Plays the 2048 game by repeatedly pressing arrow keys (up, right, down, left) in a loop to move tiles and attempt to reach the 2048 tile

Starting URL: https://gabrielecirulli.github.io/2048/

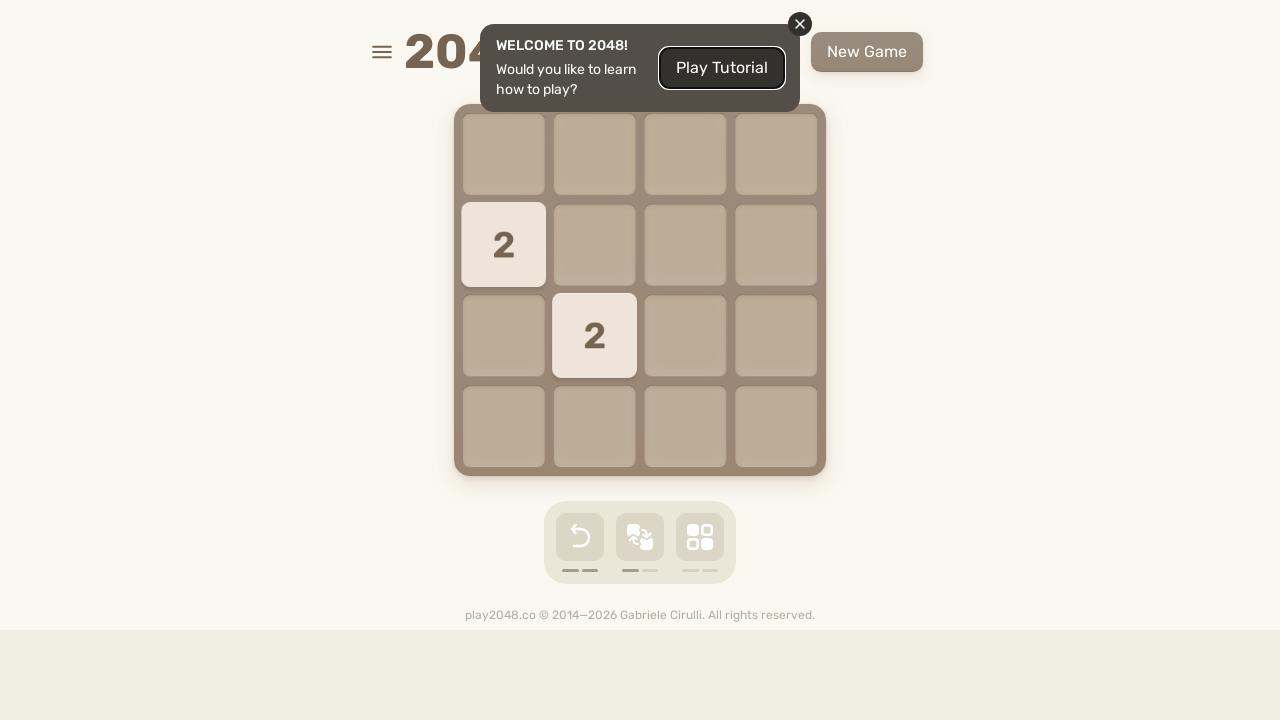

Located game container (html element)
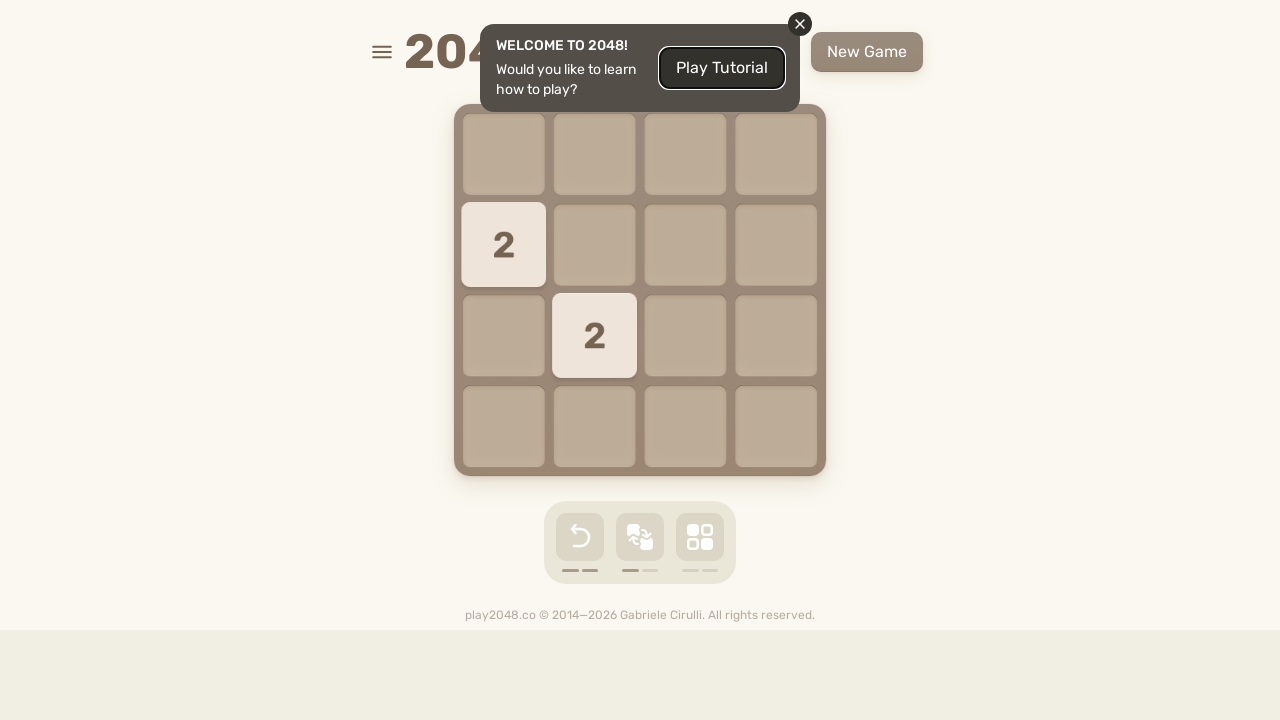

Pressed ArrowUp key
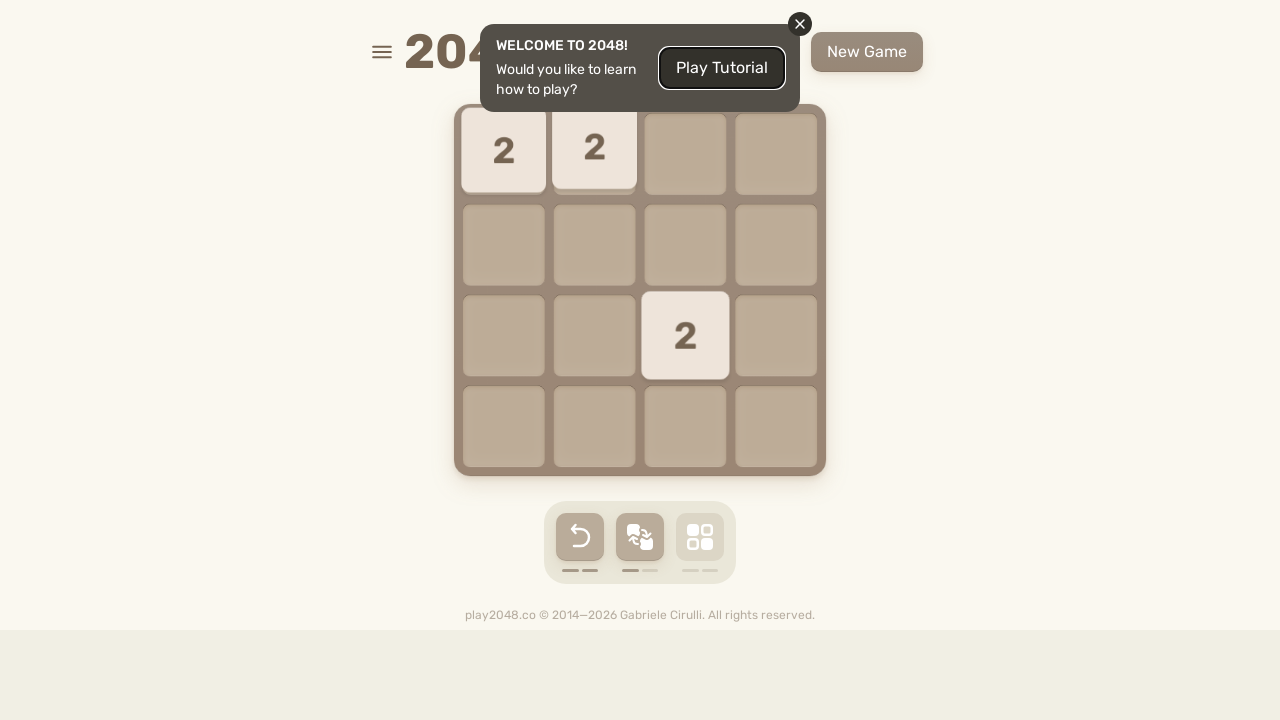

Pressed ArrowRight key
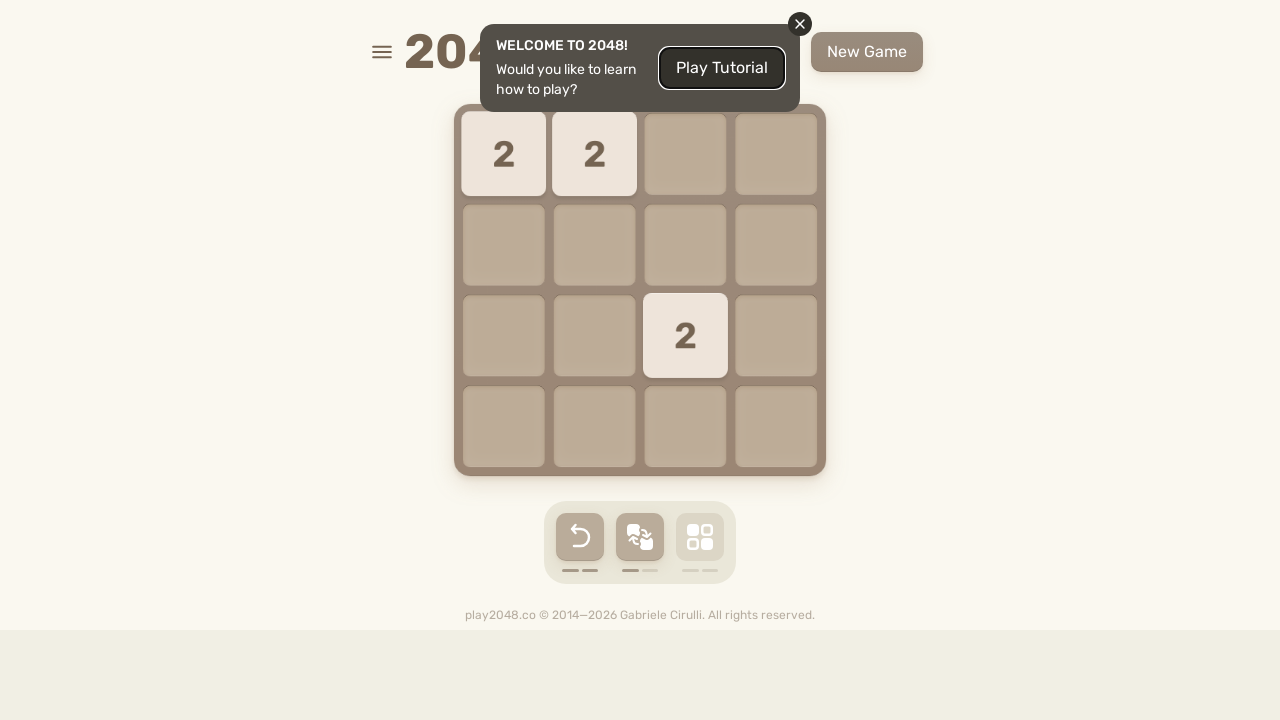

Pressed ArrowDown key
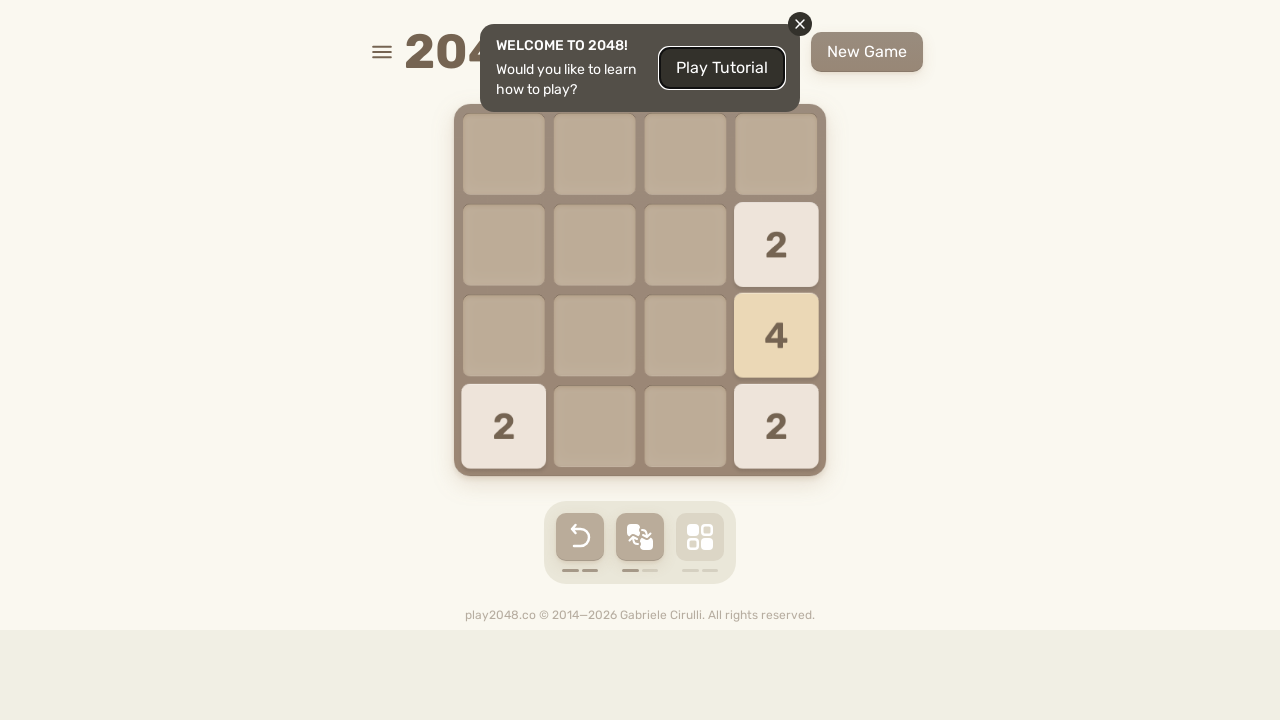

Pressed ArrowLeft key
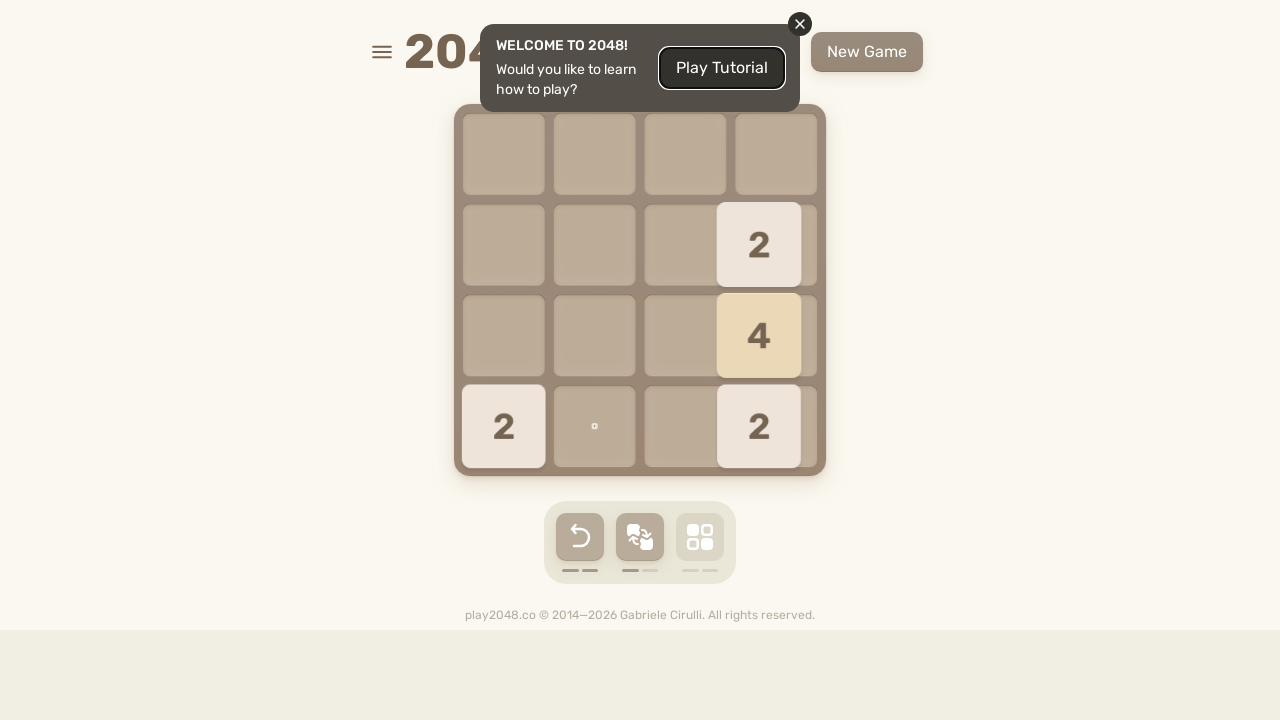

Pressed ArrowUp key
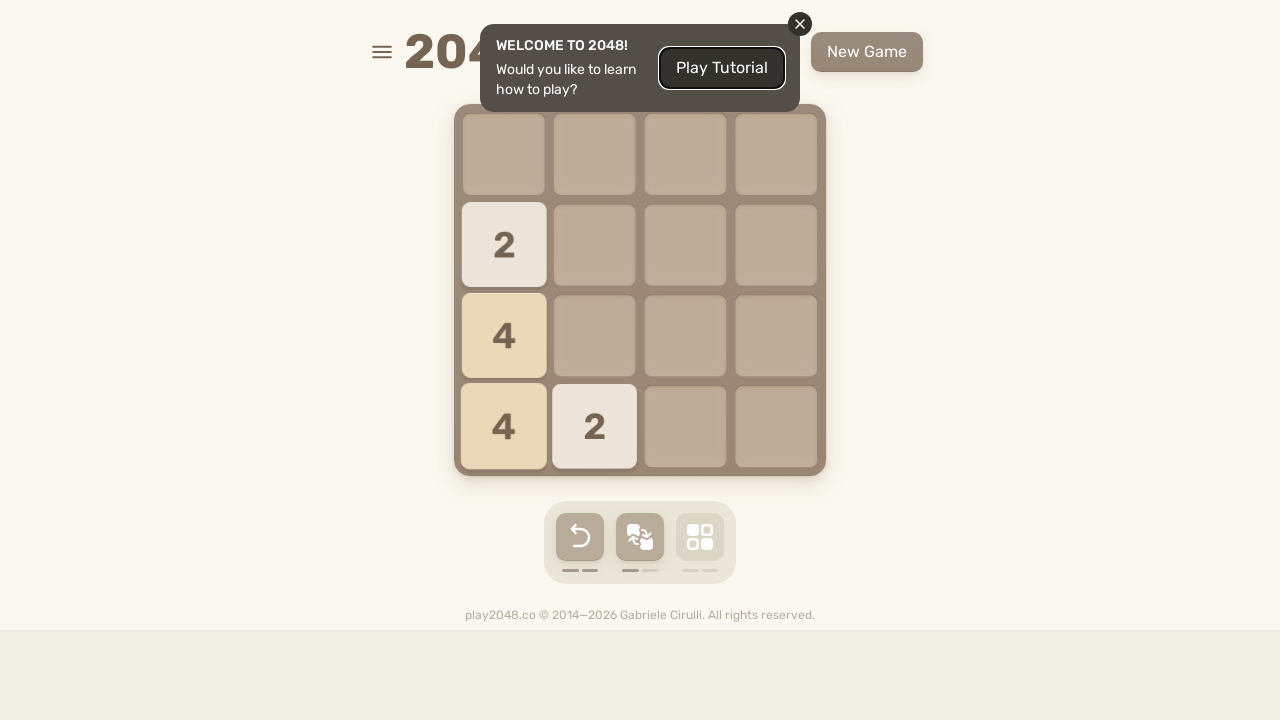

Pressed ArrowRight key
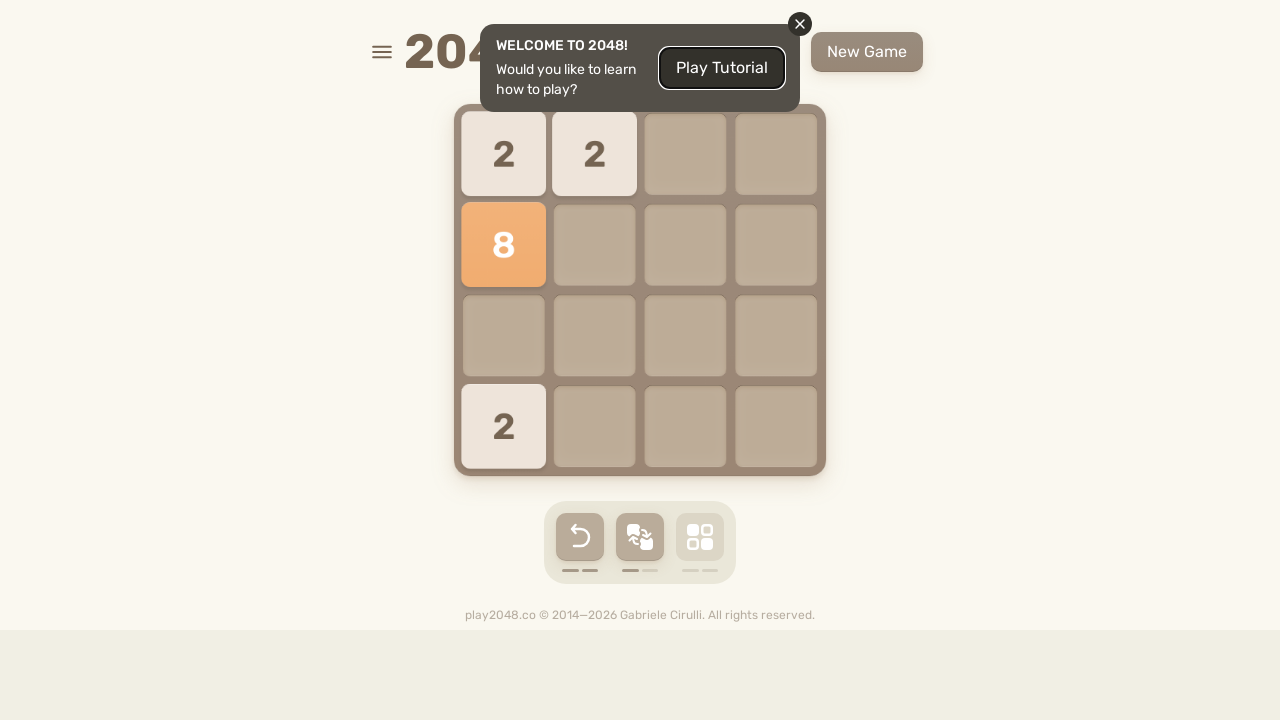

Pressed ArrowDown key
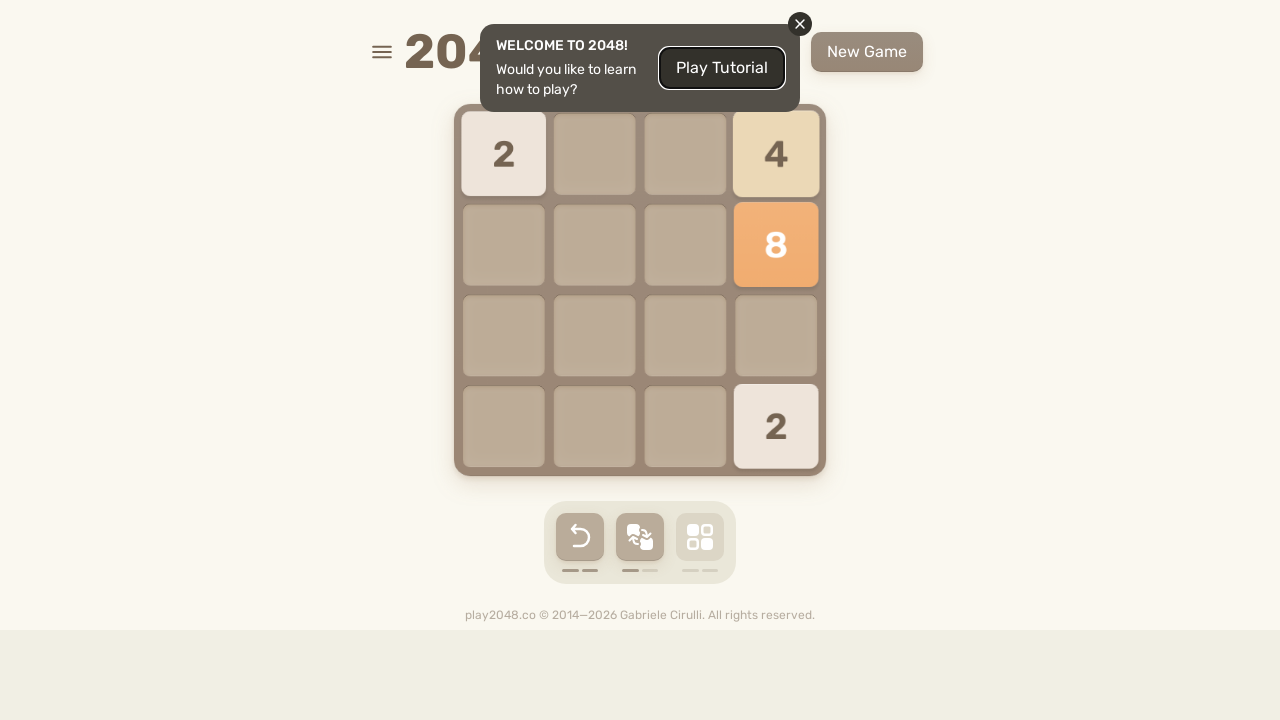

Pressed ArrowLeft key
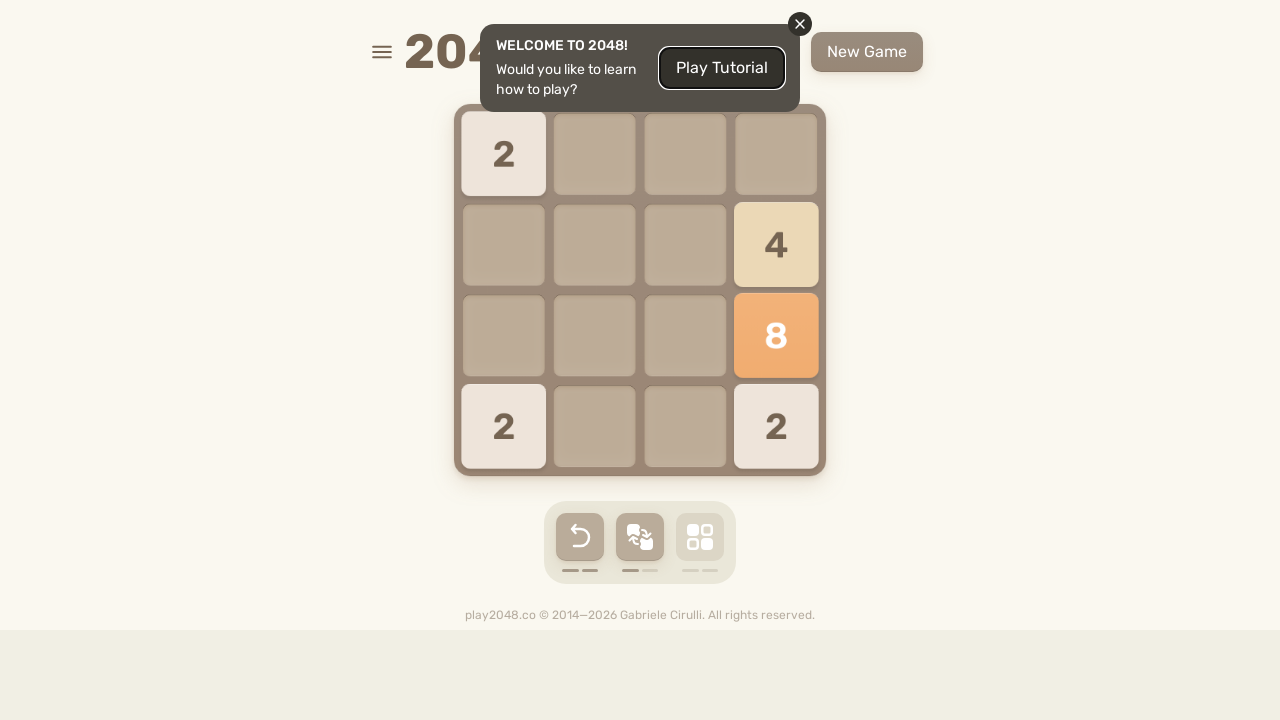

Pressed ArrowUp key
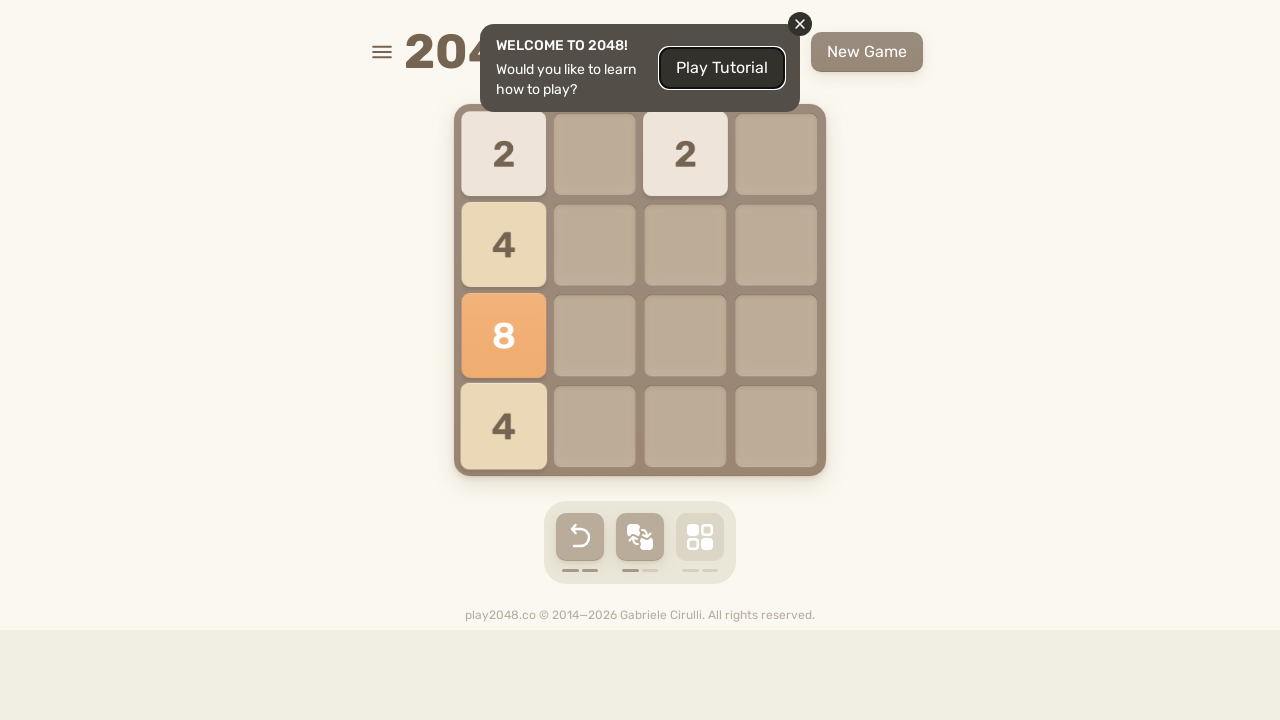

Pressed ArrowRight key
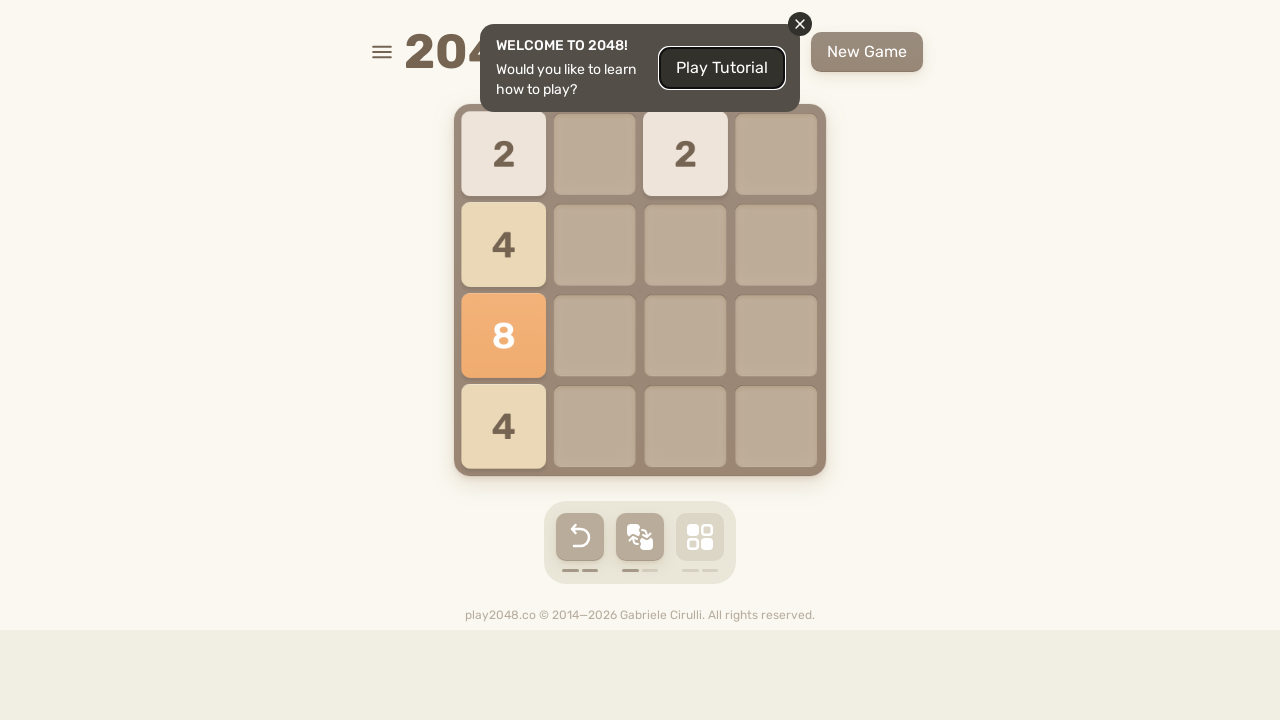

Pressed ArrowDown key
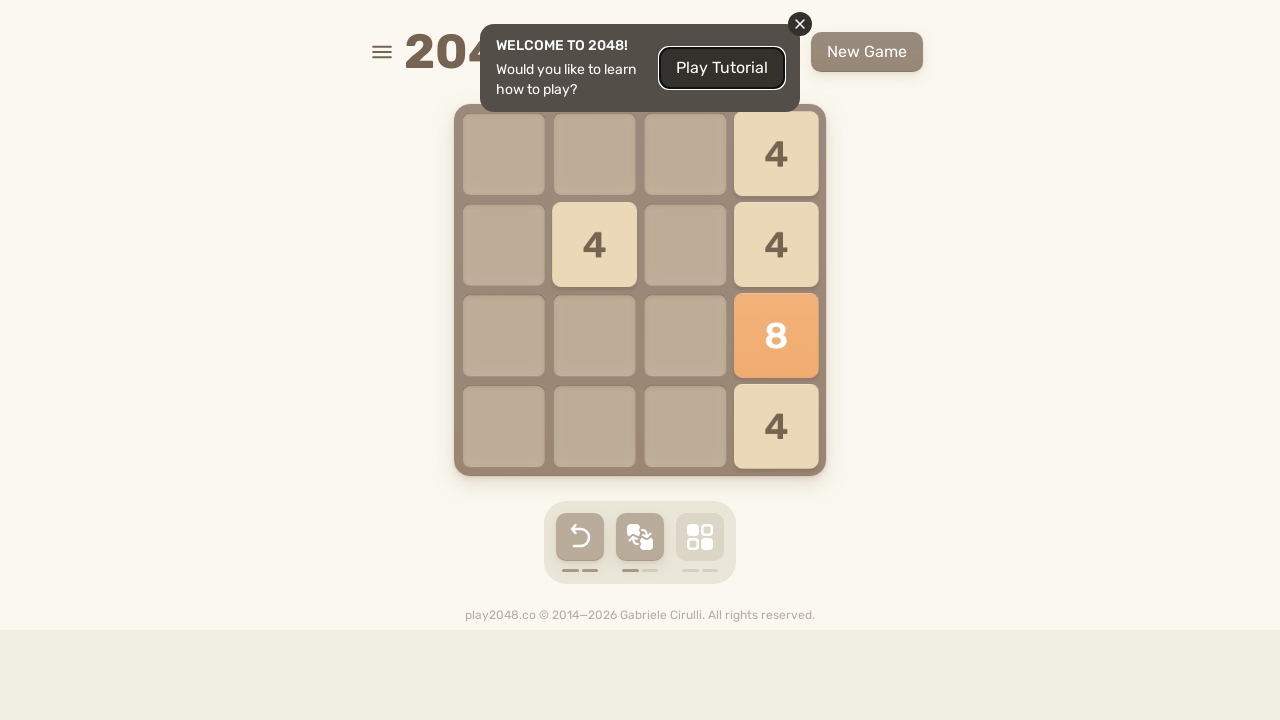

Pressed ArrowLeft key
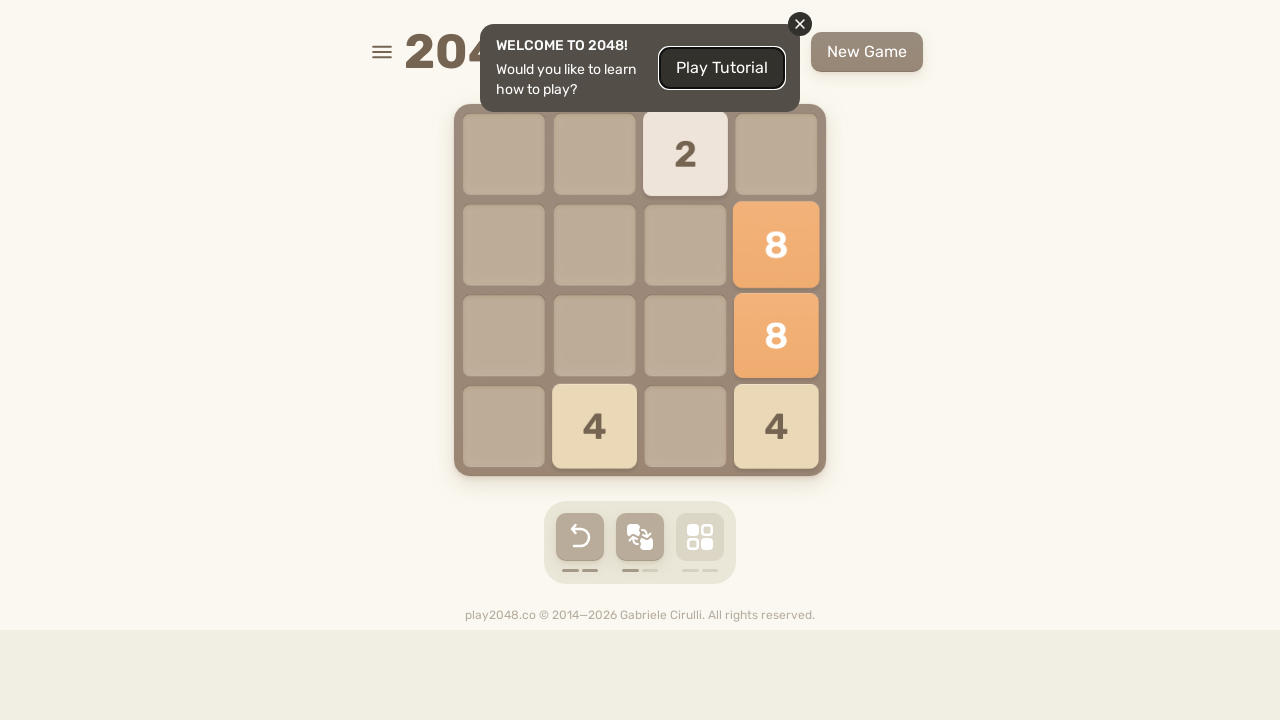

Pressed ArrowUp key
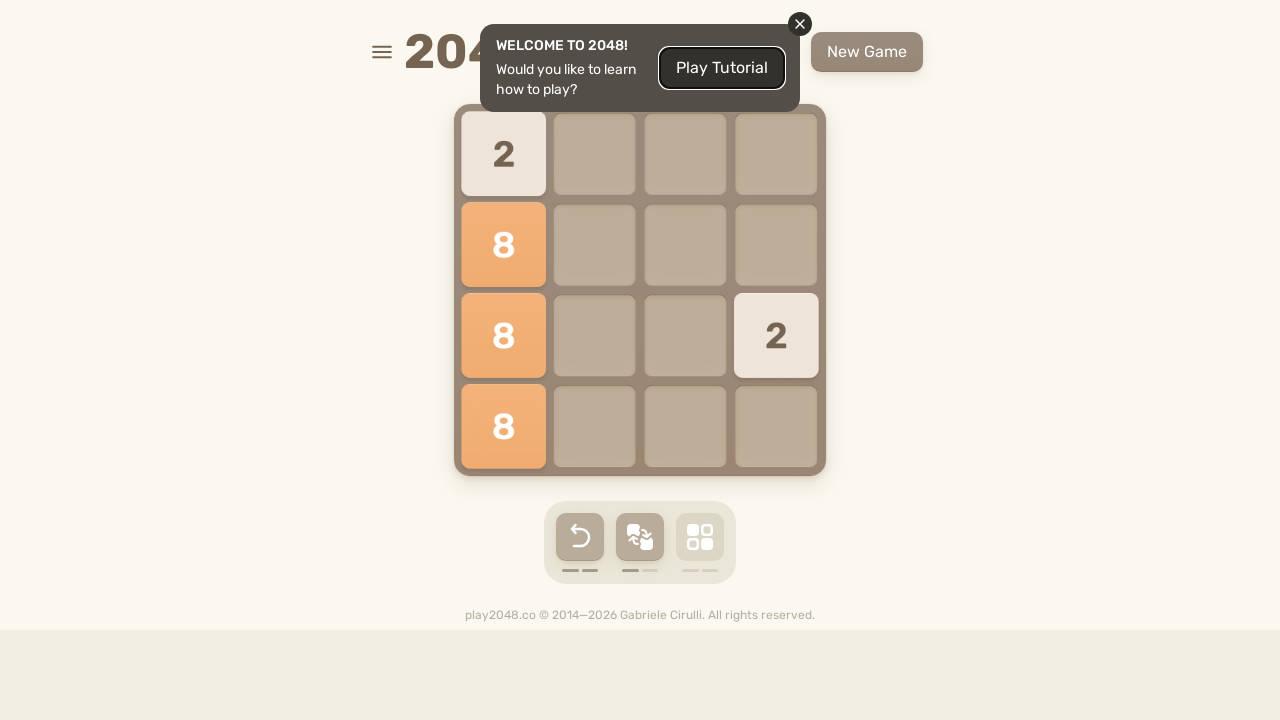

Pressed ArrowRight key
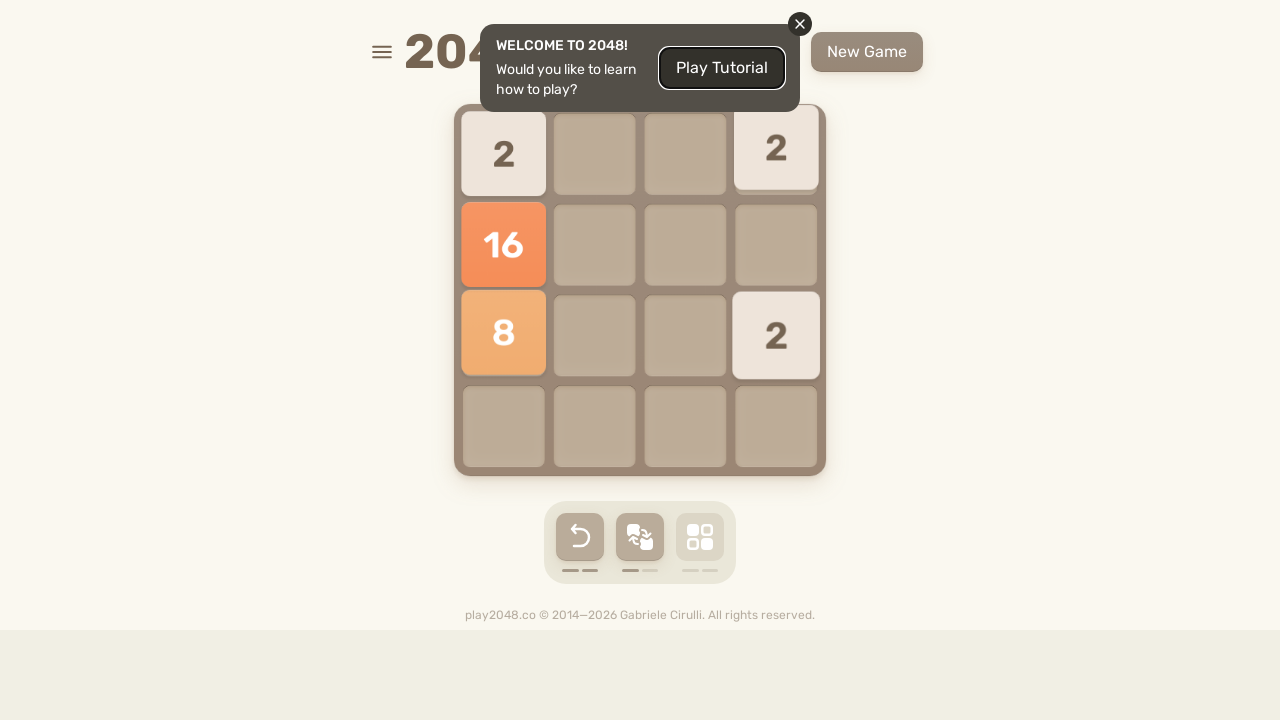

Pressed ArrowDown key
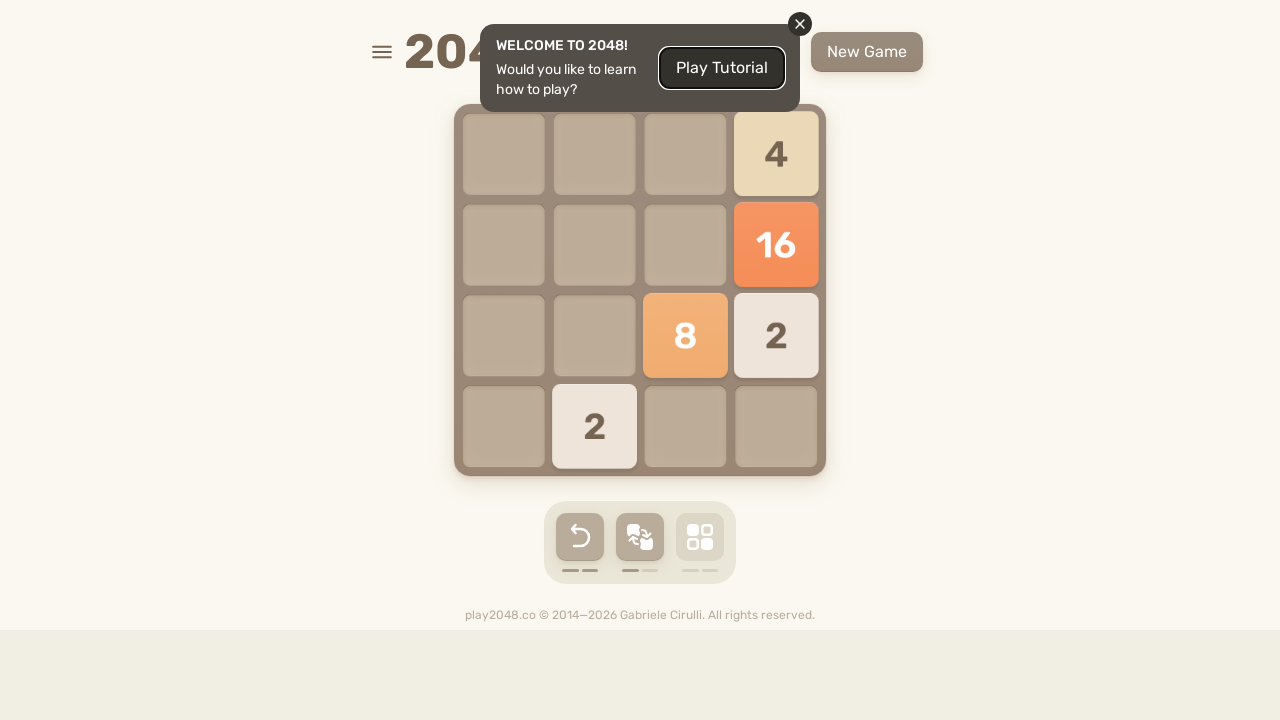

Pressed ArrowLeft key
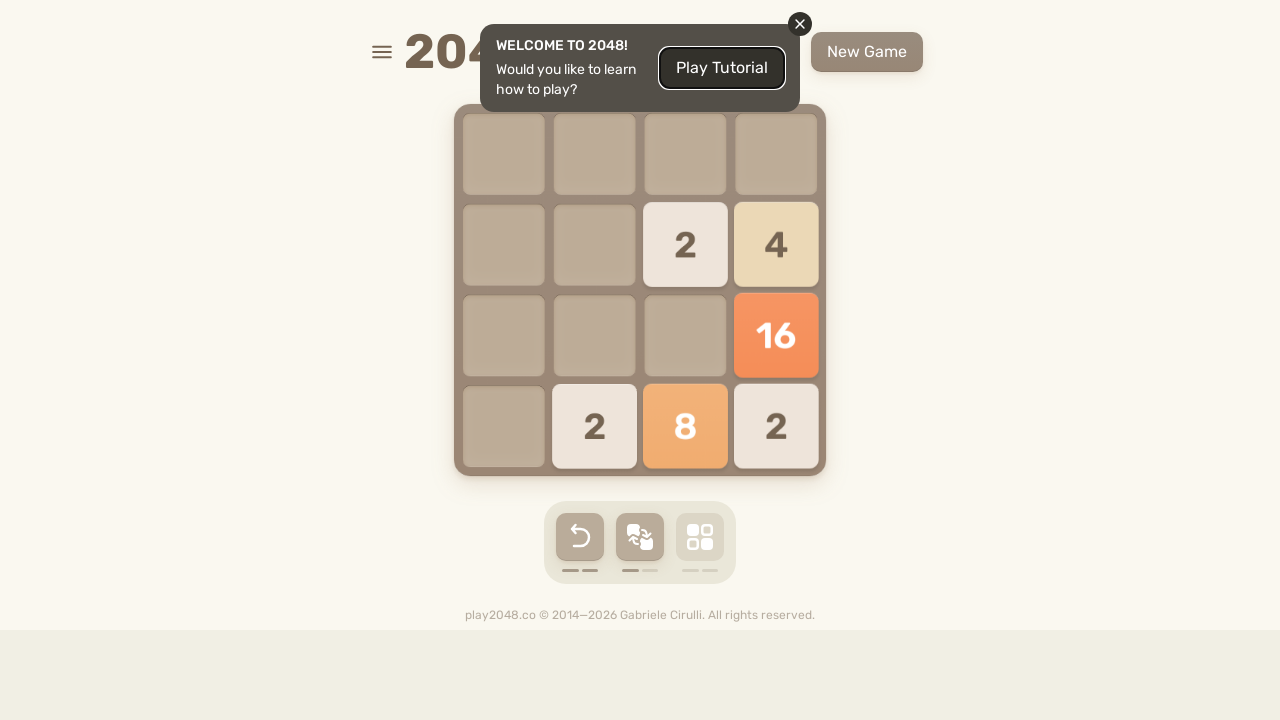

Pressed ArrowUp key
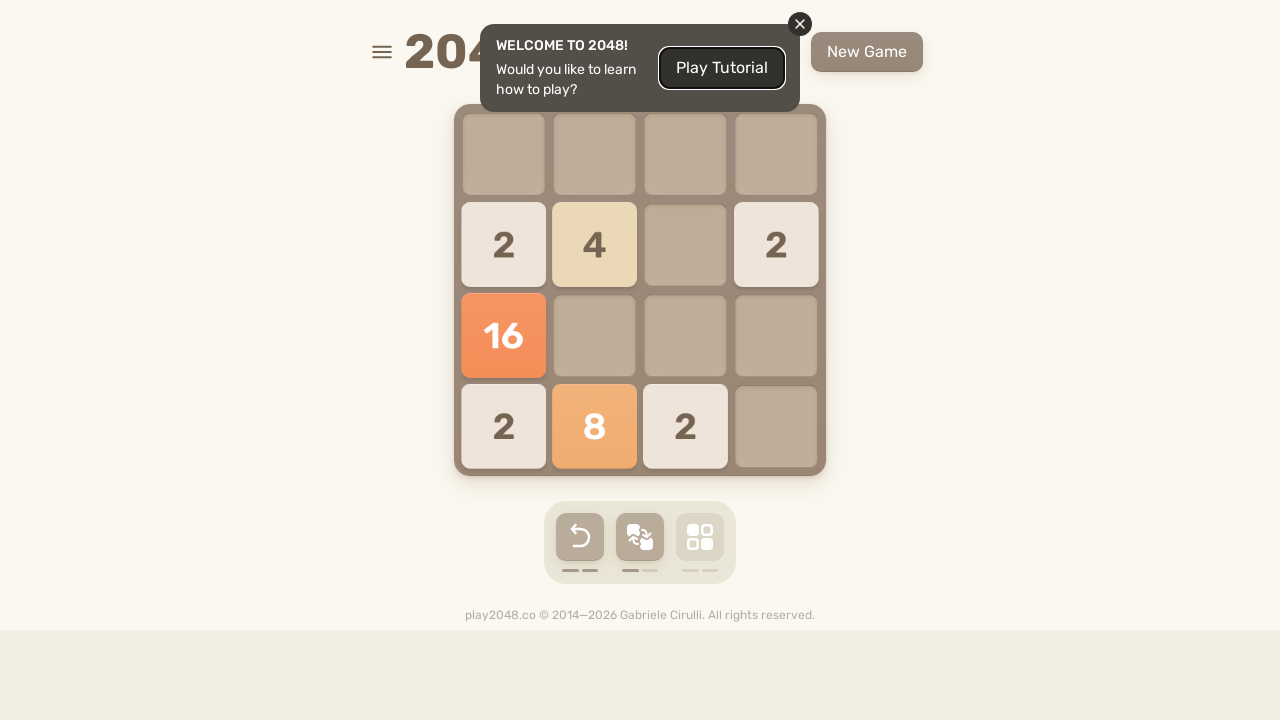

Pressed ArrowRight key
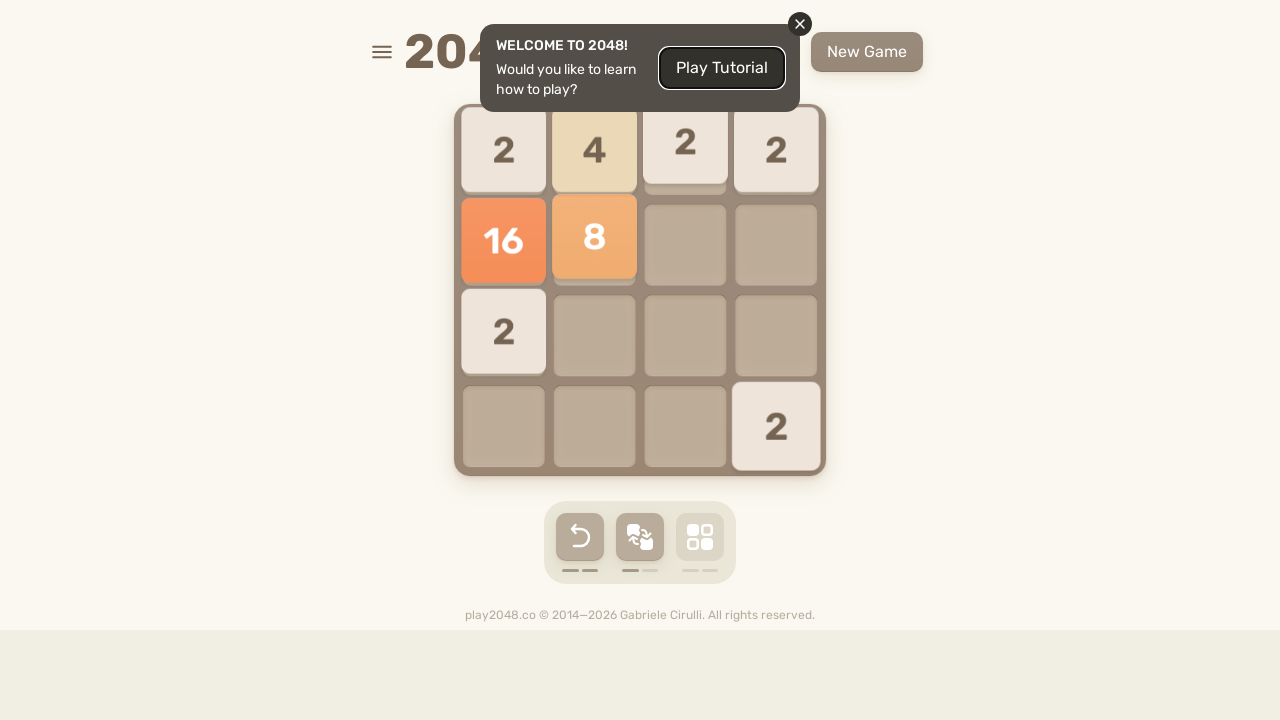

Pressed ArrowDown key
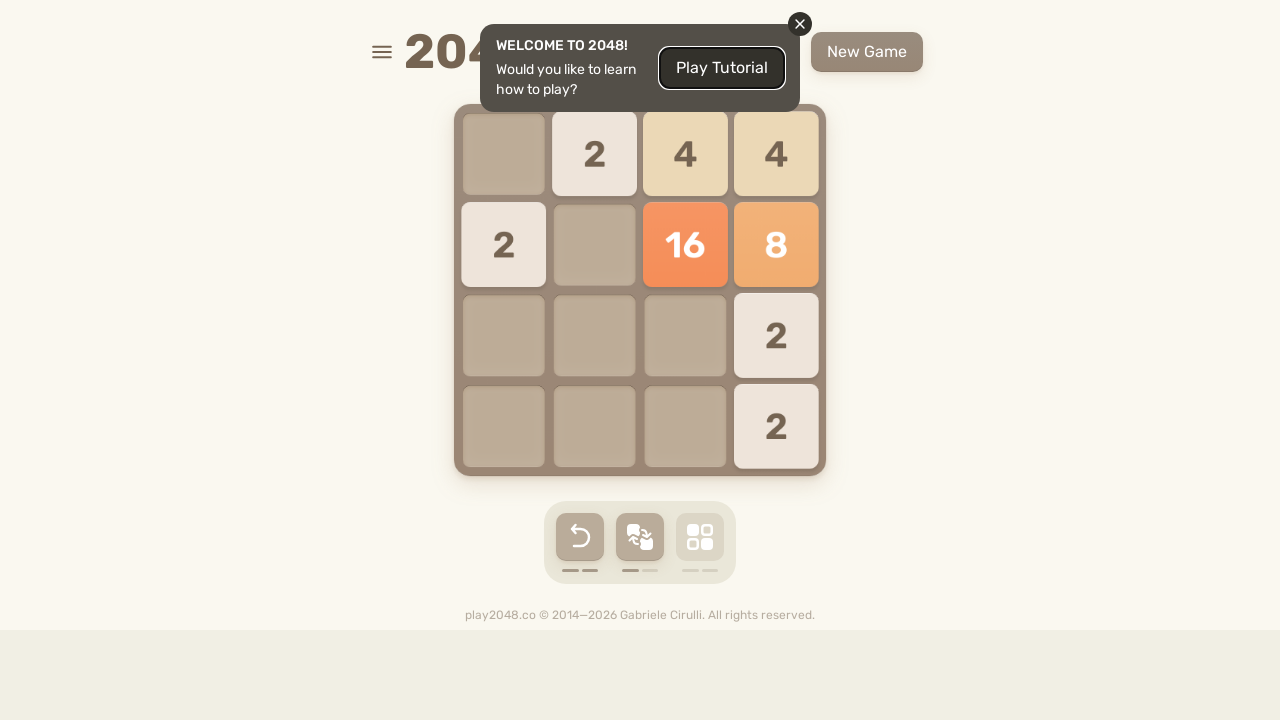

Pressed ArrowLeft key
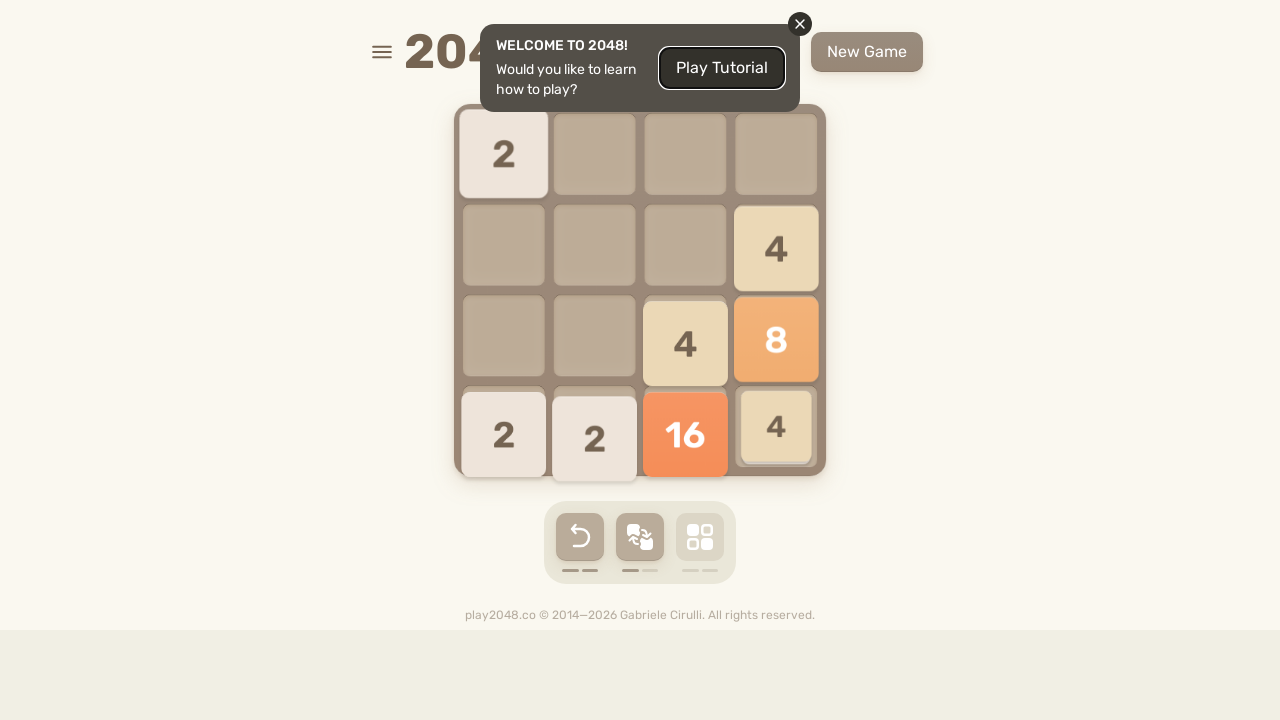

Pressed ArrowUp key
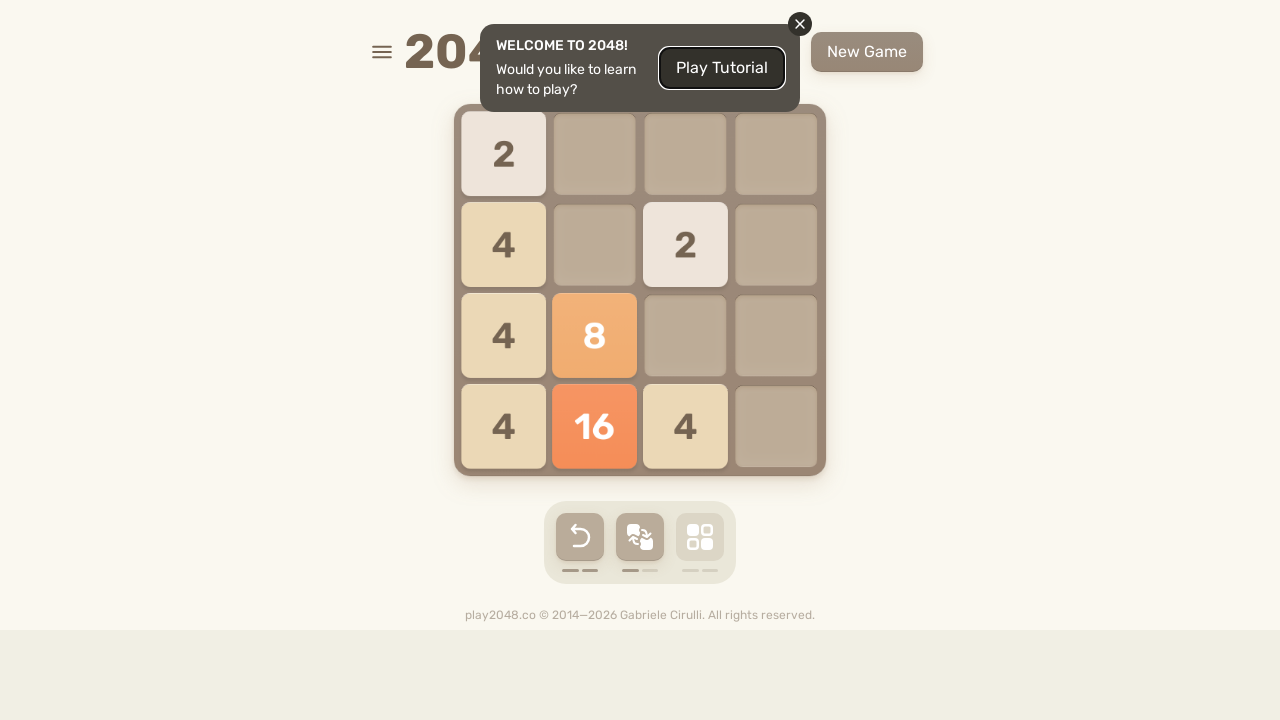

Pressed ArrowRight key
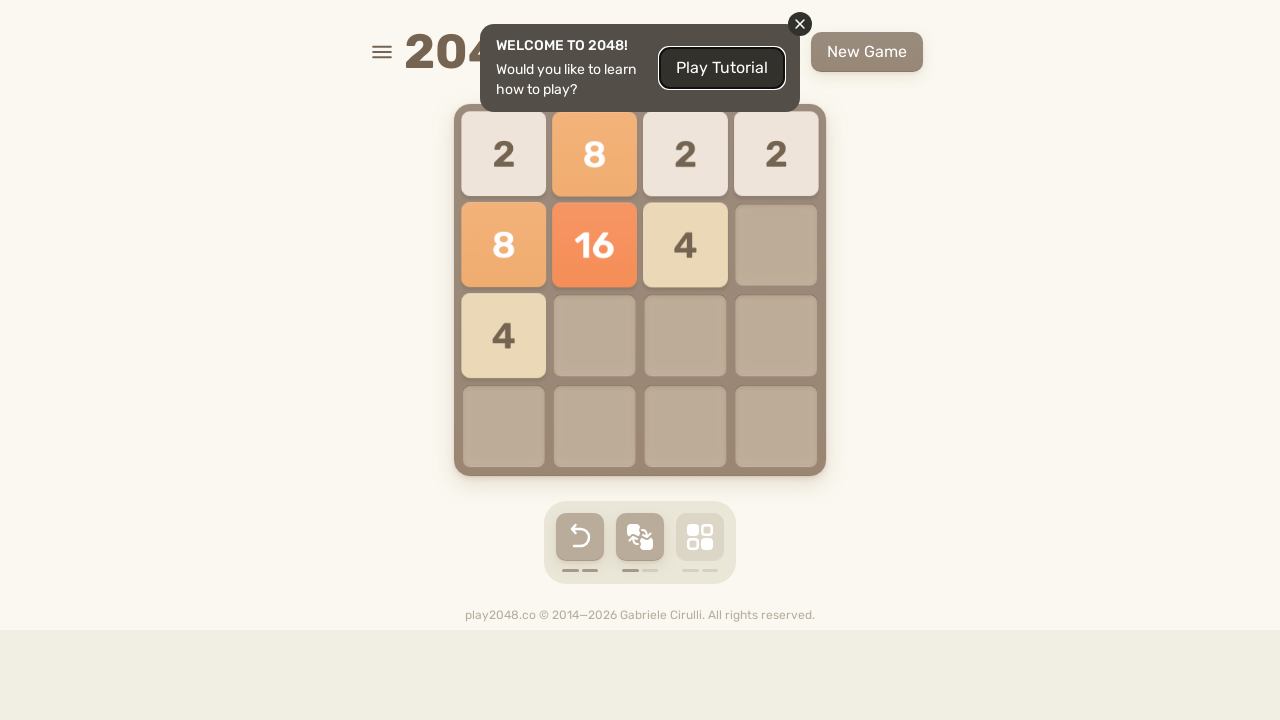

Pressed ArrowDown key
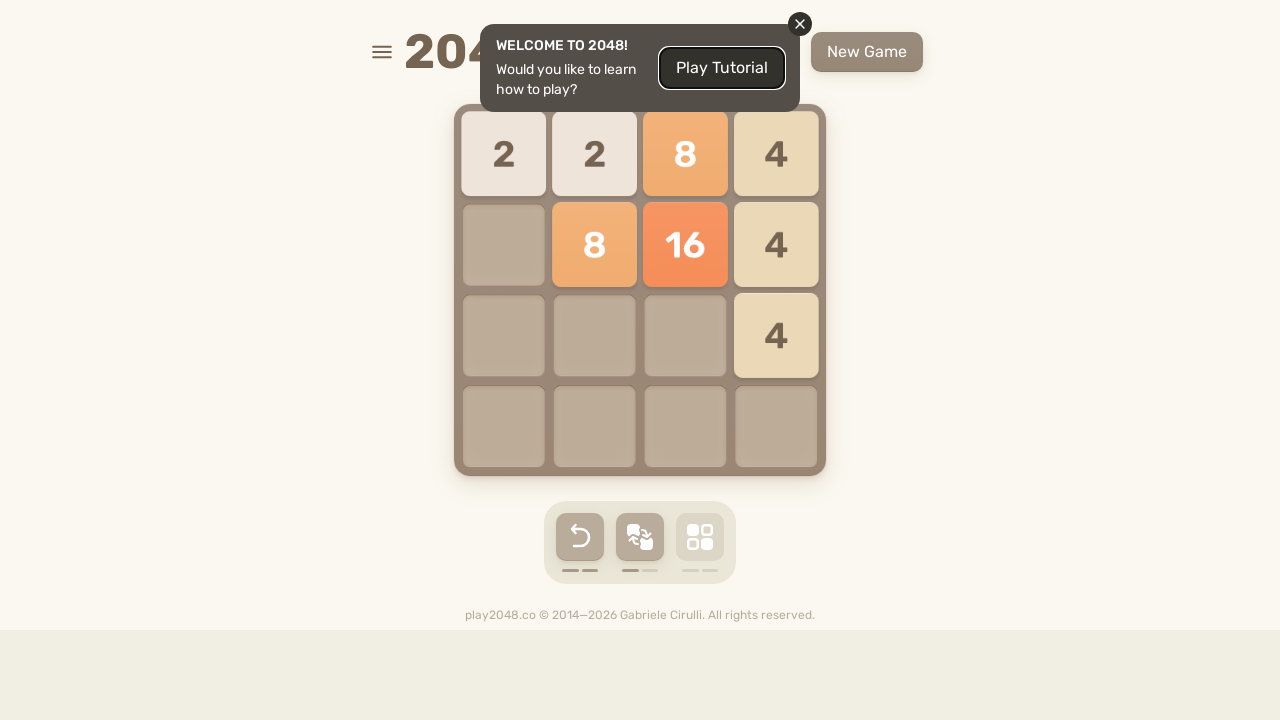

Pressed ArrowLeft key
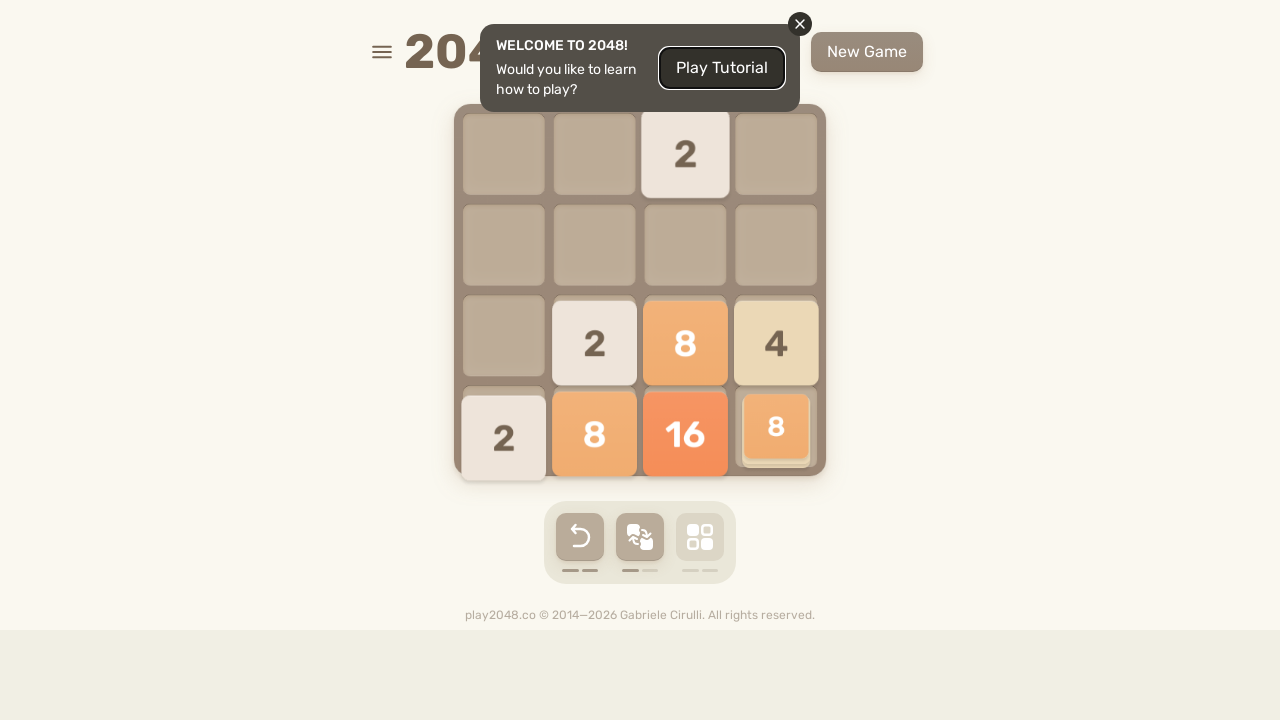

Pressed ArrowUp key
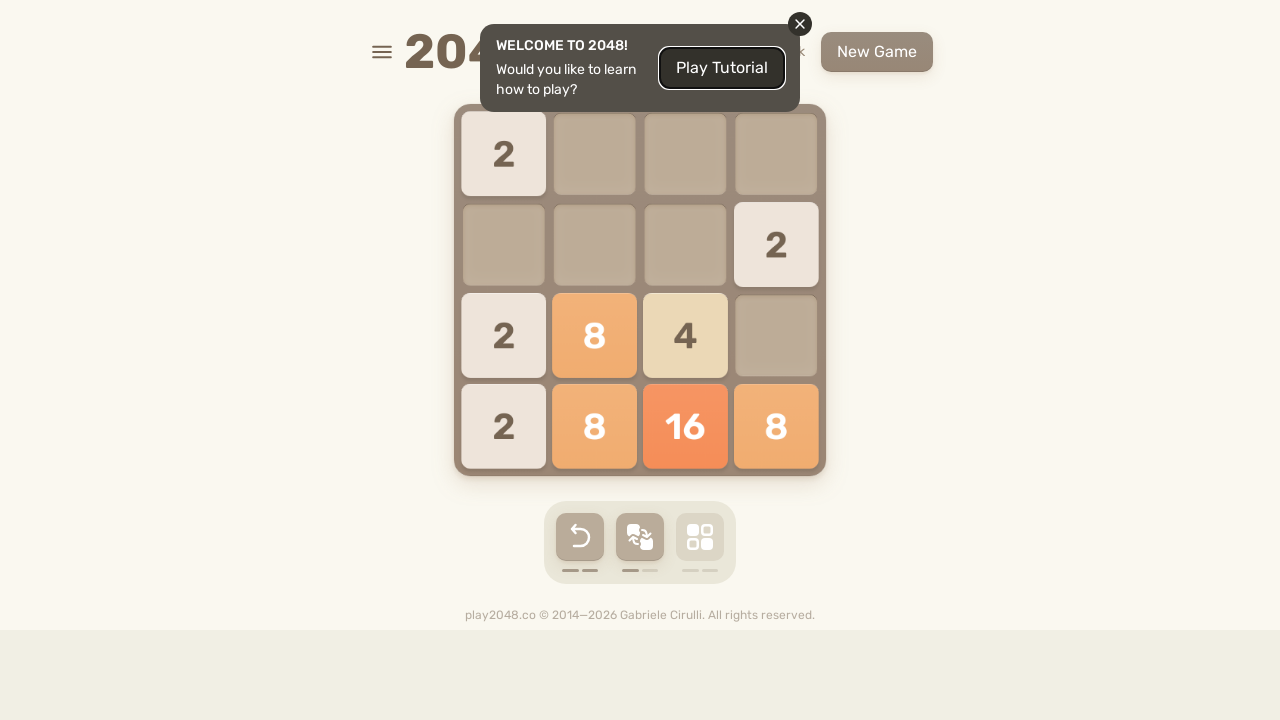

Pressed ArrowRight key
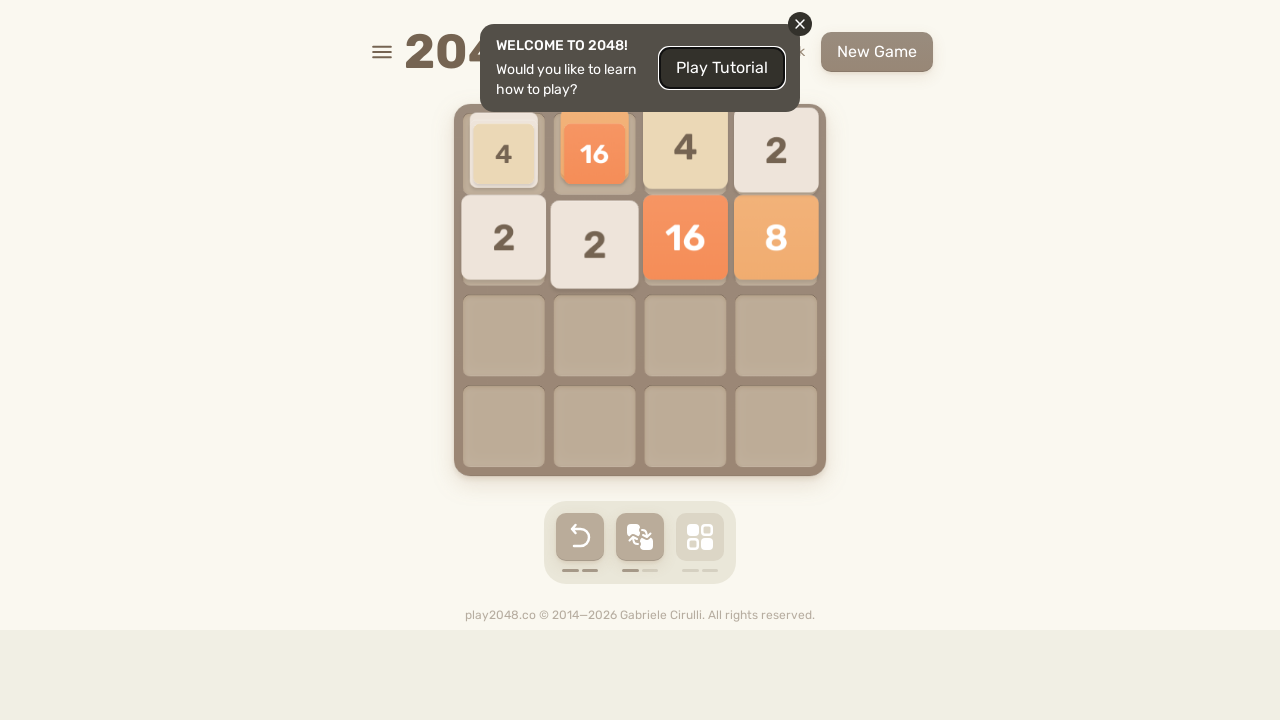

Pressed ArrowDown key
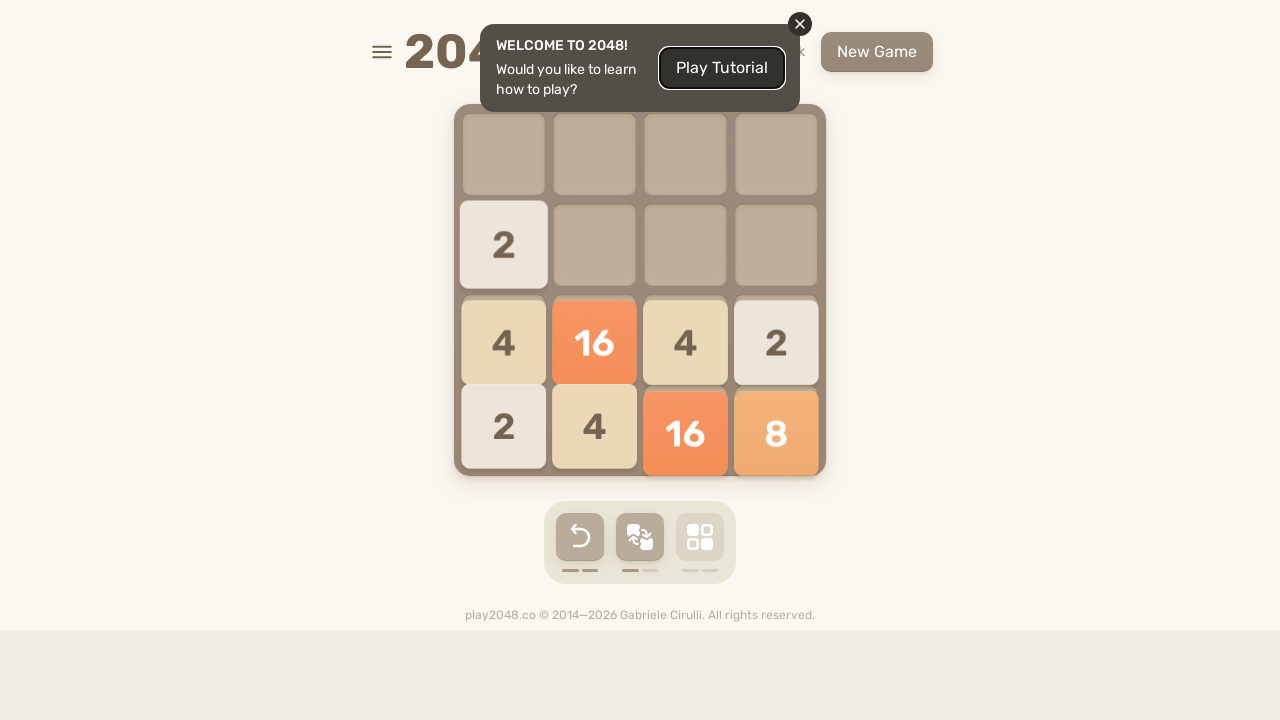

Pressed ArrowLeft key
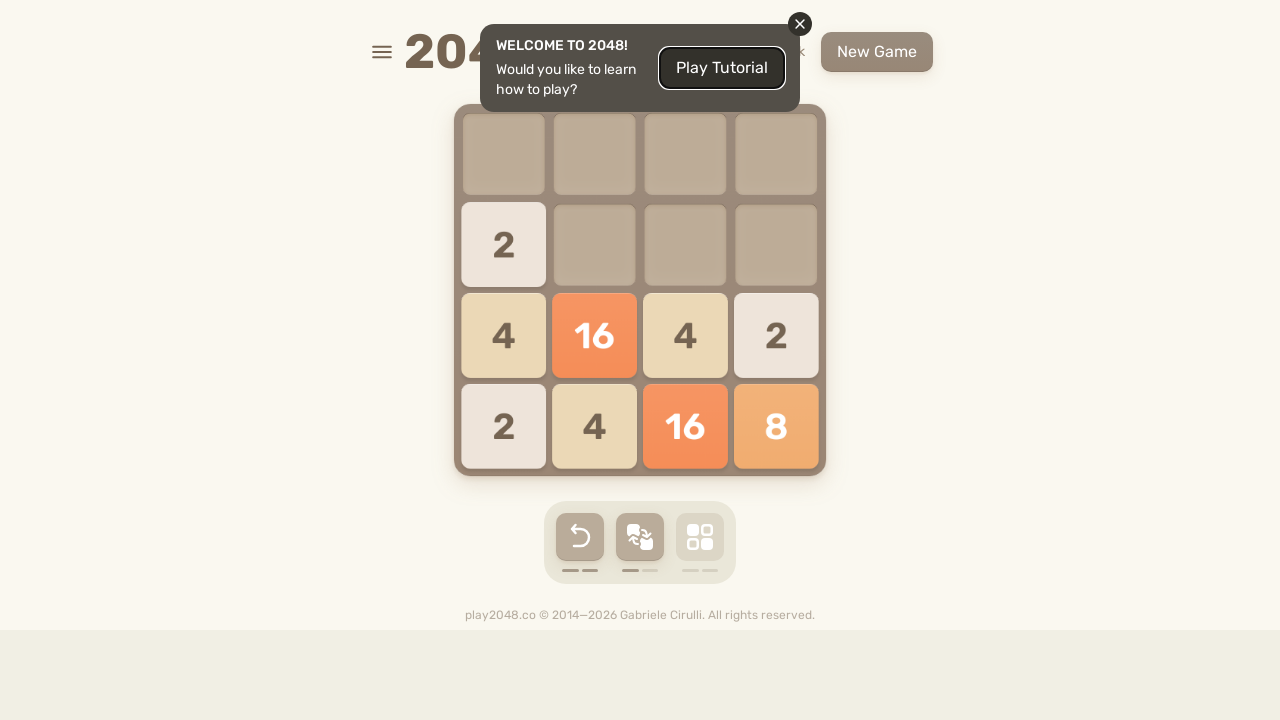

Pressed ArrowUp key
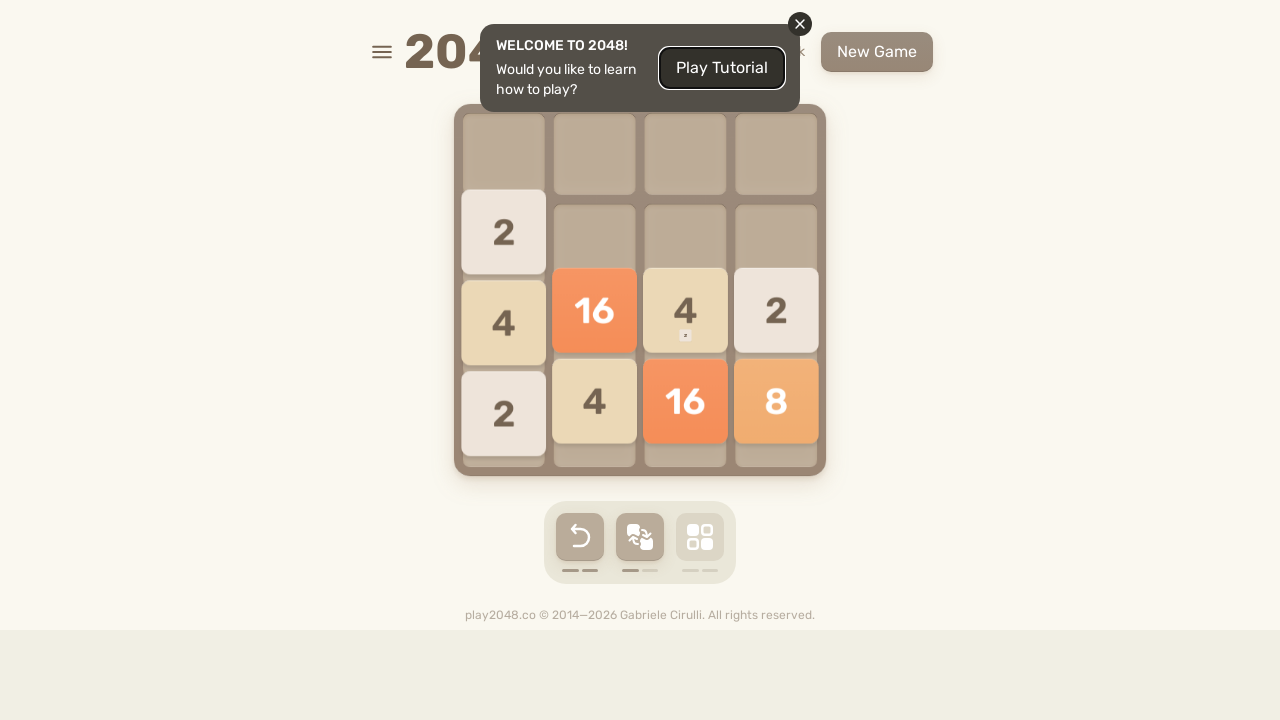

Pressed ArrowRight key
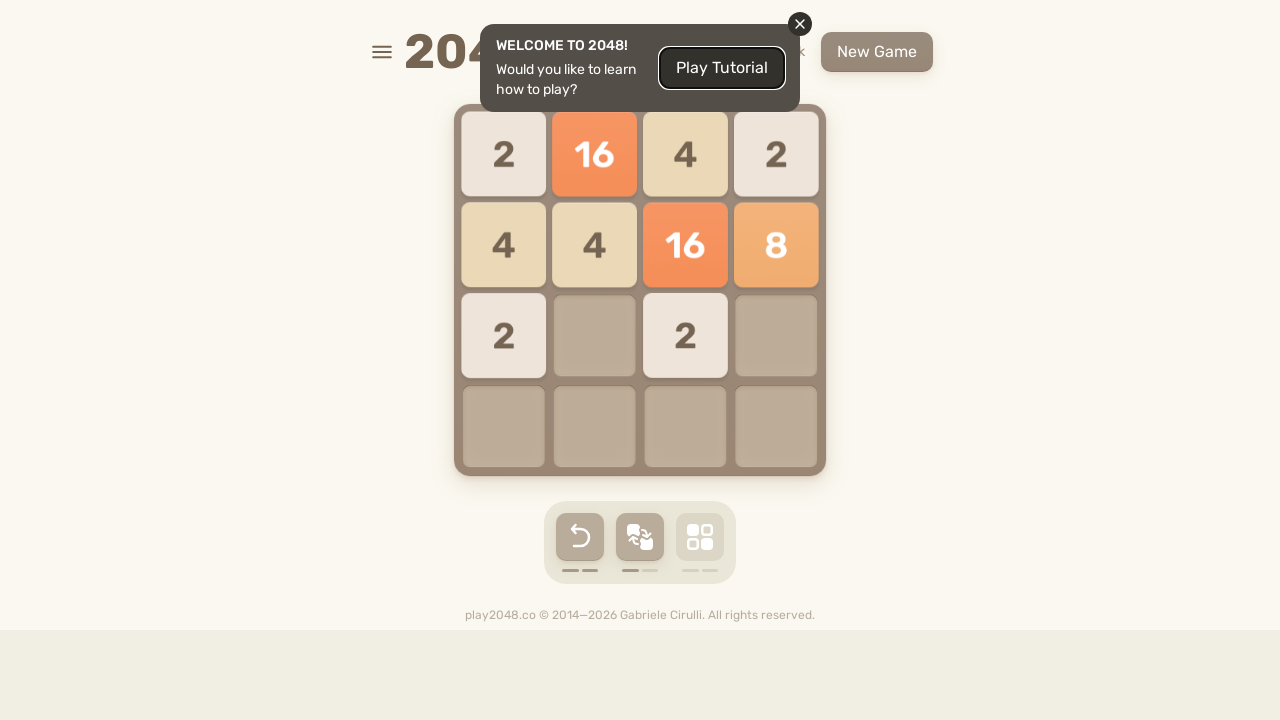

Pressed ArrowDown key
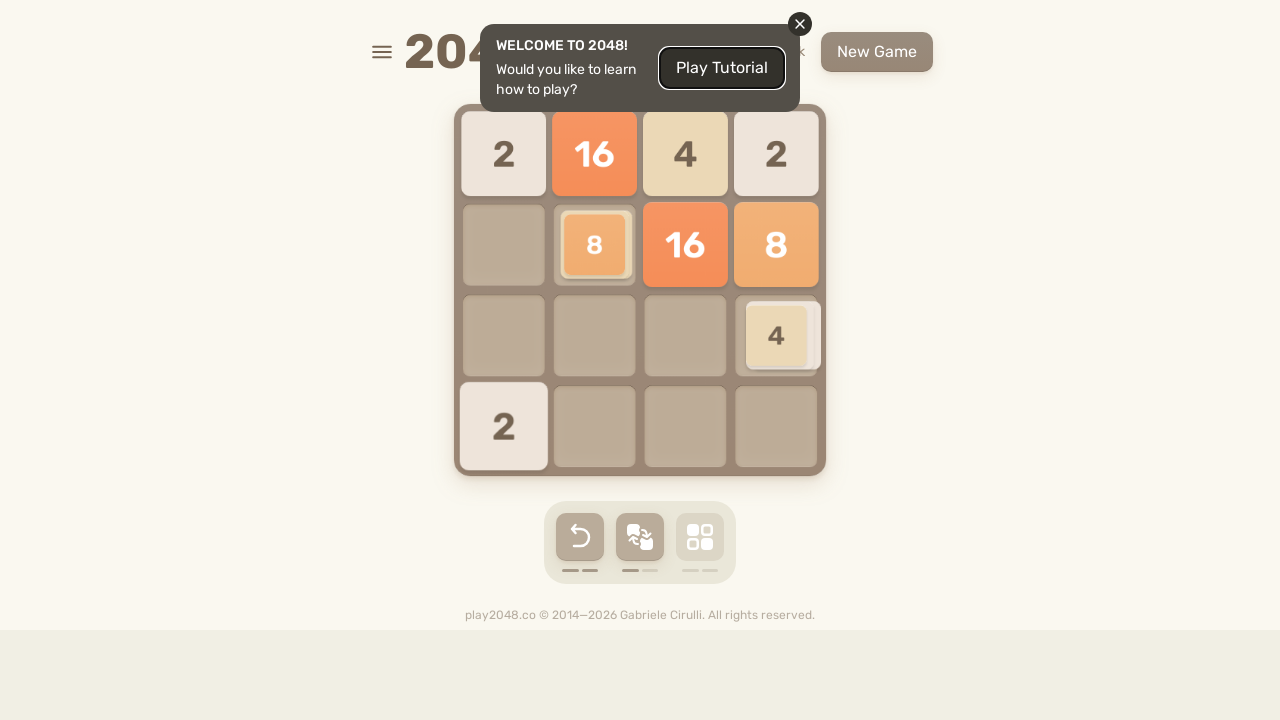

Pressed ArrowLeft key
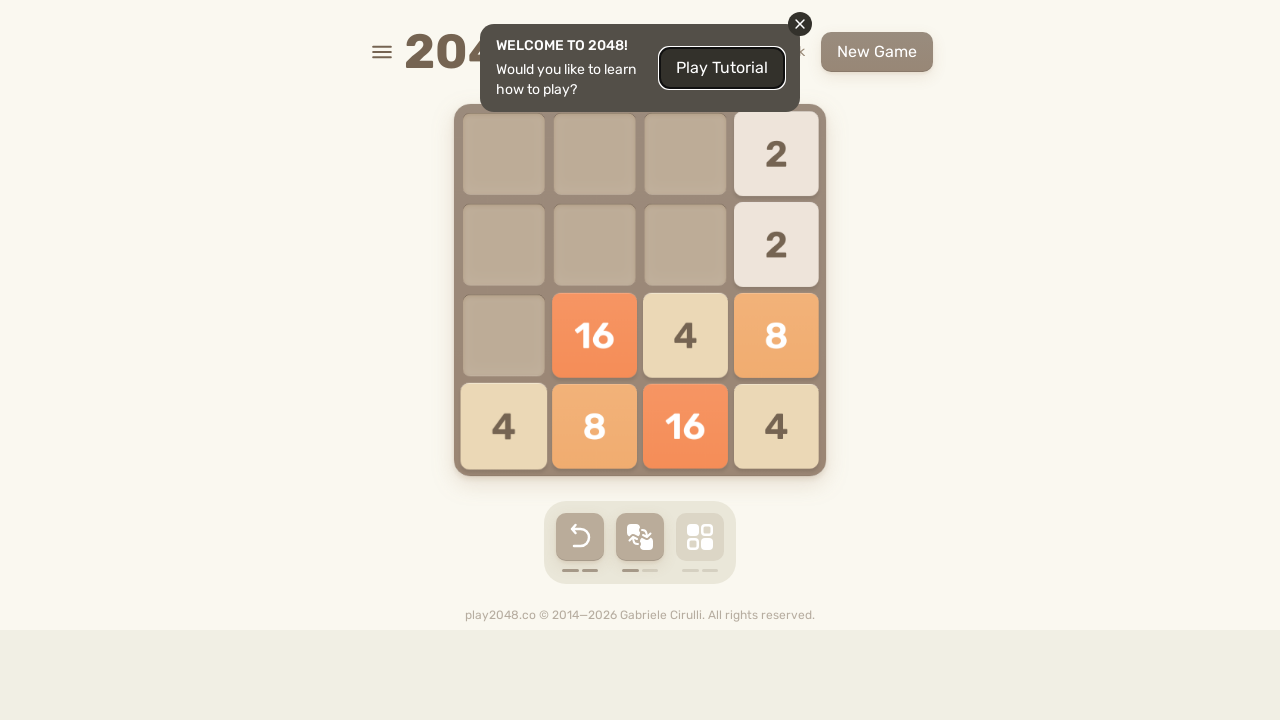

Pressed ArrowUp key
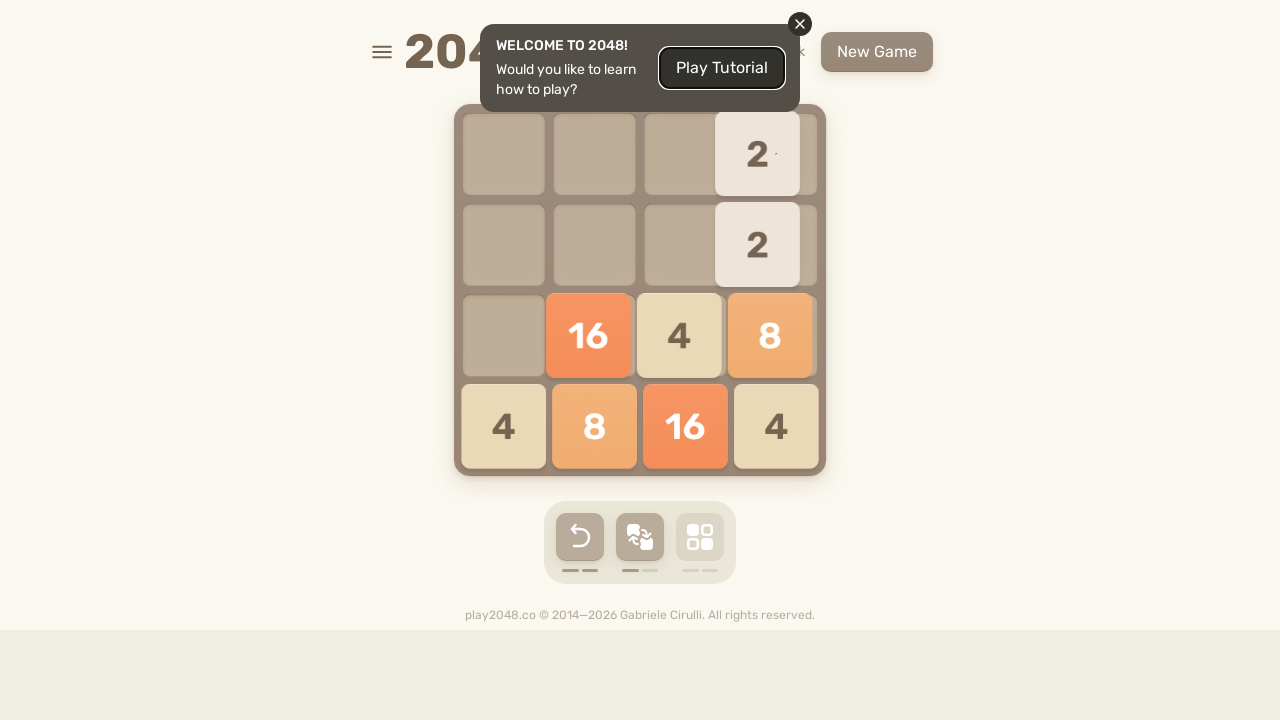

Pressed ArrowRight key
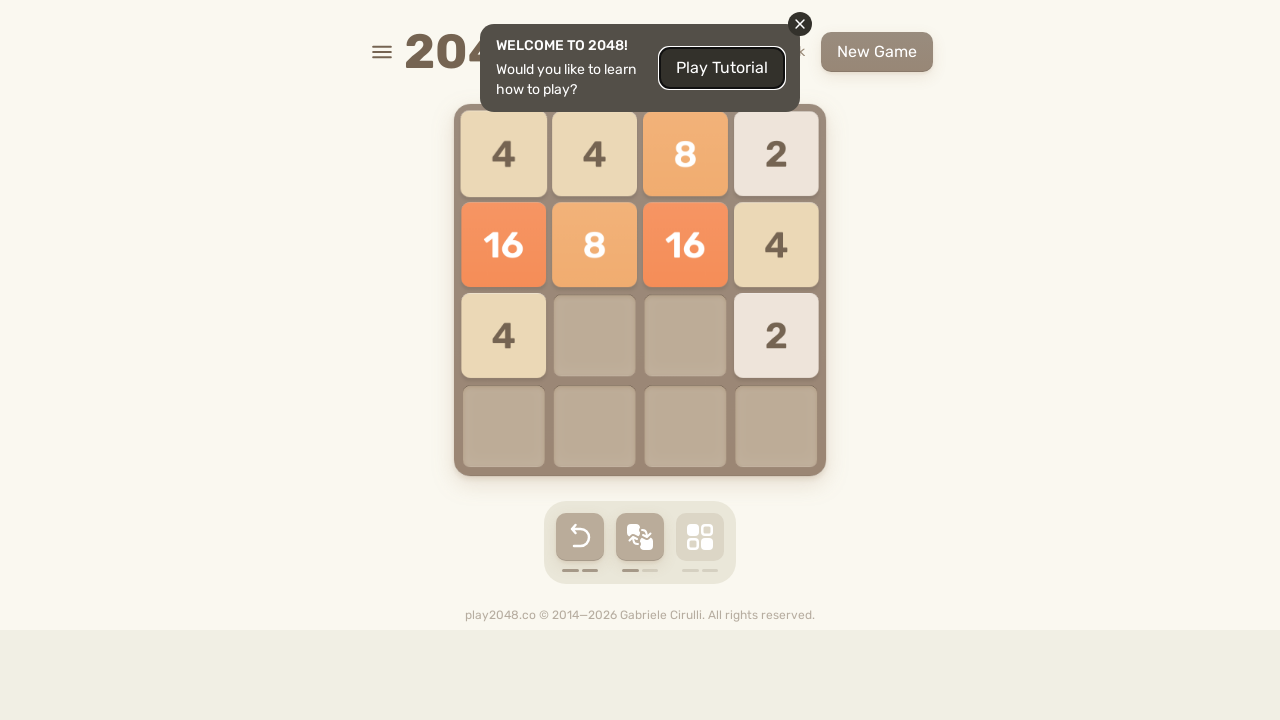

Pressed ArrowDown key
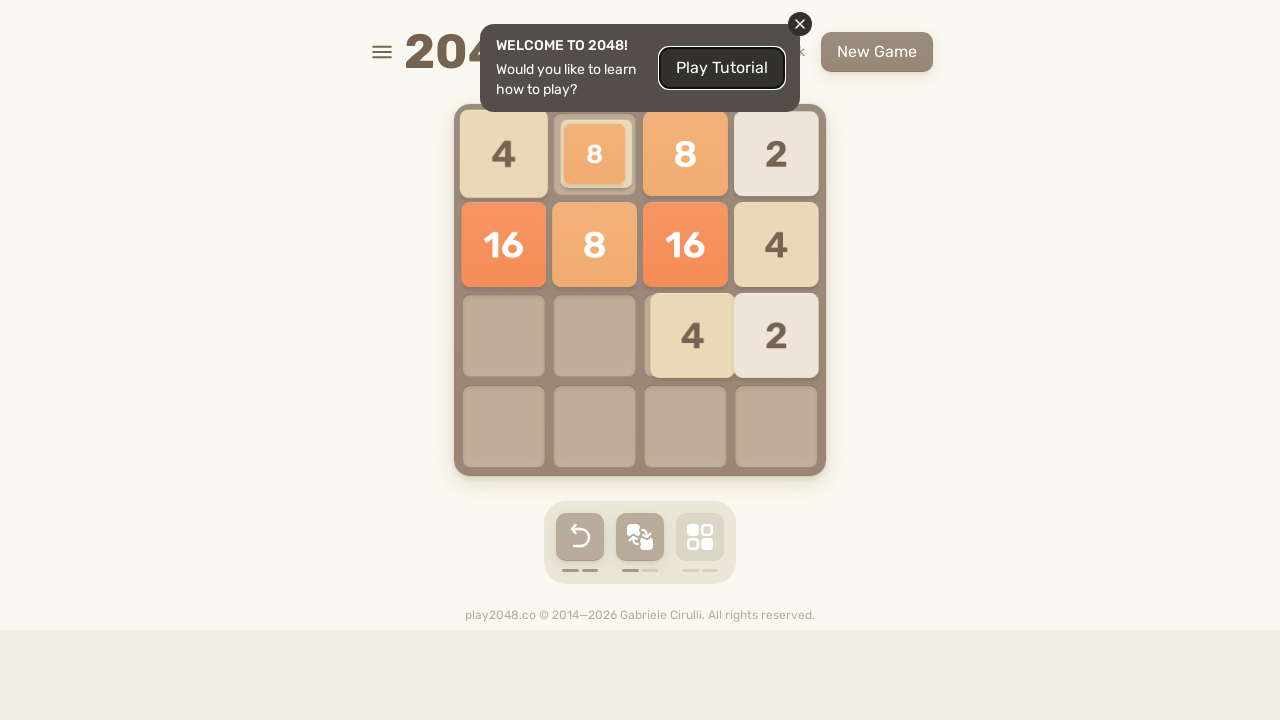

Pressed ArrowLeft key
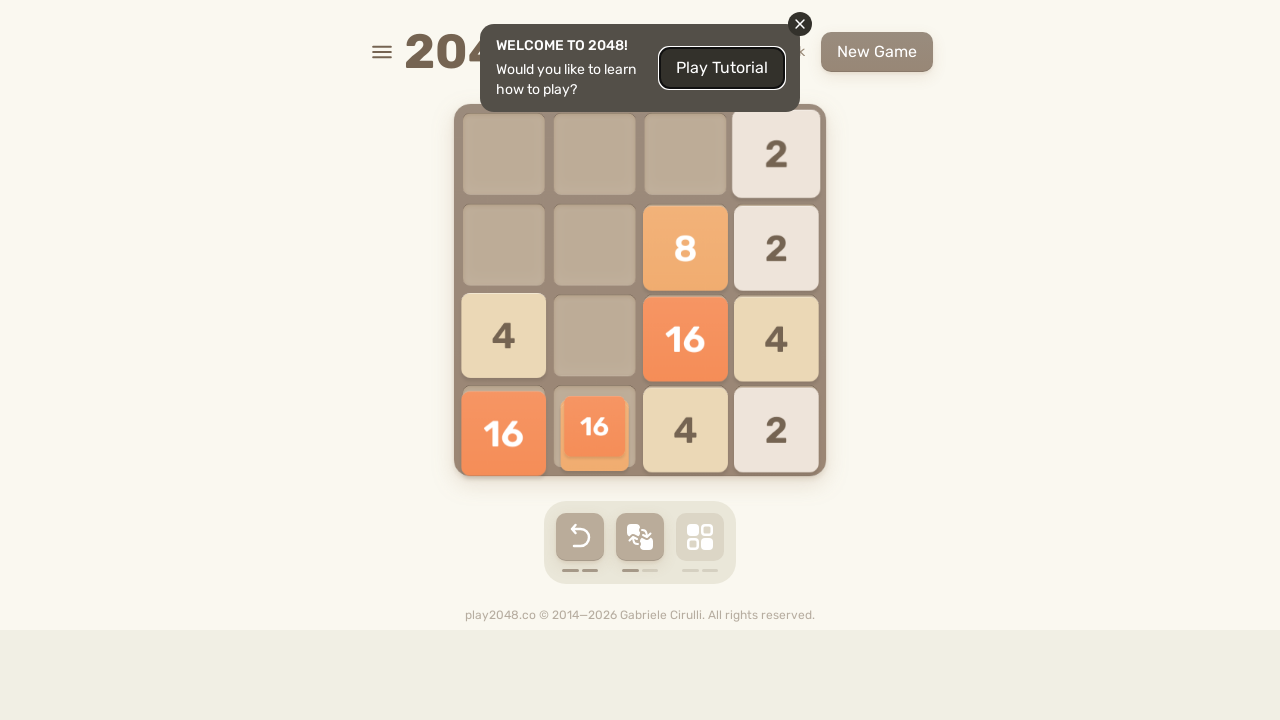

Pressed ArrowUp key
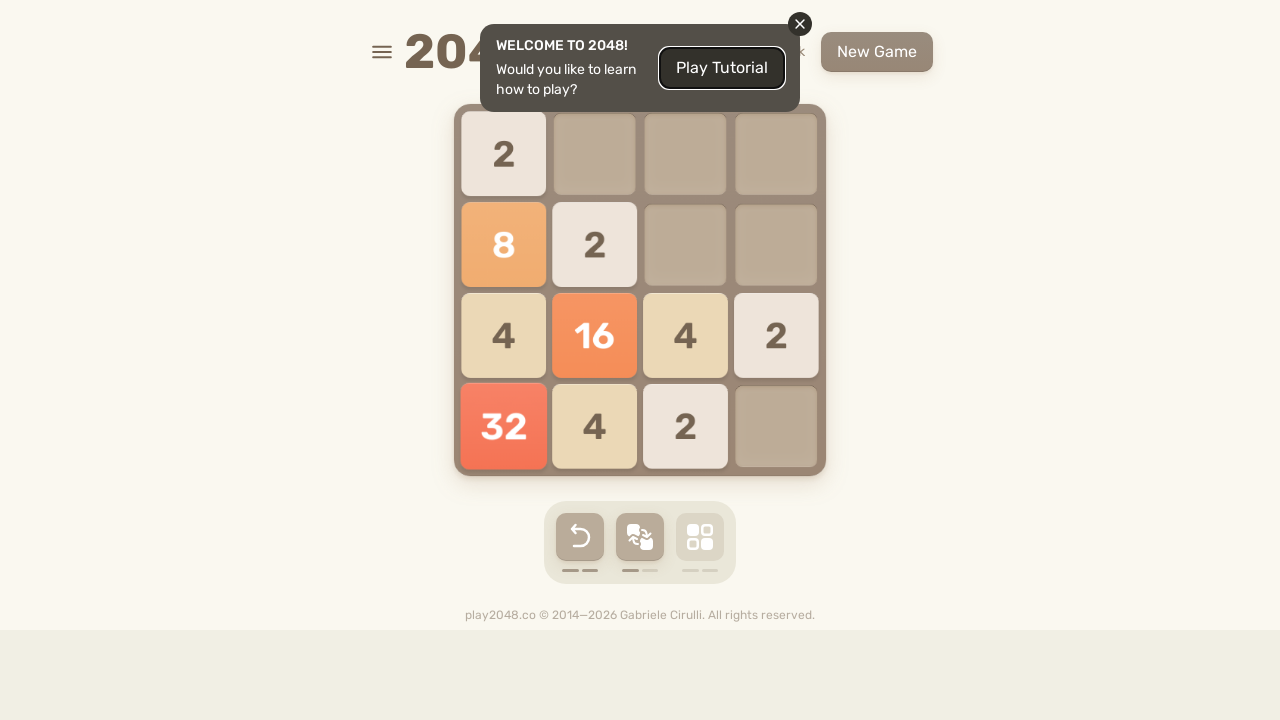

Pressed ArrowRight key
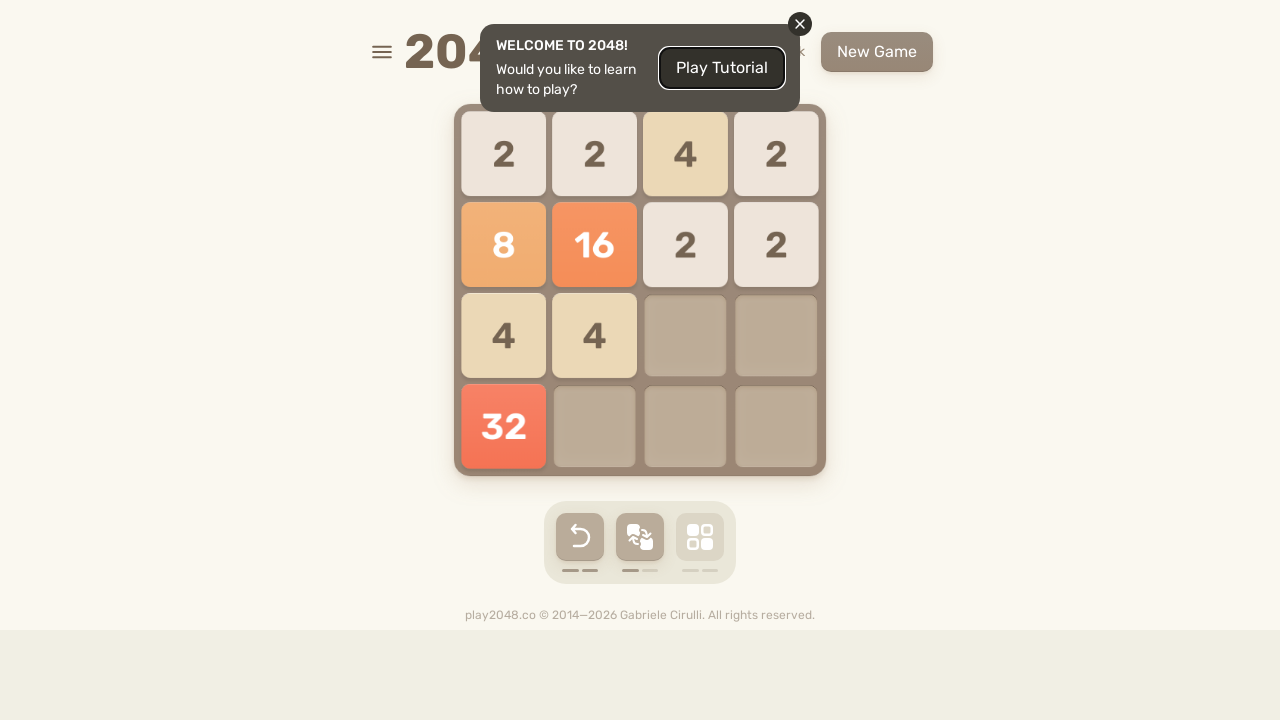

Pressed ArrowDown key
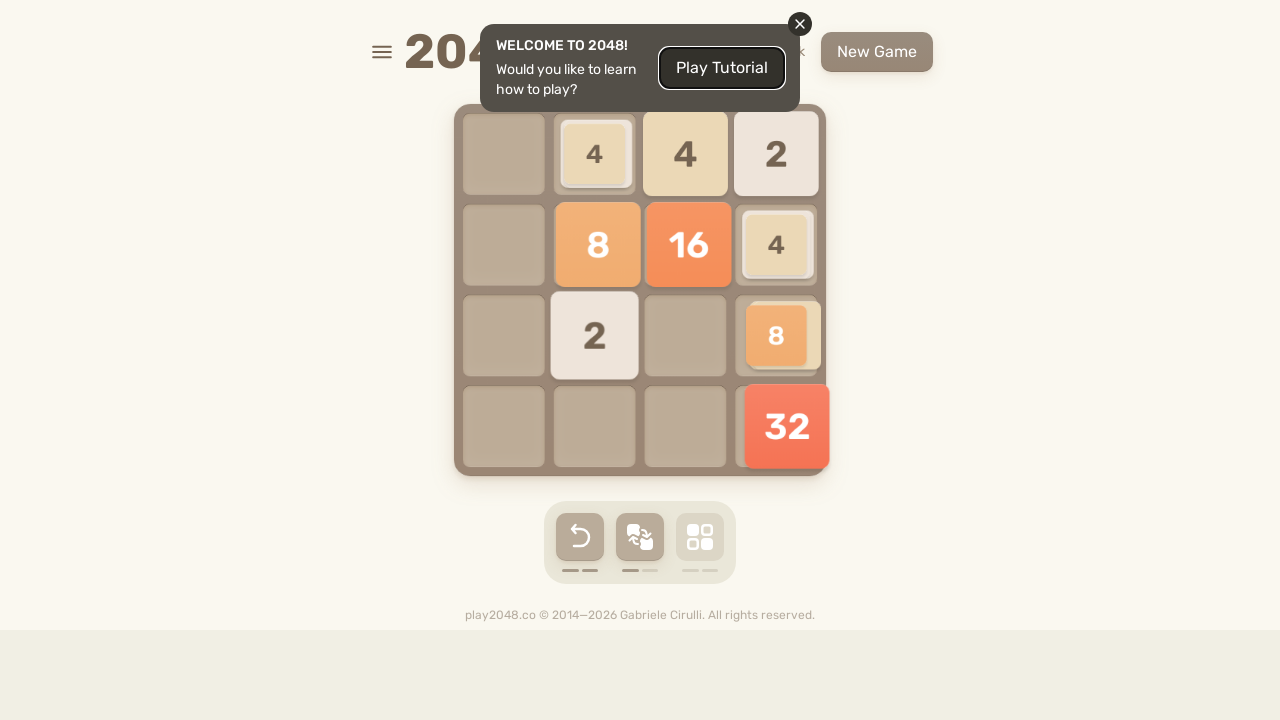

Pressed ArrowLeft key
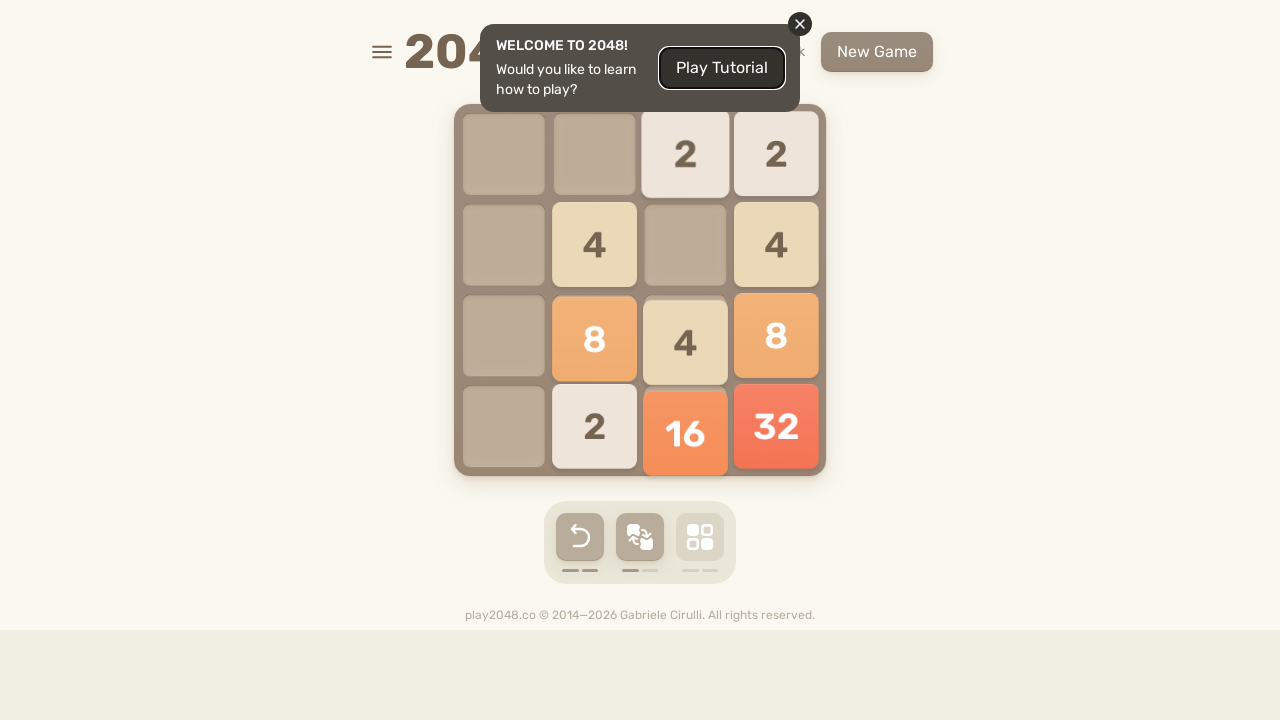

Pressed ArrowUp key
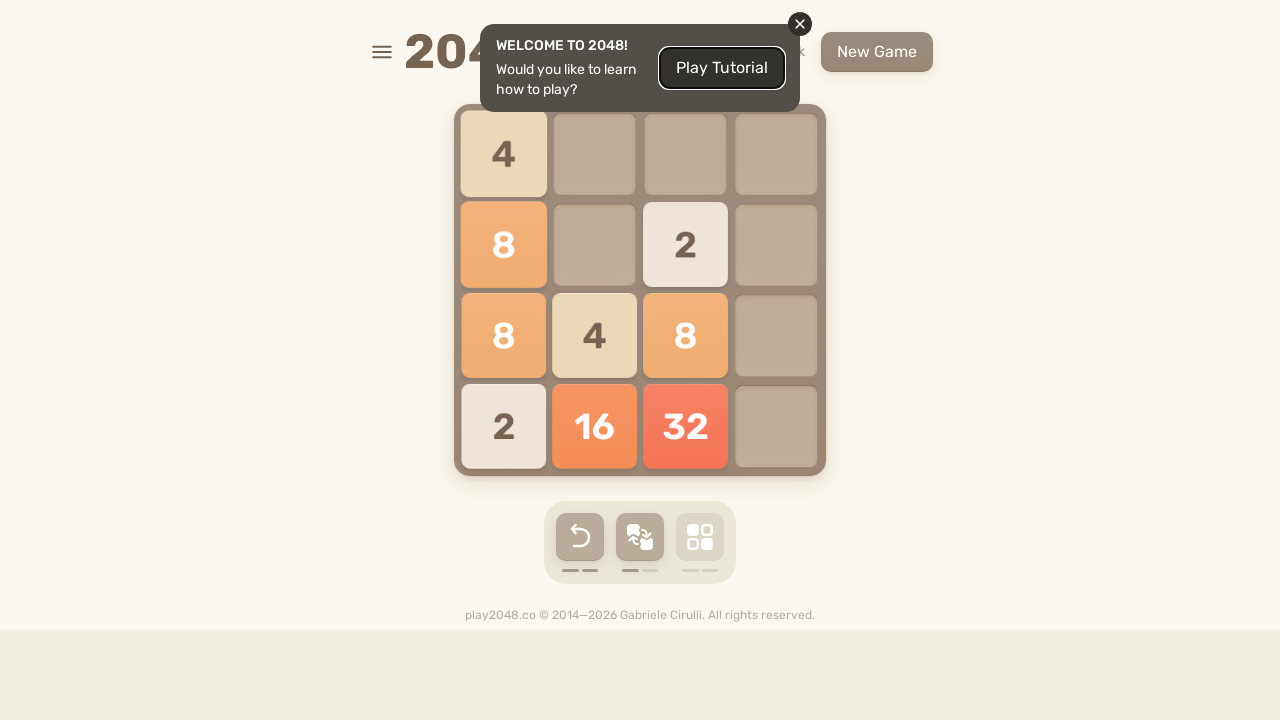

Pressed ArrowRight key
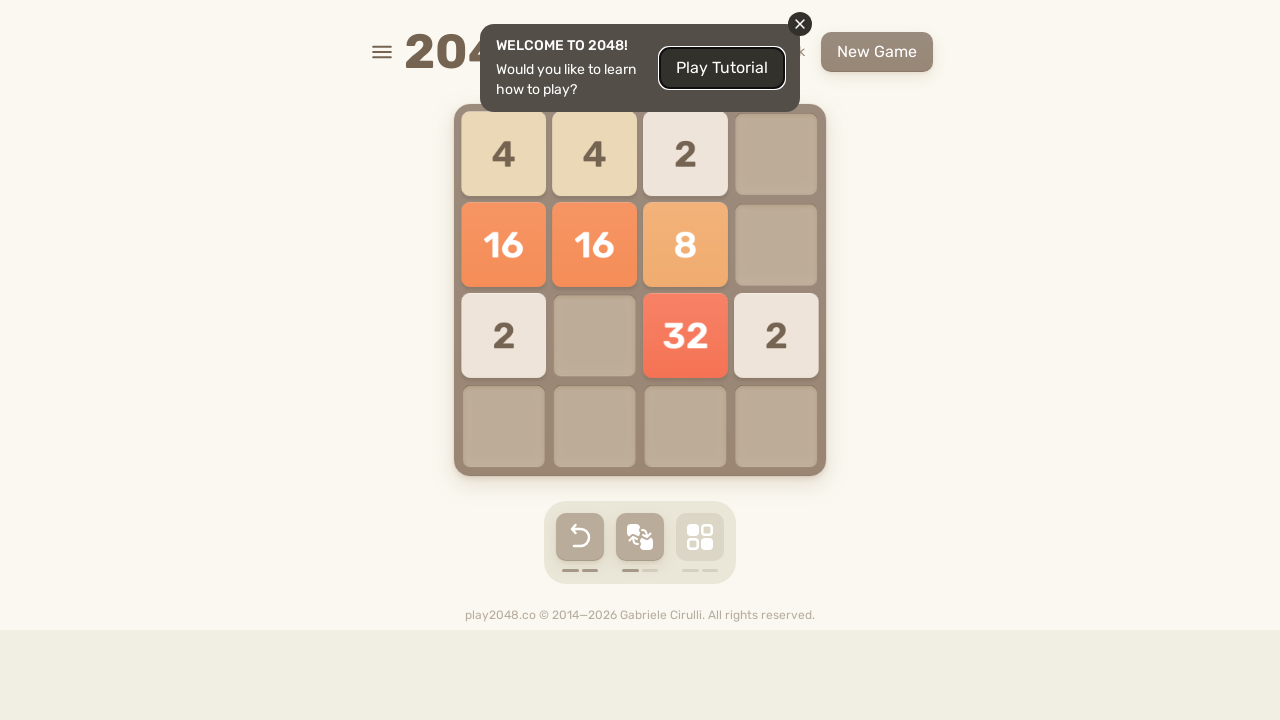

Pressed ArrowDown key
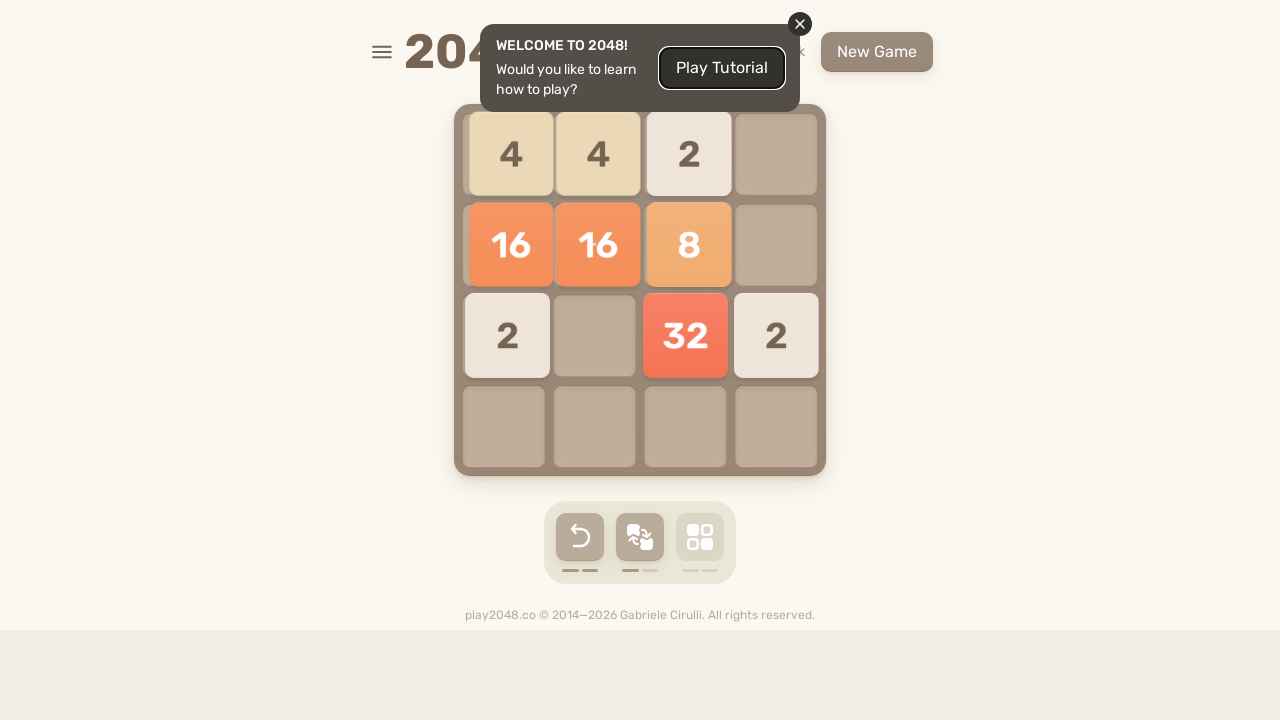

Pressed ArrowLeft key
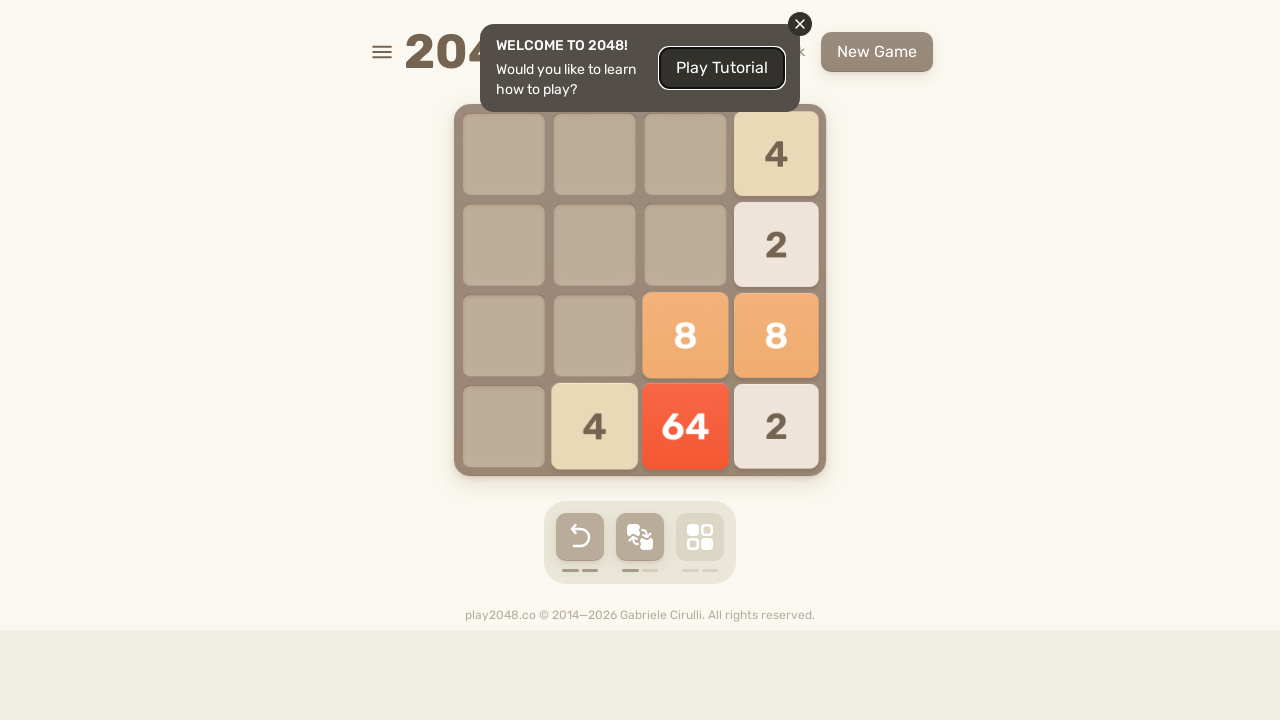

Pressed ArrowUp key
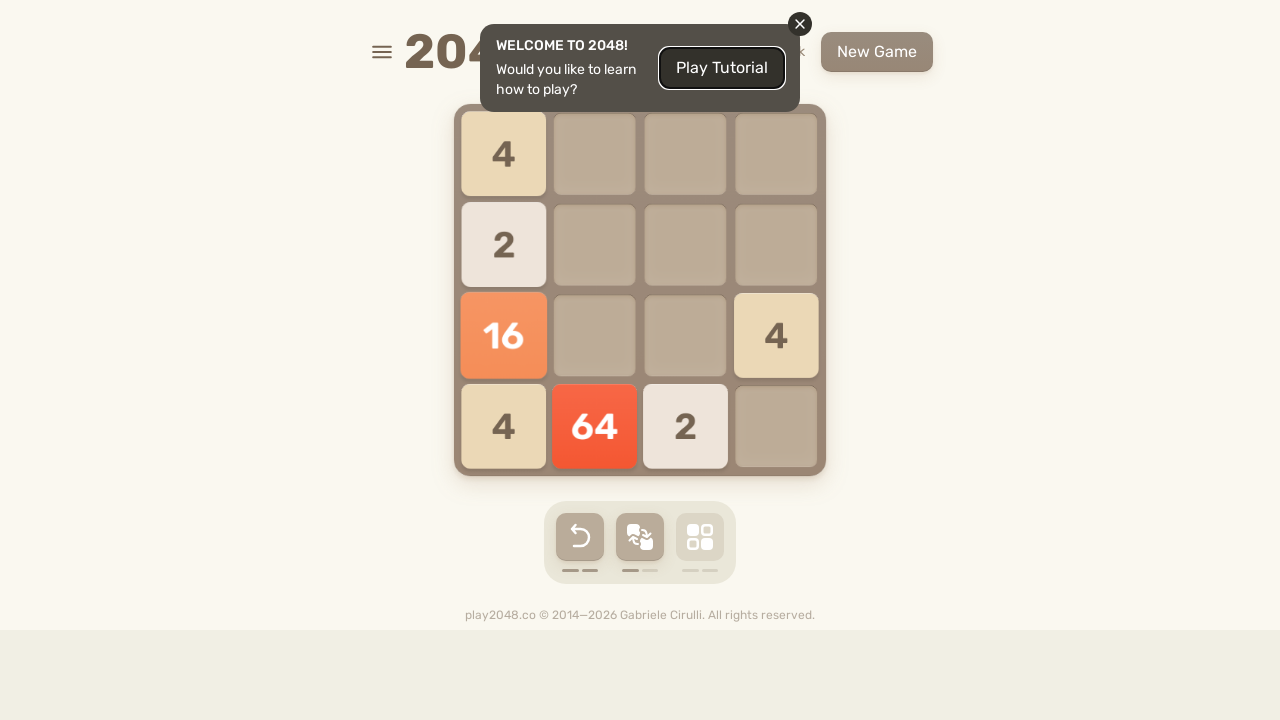

Pressed ArrowRight key
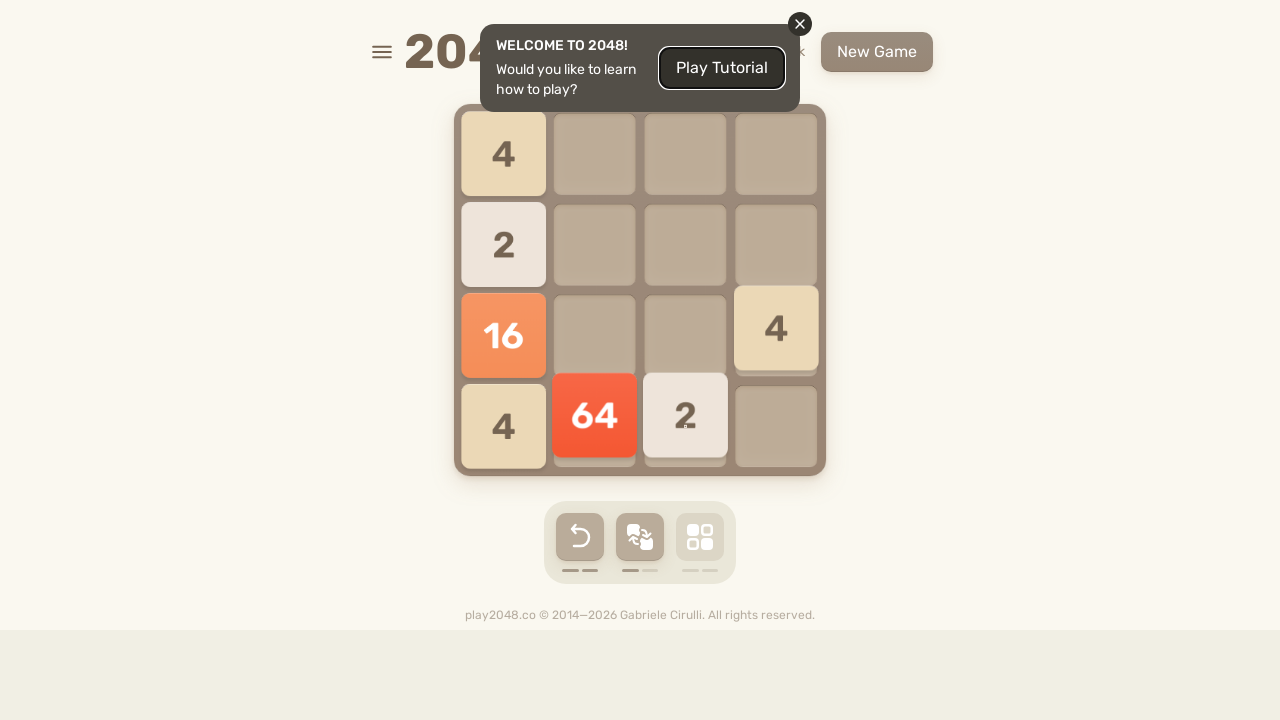

Pressed ArrowDown key
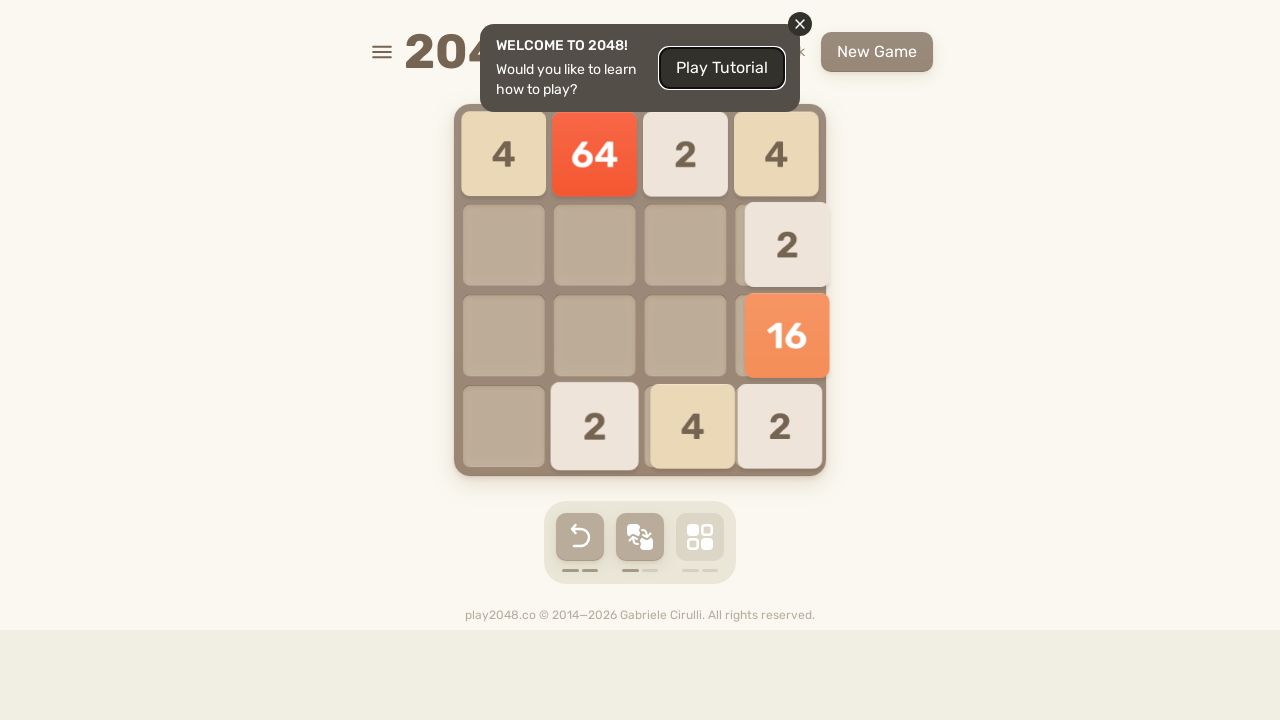

Pressed ArrowLeft key
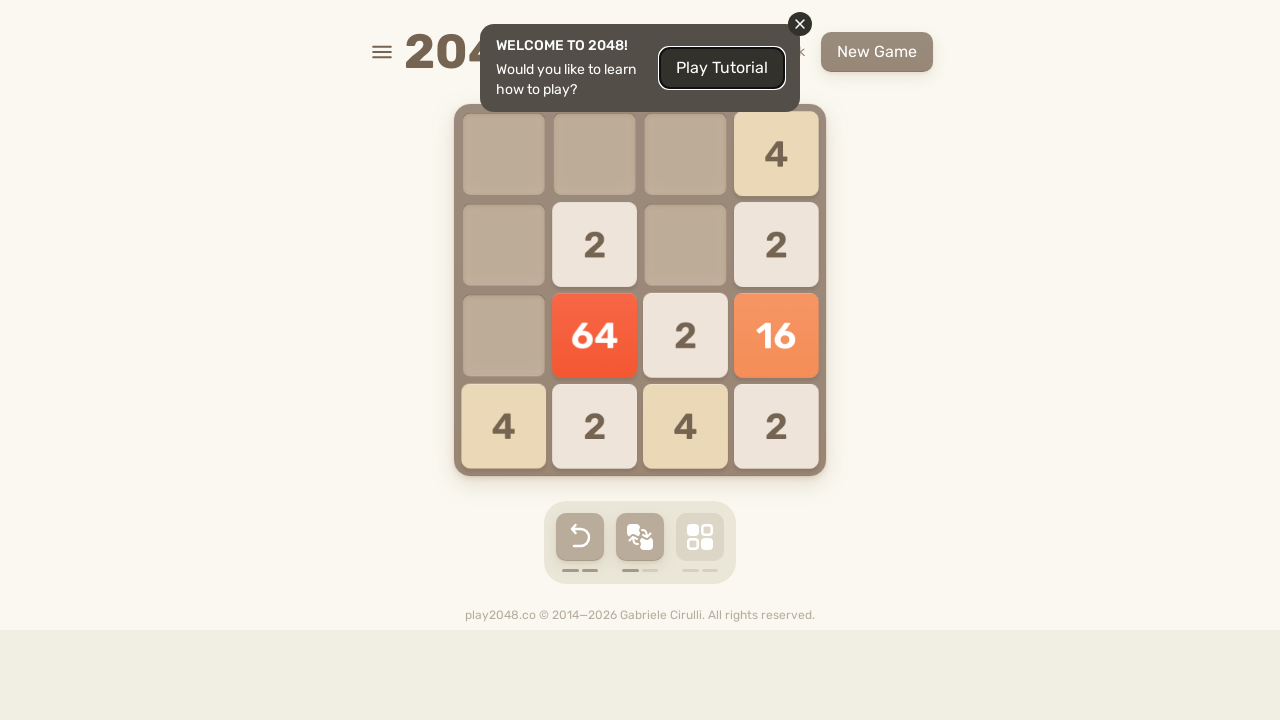

Pressed ArrowUp key
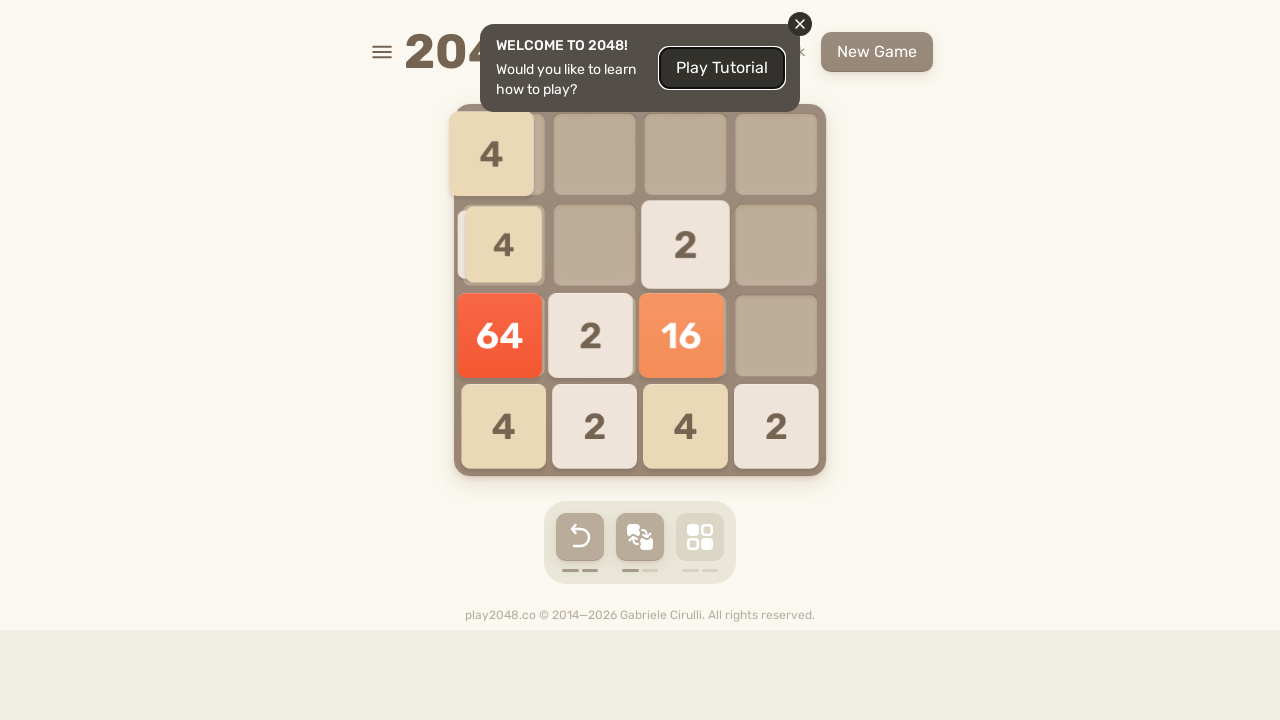

Pressed ArrowRight key
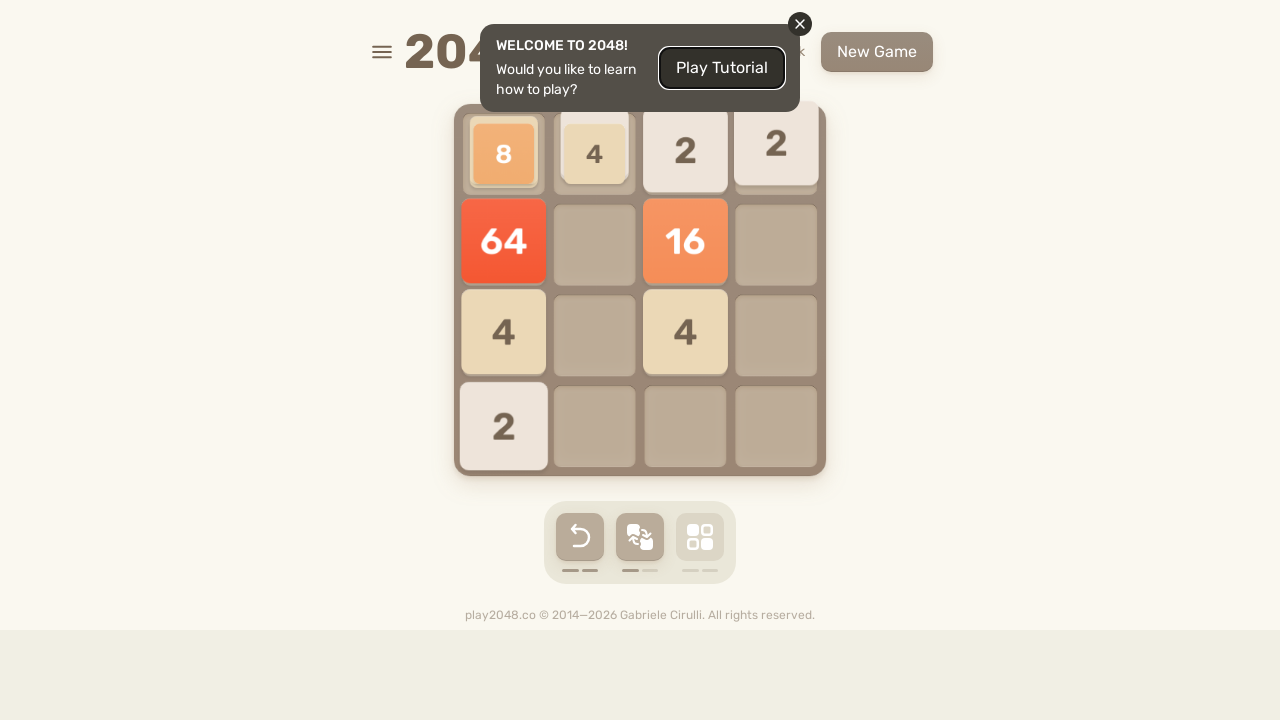

Pressed ArrowDown key
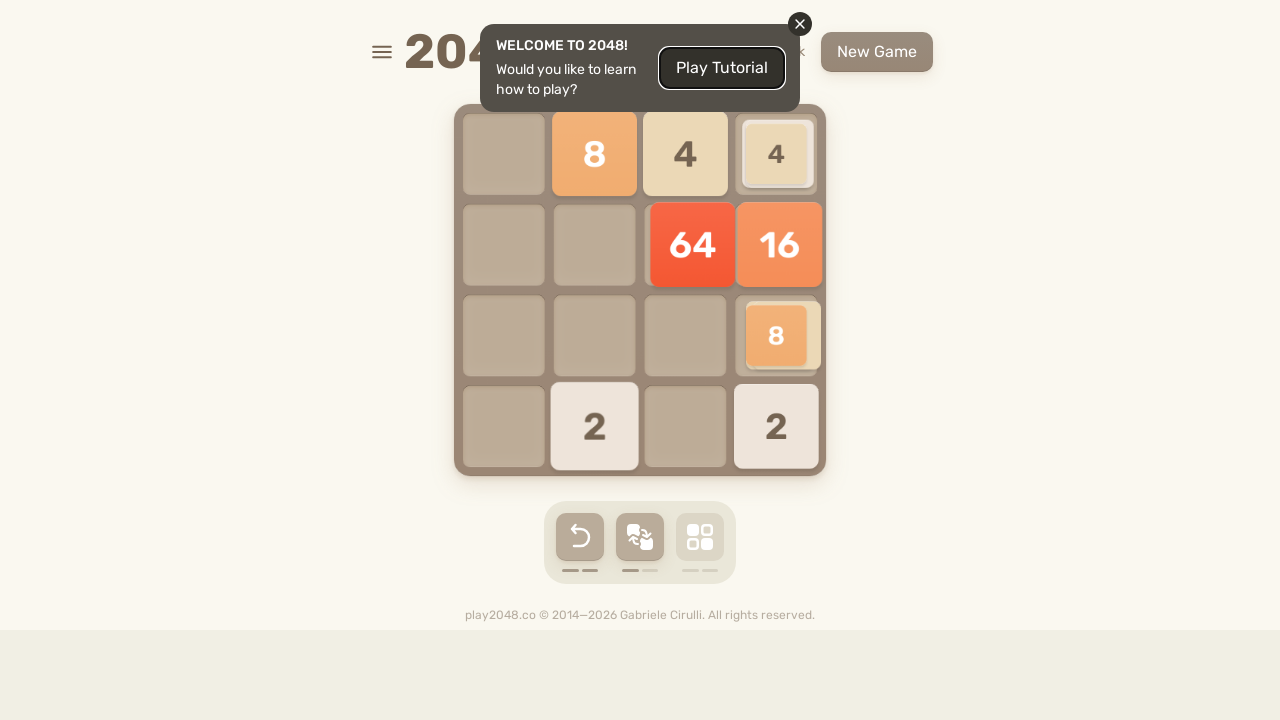

Pressed ArrowLeft key
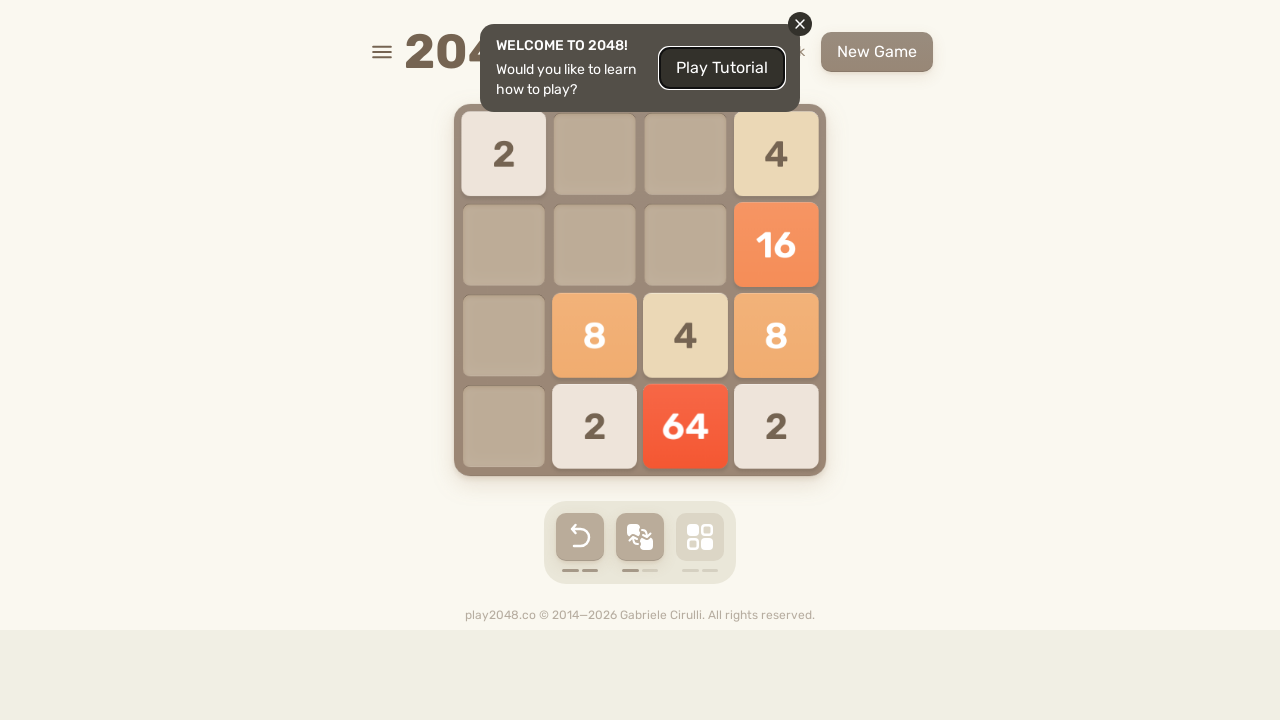

Pressed ArrowUp key
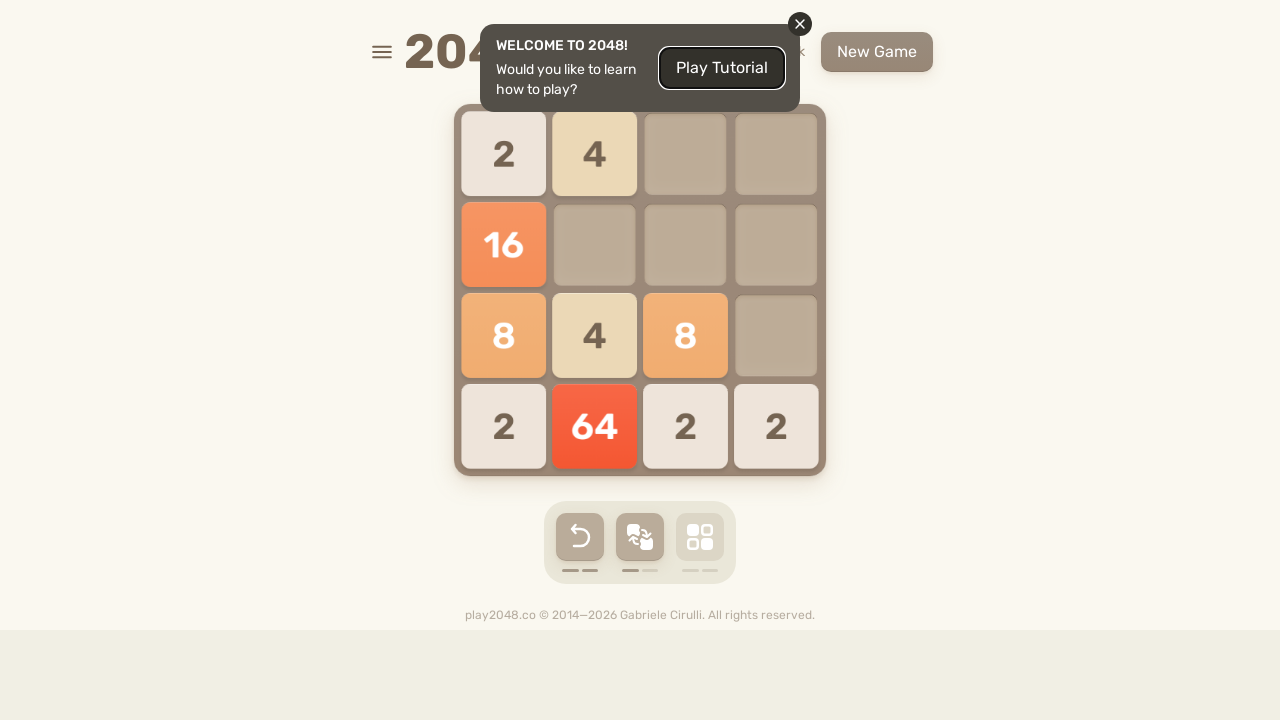

Pressed ArrowRight key
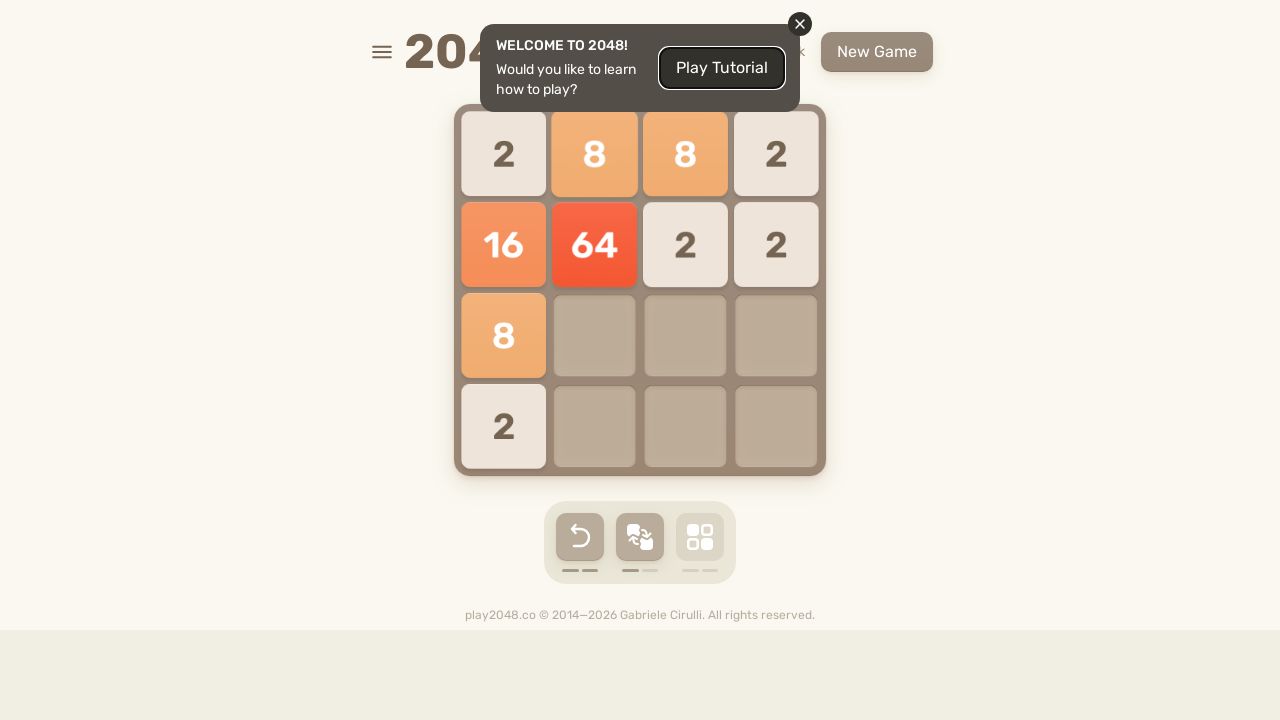

Pressed ArrowDown key
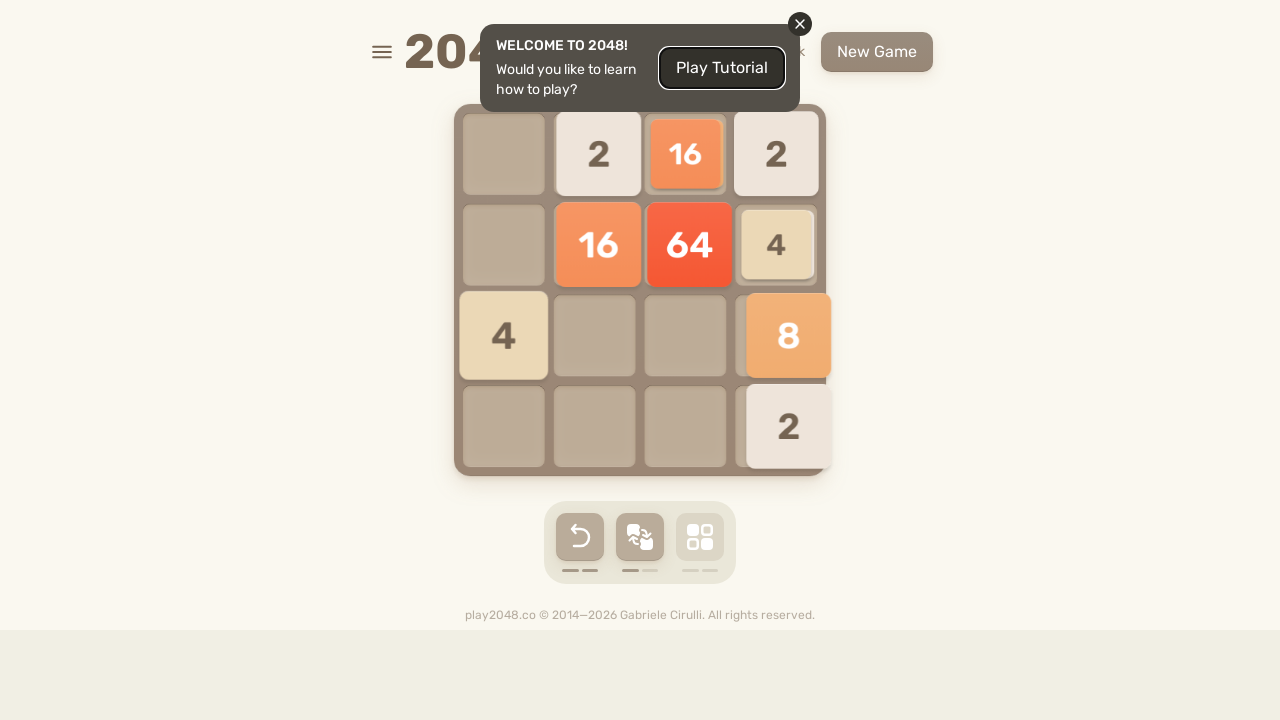

Pressed ArrowLeft key
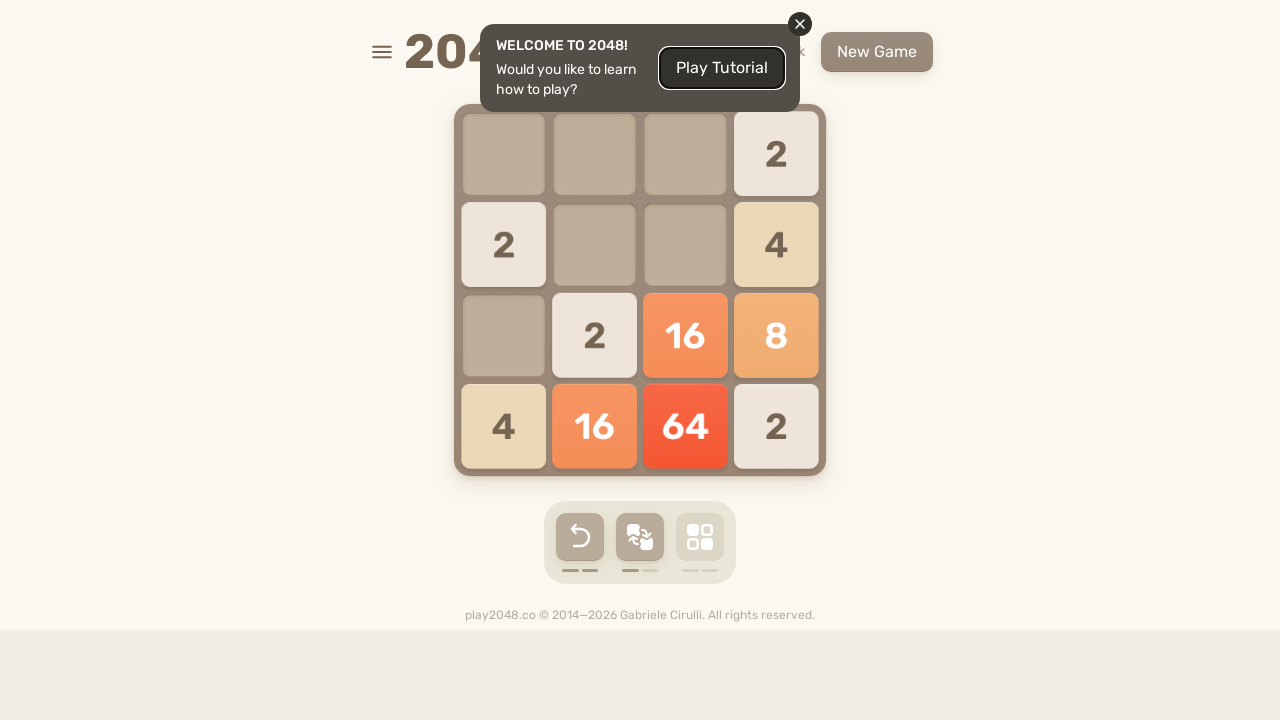

Pressed ArrowUp key
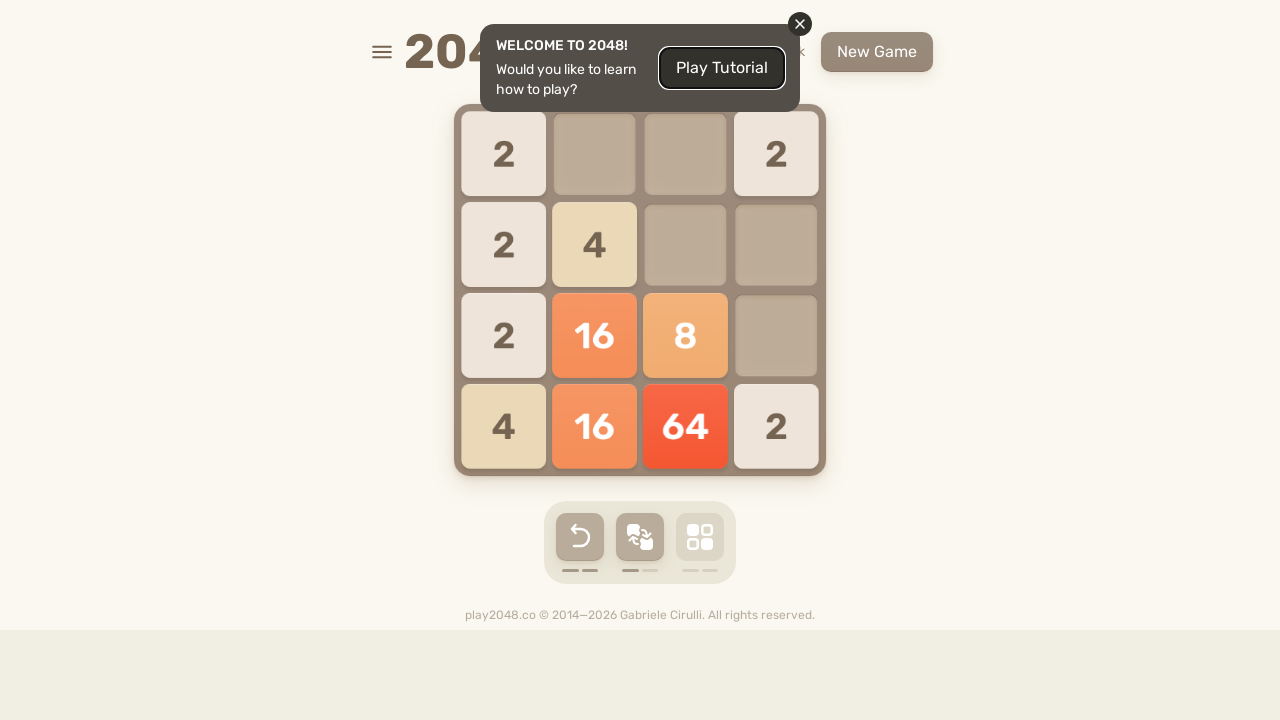

Pressed ArrowRight key
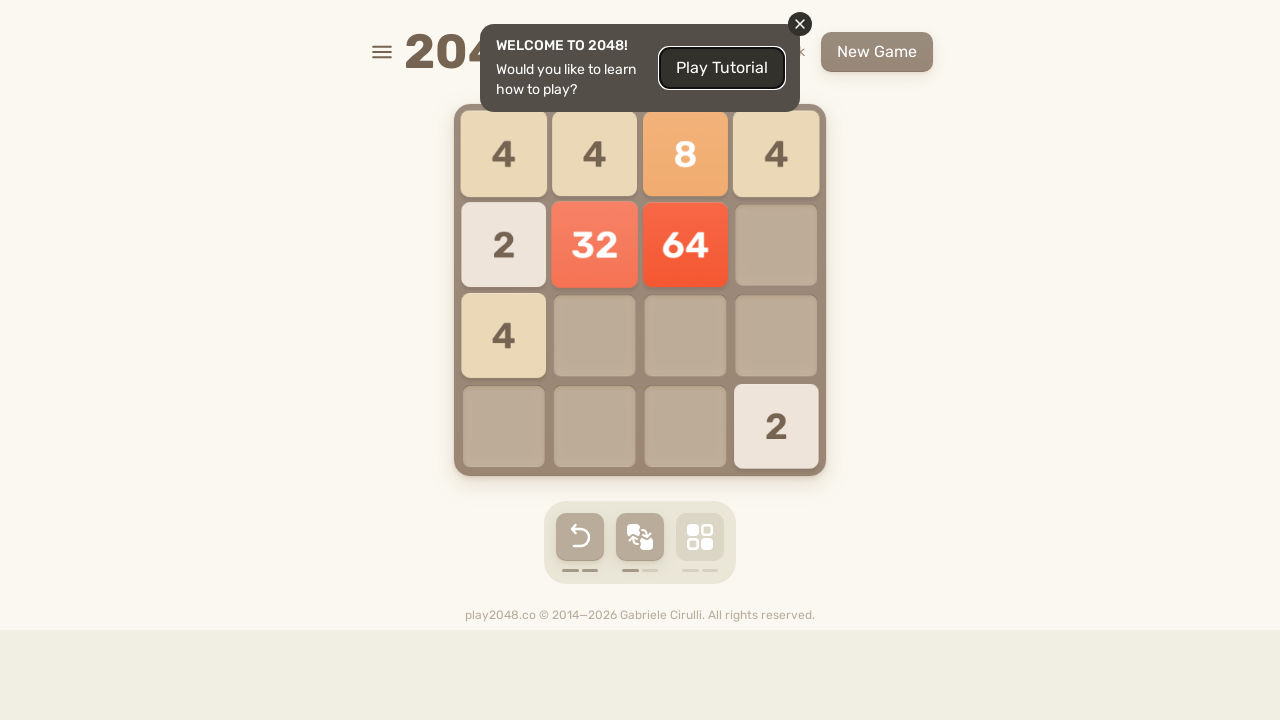

Pressed ArrowDown key
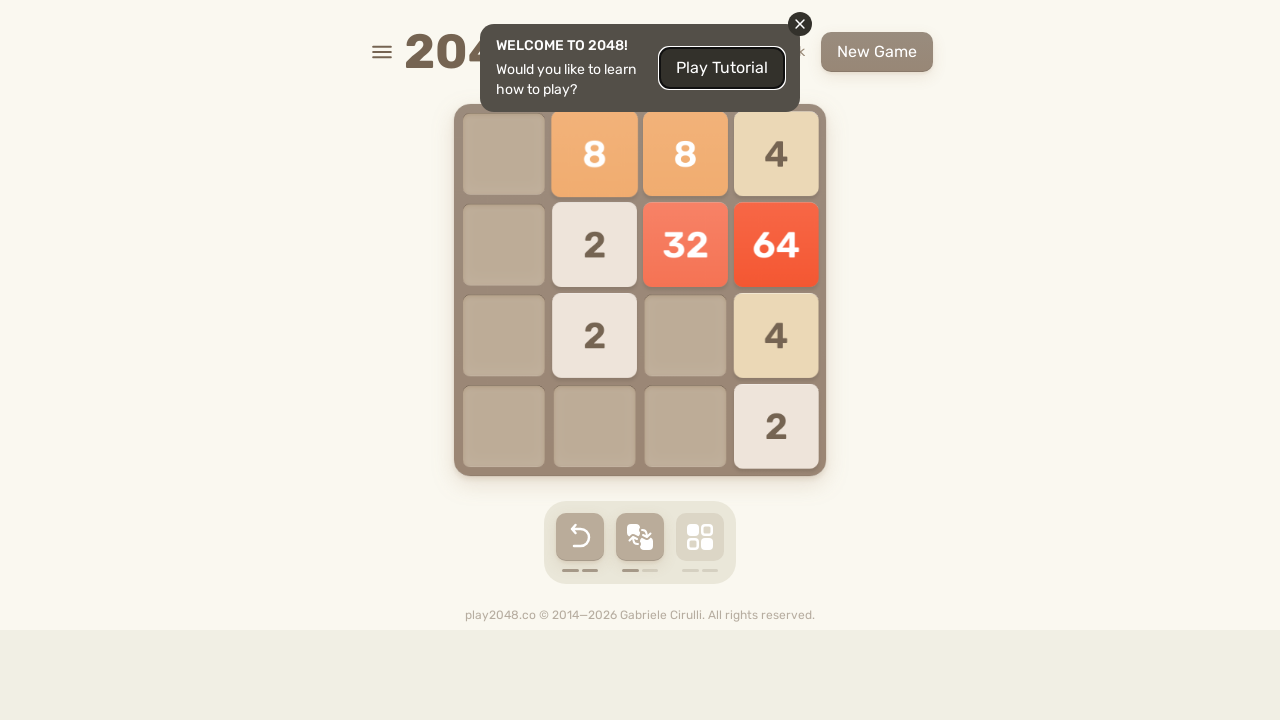

Pressed ArrowLeft key
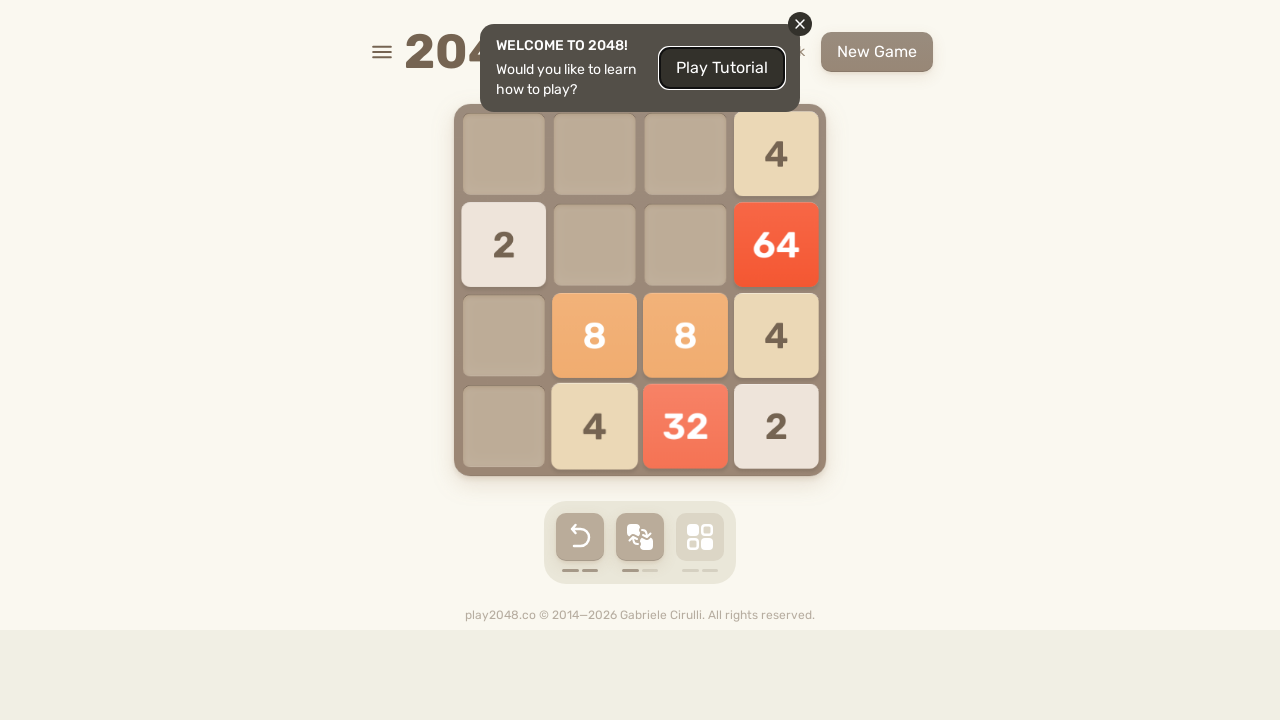

Pressed ArrowUp key
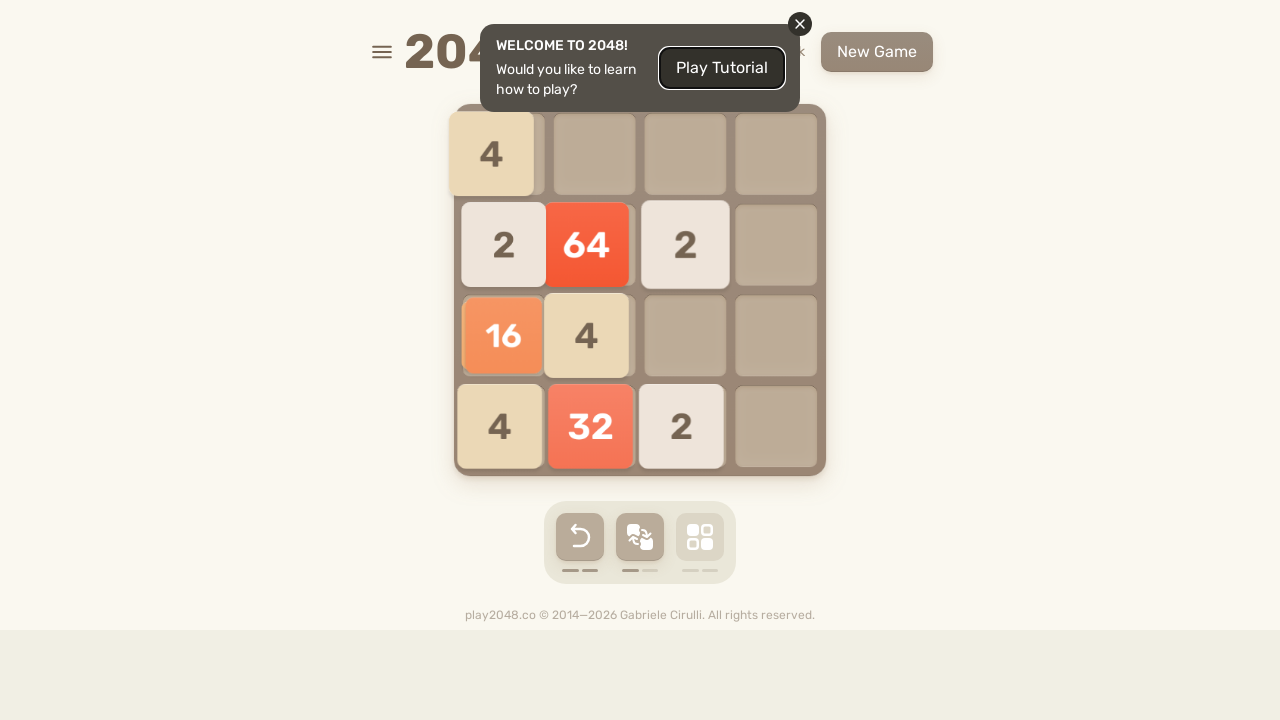

Pressed ArrowRight key
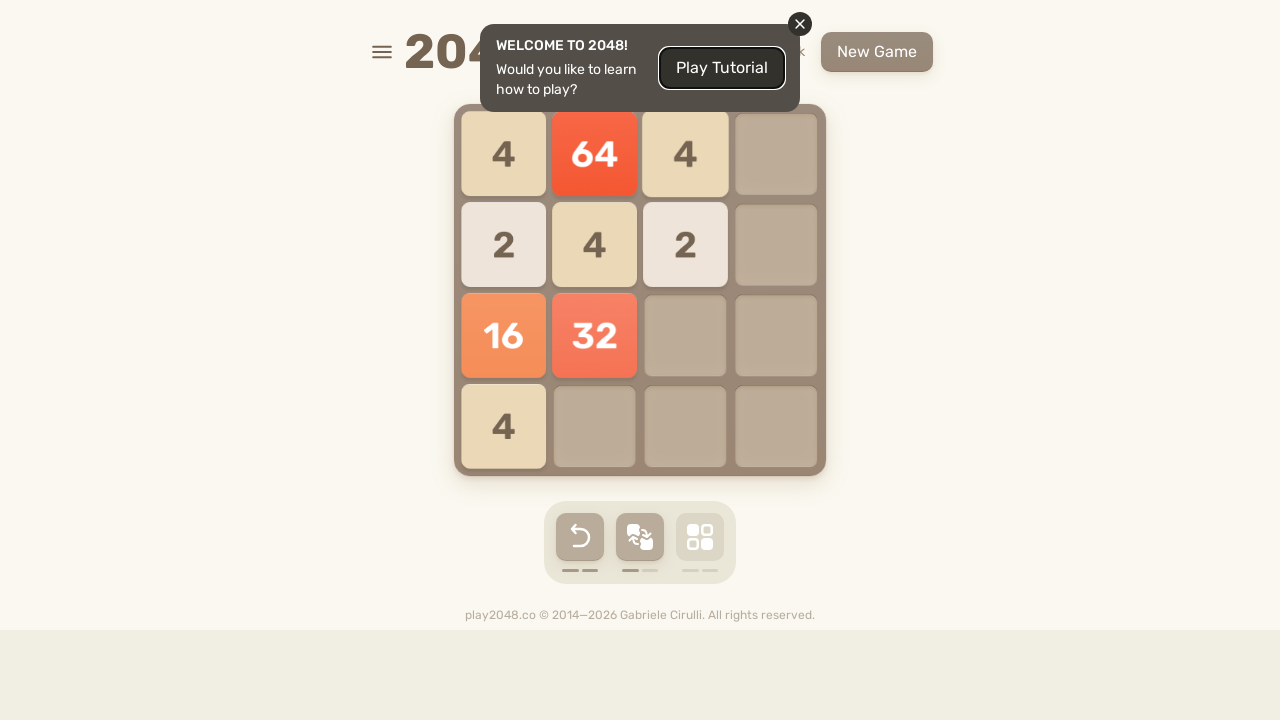

Pressed ArrowDown key
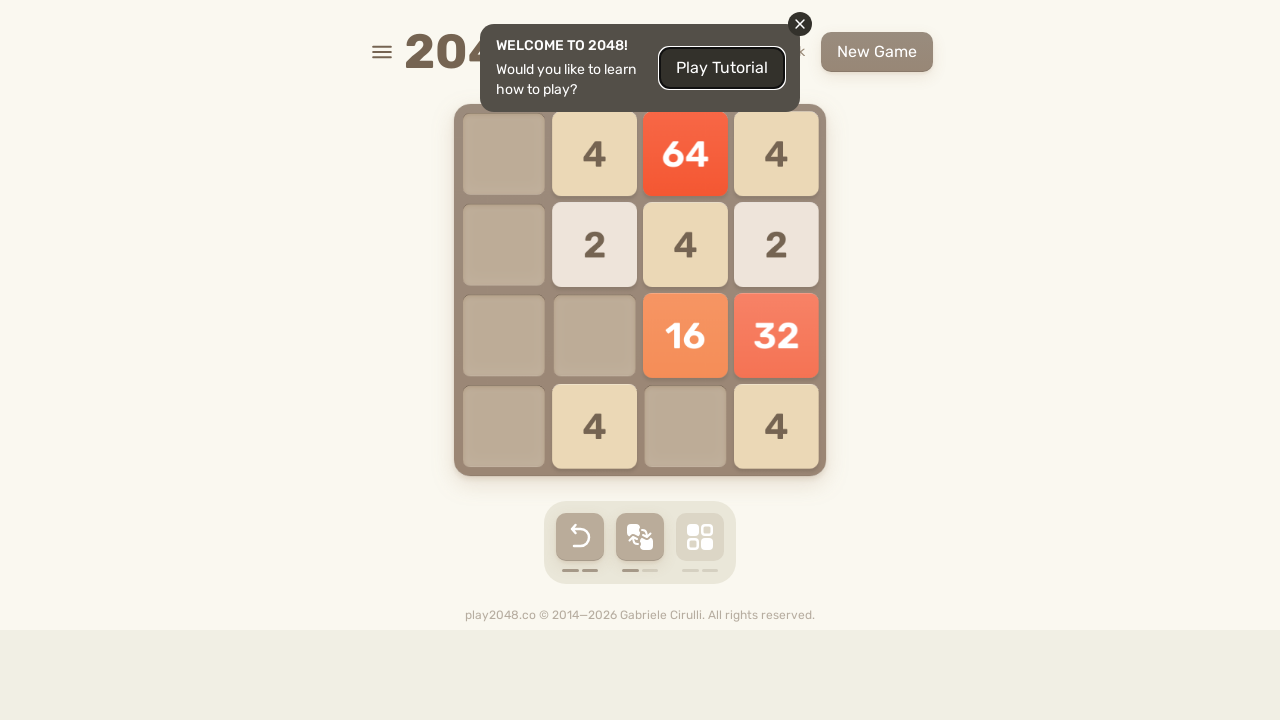

Pressed ArrowLeft key
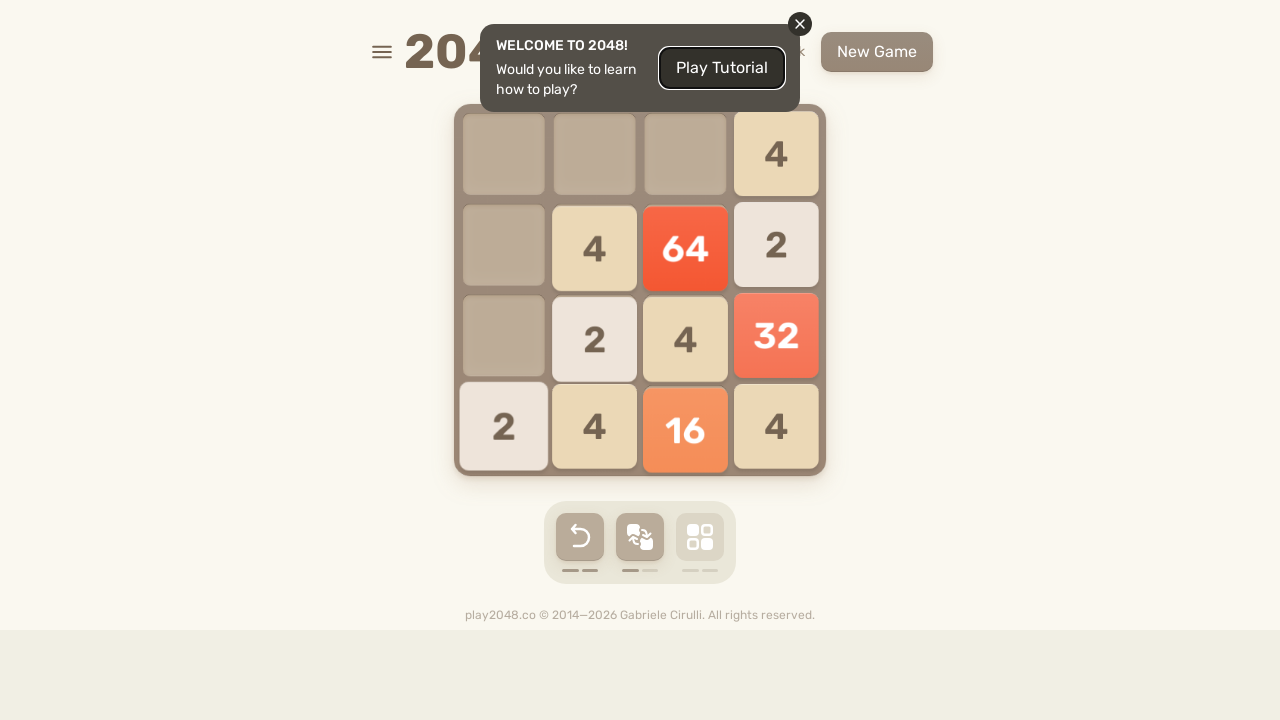

Pressed ArrowUp key
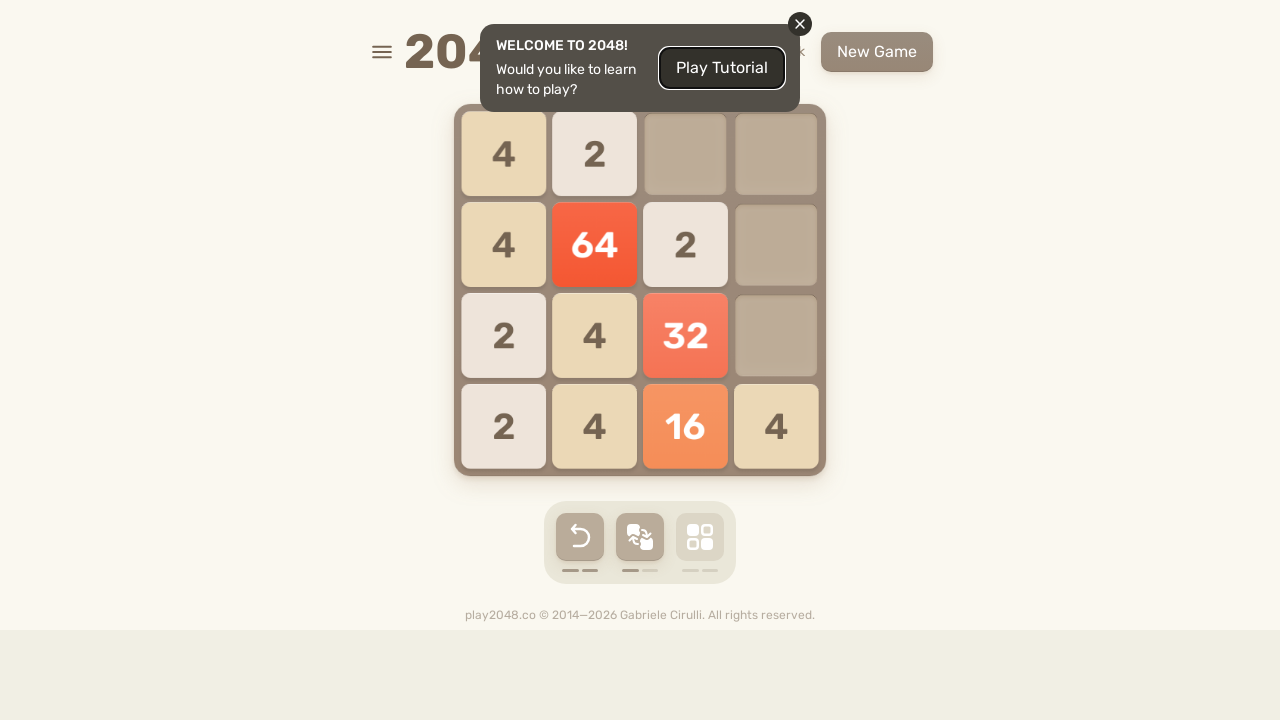

Pressed ArrowRight key
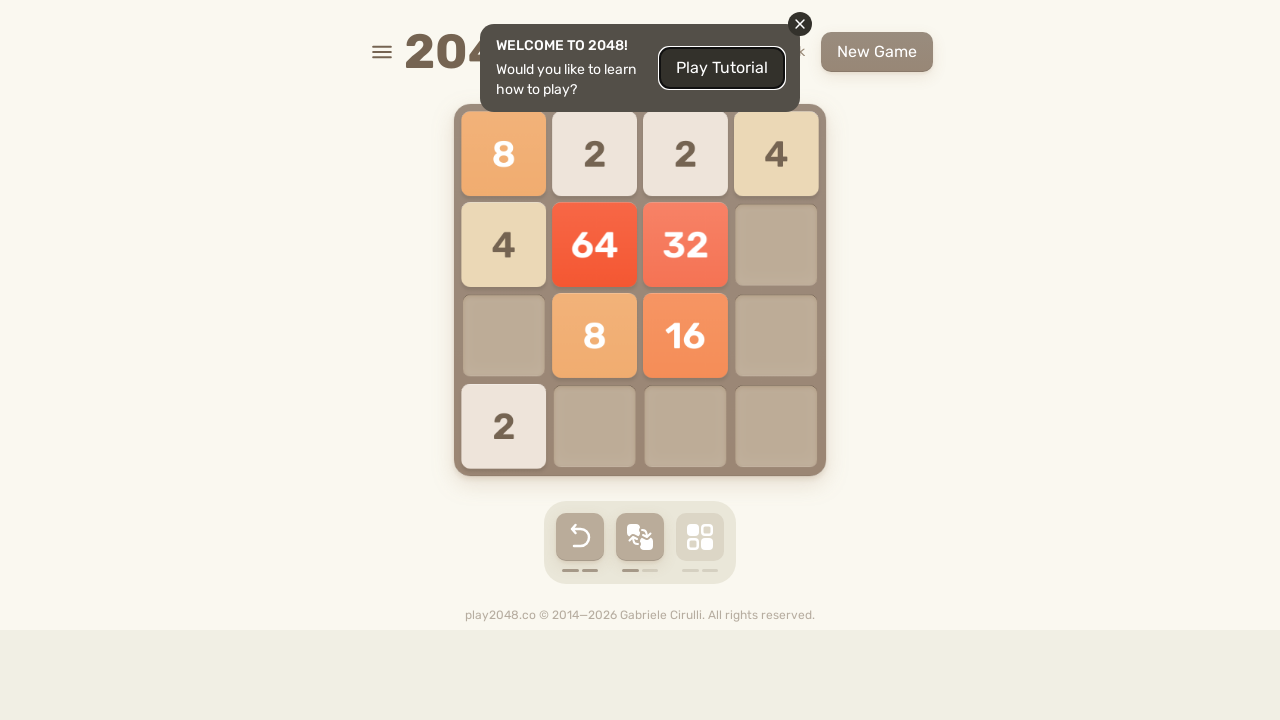

Pressed ArrowDown key
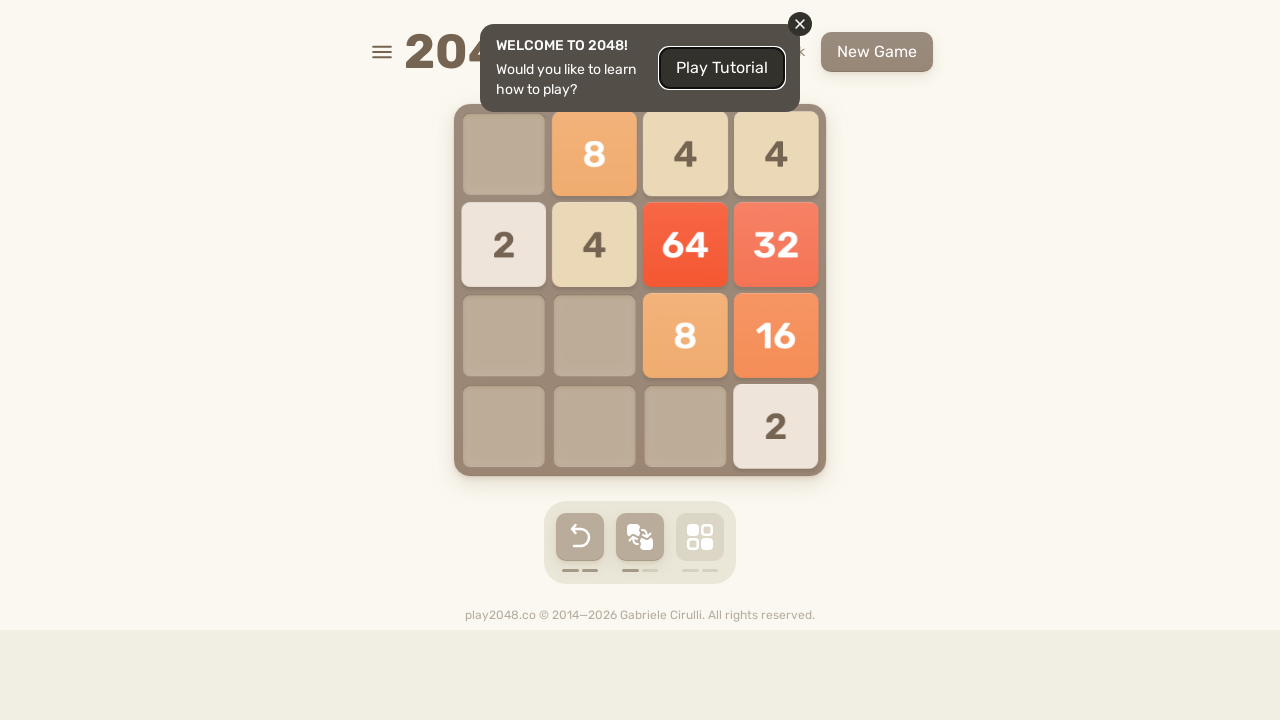

Pressed ArrowLeft key
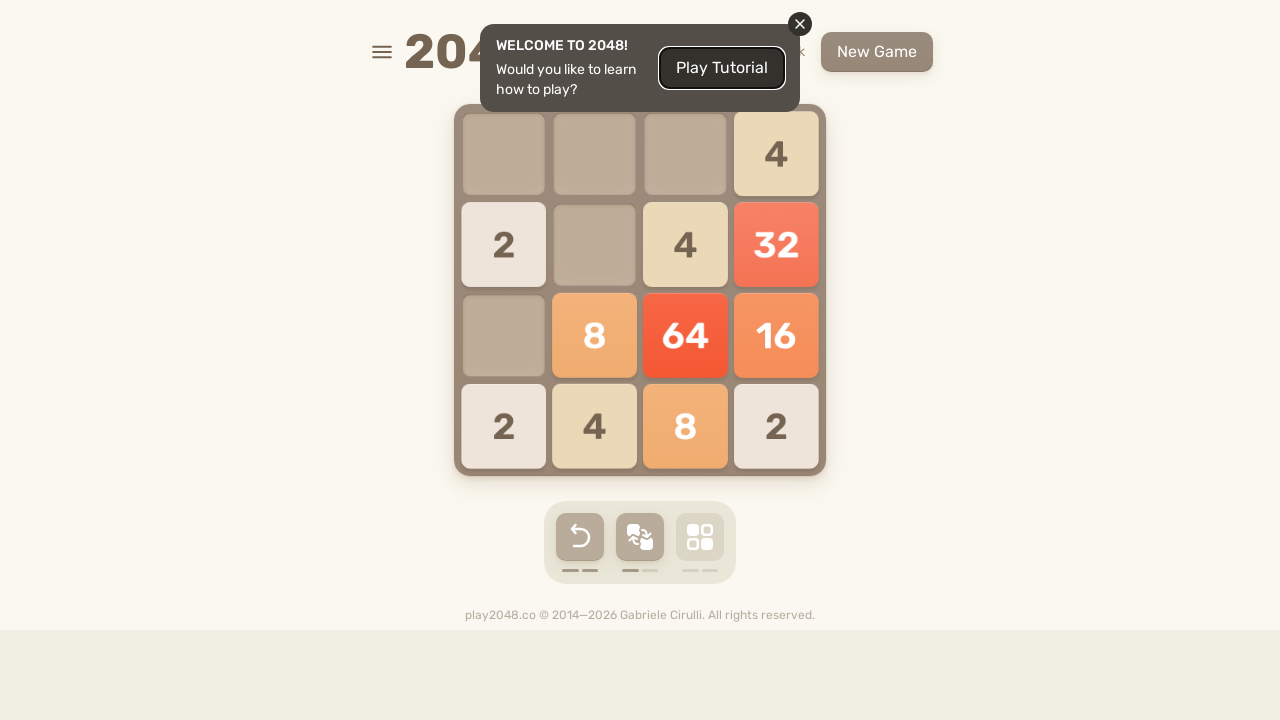

Pressed ArrowUp key
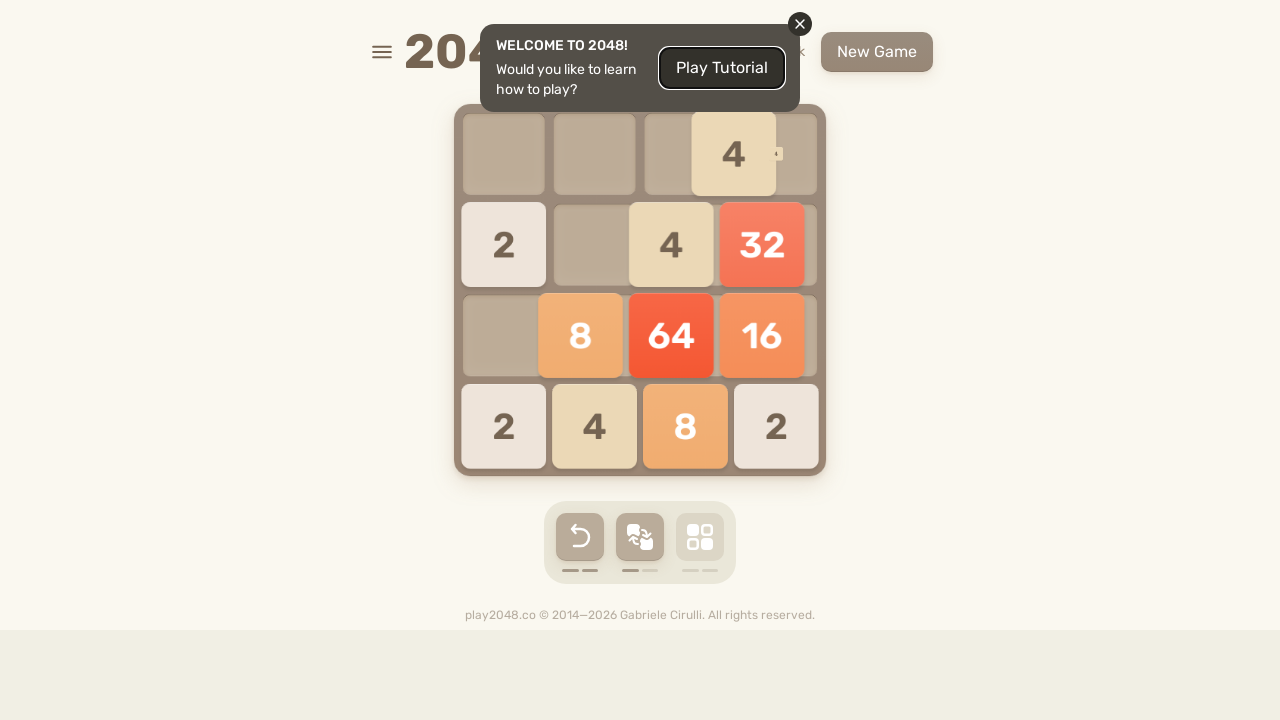

Pressed ArrowRight key
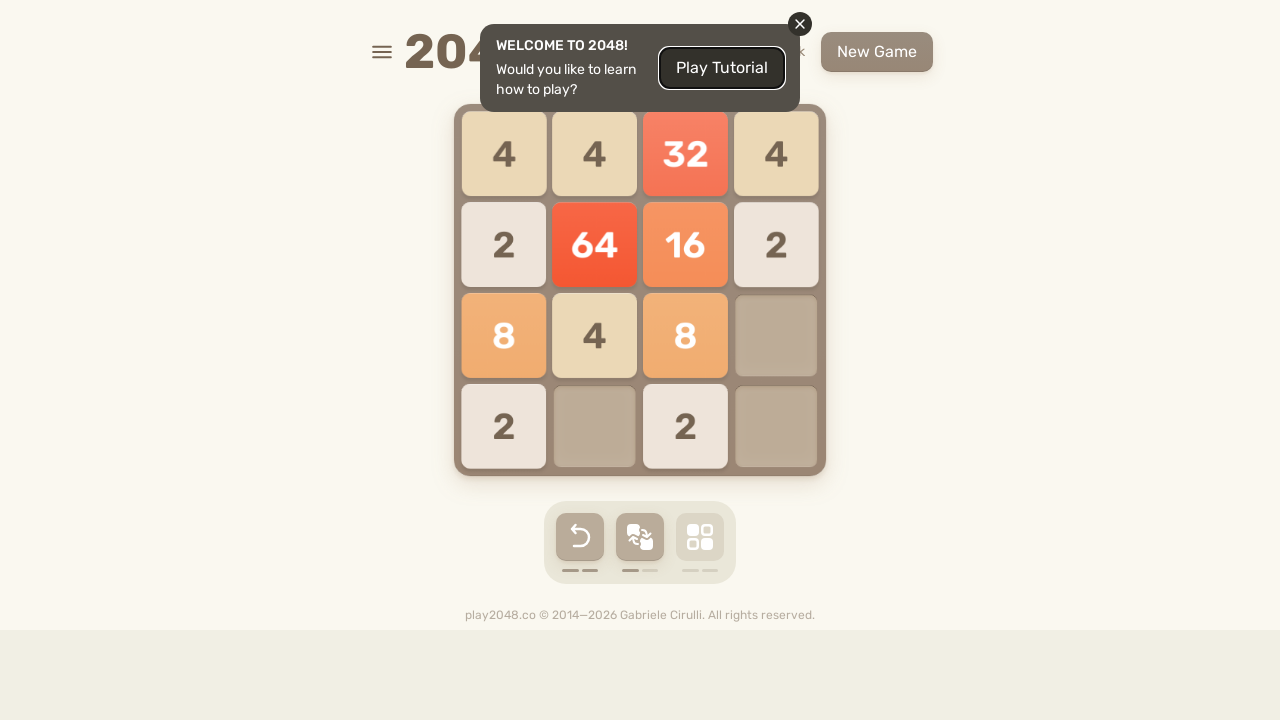

Pressed ArrowDown key
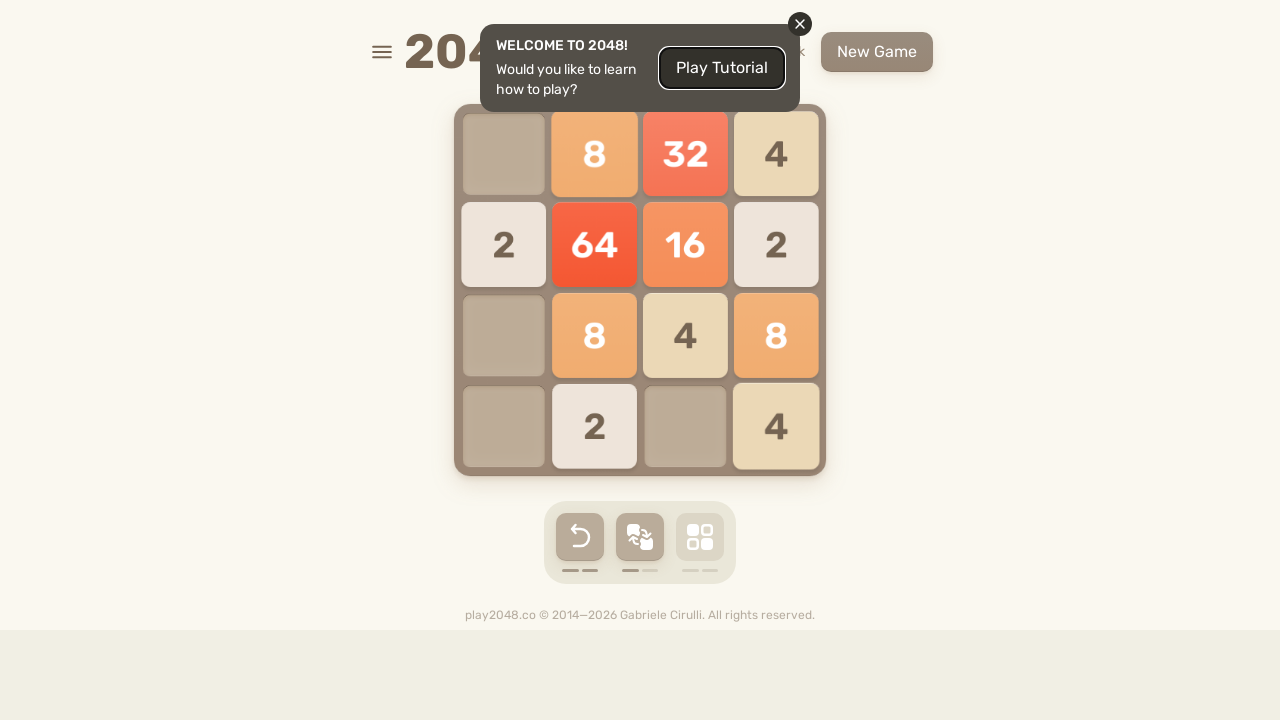

Pressed ArrowLeft key
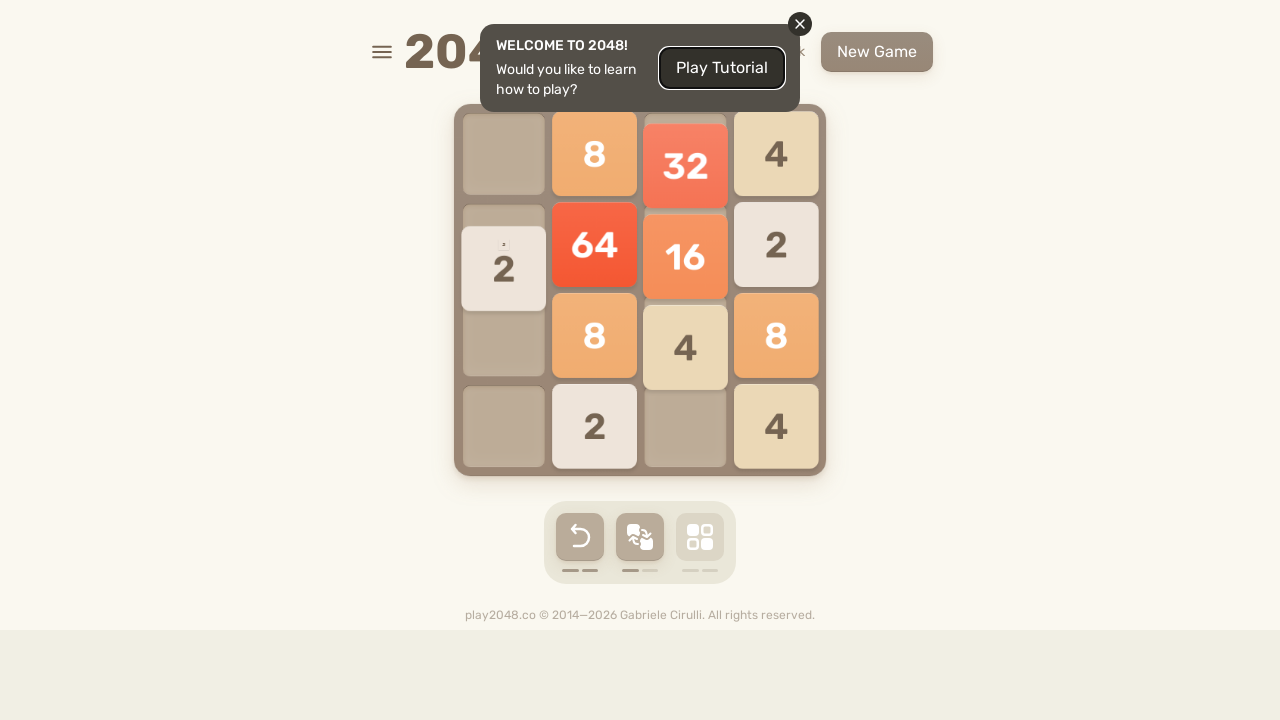

Pressed ArrowUp key
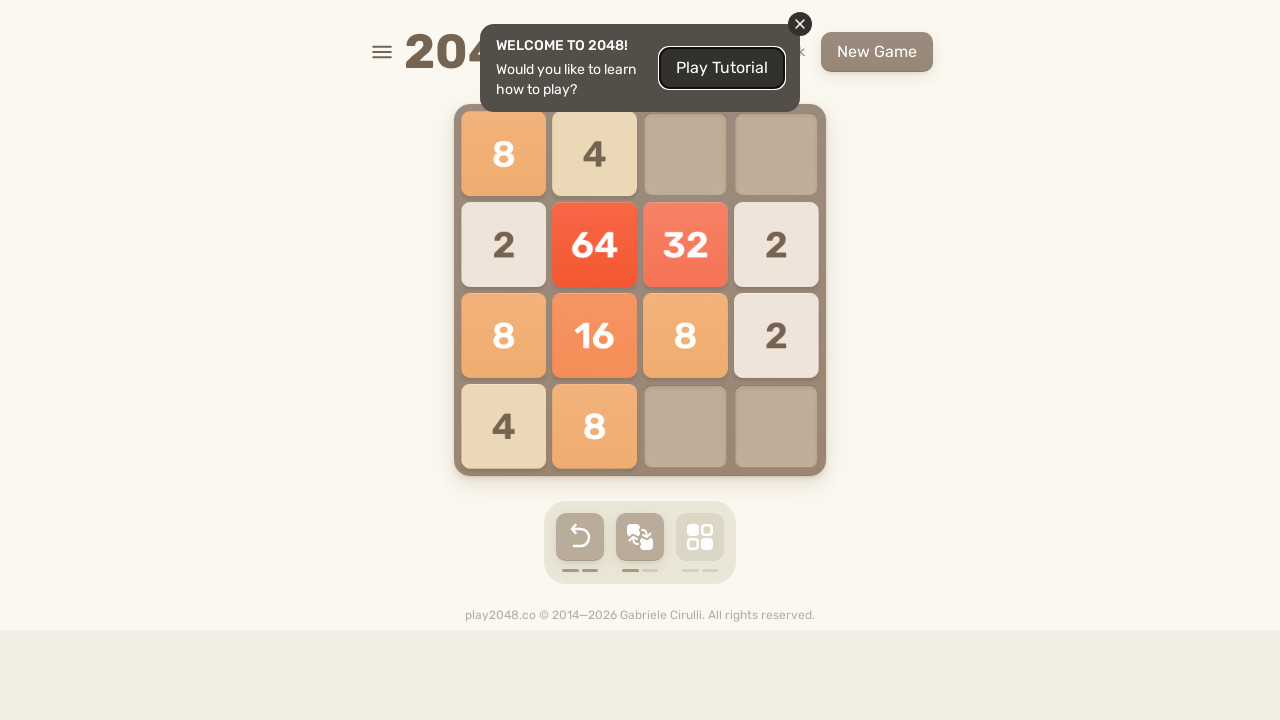

Pressed ArrowRight key
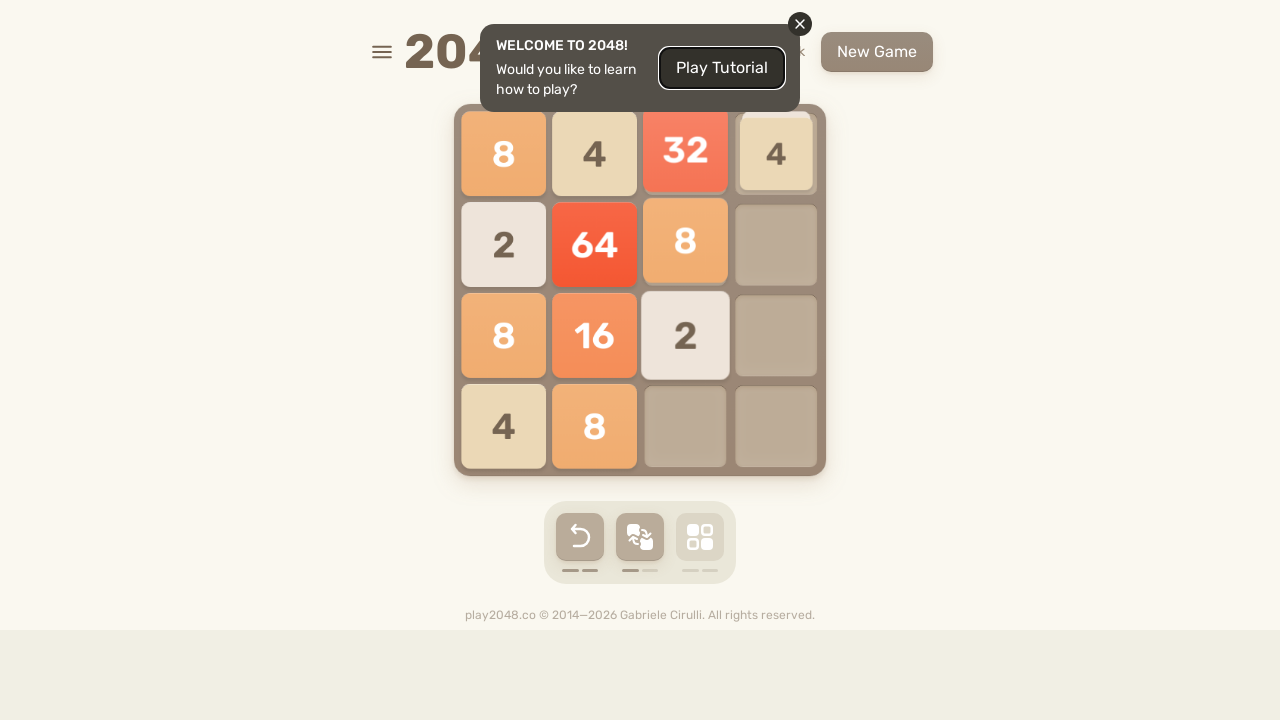

Pressed ArrowDown key
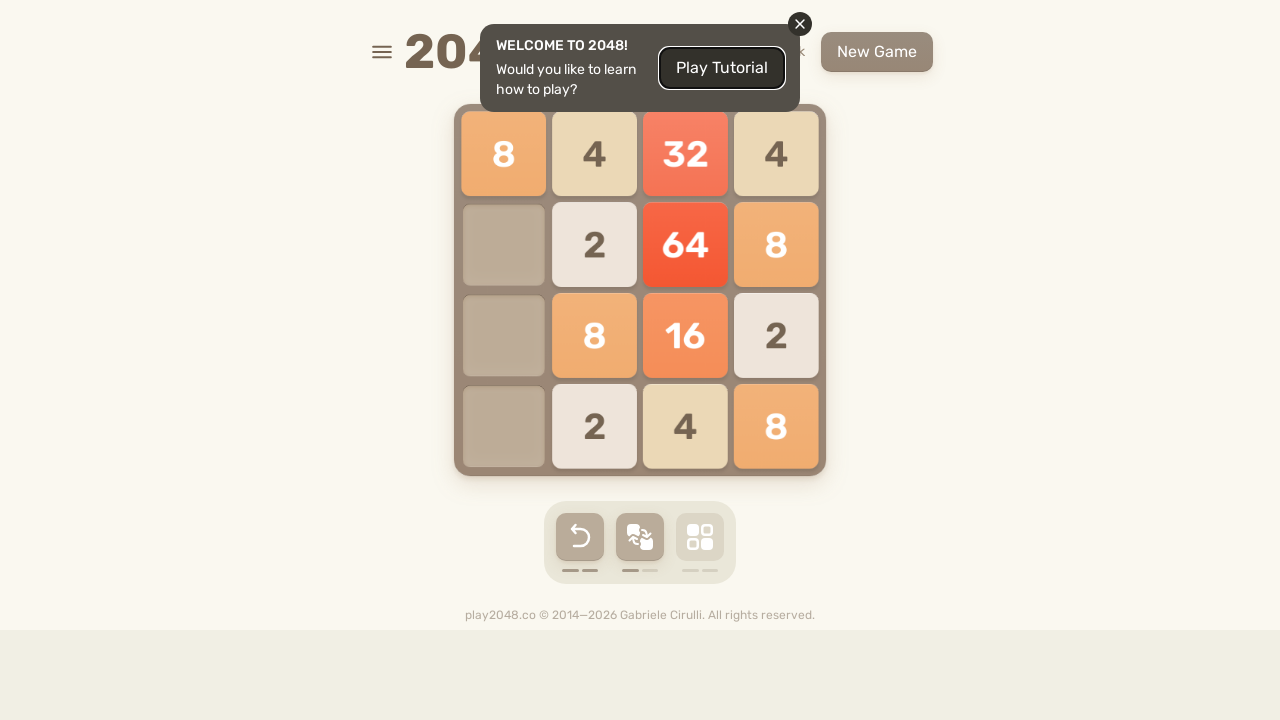

Pressed ArrowLeft key
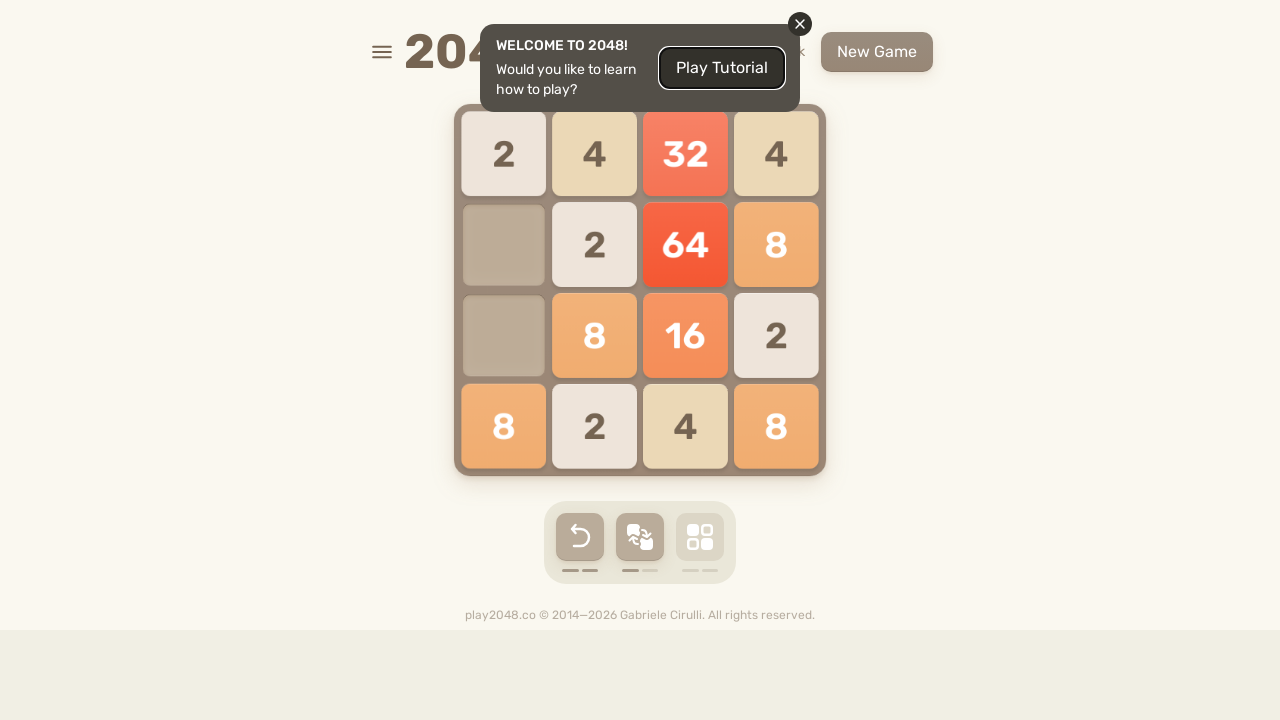

Pressed ArrowUp key
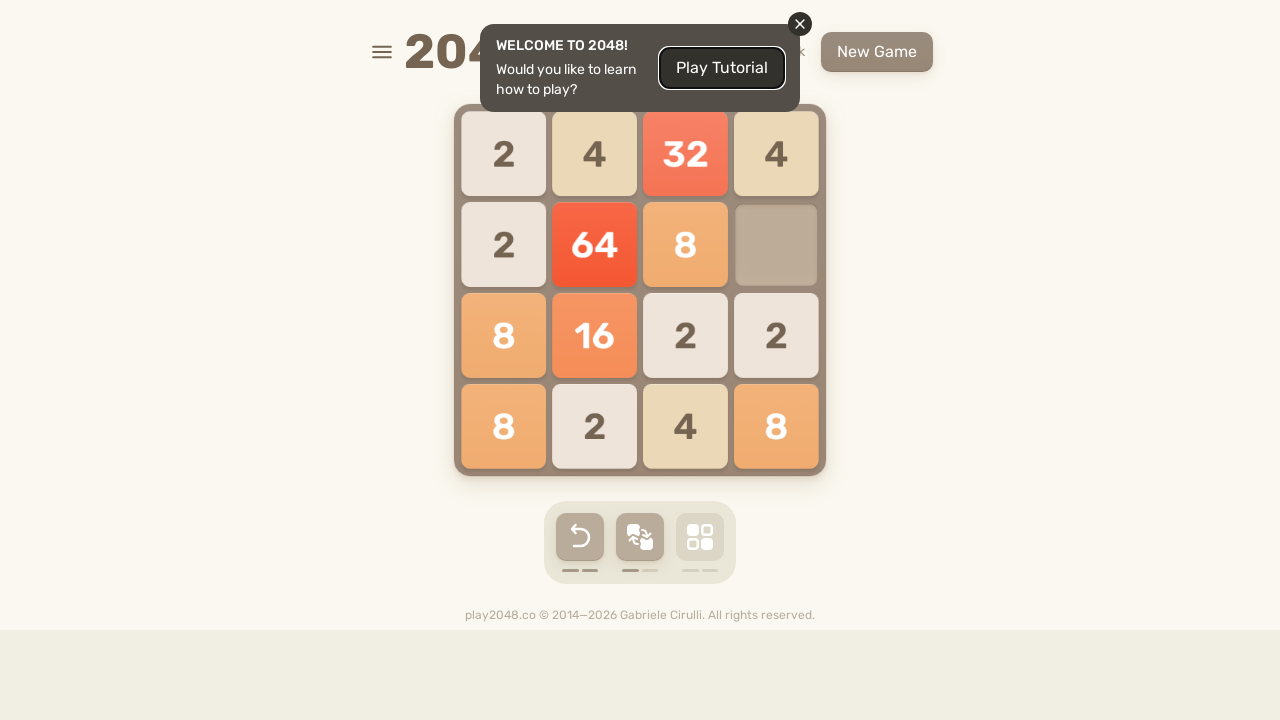

Pressed ArrowRight key
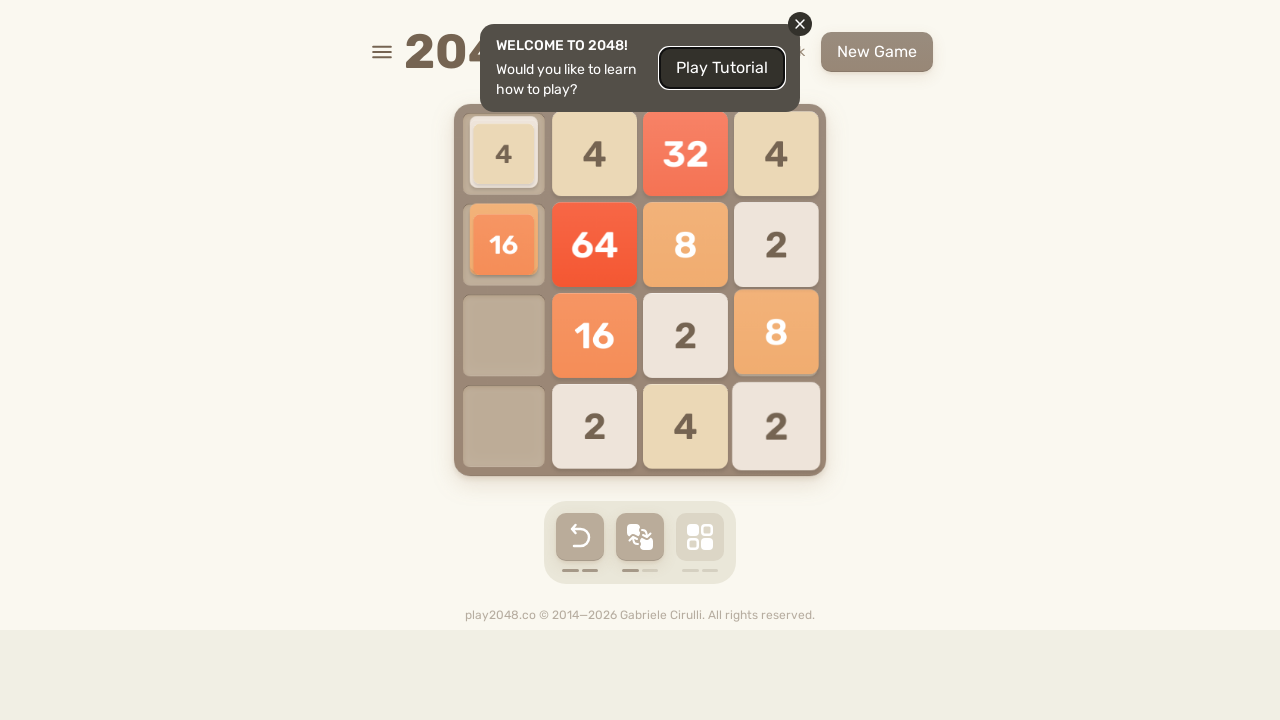

Pressed ArrowDown key
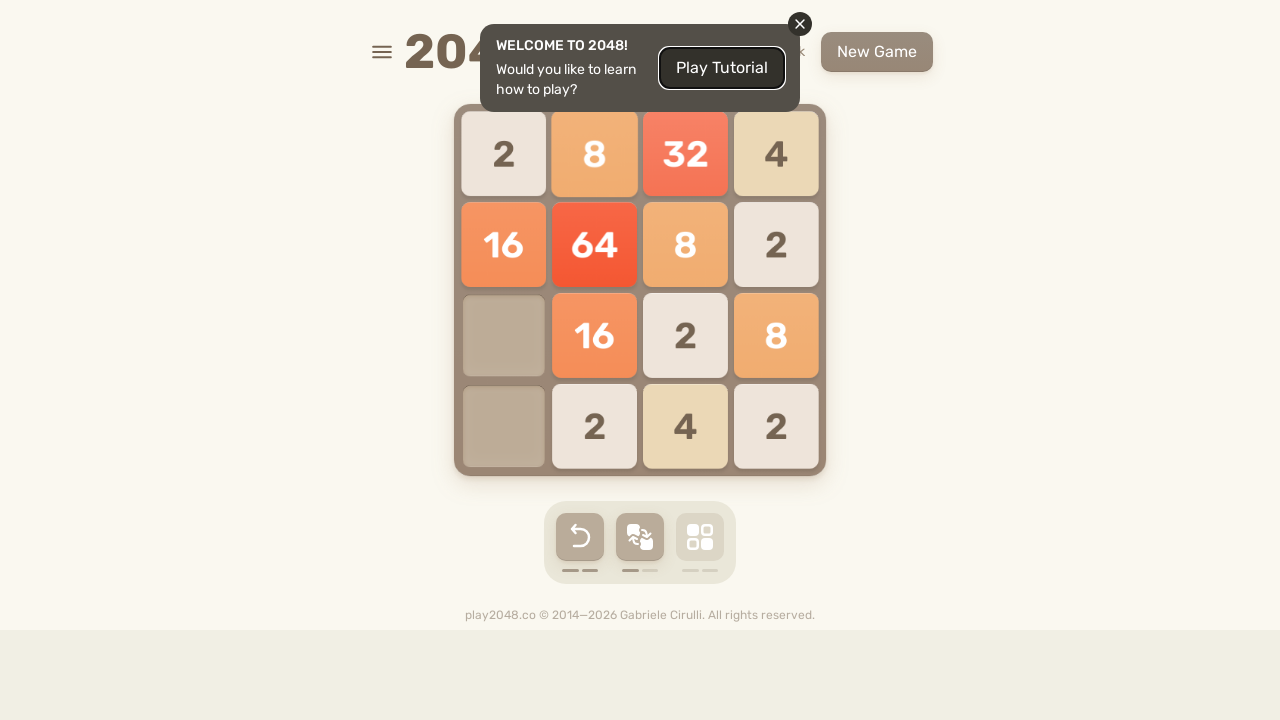

Pressed ArrowLeft key
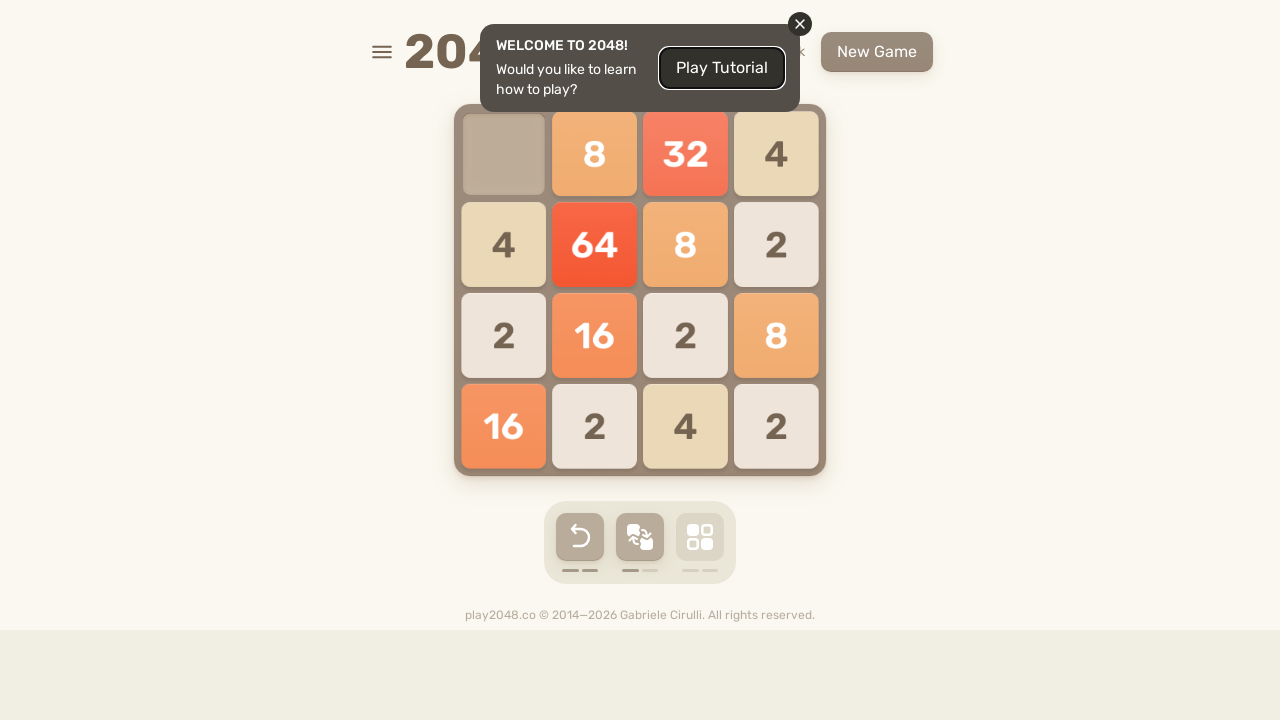

Pressed ArrowUp key
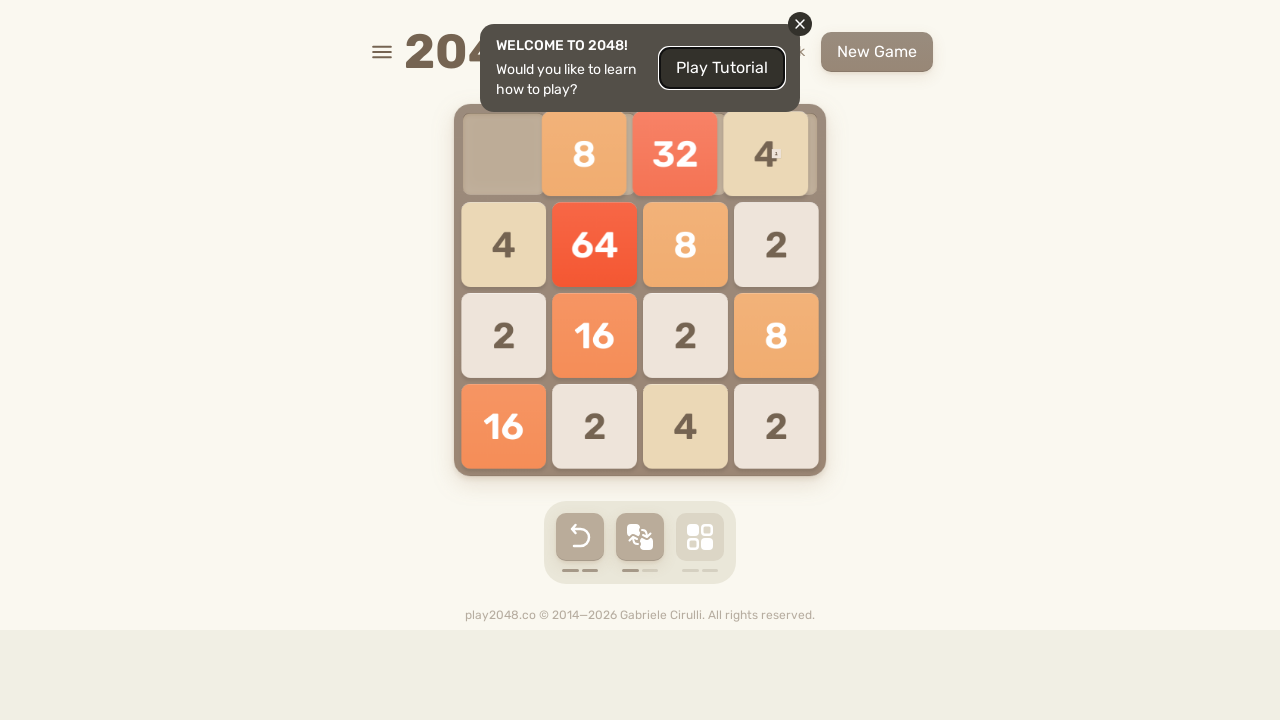

Pressed ArrowRight key
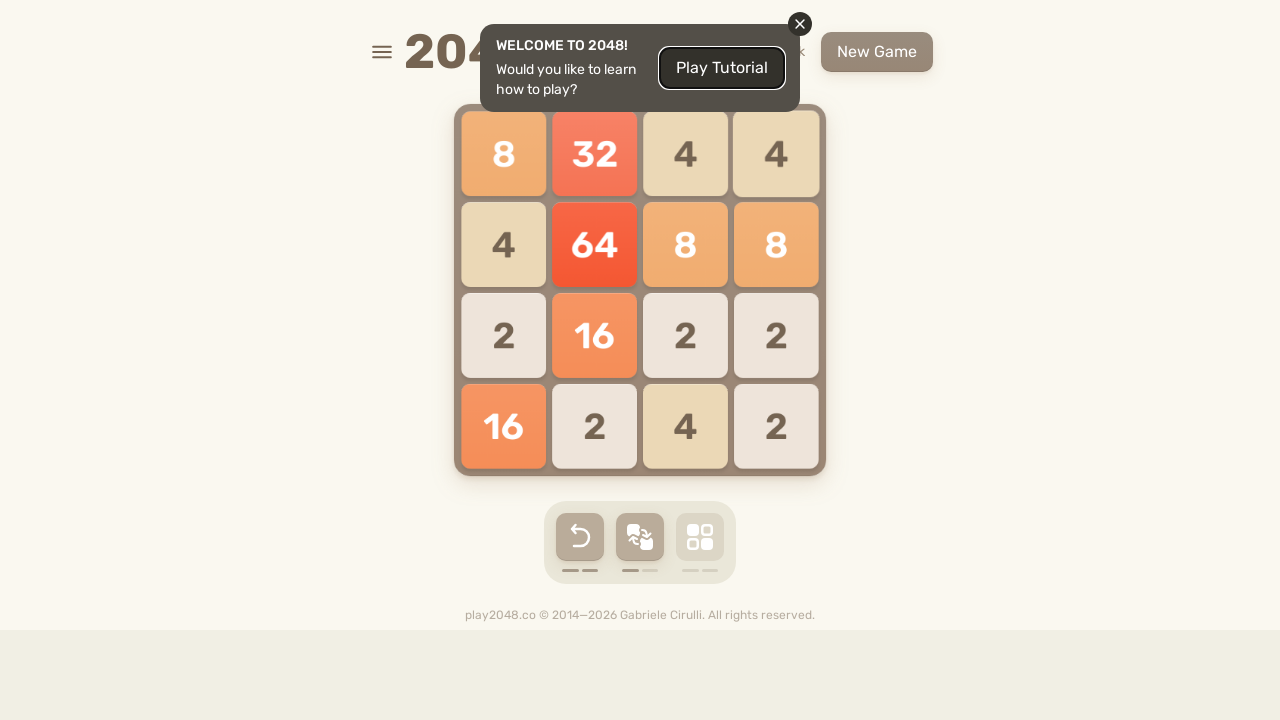

Pressed ArrowDown key
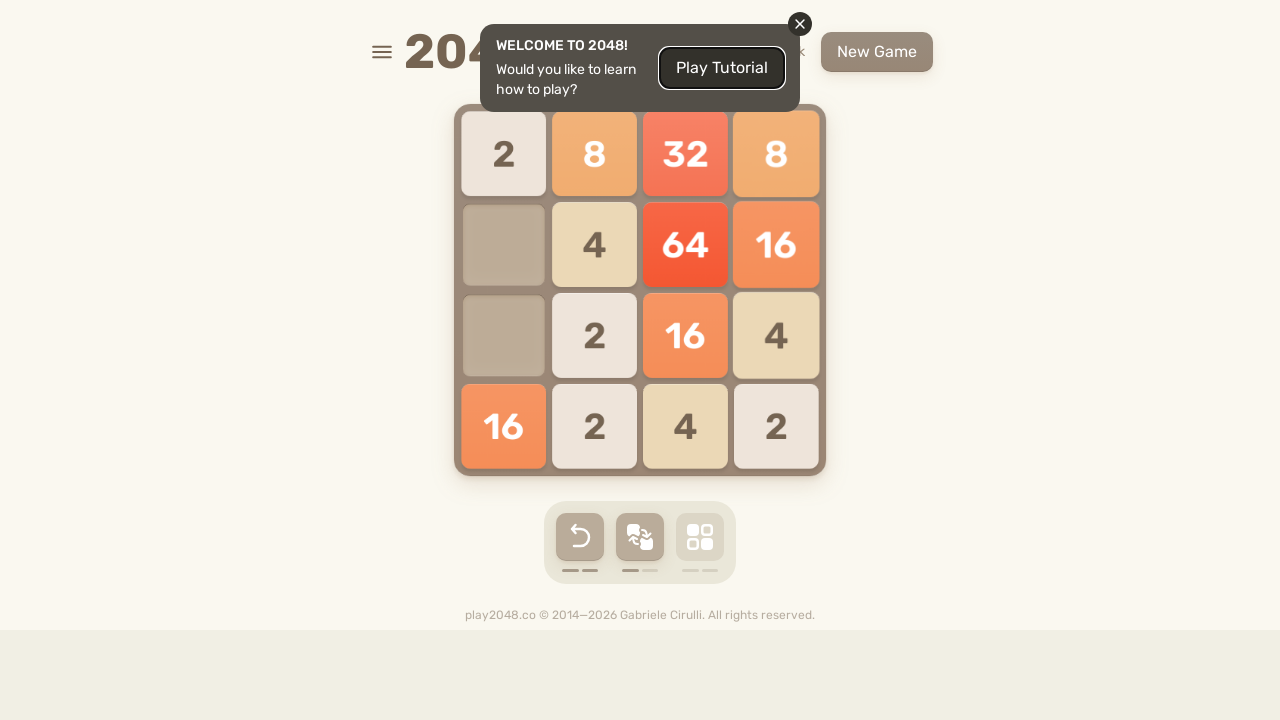

Pressed ArrowLeft key
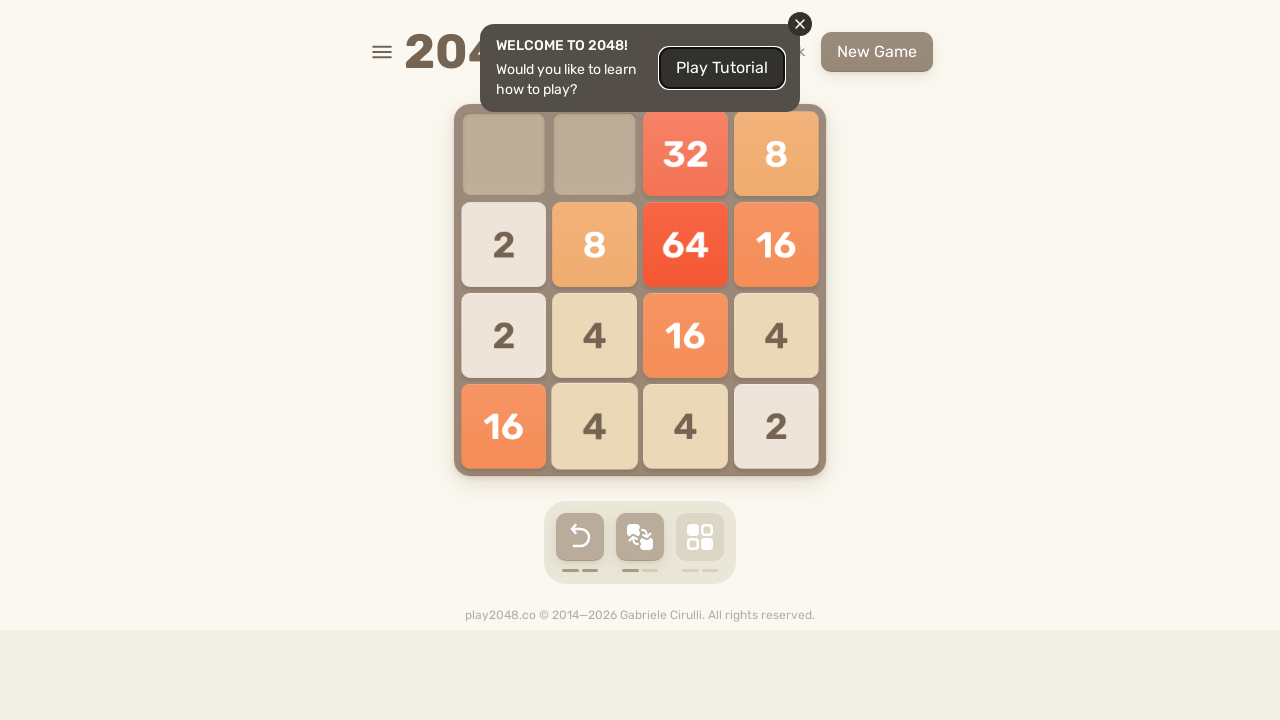

Pressed ArrowUp key
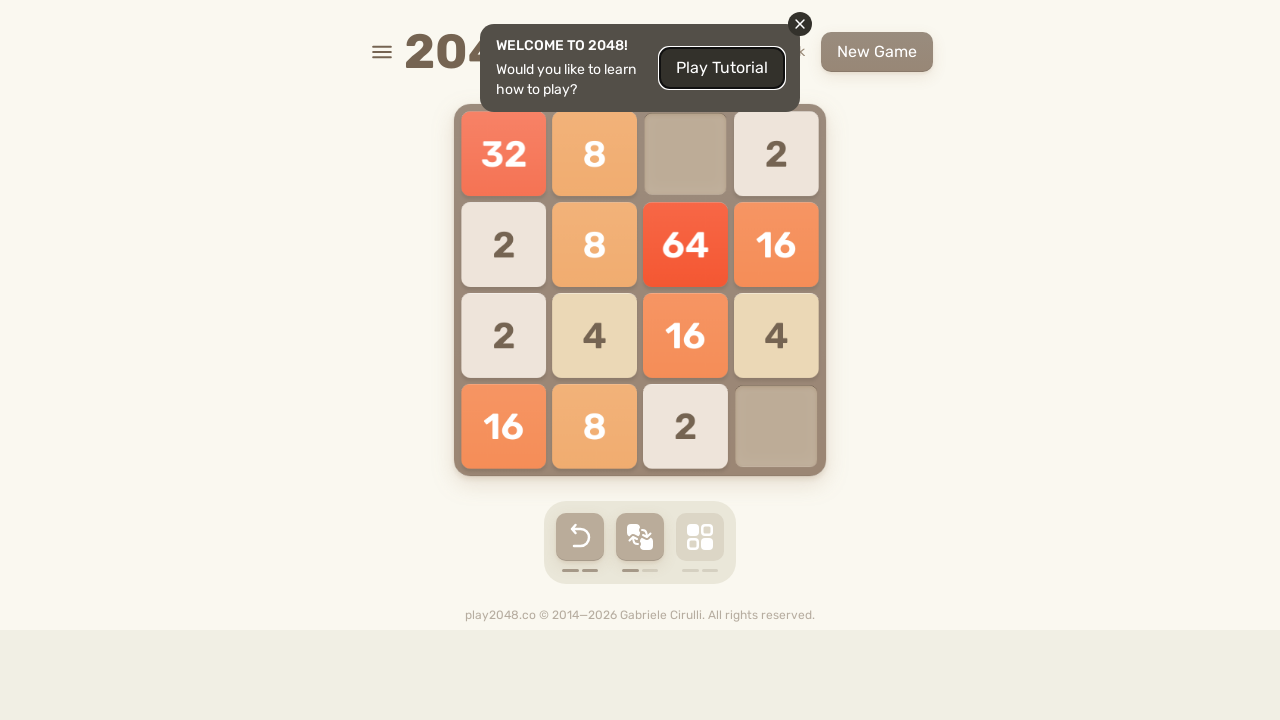

Pressed ArrowRight key
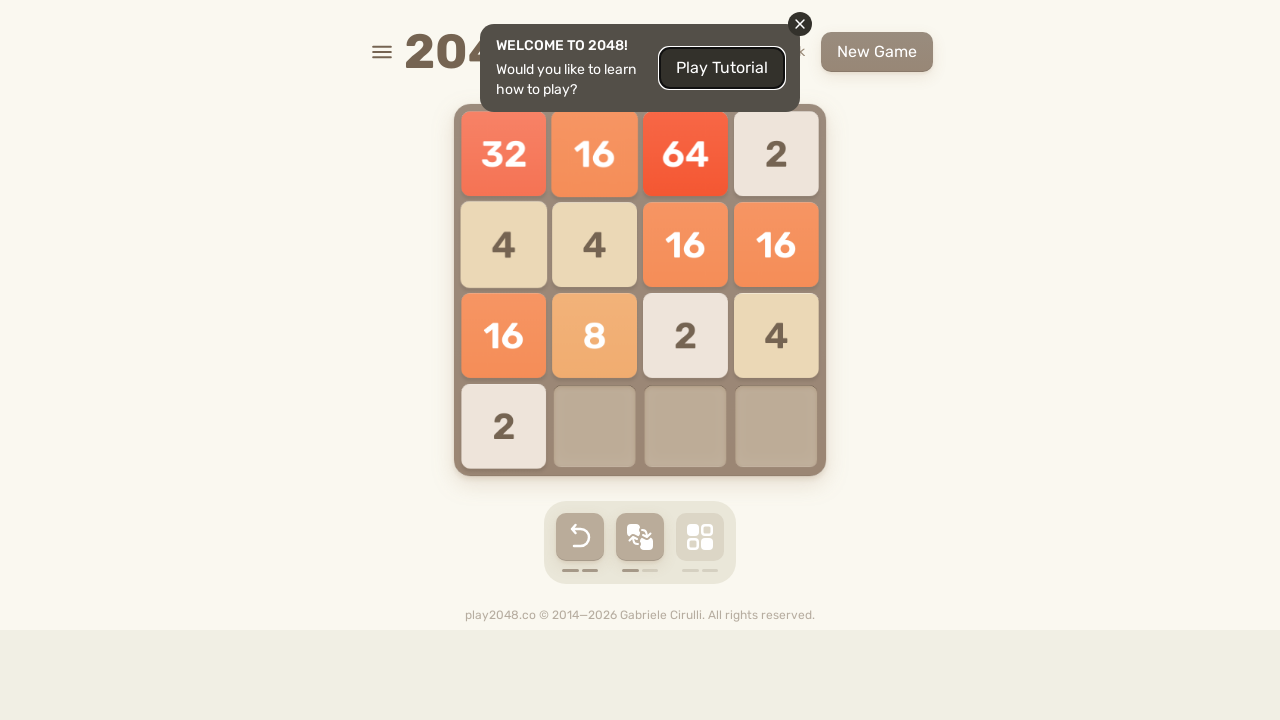

Pressed ArrowDown key
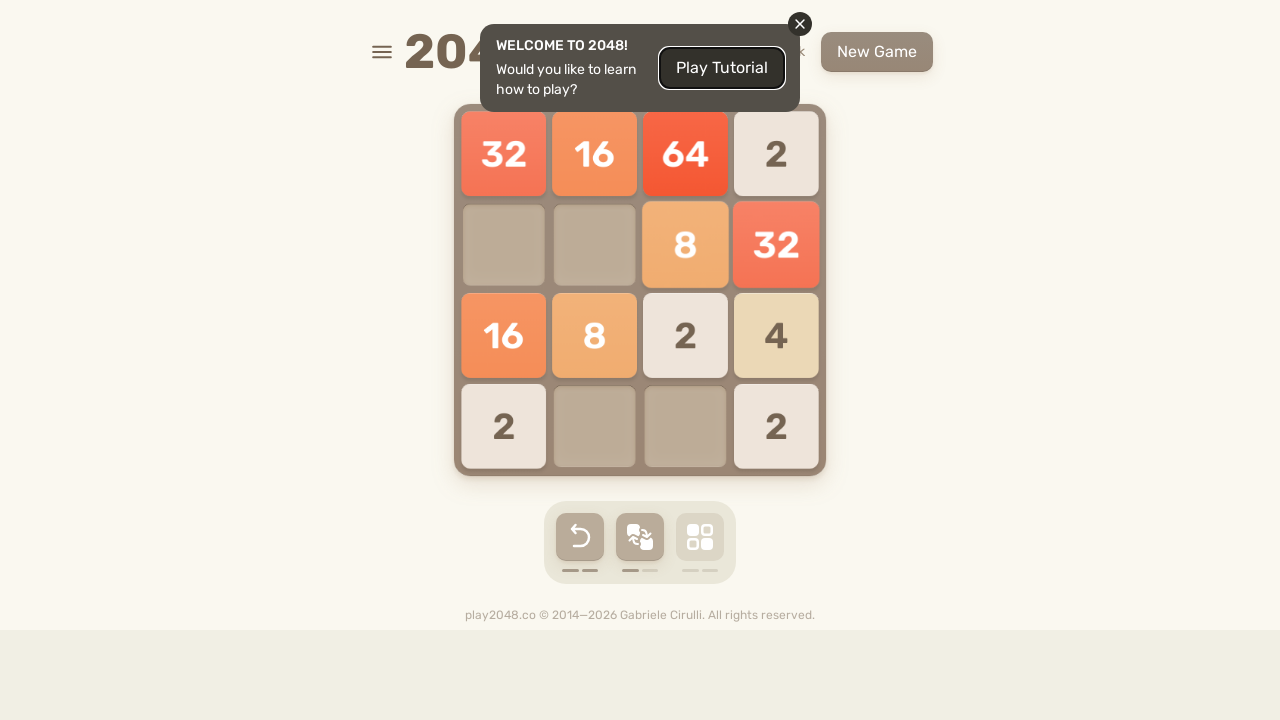

Pressed ArrowLeft key
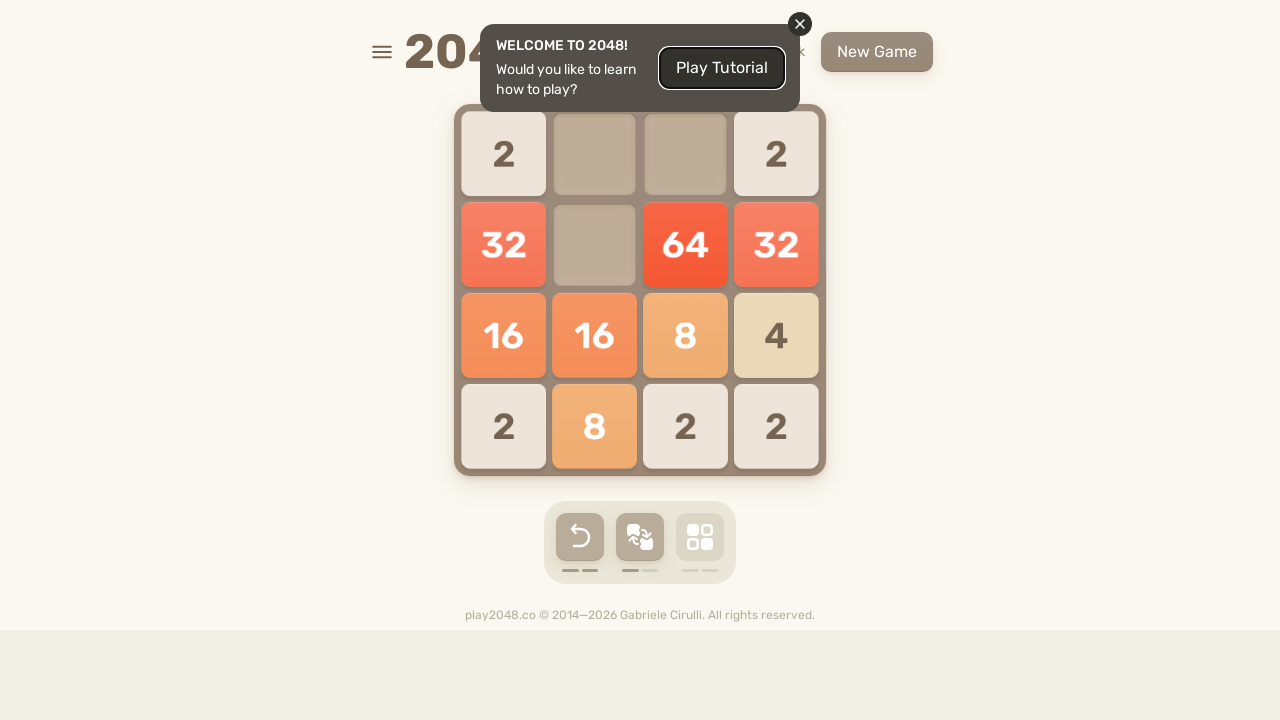

Pressed ArrowUp key
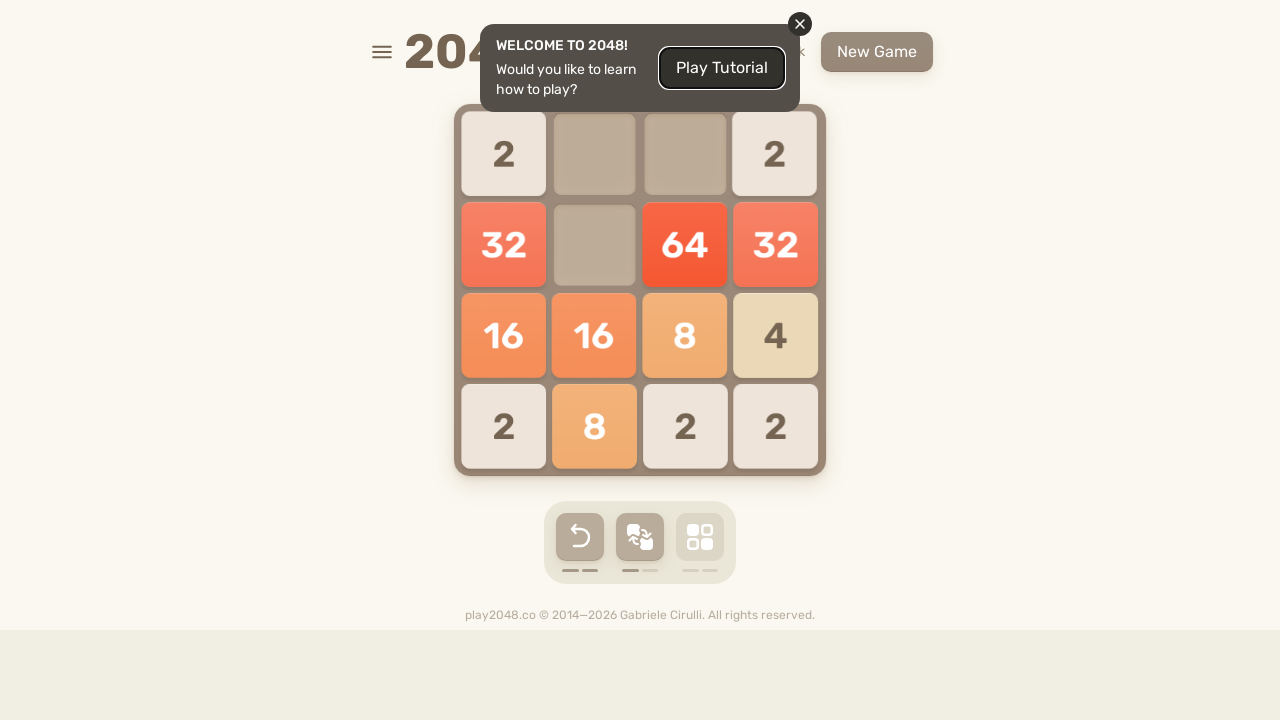

Pressed ArrowRight key
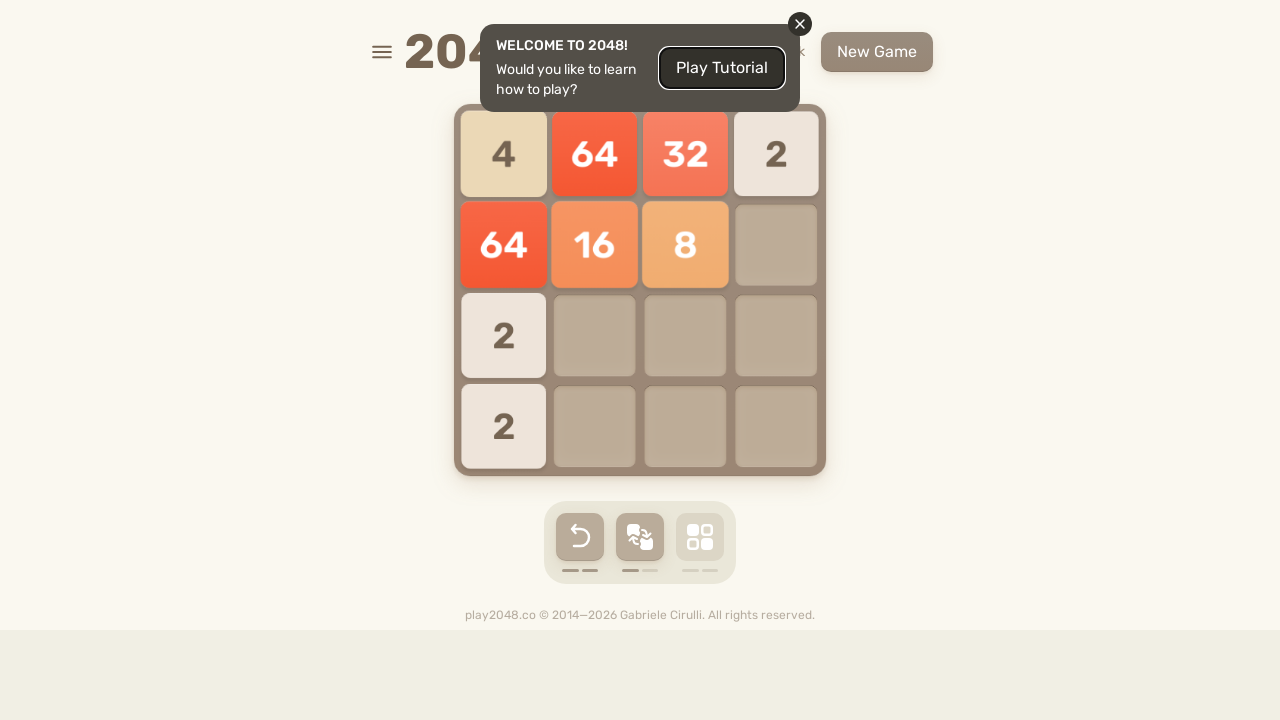

Pressed ArrowDown key
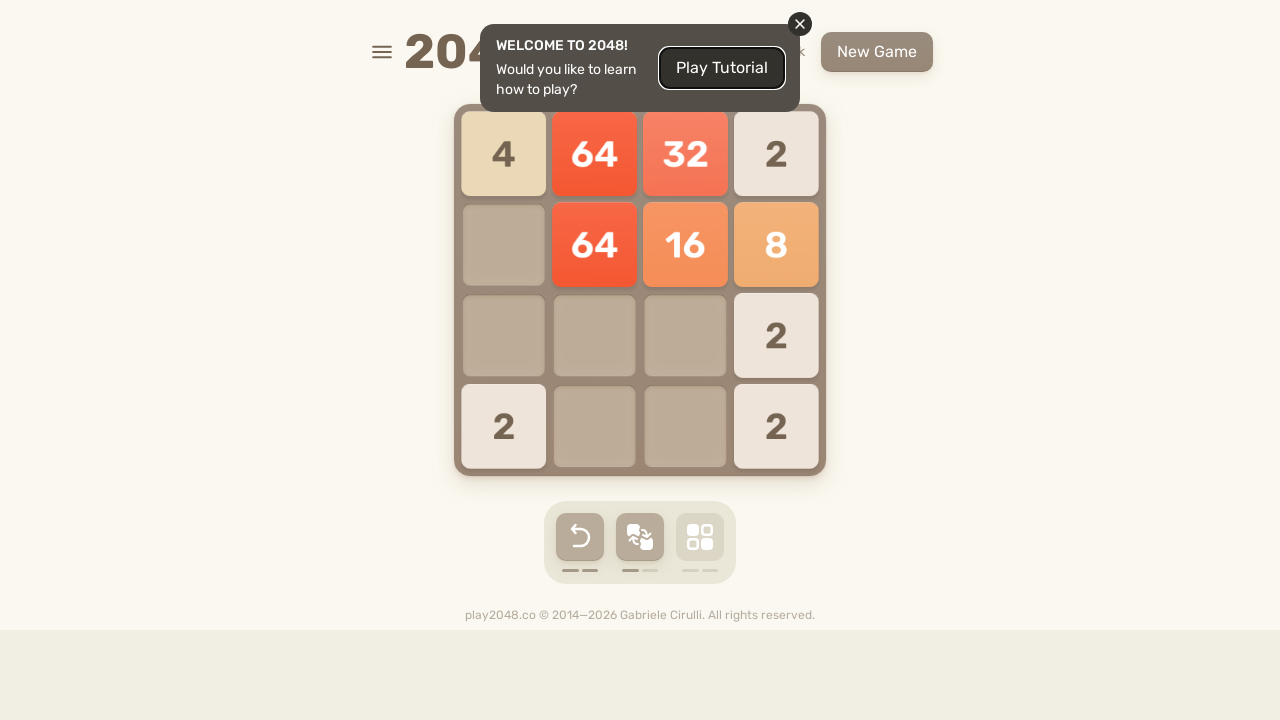

Pressed ArrowLeft key
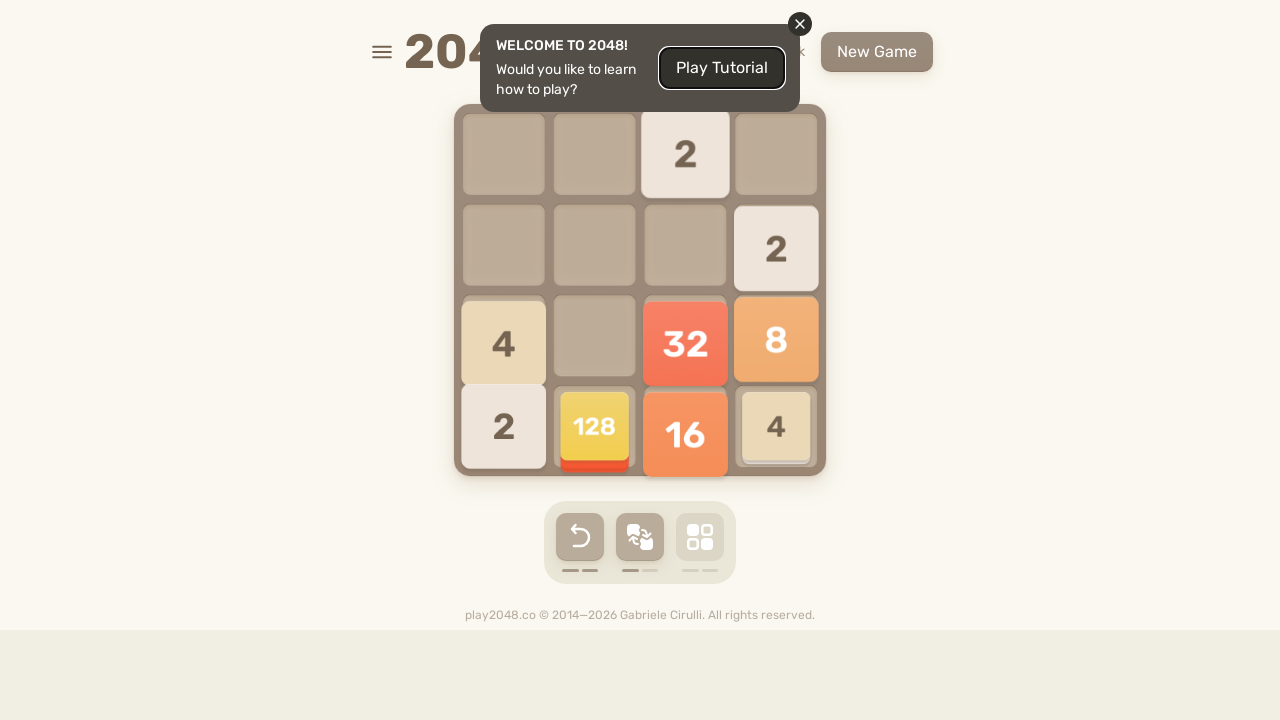

Pressed ArrowUp key
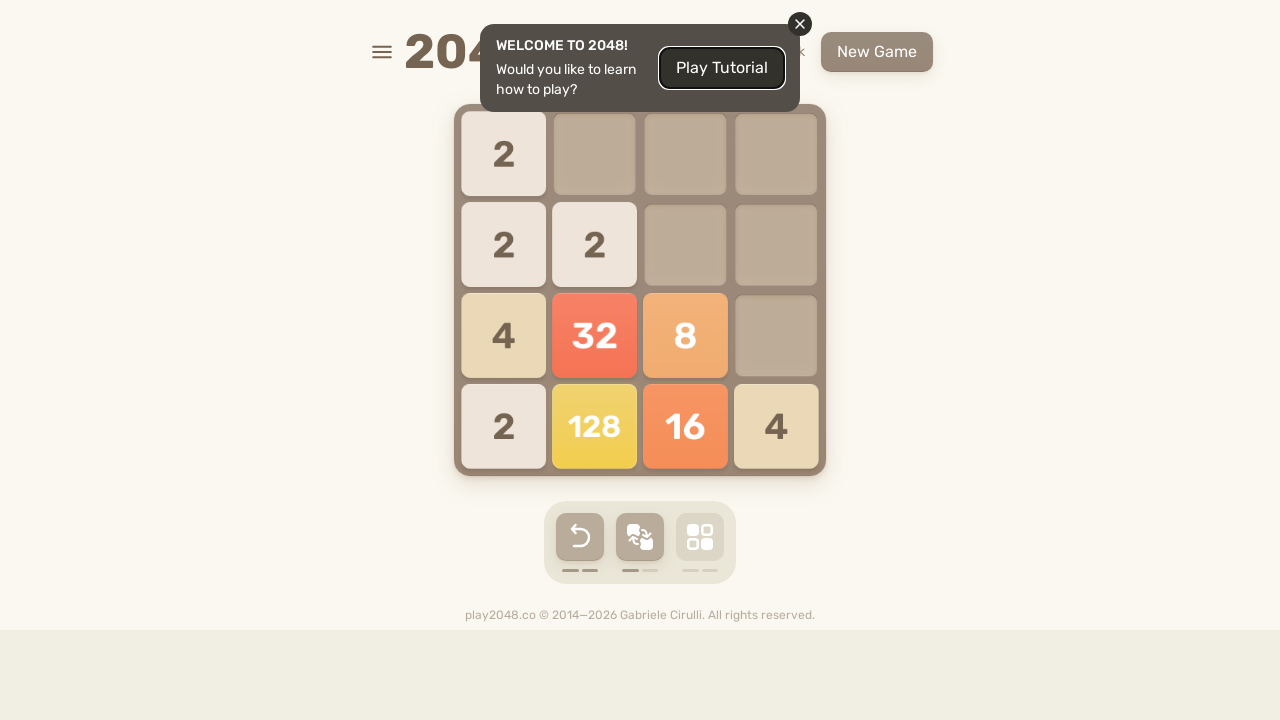

Pressed ArrowRight key
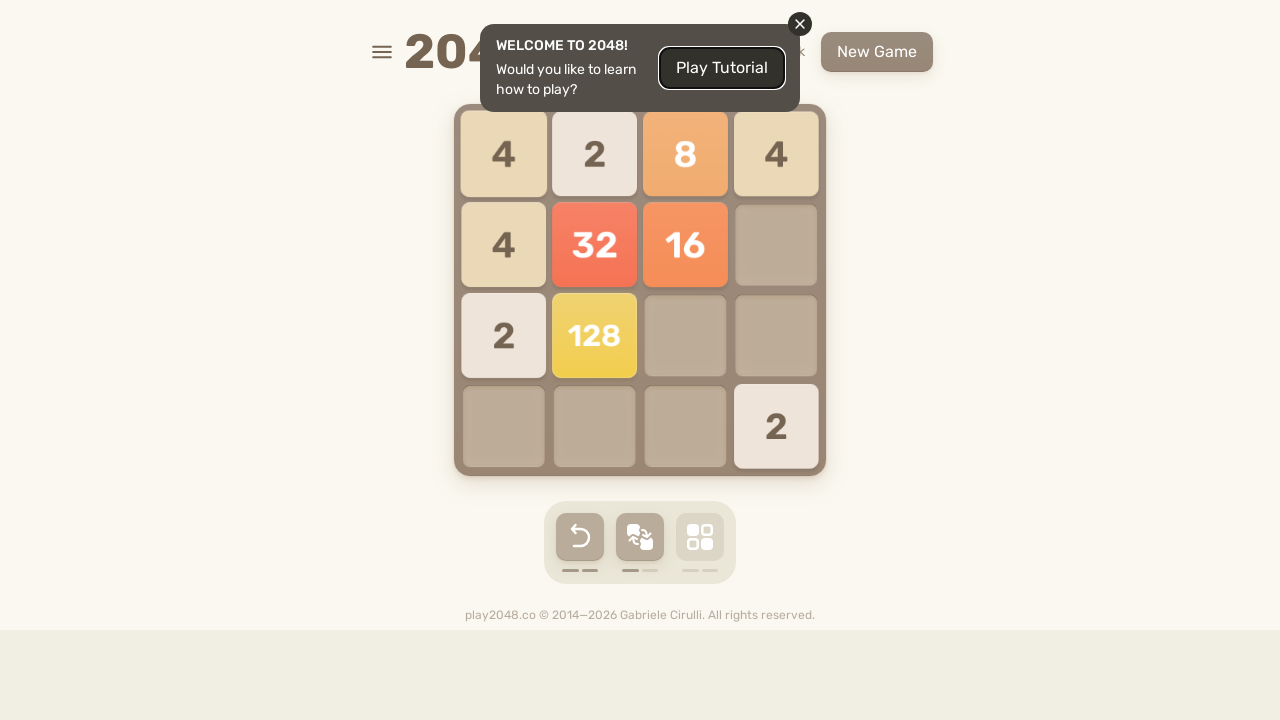

Pressed ArrowDown key
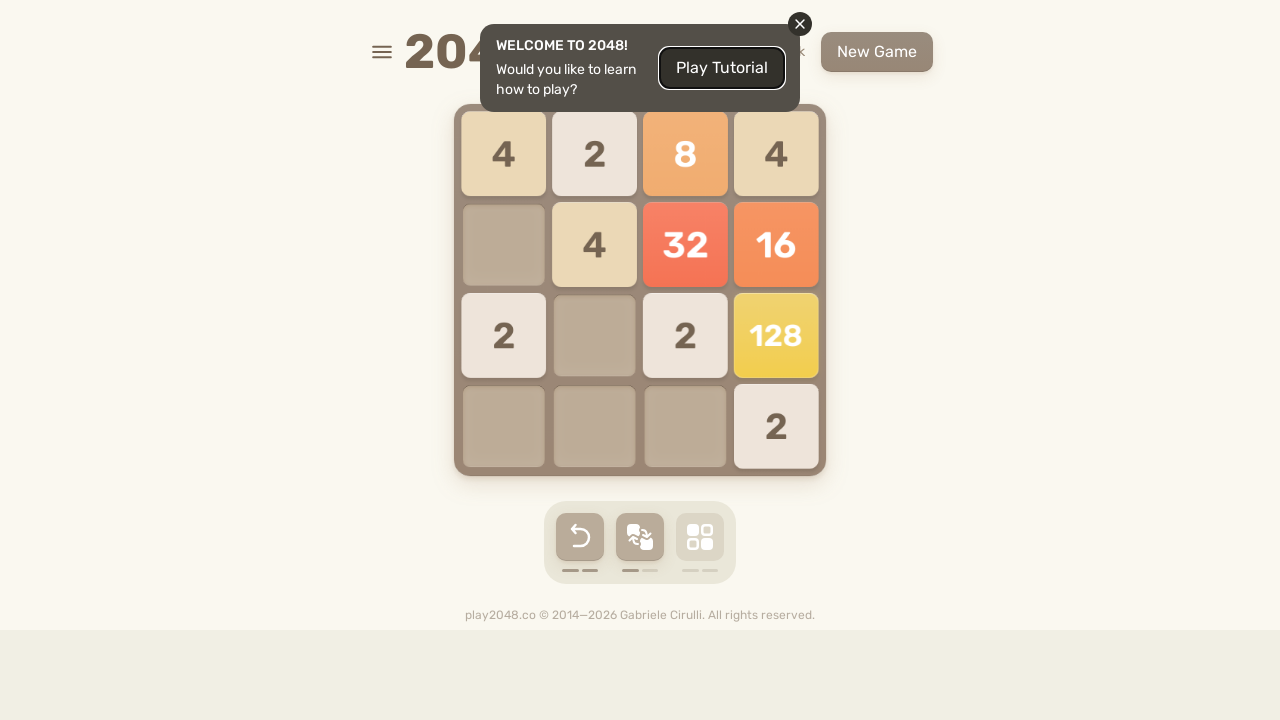

Pressed ArrowLeft key
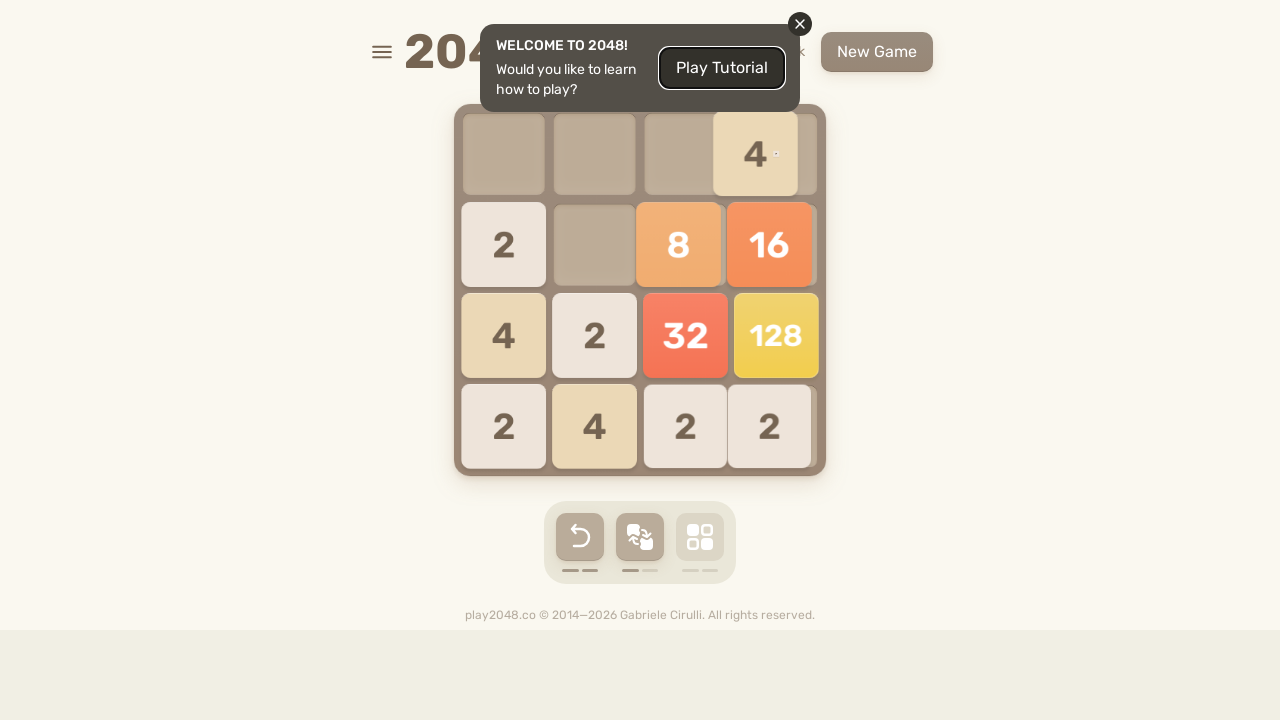

Pressed ArrowUp key
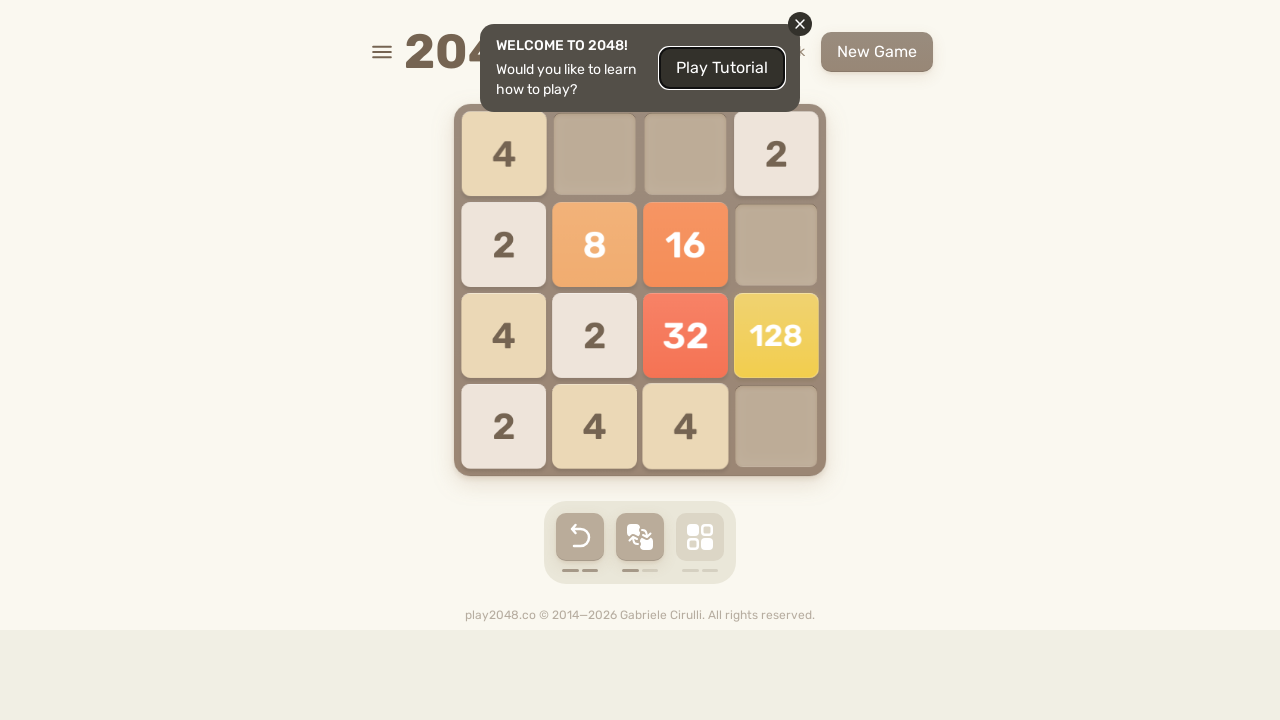

Pressed ArrowRight key
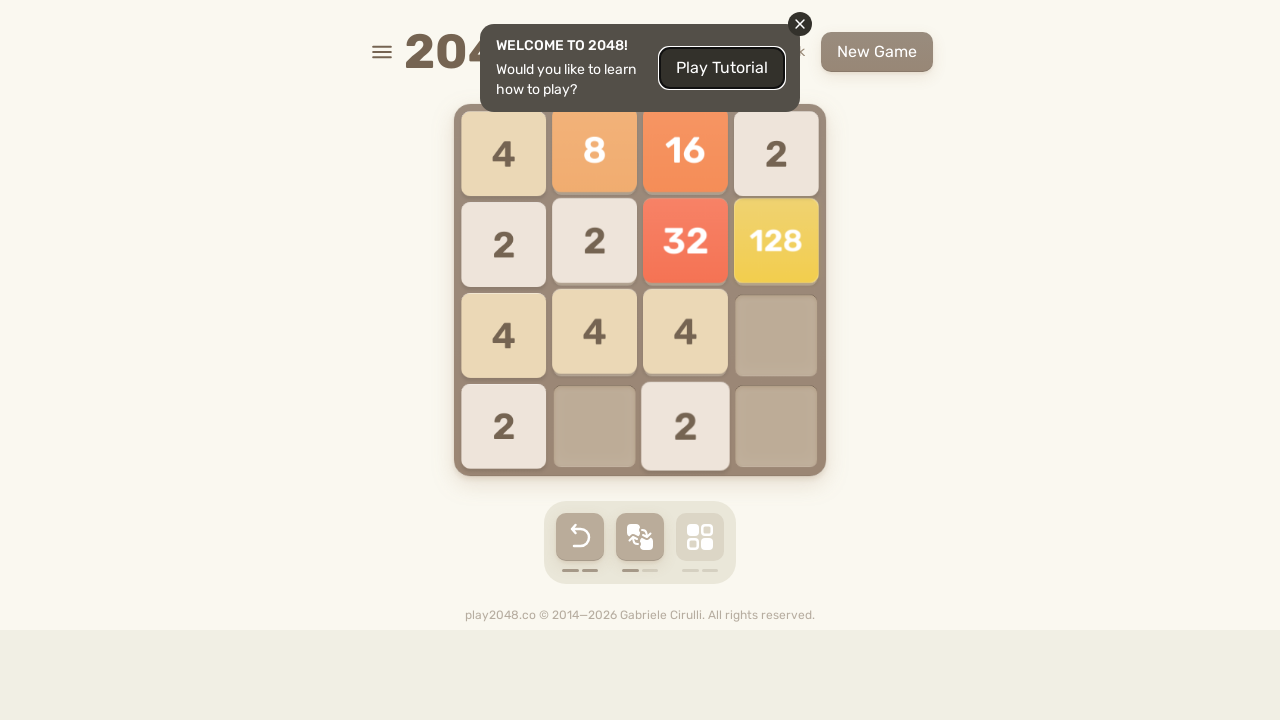

Pressed ArrowDown key
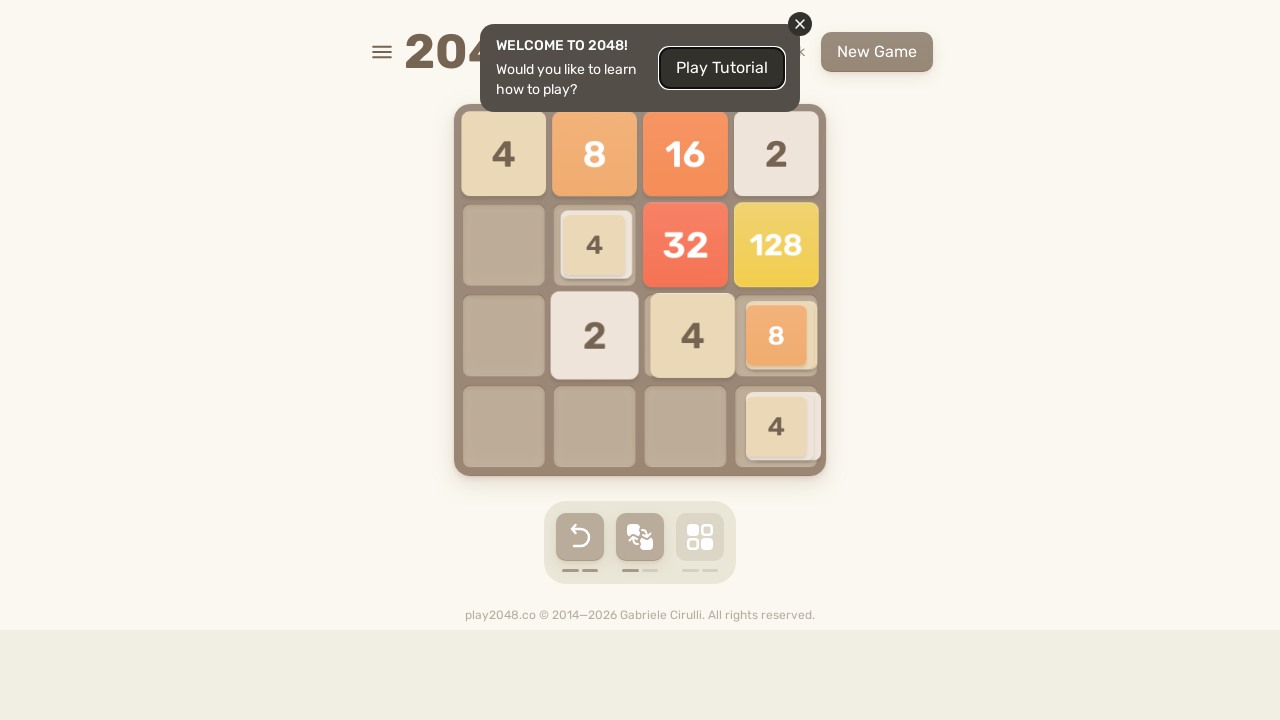

Pressed ArrowLeft key
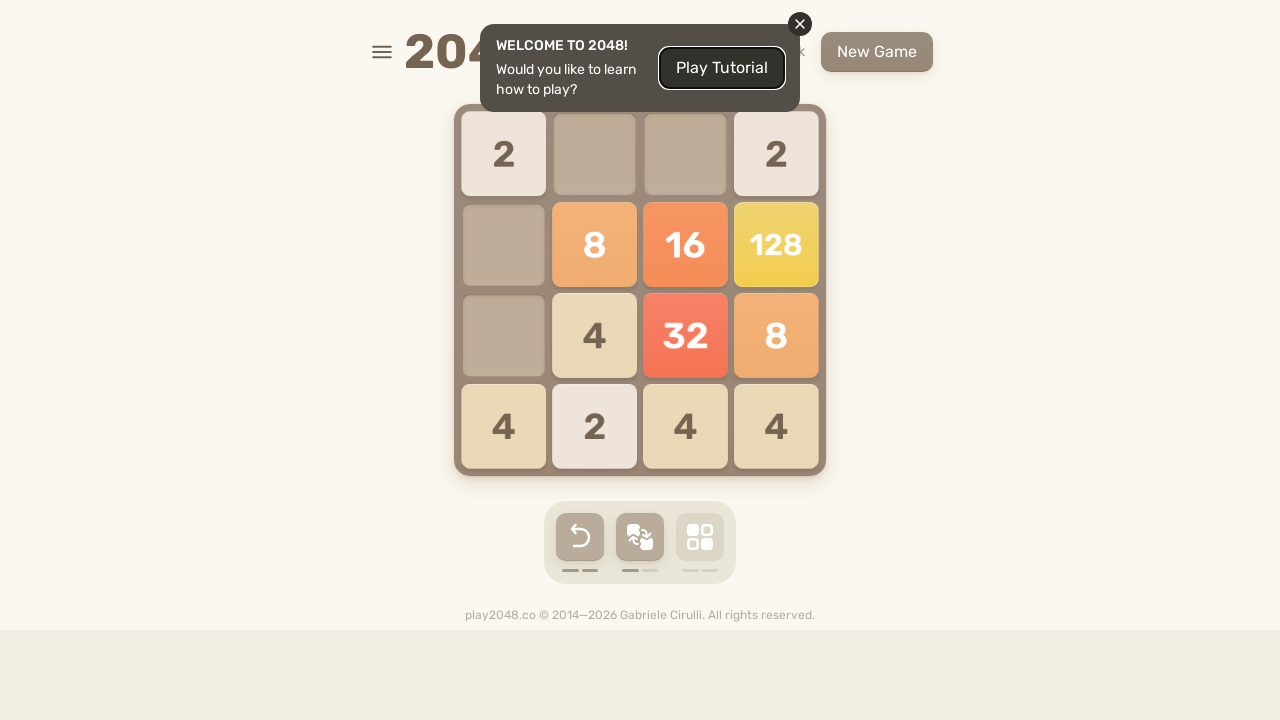

Pressed ArrowUp key
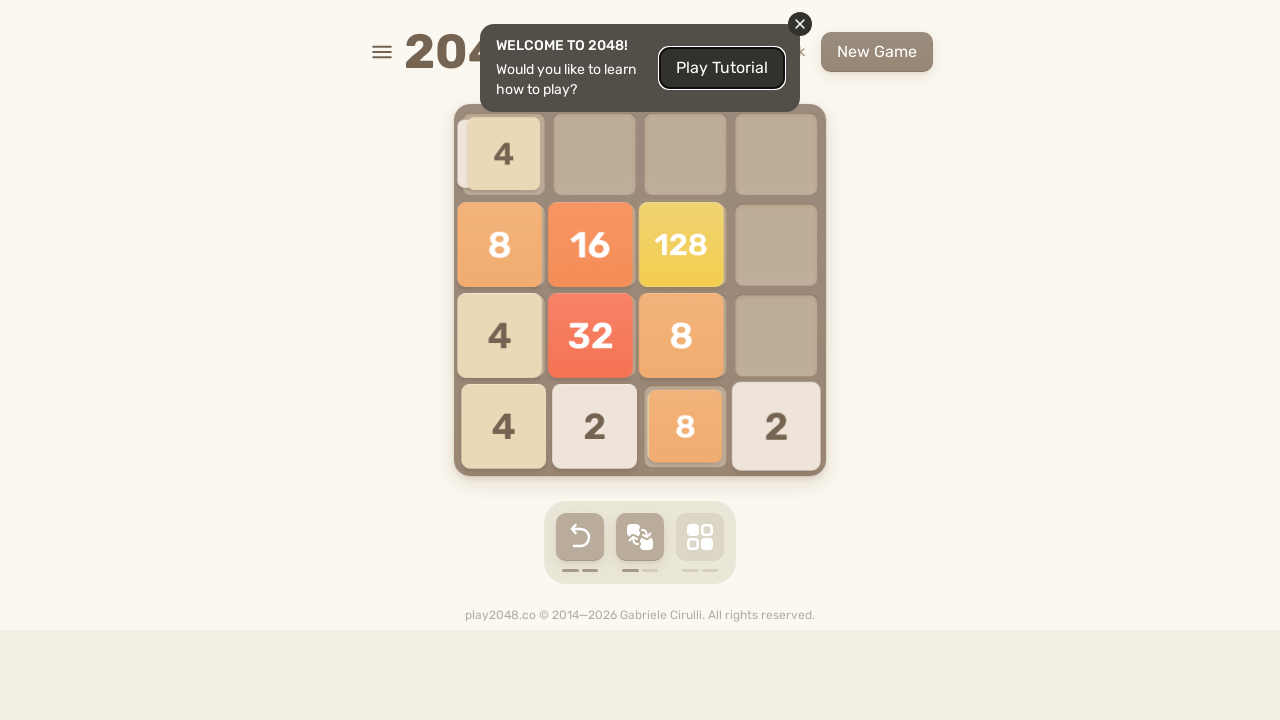

Pressed ArrowRight key
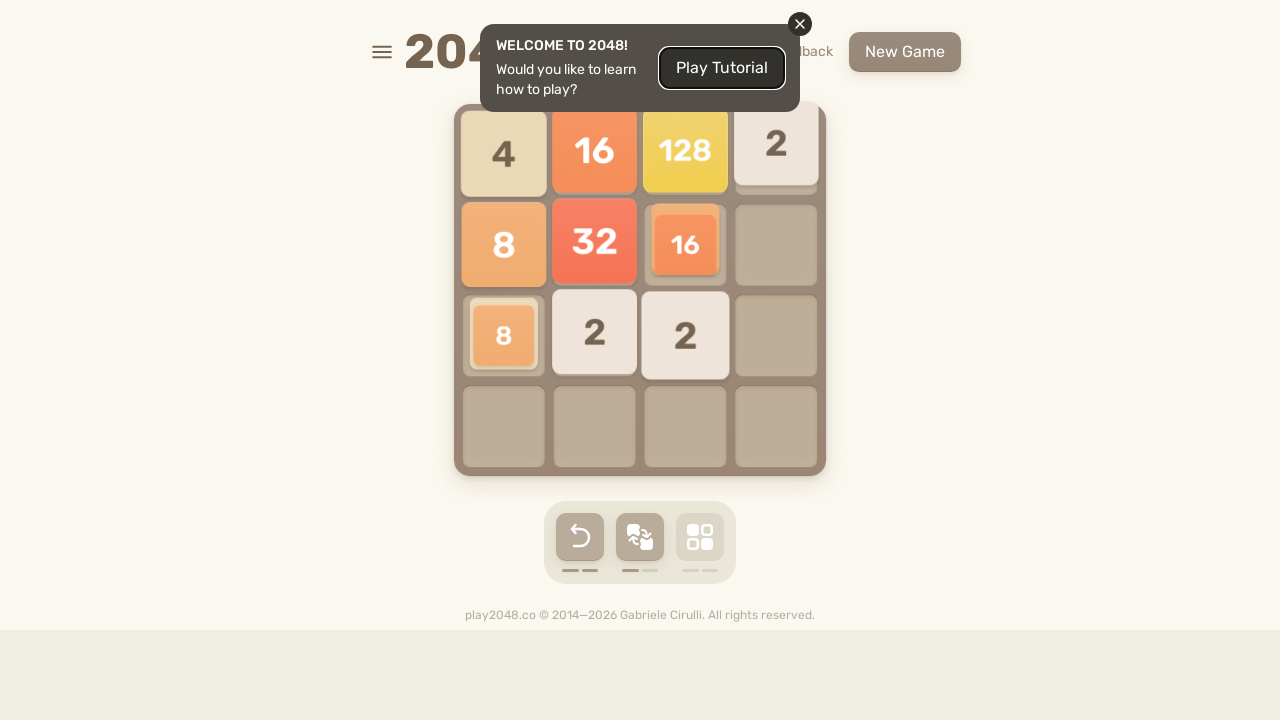

Pressed ArrowDown key
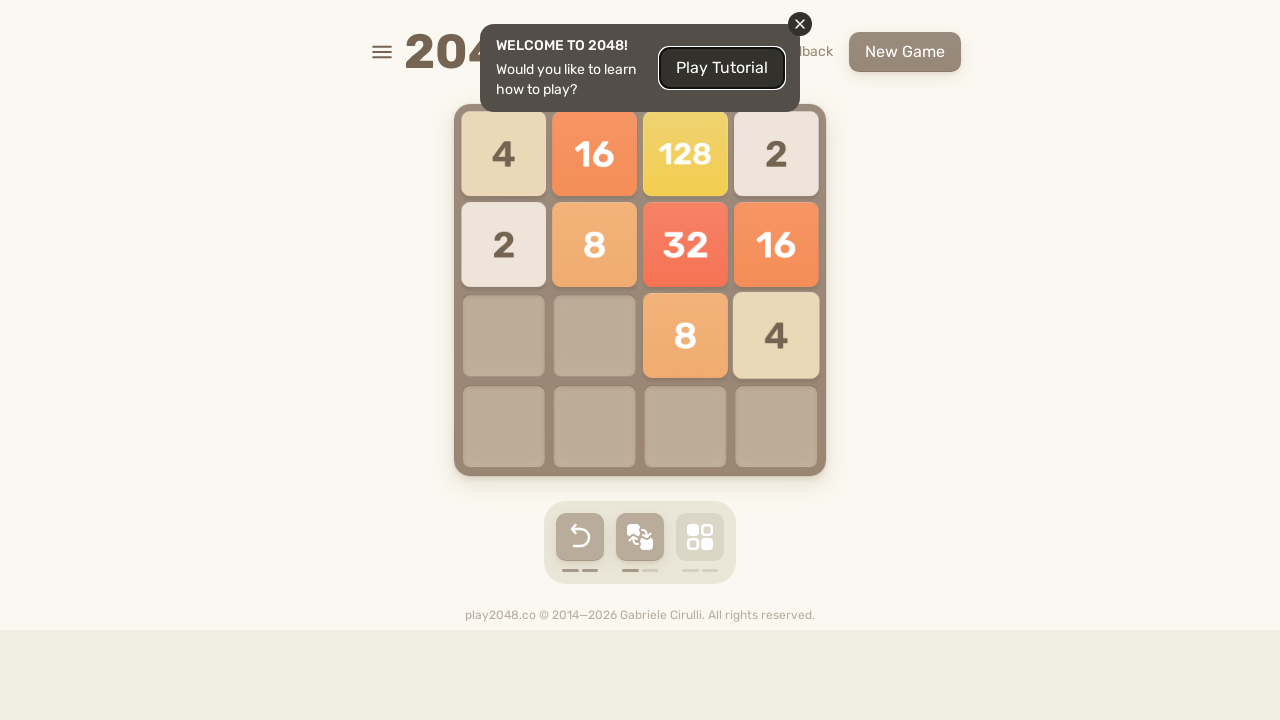

Pressed ArrowLeft key
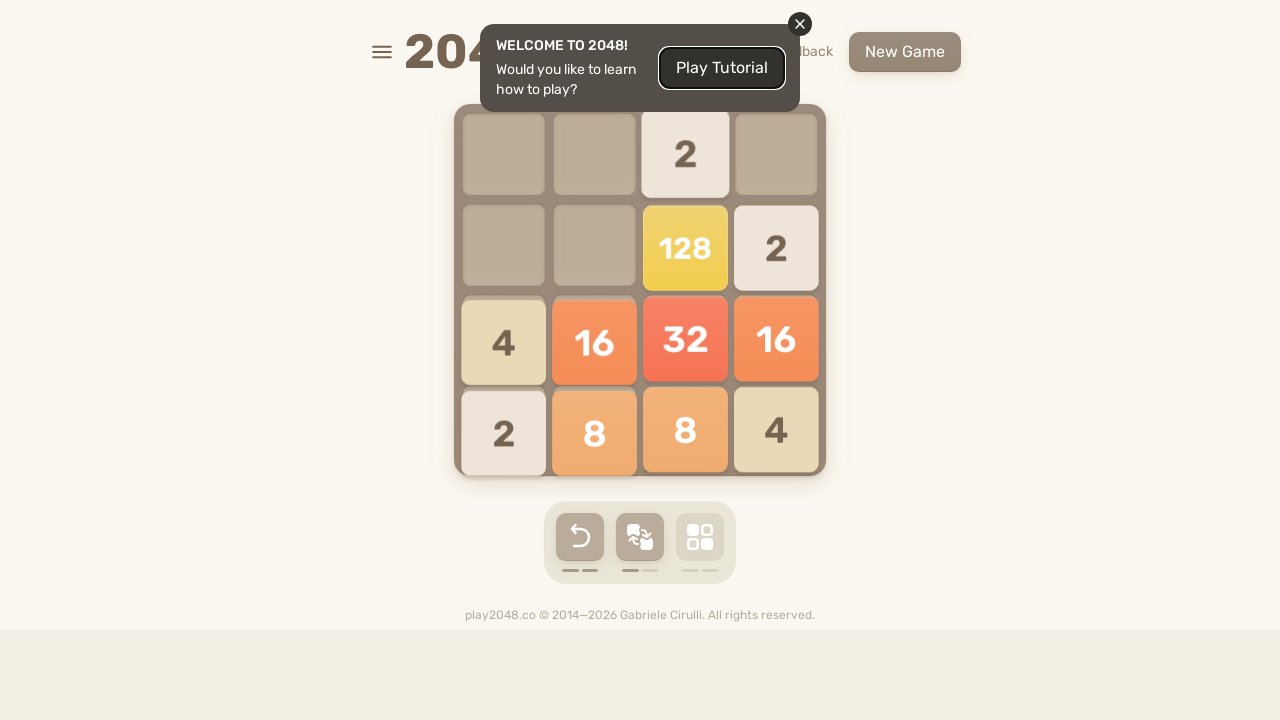

Pressed ArrowUp key
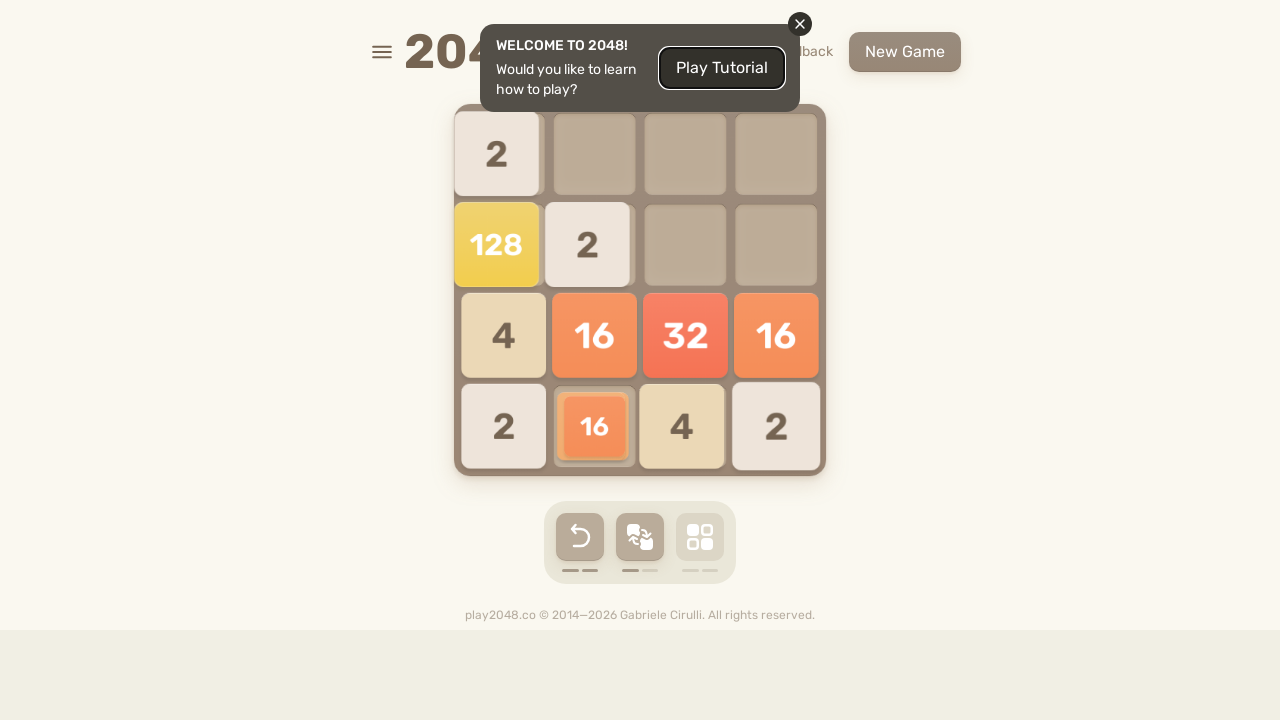

Pressed ArrowRight key
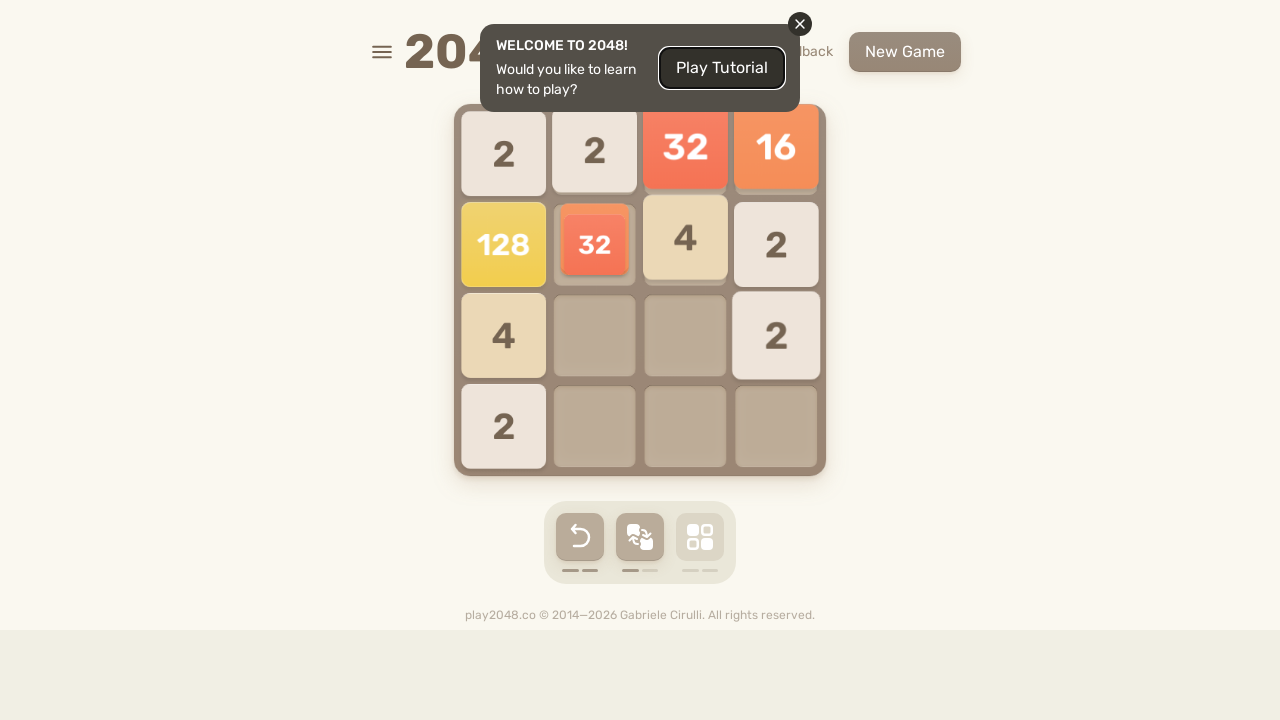

Pressed ArrowDown key
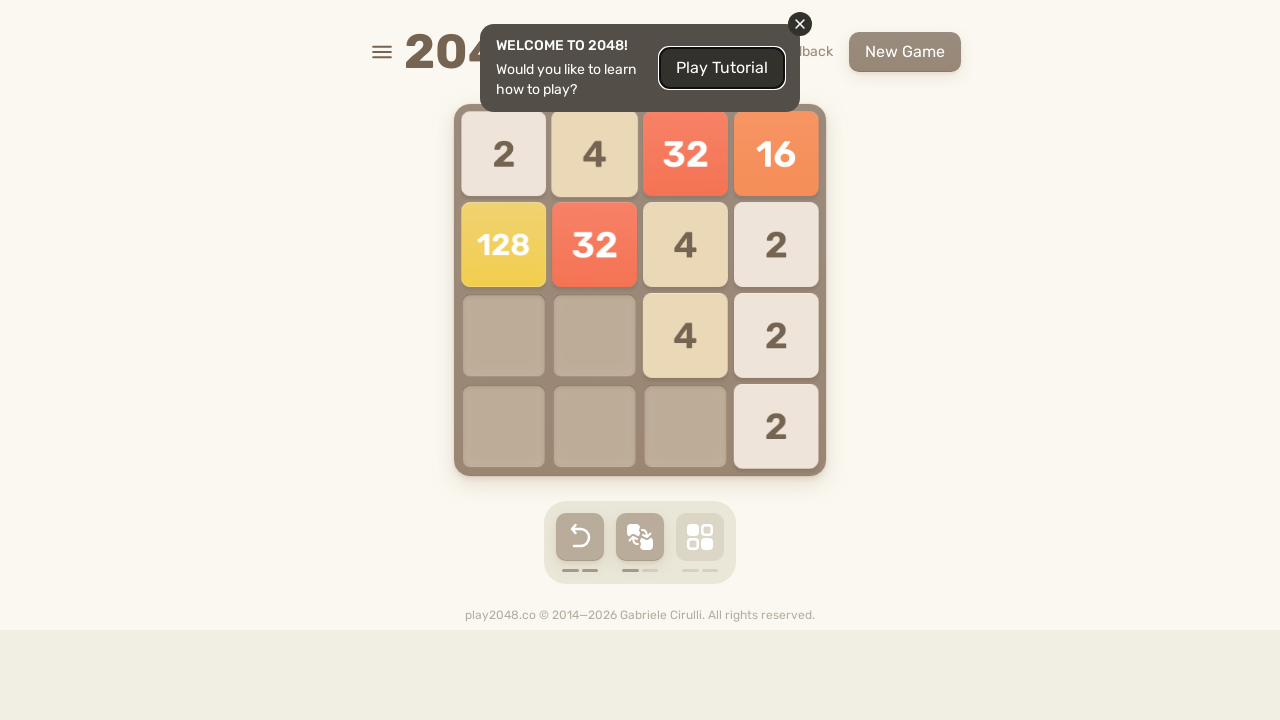

Pressed ArrowLeft key
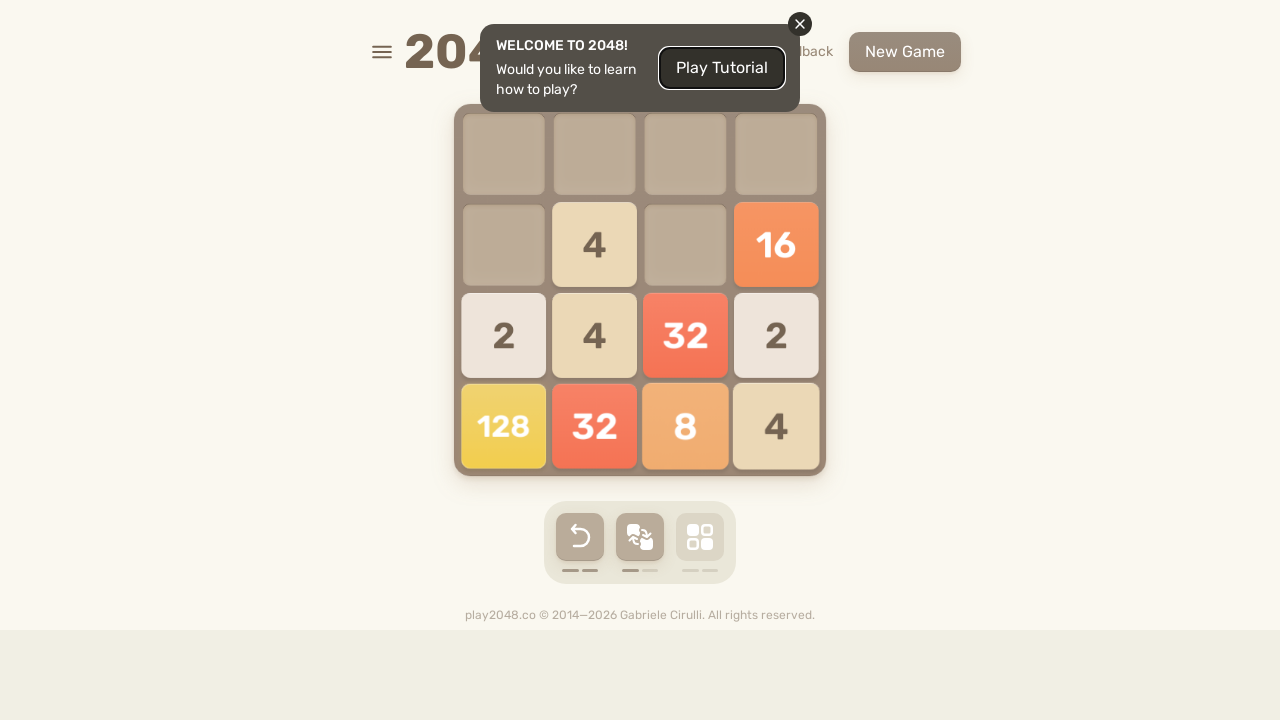

Pressed ArrowUp key
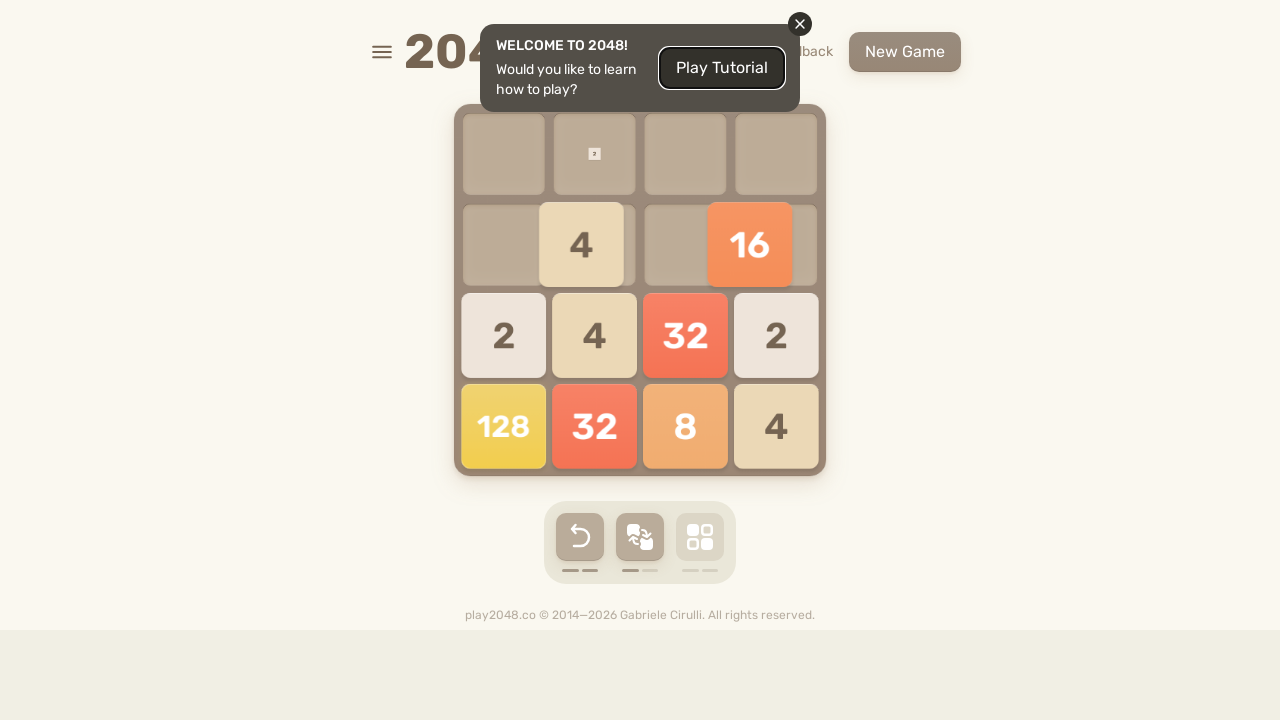

Pressed ArrowRight key
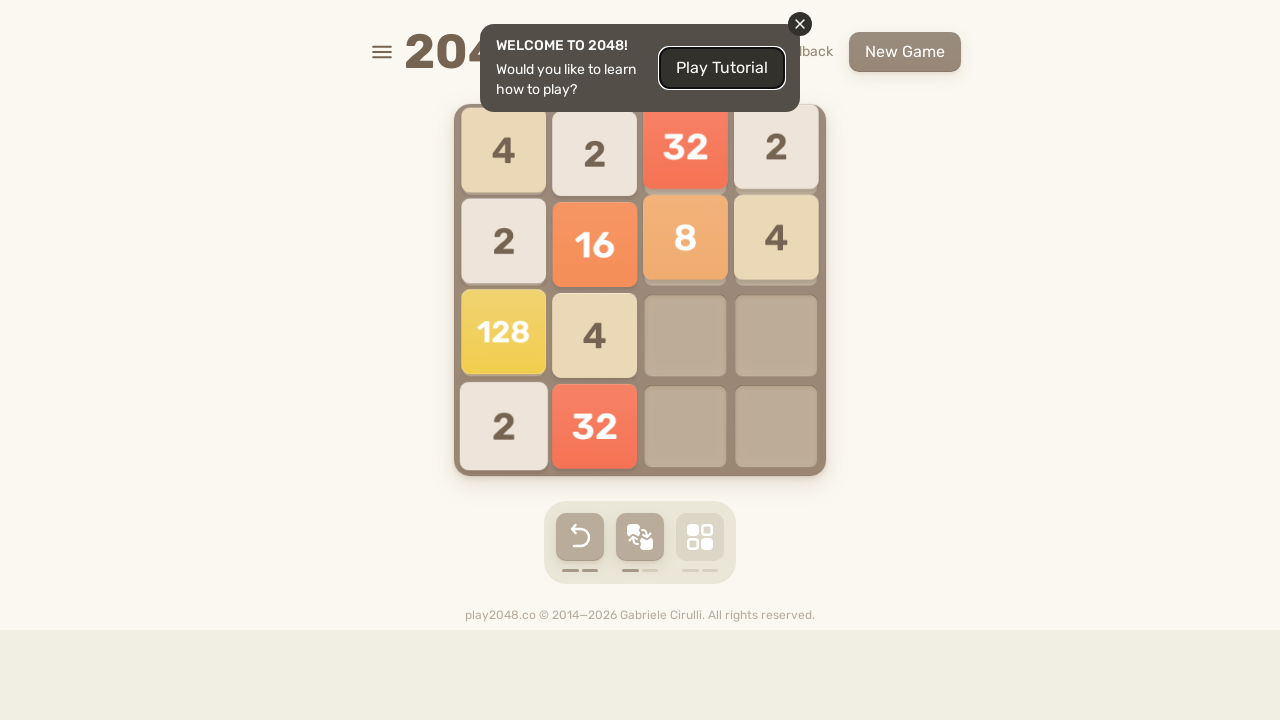

Pressed ArrowDown key
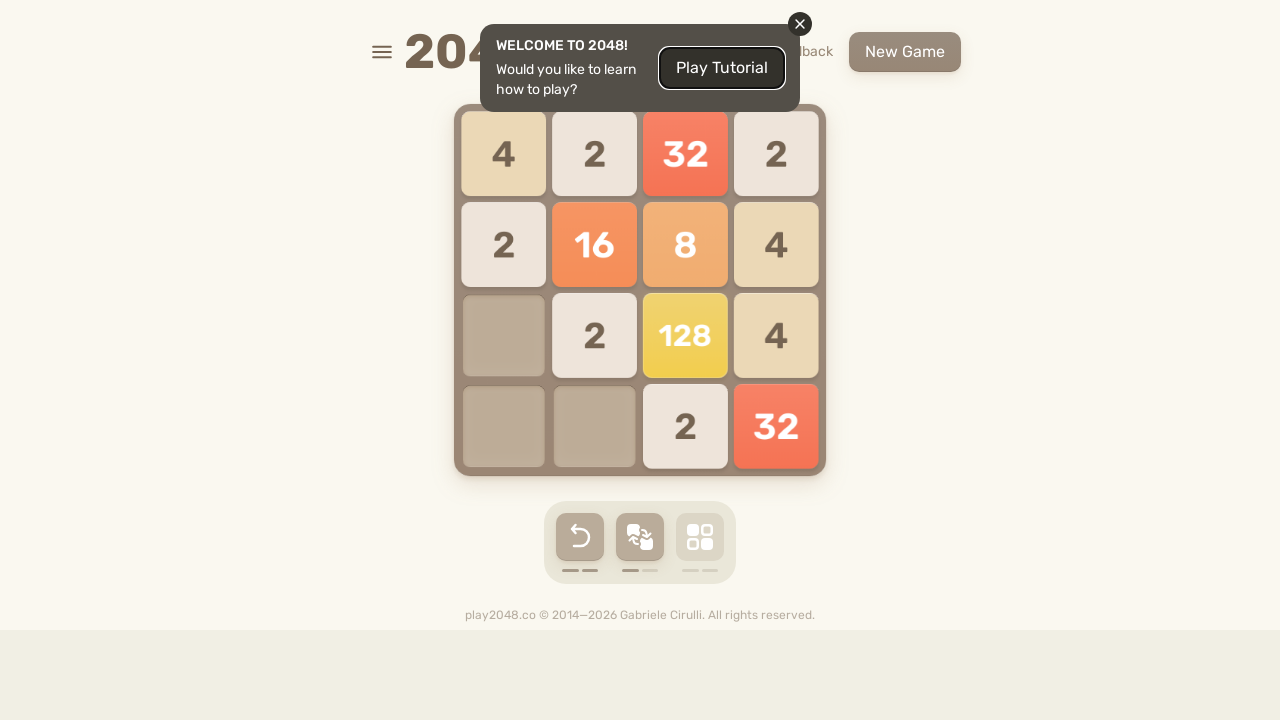

Pressed ArrowLeft key
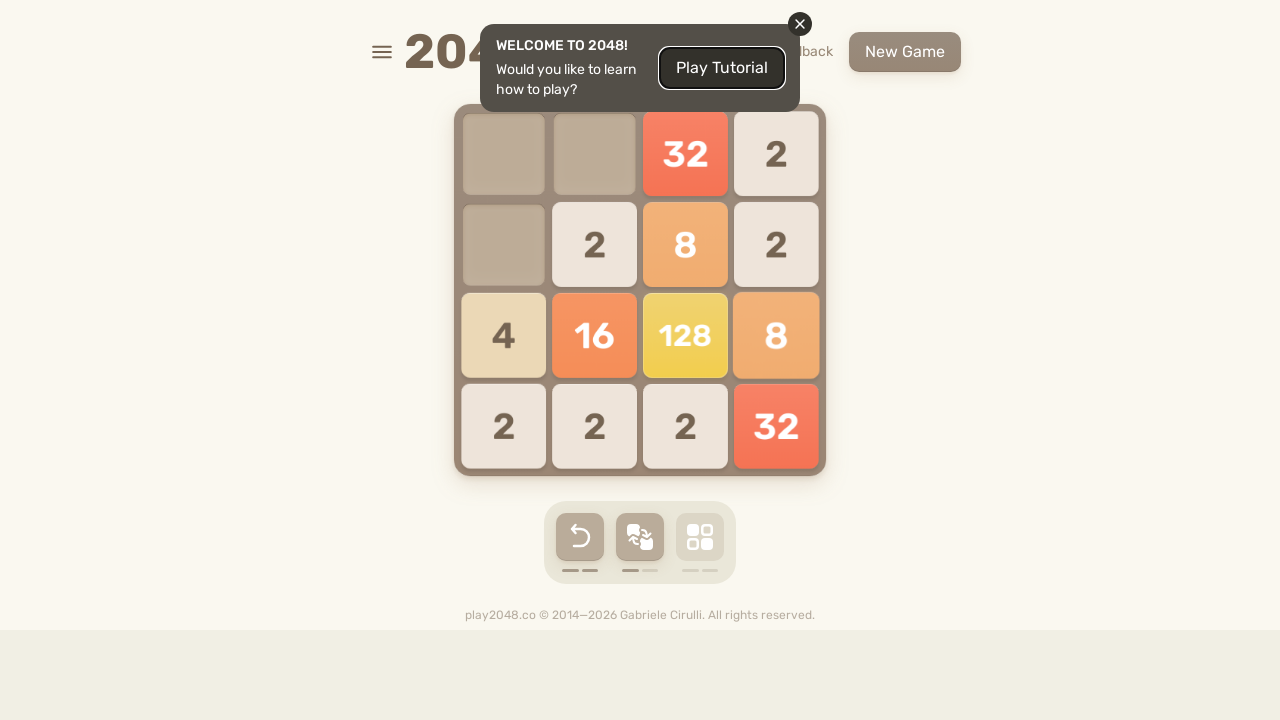

Pressed ArrowUp key
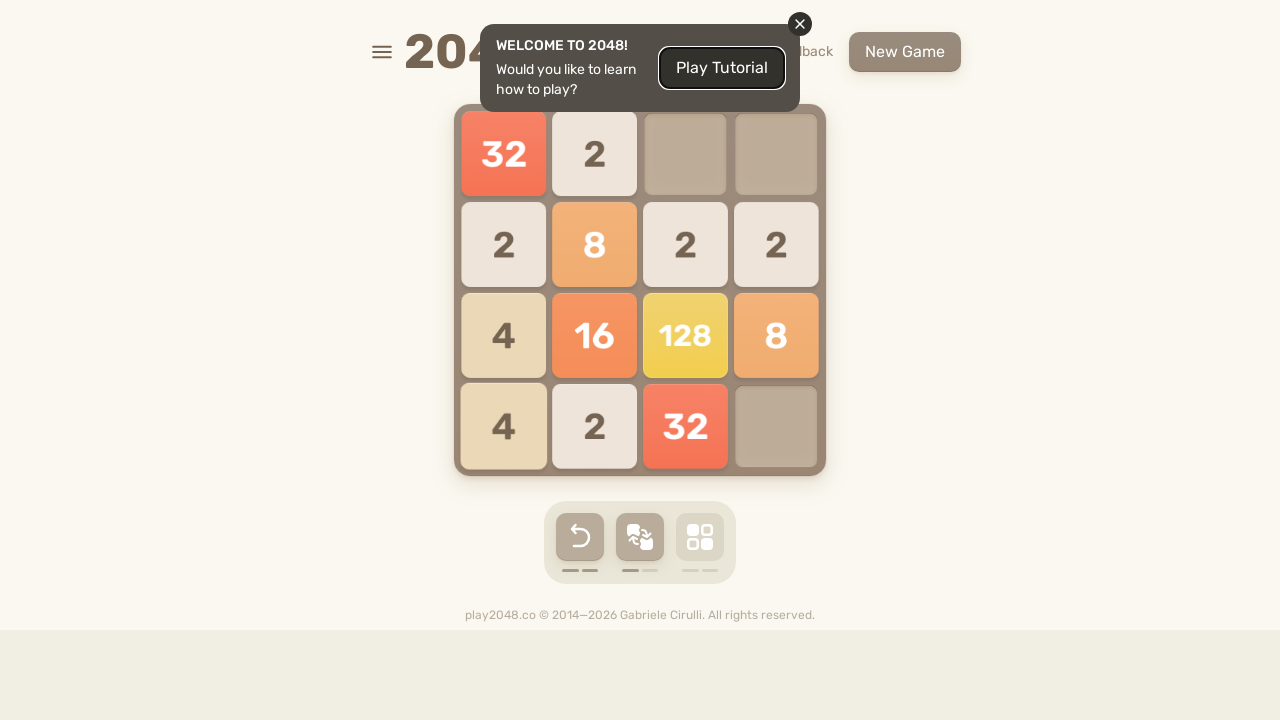

Pressed ArrowRight key
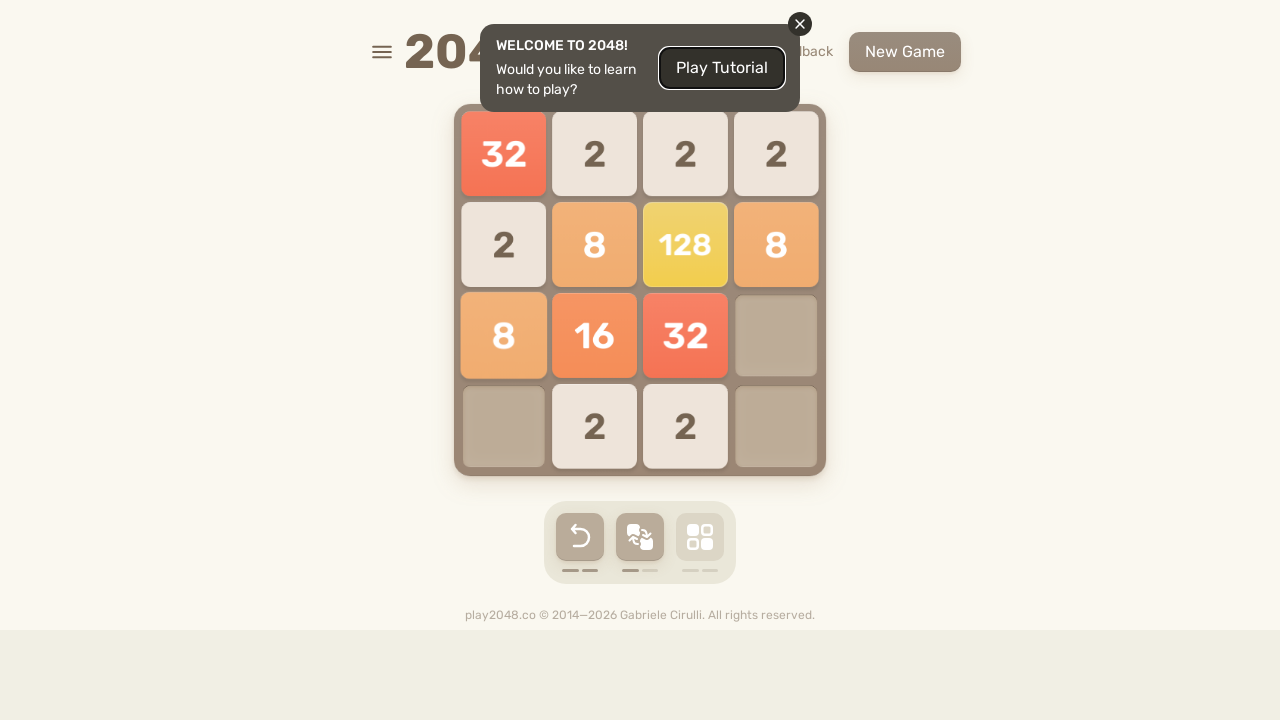

Pressed ArrowDown key
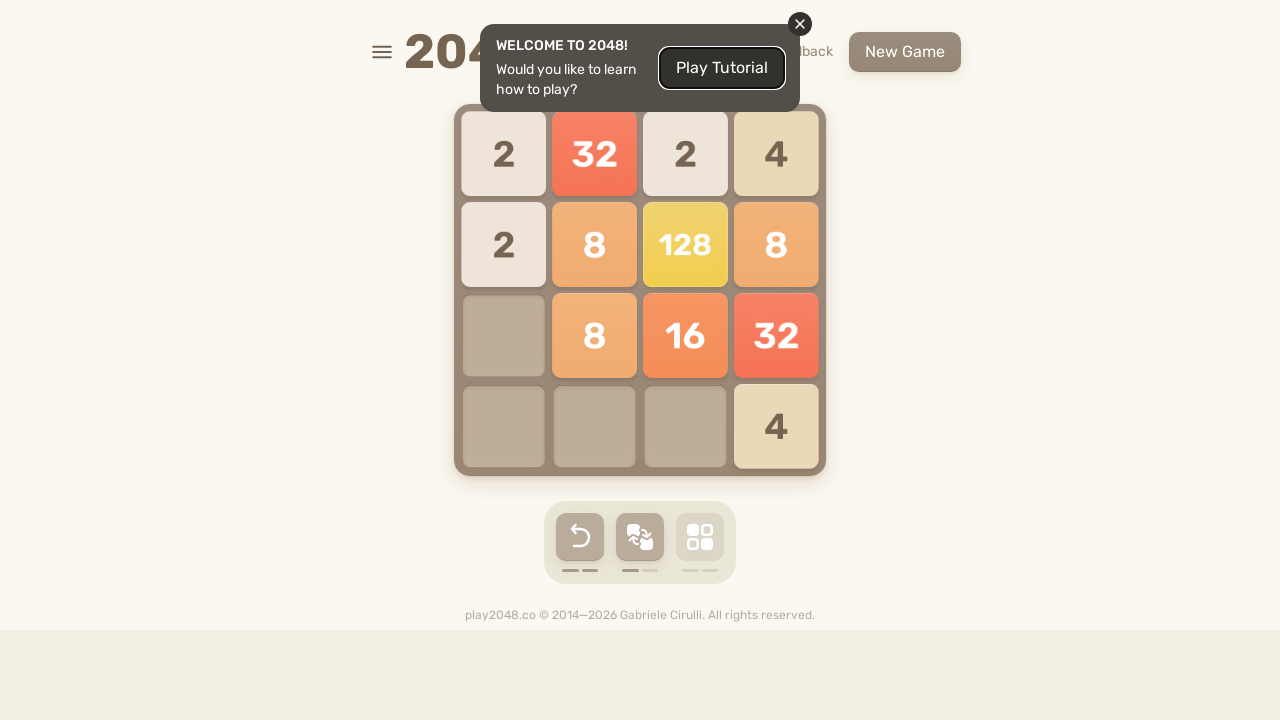

Pressed ArrowLeft key
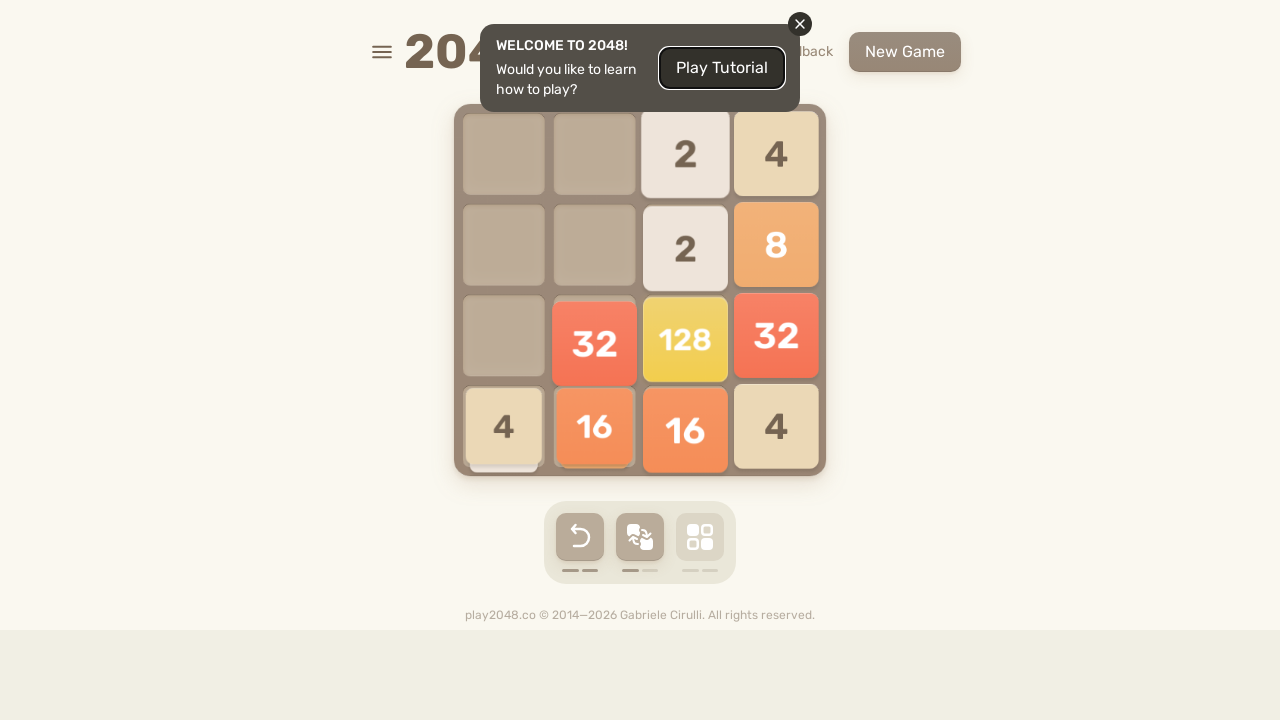

Pressed ArrowUp key
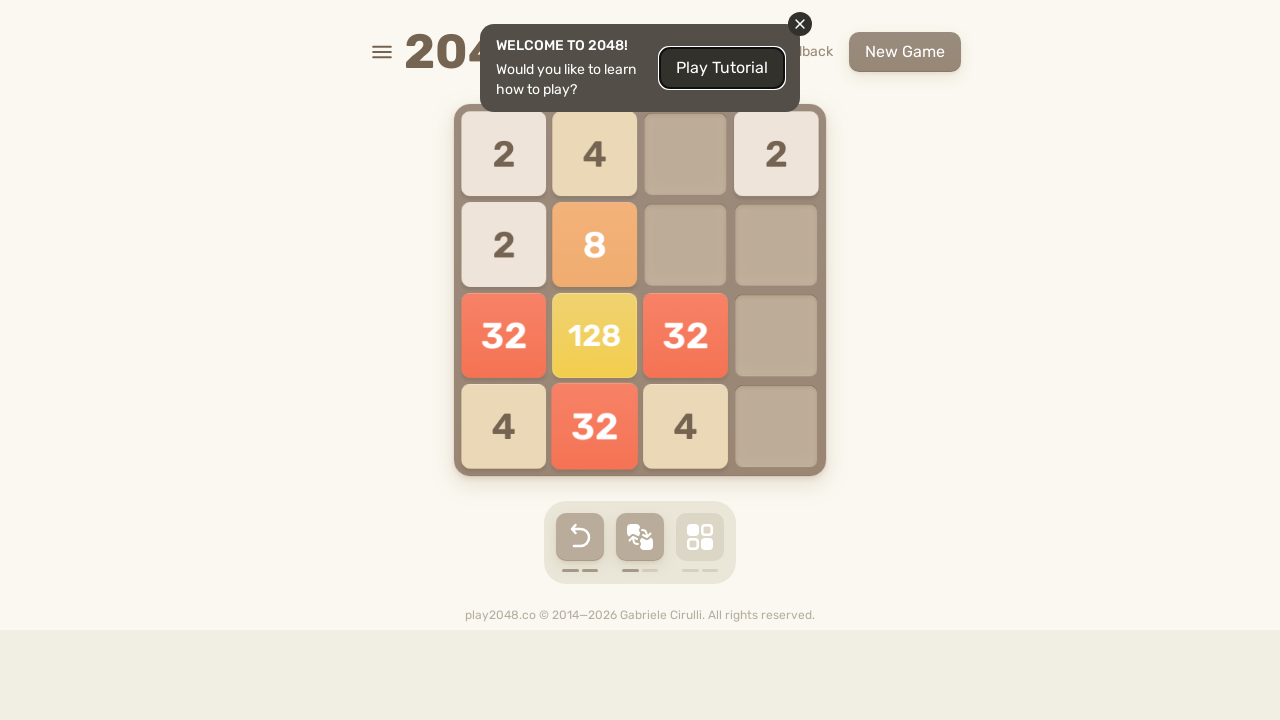

Pressed ArrowRight key
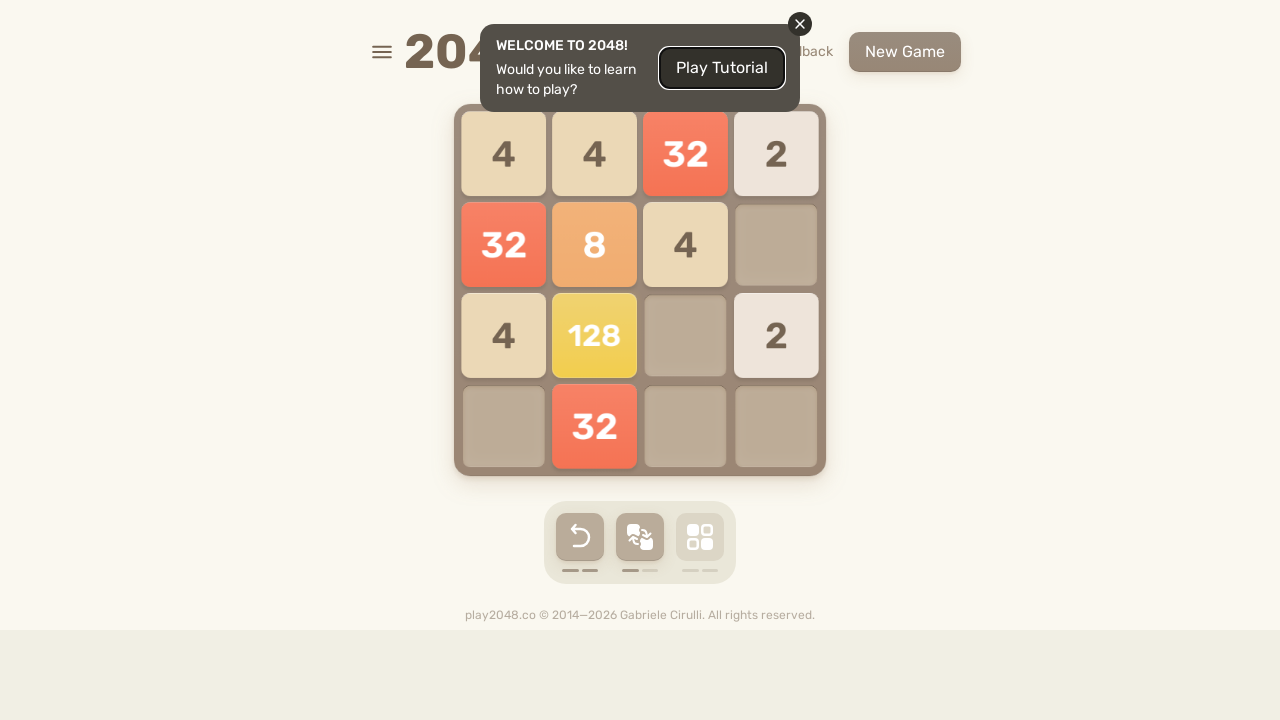

Pressed ArrowDown key
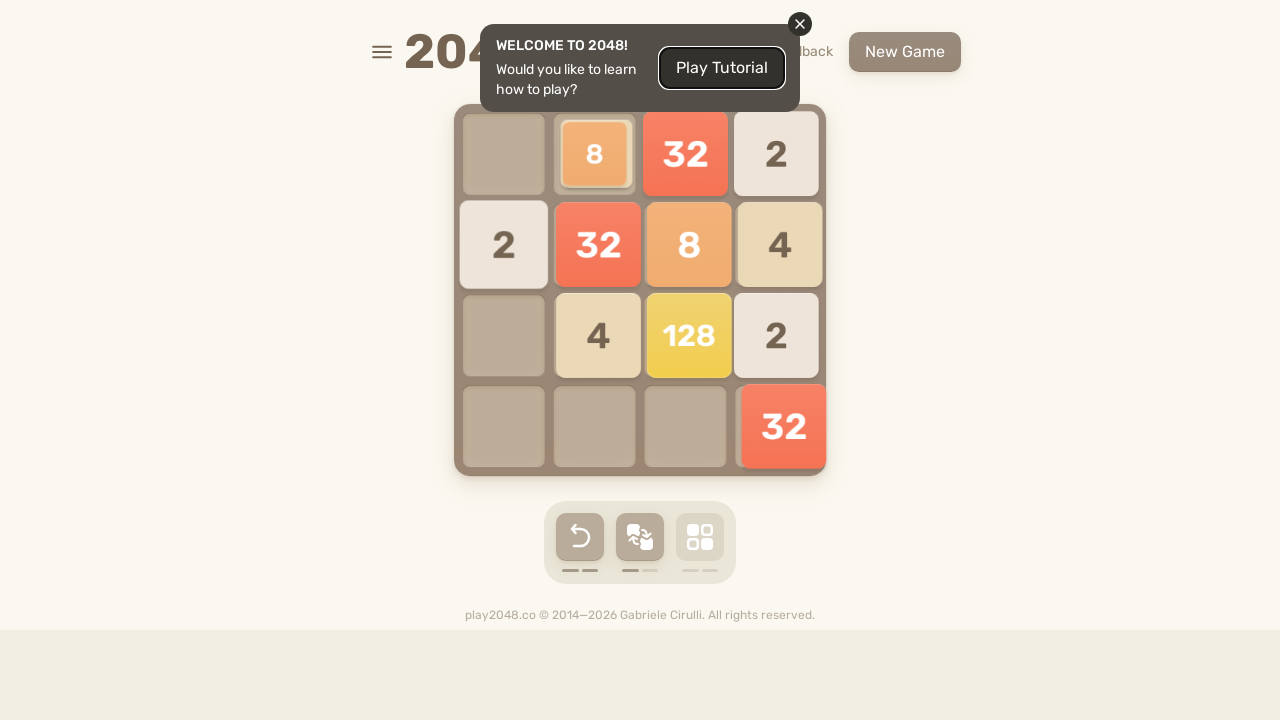

Pressed ArrowLeft key
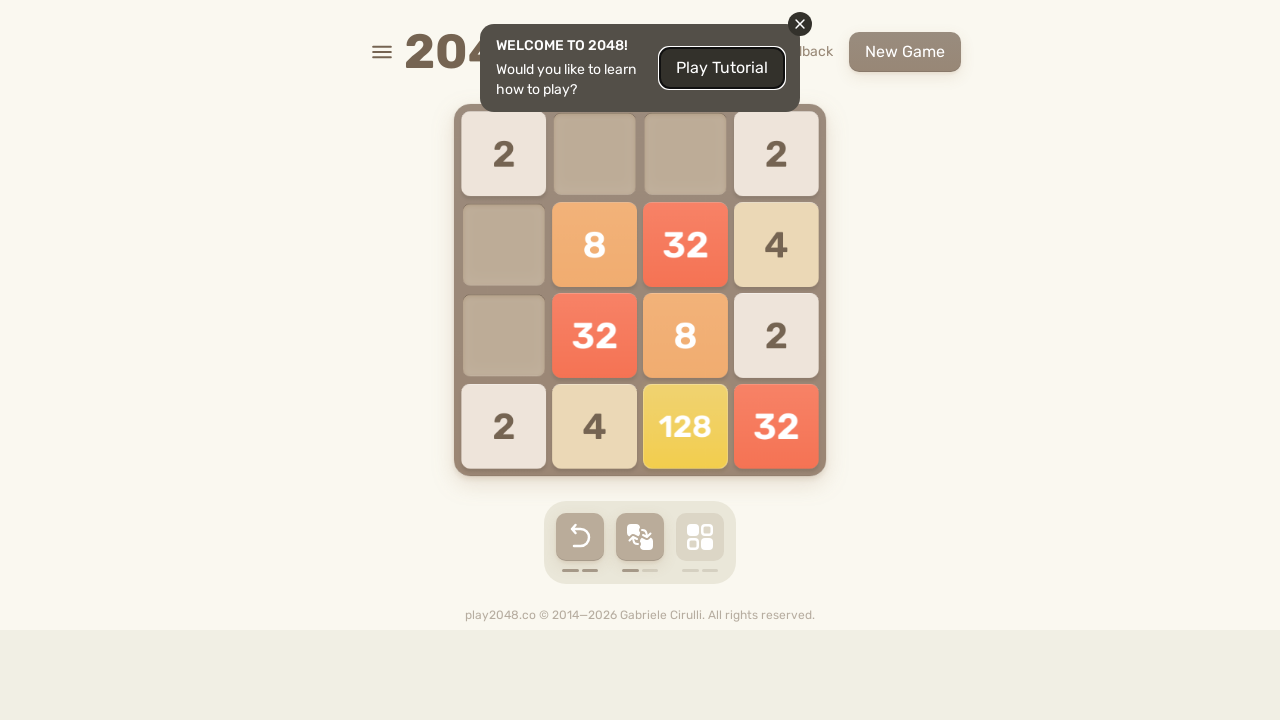

Pressed ArrowUp key
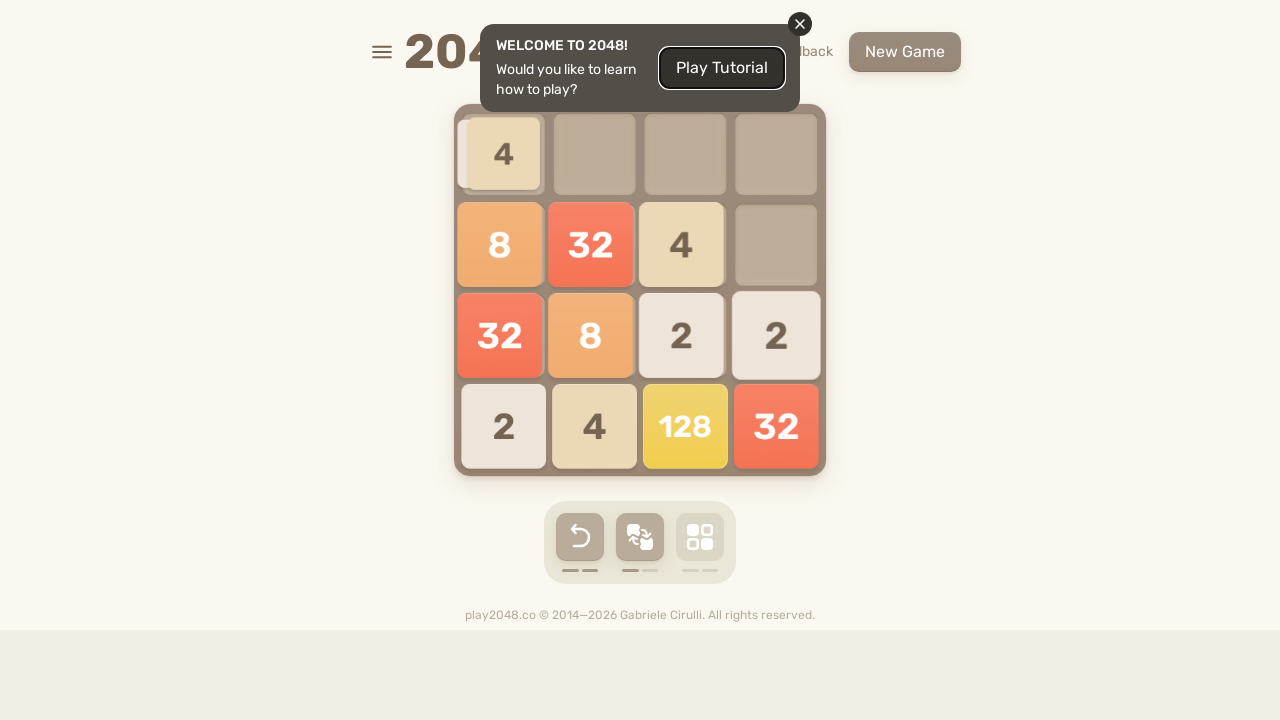

Pressed ArrowRight key
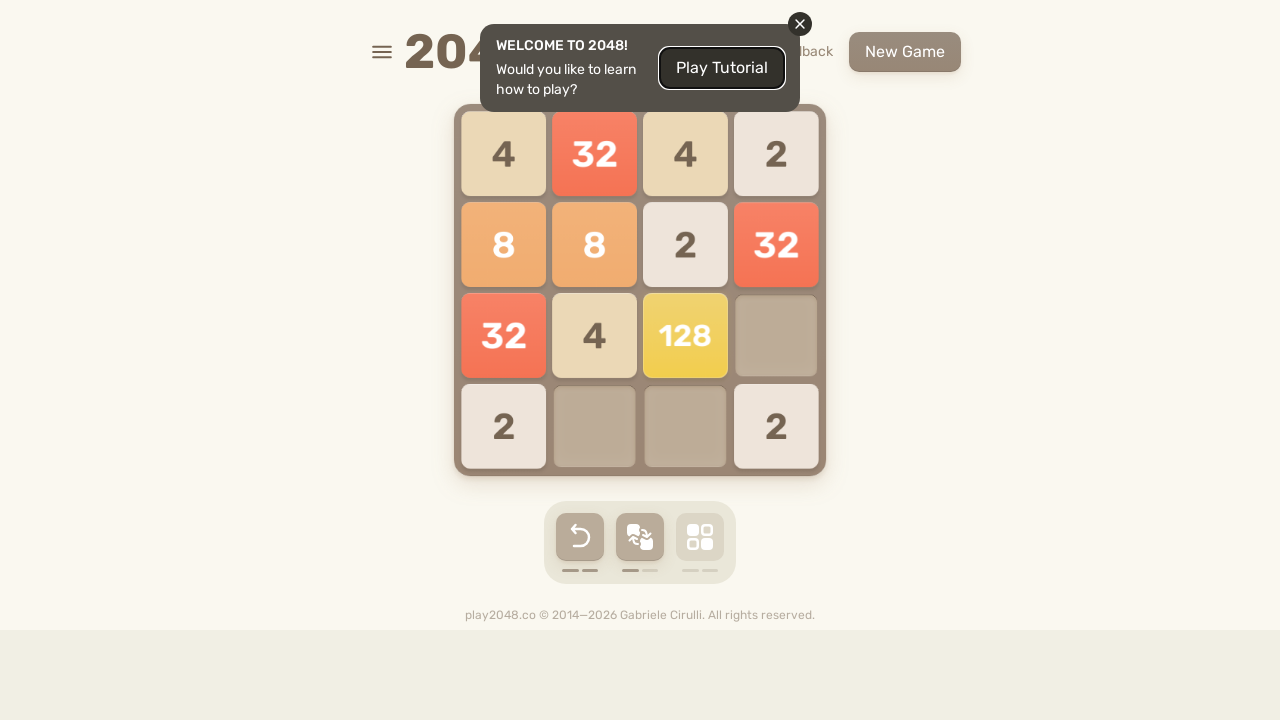

Pressed ArrowDown key
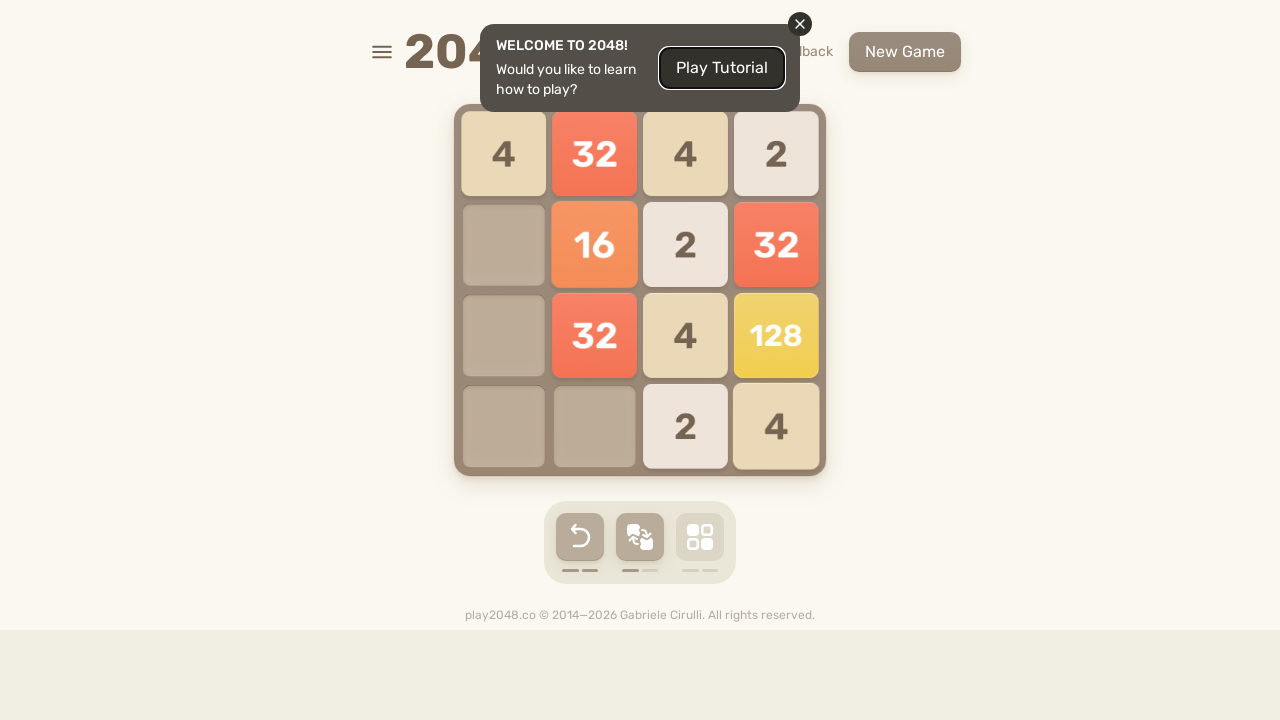

Pressed ArrowLeft key
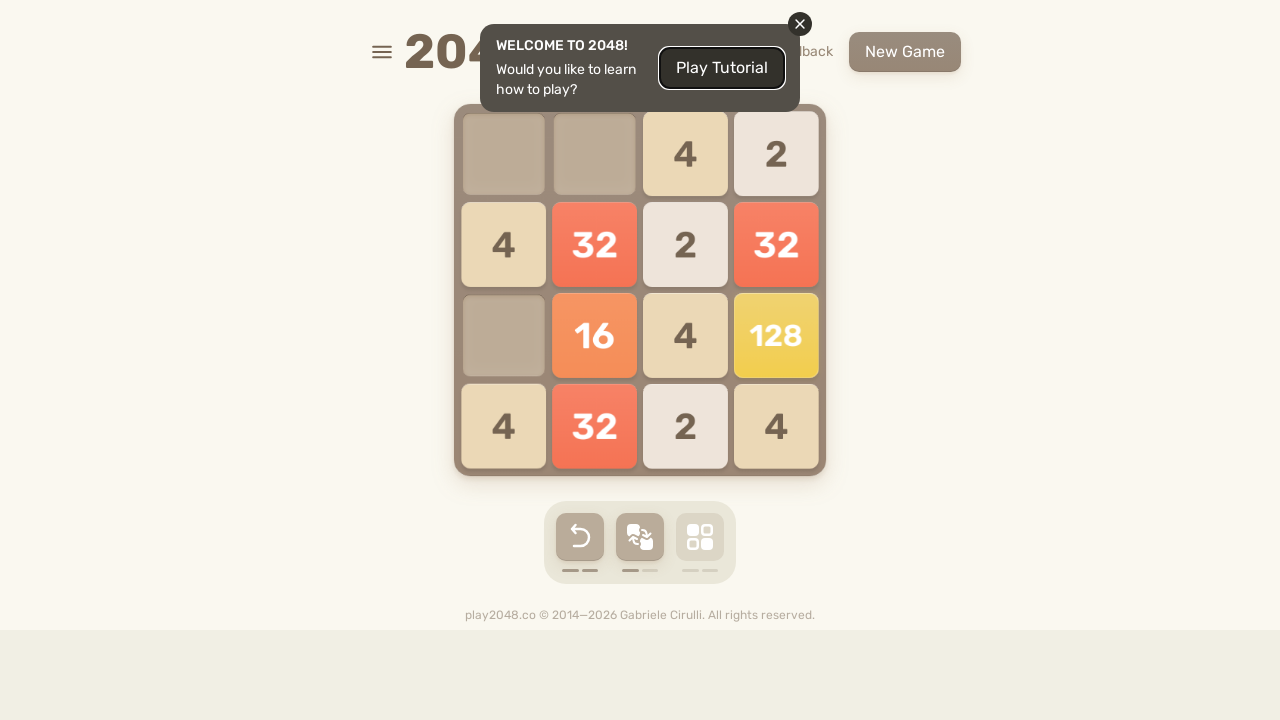

Pressed ArrowUp key
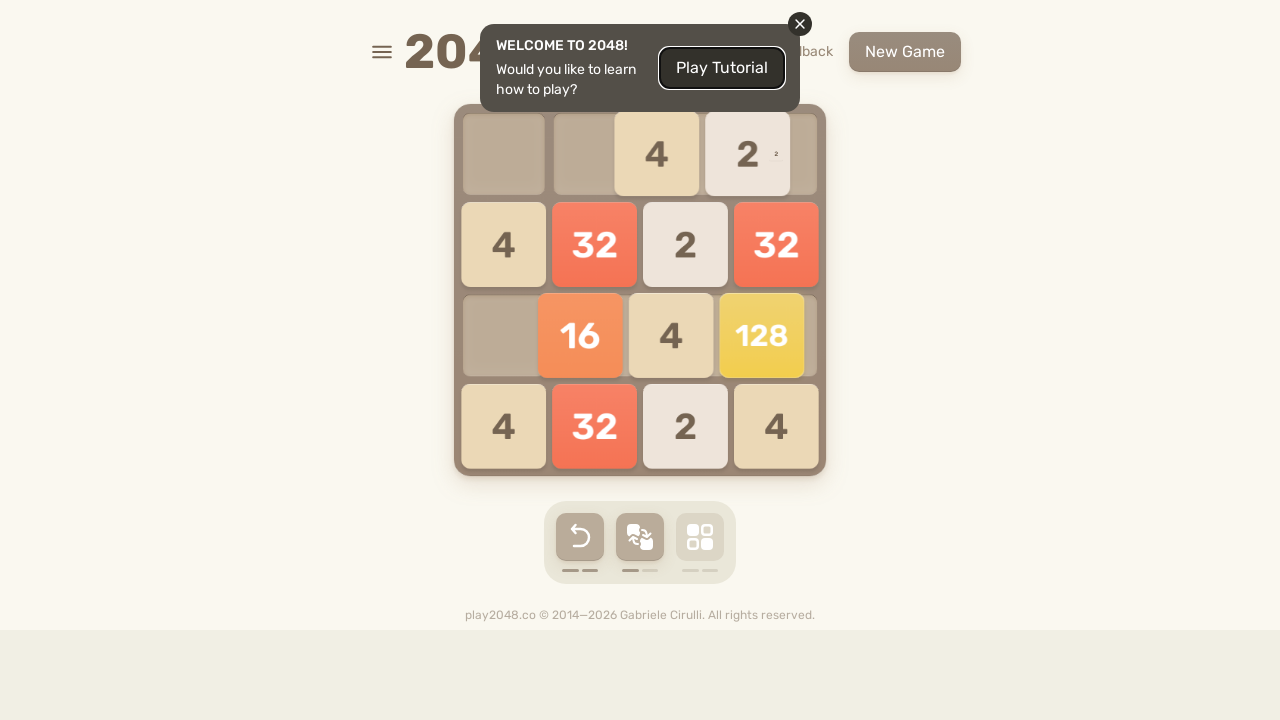

Pressed ArrowRight key
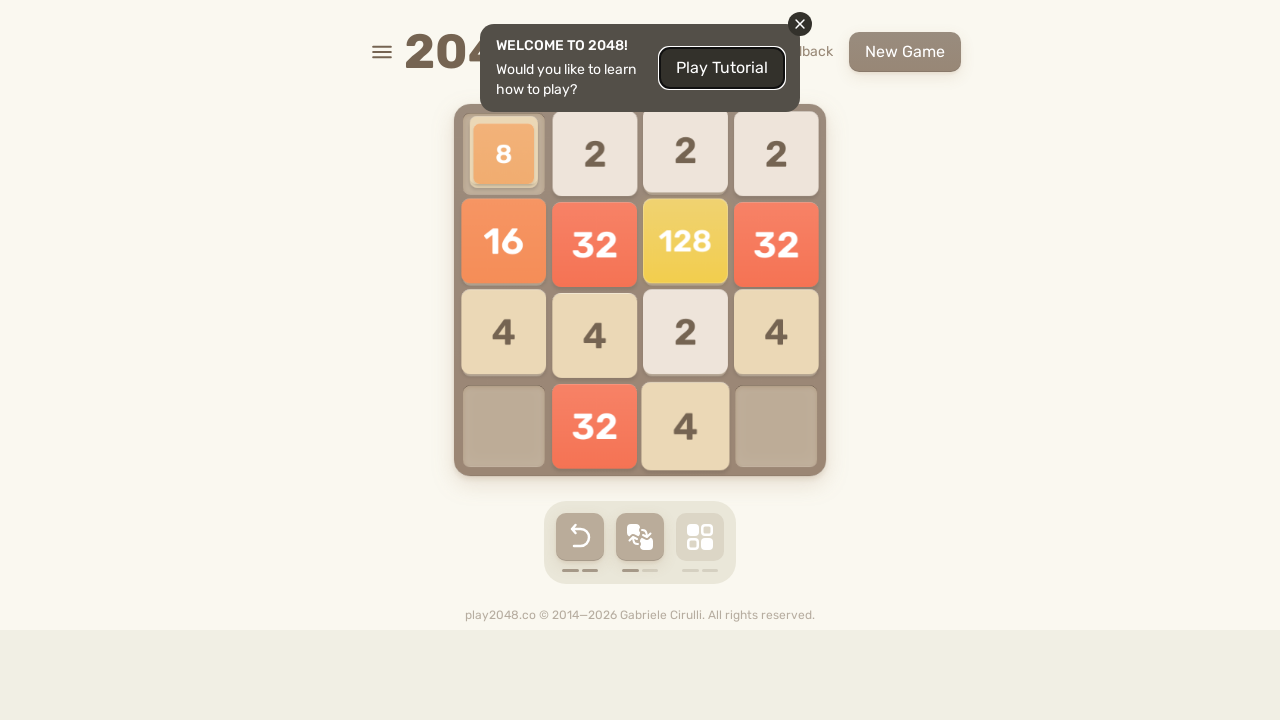

Pressed ArrowDown key
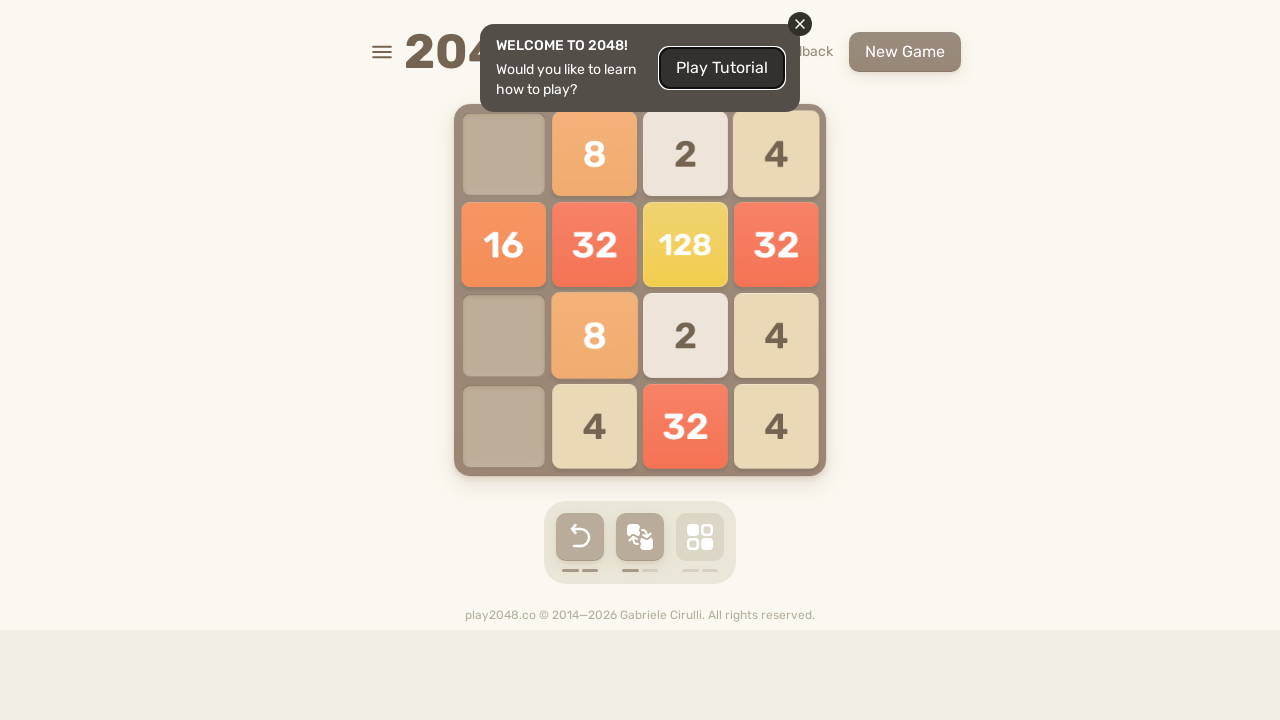

Pressed ArrowLeft key
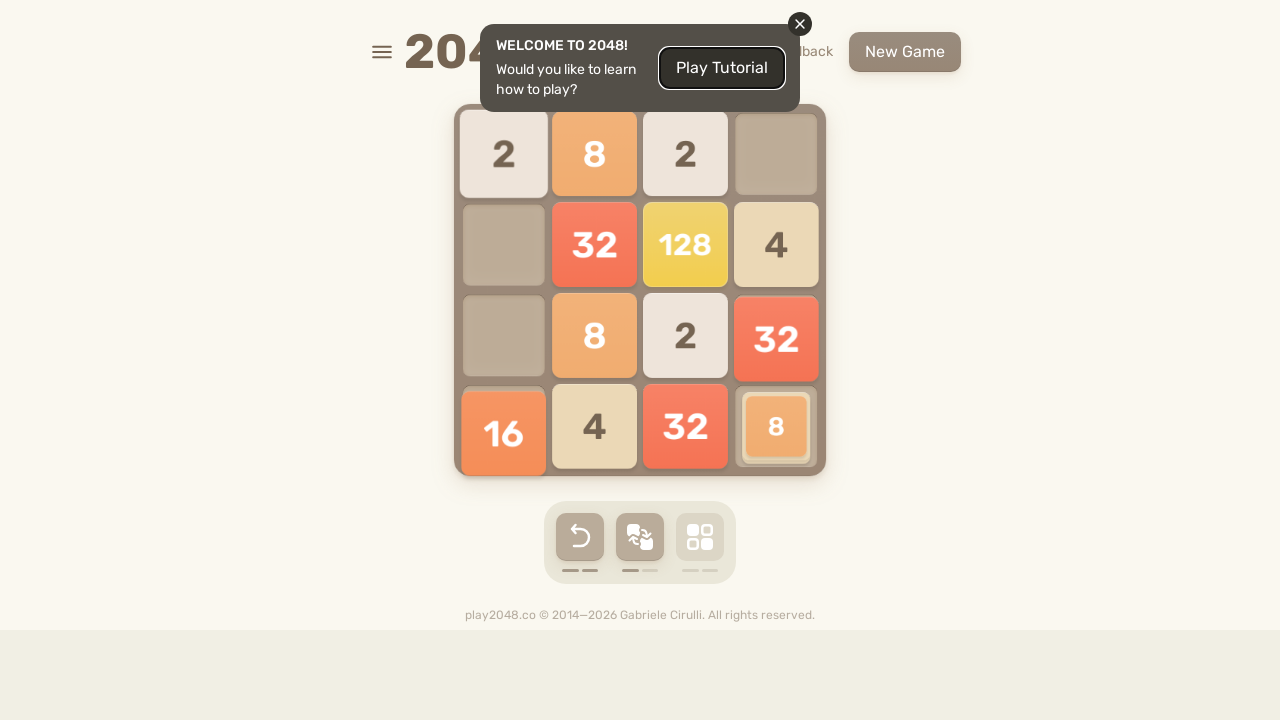

Pressed ArrowUp key
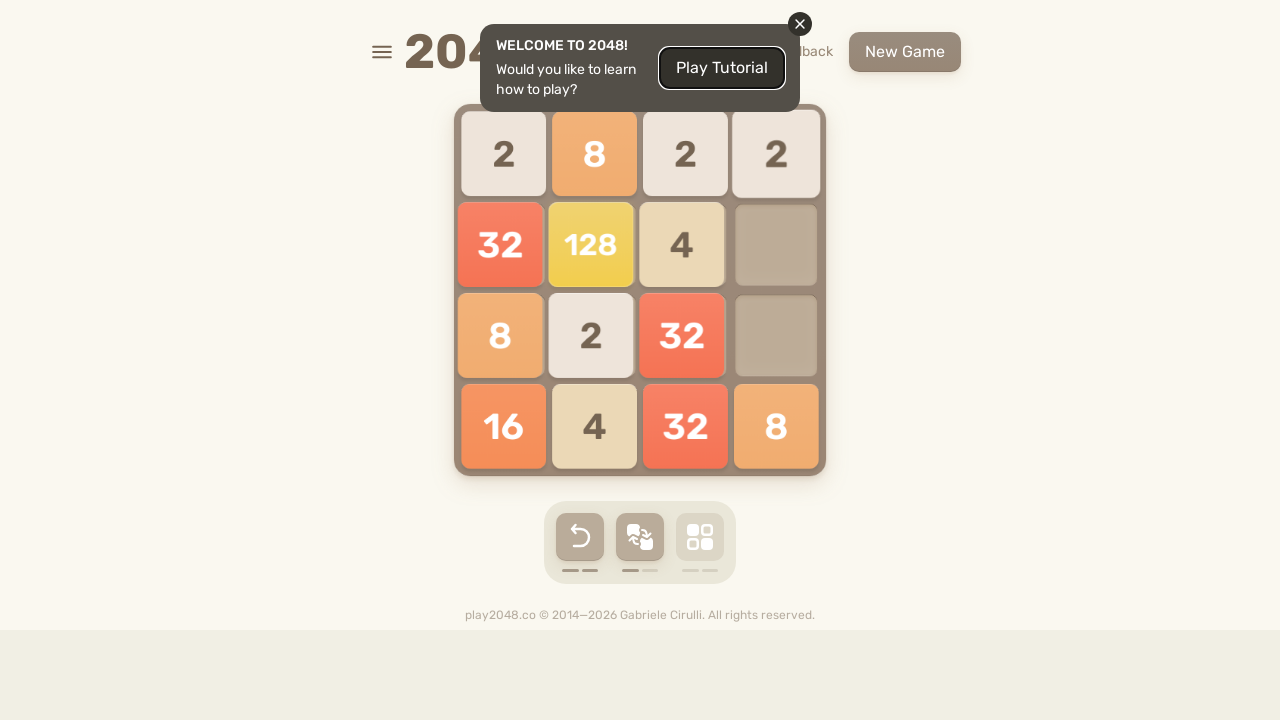

Pressed ArrowRight key
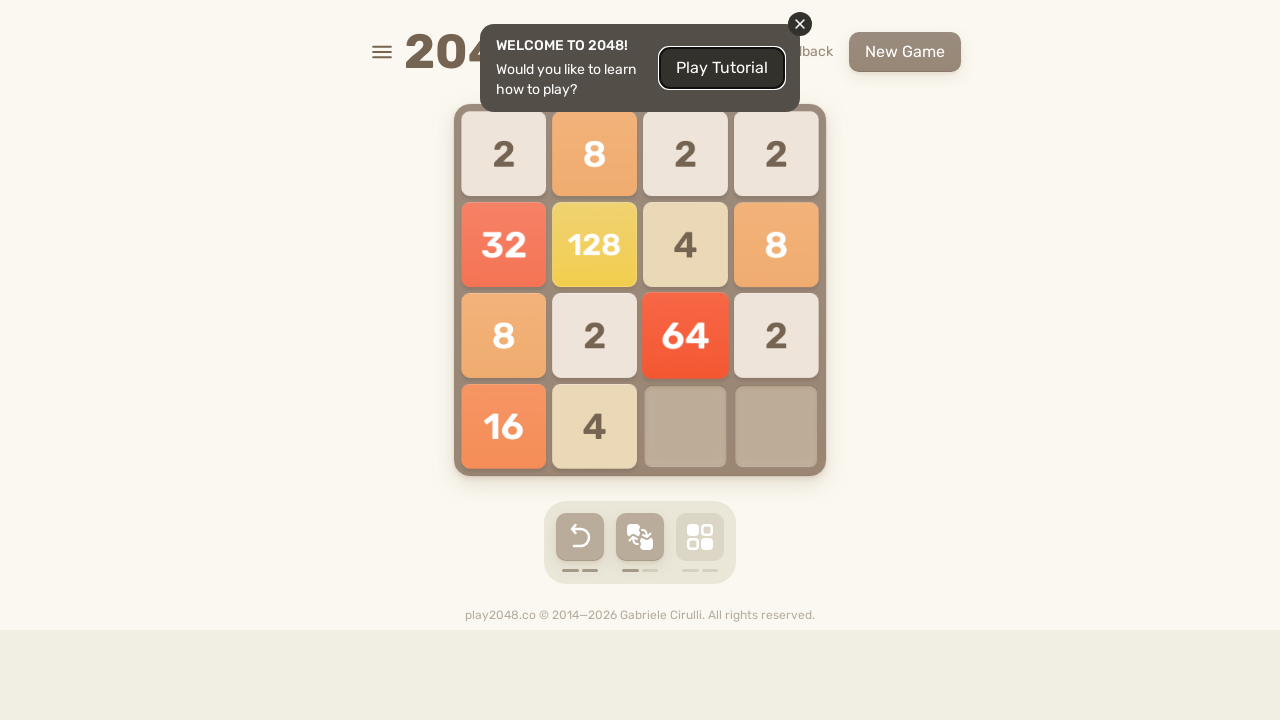

Pressed ArrowDown key
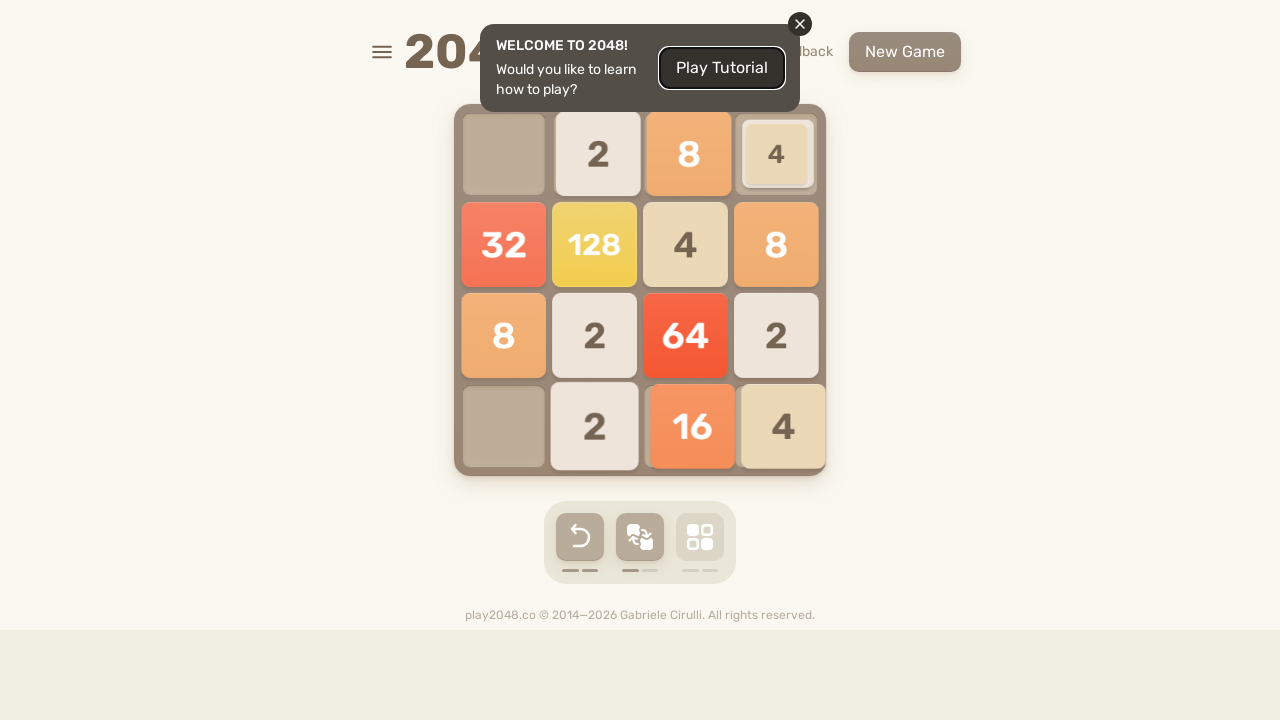

Pressed ArrowLeft key
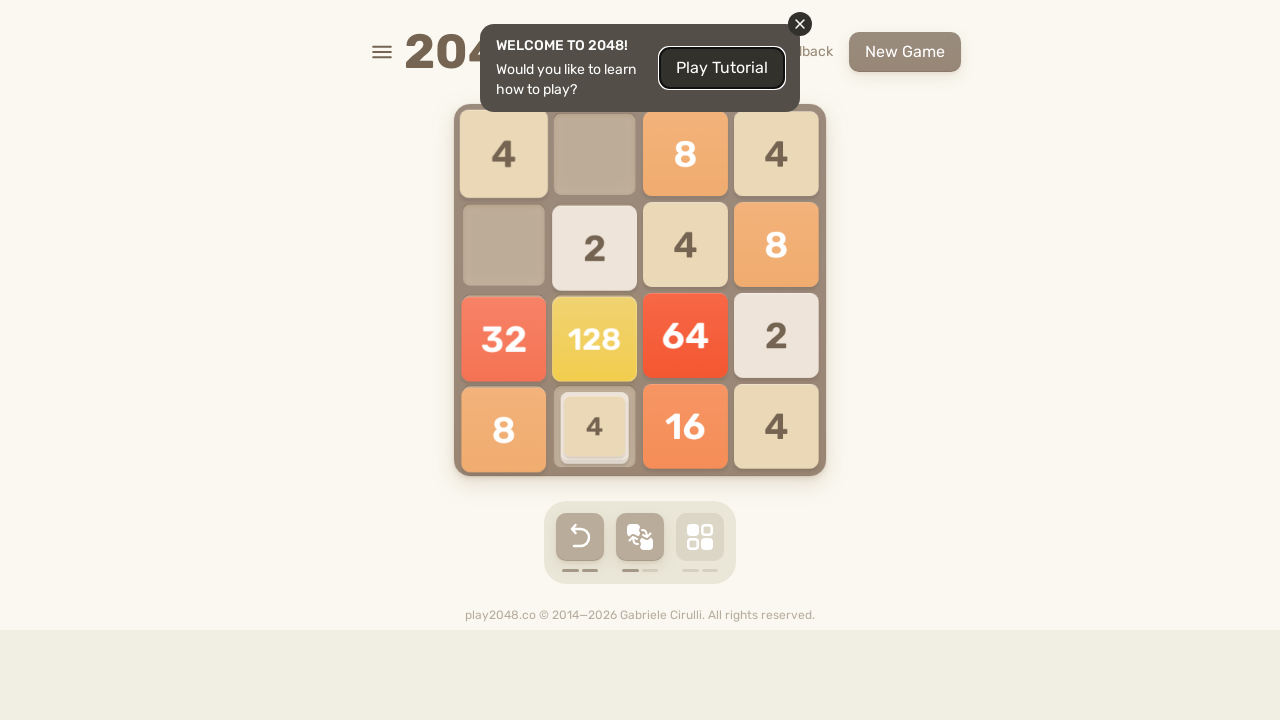

Pressed ArrowUp key
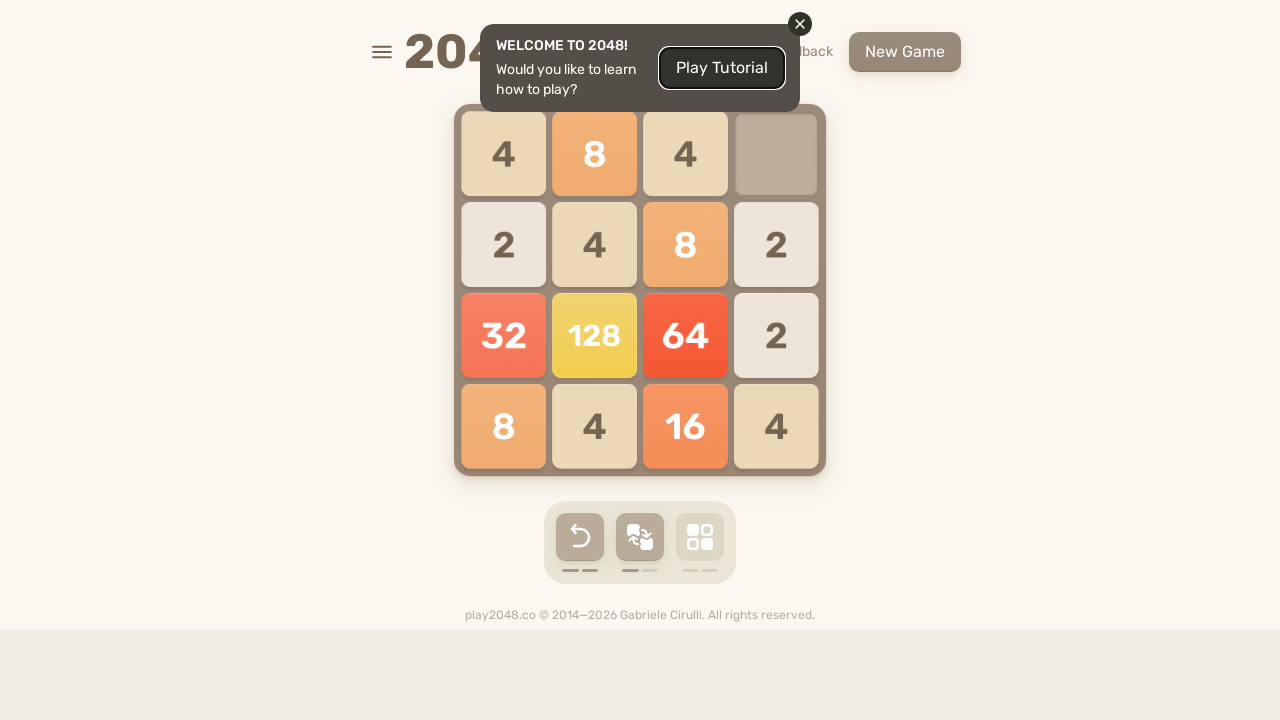

Pressed ArrowRight key
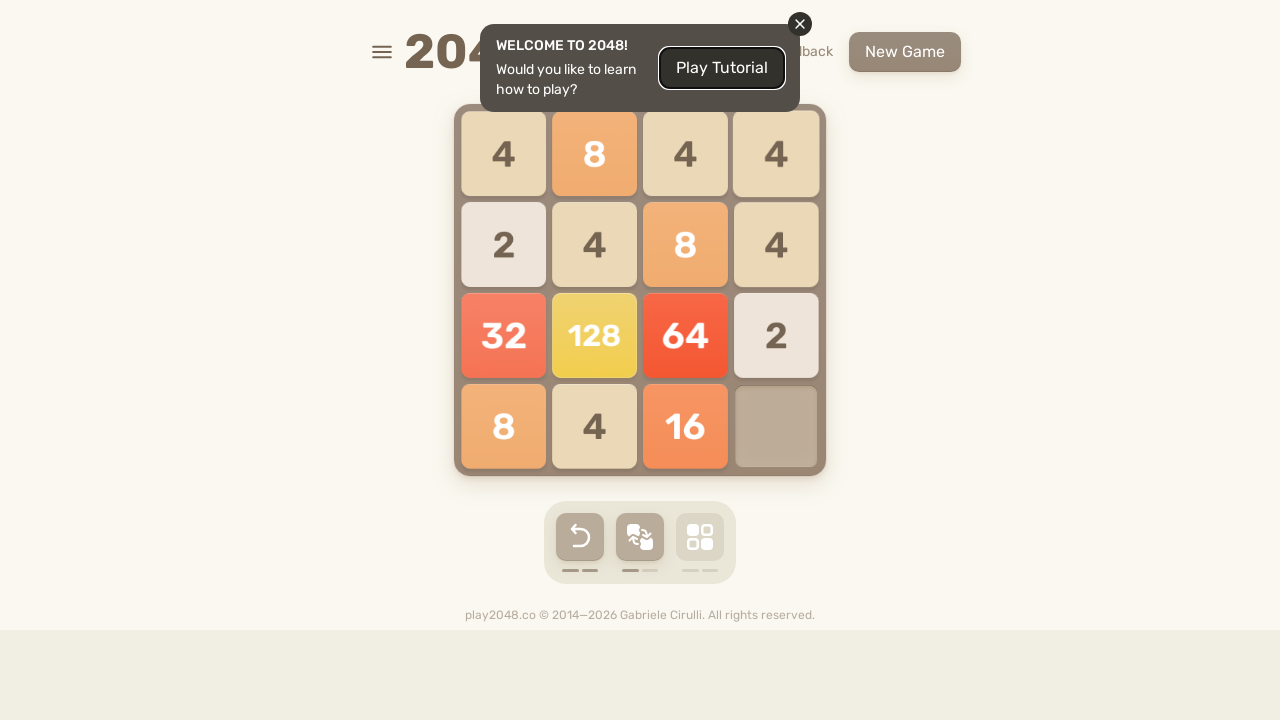

Pressed ArrowDown key
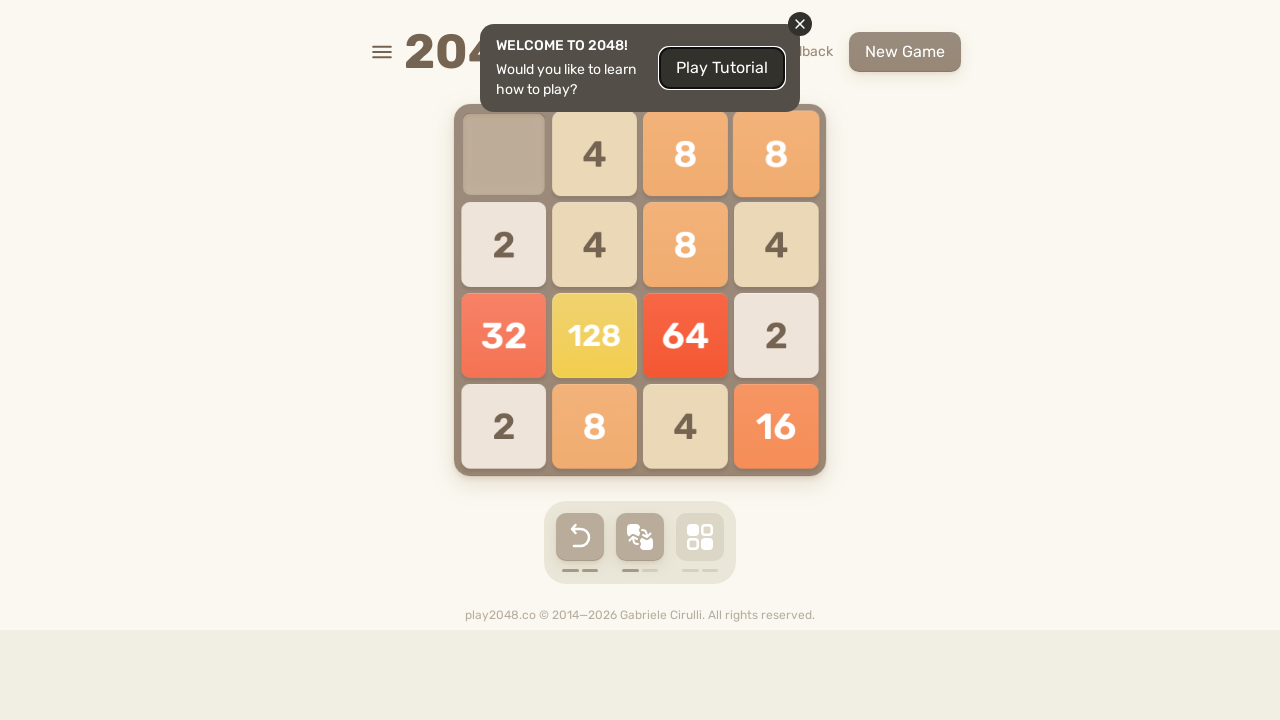

Pressed ArrowLeft key
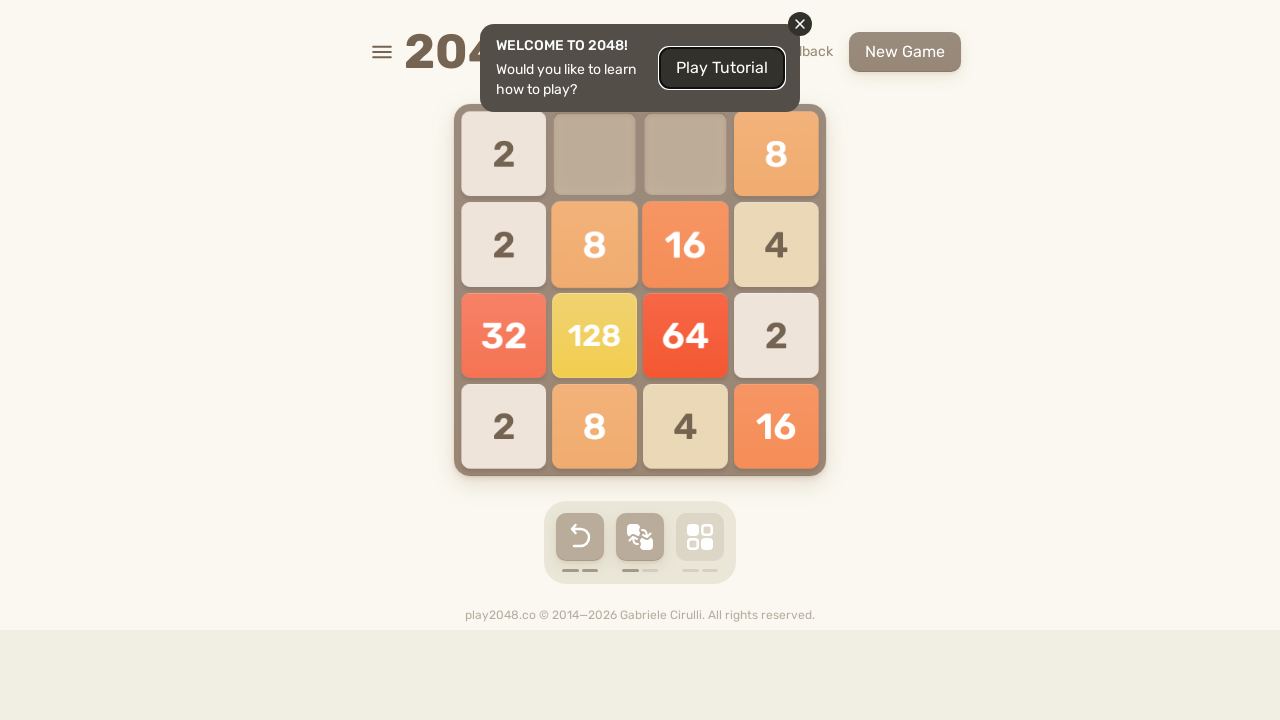

Pressed ArrowUp key
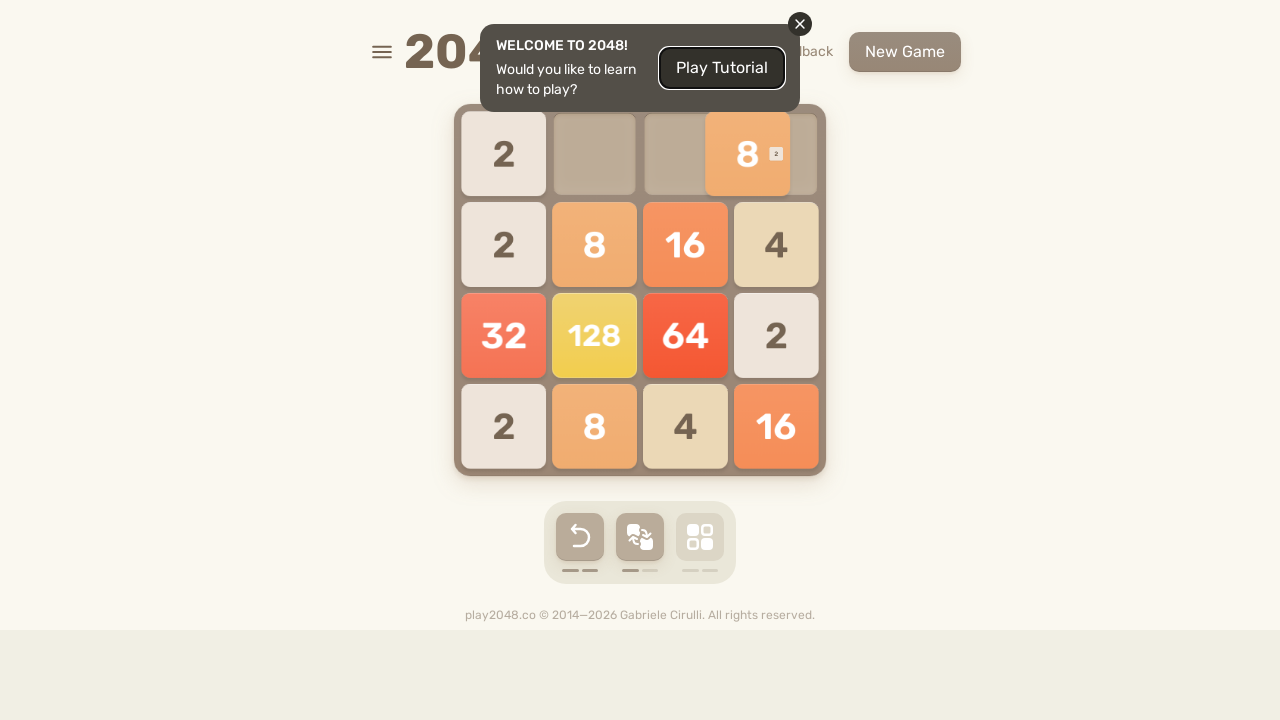

Pressed ArrowRight key
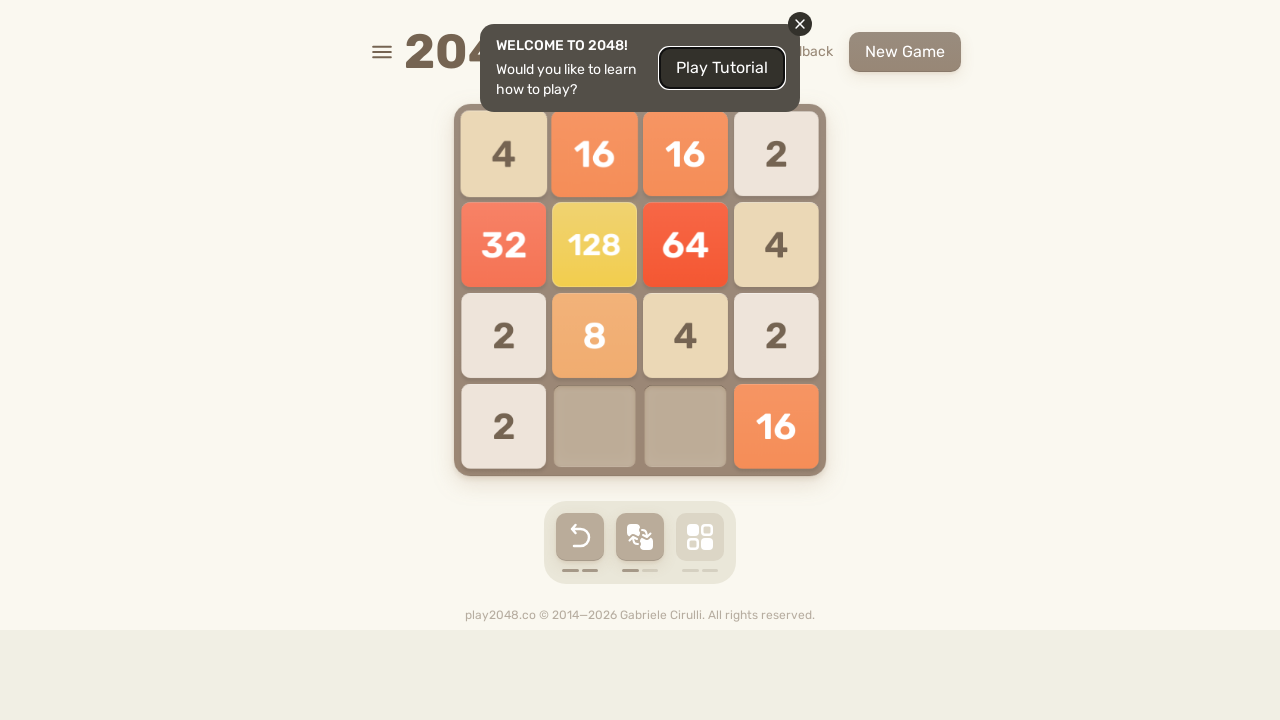

Pressed ArrowDown key
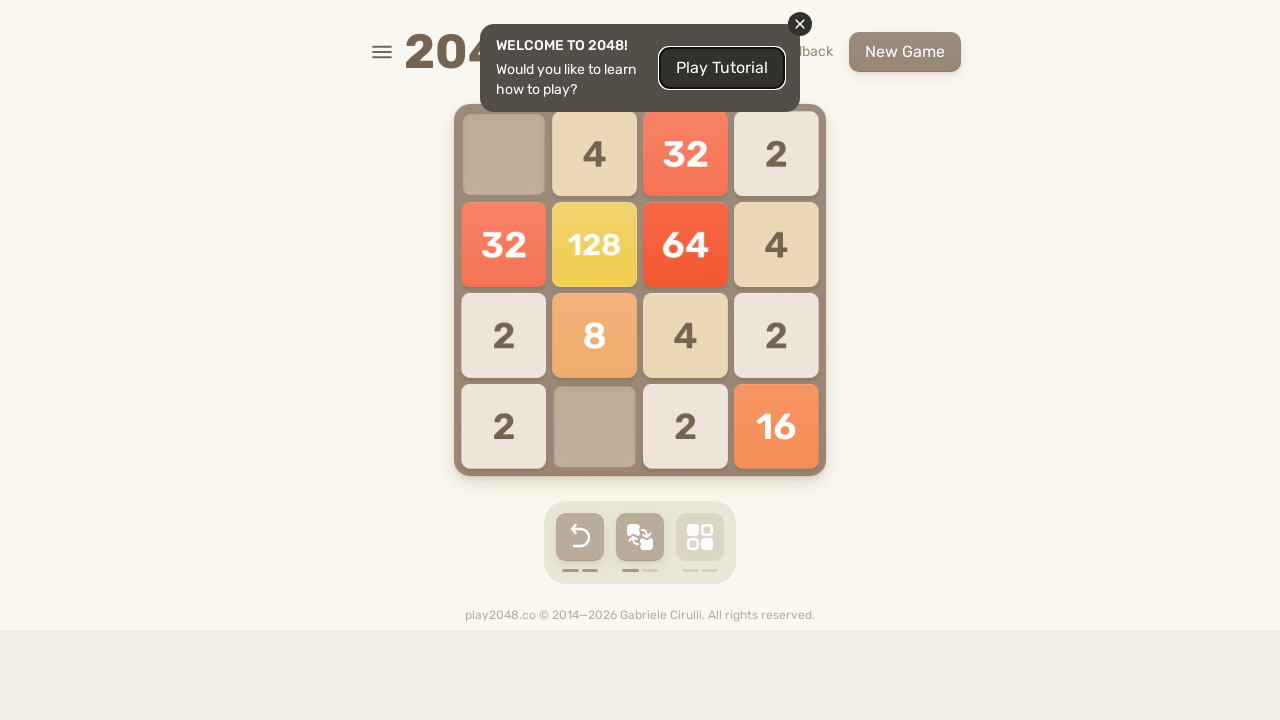

Pressed ArrowLeft key
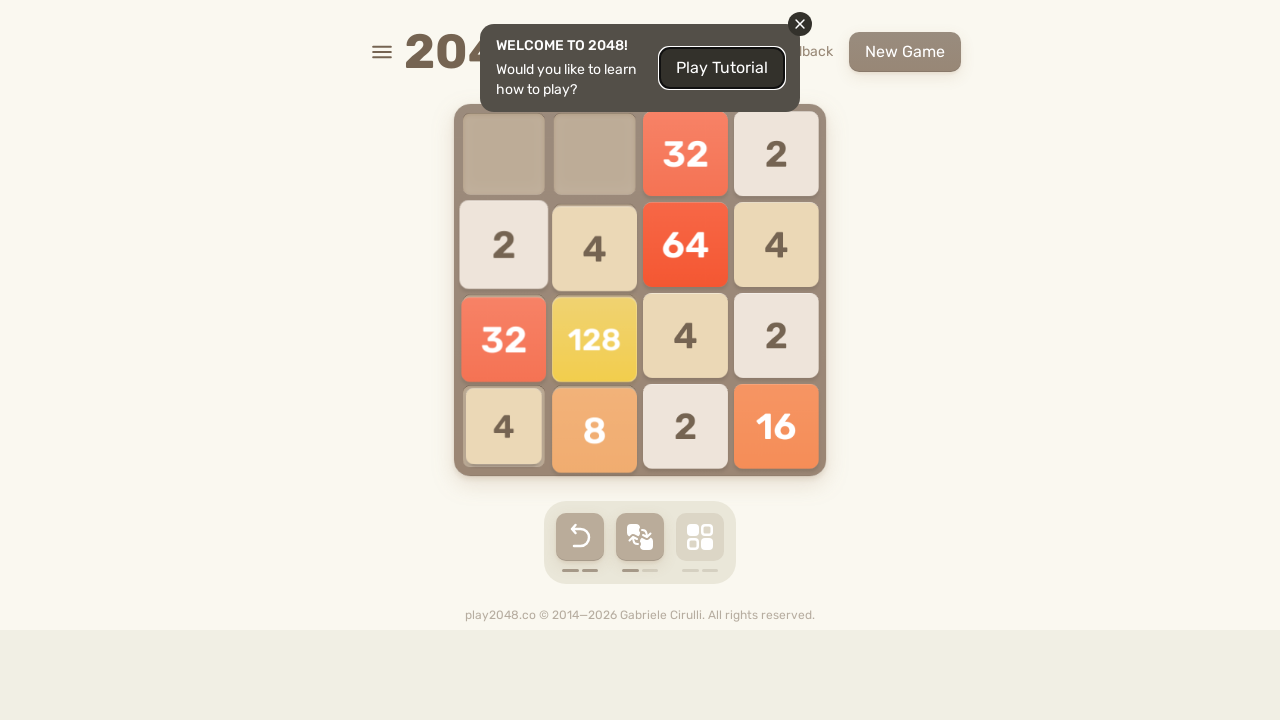

Pressed ArrowUp key
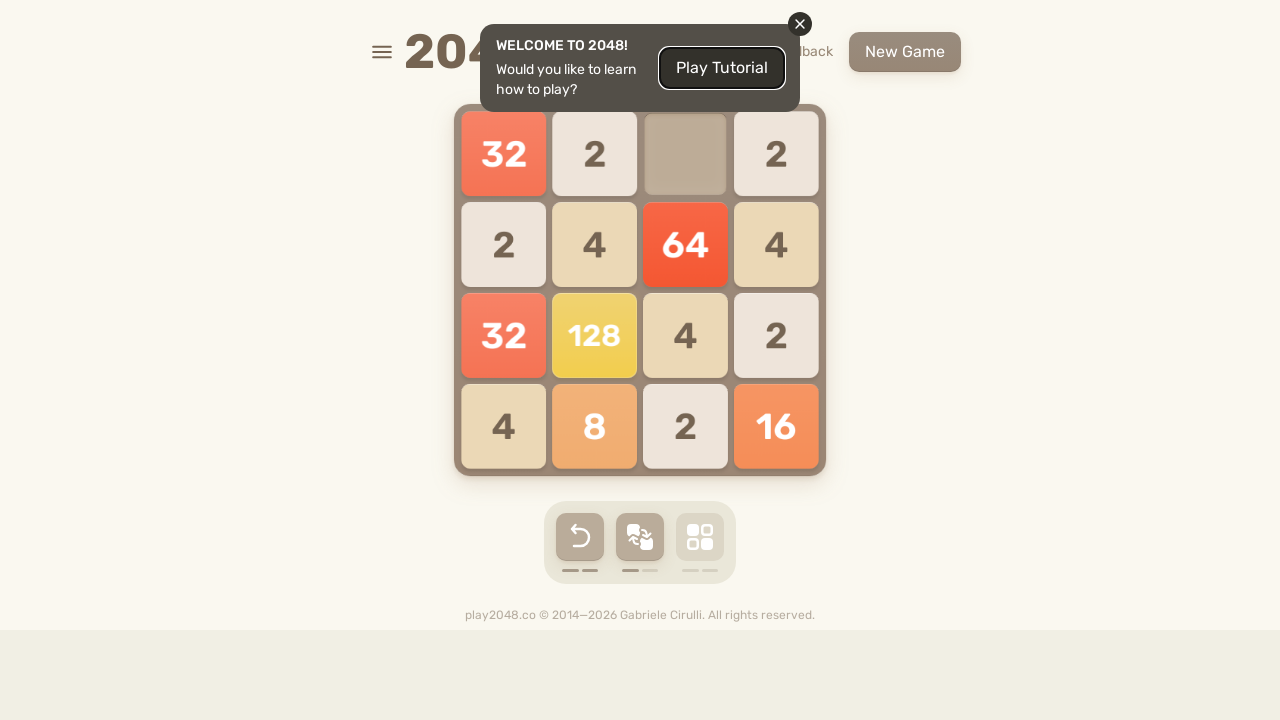

Pressed ArrowRight key
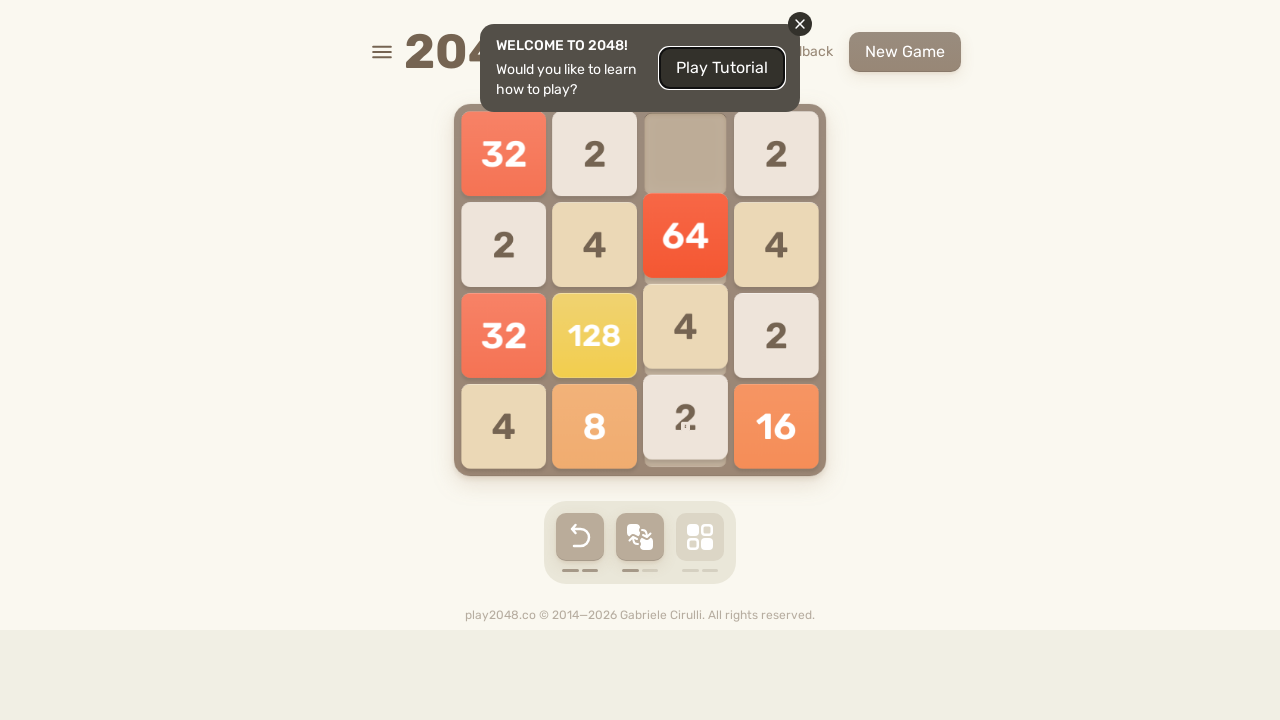

Pressed ArrowDown key
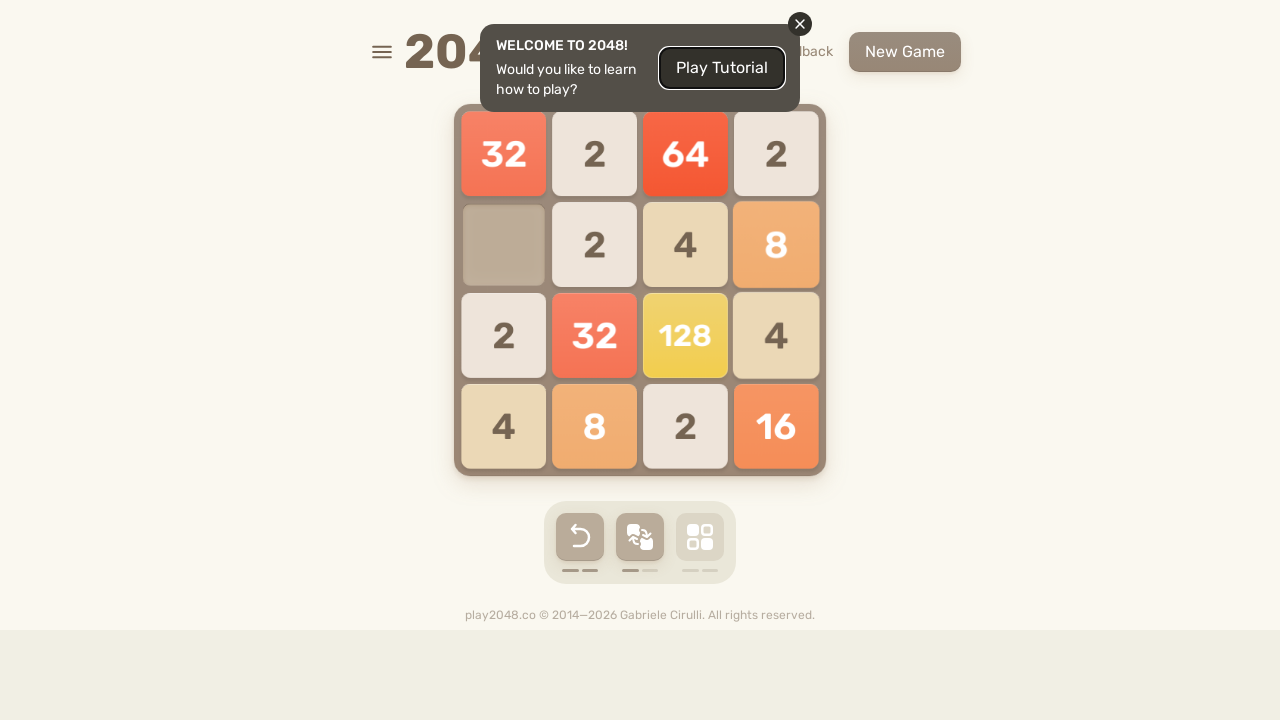

Pressed ArrowLeft key
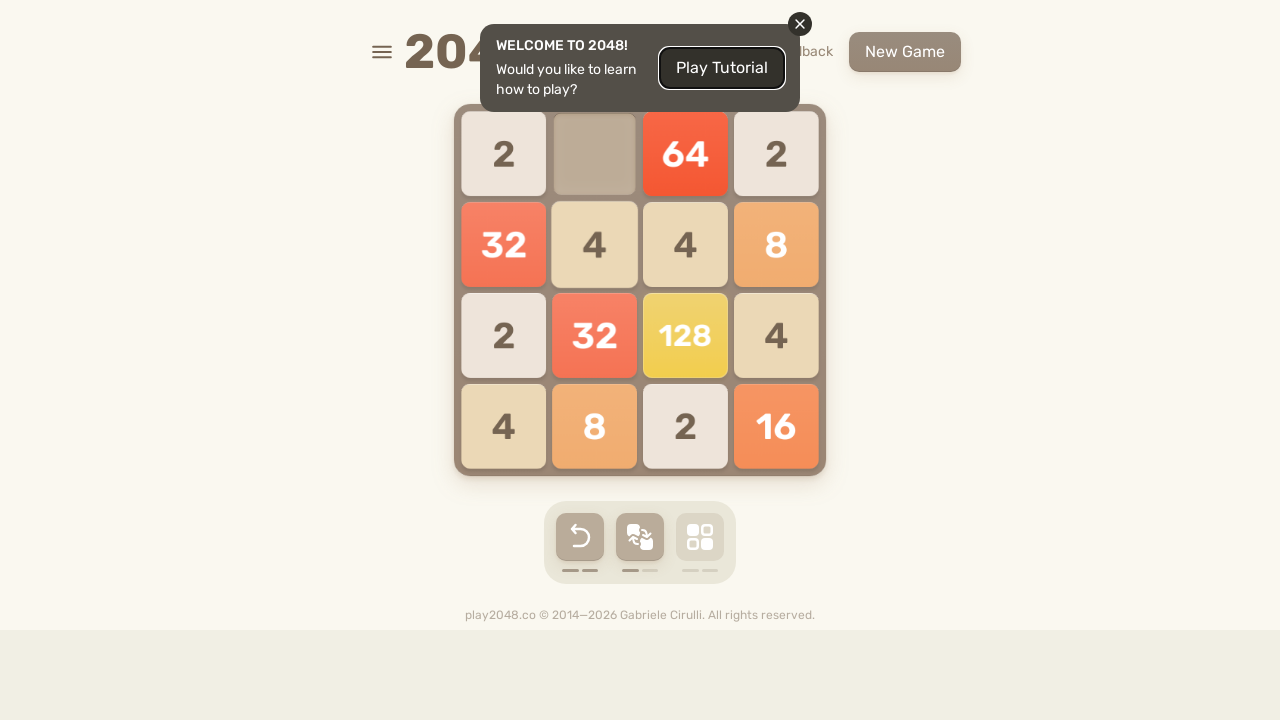

Pressed ArrowUp key
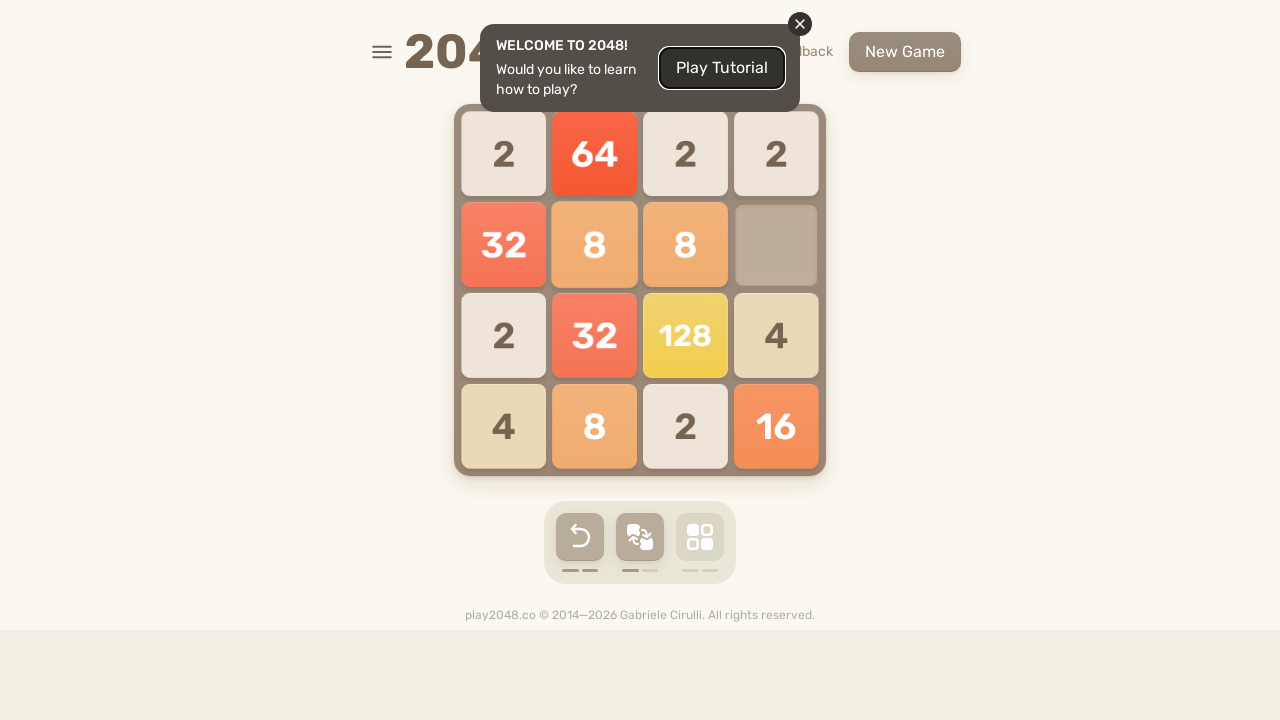

Pressed ArrowRight key
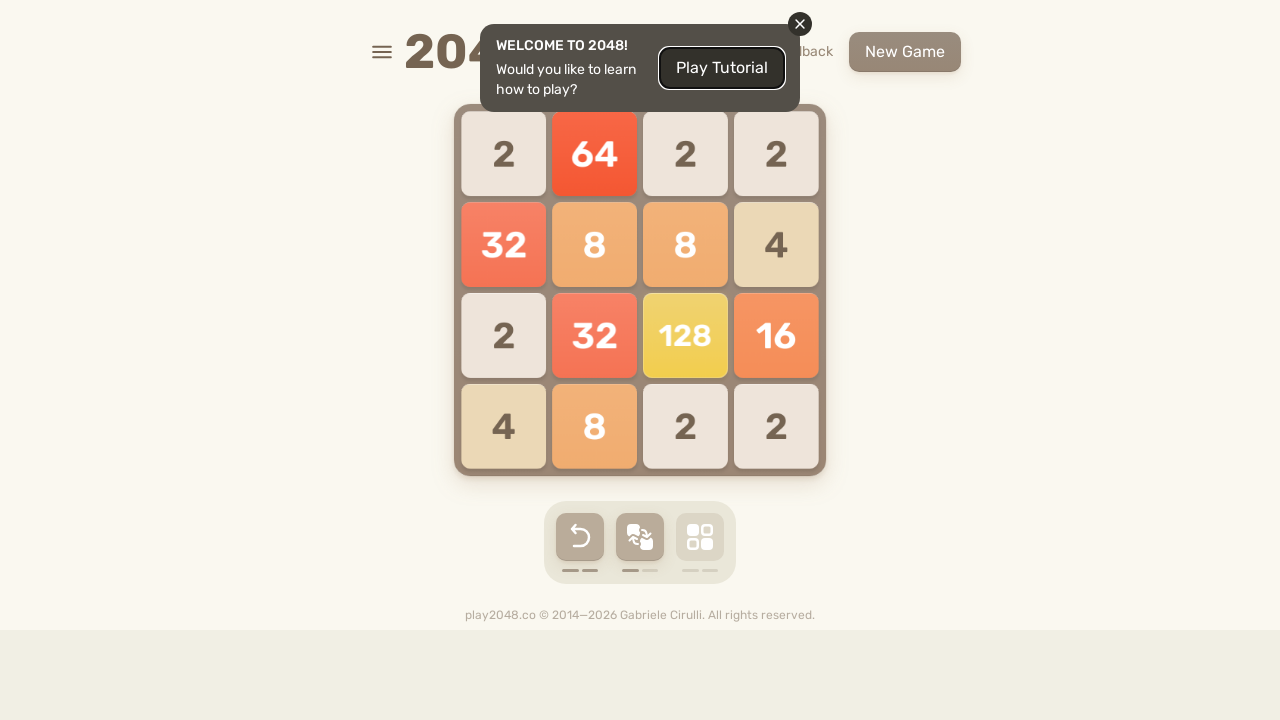

Pressed ArrowDown key
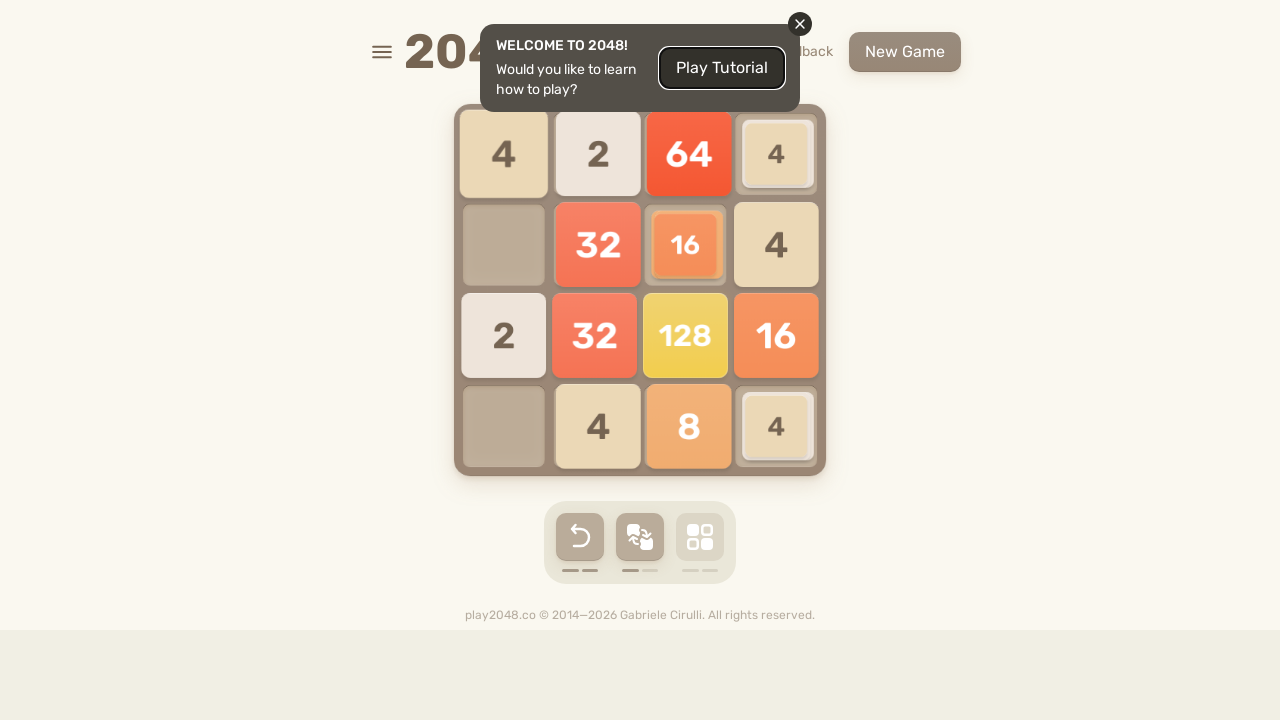

Pressed ArrowLeft key
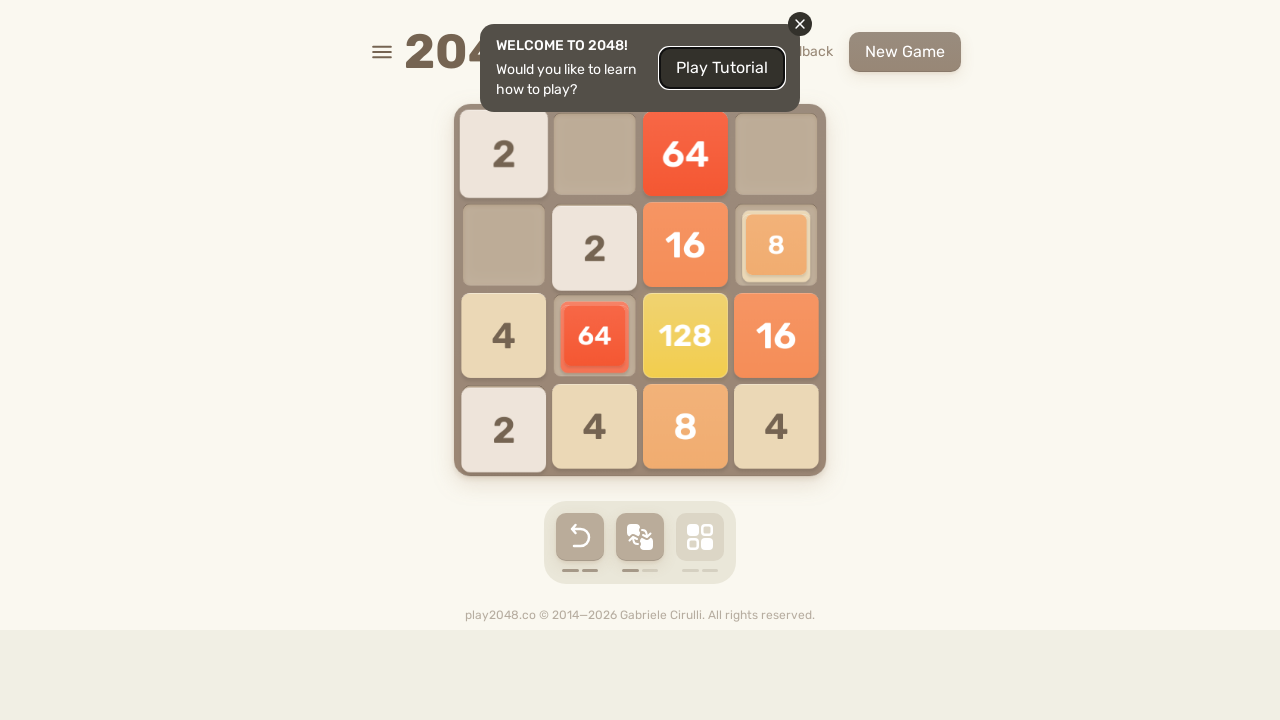

Pressed ArrowUp key
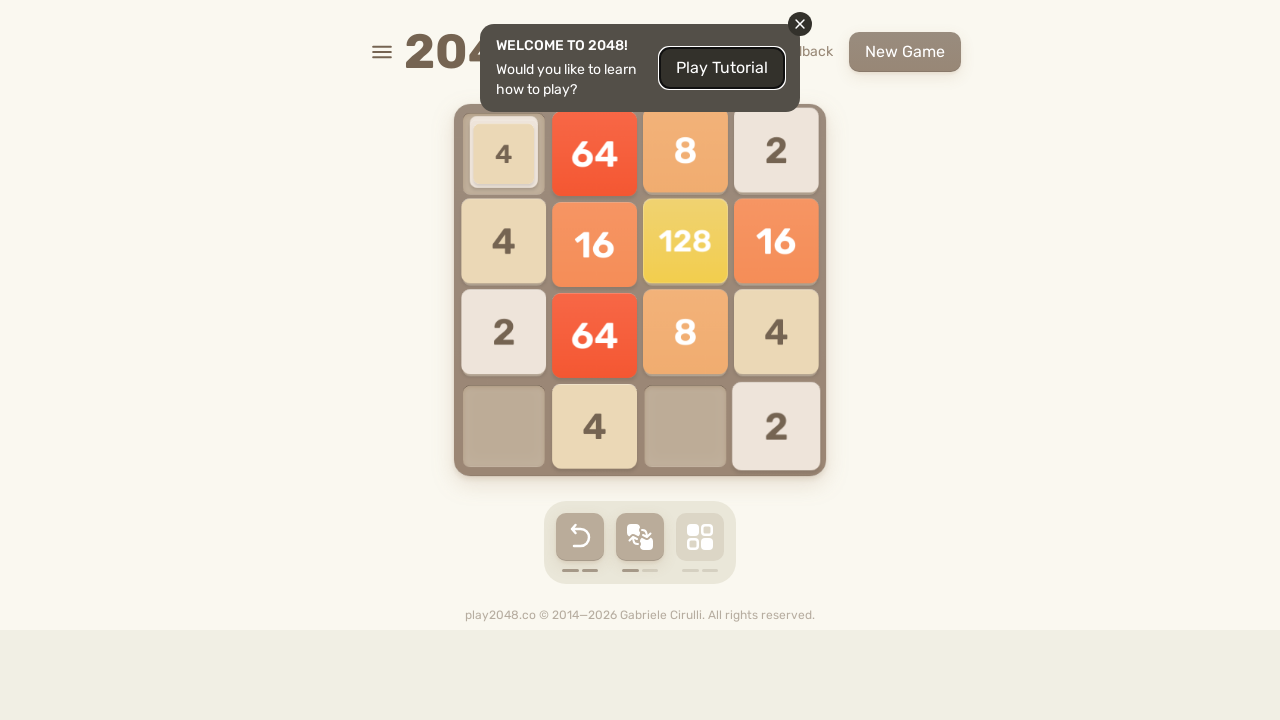

Pressed ArrowRight key
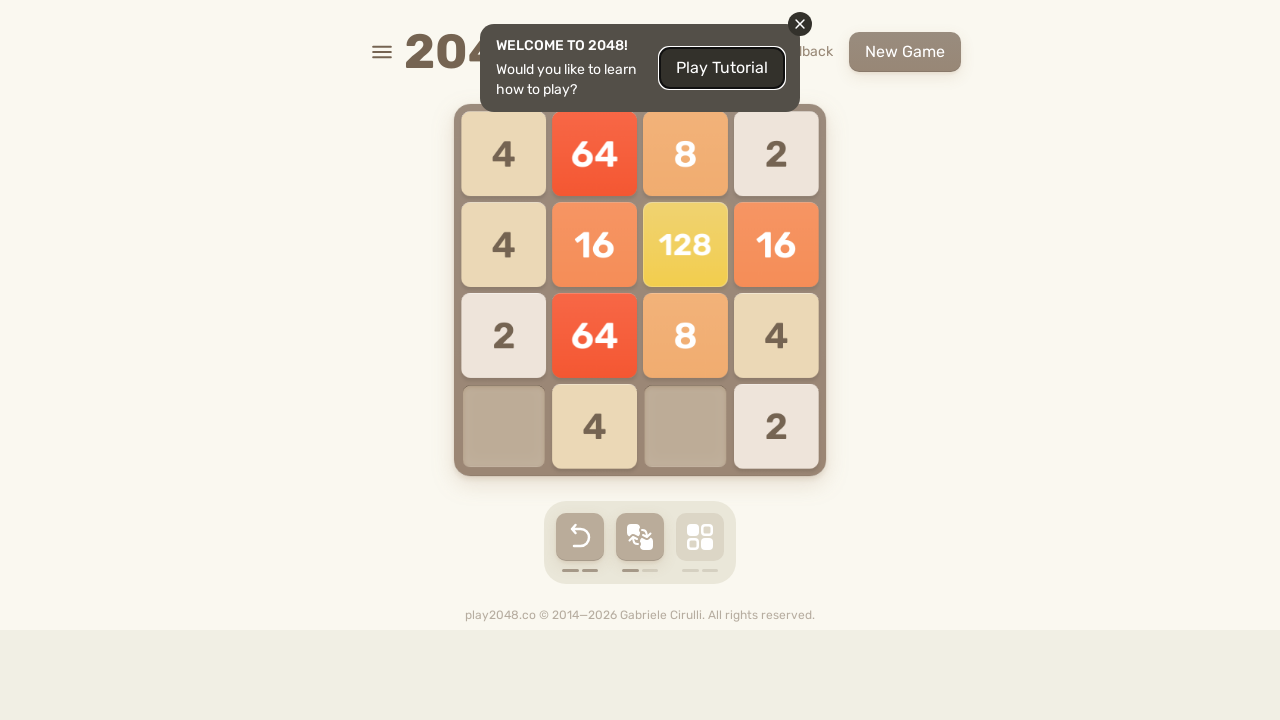

Pressed ArrowDown key
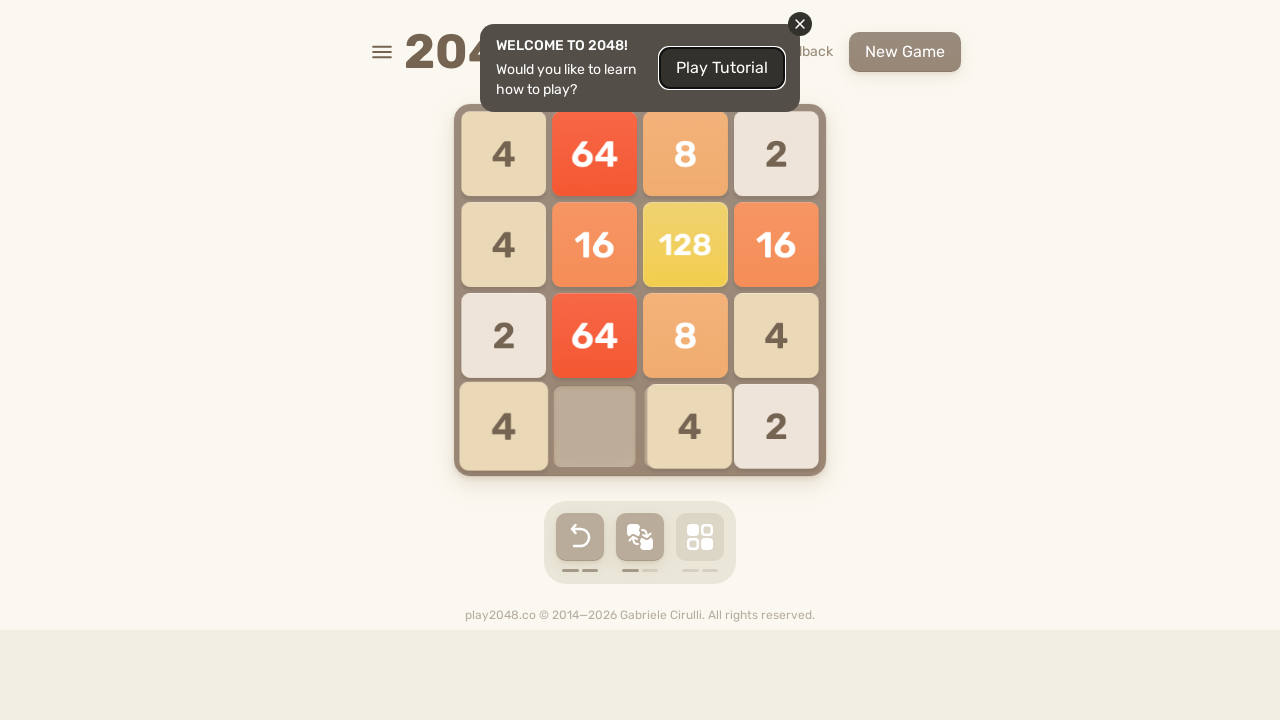

Pressed ArrowLeft key
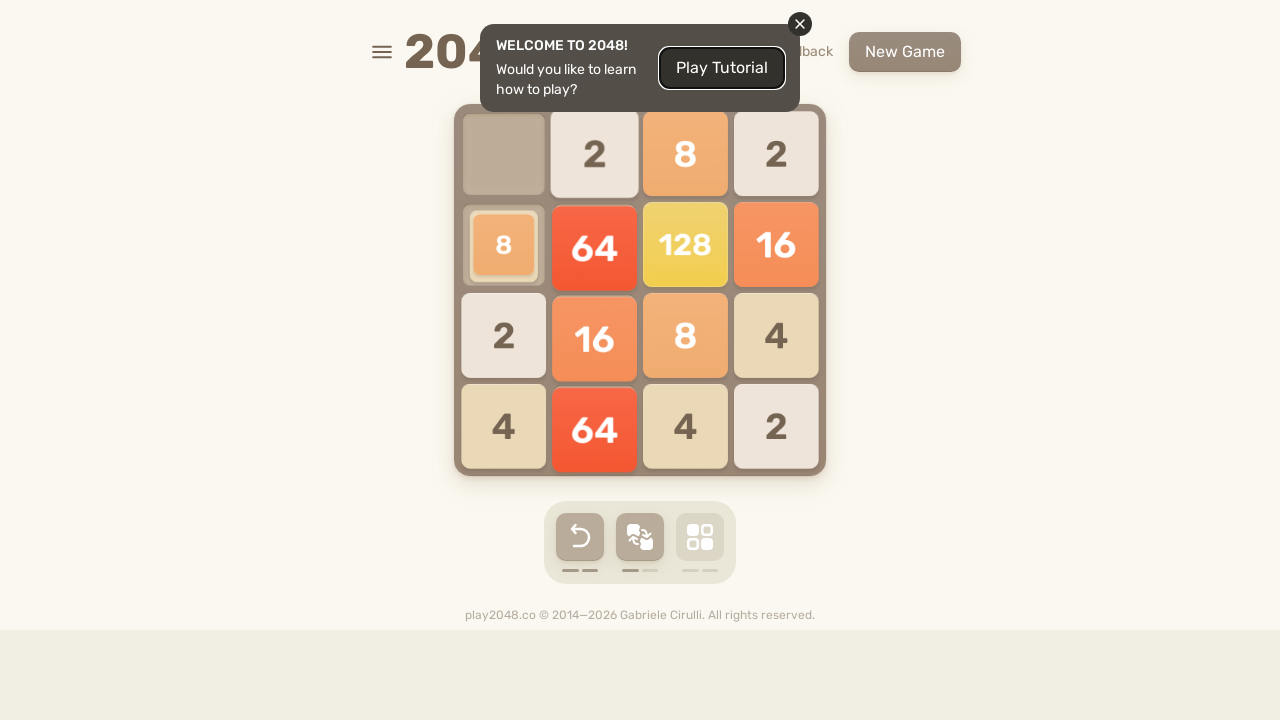

Pressed ArrowUp key
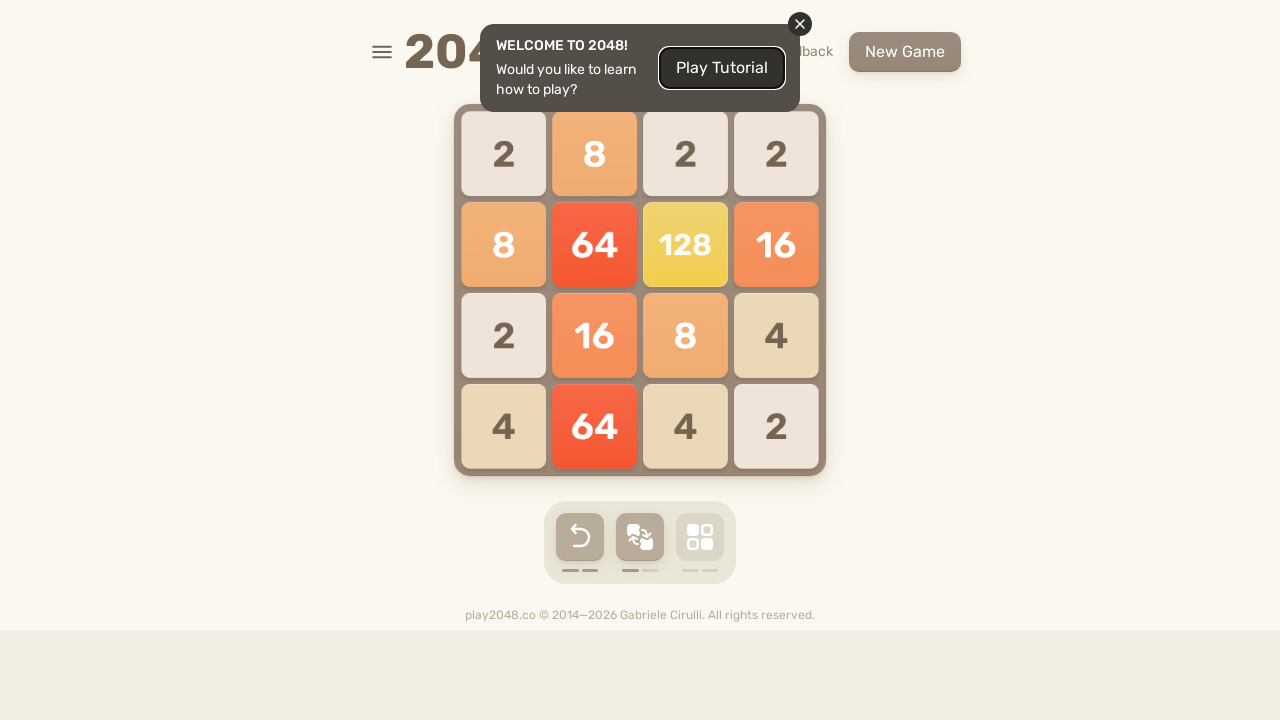

Pressed ArrowRight key
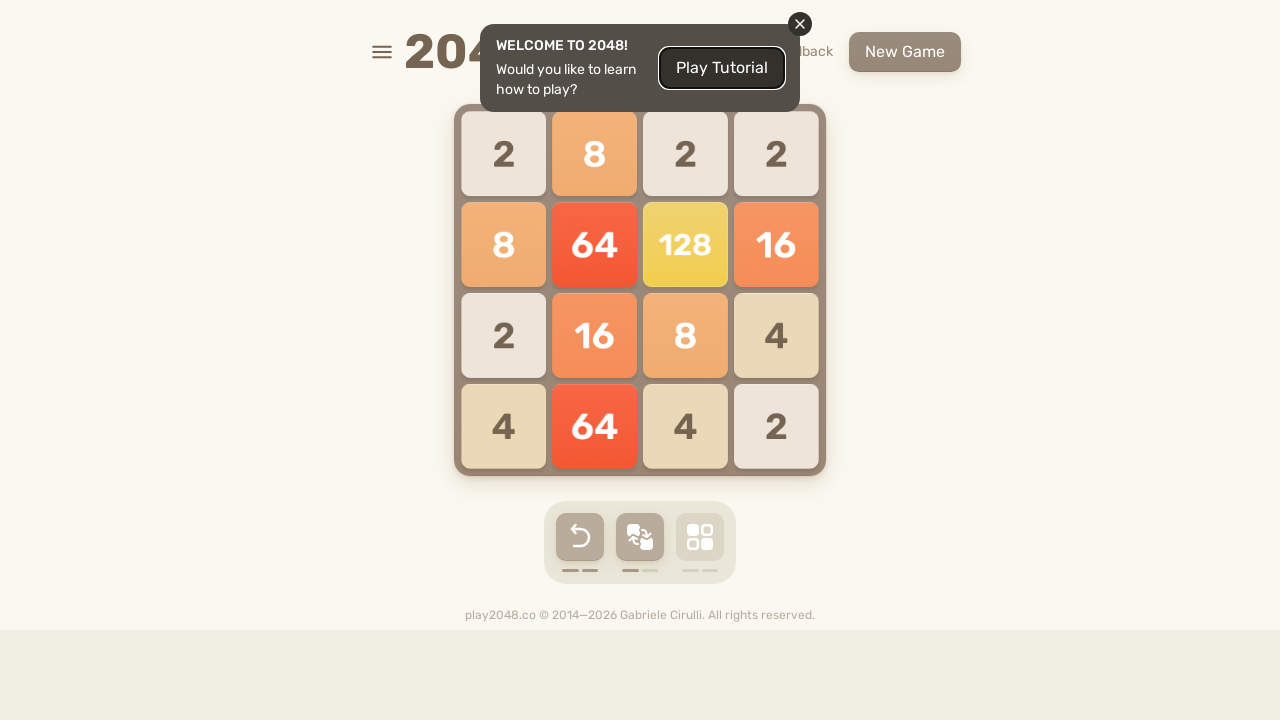

Pressed ArrowDown key
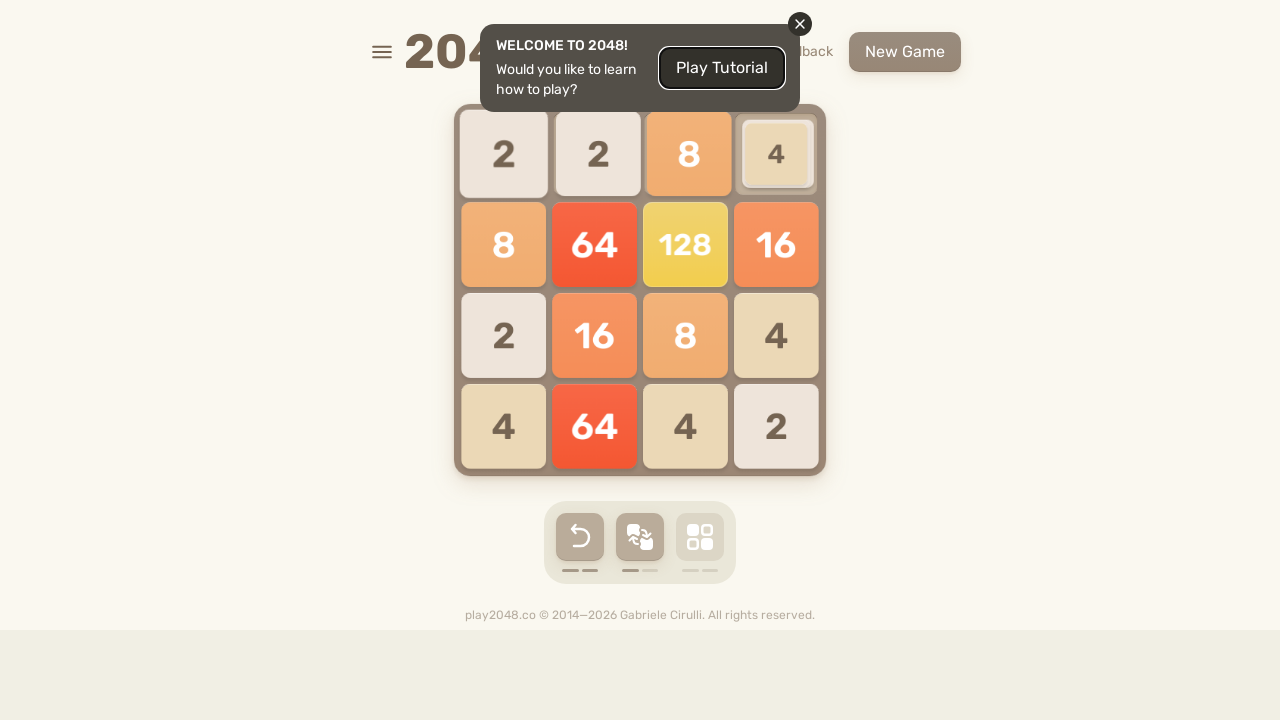

Pressed ArrowLeft key
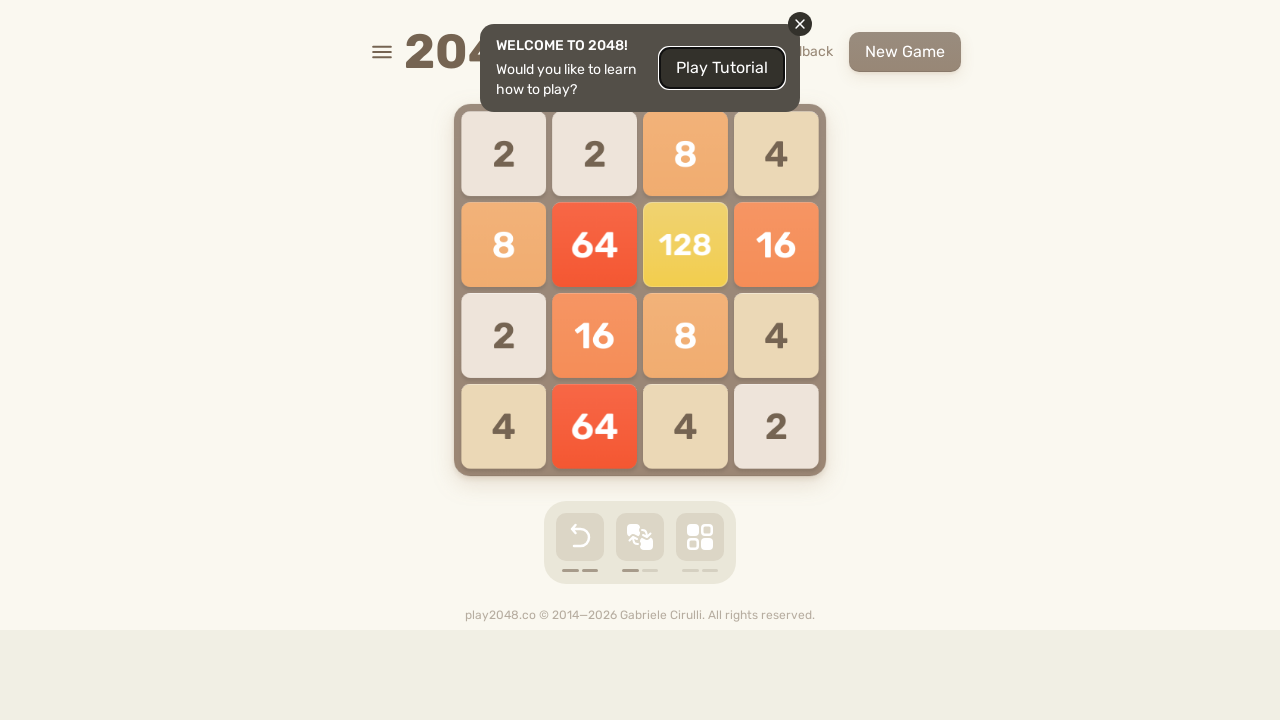

Pressed ArrowUp key
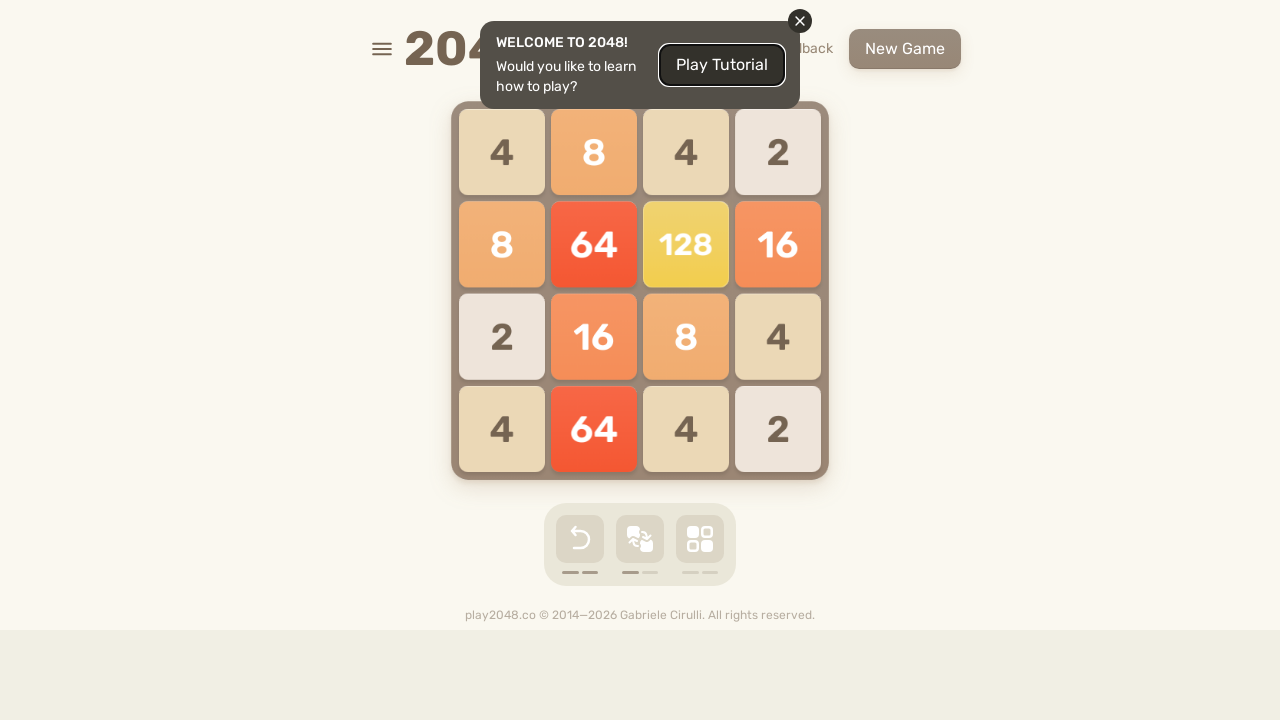

Pressed ArrowRight key
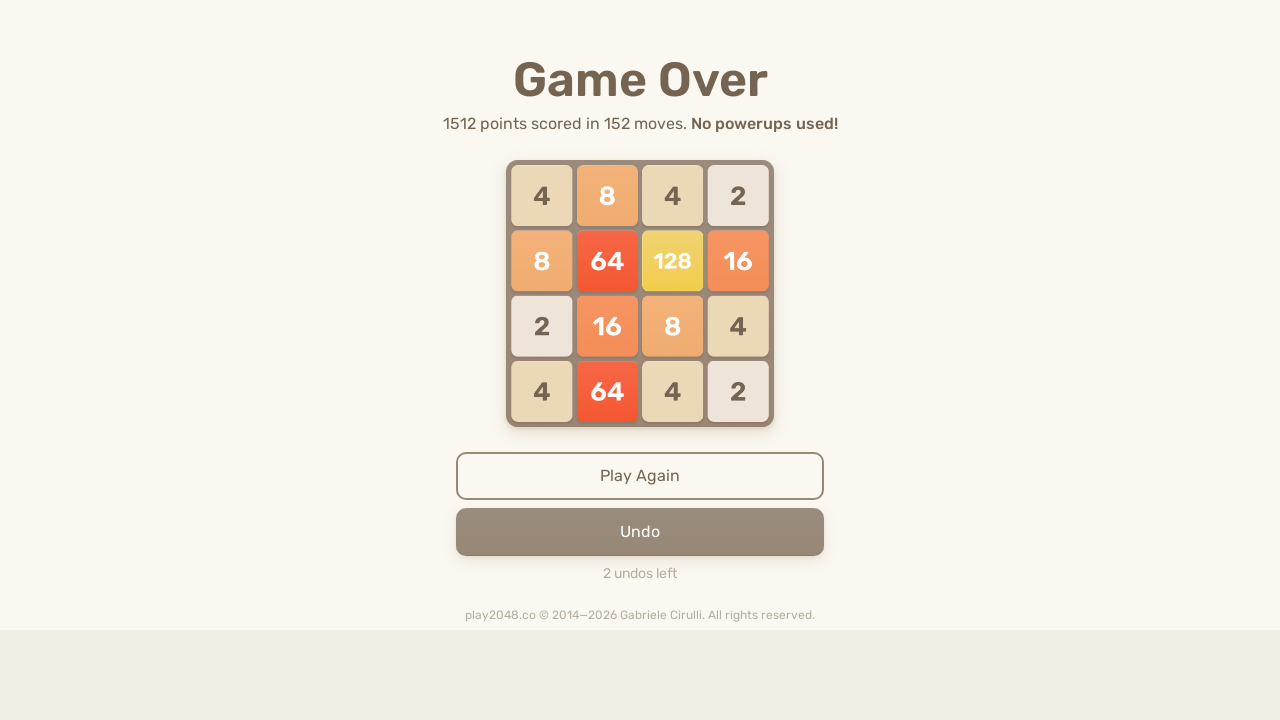

Pressed ArrowDown key
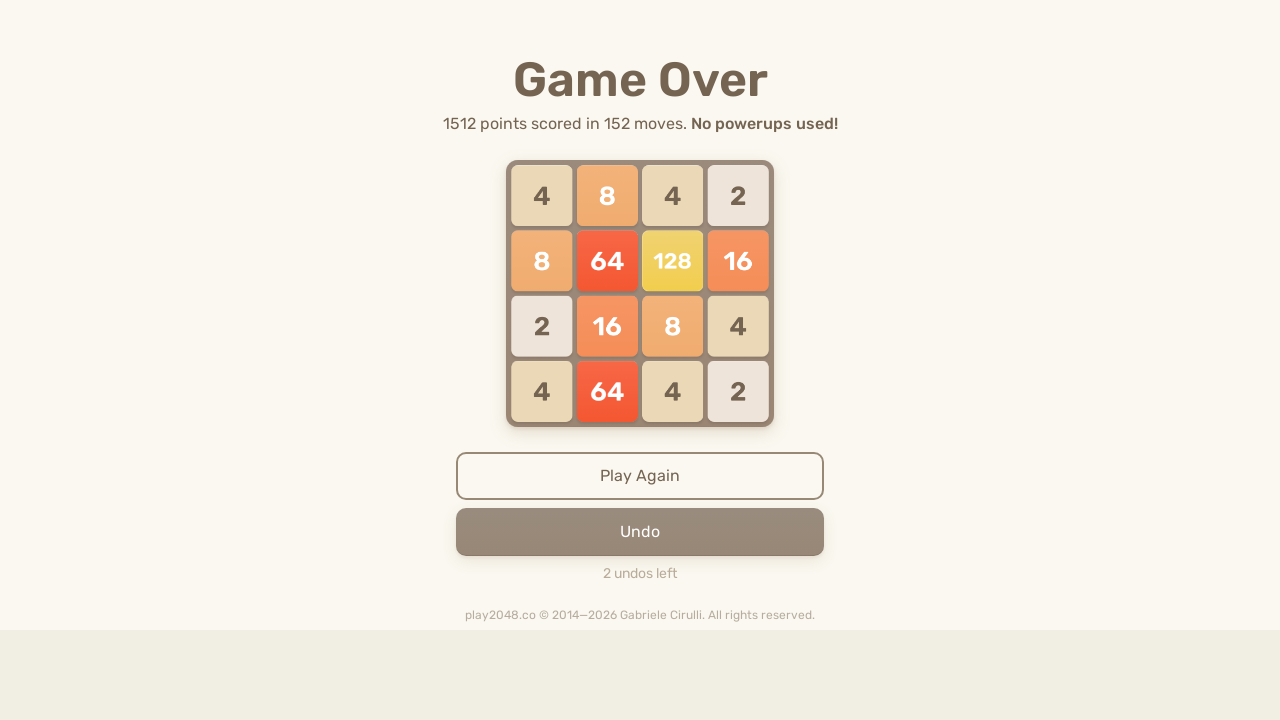

Pressed ArrowLeft key
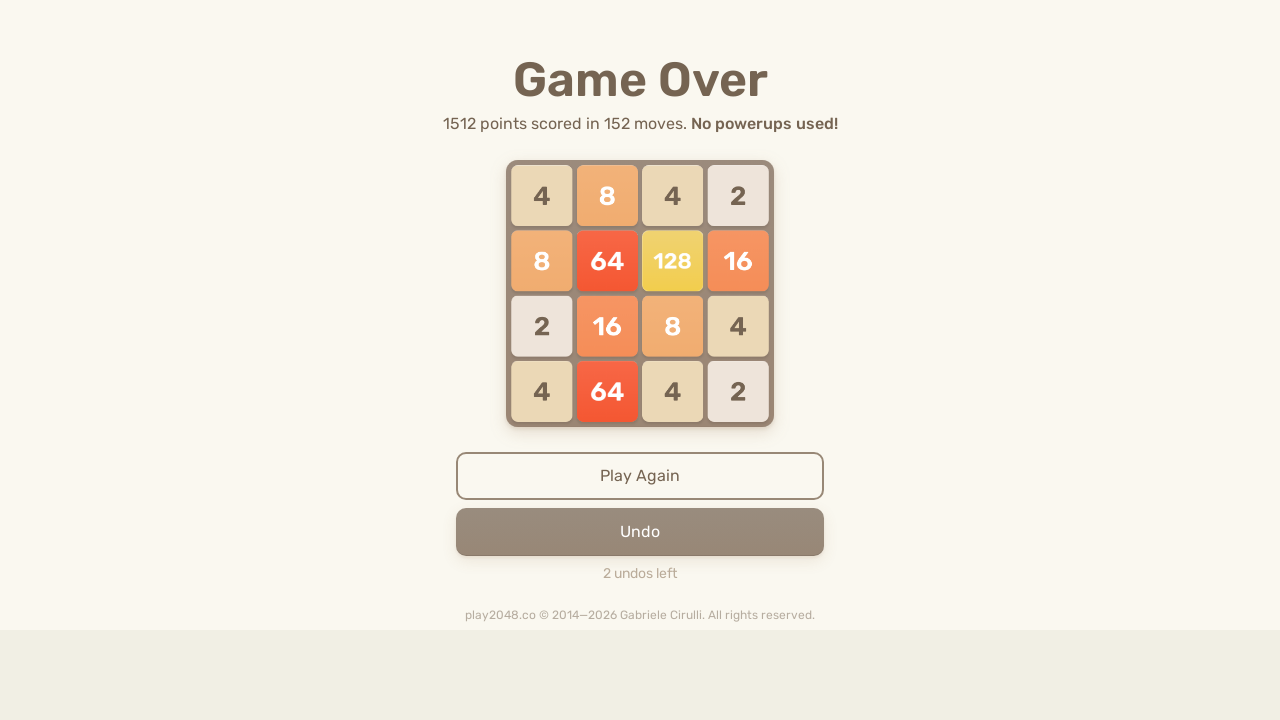

Pressed ArrowUp key
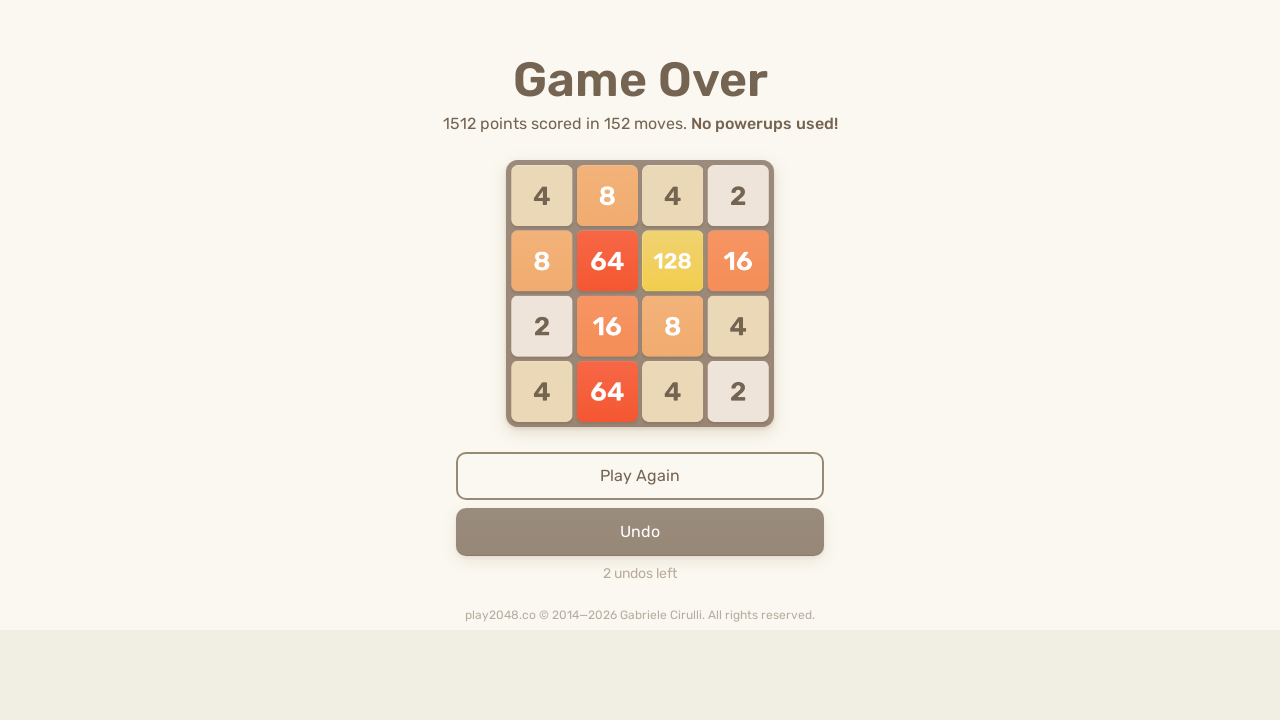

Pressed ArrowRight key
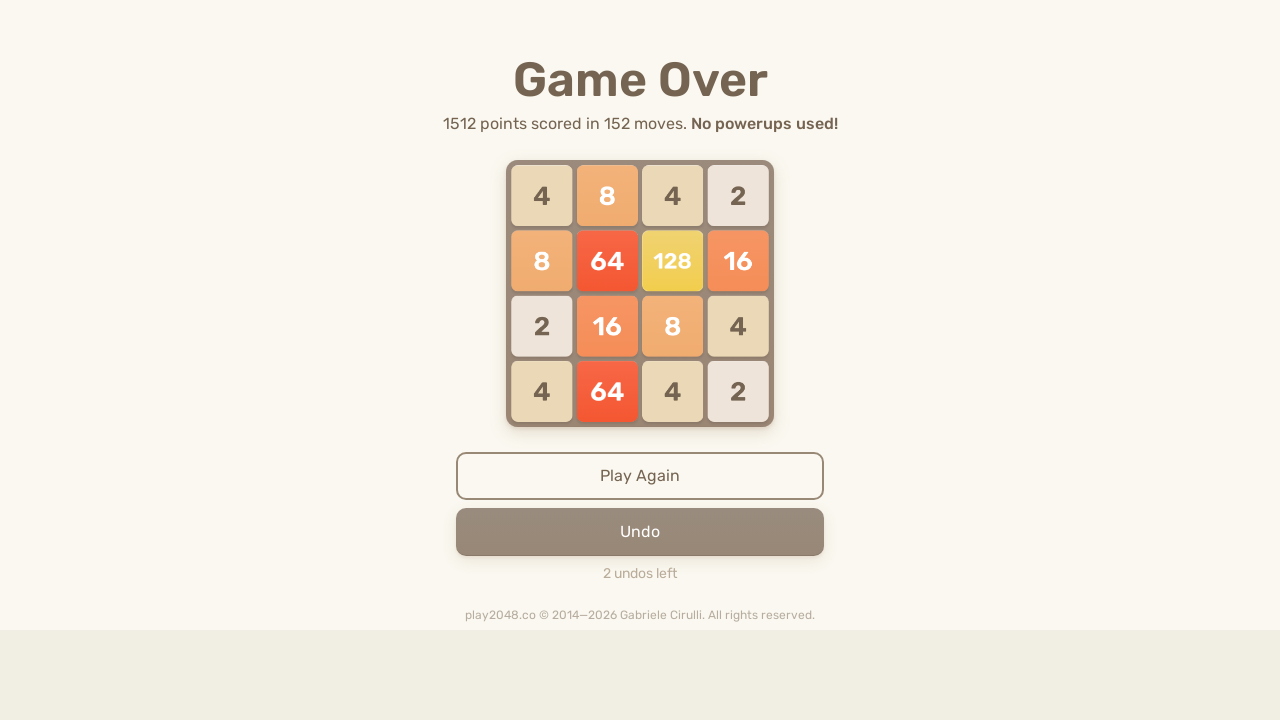

Pressed ArrowDown key
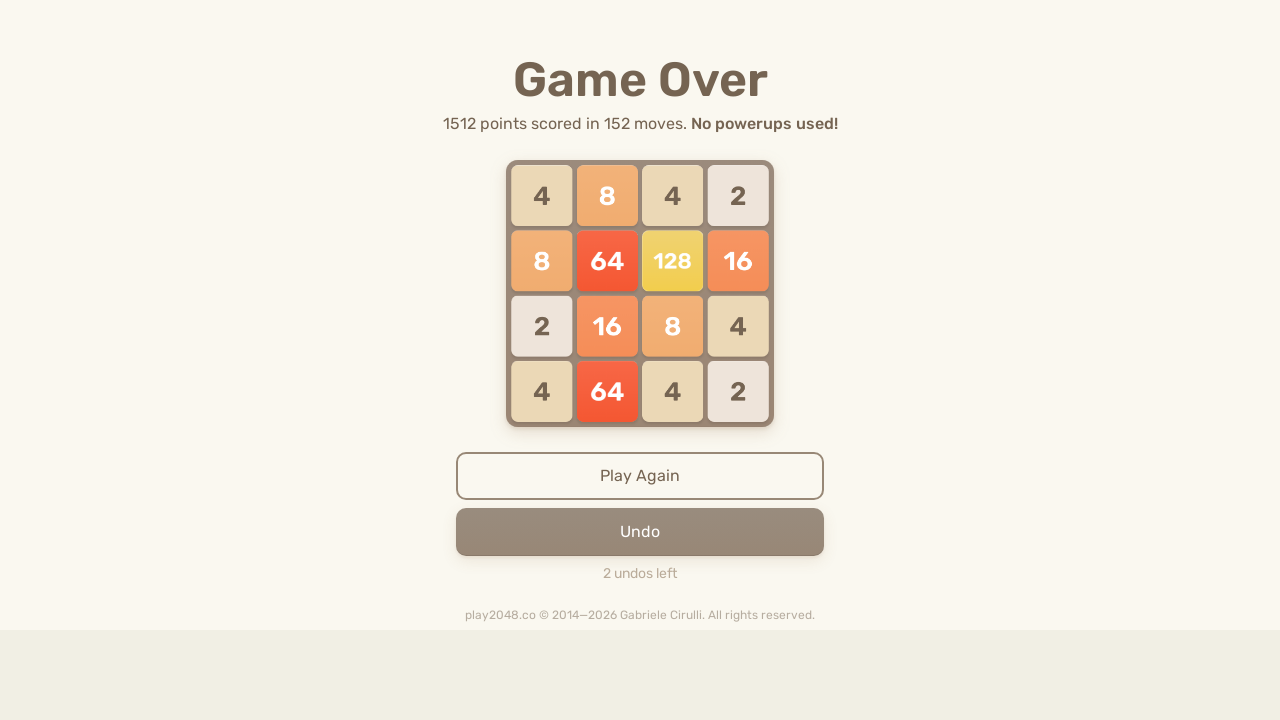

Pressed ArrowLeft key
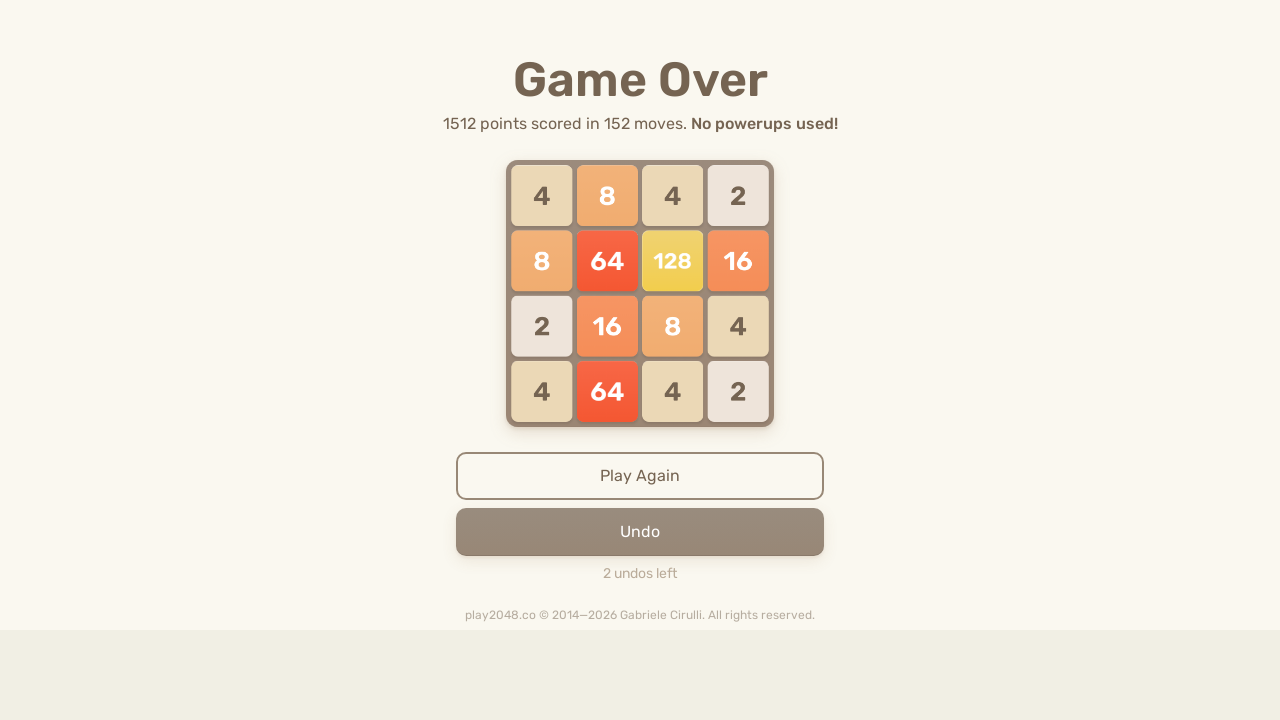

Pressed ArrowUp key
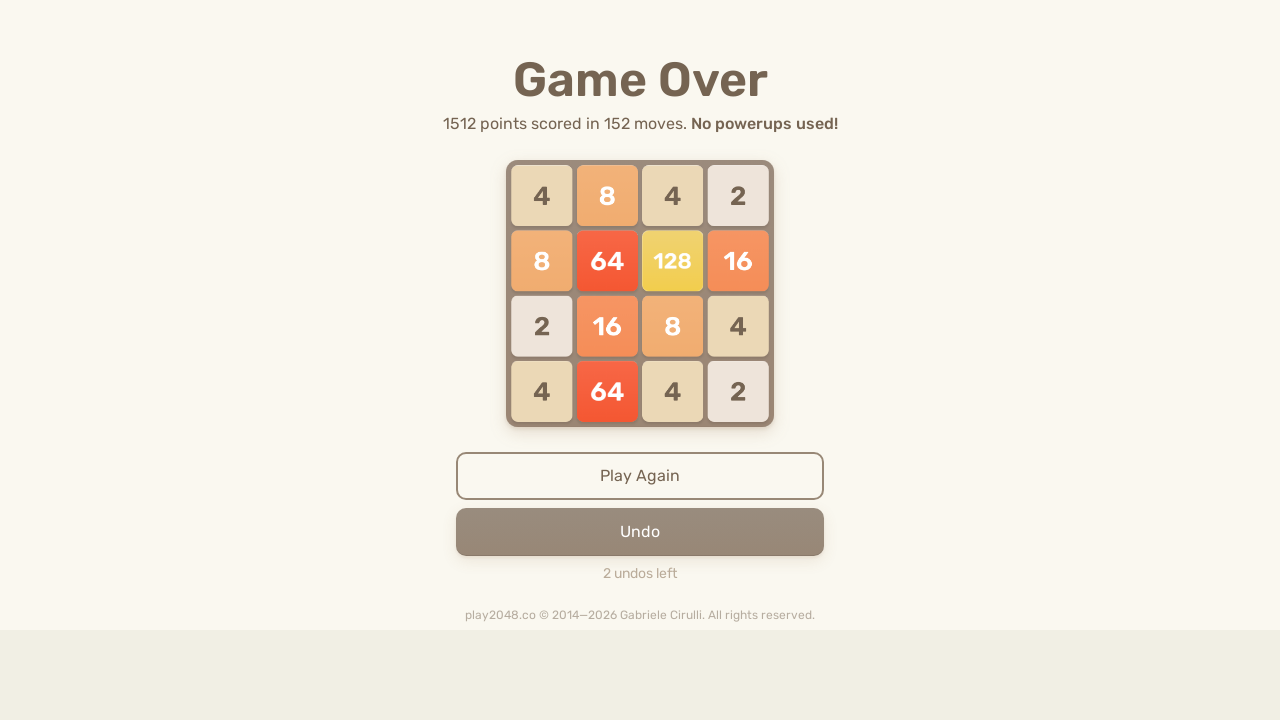

Pressed ArrowRight key
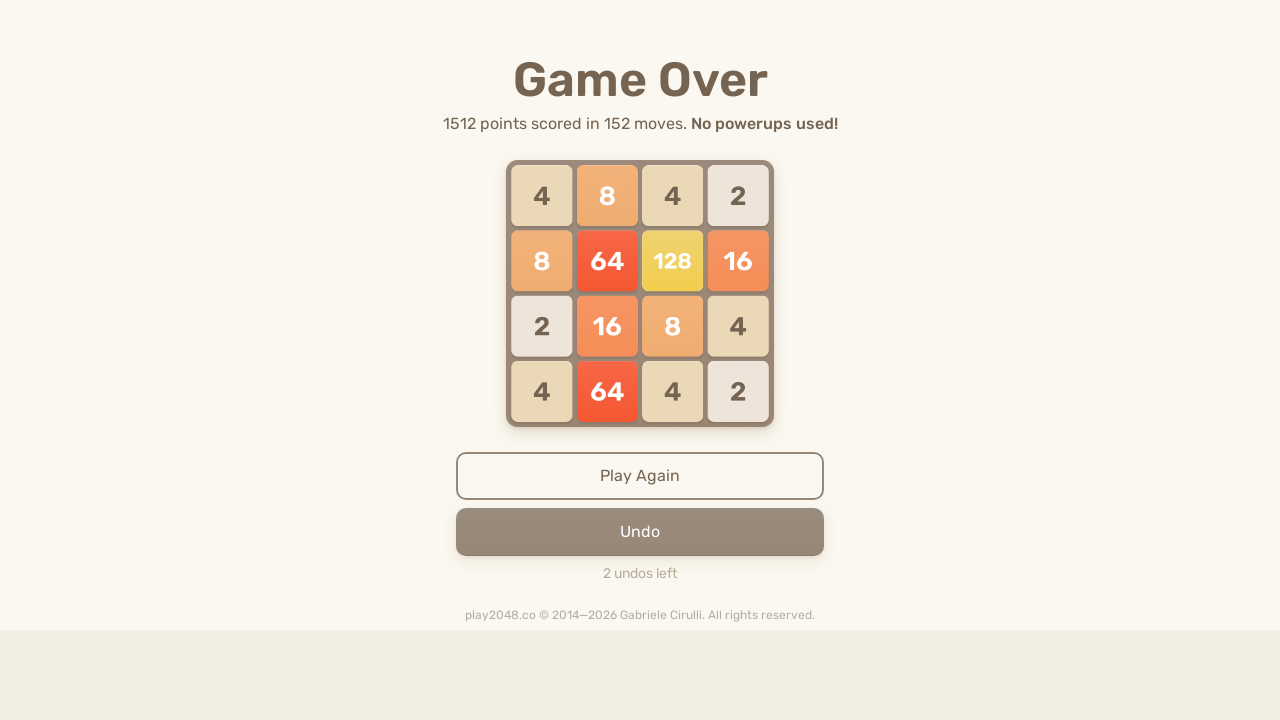

Pressed ArrowDown key
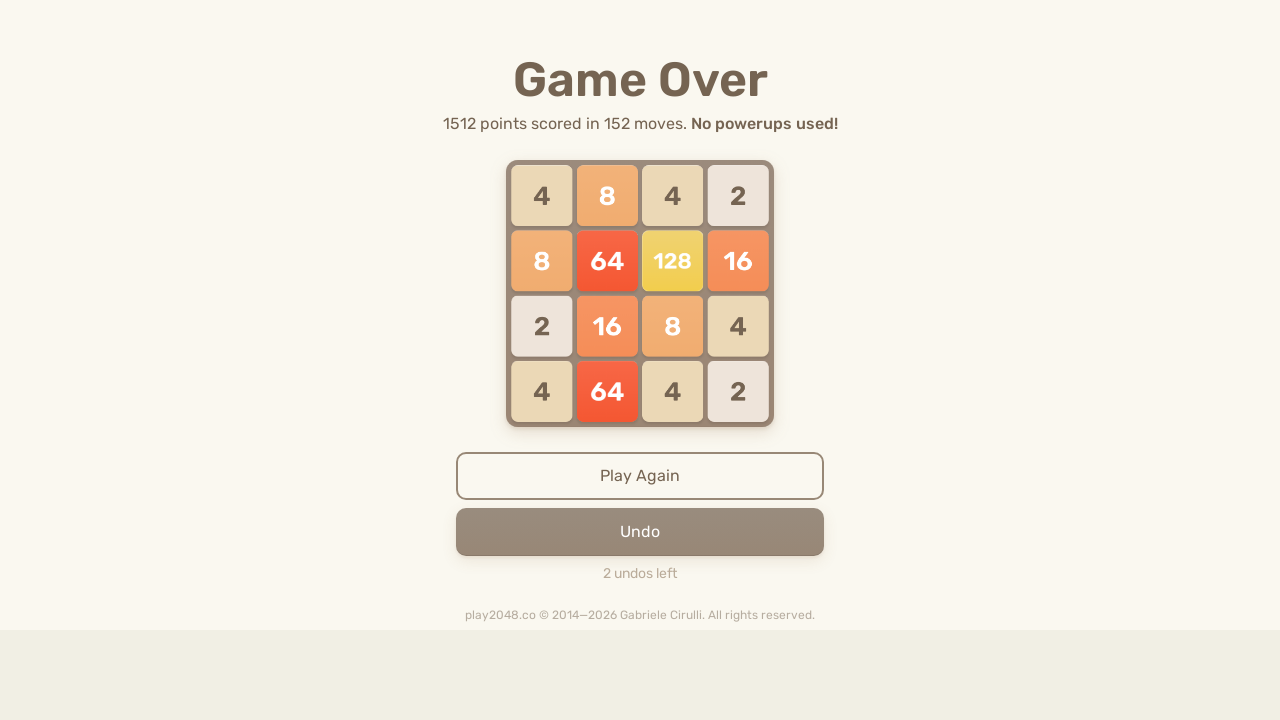

Pressed ArrowLeft key
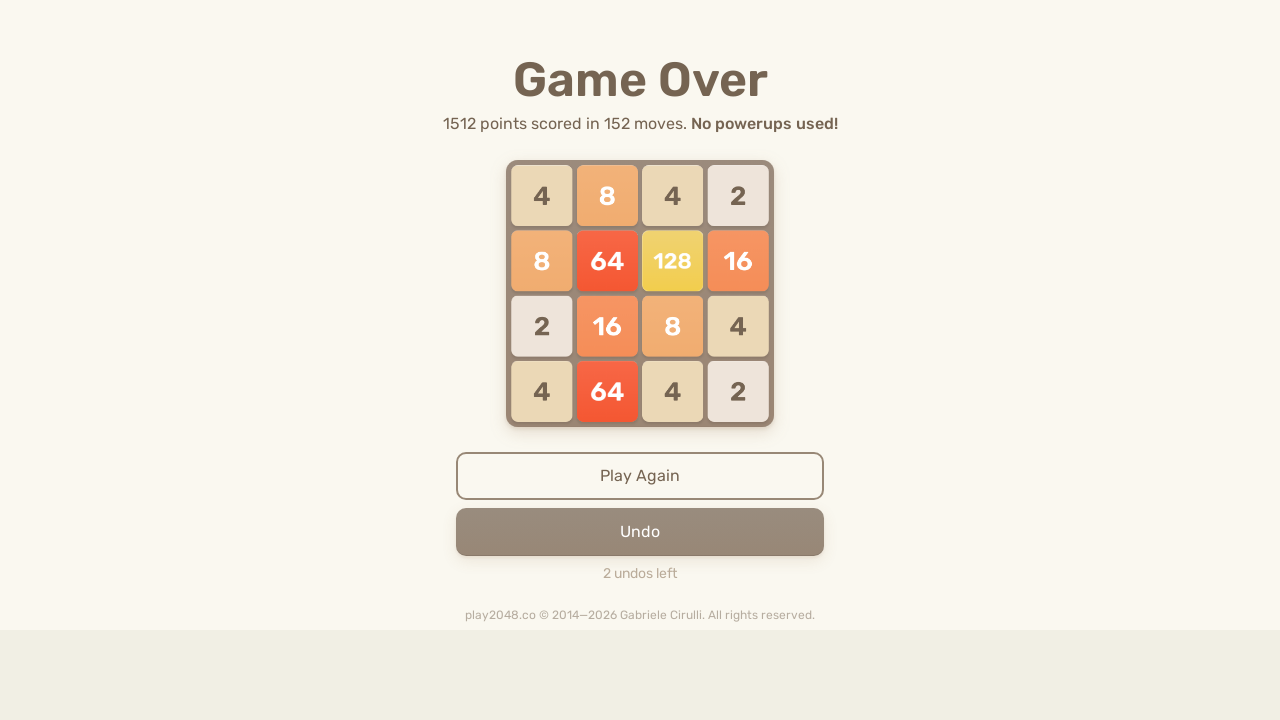

Pressed ArrowUp key
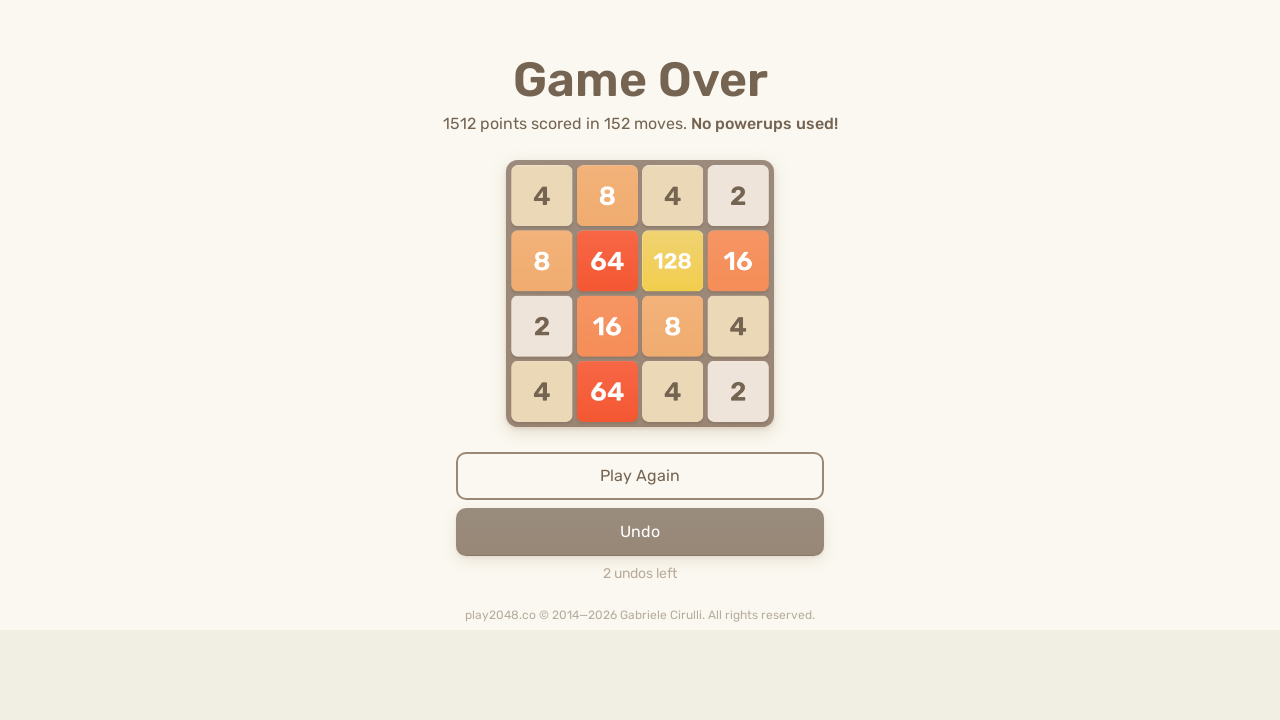

Pressed ArrowRight key
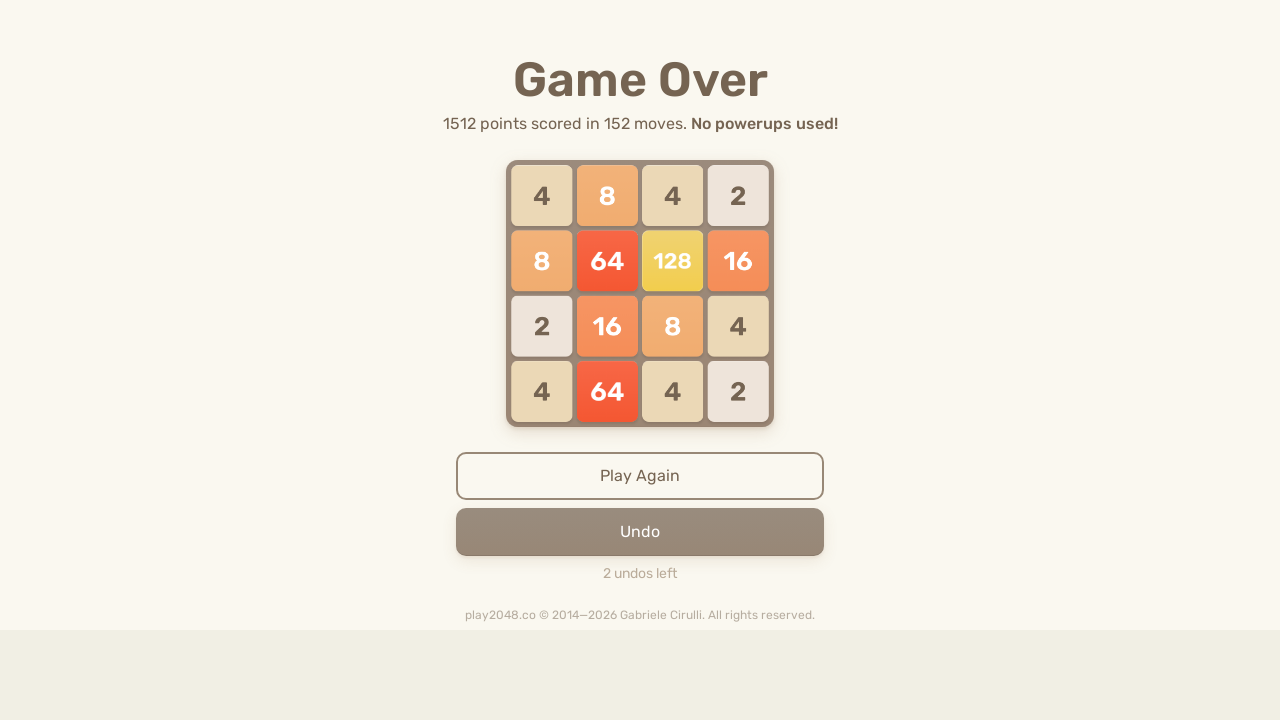

Pressed ArrowDown key
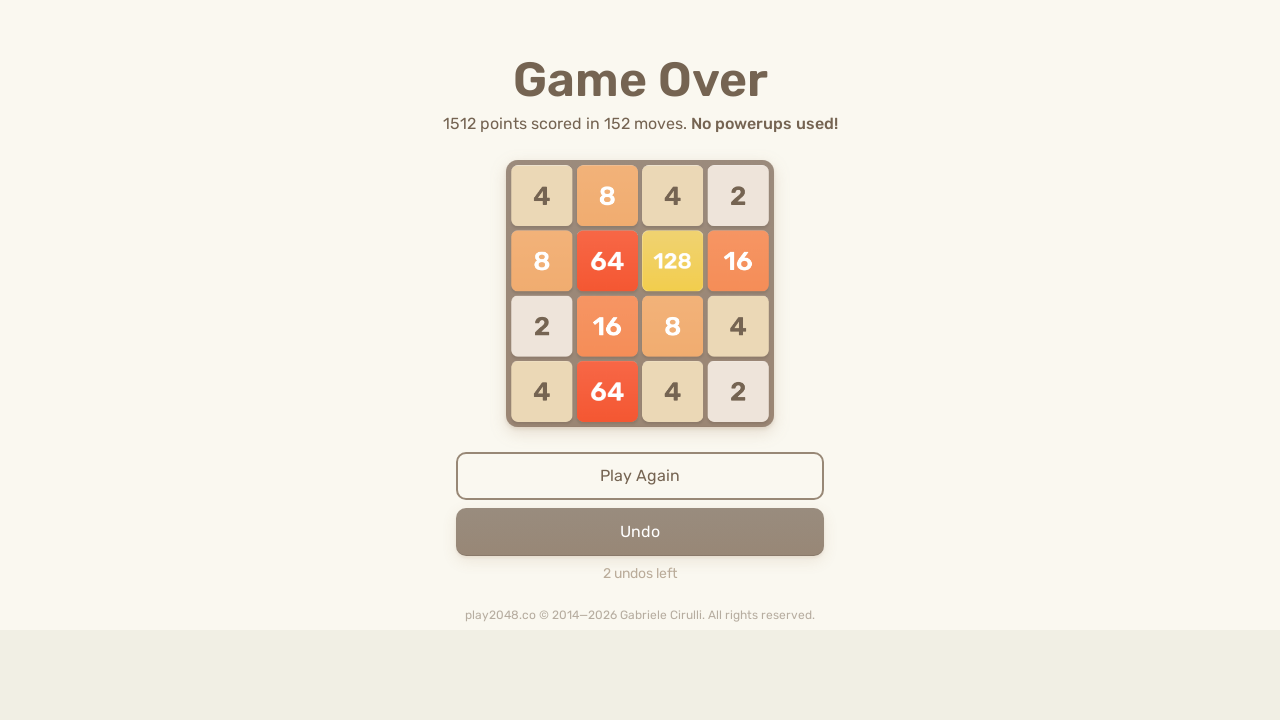

Pressed ArrowLeft key
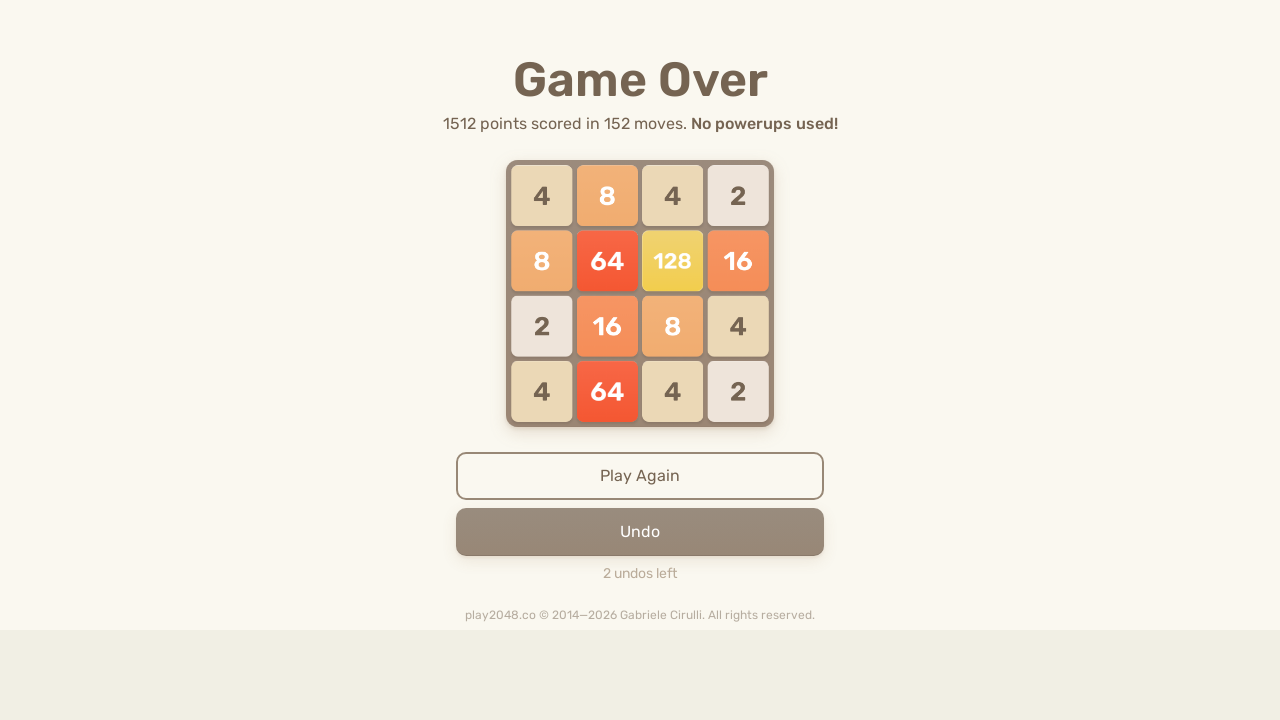

Pressed ArrowUp key
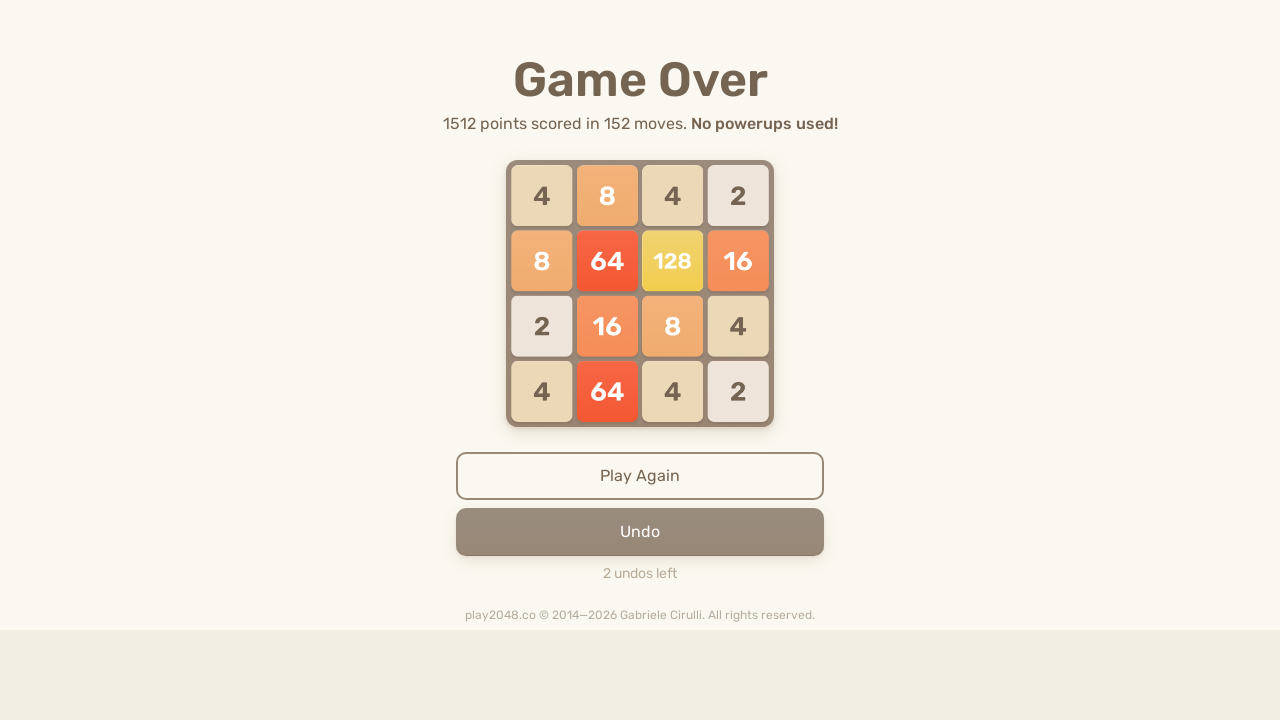

Pressed ArrowRight key
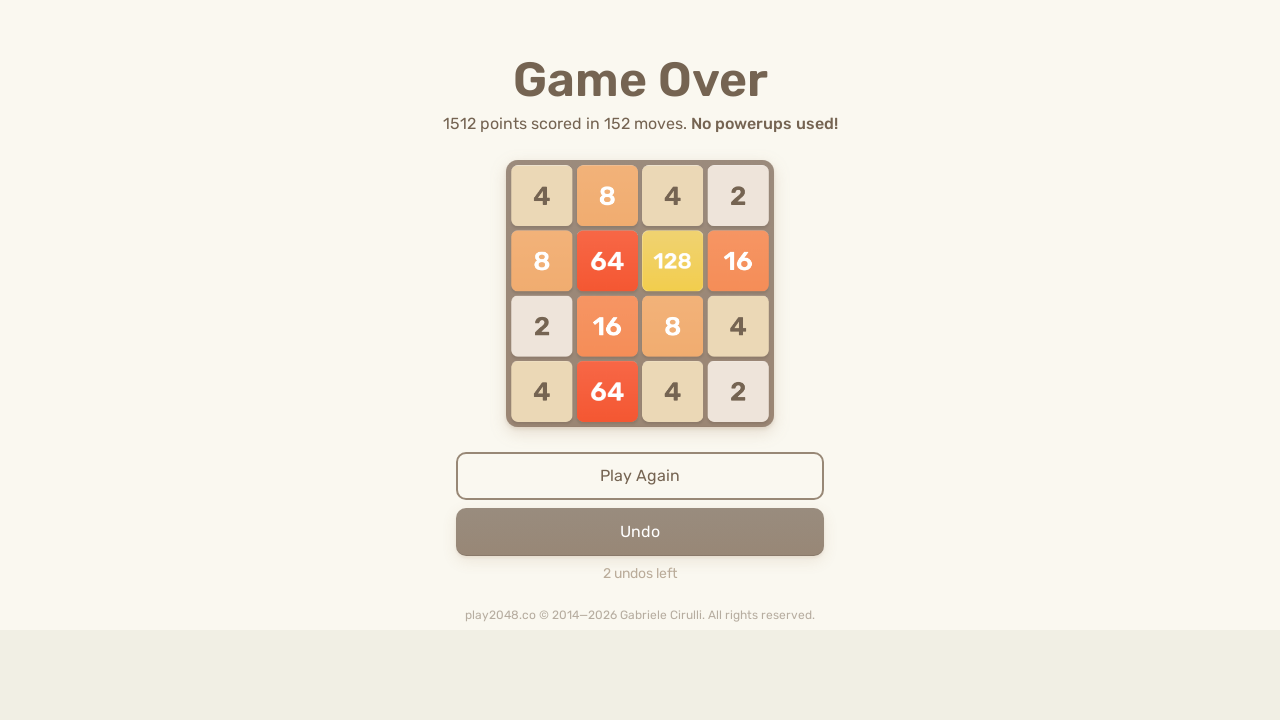

Pressed ArrowDown key
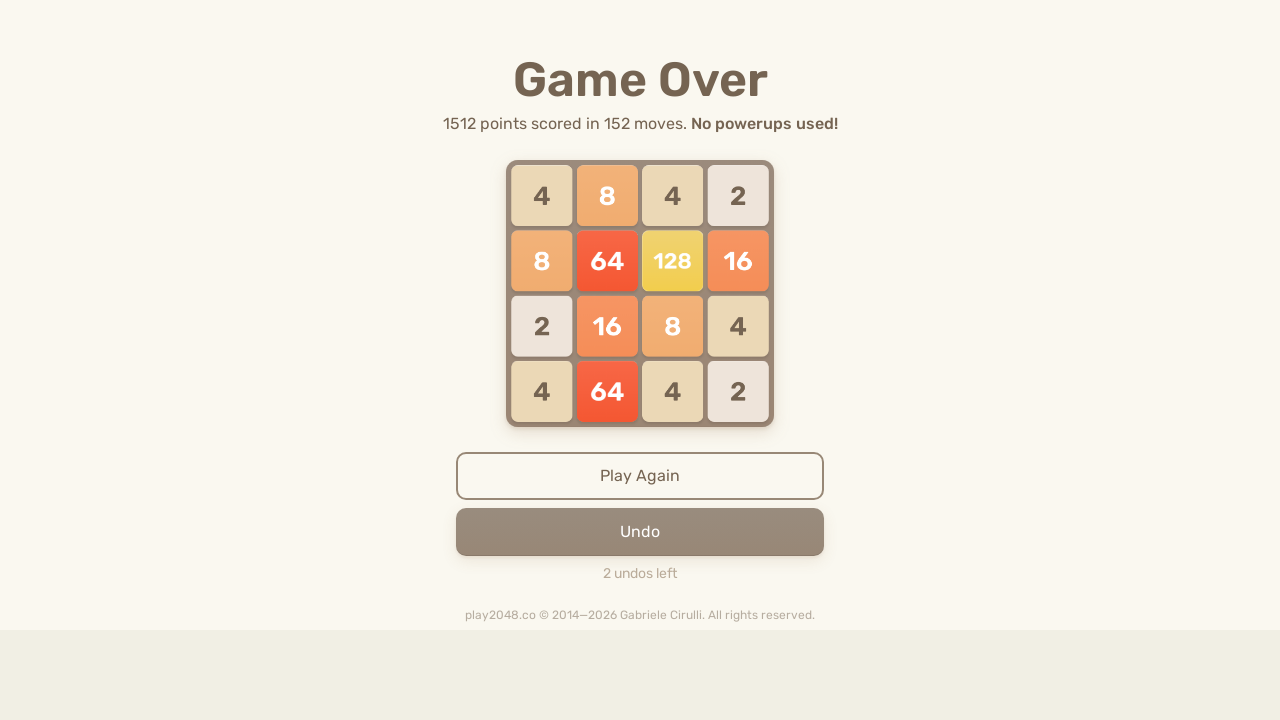

Pressed ArrowLeft key
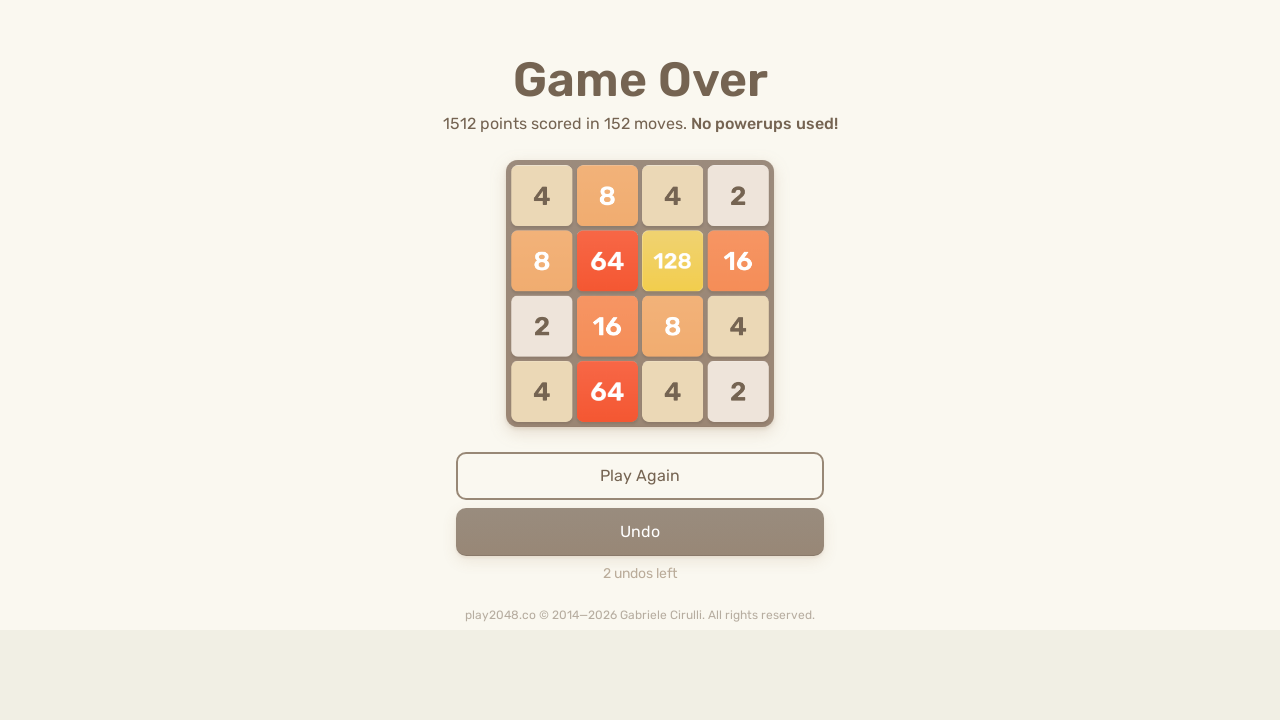

Pressed ArrowUp key
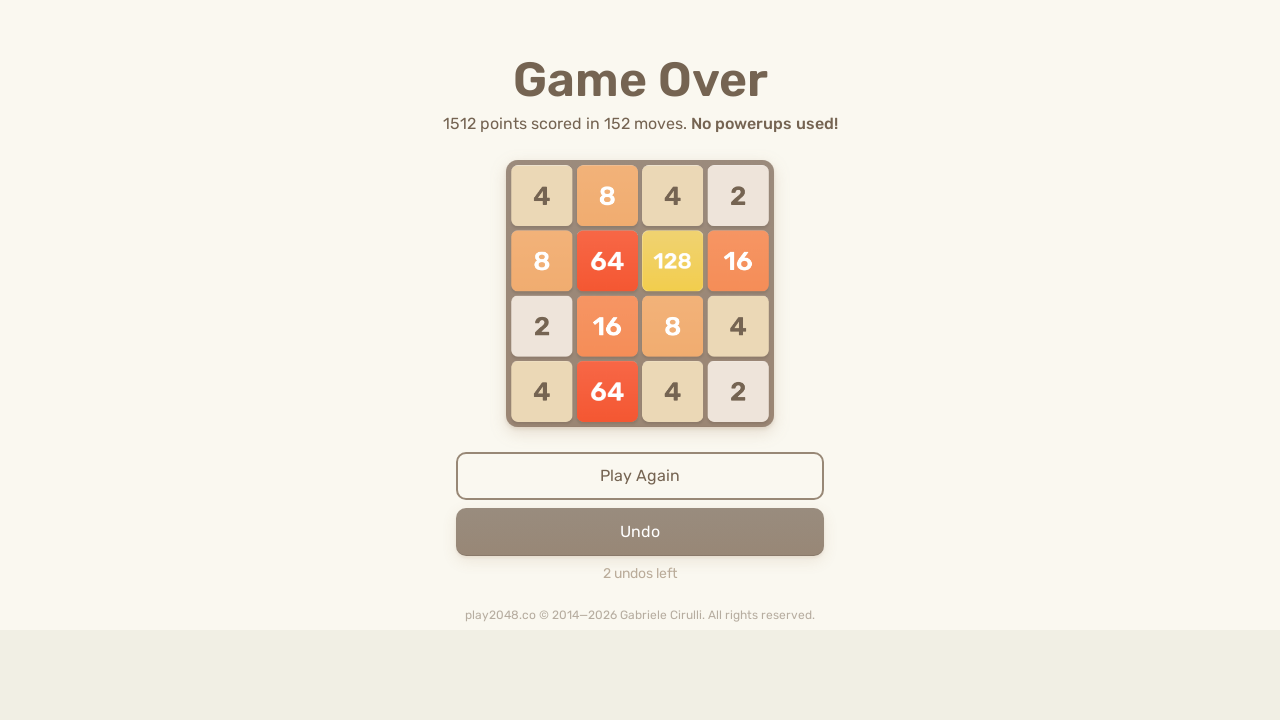

Pressed ArrowRight key
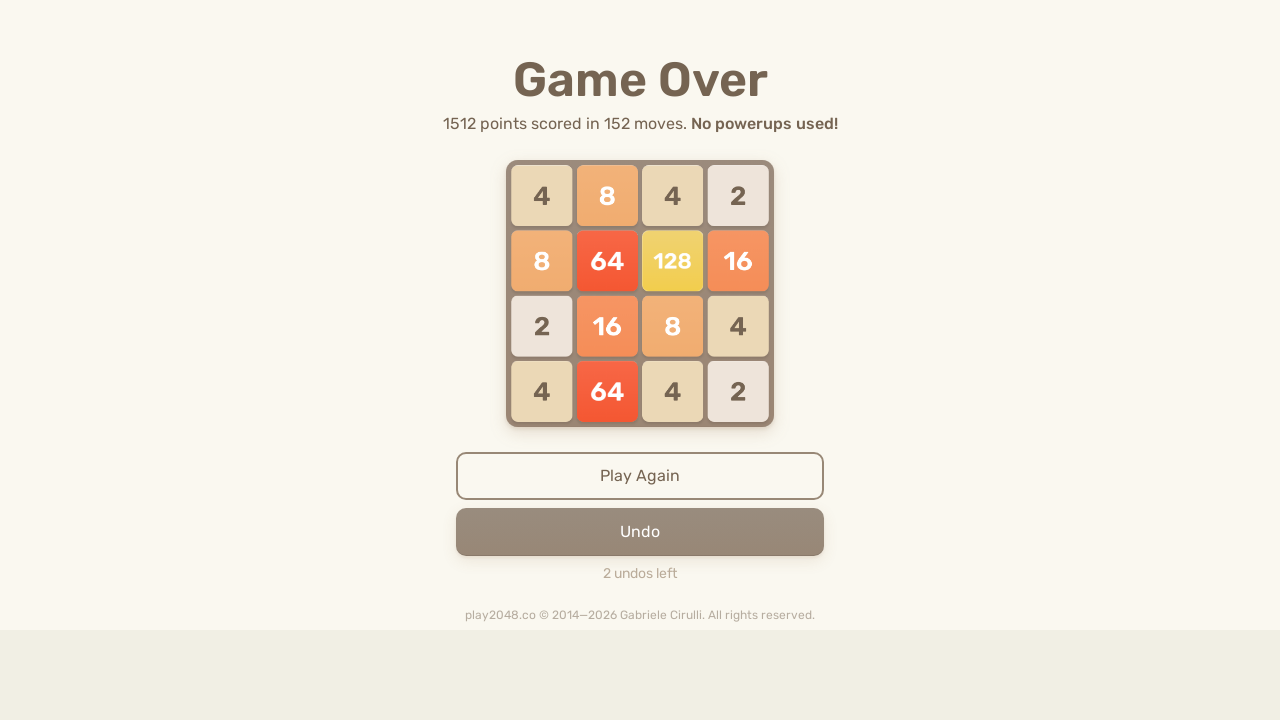

Pressed ArrowDown key
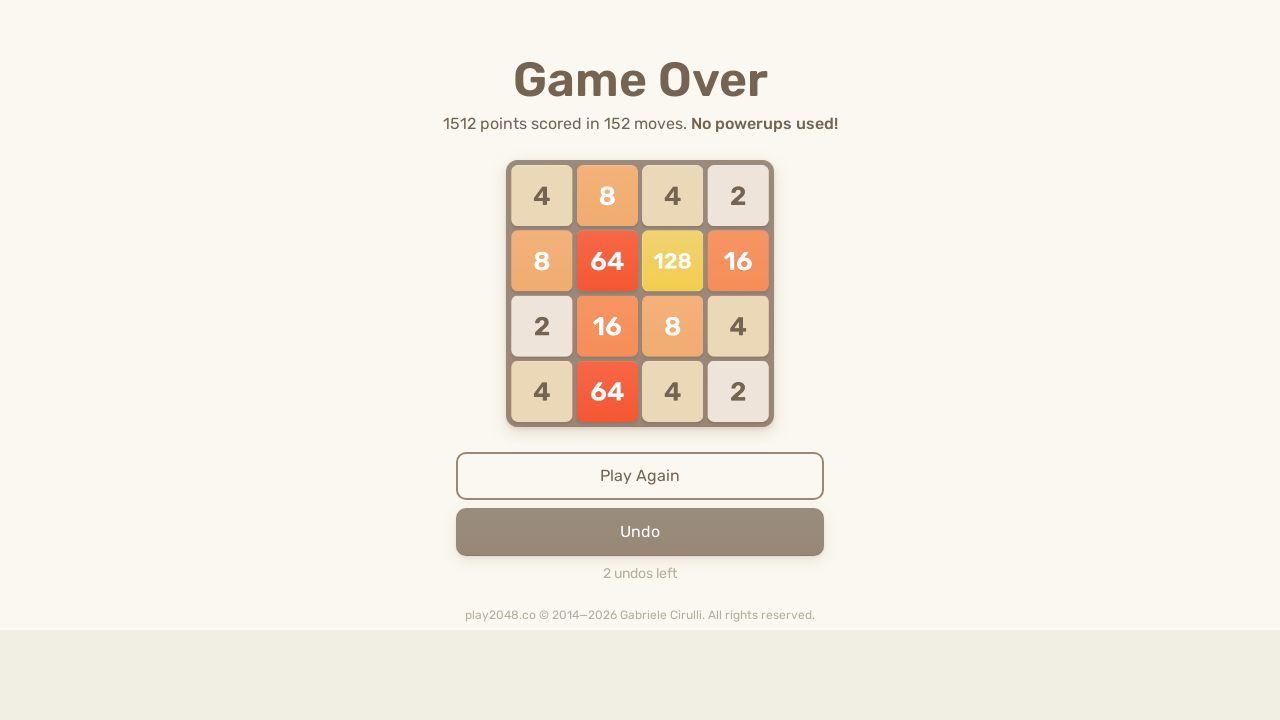

Pressed ArrowLeft key
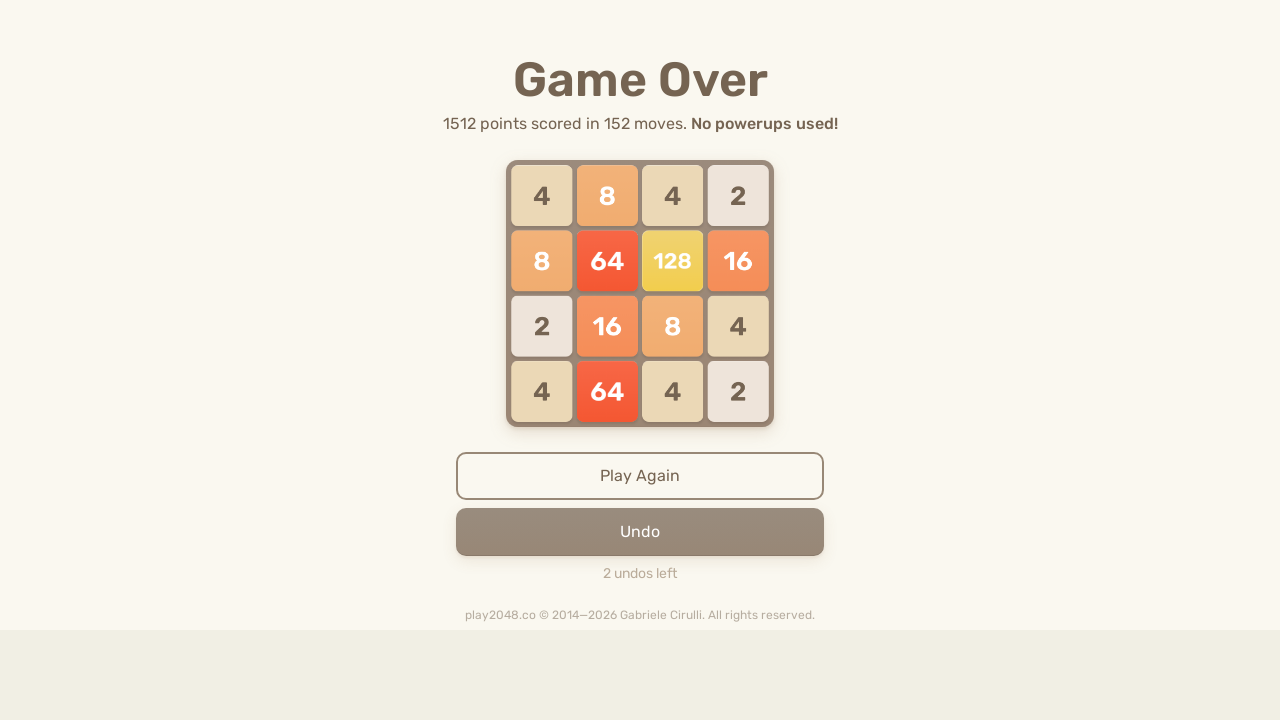

Pressed ArrowUp key
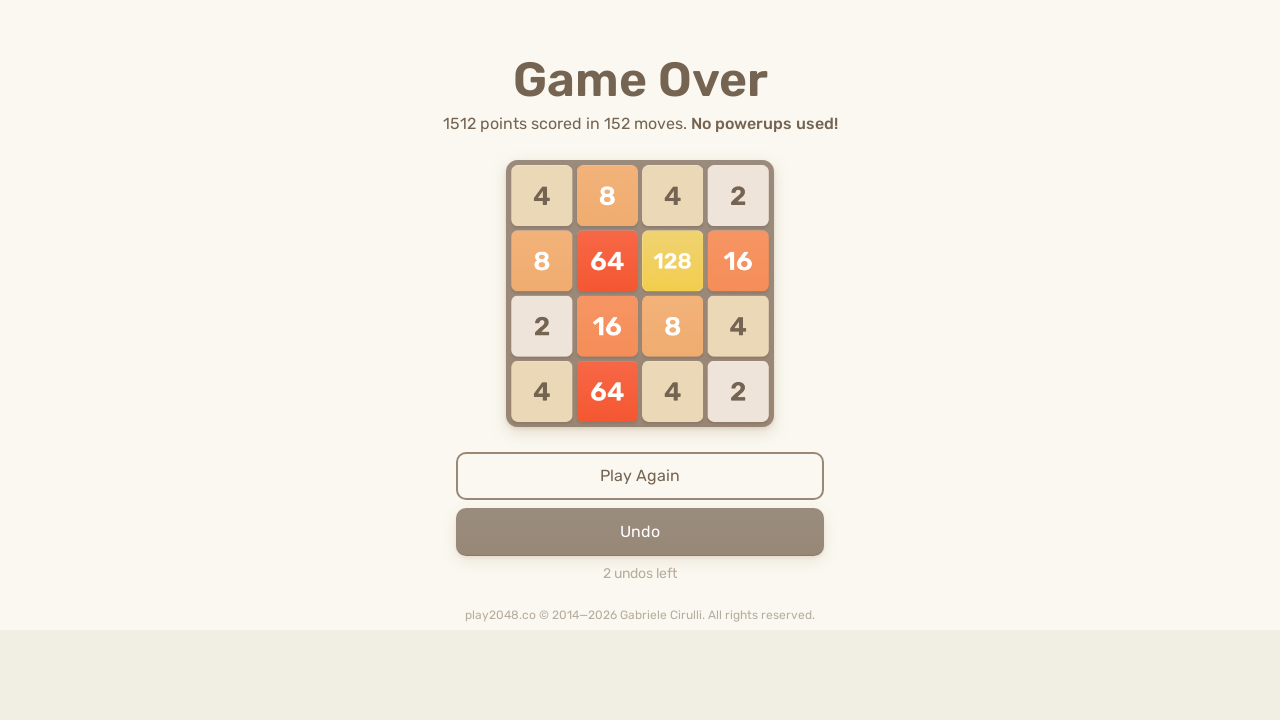

Pressed ArrowRight key
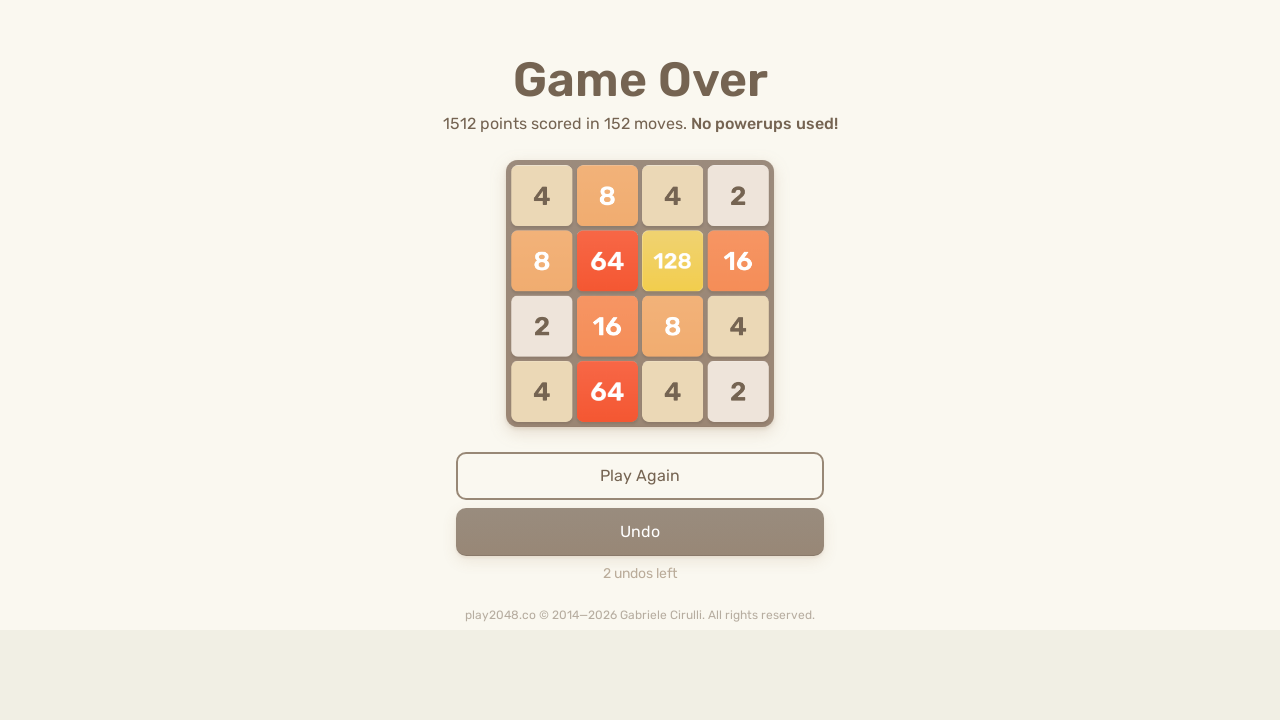

Pressed ArrowDown key
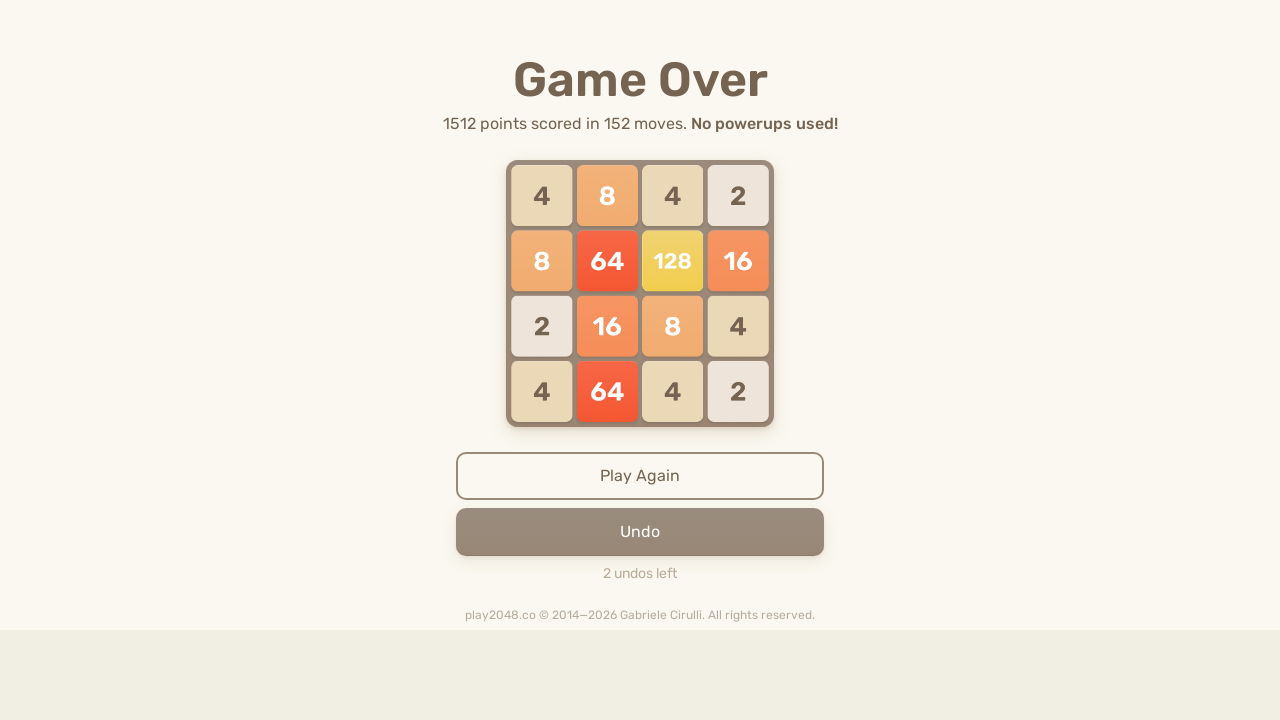

Pressed ArrowLeft key
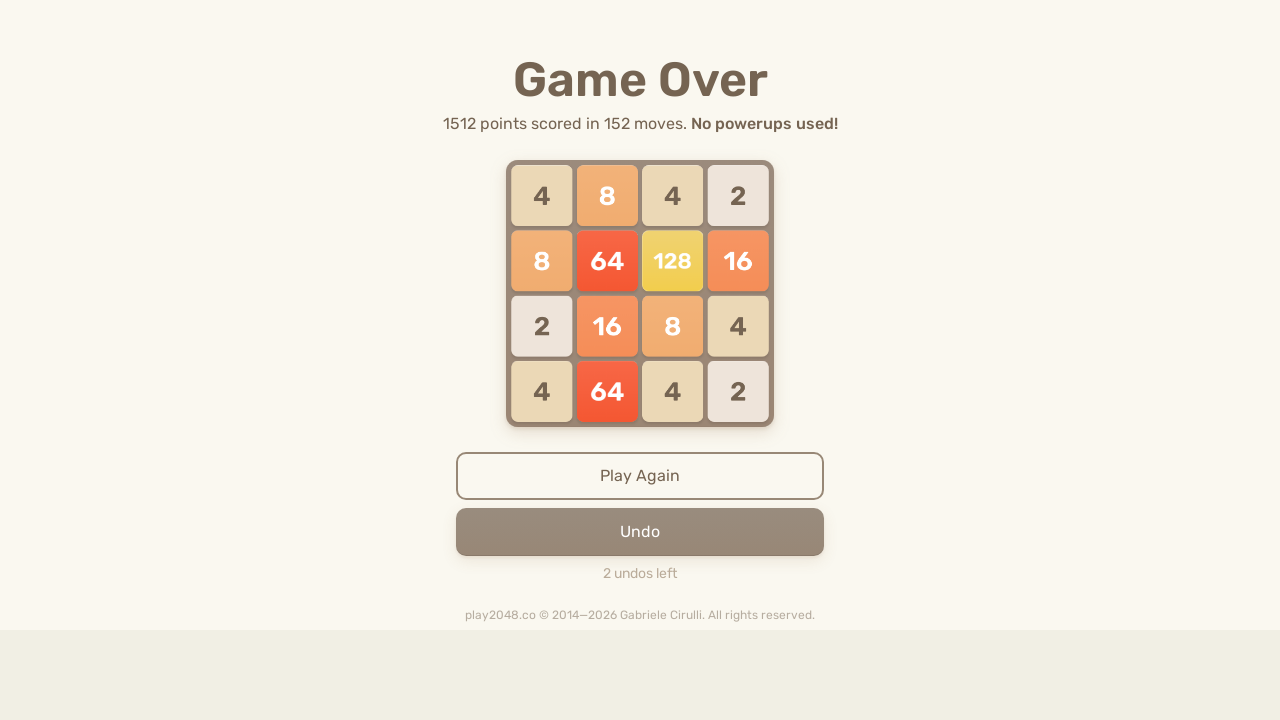

Pressed ArrowUp key
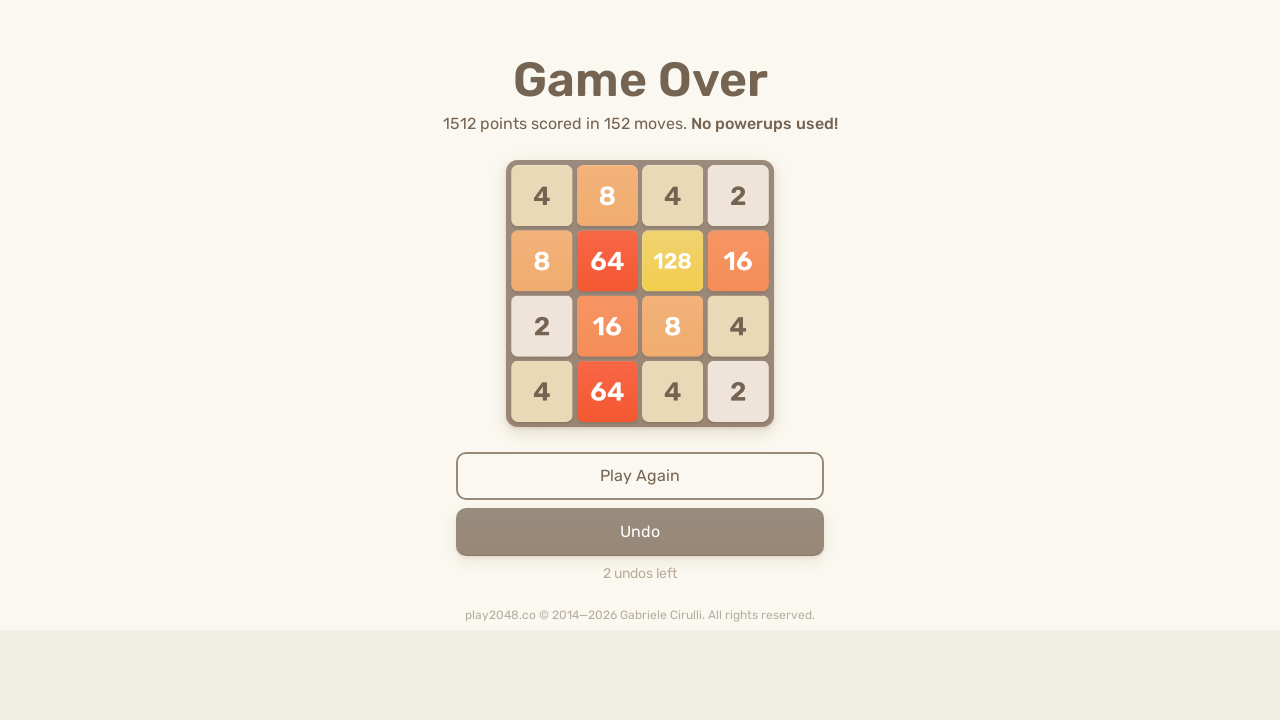

Pressed ArrowRight key
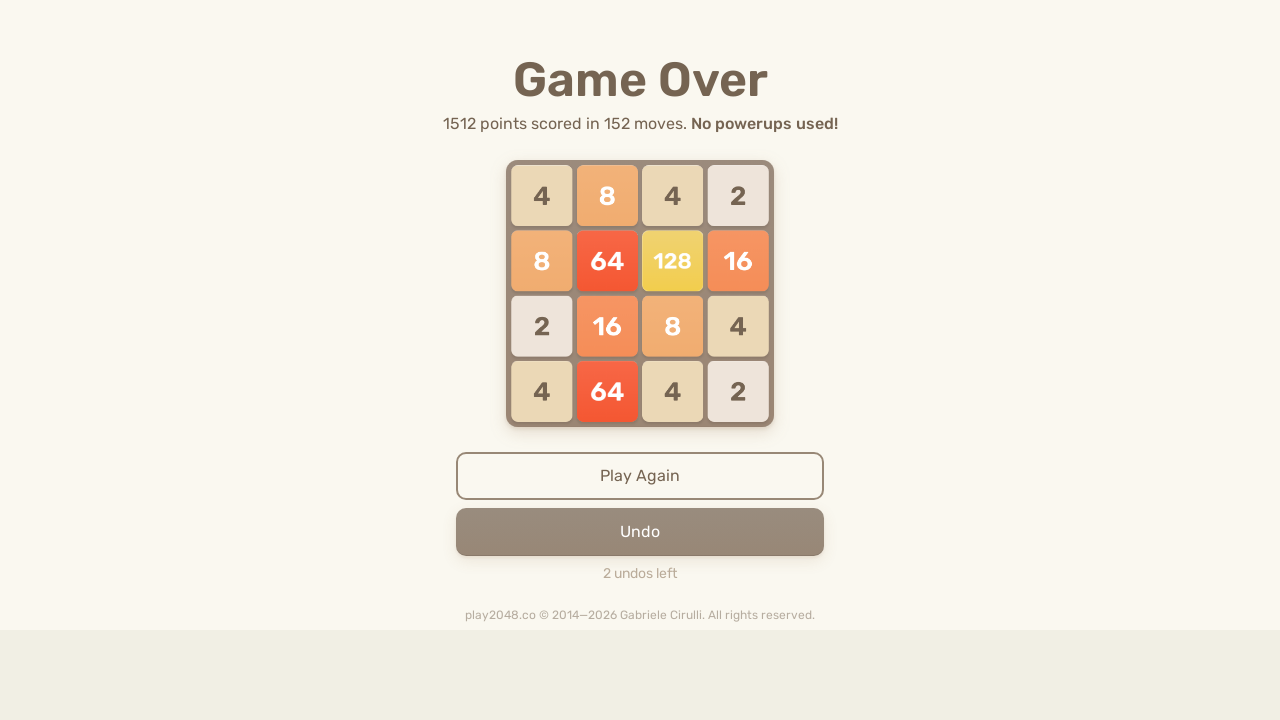

Pressed ArrowDown key
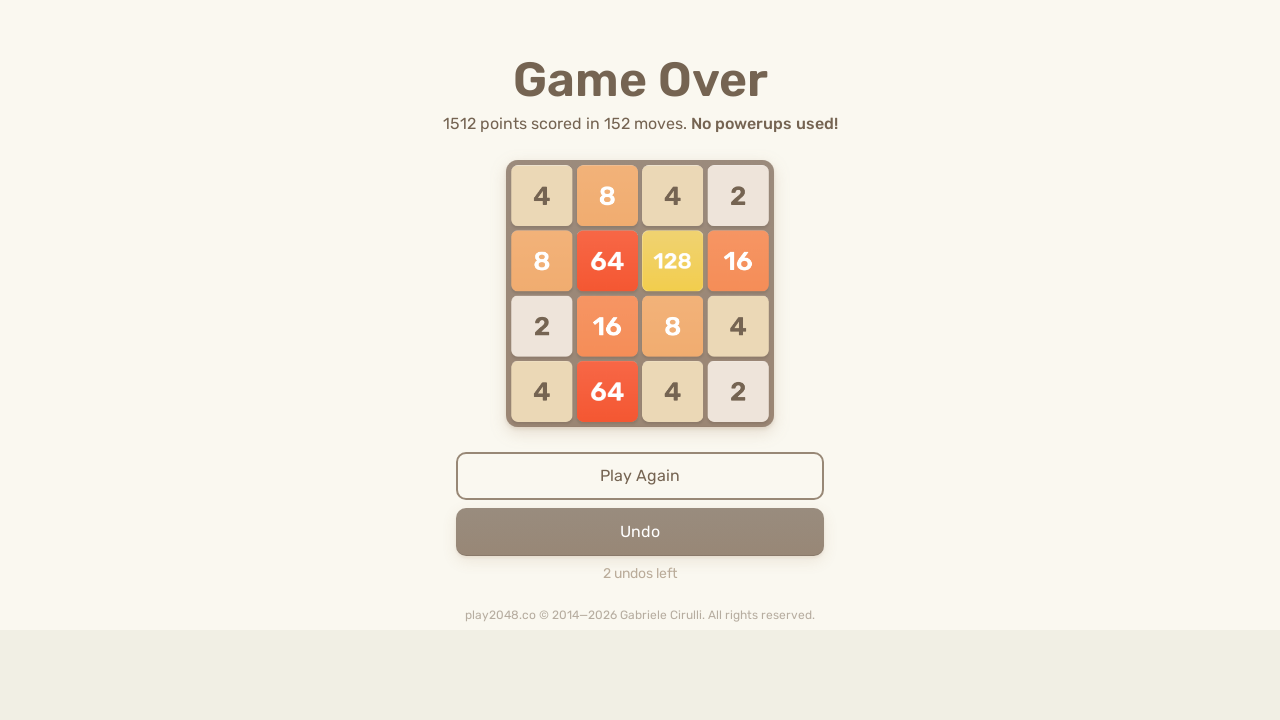

Pressed ArrowLeft key
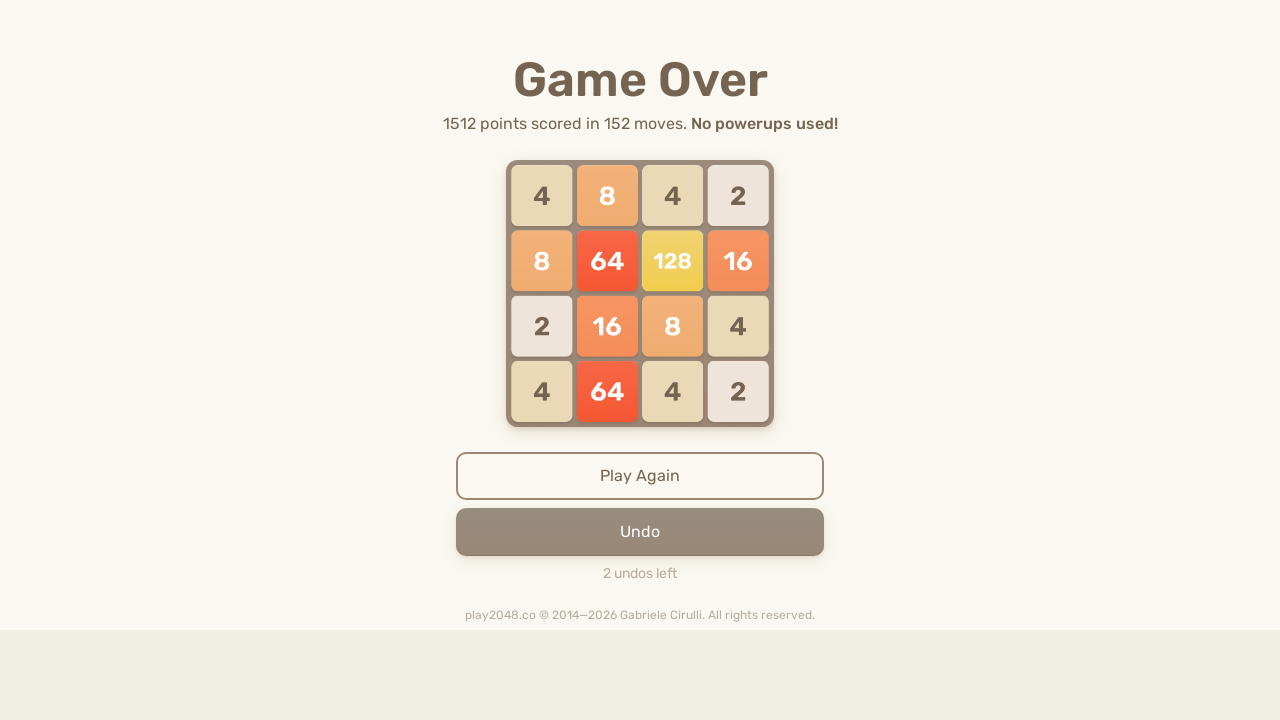

Pressed ArrowUp key
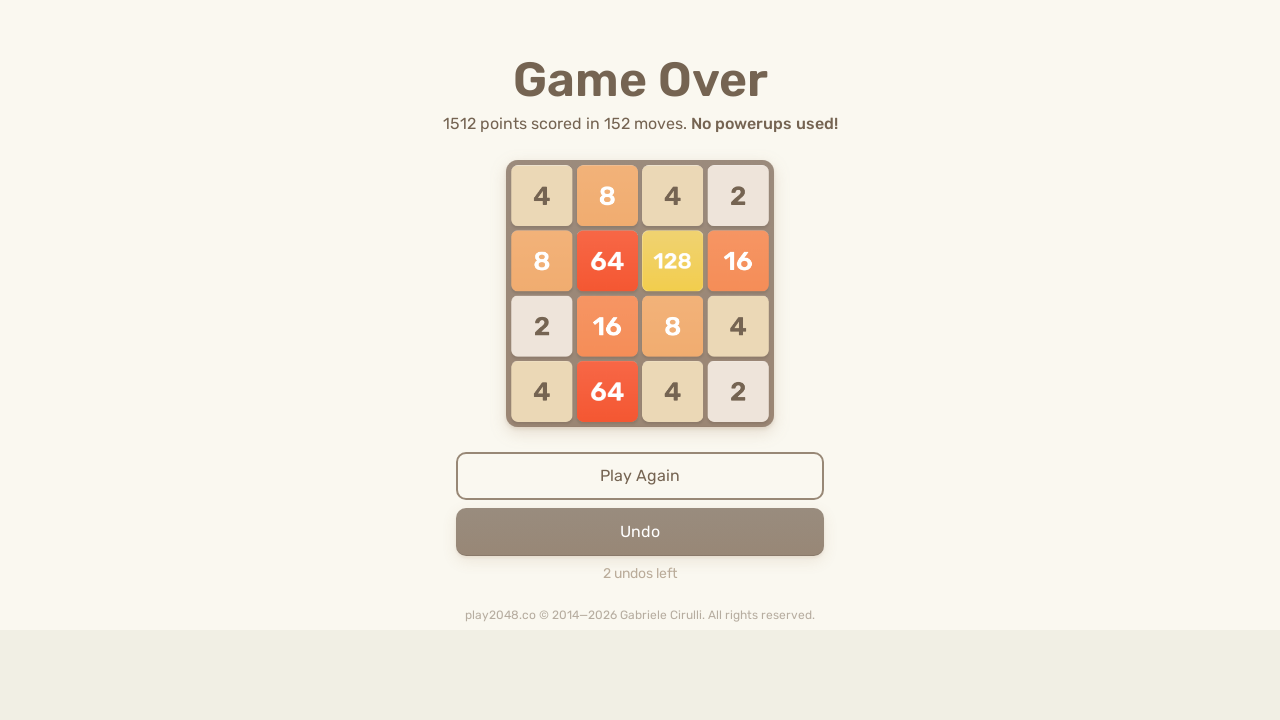

Pressed ArrowRight key
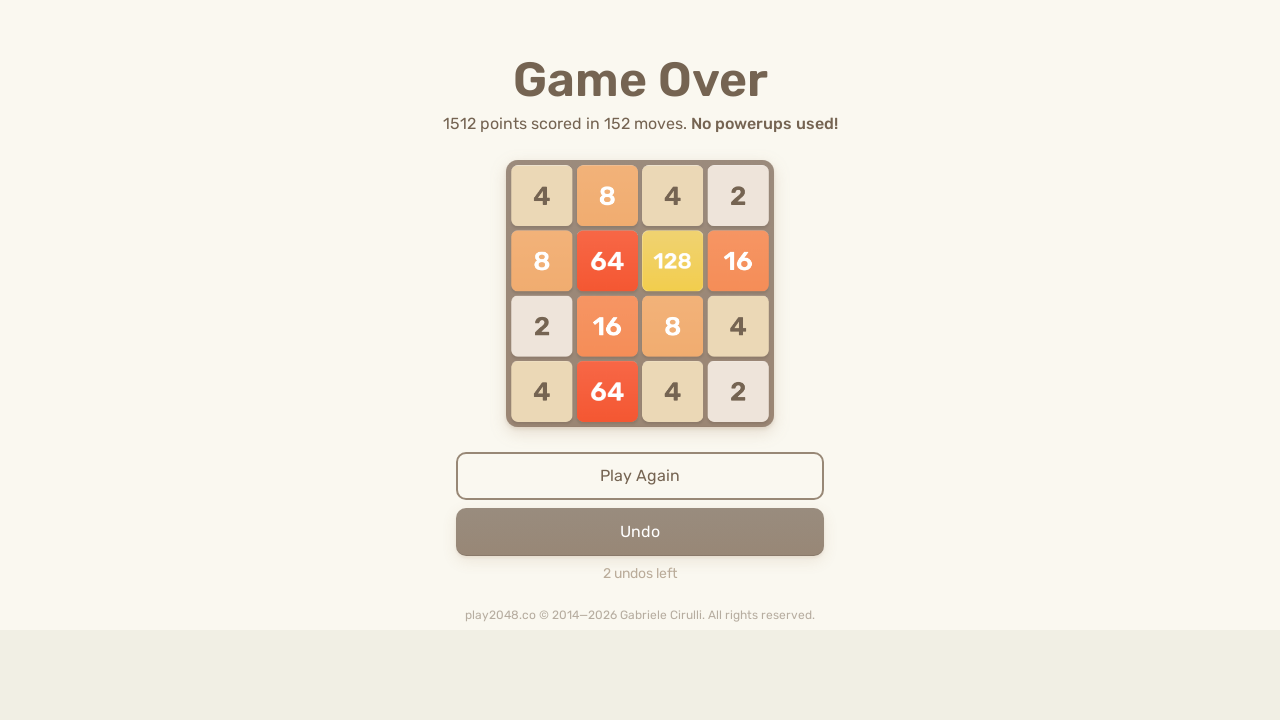

Pressed ArrowDown key
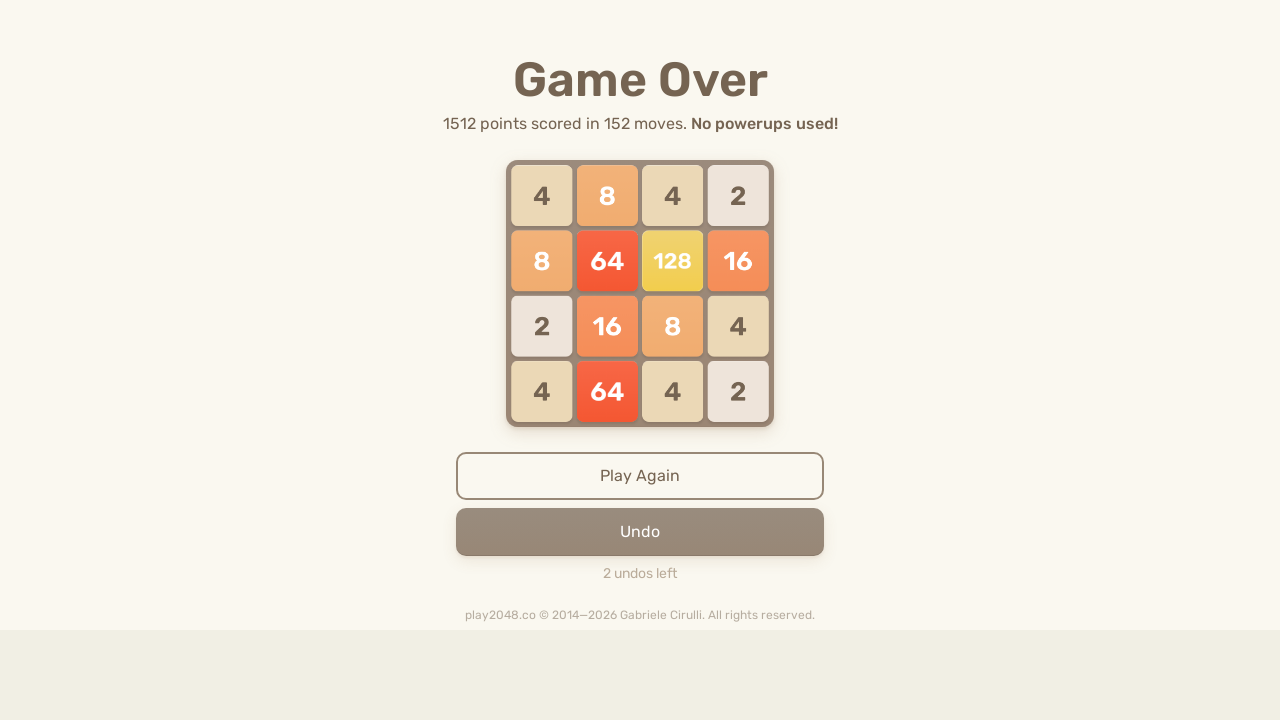

Pressed ArrowLeft key
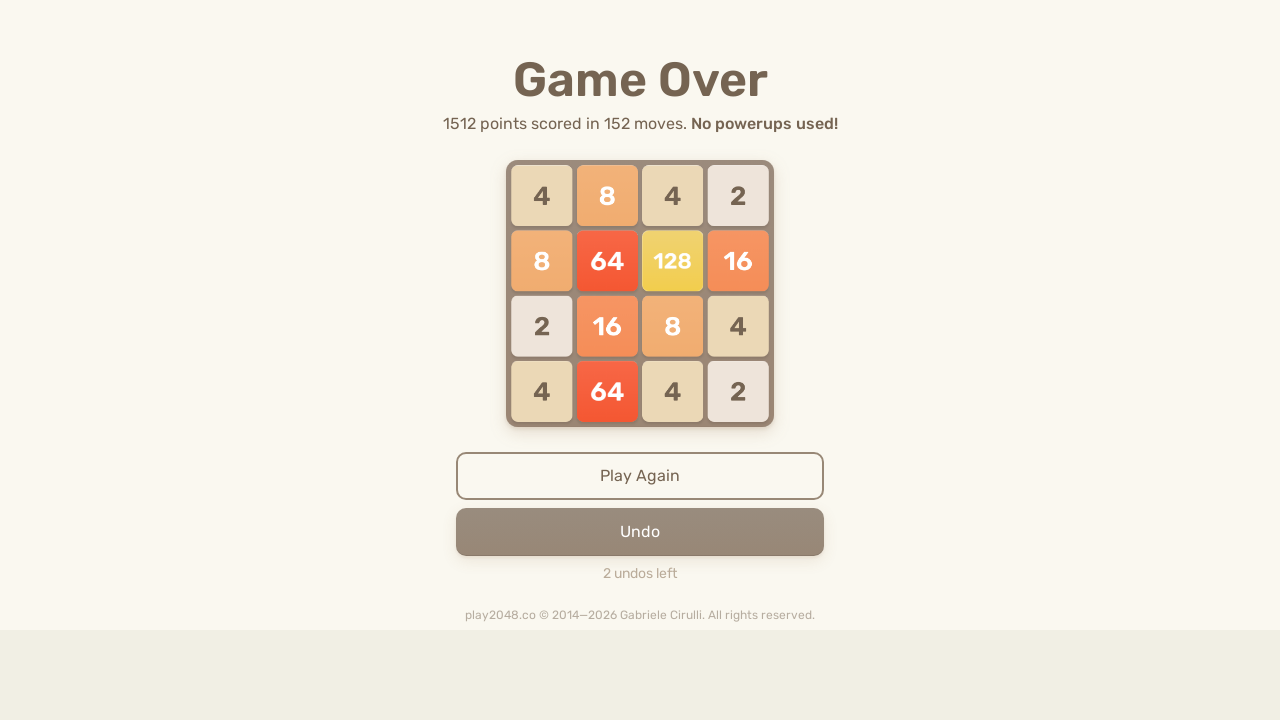

Pressed ArrowUp key
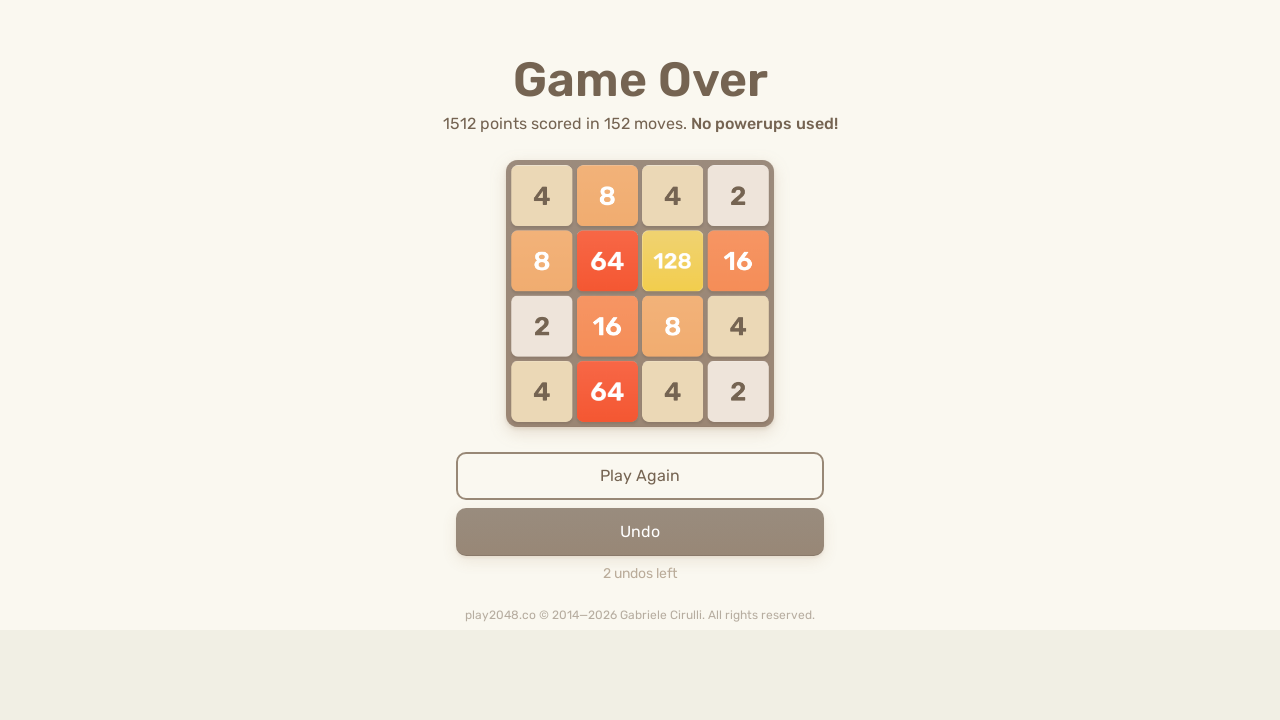

Pressed ArrowRight key
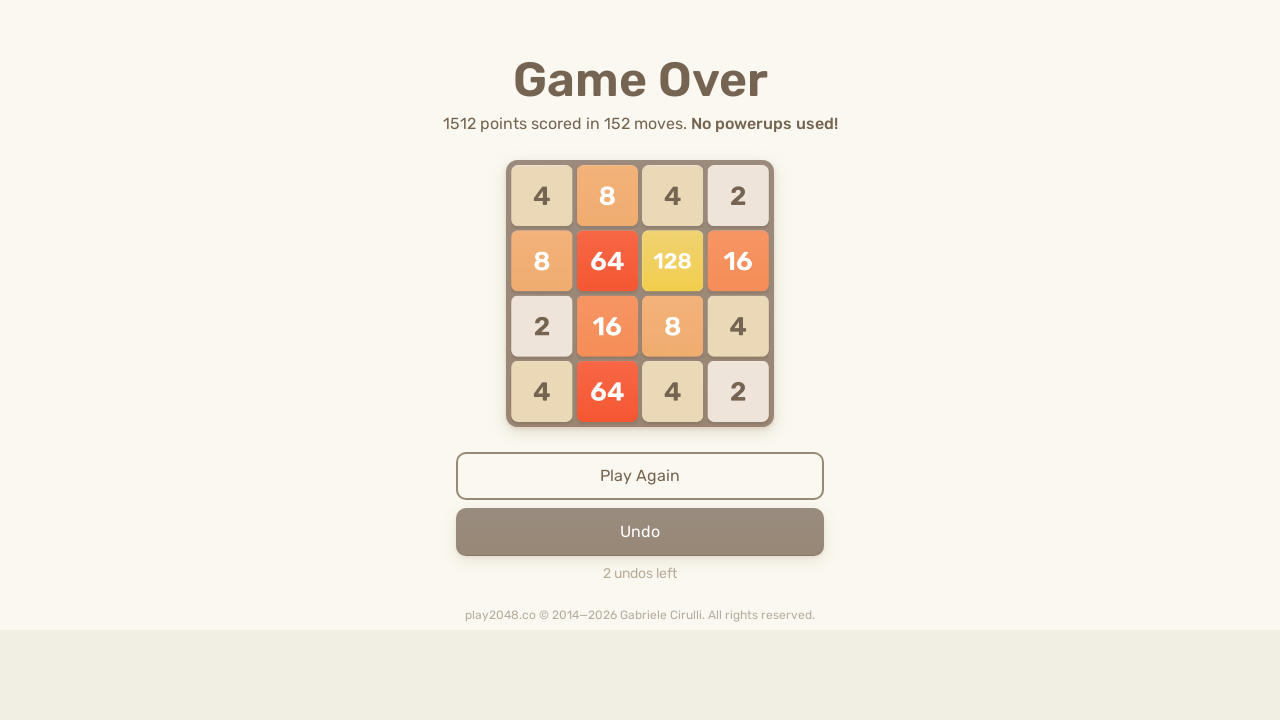

Pressed ArrowDown key
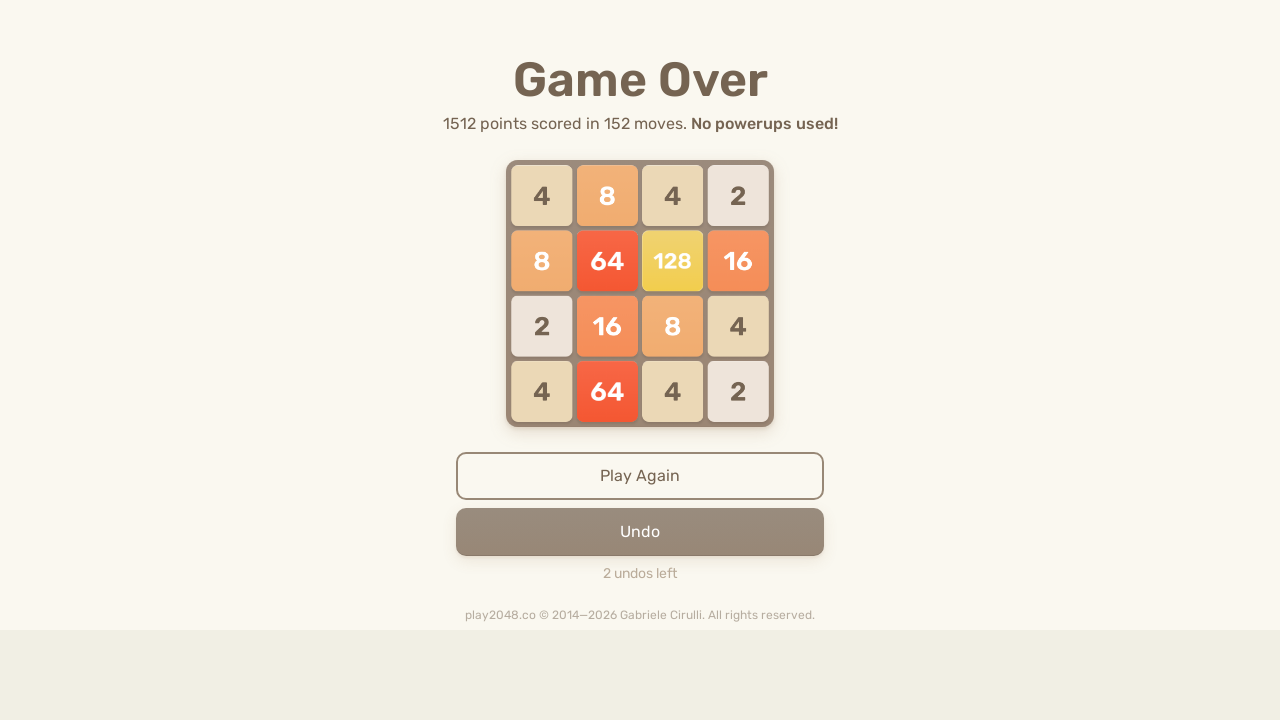

Pressed ArrowLeft key
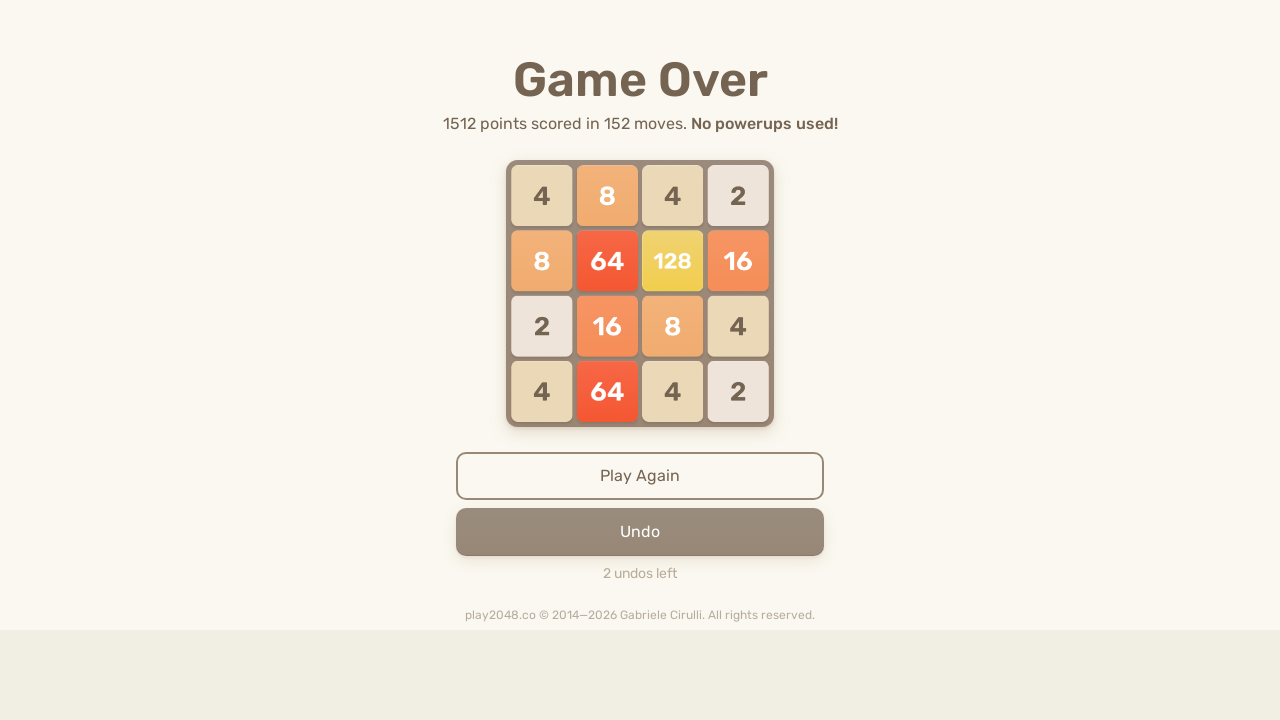

Pressed ArrowUp key
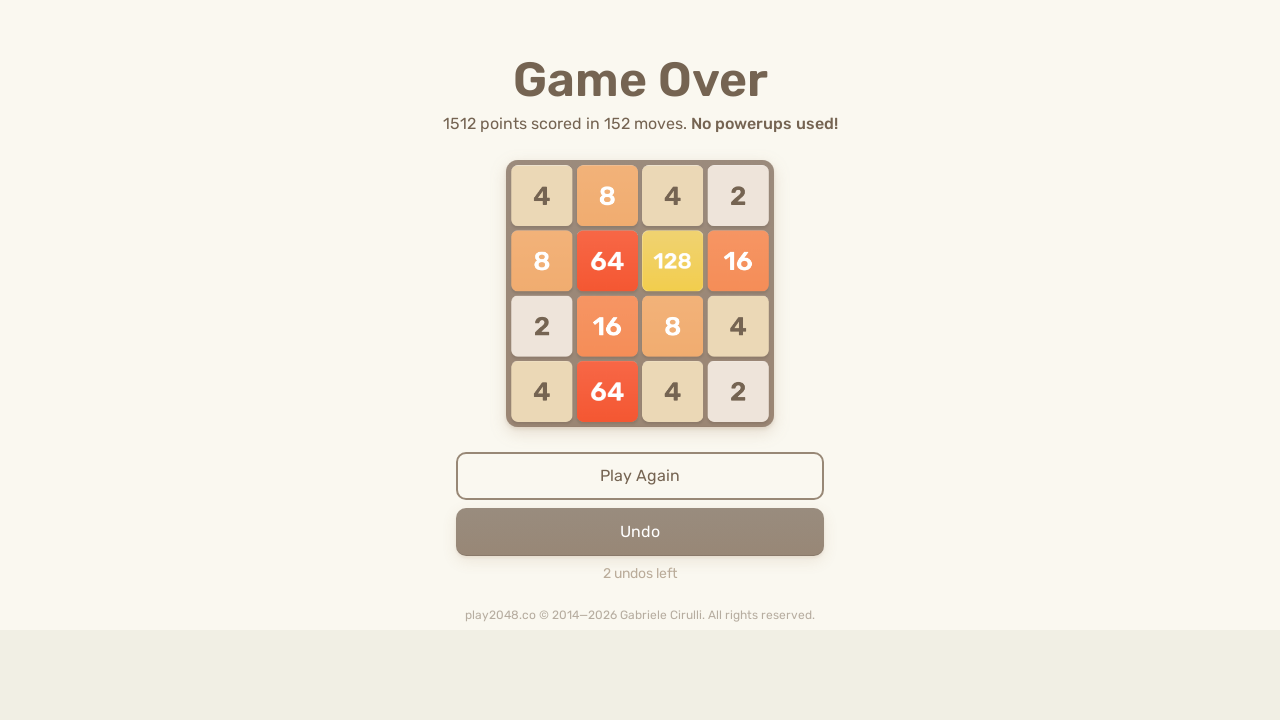

Pressed ArrowRight key
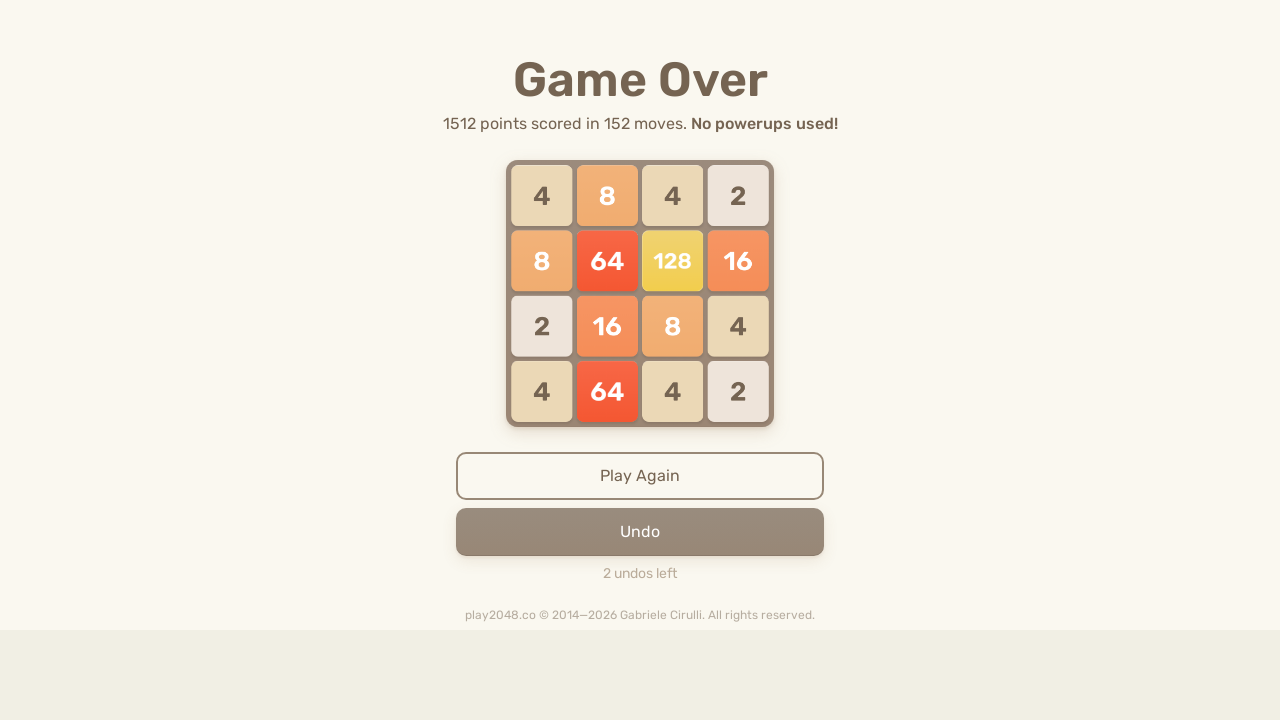

Pressed ArrowDown key
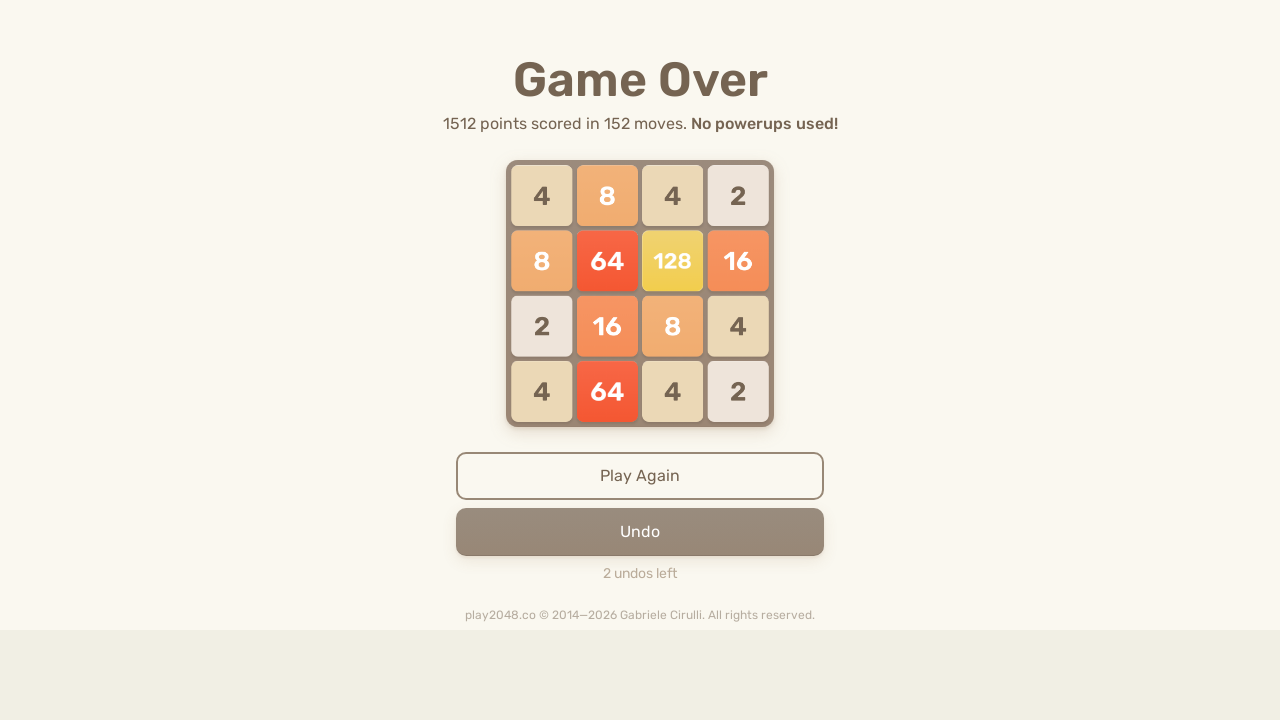

Pressed ArrowLeft key
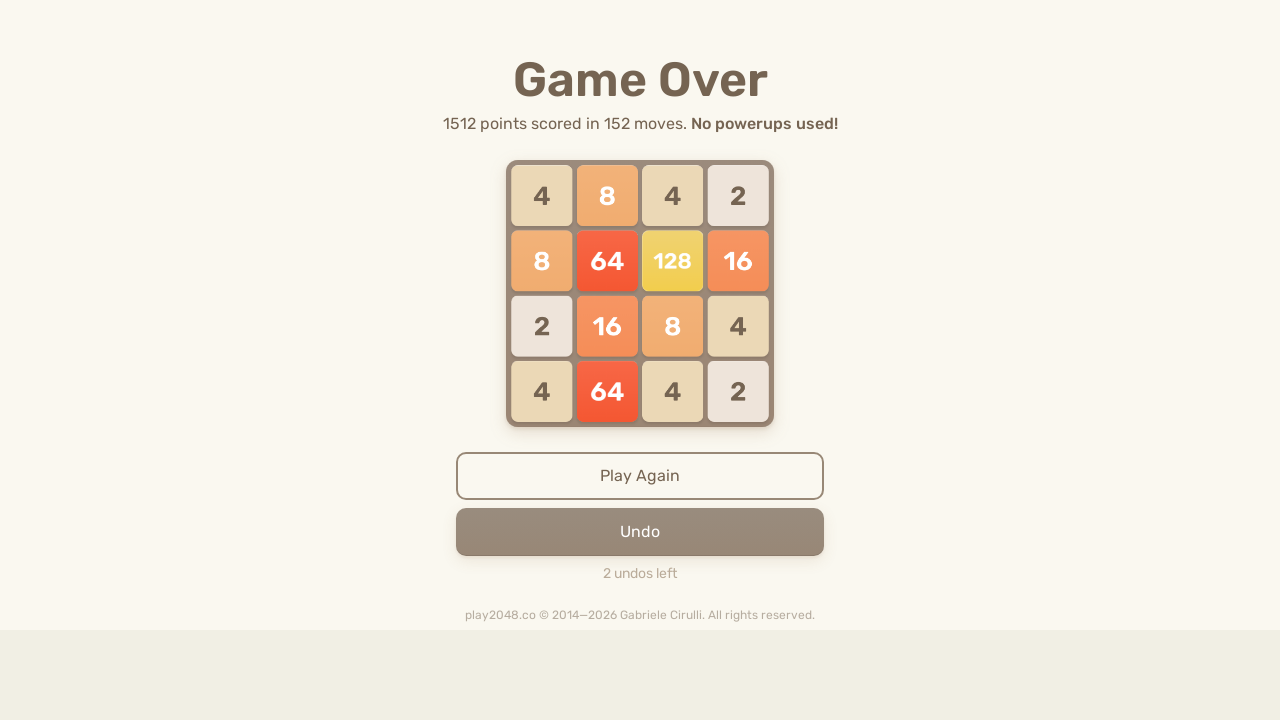

Pressed ArrowUp key
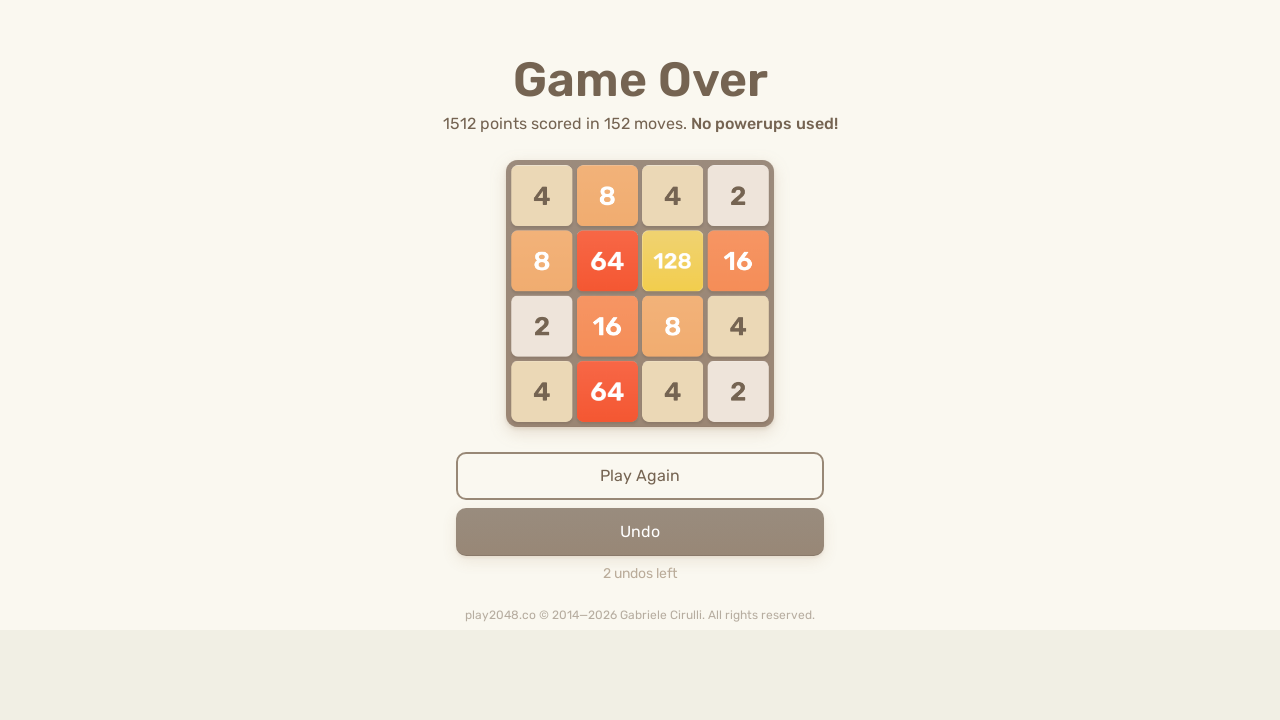

Pressed ArrowRight key
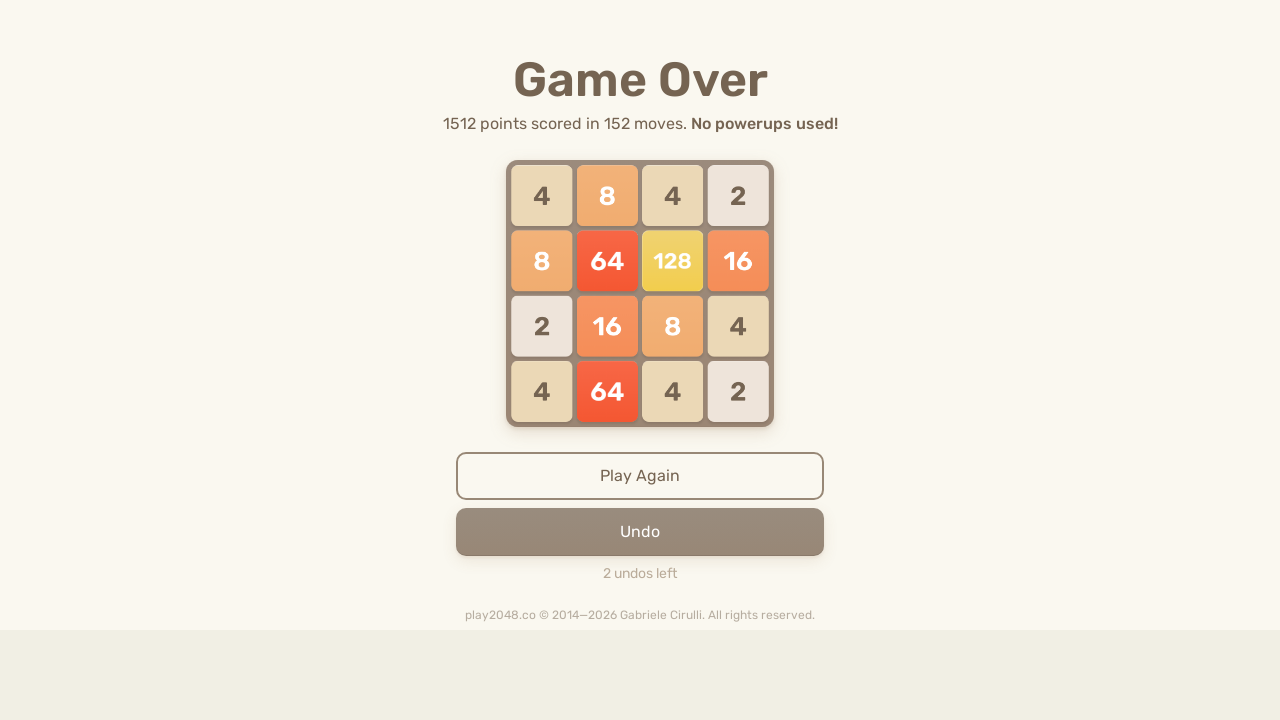

Pressed ArrowDown key
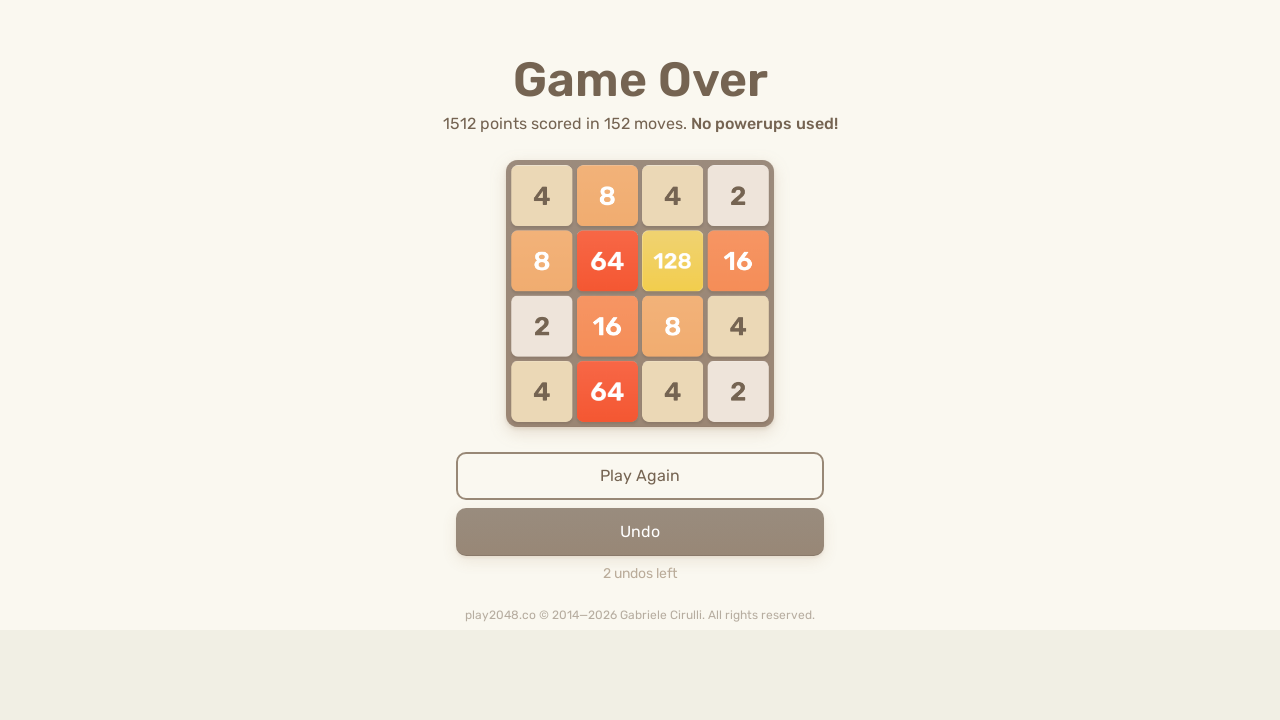

Pressed ArrowLeft key
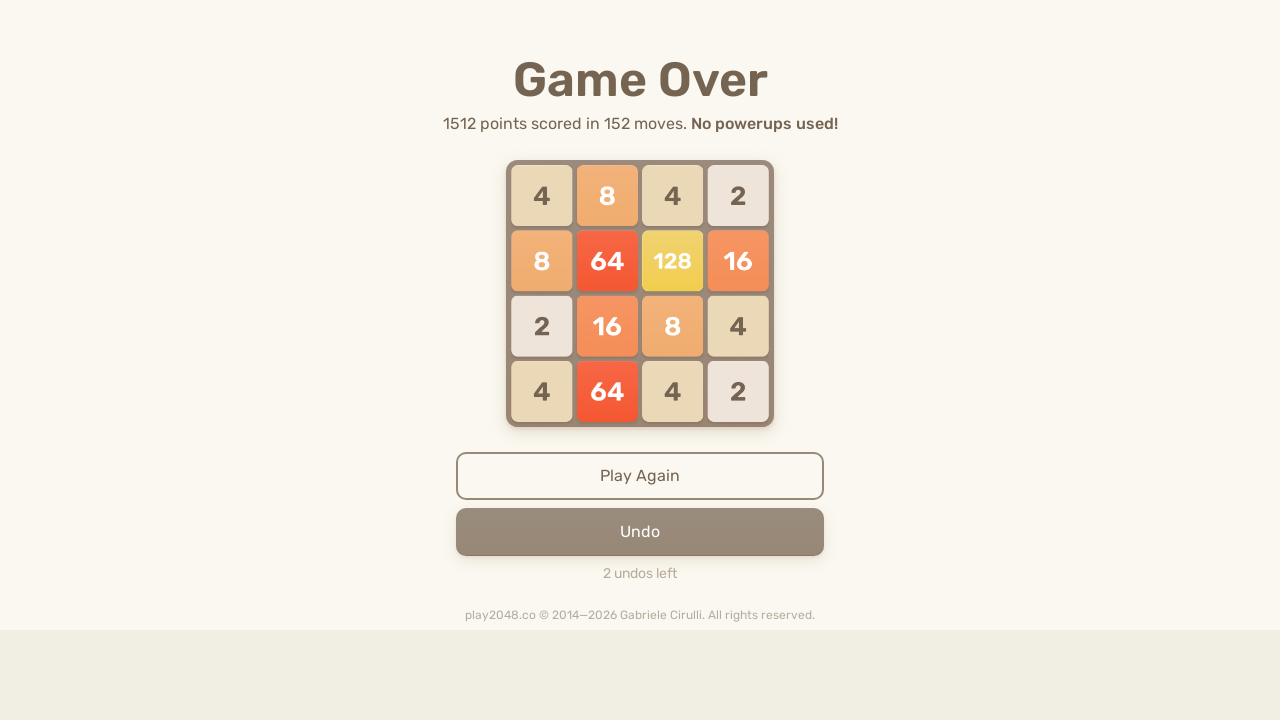

Pressed ArrowUp key
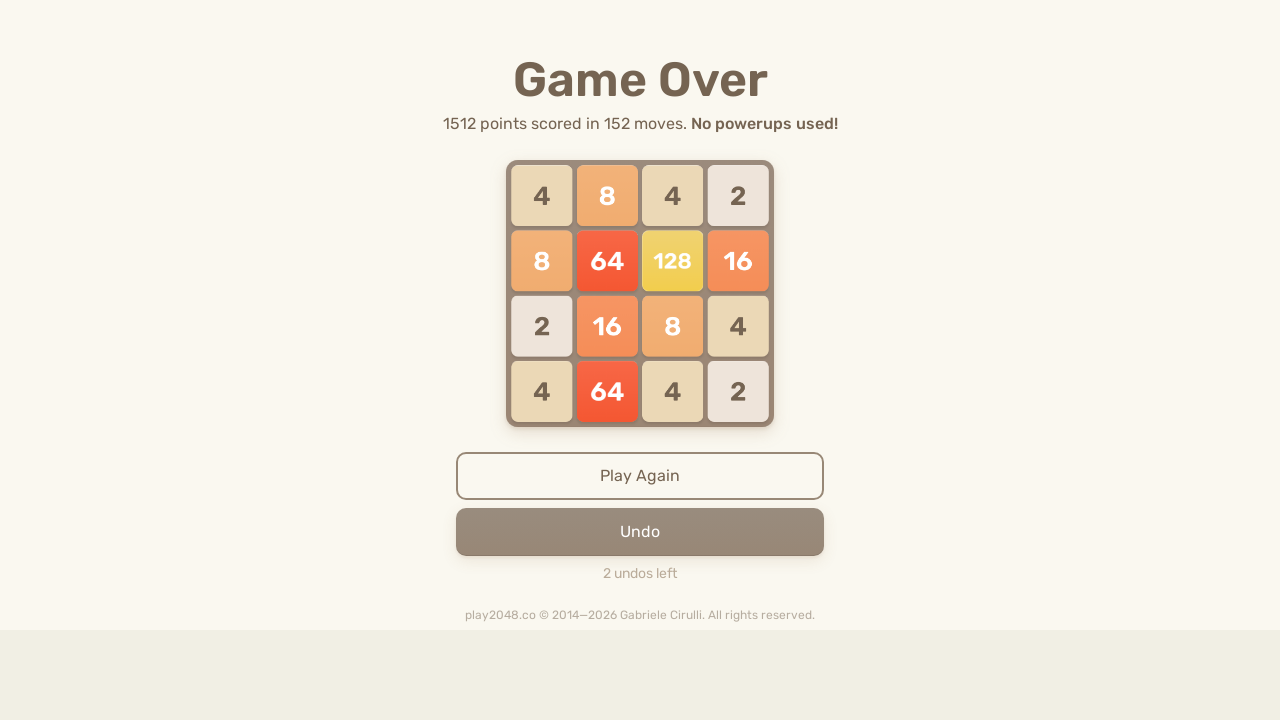

Pressed ArrowRight key
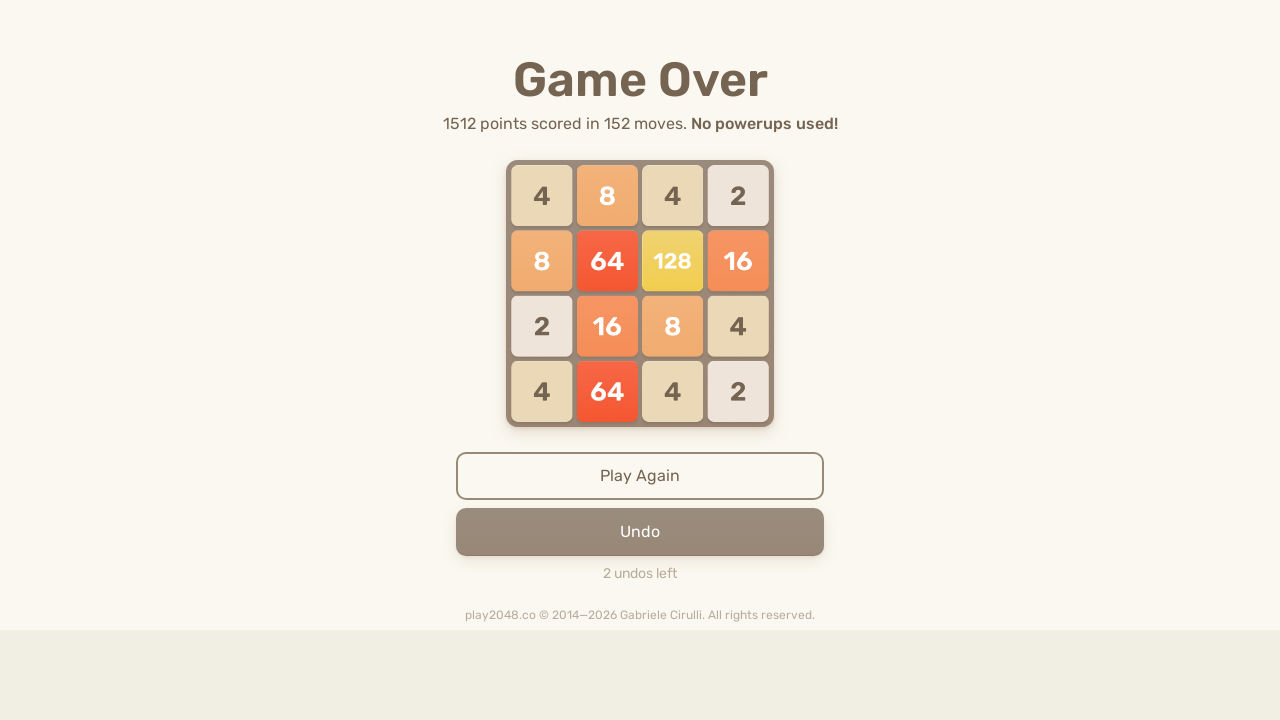

Pressed ArrowDown key
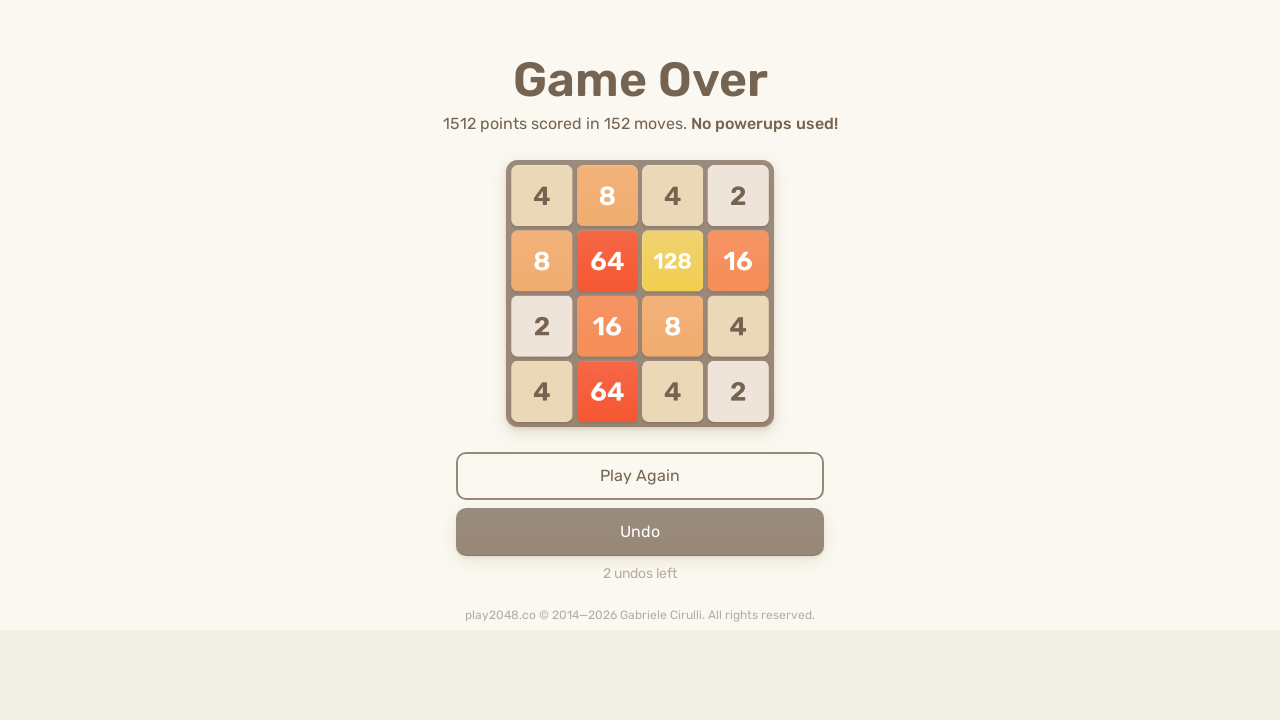

Pressed ArrowLeft key
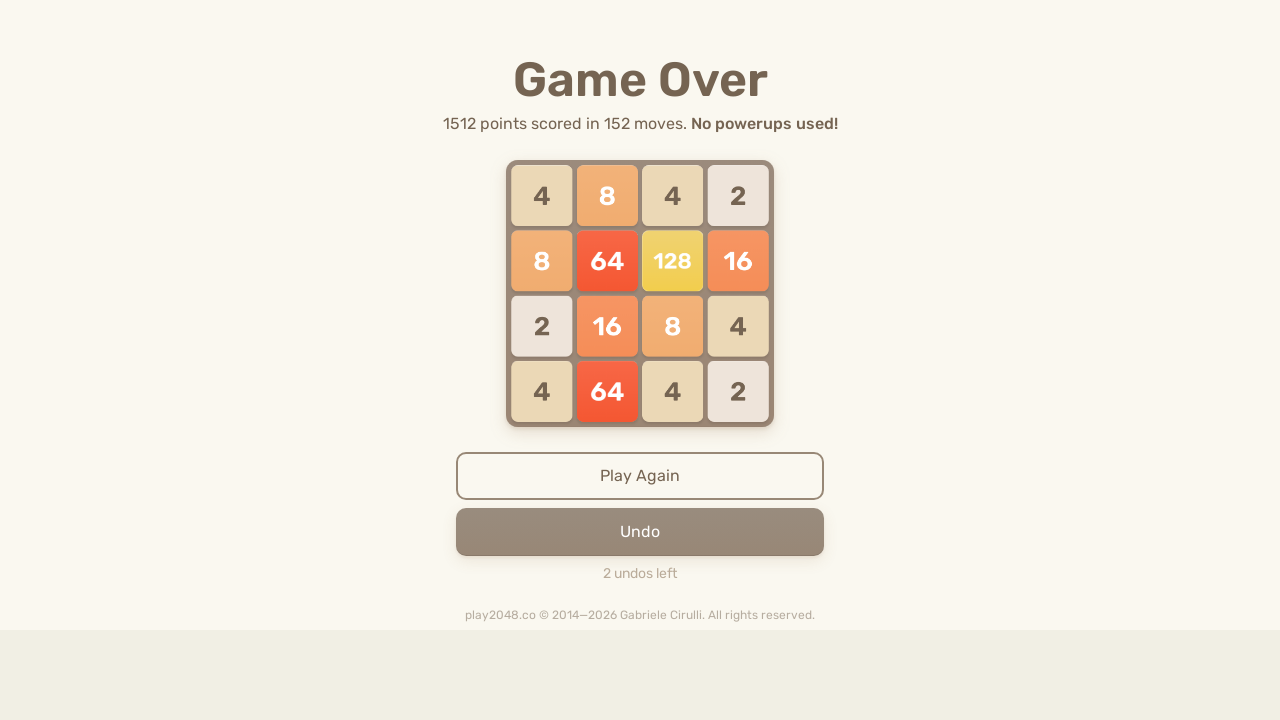

Pressed ArrowUp key
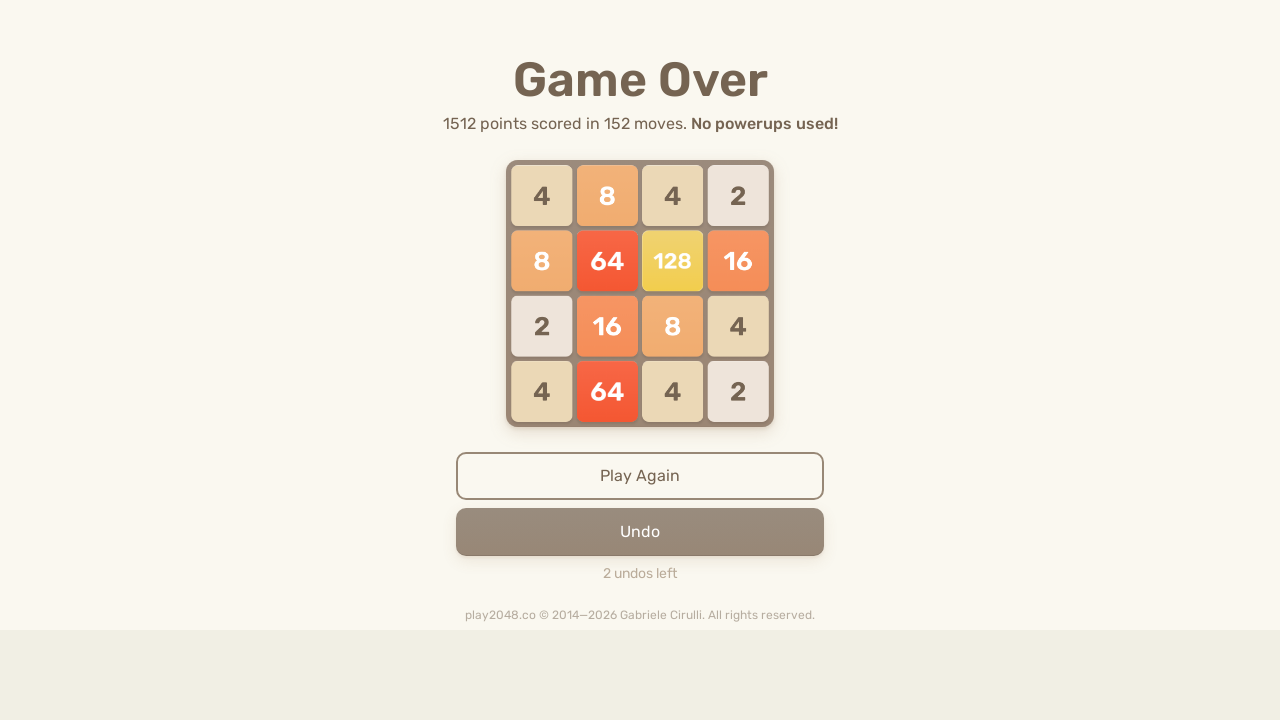

Pressed ArrowRight key
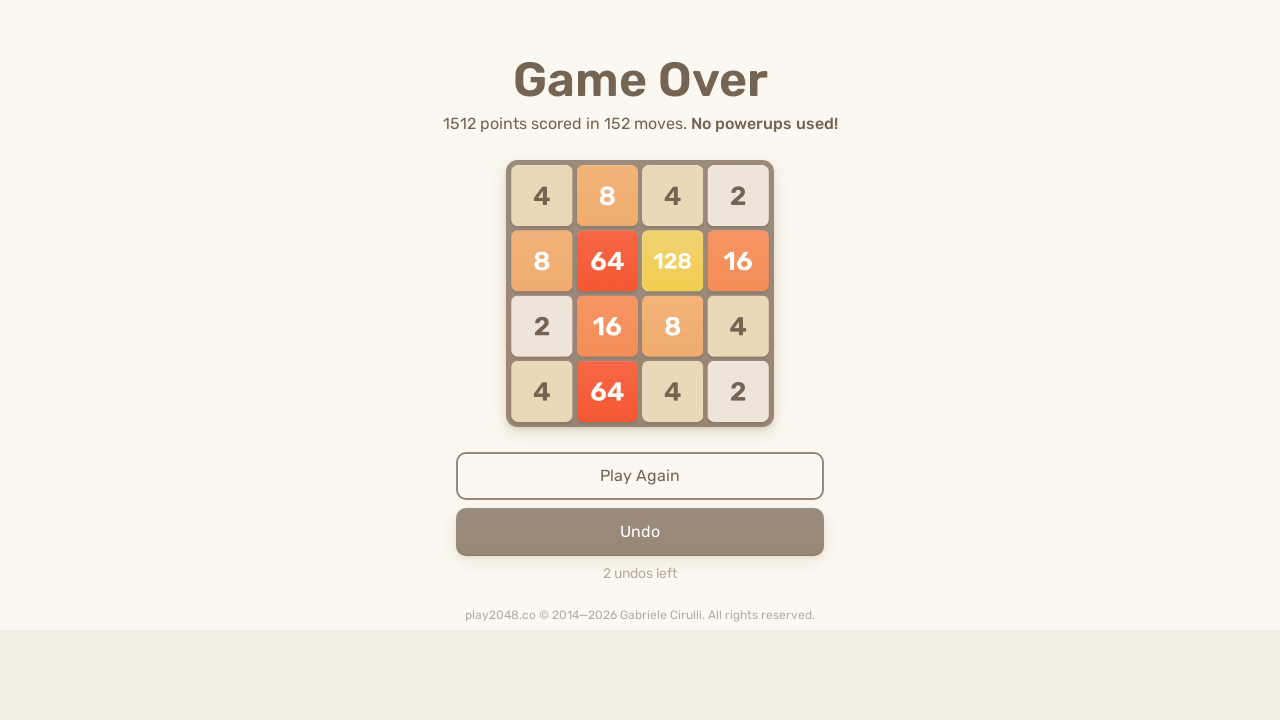

Pressed ArrowDown key
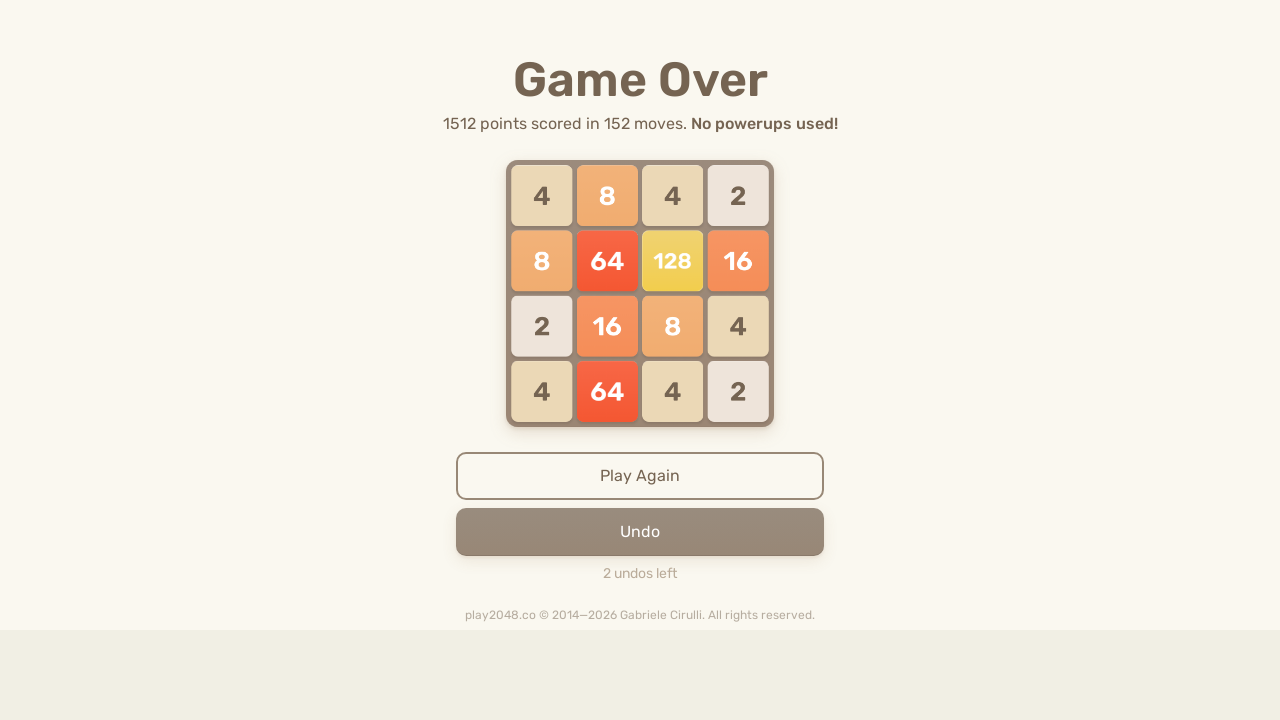

Pressed ArrowLeft key
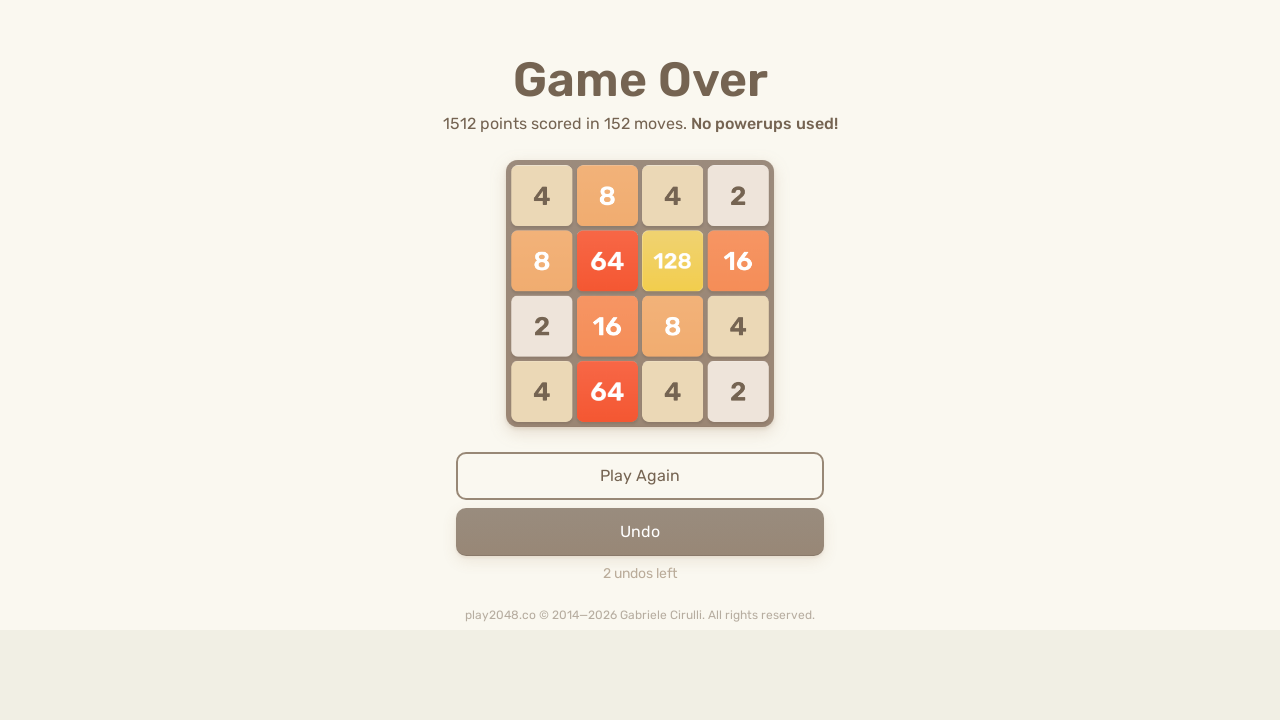

Pressed ArrowUp key
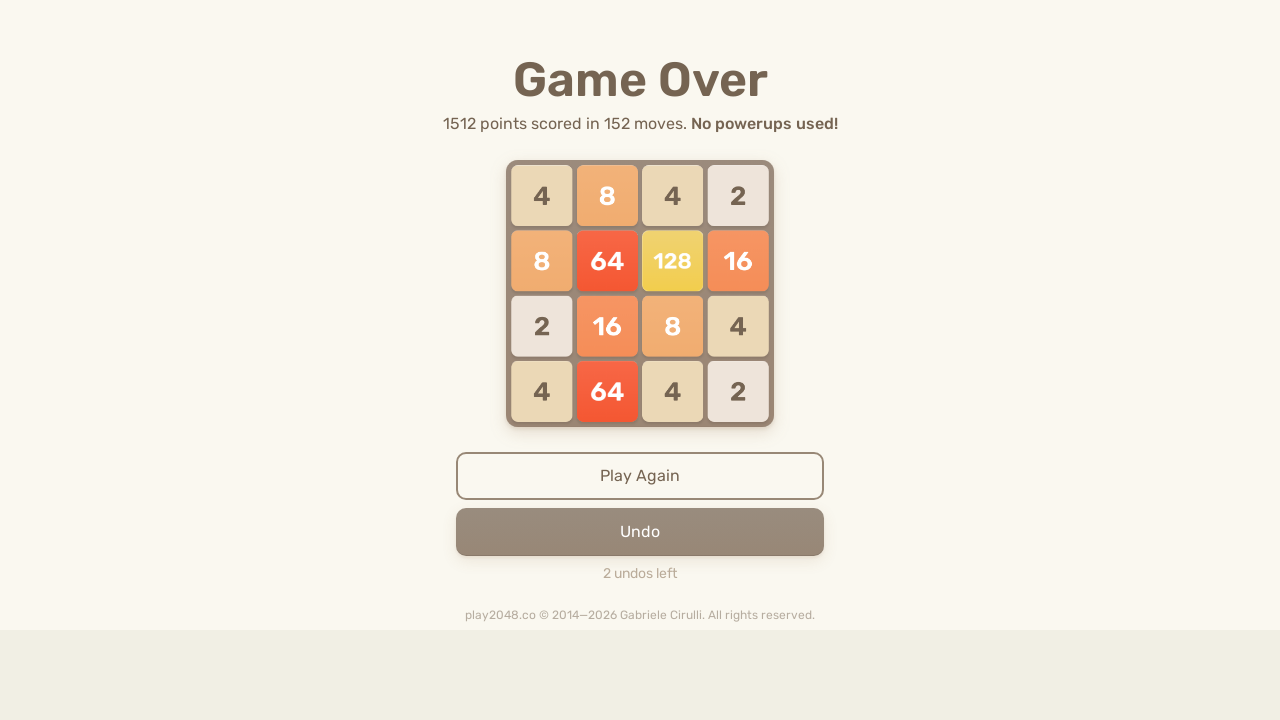

Pressed ArrowRight key
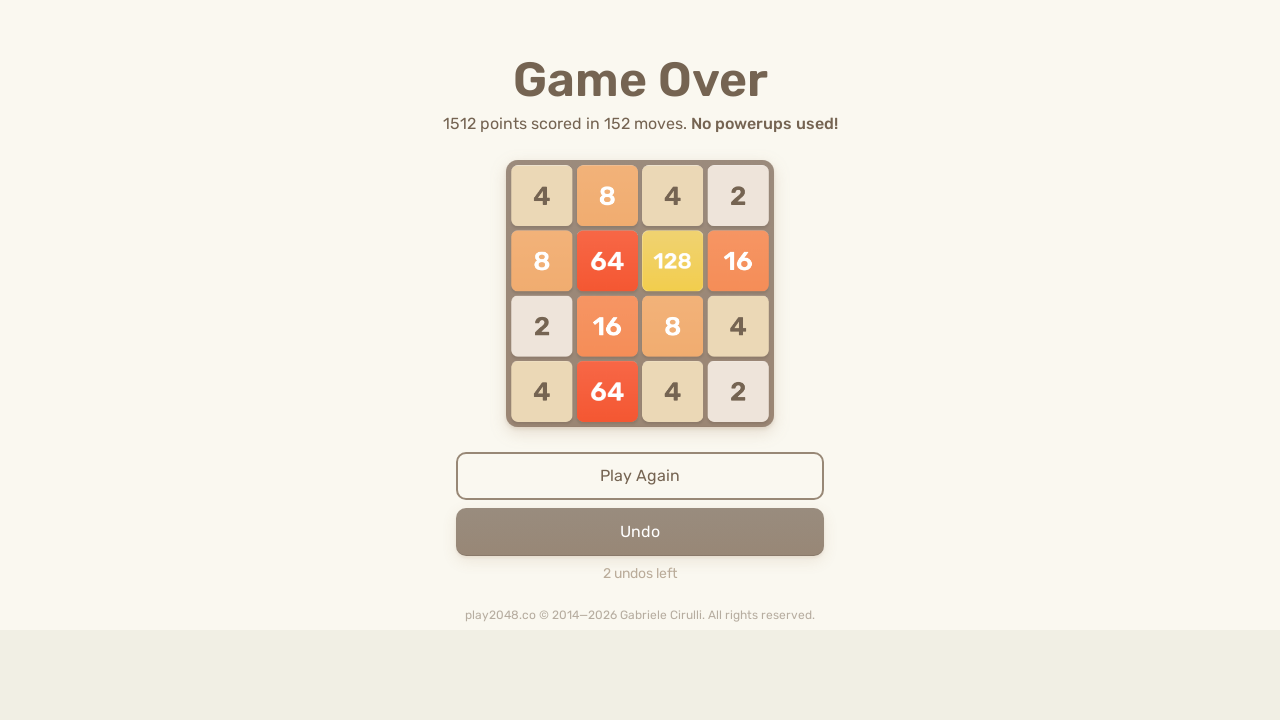

Pressed ArrowDown key
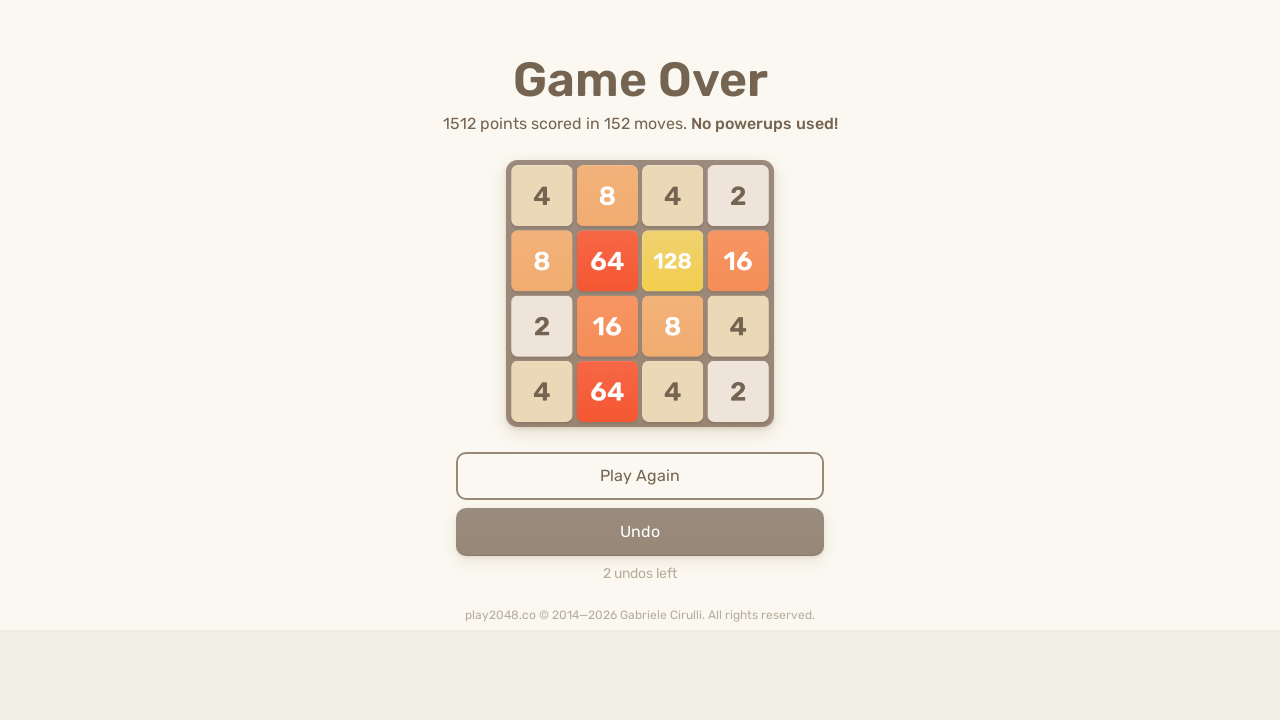

Pressed ArrowLeft key
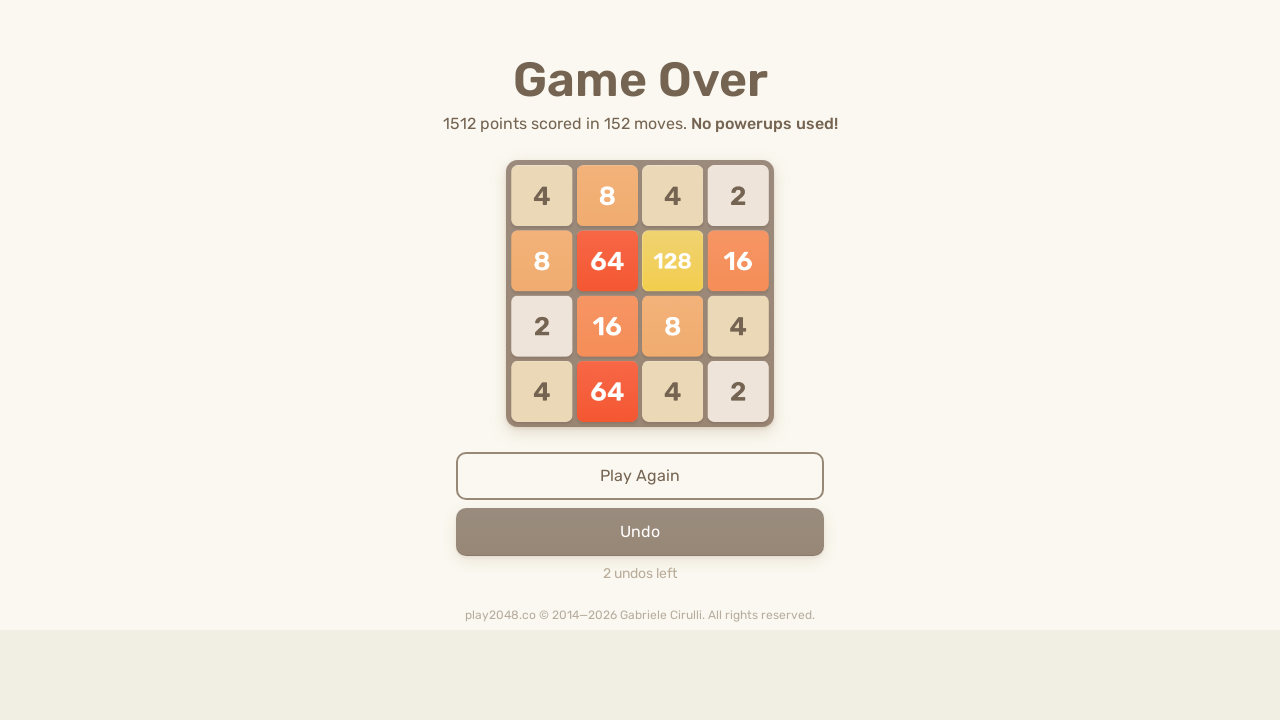

Pressed ArrowUp key
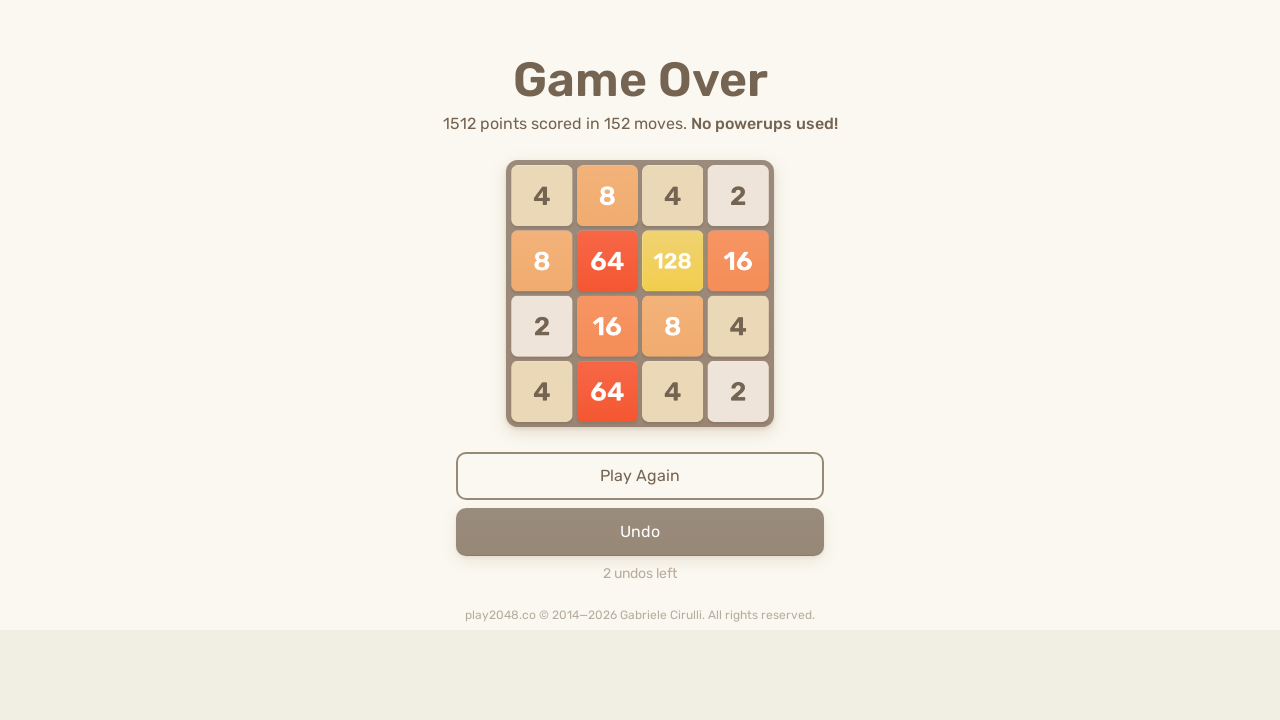

Pressed ArrowRight key
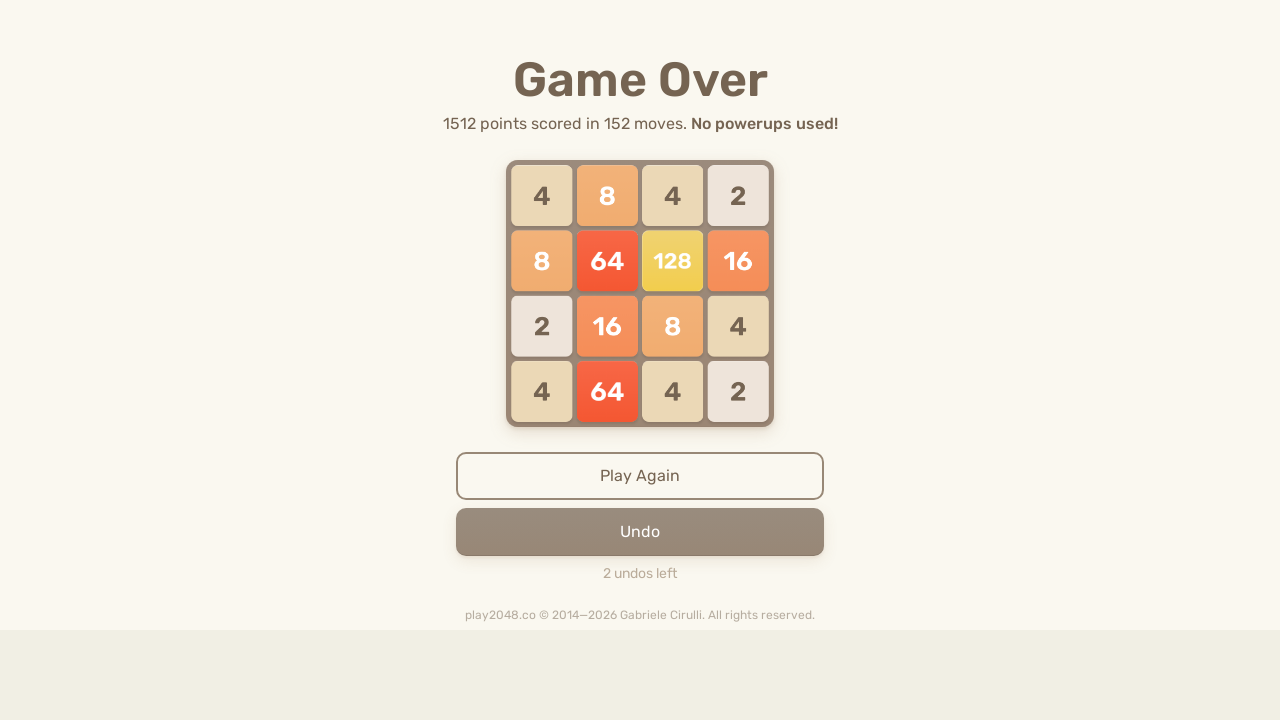

Pressed ArrowDown key
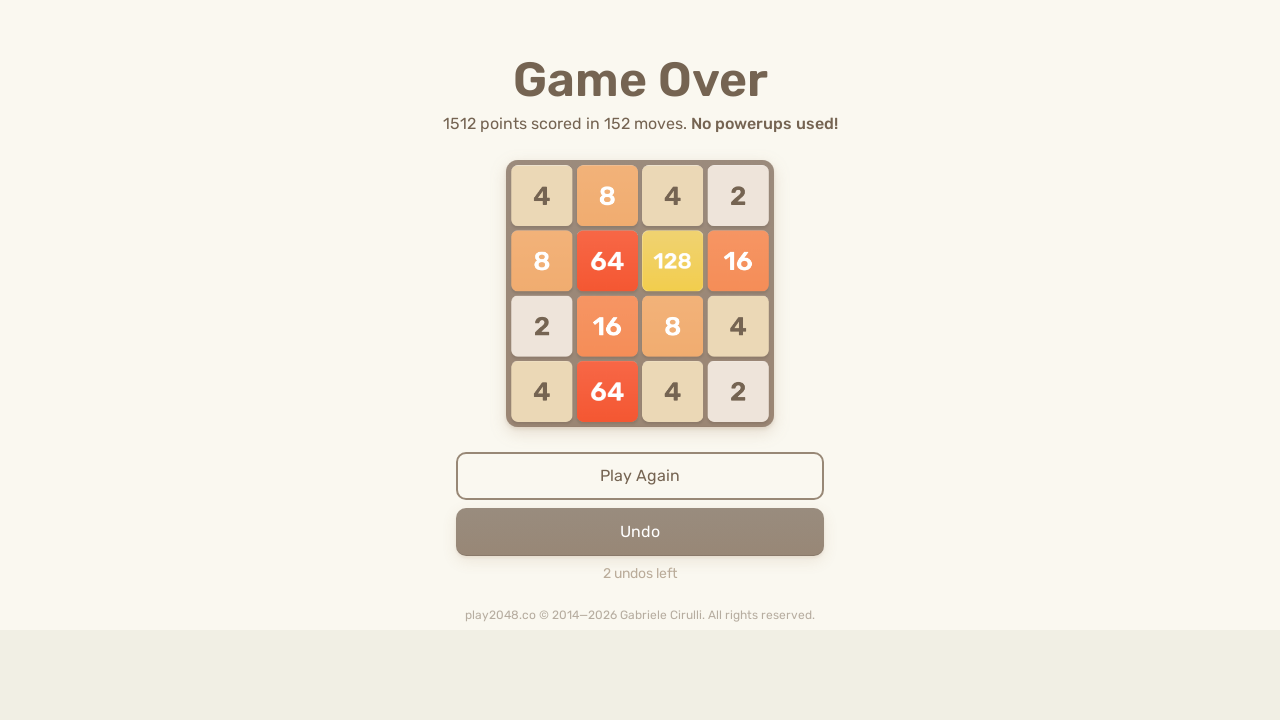

Pressed ArrowLeft key
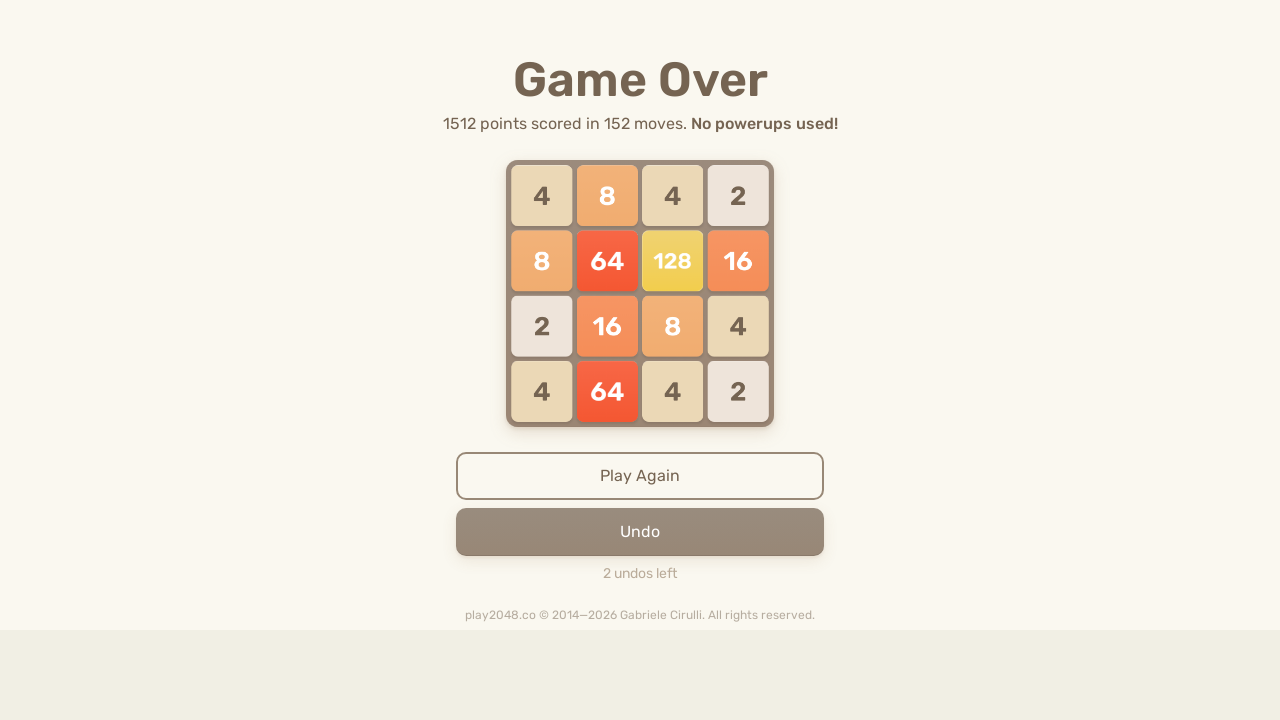

Pressed ArrowUp key
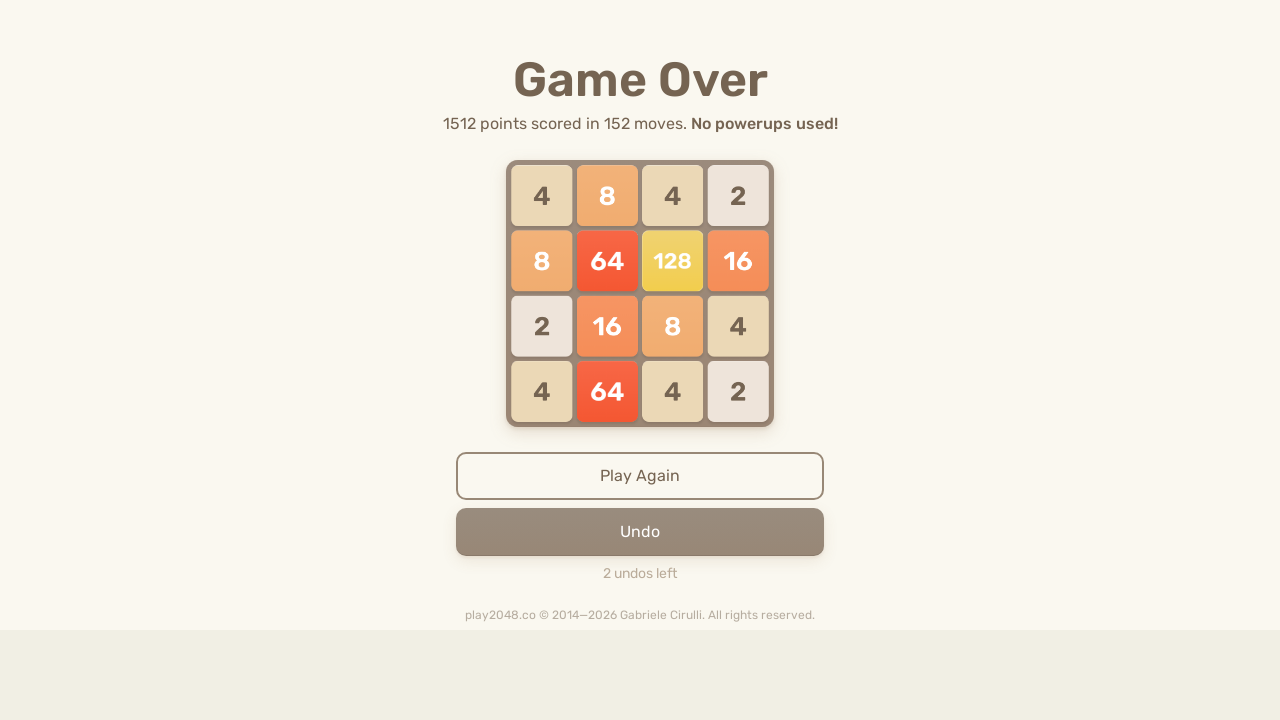

Pressed ArrowRight key
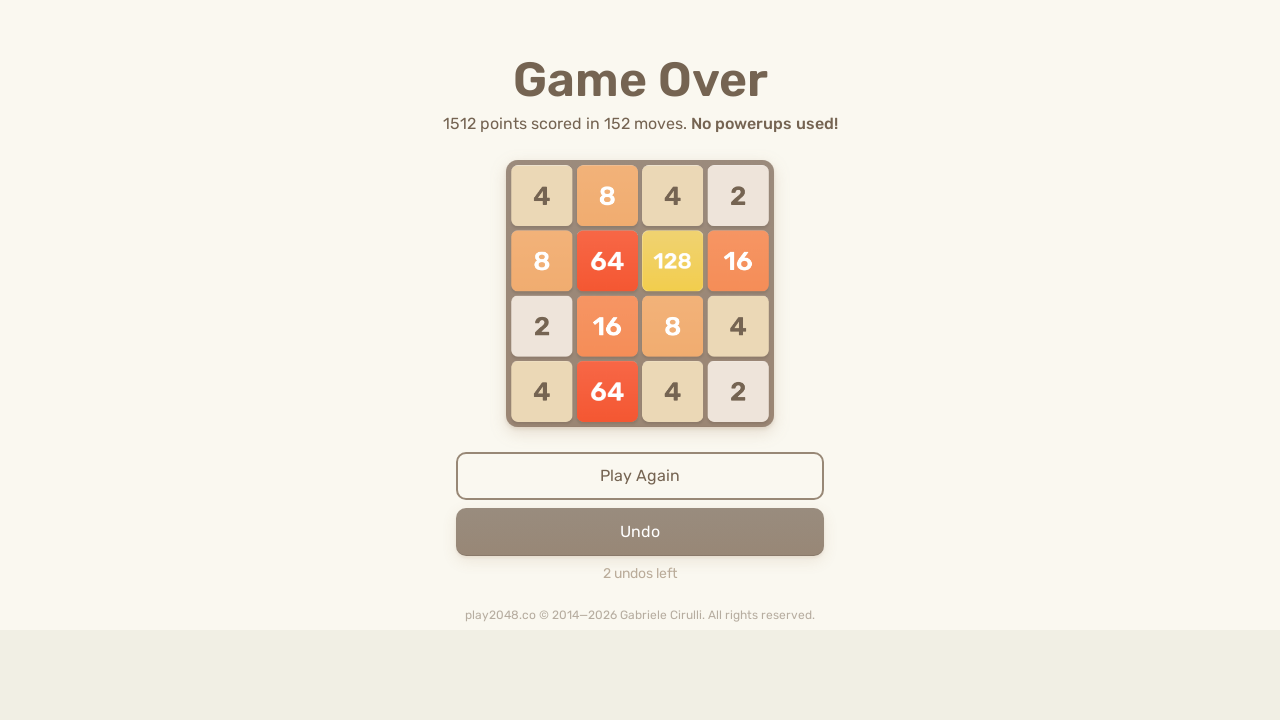

Pressed ArrowDown key
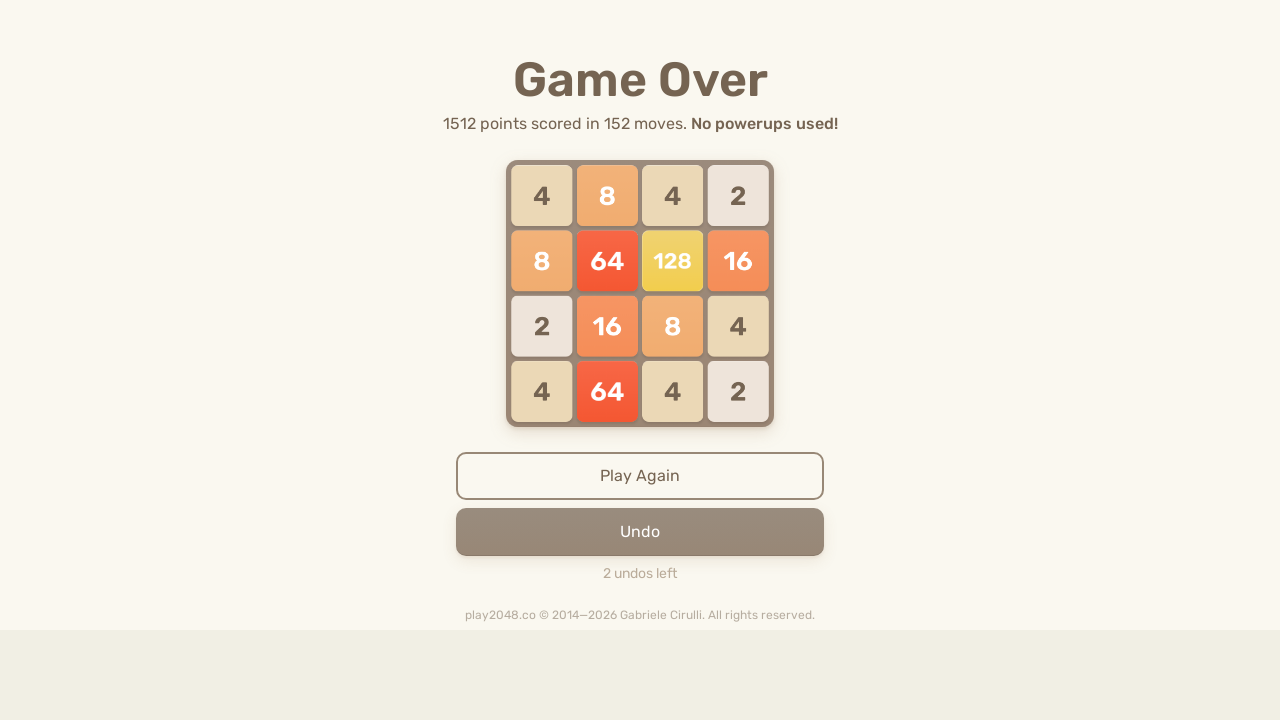

Pressed ArrowLeft key
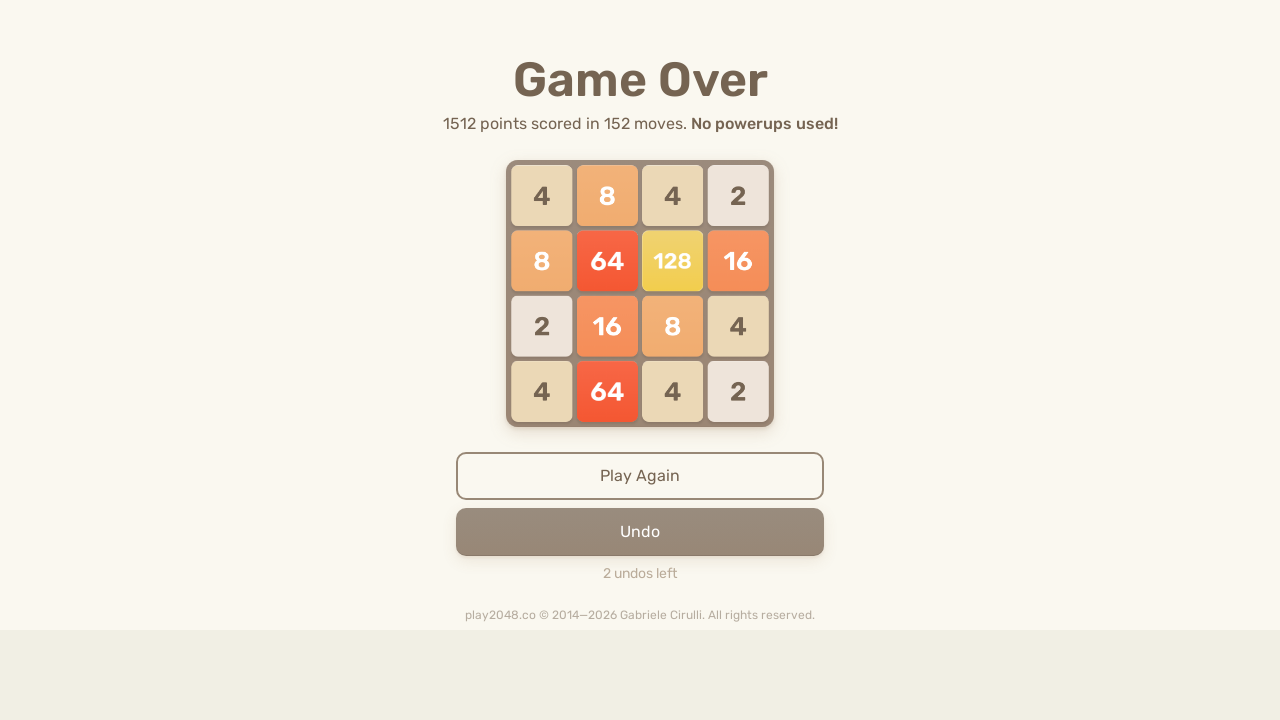

Pressed ArrowUp key
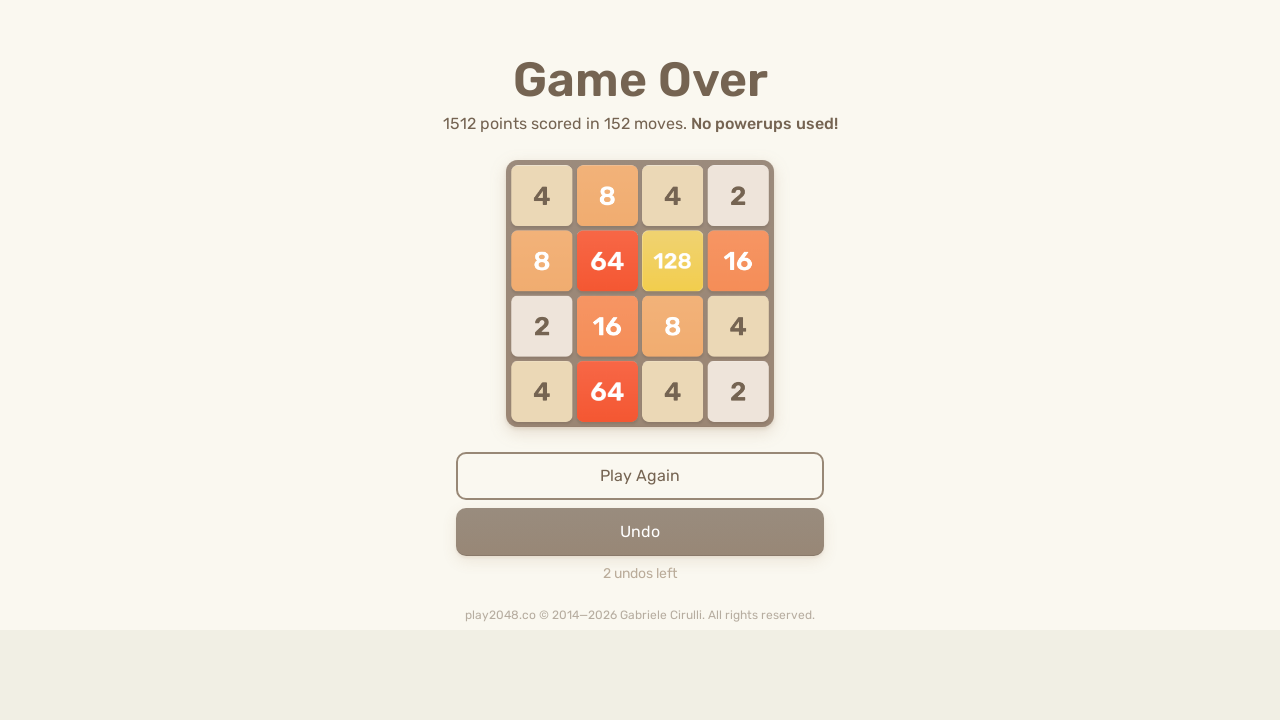

Pressed ArrowRight key
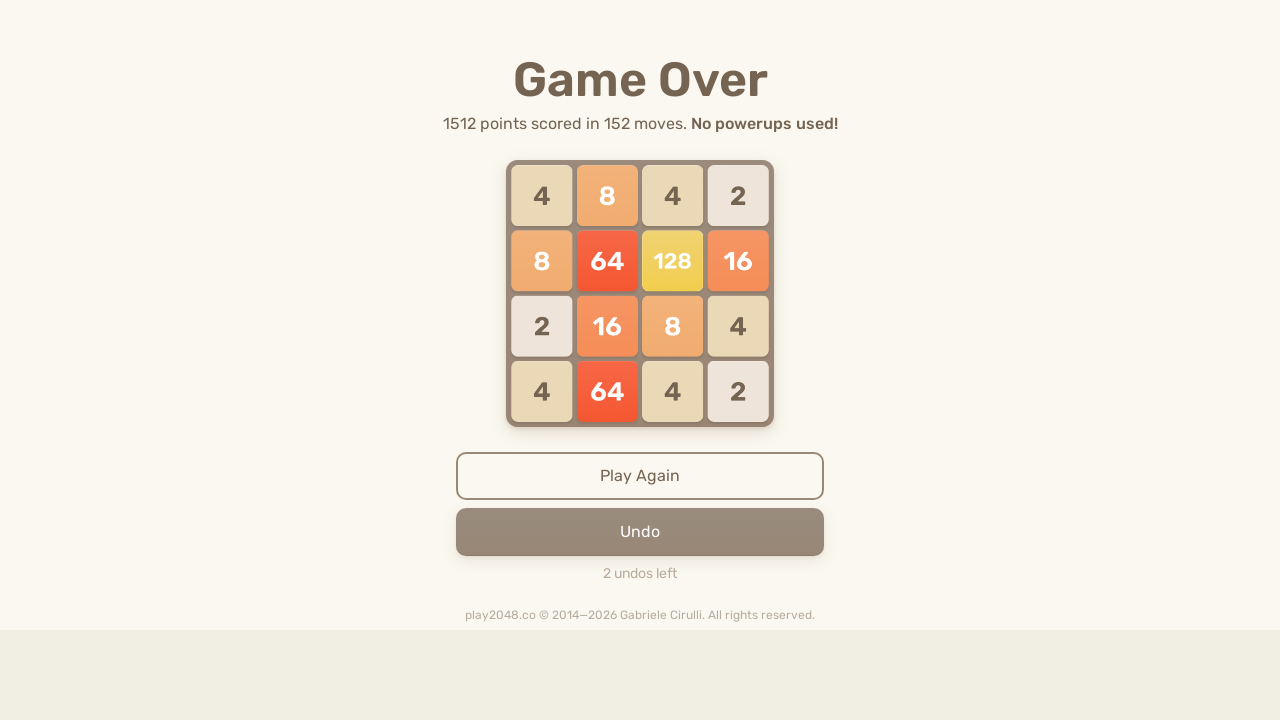

Pressed ArrowDown key
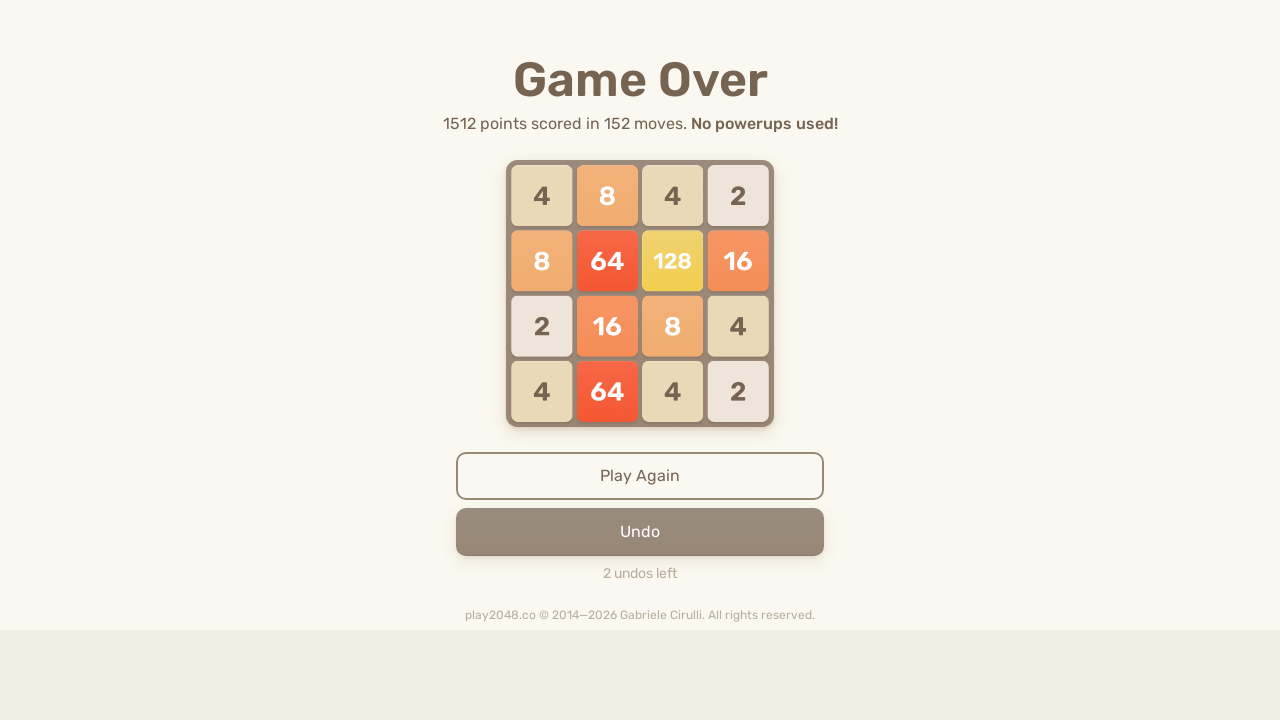

Pressed ArrowLeft key
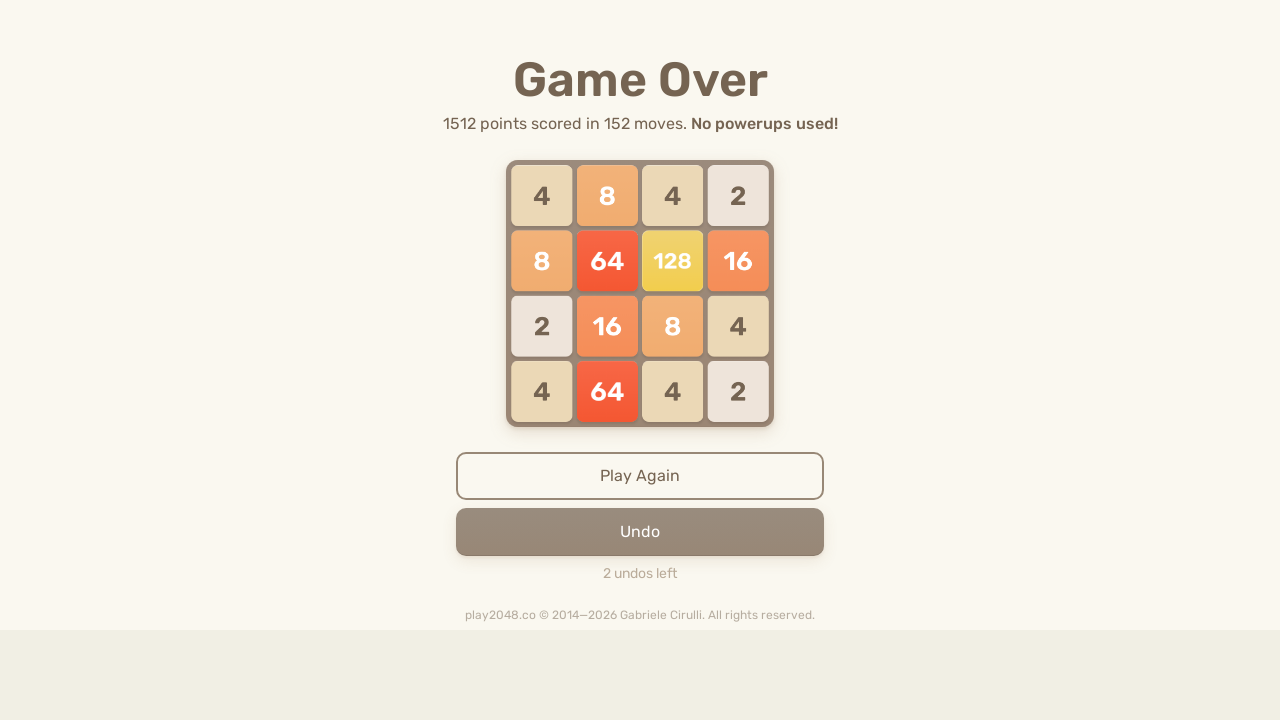

Pressed ArrowUp key
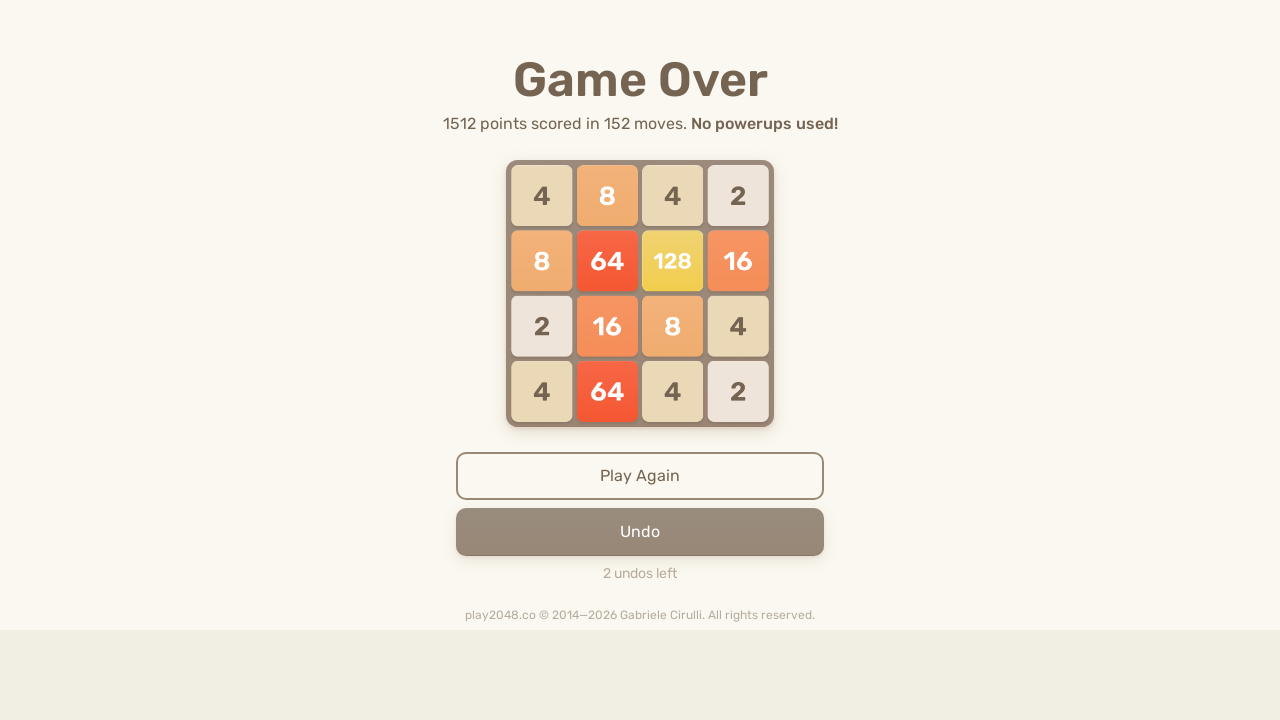

Pressed ArrowRight key
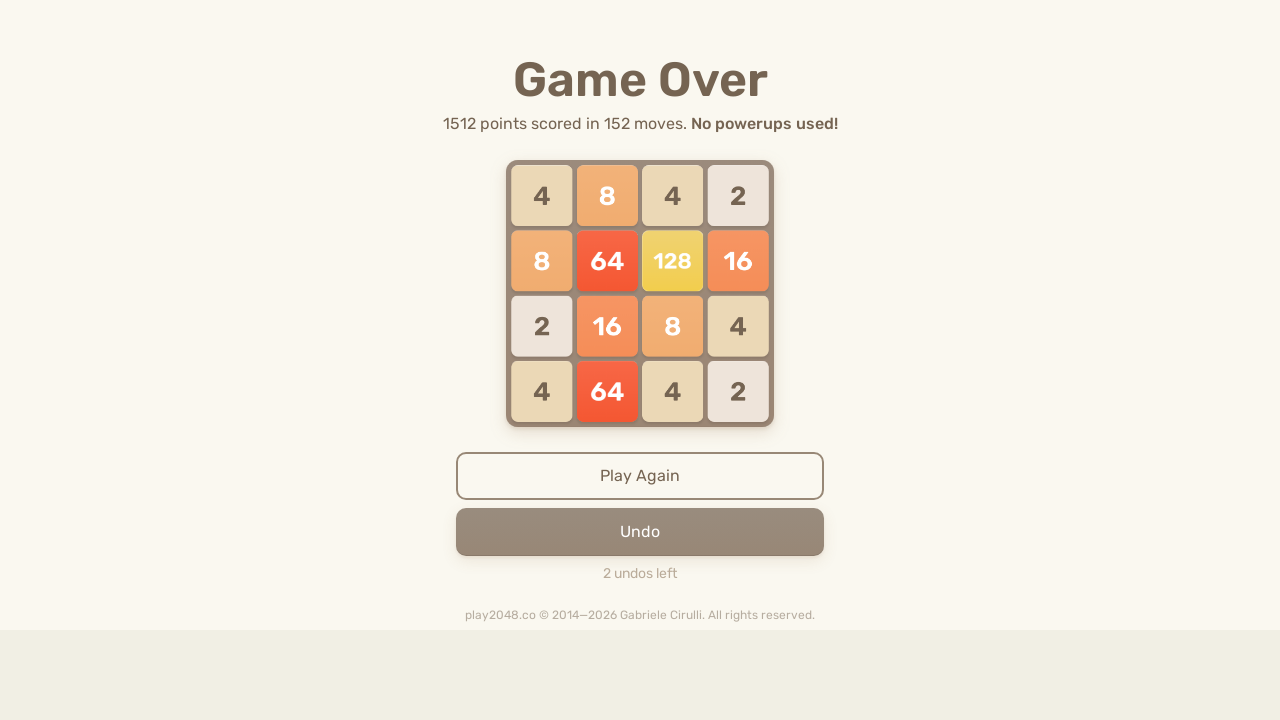

Pressed ArrowDown key
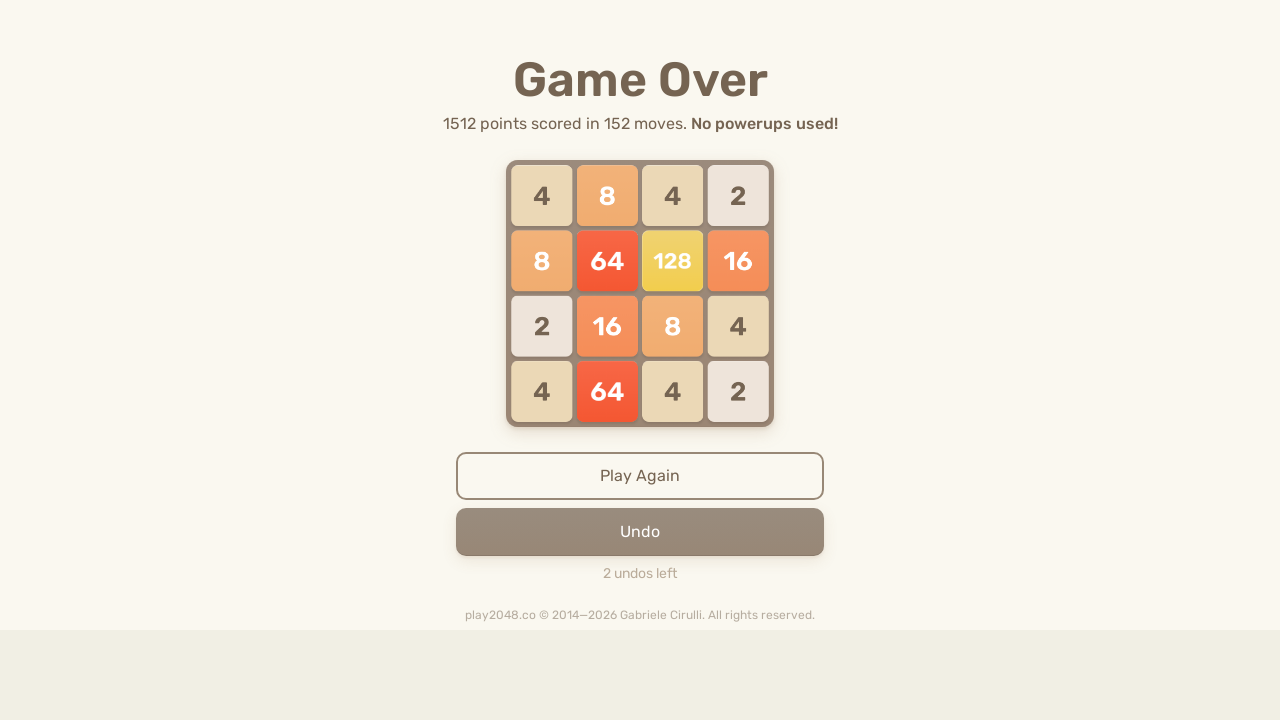

Pressed ArrowLeft key
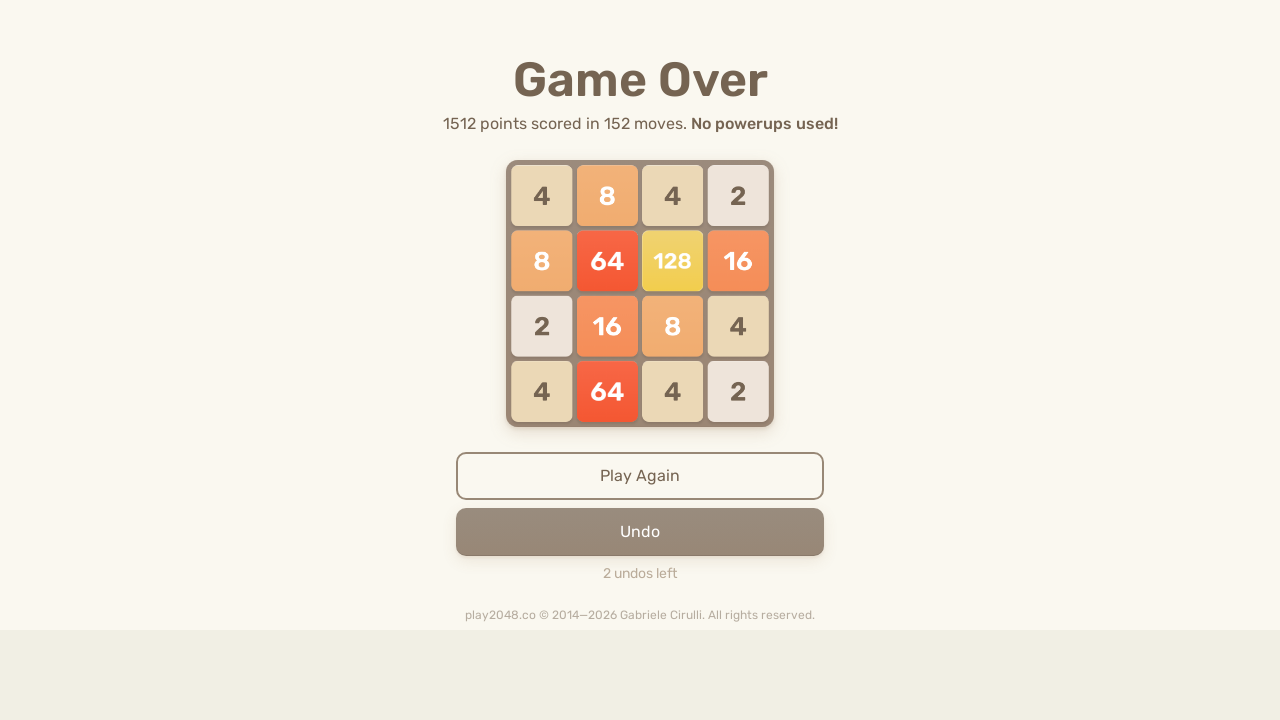

Pressed ArrowUp key
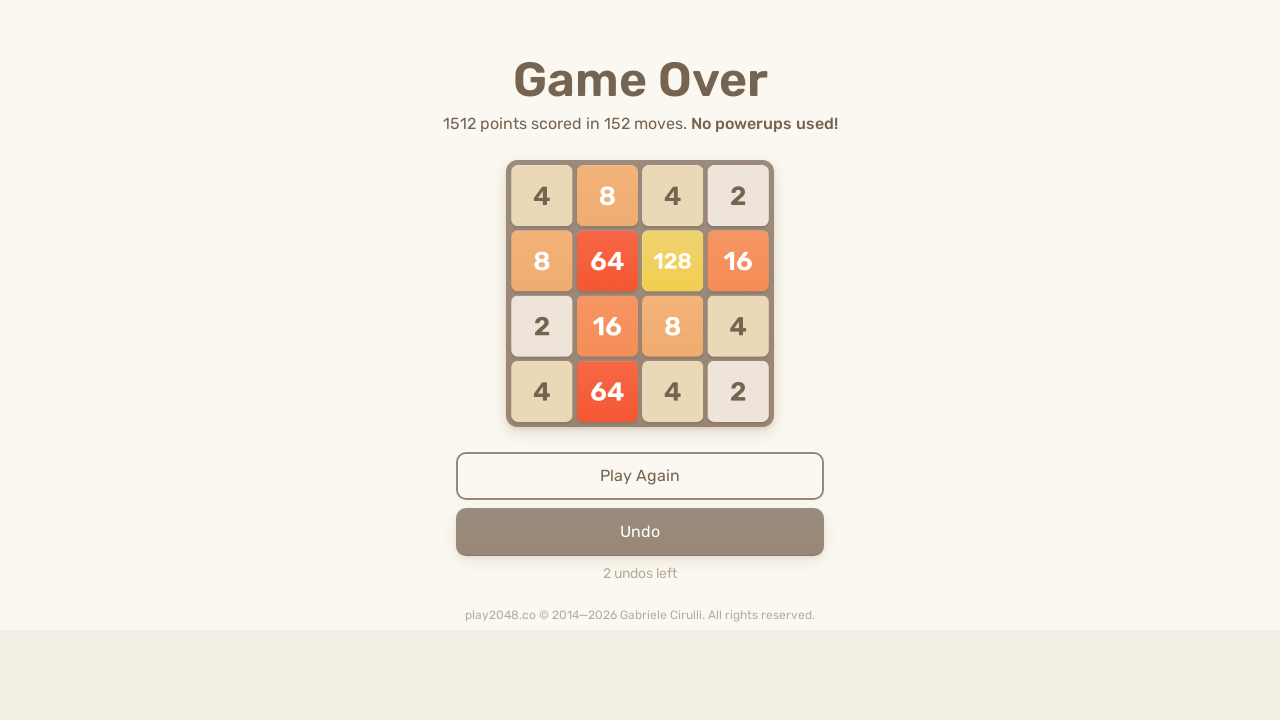

Pressed ArrowRight key
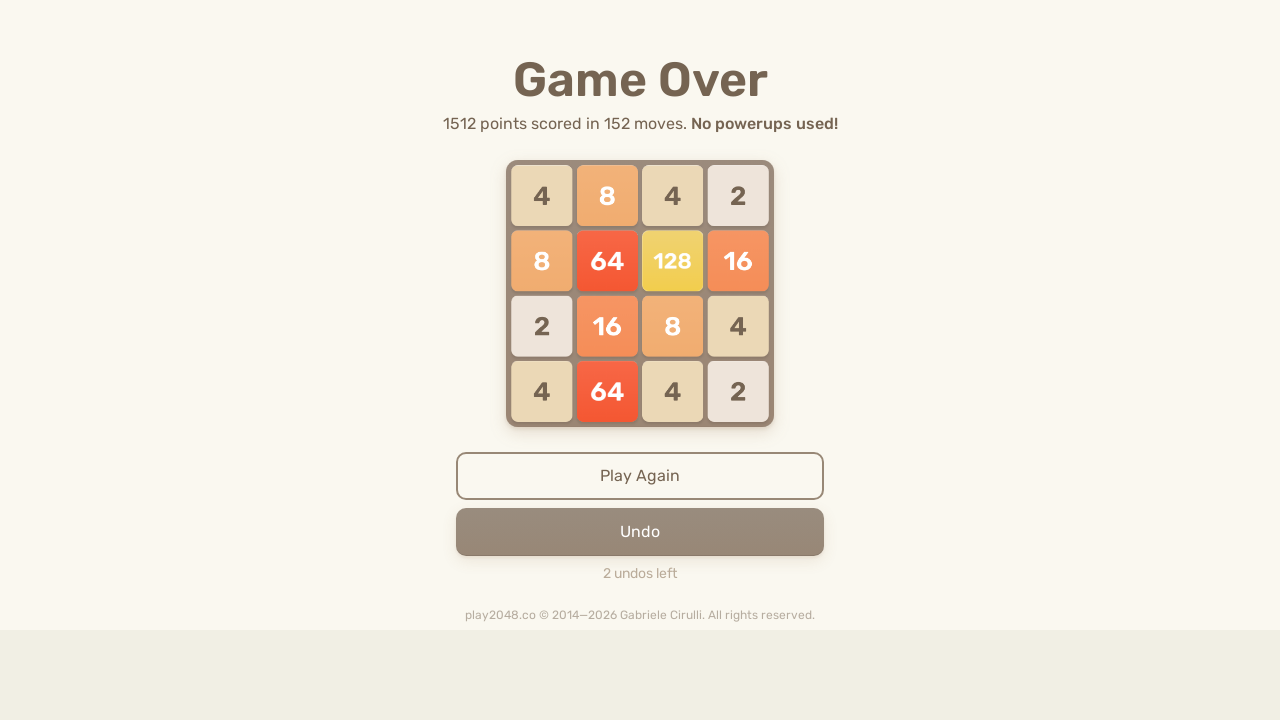

Pressed ArrowDown key
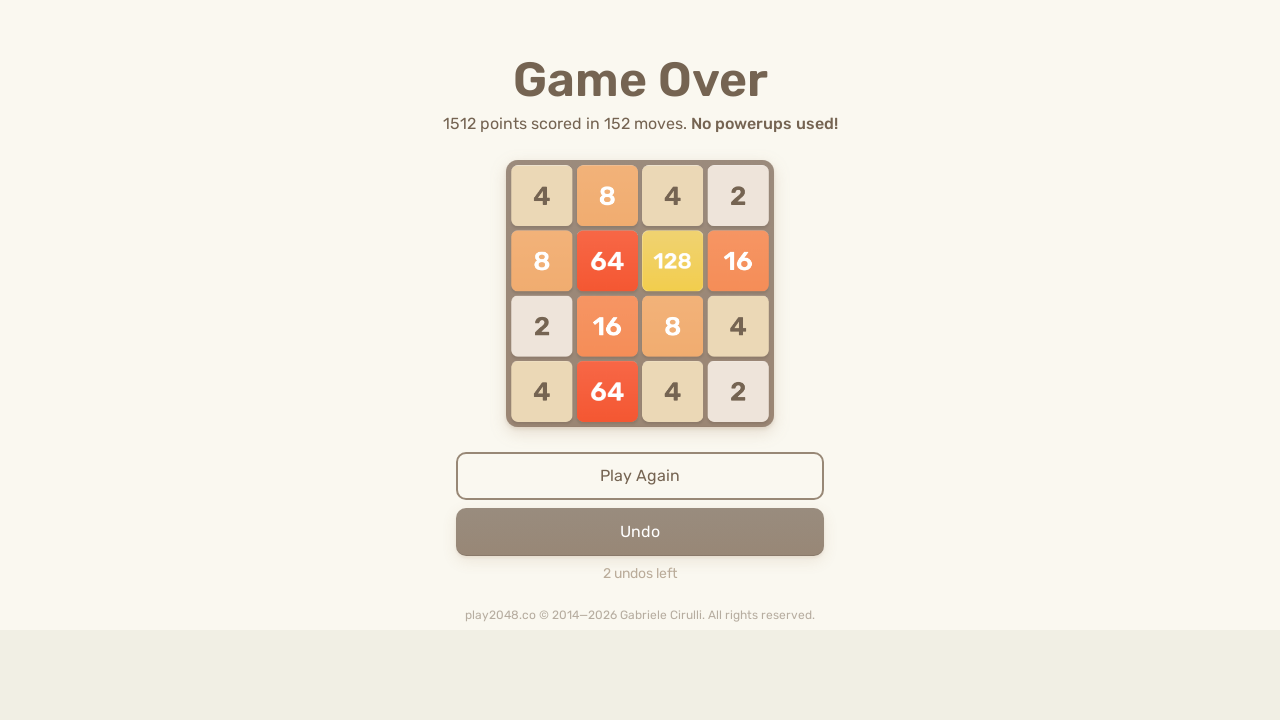

Pressed ArrowLeft key
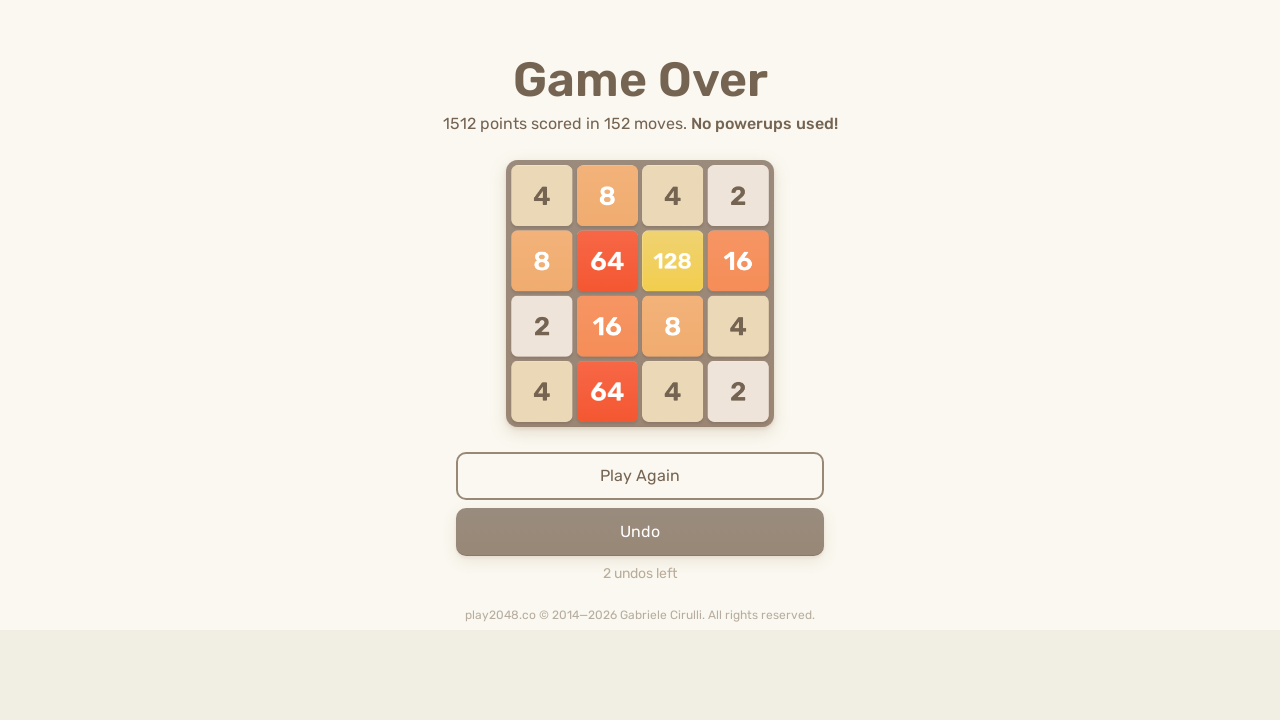

Pressed ArrowUp key
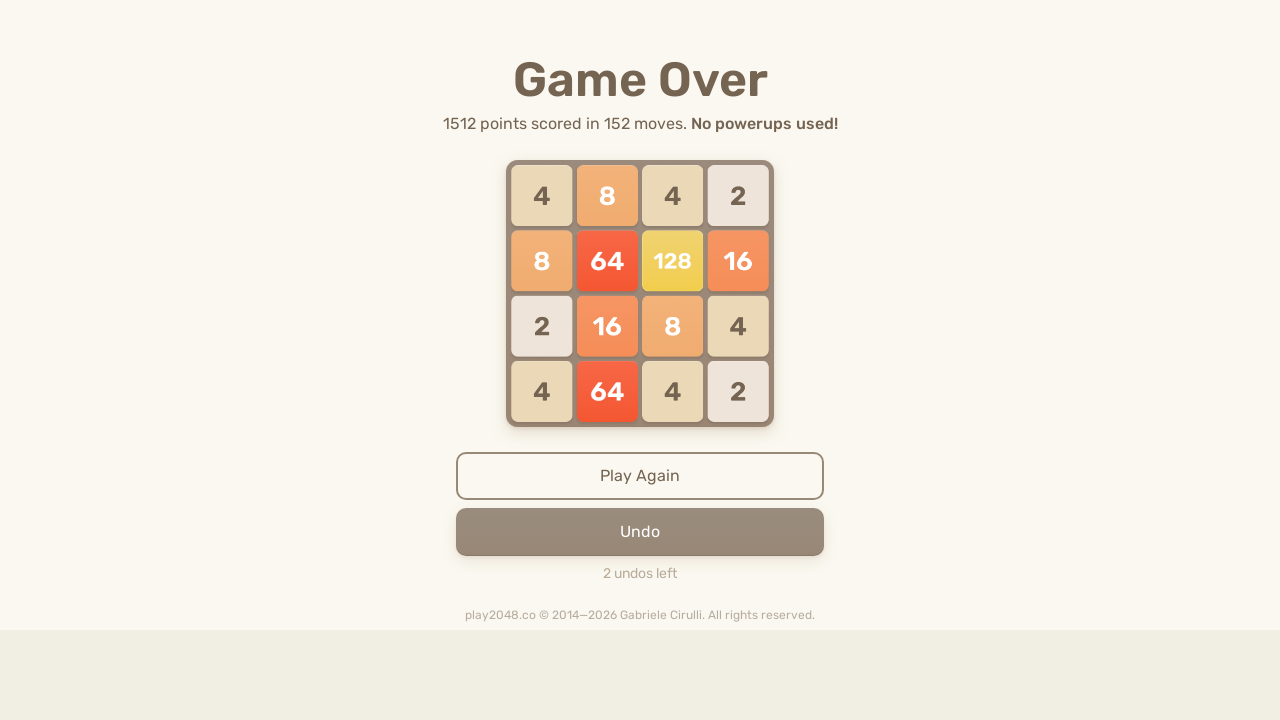

Pressed ArrowRight key
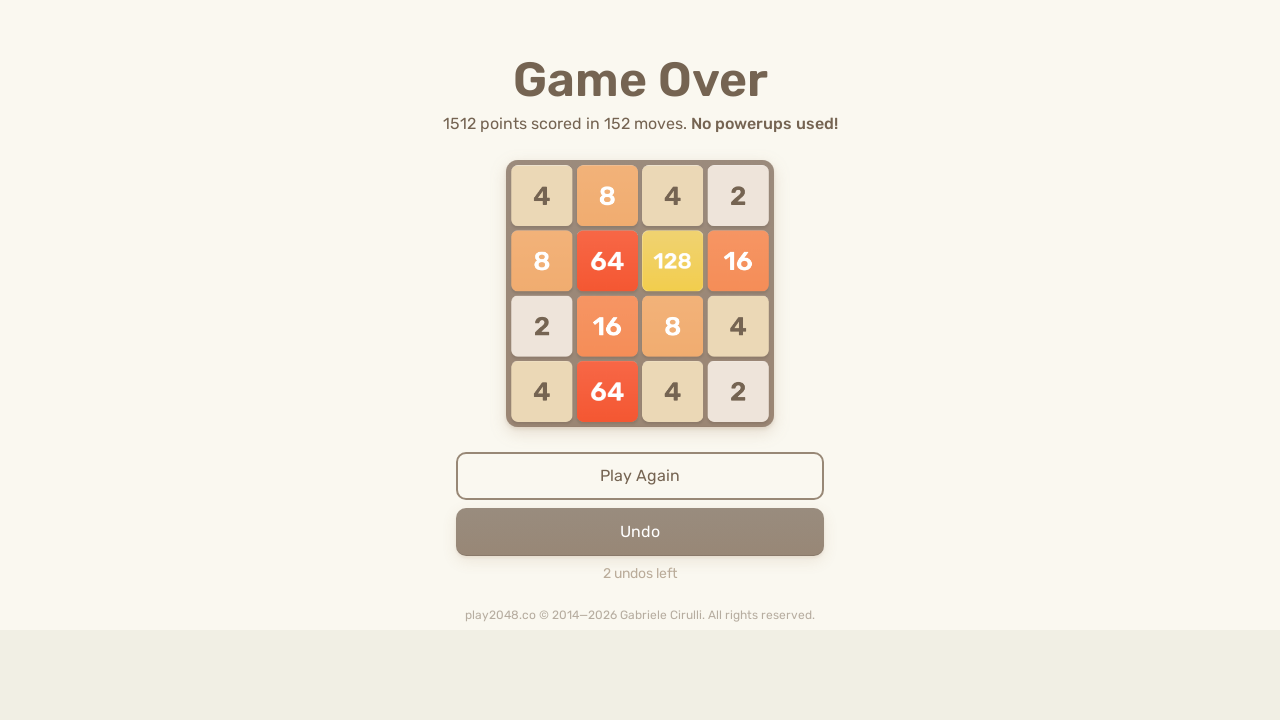

Pressed ArrowDown key
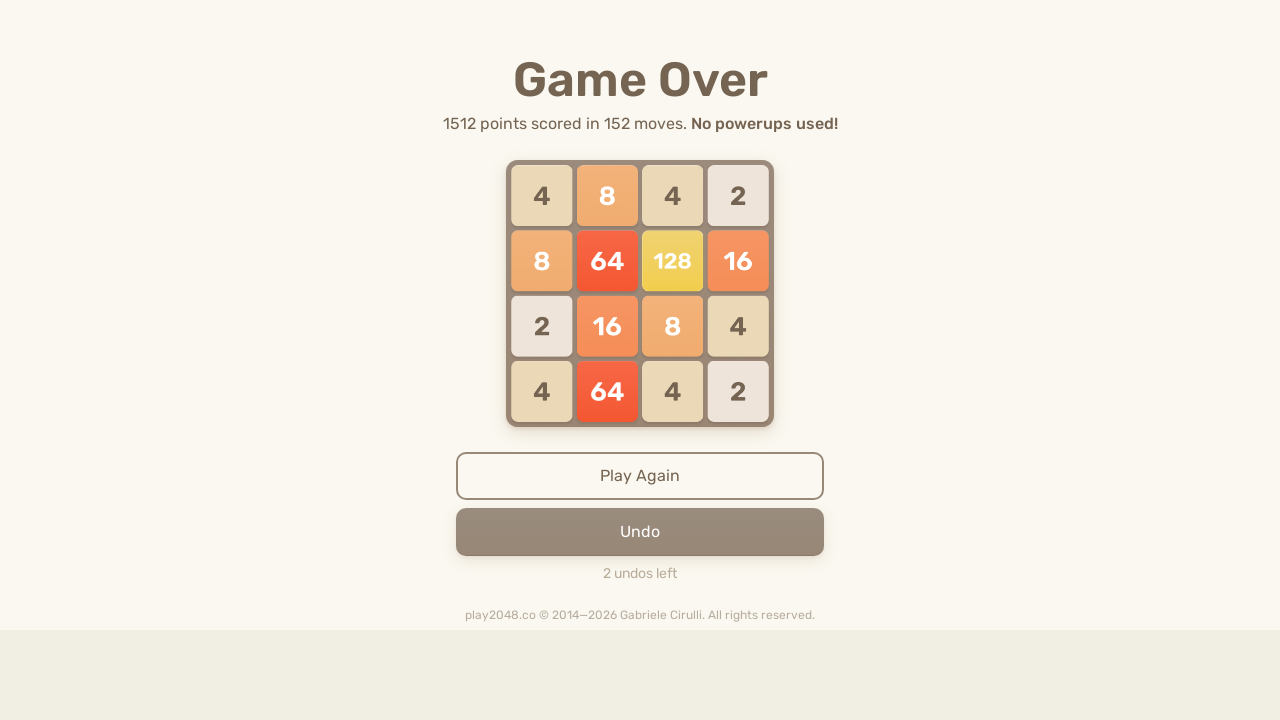

Pressed ArrowLeft key
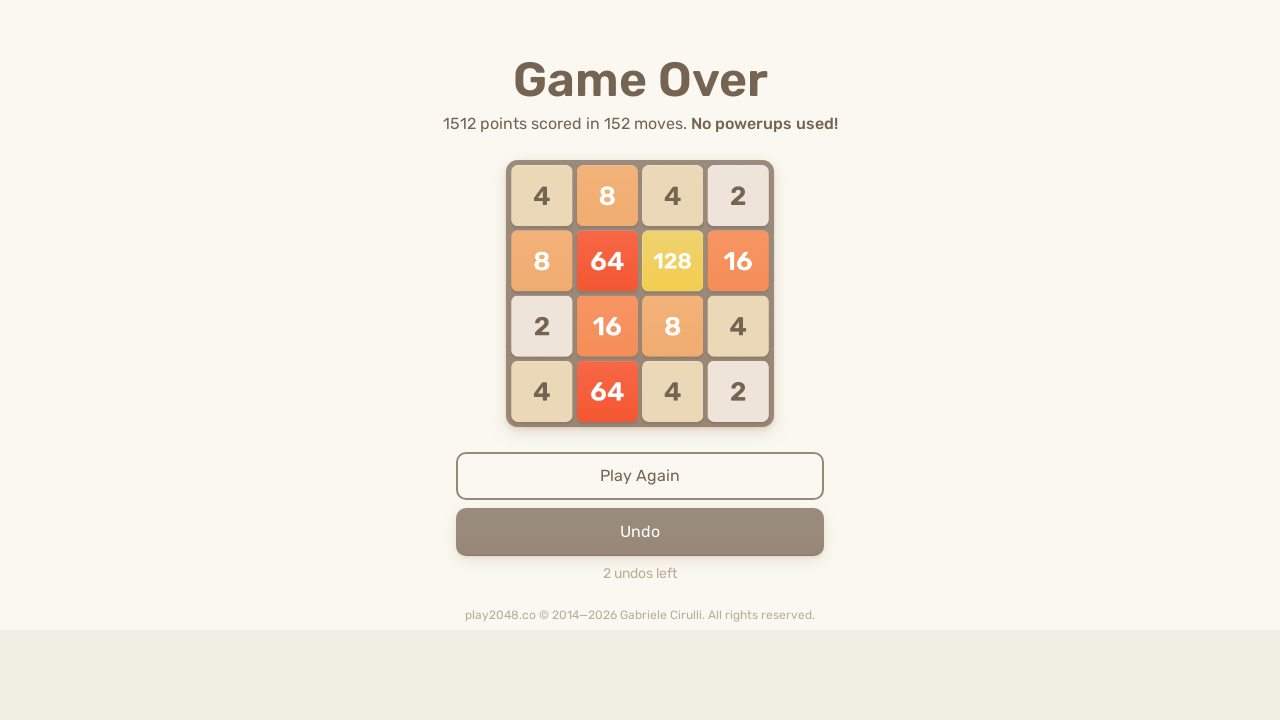

Pressed ArrowUp key
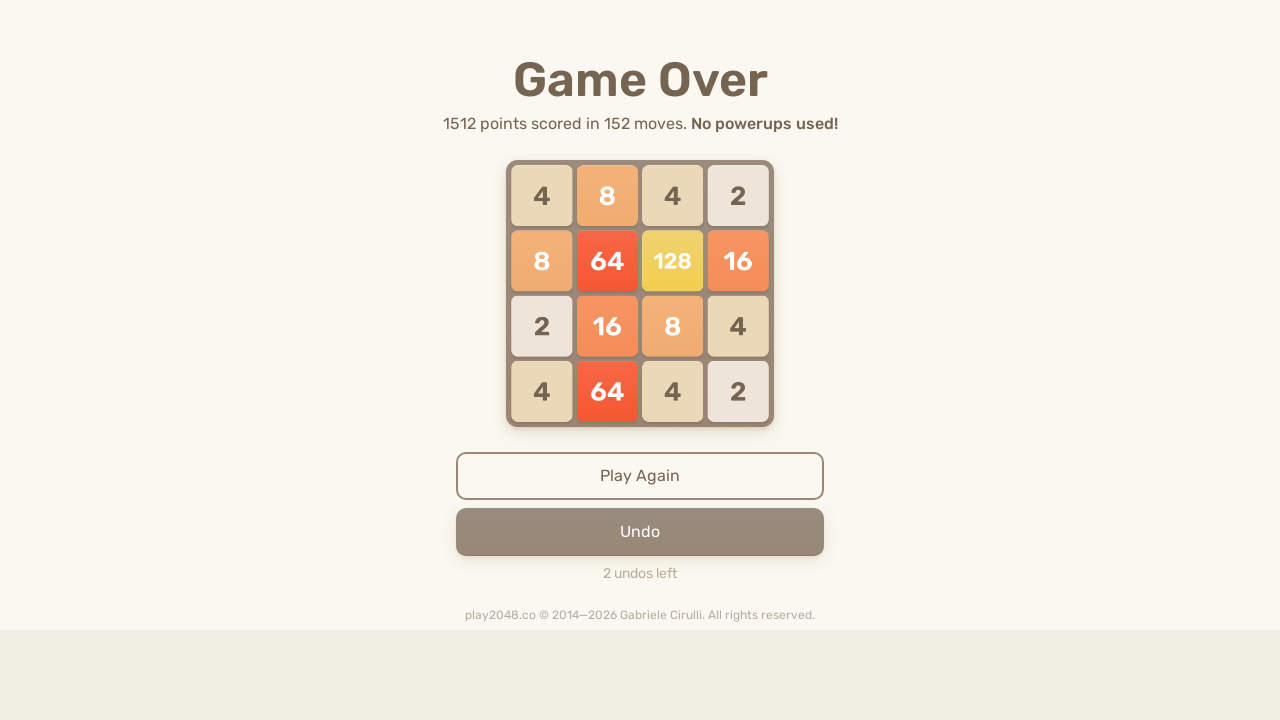

Pressed ArrowRight key
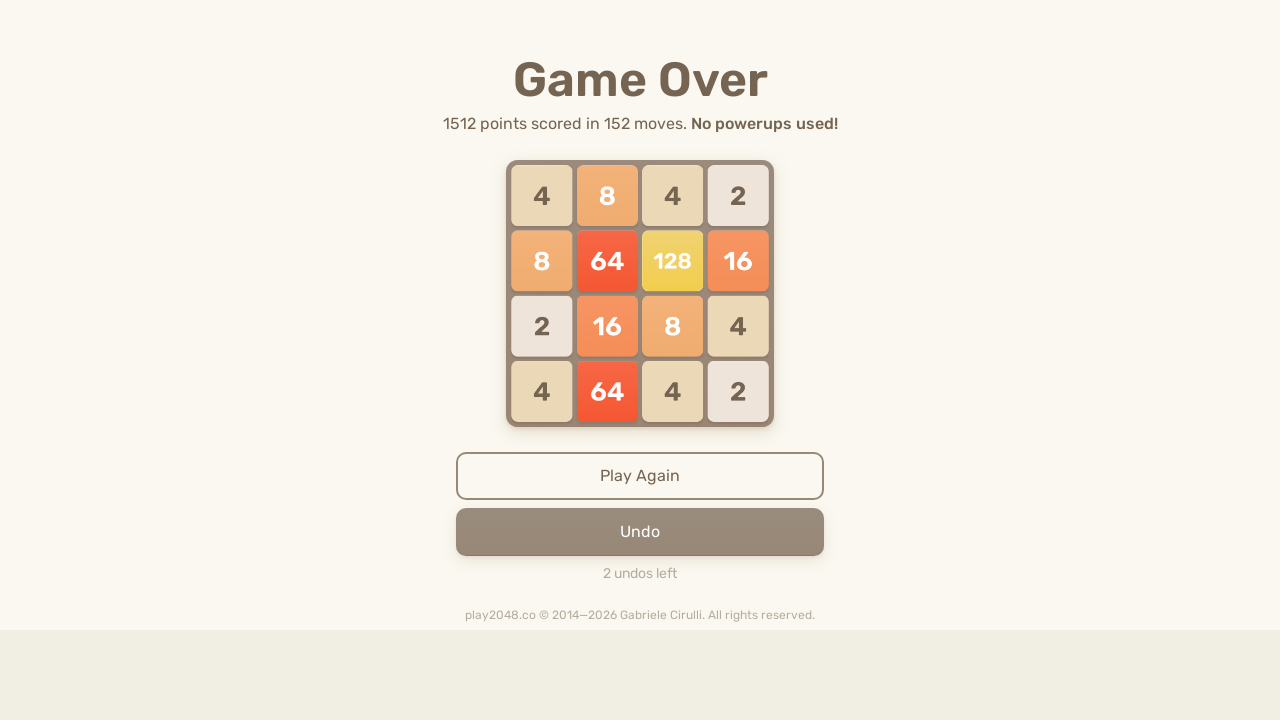

Pressed ArrowDown key
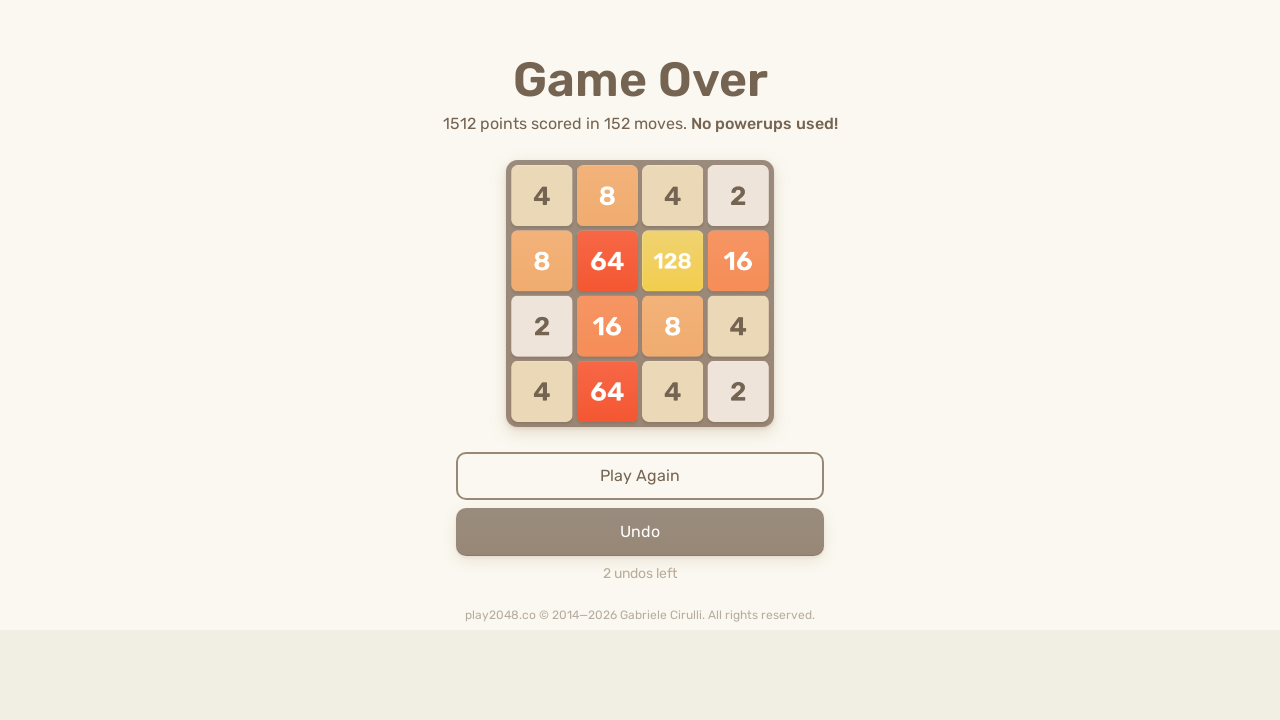

Pressed ArrowLeft key
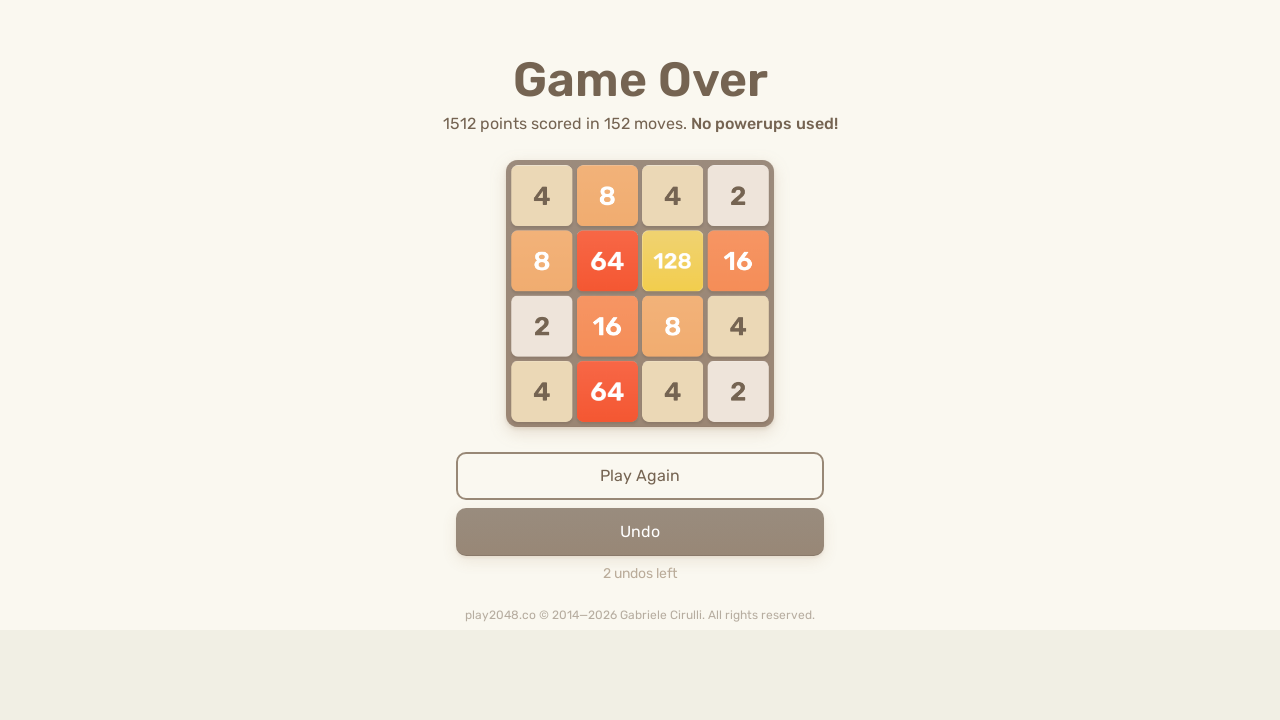

Pressed ArrowUp key
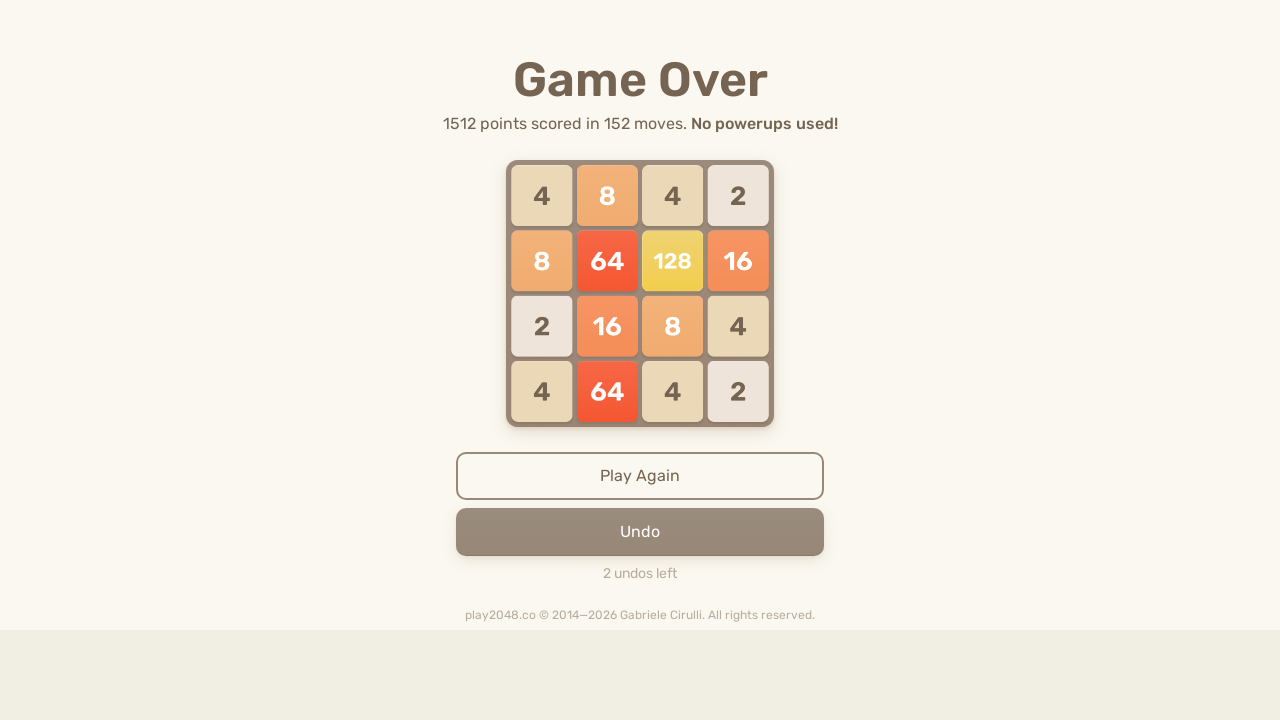

Pressed ArrowRight key
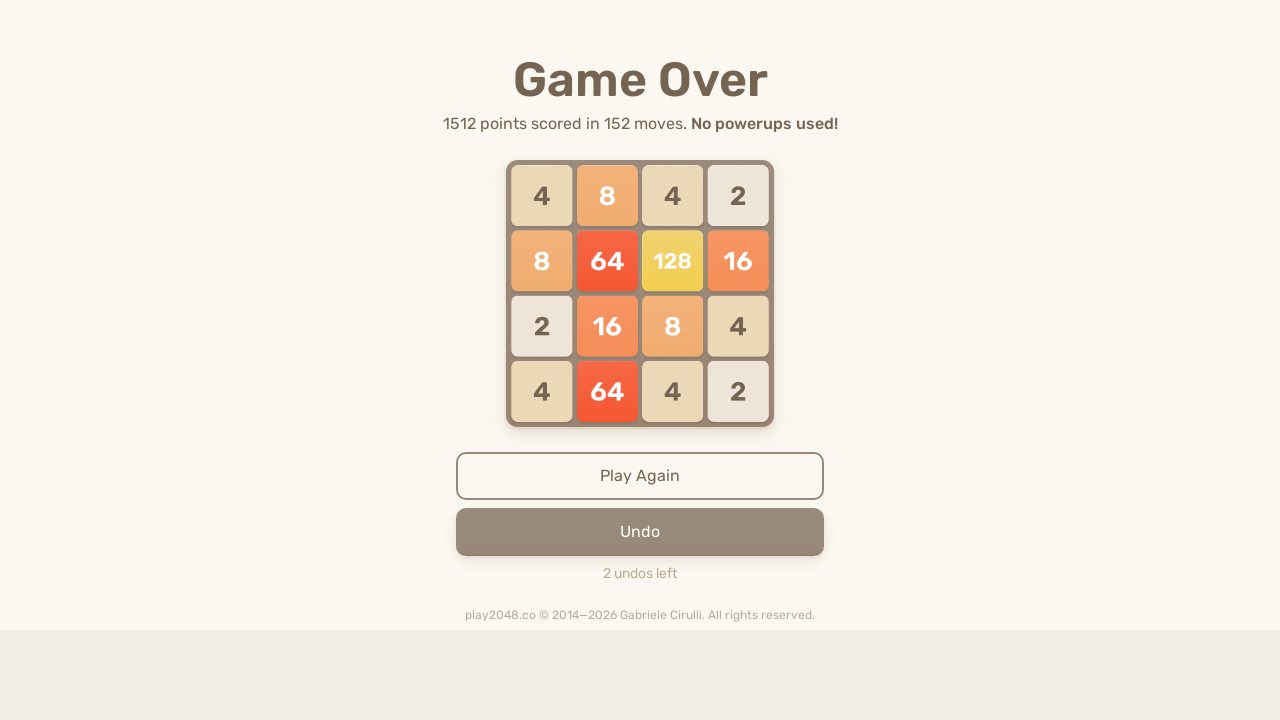

Pressed ArrowDown key
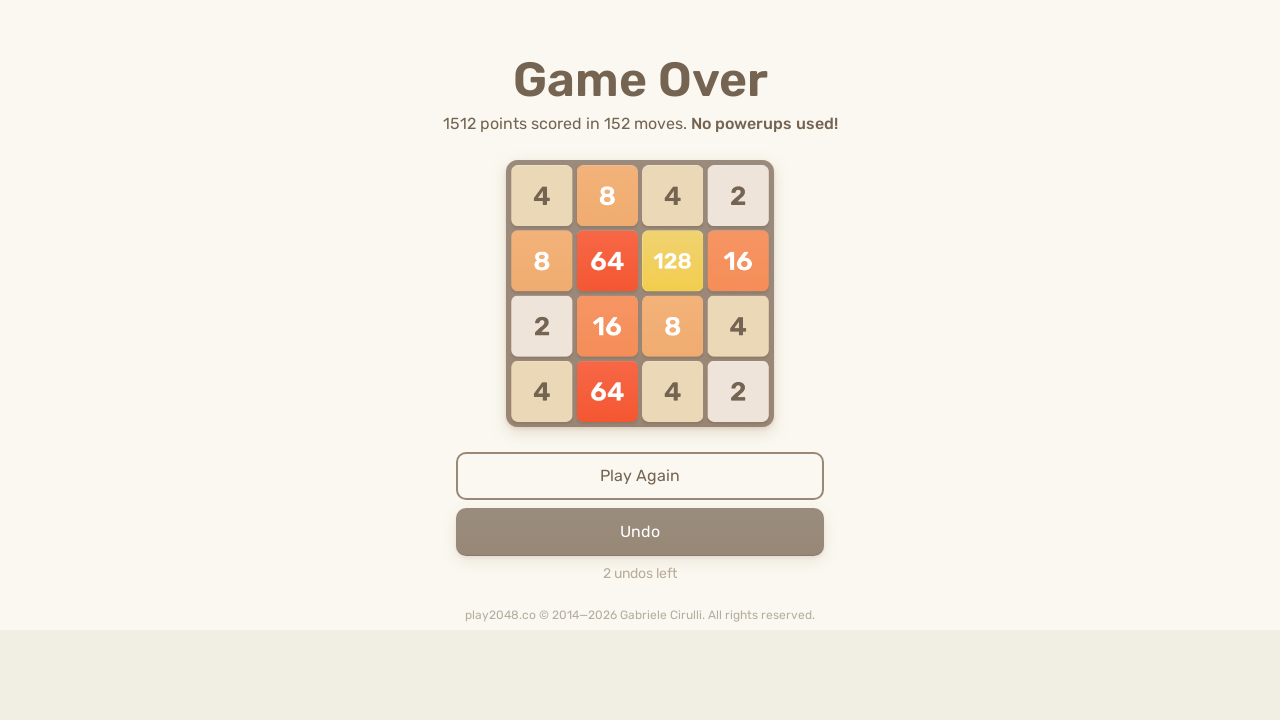

Pressed ArrowLeft key
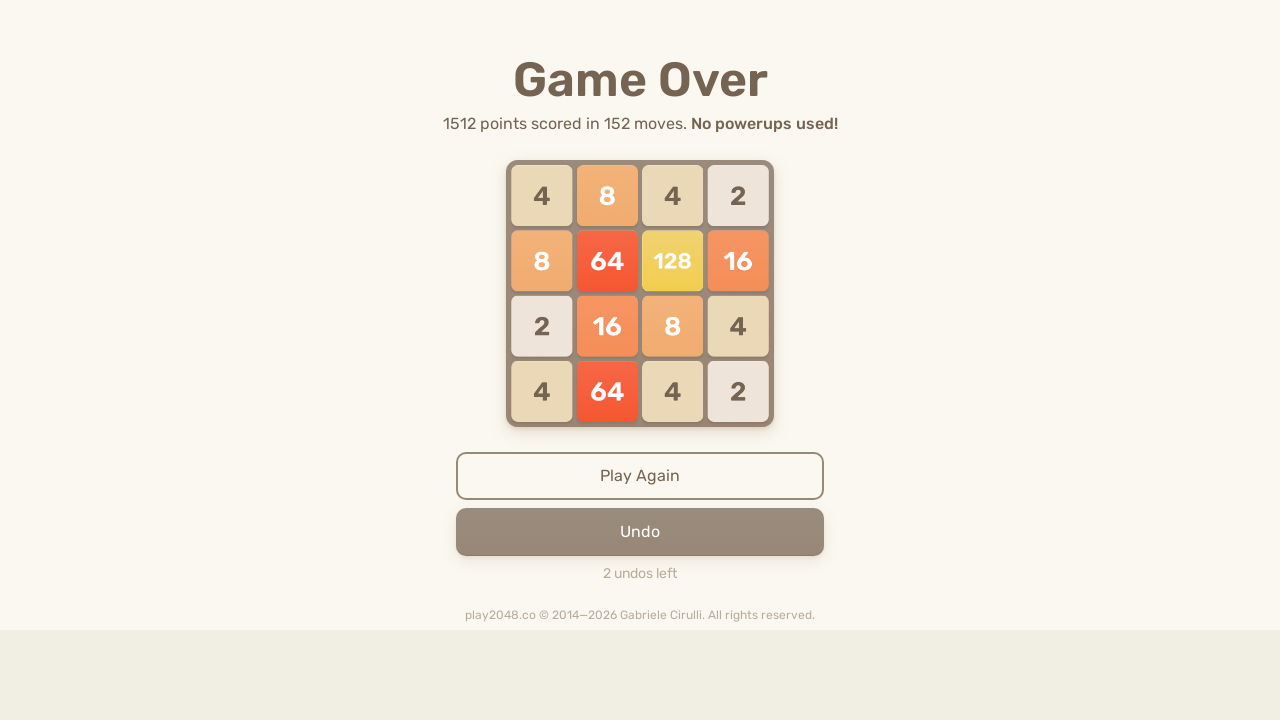

Pressed ArrowUp key
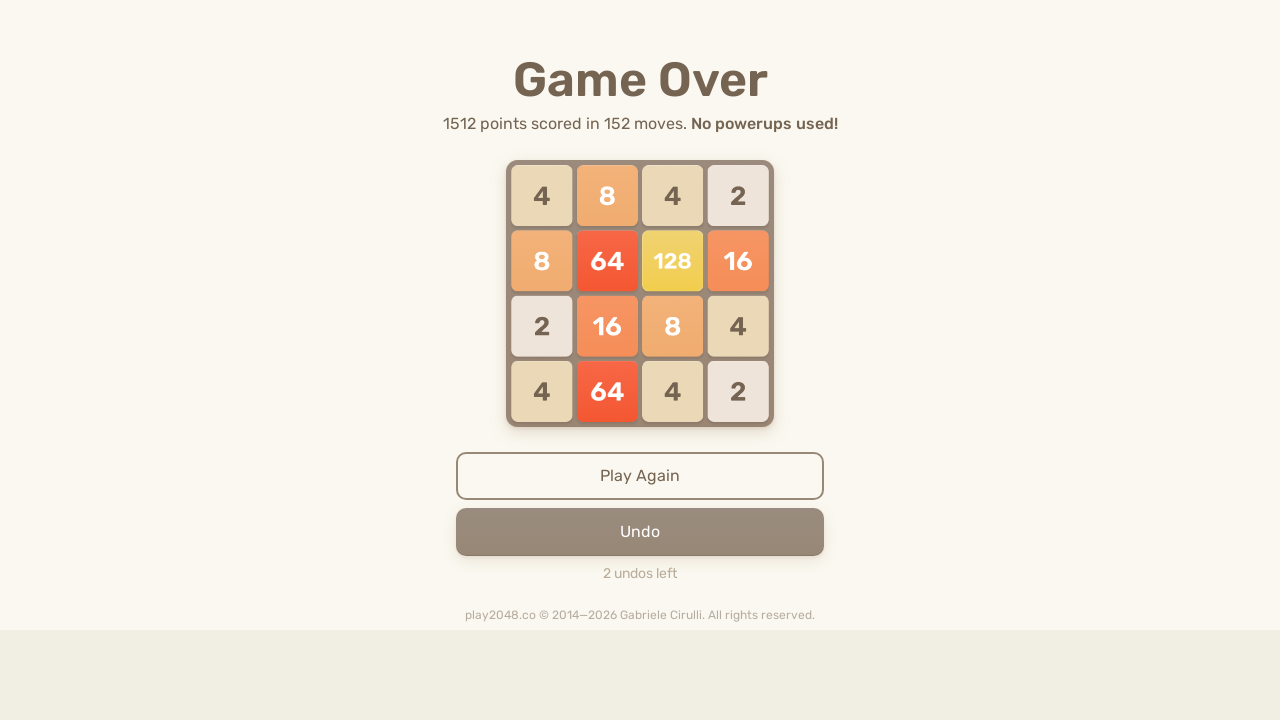

Pressed ArrowRight key
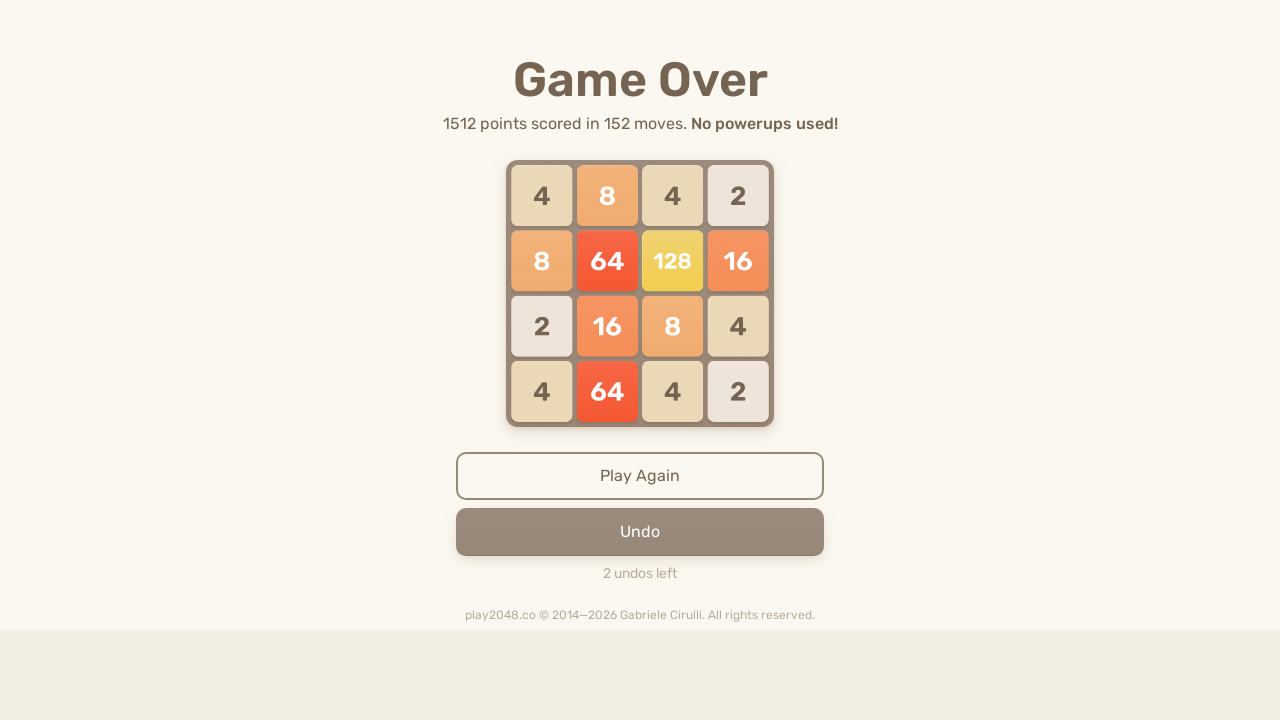

Pressed ArrowDown key
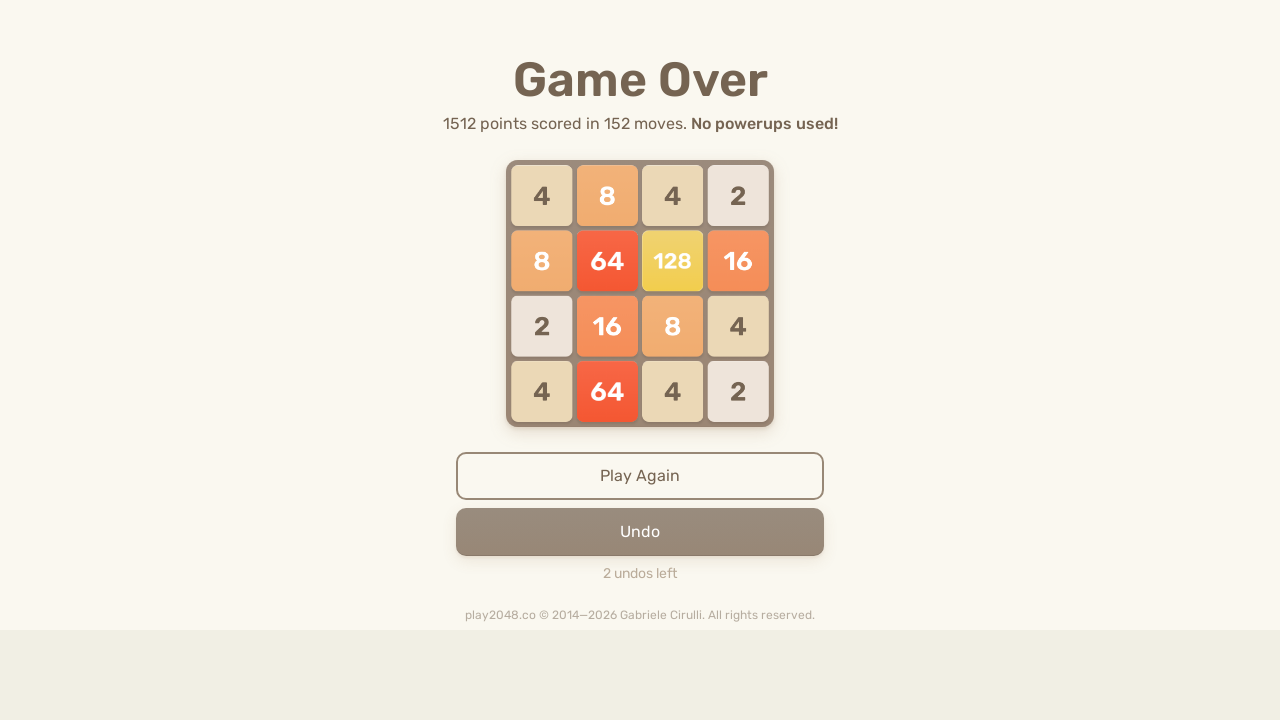

Pressed ArrowLeft key
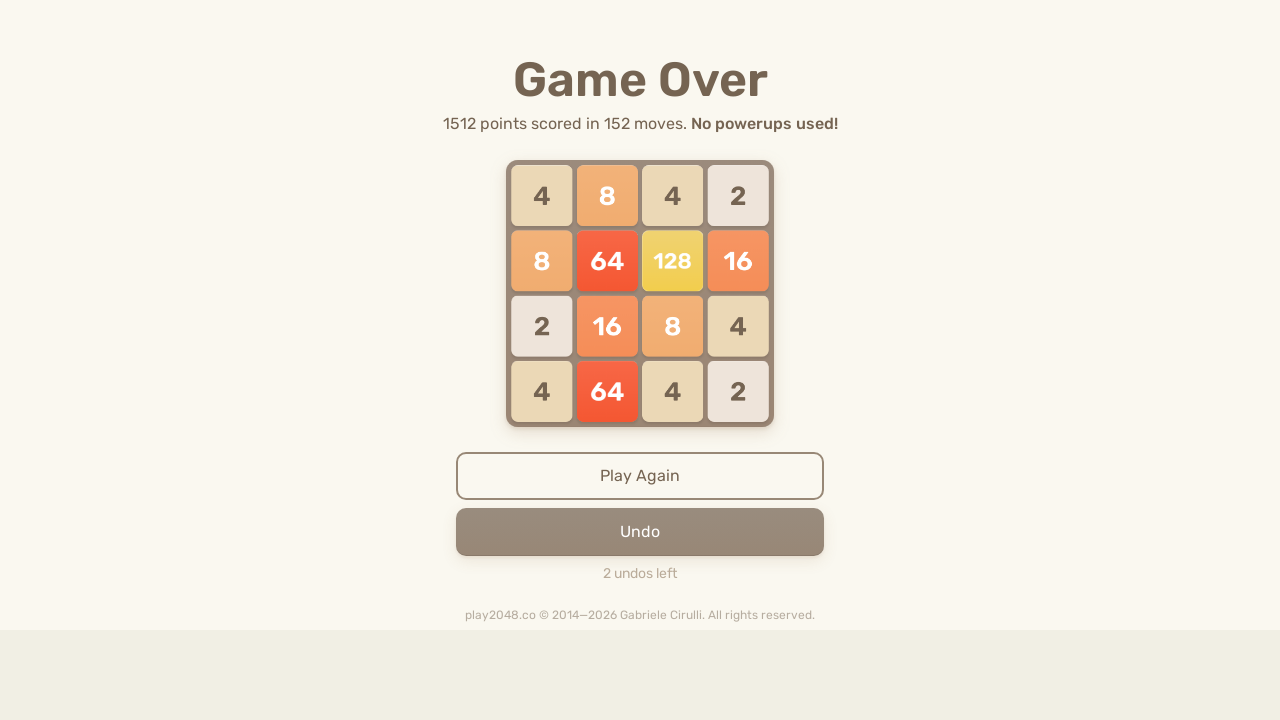

Pressed ArrowUp key
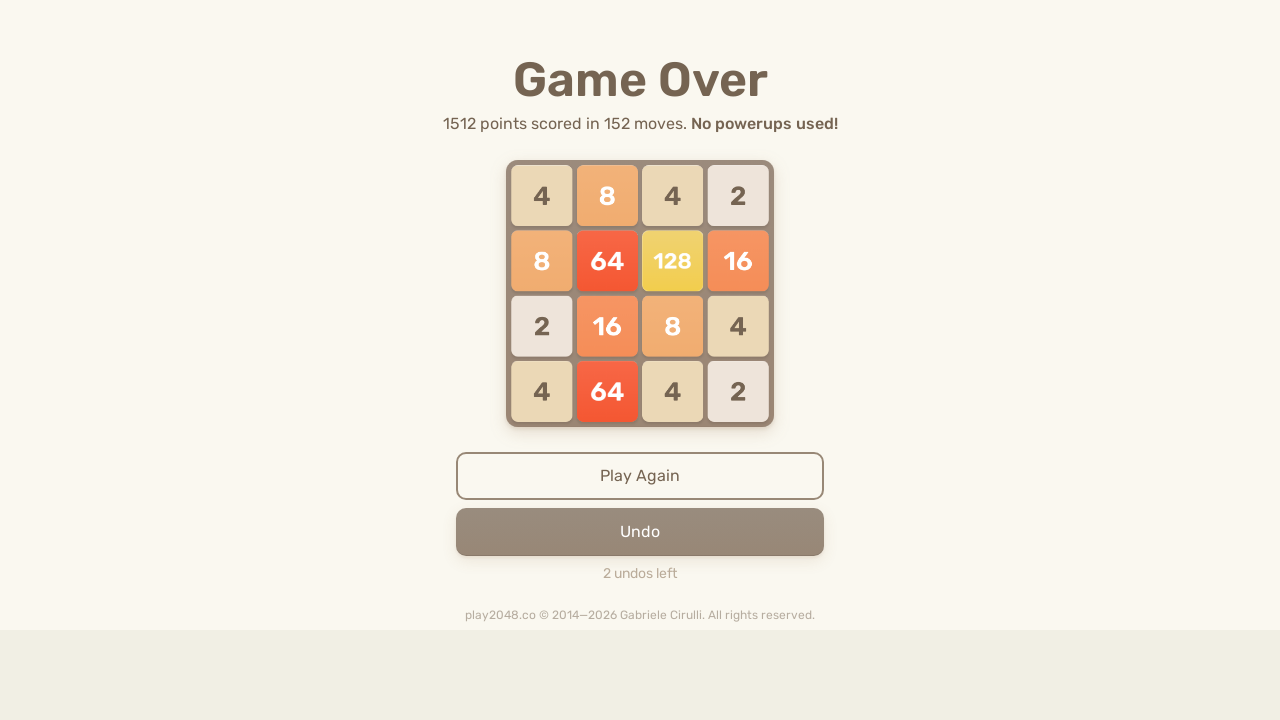

Pressed ArrowRight key
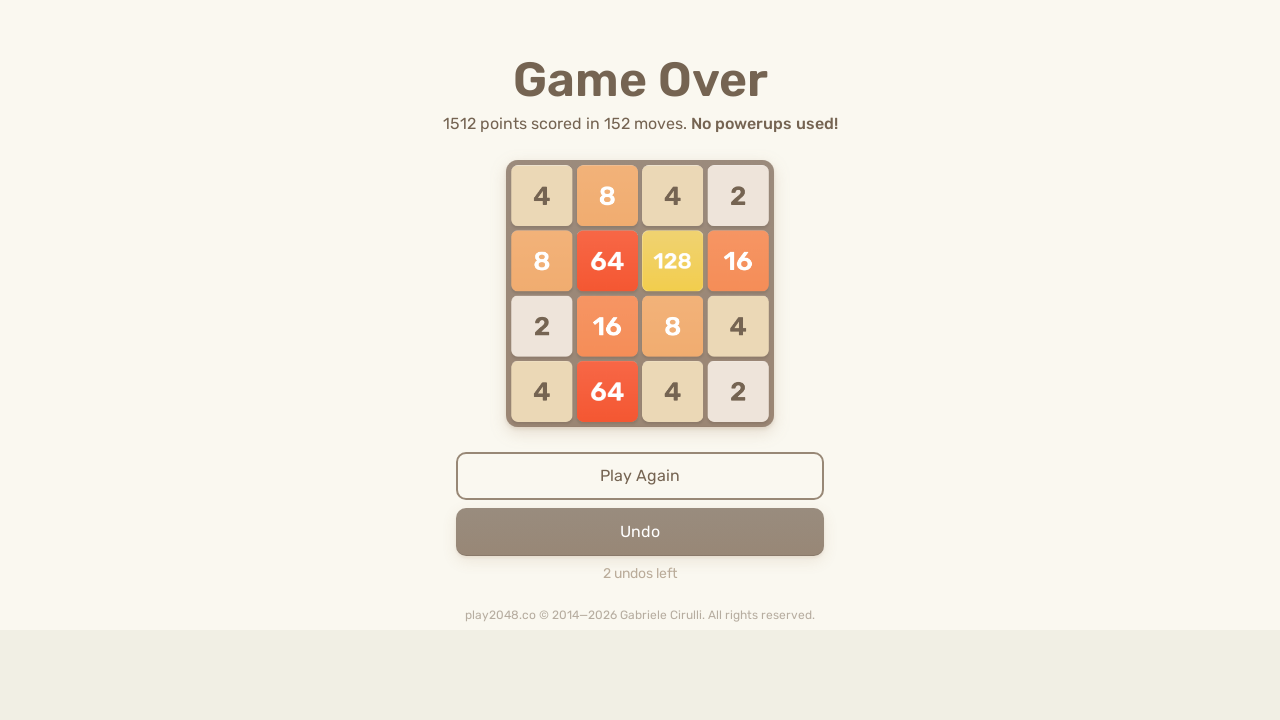

Pressed ArrowDown key
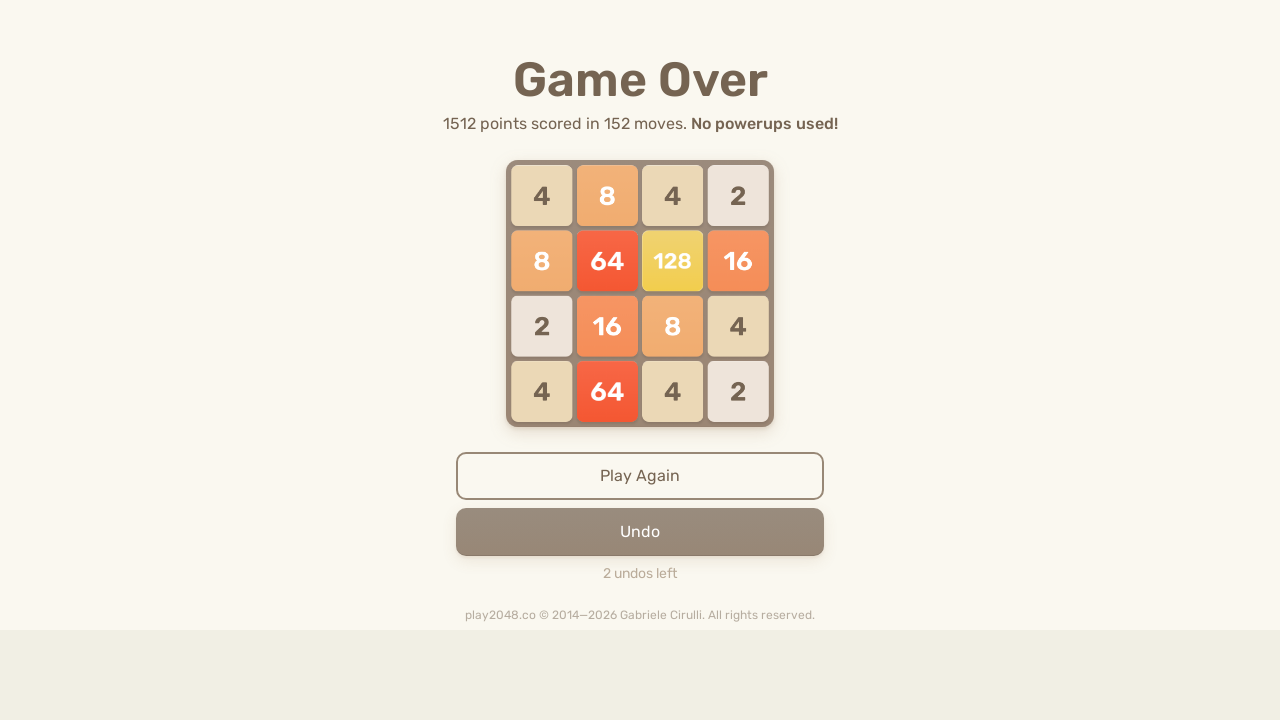

Pressed ArrowLeft key
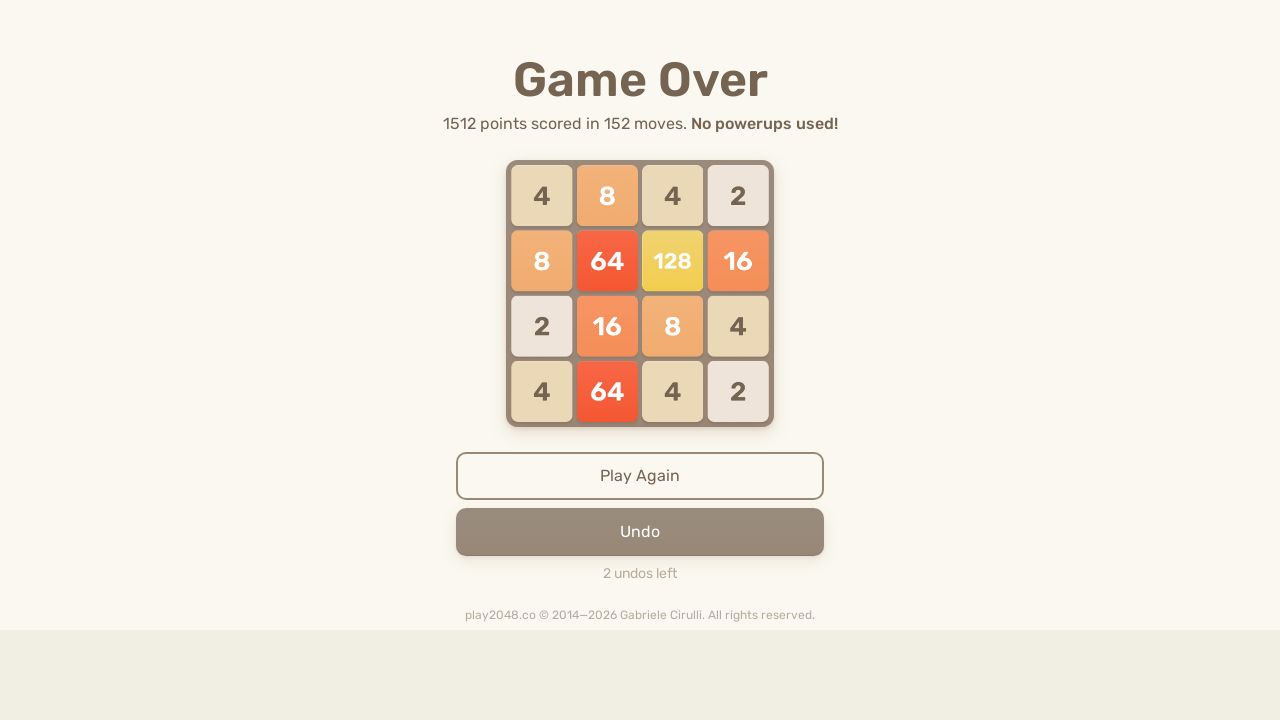

Pressed ArrowUp key
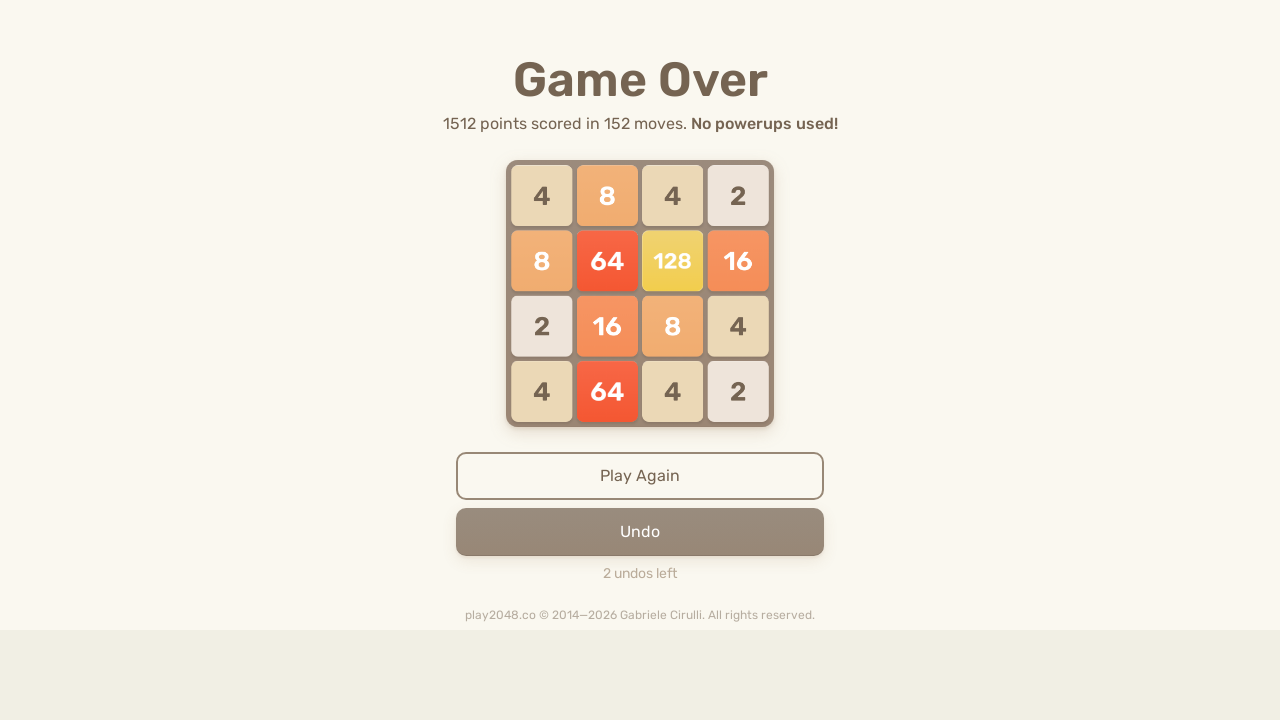

Pressed ArrowRight key
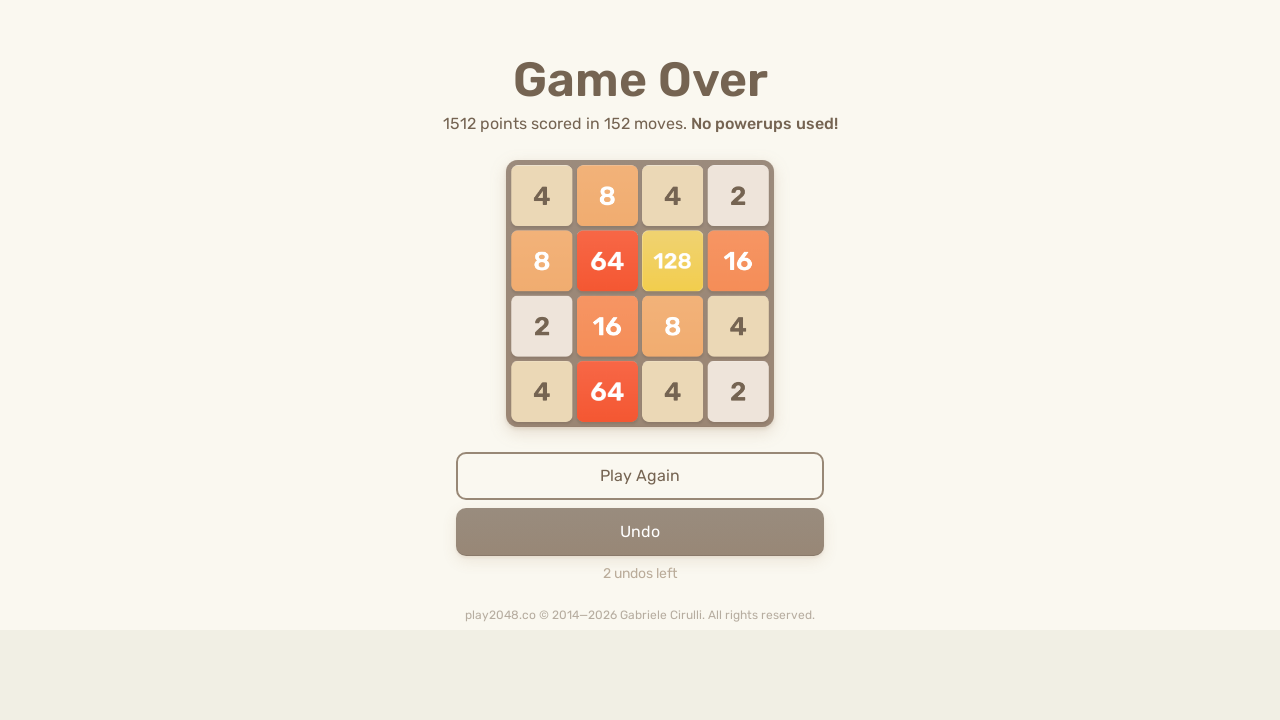

Pressed ArrowDown key
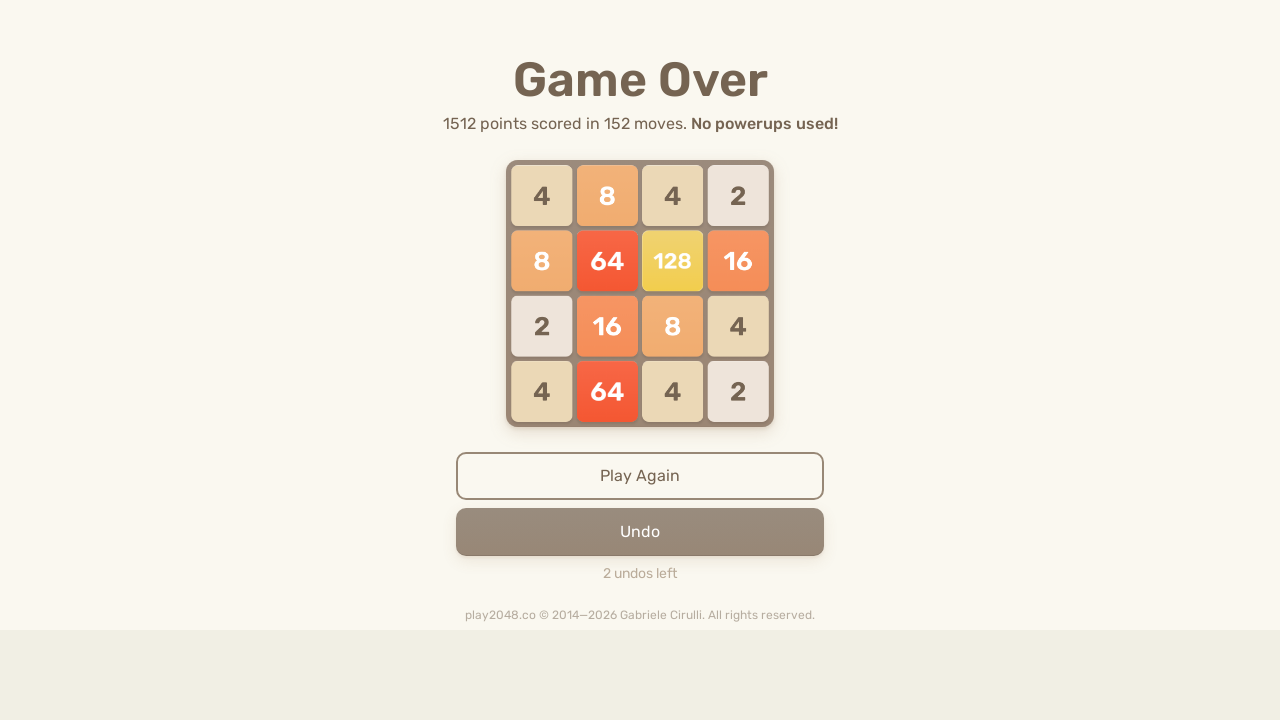

Pressed ArrowLeft key
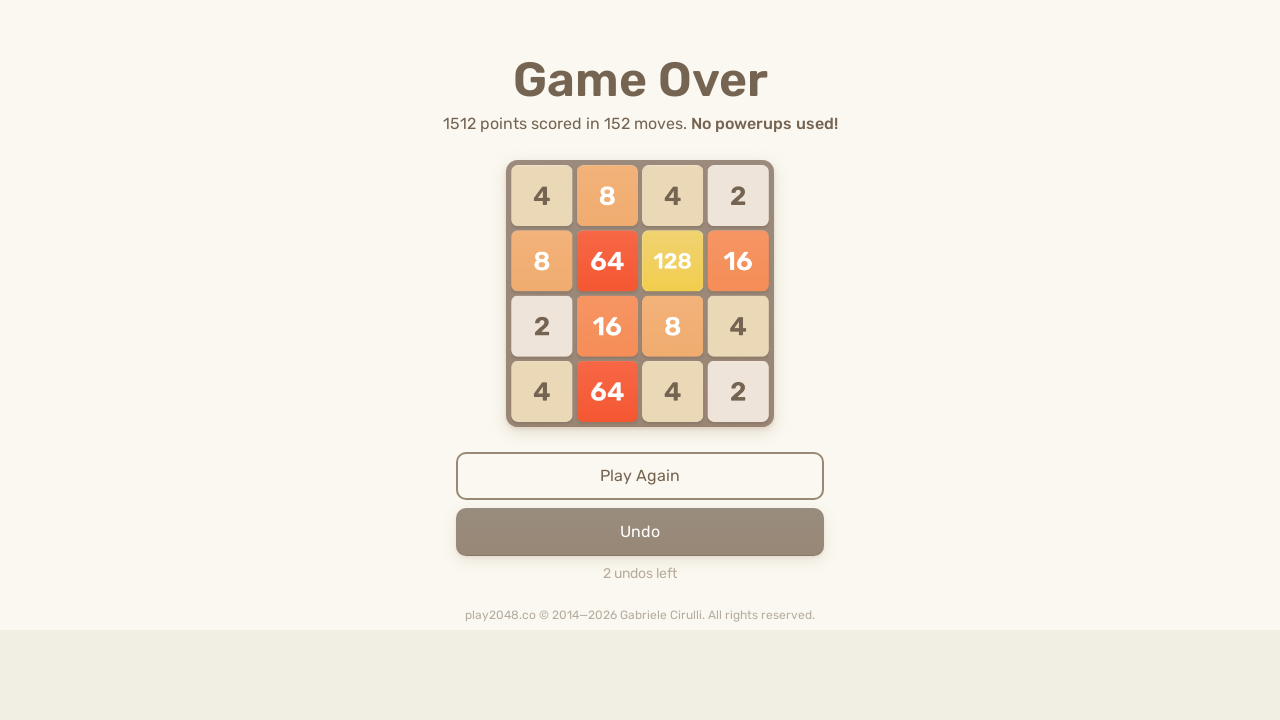

Pressed ArrowUp key
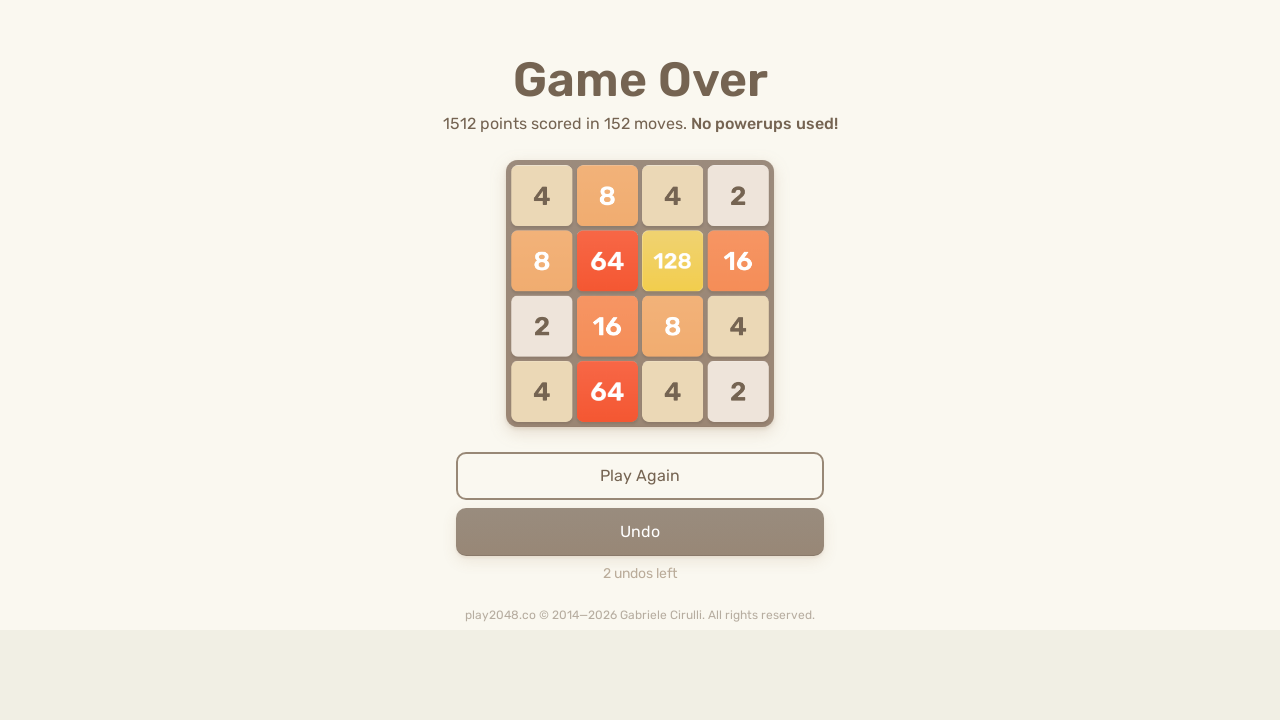

Pressed ArrowRight key
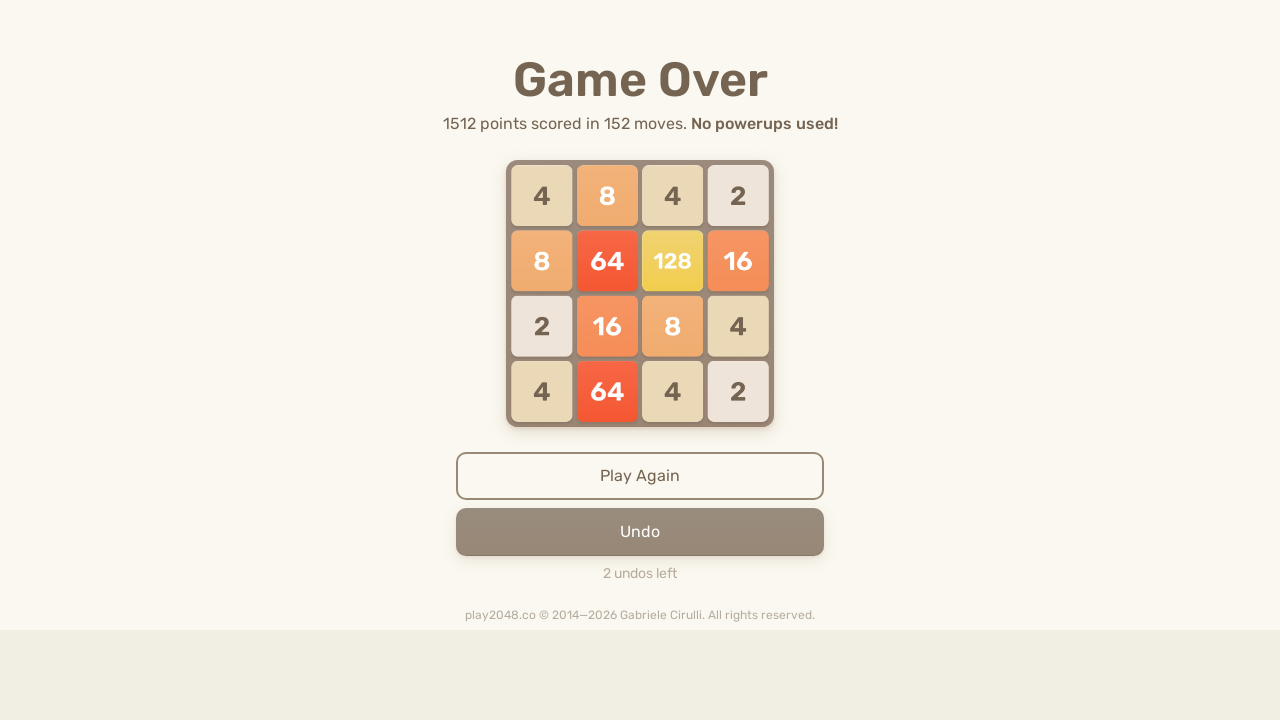

Pressed ArrowDown key
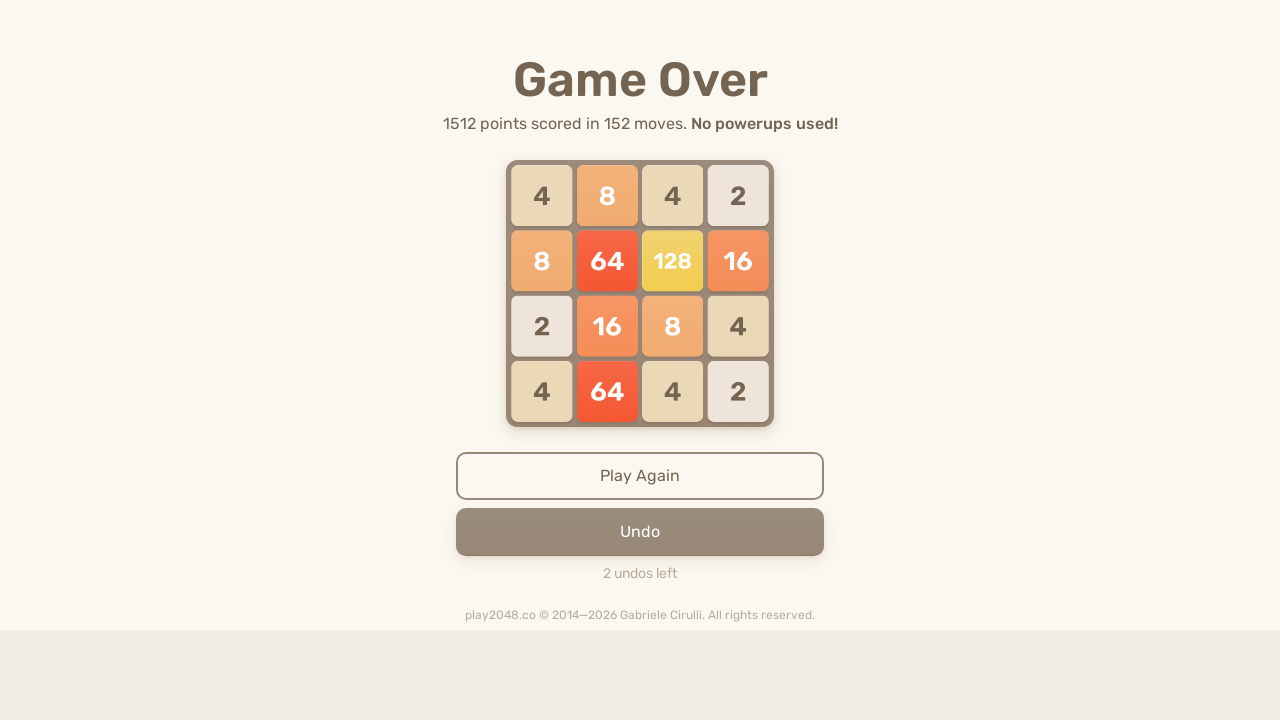

Pressed ArrowLeft key
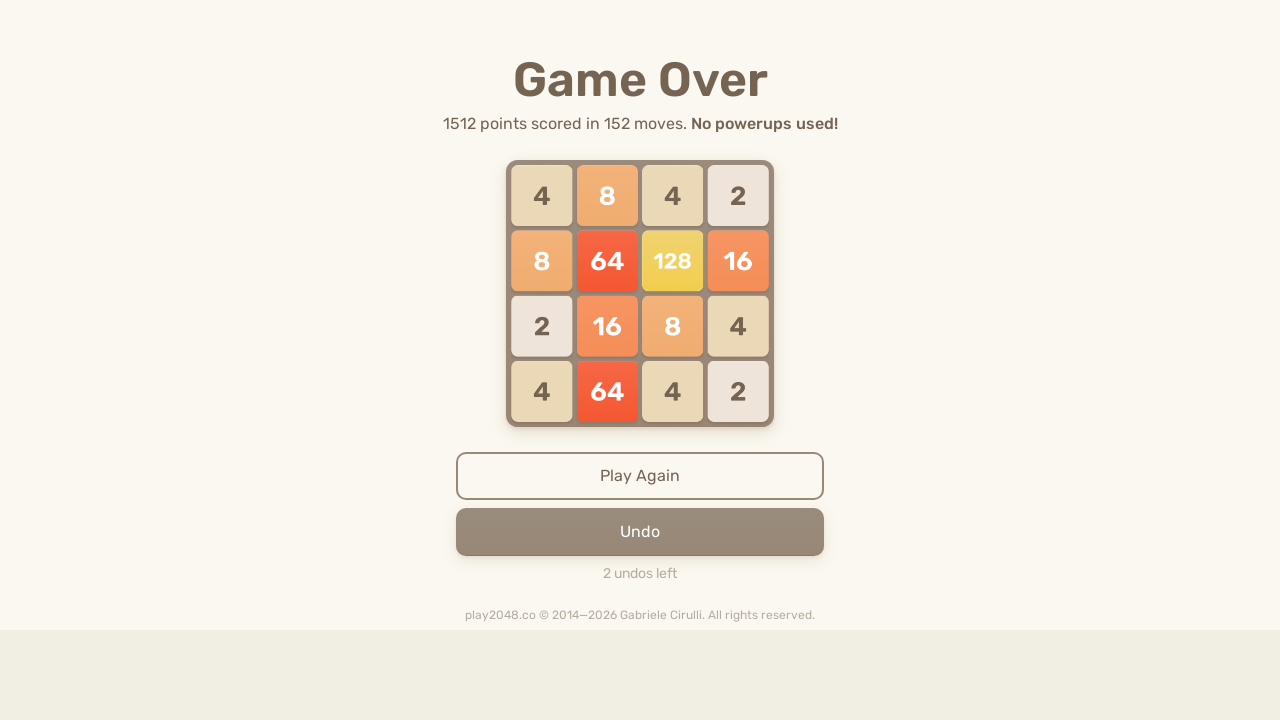

Pressed ArrowUp key
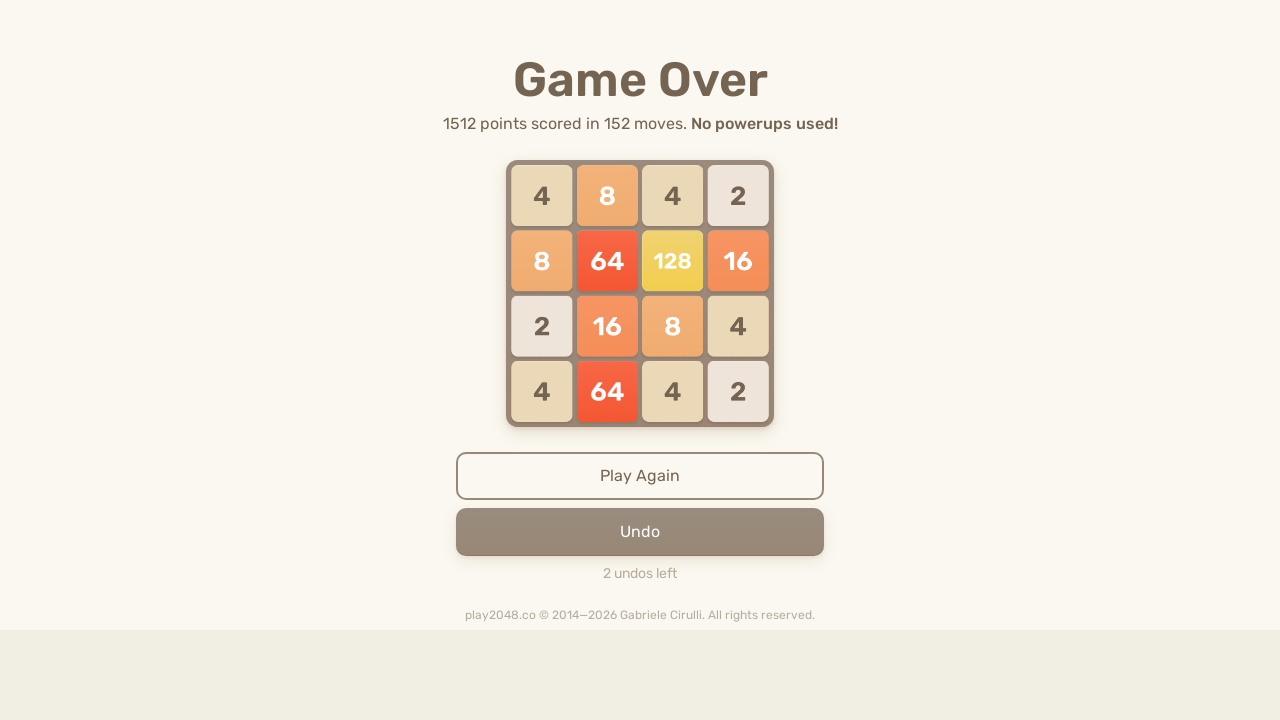

Pressed ArrowRight key
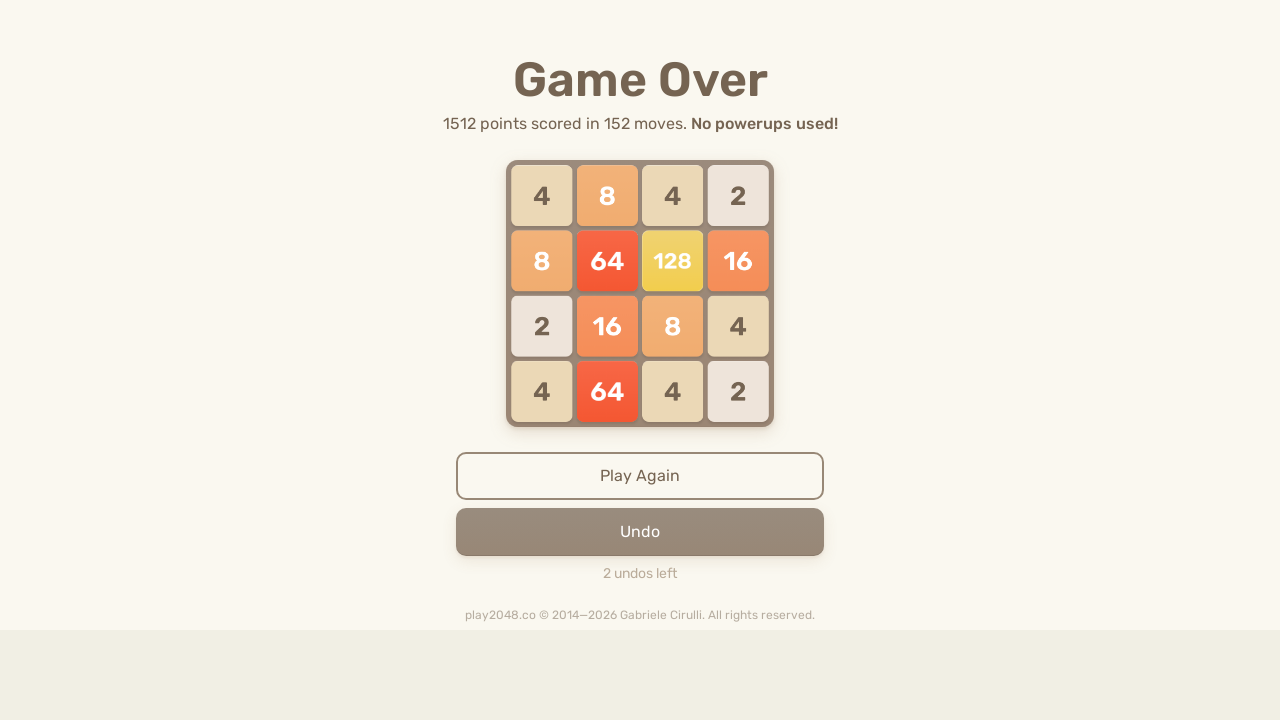

Pressed ArrowDown key
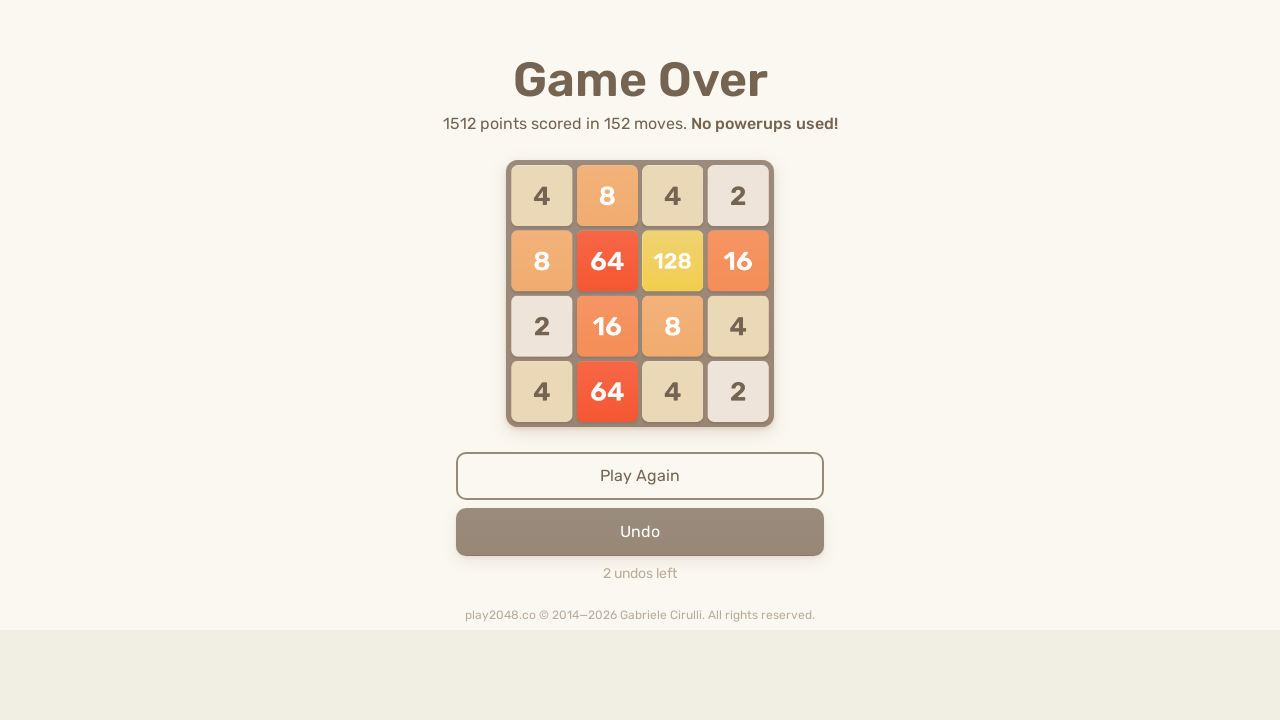

Pressed ArrowLeft key
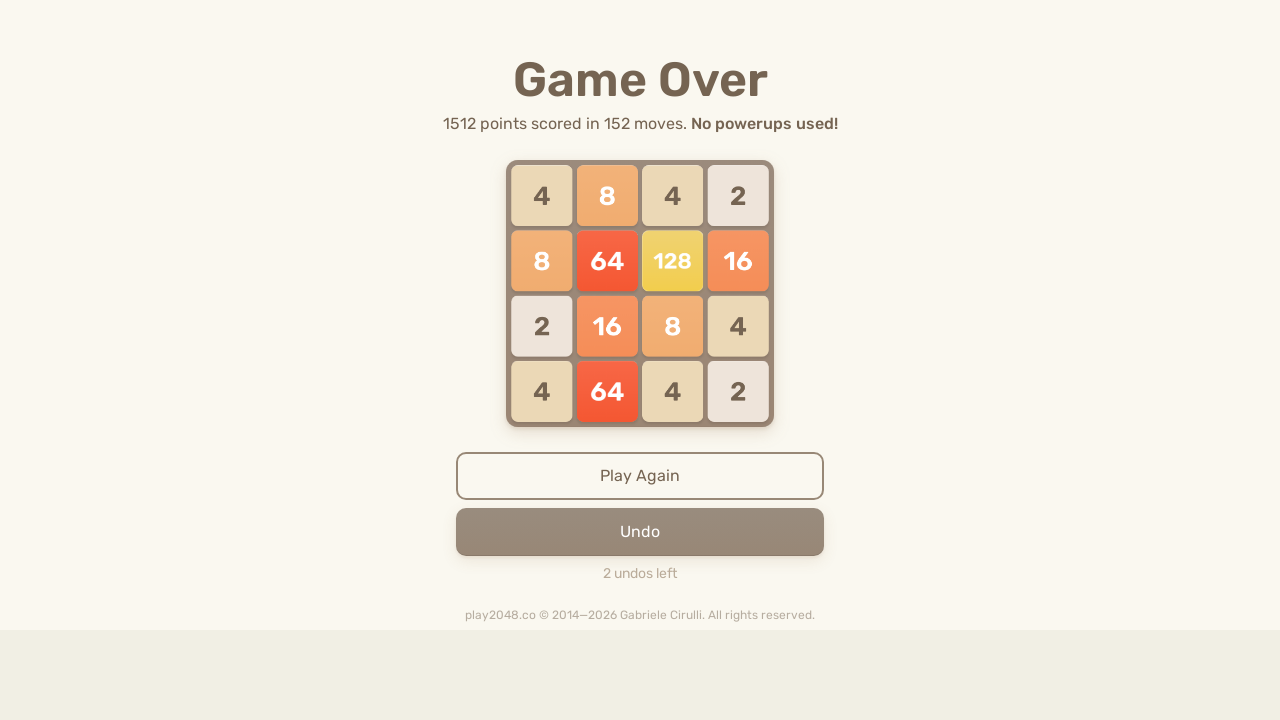

Pressed ArrowUp key
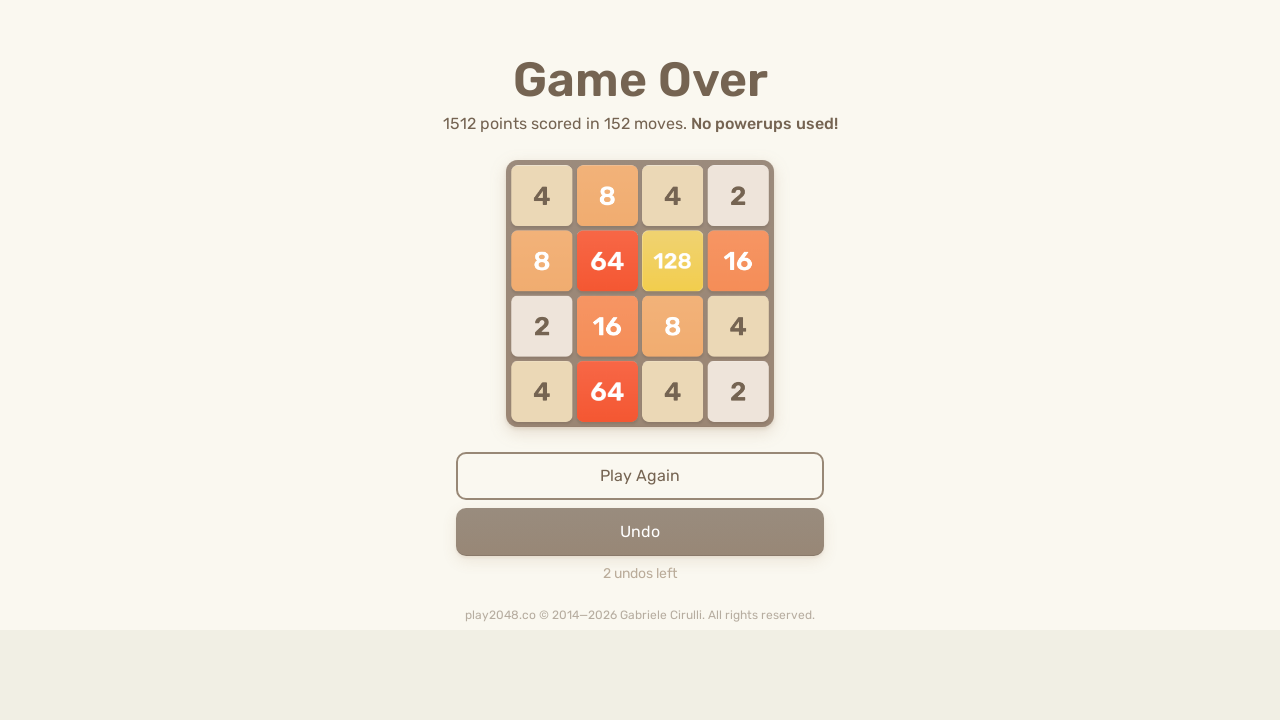

Pressed ArrowRight key
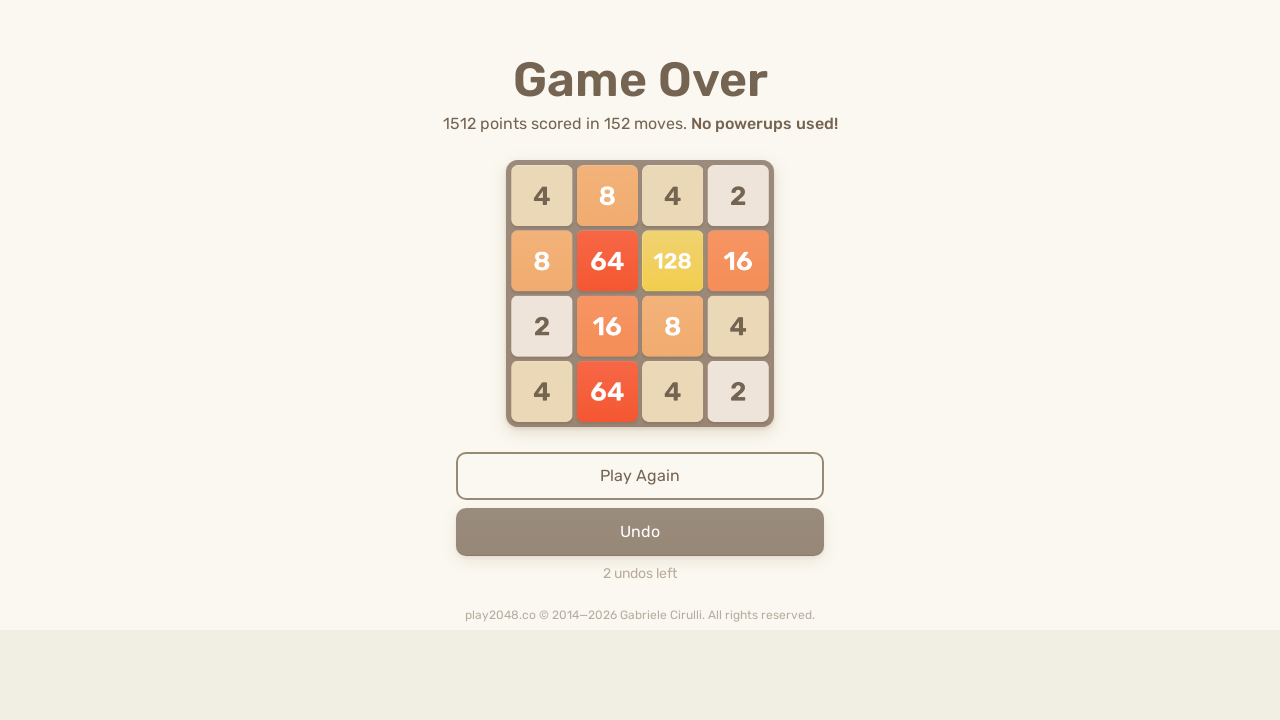

Pressed ArrowDown key
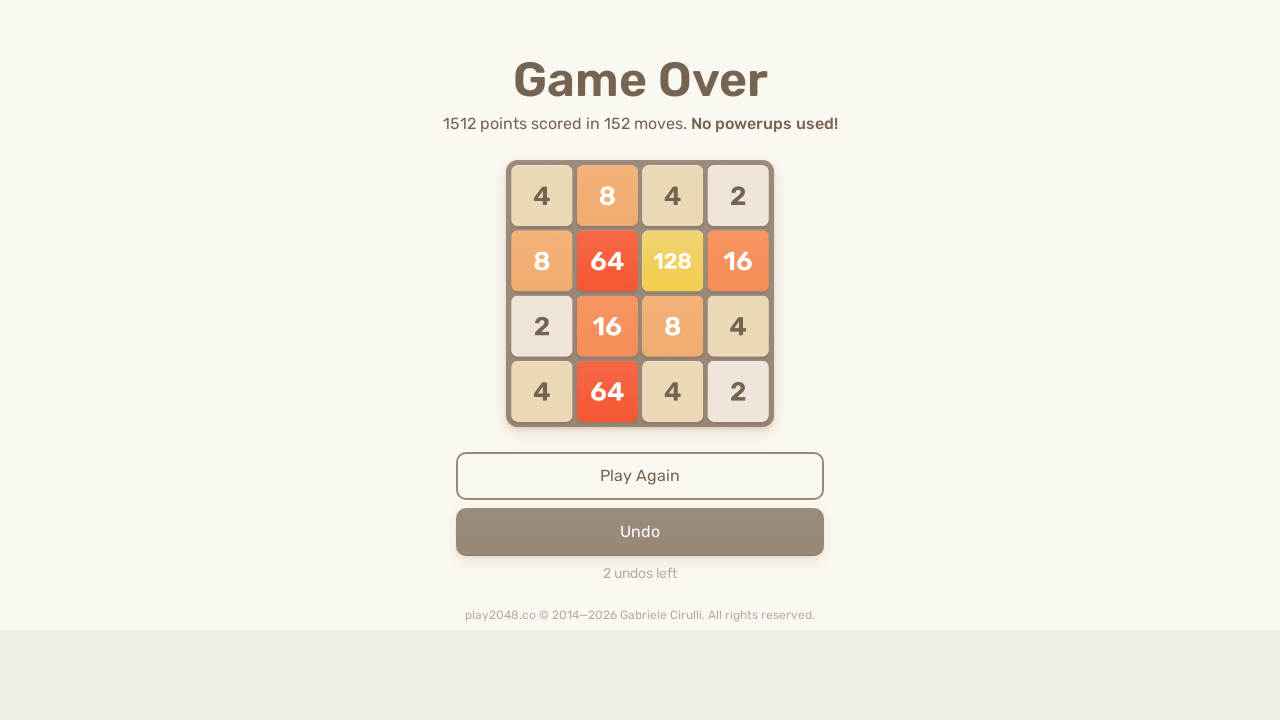

Pressed ArrowLeft key
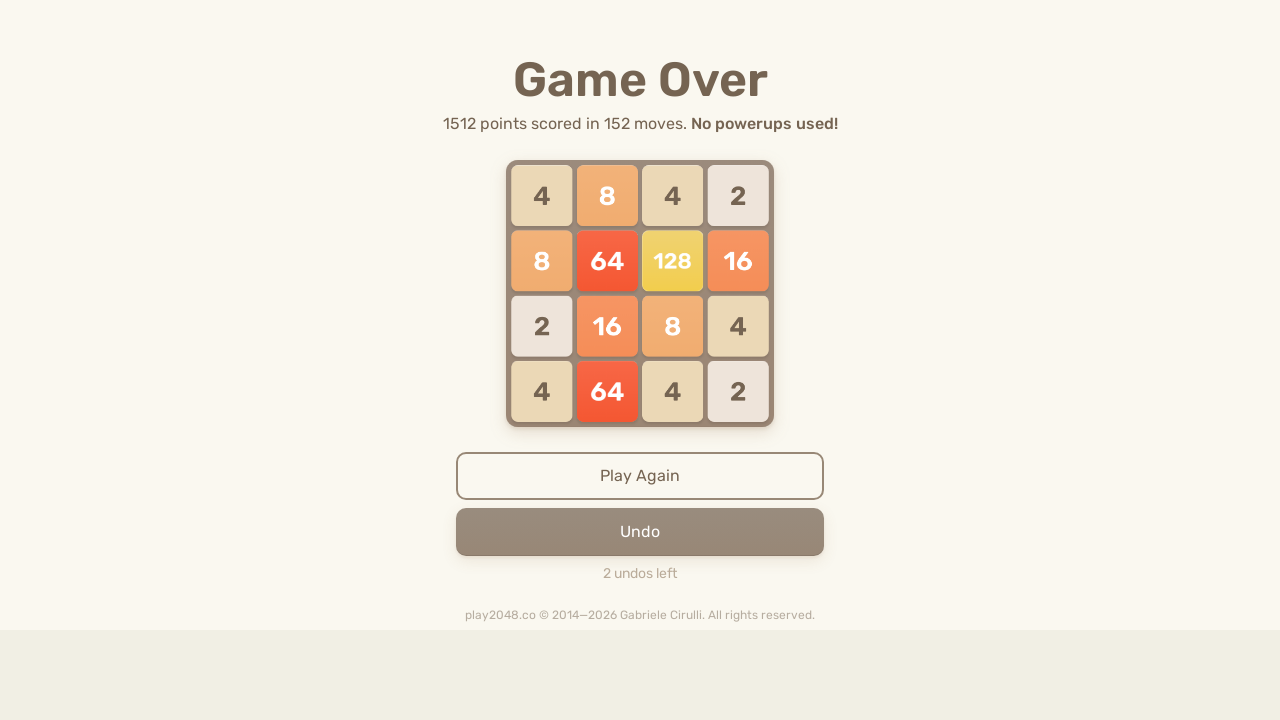

Pressed ArrowUp key
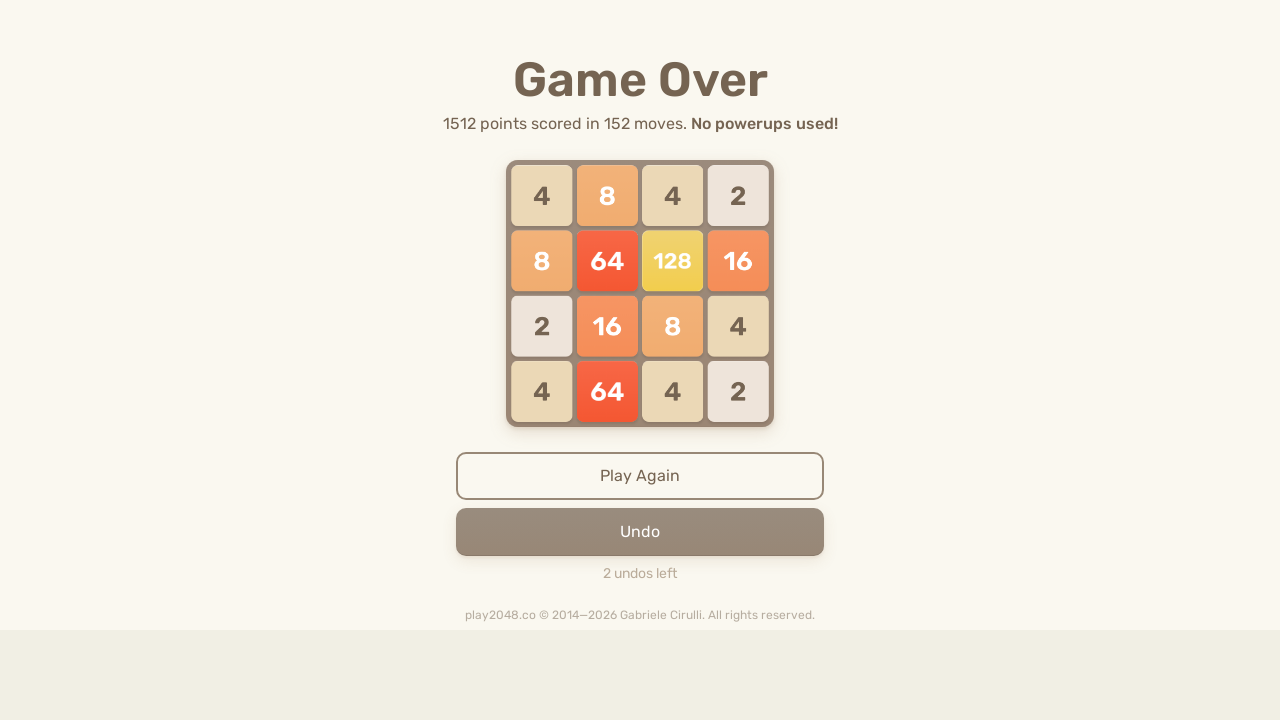

Pressed ArrowRight key
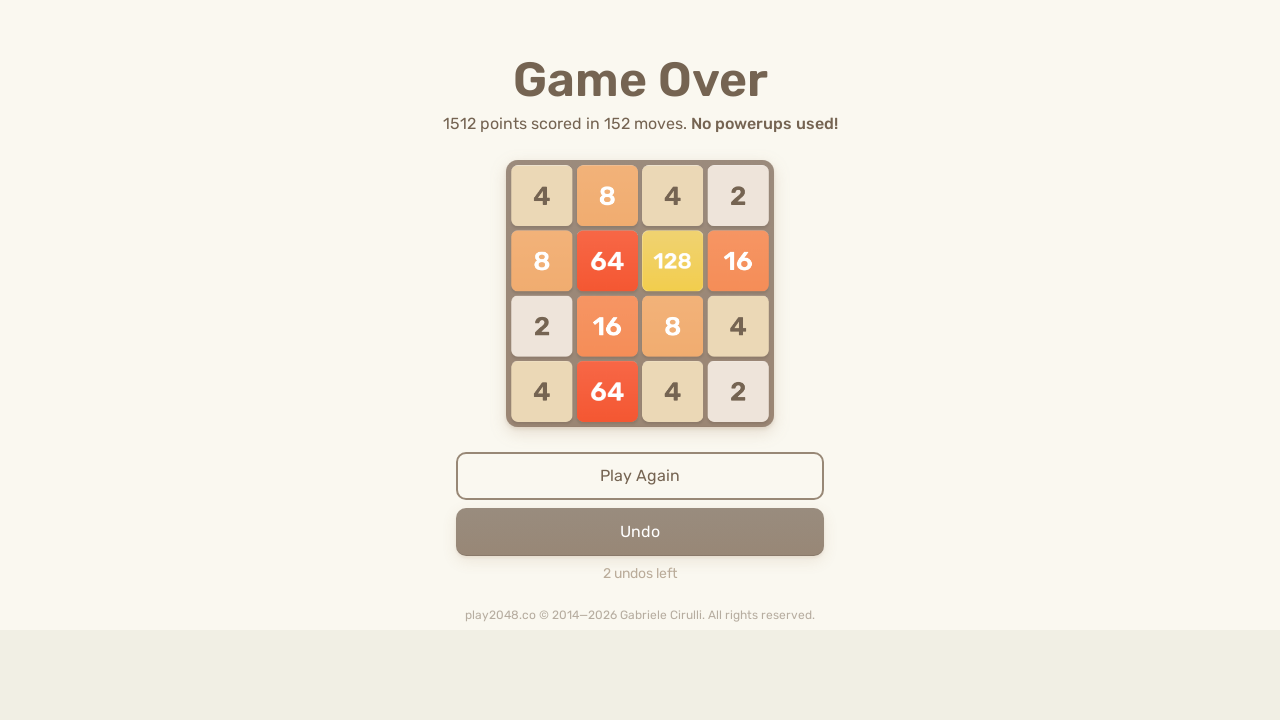

Pressed ArrowDown key
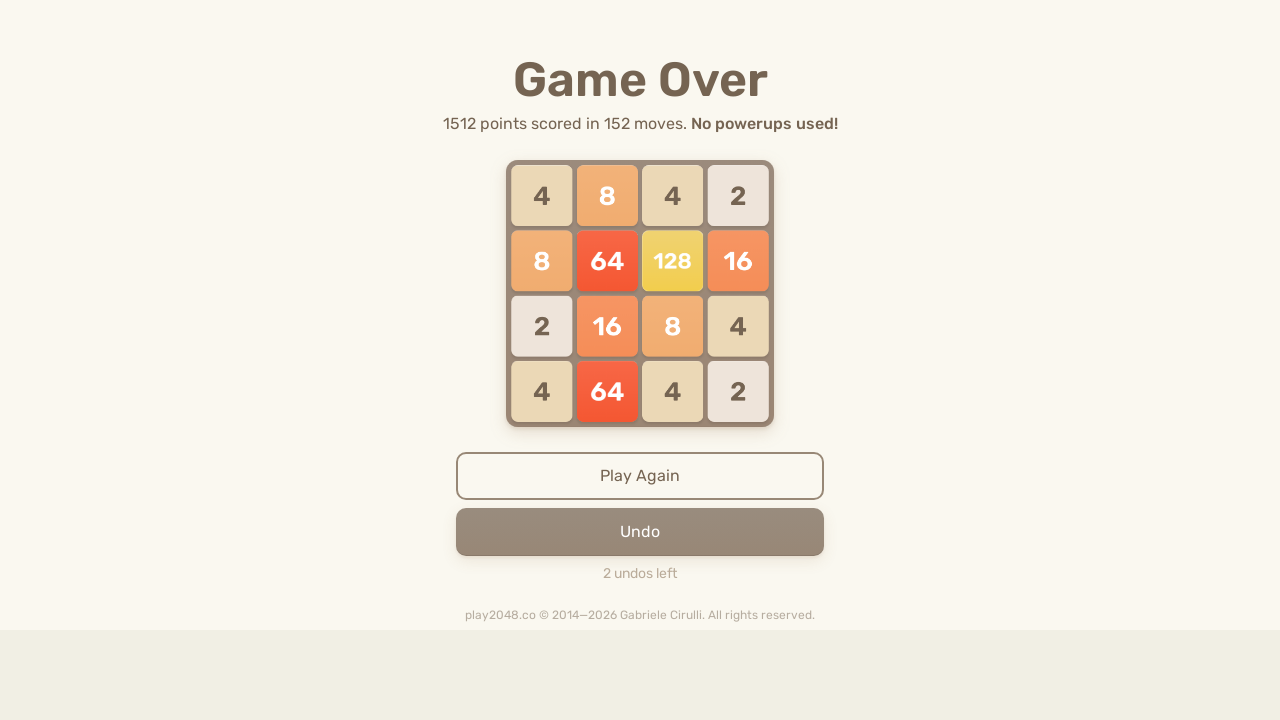

Pressed ArrowLeft key
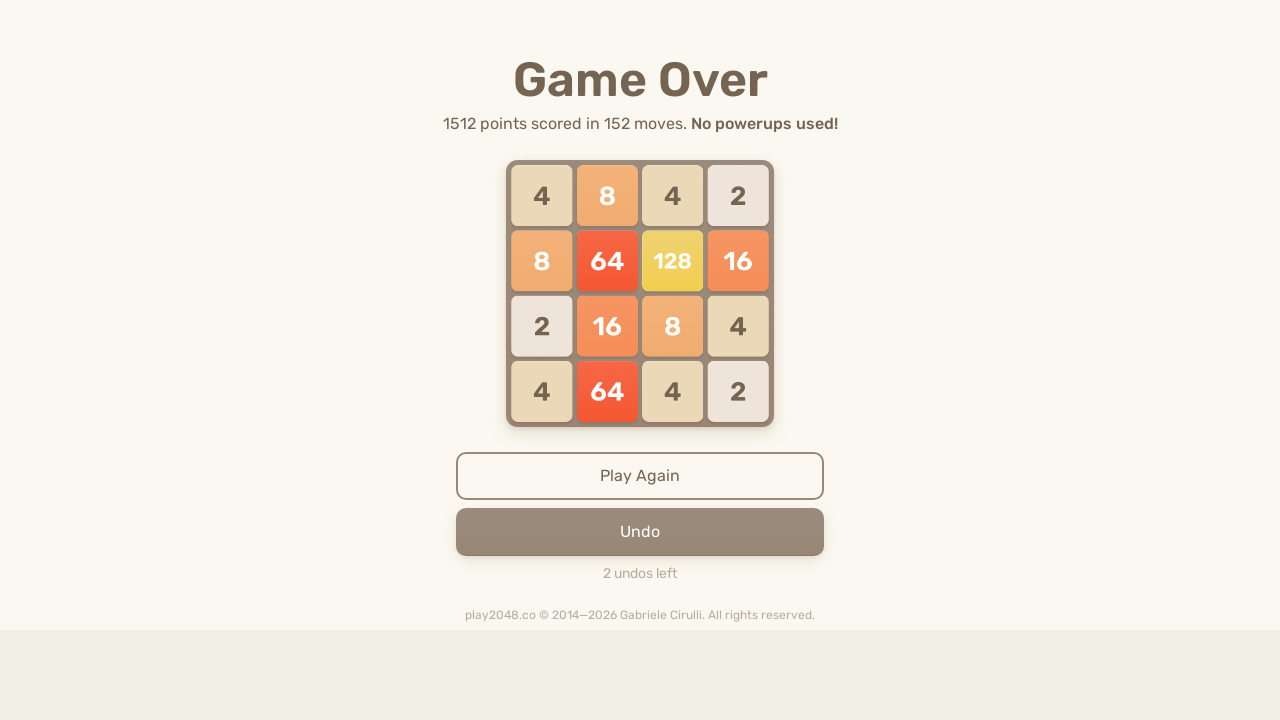

Pressed ArrowUp key
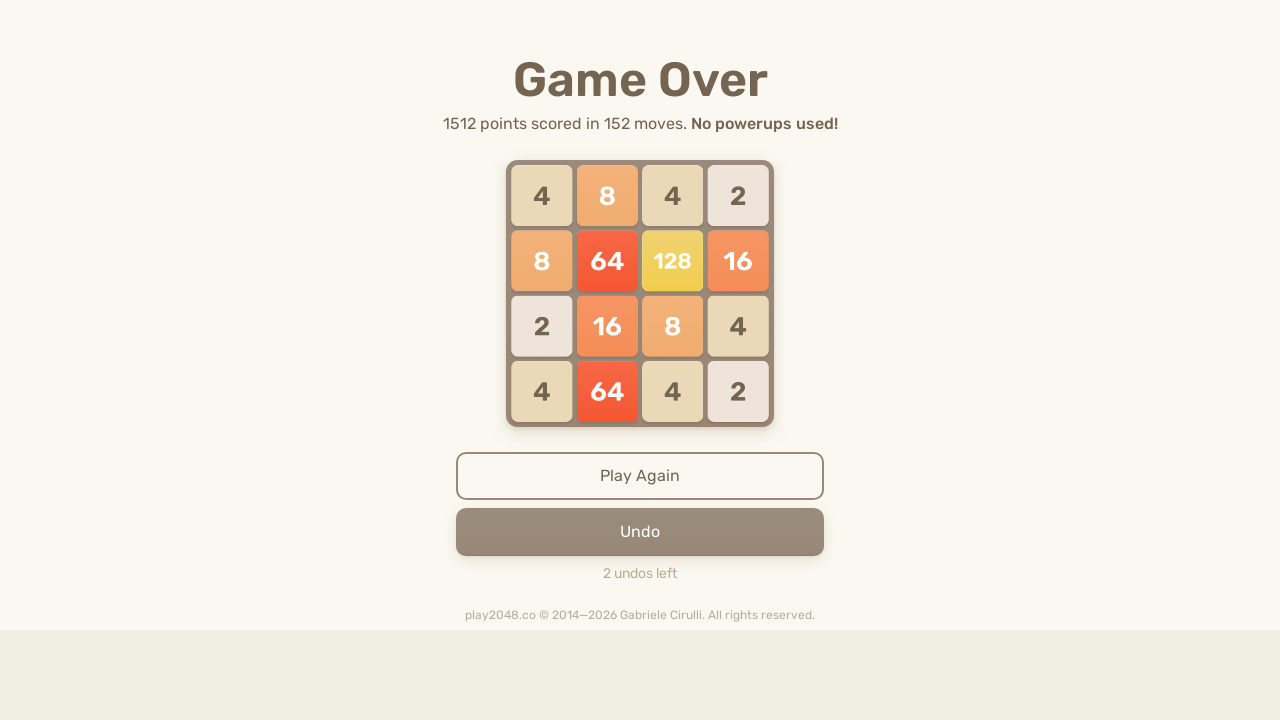

Pressed ArrowRight key
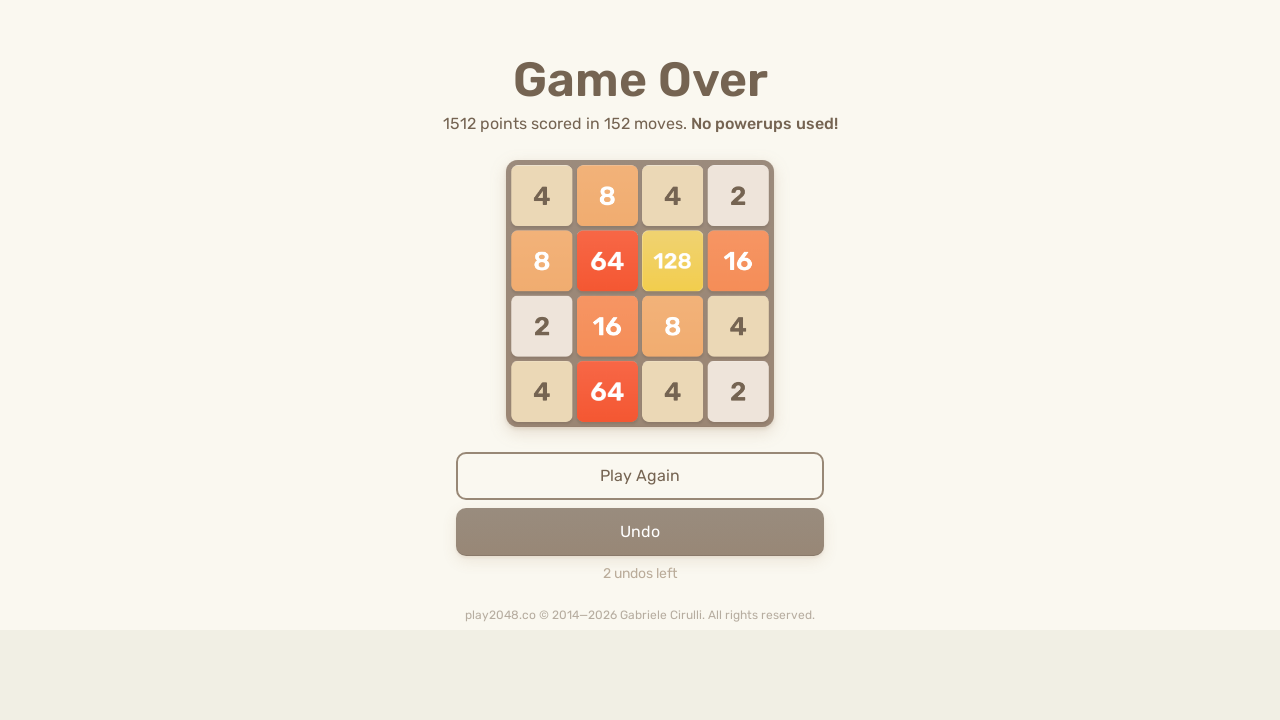

Pressed ArrowDown key
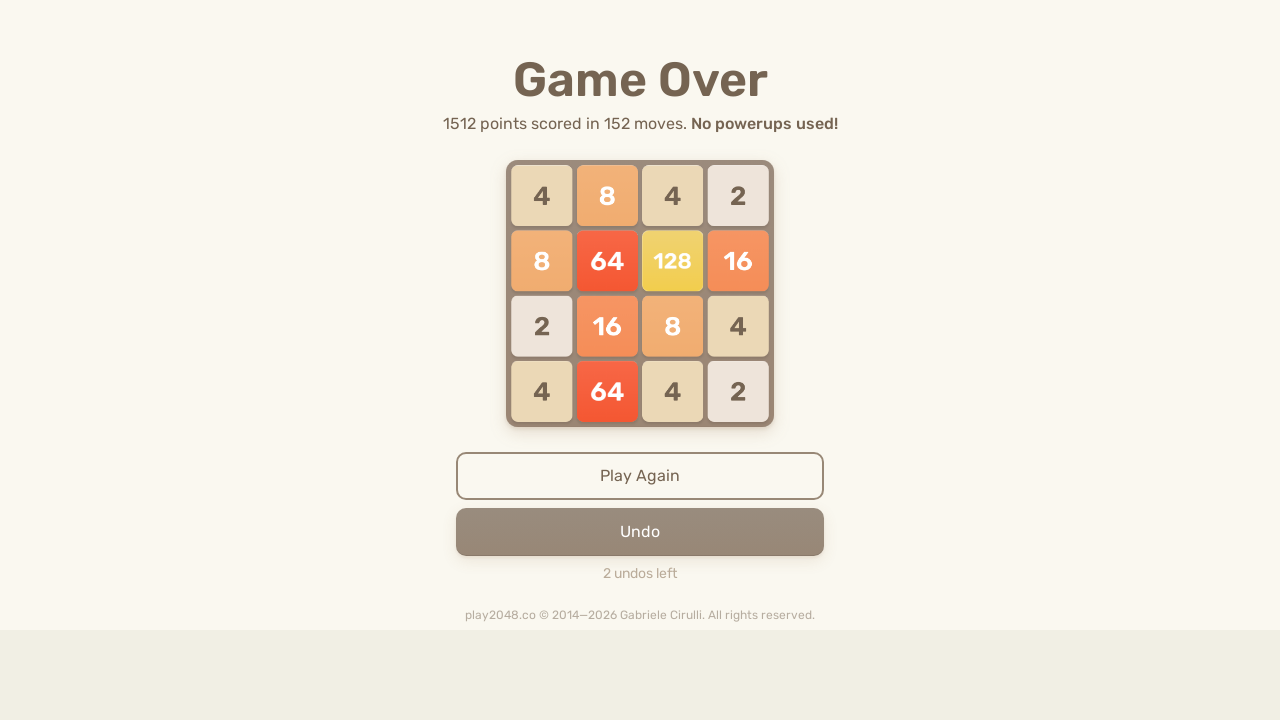

Pressed ArrowLeft key
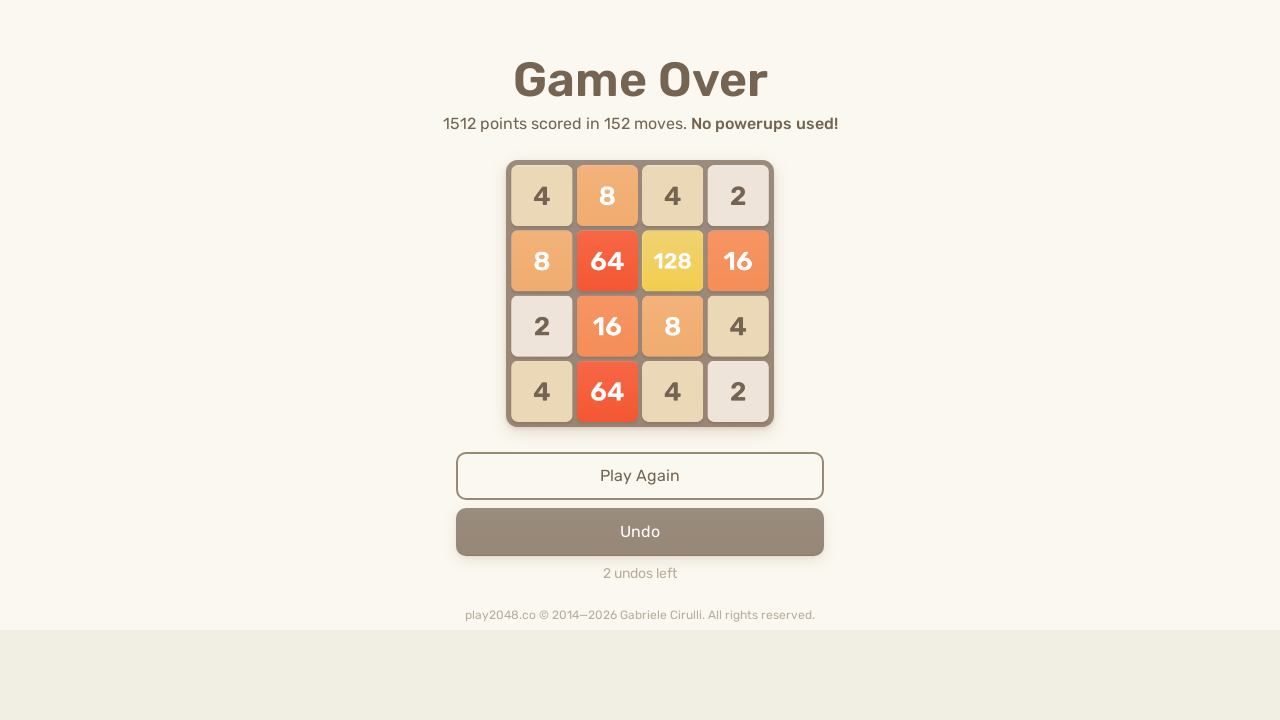

Pressed ArrowUp key
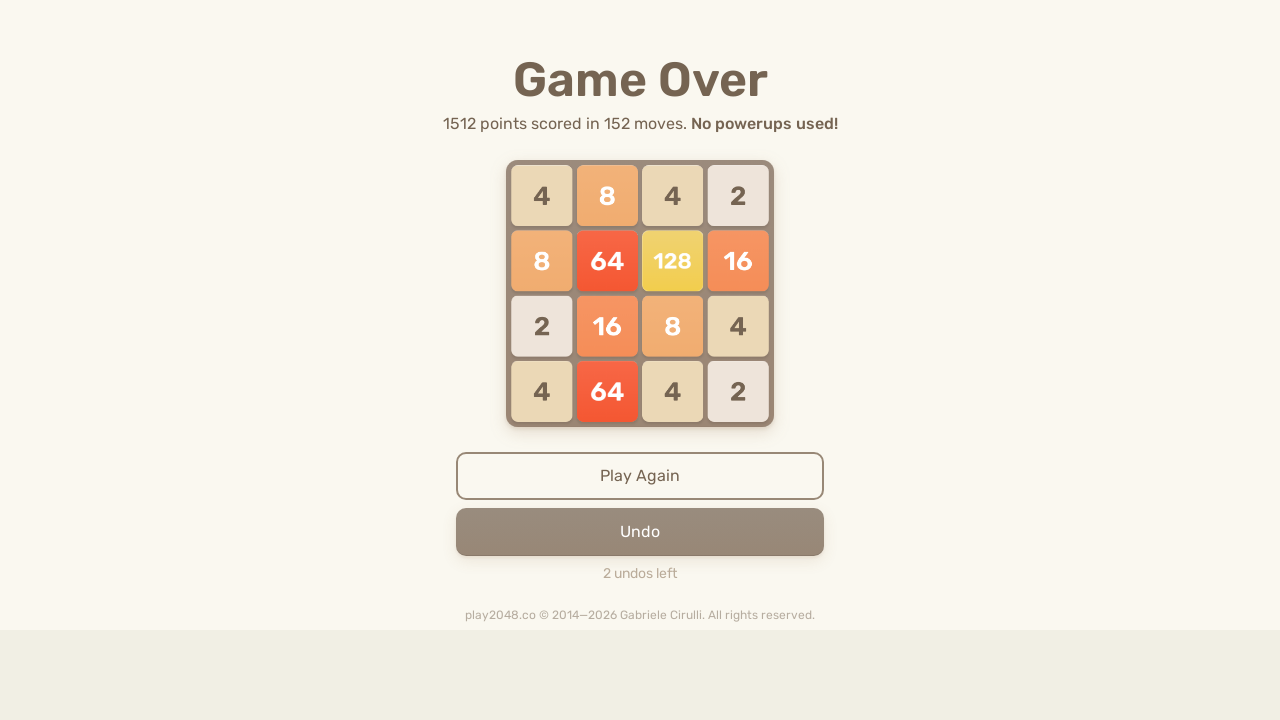

Pressed ArrowRight key
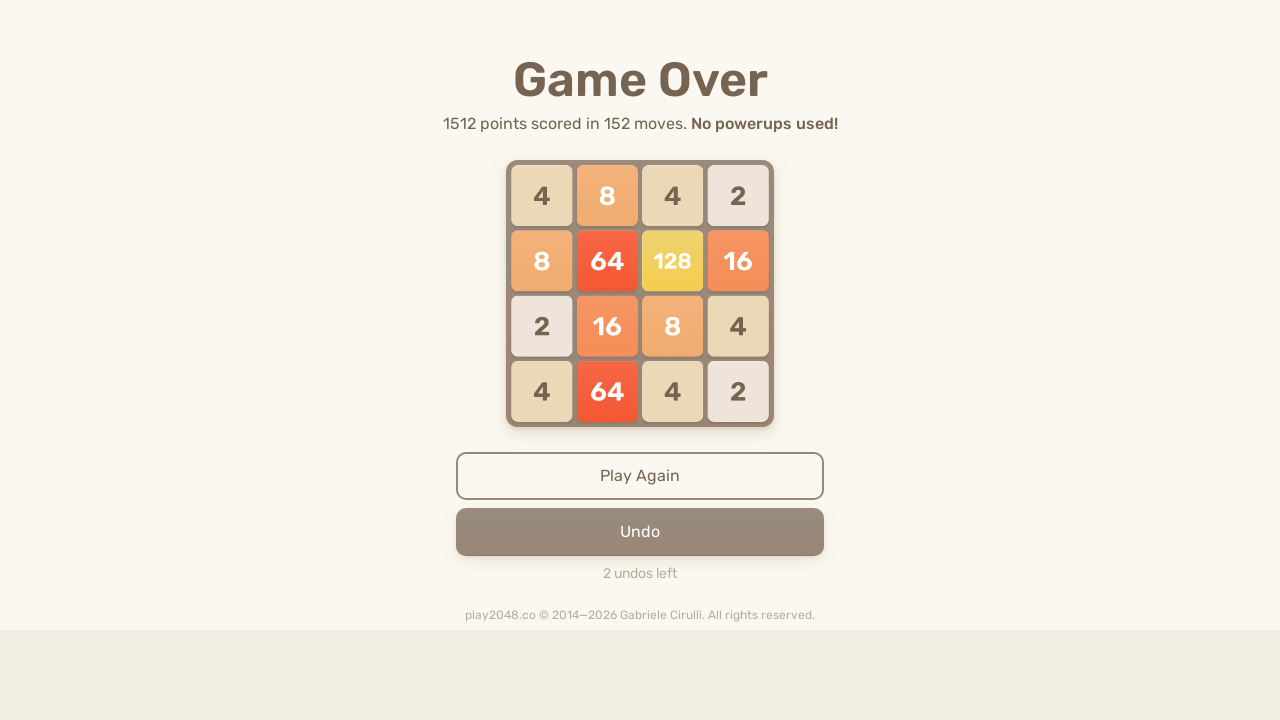

Pressed ArrowDown key
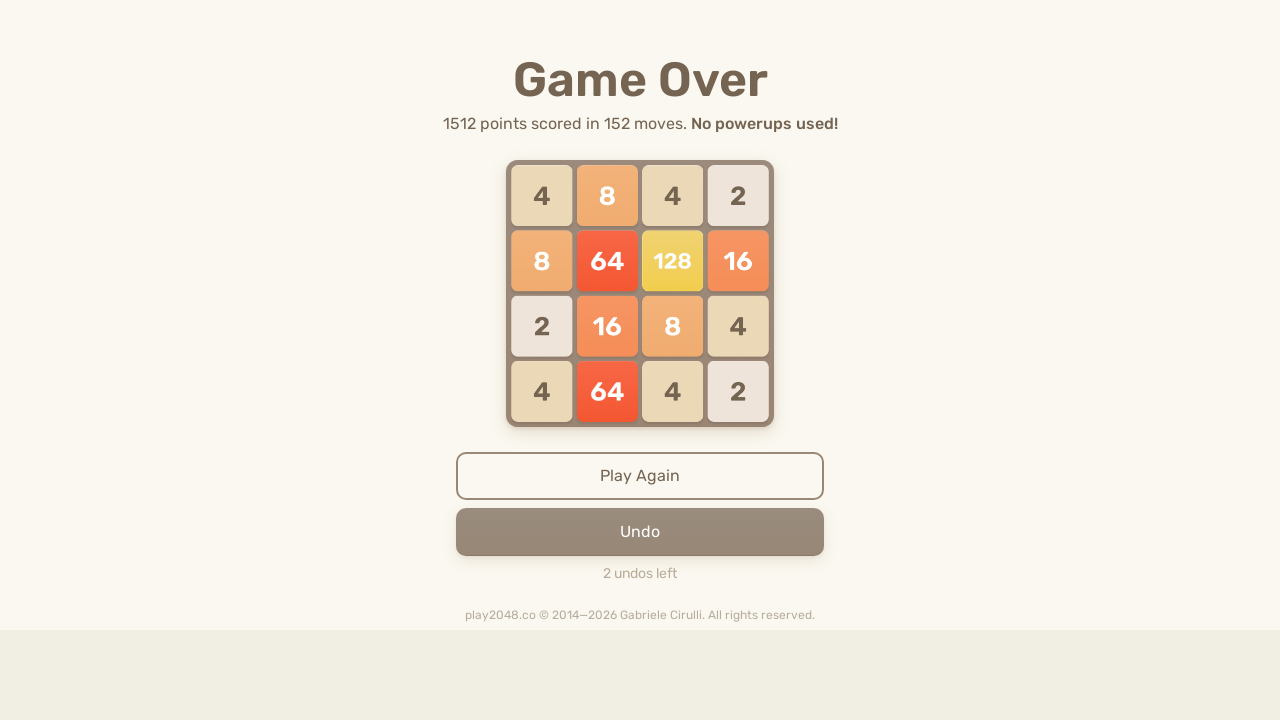

Pressed ArrowLeft key
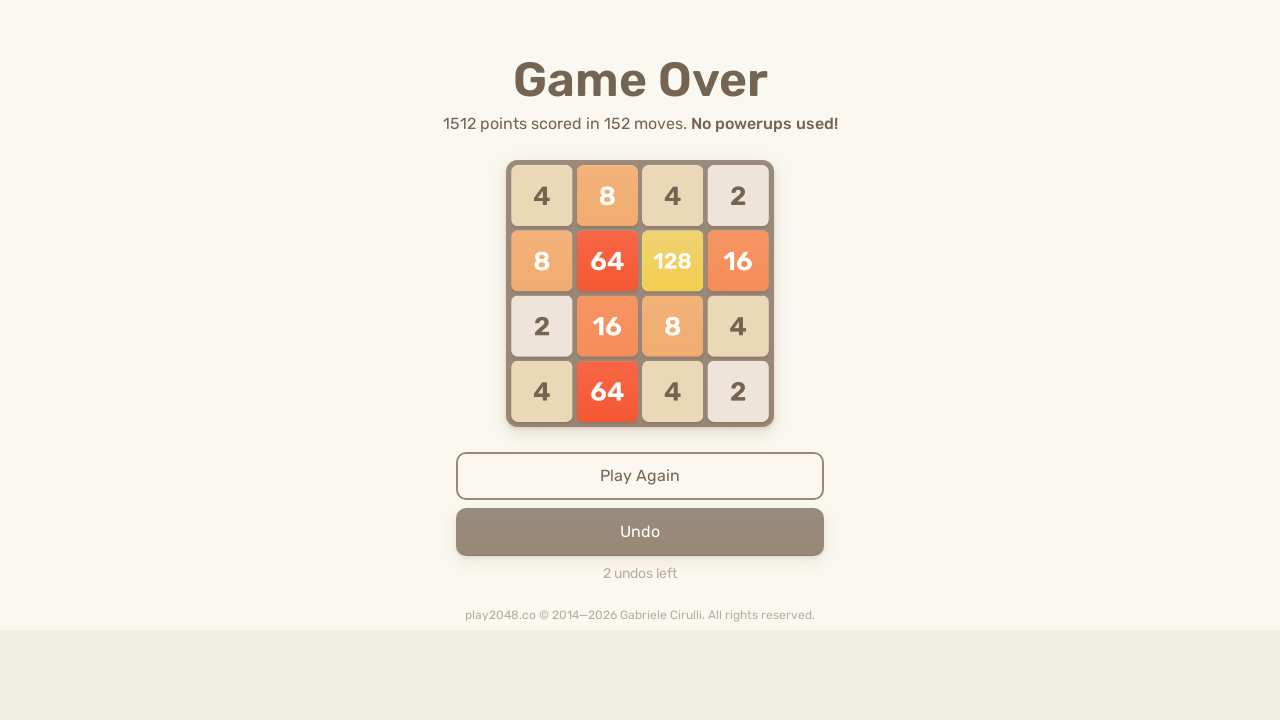

Pressed ArrowUp key
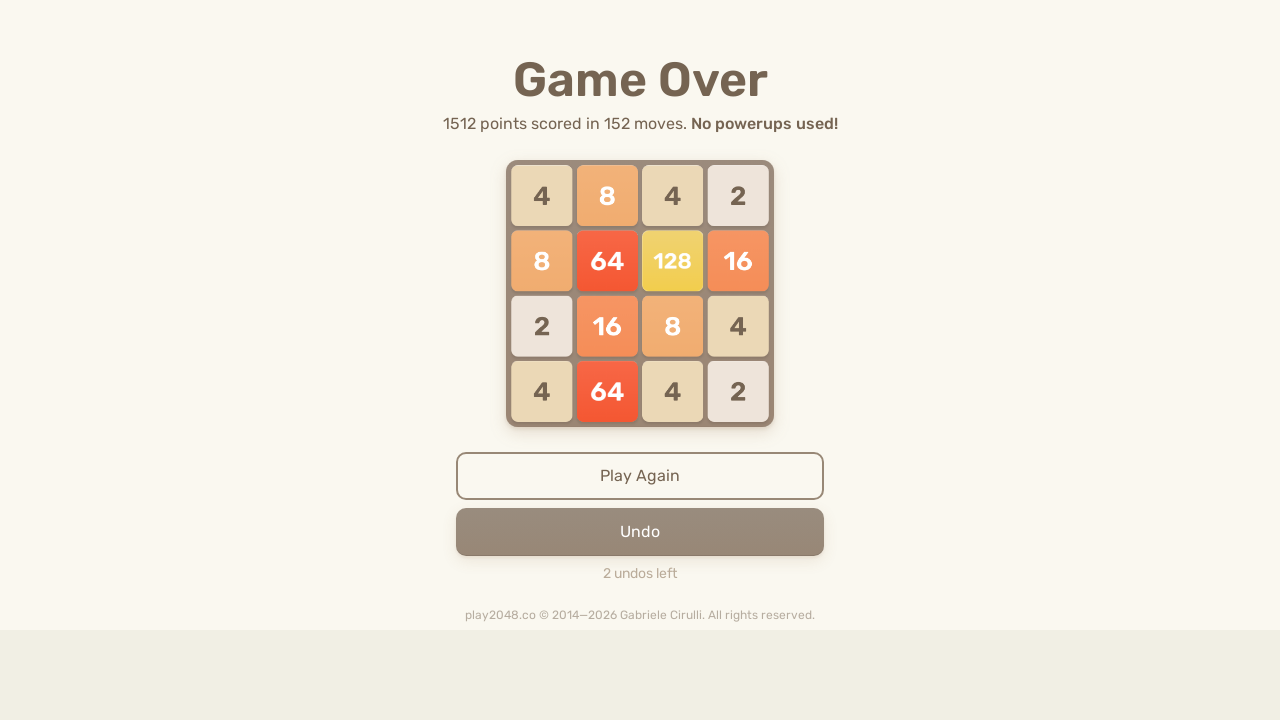

Pressed ArrowRight key
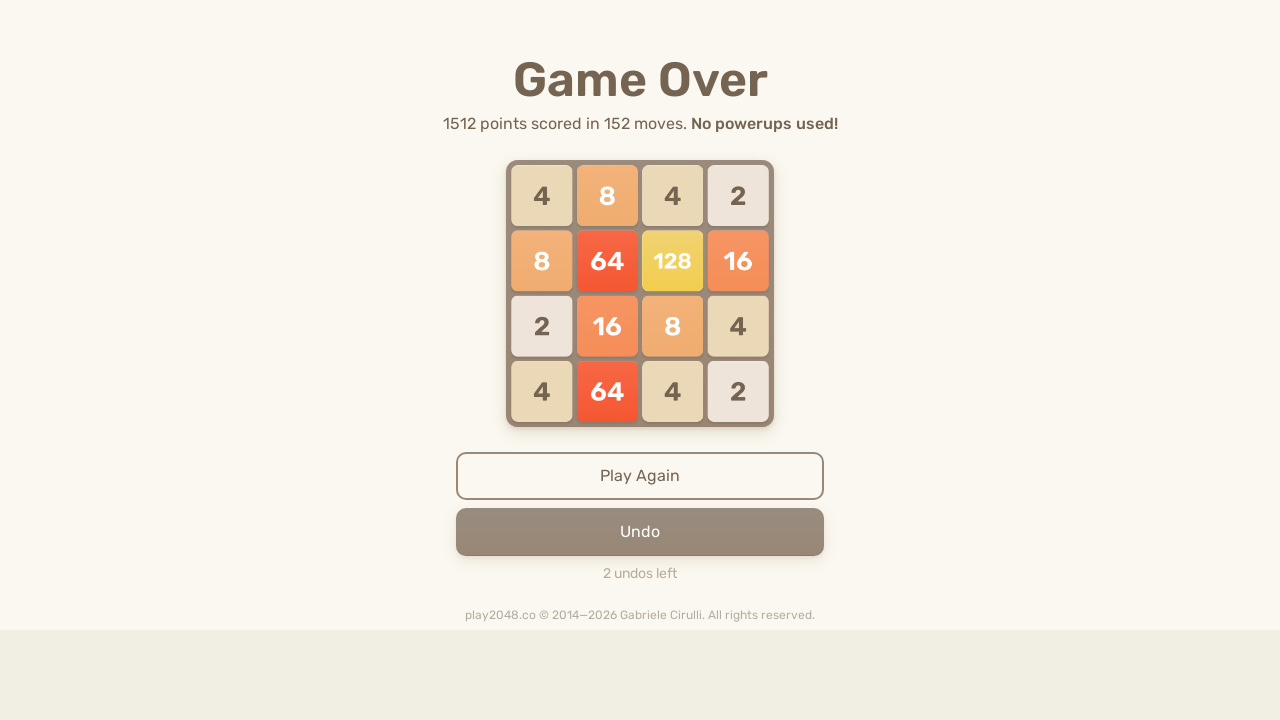

Pressed ArrowDown key
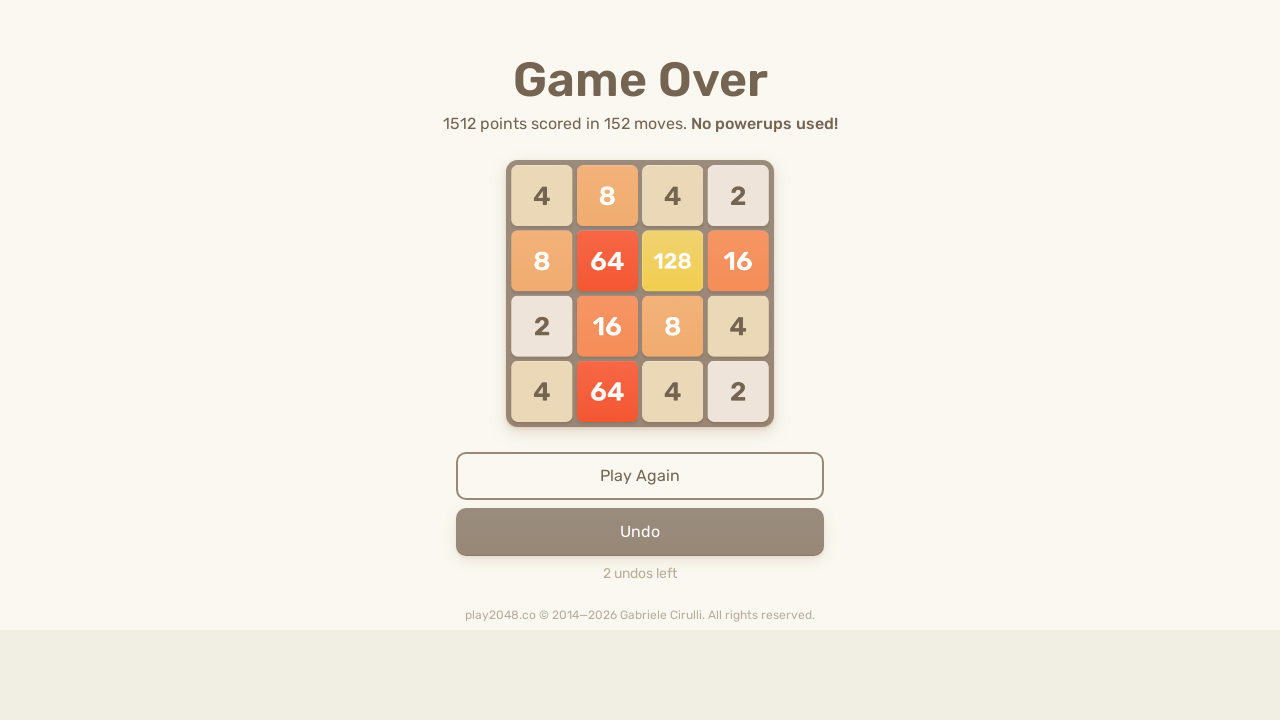

Pressed ArrowLeft key
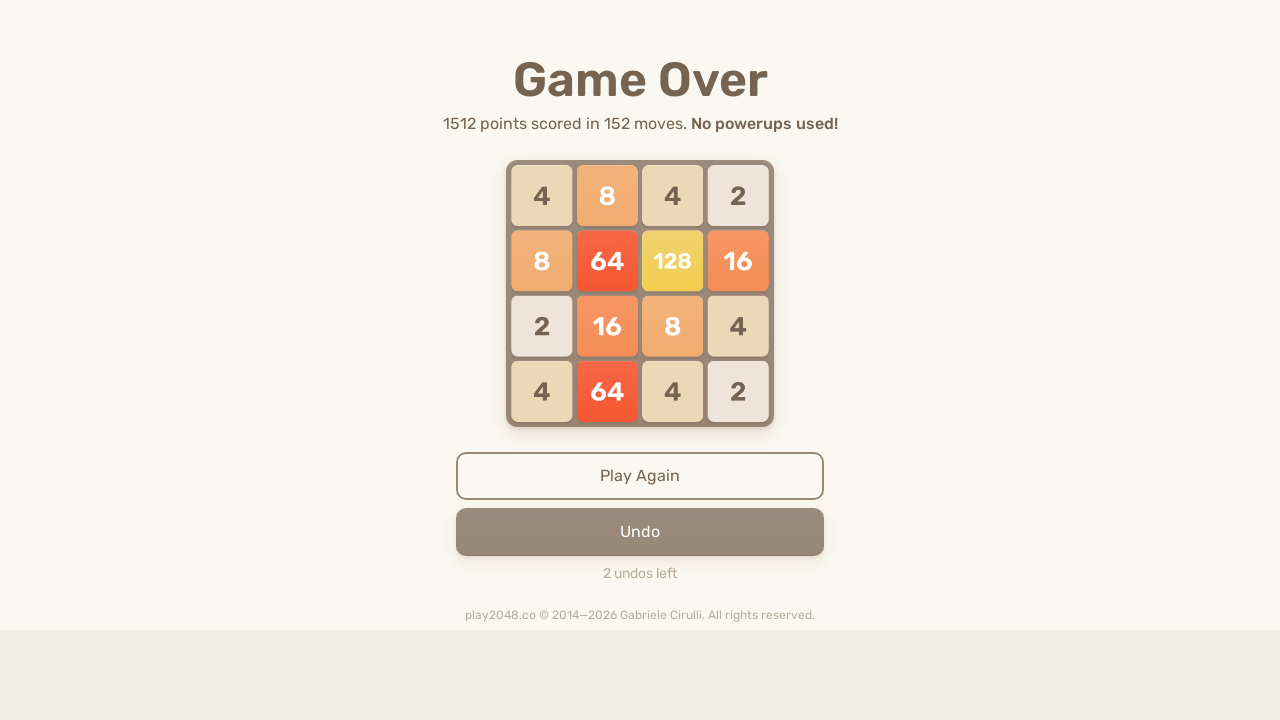

Pressed ArrowUp key
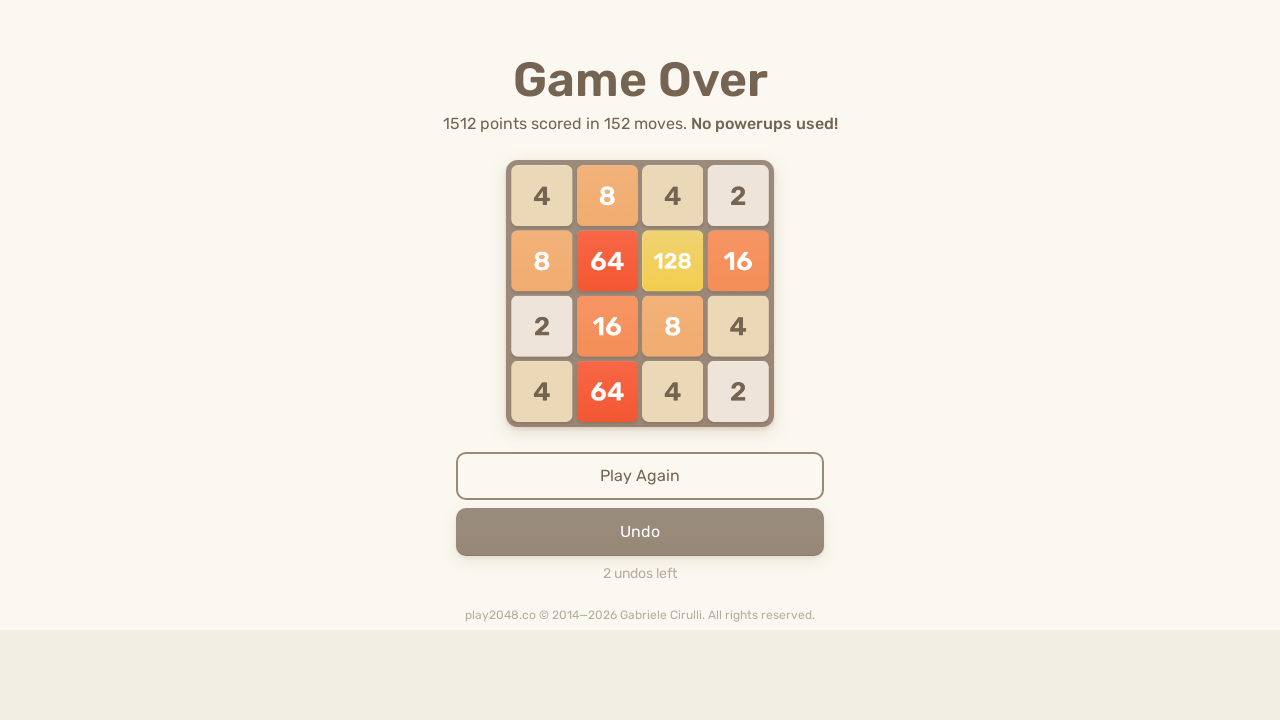

Pressed ArrowRight key
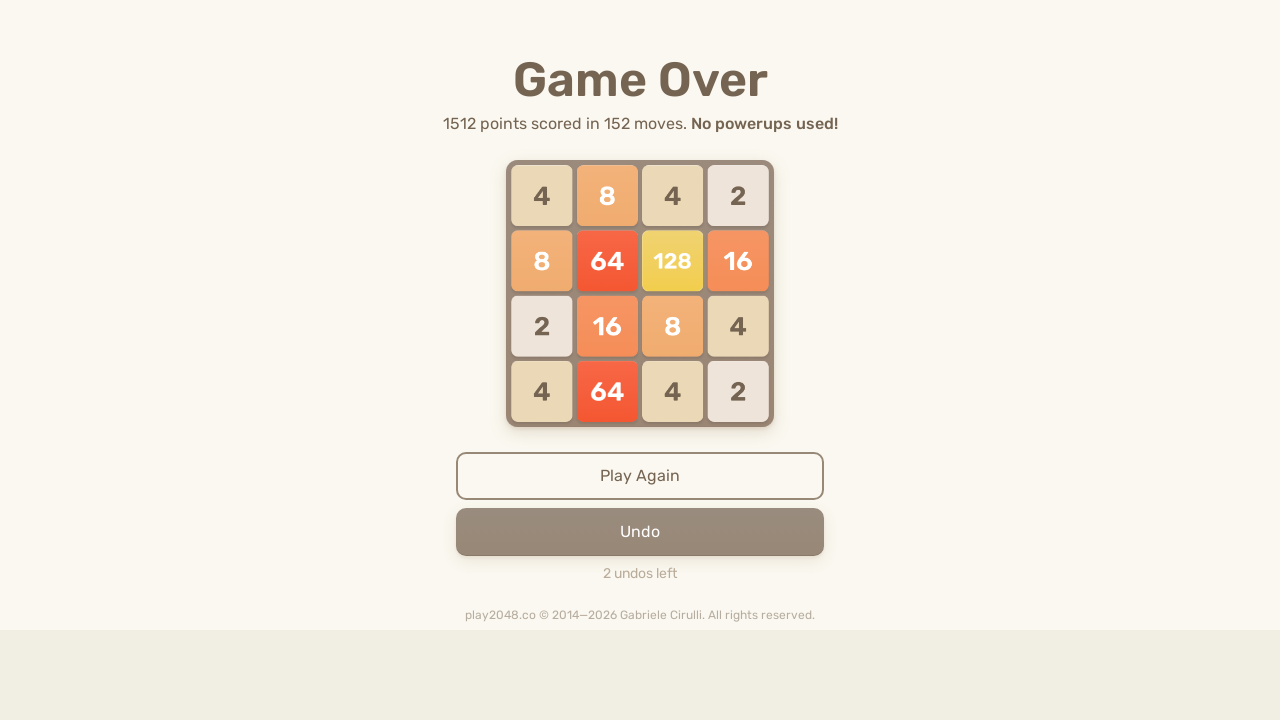

Pressed ArrowDown key
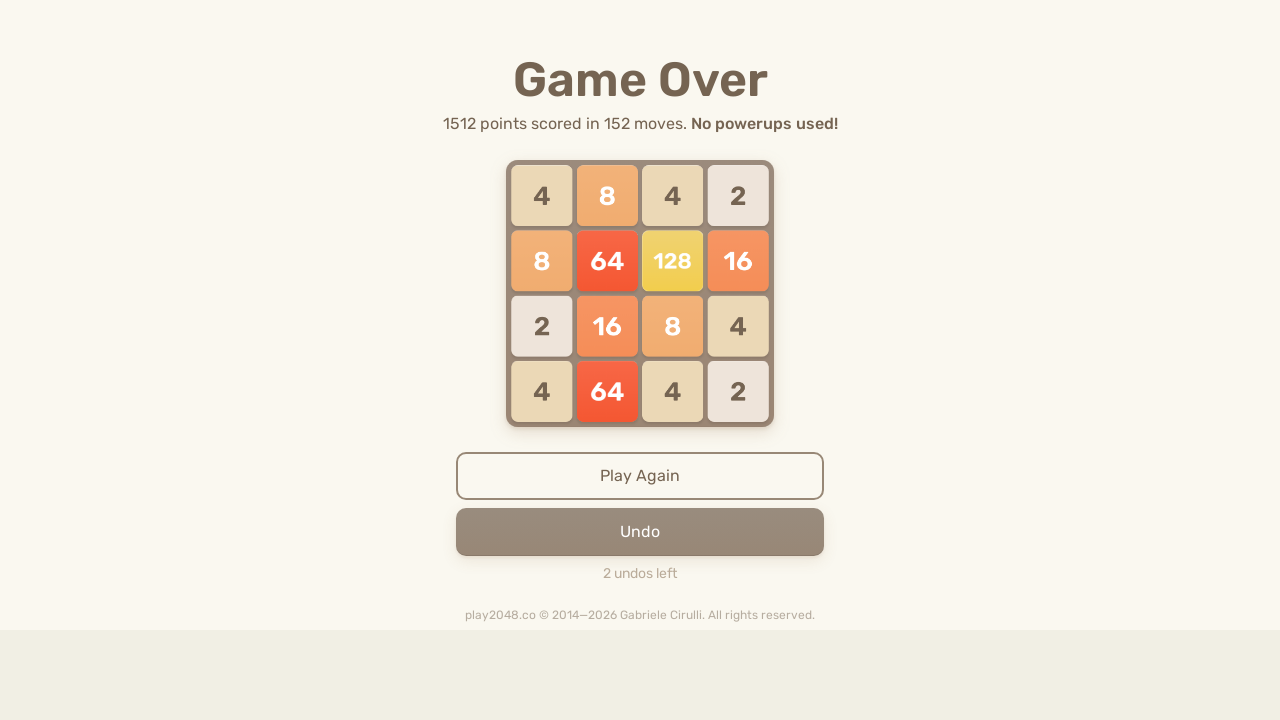

Pressed ArrowLeft key
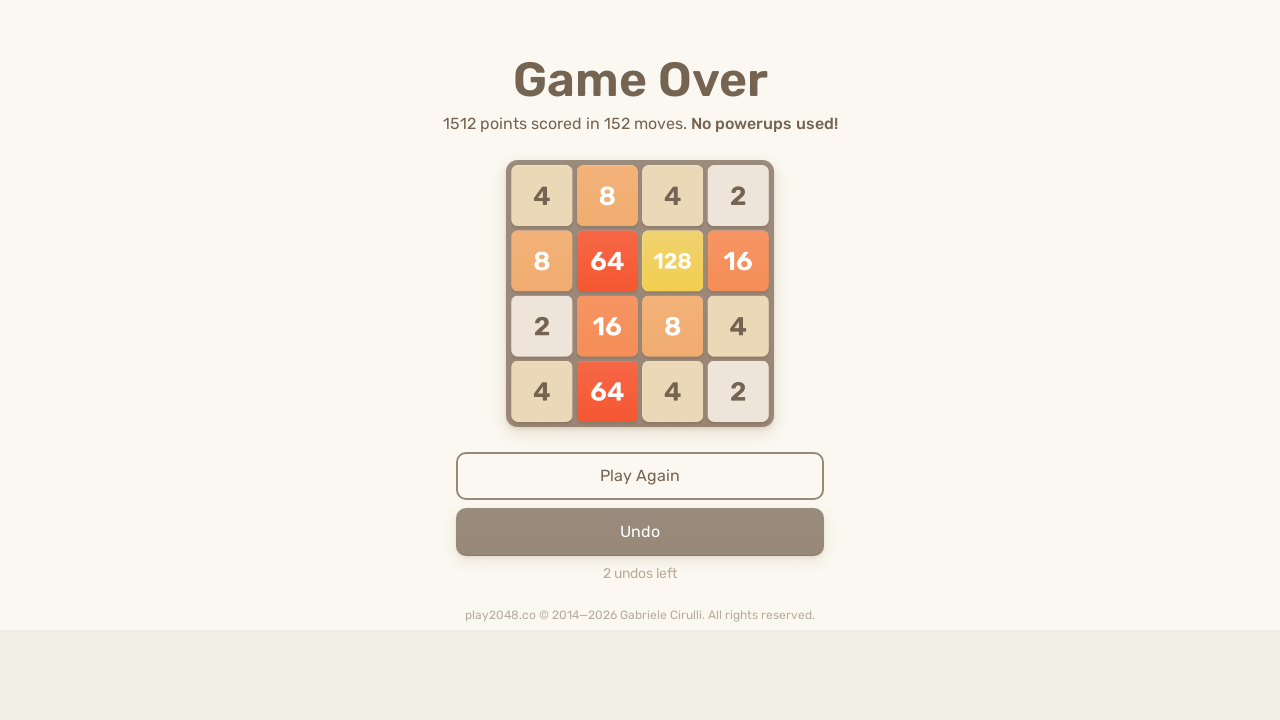

Pressed ArrowUp key
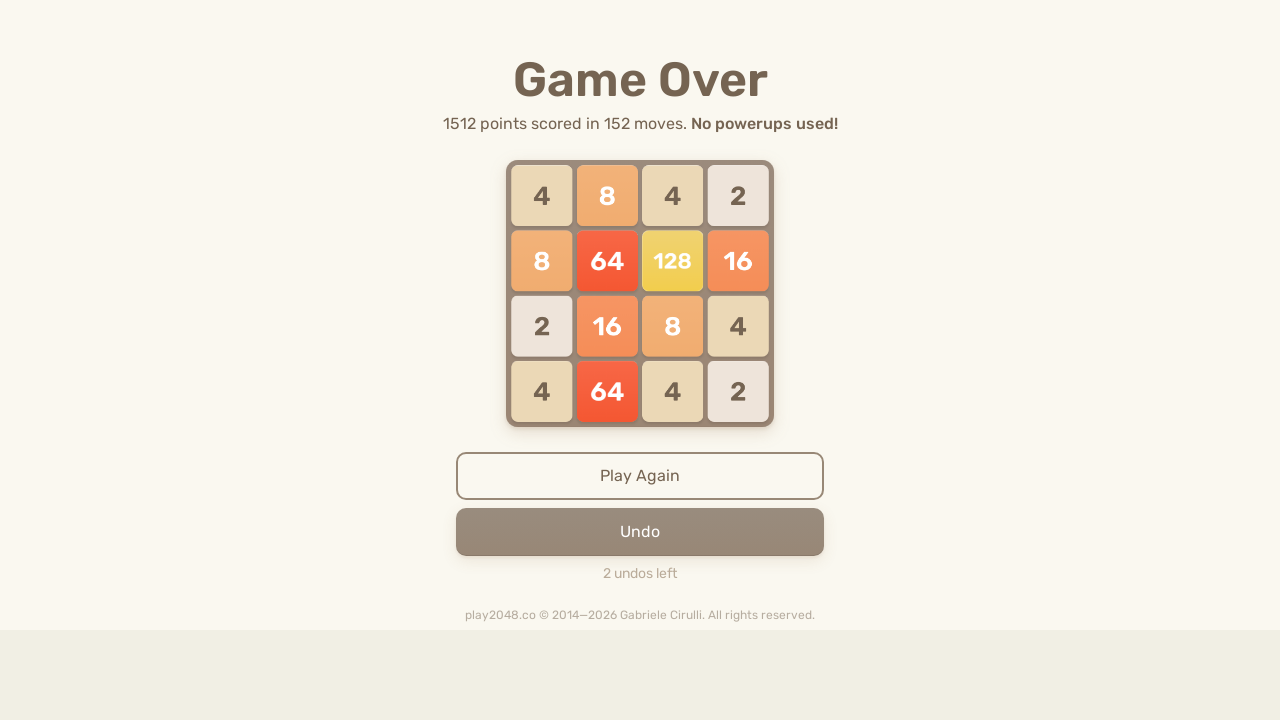

Pressed ArrowRight key
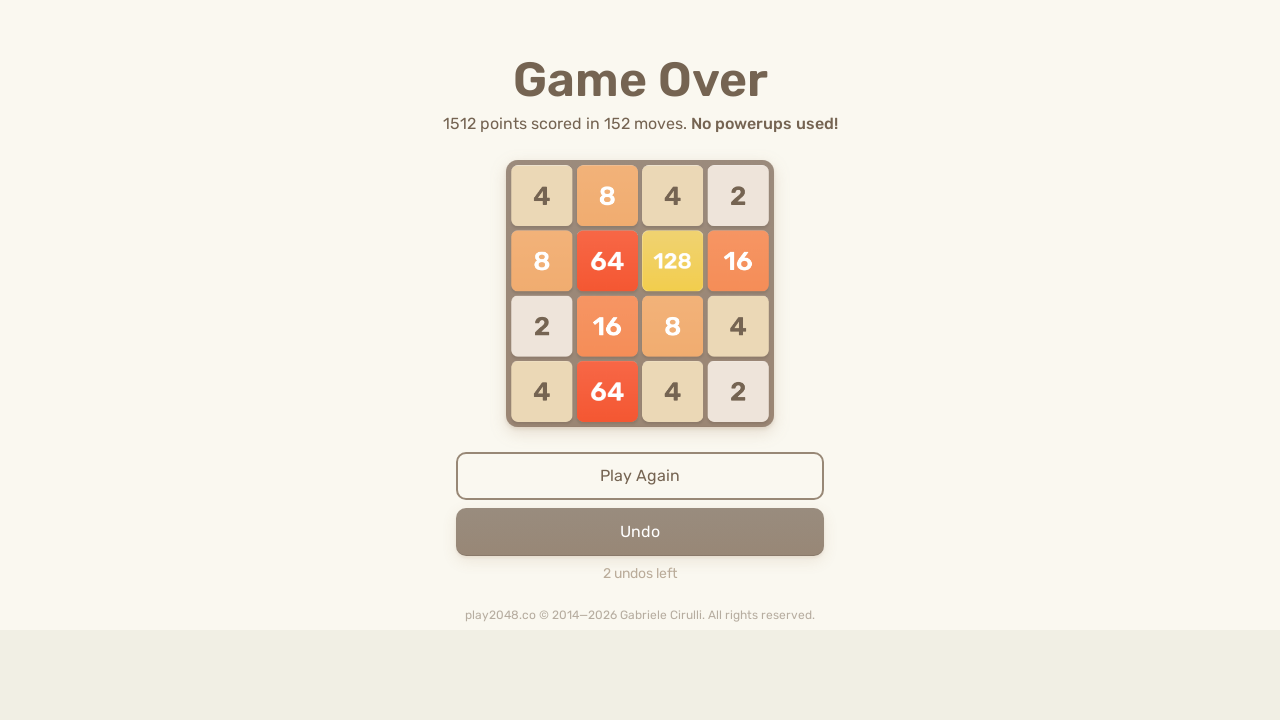

Pressed ArrowDown key
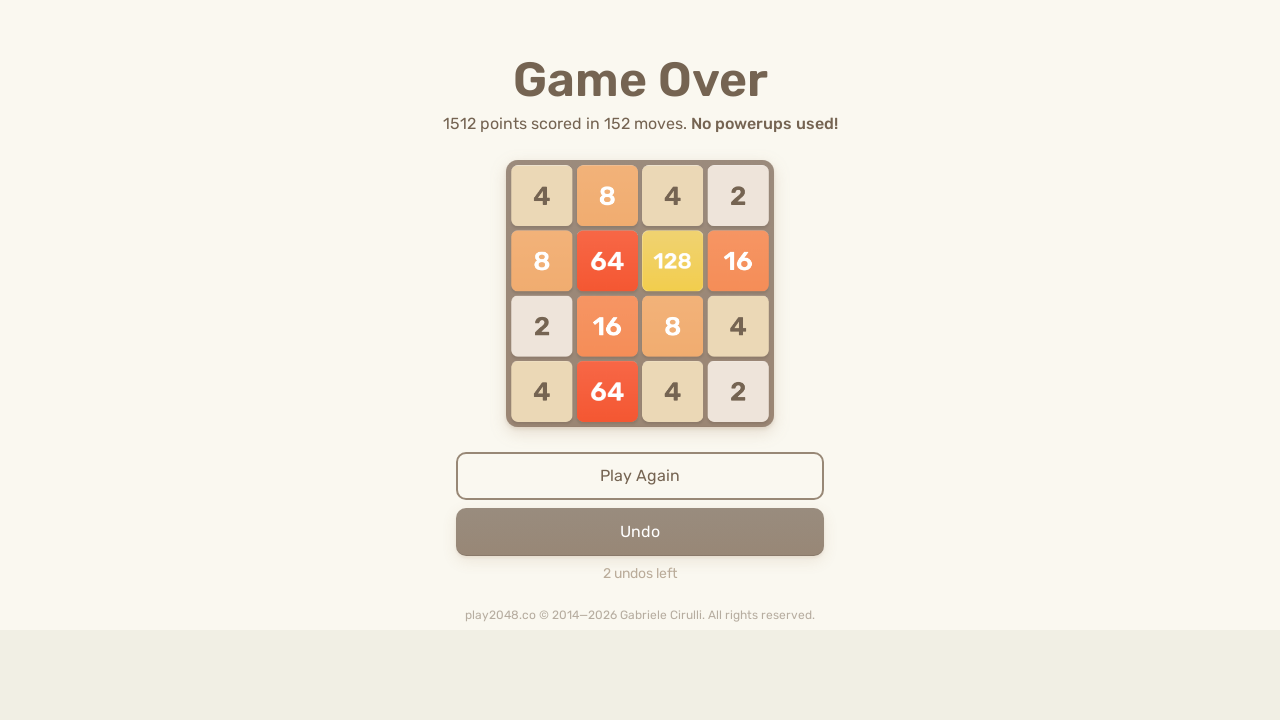

Pressed ArrowLeft key
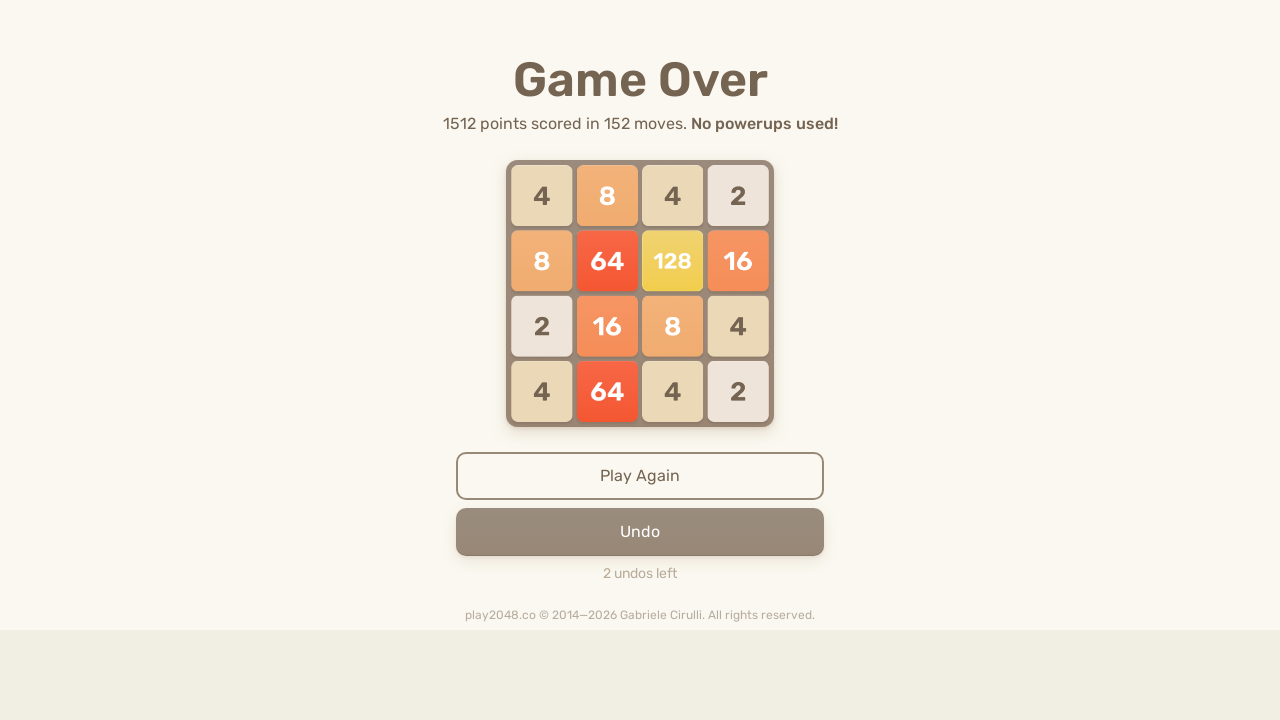

Pressed ArrowUp key
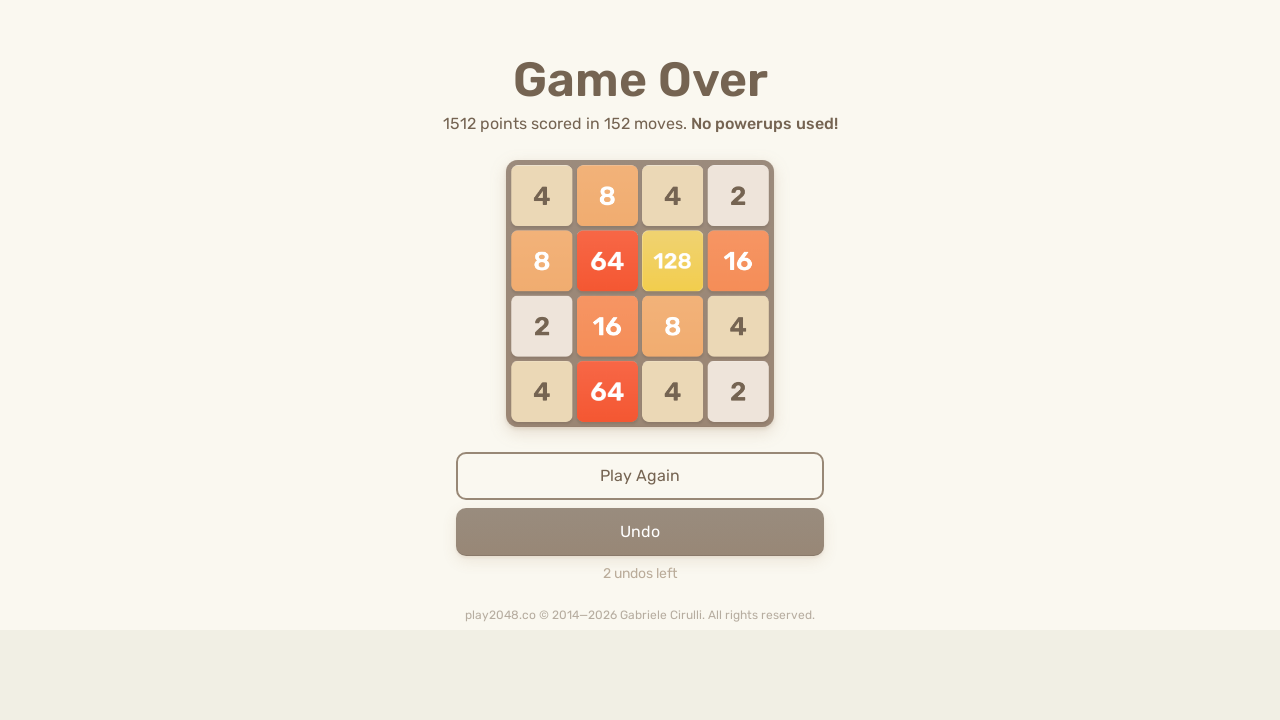

Pressed ArrowRight key
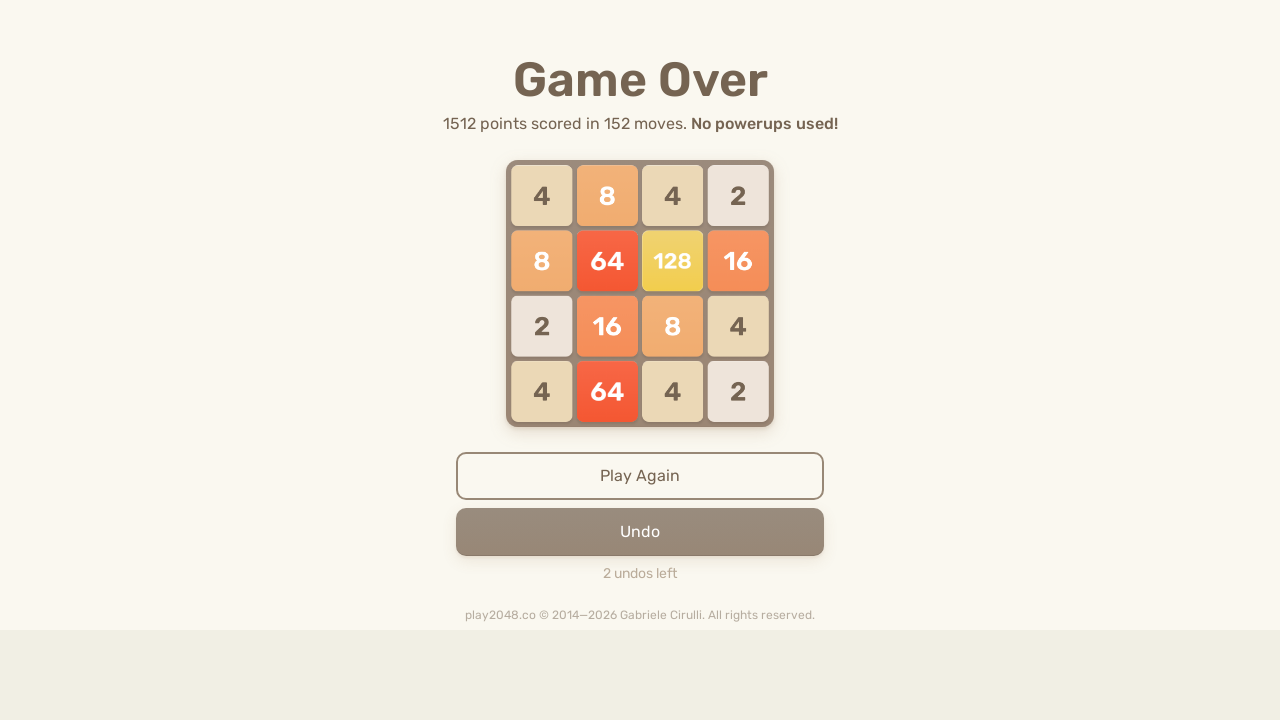

Pressed ArrowDown key
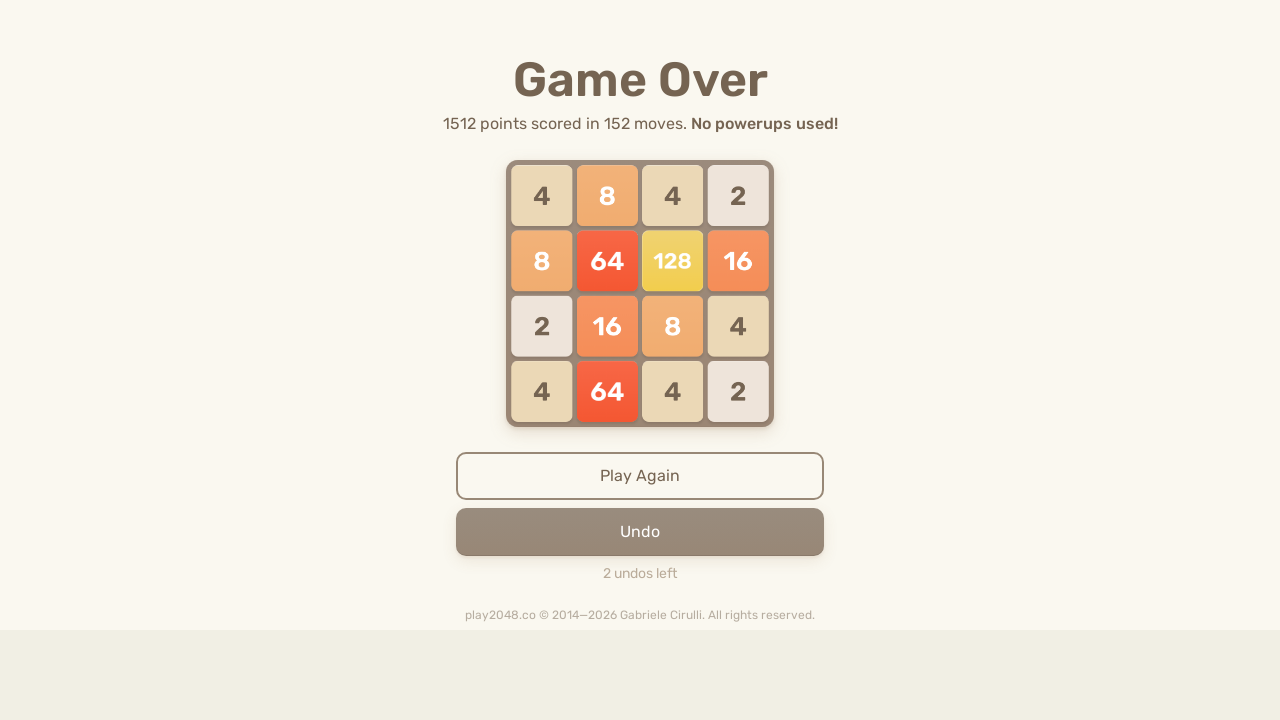

Pressed ArrowLeft key
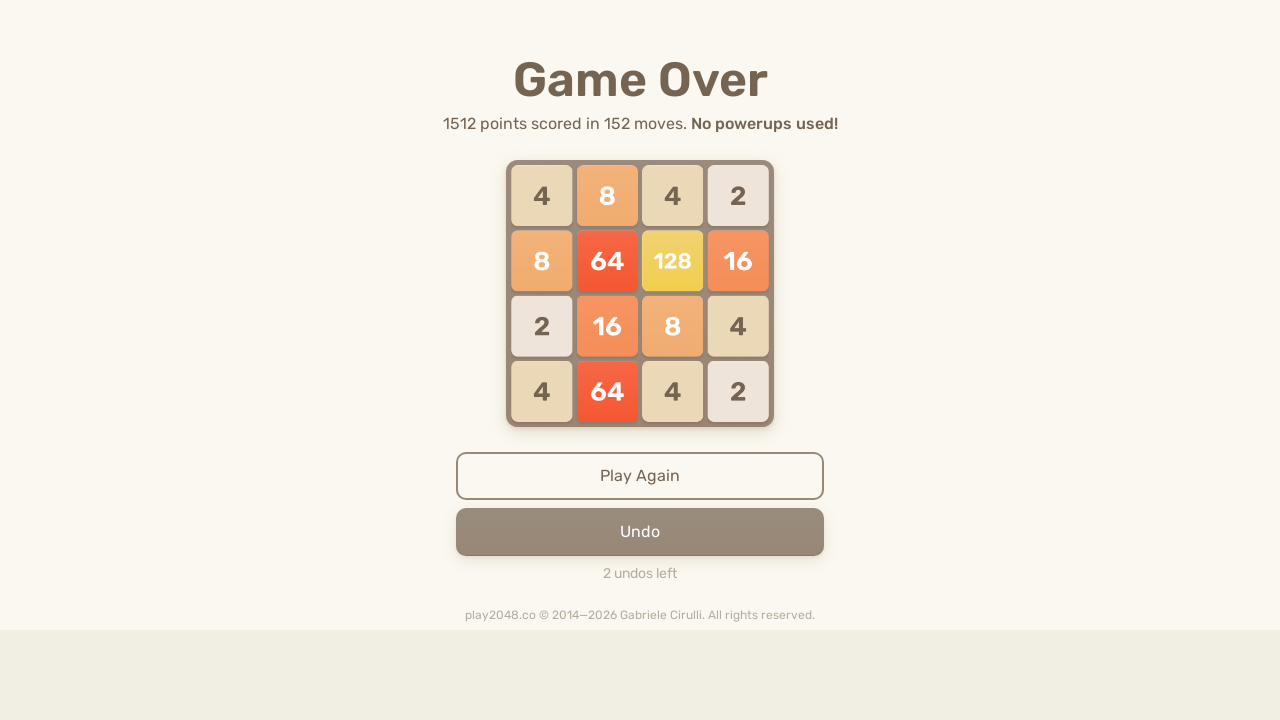

Pressed ArrowUp key
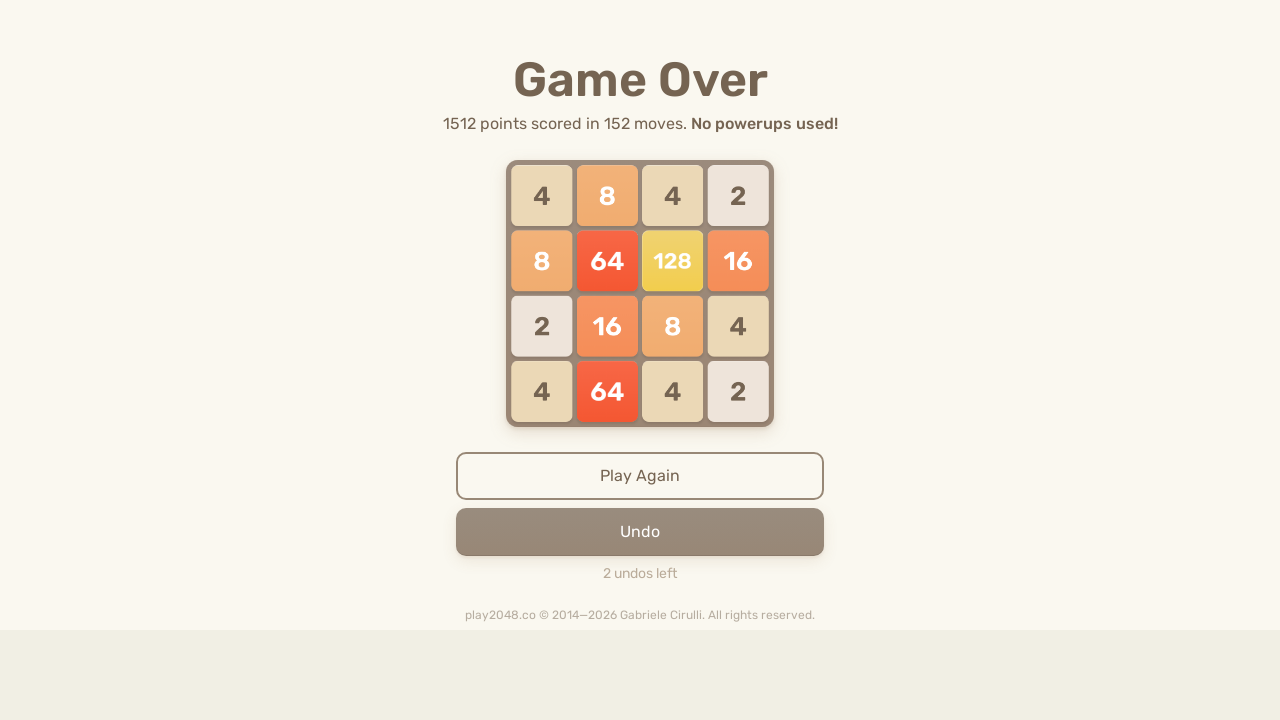

Pressed ArrowRight key
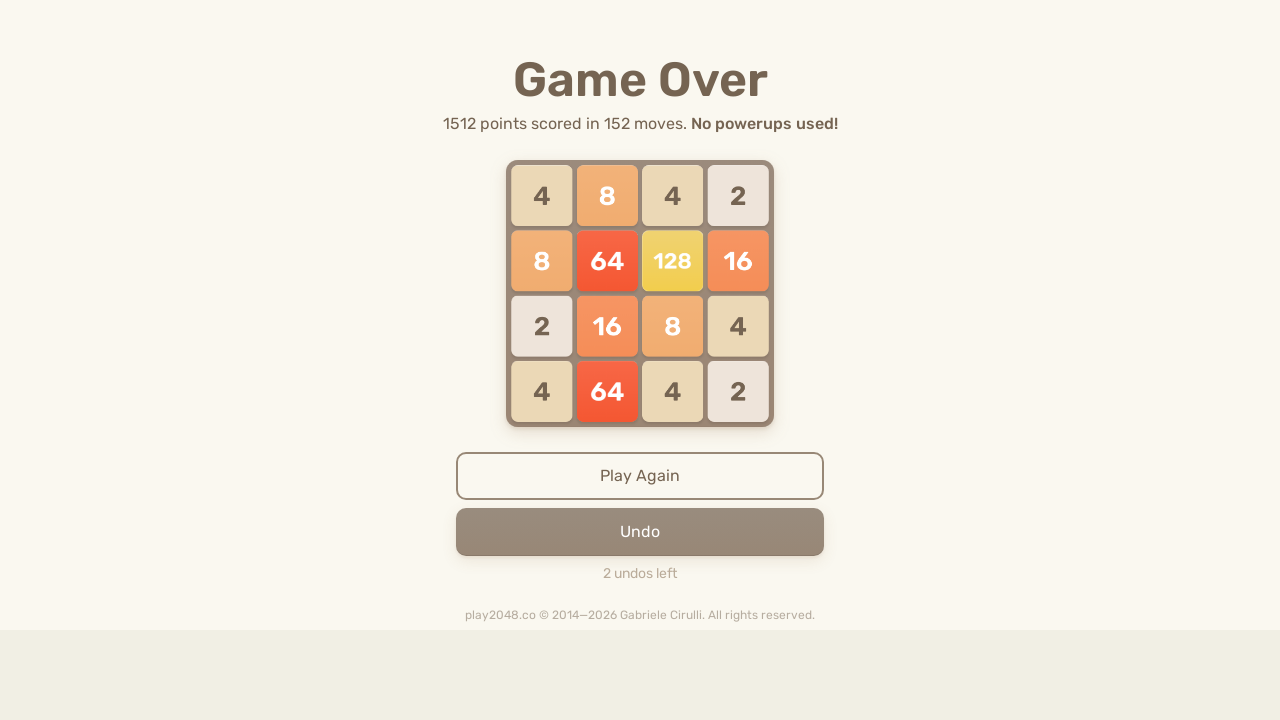

Pressed ArrowDown key
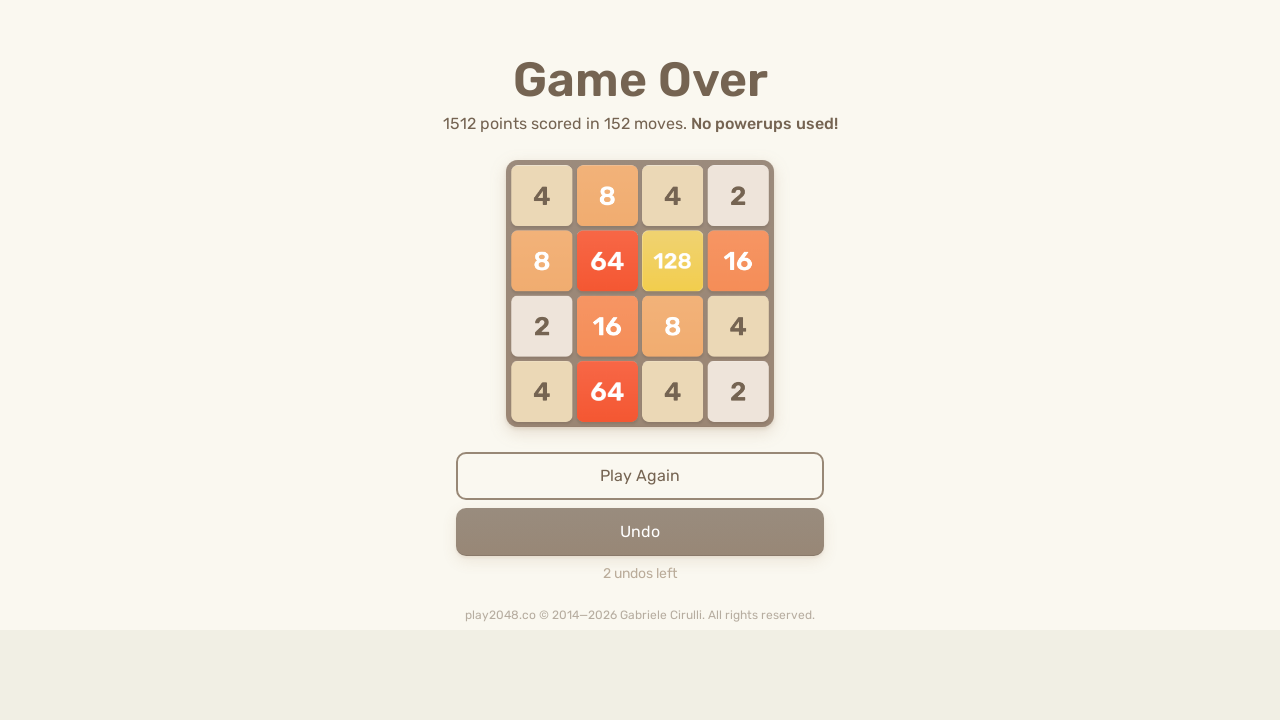

Pressed ArrowLeft key
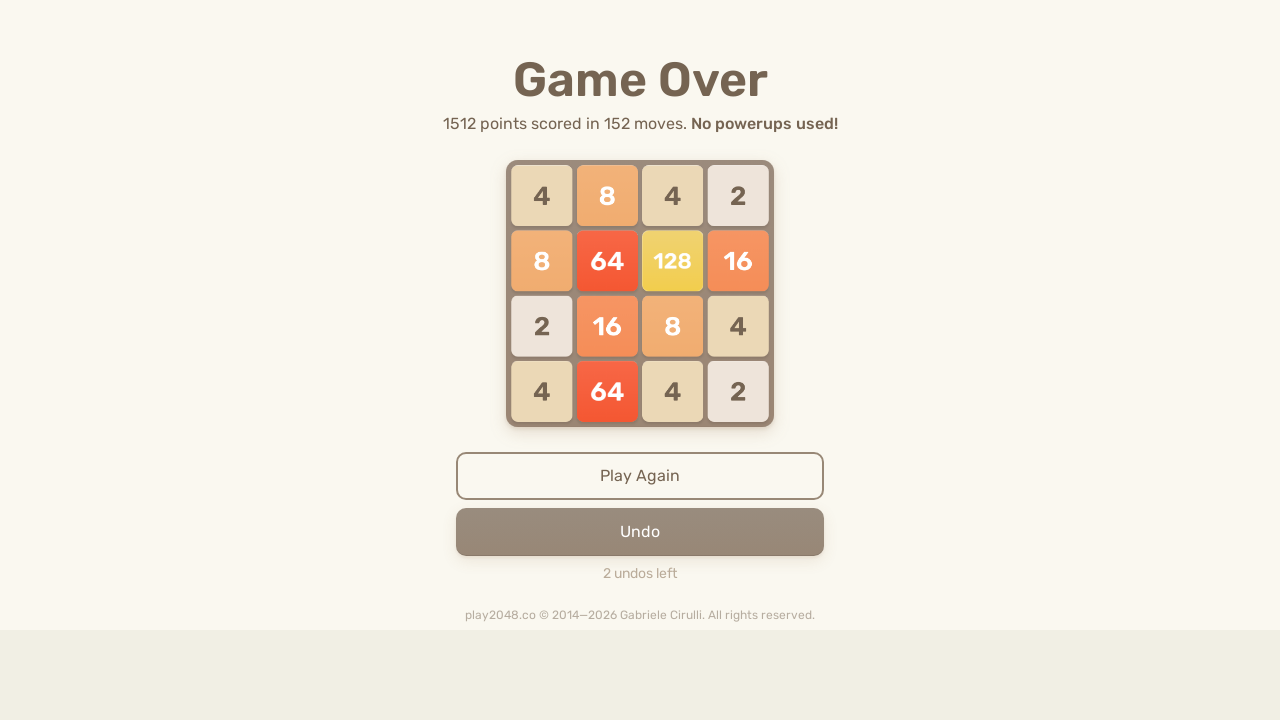

Pressed ArrowUp key
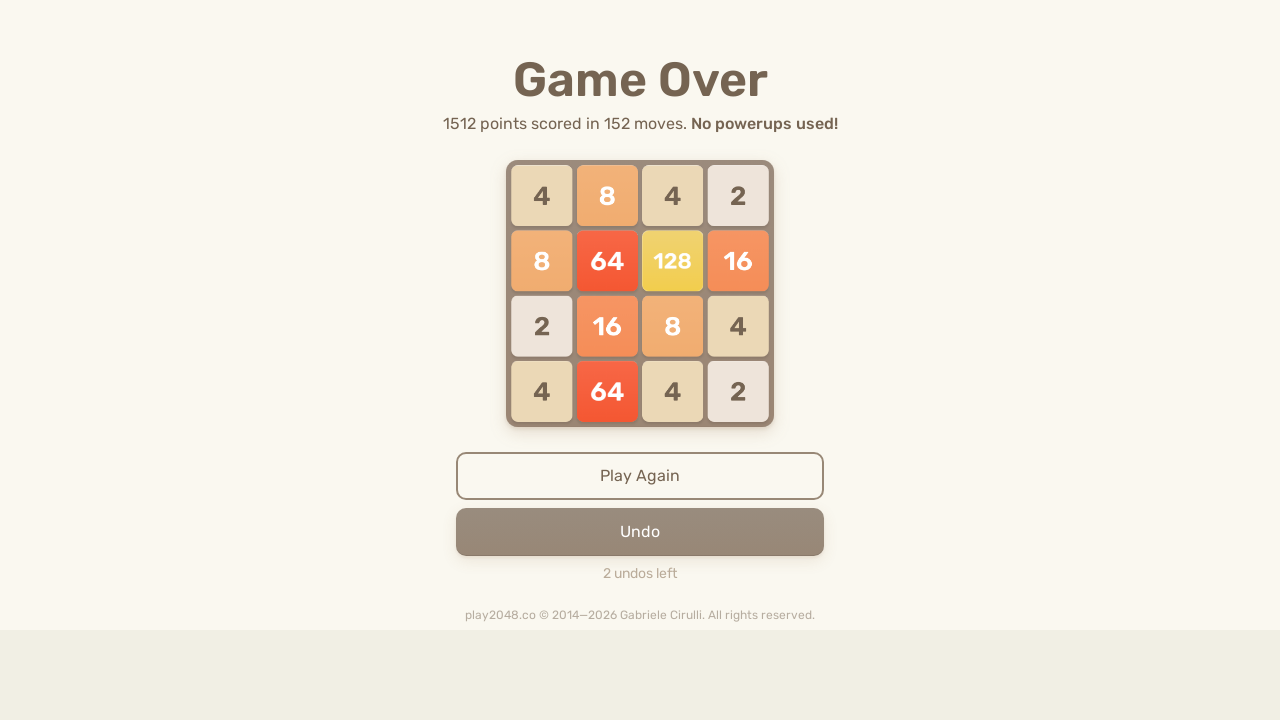

Pressed ArrowRight key
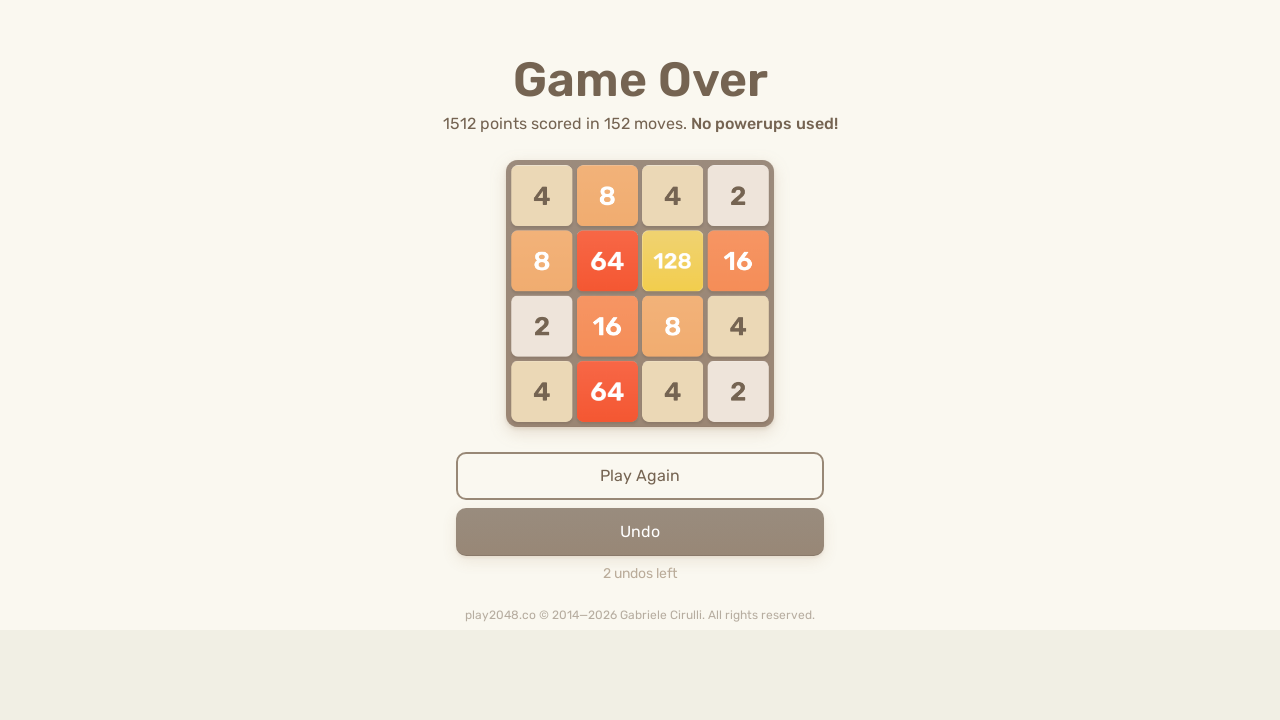

Pressed ArrowDown key
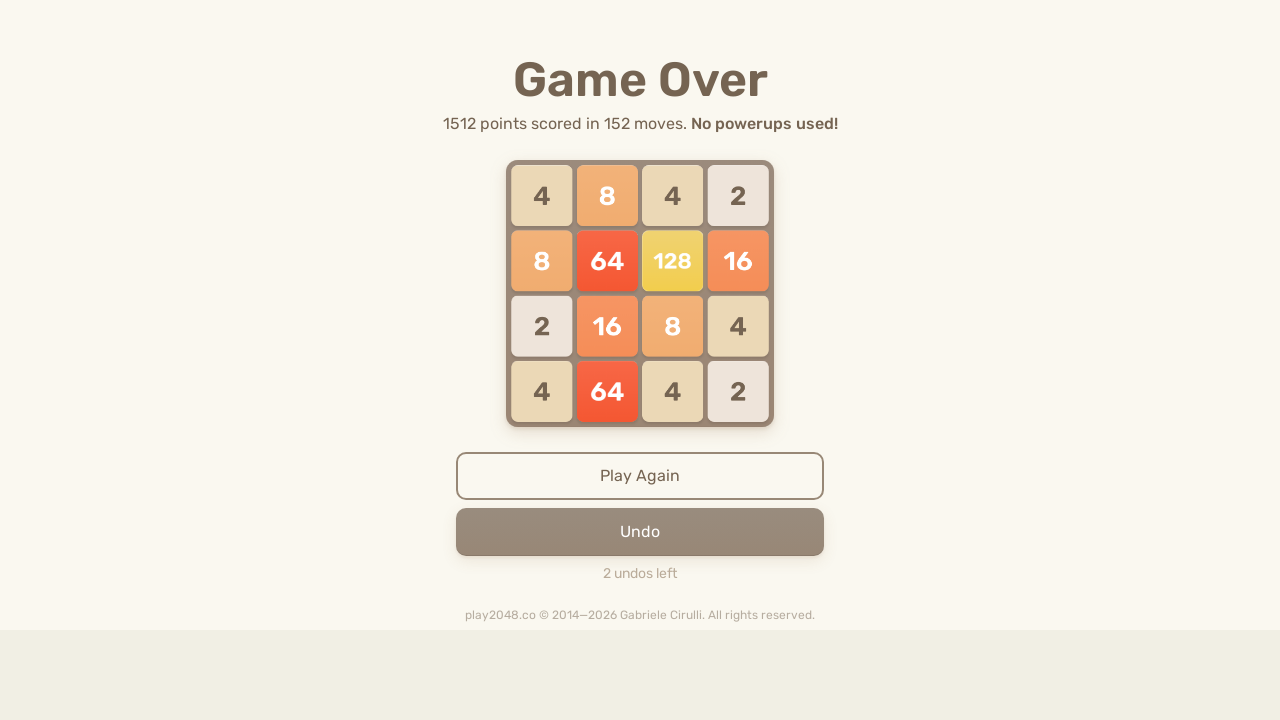

Pressed ArrowLeft key
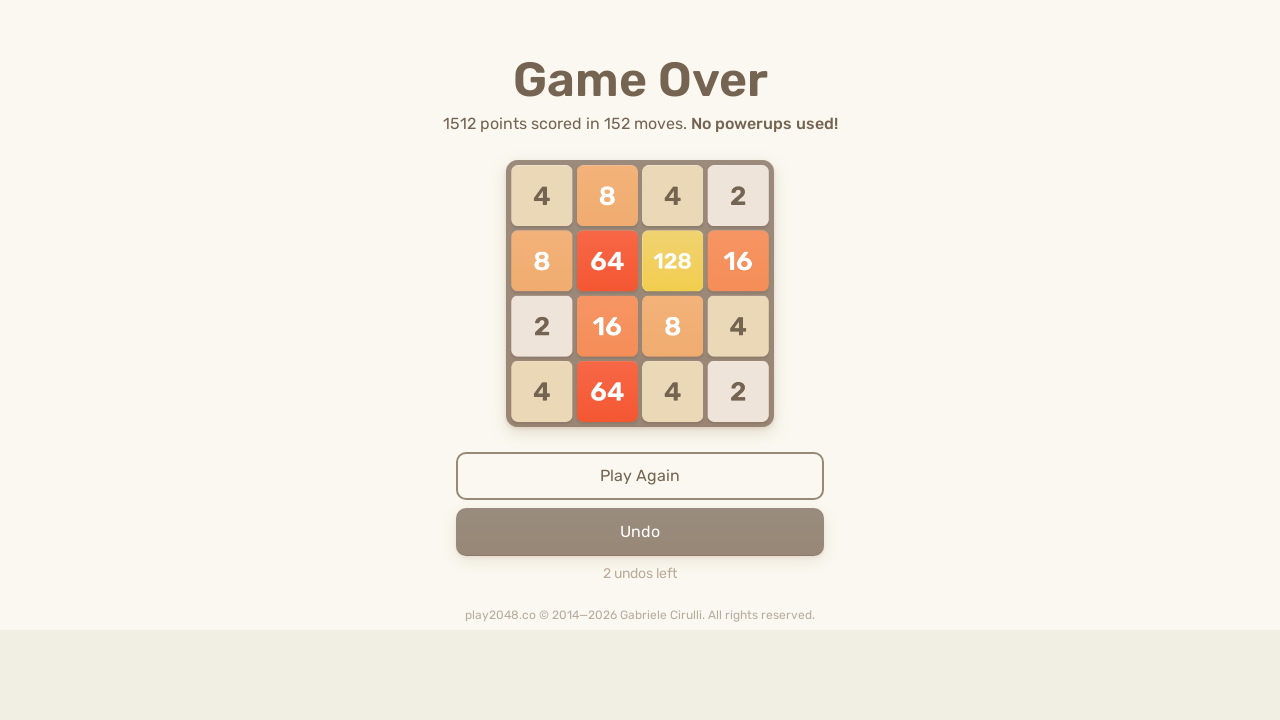

Pressed ArrowUp key
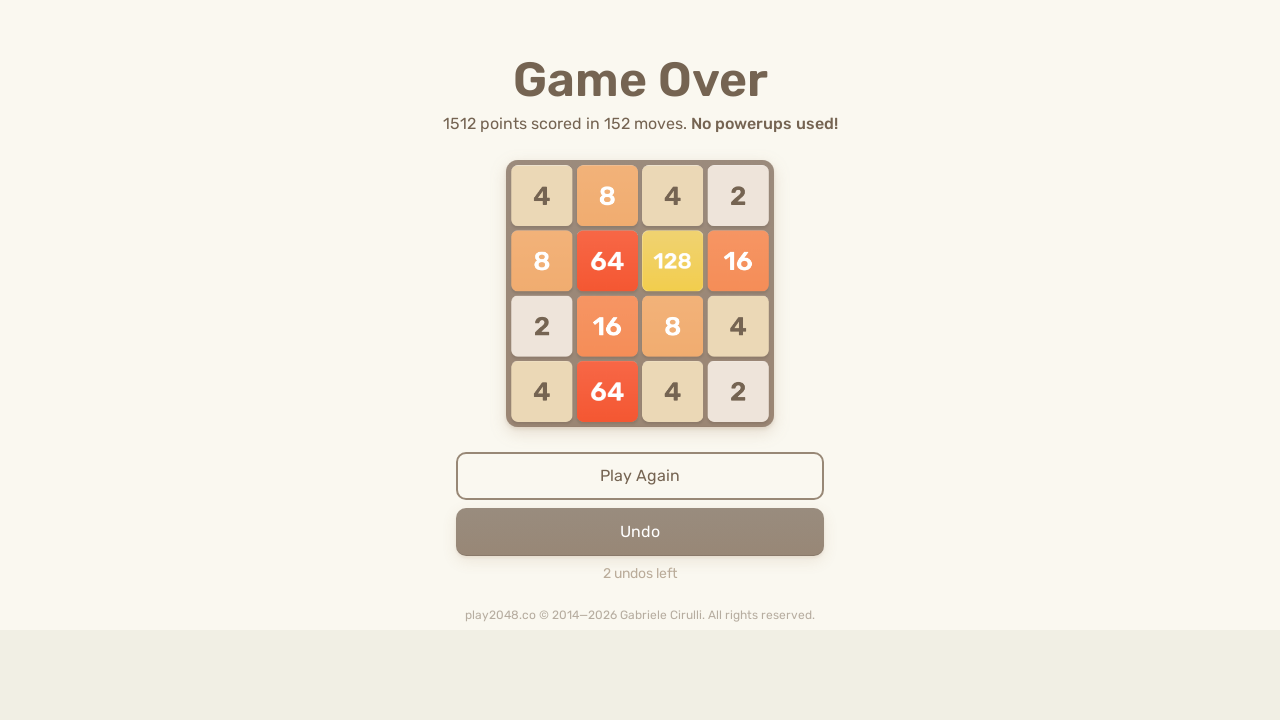

Pressed ArrowRight key
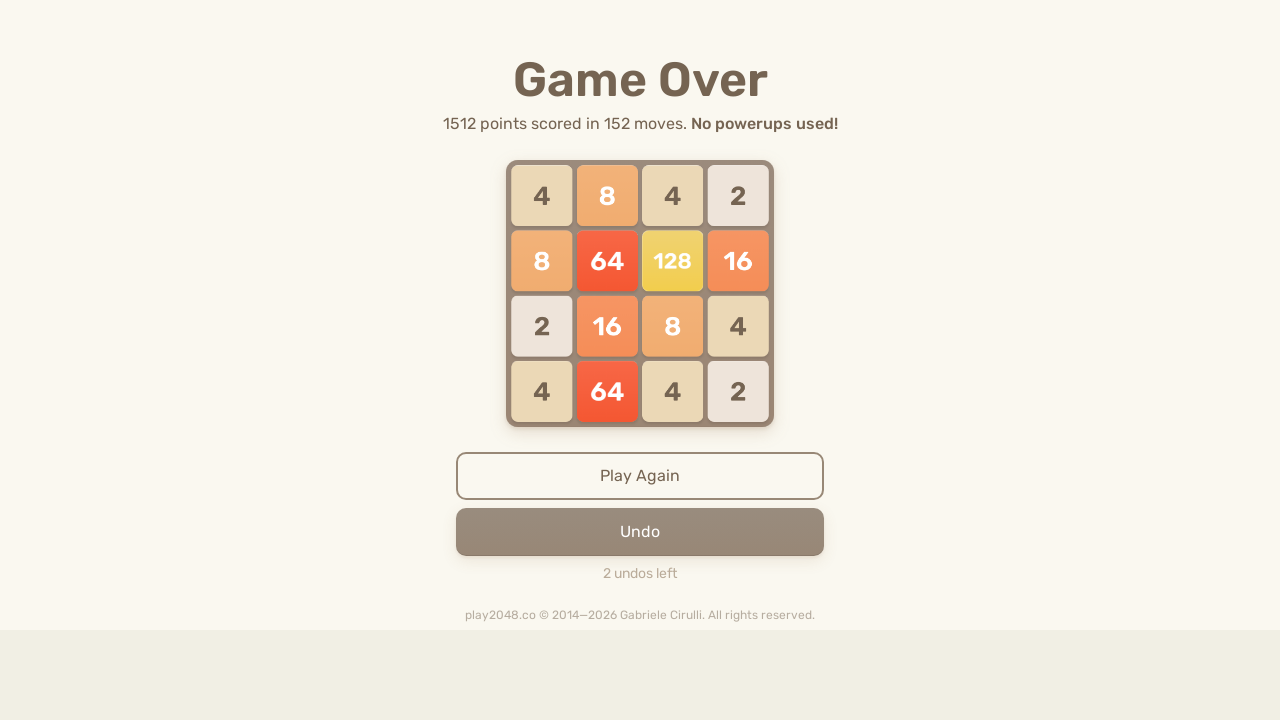

Pressed ArrowDown key
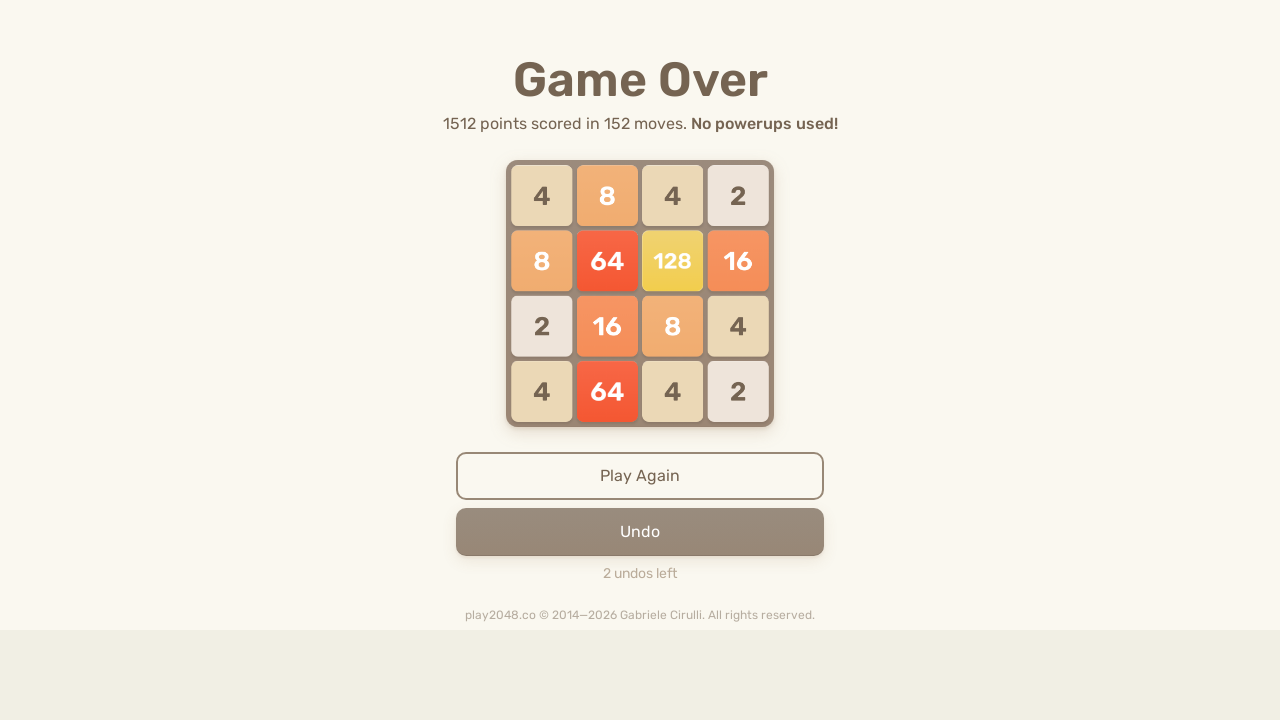

Pressed ArrowLeft key
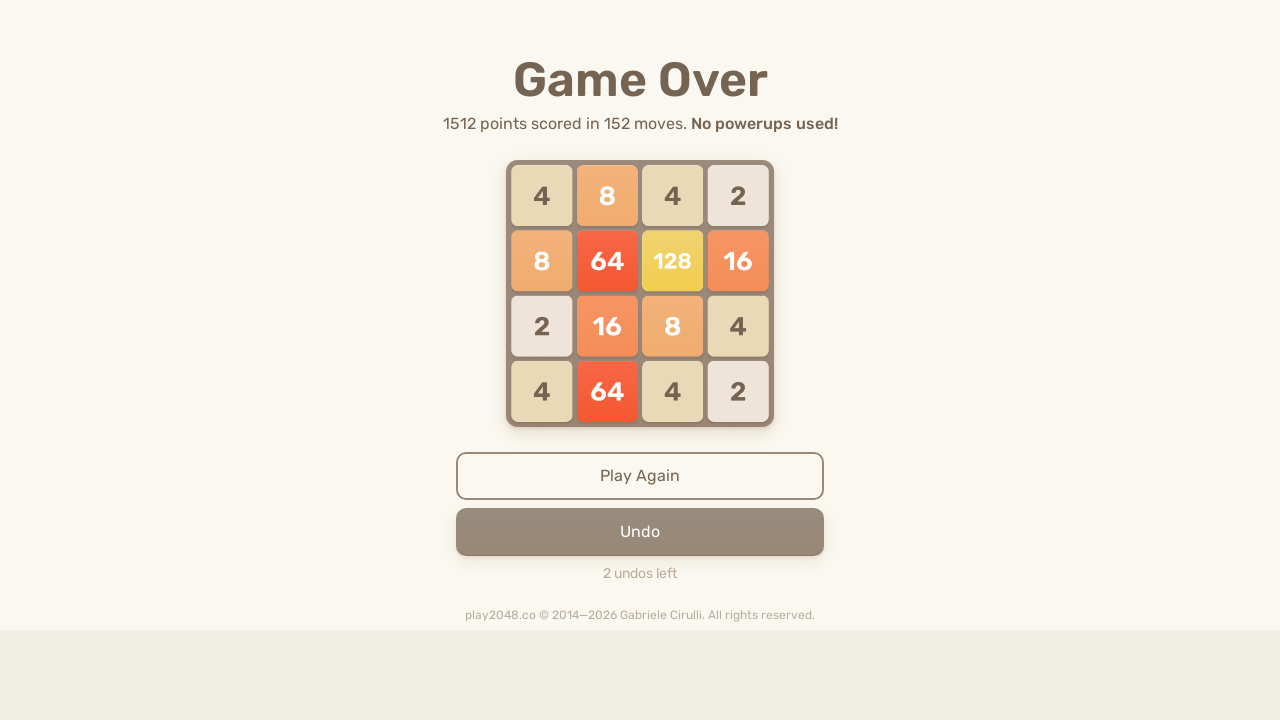

Pressed ArrowUp key
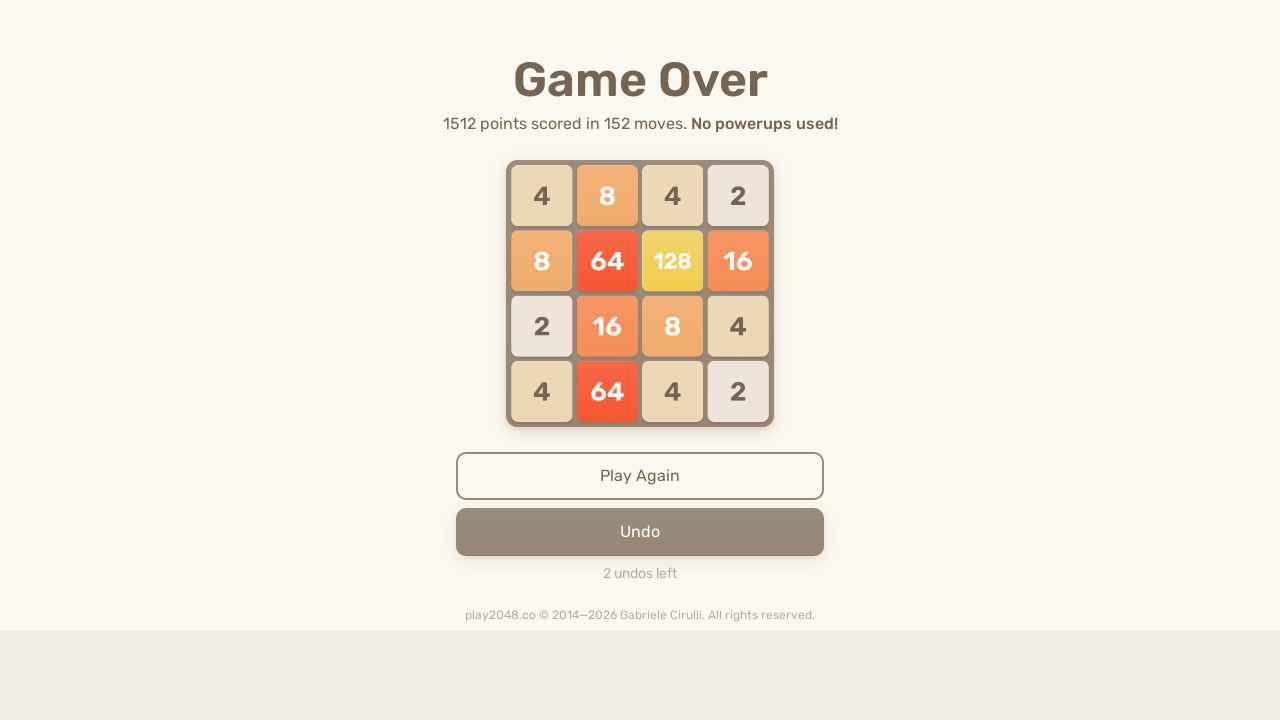

Pressed ArrowRight key
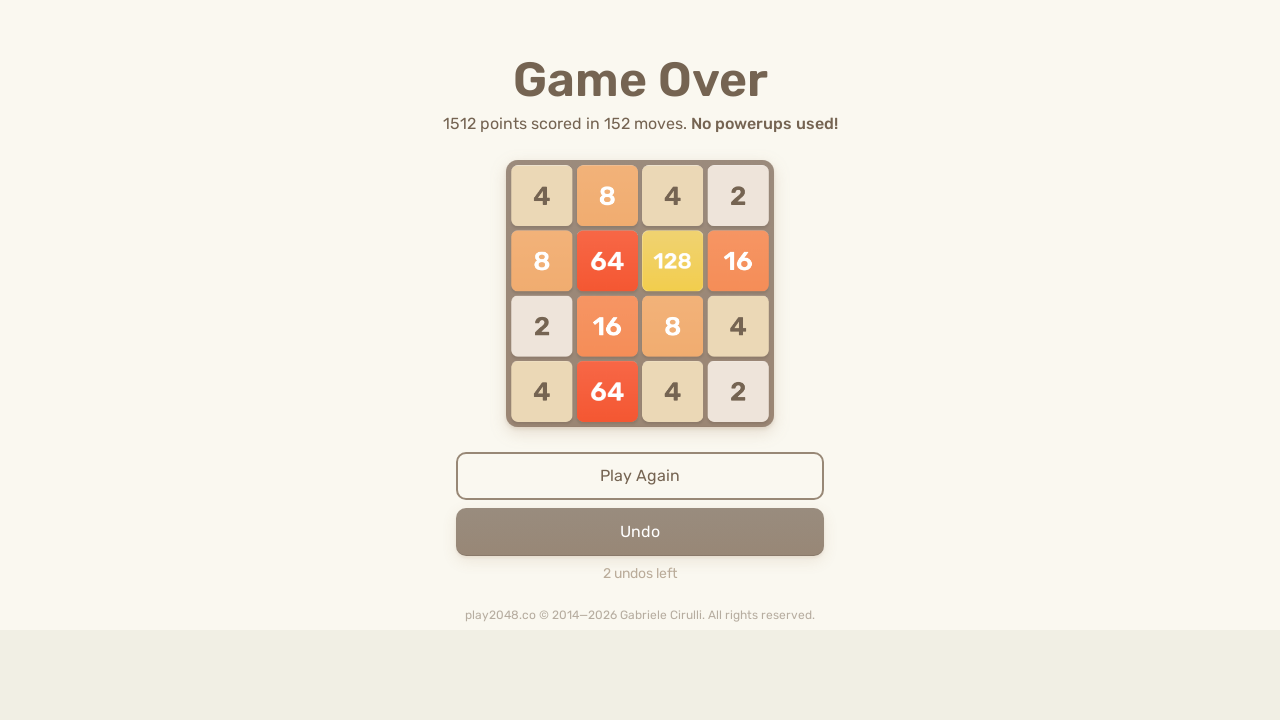

Pressed ArrowDown key
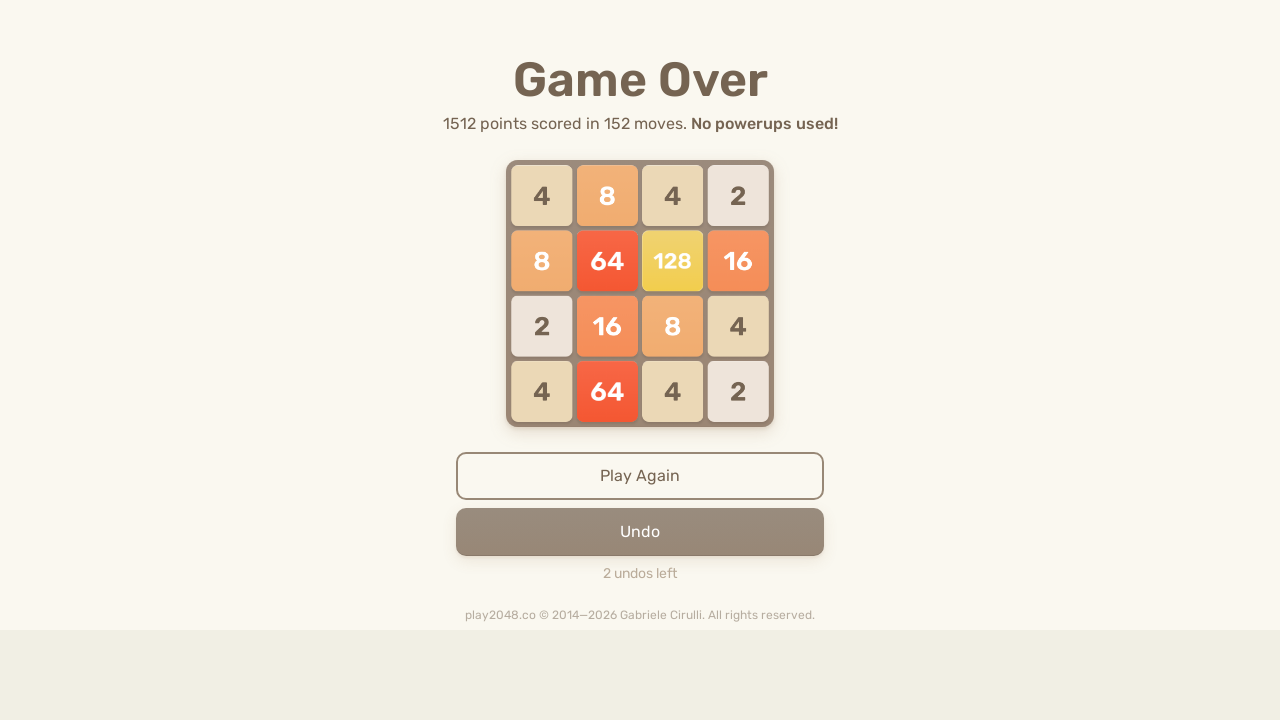

Pressed ArrowLeft key
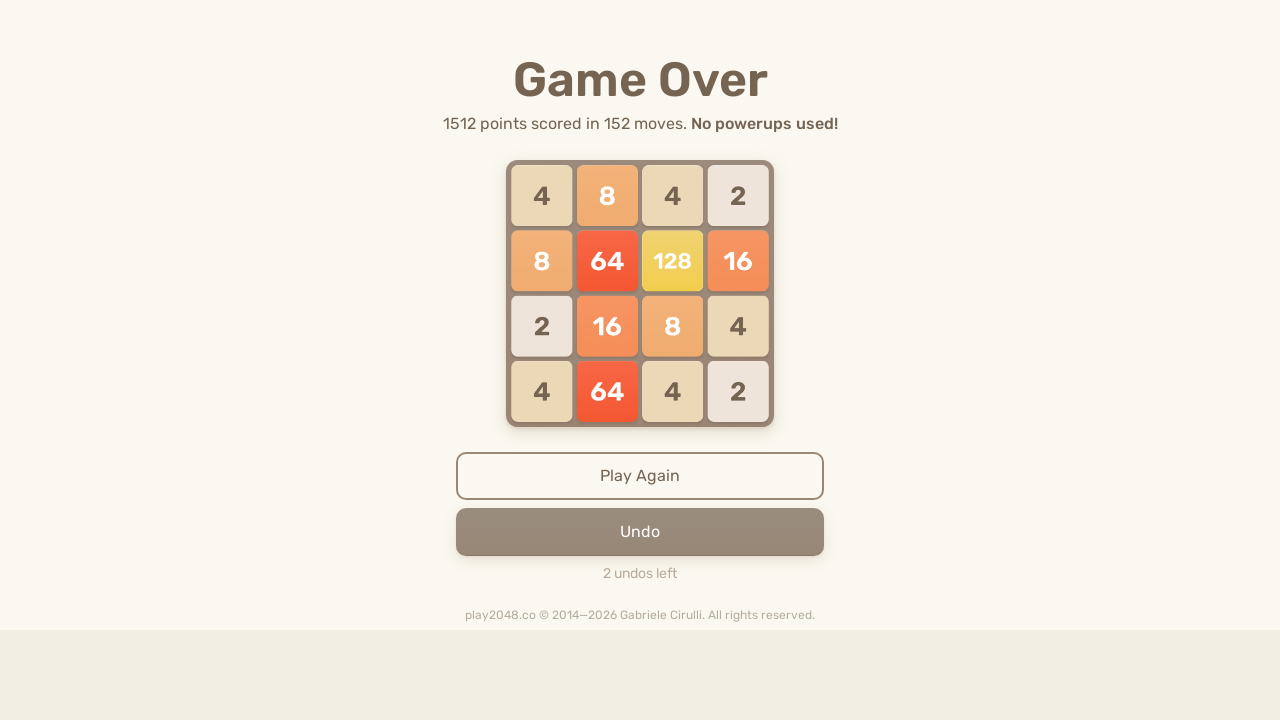

Pressed ArrowUp key
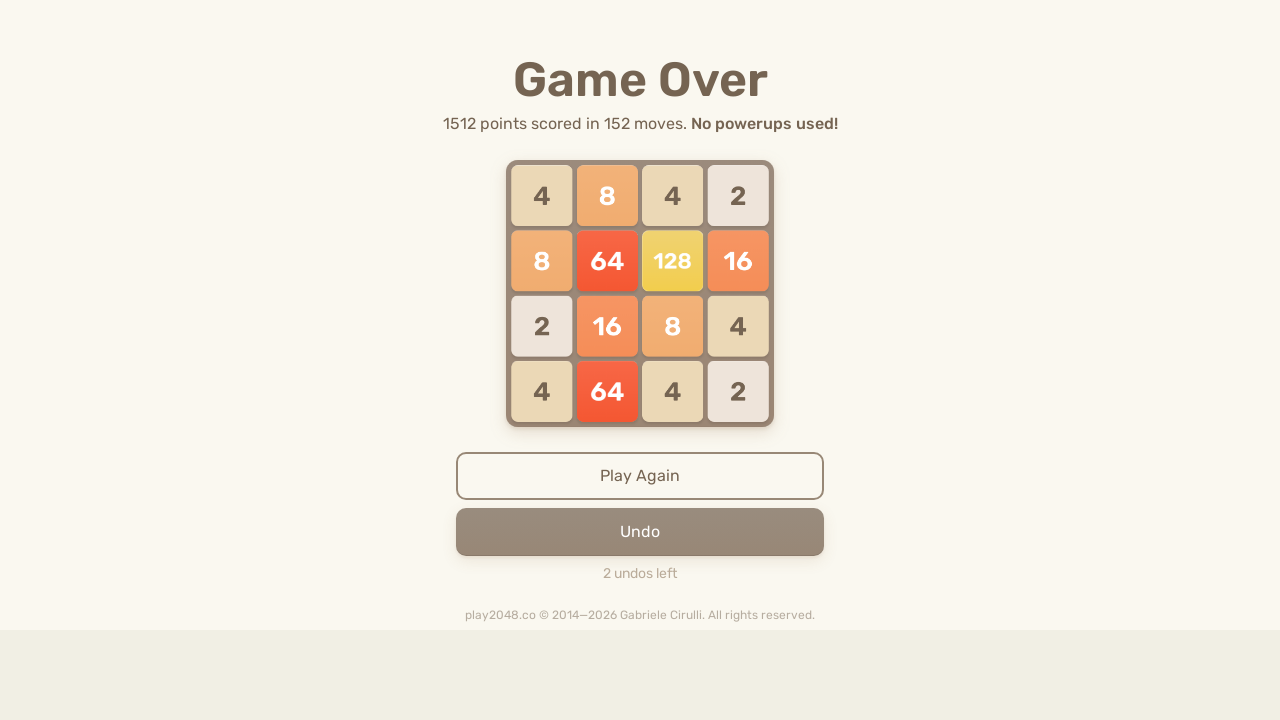

Pressed ArrowRight key
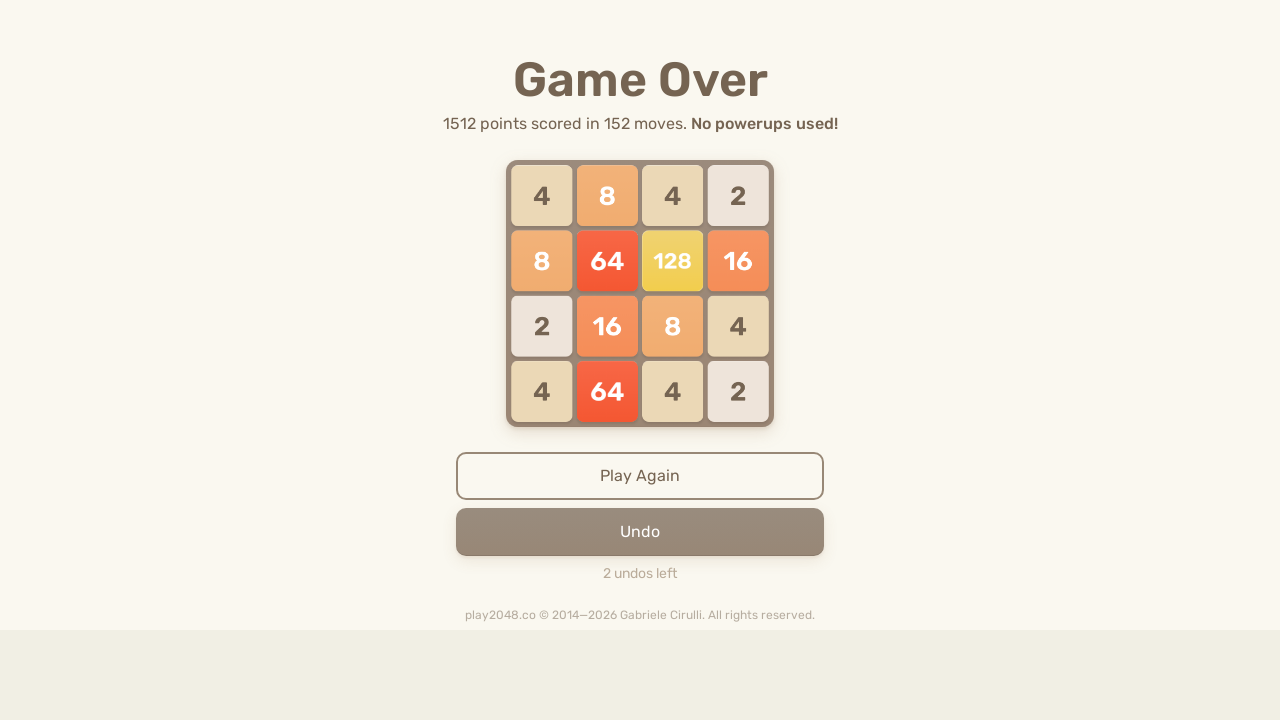

Pressed ArrowDown key
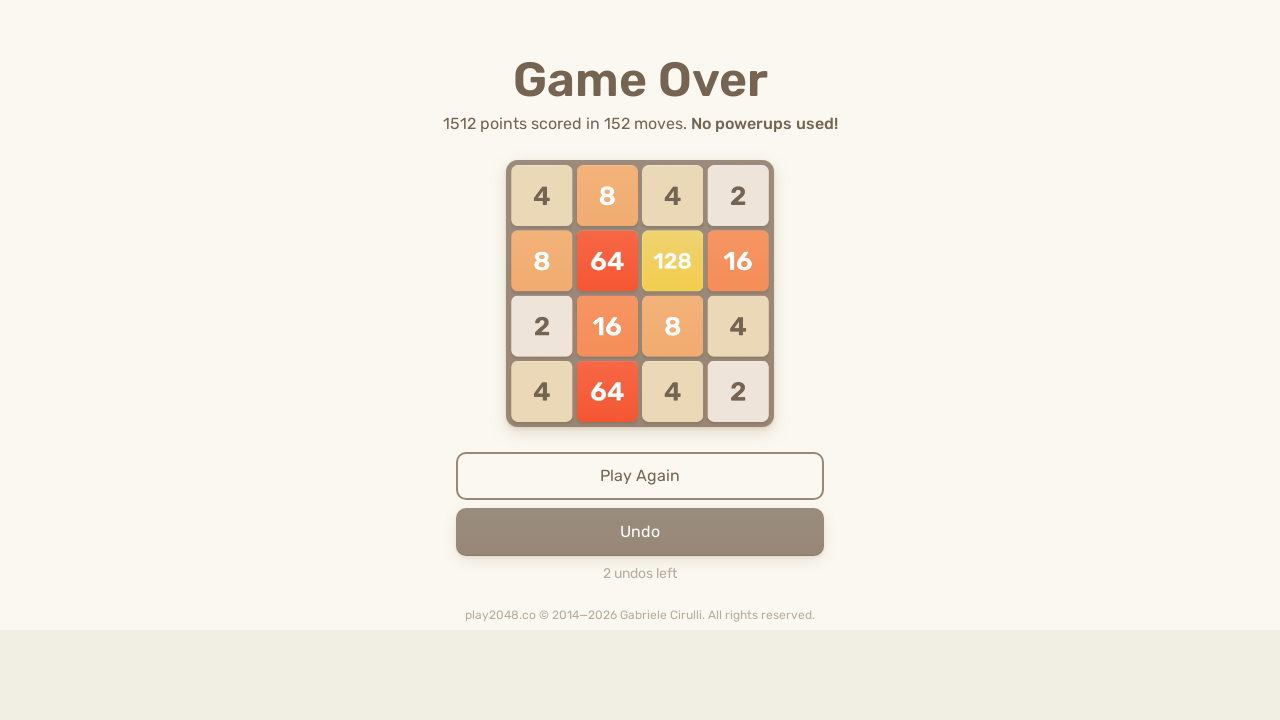

Pressed ArrowLeft key
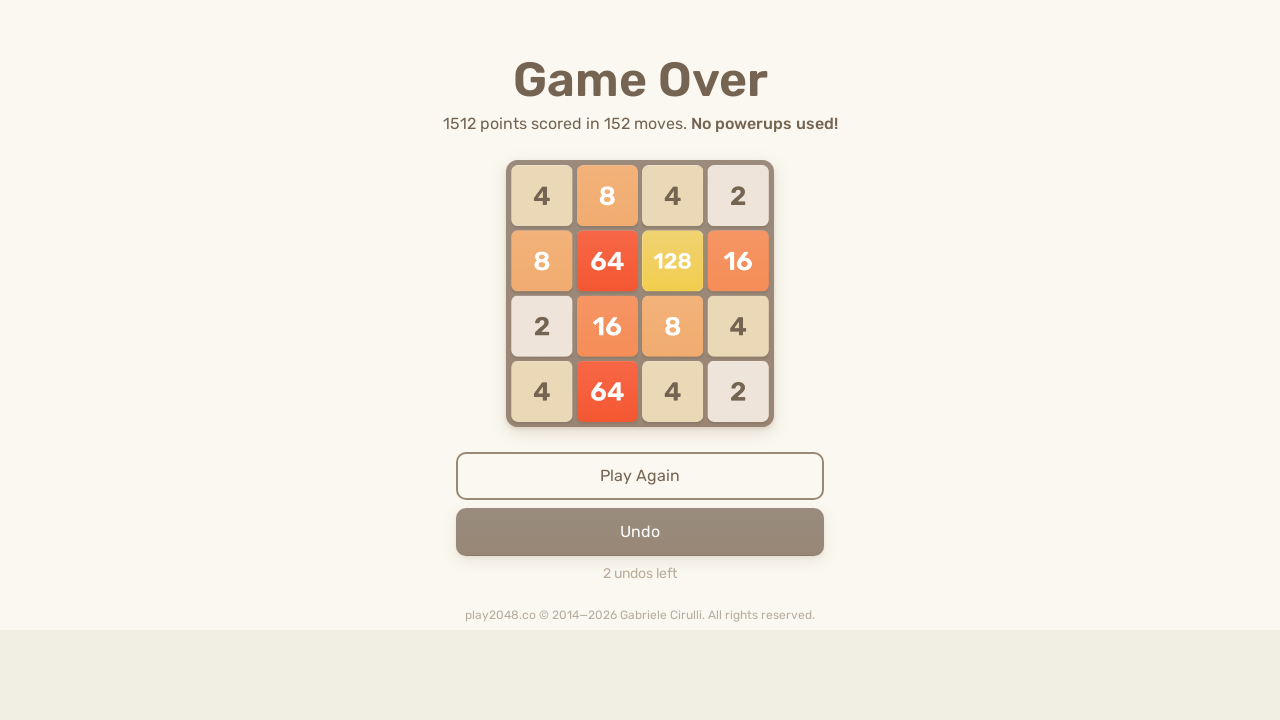

Pressed ArrowUp key
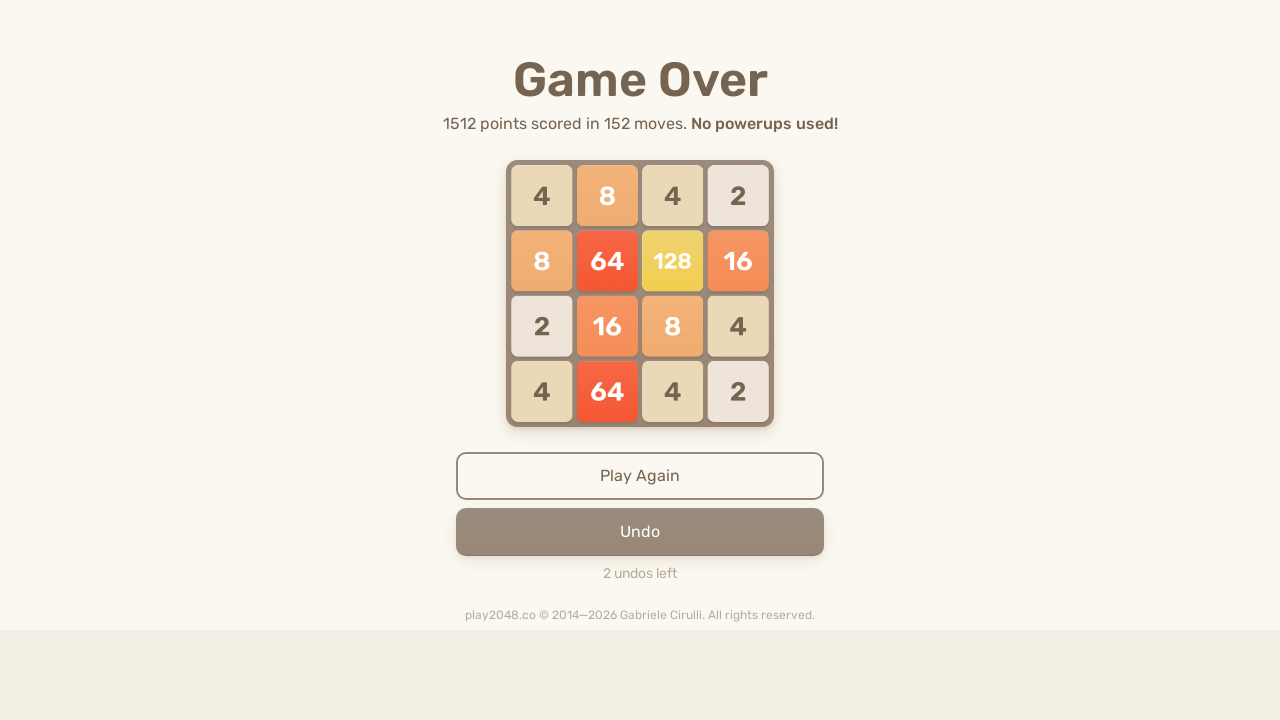

Pressed ArrowRight key
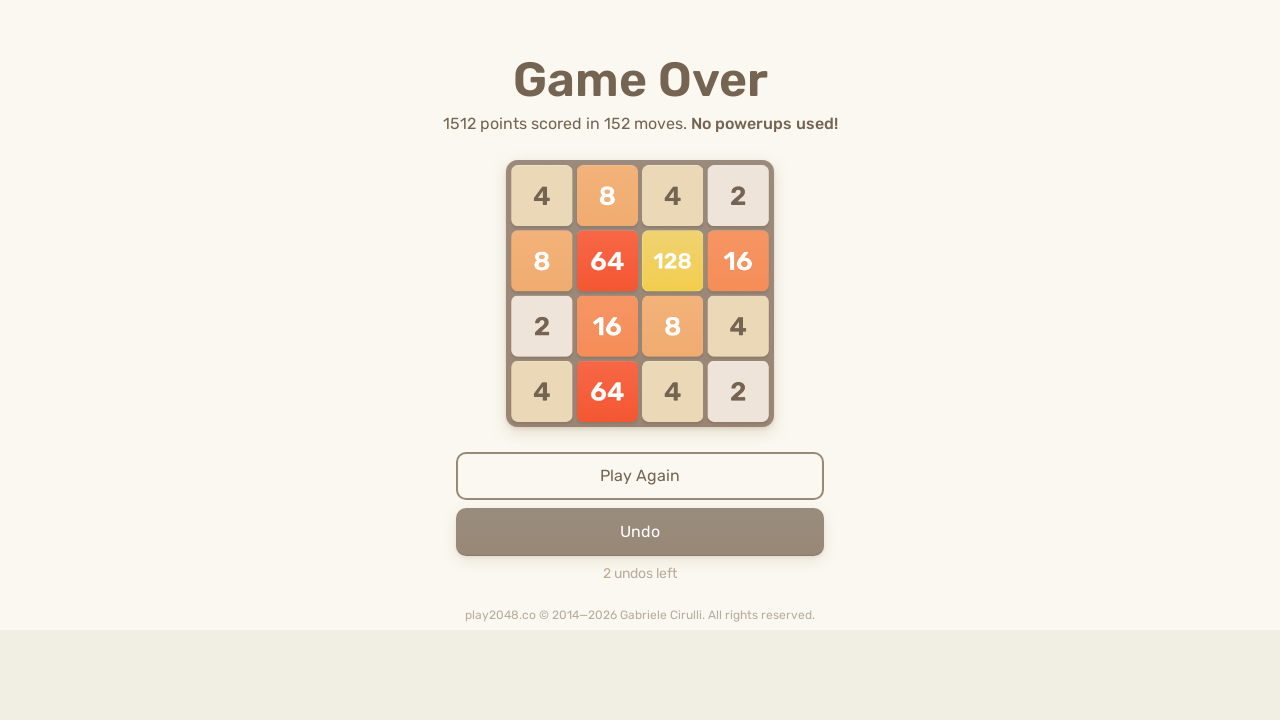

Pressed ArrowDown key
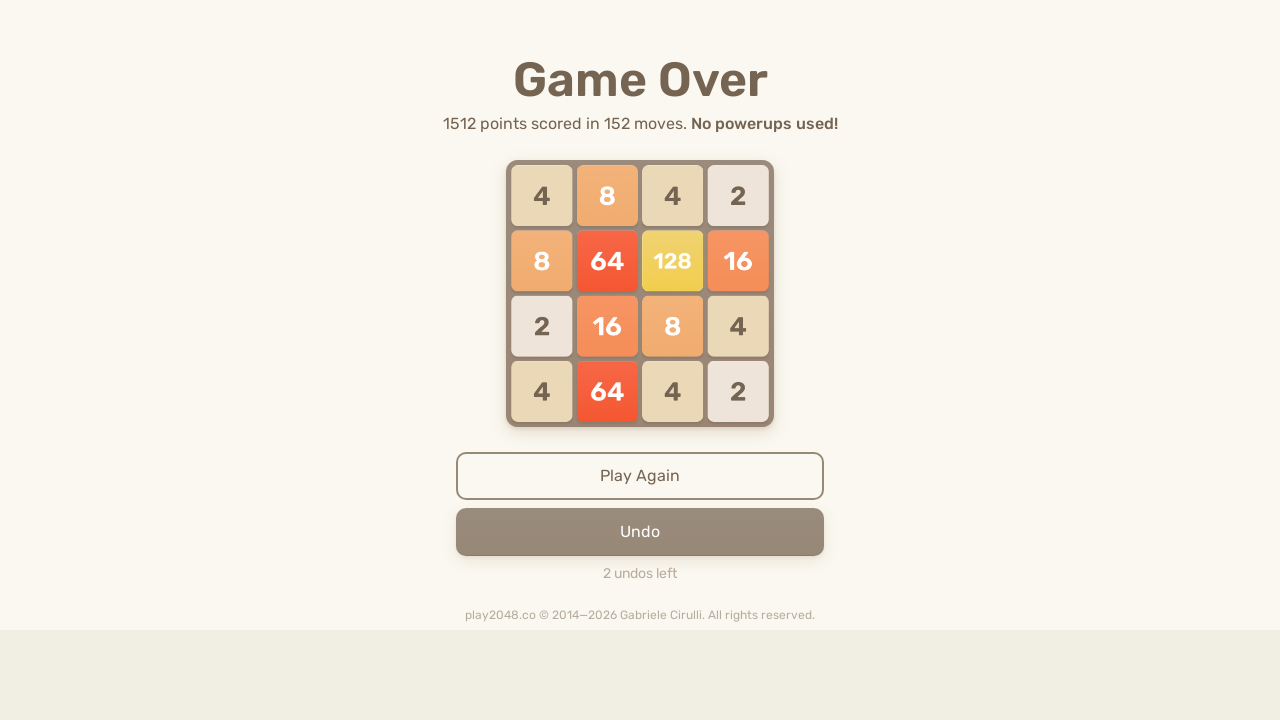

Pressed ArrowLeft key
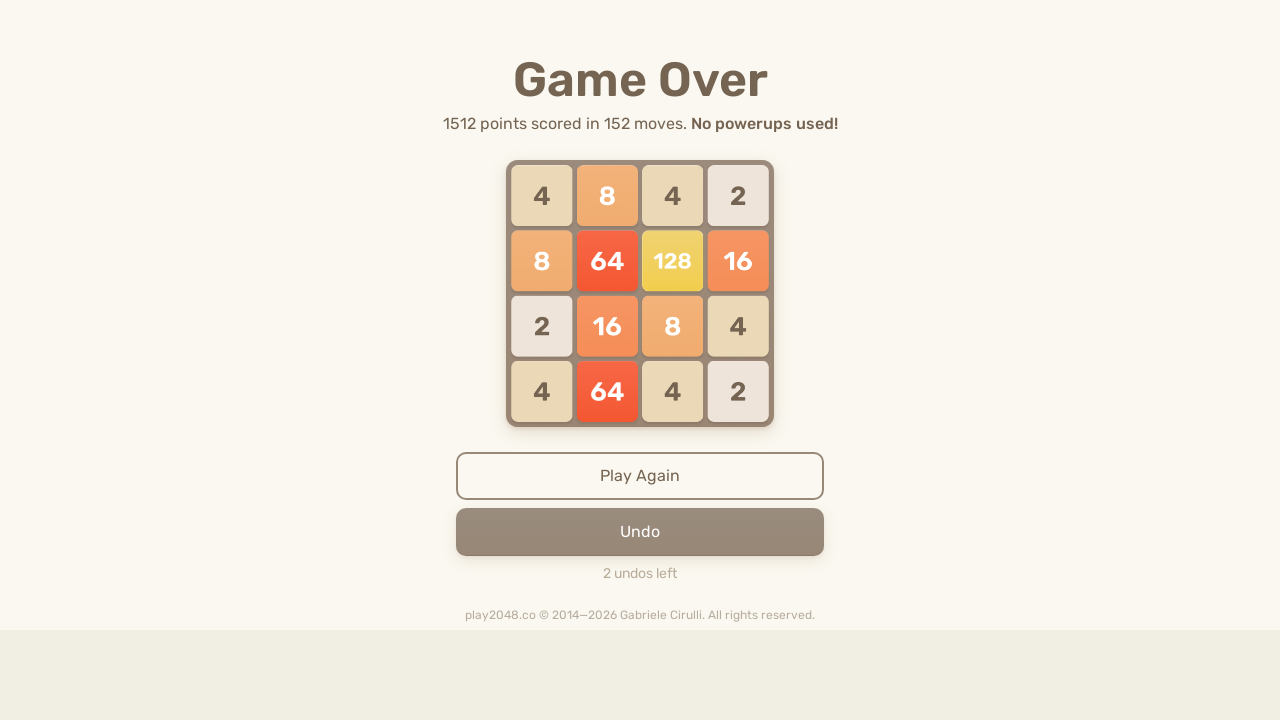

Pressed ArrowUp key
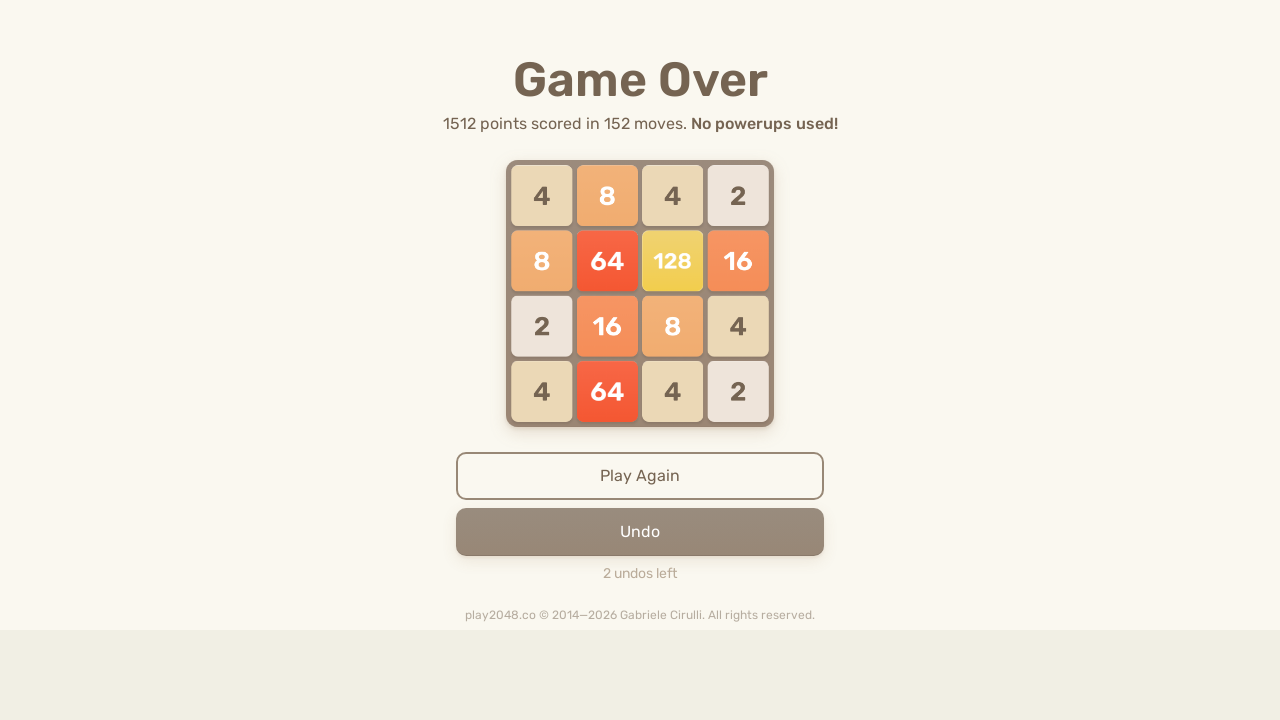

Pressed ArrowRight key
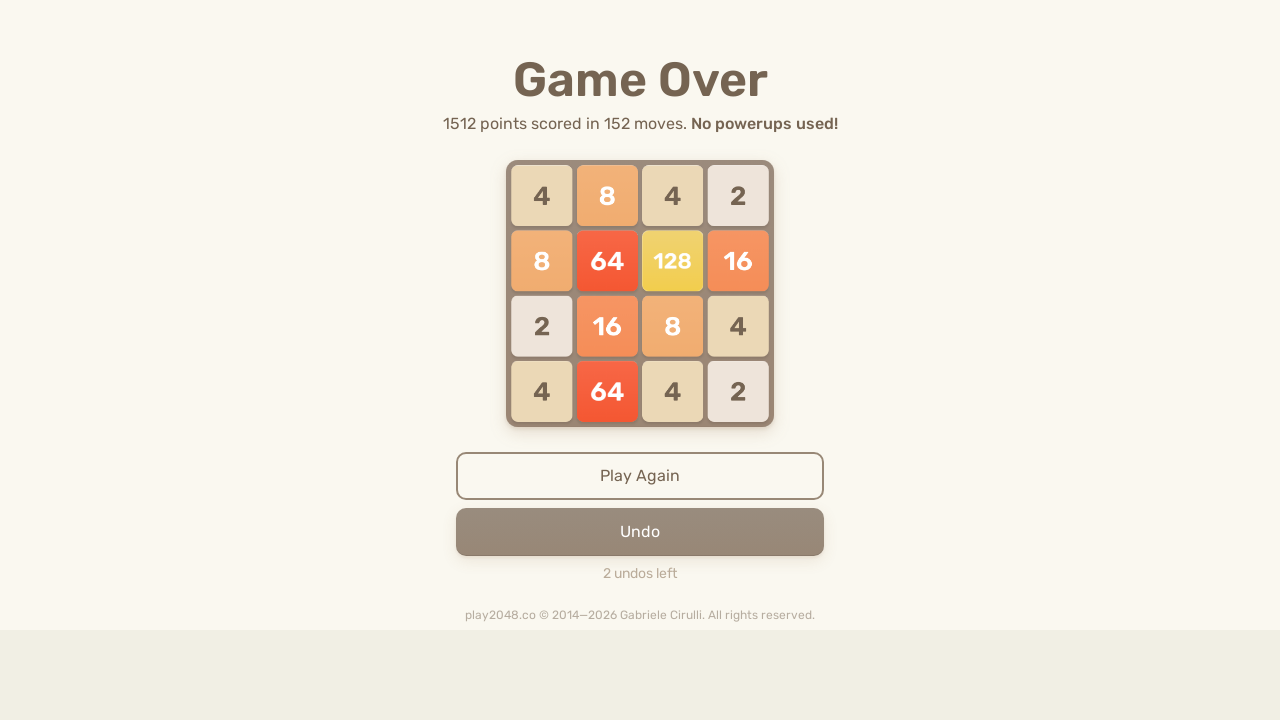

Pressed ArrowDown key
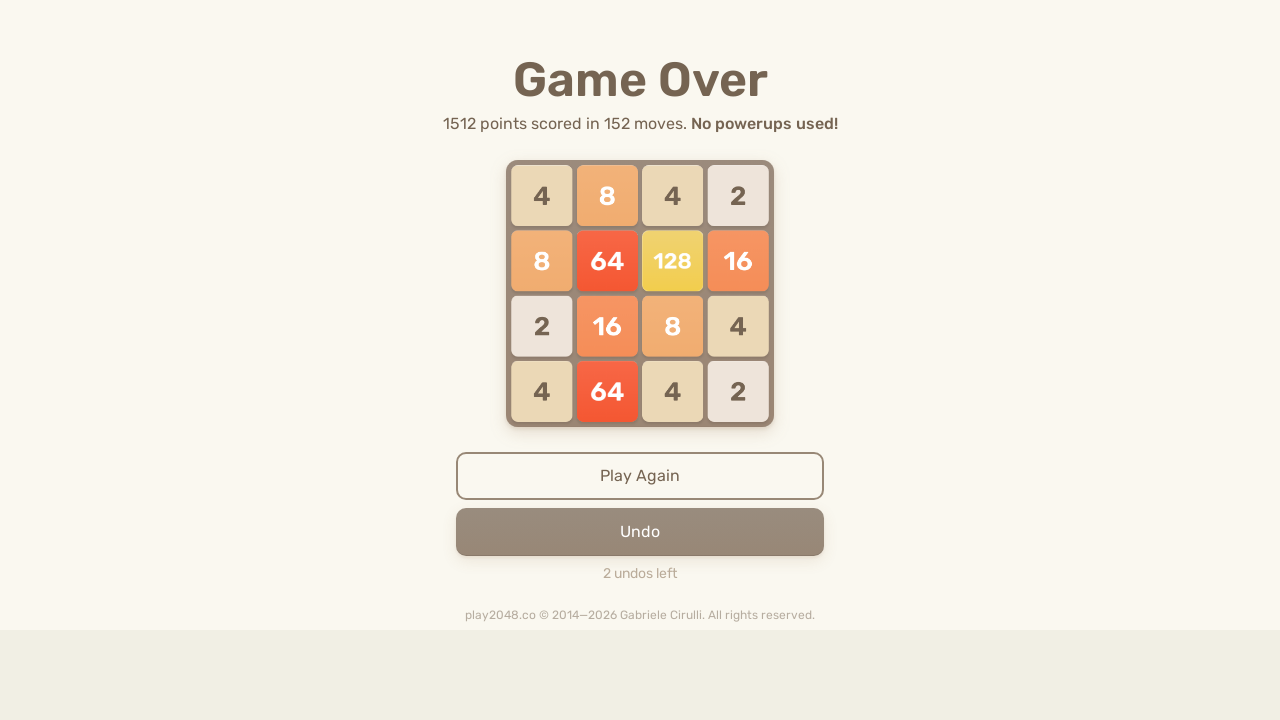

Pressed ArrowLeft key
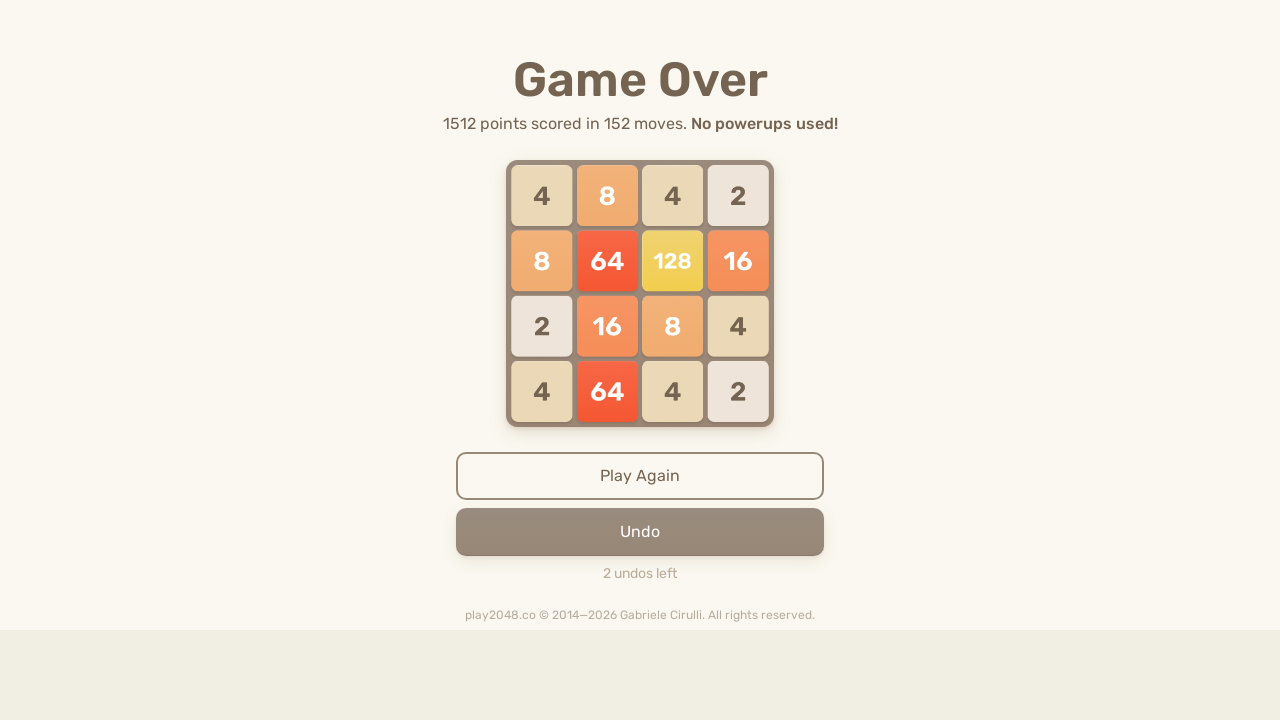

Pressed ArrowUp key
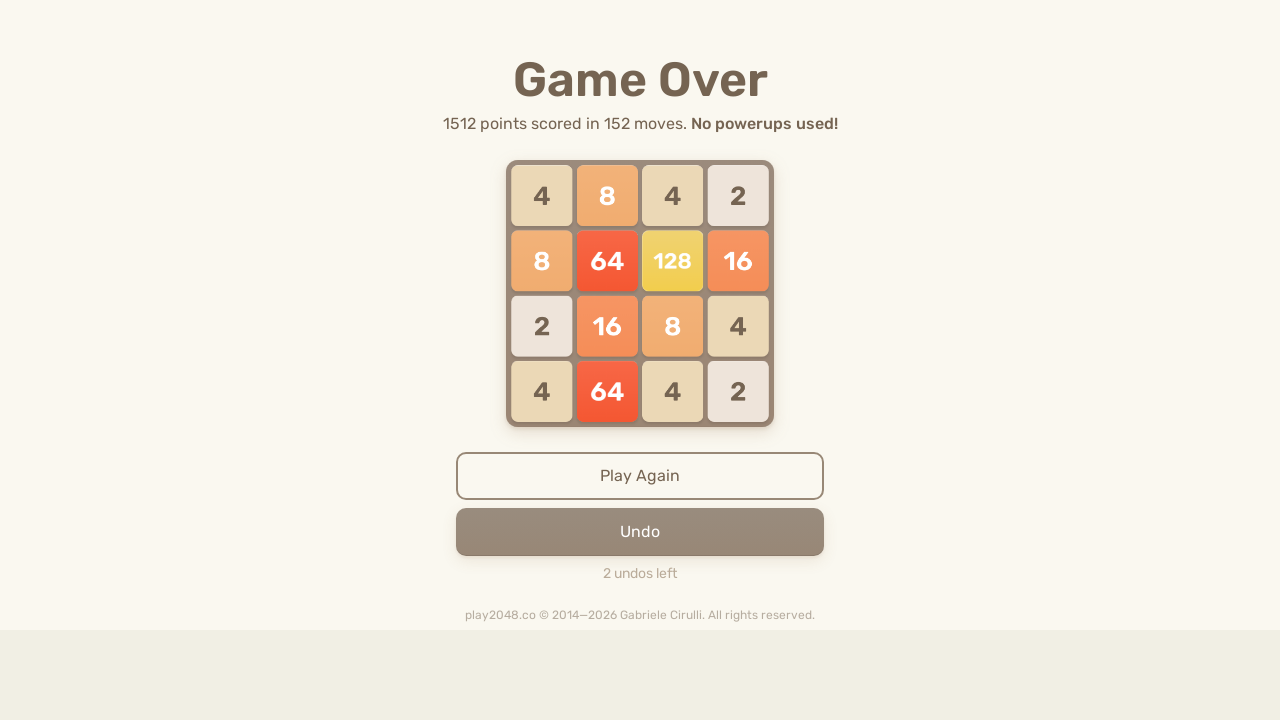

Pressed ArrowRight key
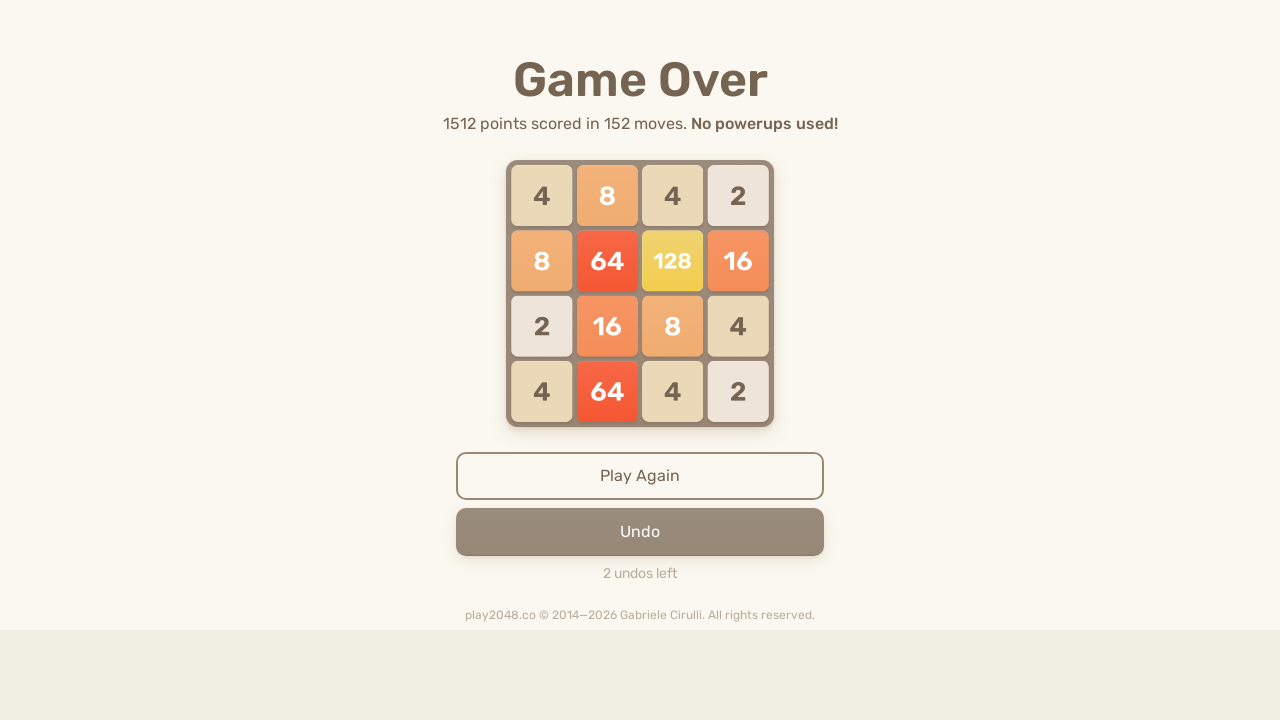

Pressed ArrowDown key
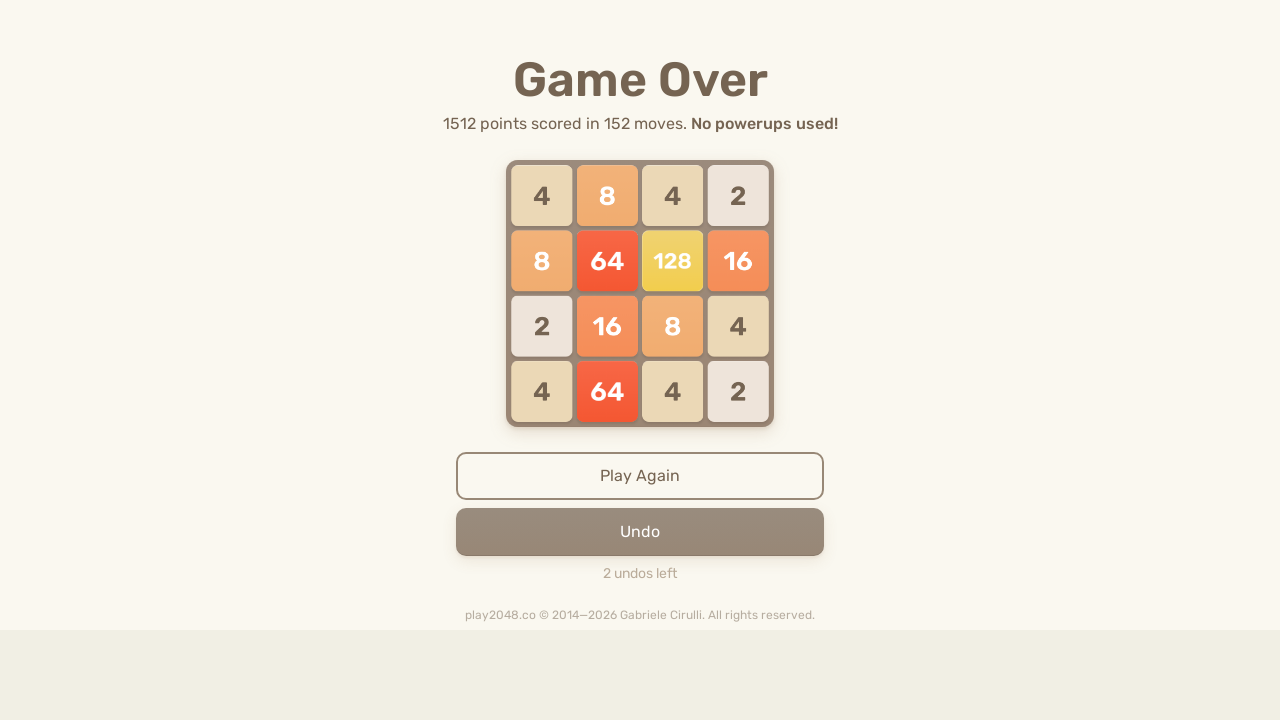

Pressed ArrowLeft key
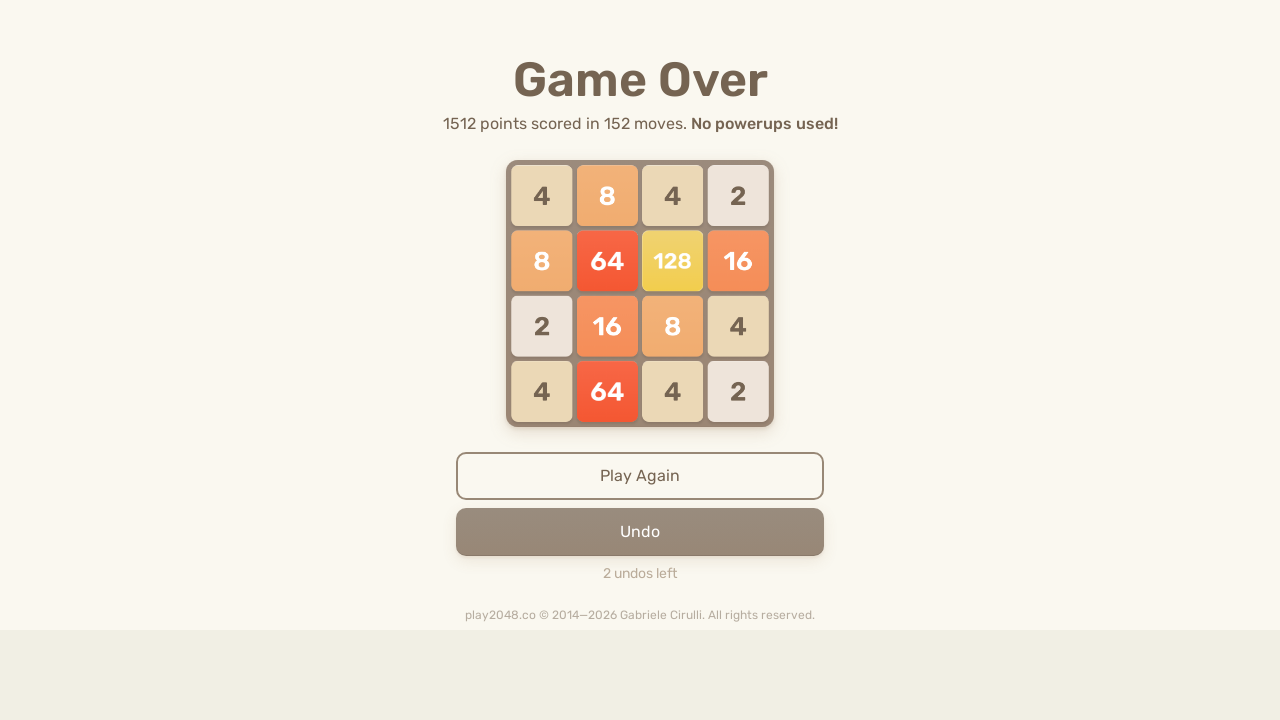

Pressed ArrowUp key
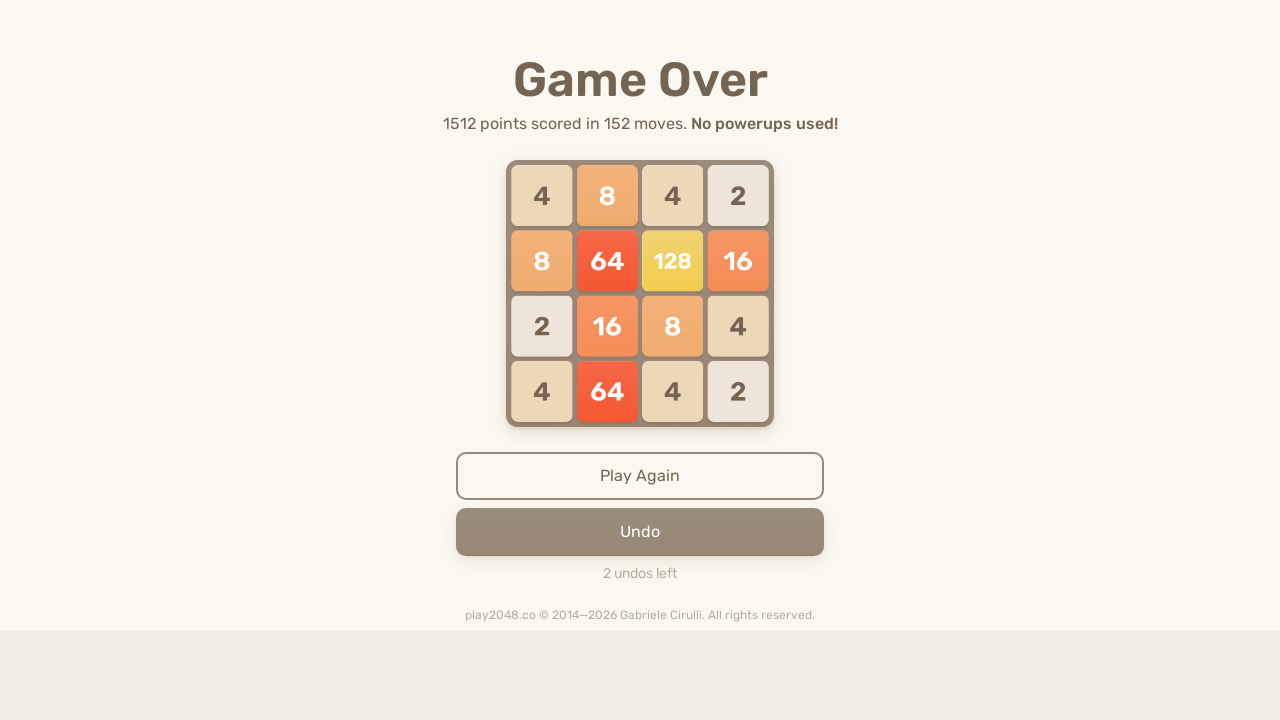

Pressed ArrowRight key
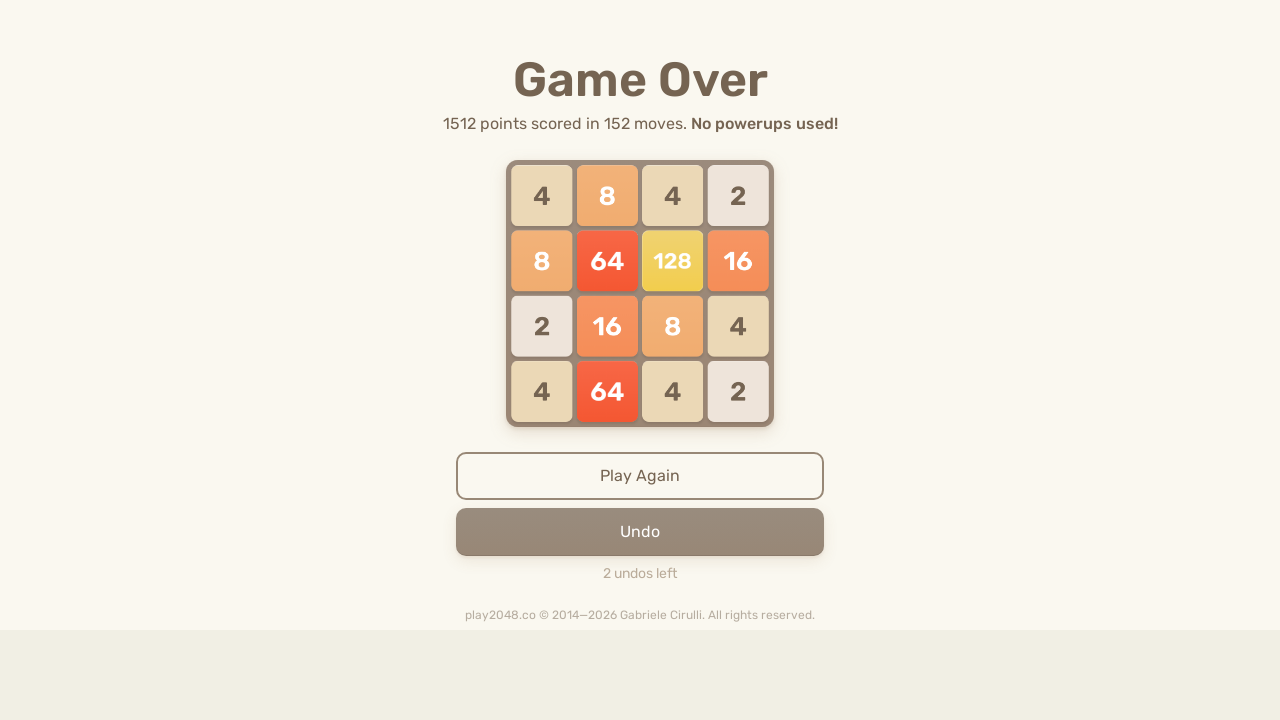

Pressed ArrowDown key
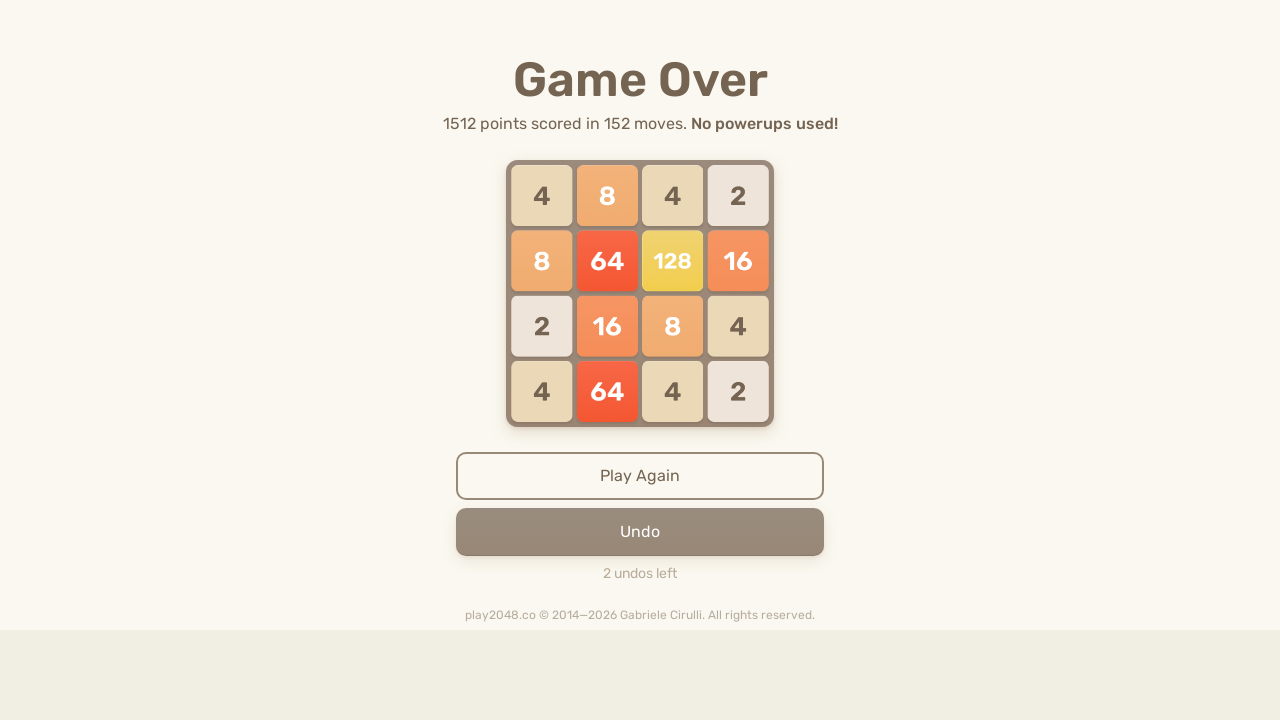

Pressed ArrowLeft key
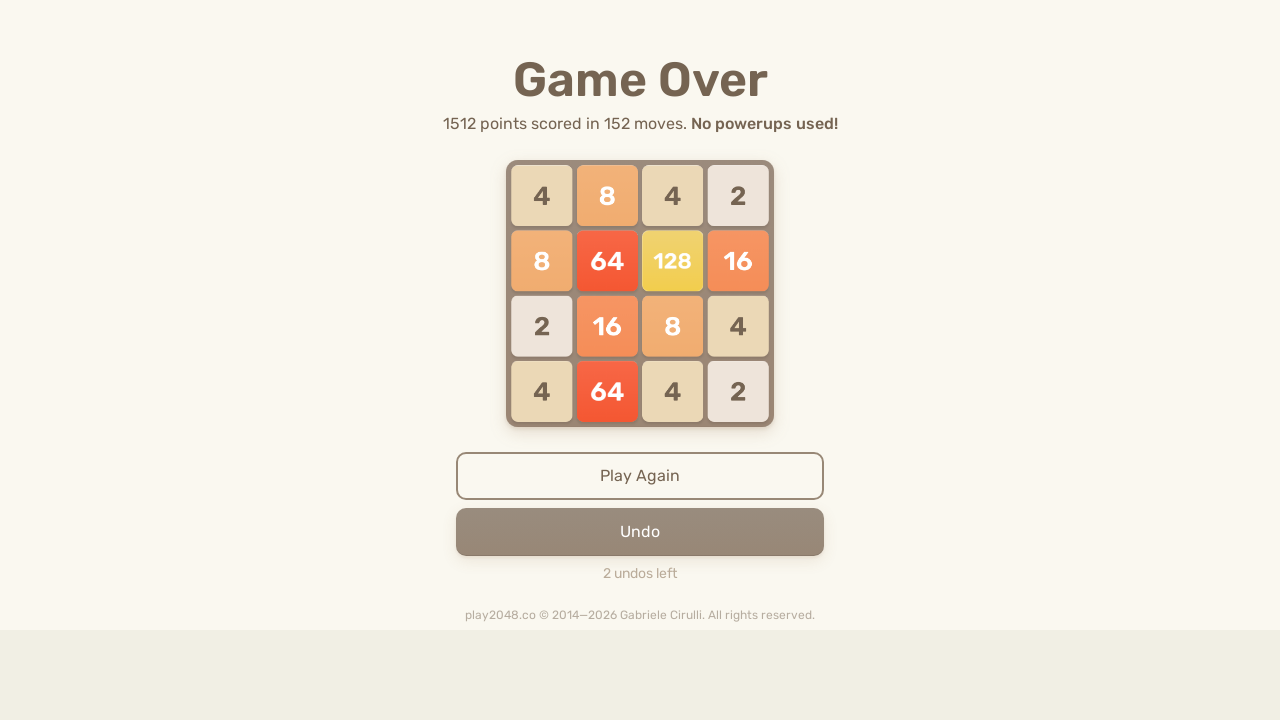

Pressed ArrowUp key
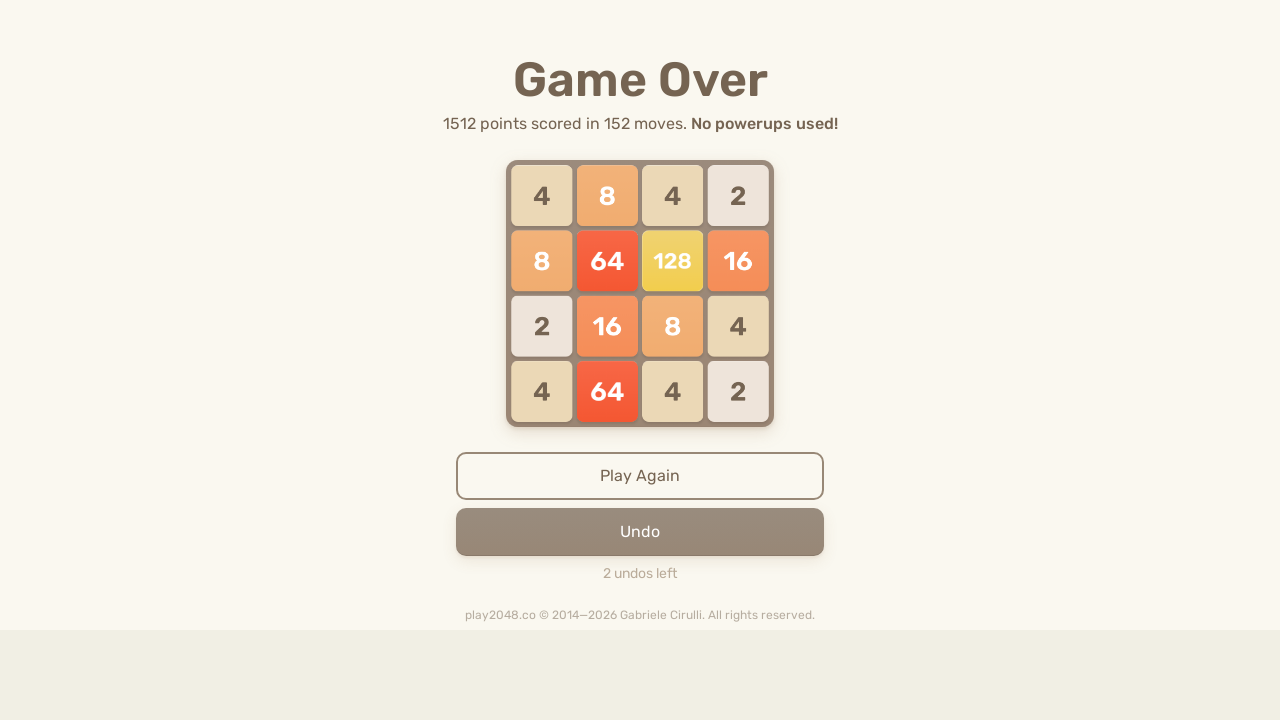

Pressed ArrowRight key
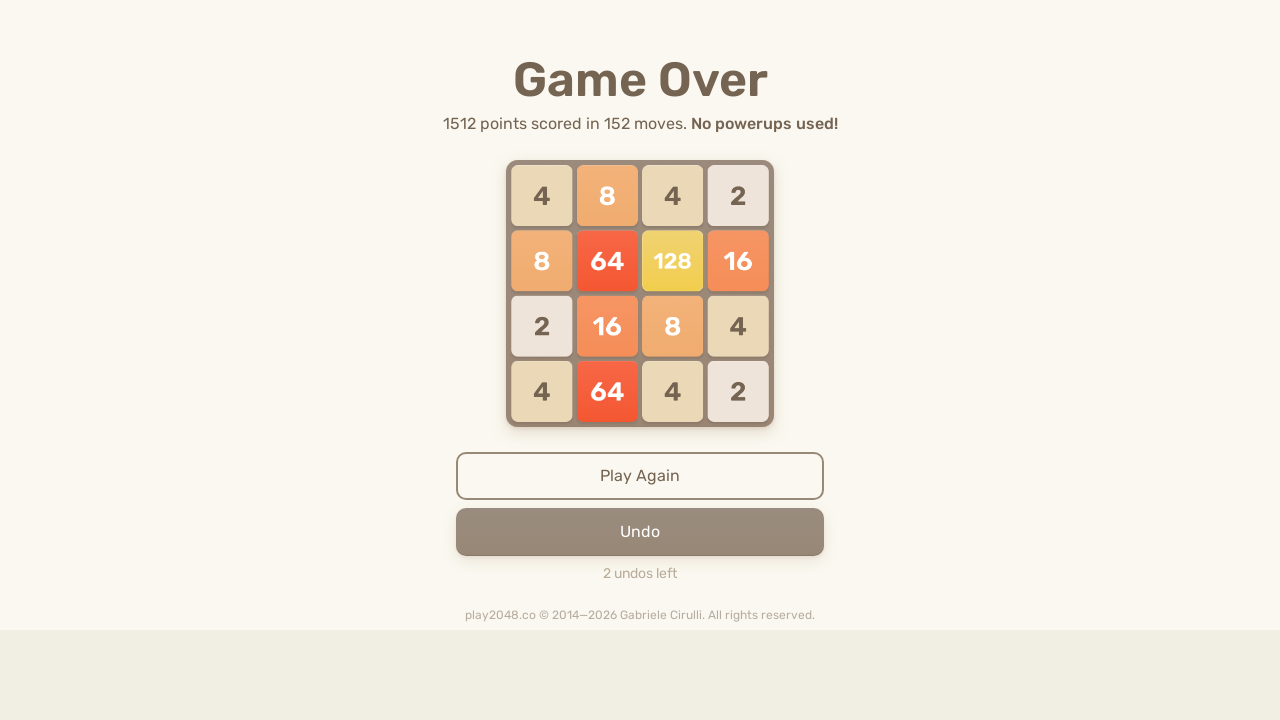

Pressed ArrowDown key
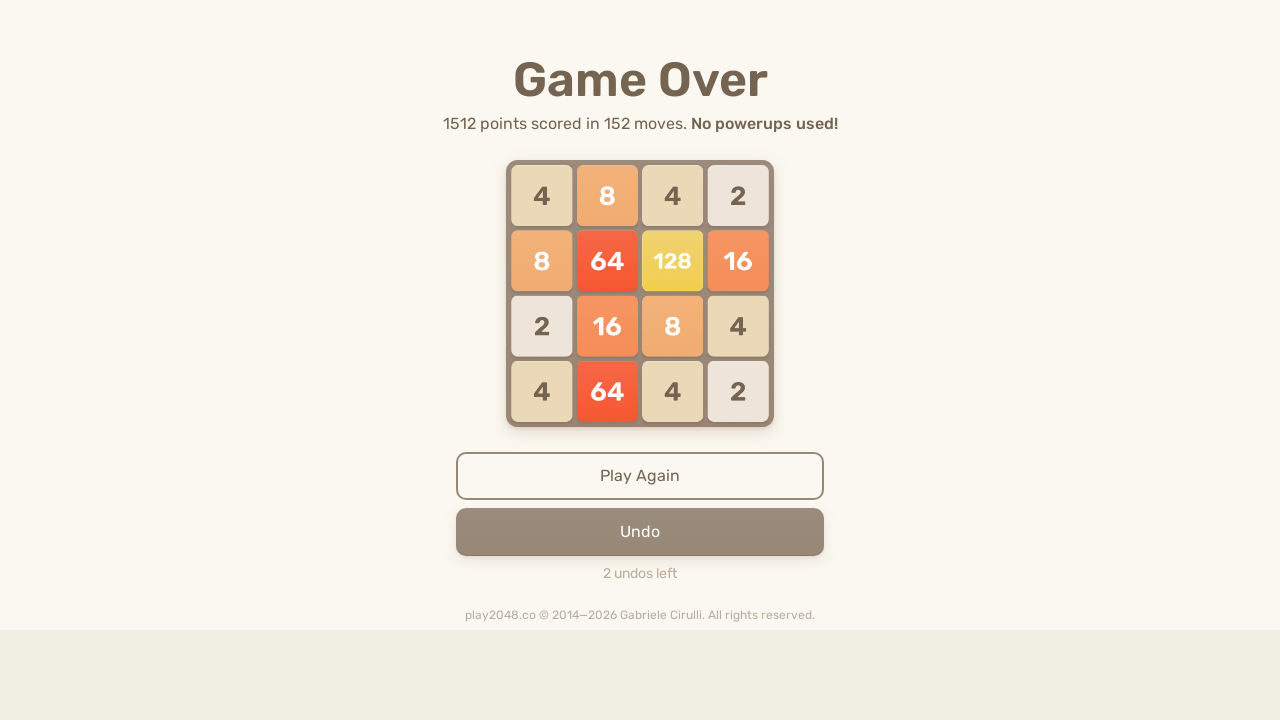

Pressed ArrowLeft key
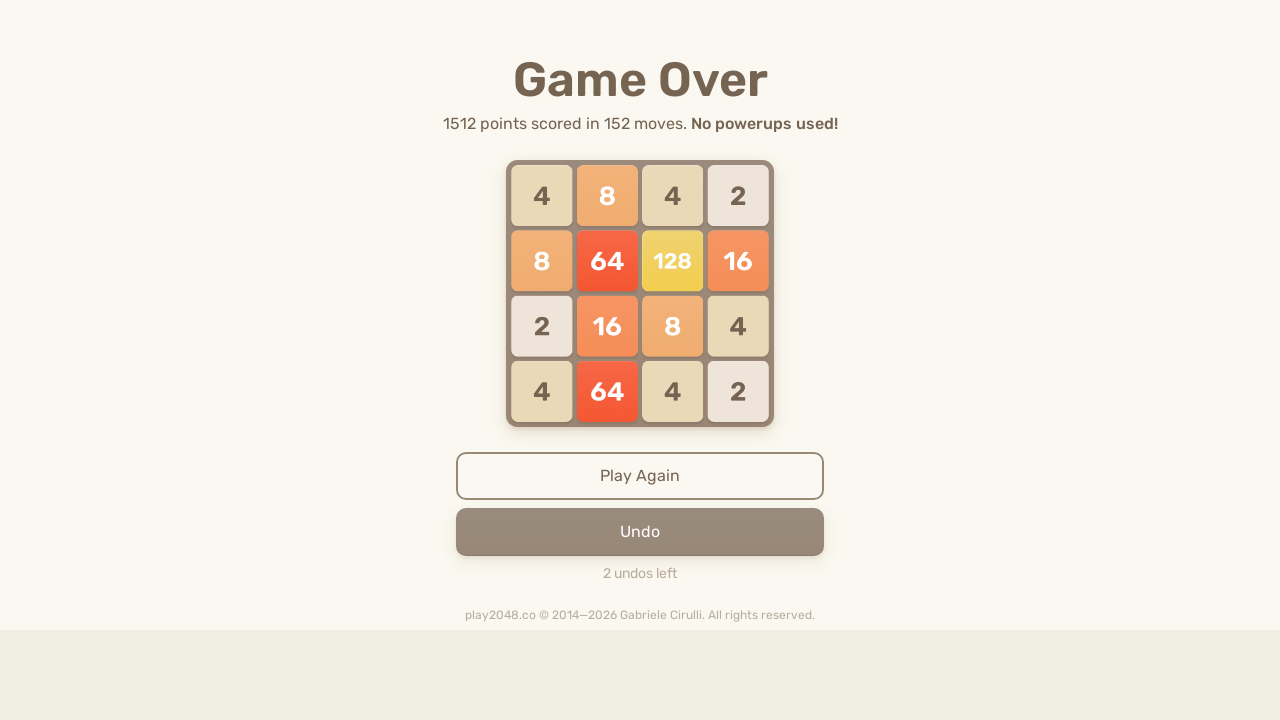

Pressed ArrowUp key
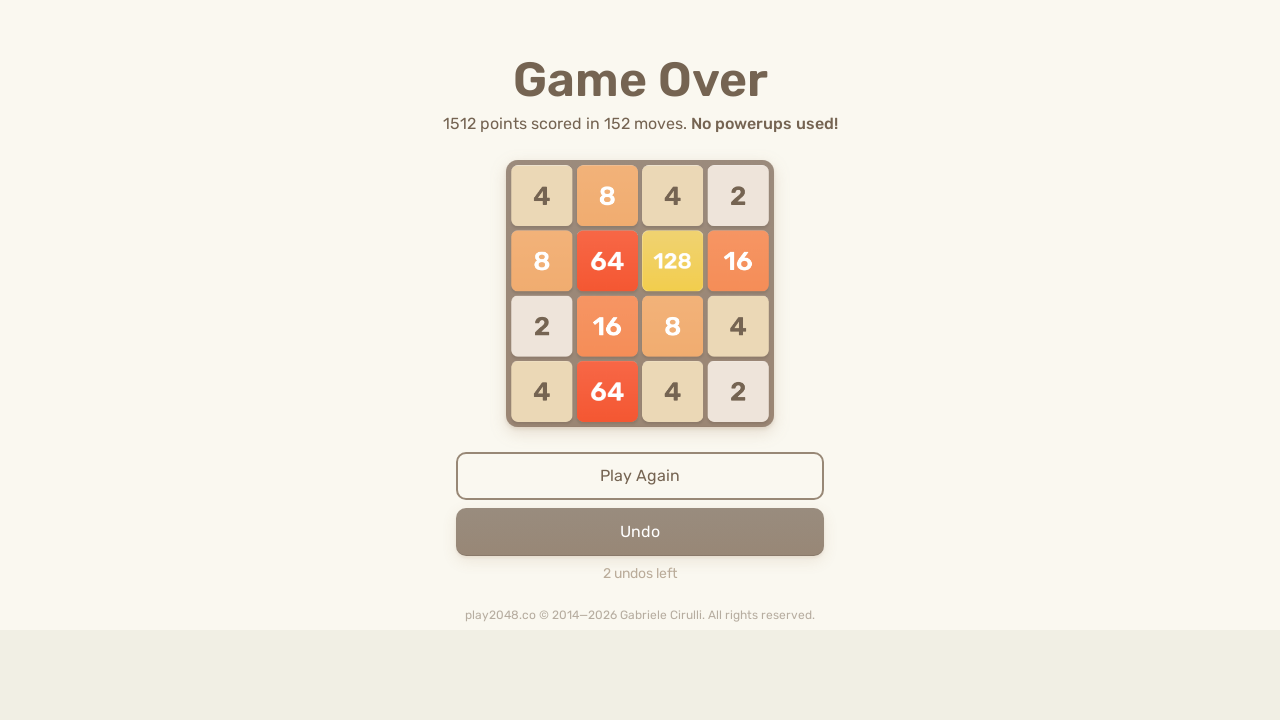

Pressed ArrowRight key
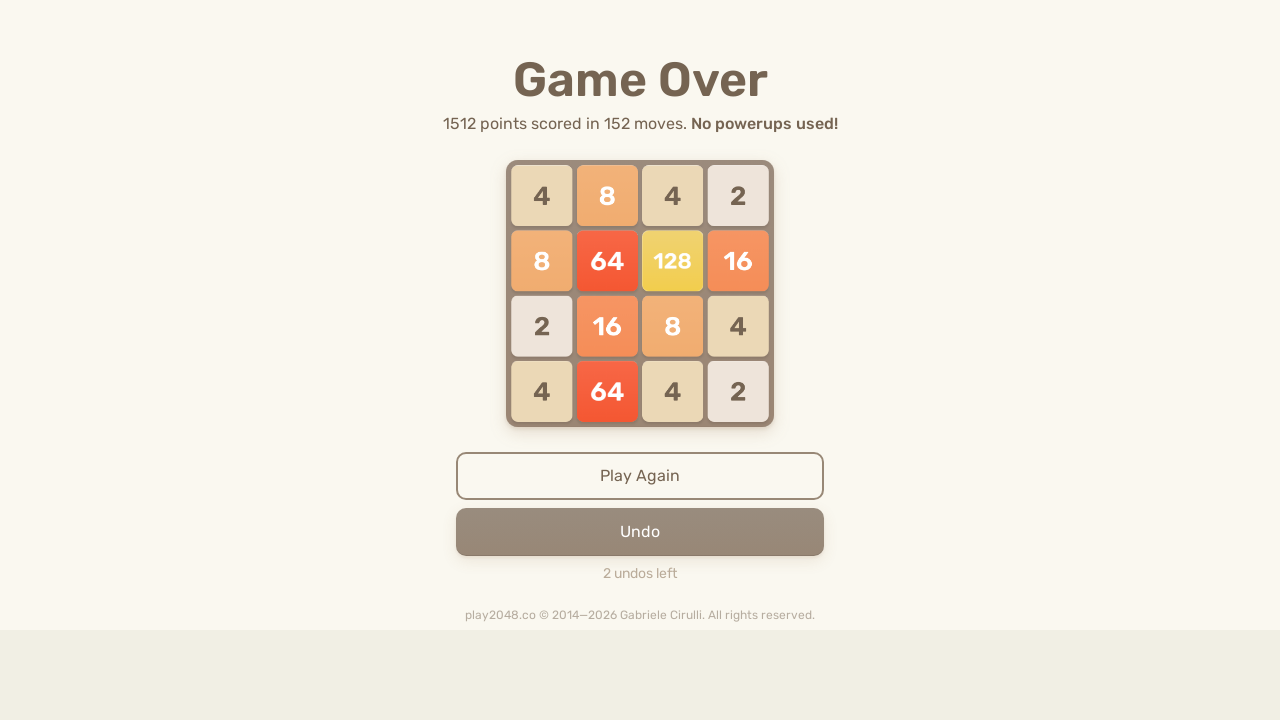

Pressed ArrowDown key
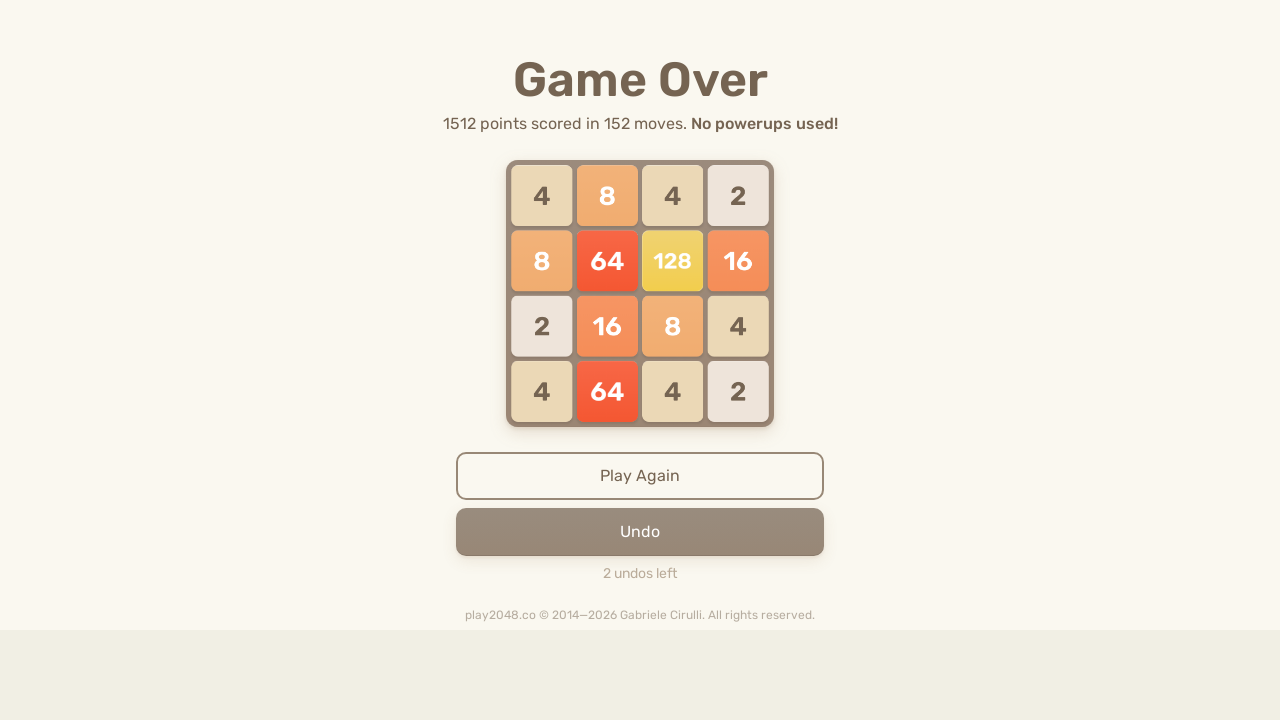

Pressed ArrowLeft key
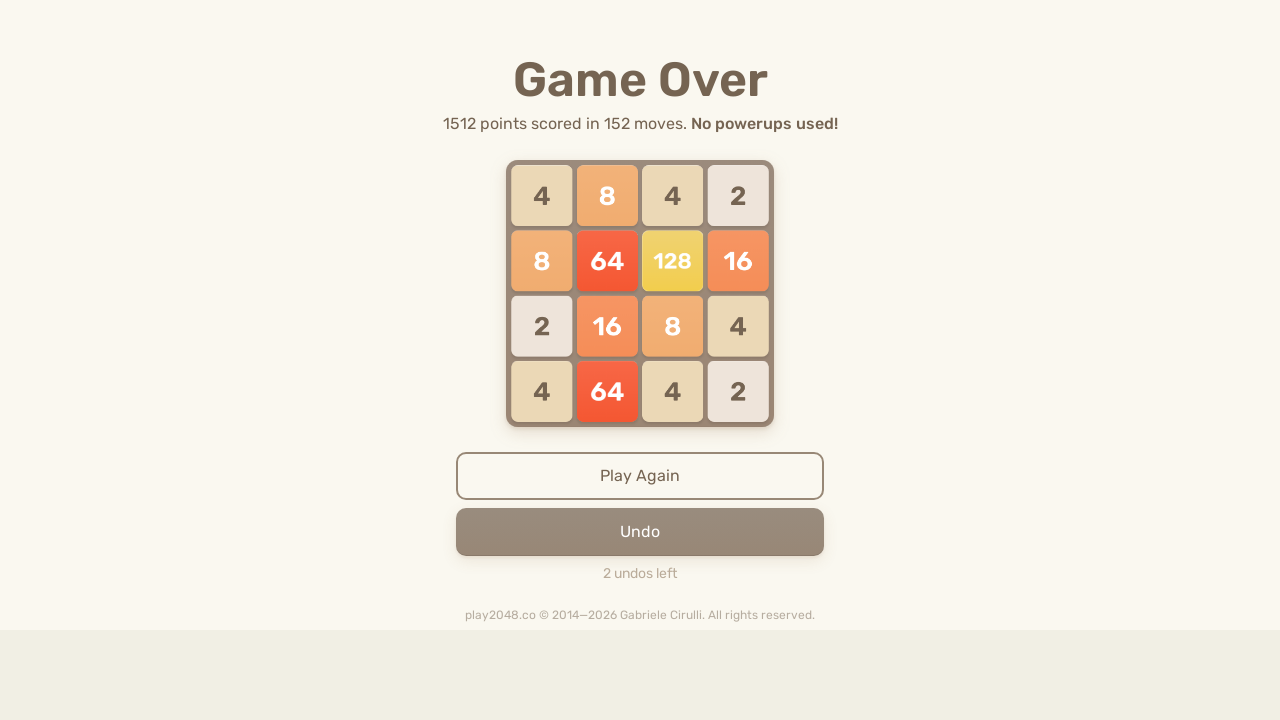

Pressed ArrowUp key
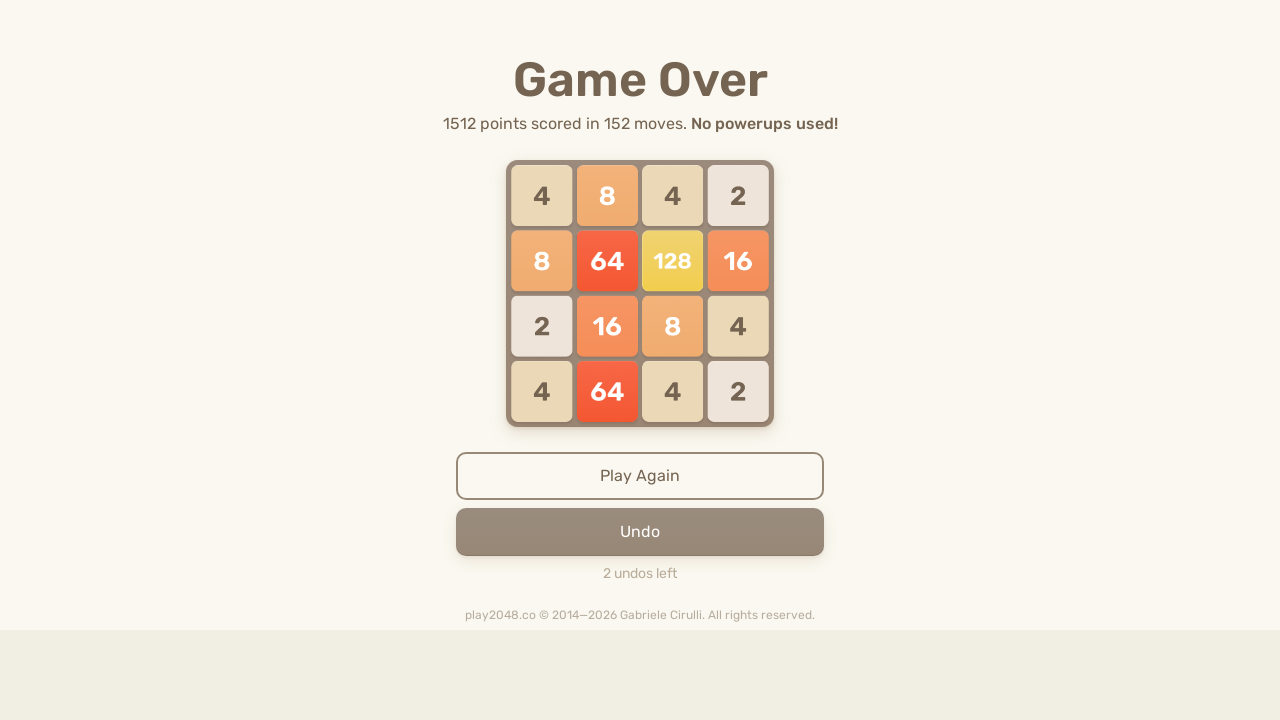

Pressed ArrowRight key
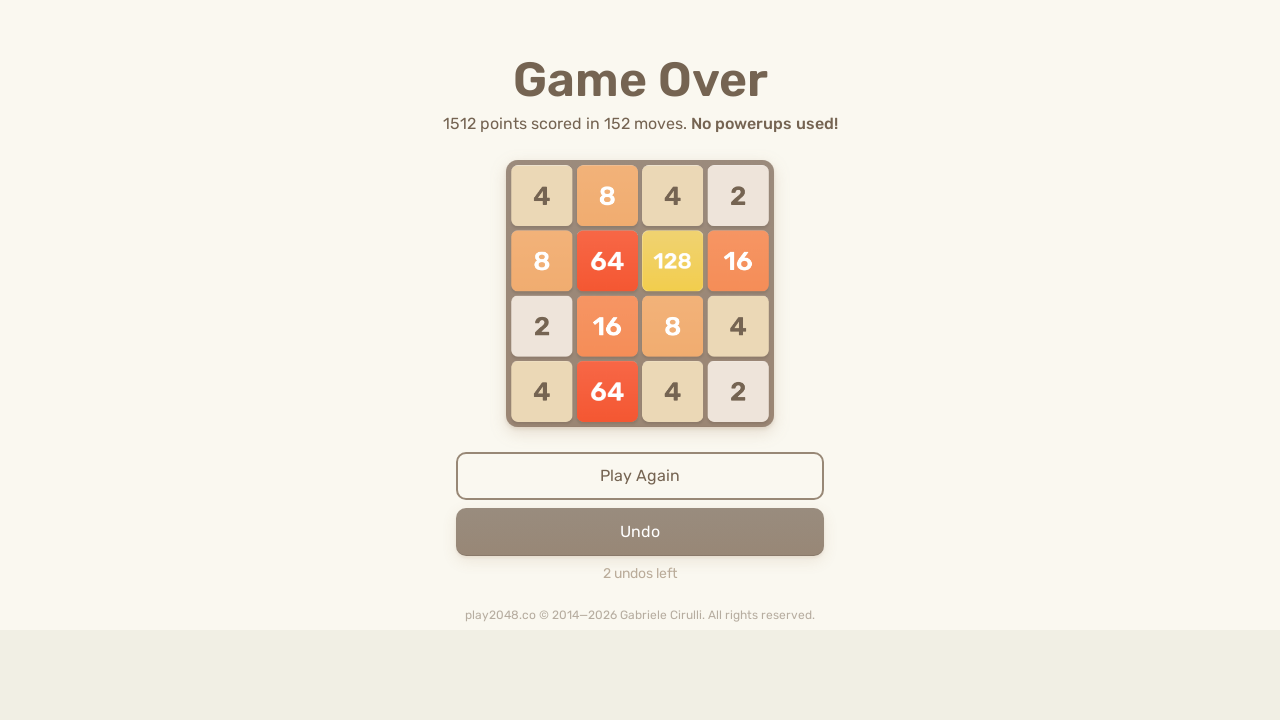

Pressed ArrowDown key
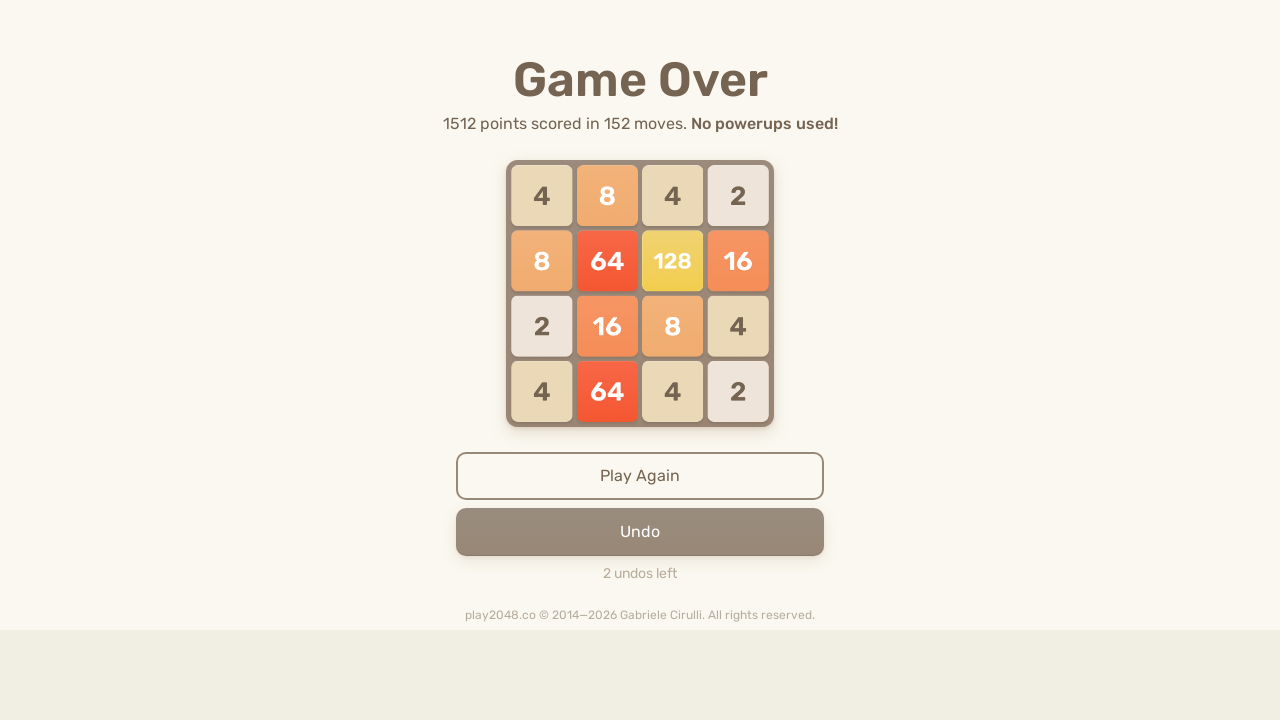

Pressed ArrowLeft key
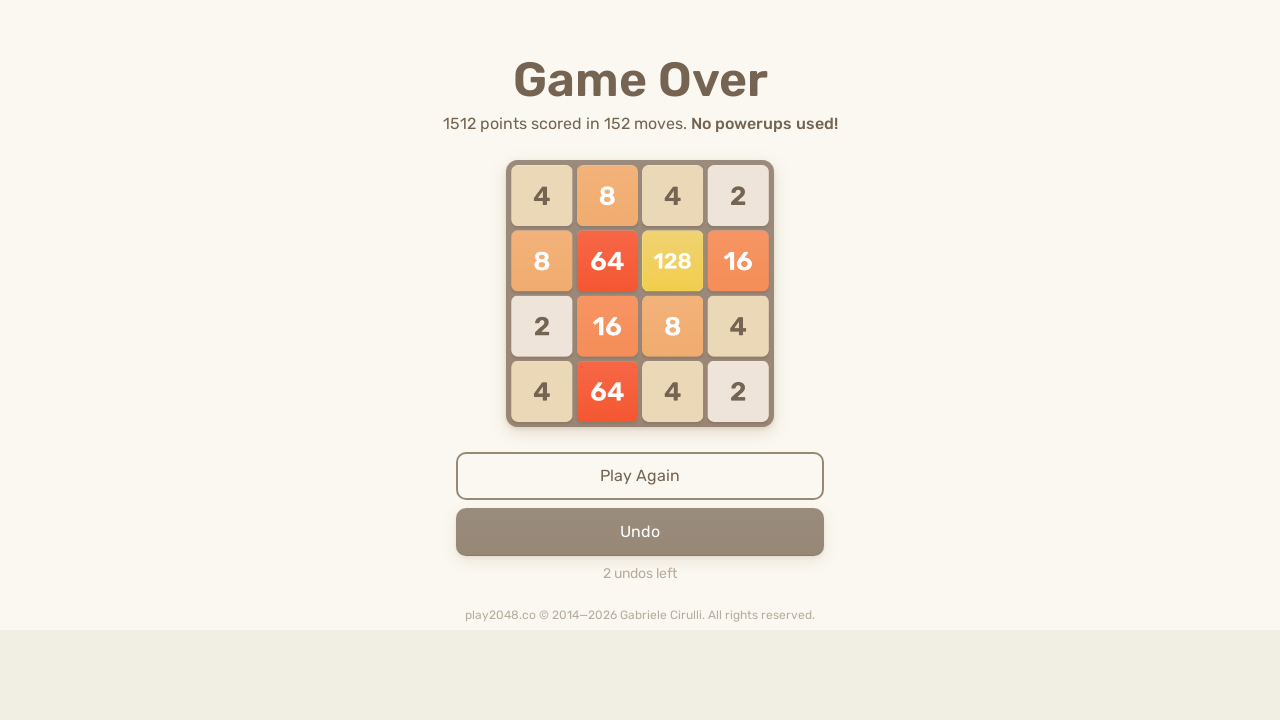

Pressed ArrowUp key
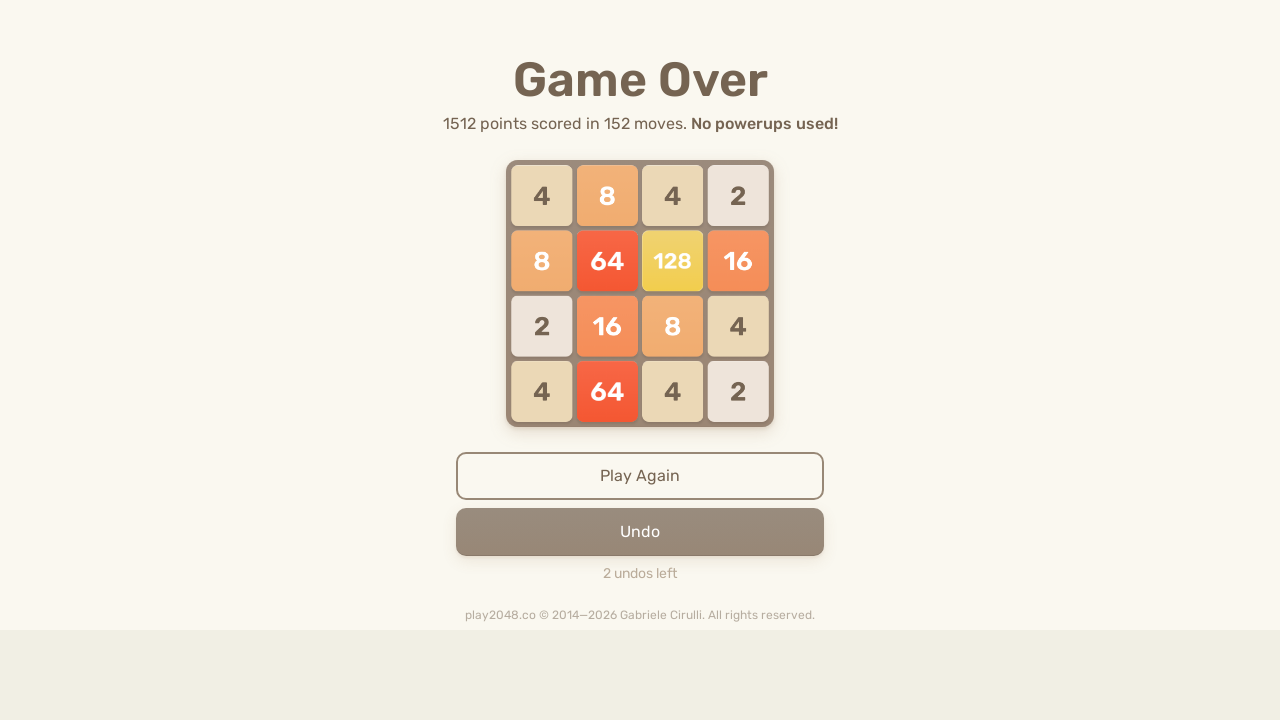

Pressed ArrowRight key
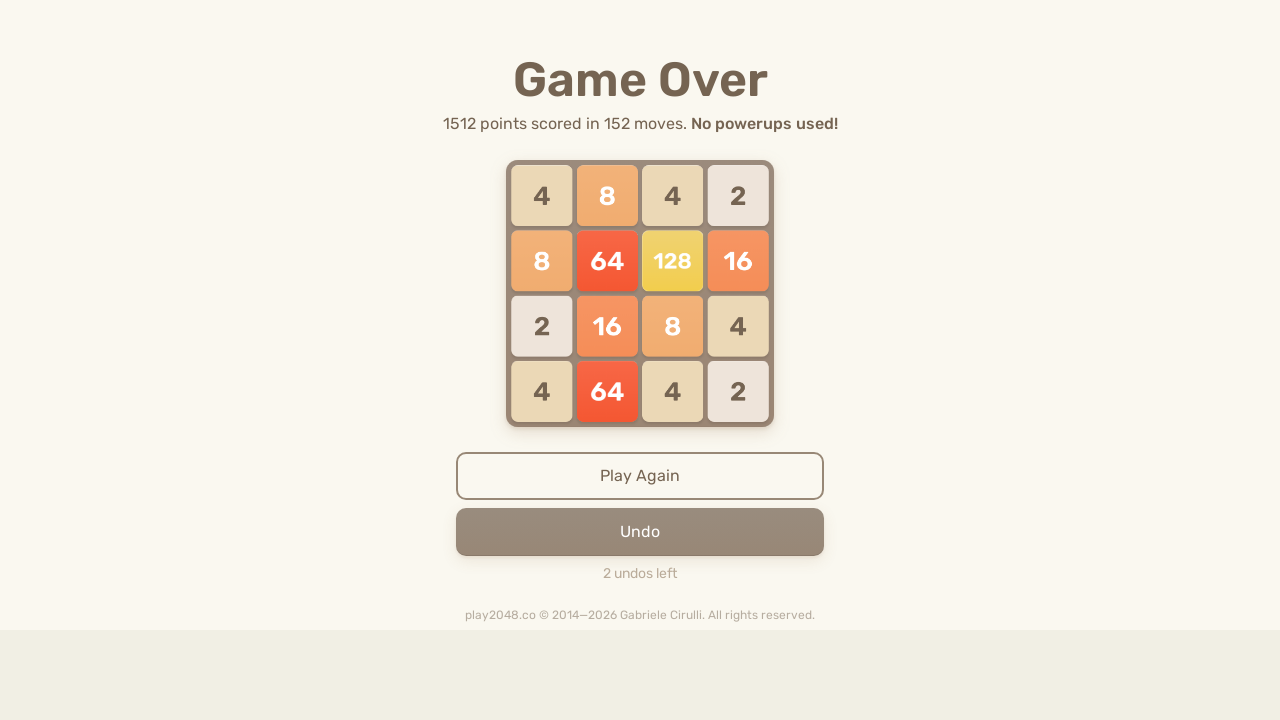

Pressed ArrowDown key
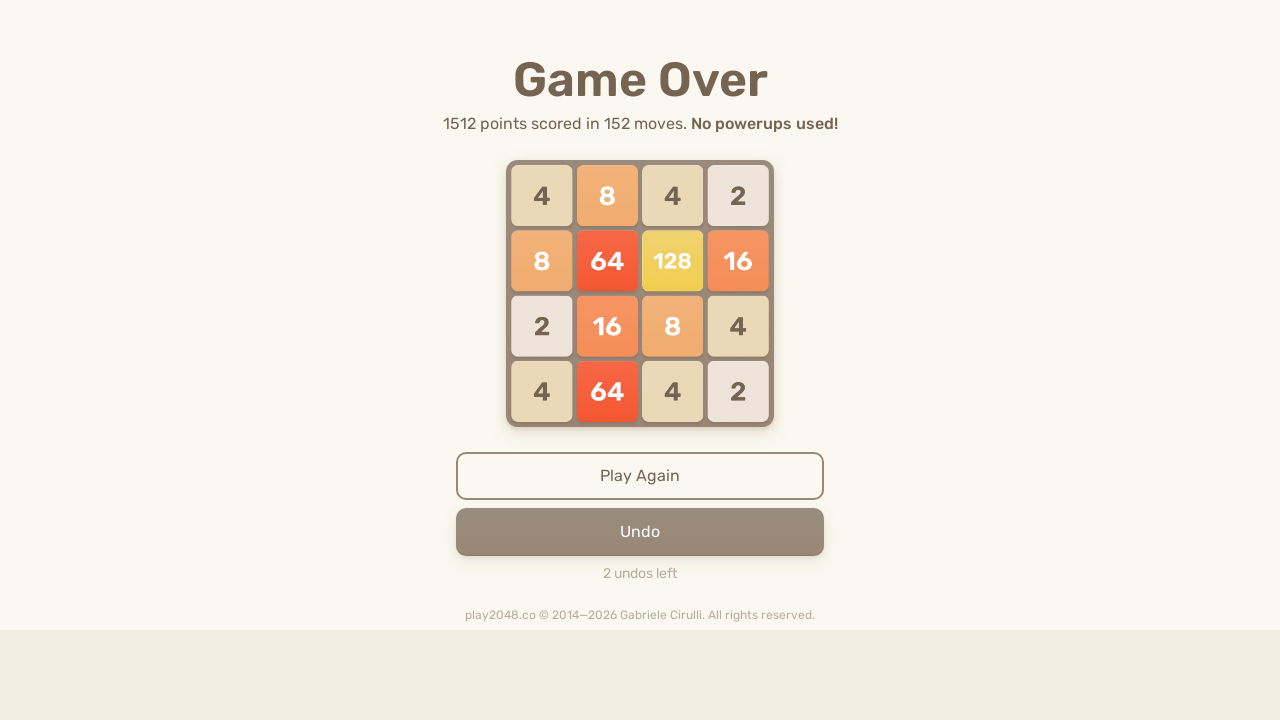

Pressed ArrowLeft key
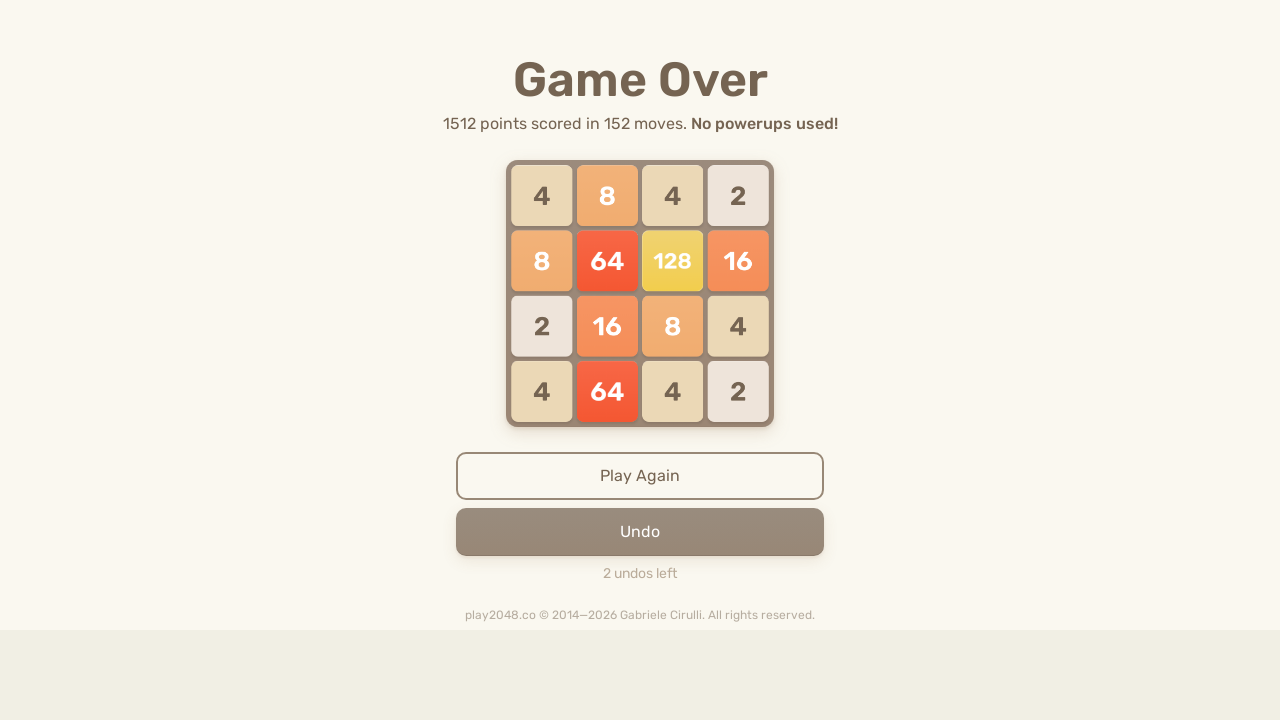

Pressed ArrowUp key
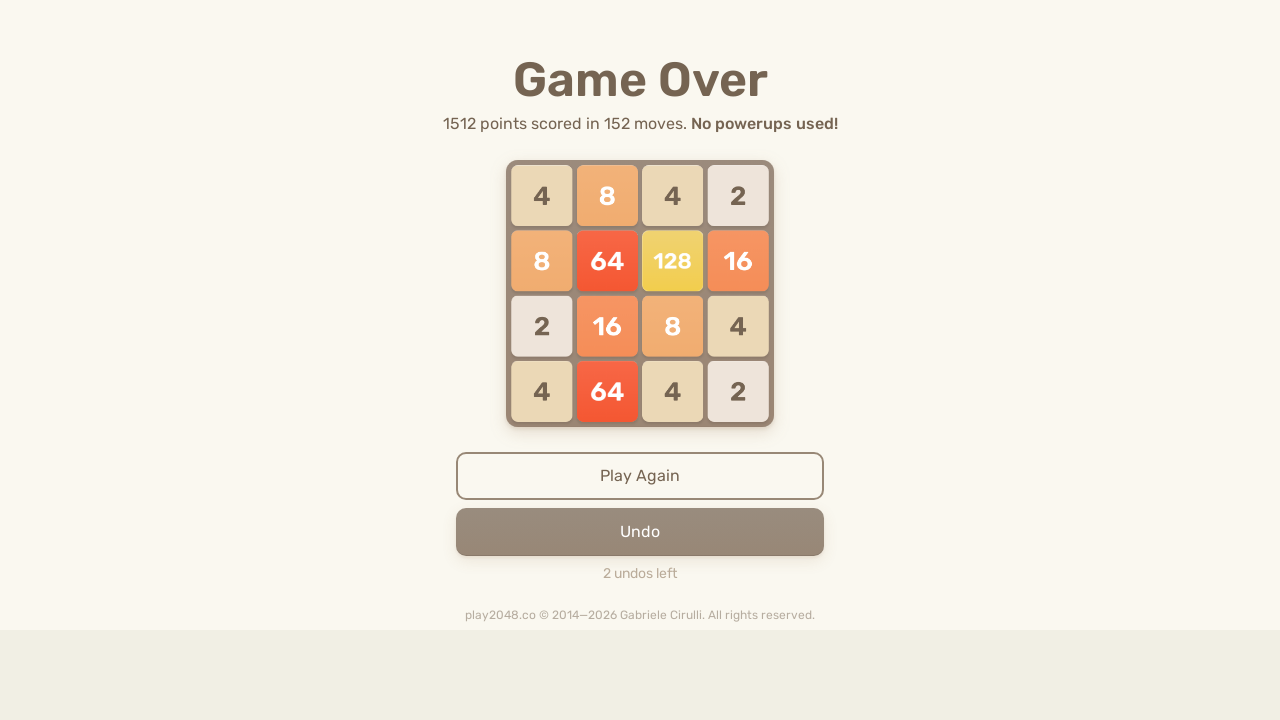

Pressed ArrowRight key
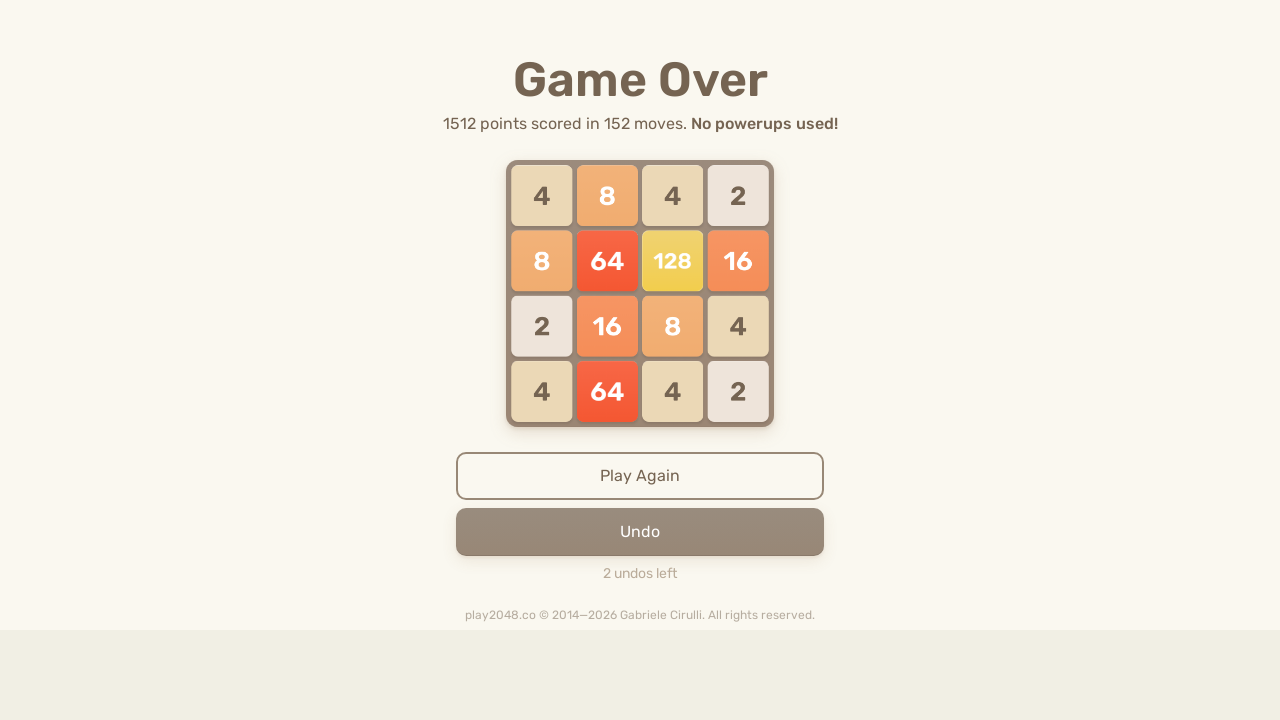

Pressed ArrowDown key
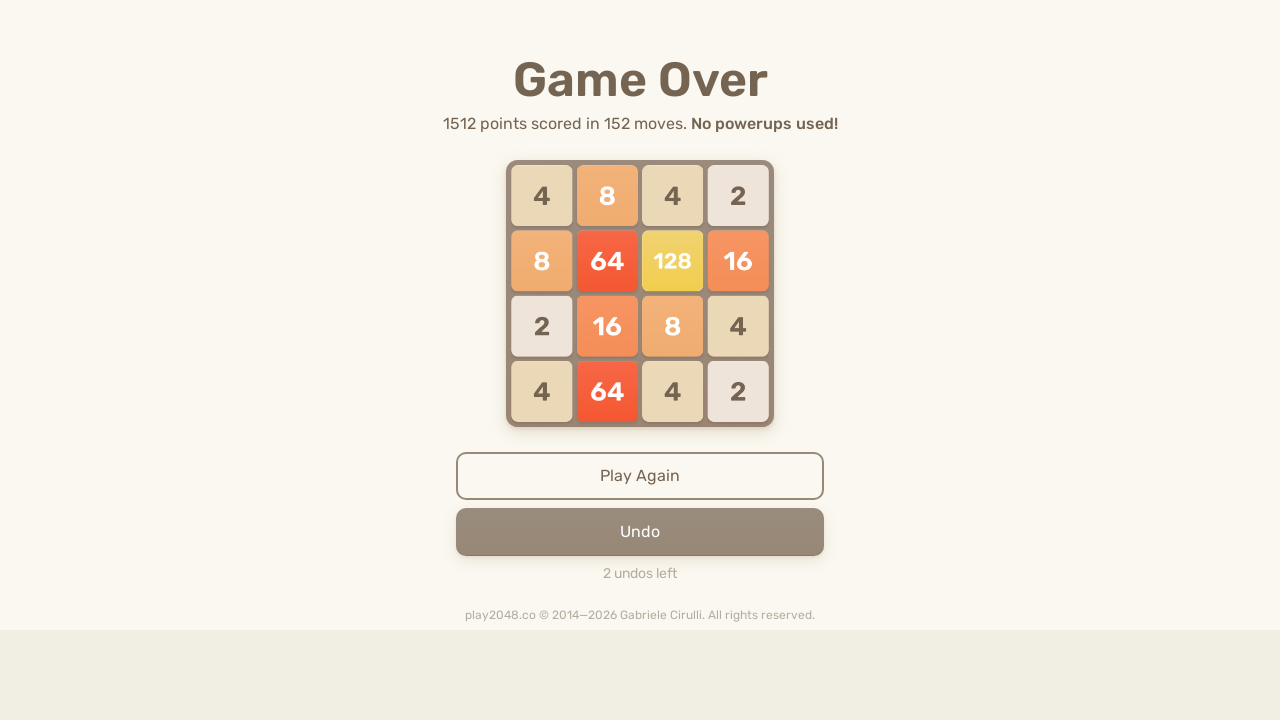

Pressed ArrowLeft key
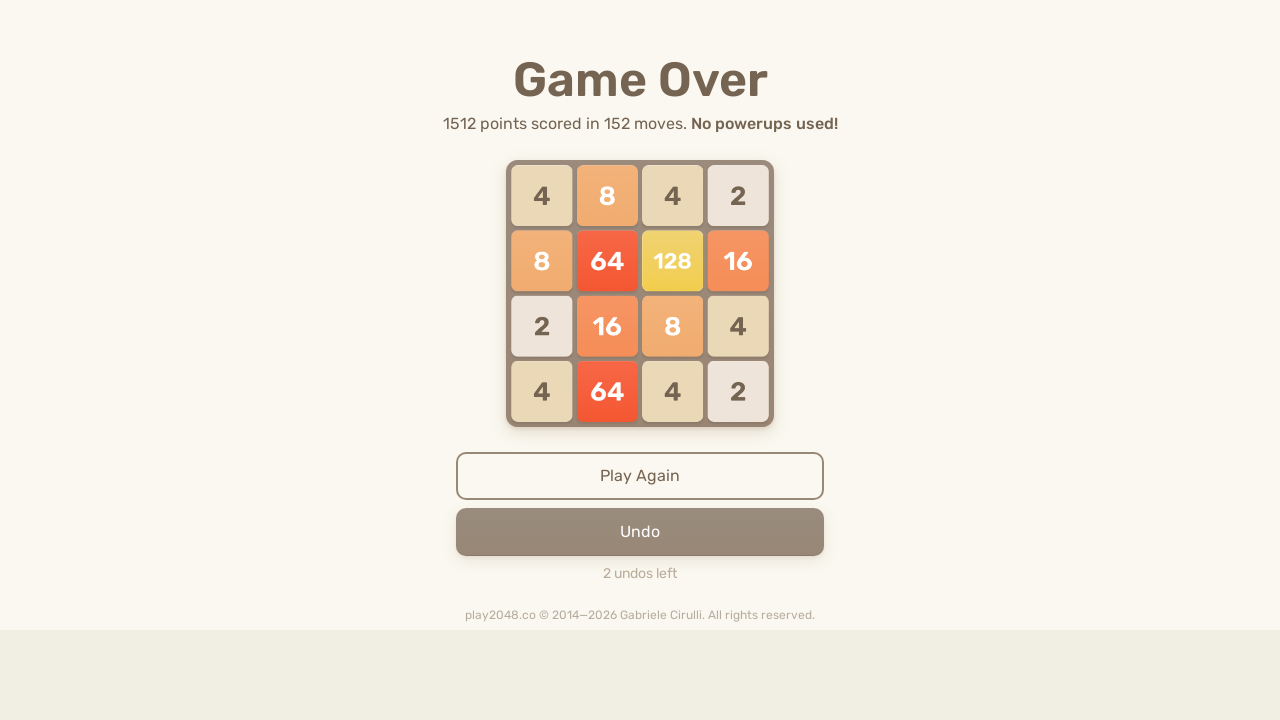

Pressed ArrowUp key
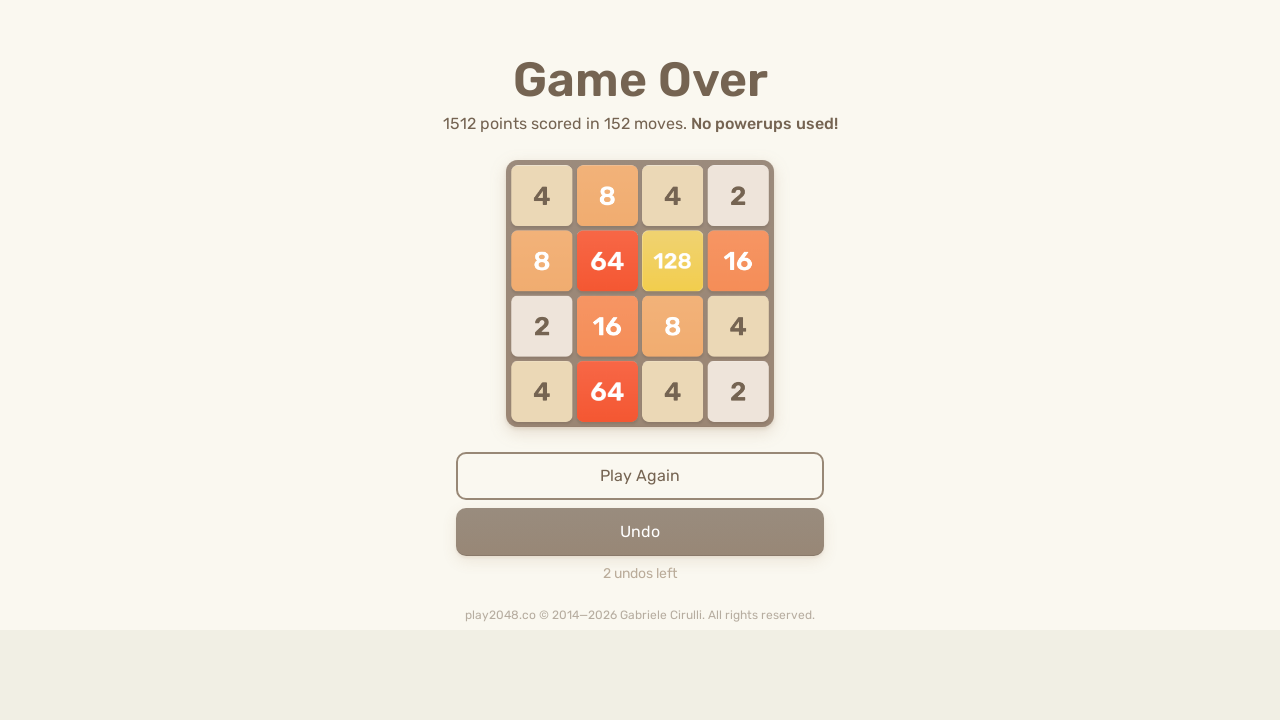

Pressed ArrowRight key
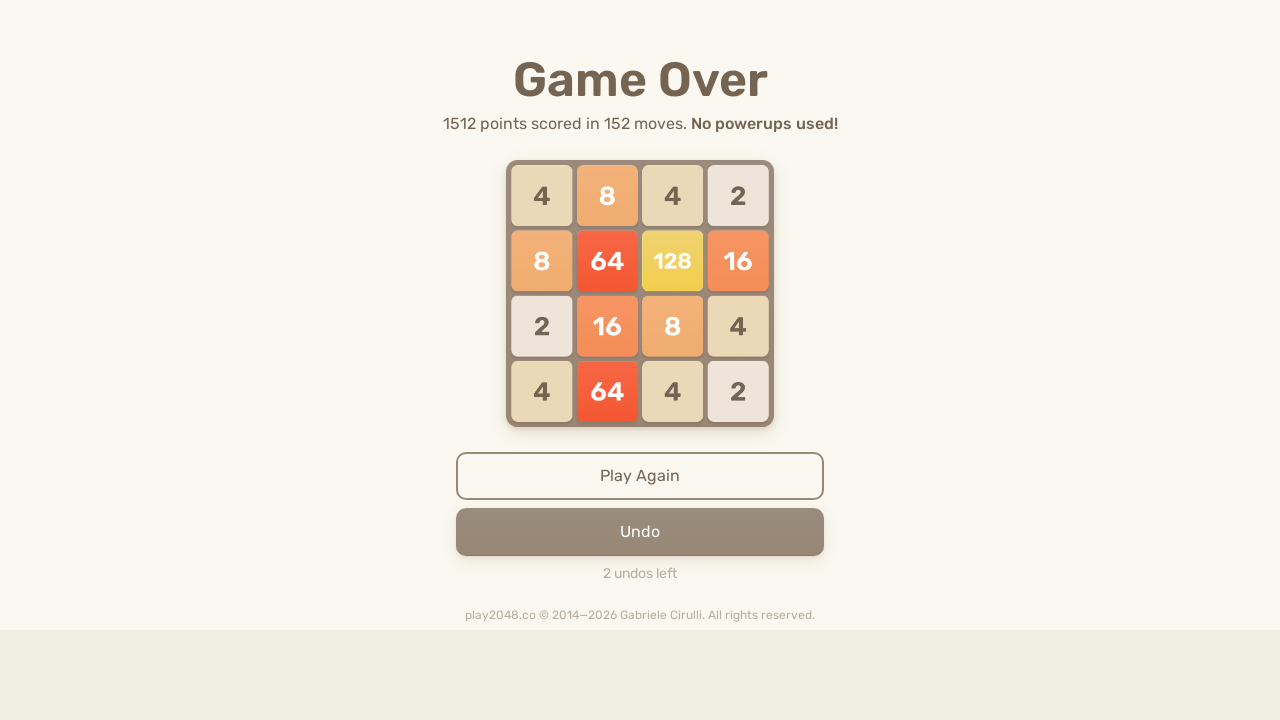

Pressed ArrowDown key
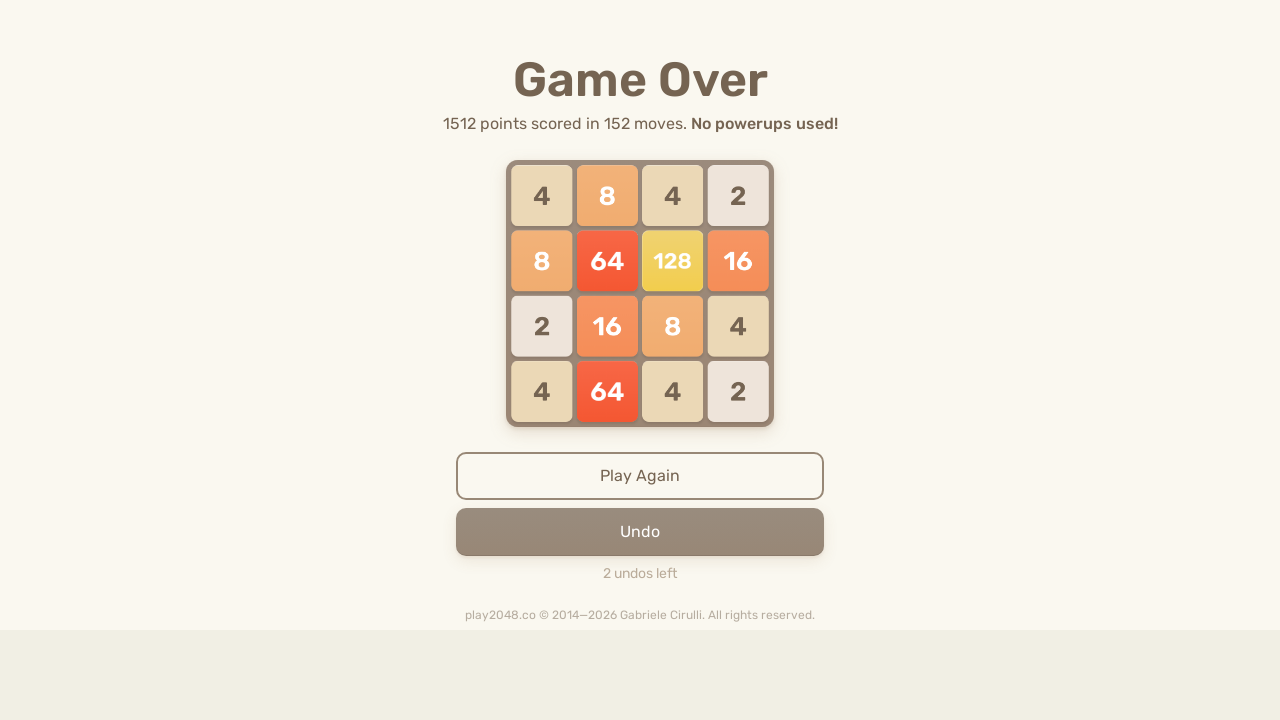

Pressed ArrowLeft key
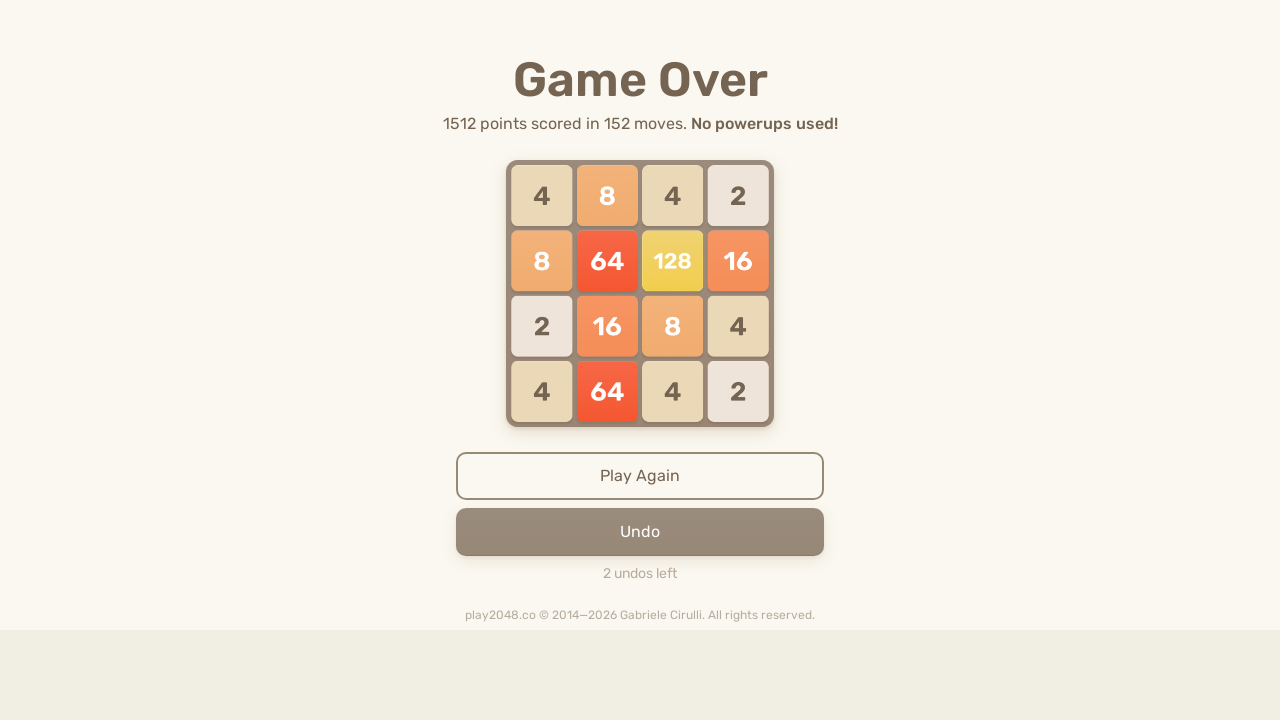

Pressed ArrowUp key
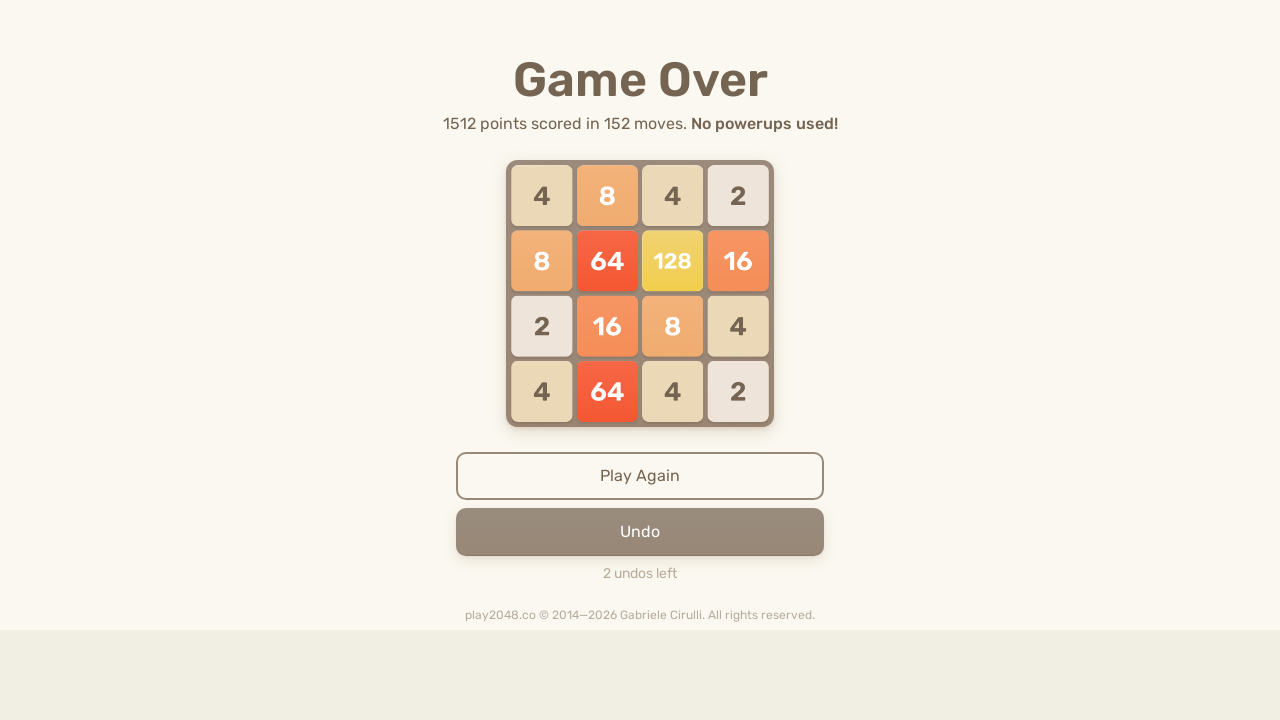

Pressed ArrowRight key
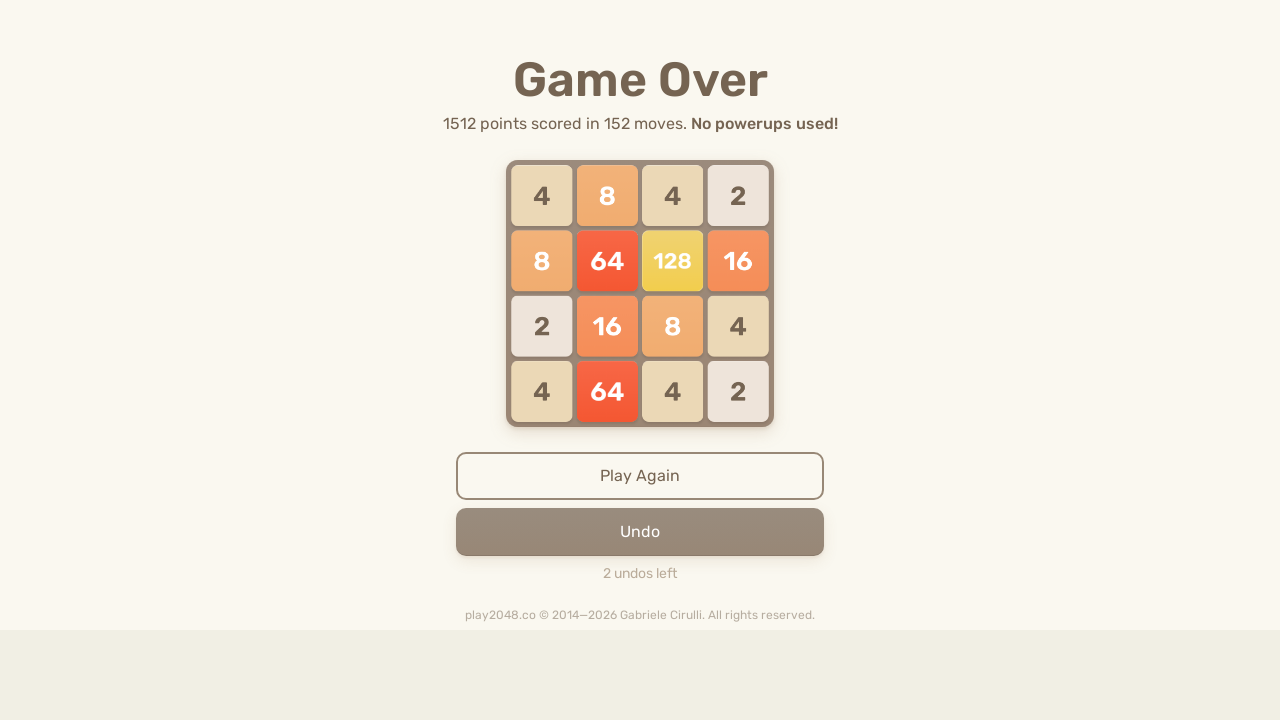

Pressed ArrowDown key
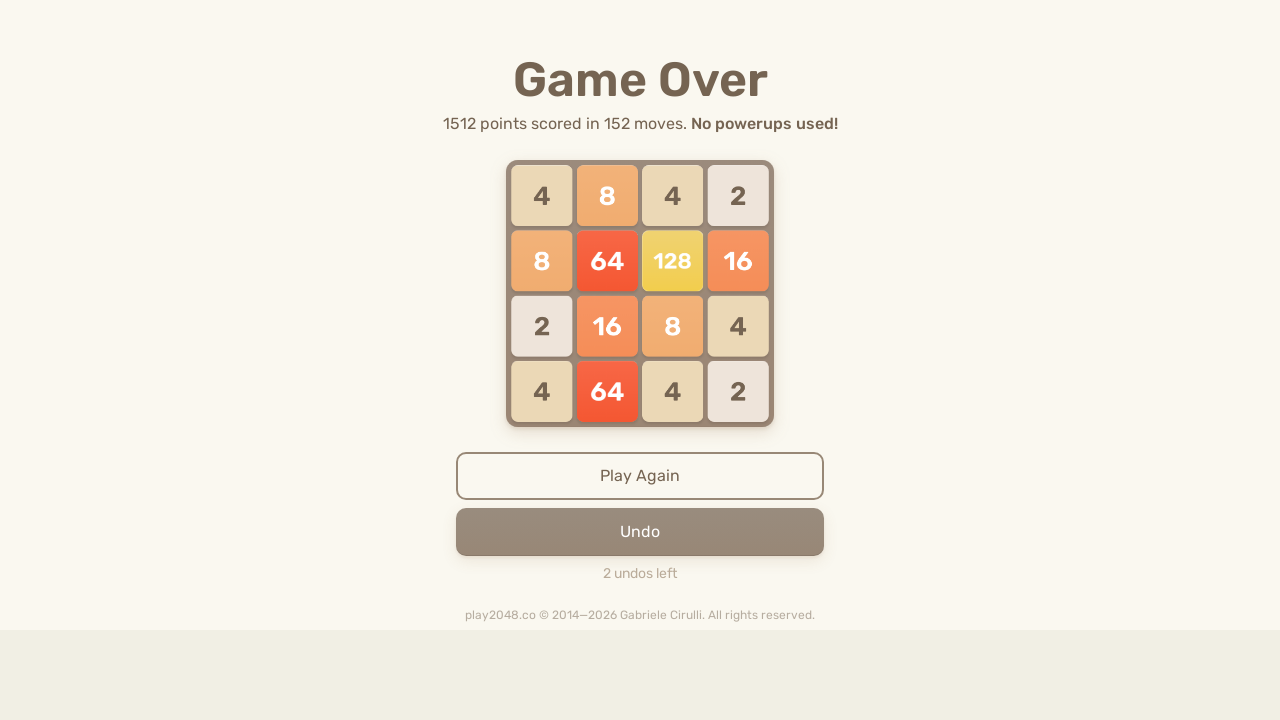

Pressed ArrowLeft key
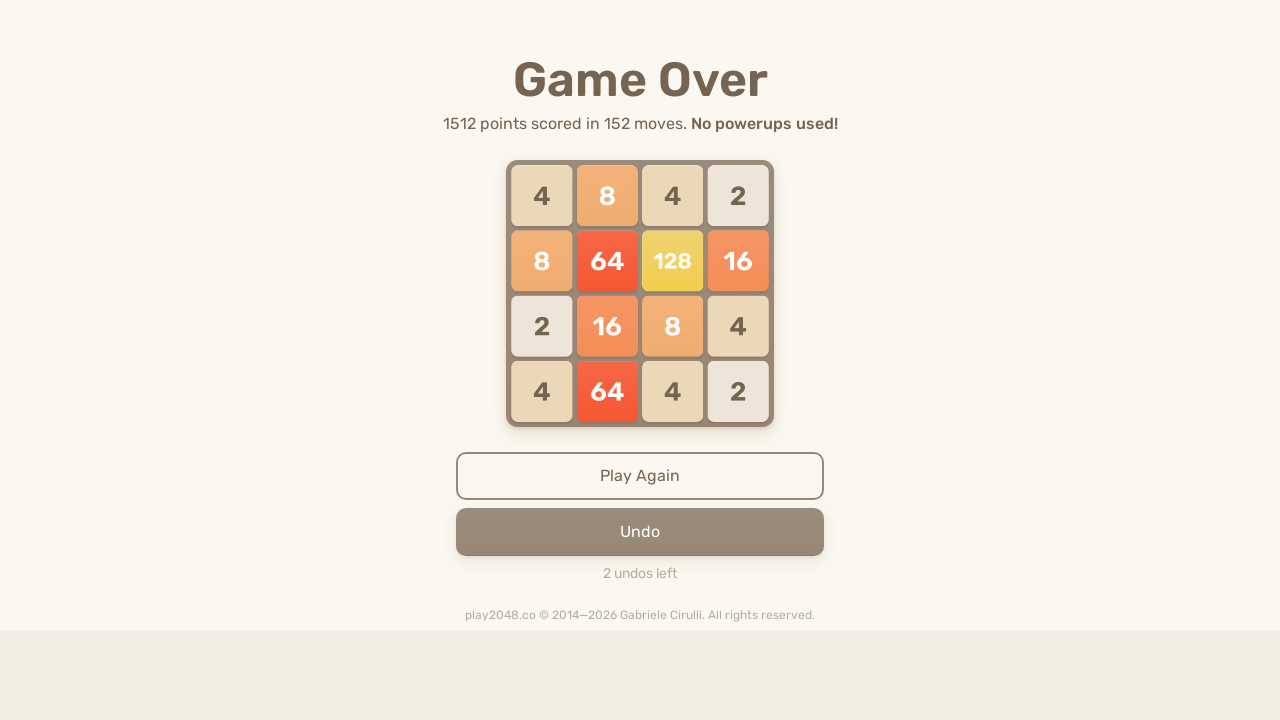

Pressed ArrowUp key
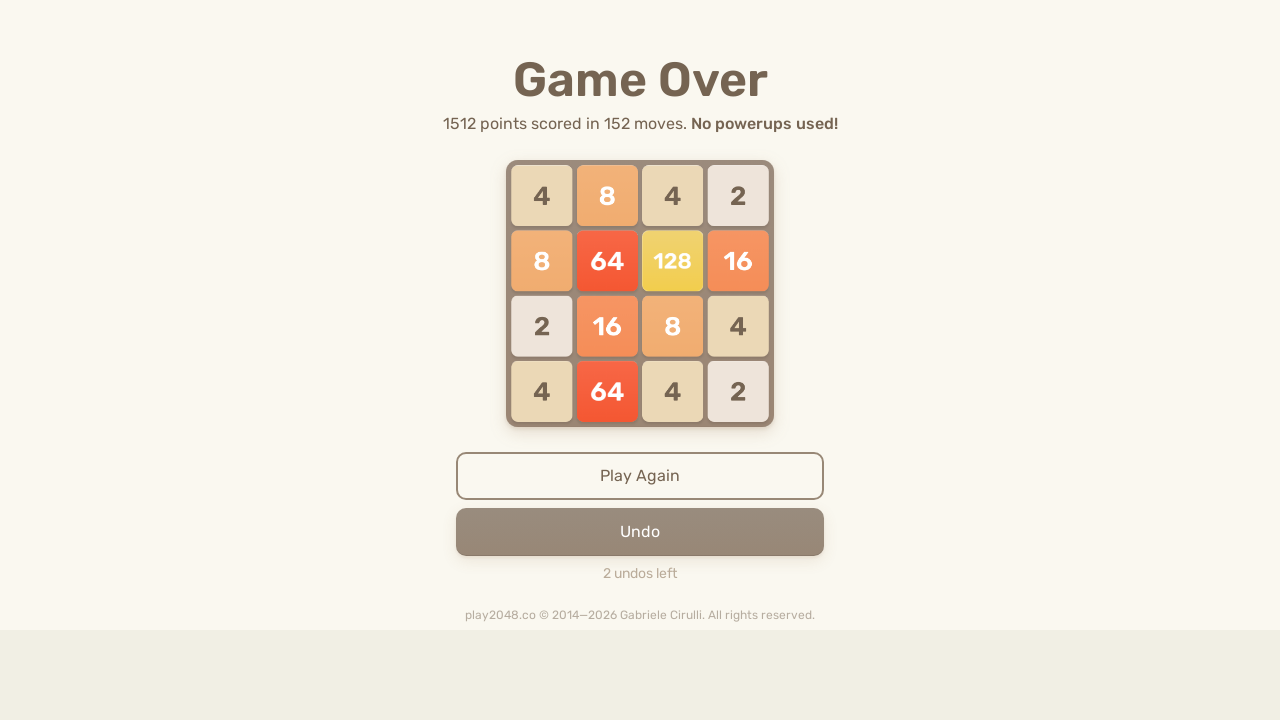

Pressed ArrowRight key
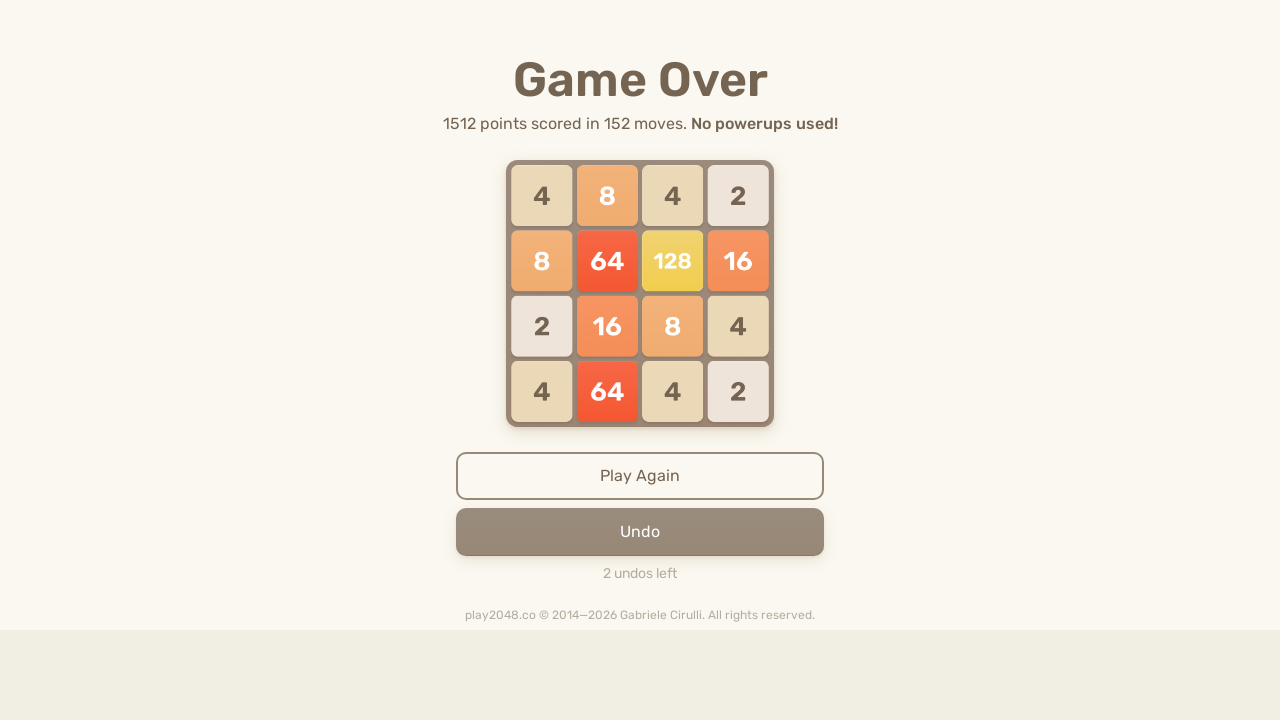

Pressed ArrowDown key
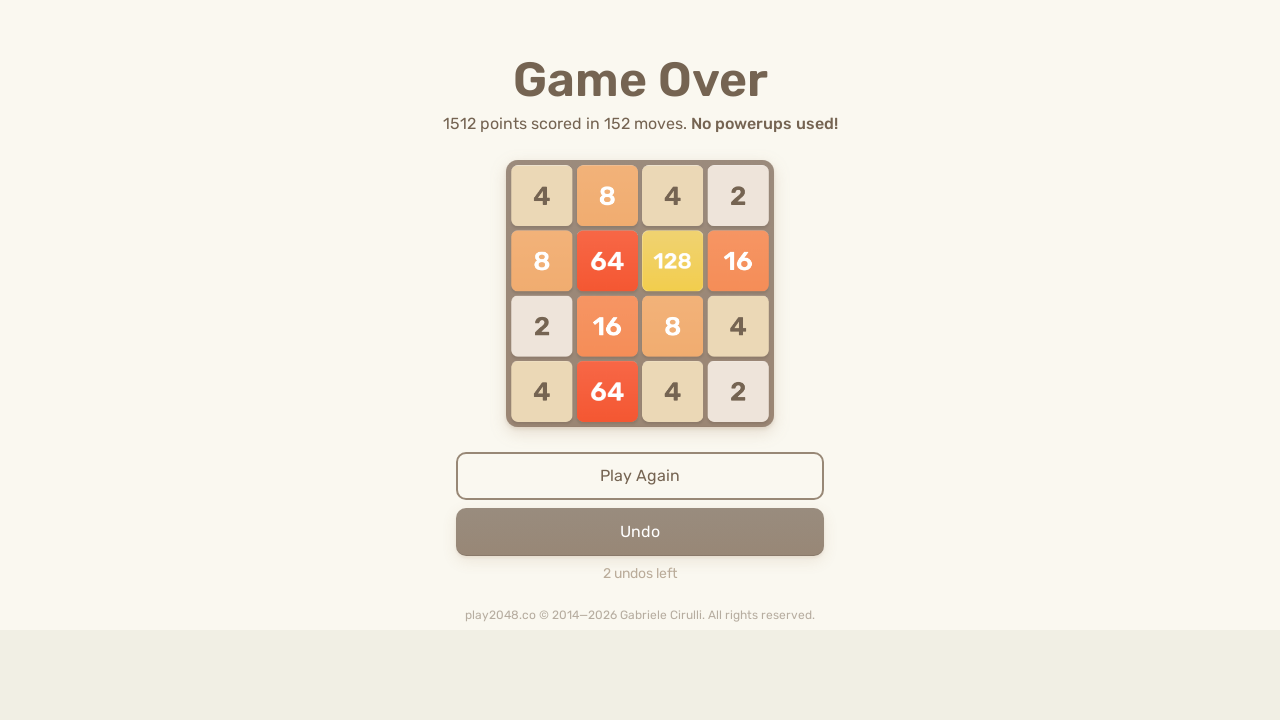

Pressed ArrowLeft key
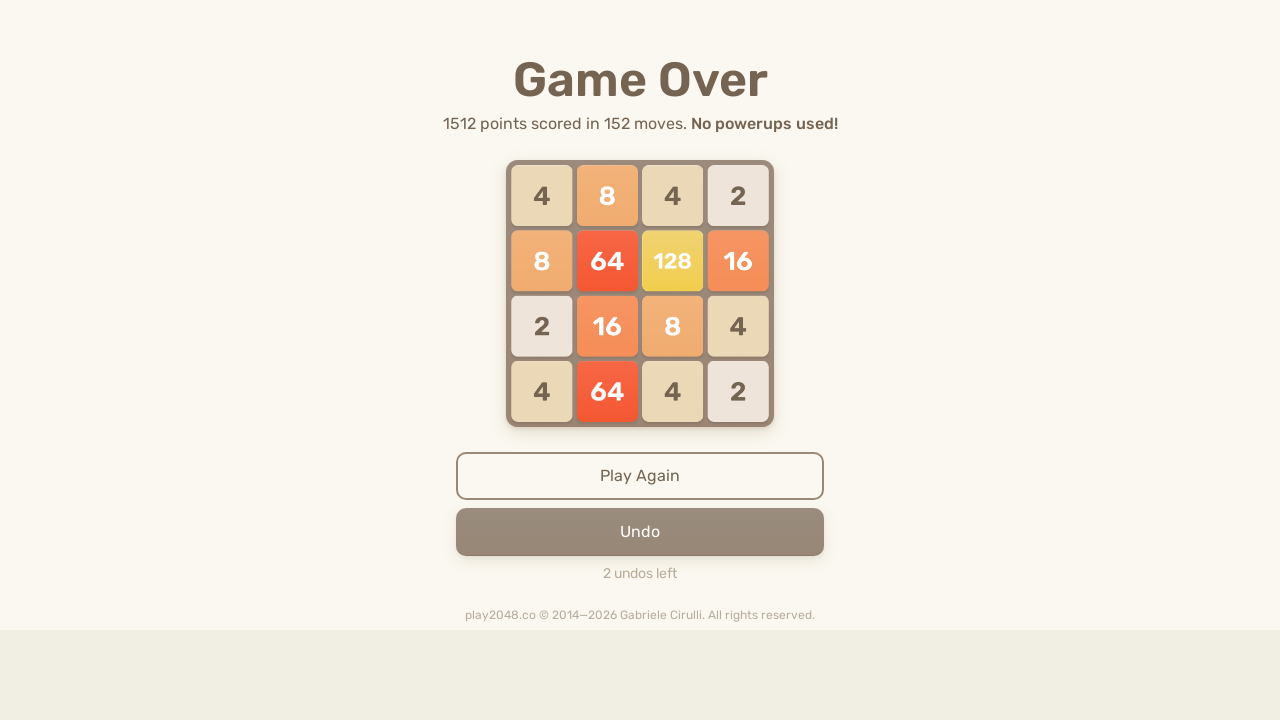

Pressed ArrowUp key
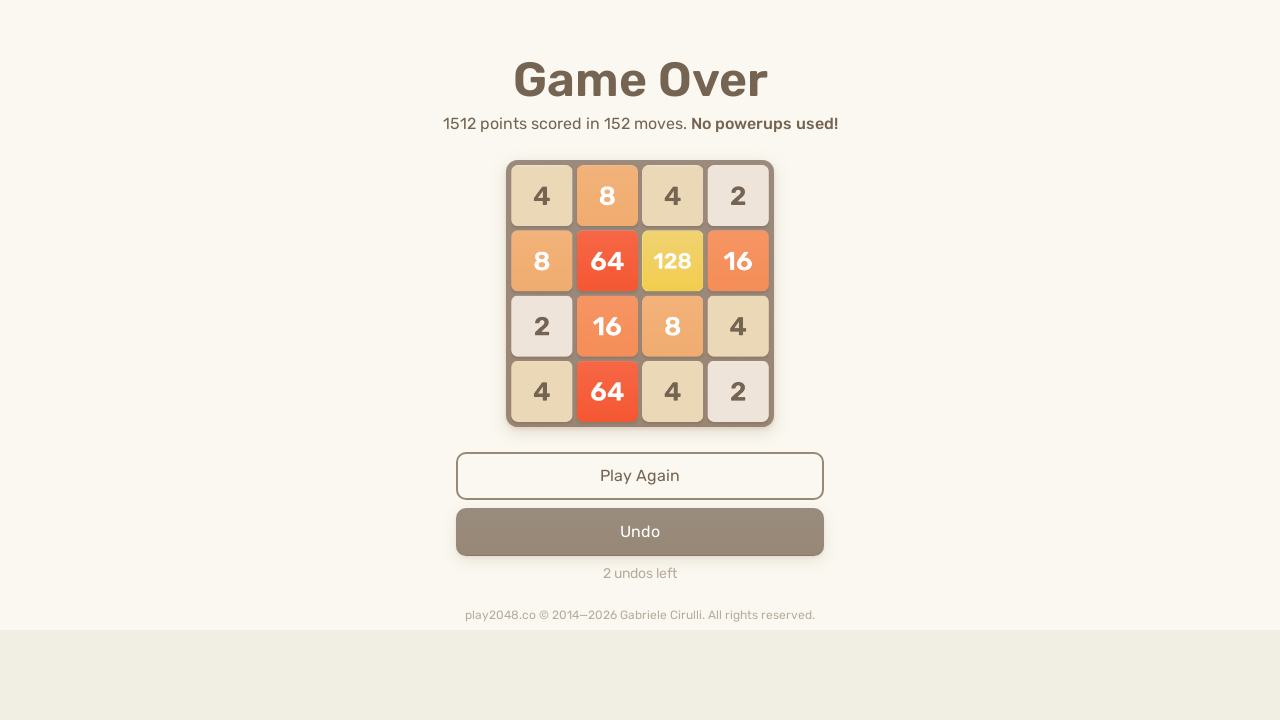

Pressed ArrowRight key
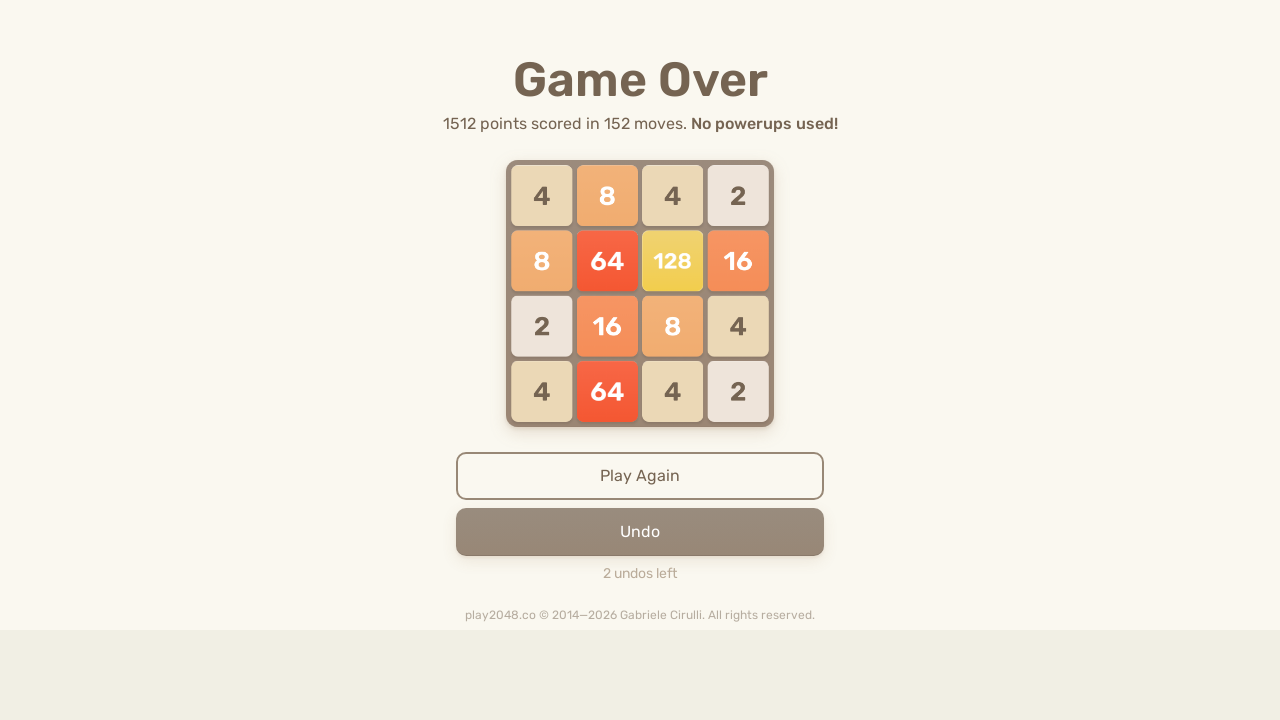

Pressed ArrowDown key
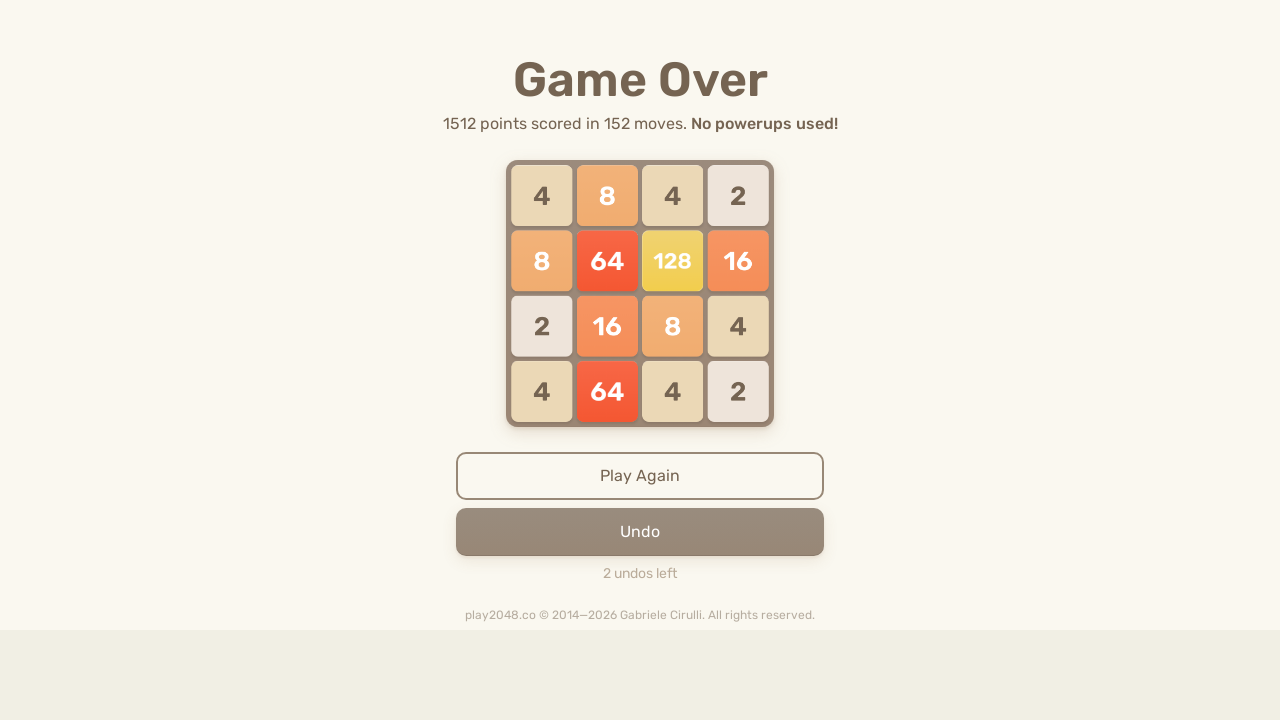

Pressed ArrowLeft key
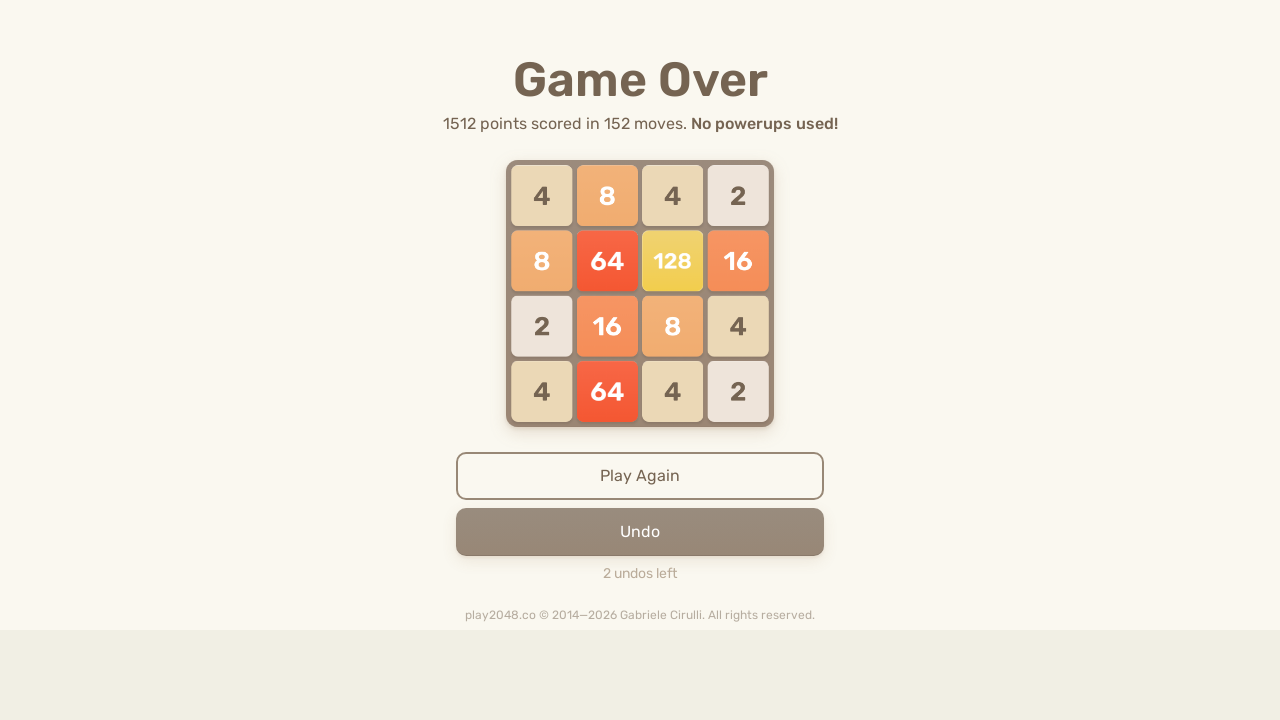

Pressed ArrowUp key
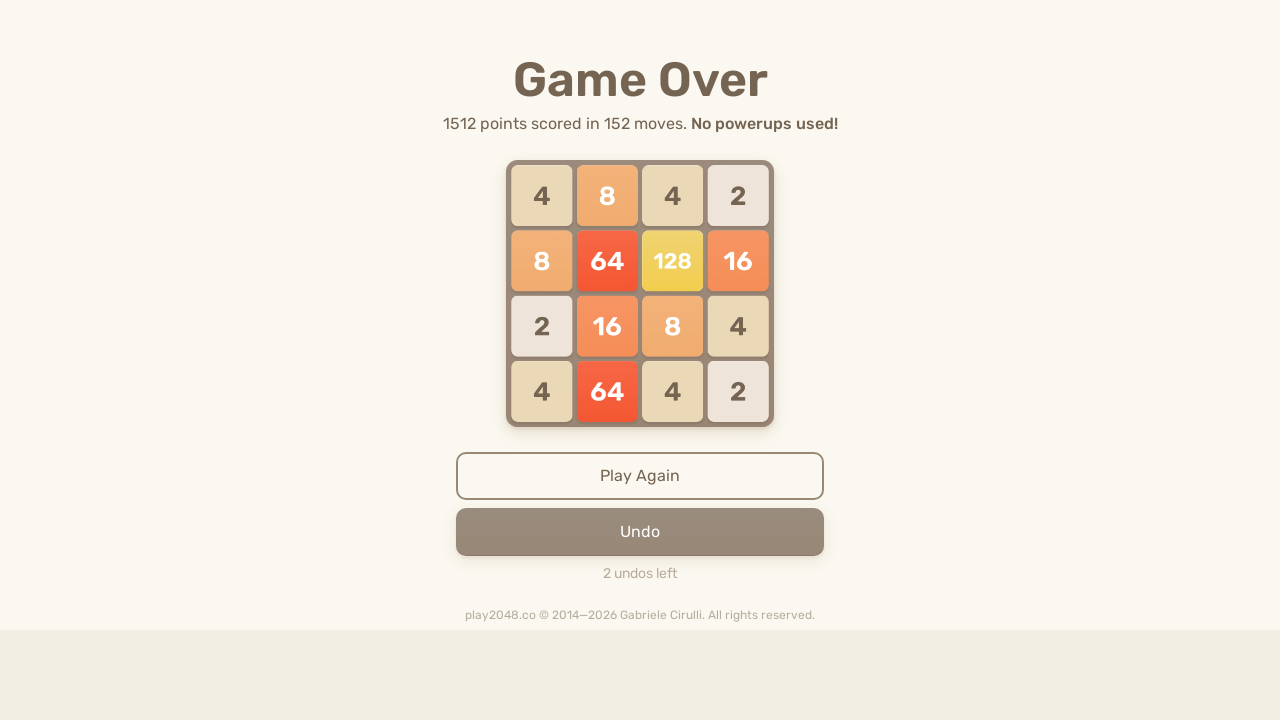

Pressed ArrowRight key
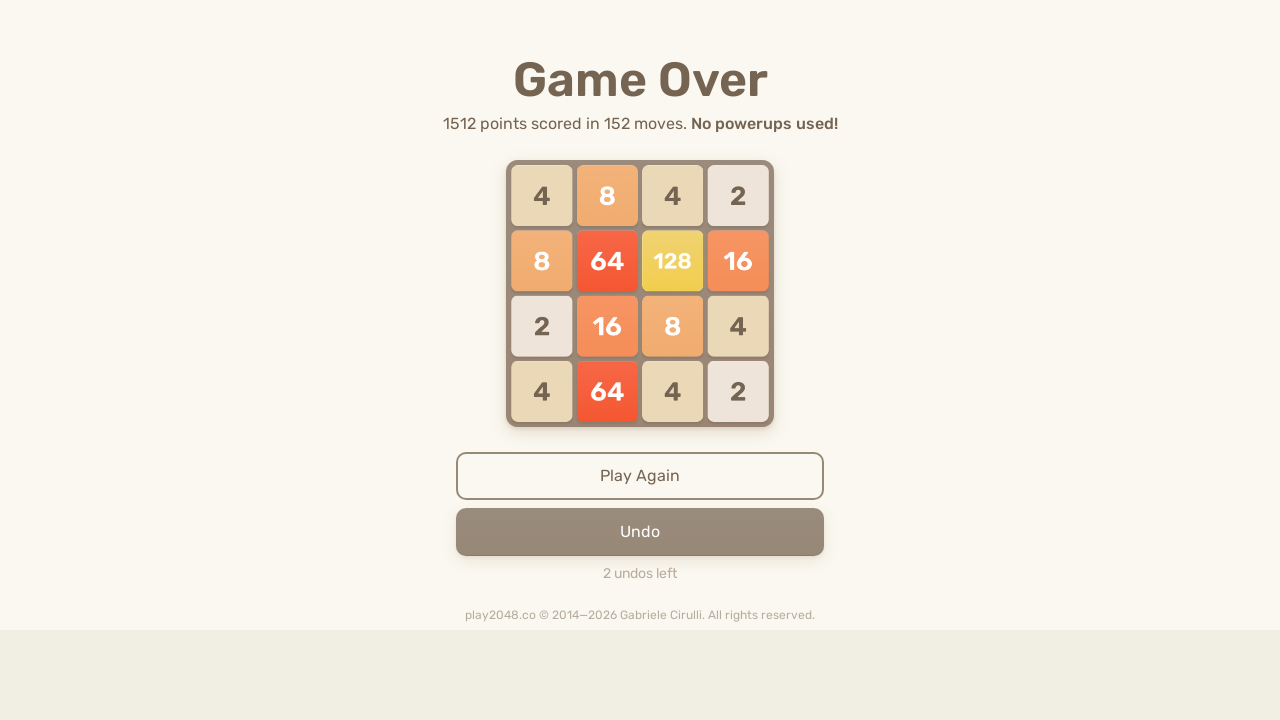

Pressed ArrowDown key
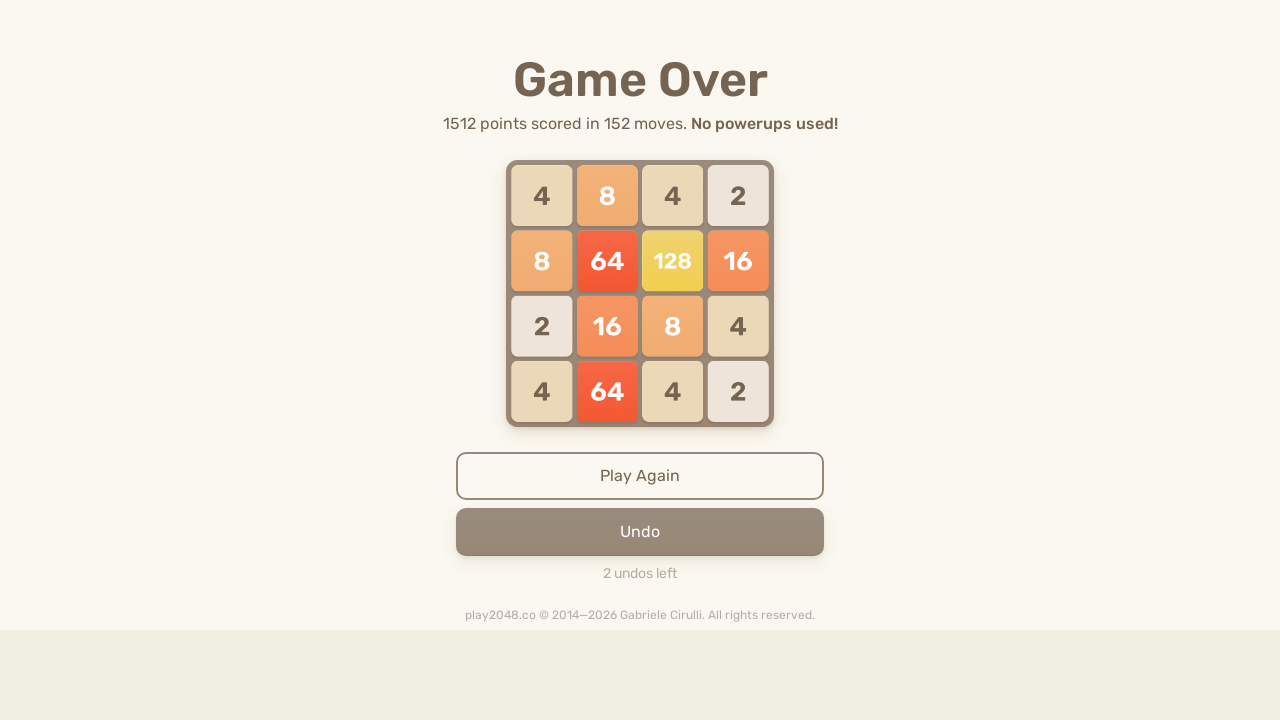

Pressed ArrowLeft key
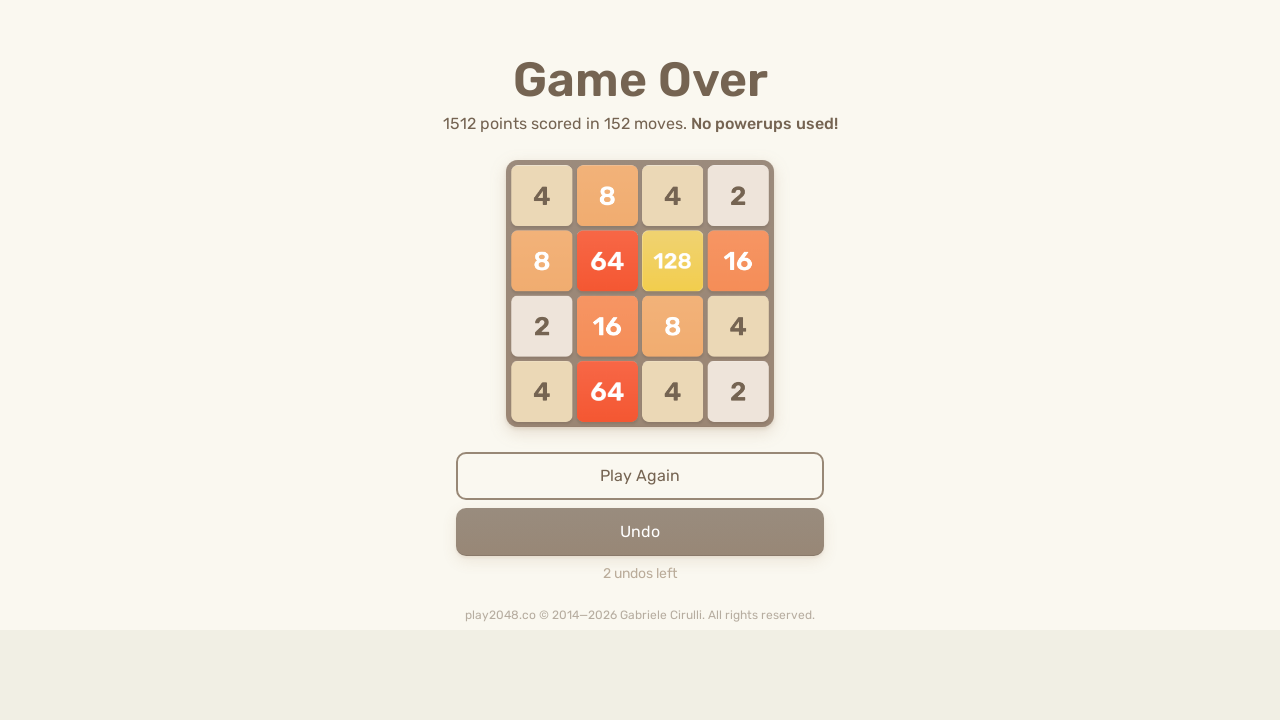

Pressed ArrowUp key
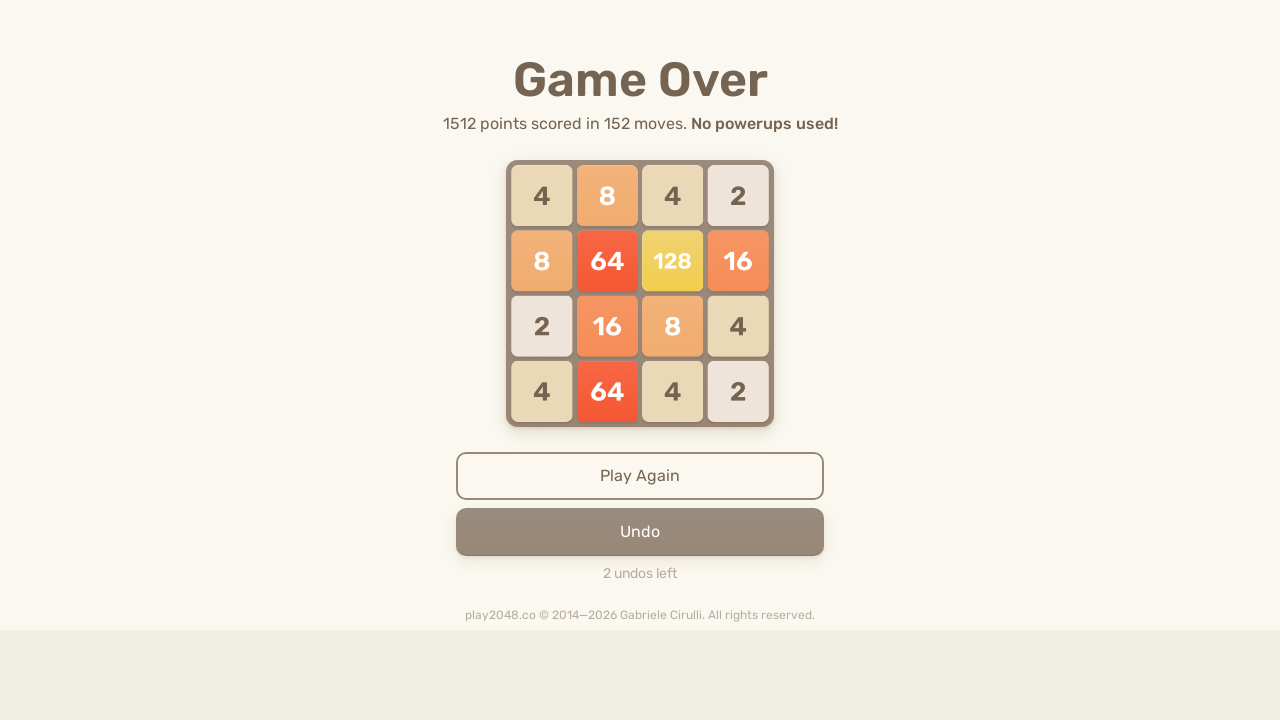

Pressed ArrowRight key
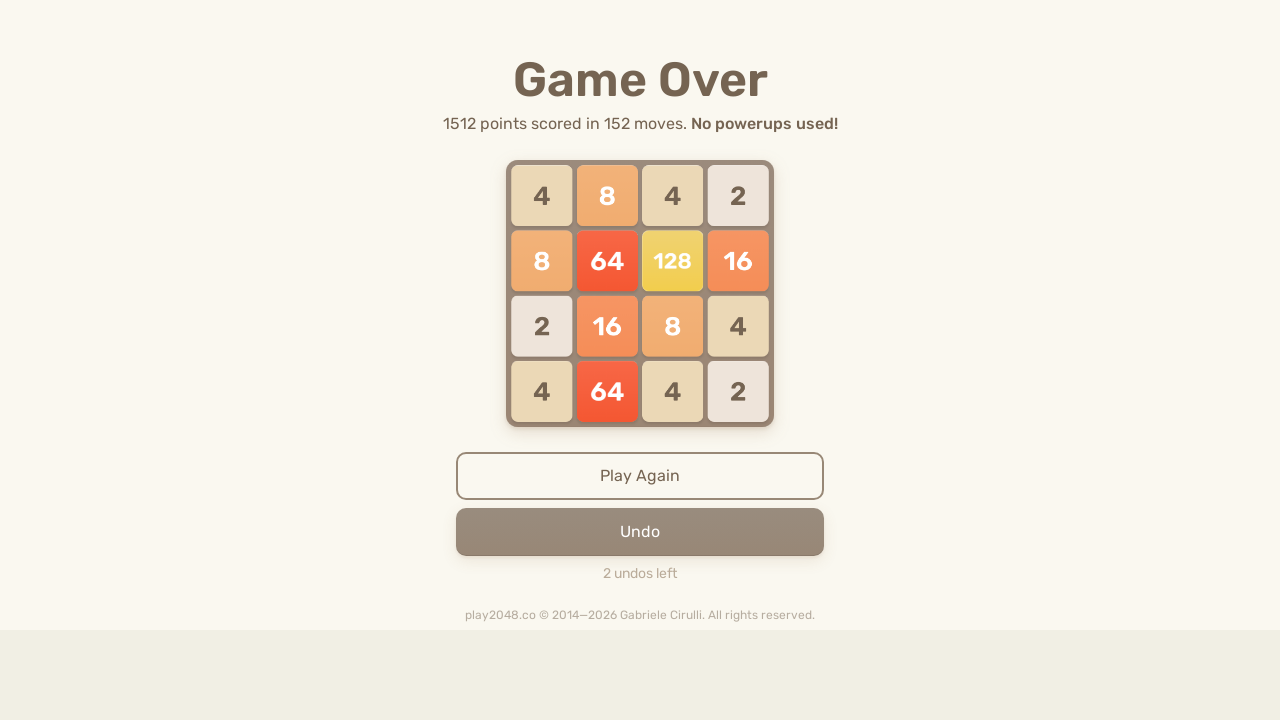

Pressed ArrowDown key
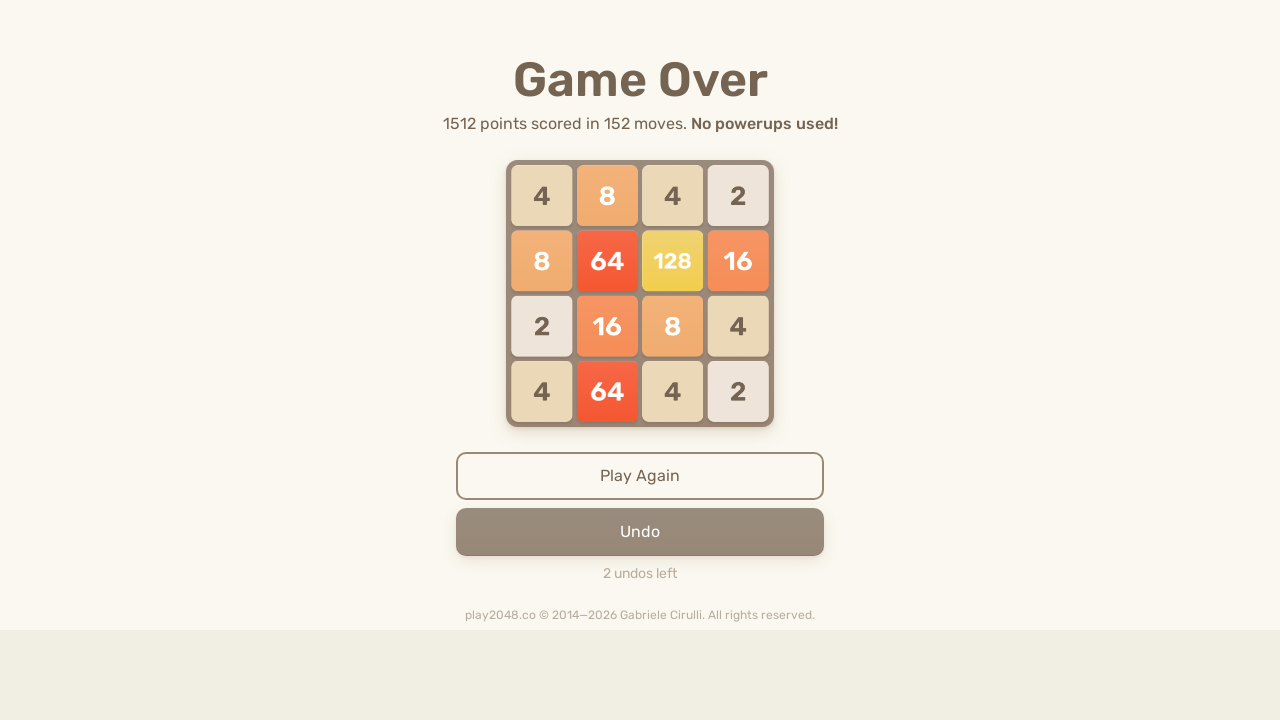

Pressed ArrowLeft key
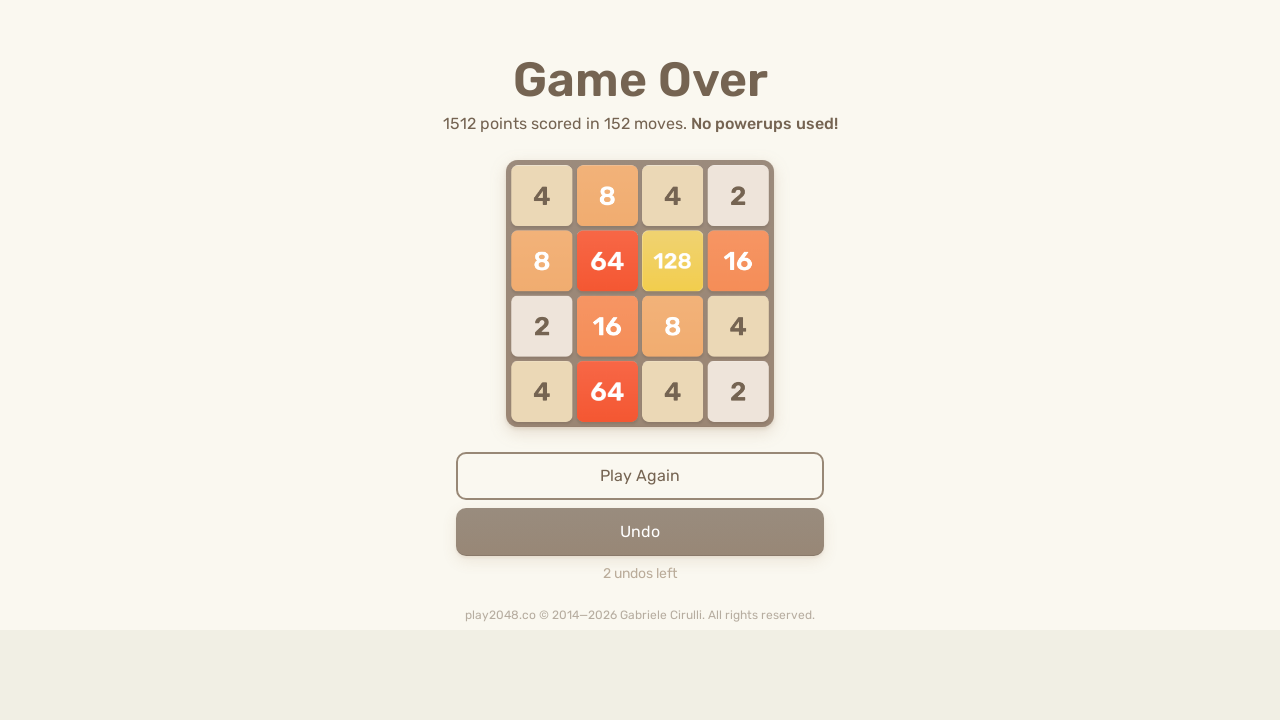

Pressed ArrowUp key
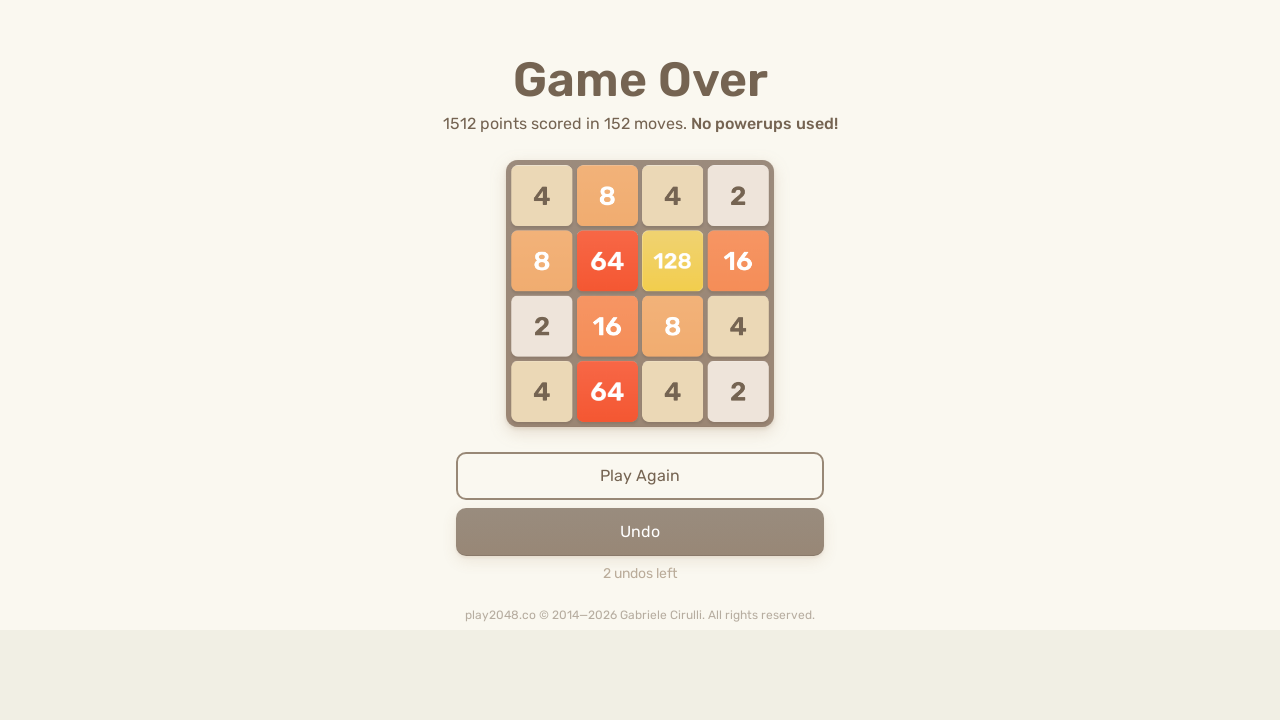

Pressed ArrowRight key
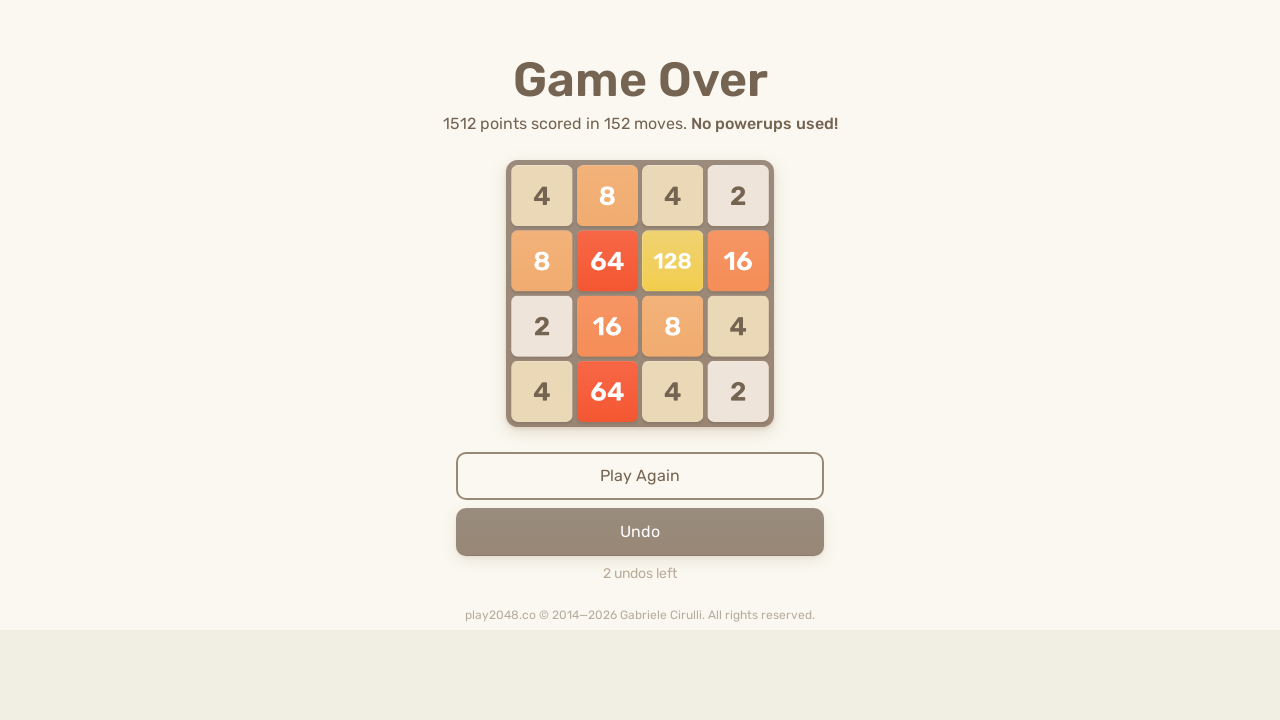

Pressed ArrowDown key
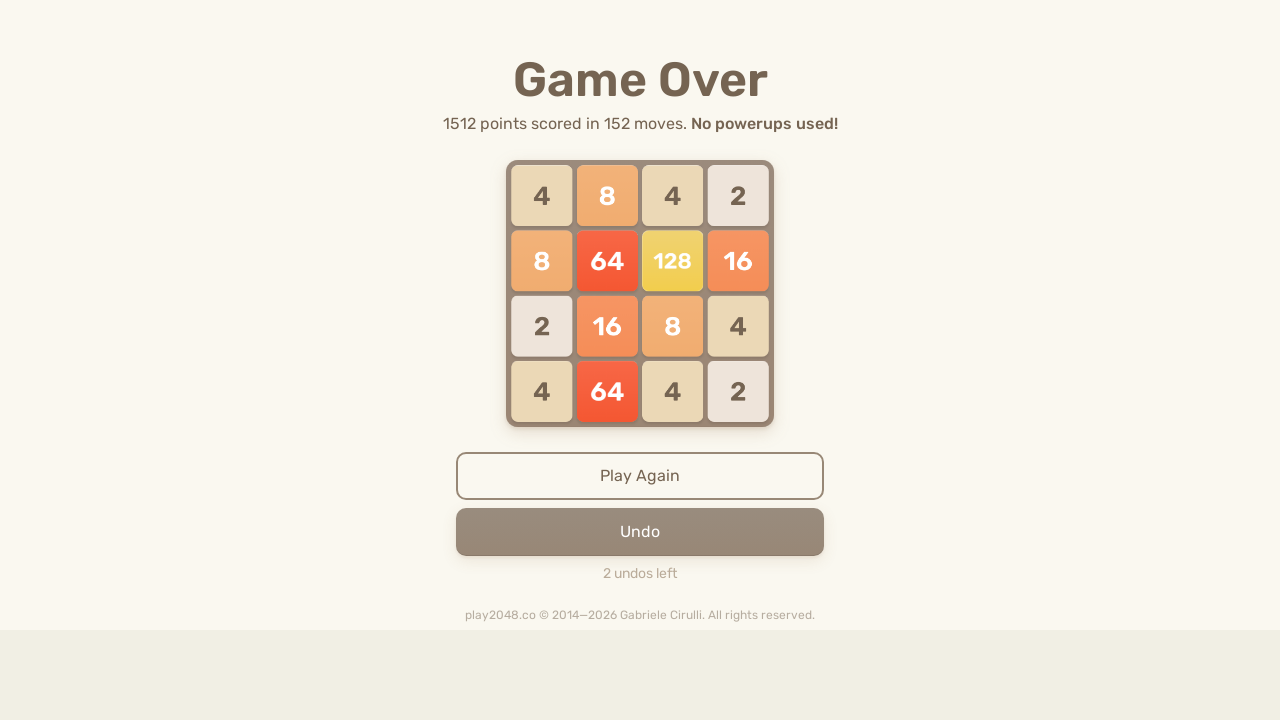

Pressed ArrowLeft key
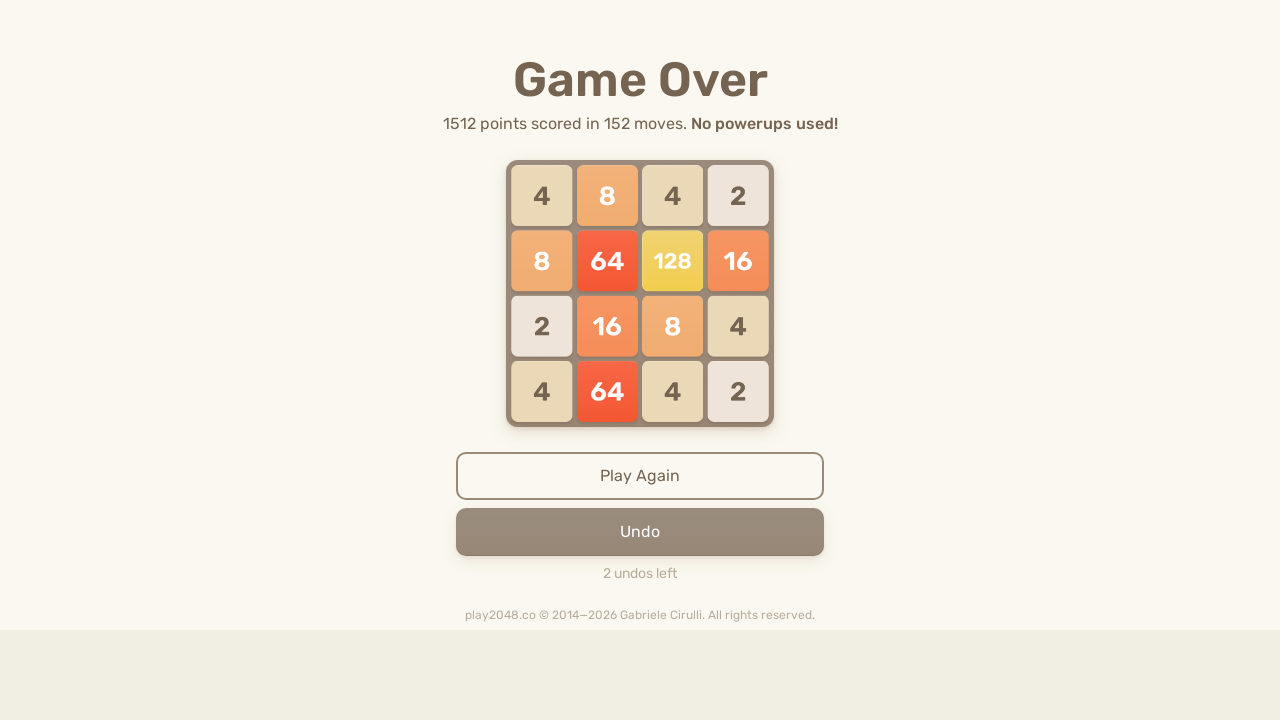

Pressed ArrowUp key
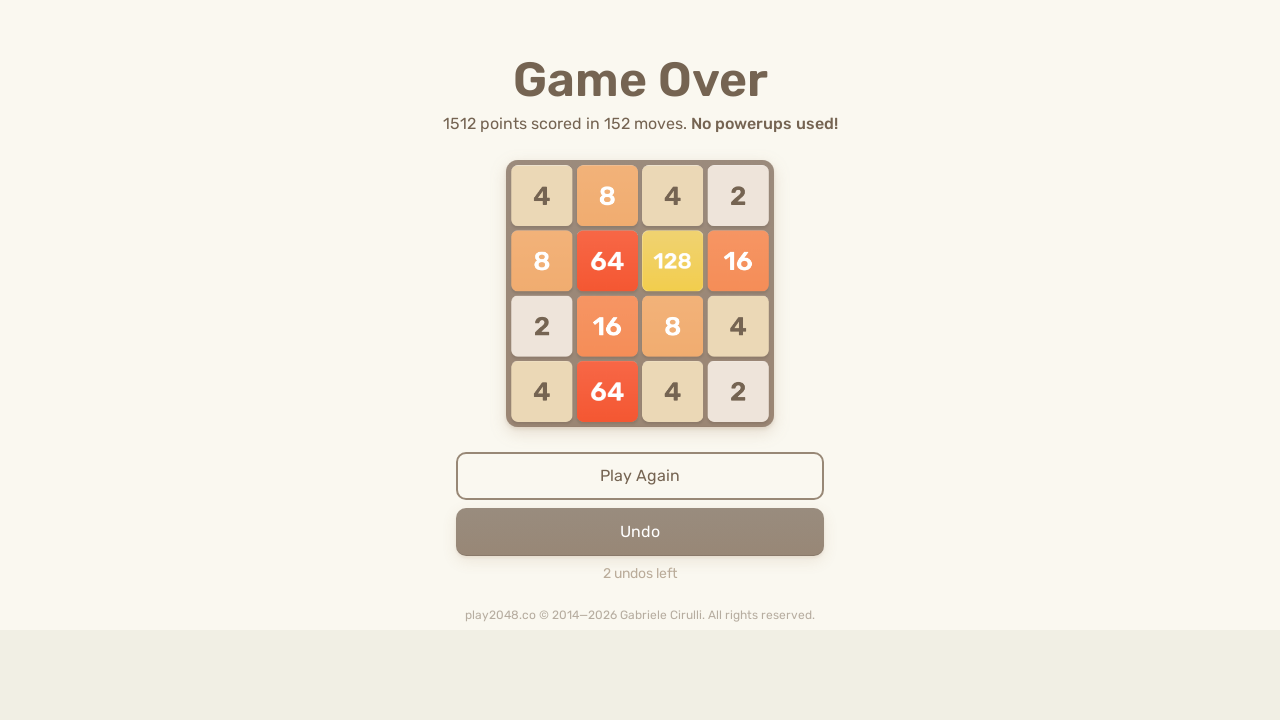

Pressed ArrowRight key
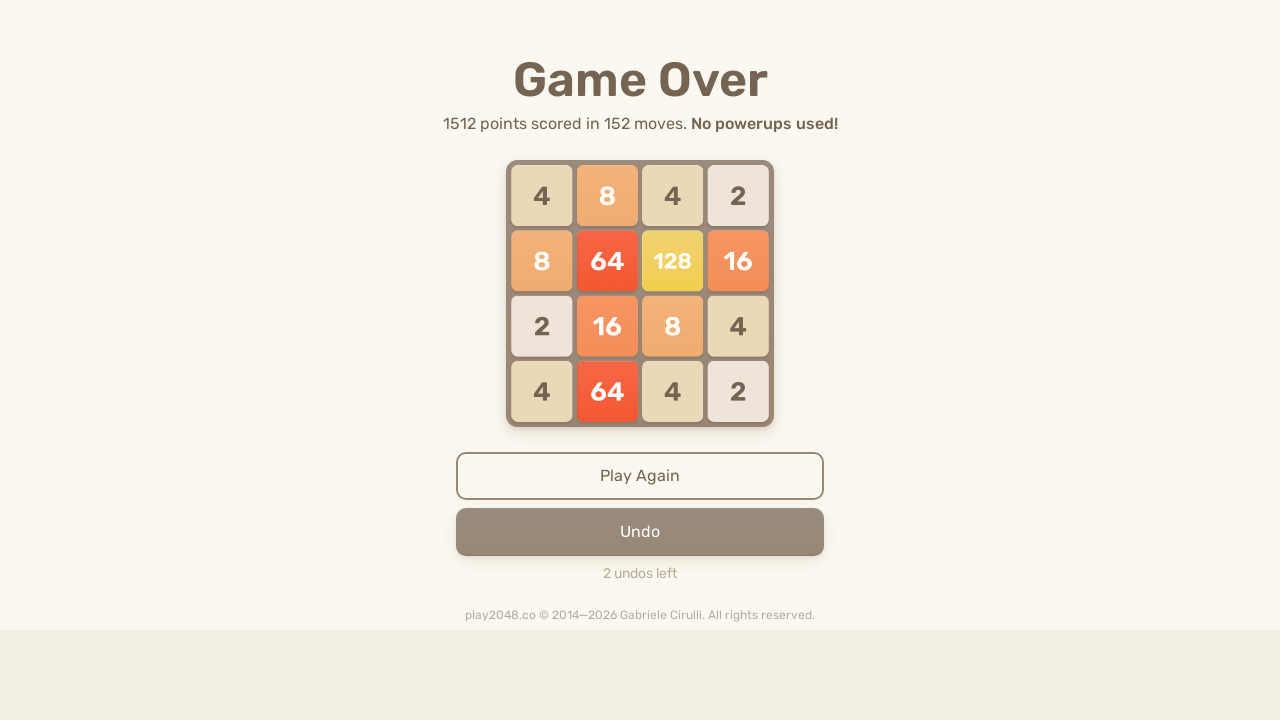

Pressed ArrowDown key
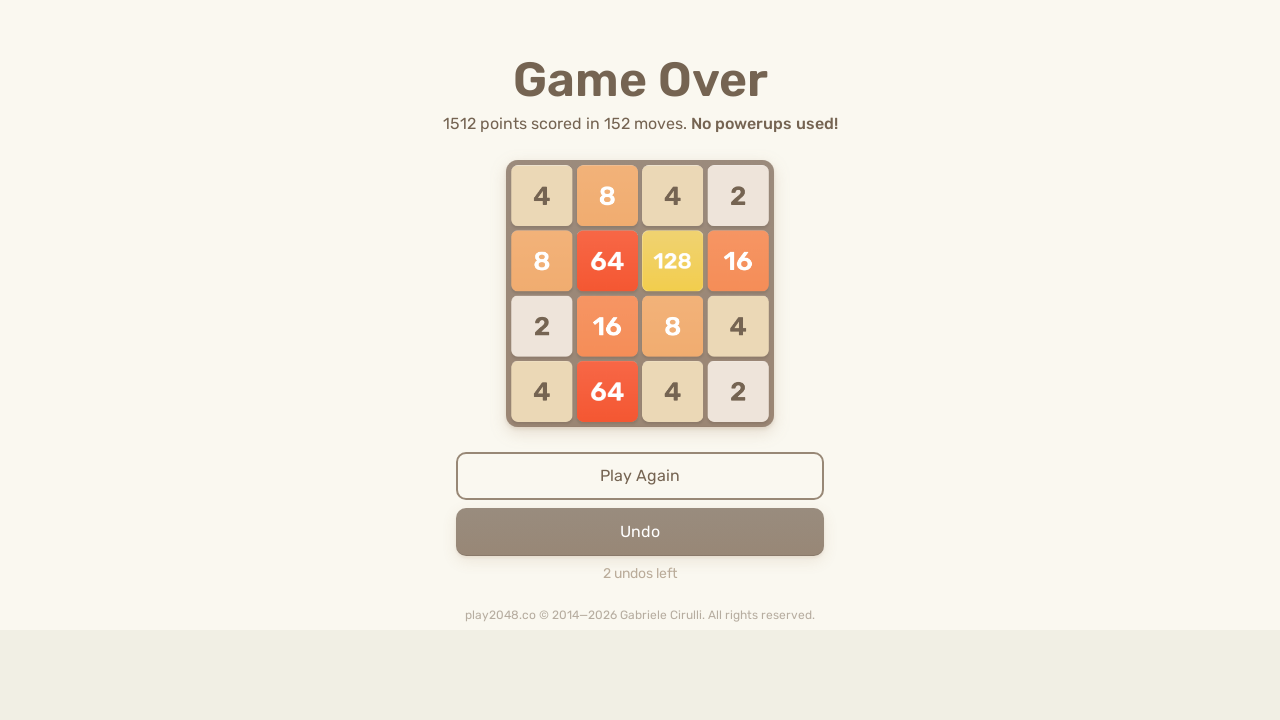

Pressed ArrowLeft key
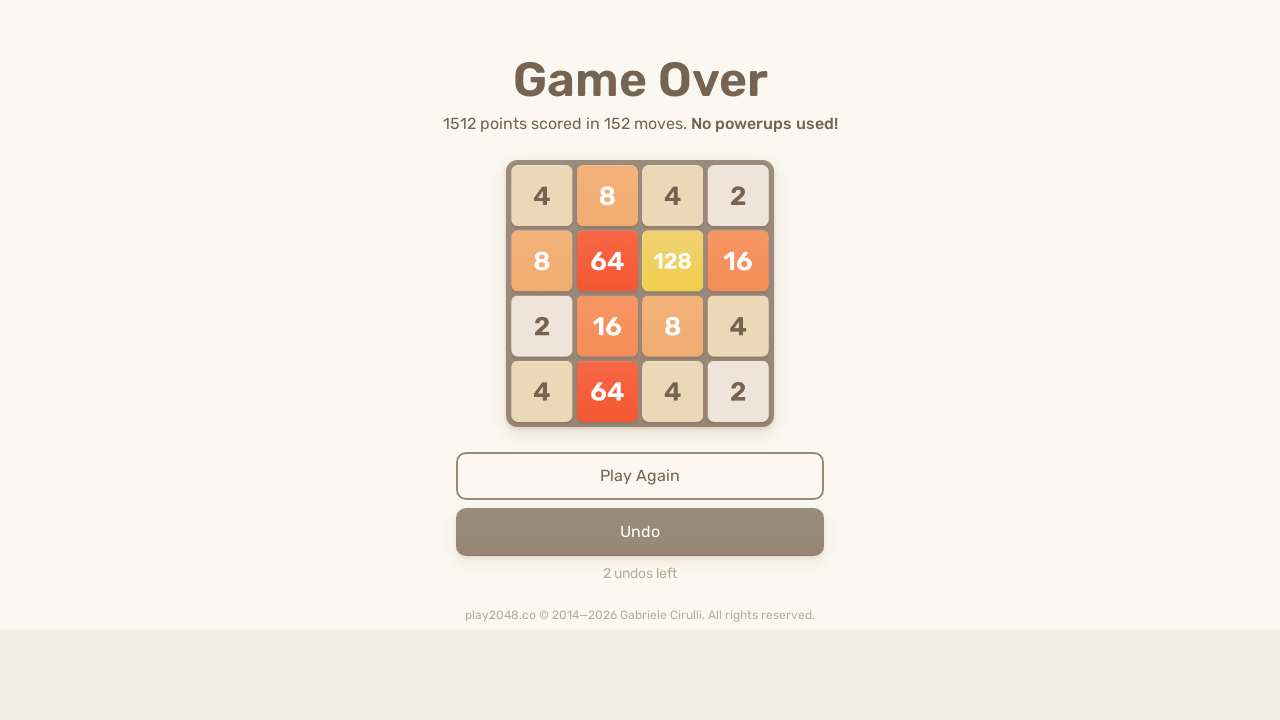

Pressed ArrowUp key
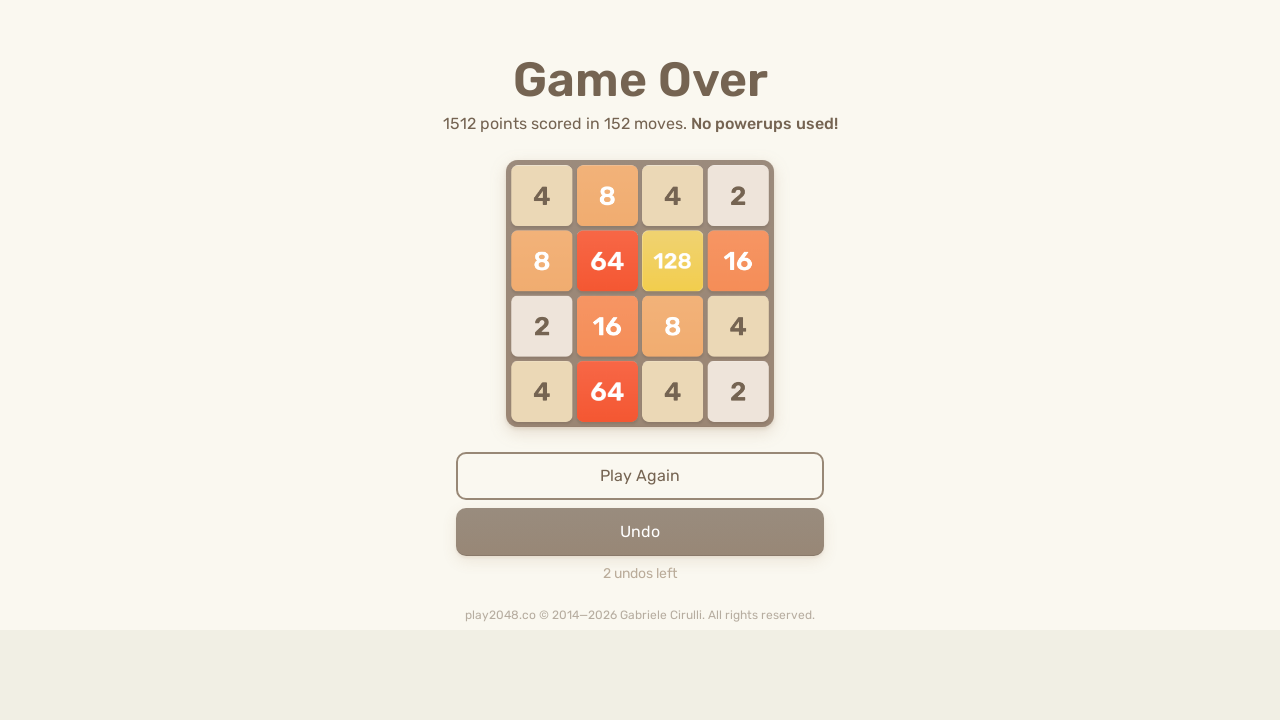

Pressed ArrowRight key
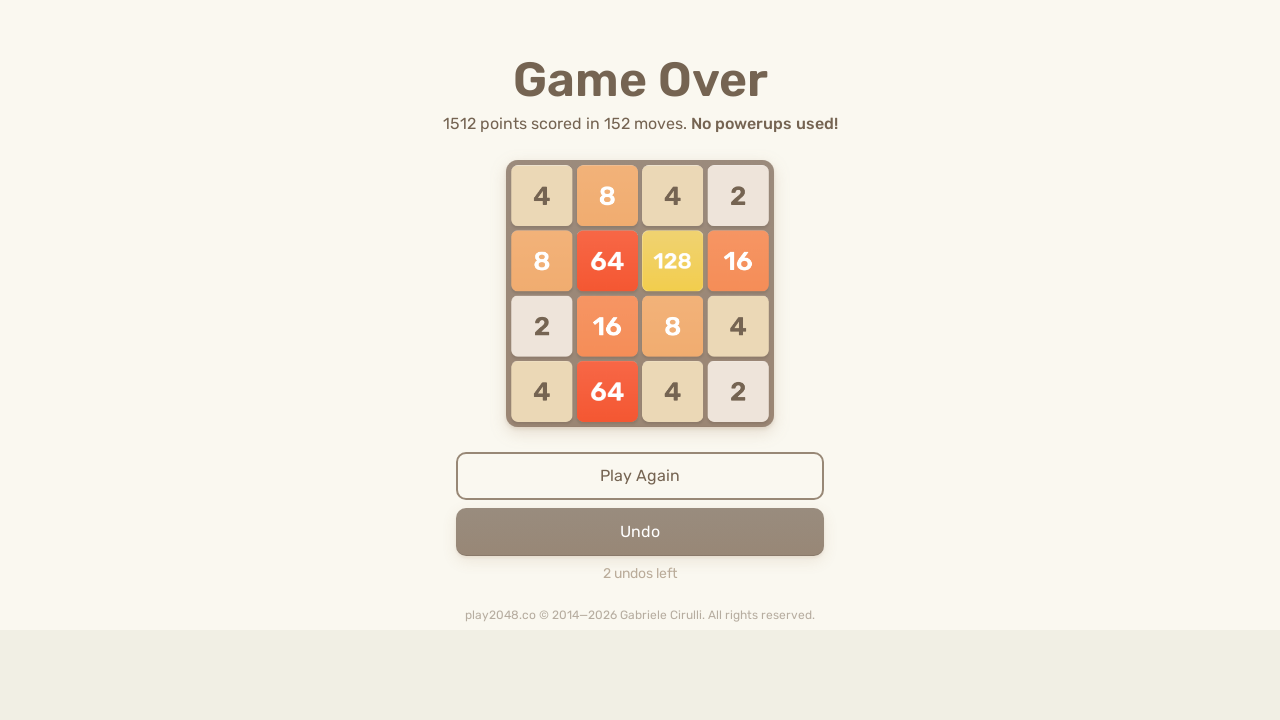

Pressed ArrowDown key
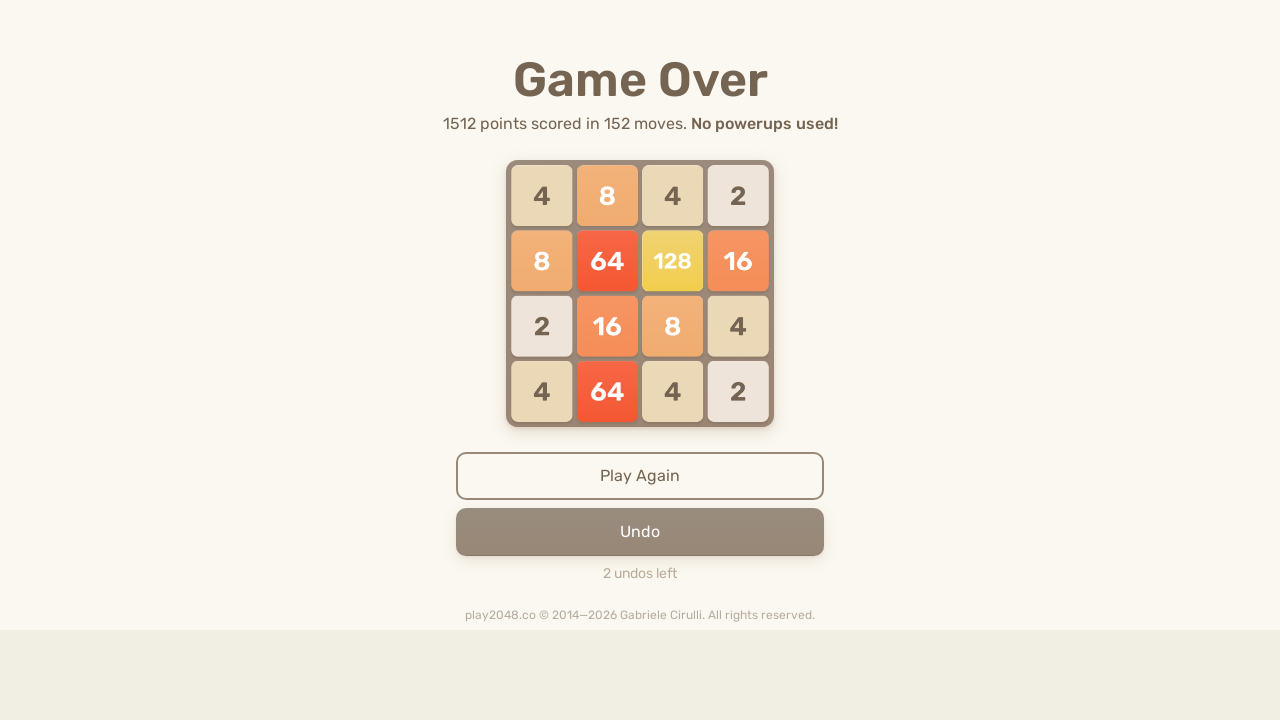

Pressed ArrowLeft key
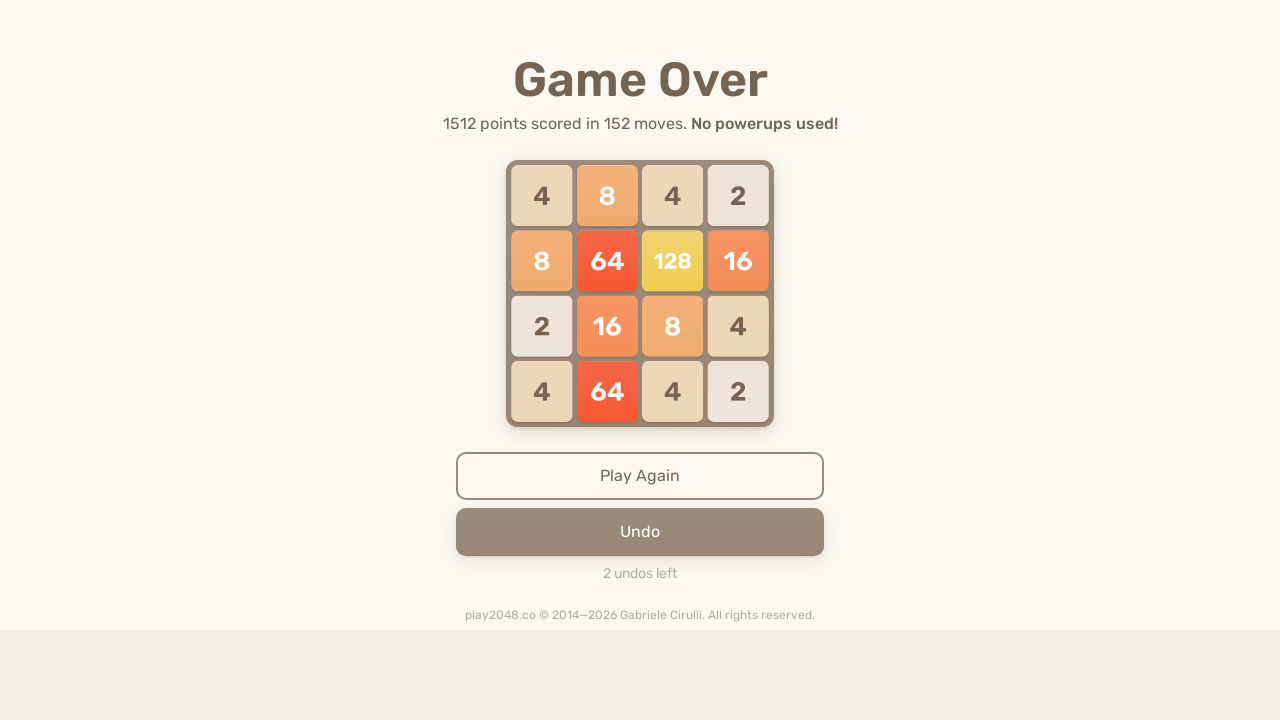

Pressed ArrowUp key
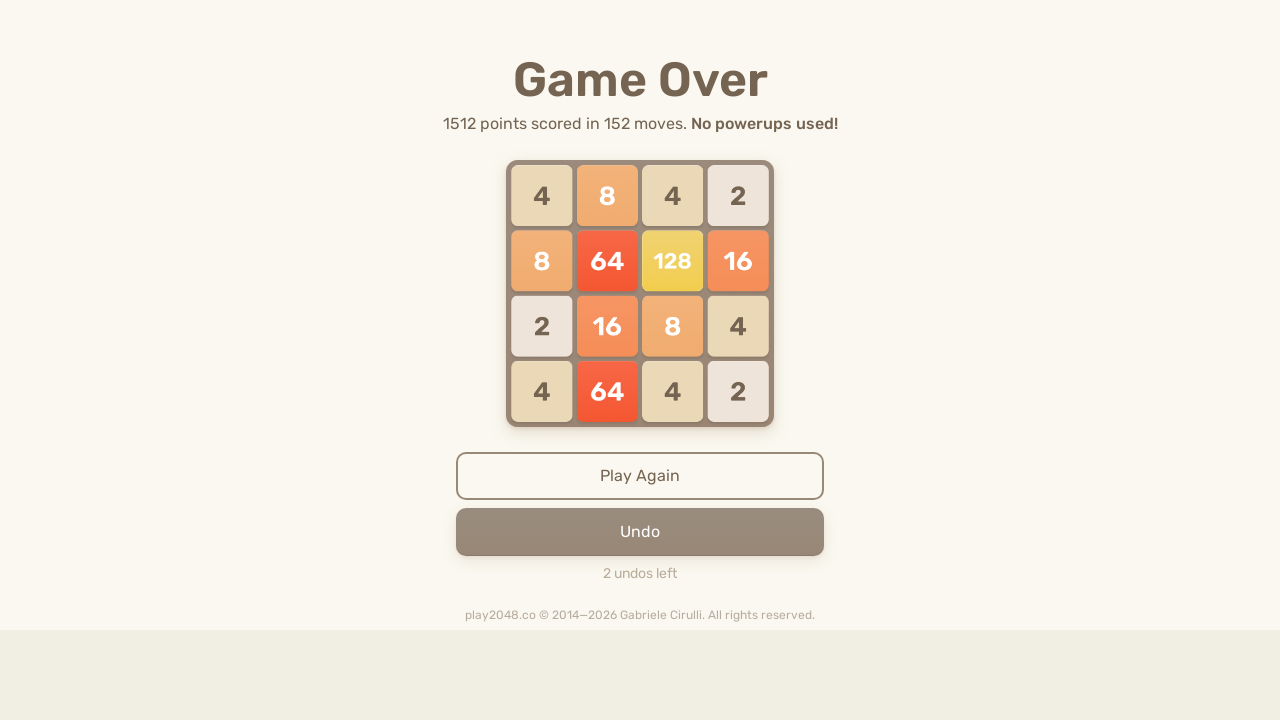

Pressed ArrowRight key
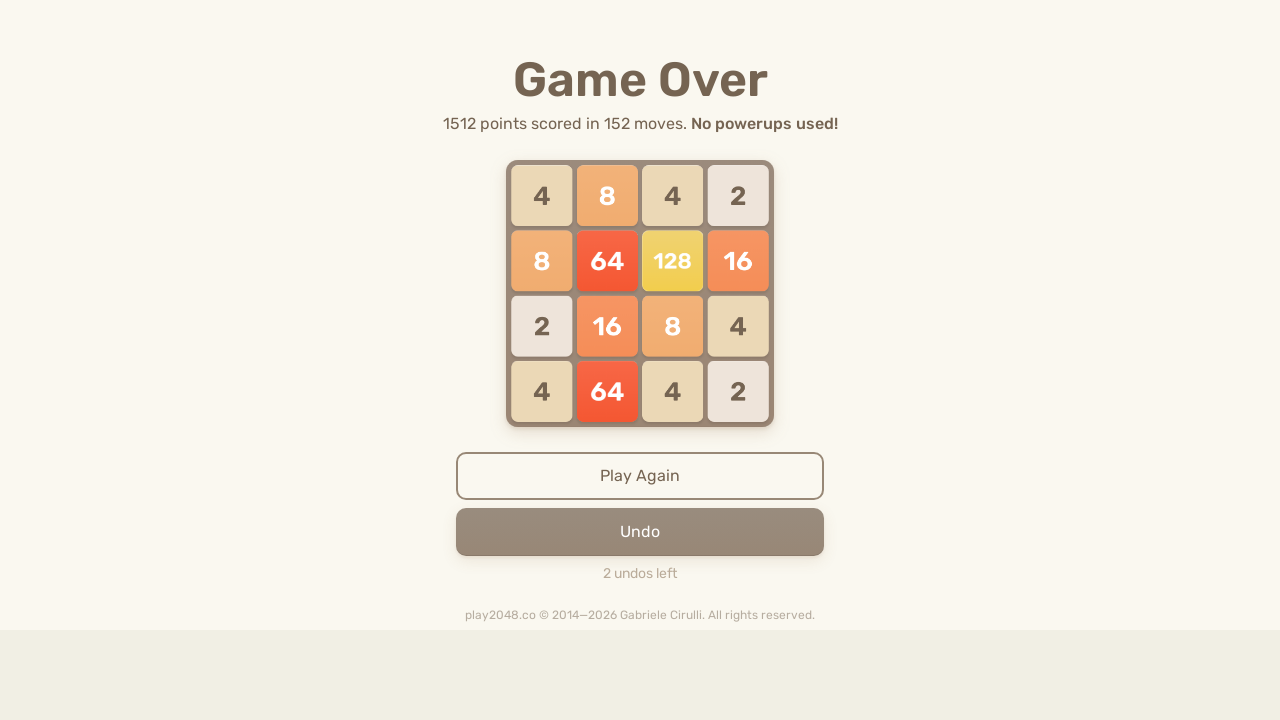

Pressed ArrowDown key
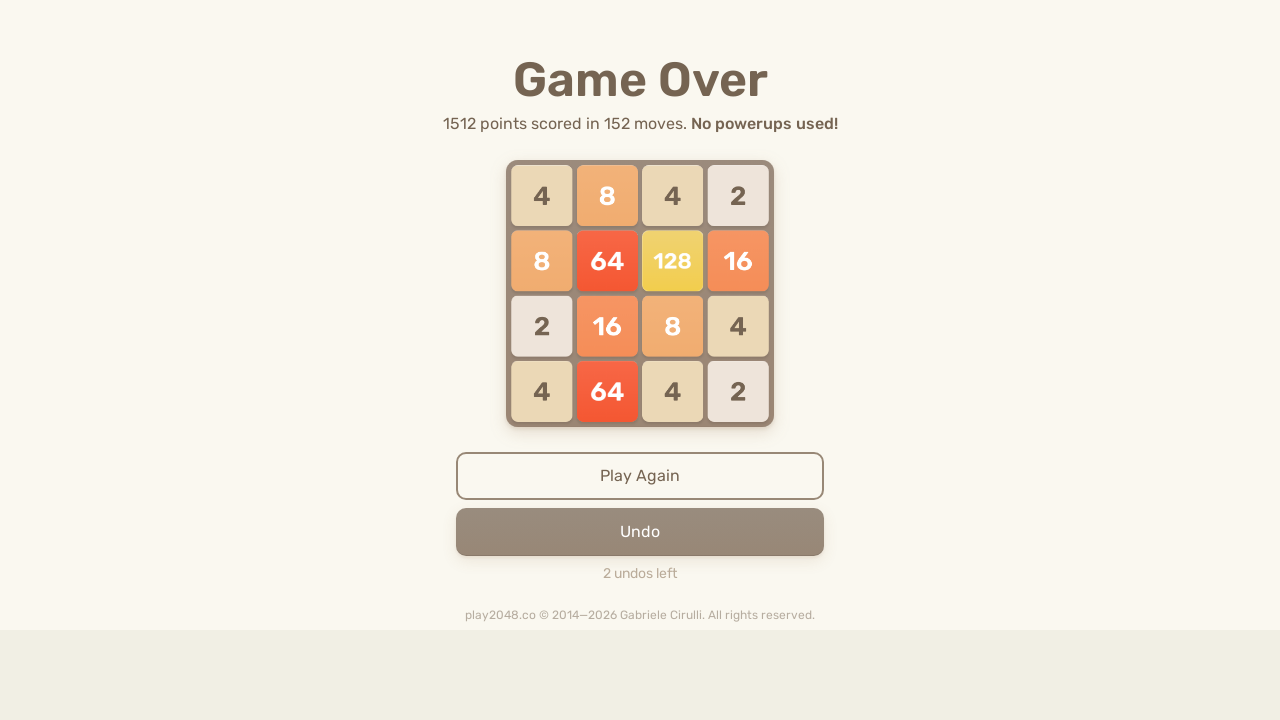

Pressed ArrowLeft key
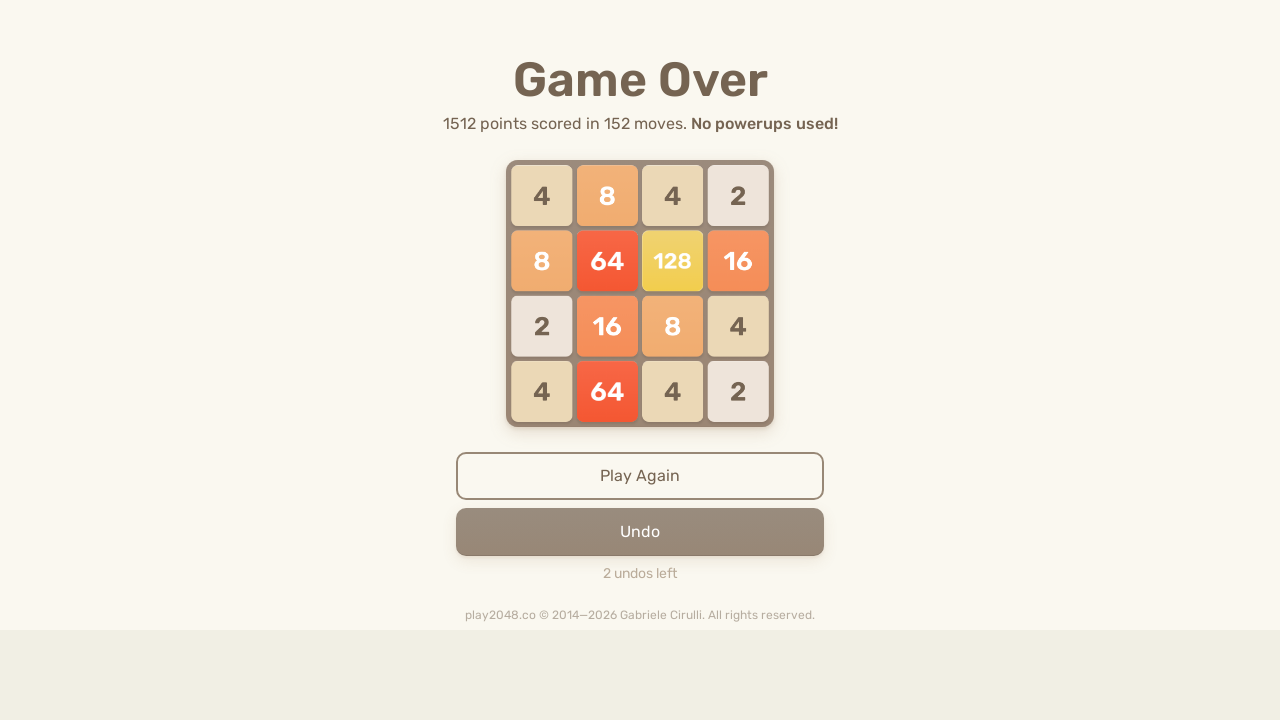

Pressed ArrowUp key
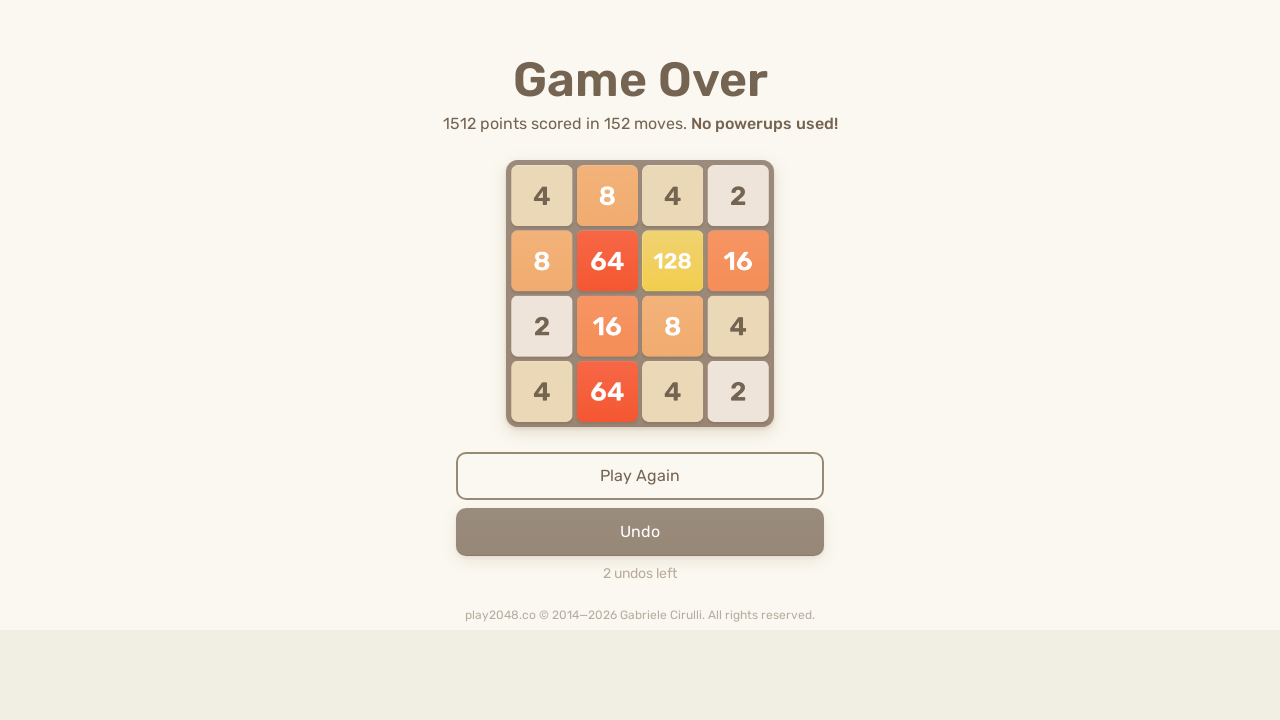

Pressed ArrowRight key
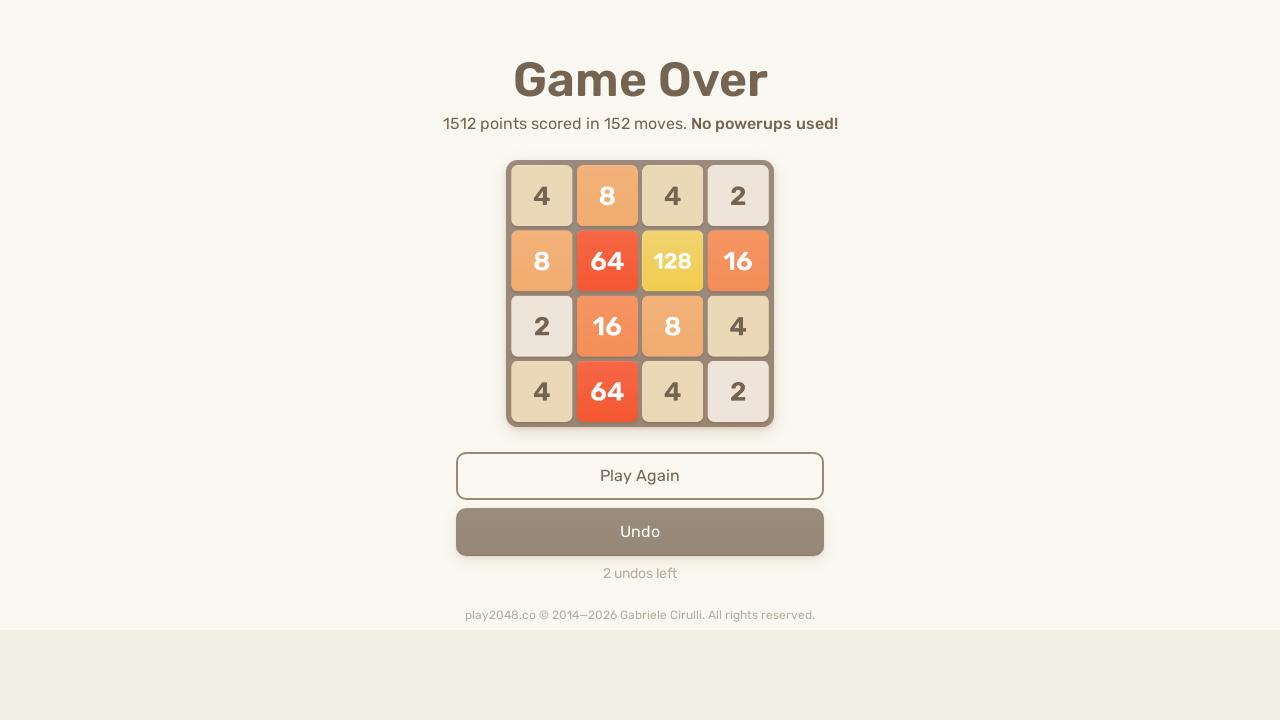

Pressed ArrowDown key
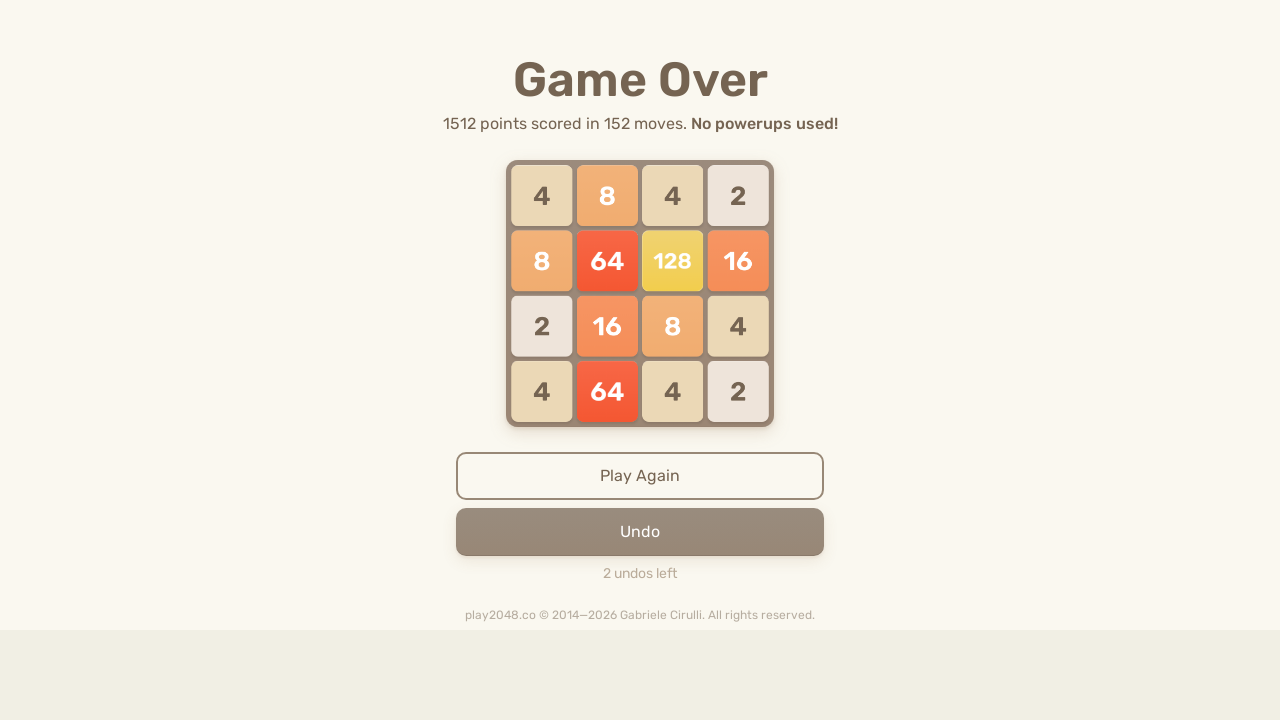

Pressed ArrowLeft key
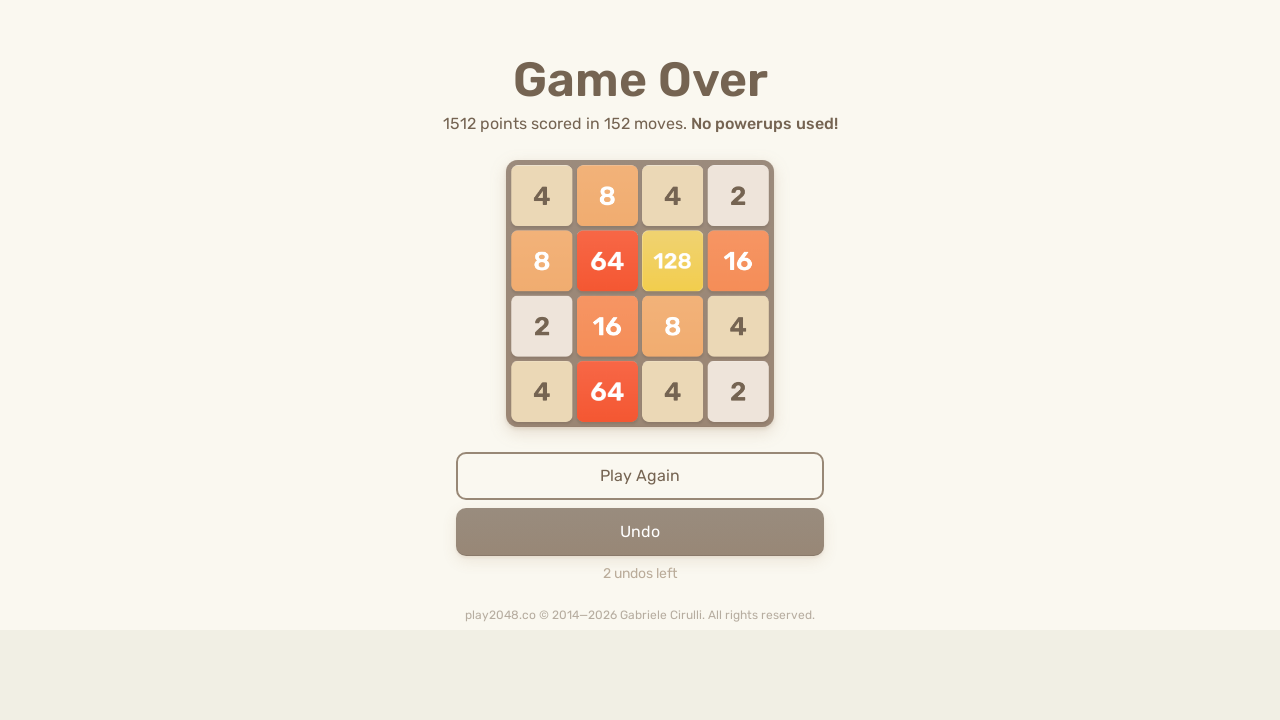

Pressed ArrowUp key
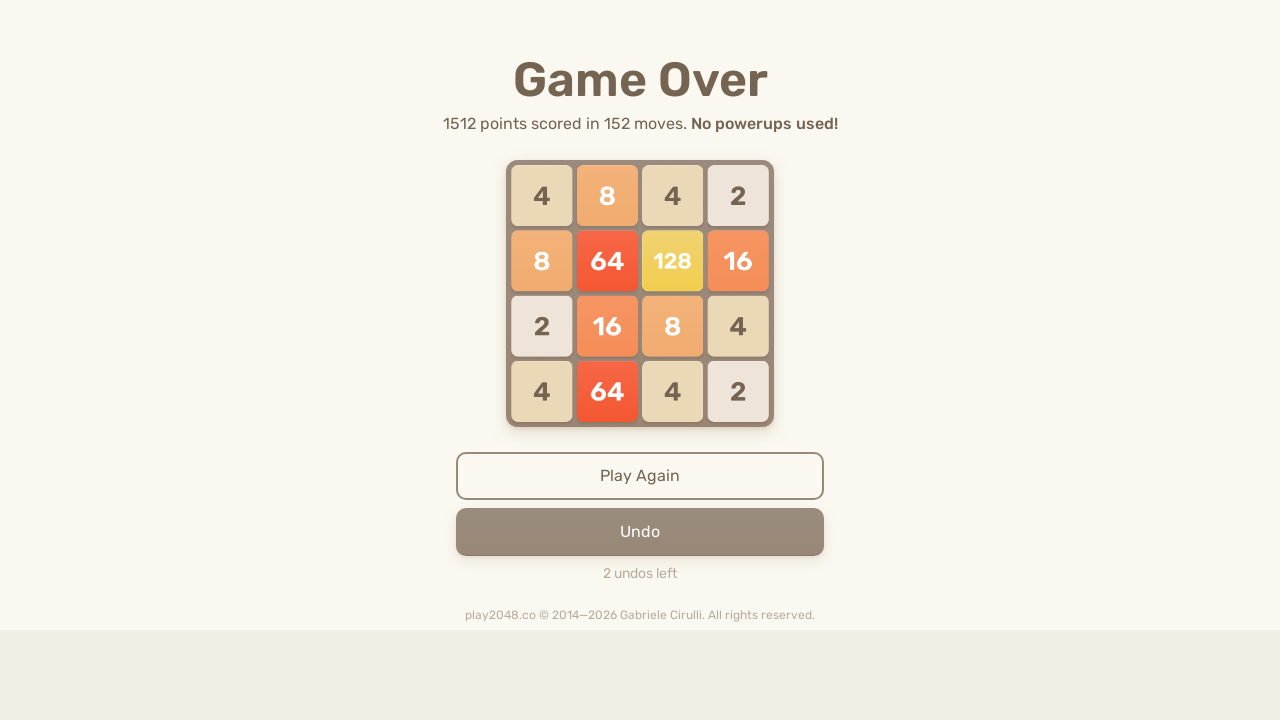

Pressed ArrowRight key
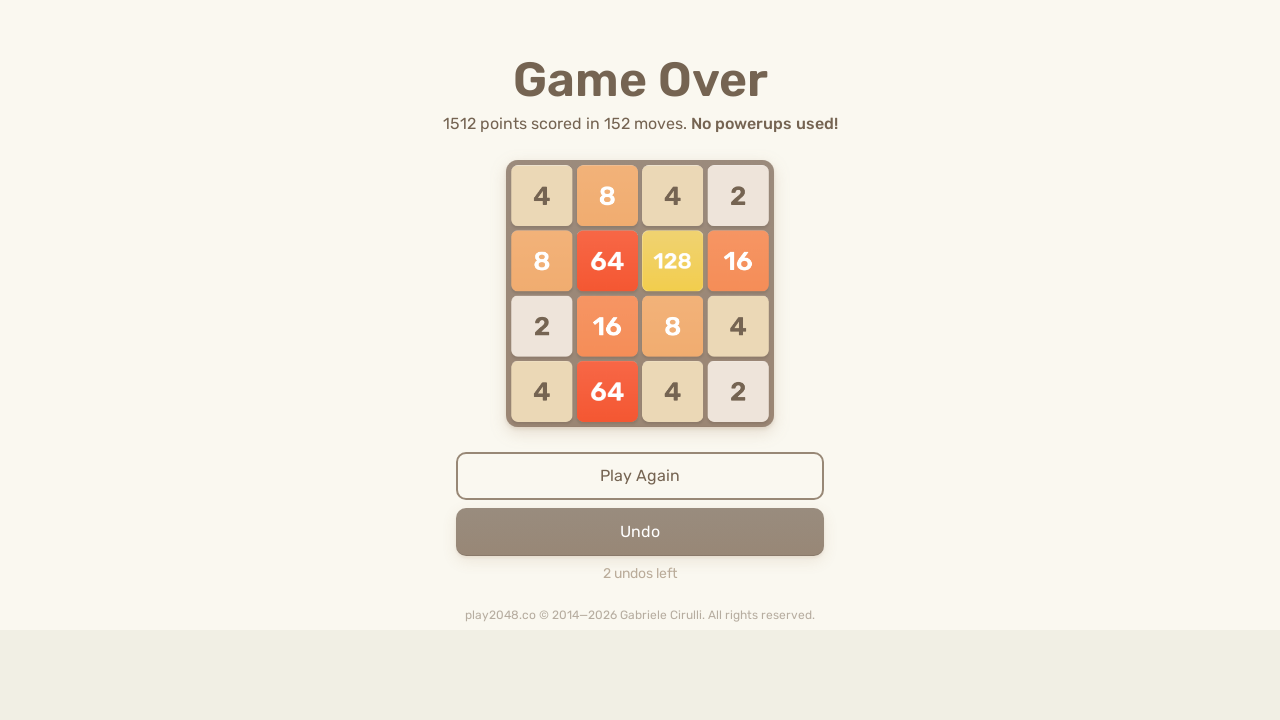

Pressed ArrowDown key
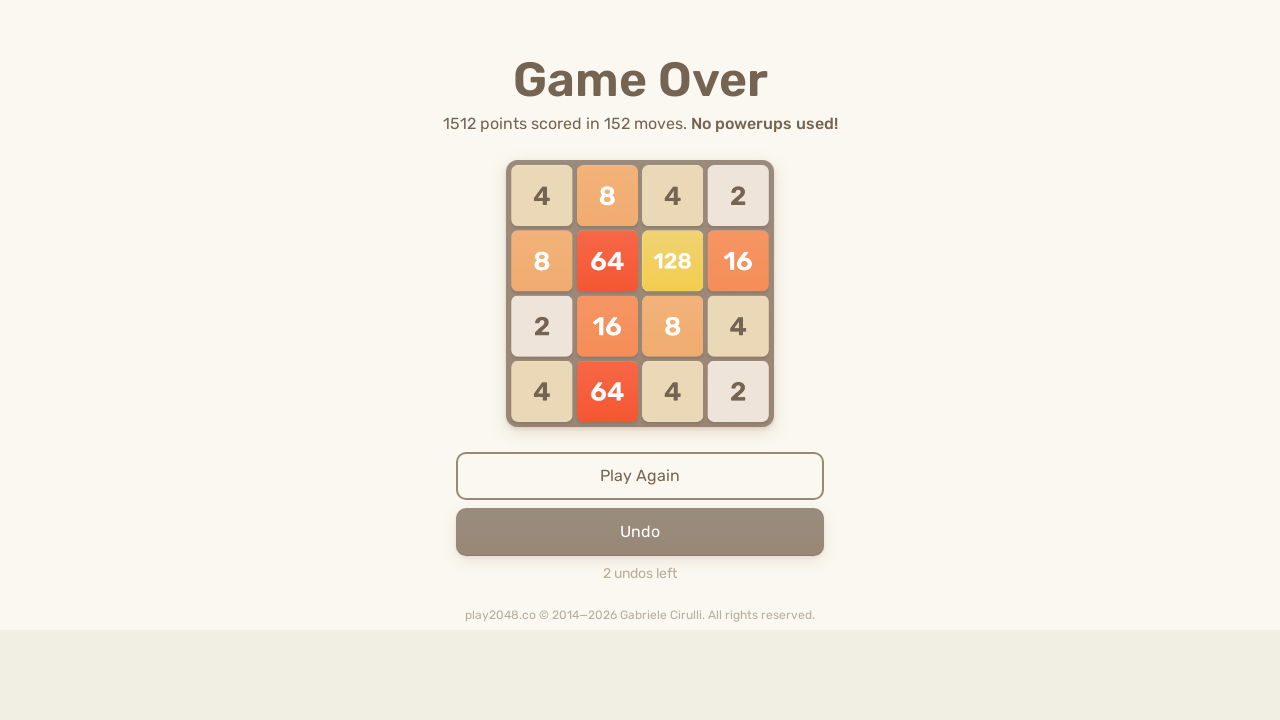

Pressed ArrowLeft key
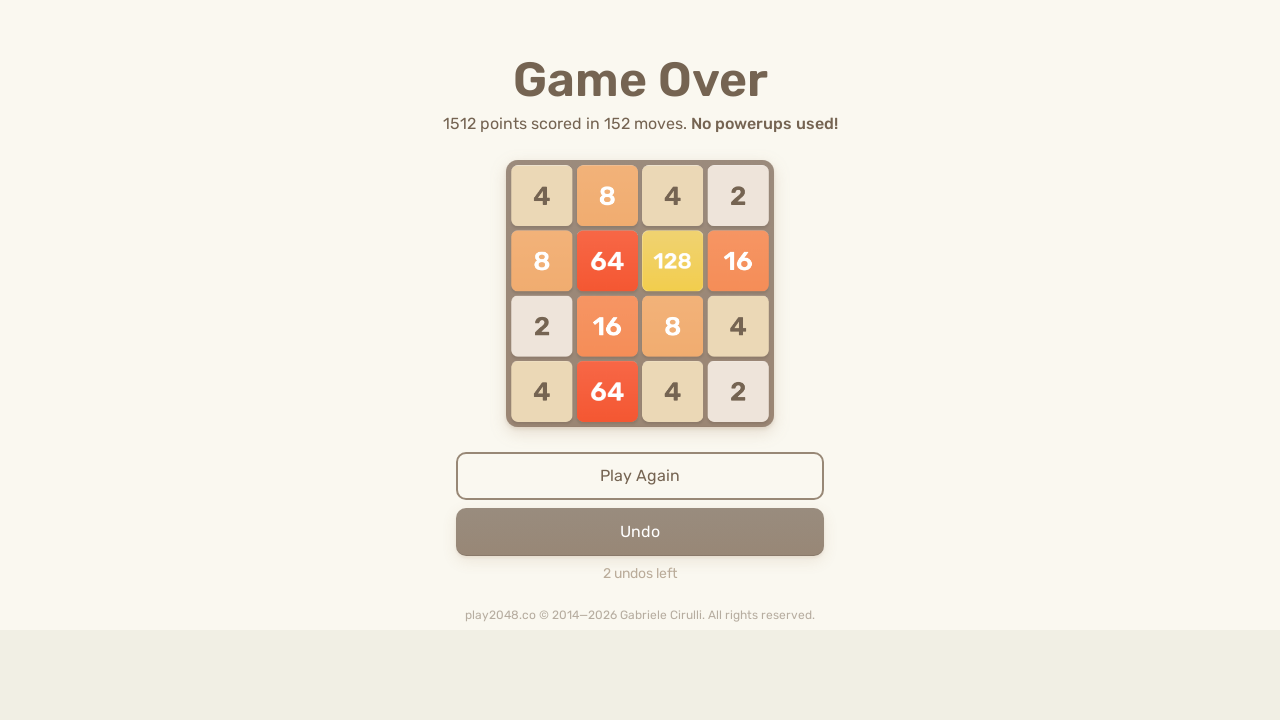

Pressed ArrowUp key
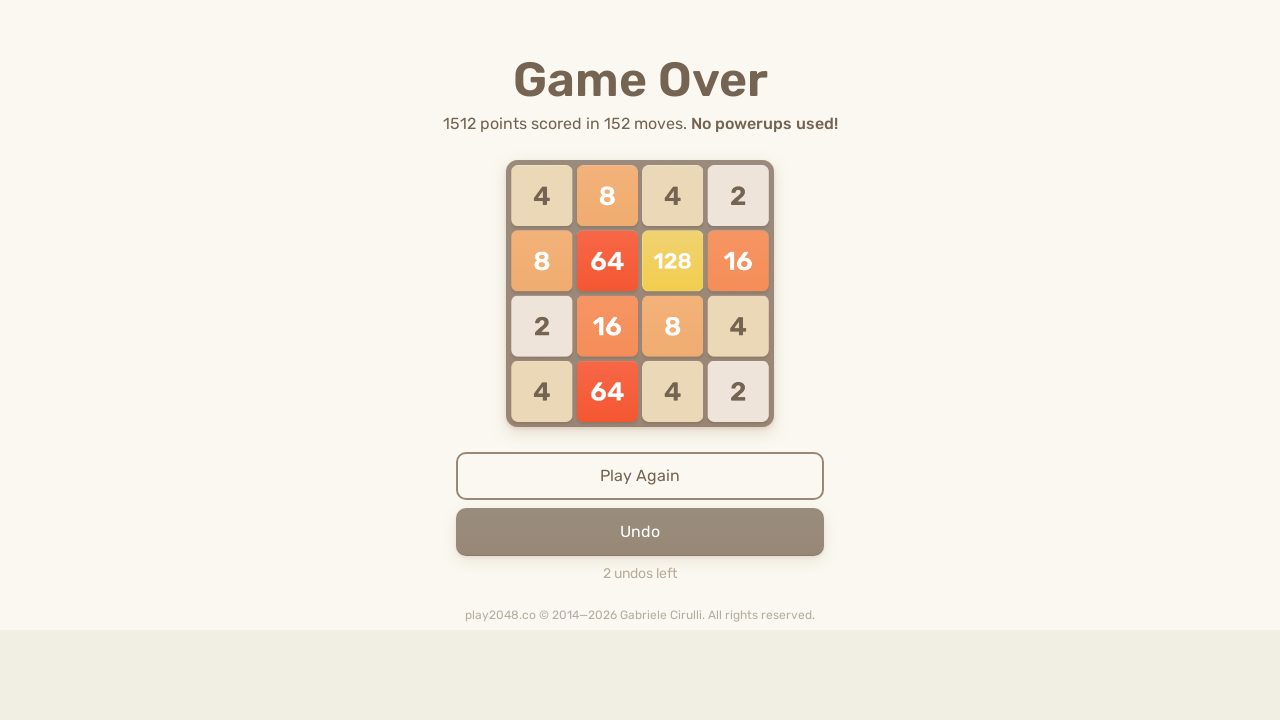

Pressed ArrowRight key
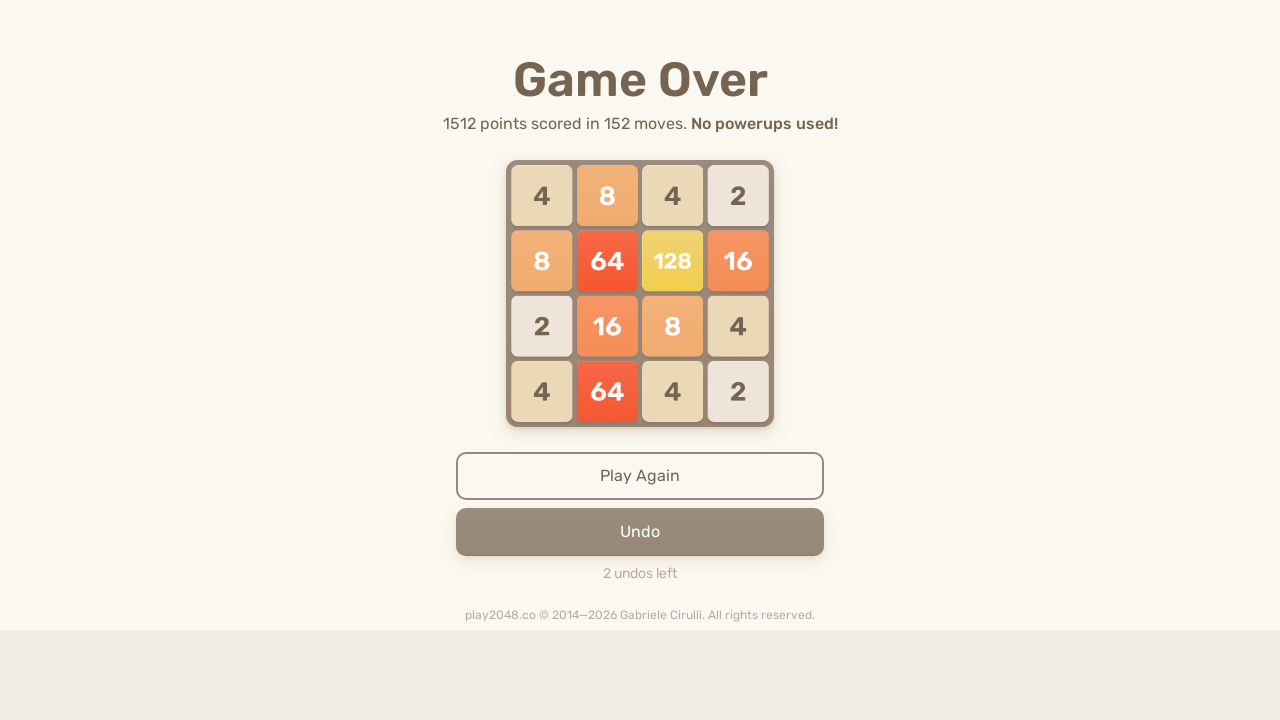

Pressed ArrowDown key
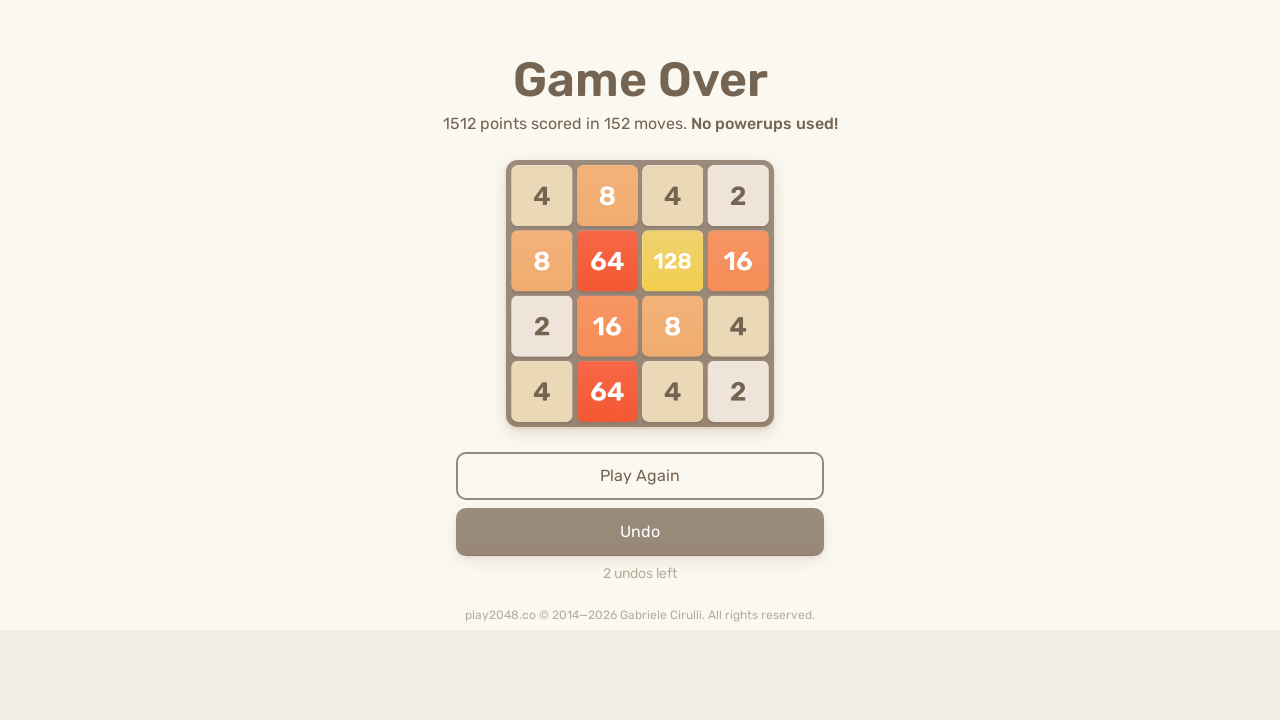

Pressed ArrowLeft key
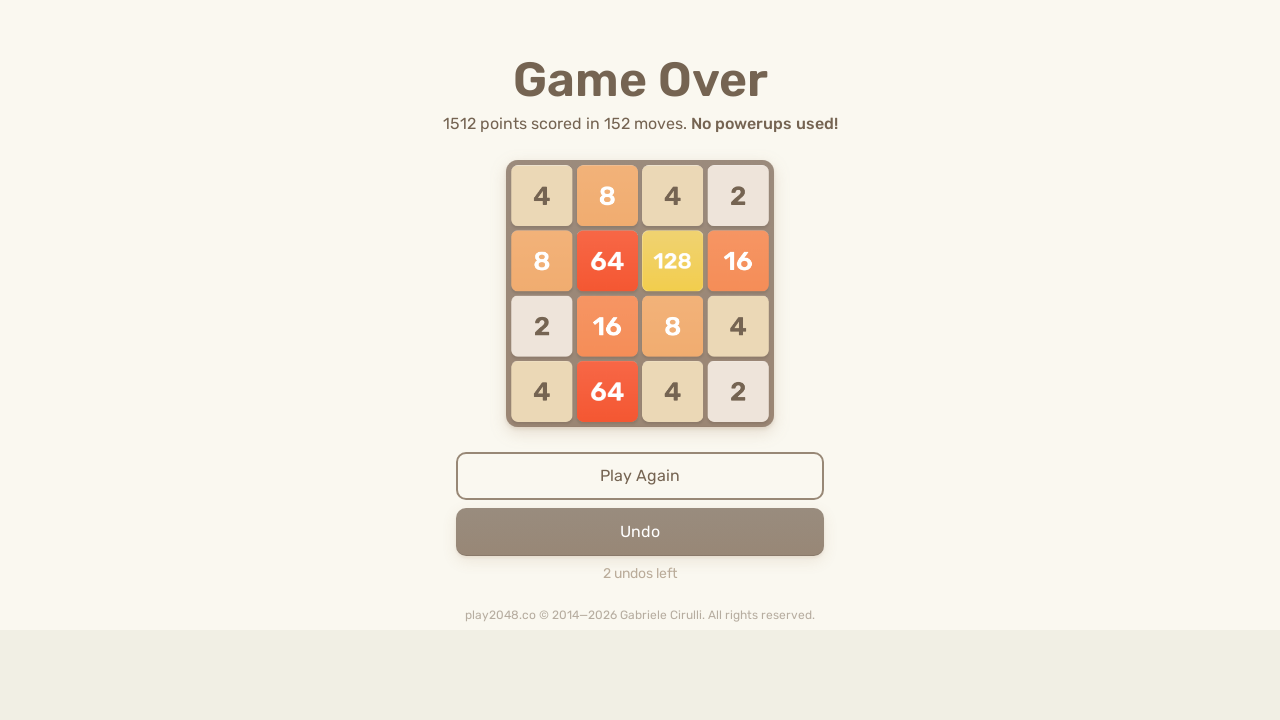

Pressed ArrowUp key
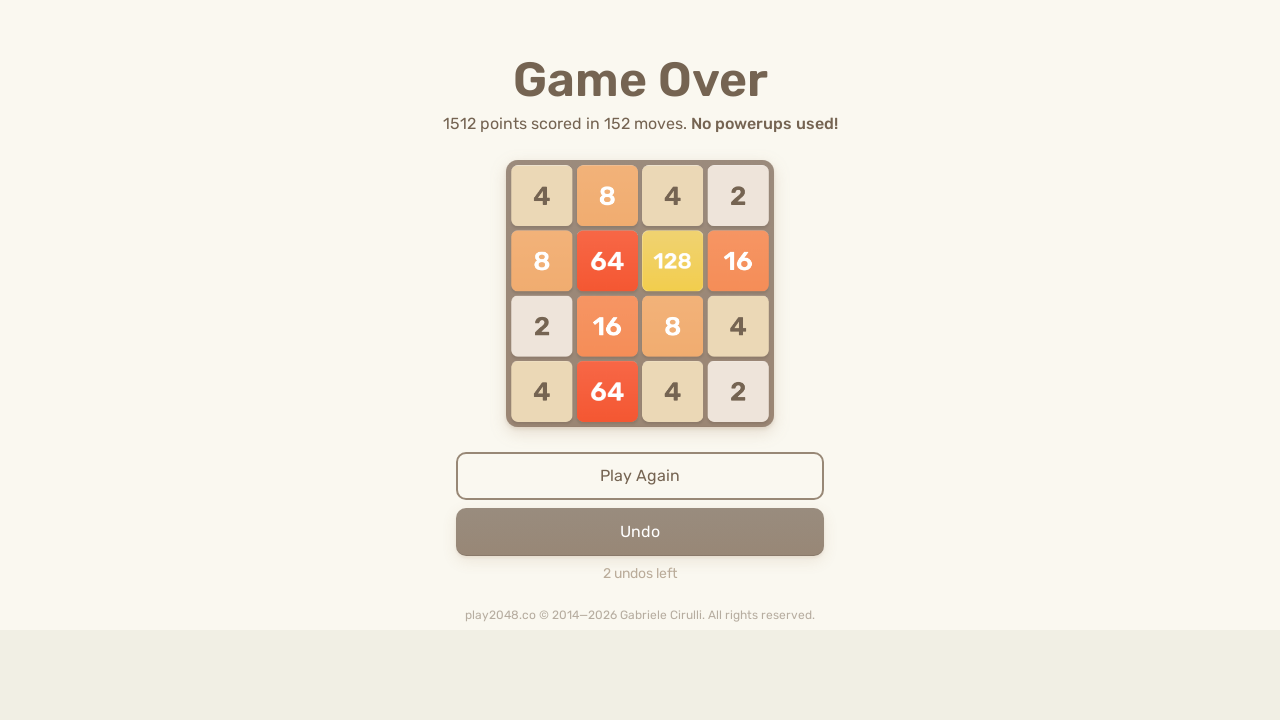

Pressed ArrowRight key
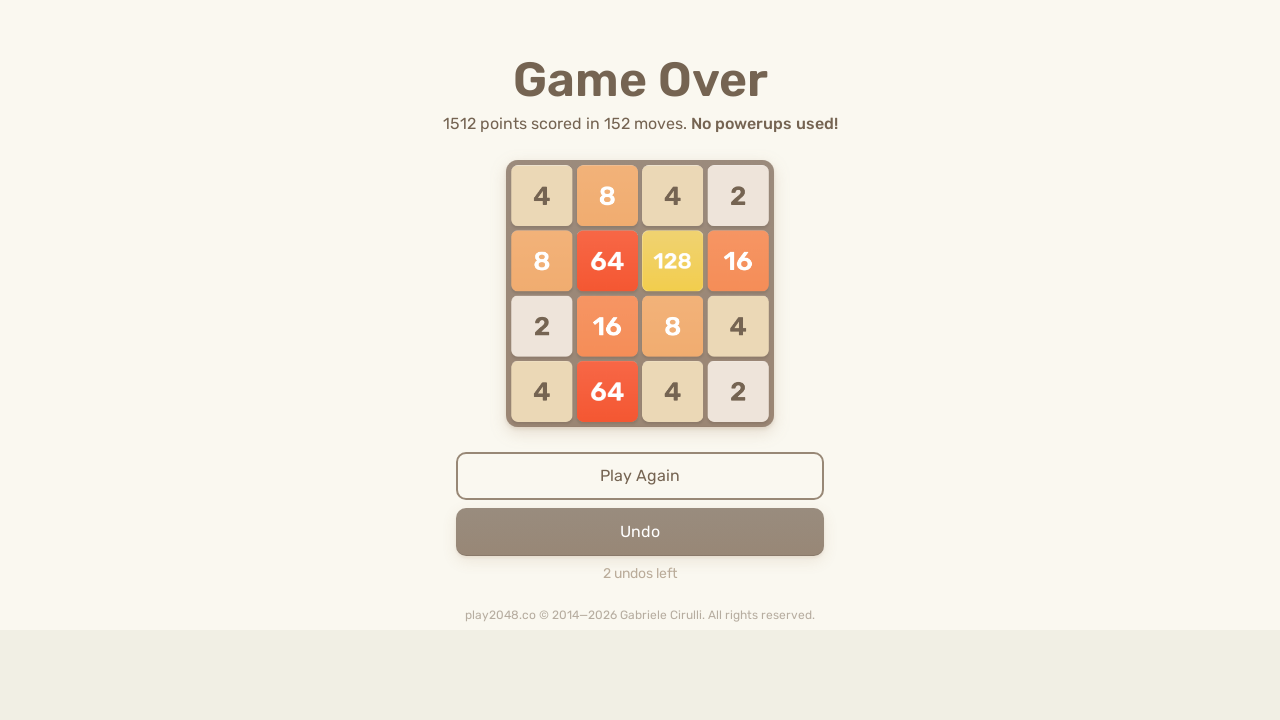

Pressed ArrowDown key
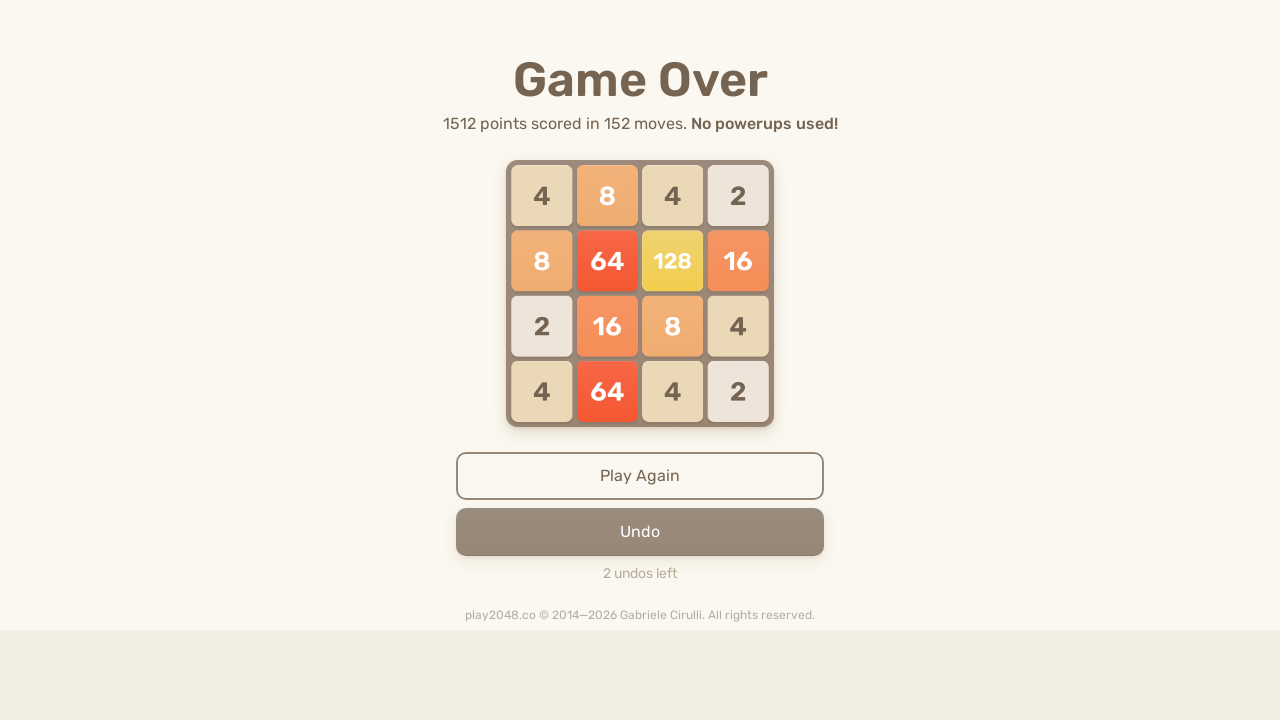

Pressed ArrowLeft key
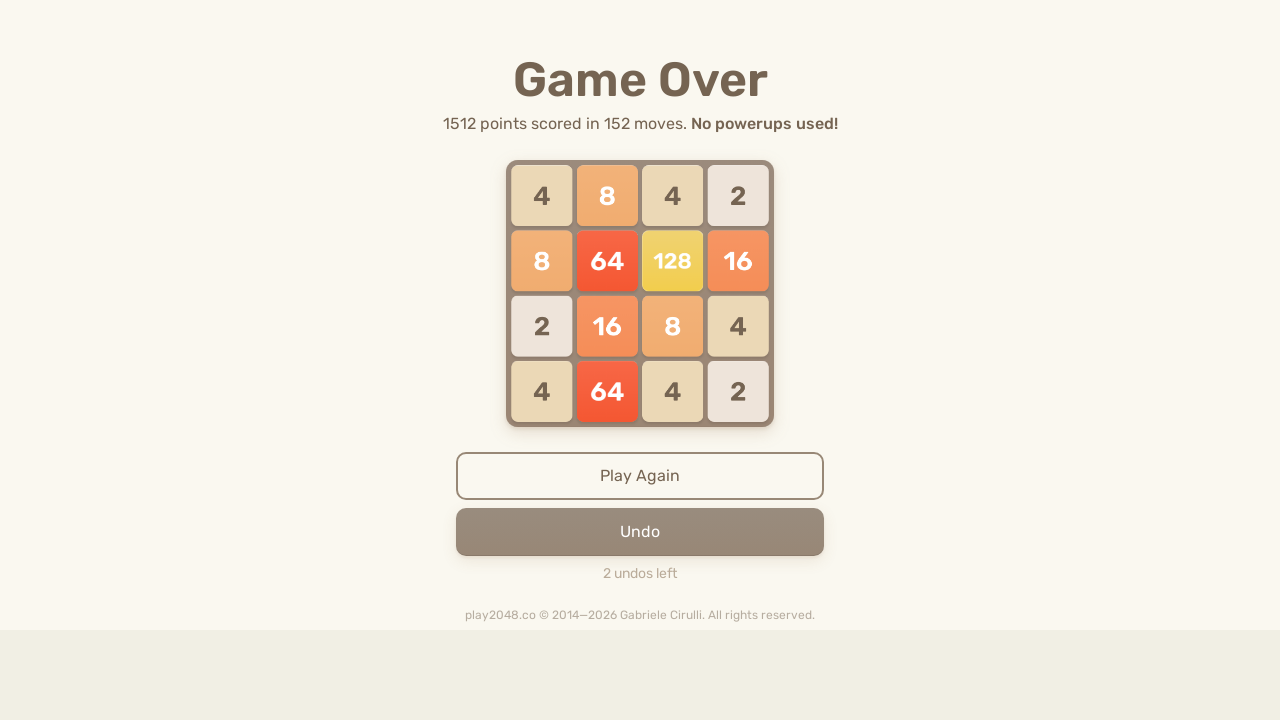

Pressed ArrowUp key
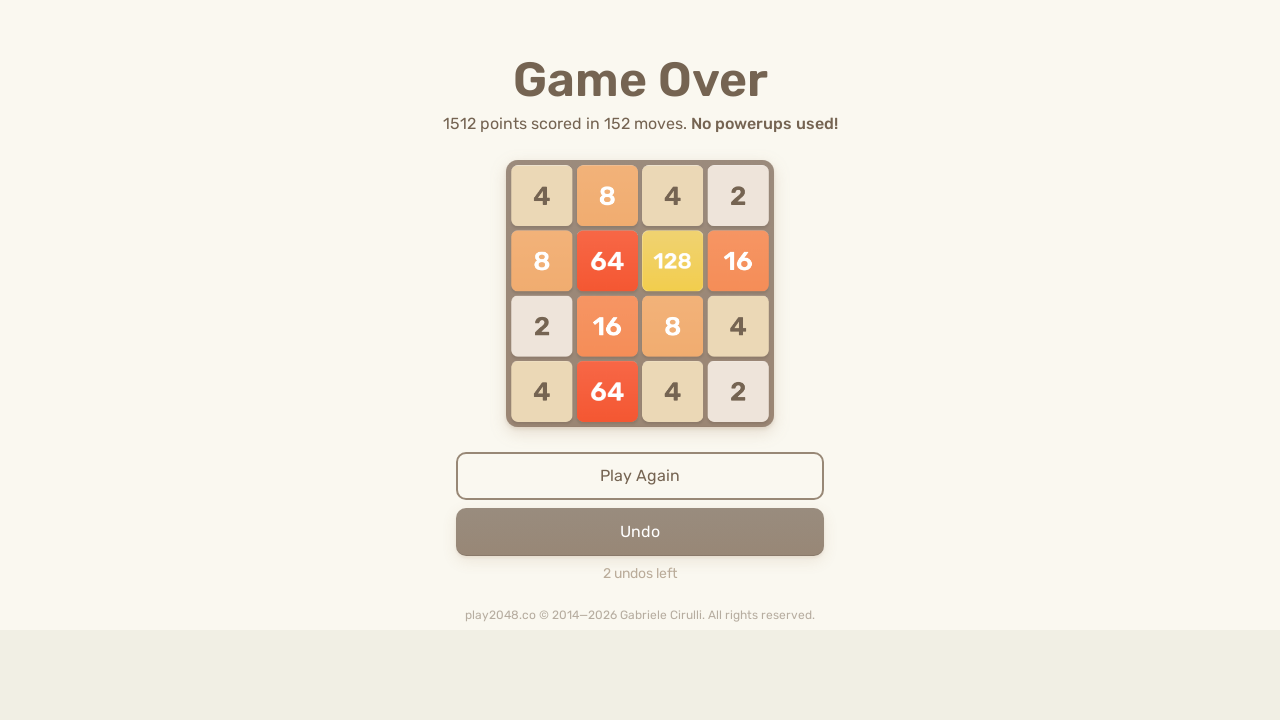

Pressed ArrowRight key
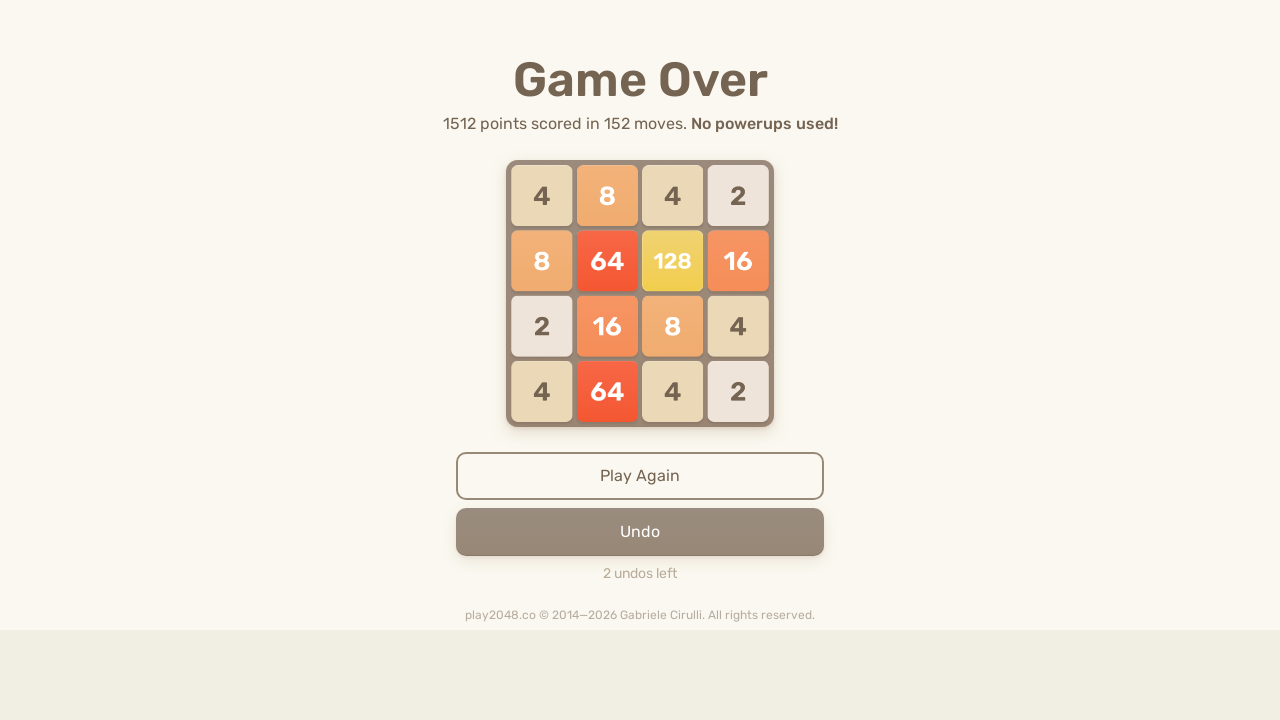

Pressed ArrowDown key
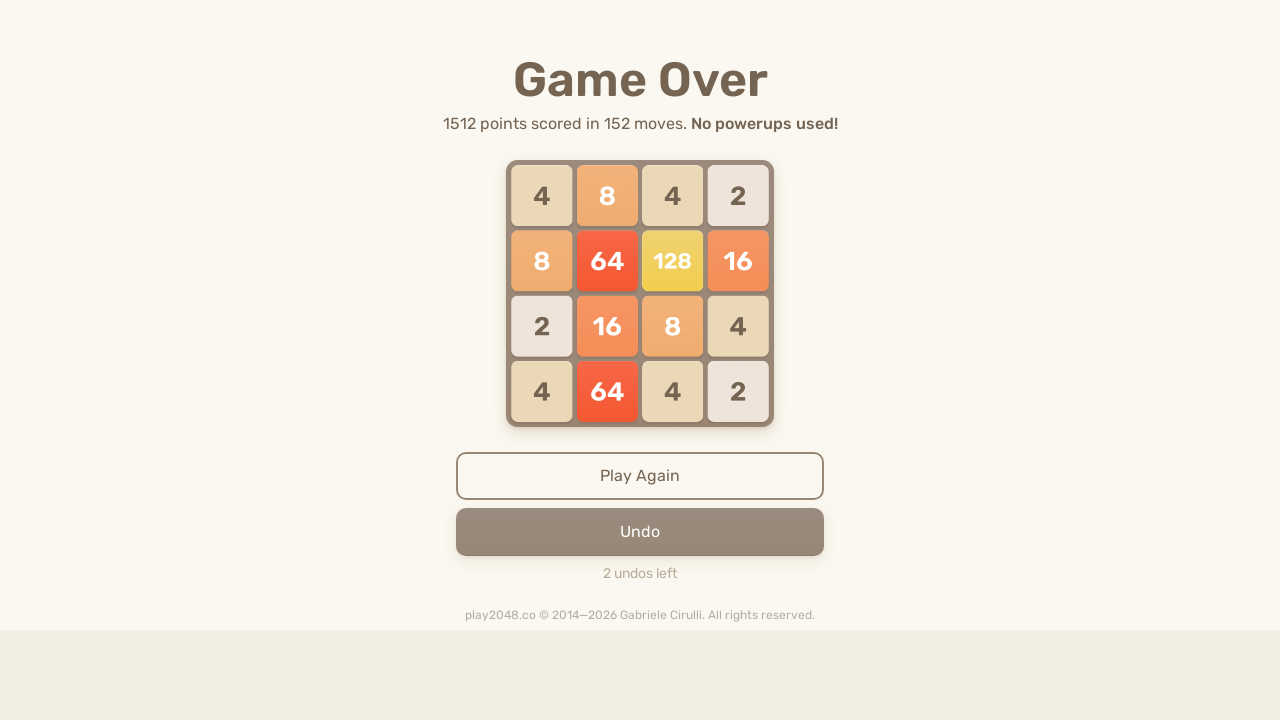

Pressed ArrowLeft key
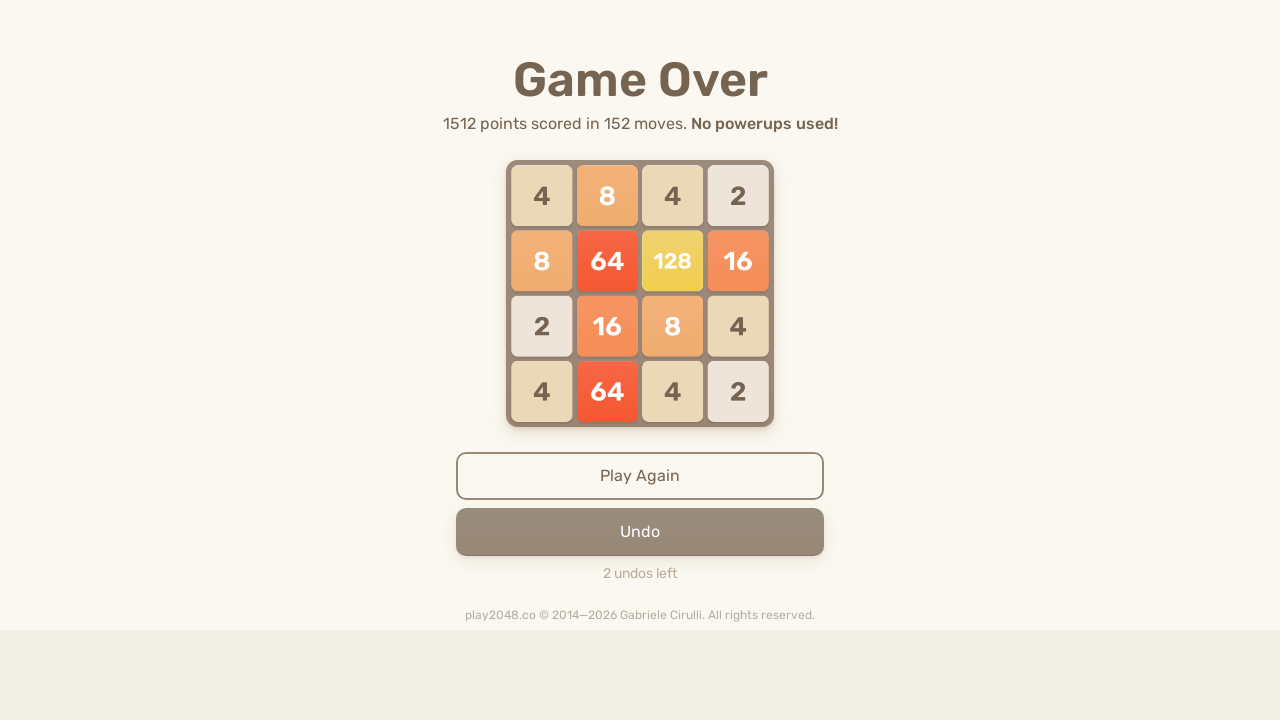

Pressed ArrowUp key
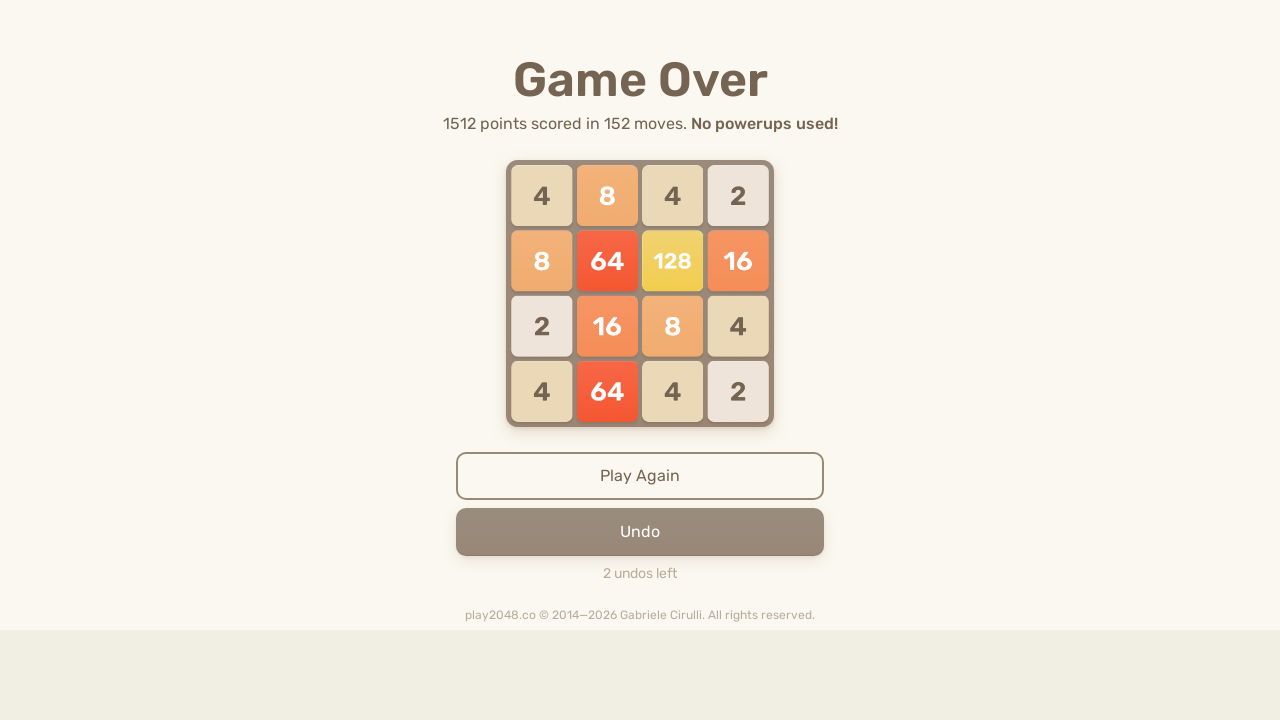

Pressed ArrowRight key
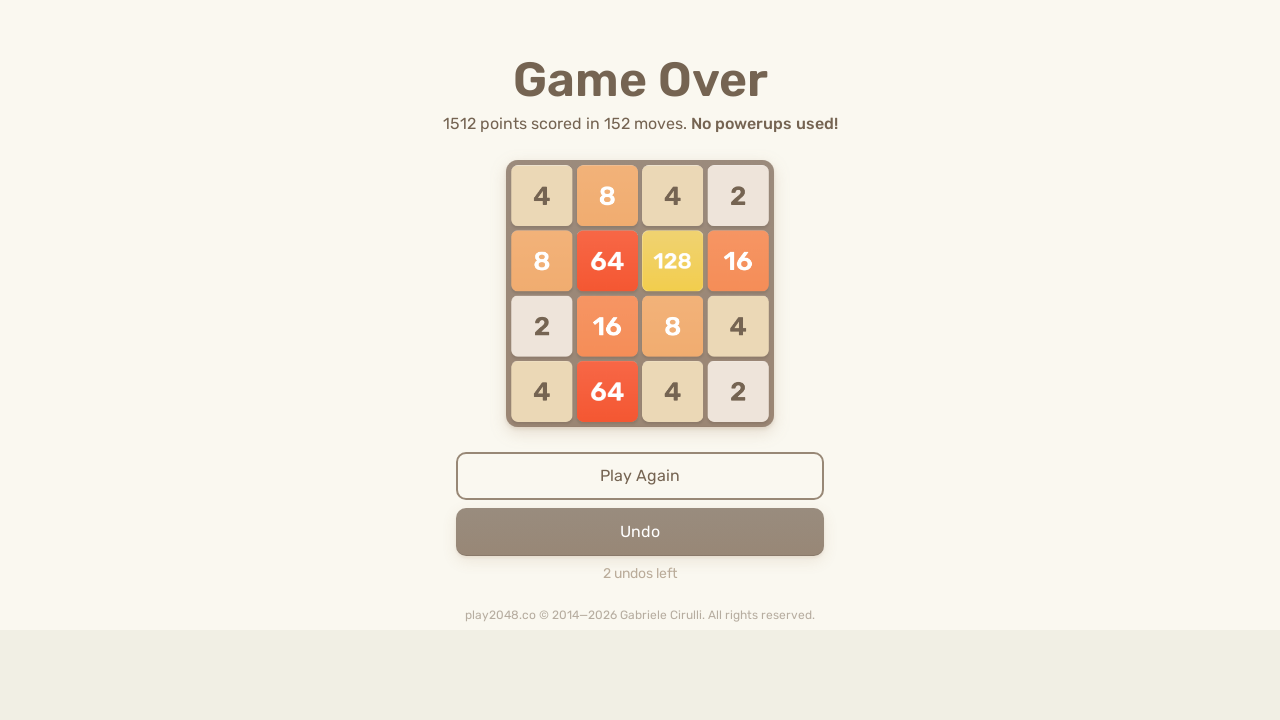

Pressed ArrowDown key
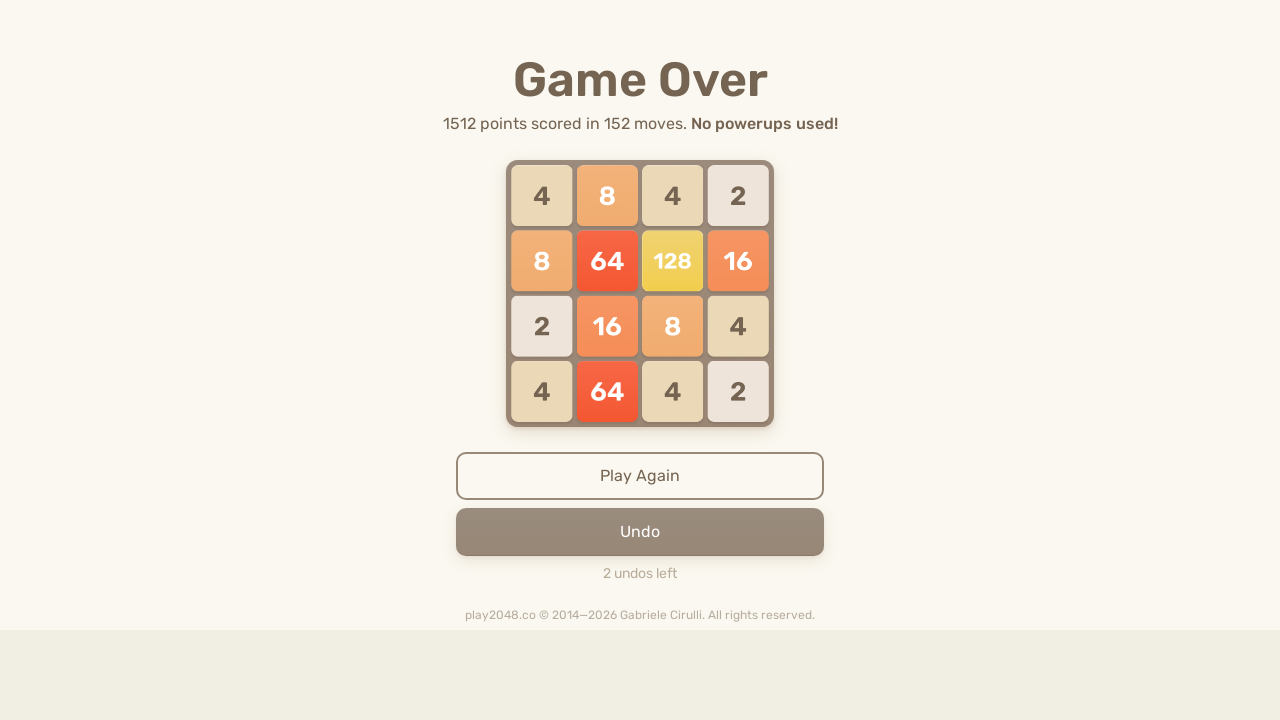

Pressed ArrowLeft key
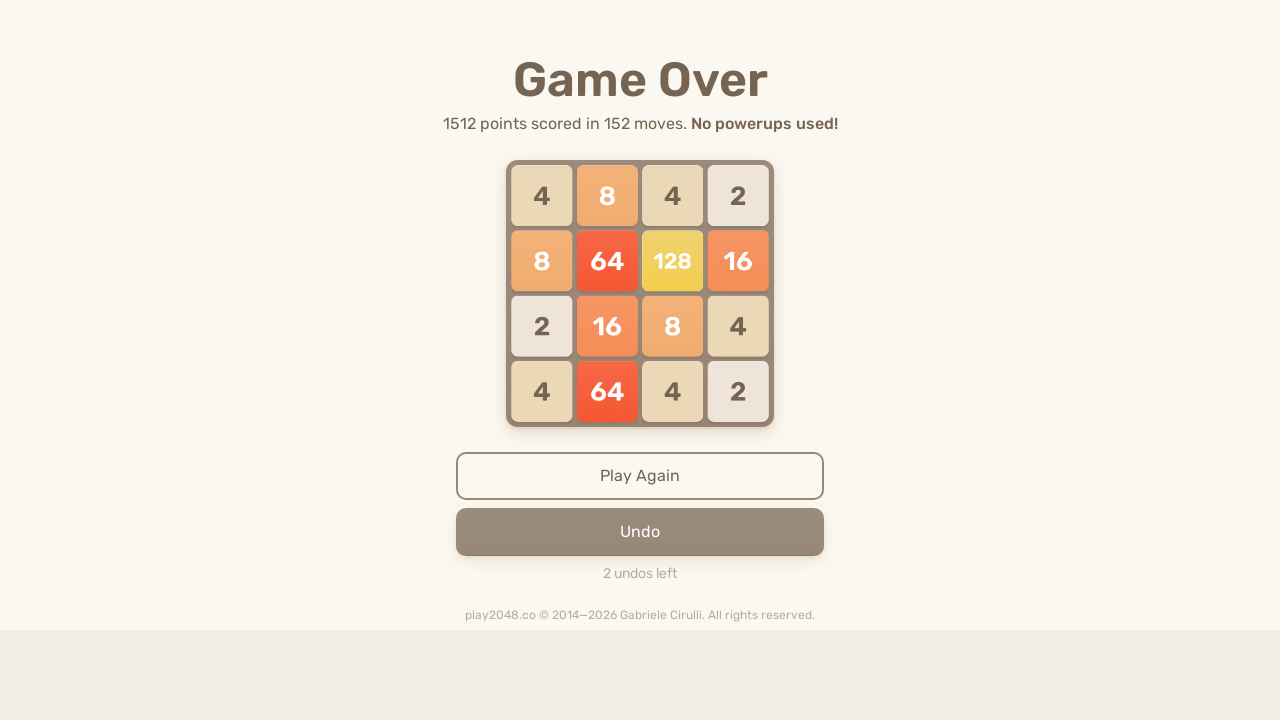

Pressed ArrowUp key
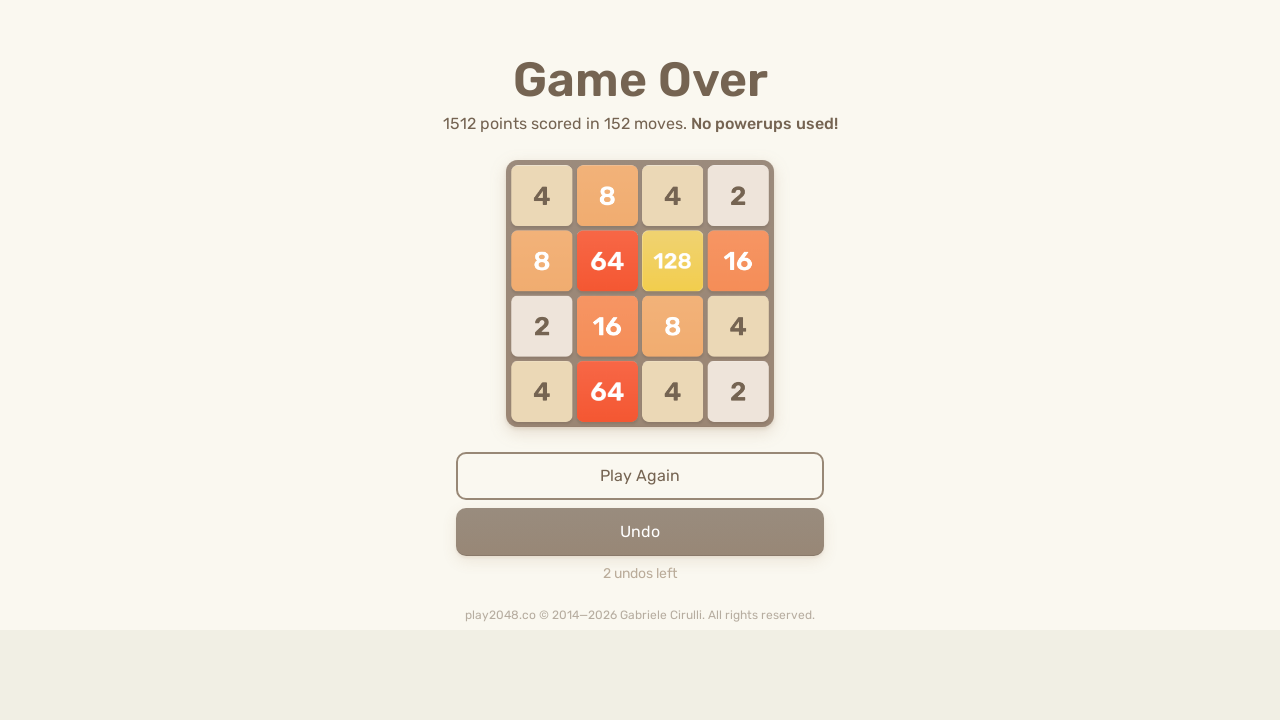

Pressed ArrowRight key
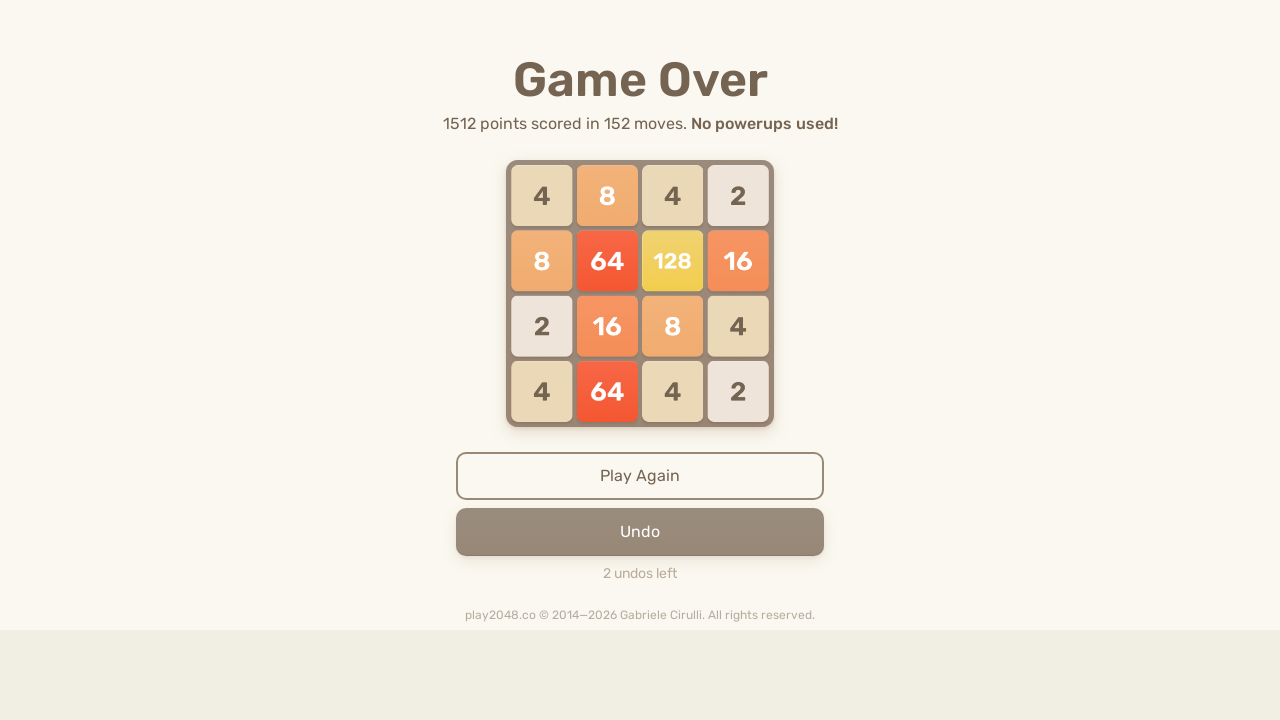

Pressed ArrowDown key
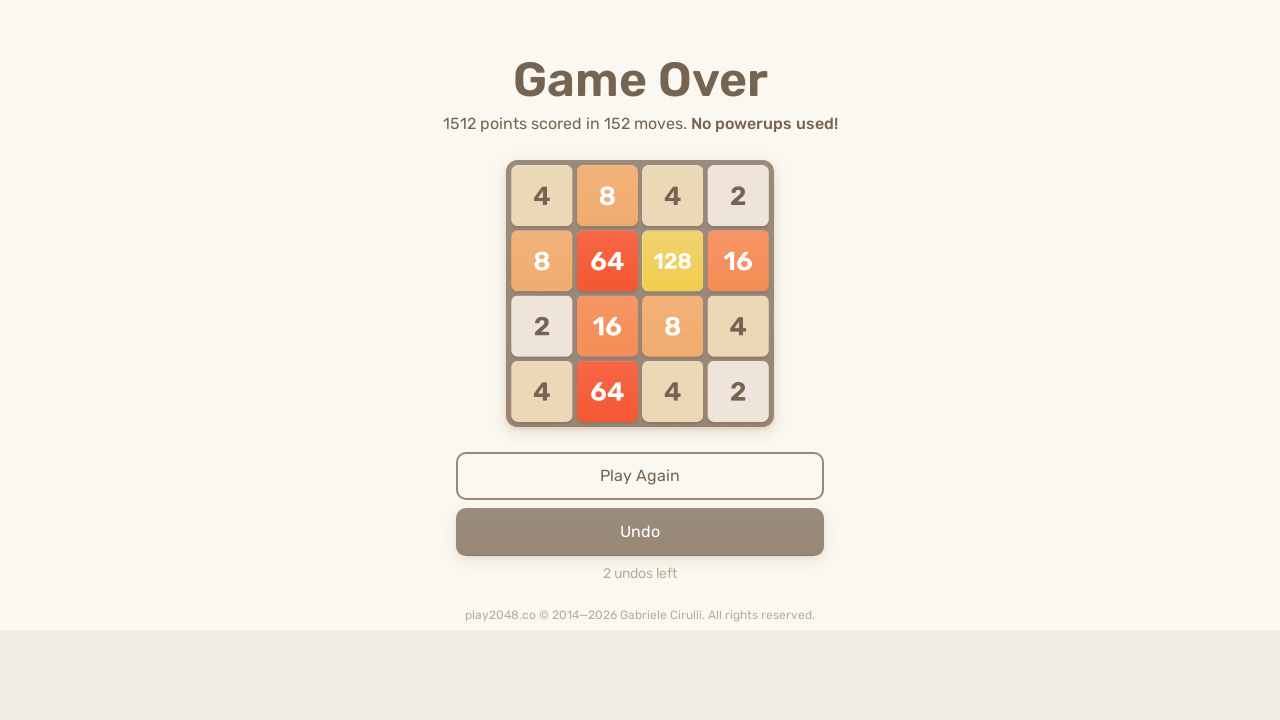

Pressed ArrowLeft key
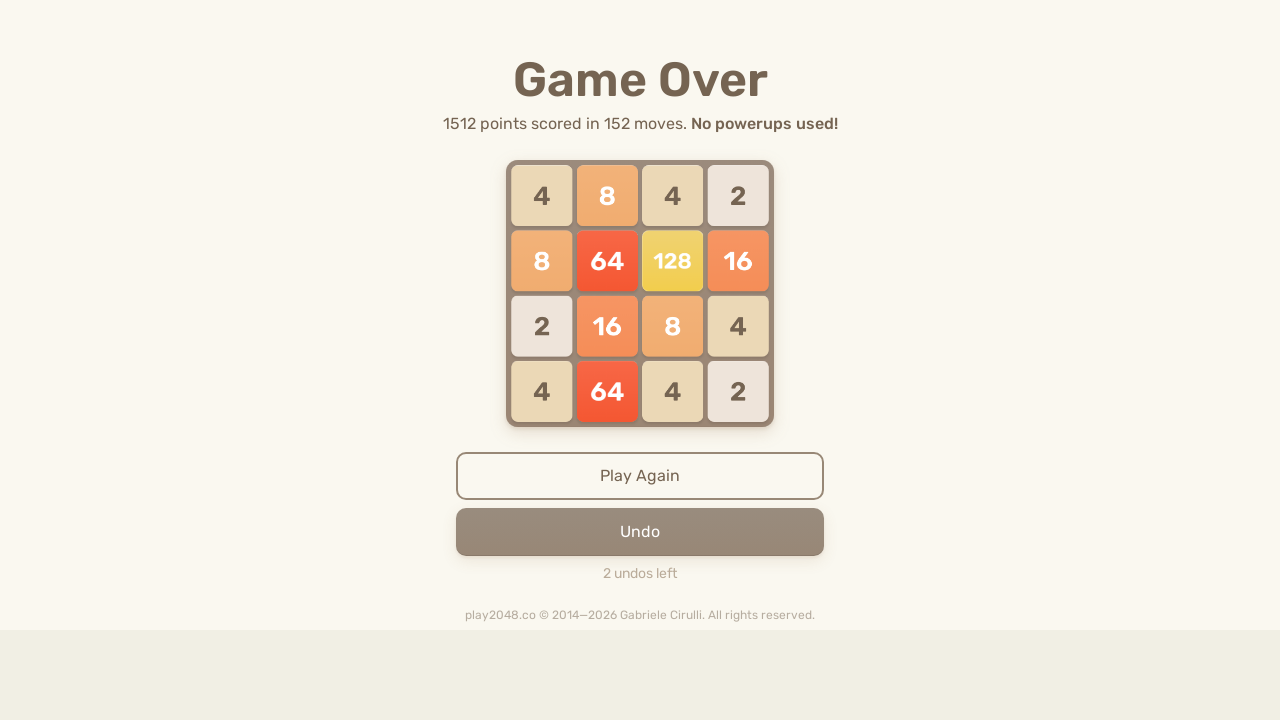

Pressed ArrowUp key
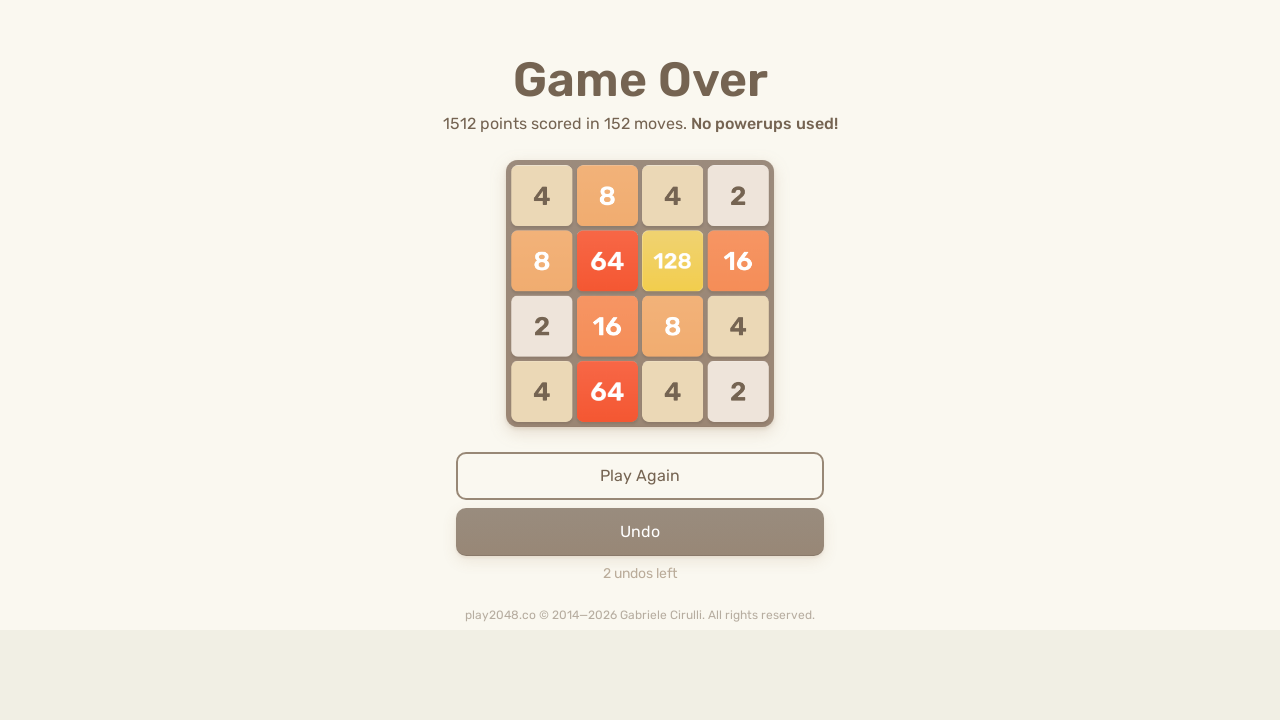

Pressed ArrowRight key
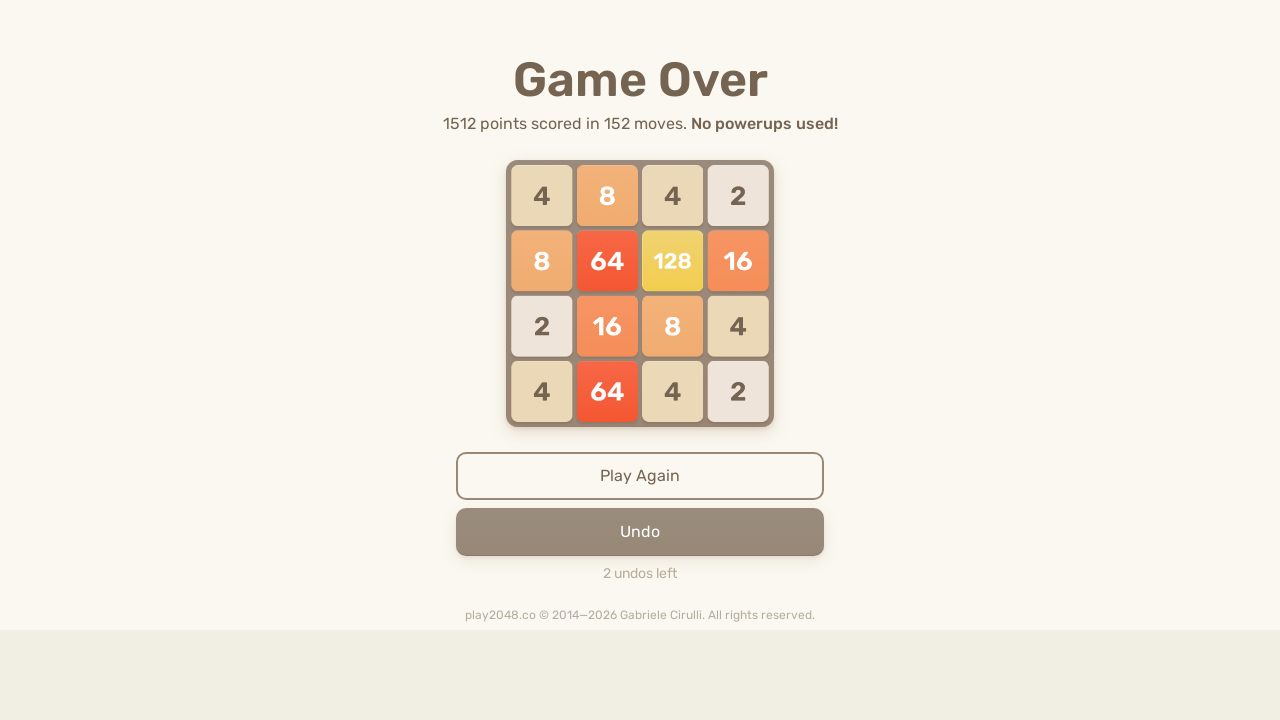

Pressed ArrowDown key
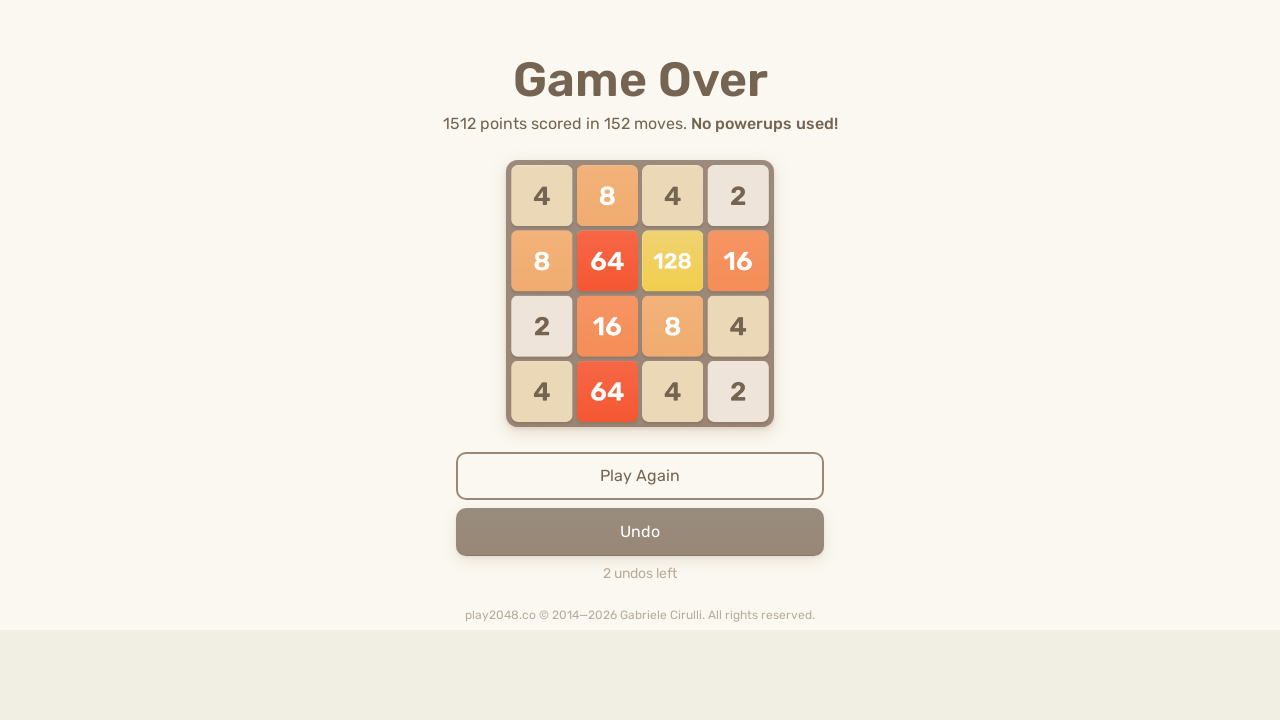

Pressed ArrowLeft key
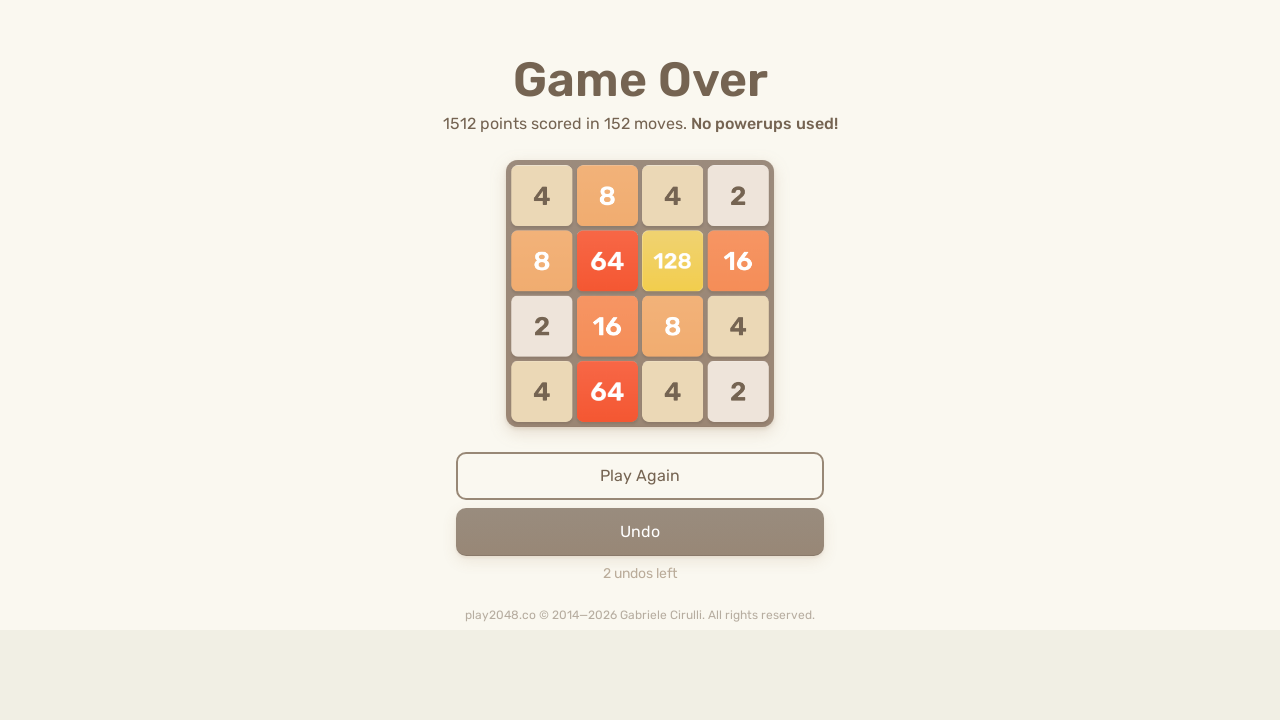

Pressed ArrowUp key
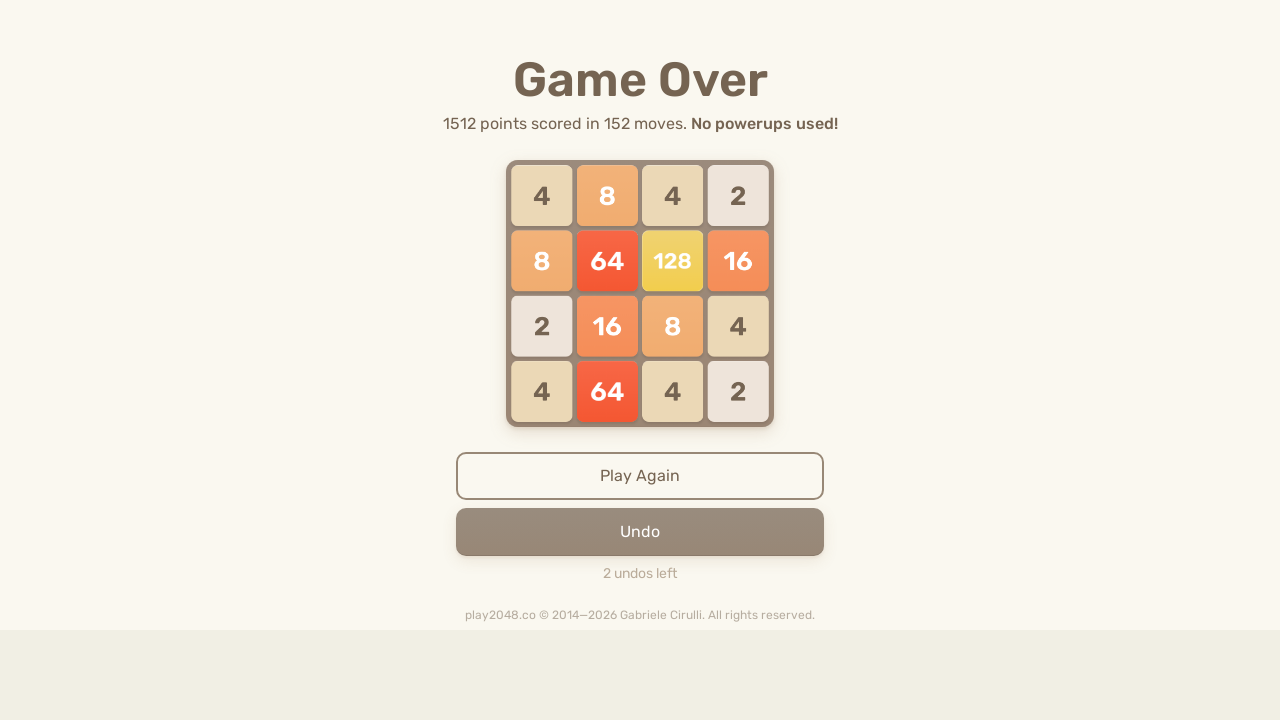

Pressed ArrowRight key
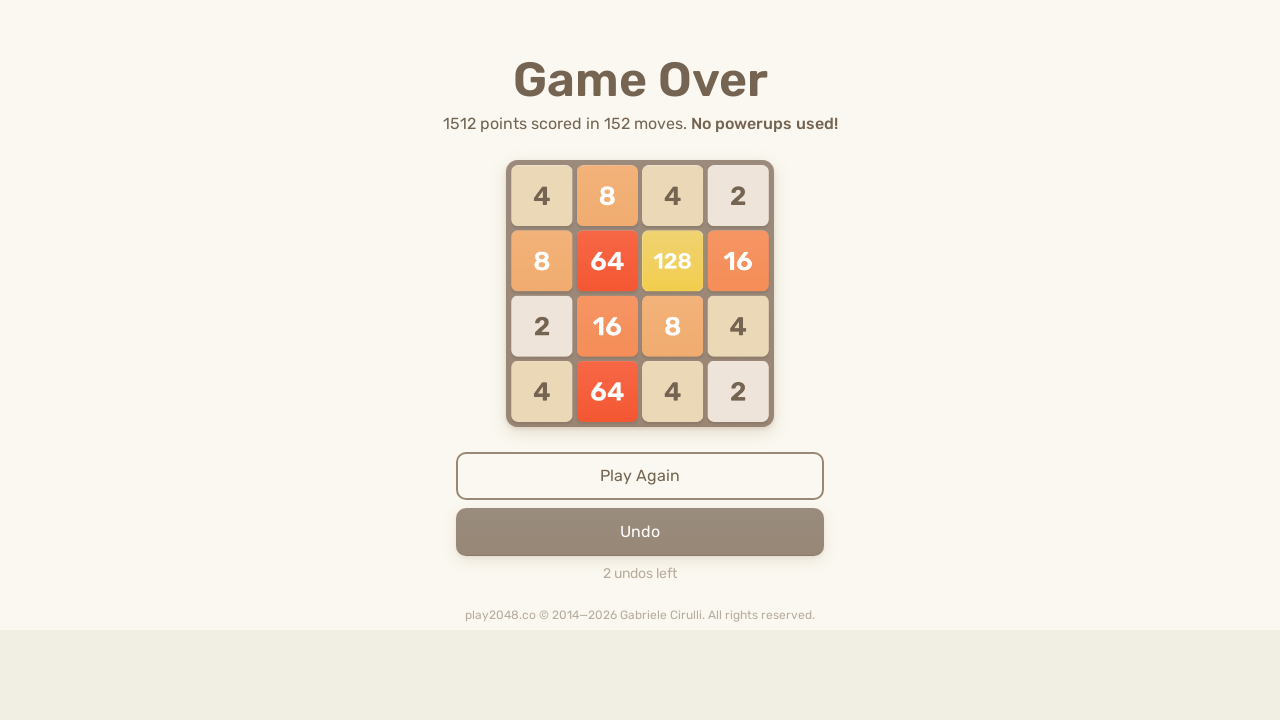

Pressed ArrowDown key
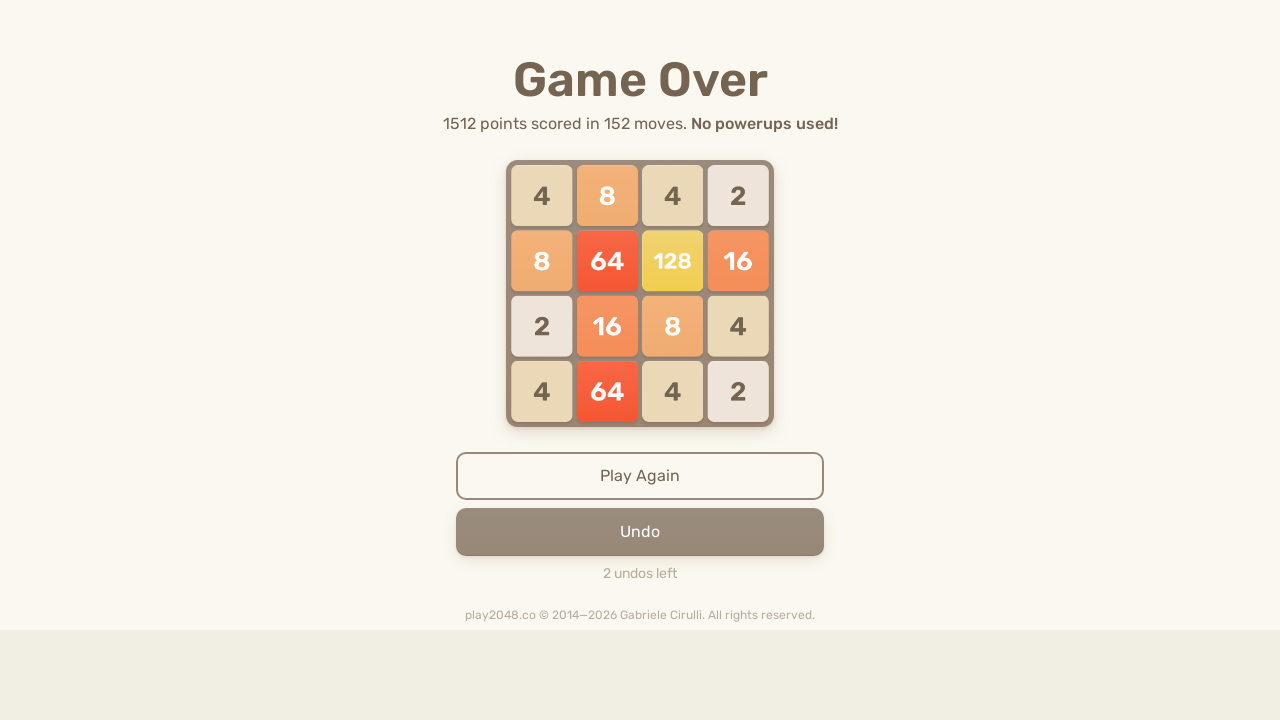

Pressed ArrowLeft key
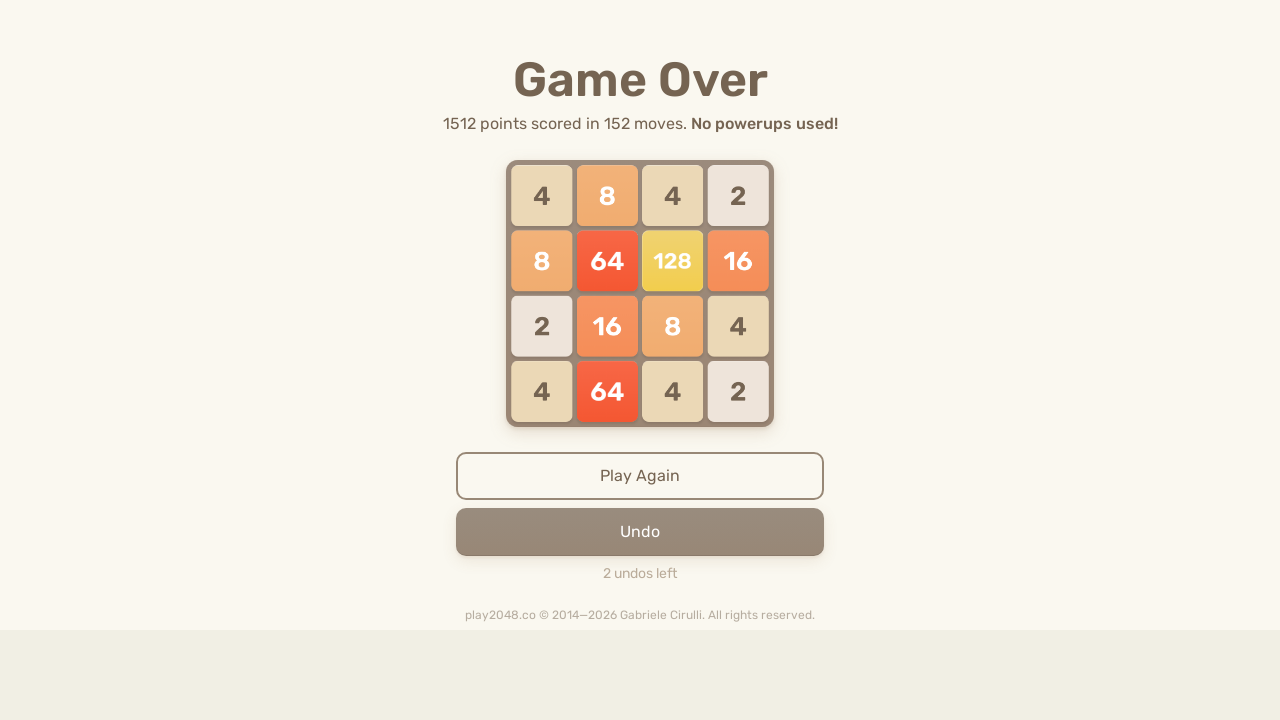

Pressed ArrowUp key
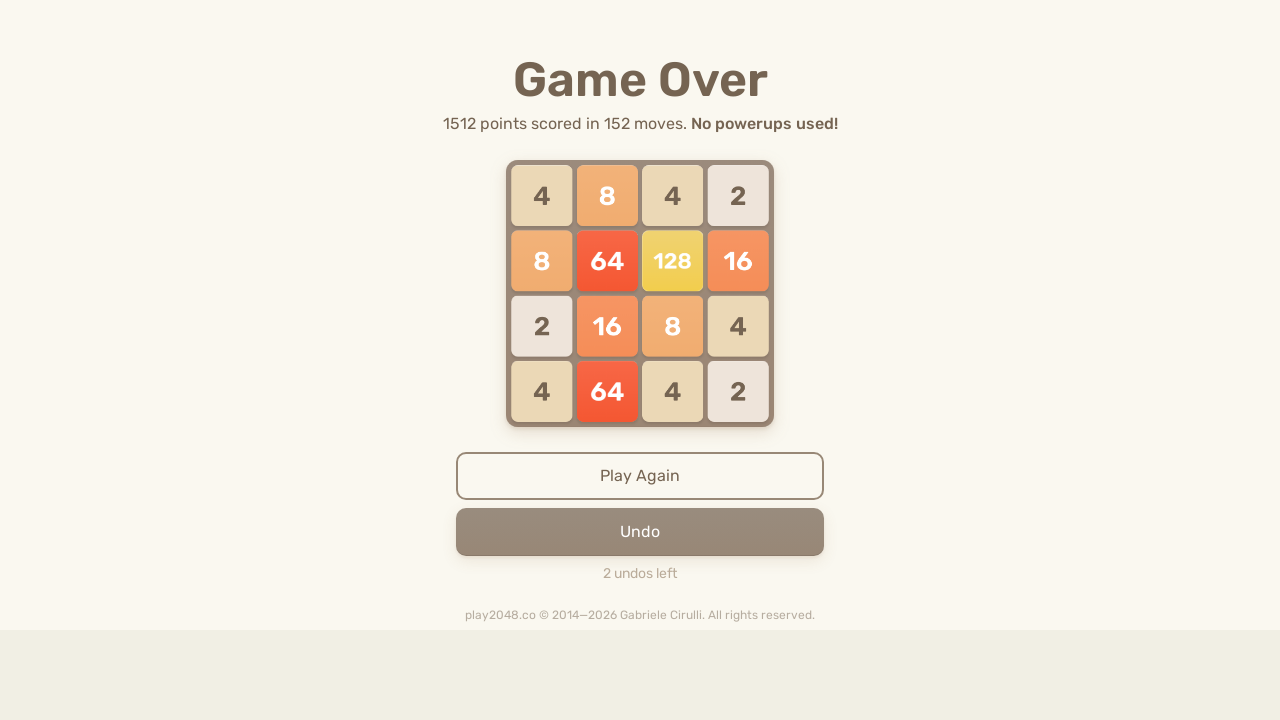

Pressed ArrowRight key
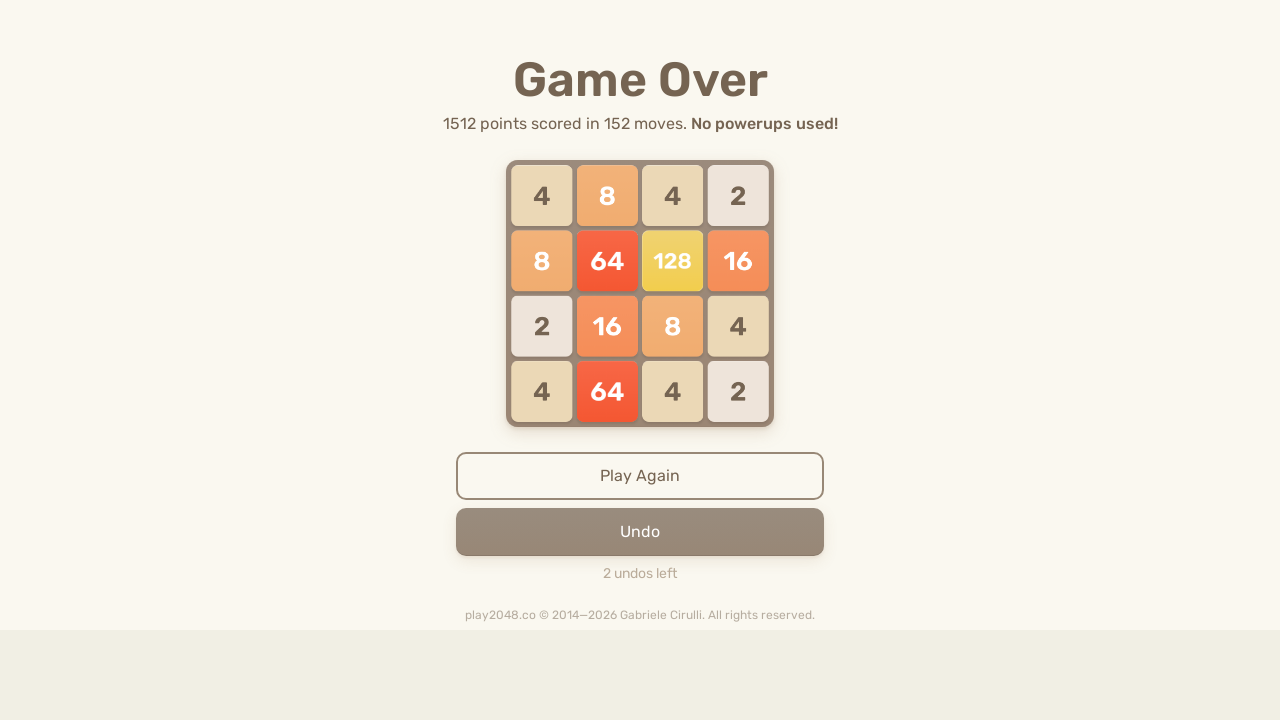

Pressed ArrowDown key
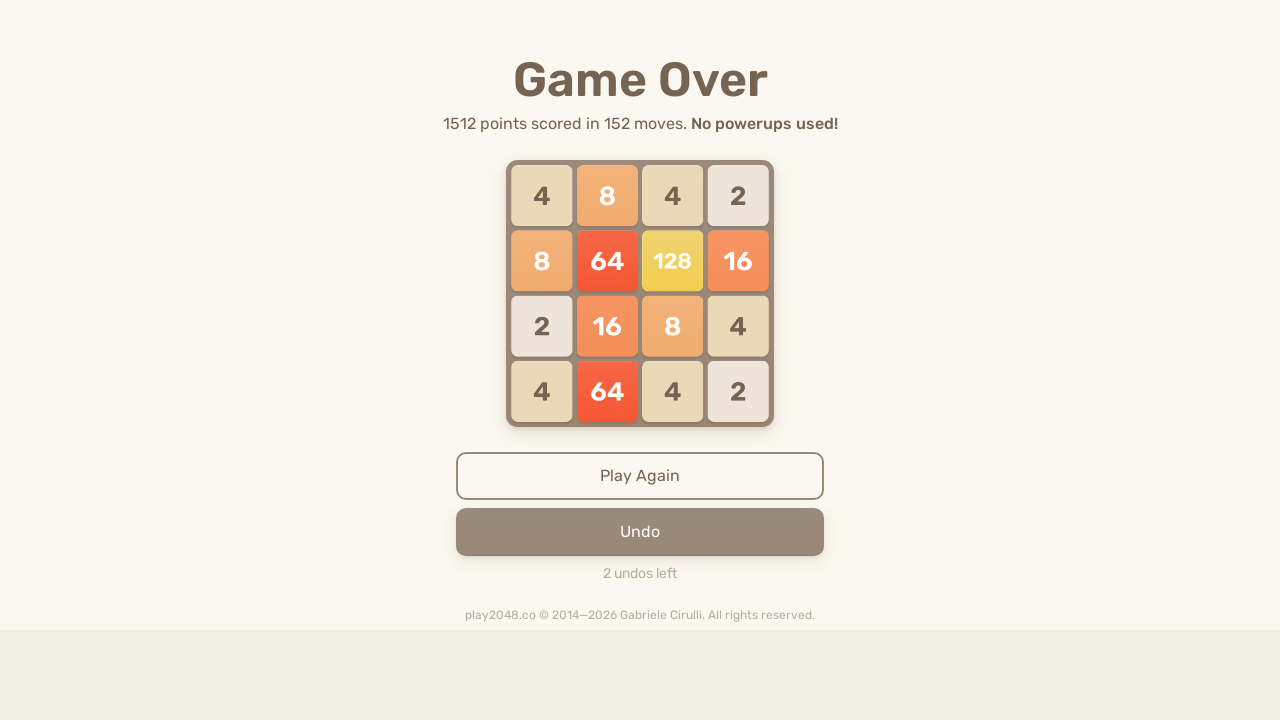

Pressed ArrowLeft key
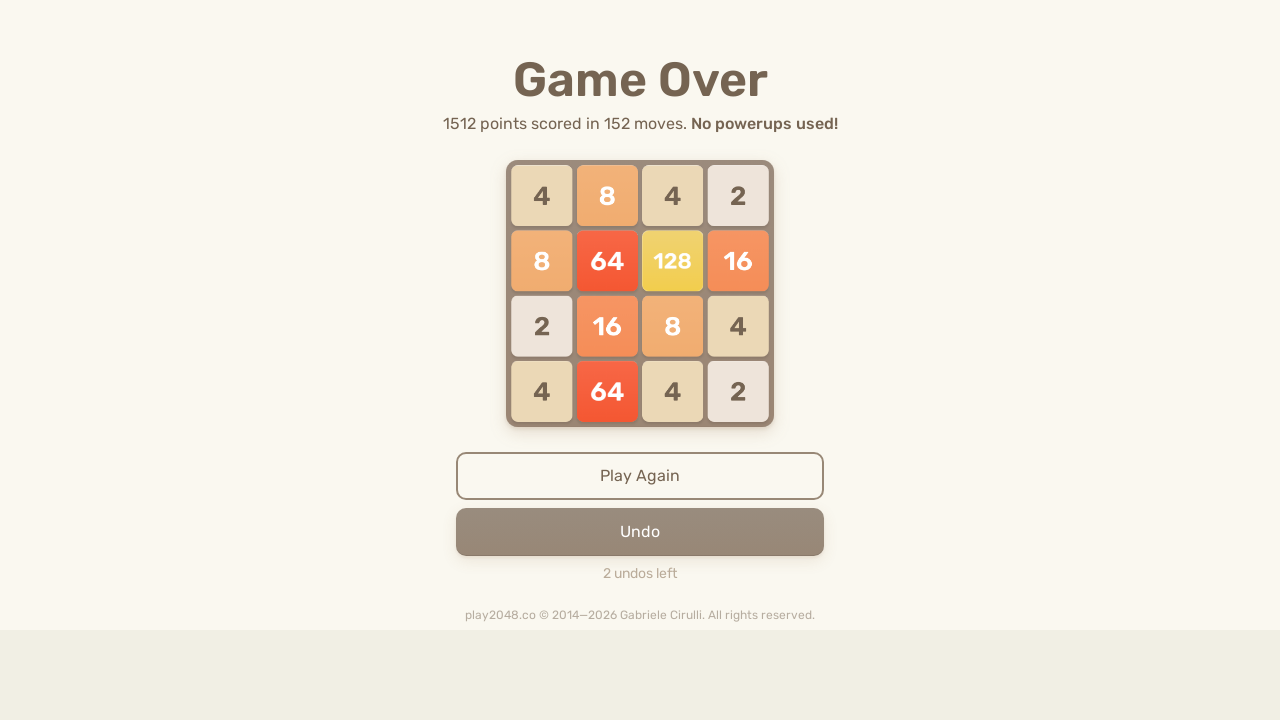

Pressed ArrowUp key
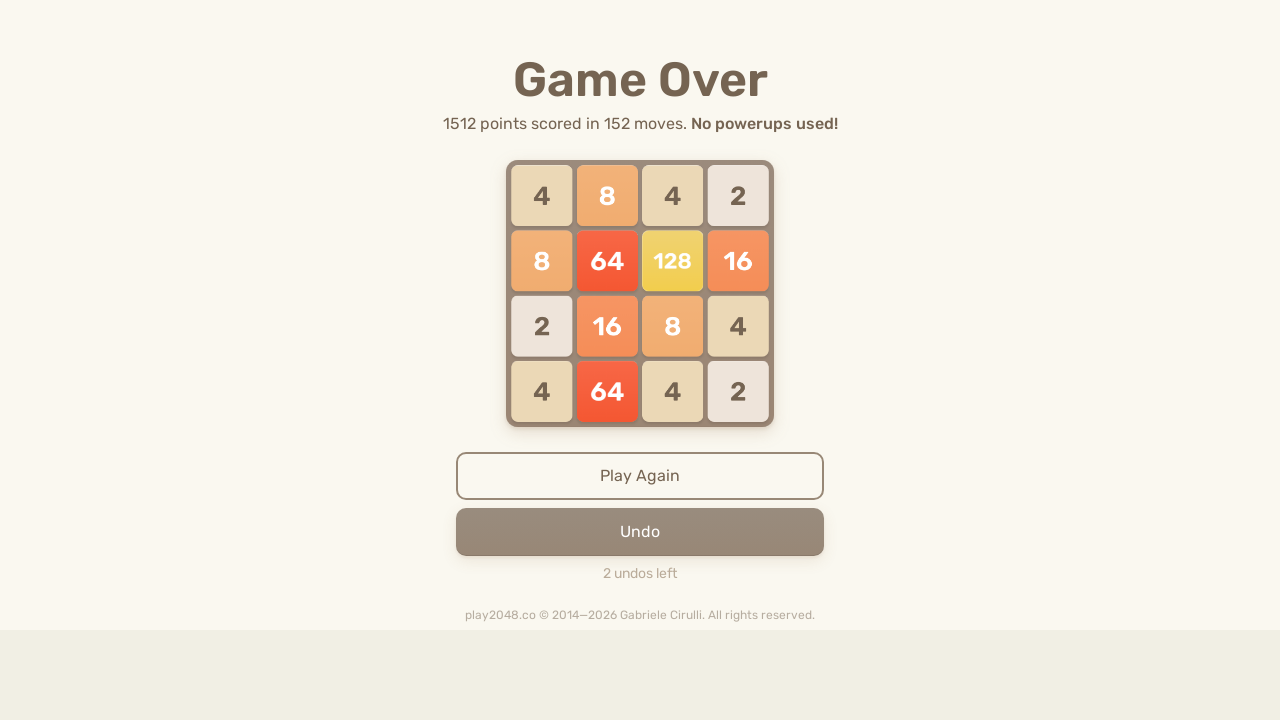

Pressed ArrowRight key
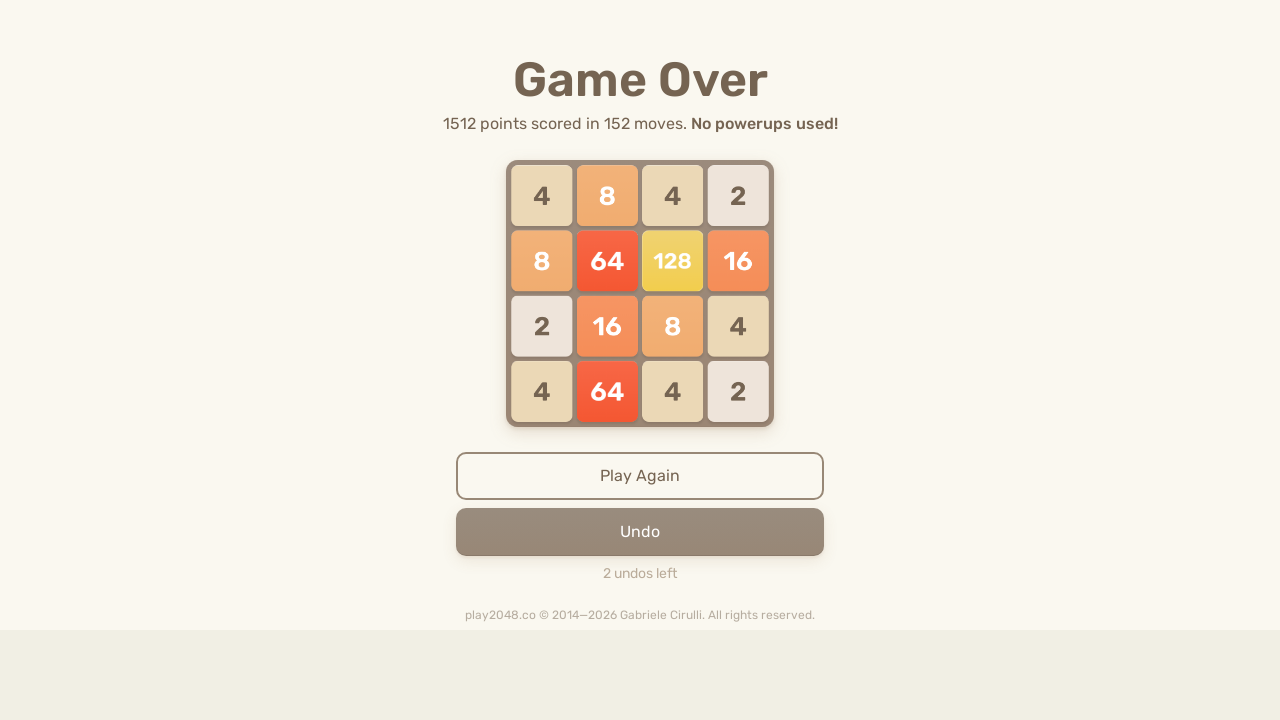

Pressed ArrowDown key
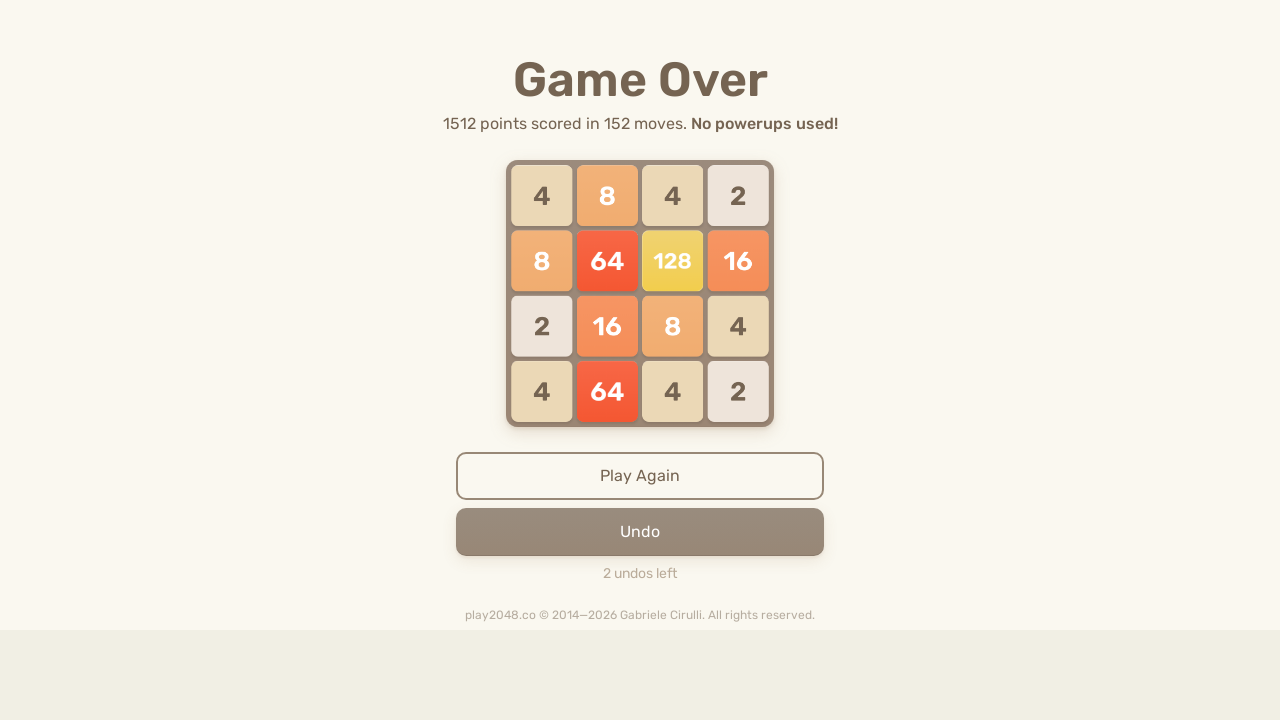

Pressed ArrowLeft key
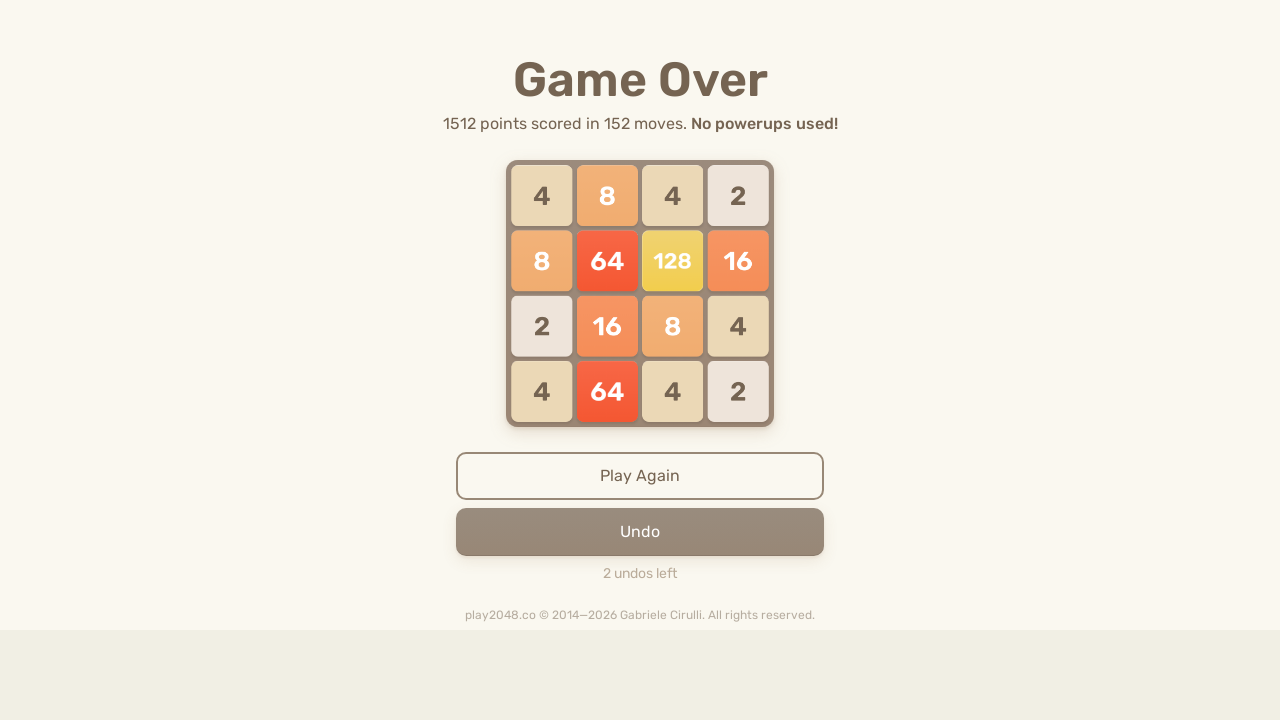

Pressed ArrowUp key
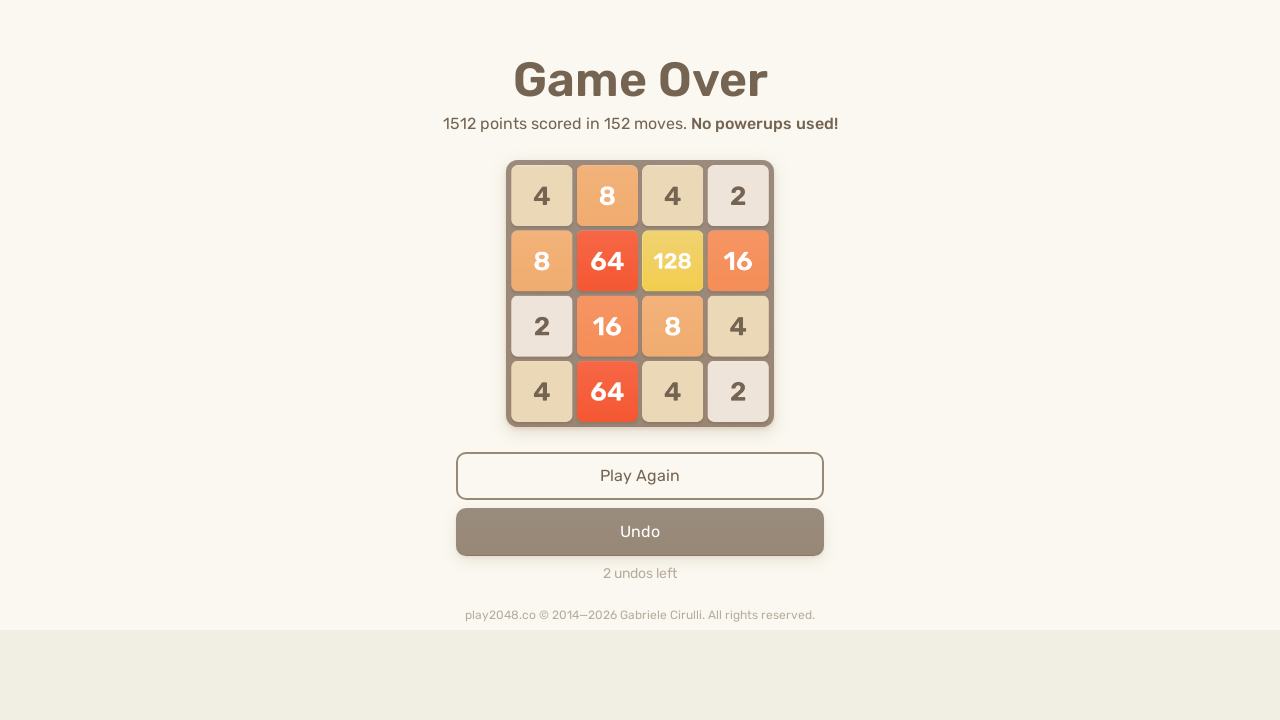

Pressed ArrowRight key
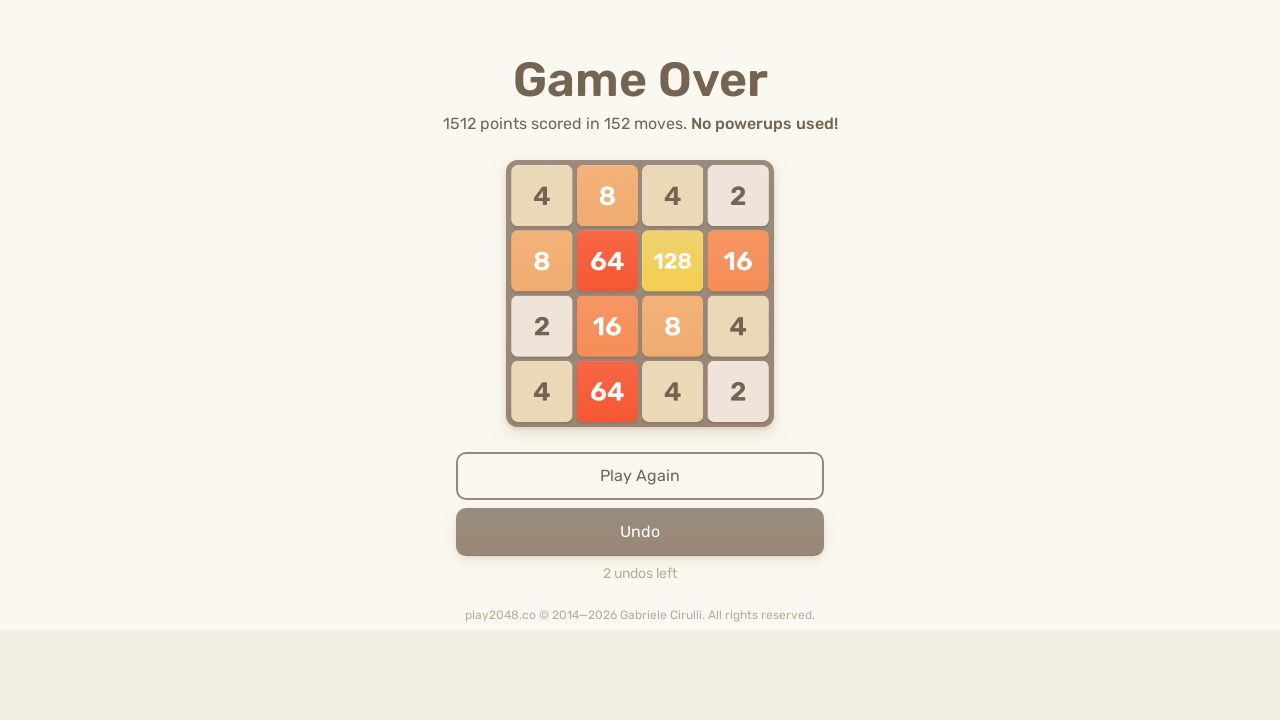

Pressed ArrowDown key
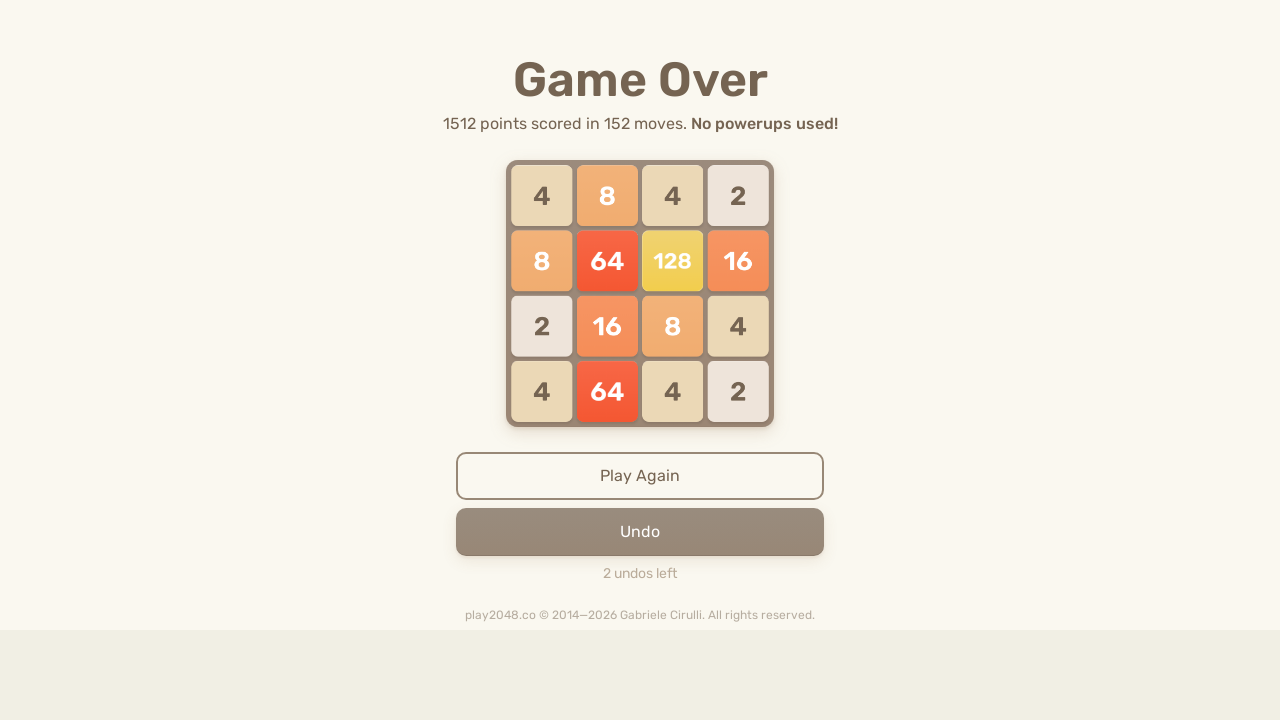

Pressed ArrowLeft key
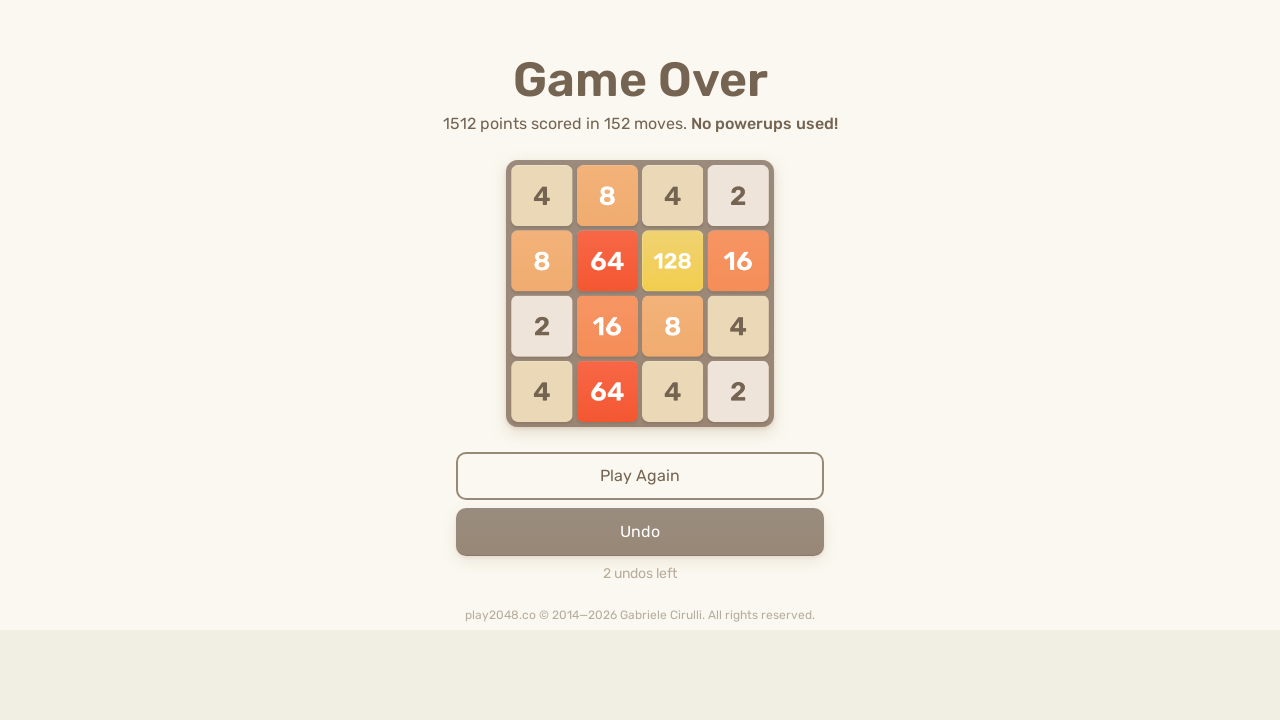

Pressed ArrowUp key
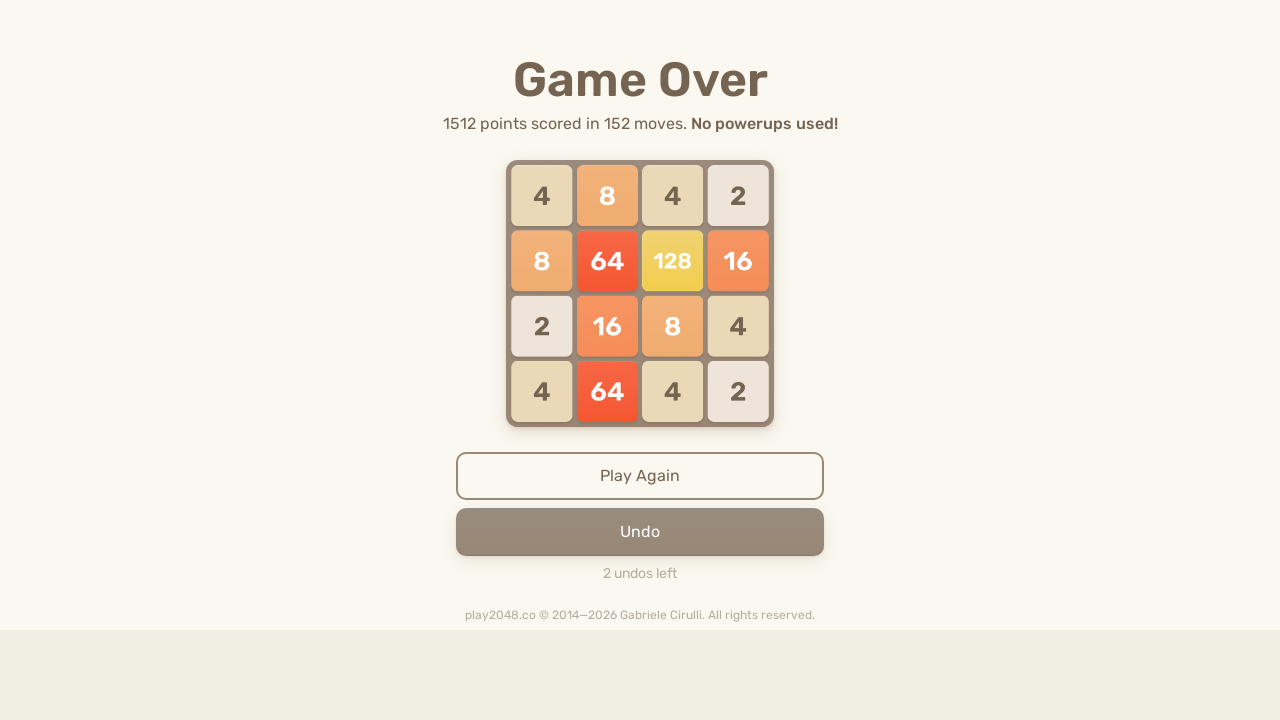

Pressed ArrowRight key
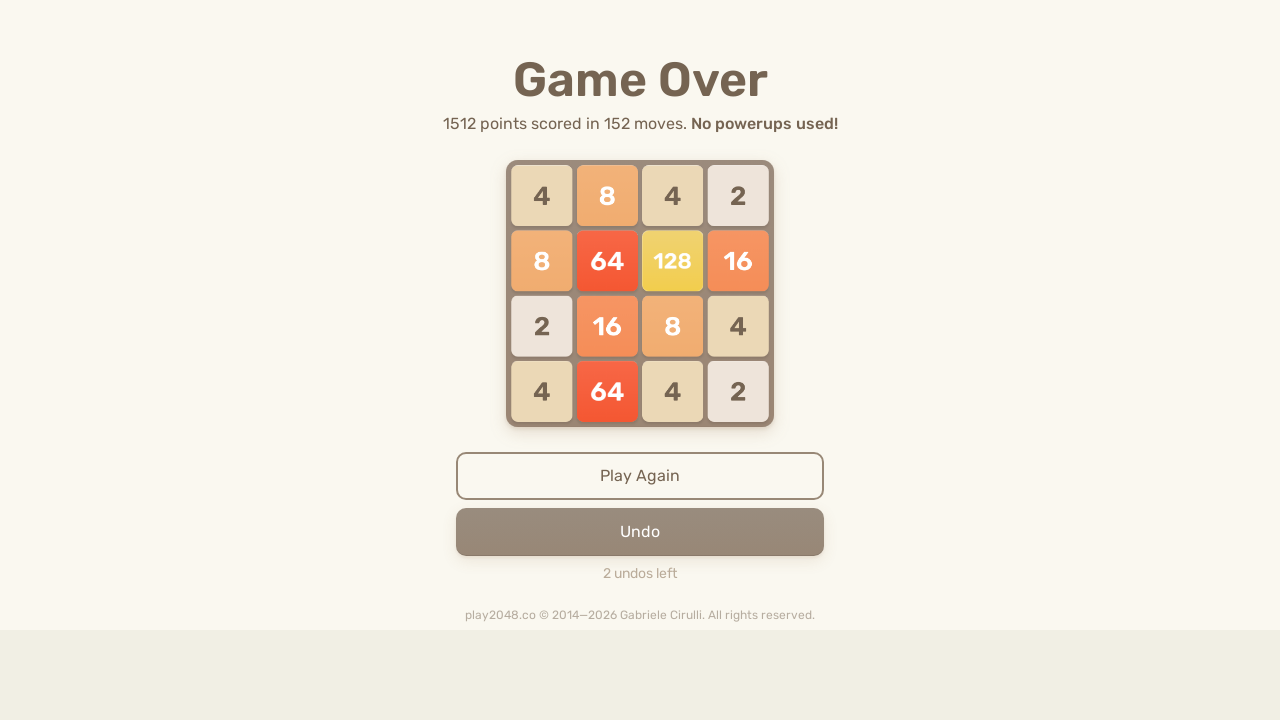

Pressed ArrowDown key
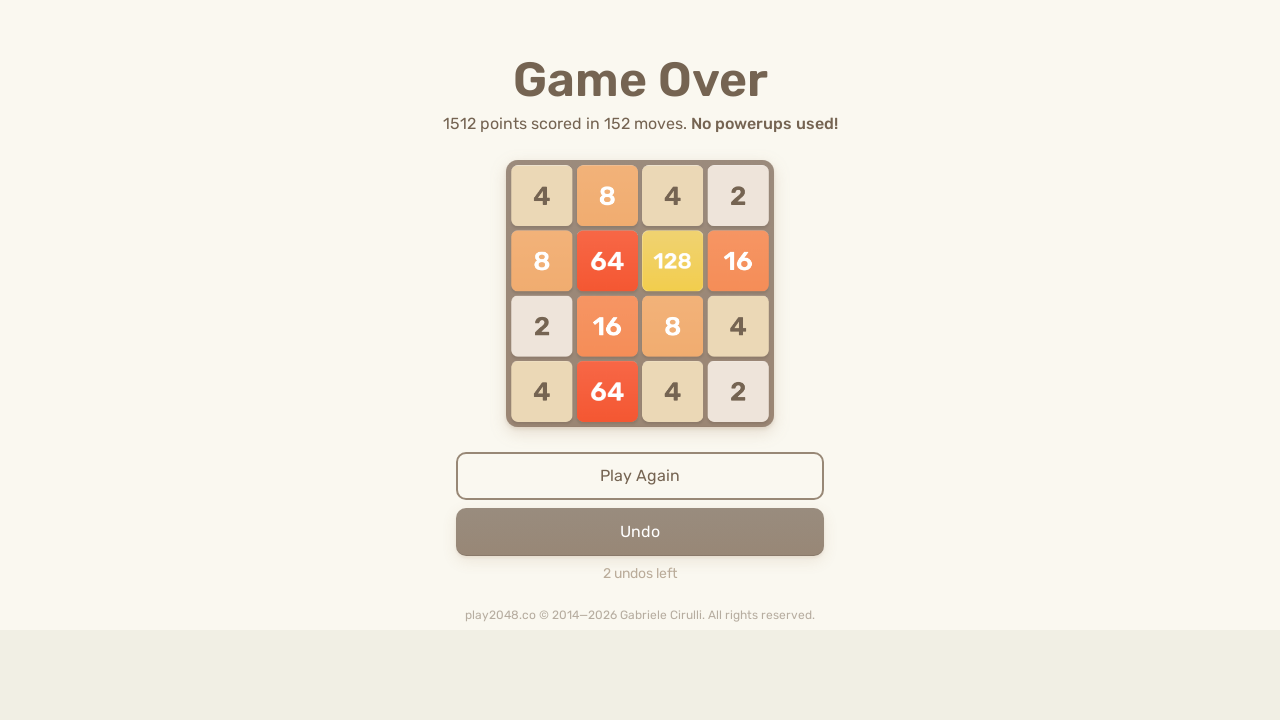

Pressed ArrowLeft key
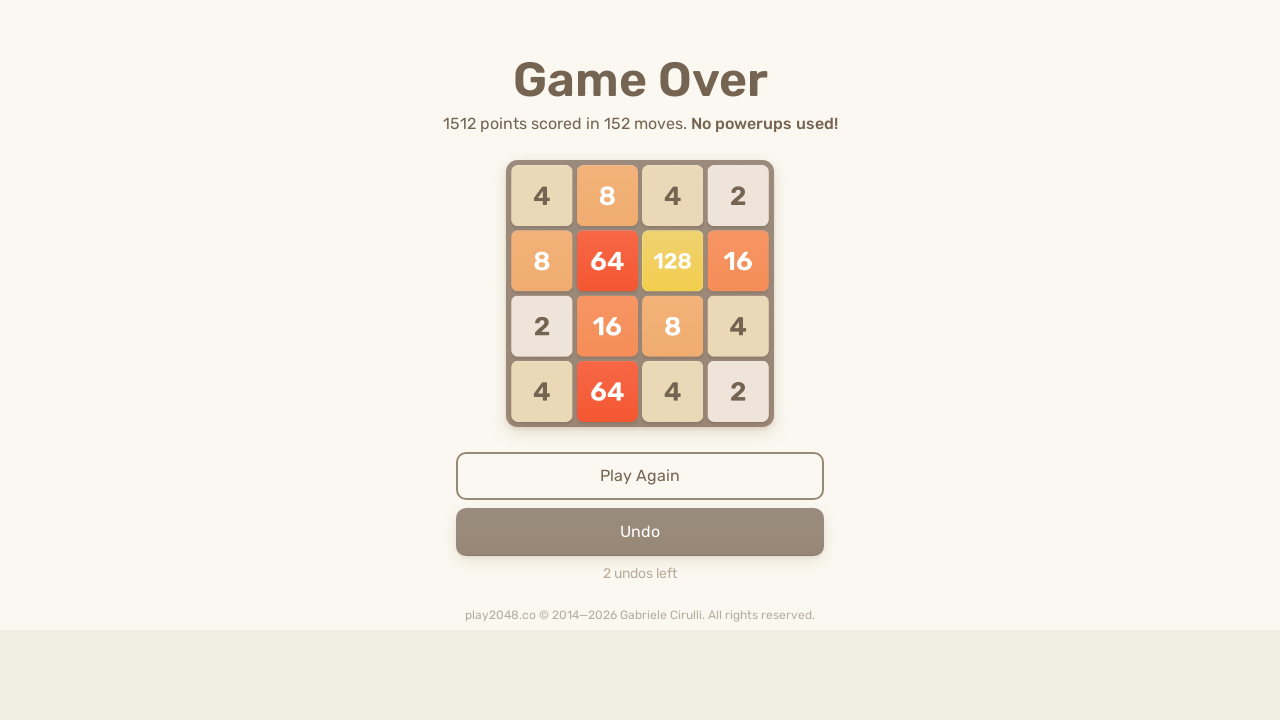

Pressed ArrowUp key
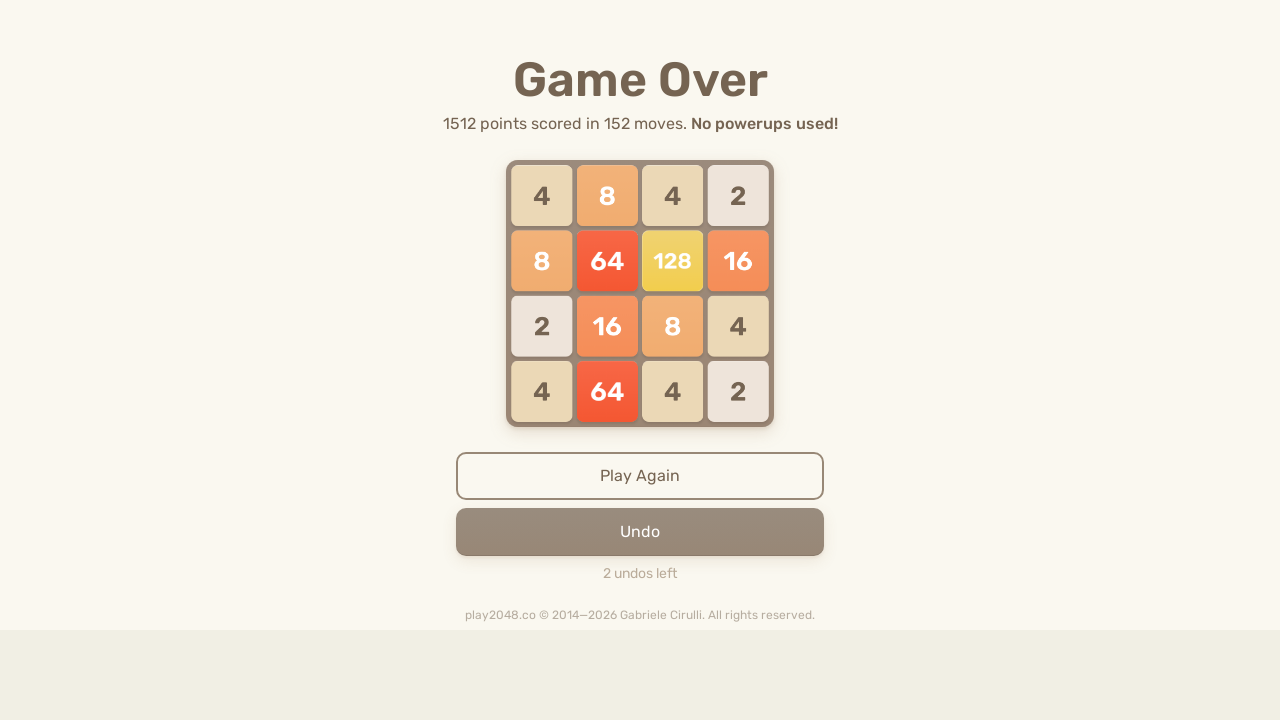

Pressed ArrowRight key
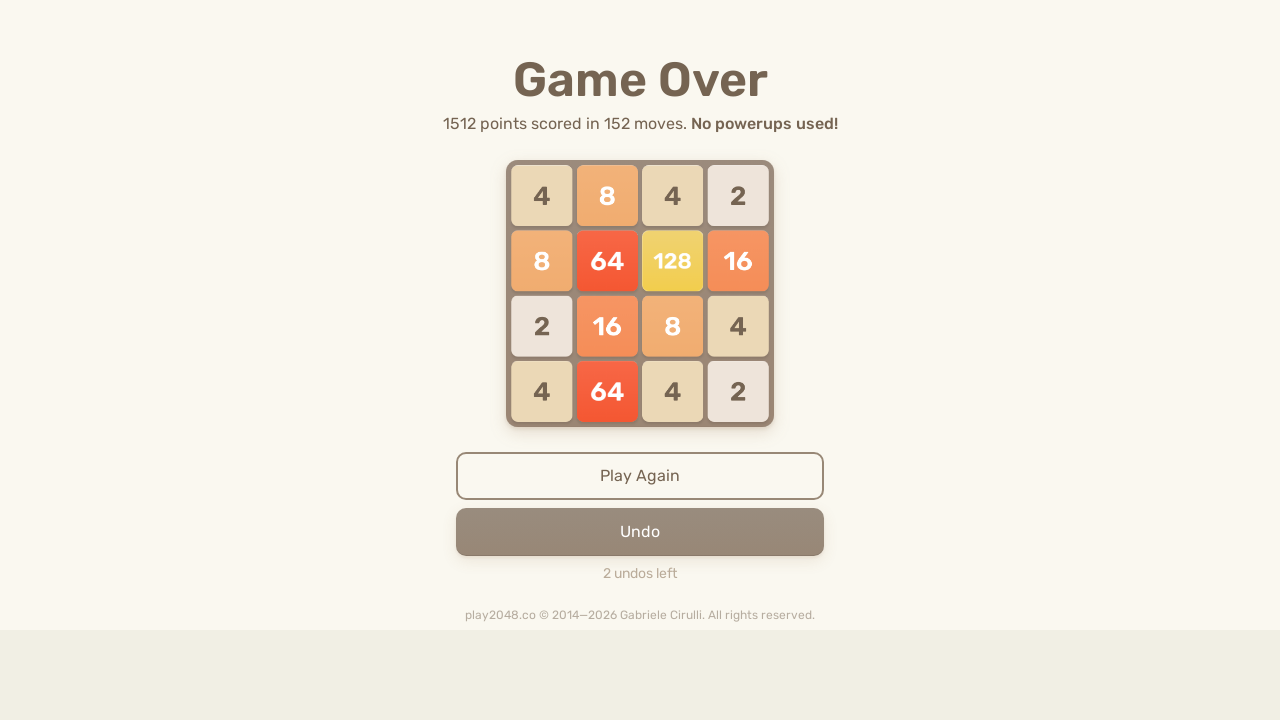

Pressed ArrowDown key
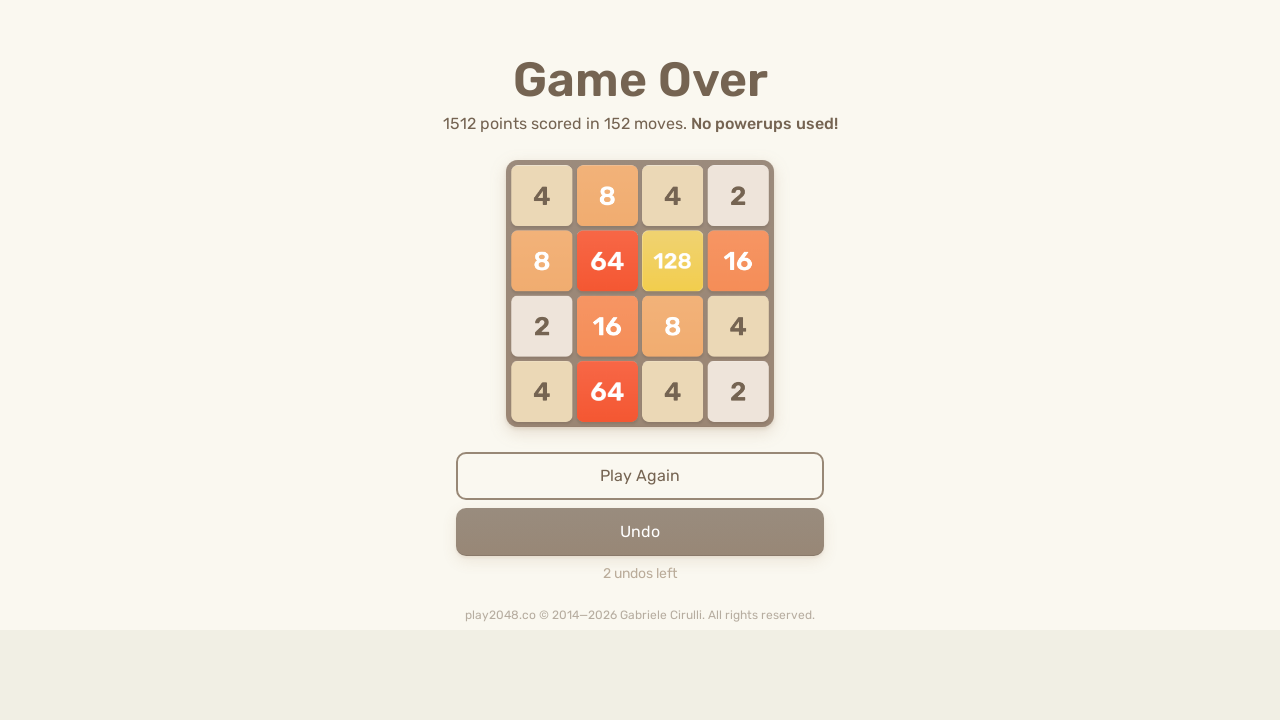

Pressed ArrowLeft key
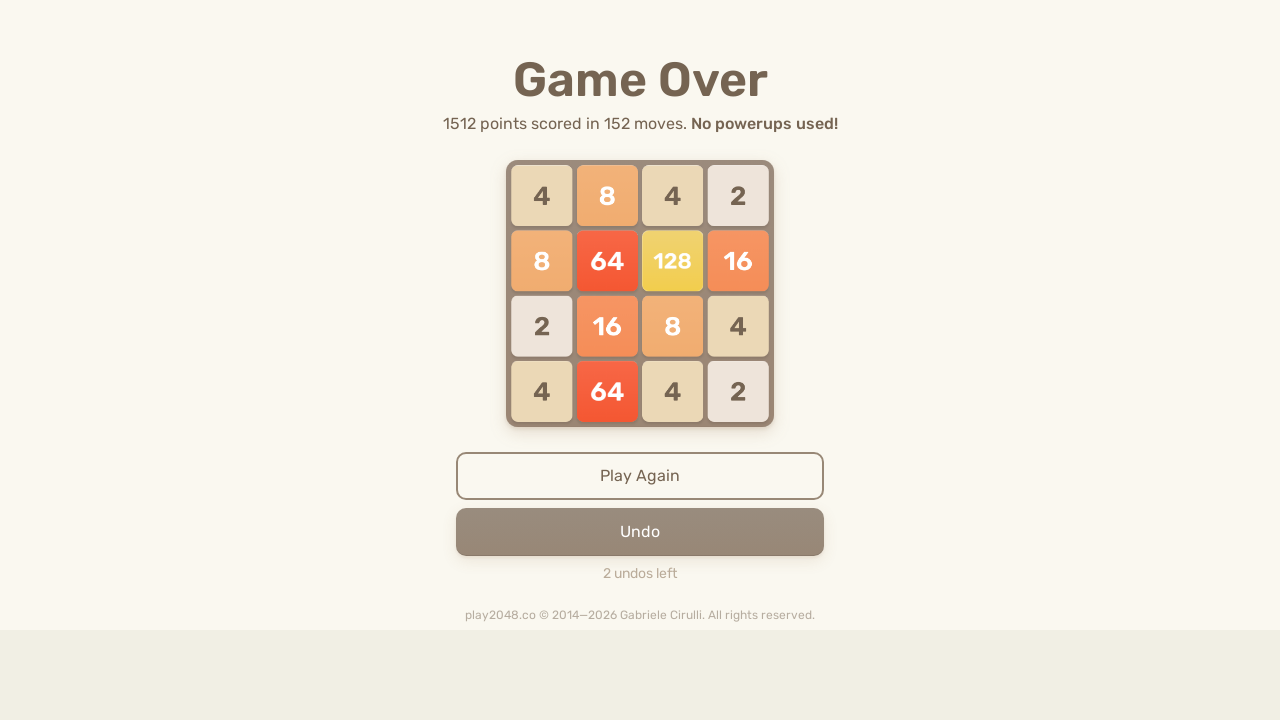

Pressed ArrowUp key
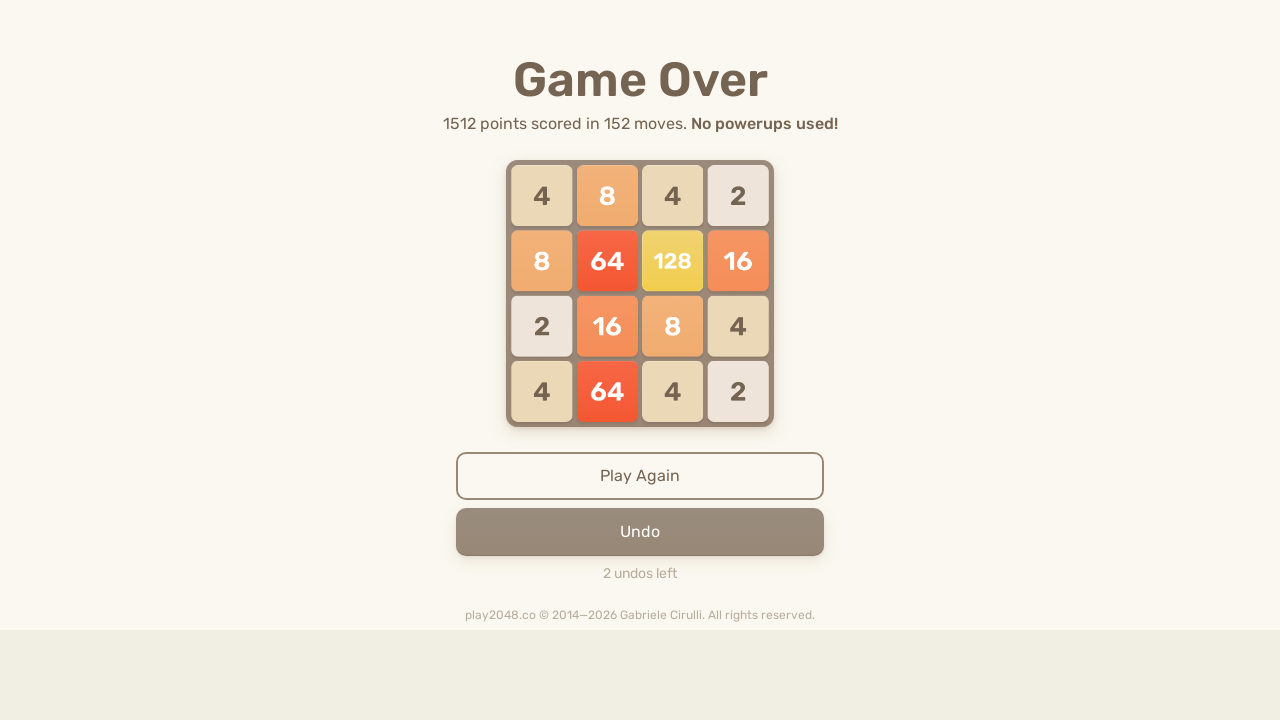

Pressed ArrowRight key
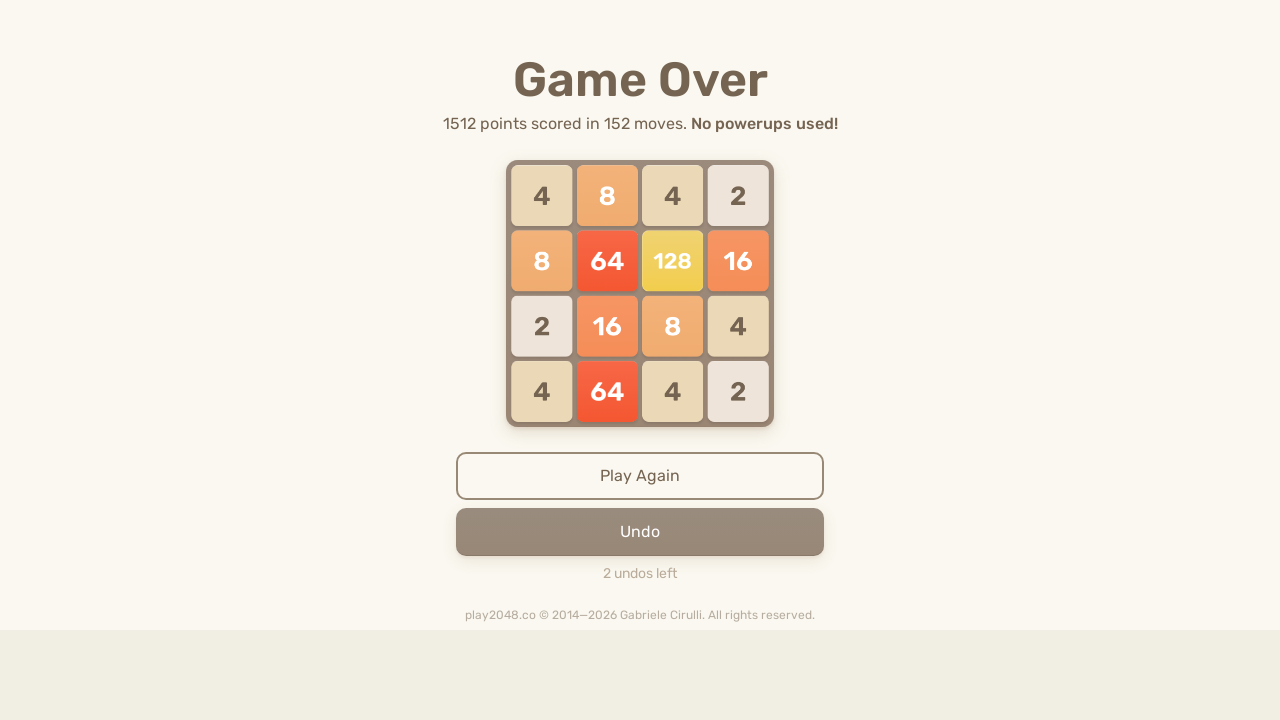

Pressed ArrowDown key
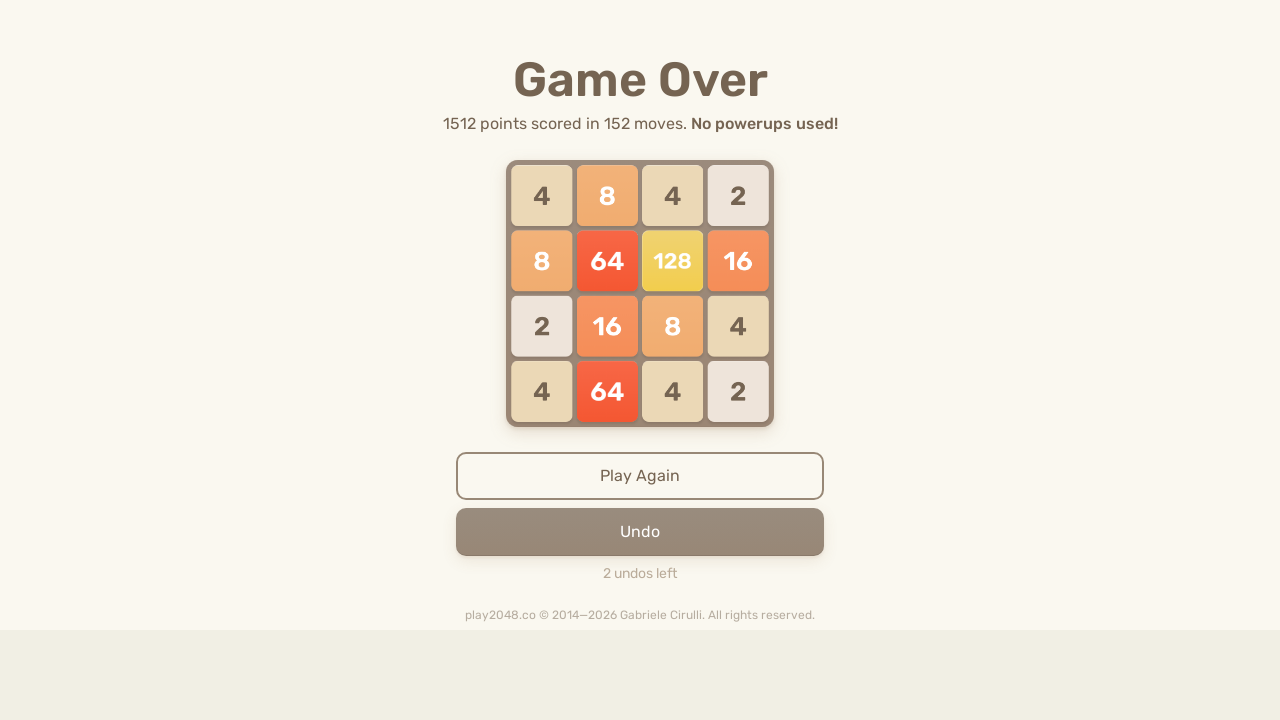

Pressed ArrowLeft key
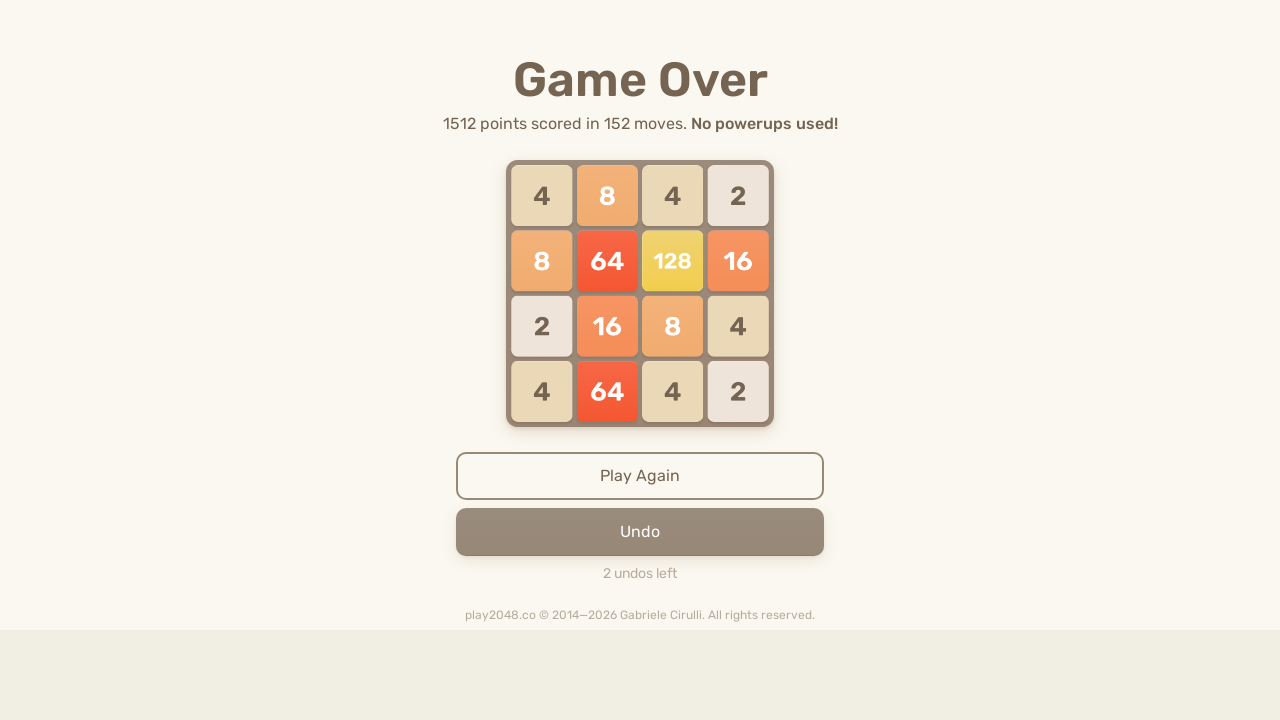

Pressed ArrowUp key
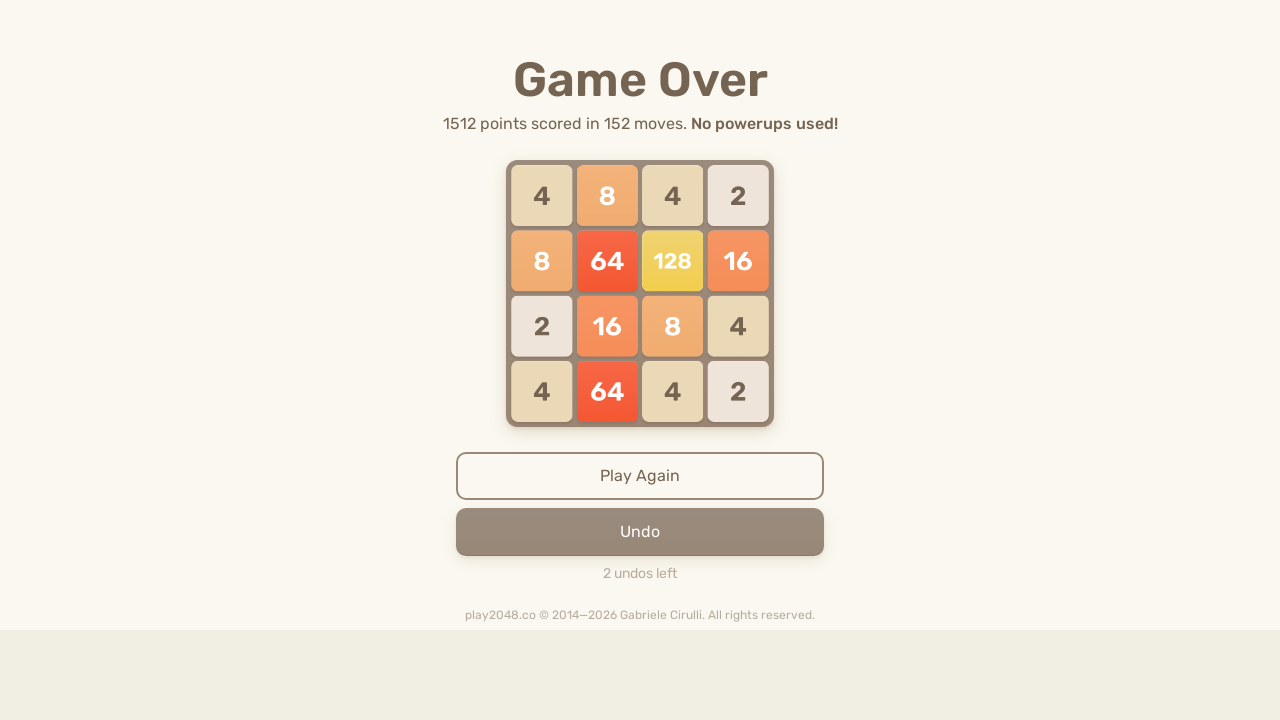

Pressed ArrowRight key
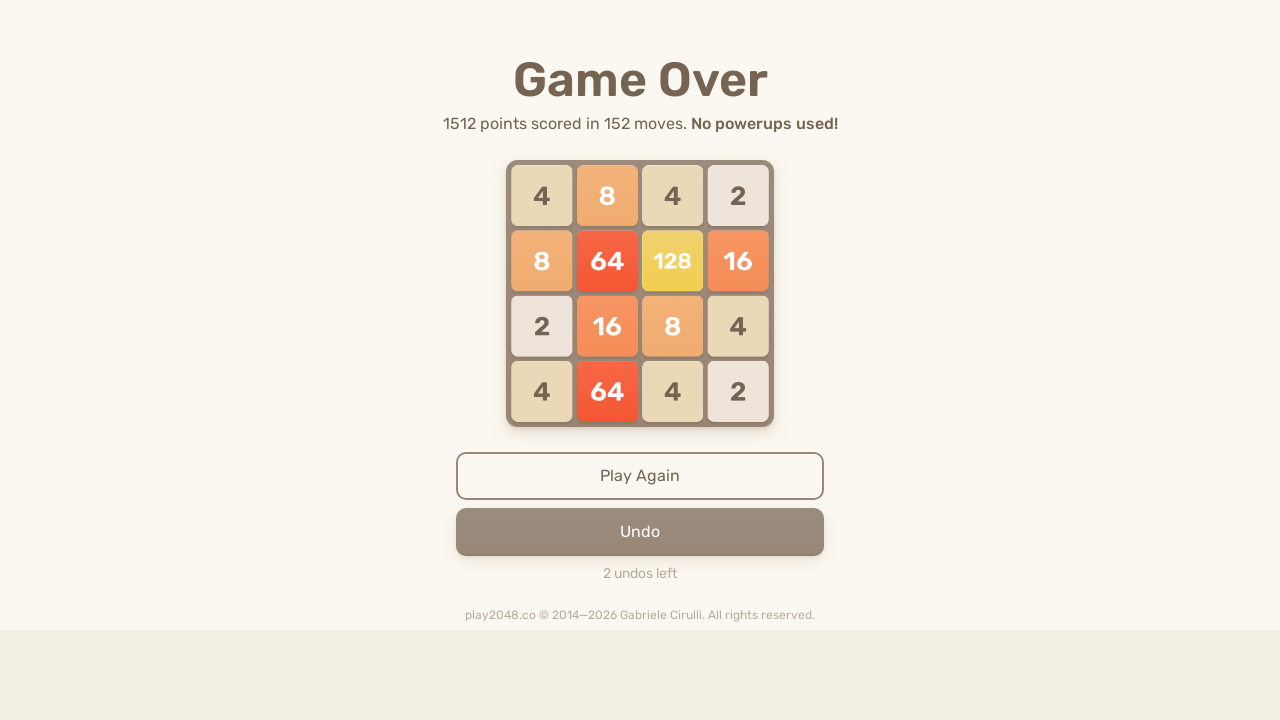

Pressed ArrowDown key
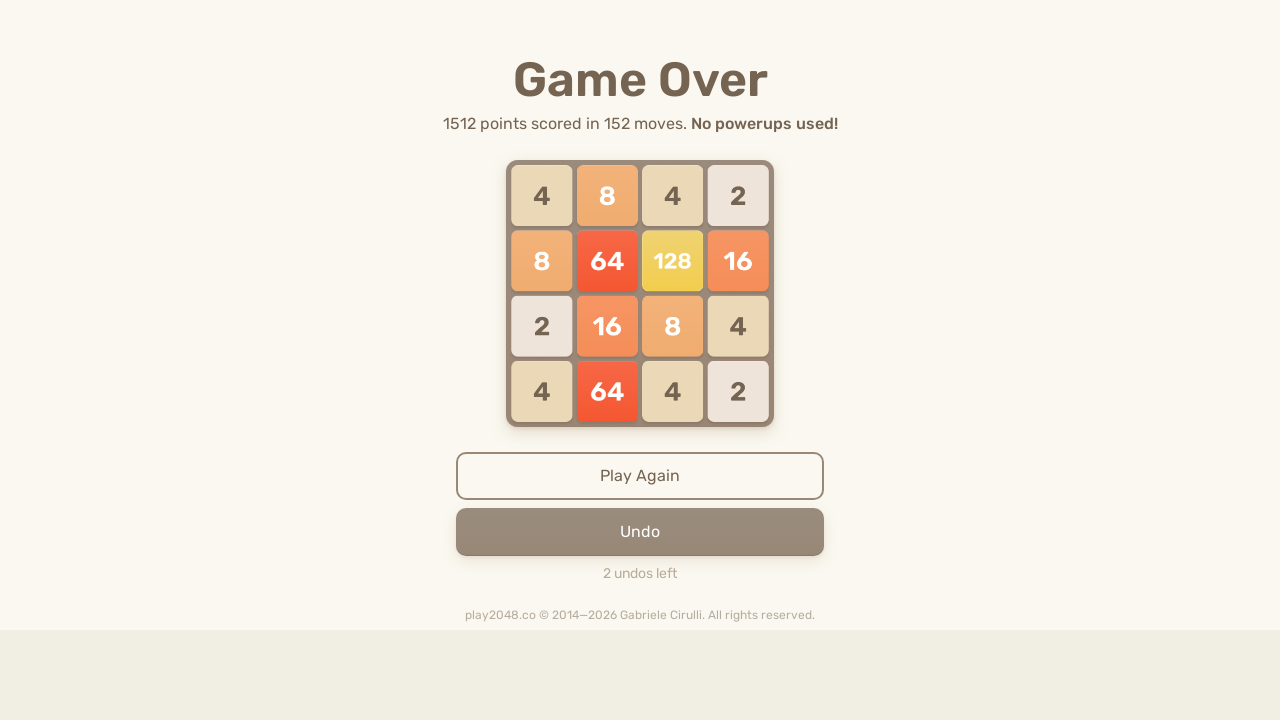

Pressed ArrowLeft key
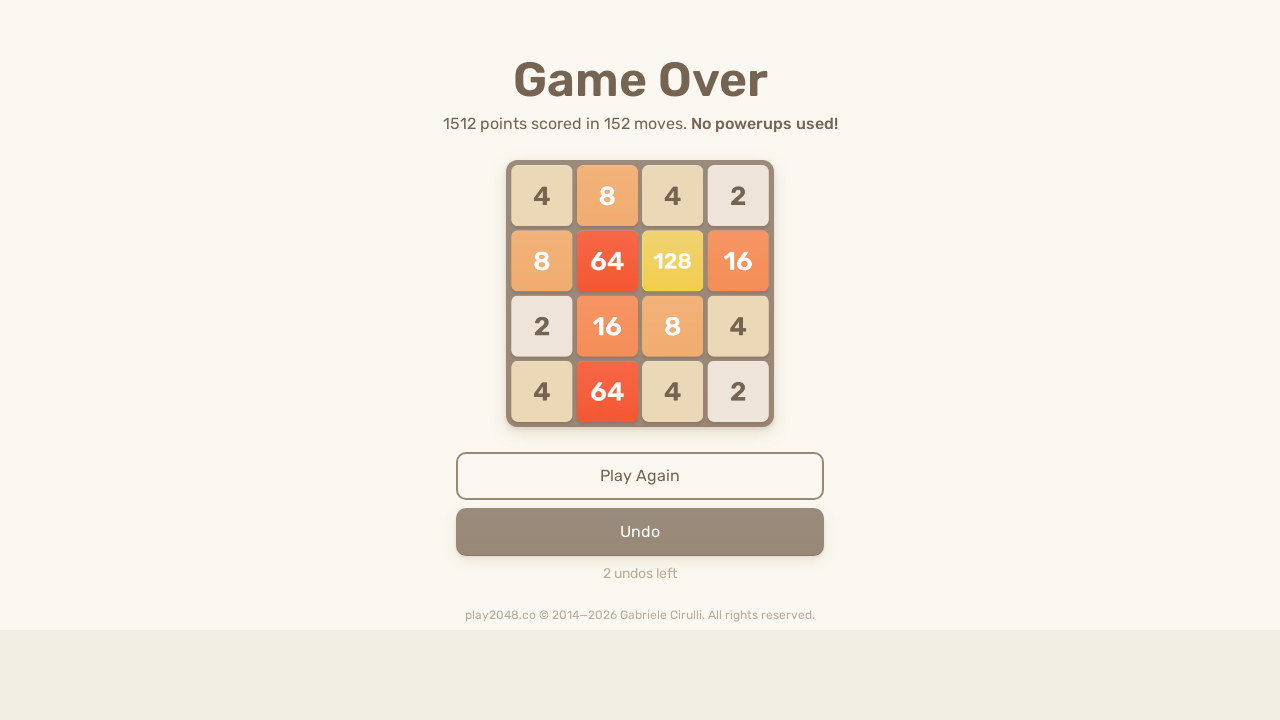

Pressed ArrowUp key
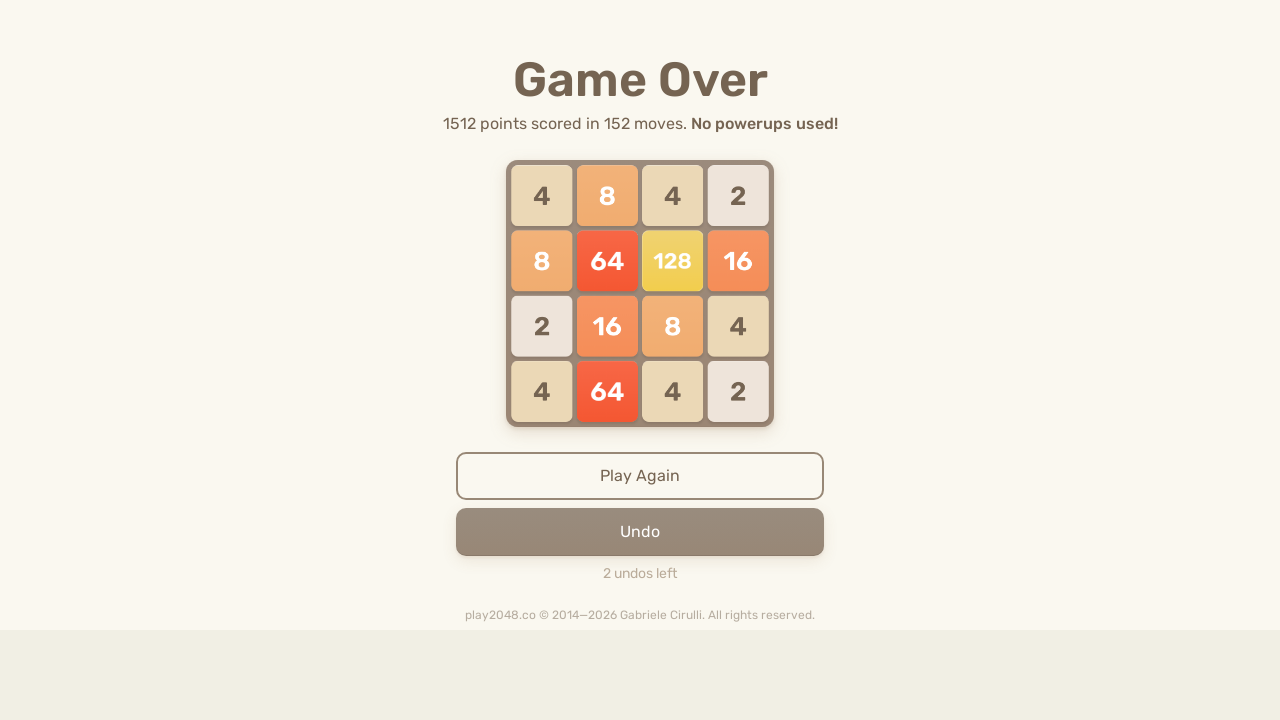

Pressed ArrowRight key
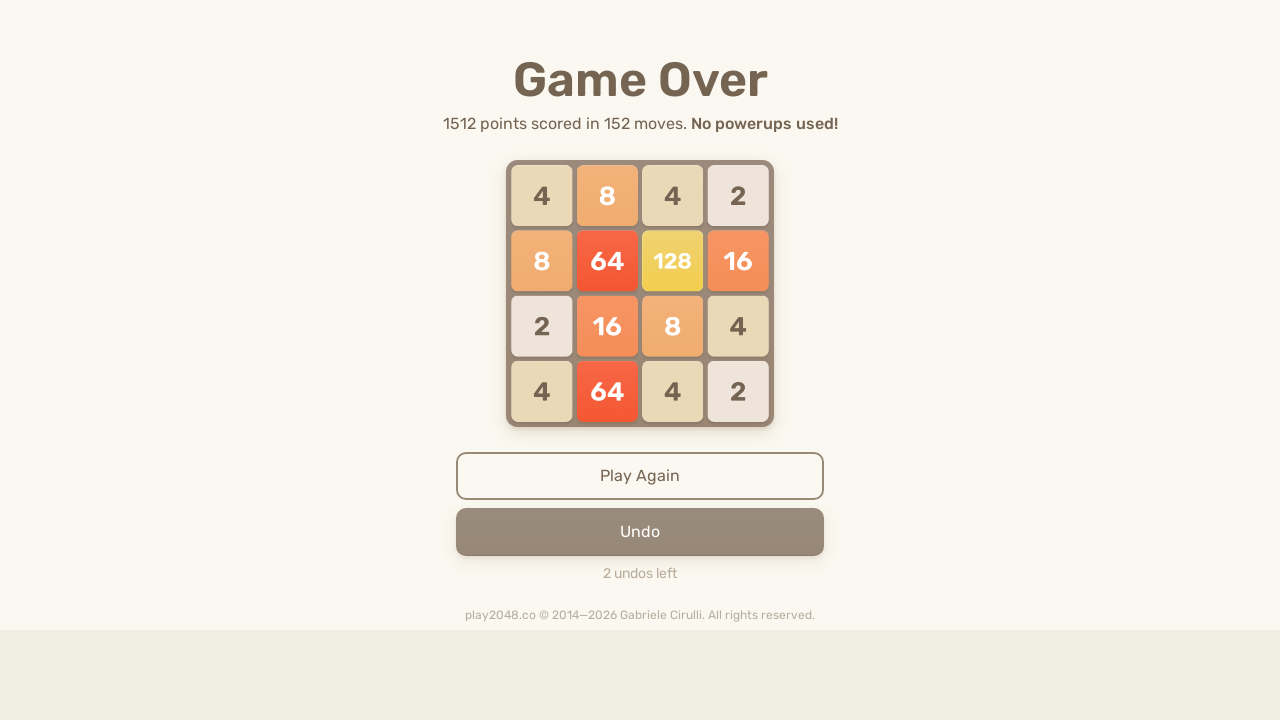

Pressed ArrowDown key
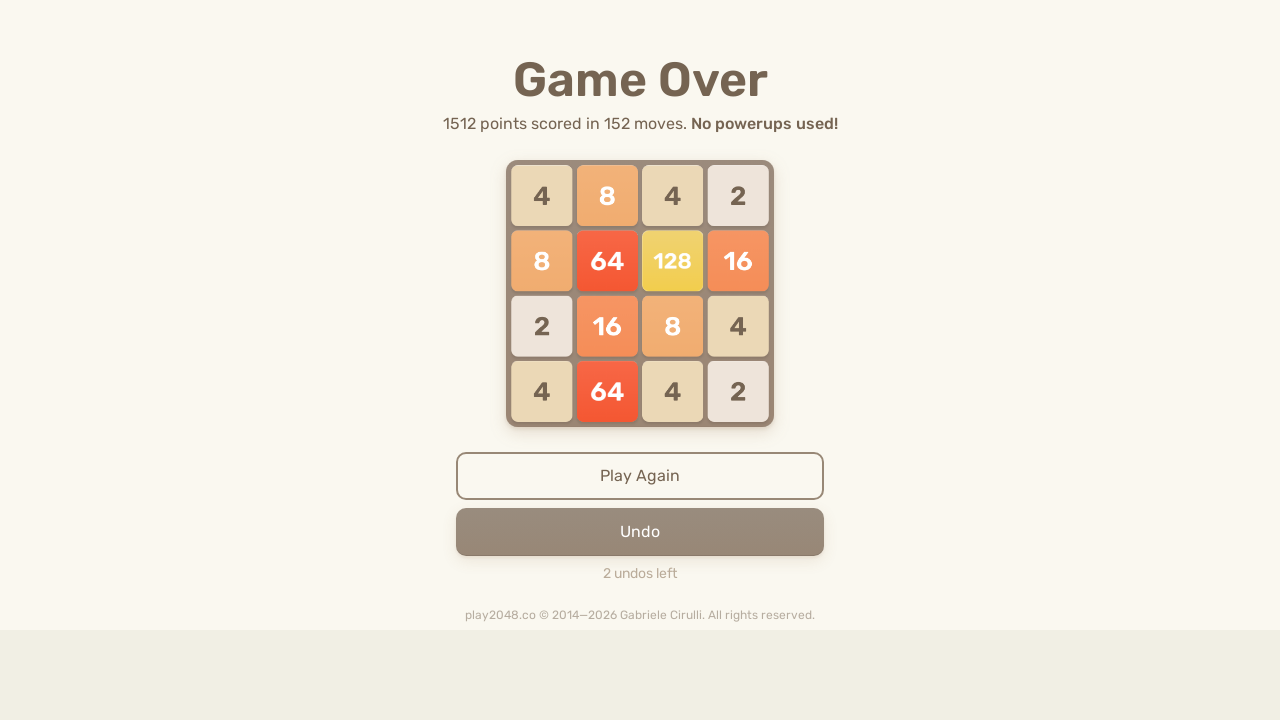

Pressed ArrowLeft key
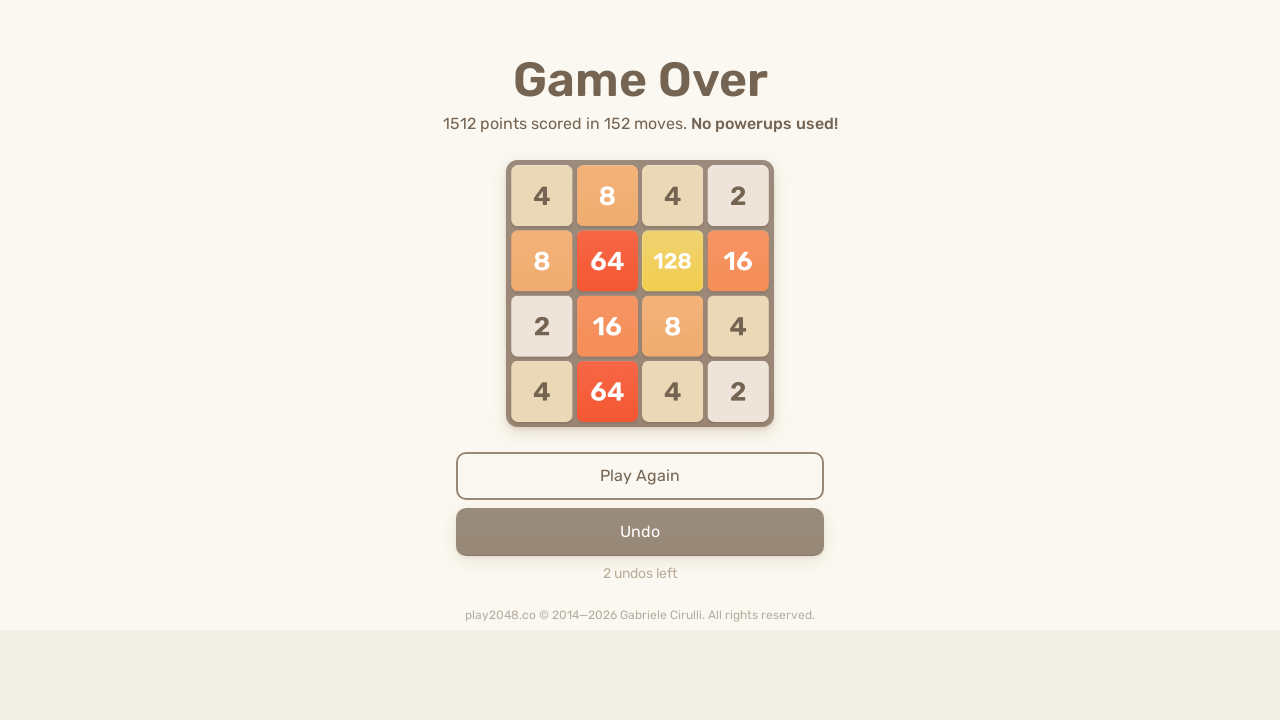

Pressed ArrowUp key
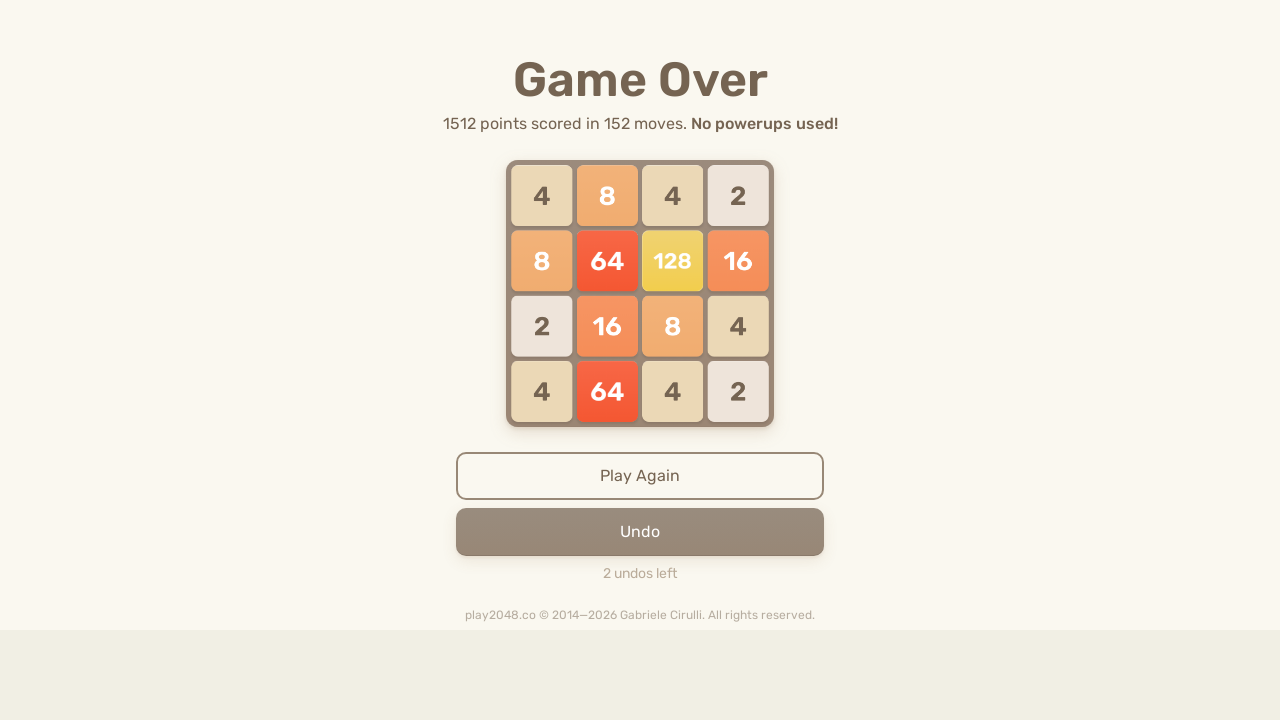

Pressed ArrowRight key
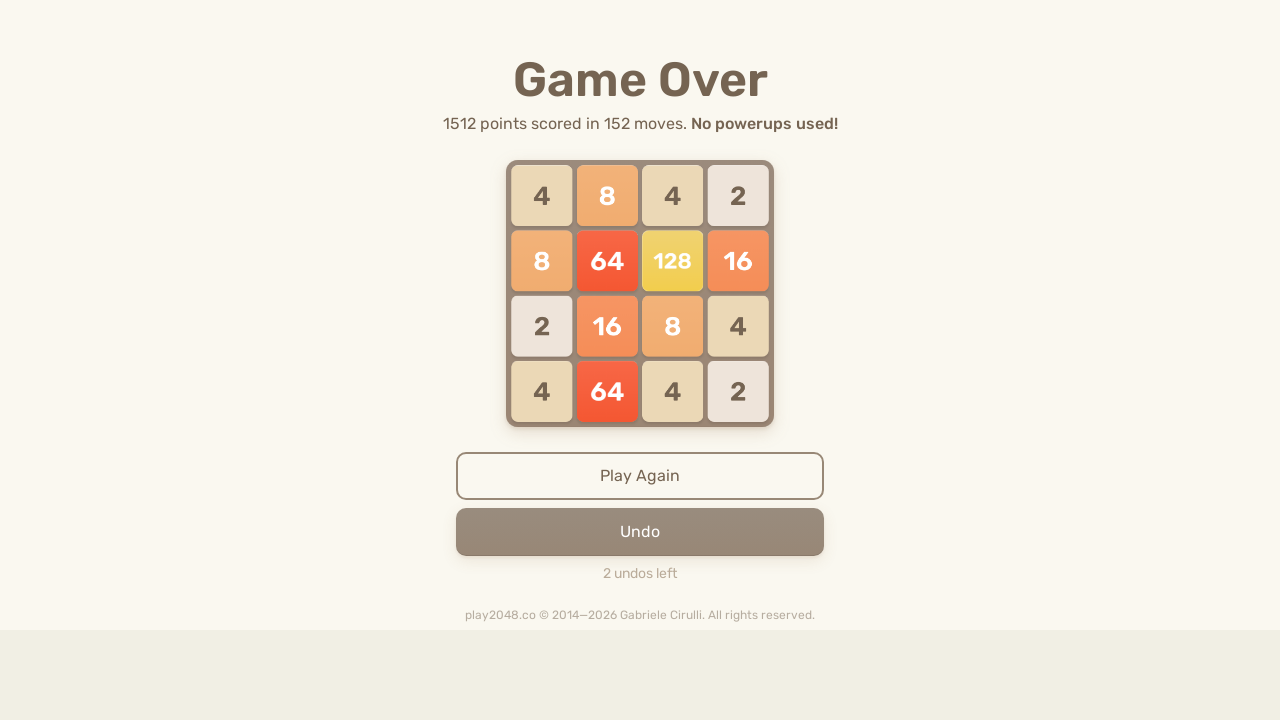

Pressed ArrowDown key
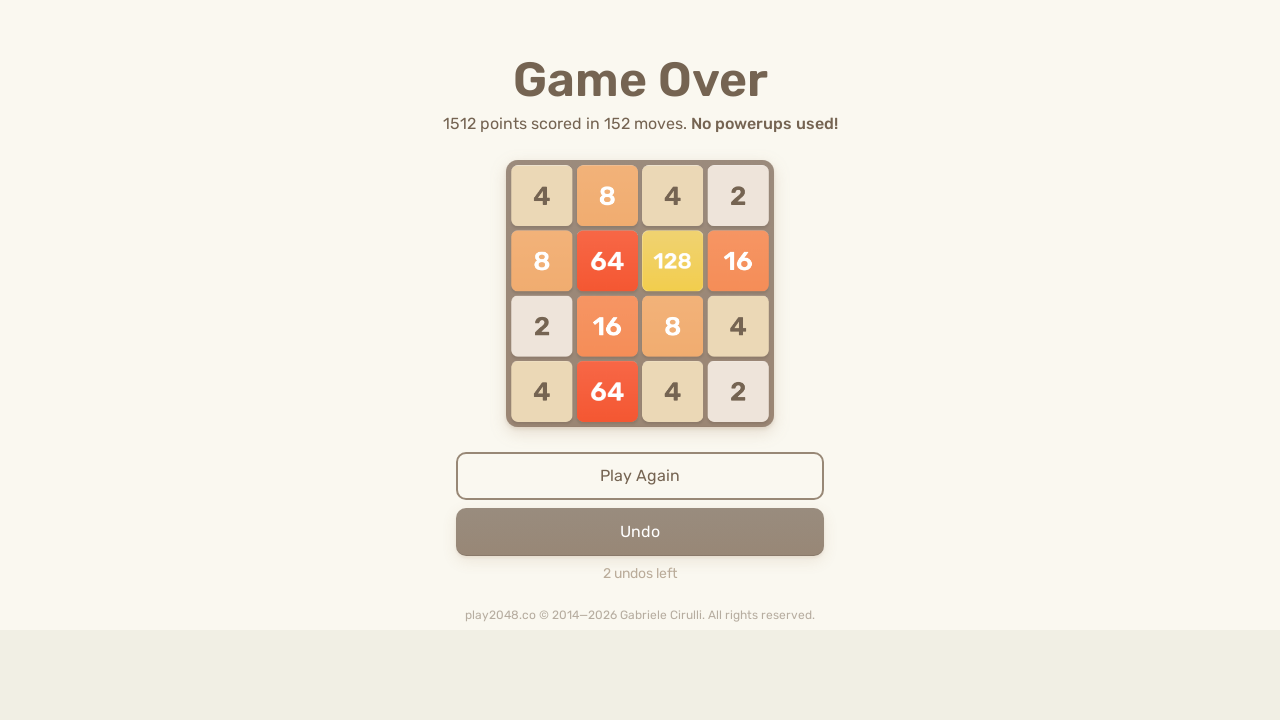

Pressed ArrowLeft key
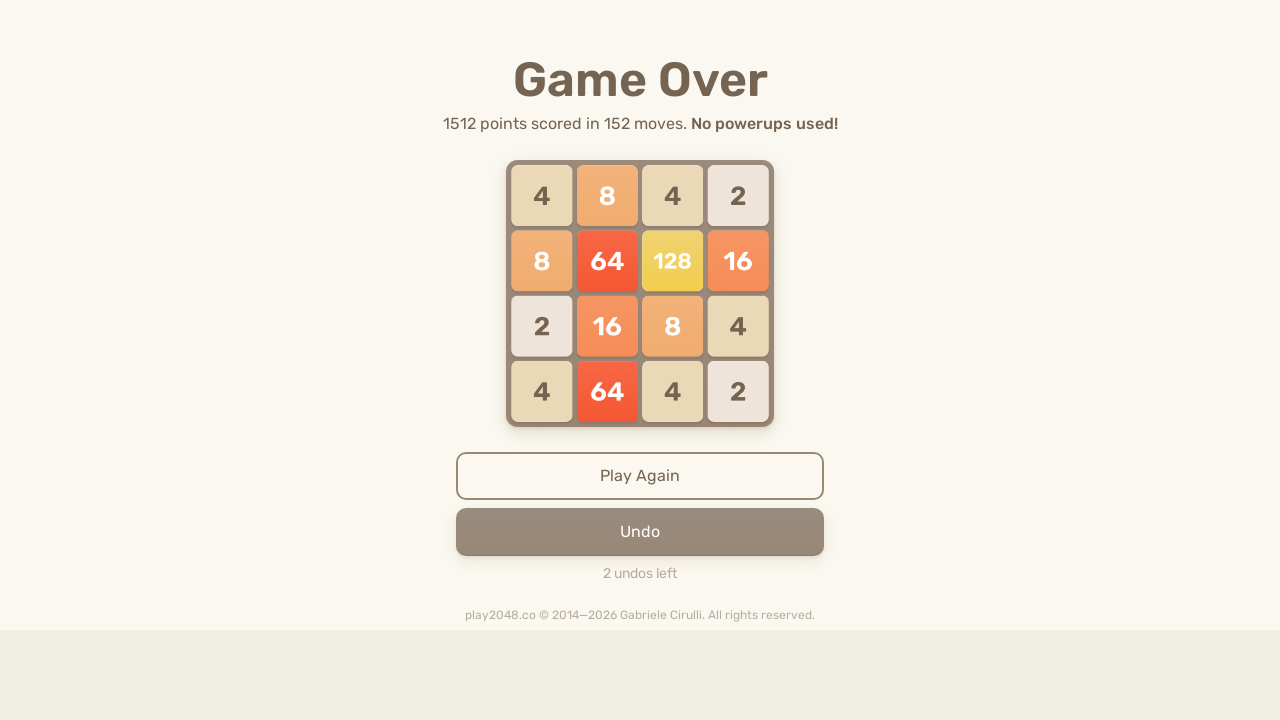

Pressed ArrowUp key
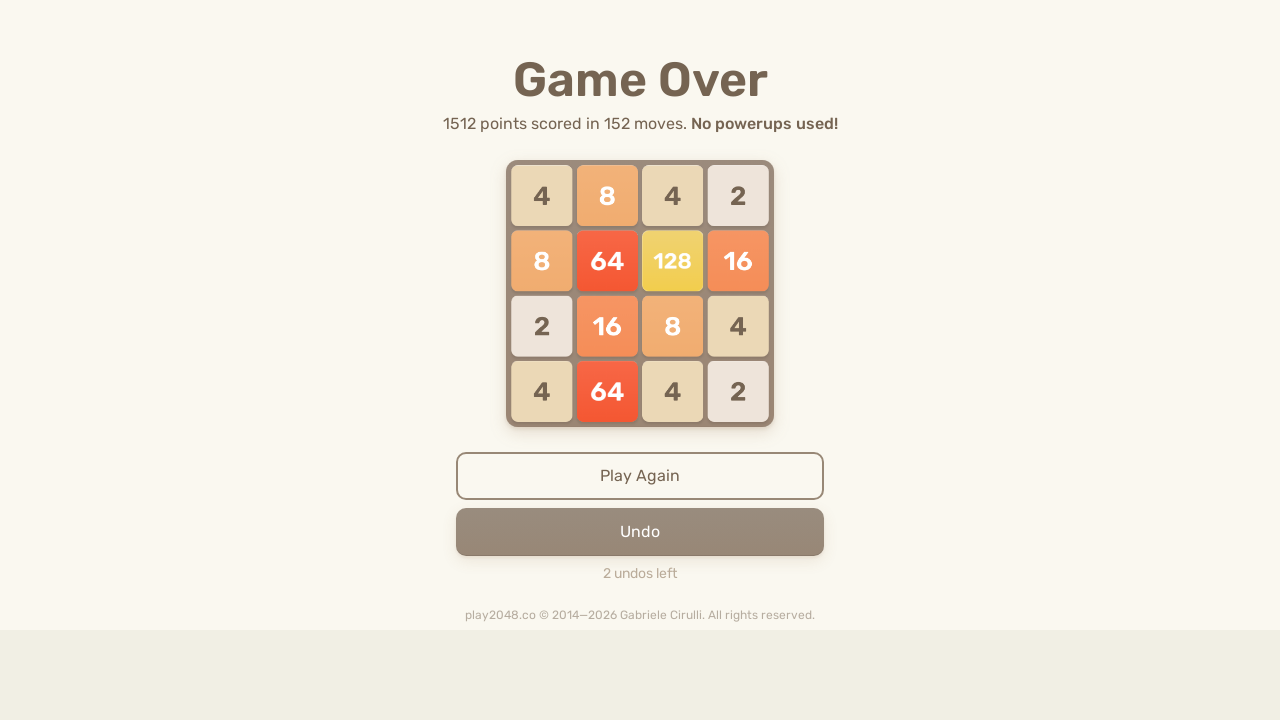

Pressed ArrowRight key
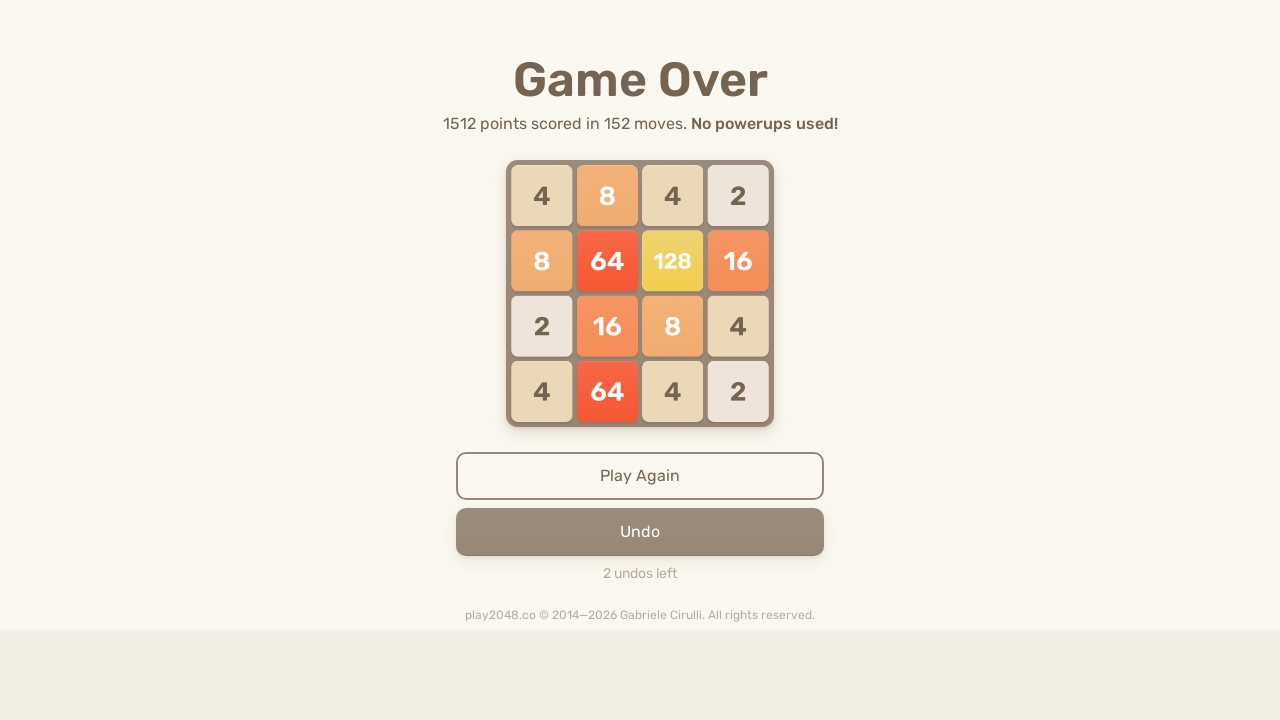

Pressed ArrowDown key
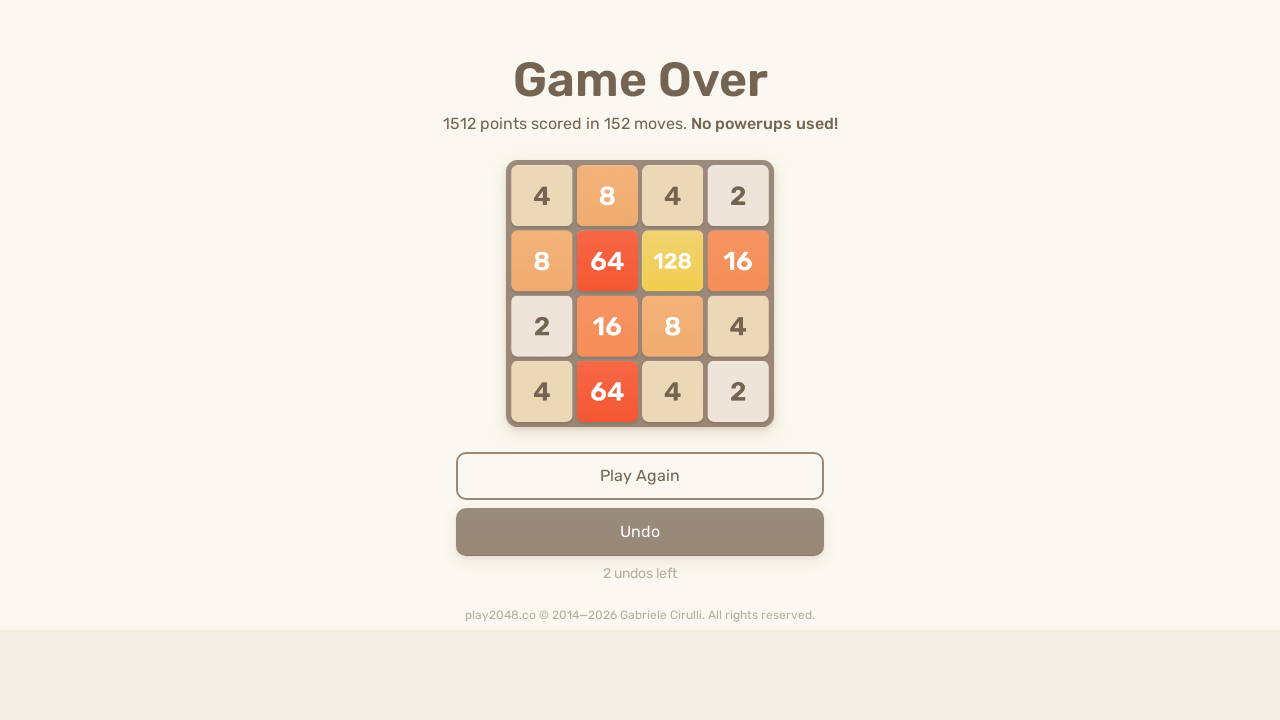

Pressed ArrowLeft key
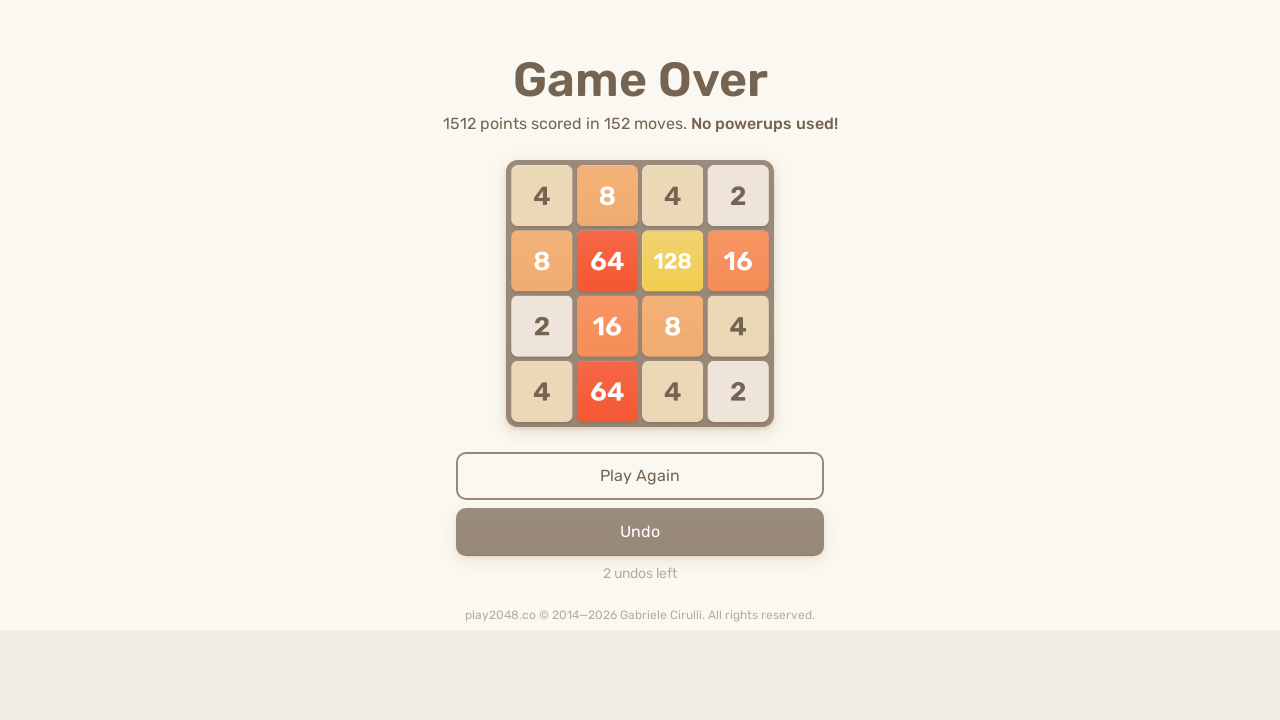

Pressed ArrowUp key
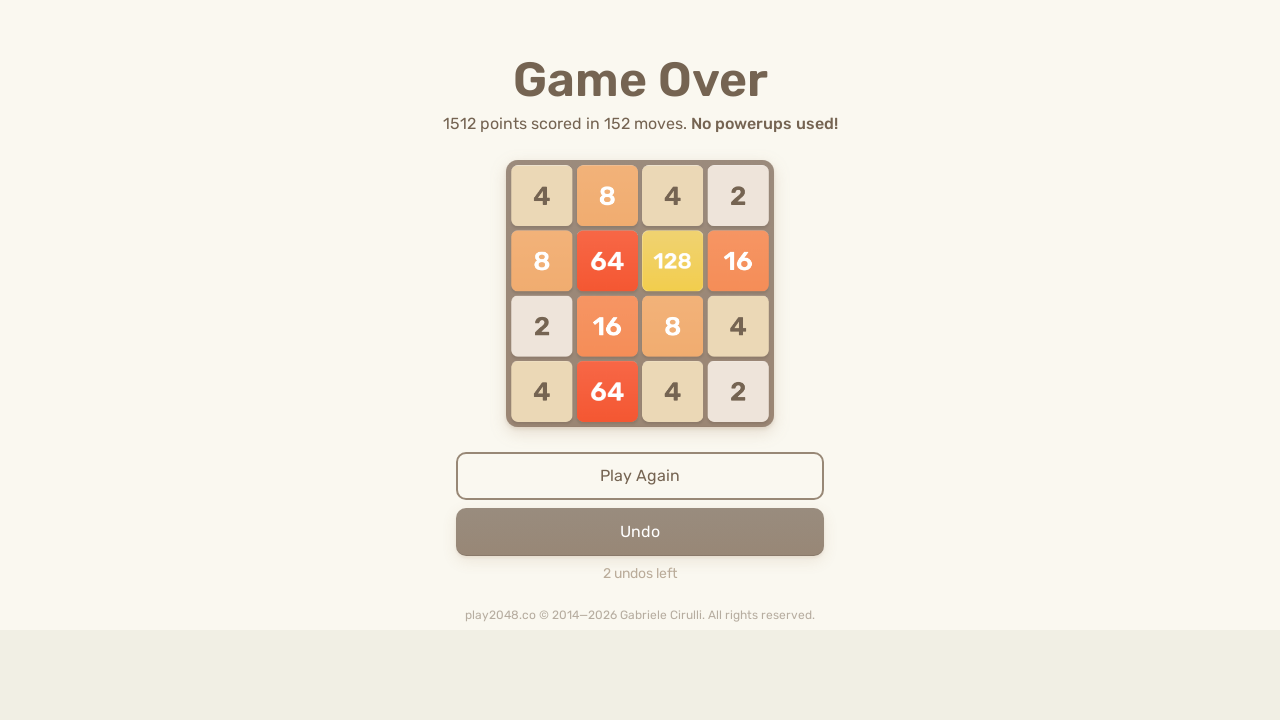

Pressed ArrowRight key
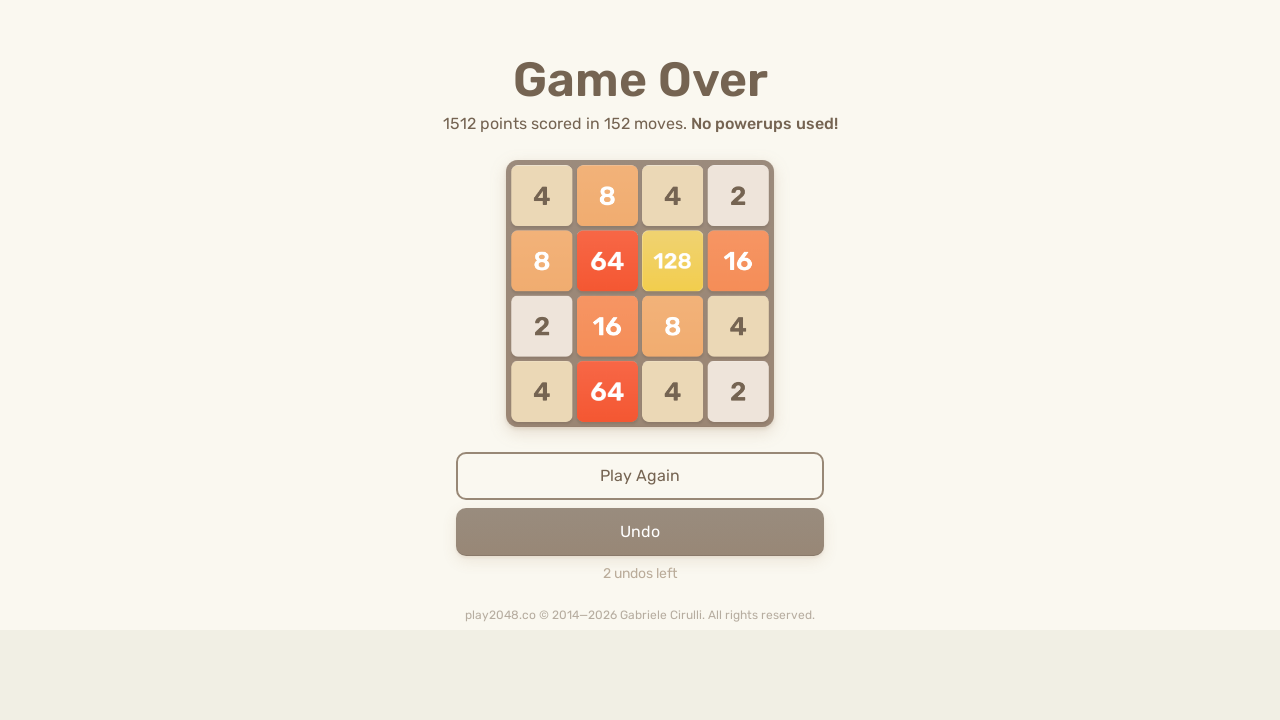

Pressed ArrowDown key
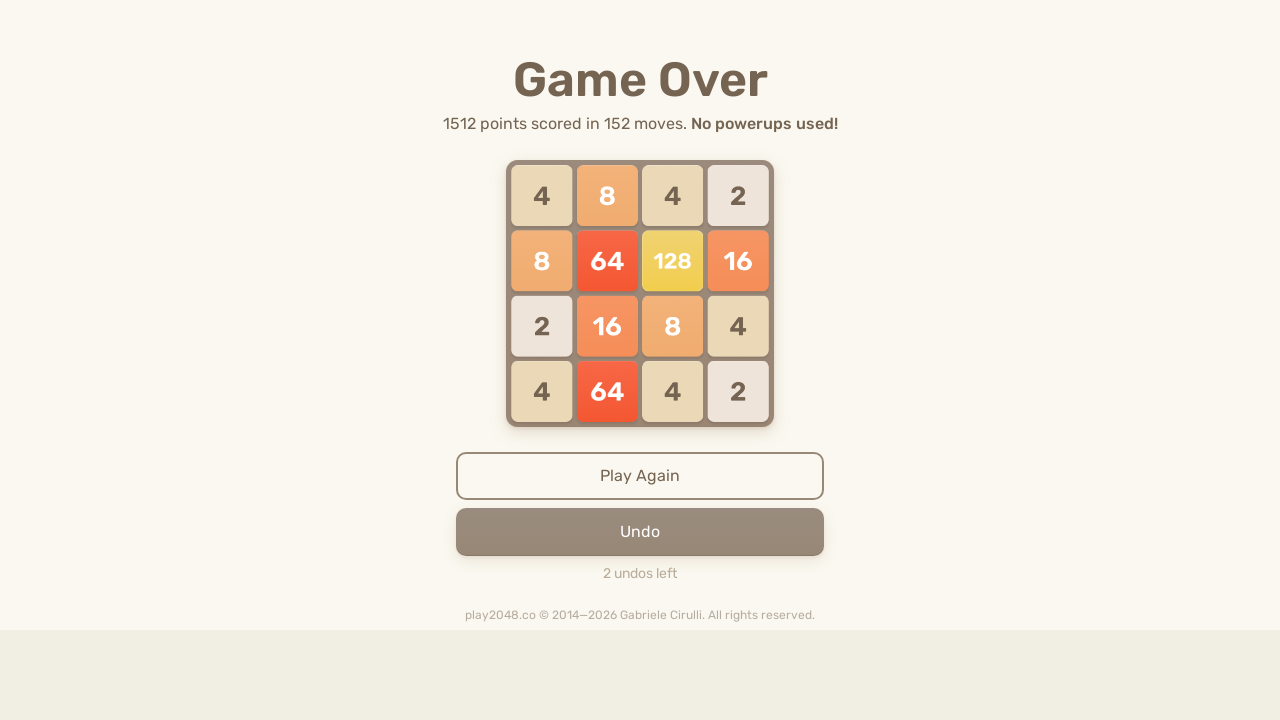

Pressed ArrowLeft key
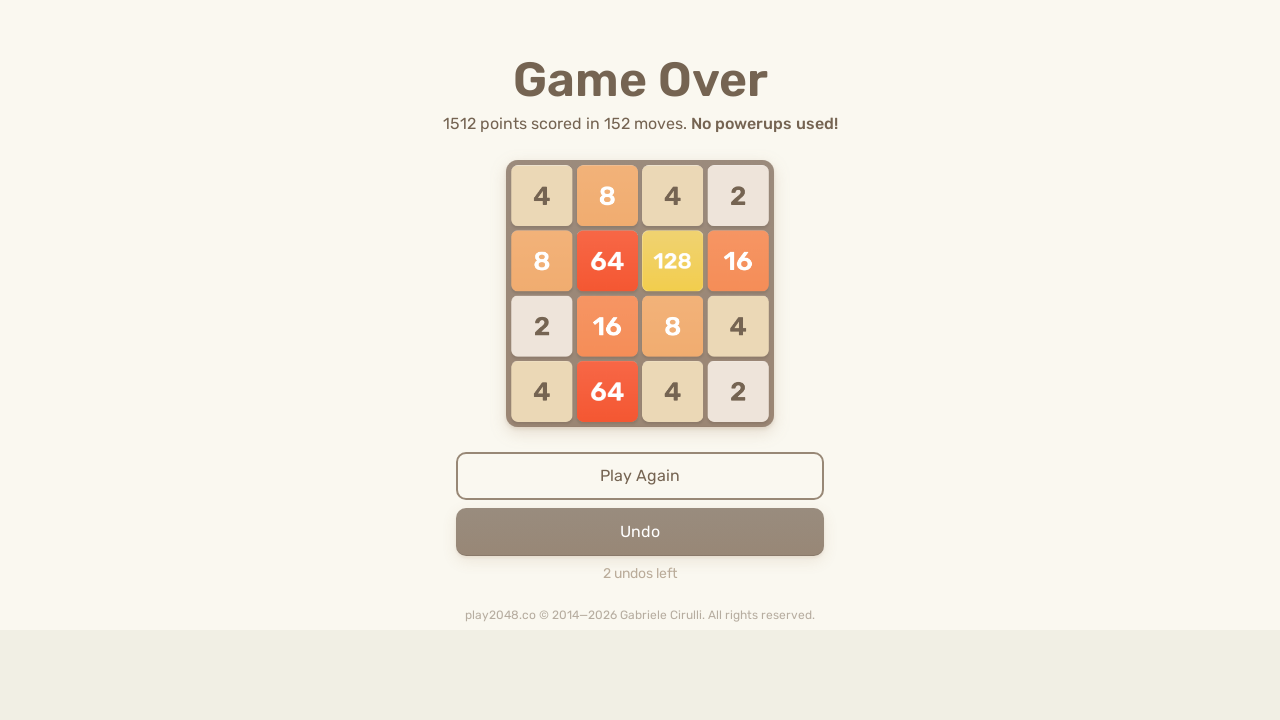

Pressed ArrowUp key
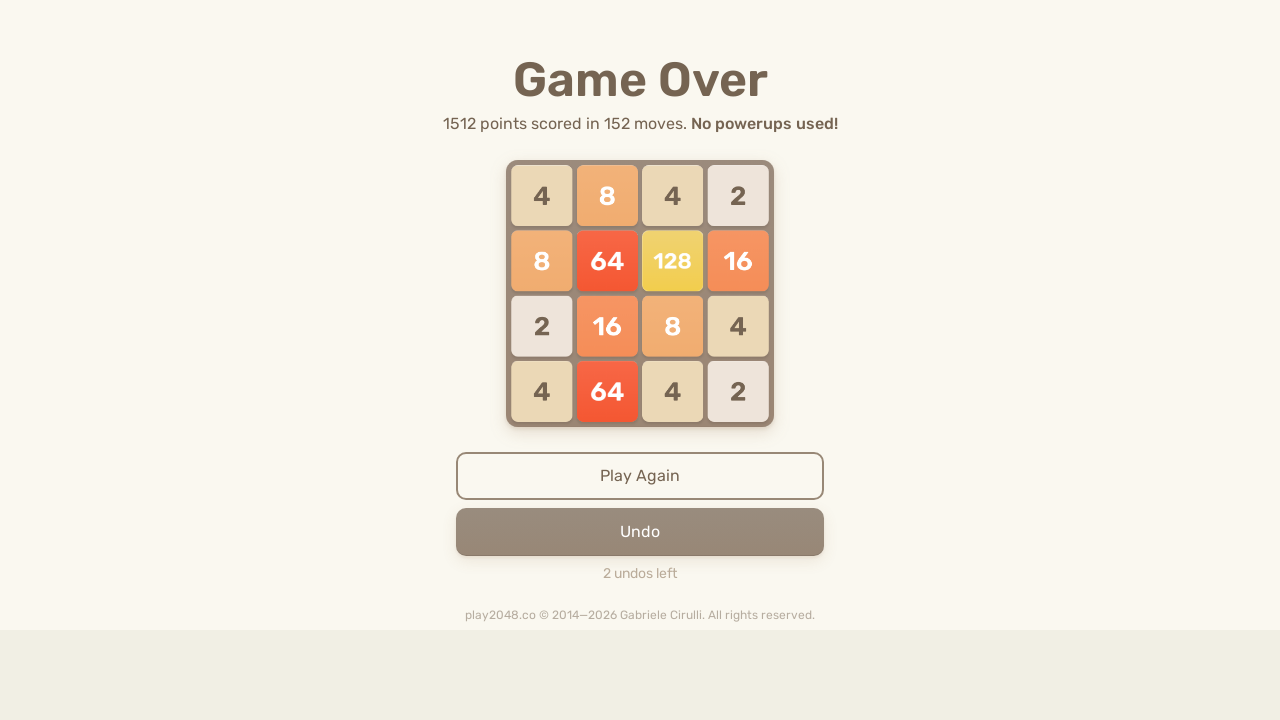

Pressed ArrowRight key
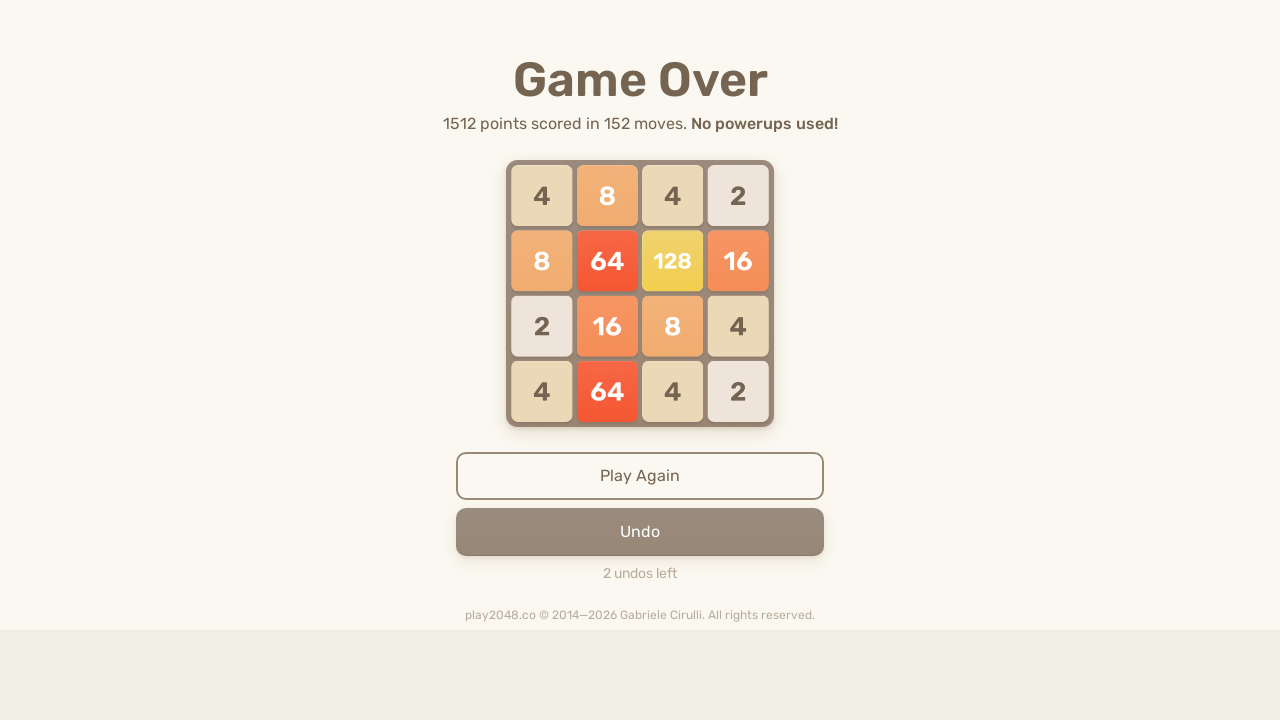

Pressed ArrowDown key
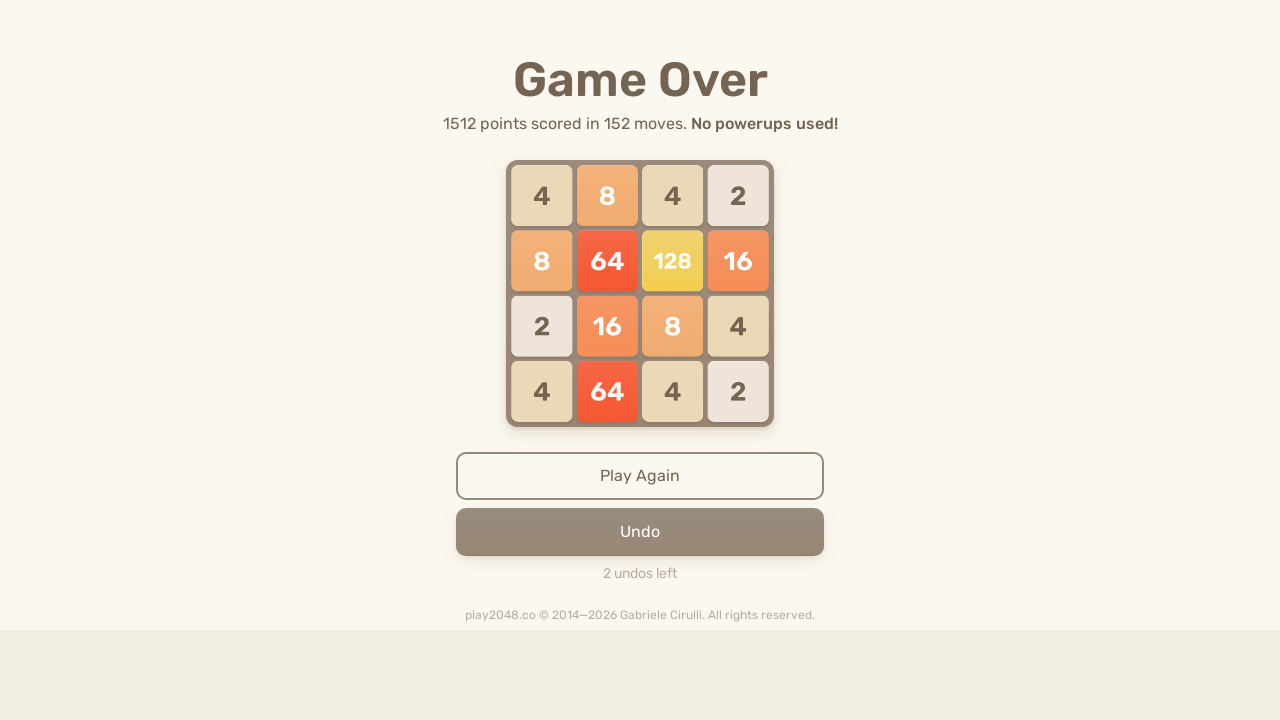

Pressed ArrowLeft key
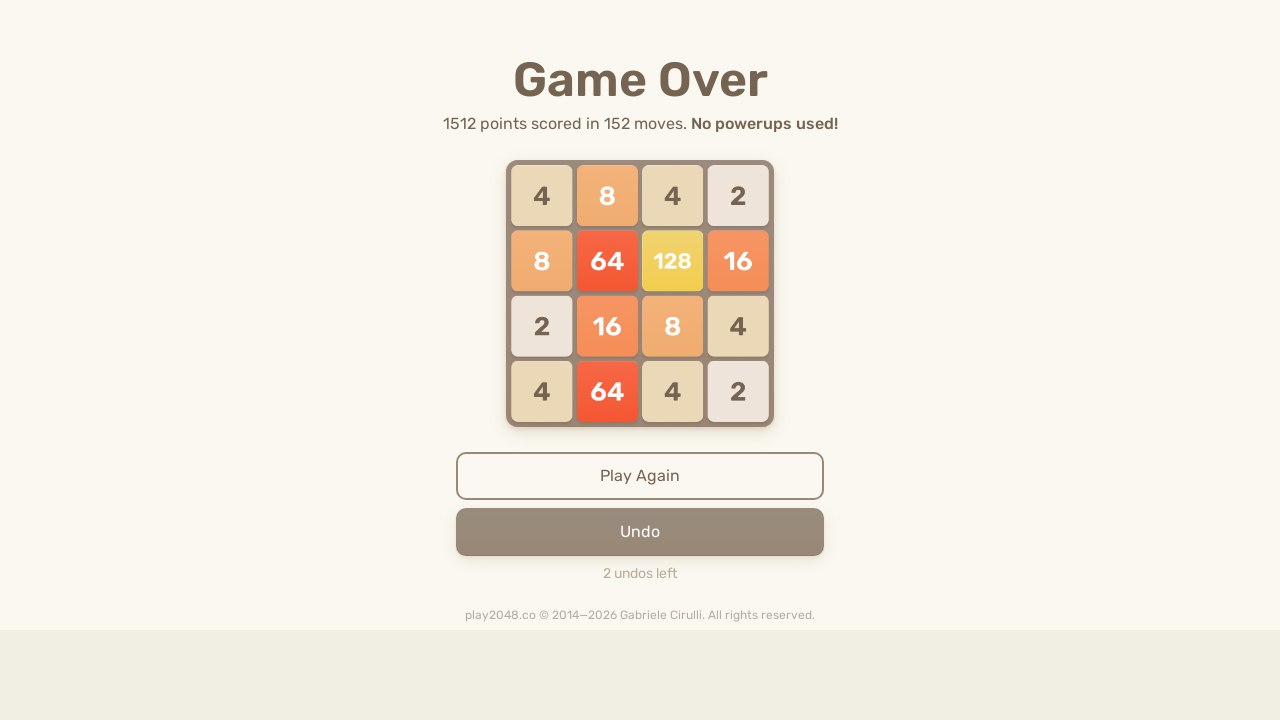

Pressed ArrowUp key
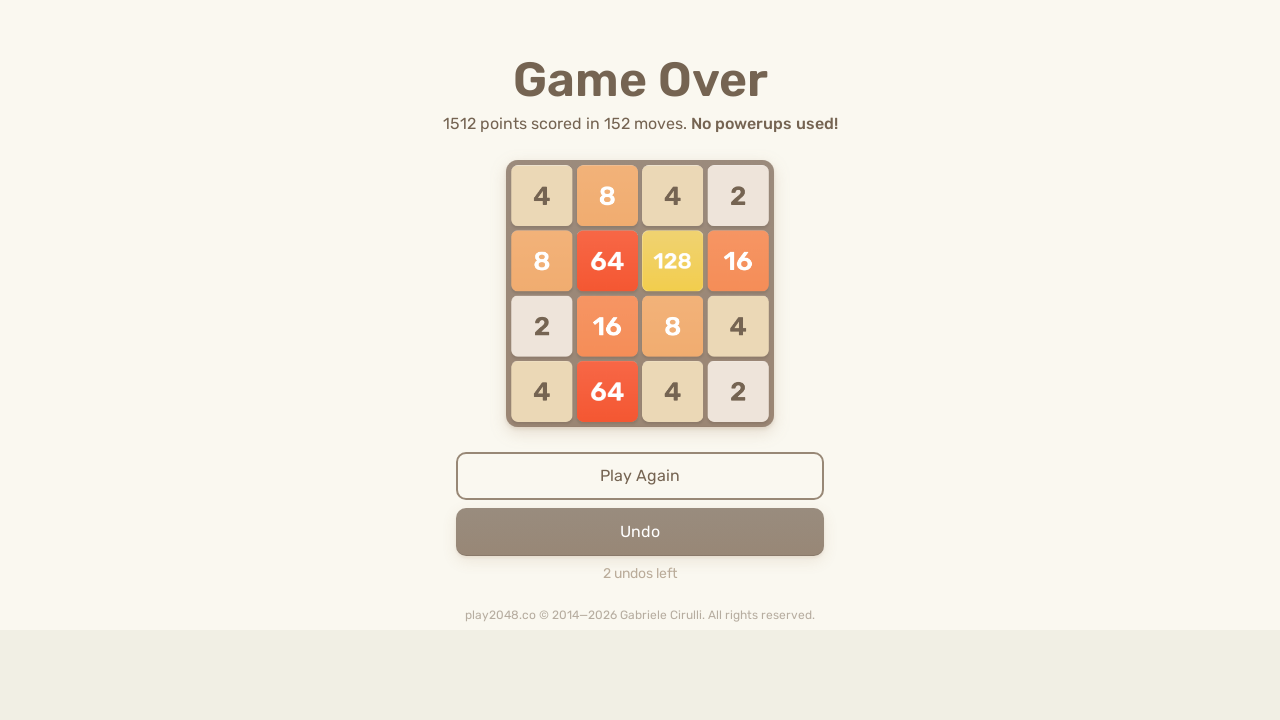

Pressed ArrowRight key
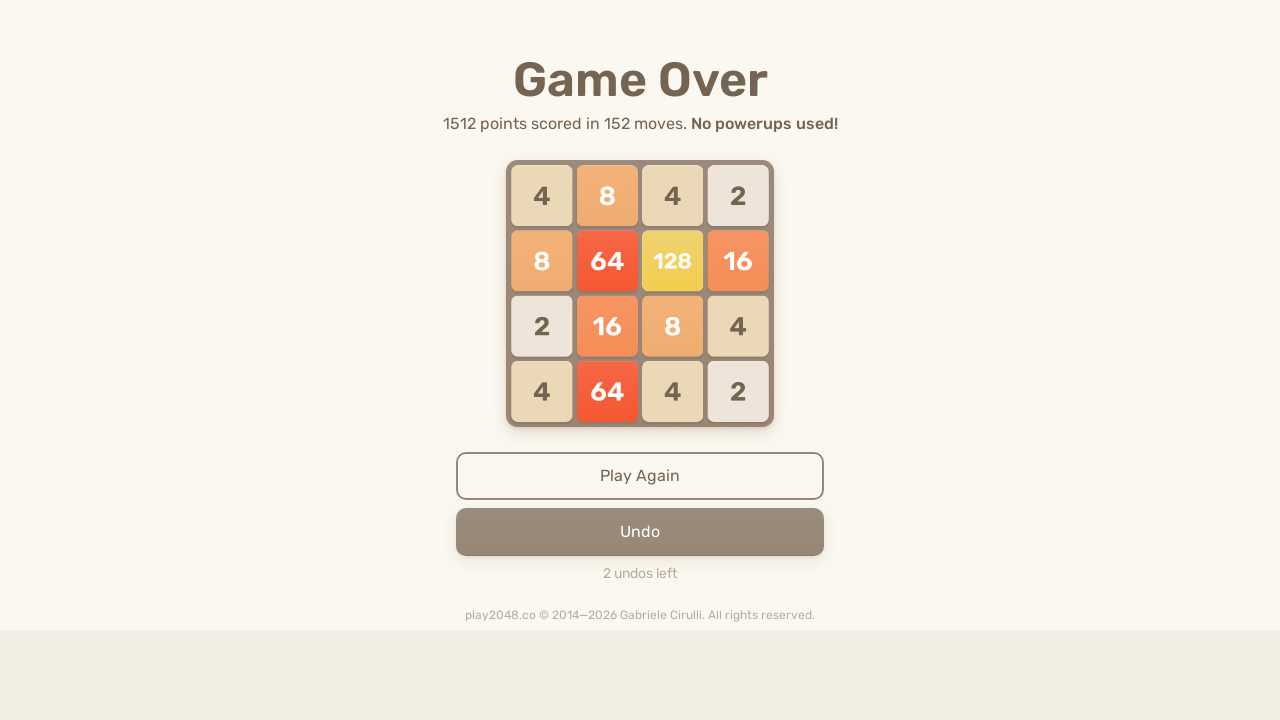

Pressed ArrowDown key
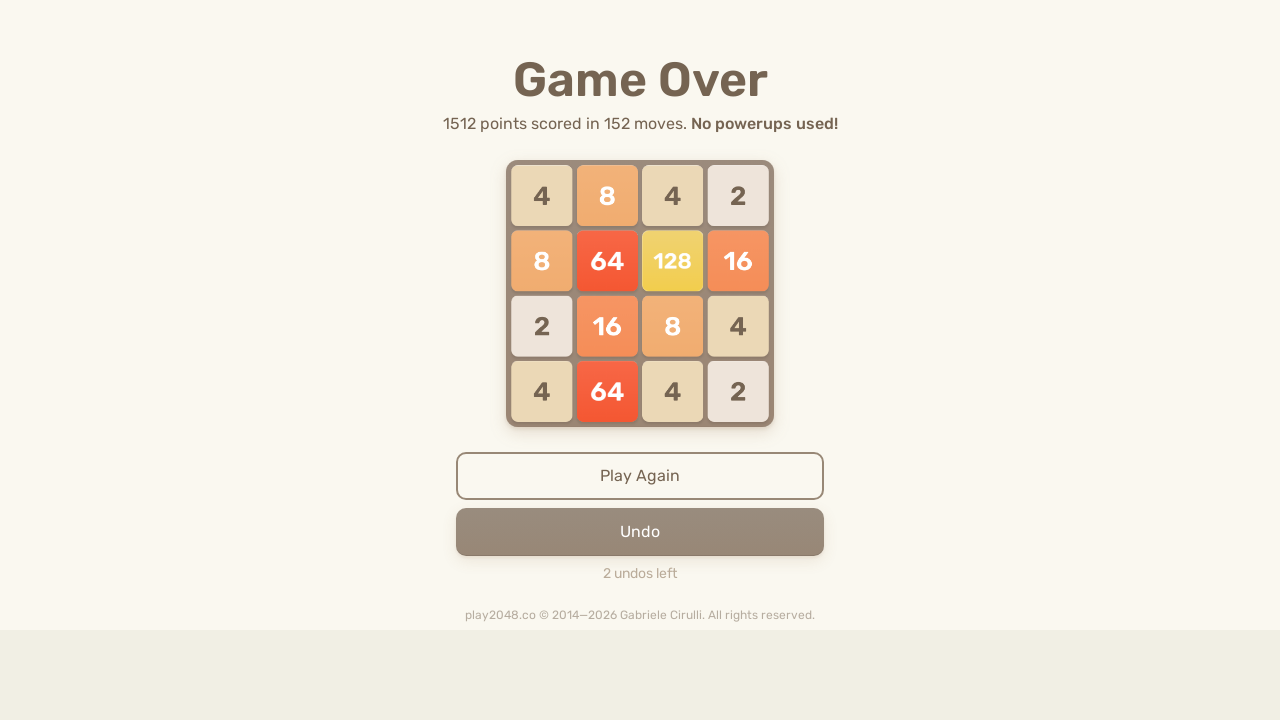

Pressed ArrowLeft key
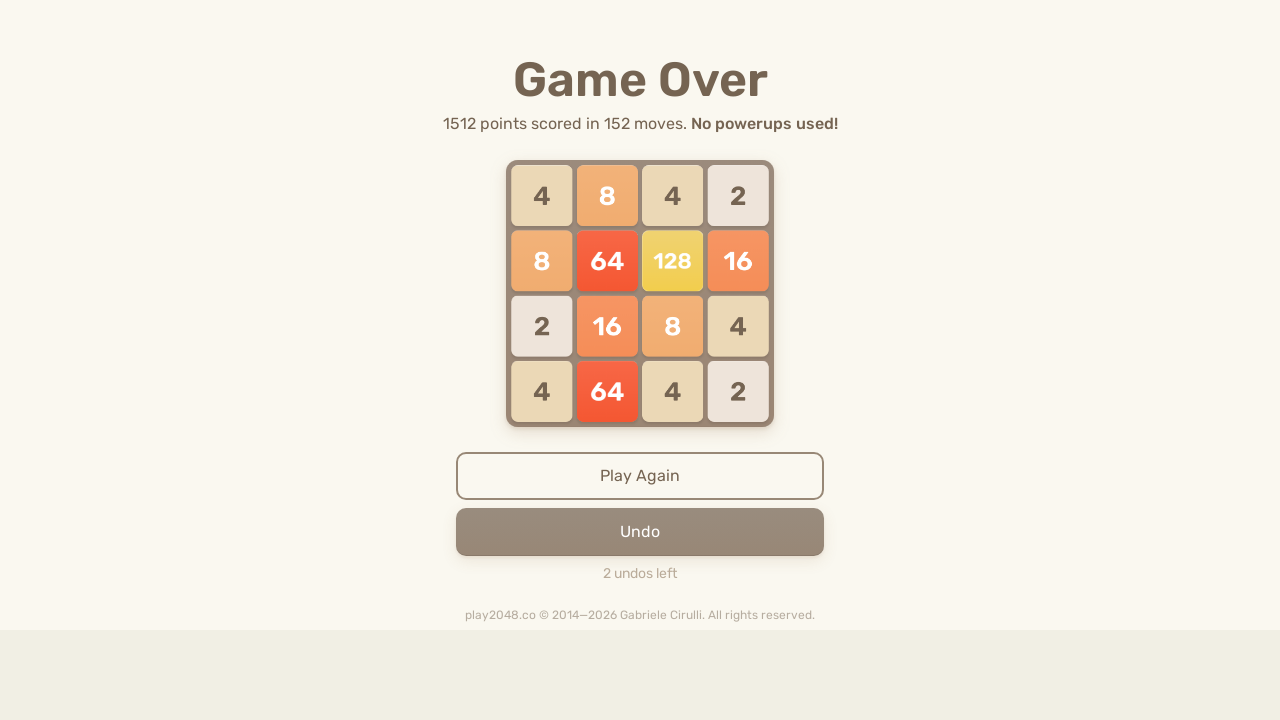

Pressed ArrowUp key
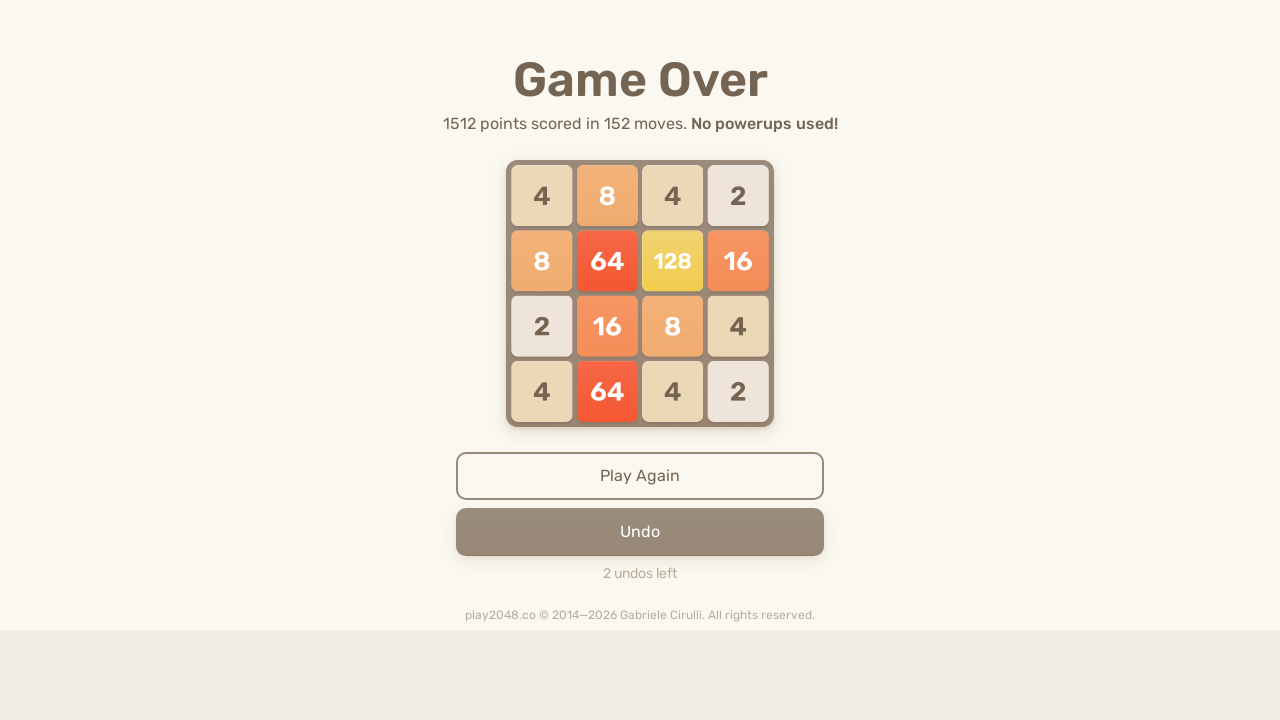

Pressed ArrowRight key
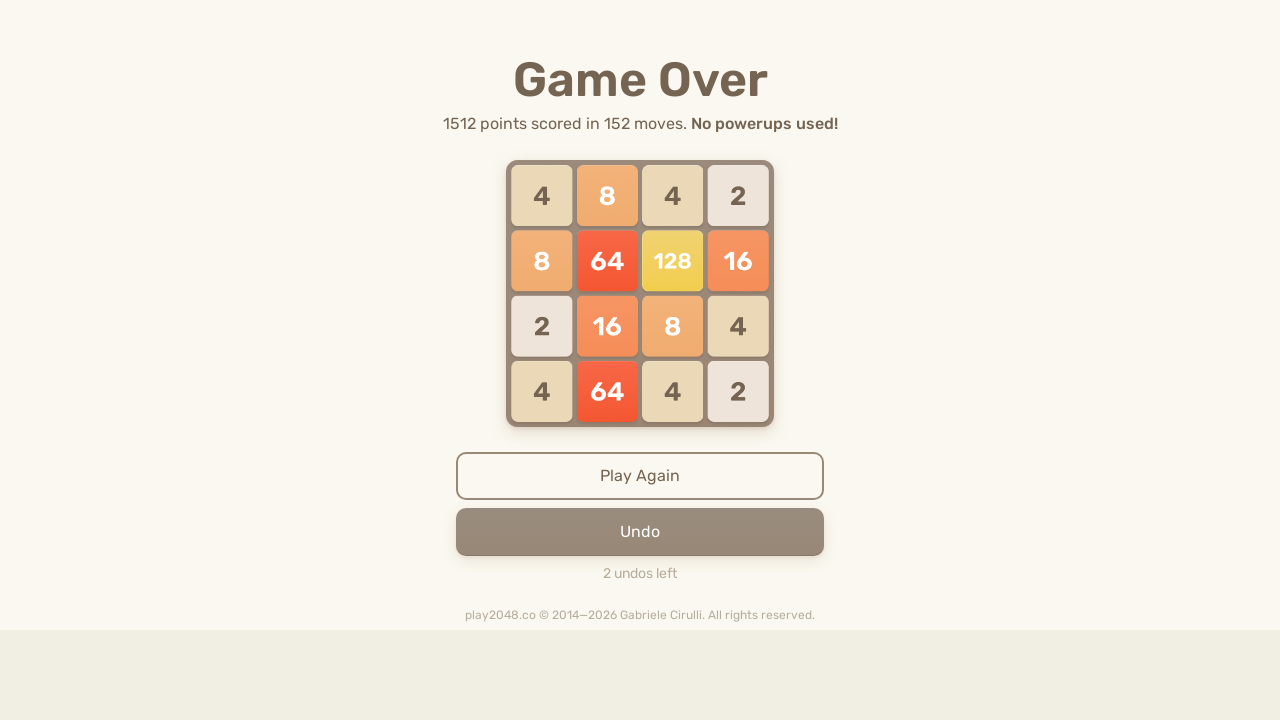

Pressed ArrowDown key
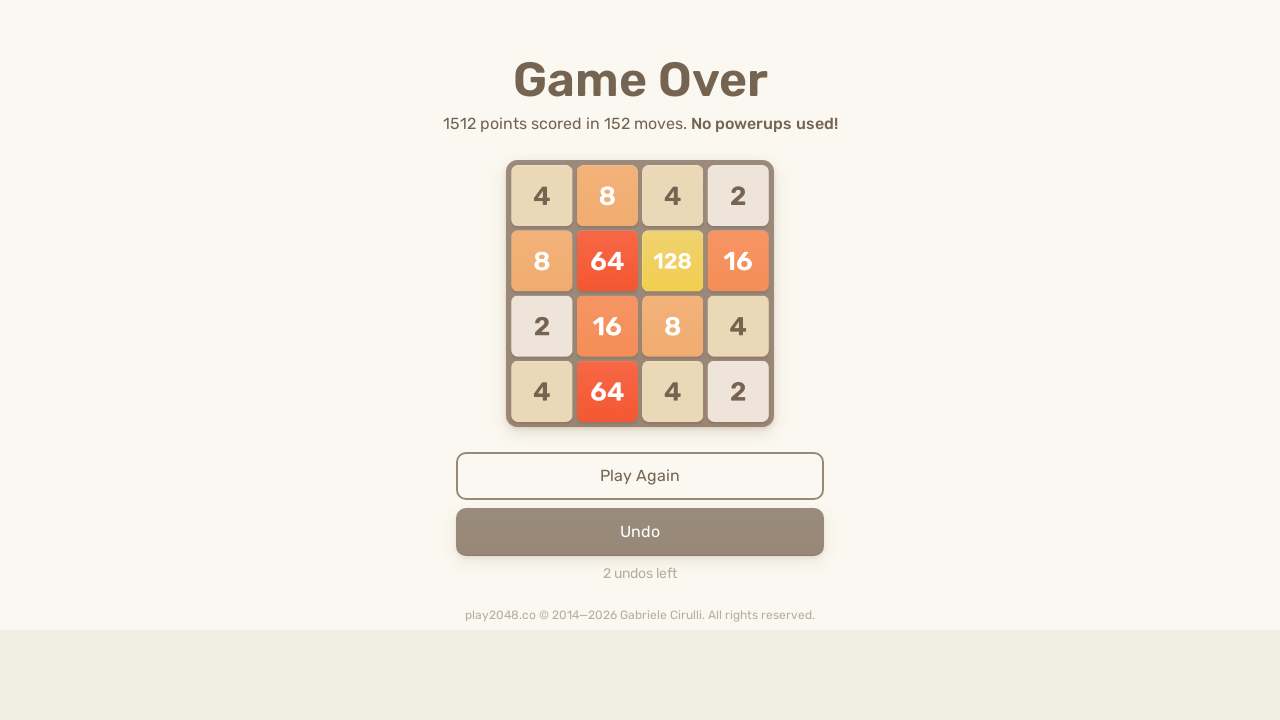

Pressed ArrowLeft key
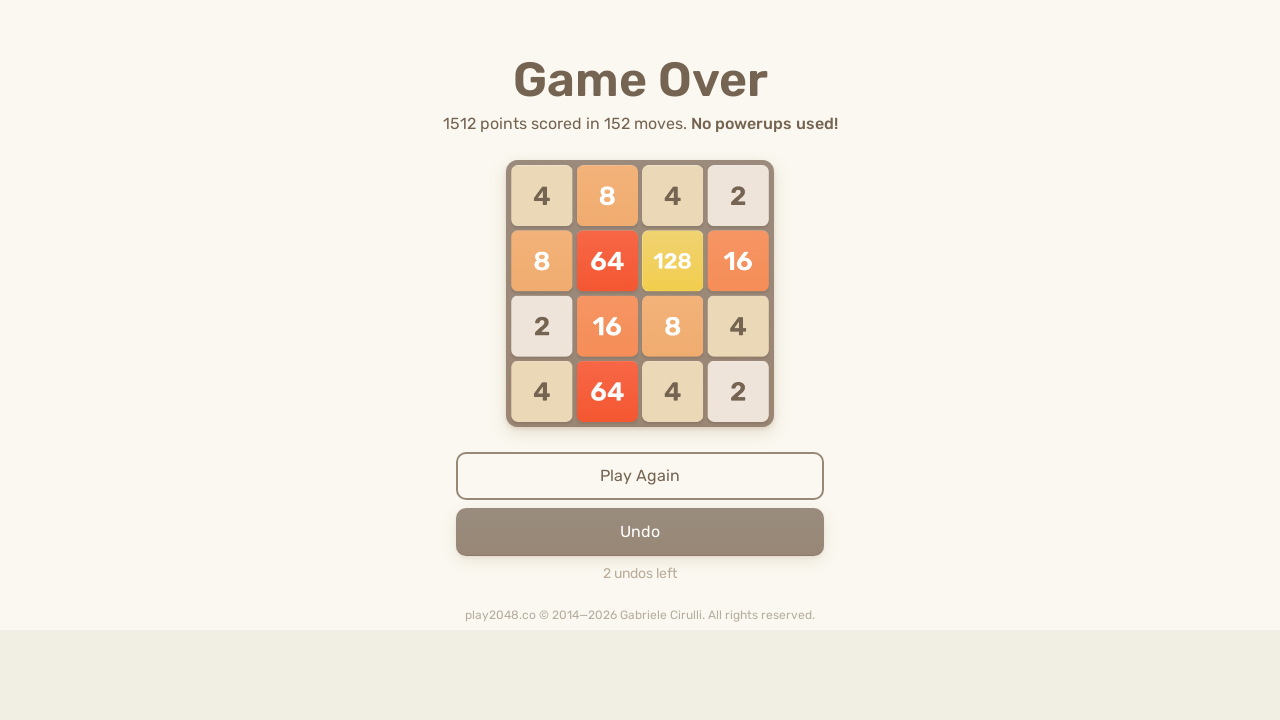

Pressed ArrowUp key
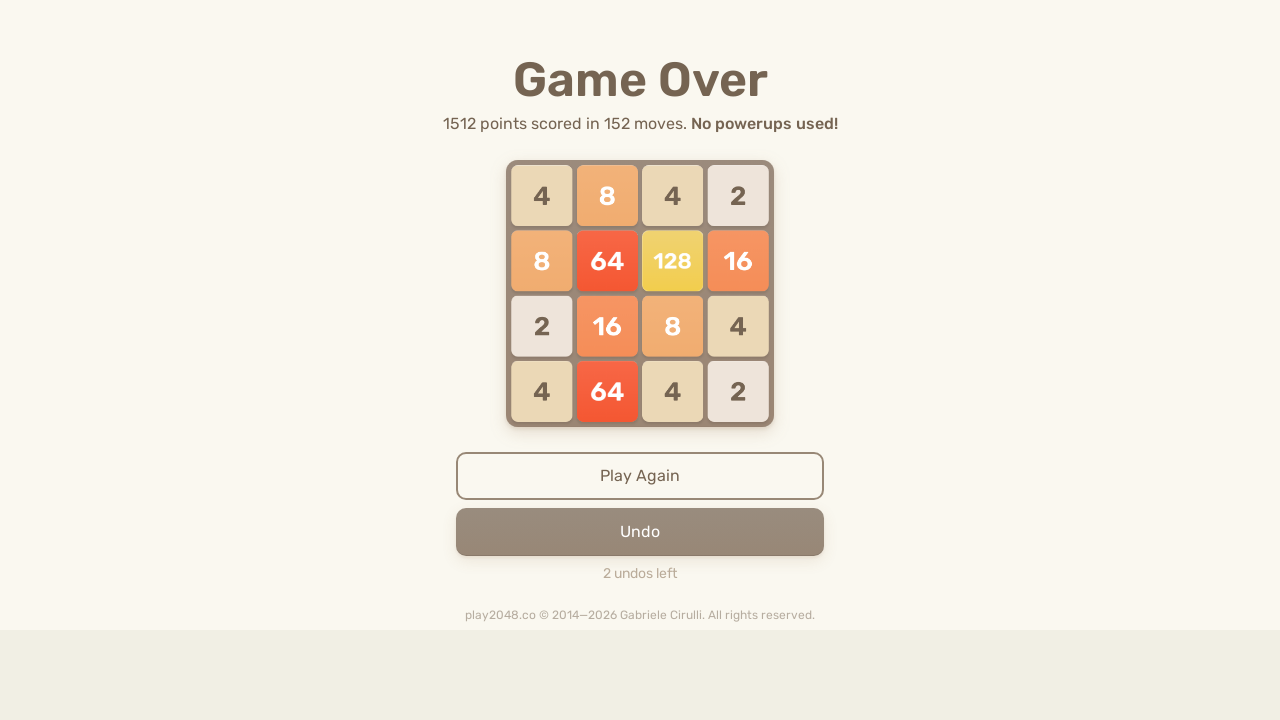

Pressed ArrowRight key
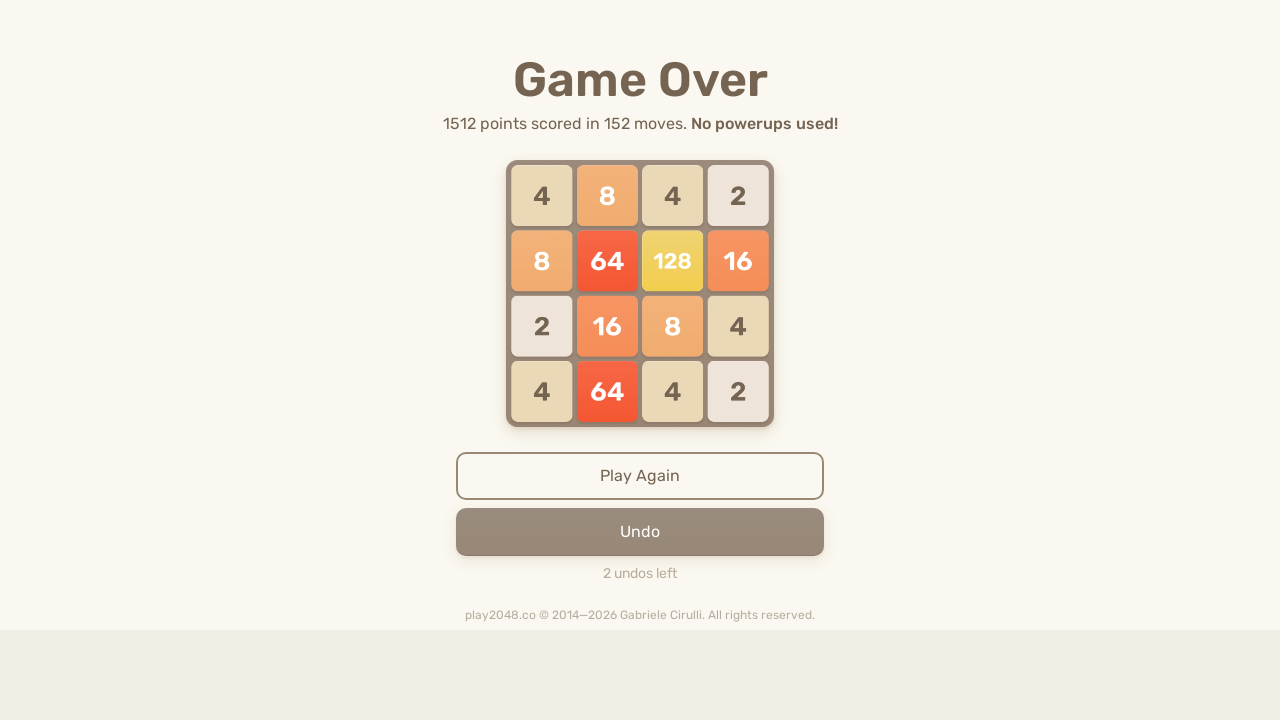

Pressed ArrowDown key
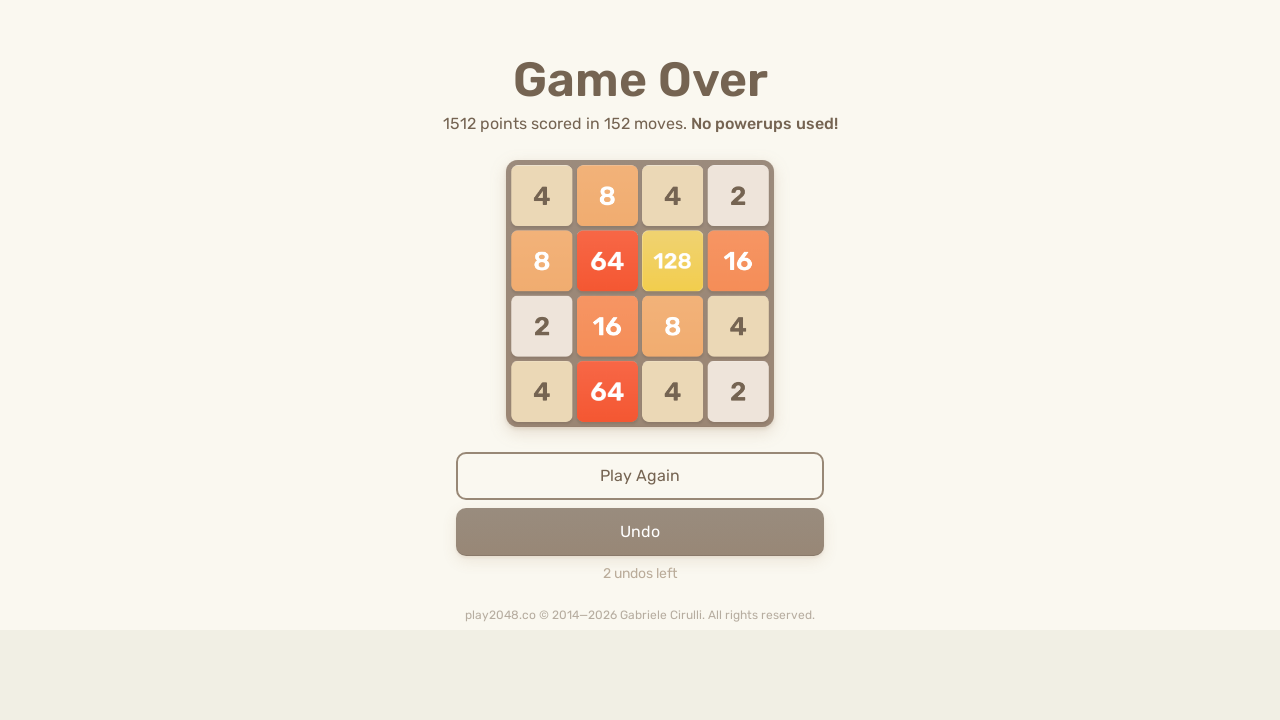

Pressed ArrowLeft key
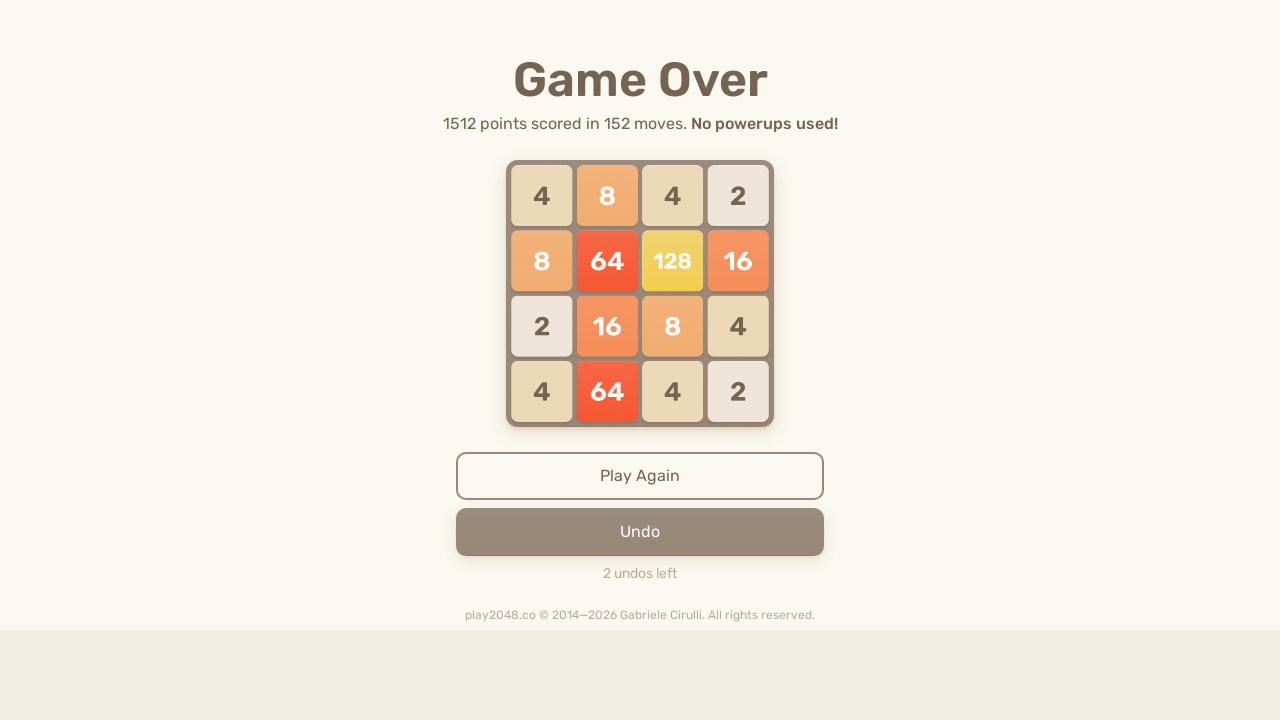

Pressed ArrowUp key
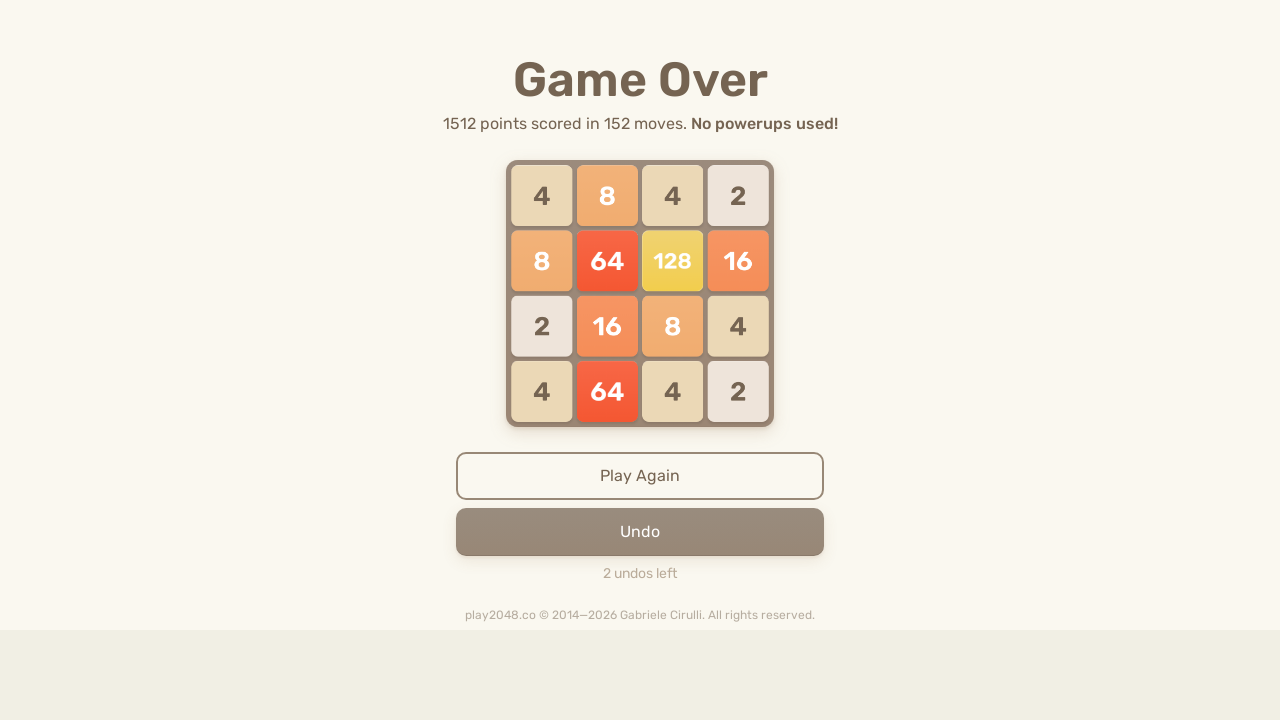

Pressed ArrowRight key
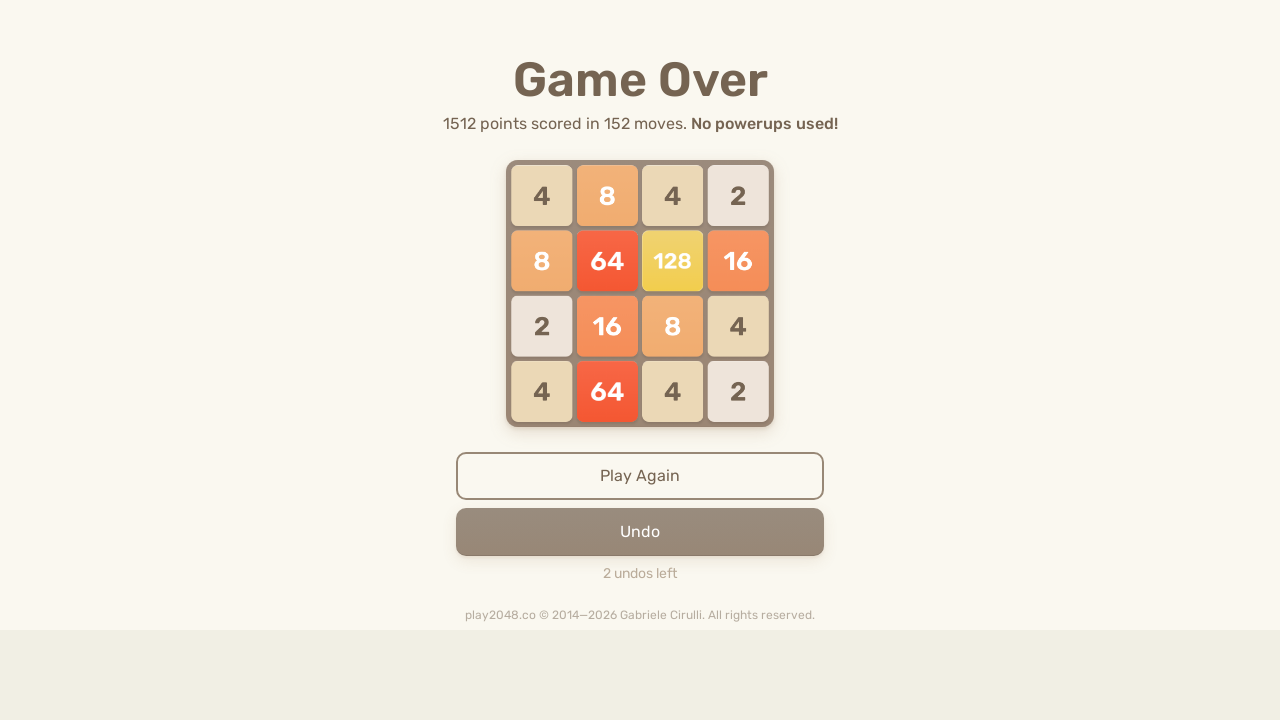

Pressed ArrowDown key
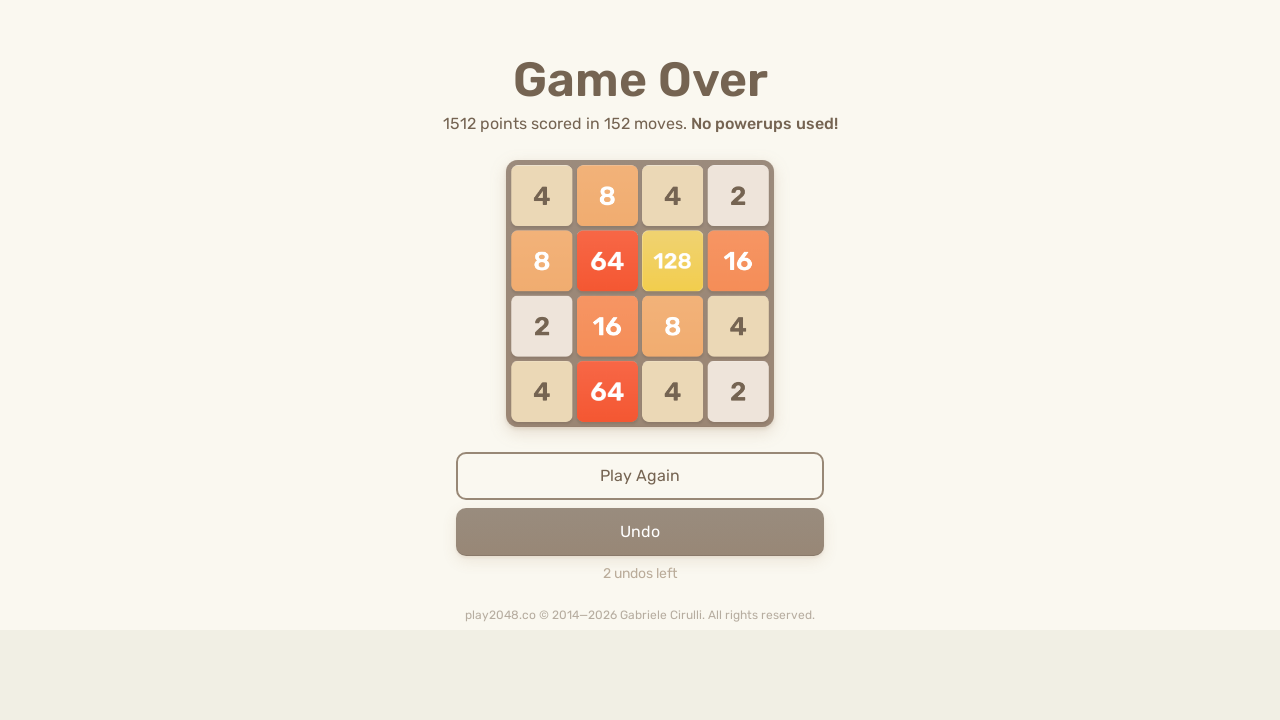

Pressed ArrowLeft key
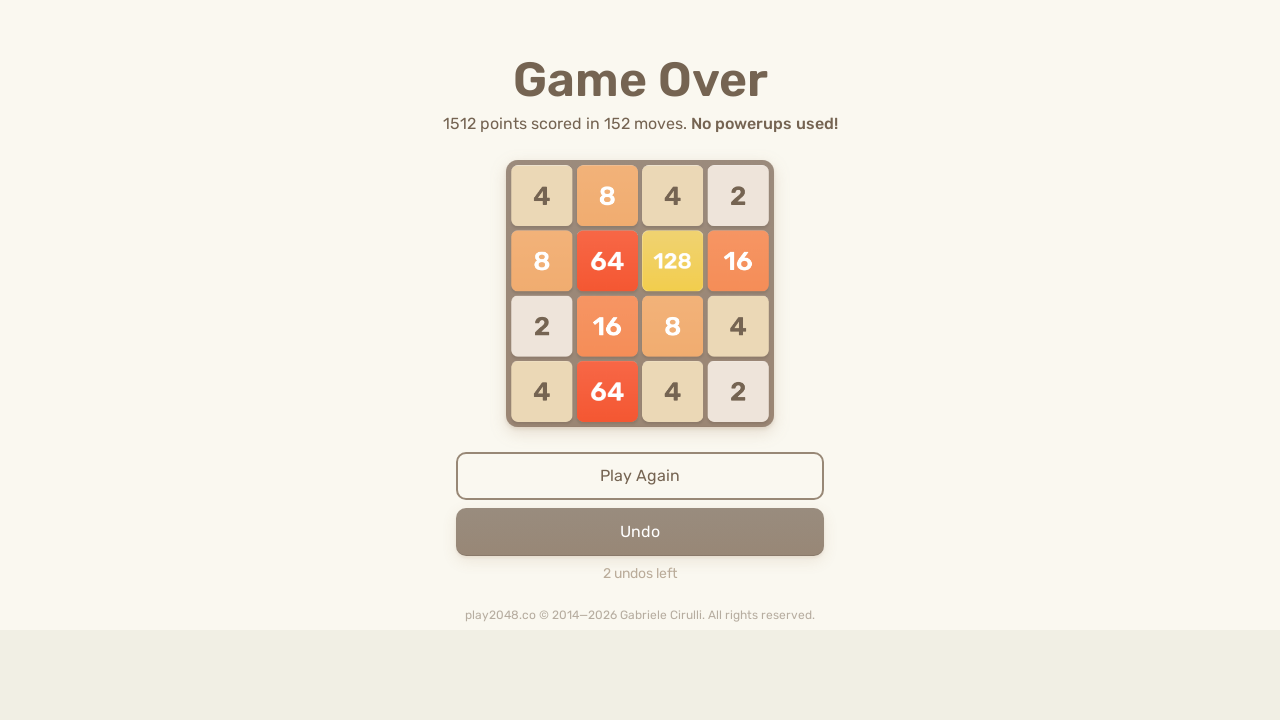

Pressed ArrowUp key
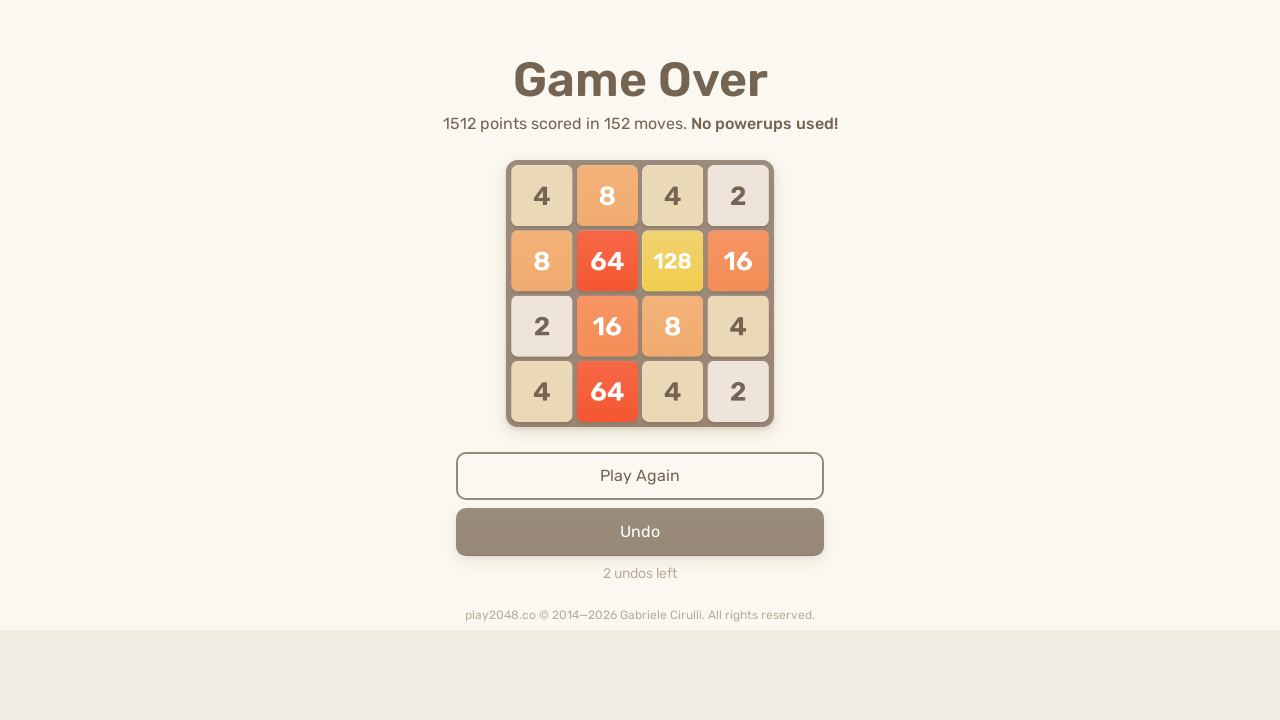

Pressed ArrowRight key
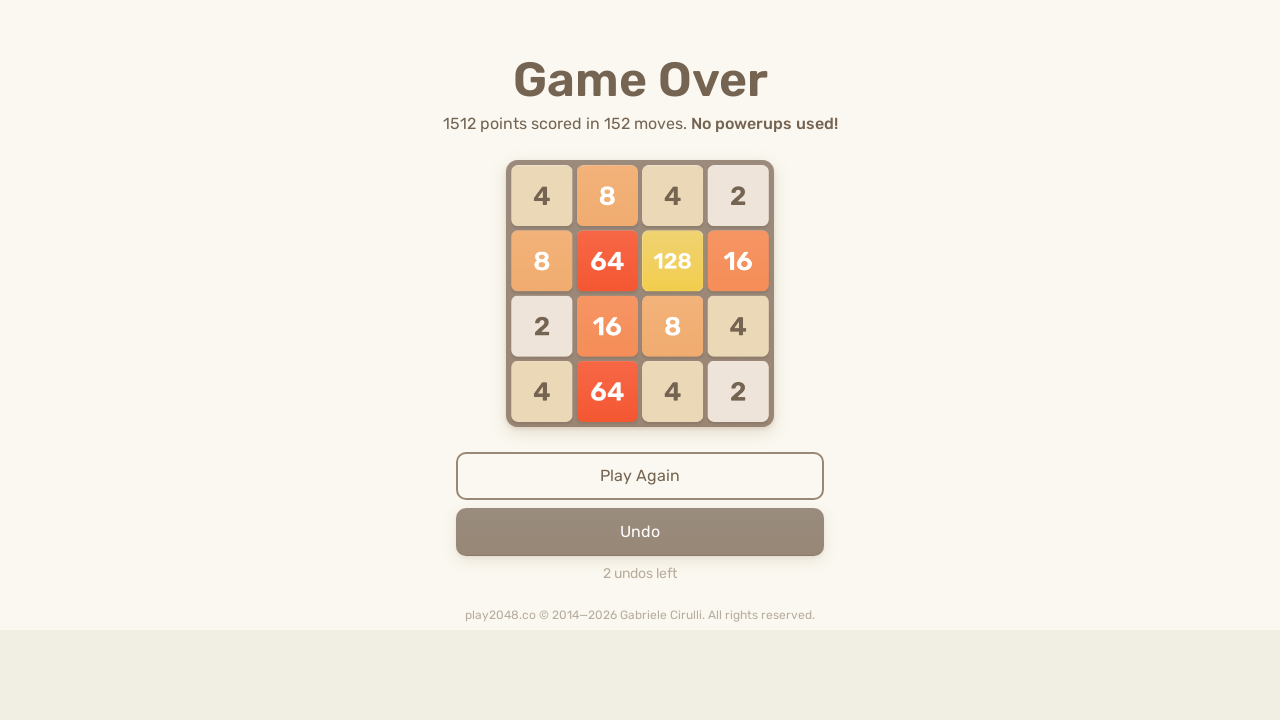

Pressed ArrowDown key
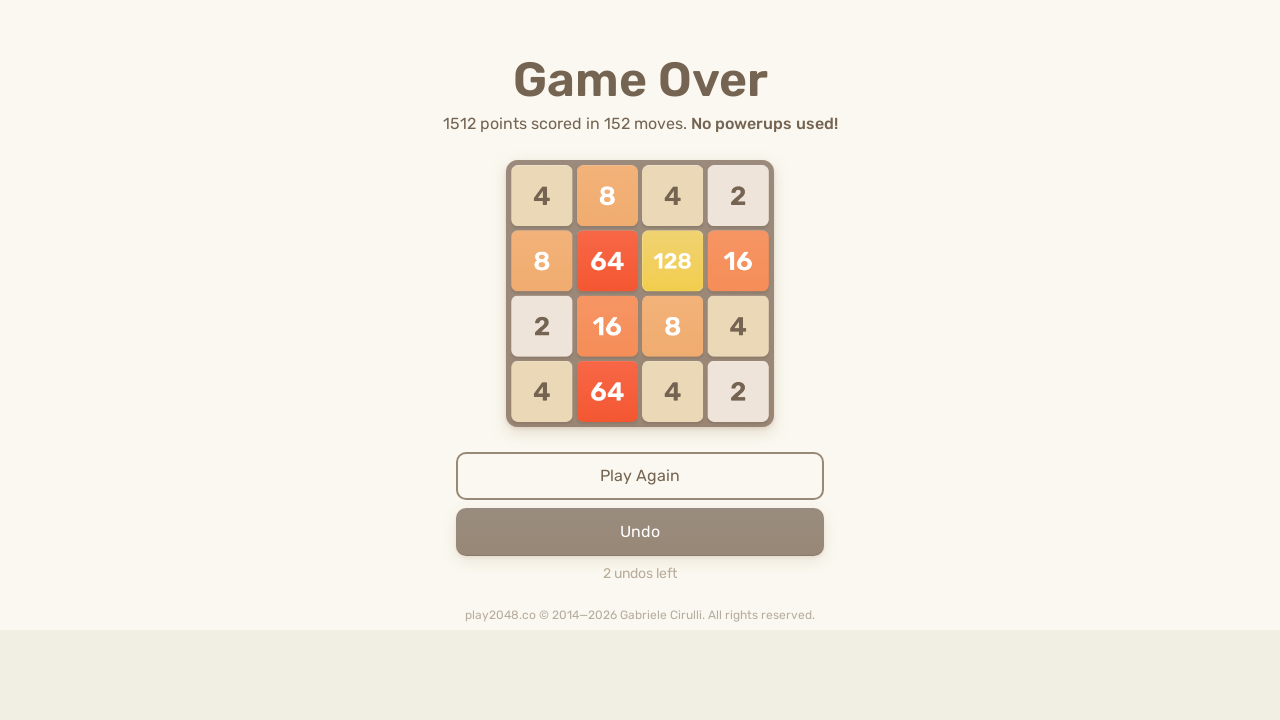

Pressed ArrowLeft key
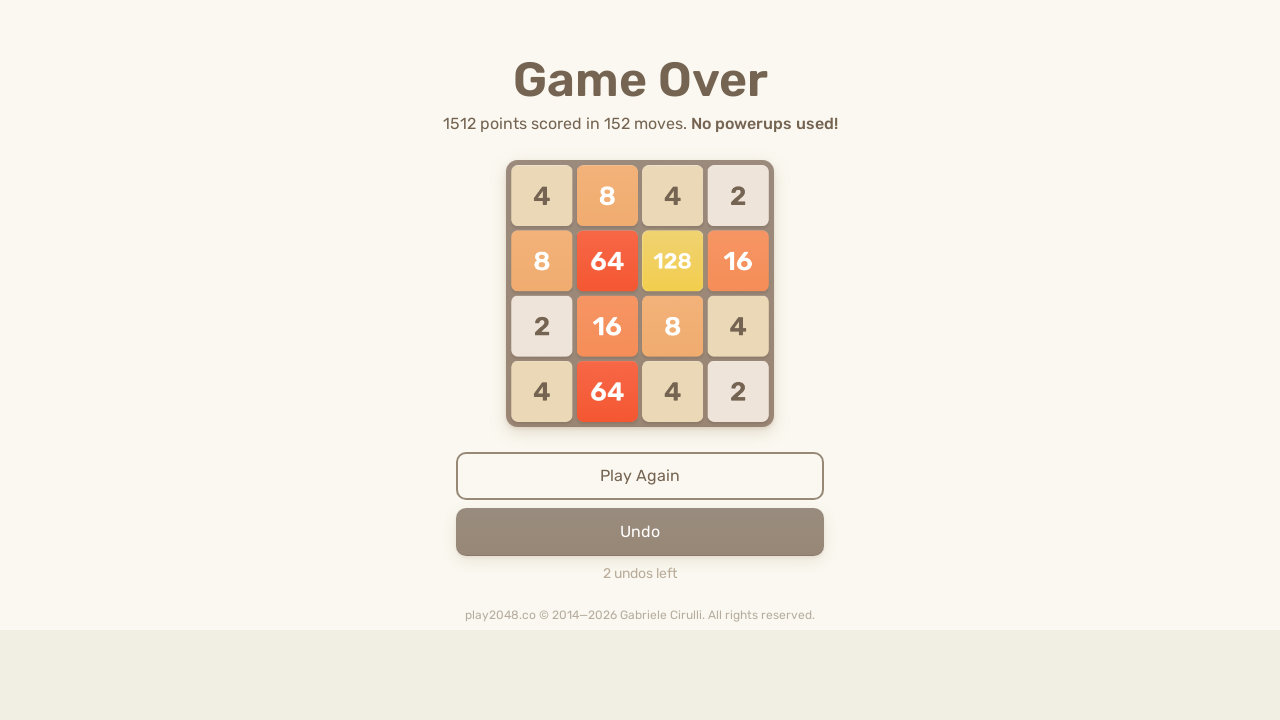

Pressed ArrowUp key
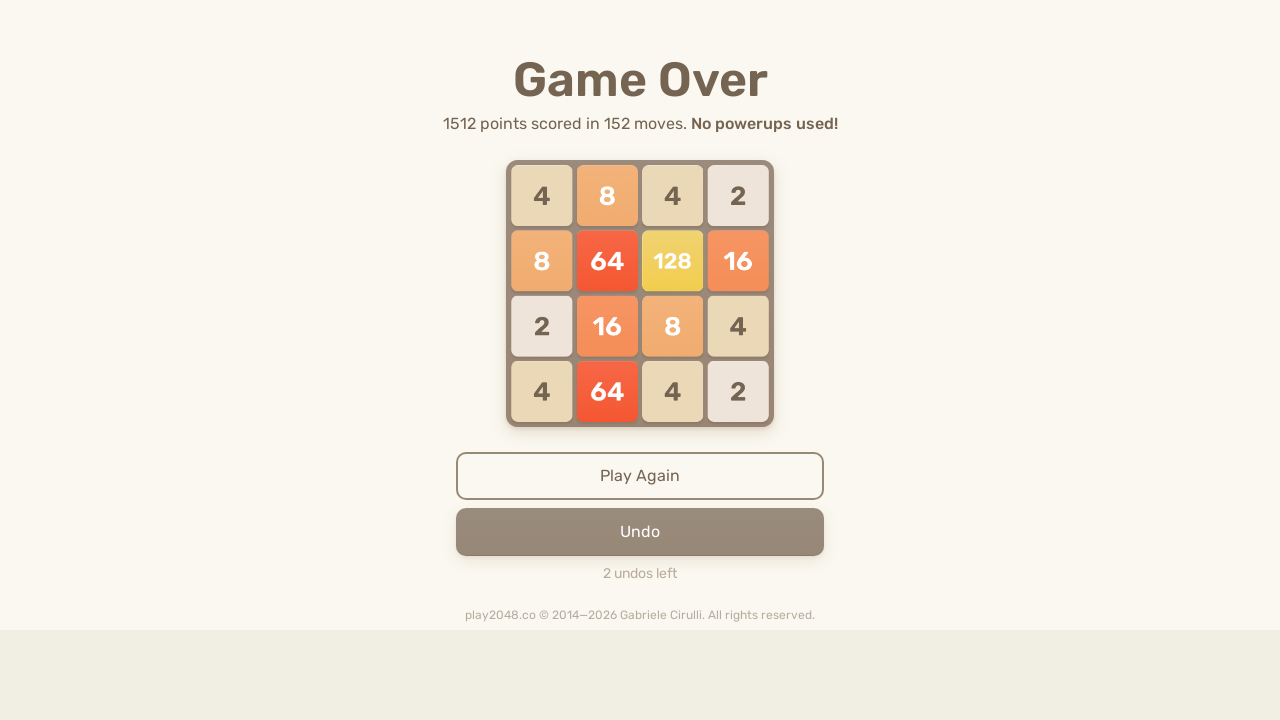

Pressed ArrowRight key
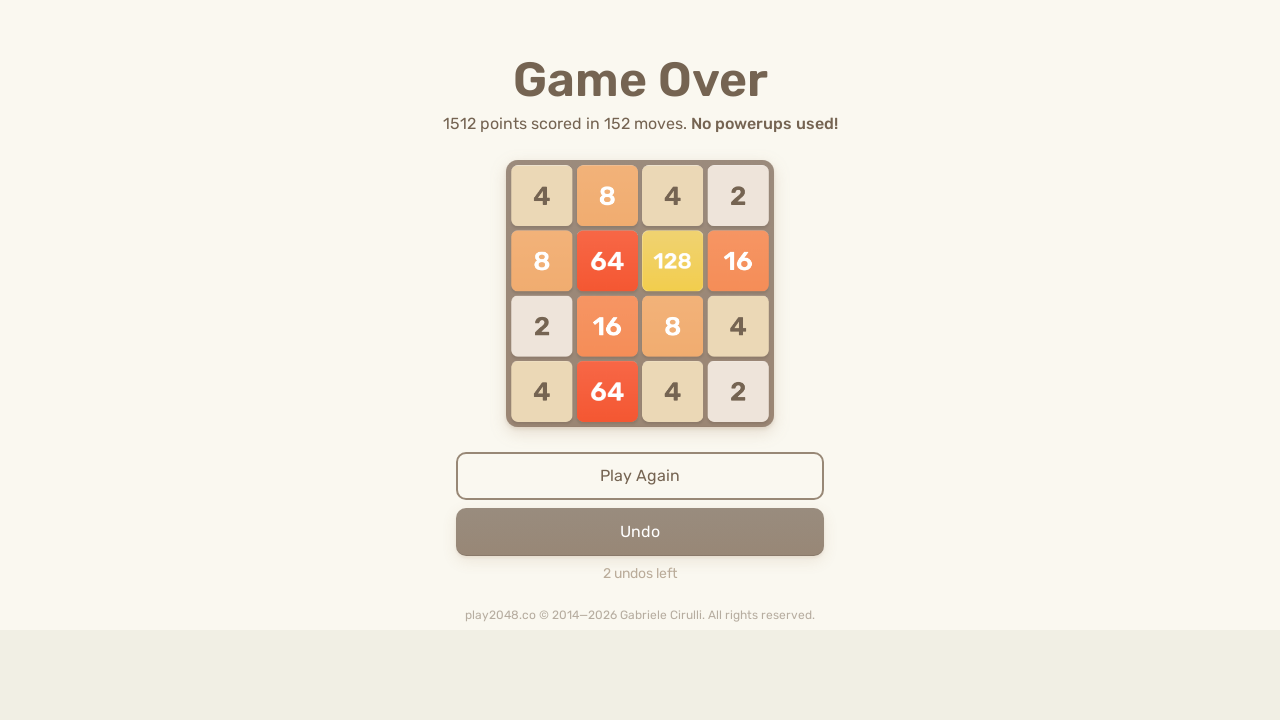

Pressed ArrowDown key
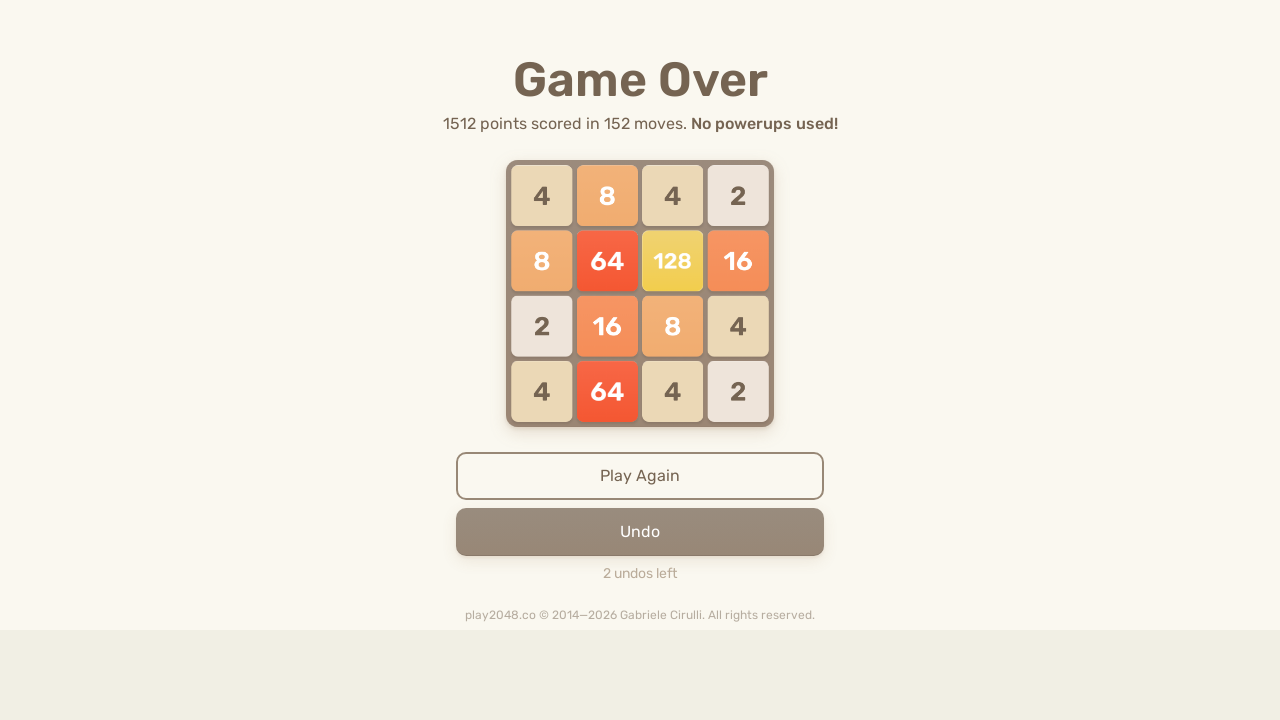

Pressed ArrowLeft key
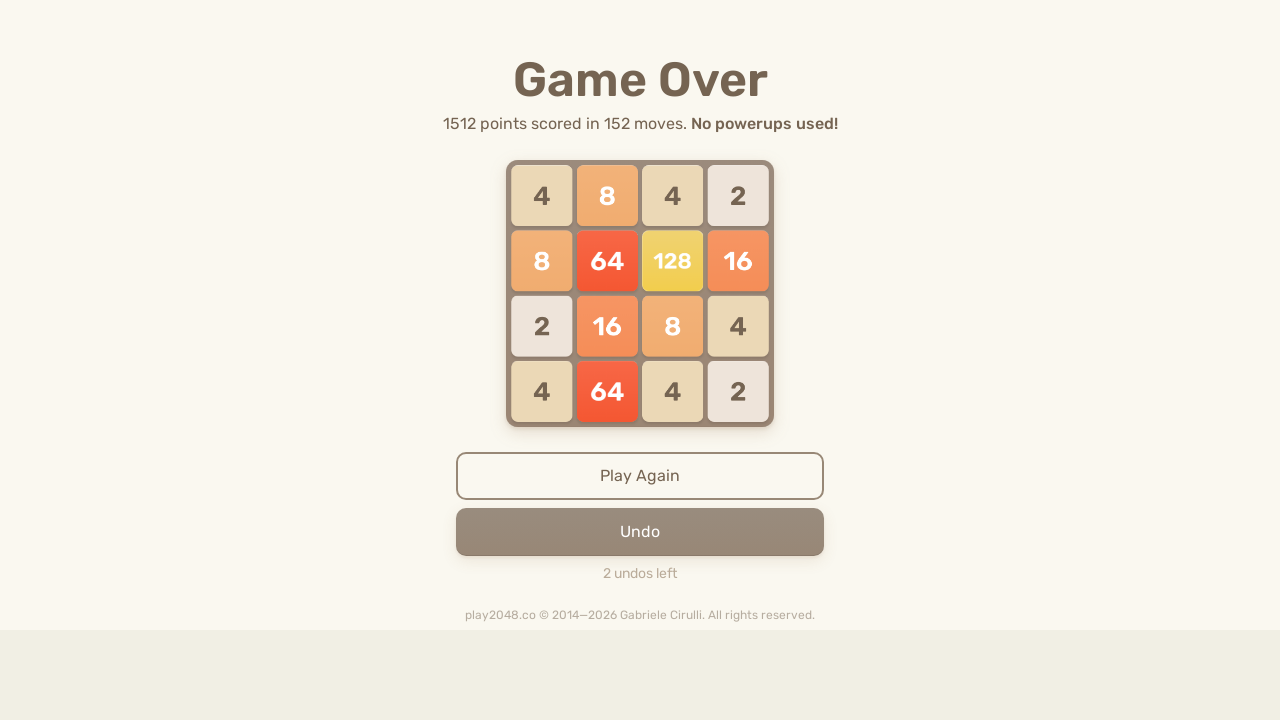

Pressed ArrowUp key
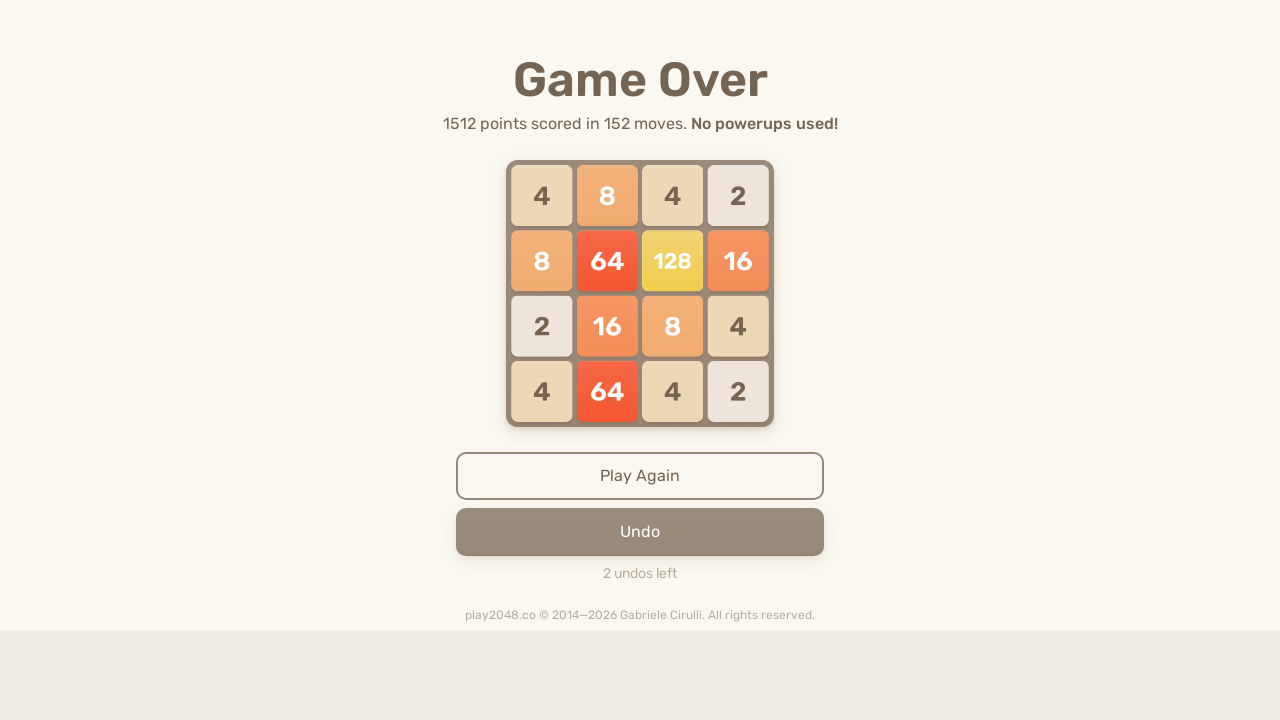

Pressed ArrowRight key
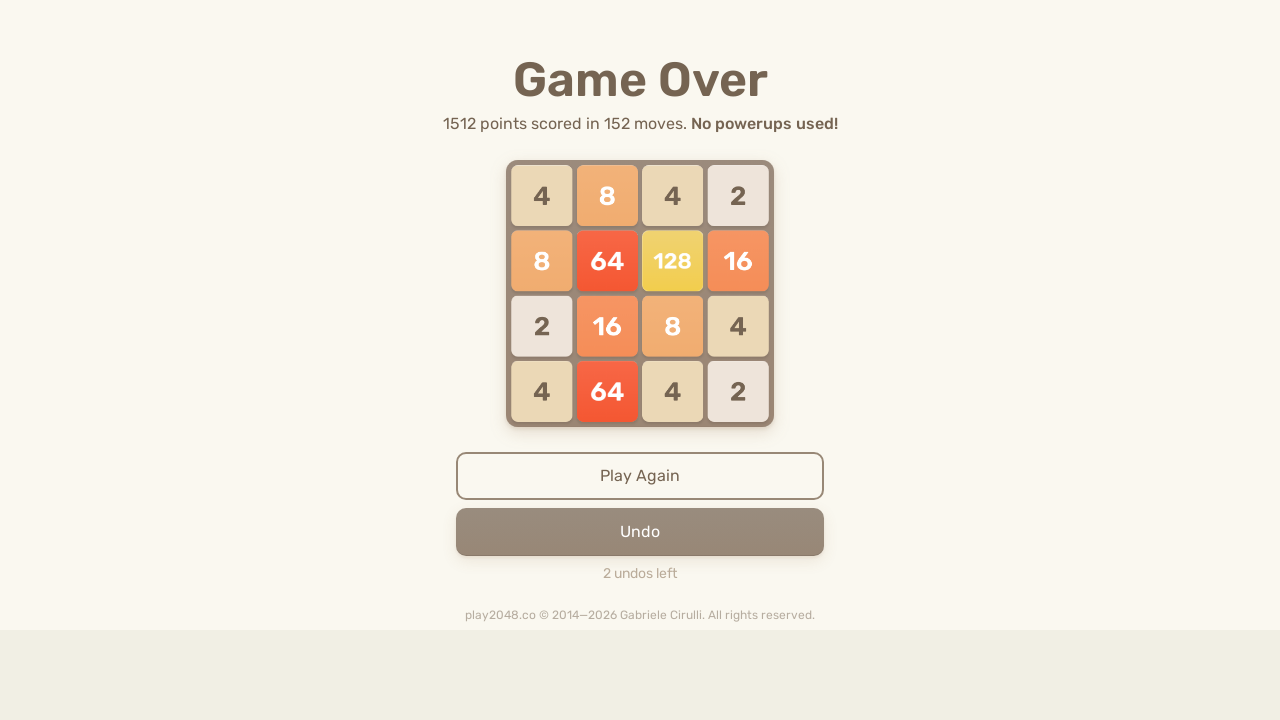

Pressed ArrowDown key
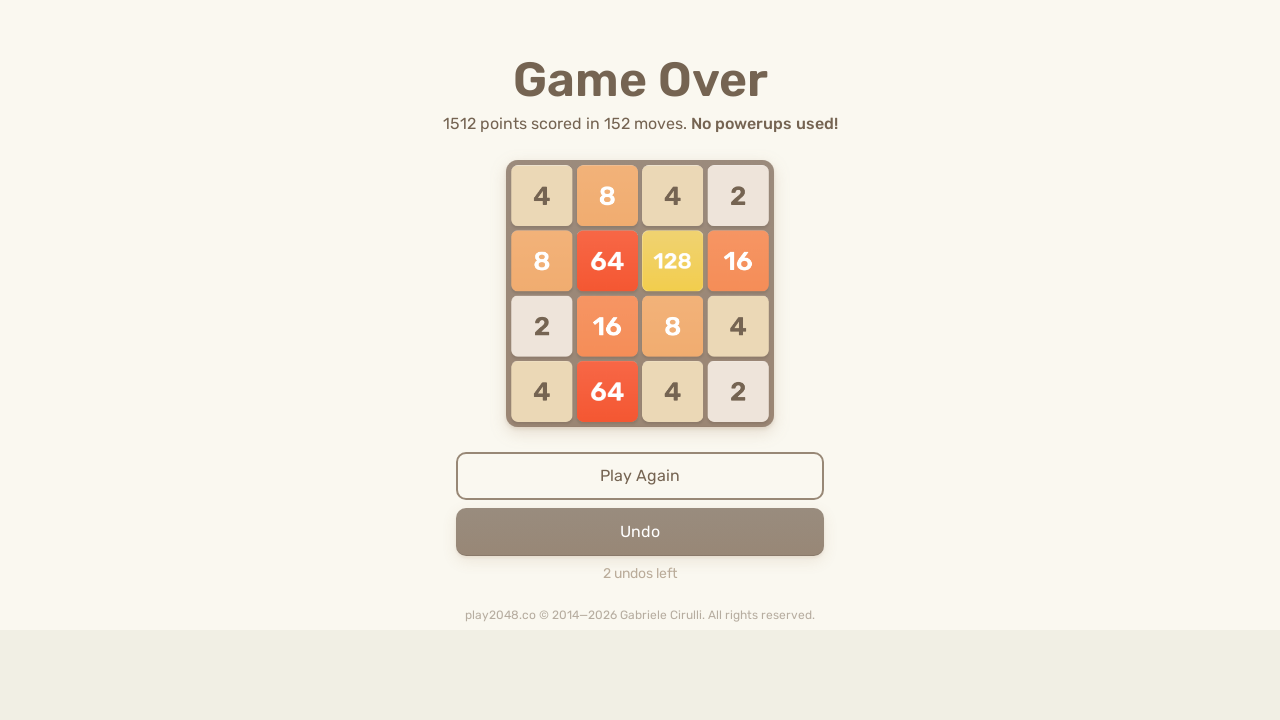

Pressed ArrowLeft key
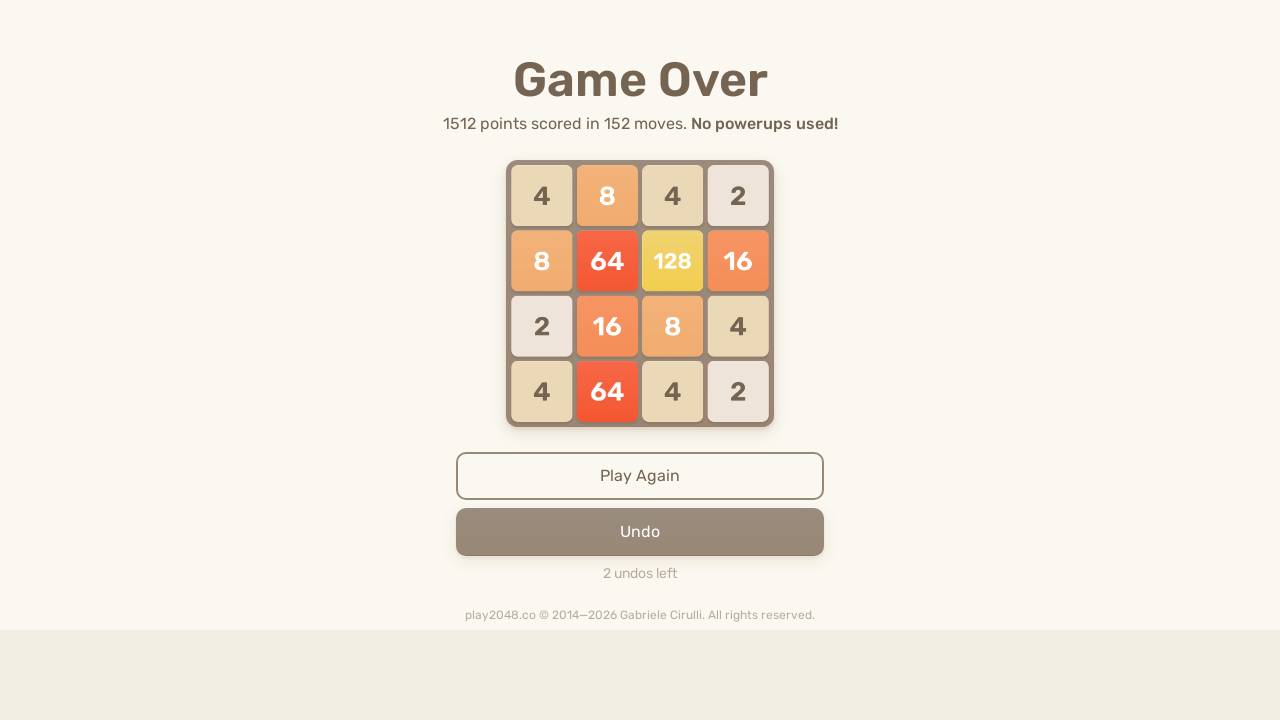

Pressed ArrowUp key
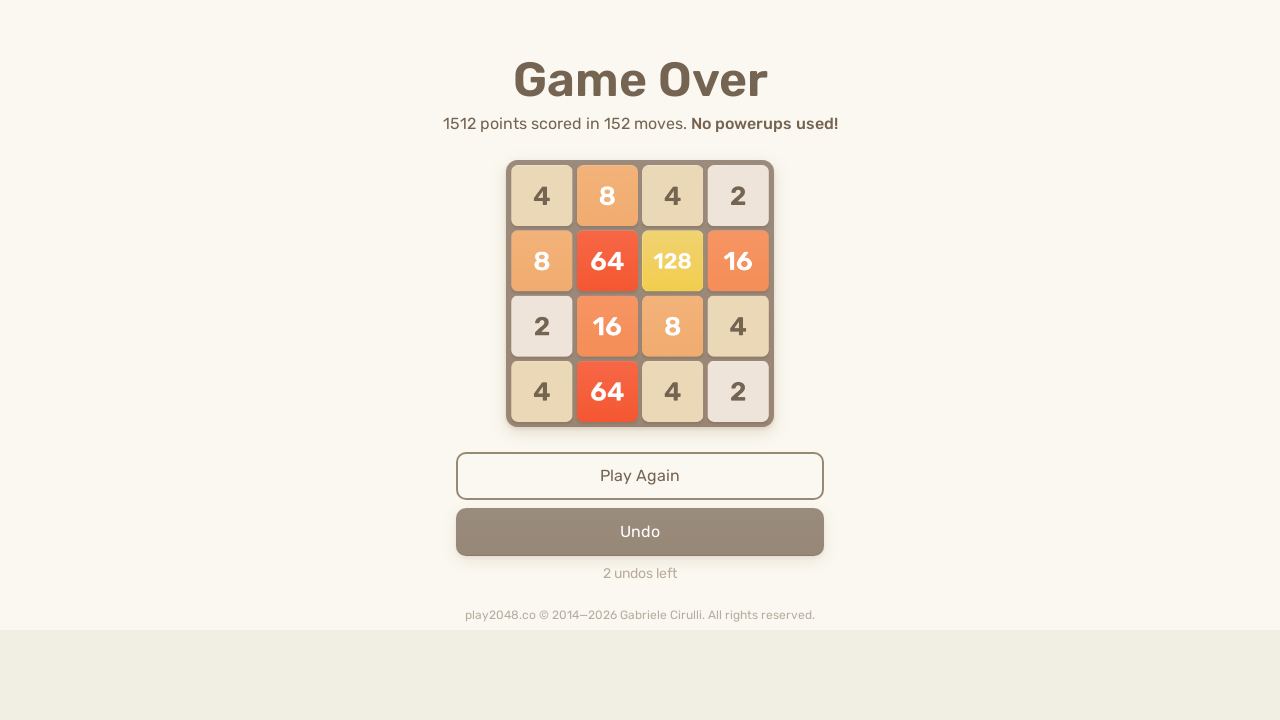

Pressed ArrowRight key
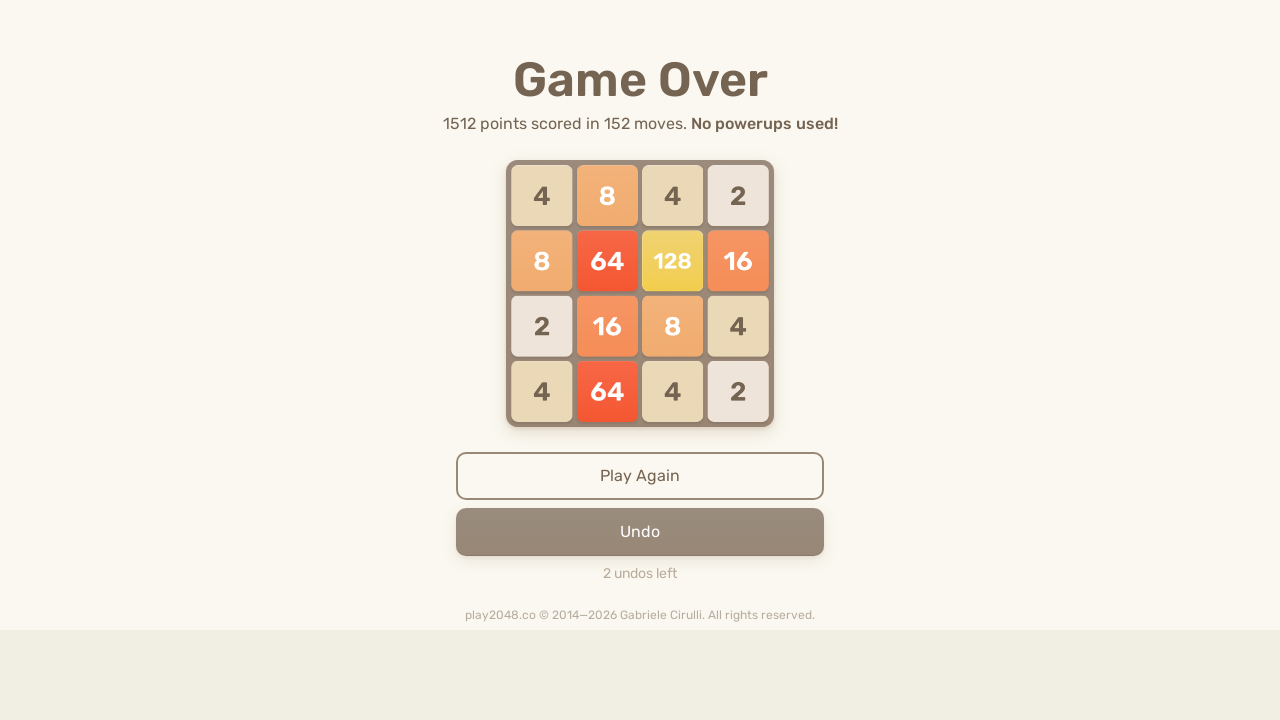

Pressed ArrowDown key
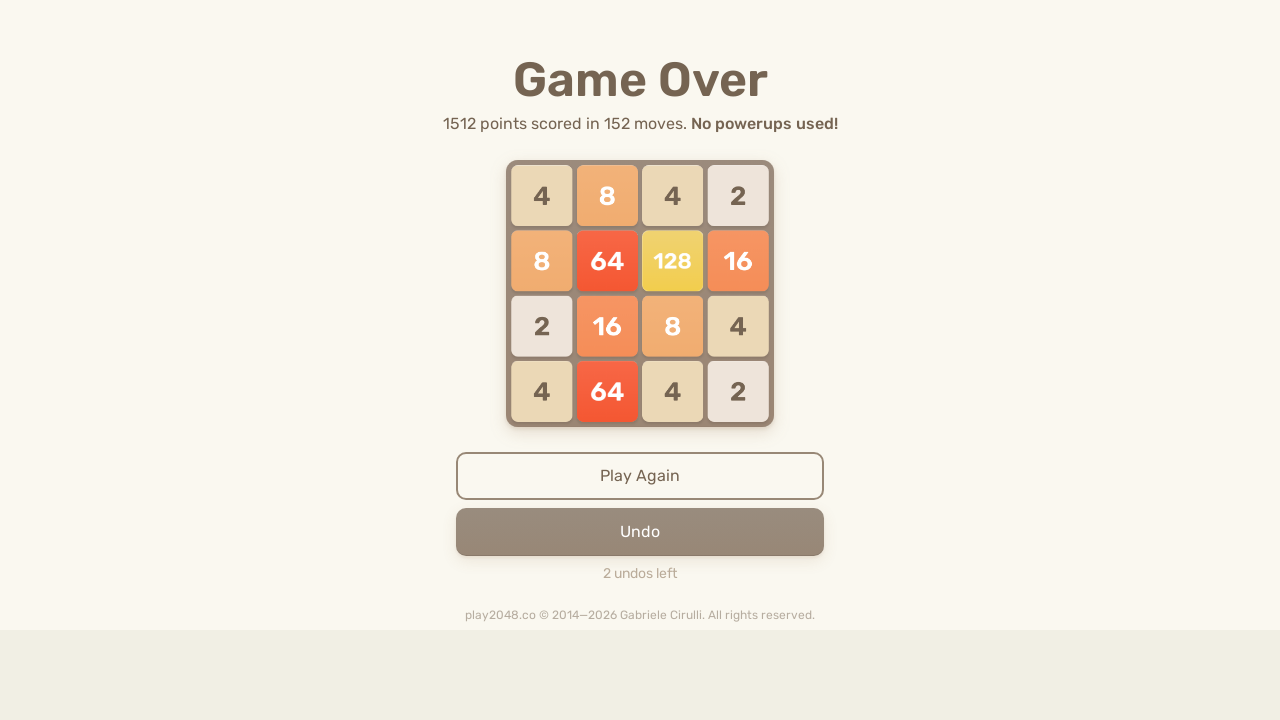

Pressed ArrowLeft key
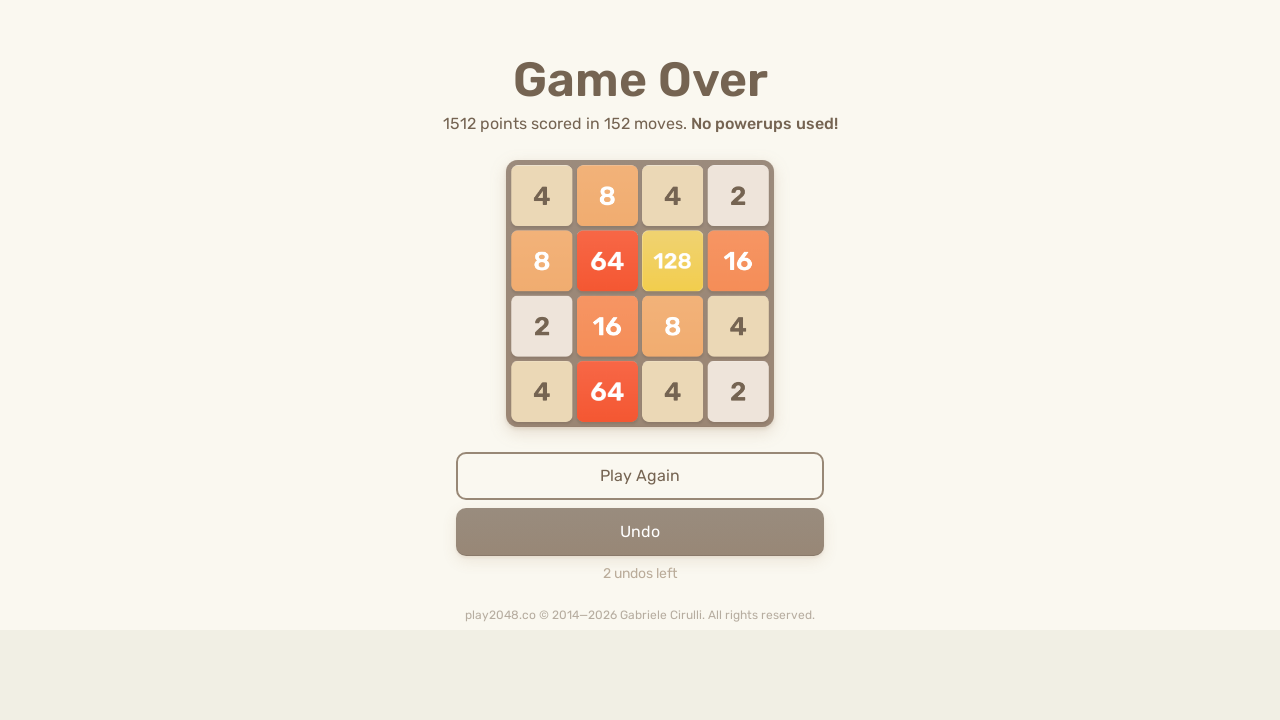

Pressed ArrowUp key
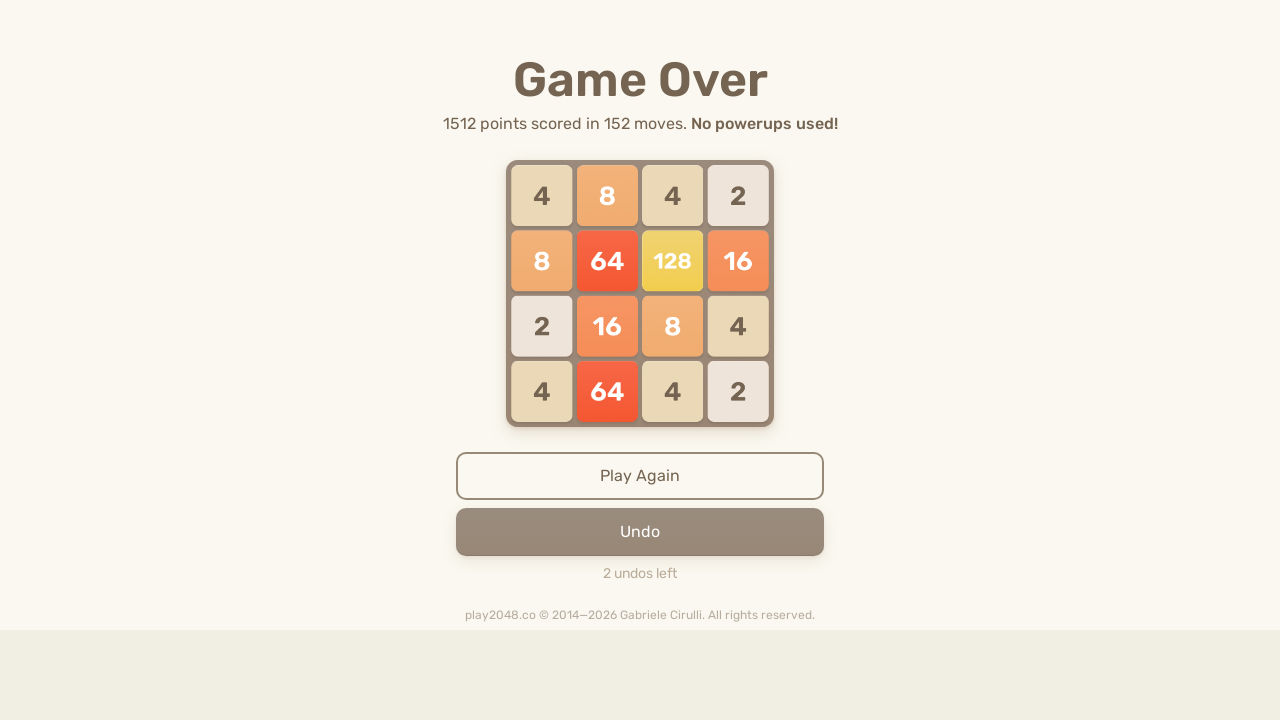

Pressed ArrowRight key
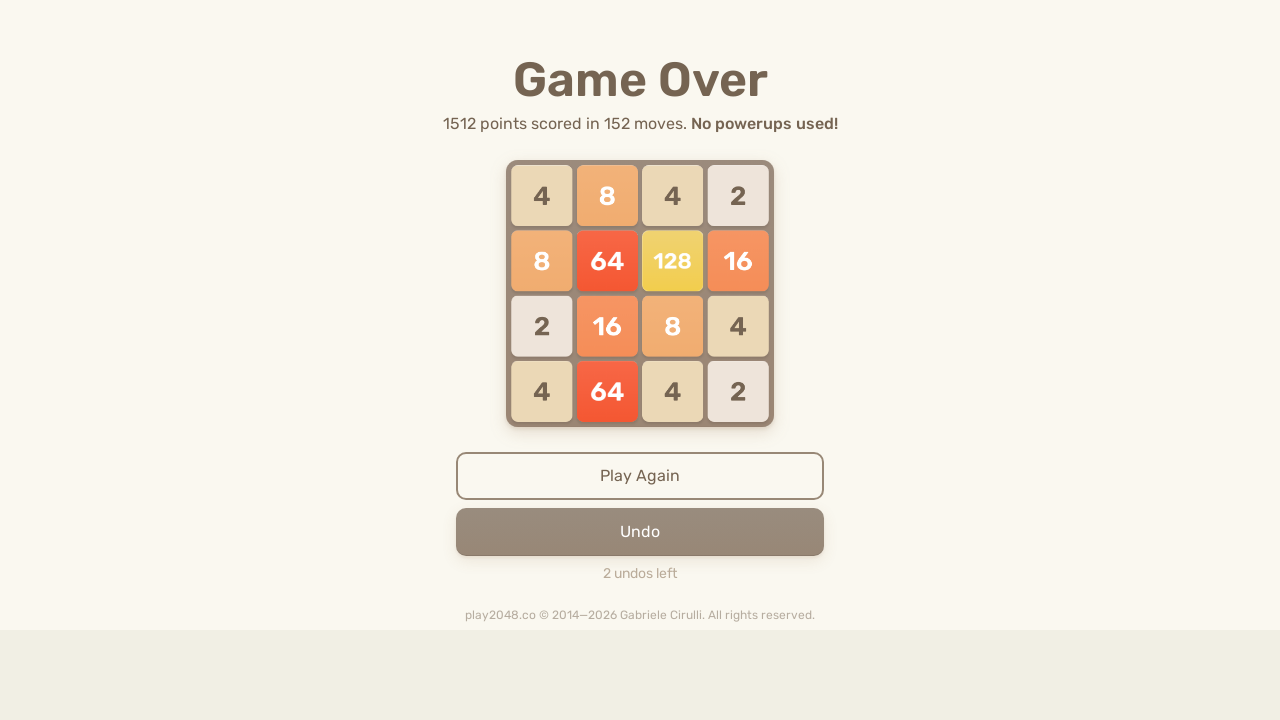

Pressed ArrowDown key
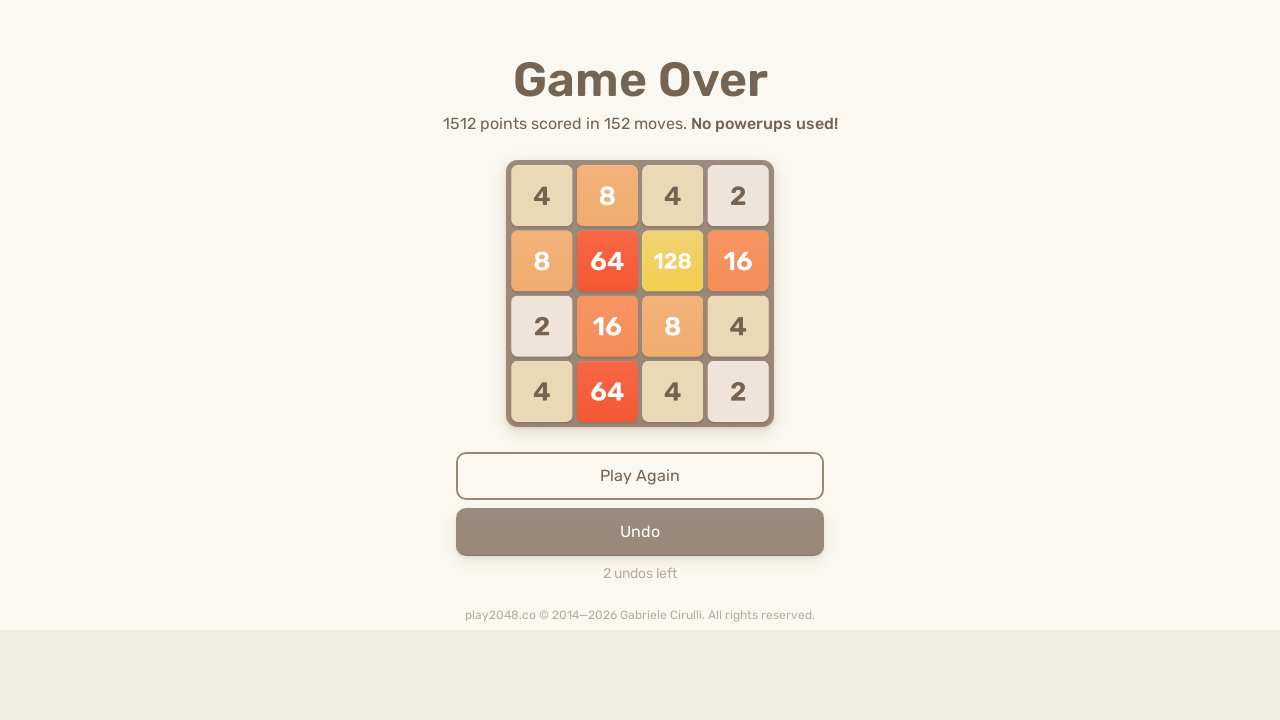

Pressed ArrowLeft key
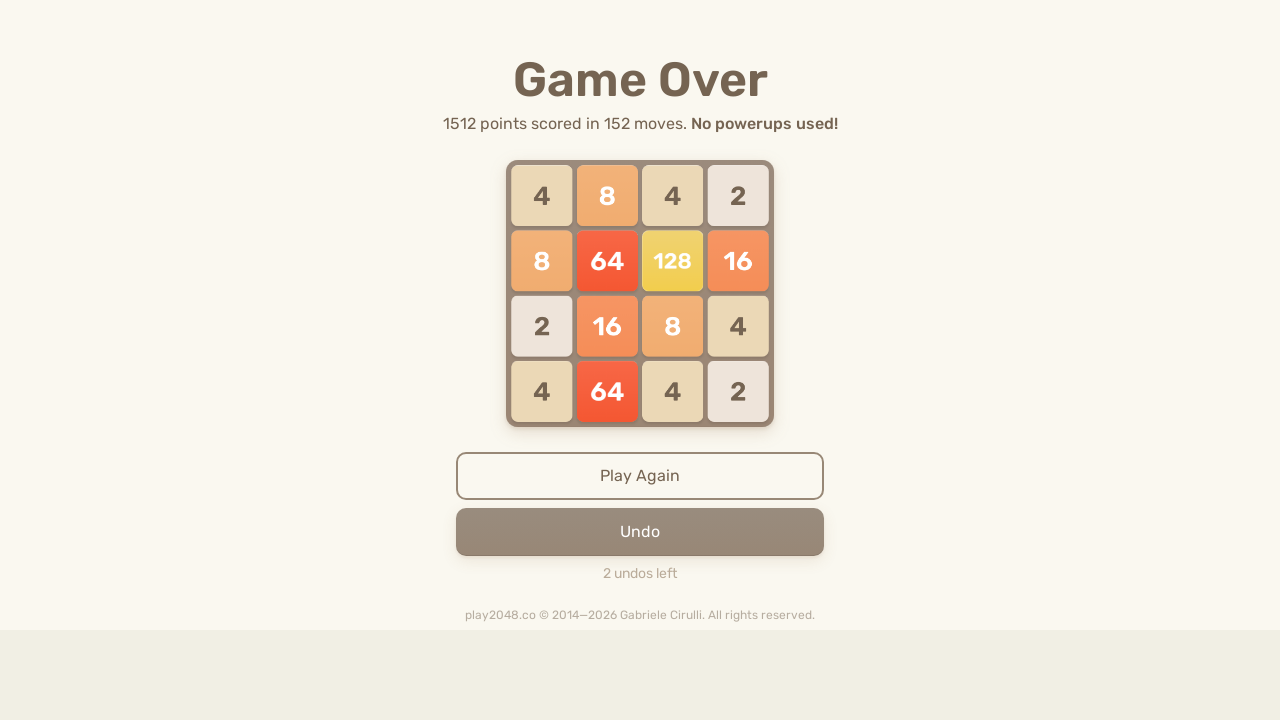

Pressed ArrowUp key
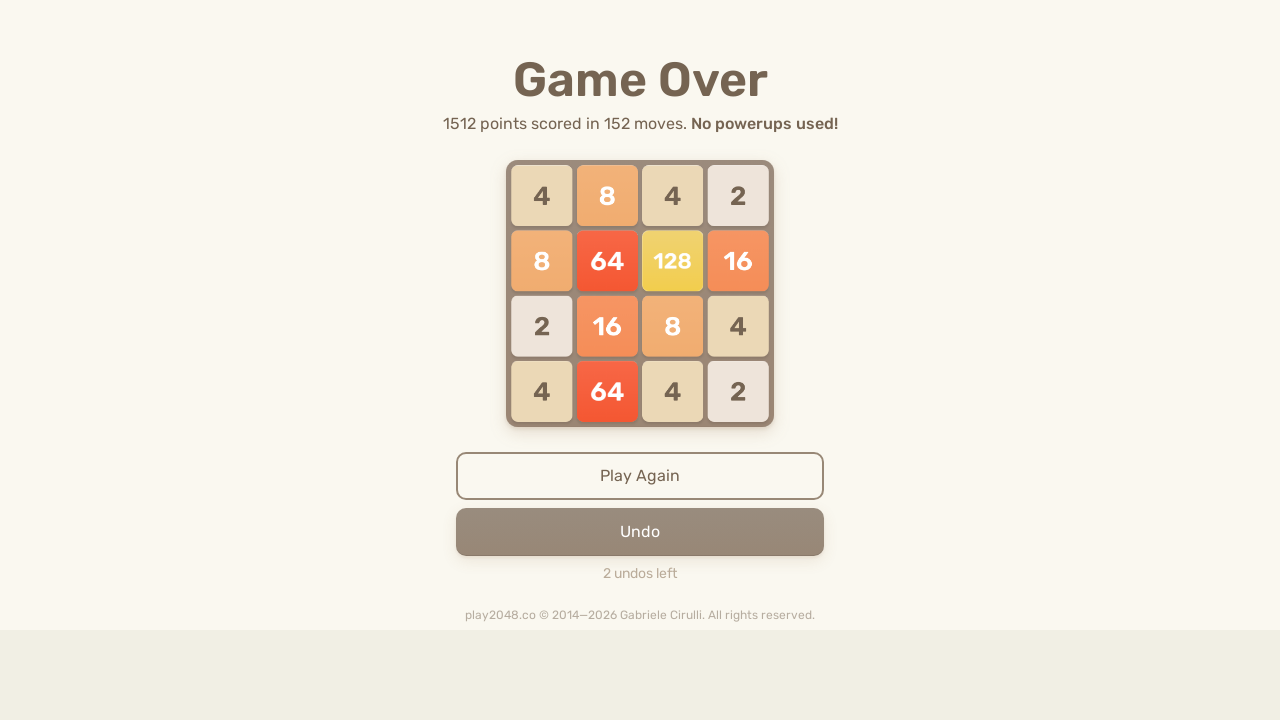

Pressed ArrowRight key
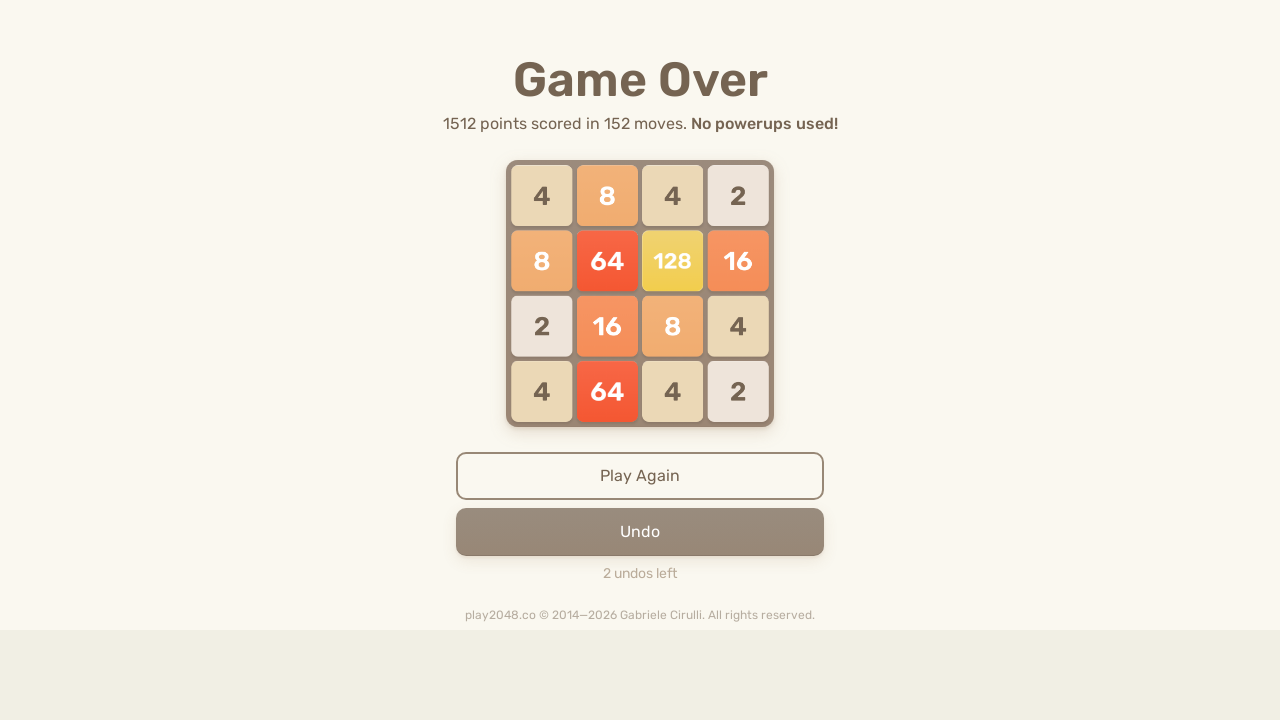

Pressed ArrowDown key
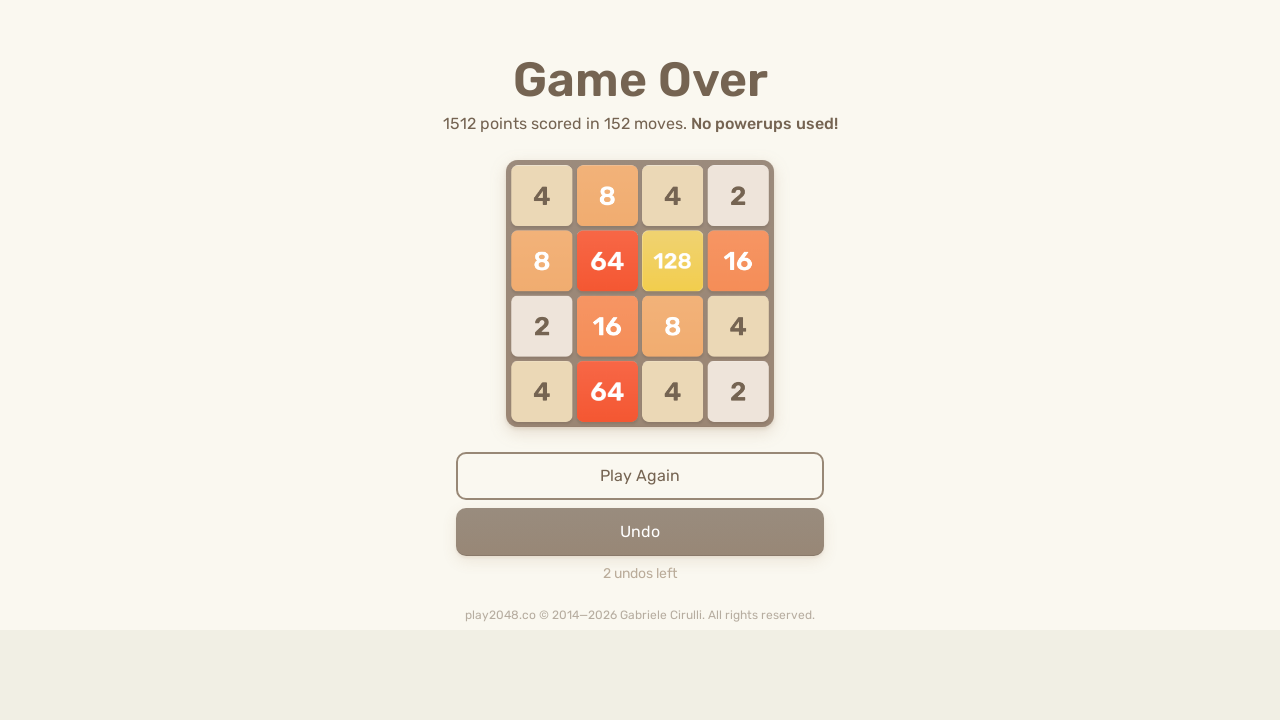

Pressed ArrowLeft key
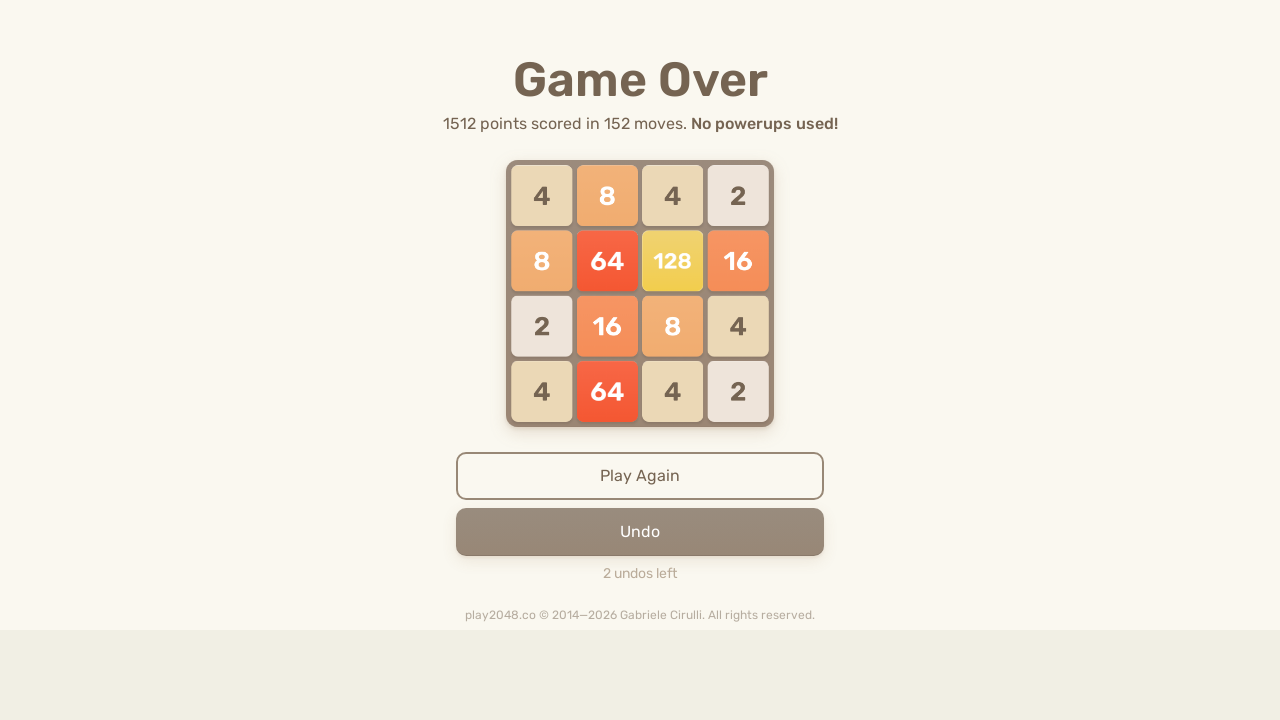

Pressed ArrowUp key
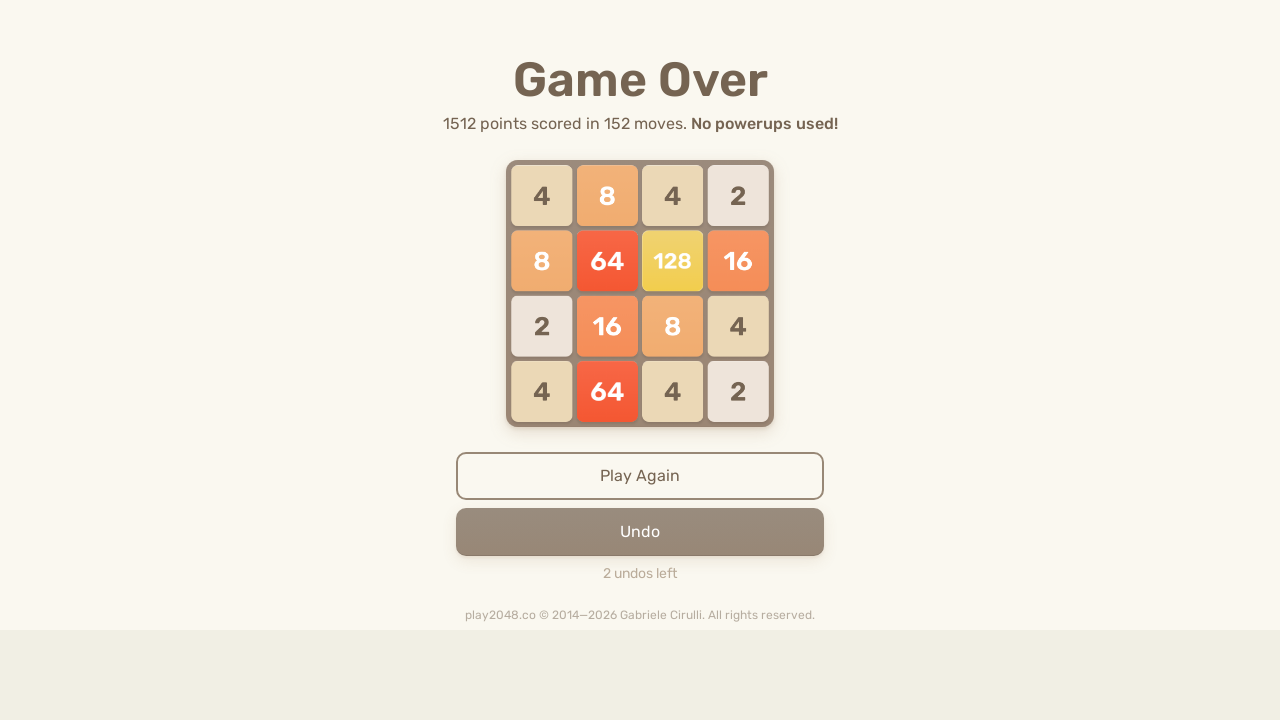

Pressed ArrowRight key
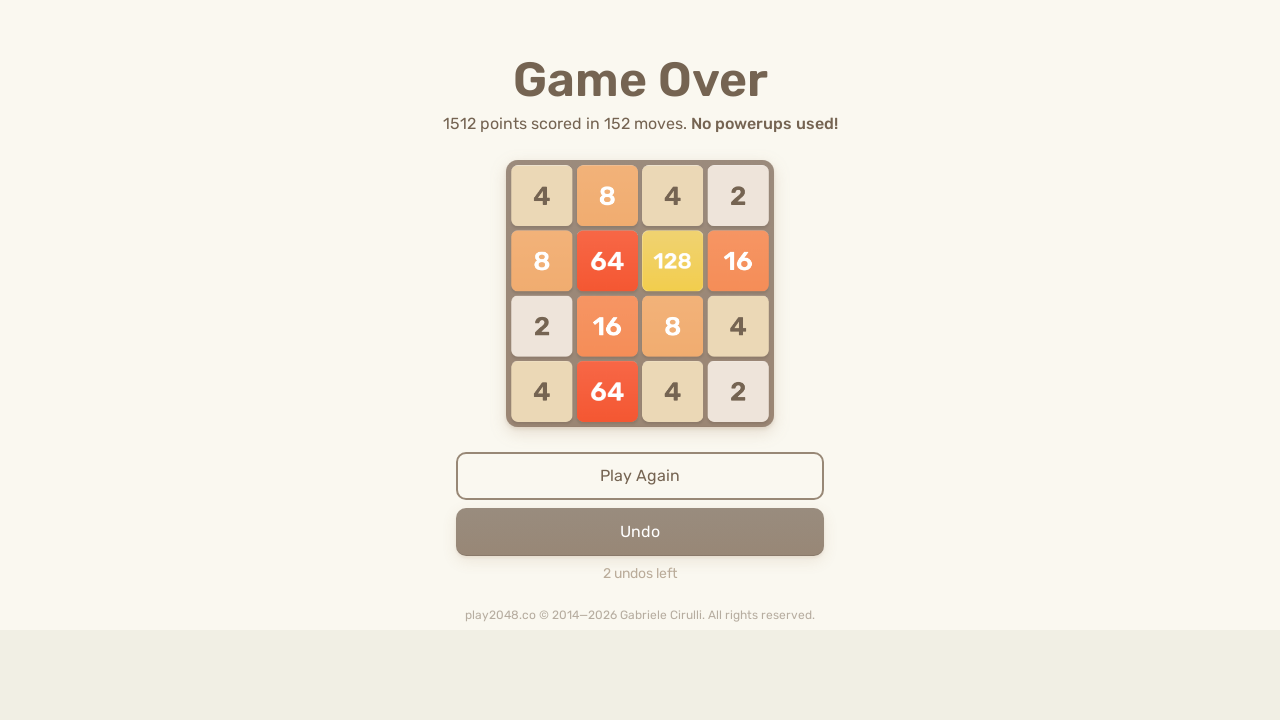

Pressed ArrowDown key
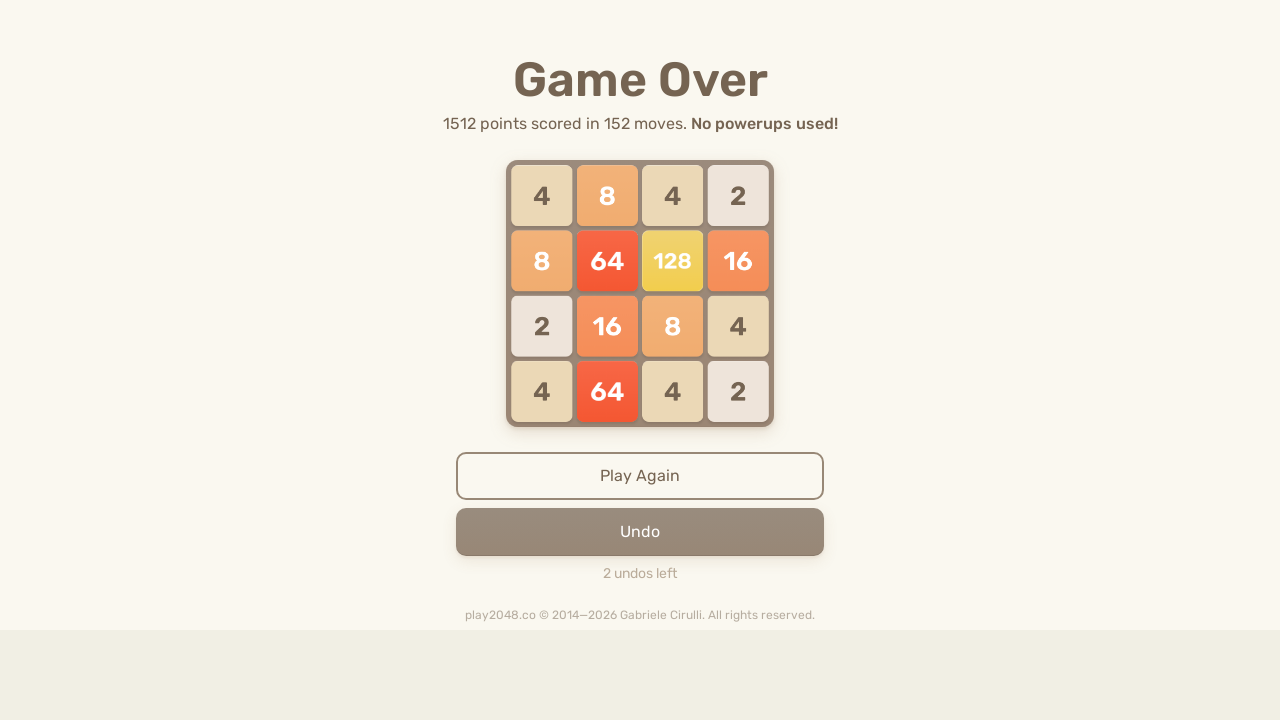

Pressed ArrowLeft key
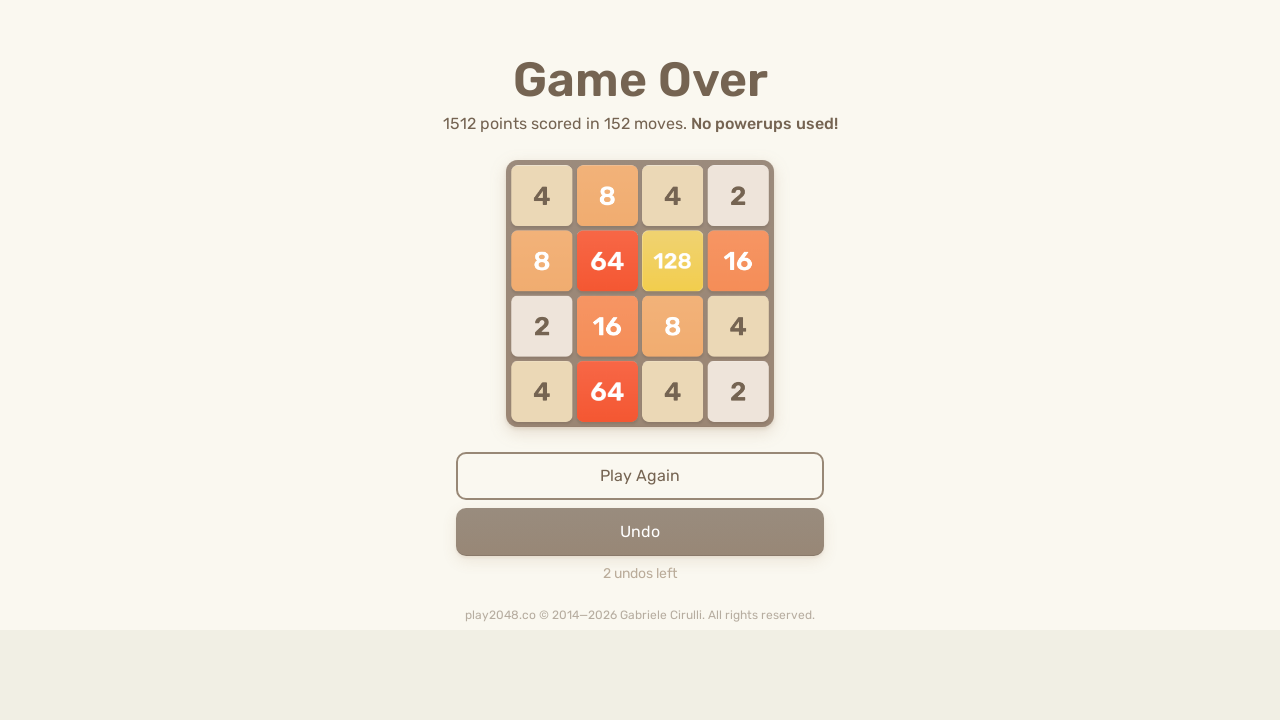

Pressed ArrowUp key
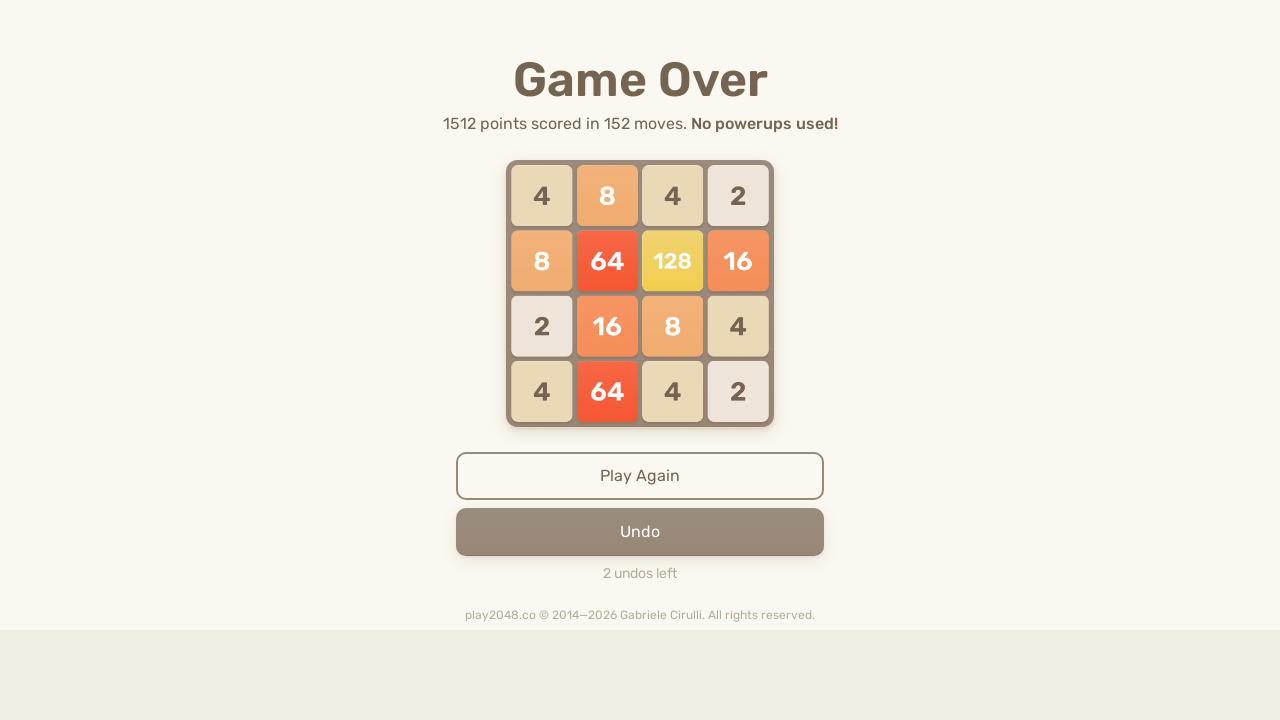

Pressed ArrowRight key
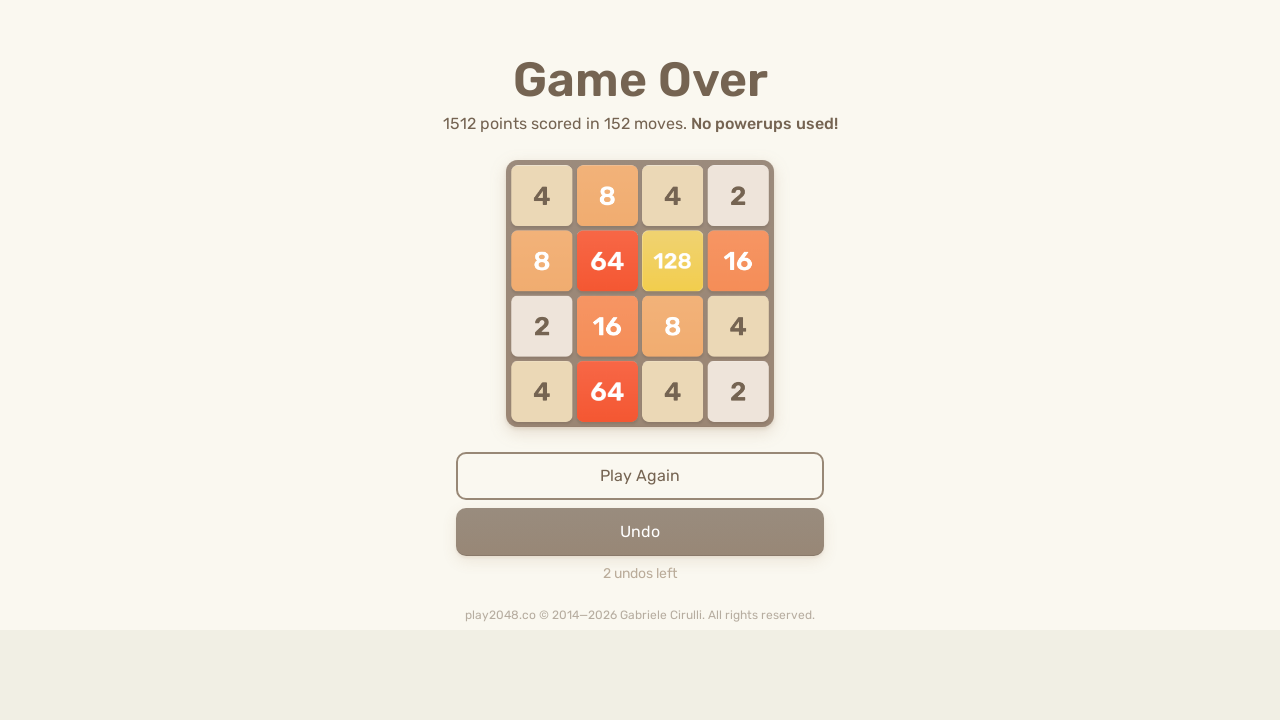

Pressed ArrowDown key
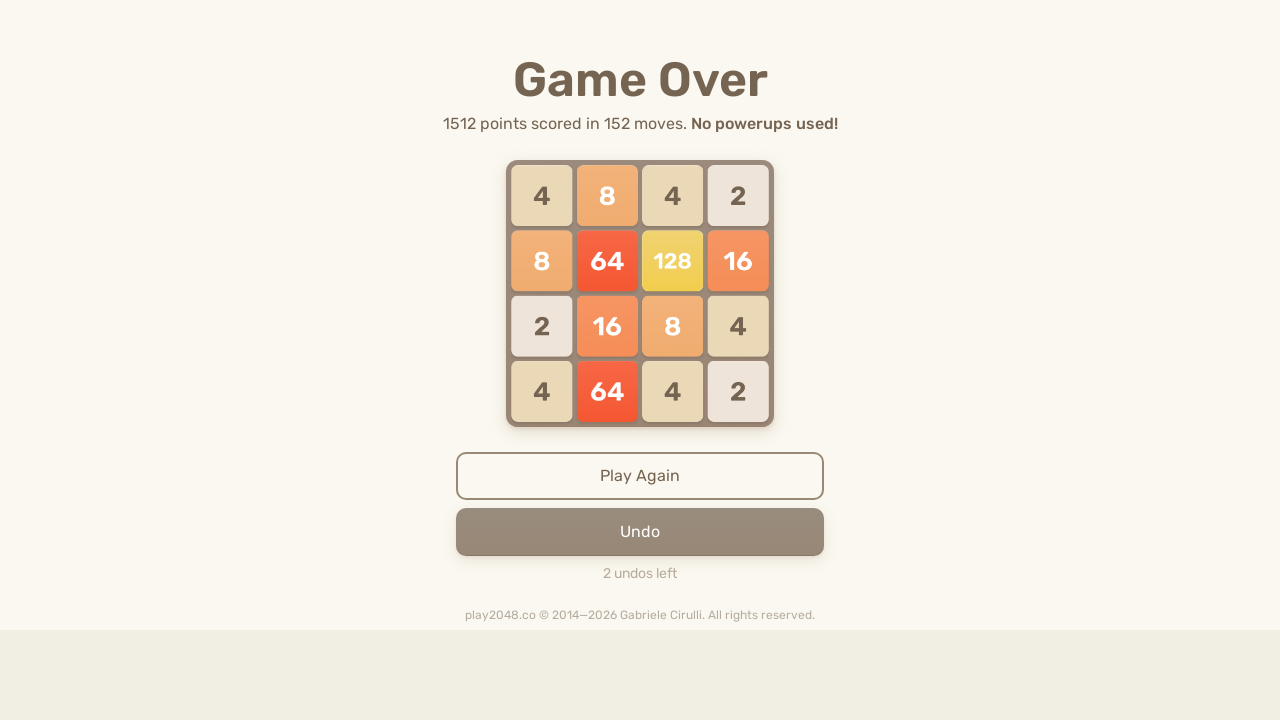

Pressed ArrowLeft key
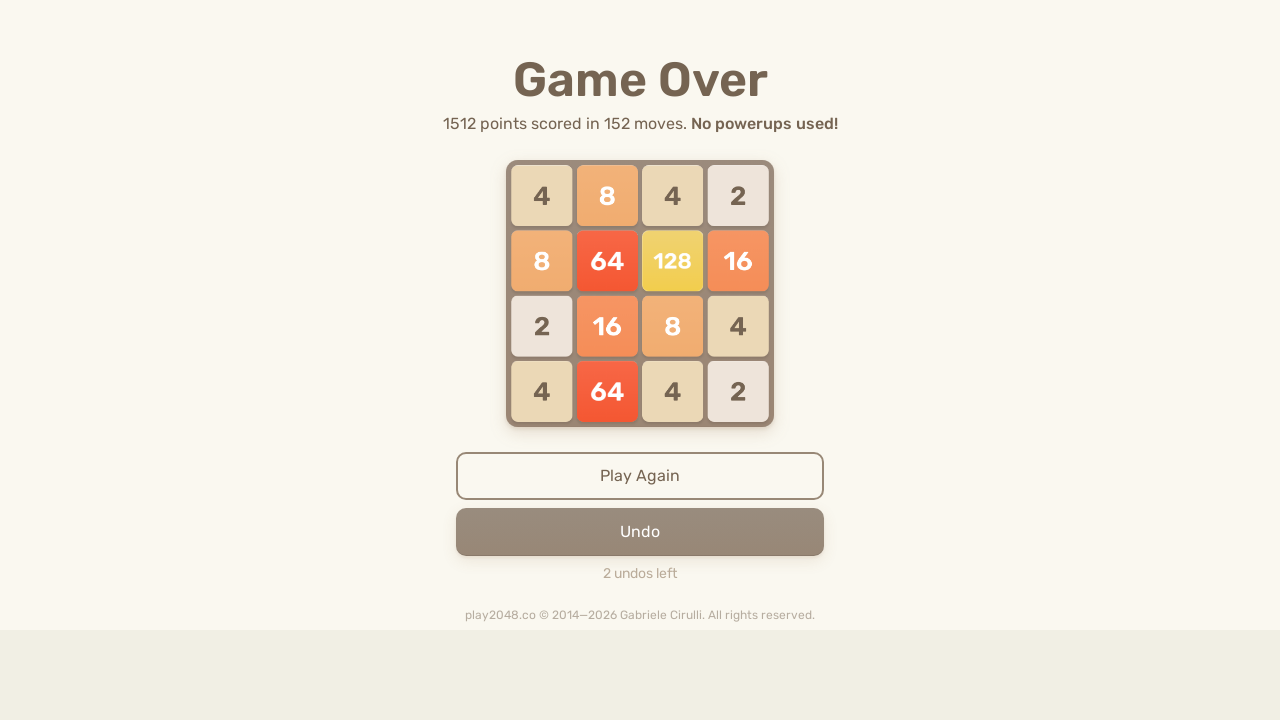

Pressed ArrowUp key
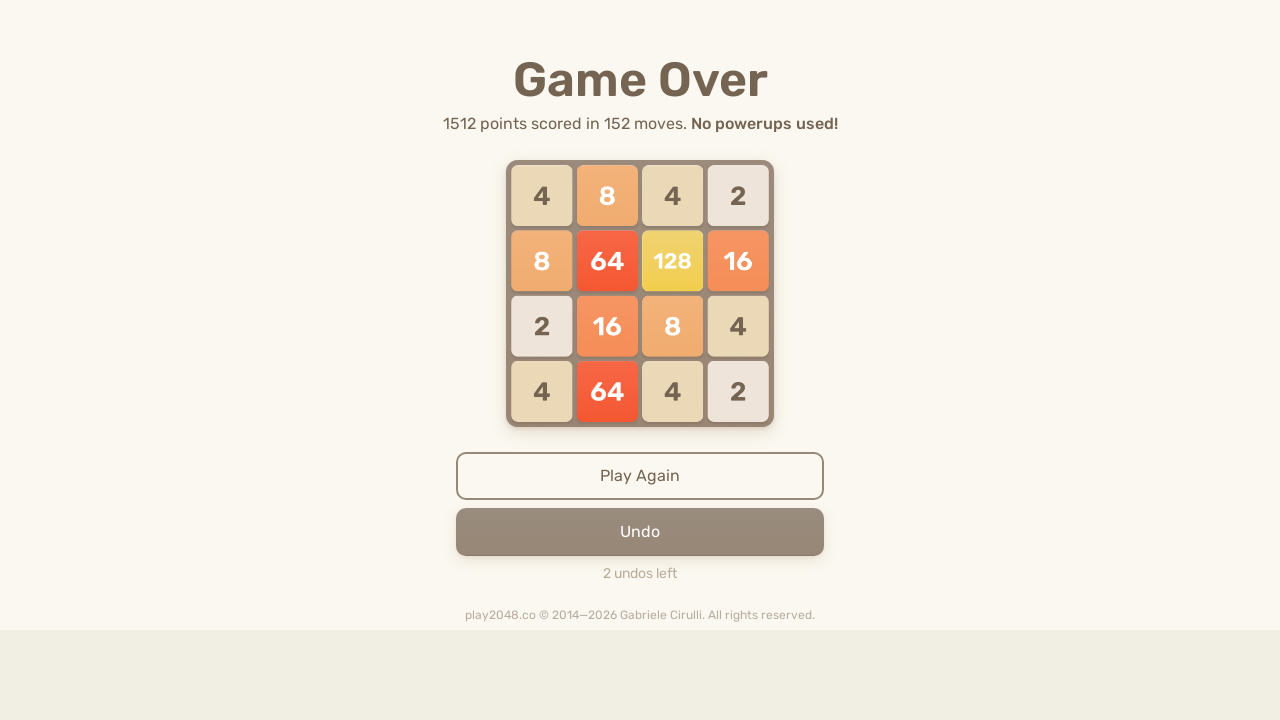

Pressed ArrowRight key
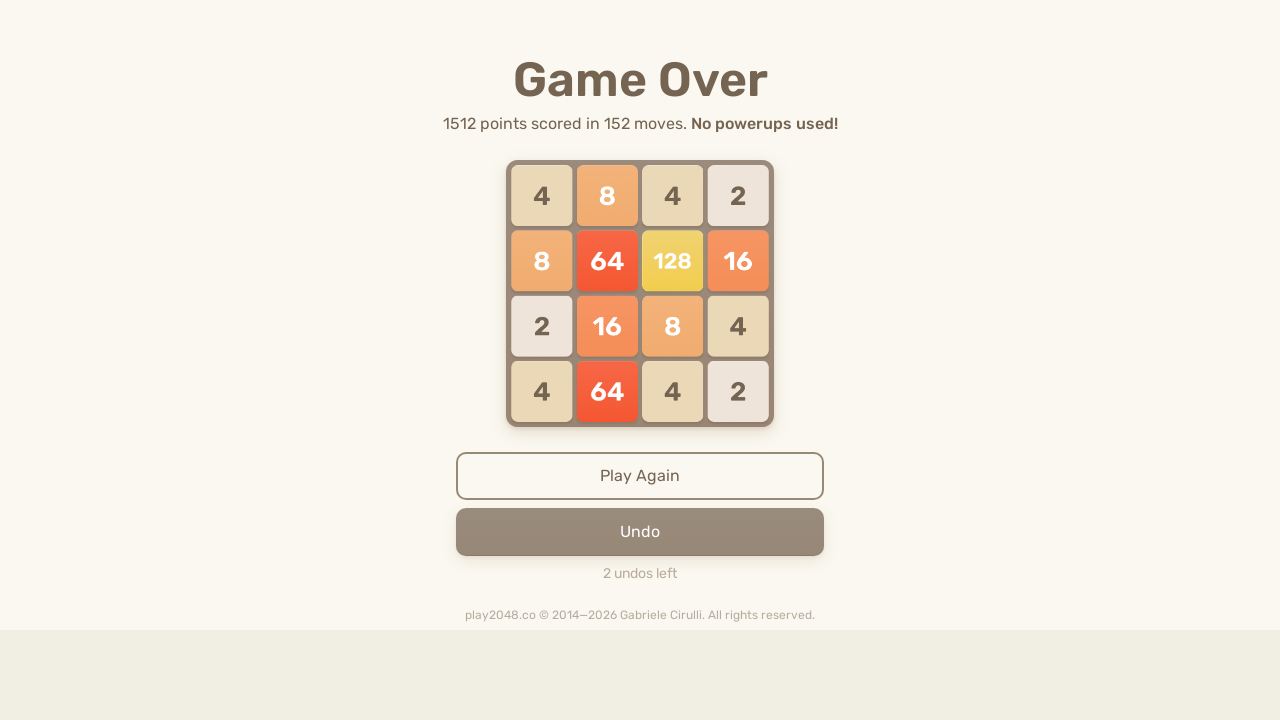

Pressed ArrowDown key
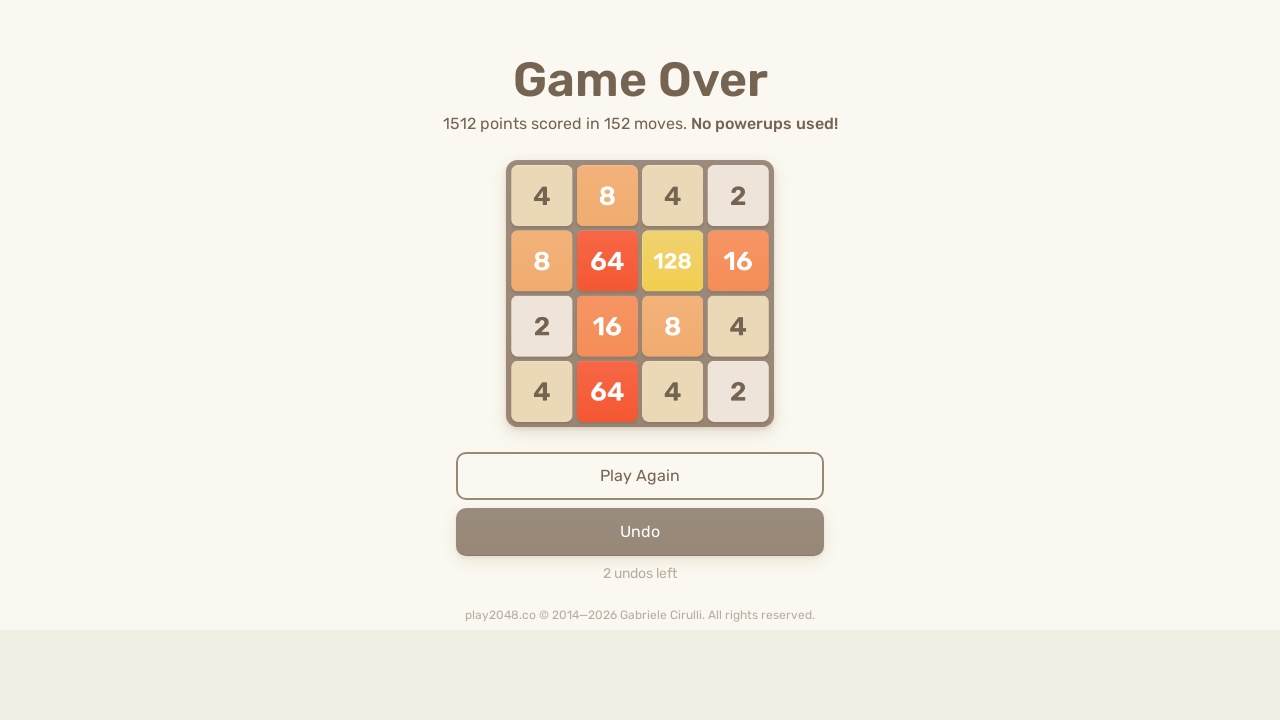

Pressed ArrowLeft key
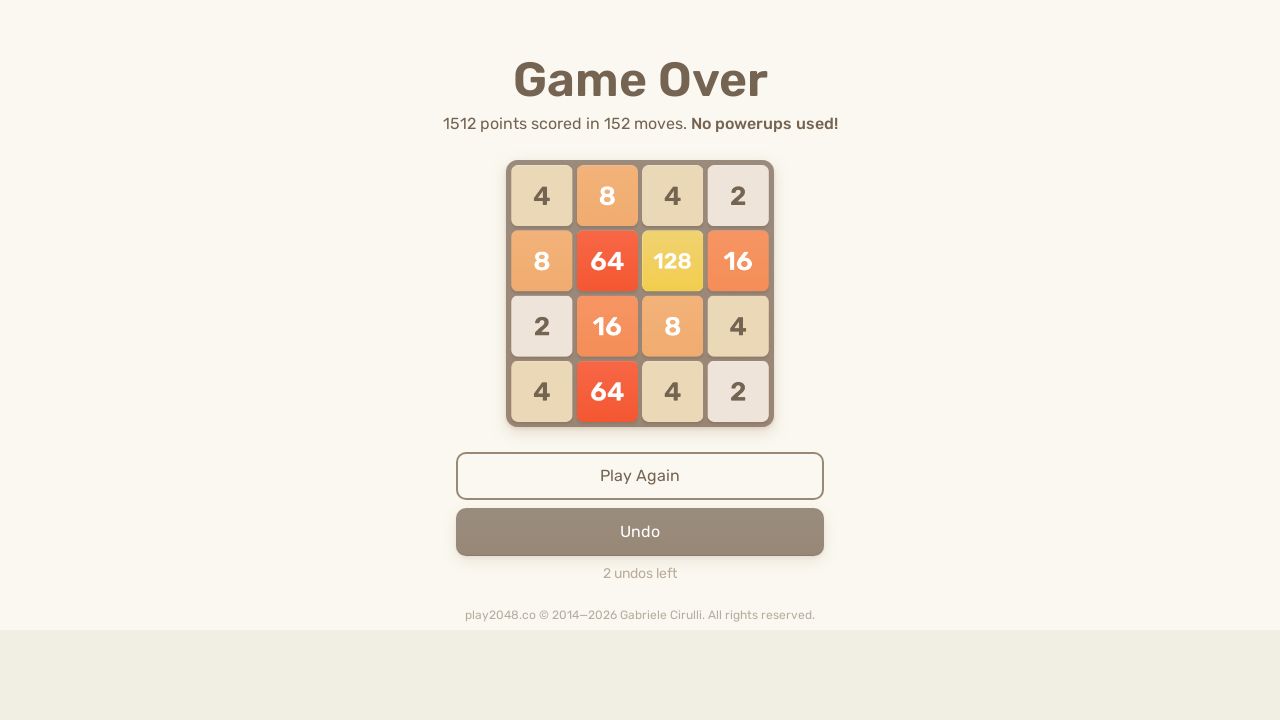

Pressed ArrowUp key
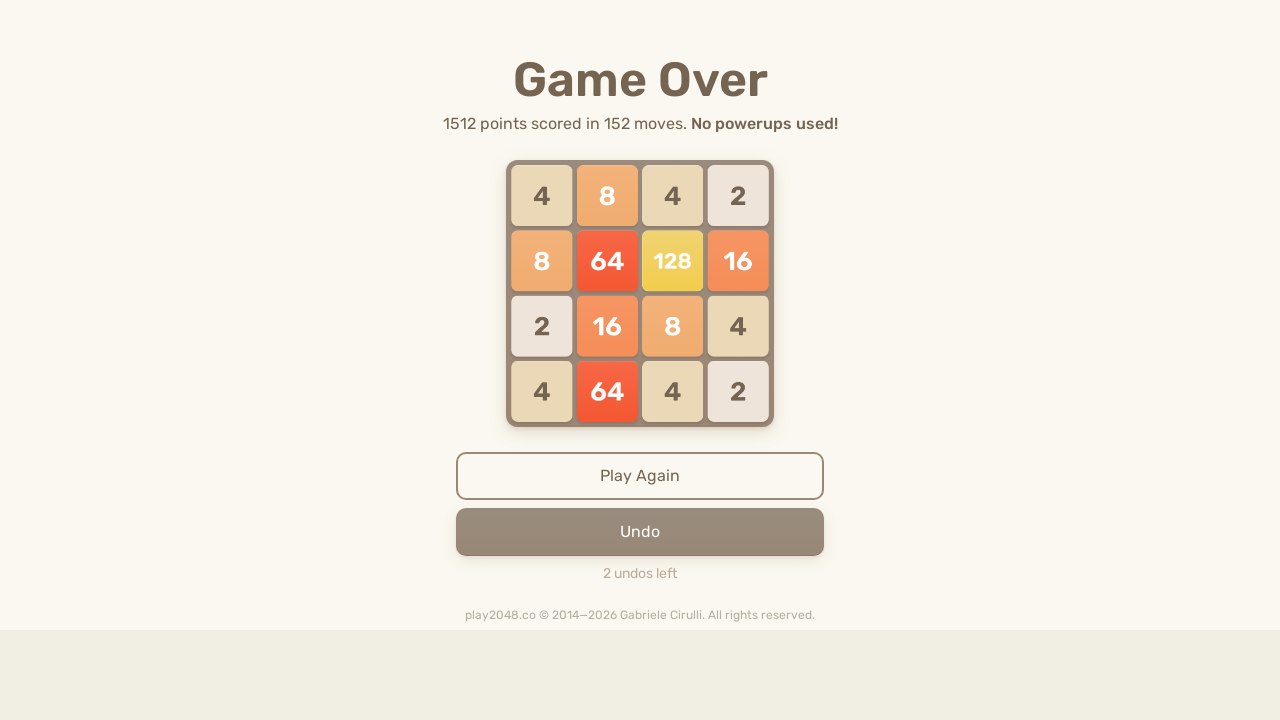

Pressed ArrowRight key
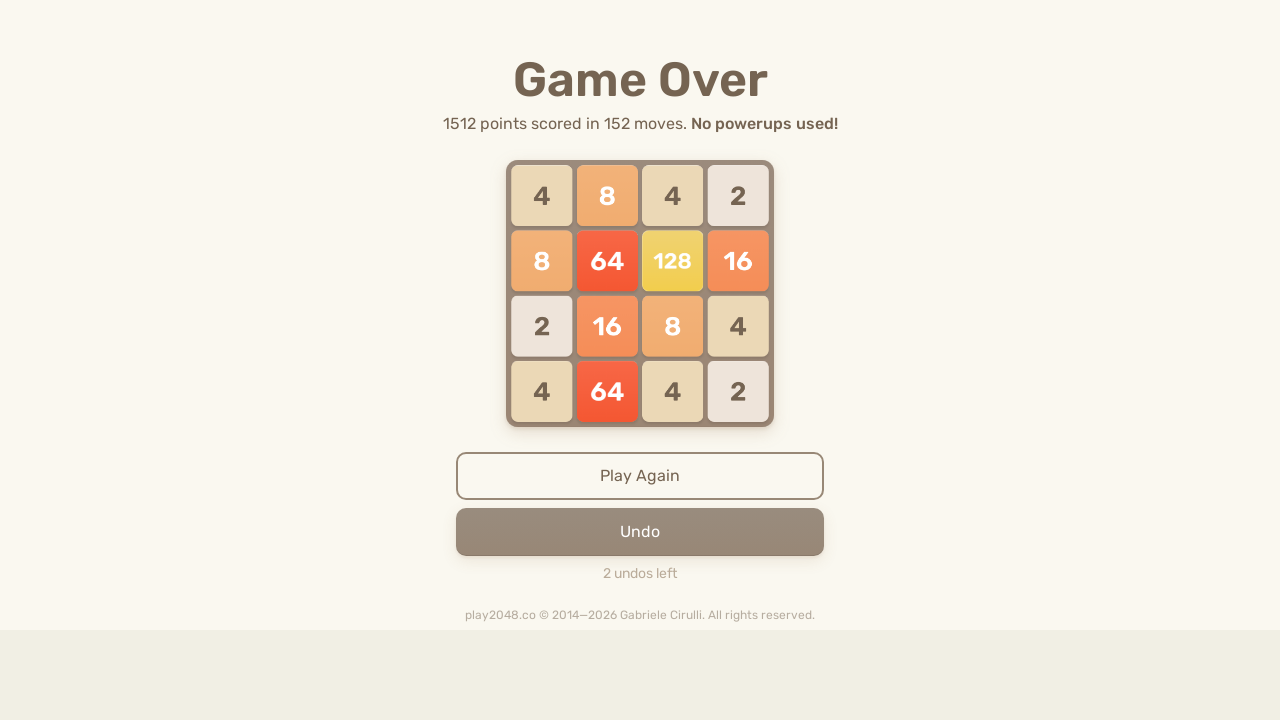

Pressed ArrowDown key
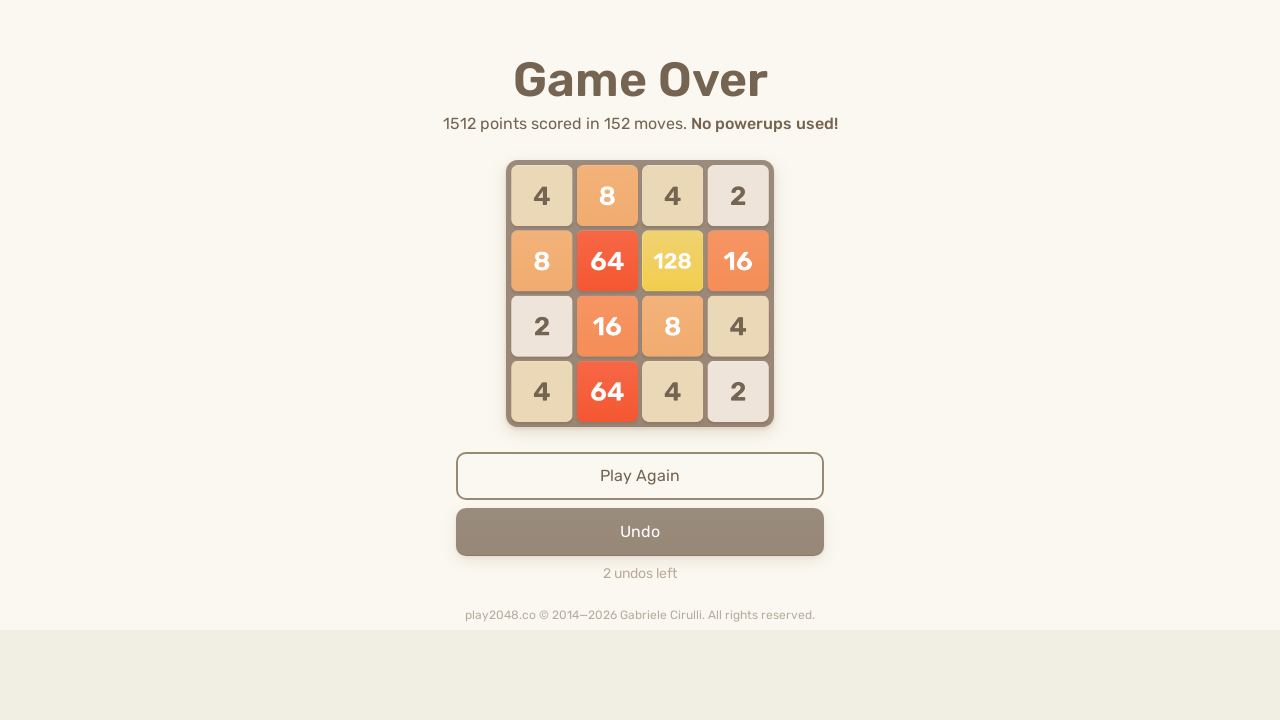

Pressed ArrowLeft key
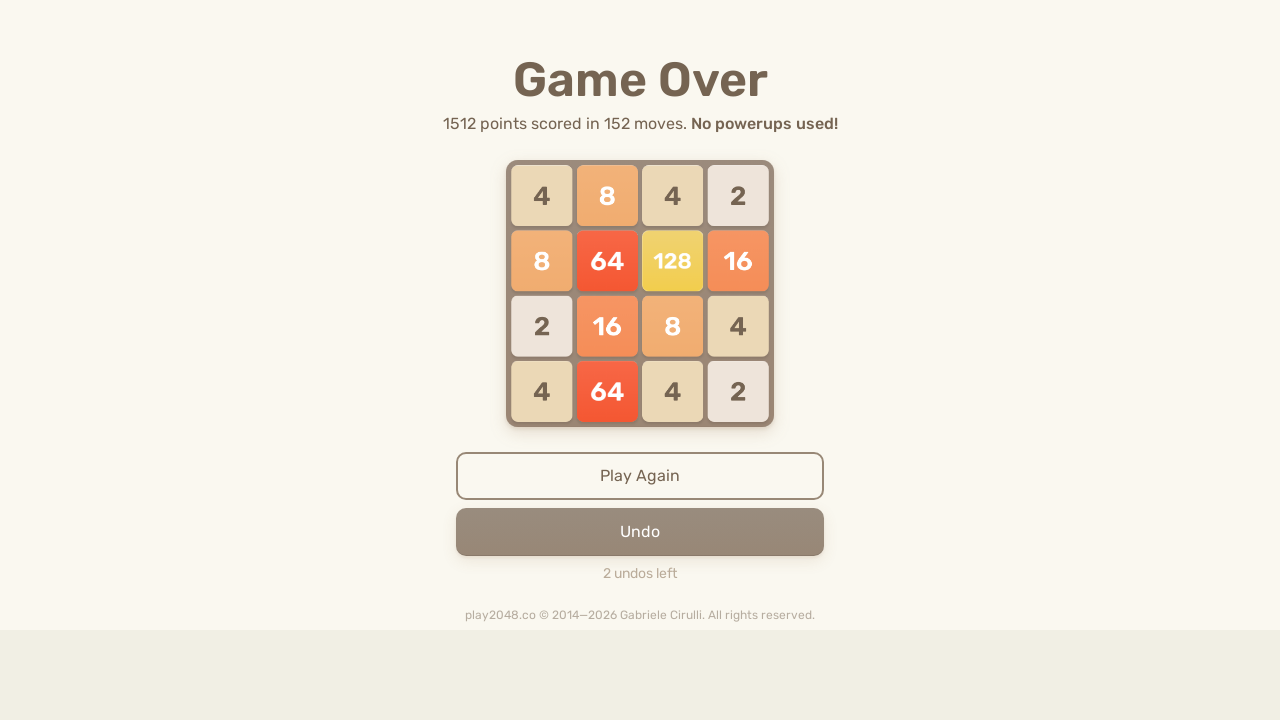

Pressed ArrowUp key
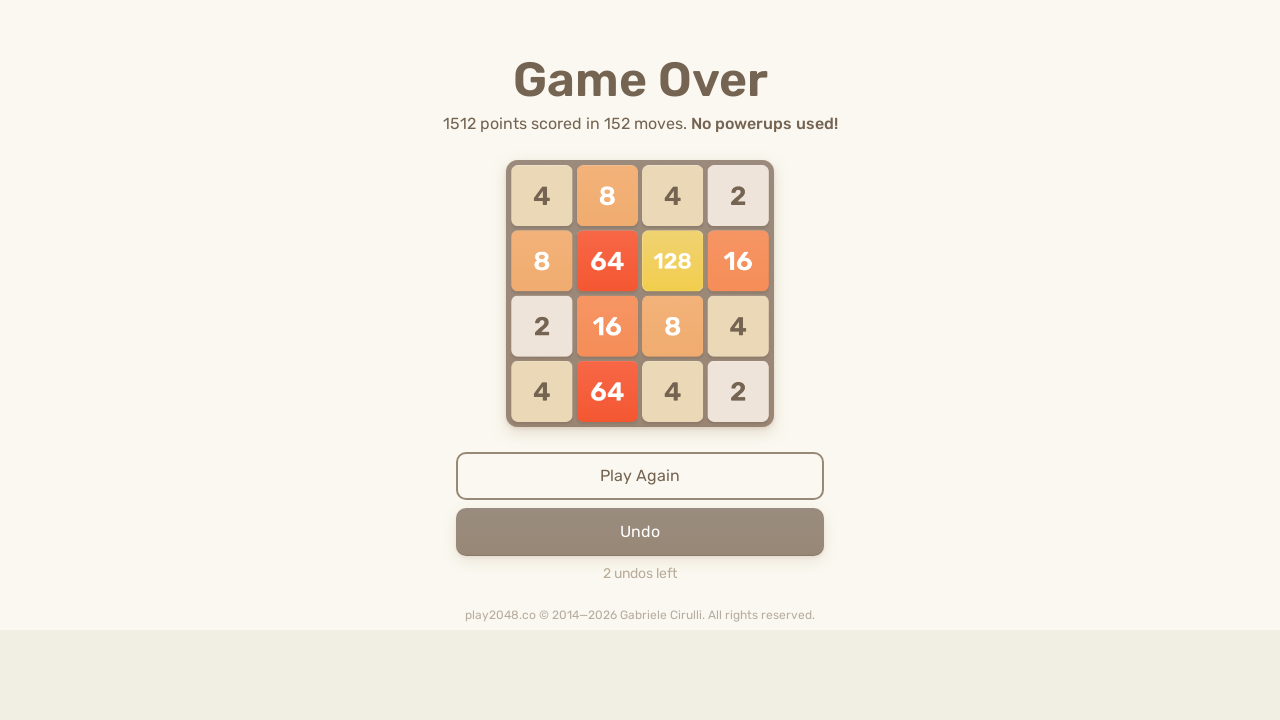

Pressed ArrowRight key
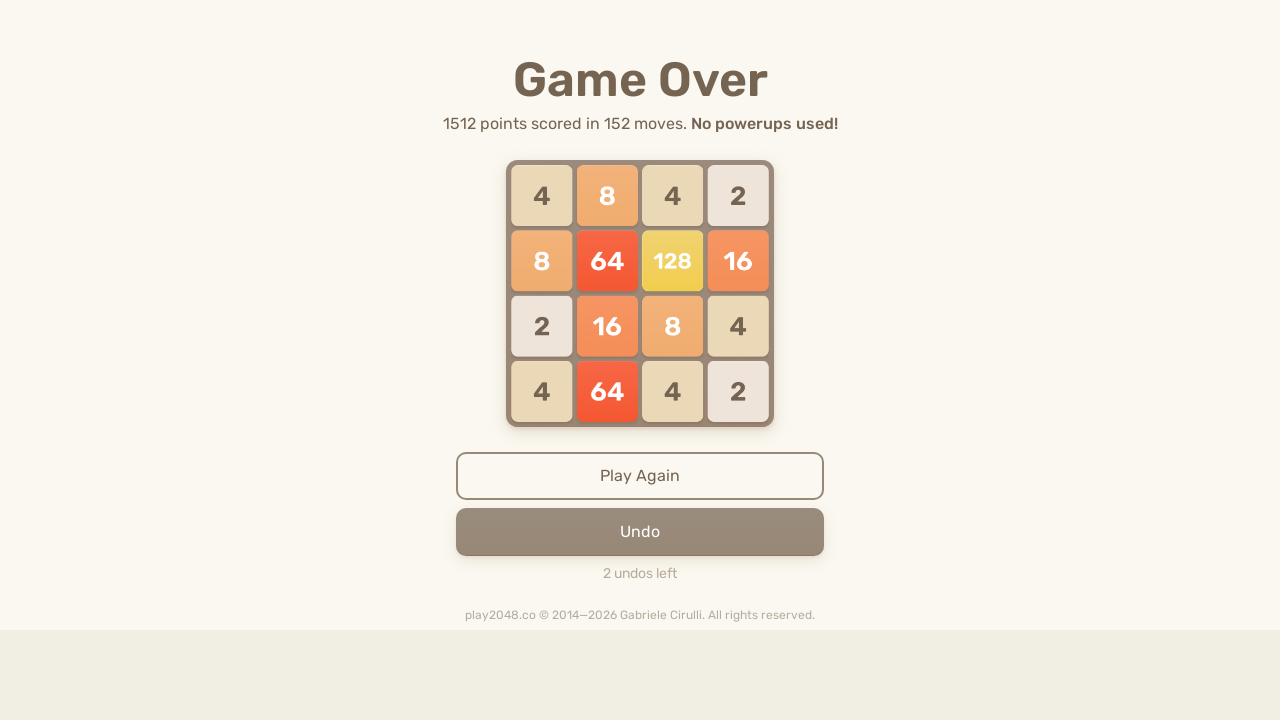

Pressed ArrowDown key
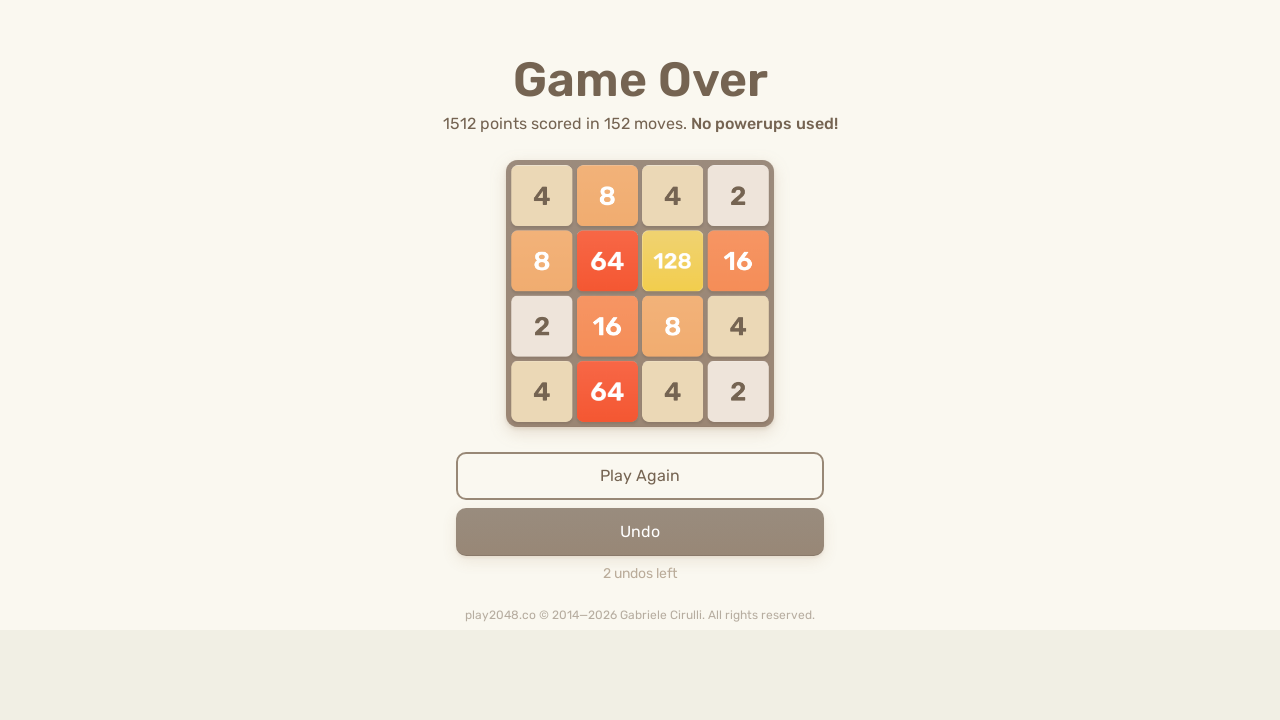

Pressed ArrowLeft key
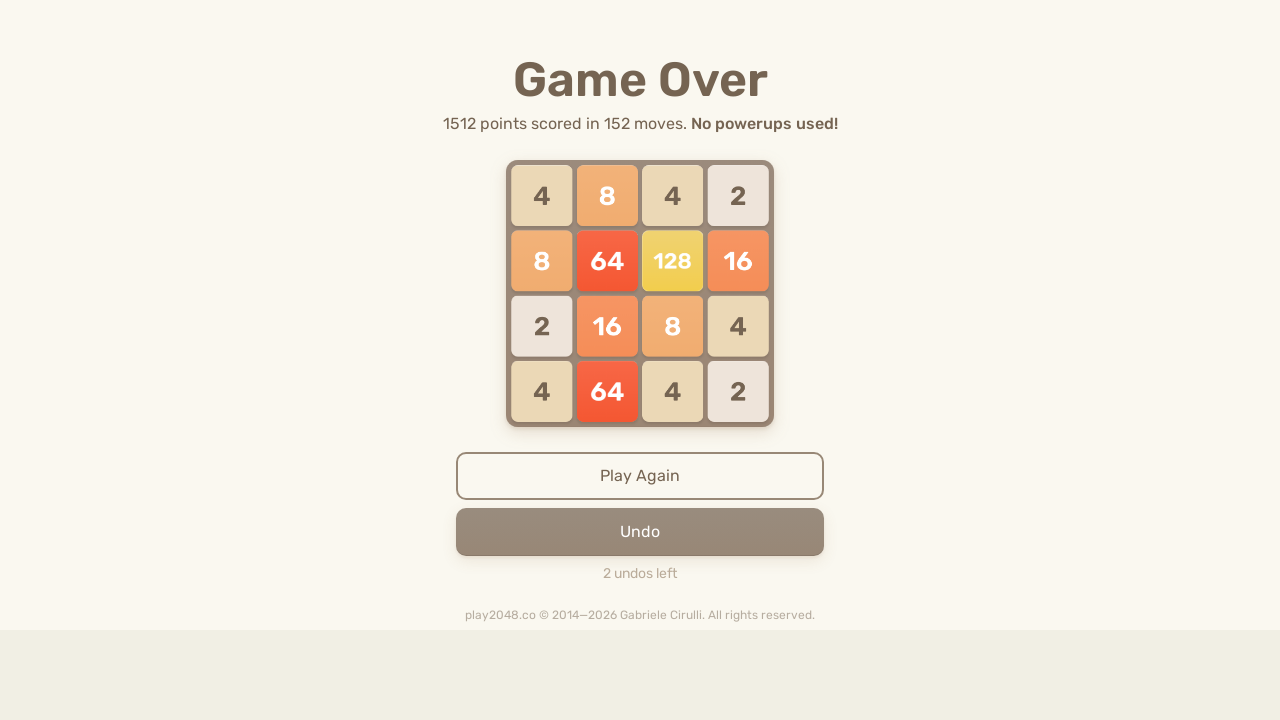

Pressed ArrowUp key
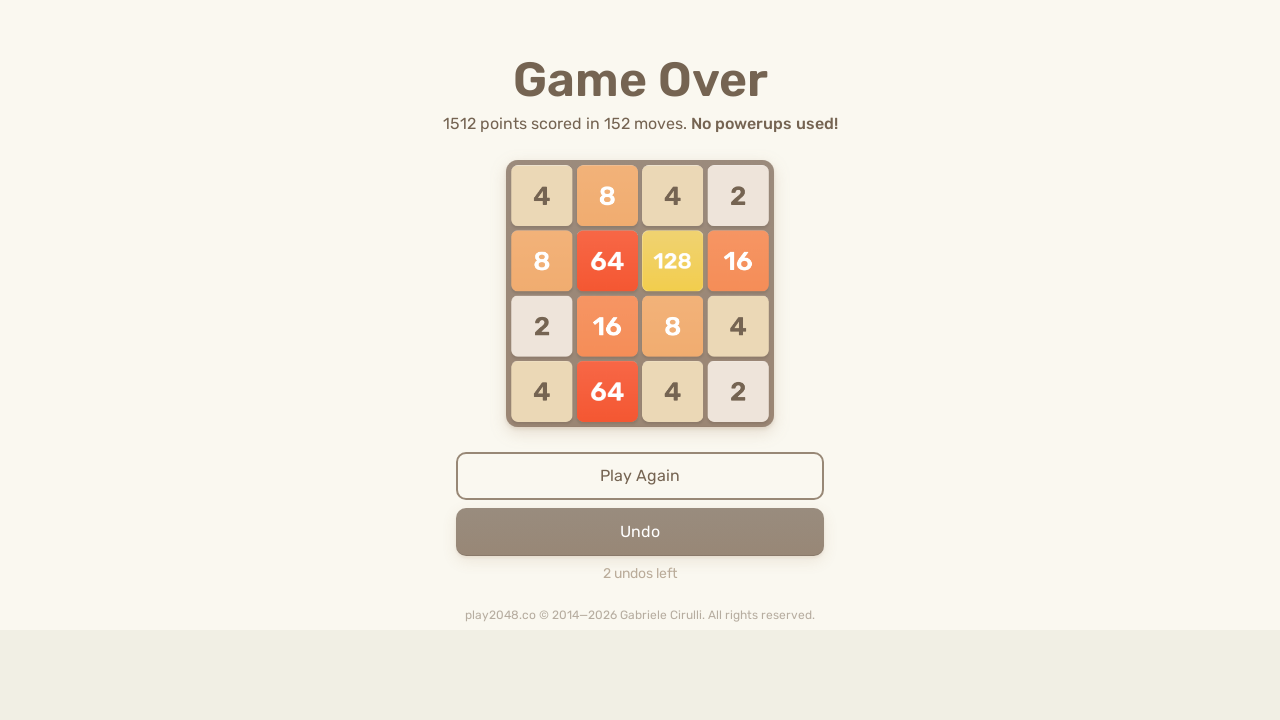

Pressed ArrowRight key
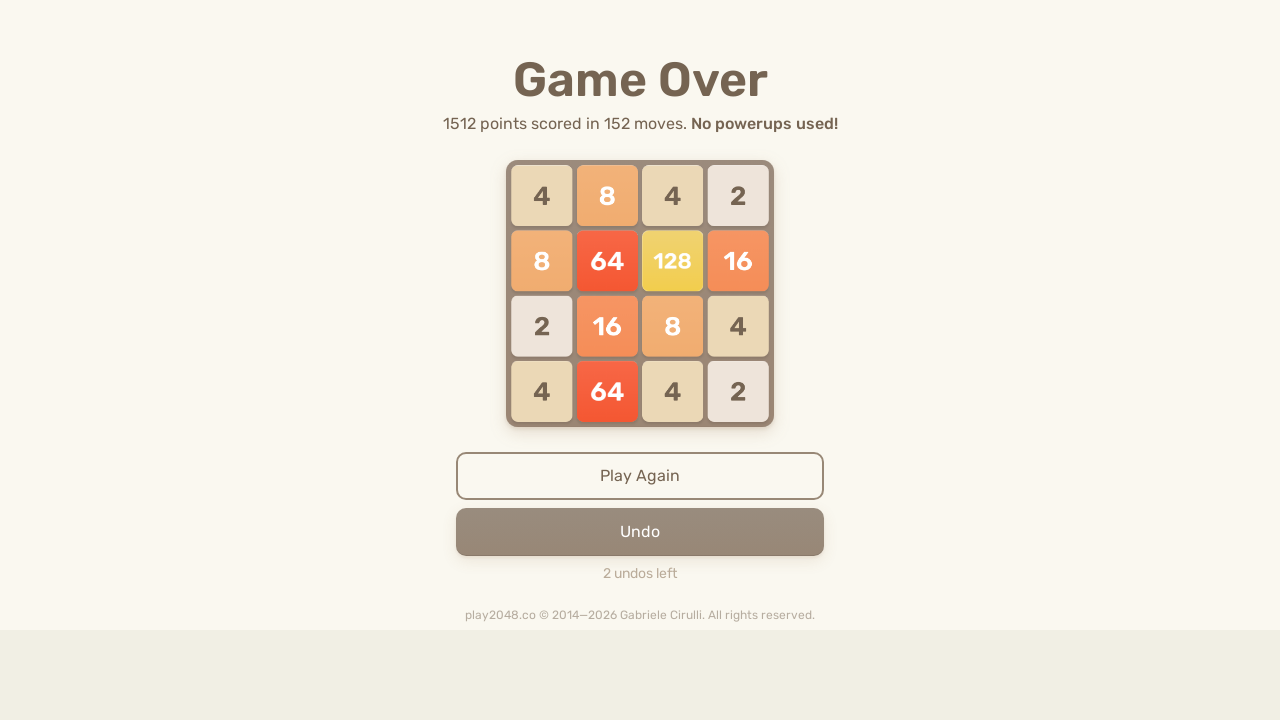

Pressed ArrowDown key
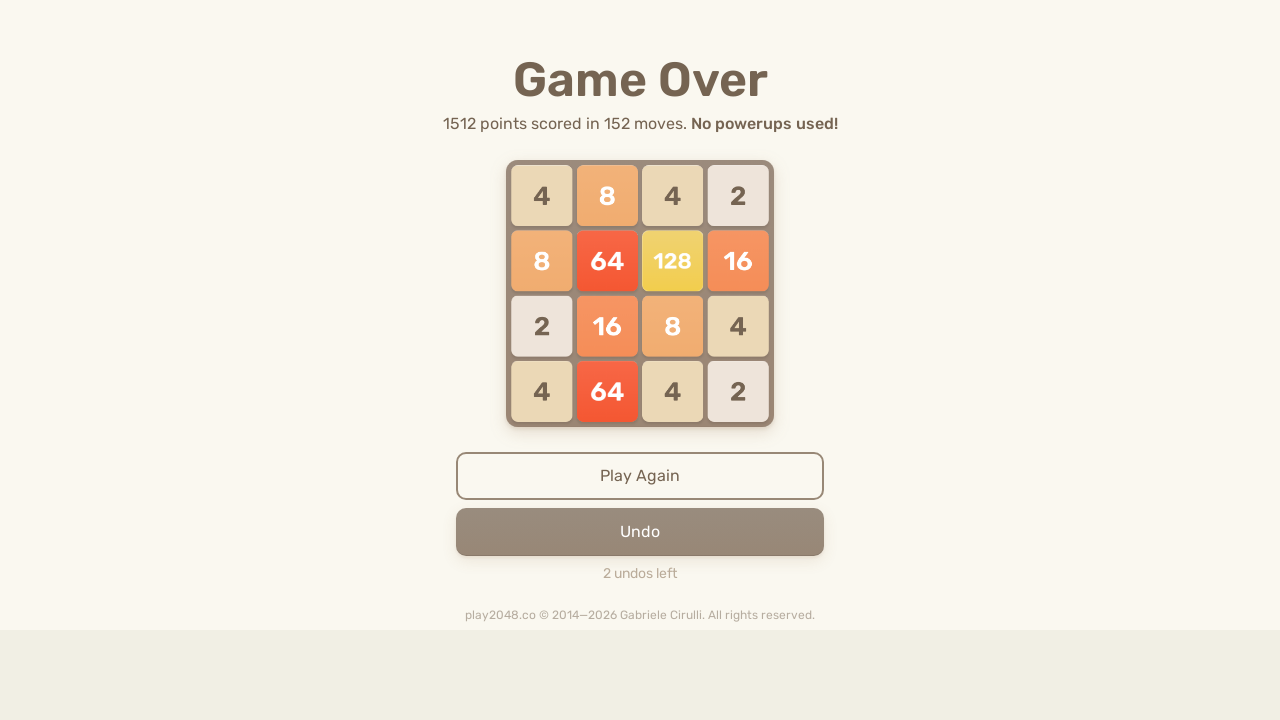

Pressed ArrowLeft key
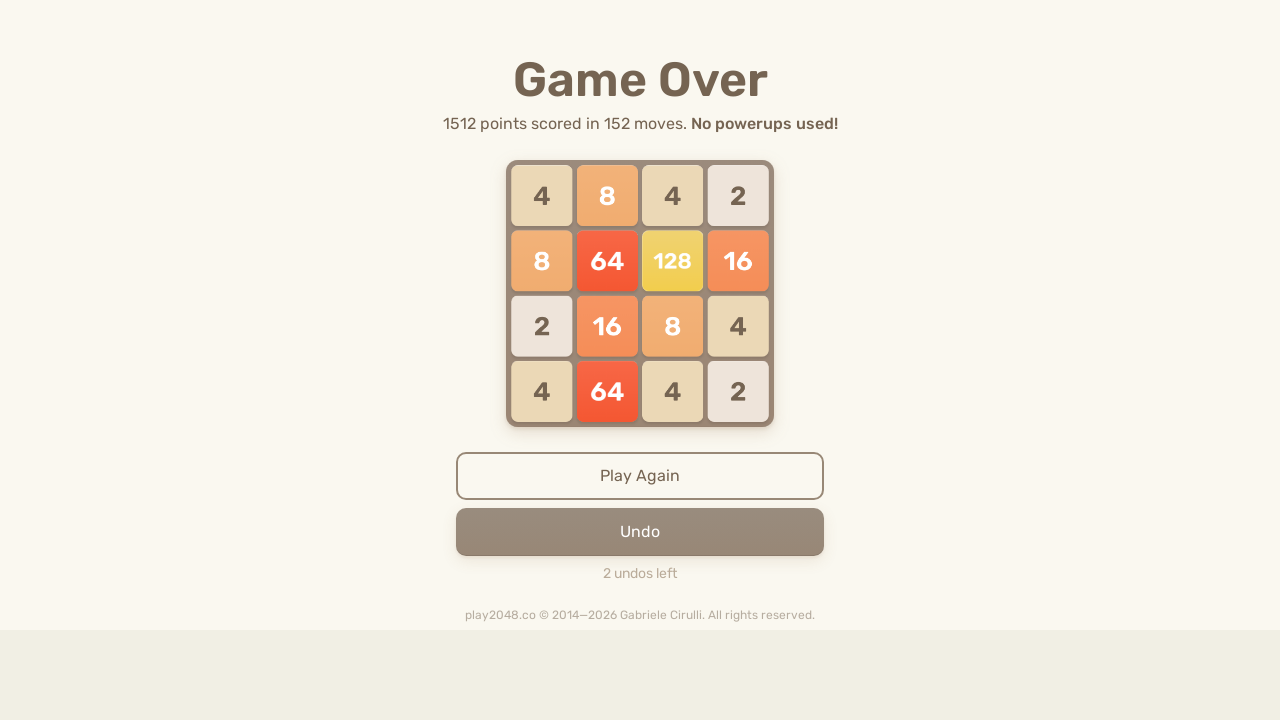

Pressed ArrowUp key
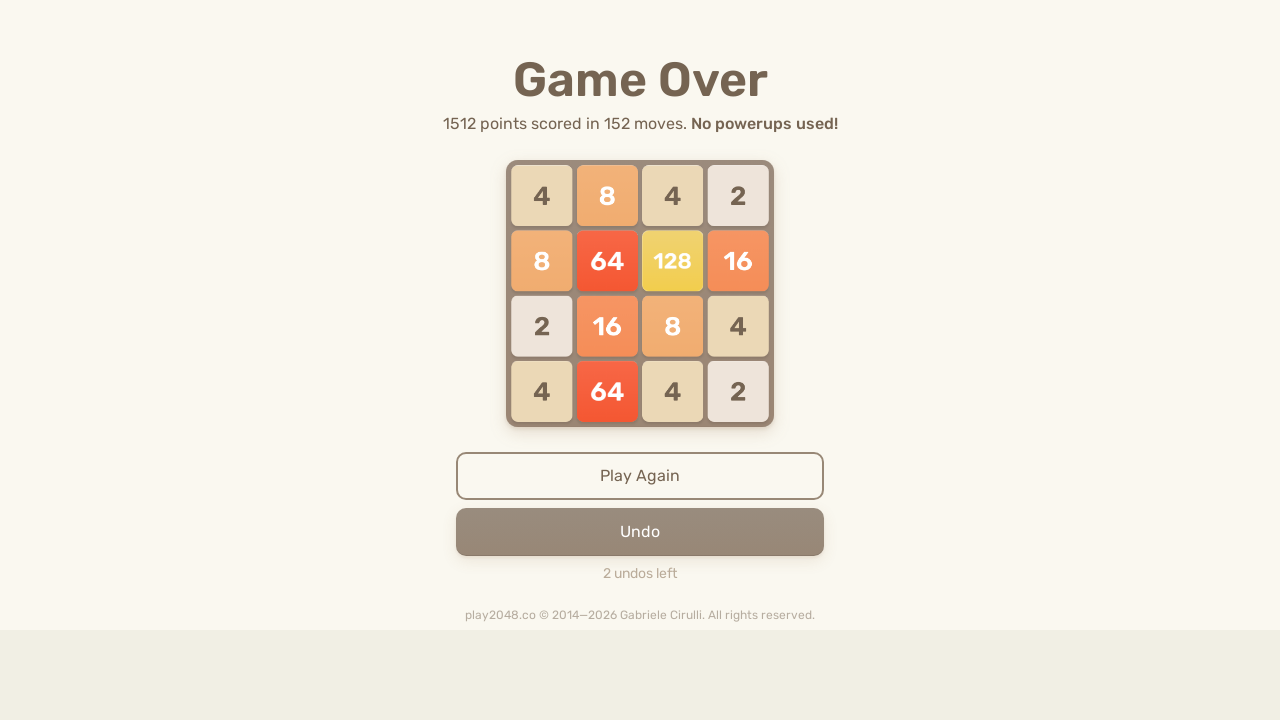

Pressed ArrowRight key
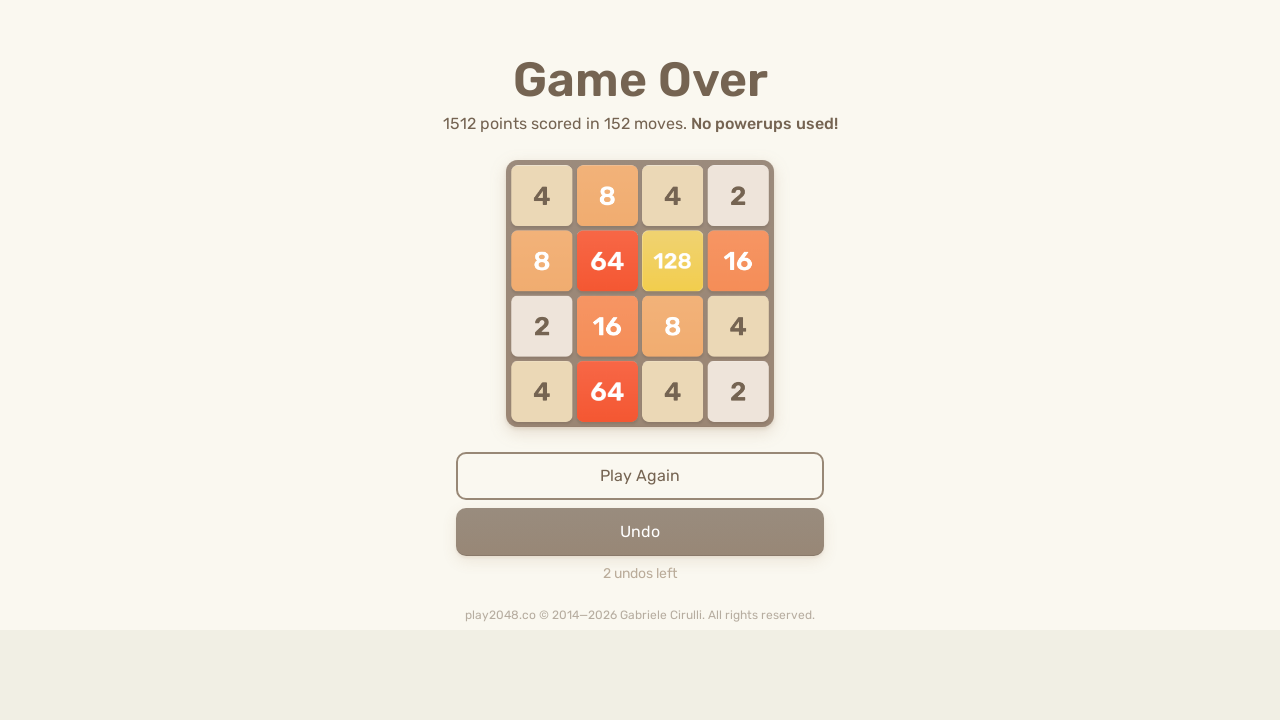

Pressed ArrowDown key
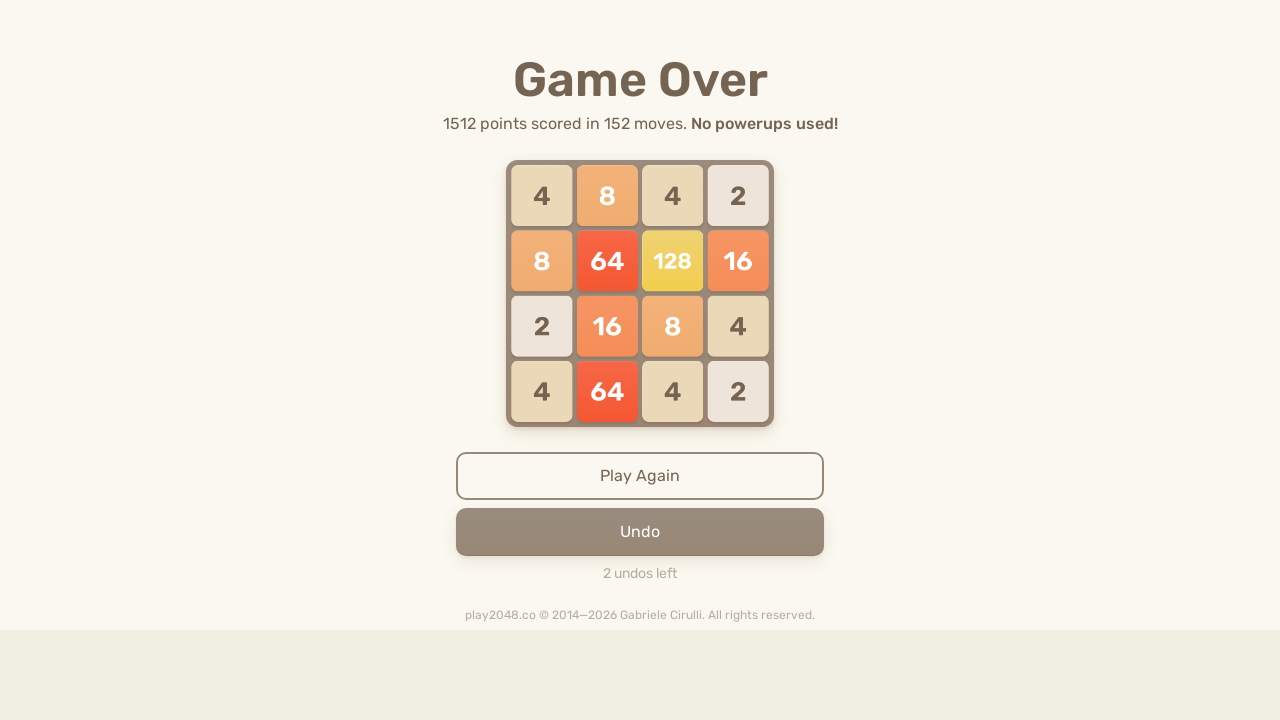

Pressed ArrowLeft key
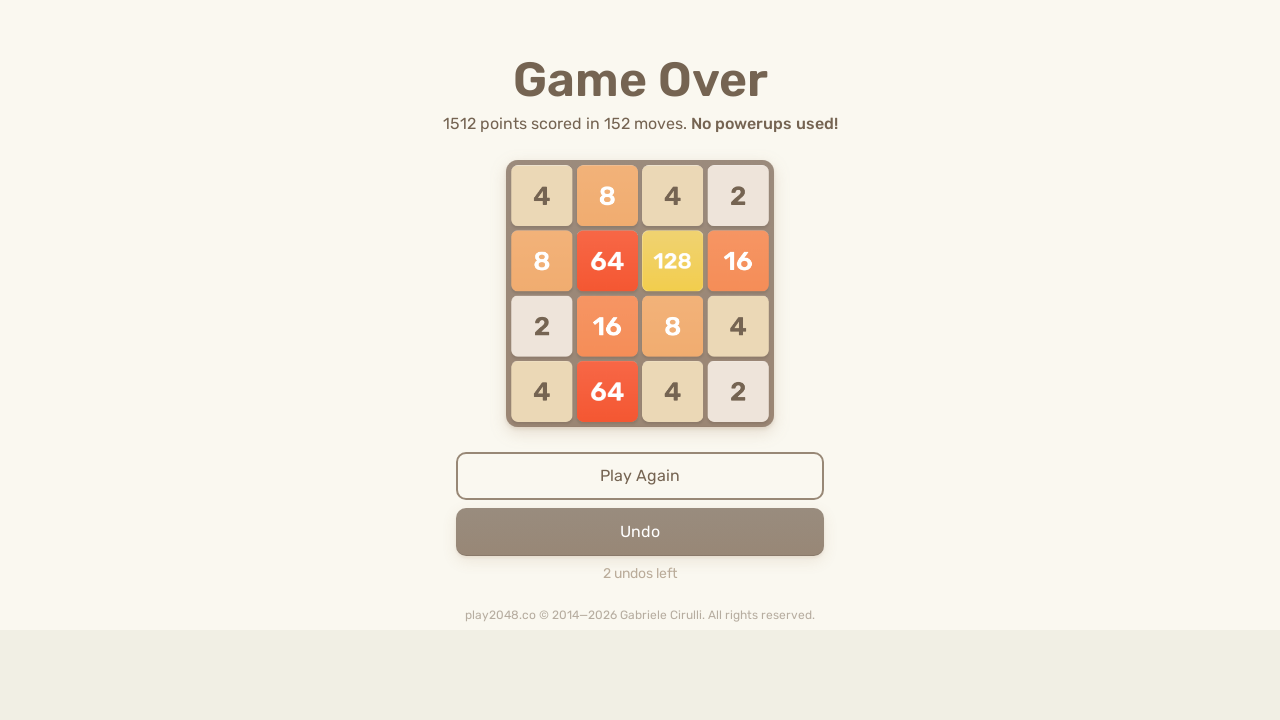

Pressed ArrowUp key
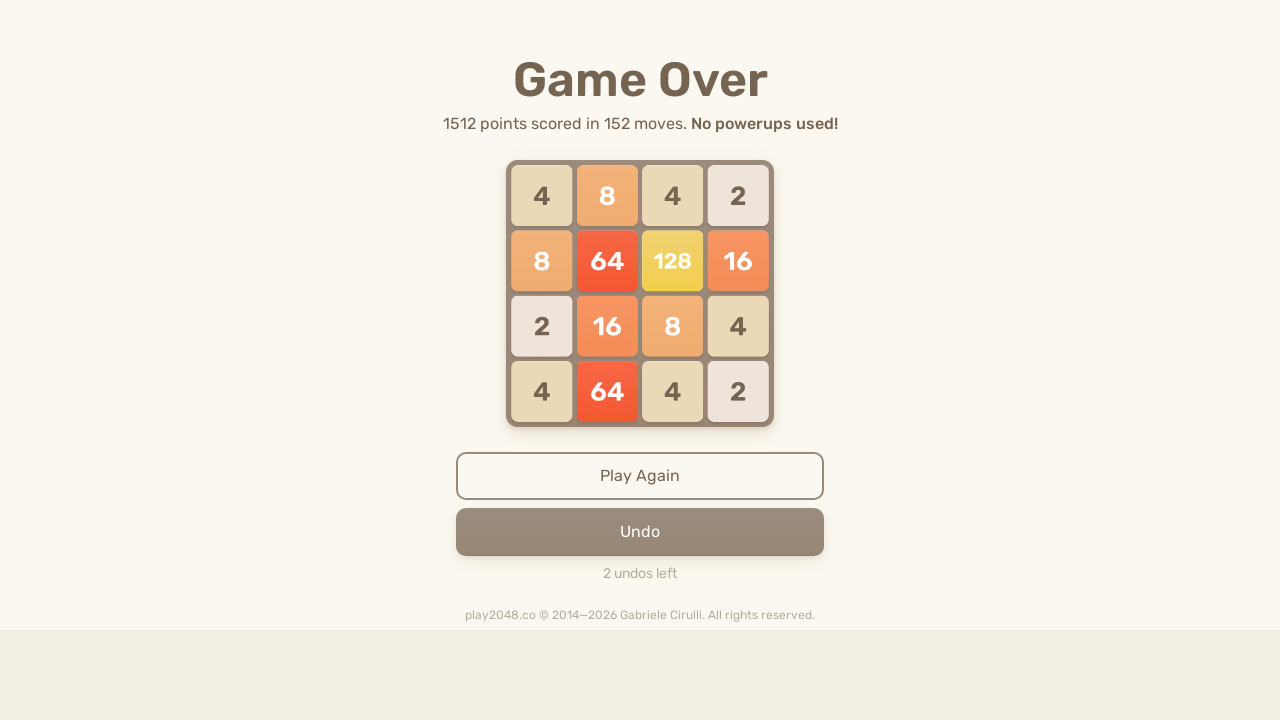

Pressed ArrowRight key
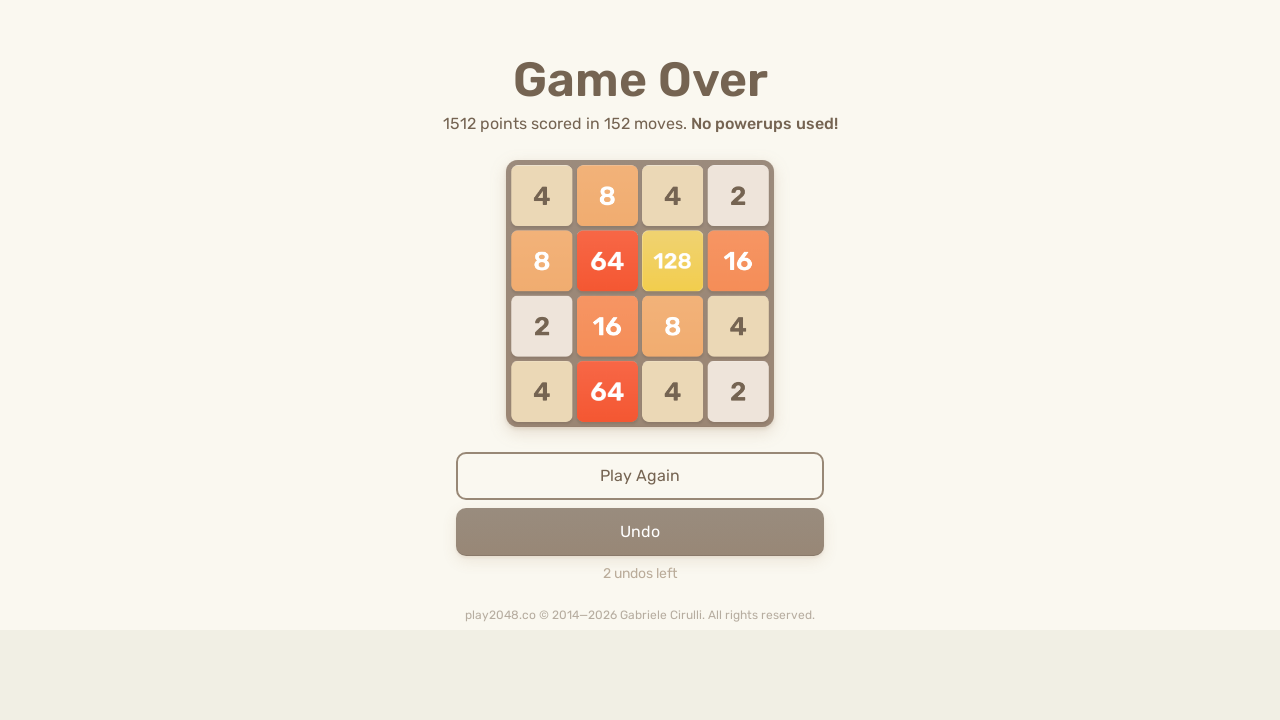

Pressed ArrowDown key
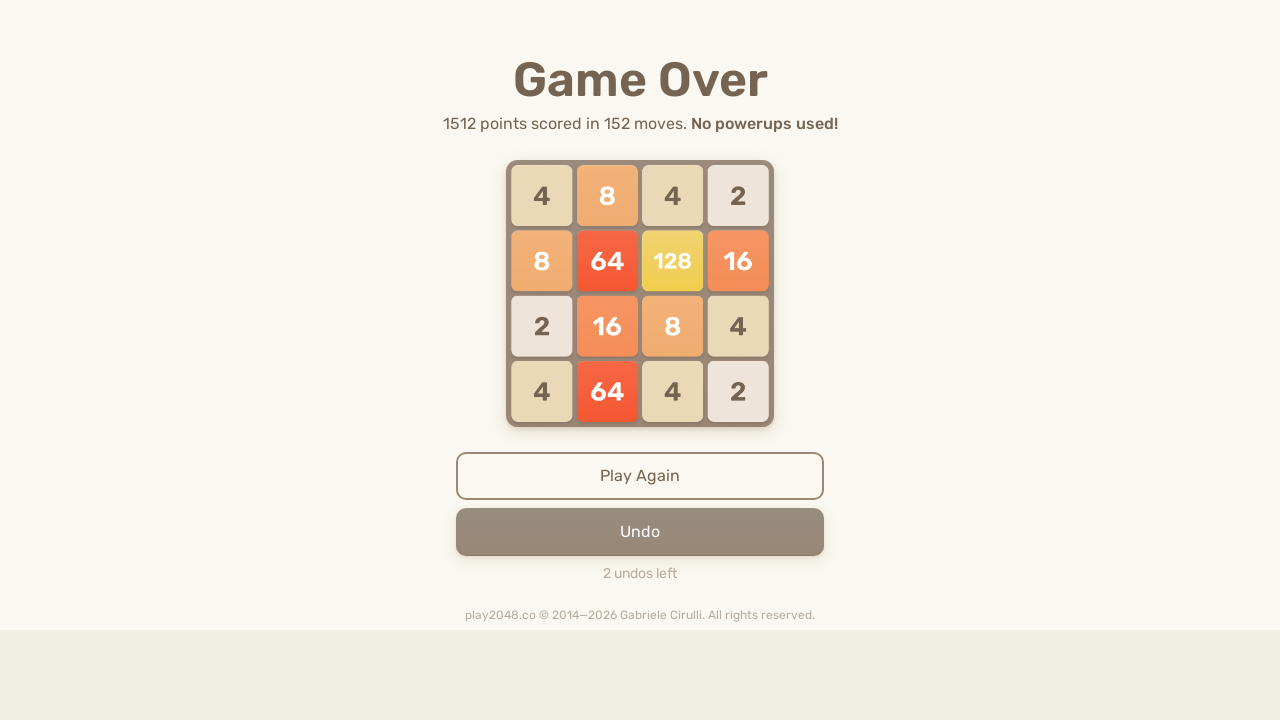

Pressed ArrowLeft key
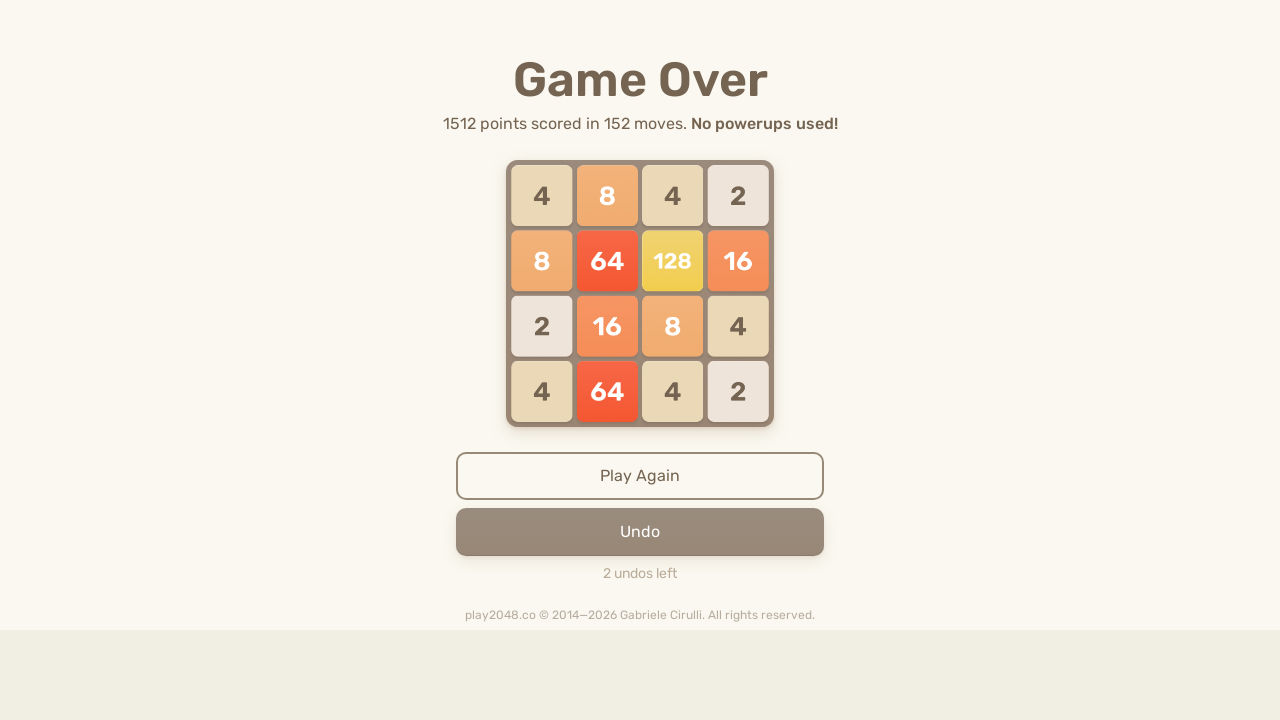

Pressed ArrowUp key
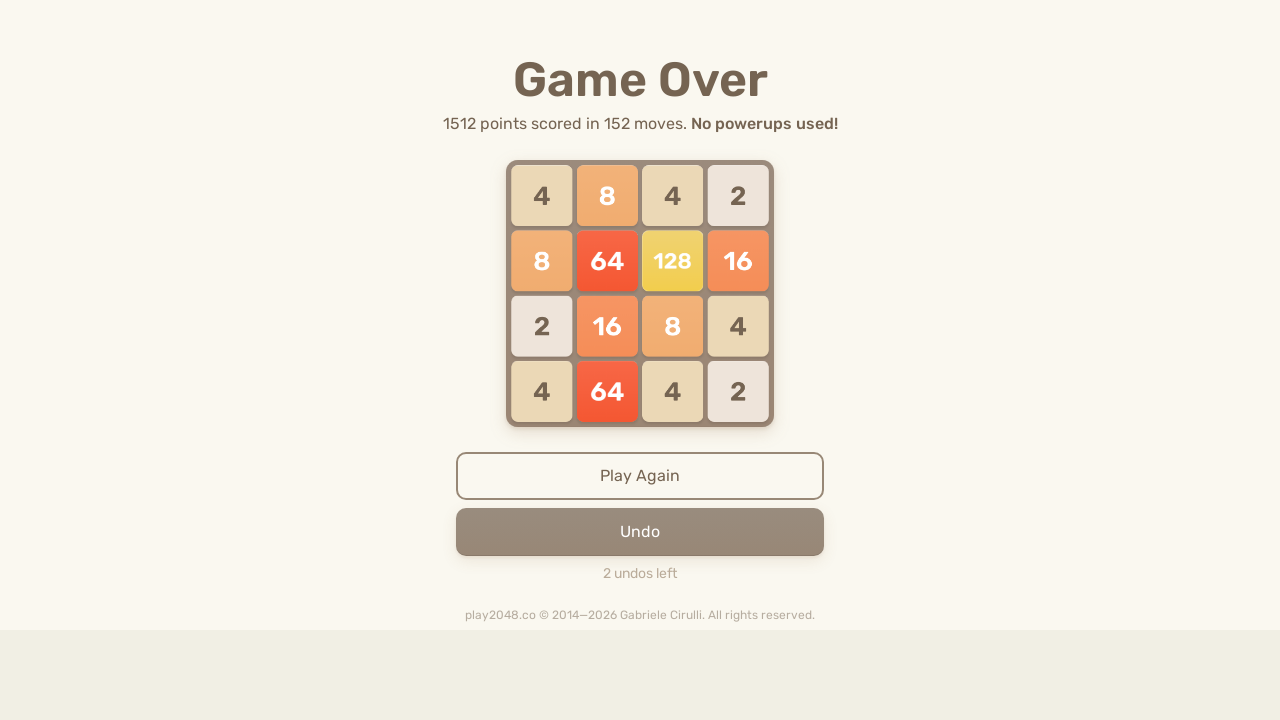

Pressed ArrowRight key
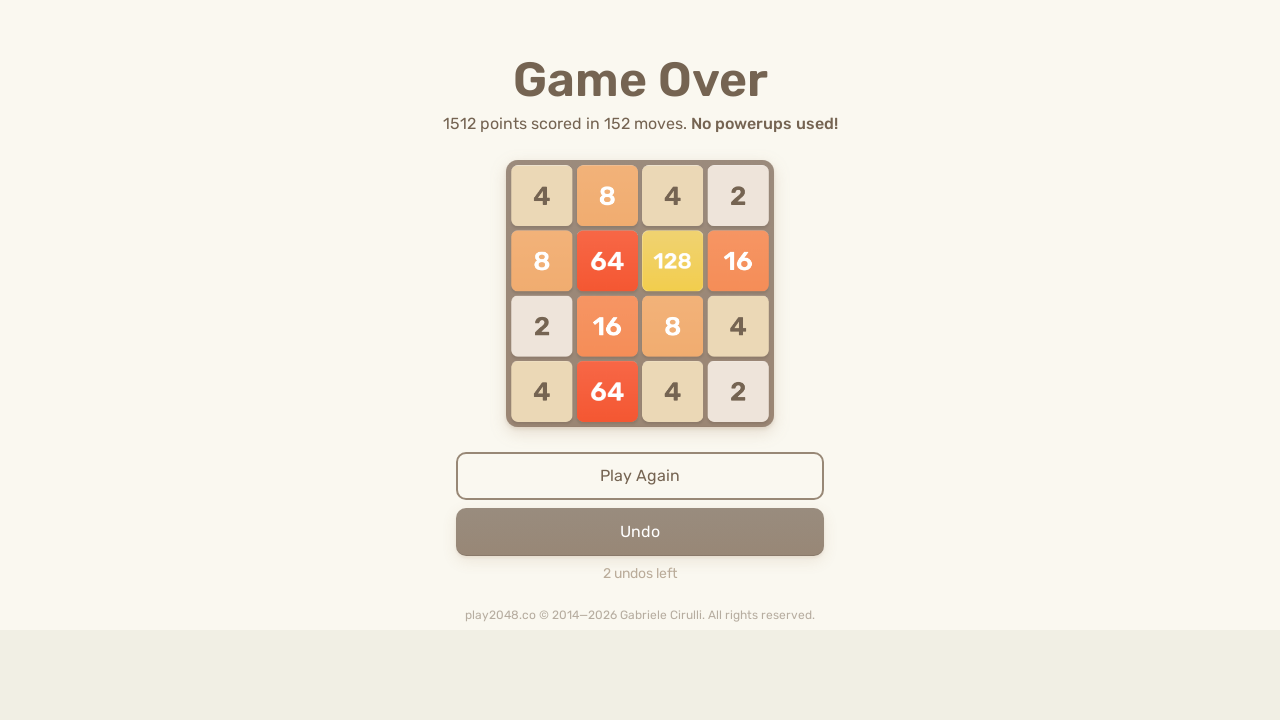

Pressed ArrowDown key
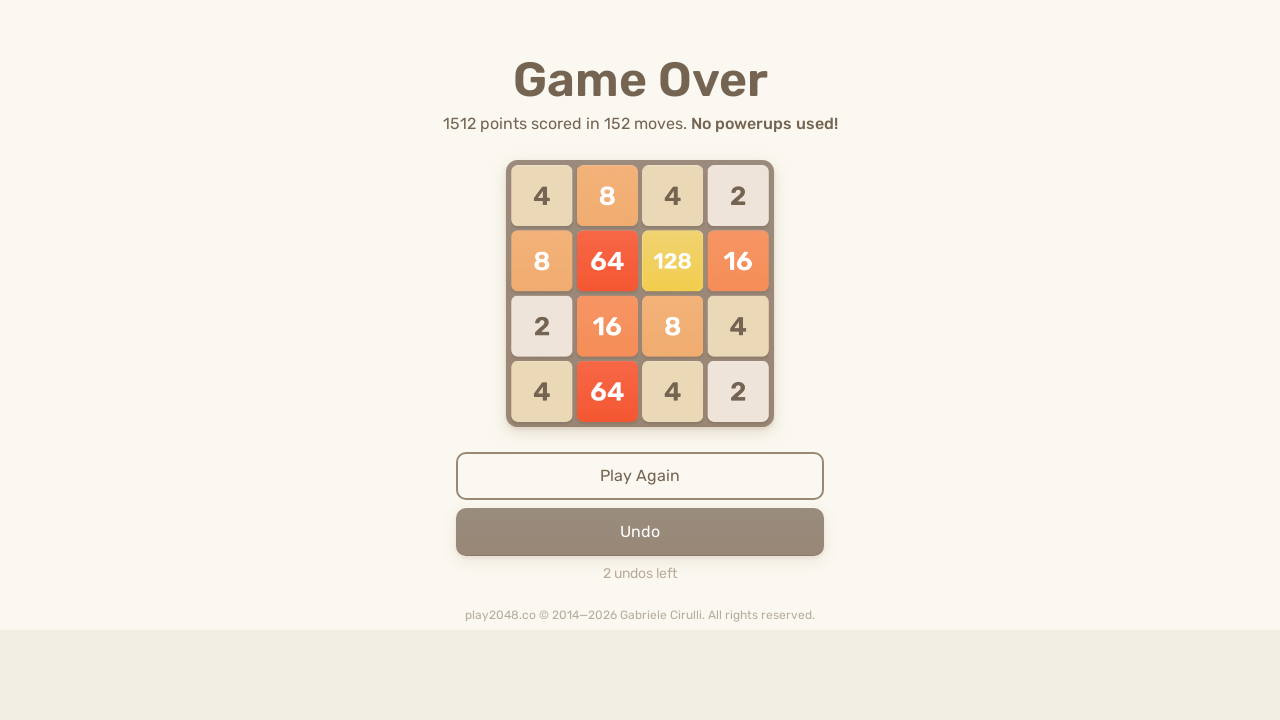

Pressed ArrowLeft key
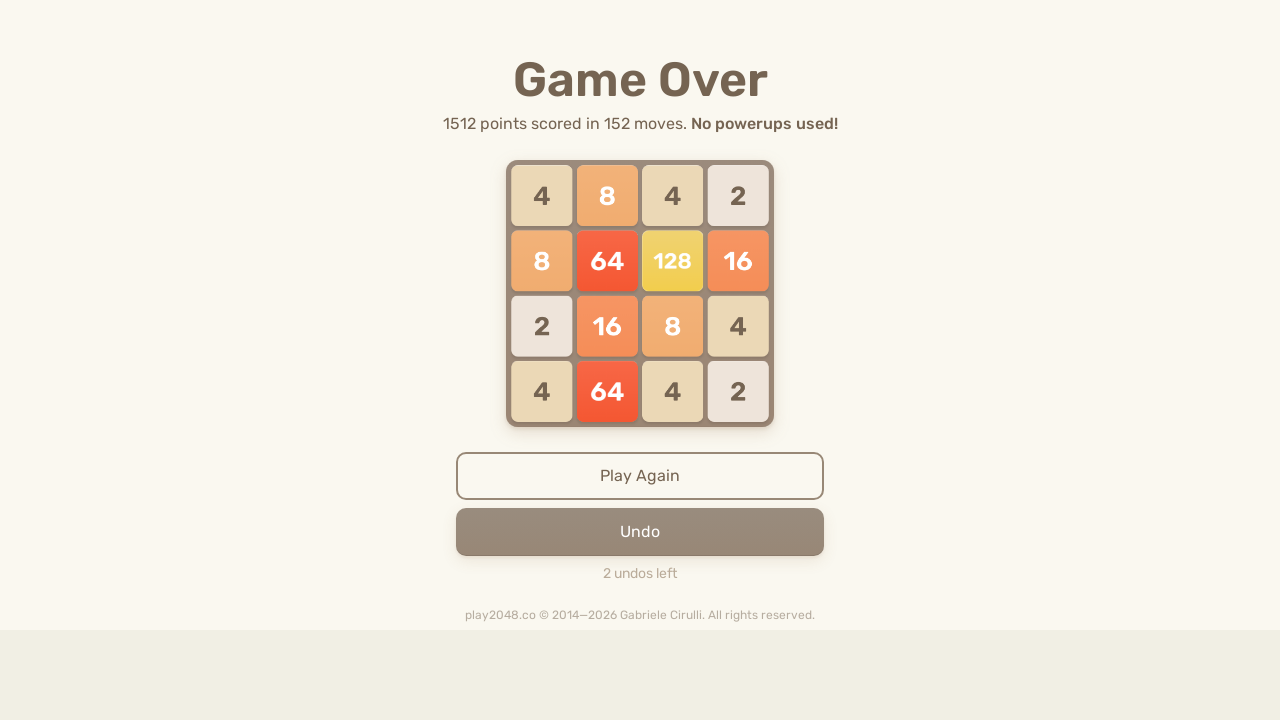

Pressed ArrowUp key
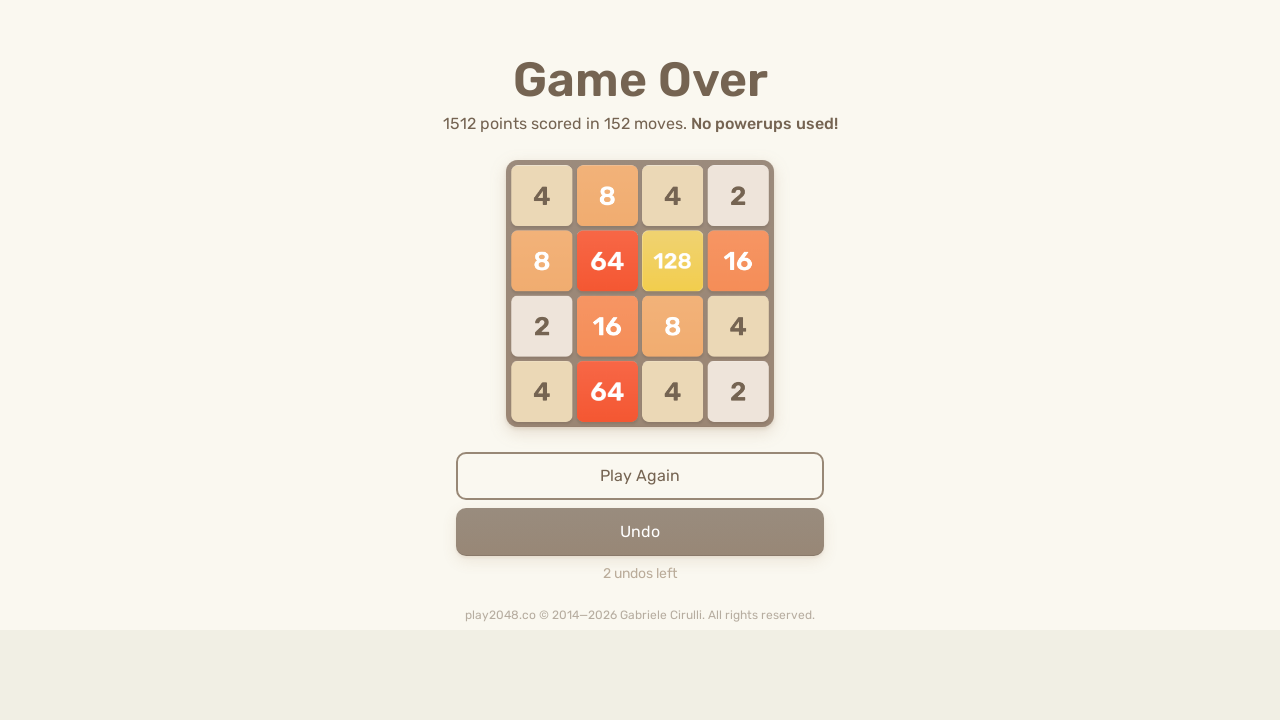

Pressed ArrowRight key
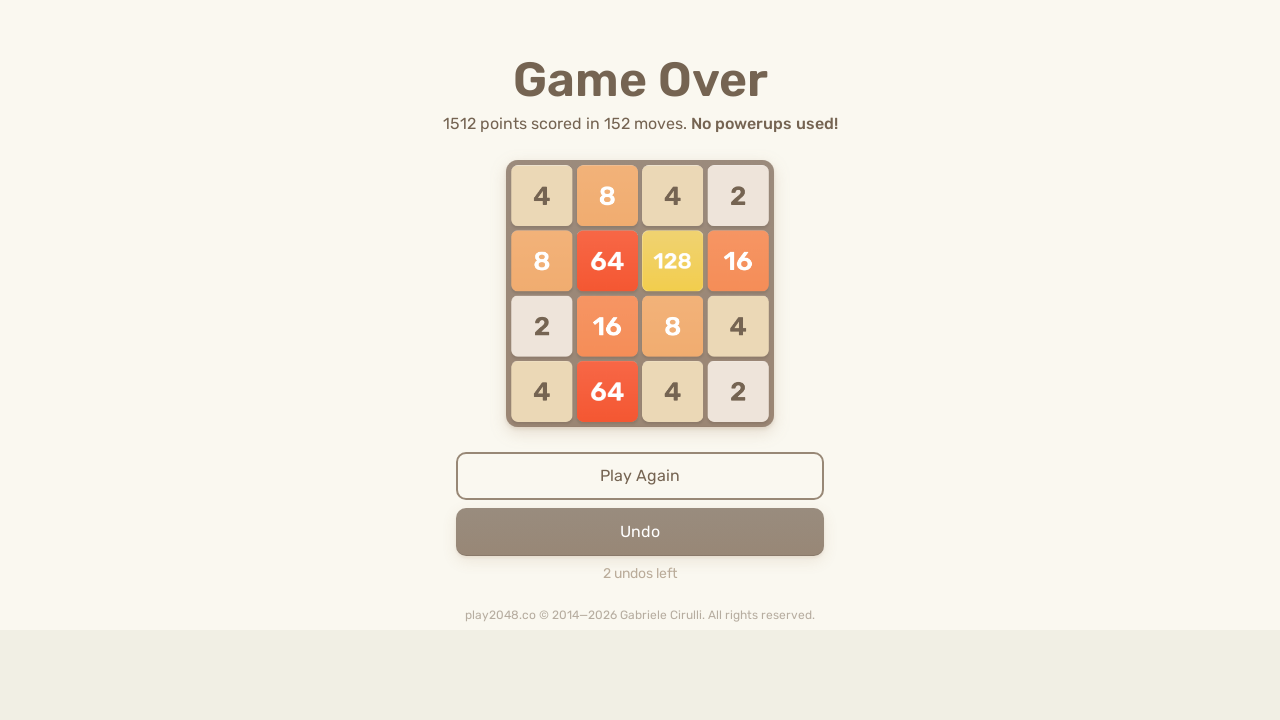

Pressed ArrowDown key
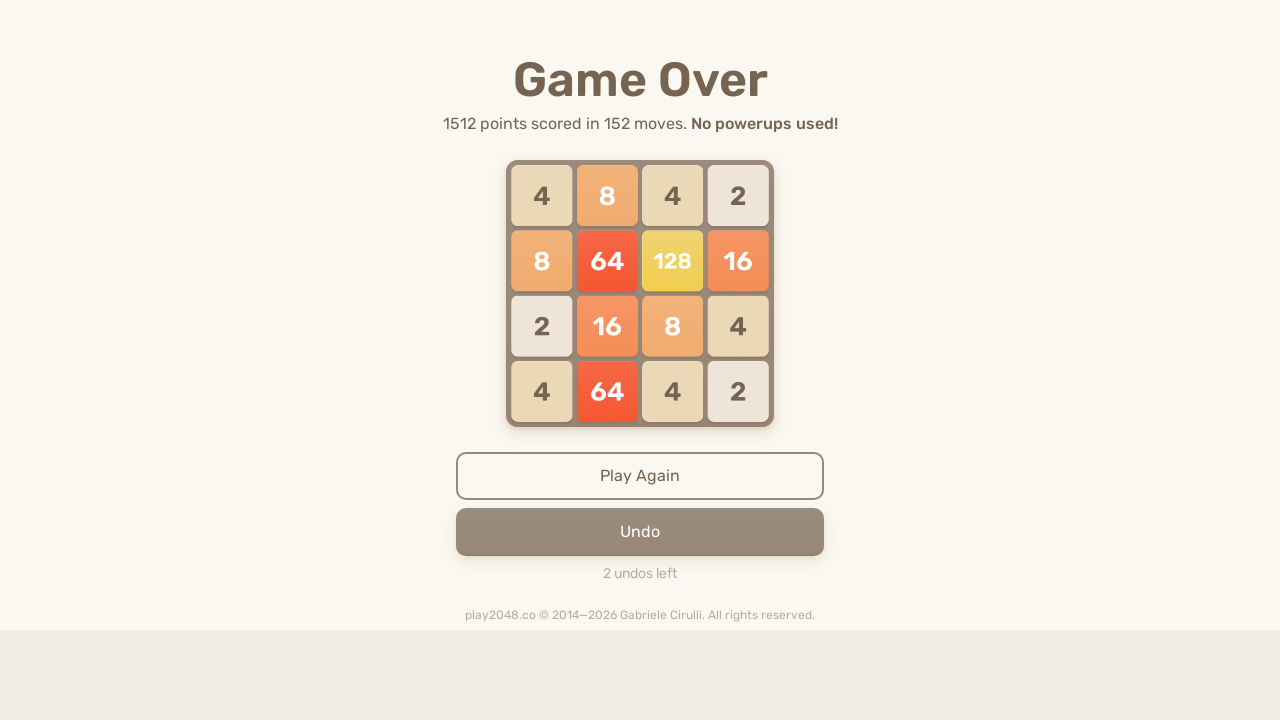

Pressed ArrowLeft key
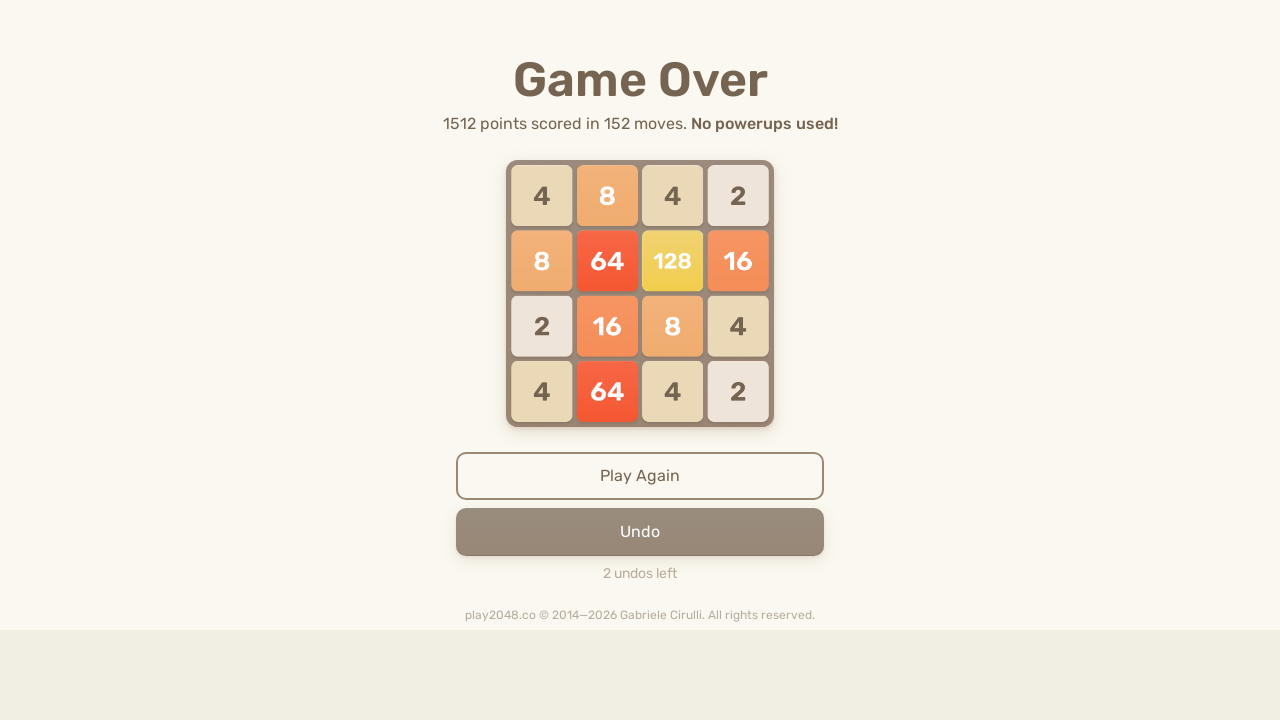

Pressed ArrowUp key
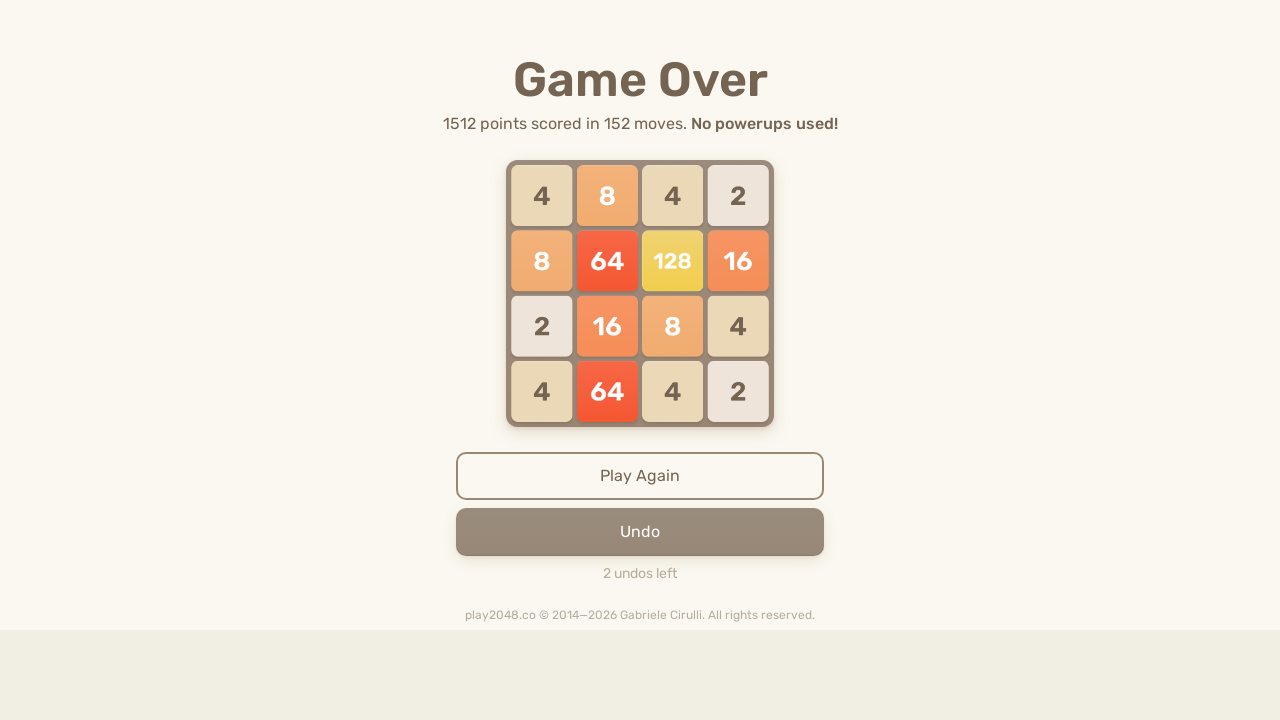

Pressed ArrowRight key
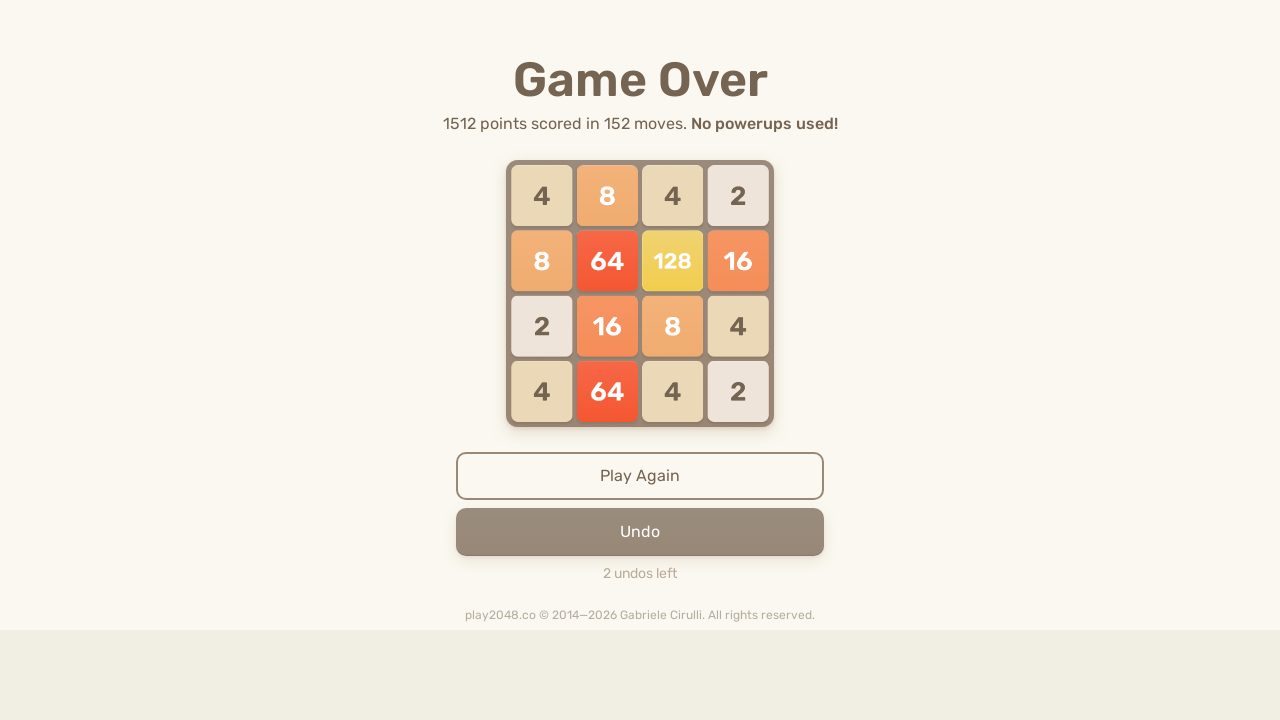

Pressed ArrowDown key
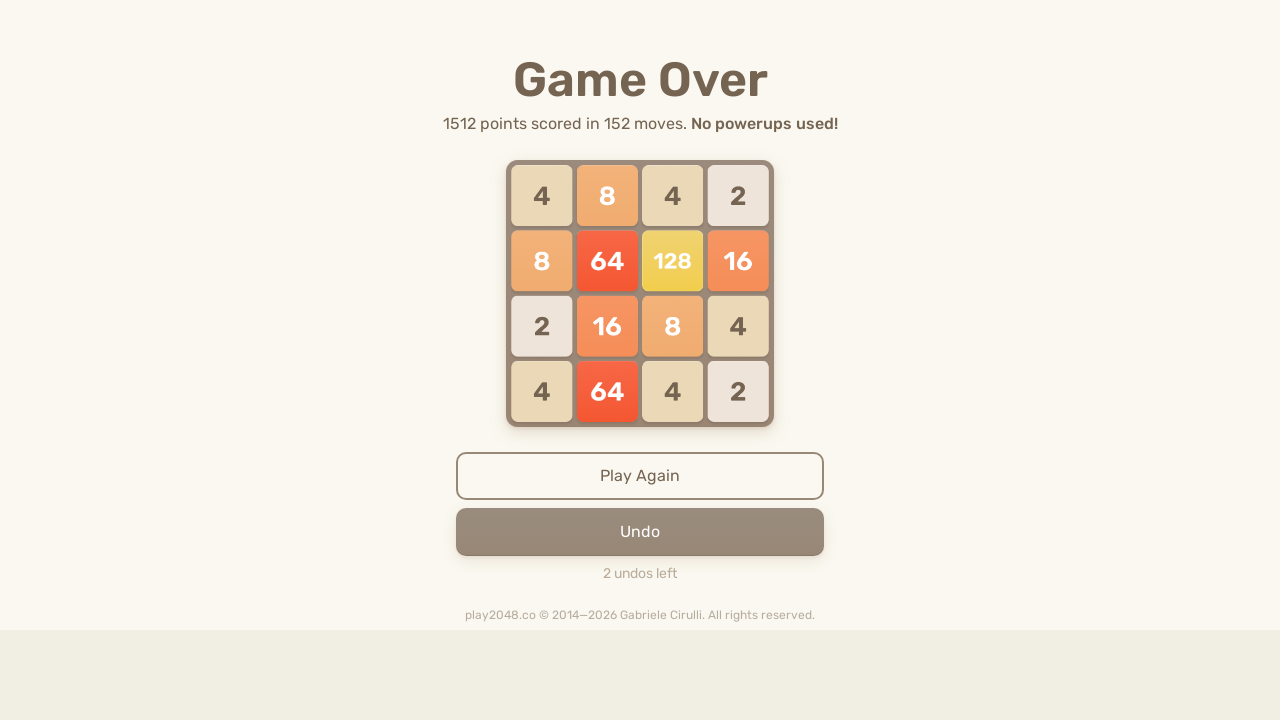

Pressed ArrowLeft key
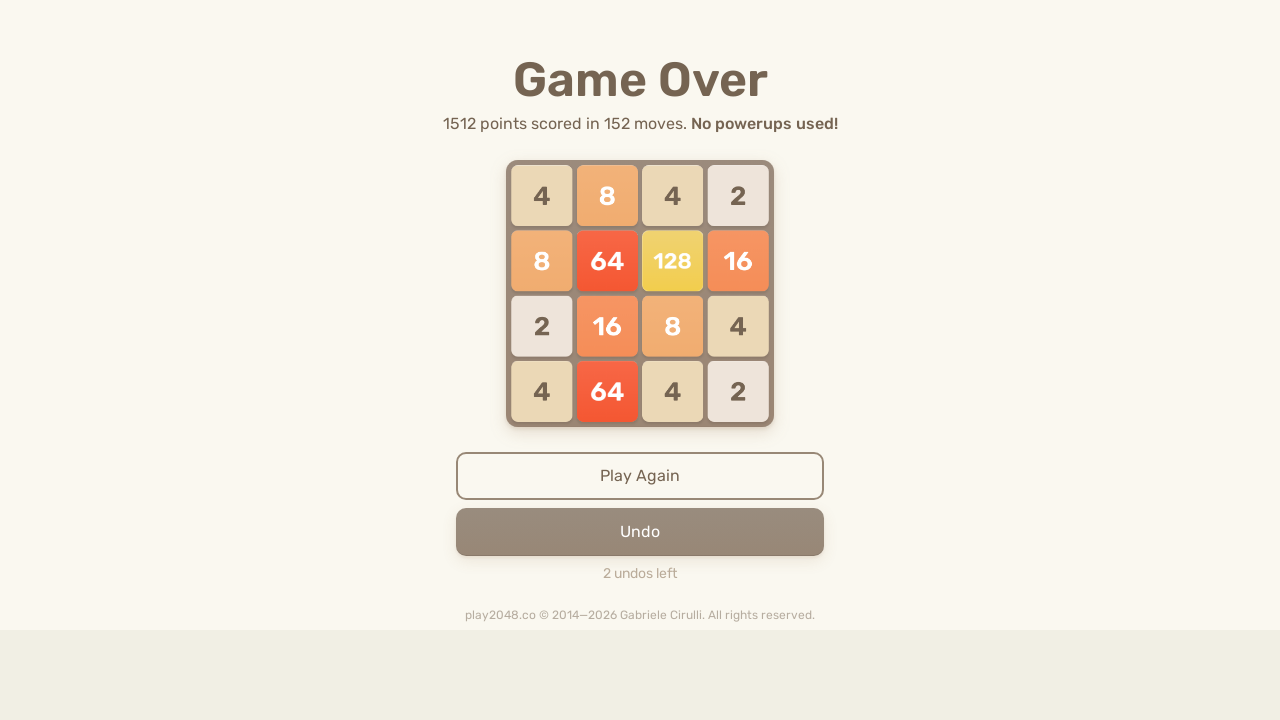

Pressed ArrowUp key
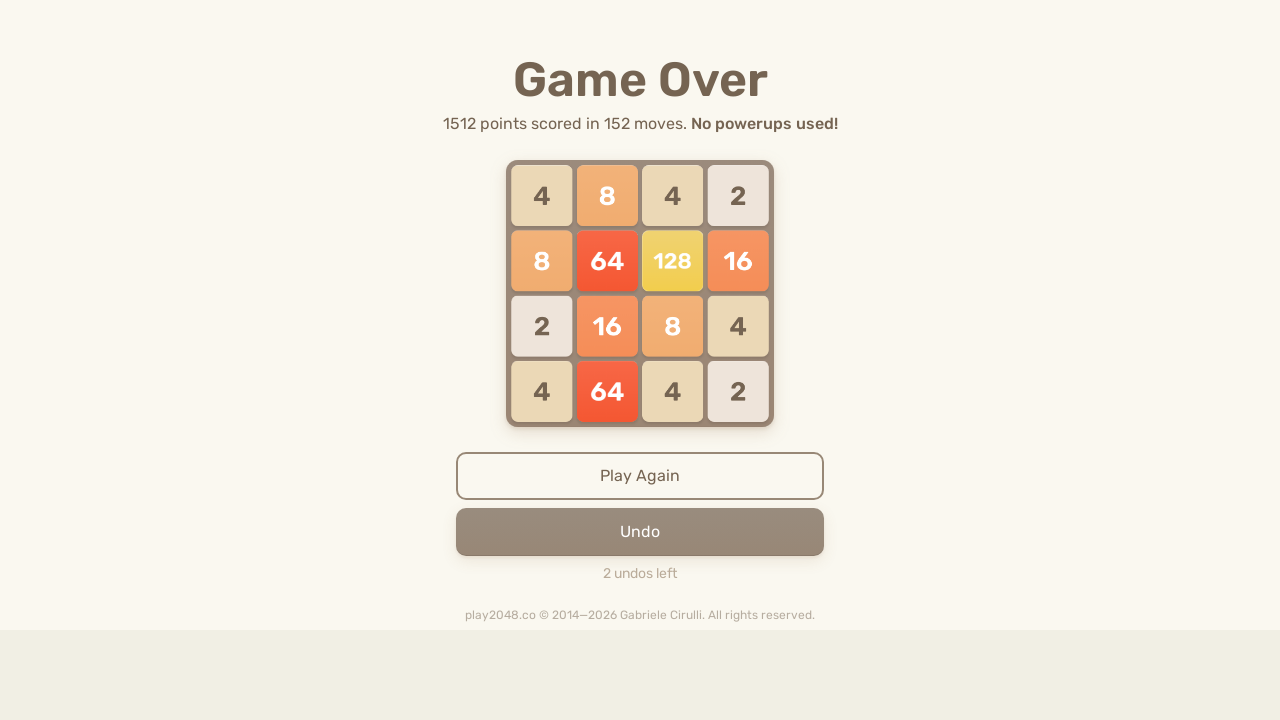

Pressed ArrowRight key
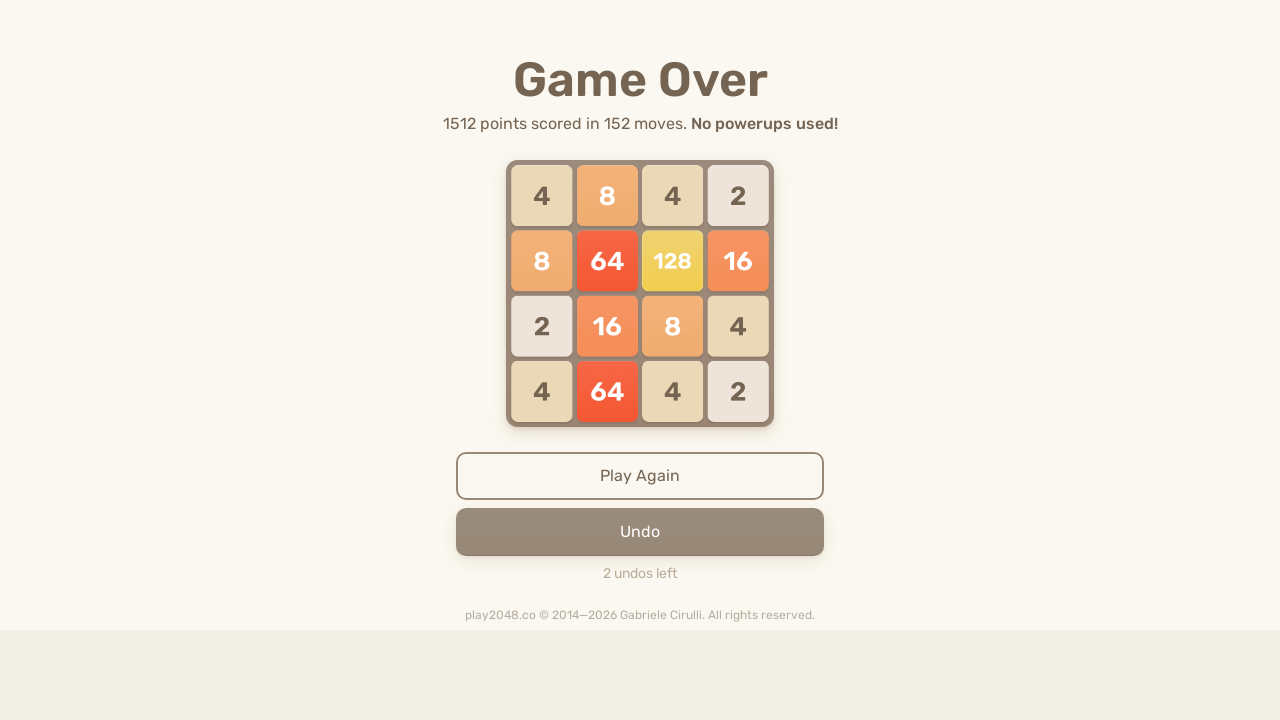

Pressed ArrowDown key
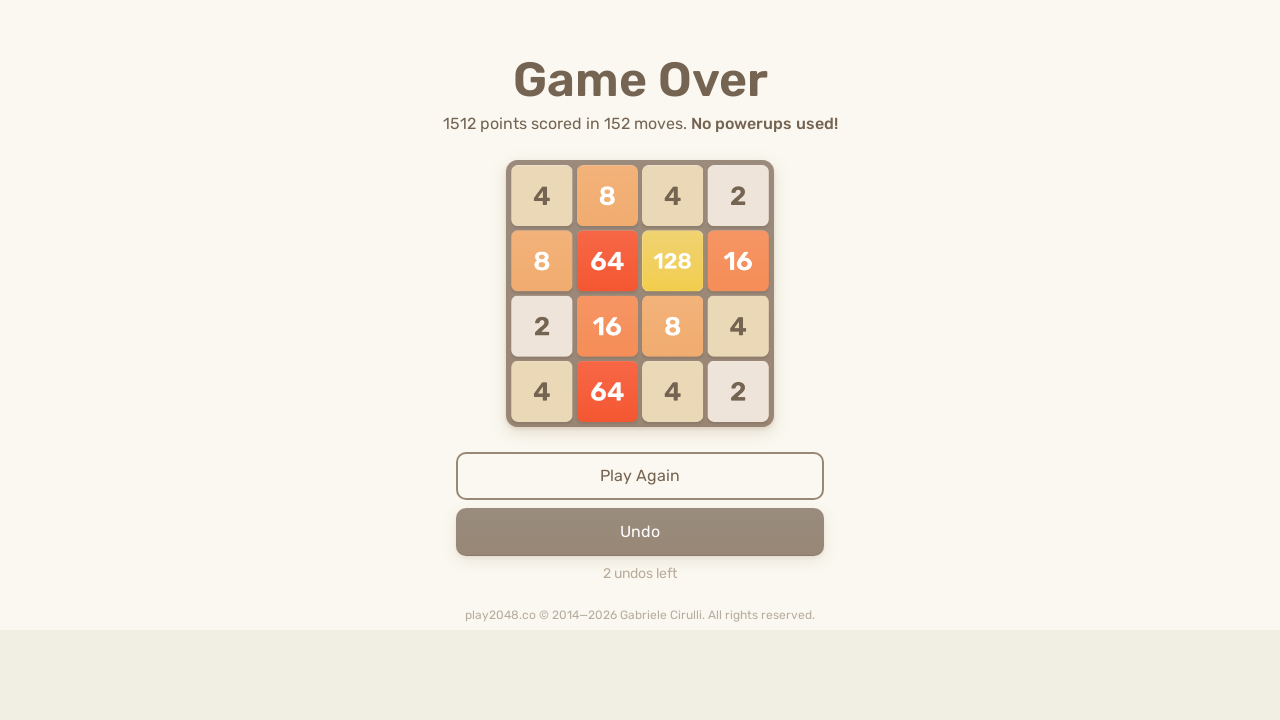

Pressed ArrowLeft key
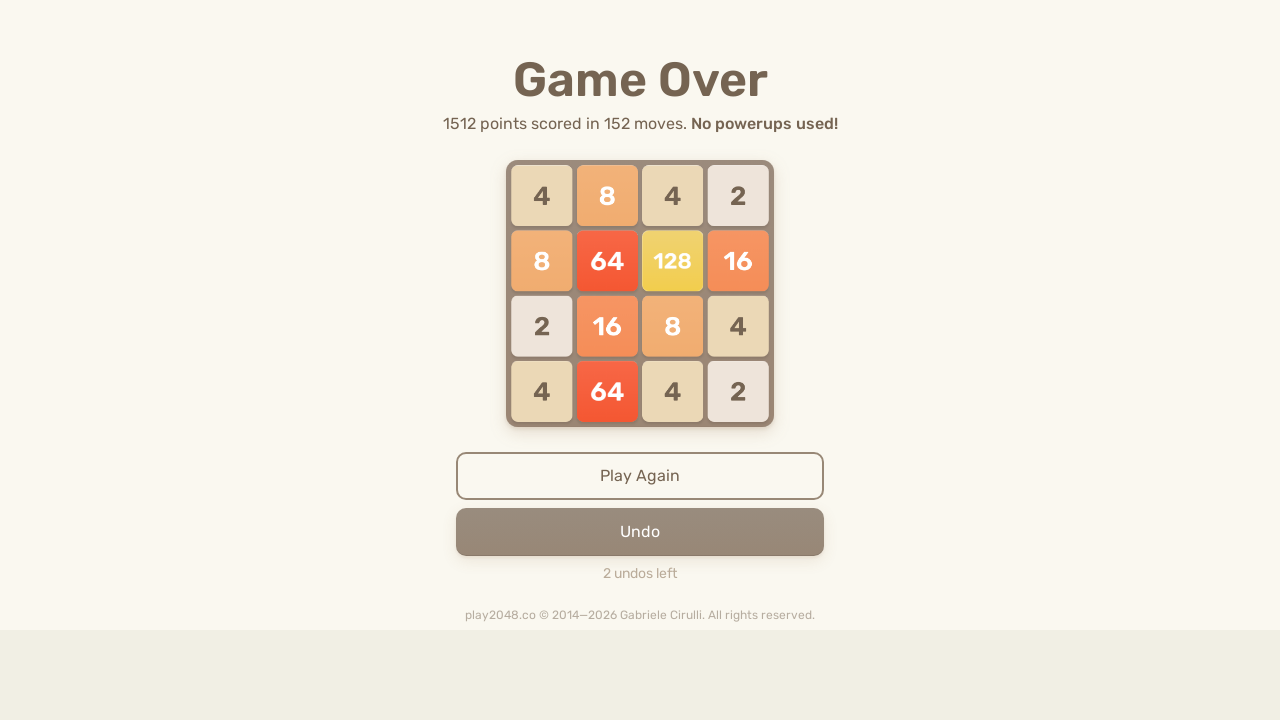

Pressed ArrowUp key
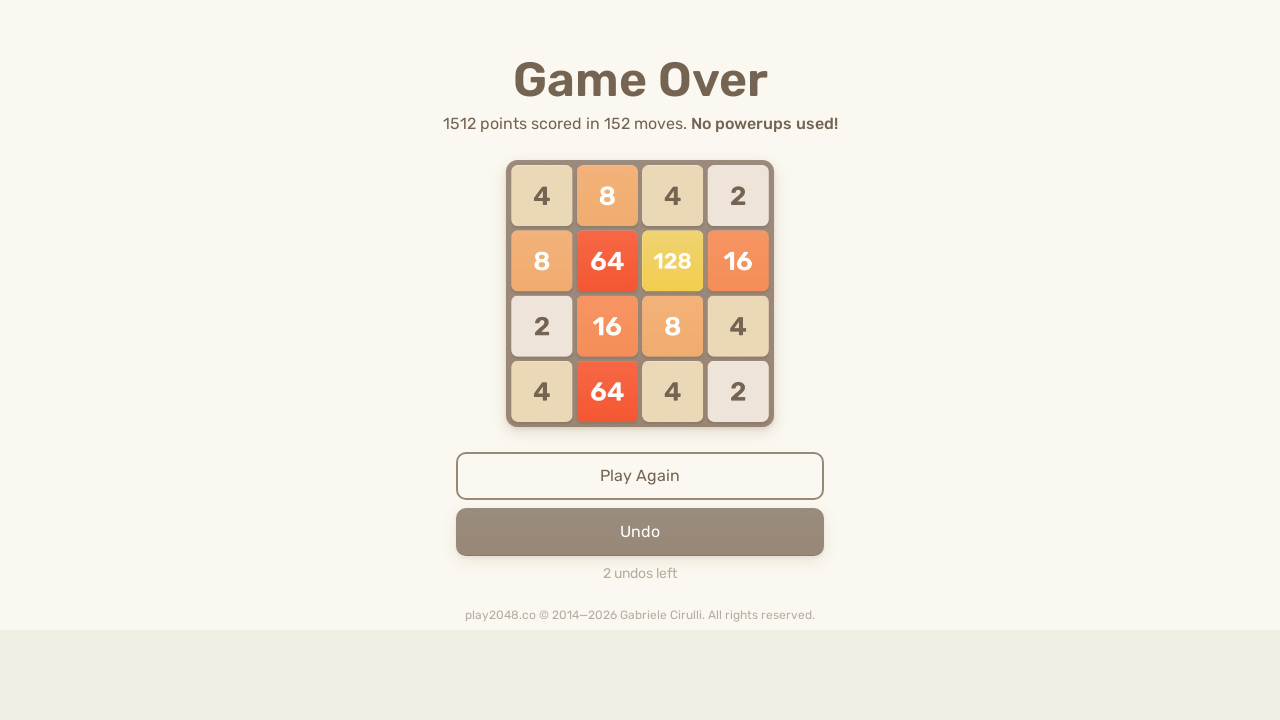

Pressed ArrowRight key
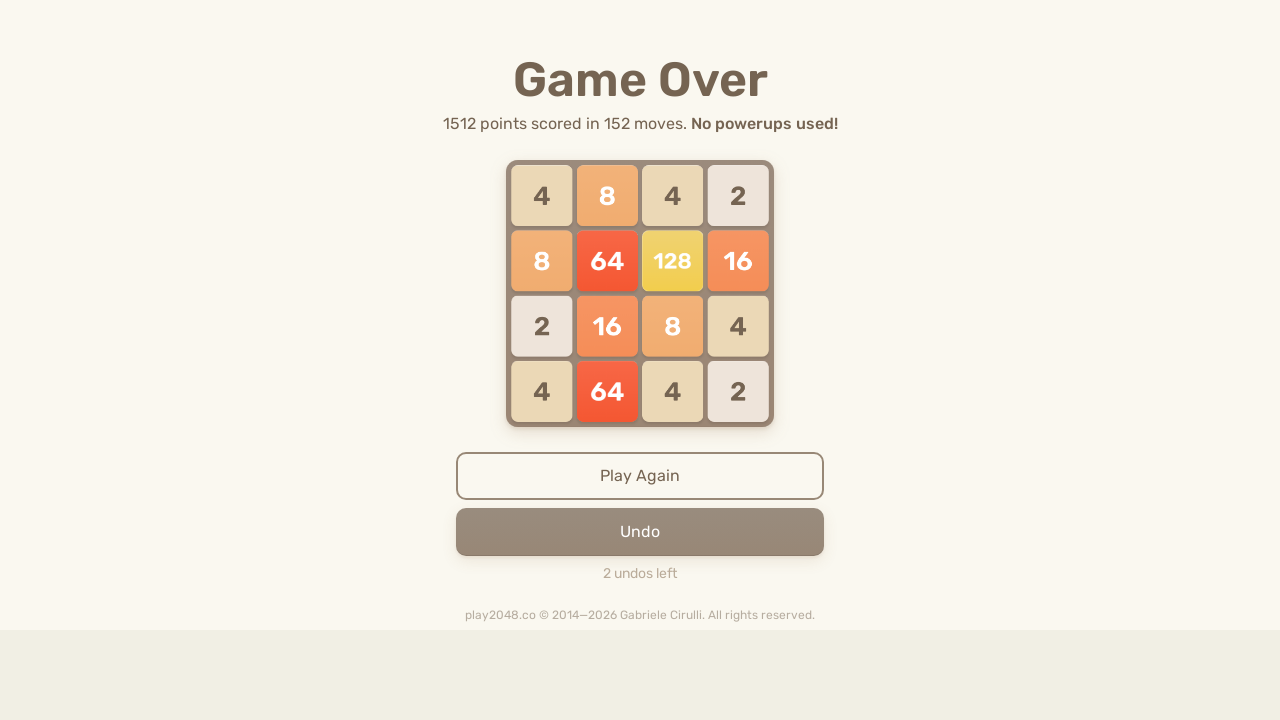

Pressed ArrowDown key
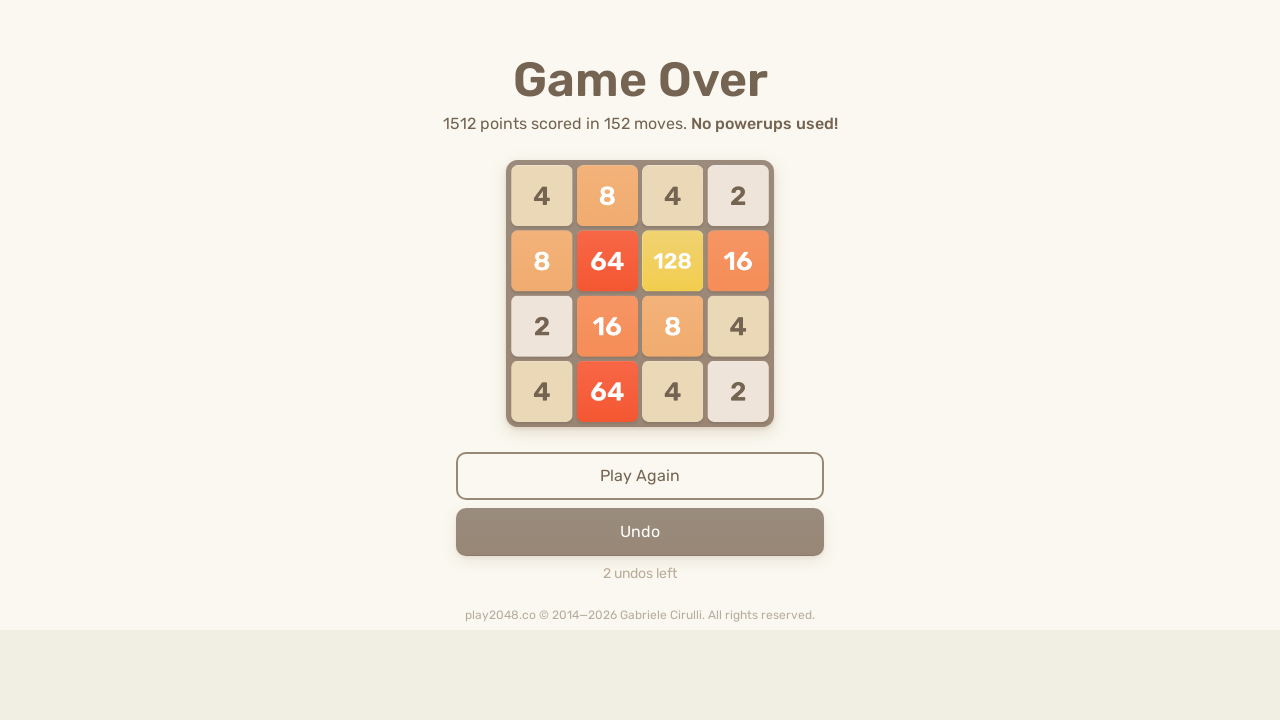

Pressed ArrowLeft key
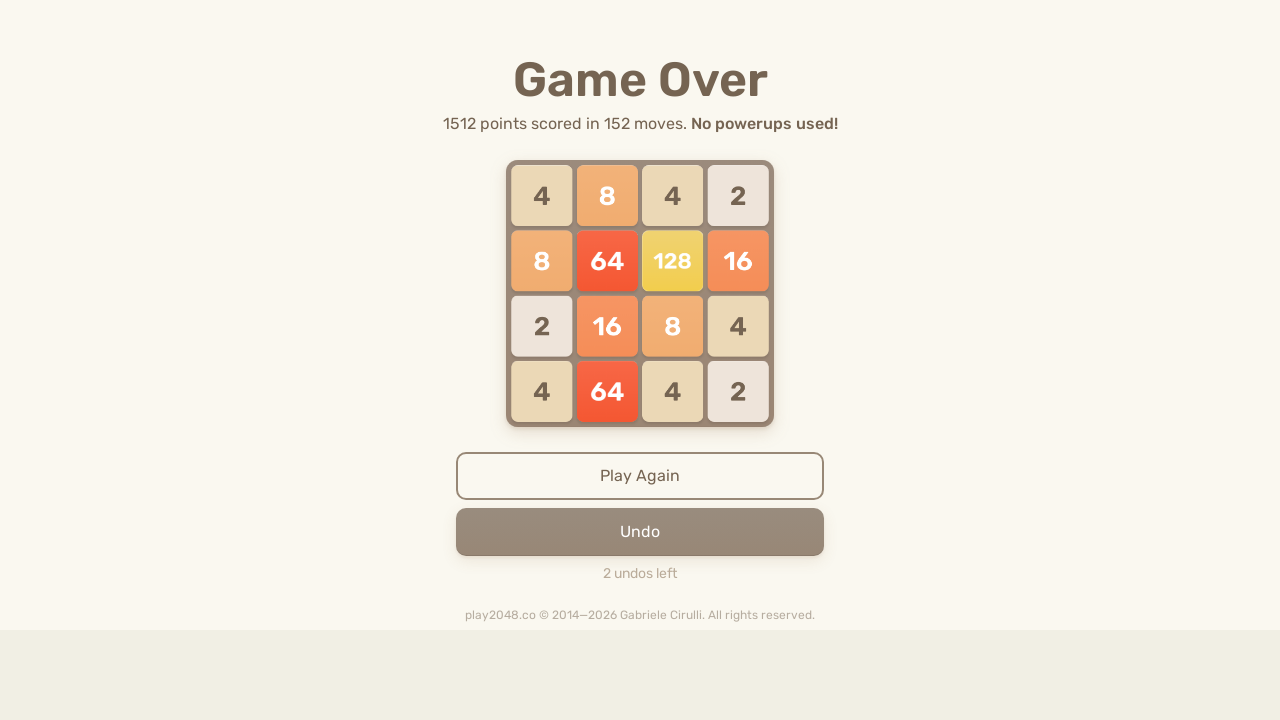

Pressed ArrowUp key
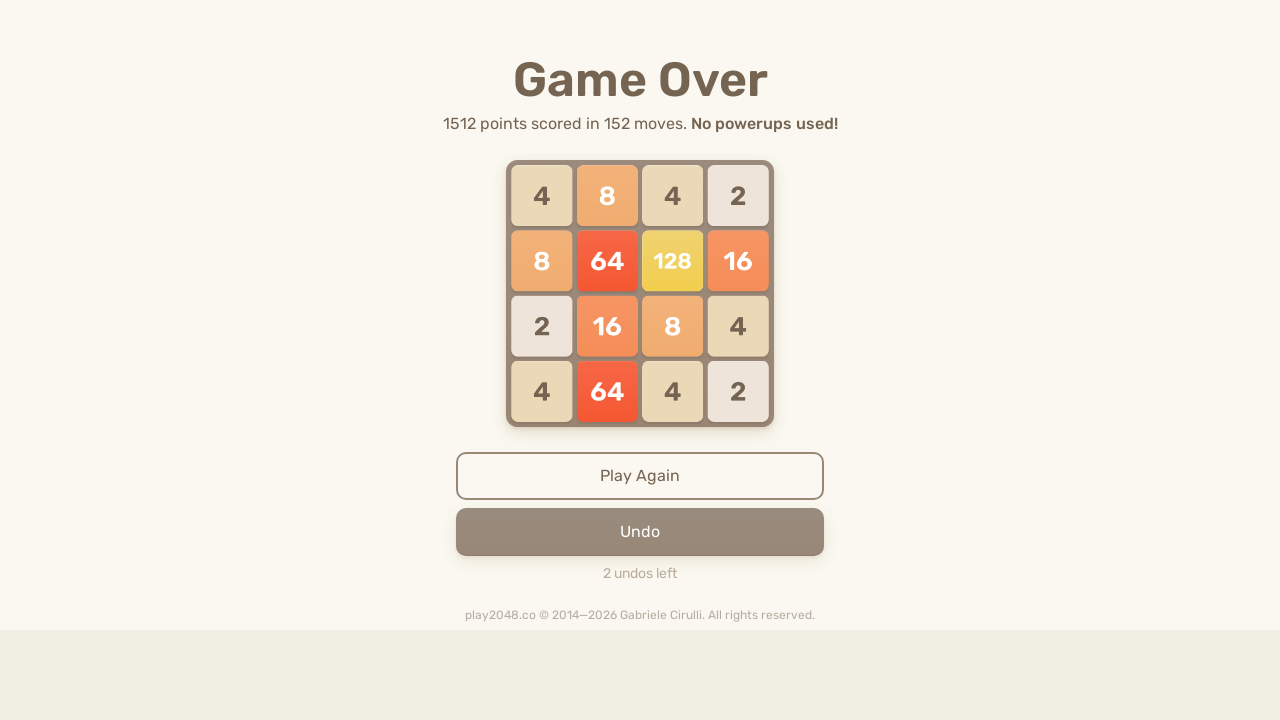

Pressed ArrowRight key
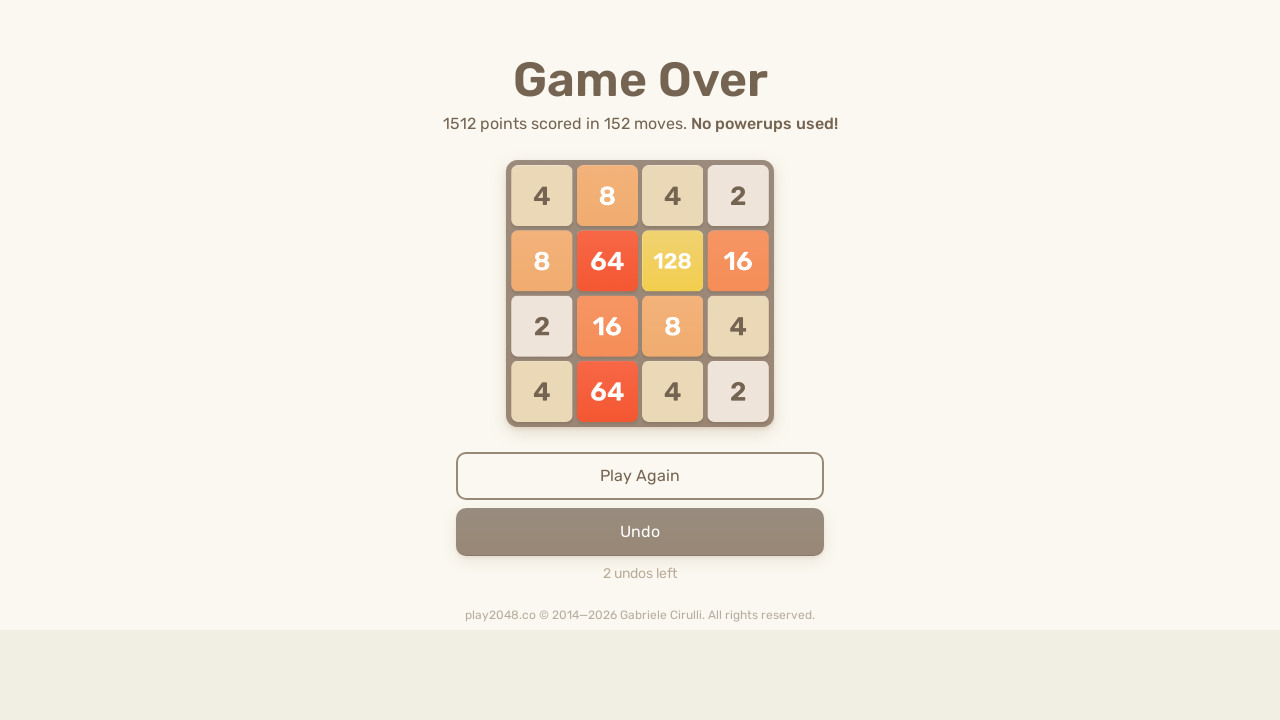

Pressed ArrowDown key
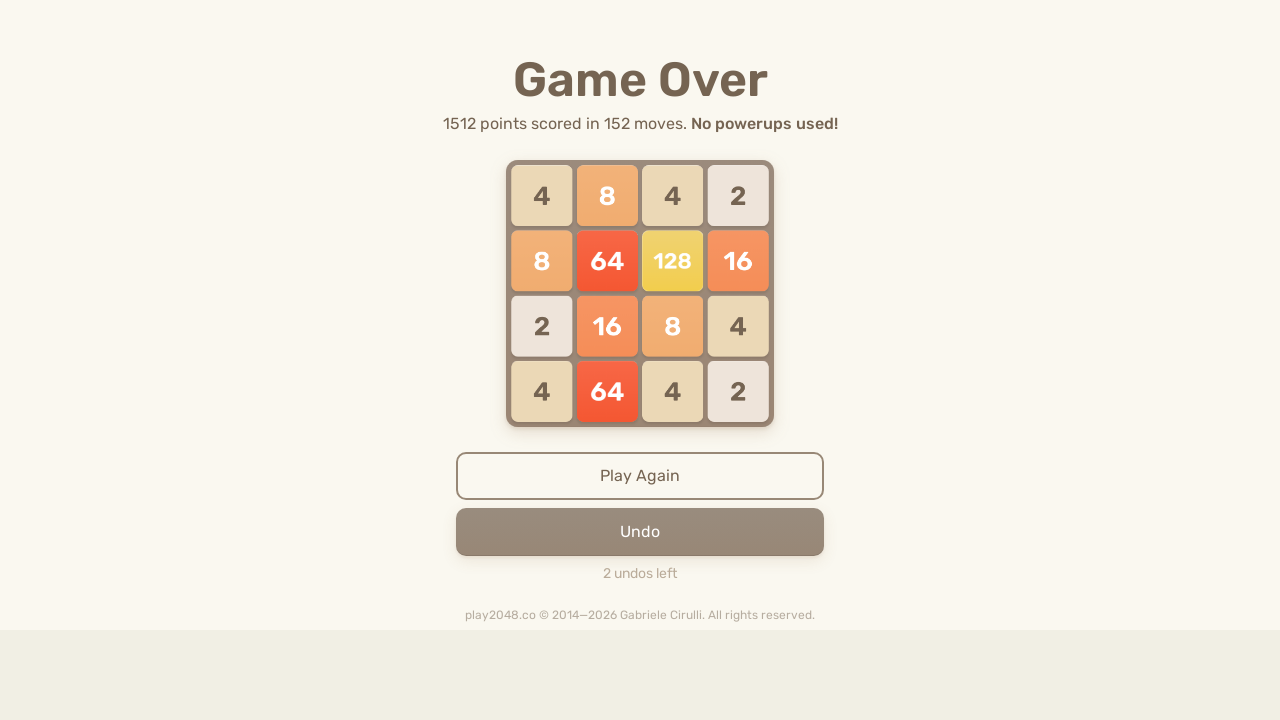

Pressed ArrowLeft key
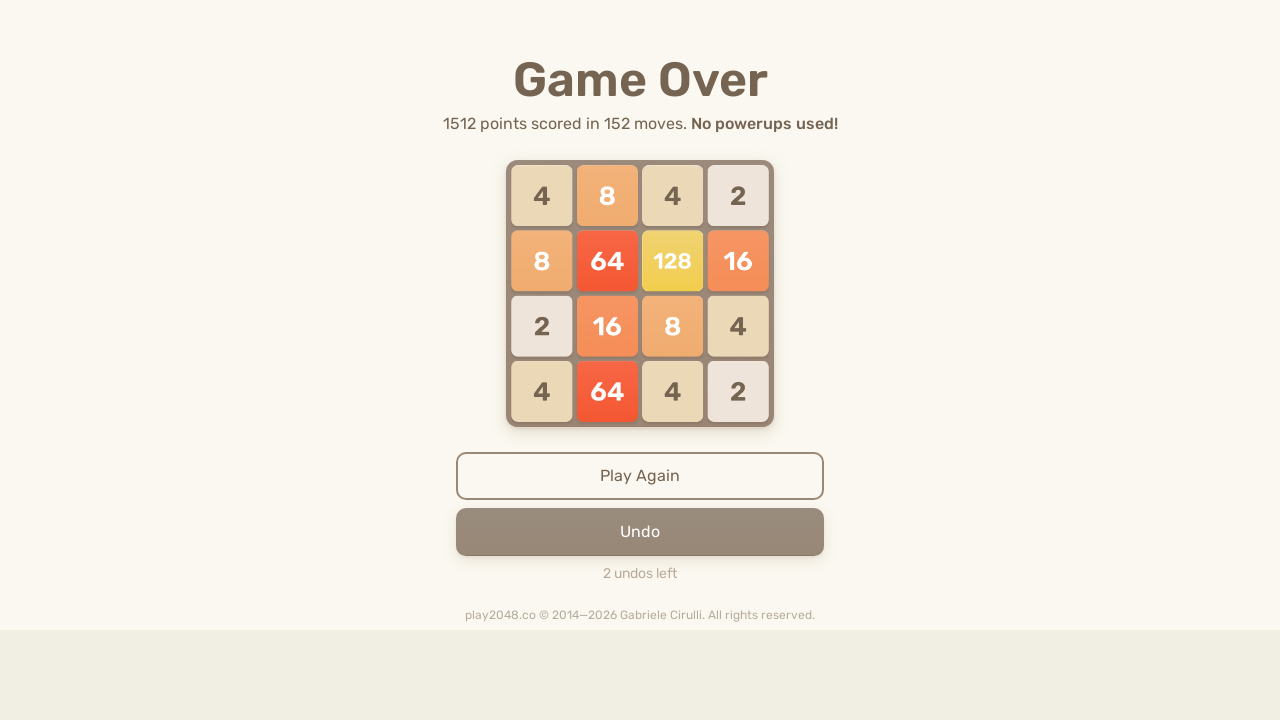

Pressed ArrowUp key
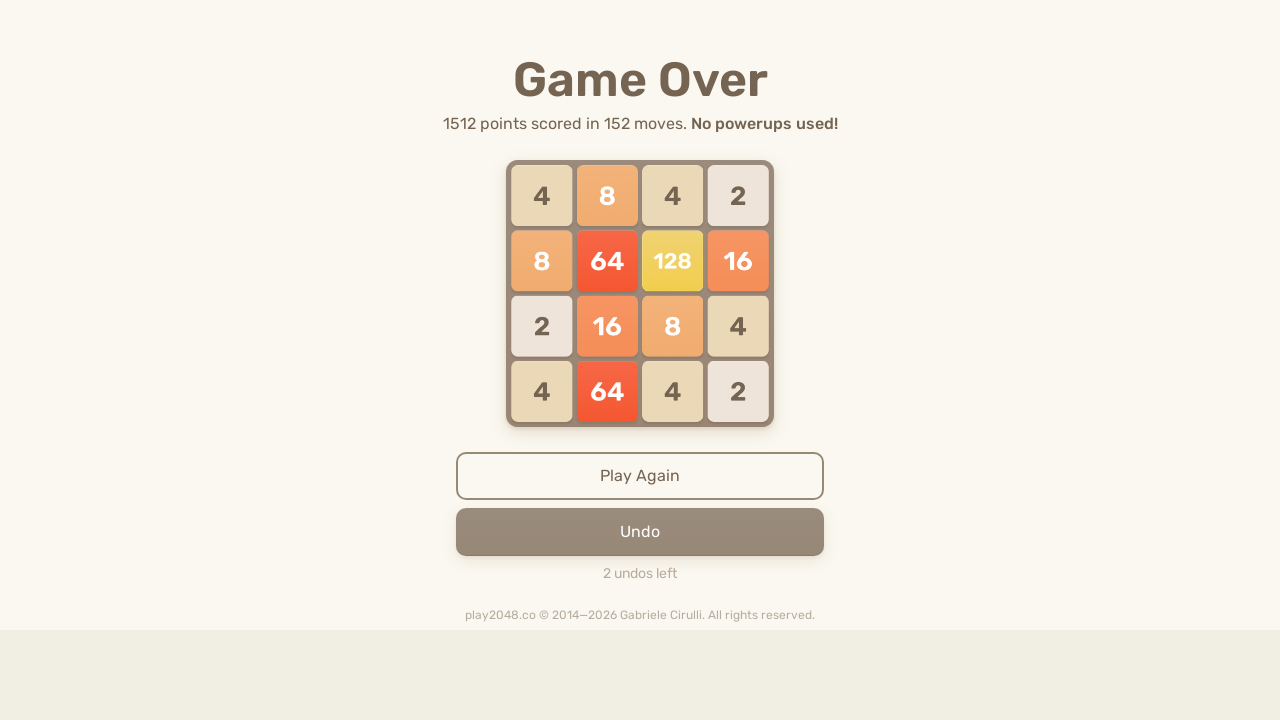

Pressed ArrowRight key
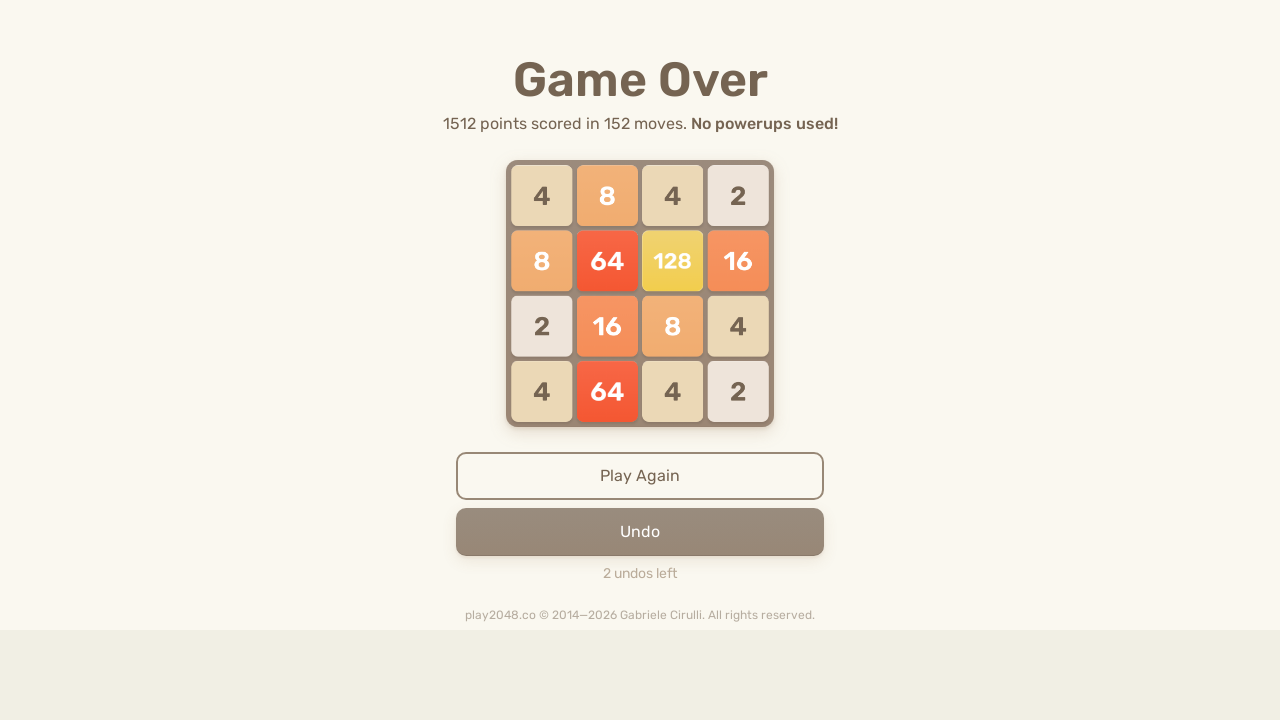

Pressed ArrowDown key
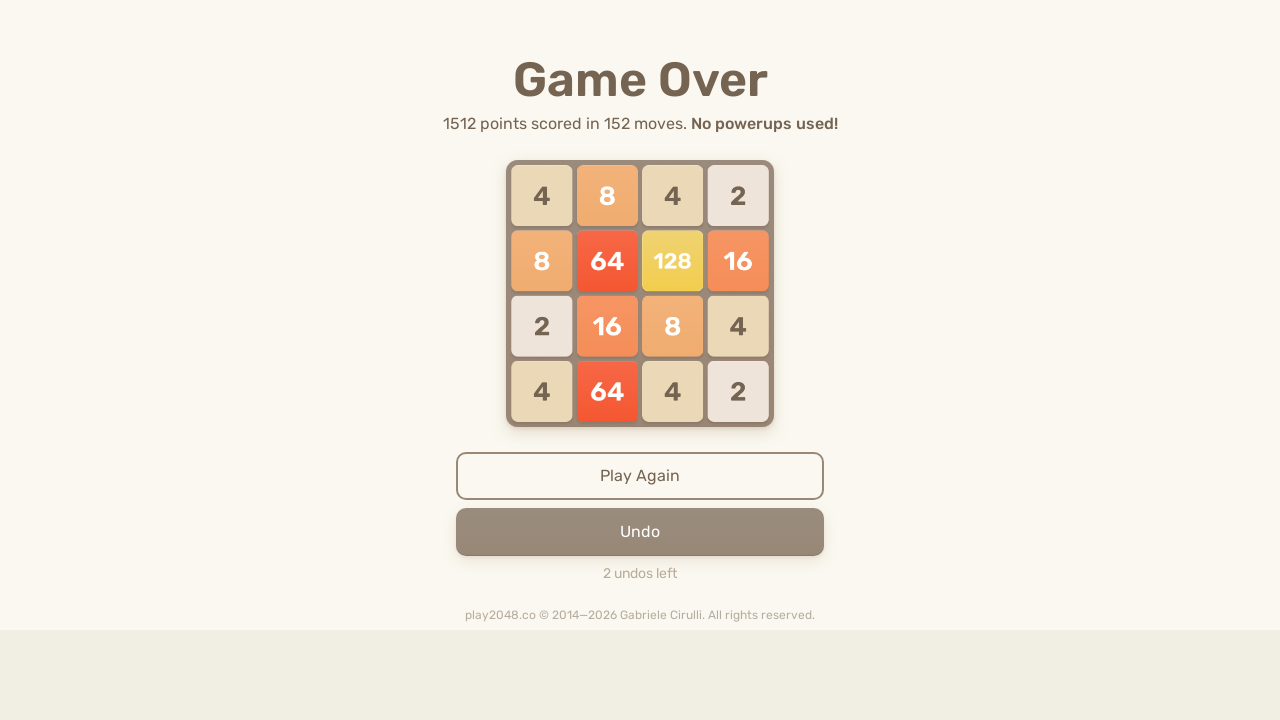

Pressed ArrowLeft key
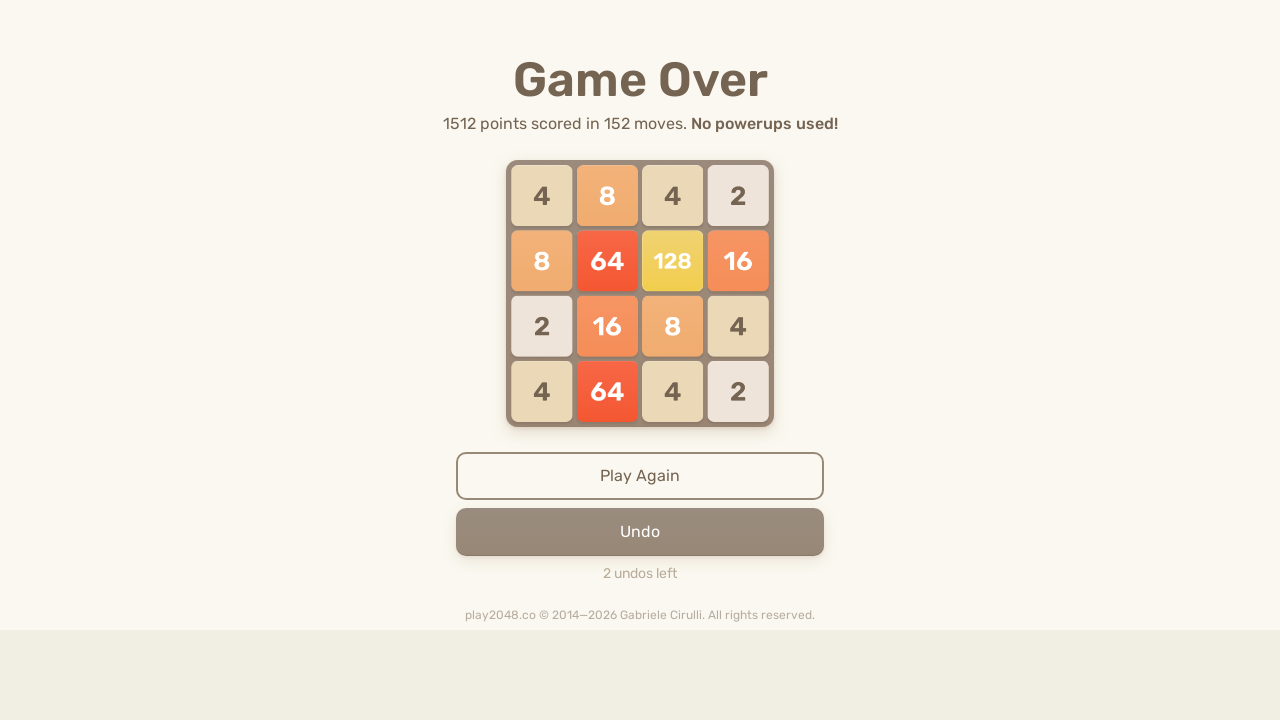

Pressed ArrowUp key
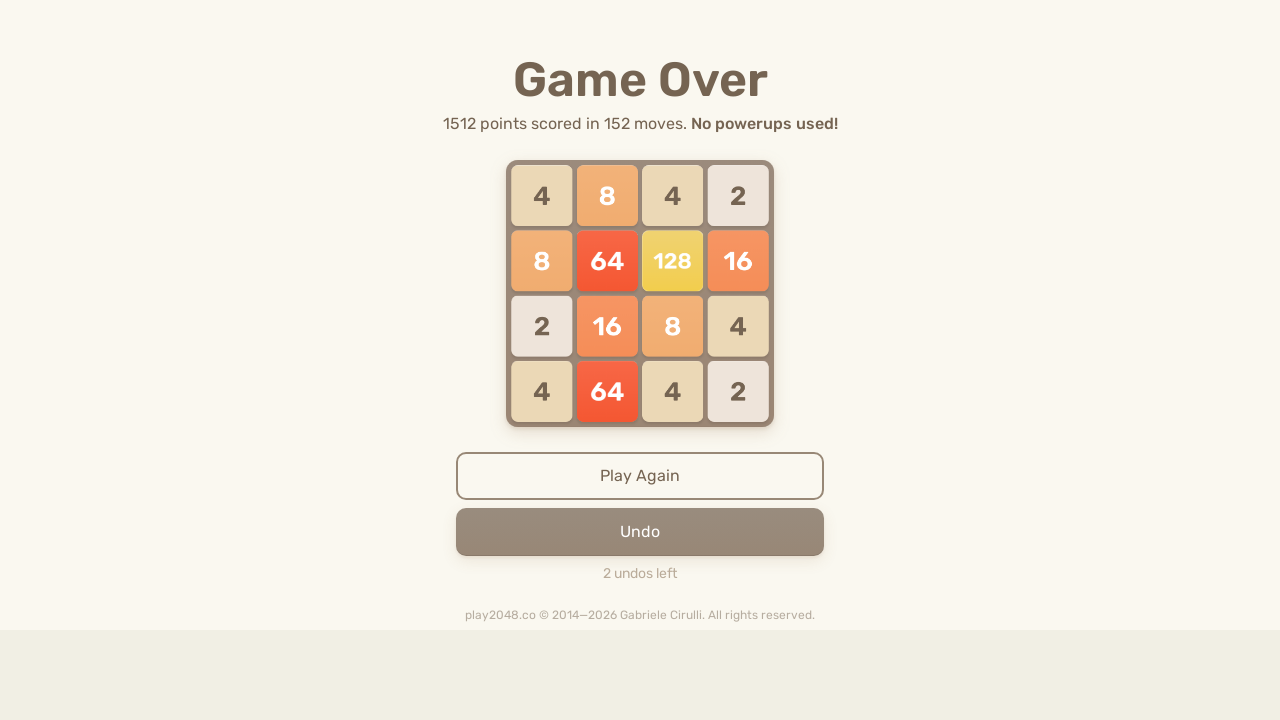

Pressed ArrowRight key
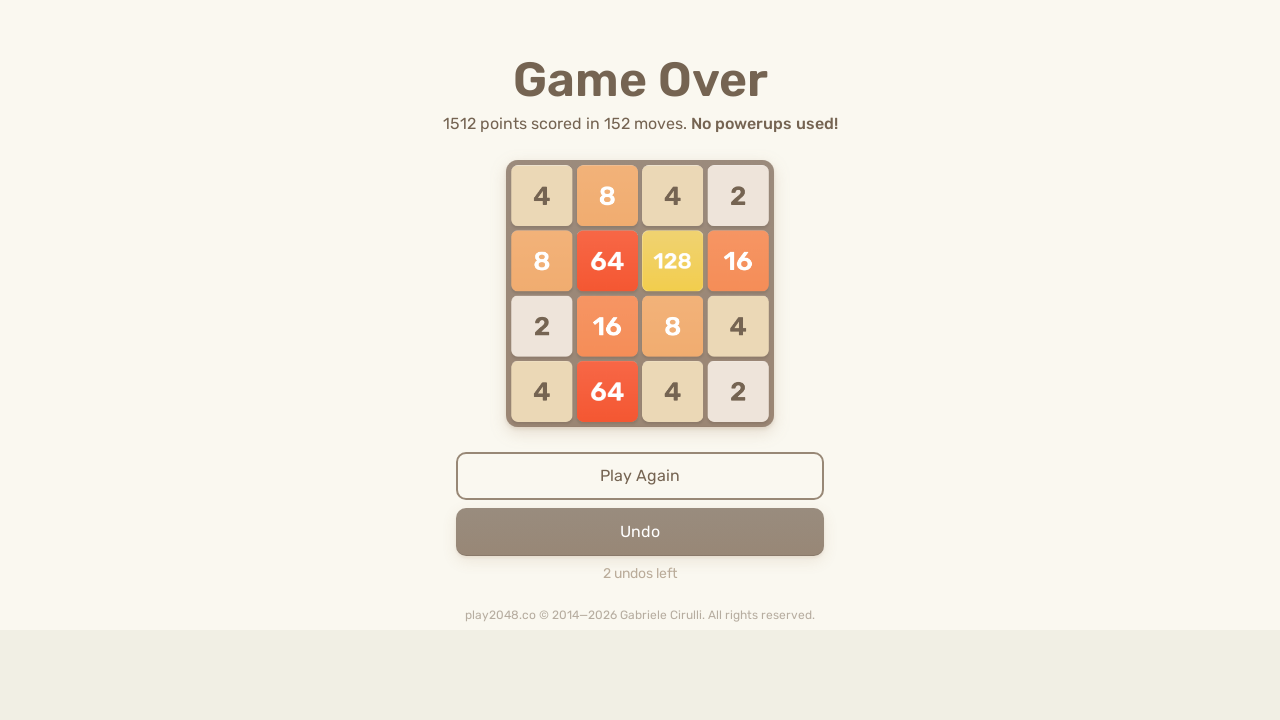

Pressed ArrowDown key
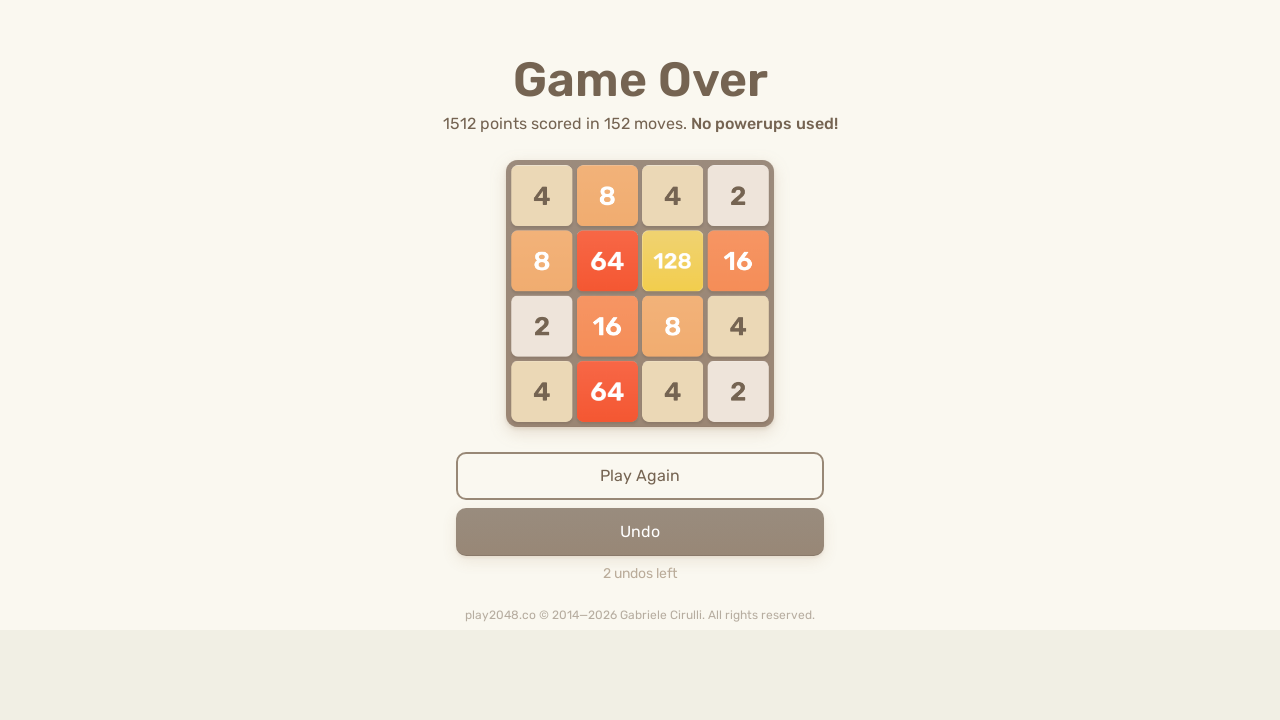

Pressed ArrowLeft key
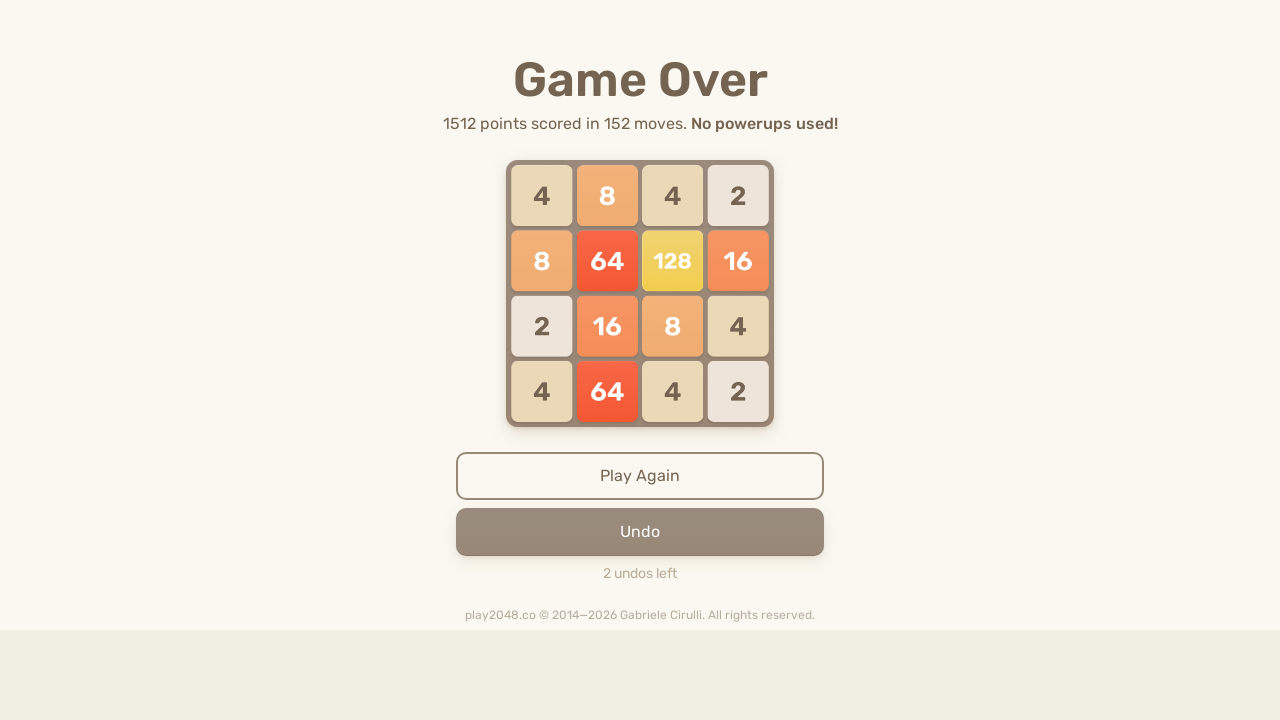

Pressed ArrowUp key
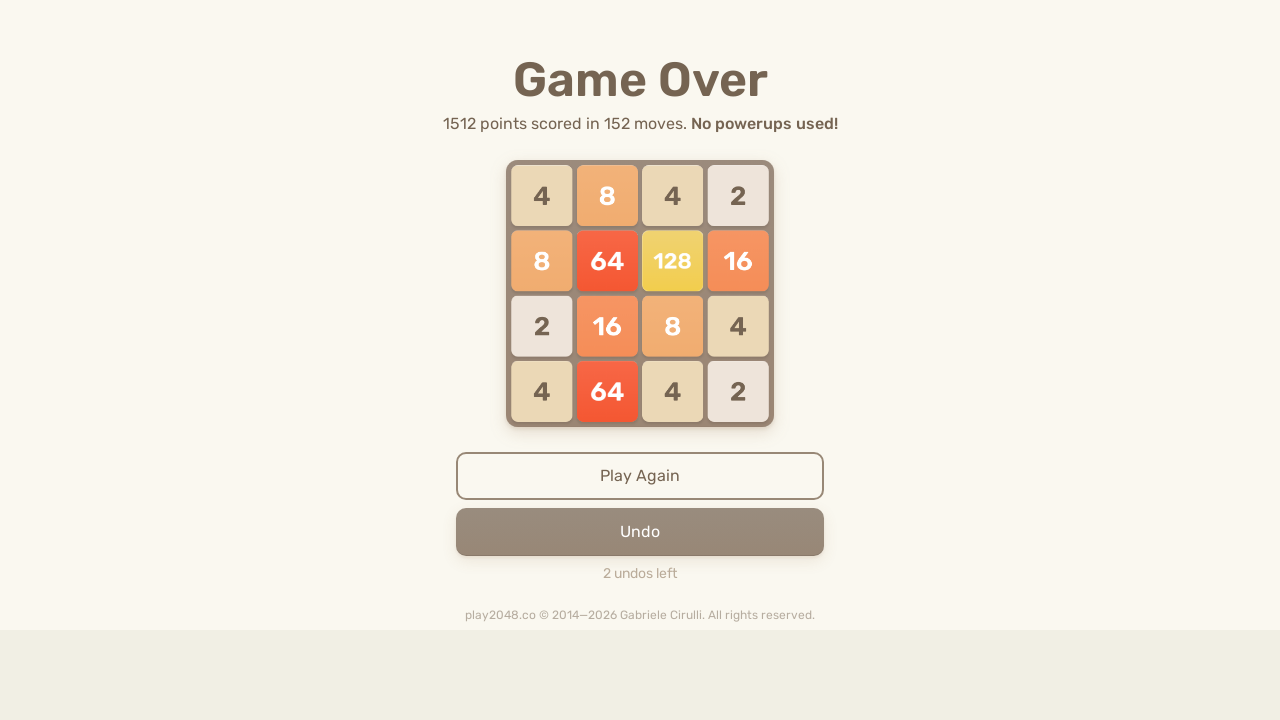

Pressed ArrowRight key
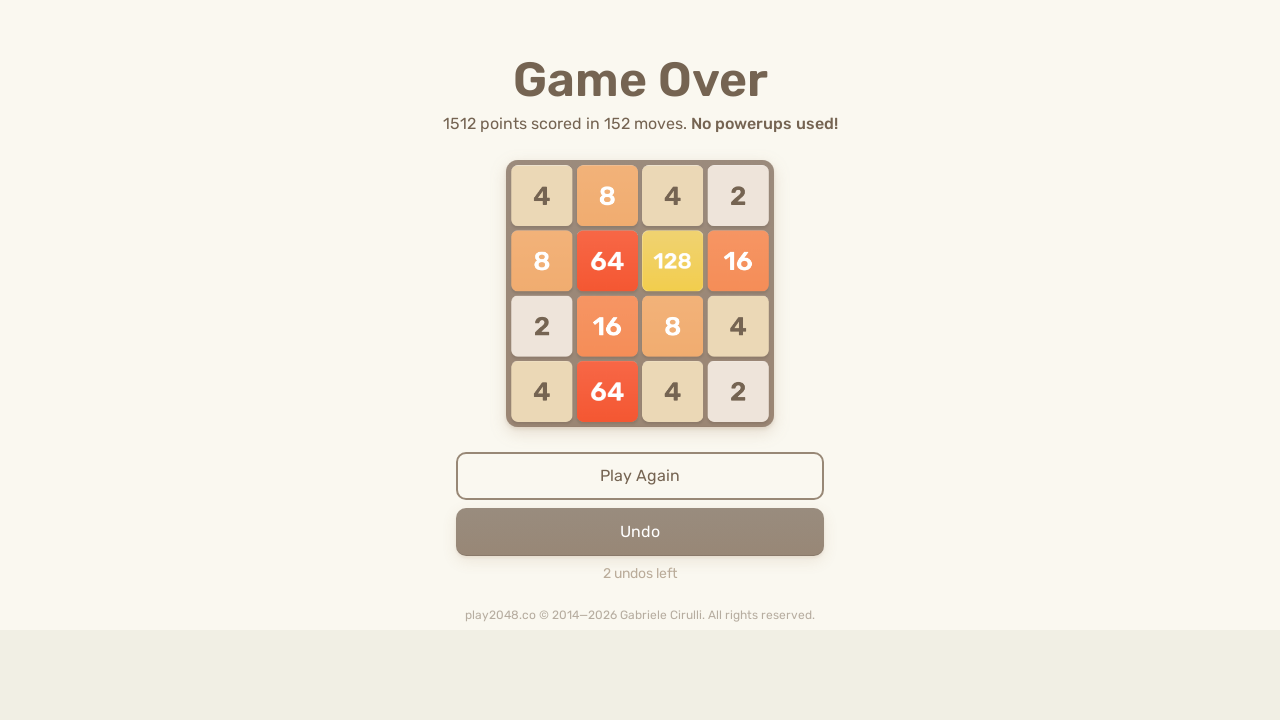

Pressed ArrowDown key
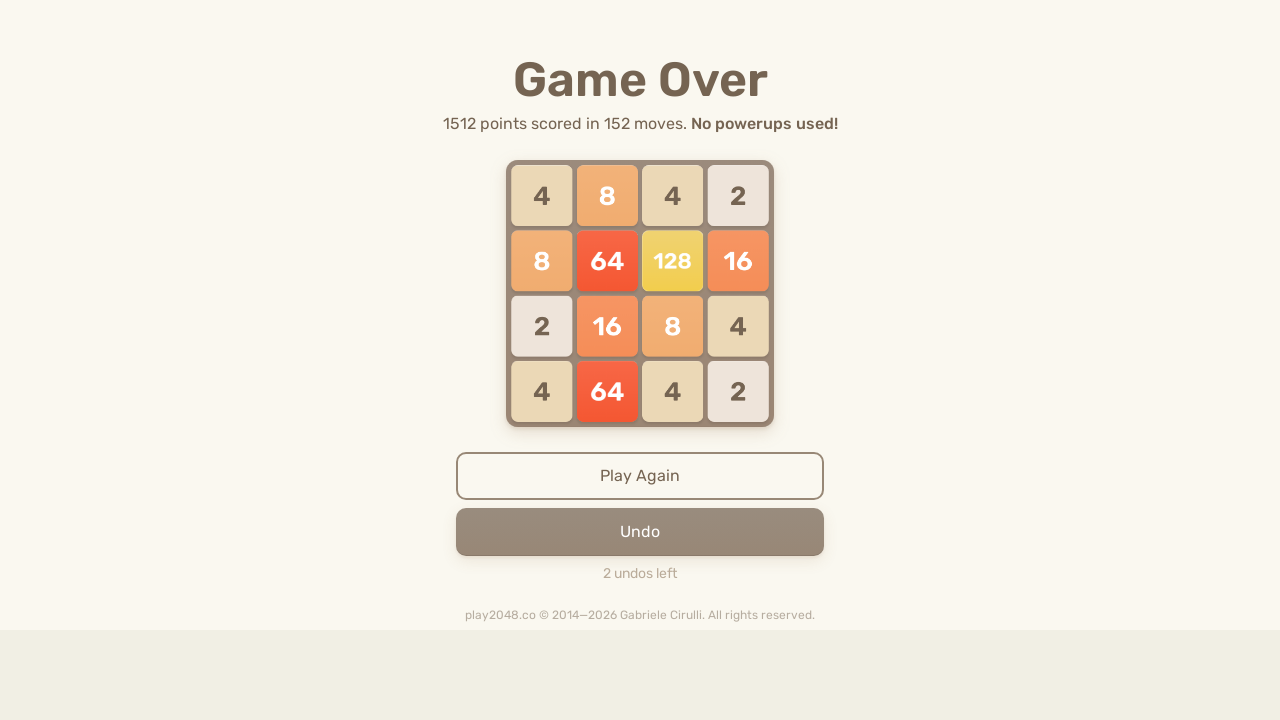

Pressed ArrowLeft key
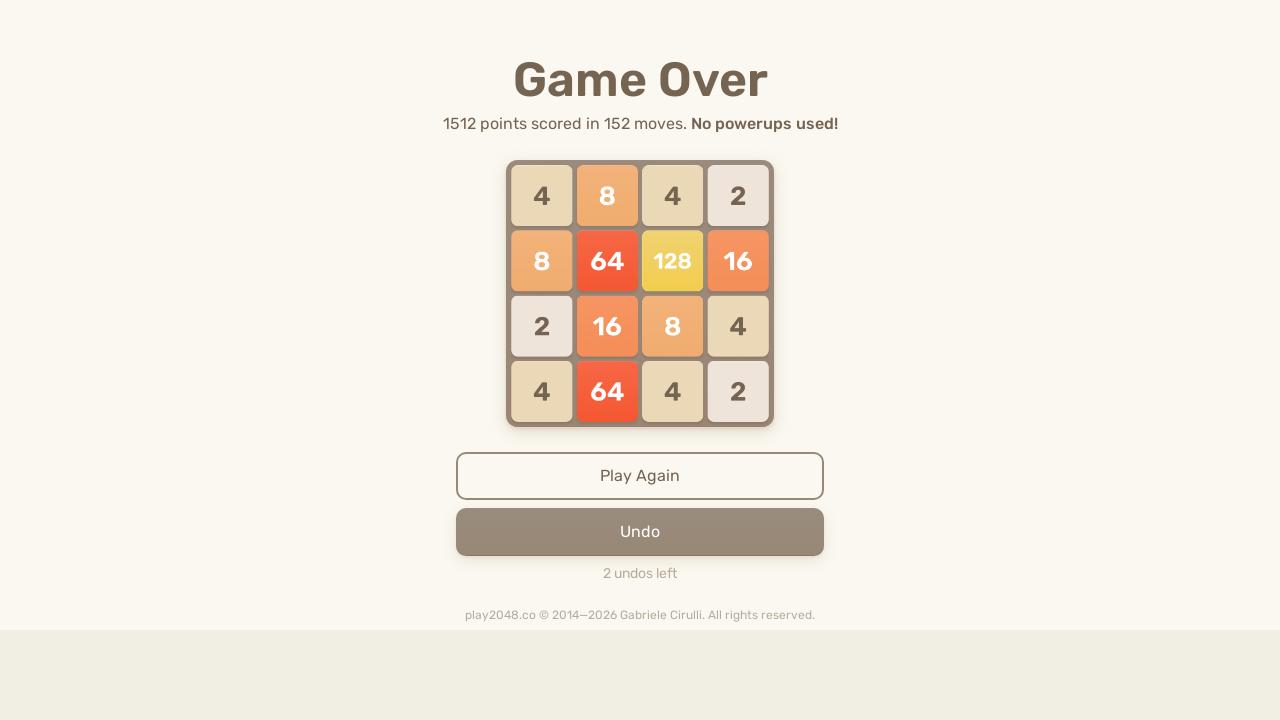

Pressed ArrowUp key
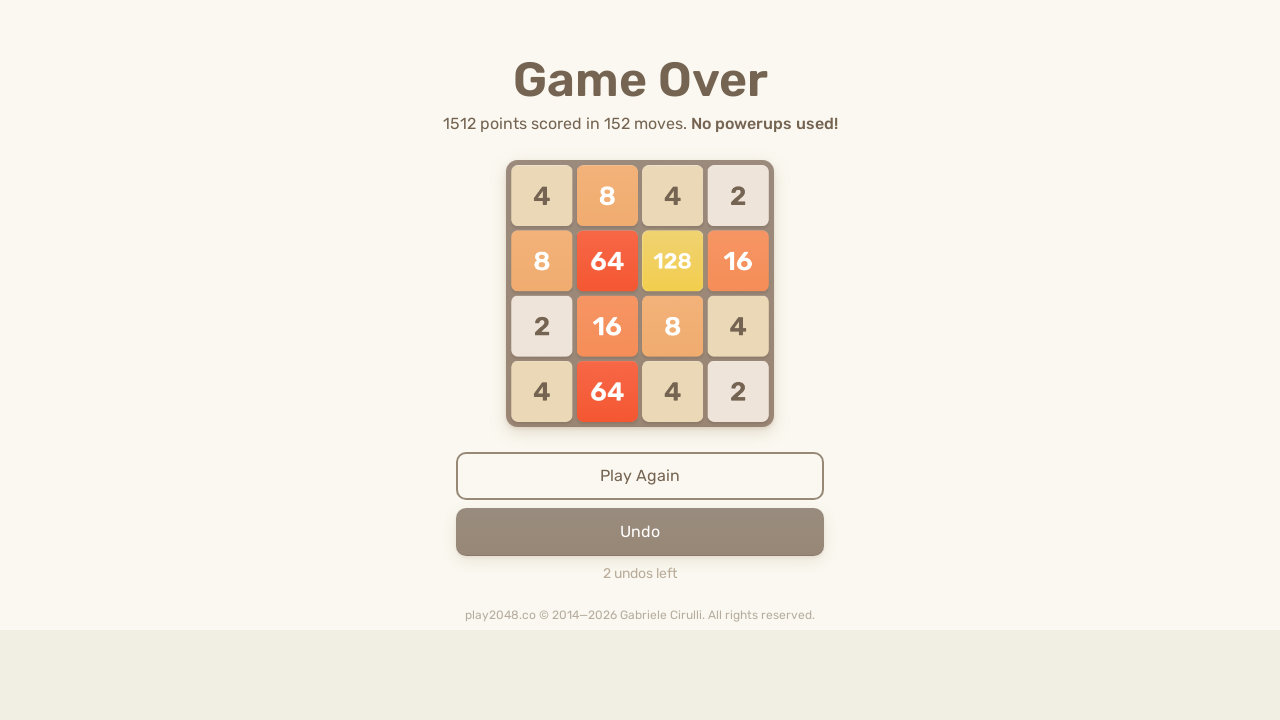

Pressed ArrowRight key
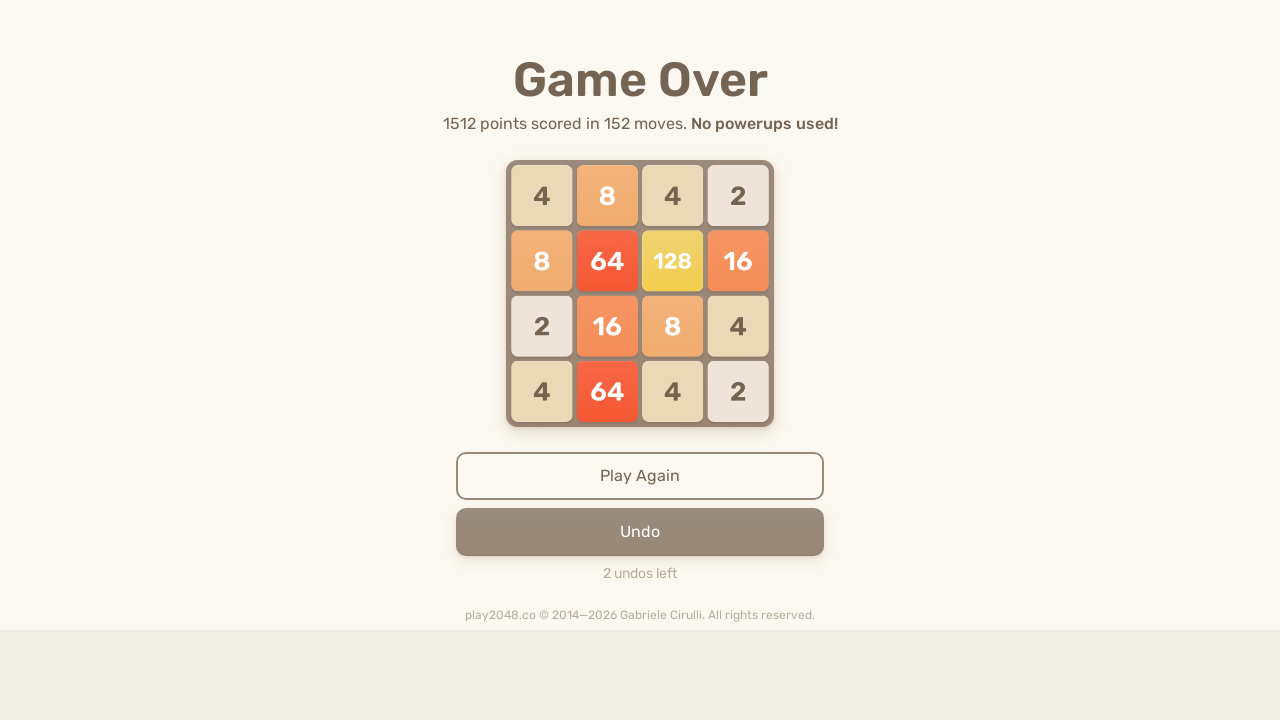

Pressed ArrowDown key
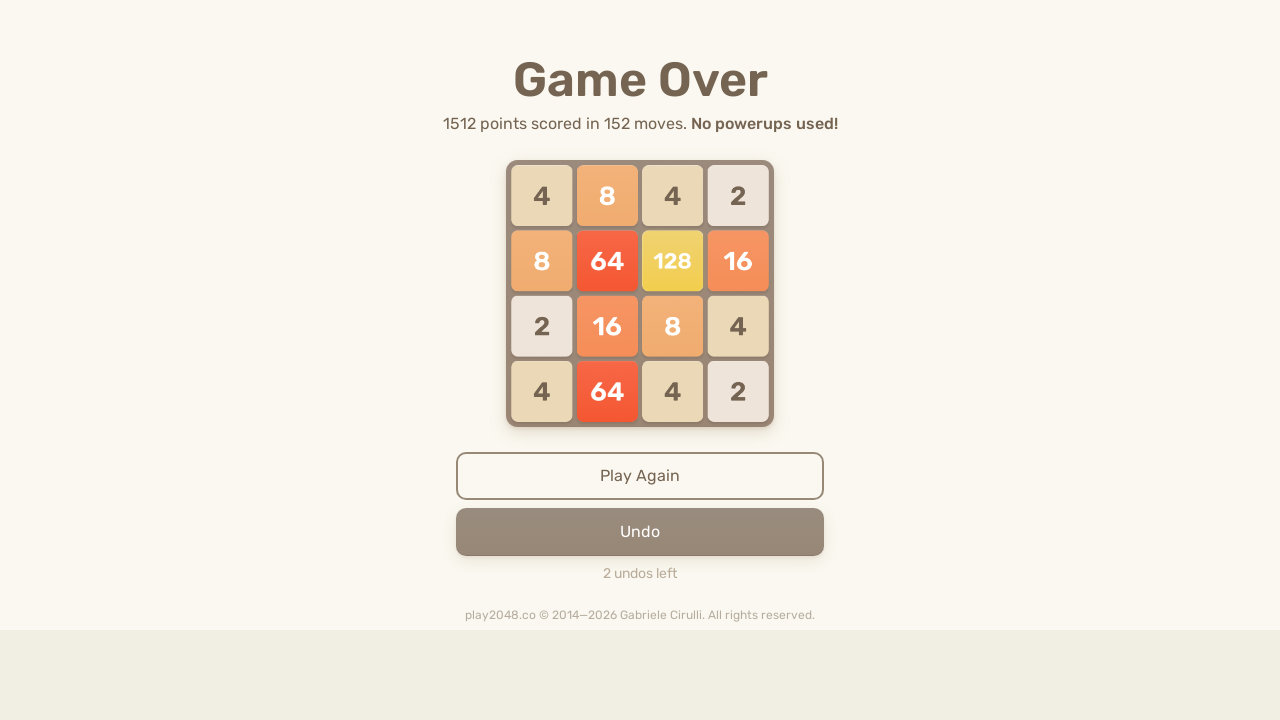

Pressed ArrowLeft key
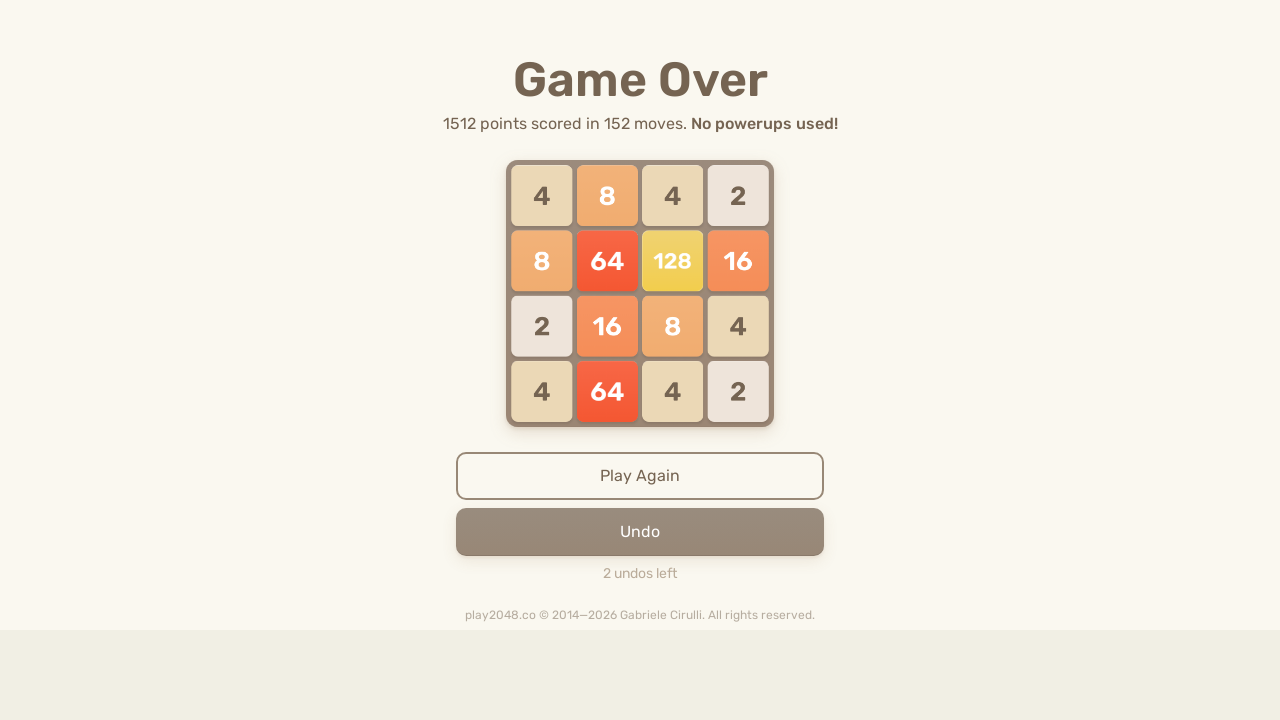

Pressed ArrowUp key
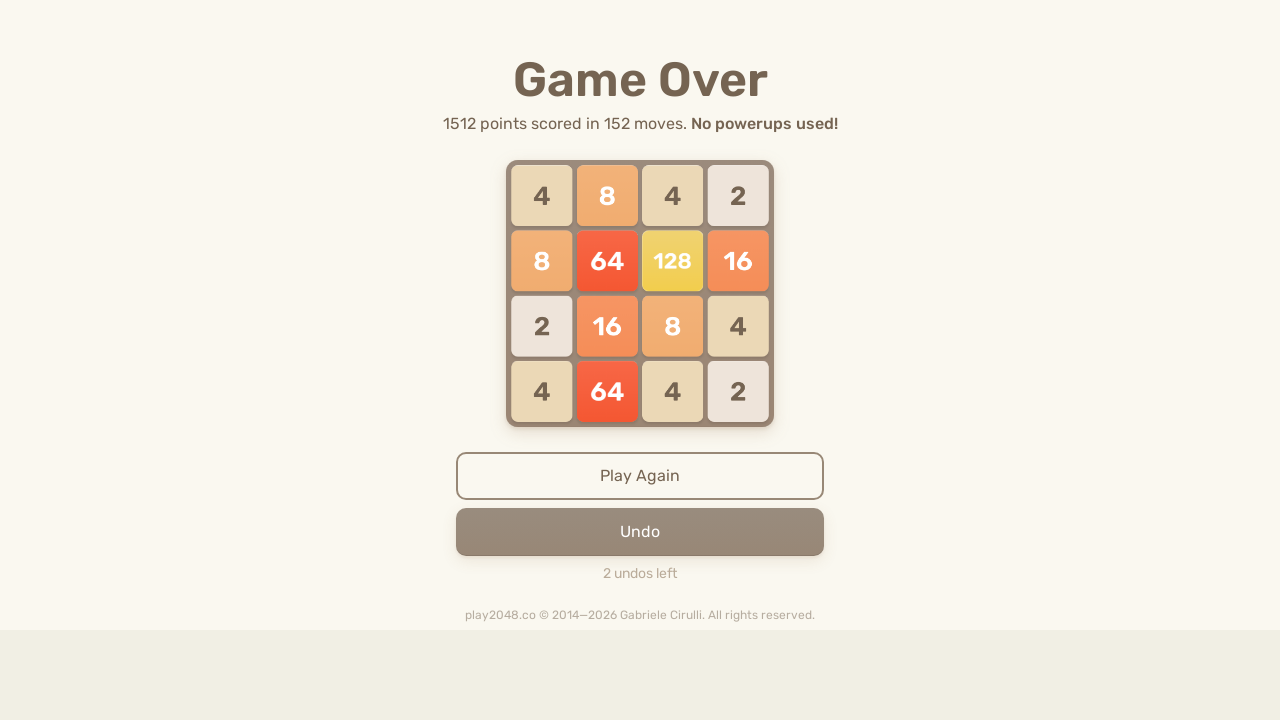

Pressed ArrowRight key
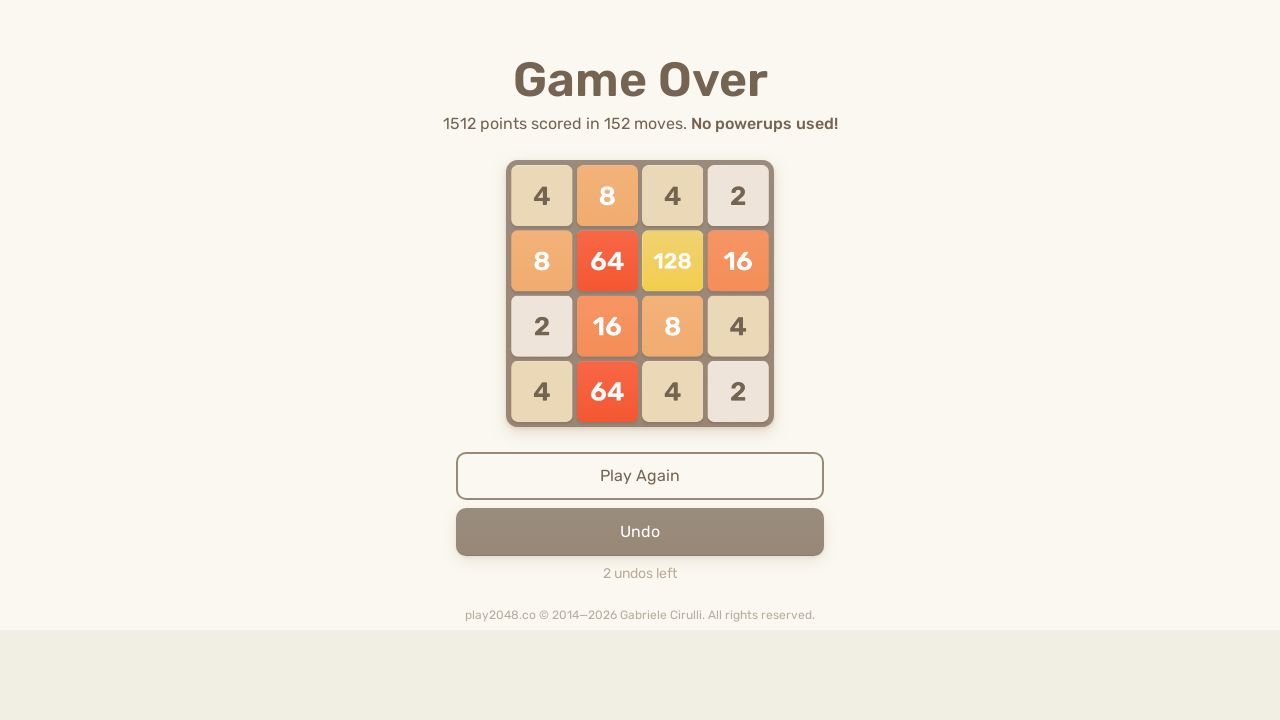

Pressed ArrowDown key
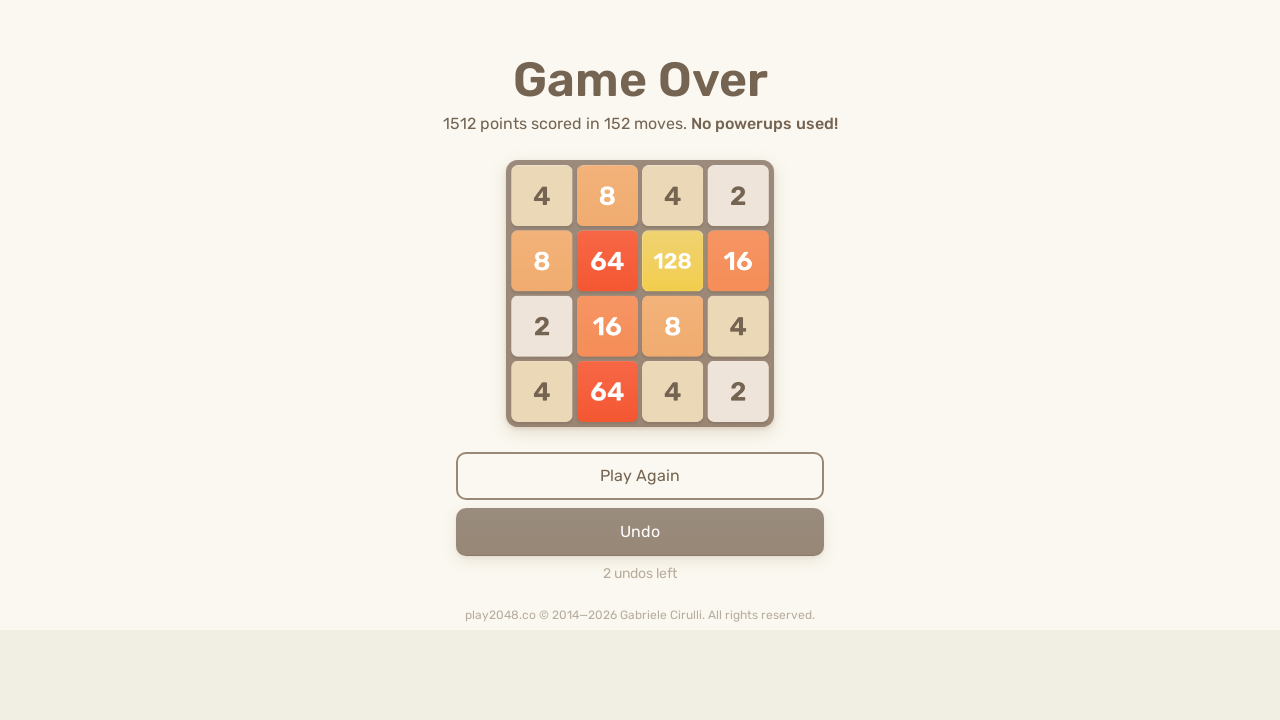

Pressed ArrowLeft key
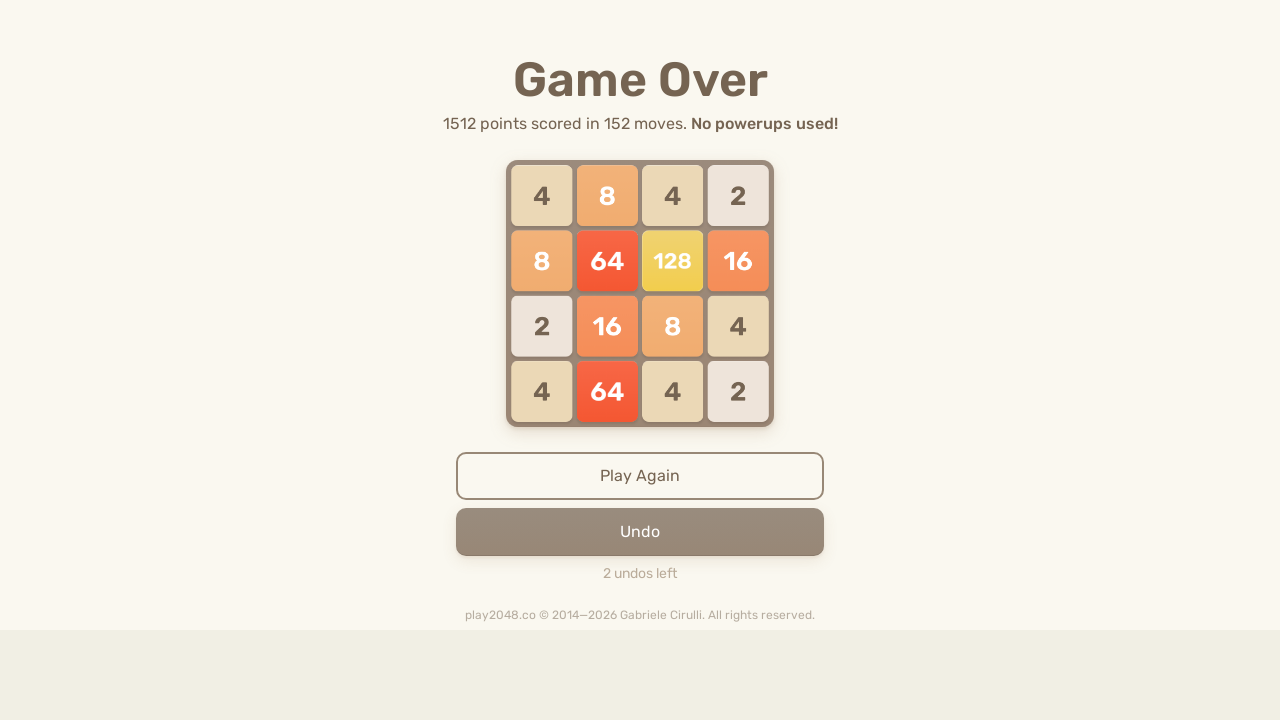

Pressed ArrowUp key
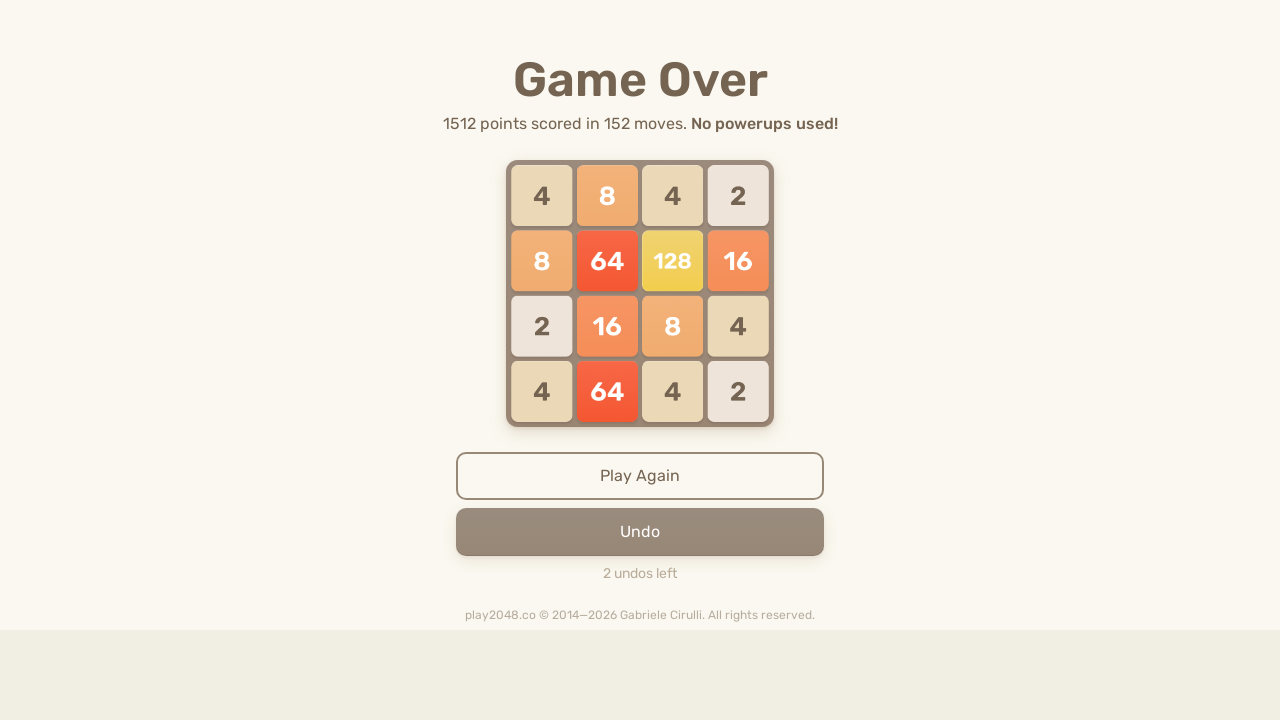

Pressed ArrowRight key
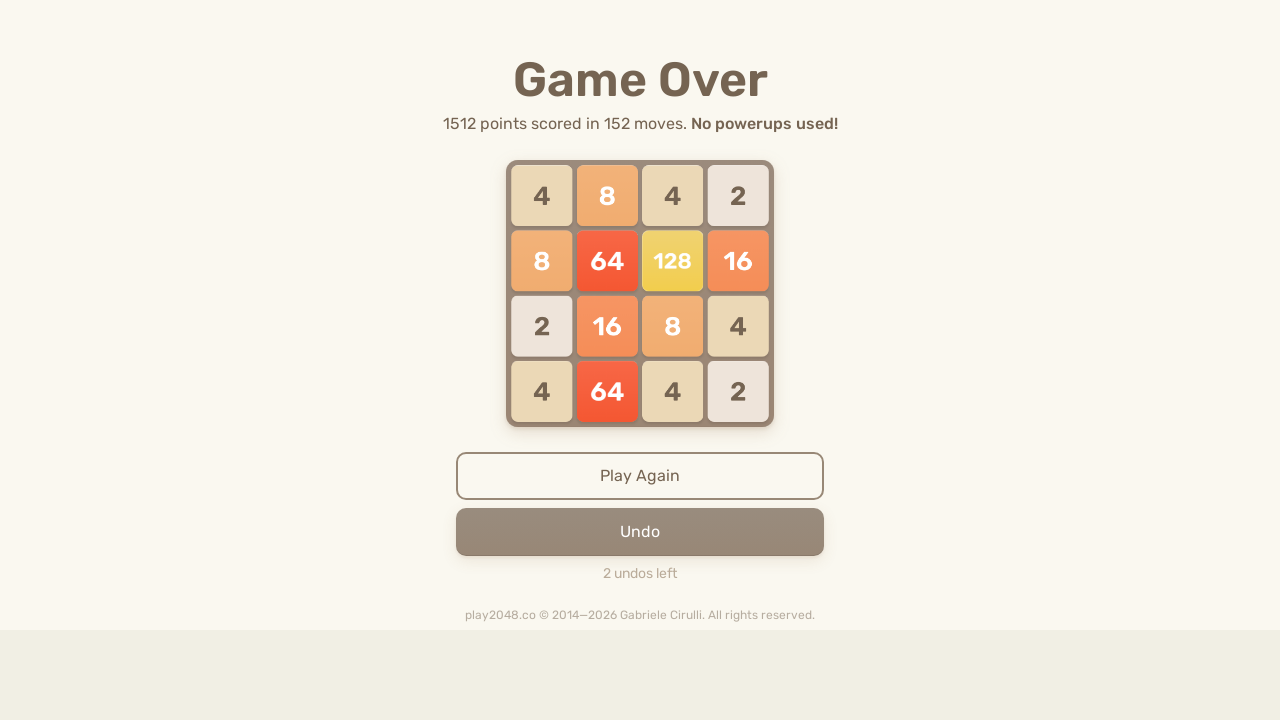

Pressed ArrowDown key
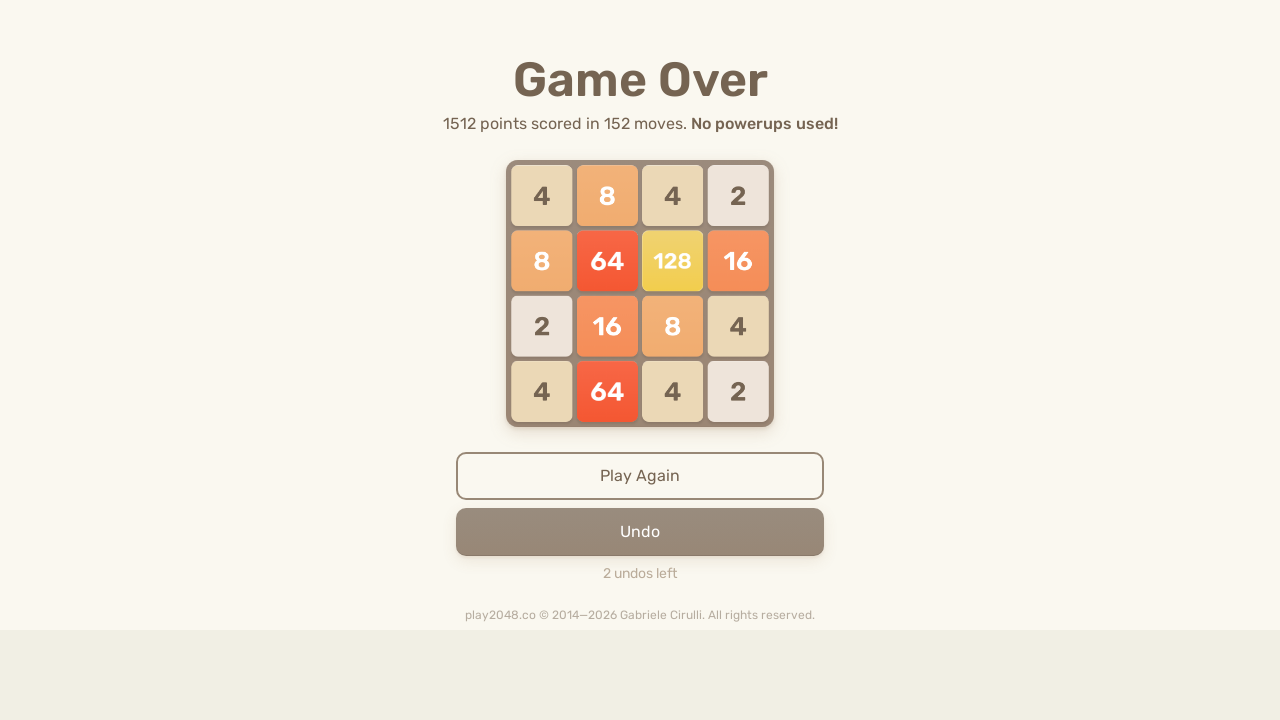

Pressed ArrowLeft key
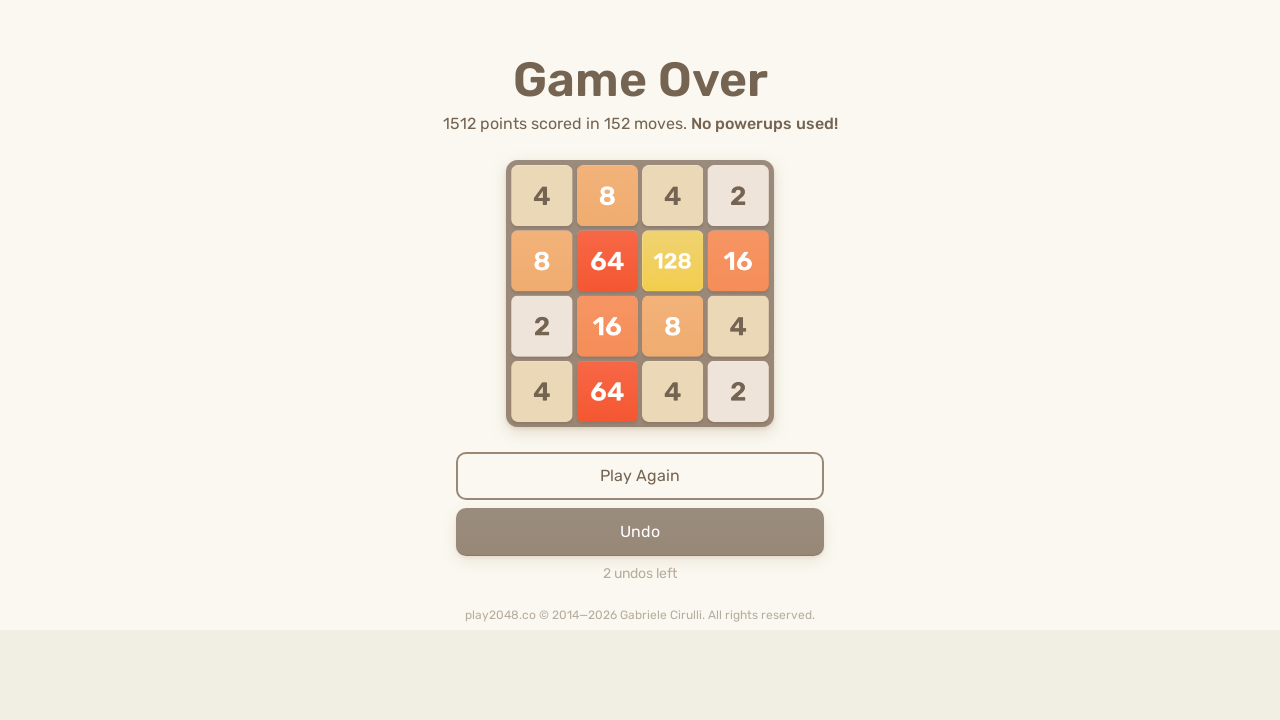

Pressed ArrowUp key
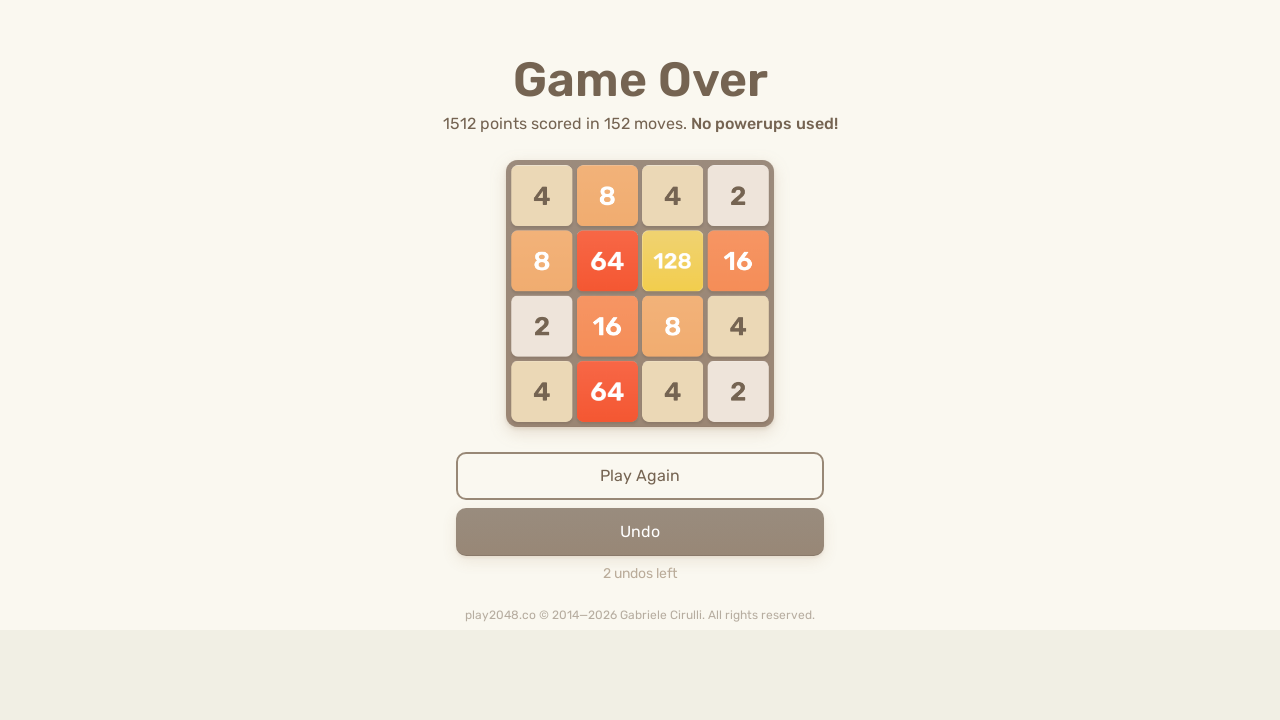

Pressed ArrowRight key
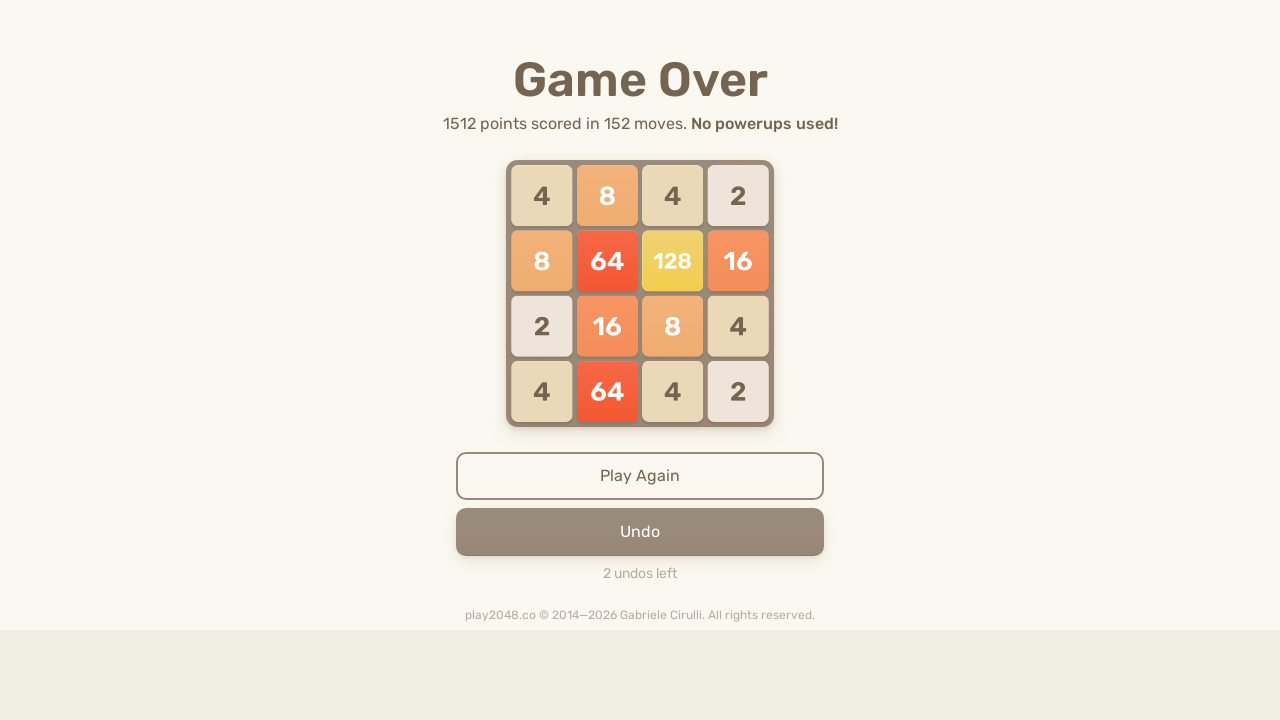

Pressed ArrowDown key
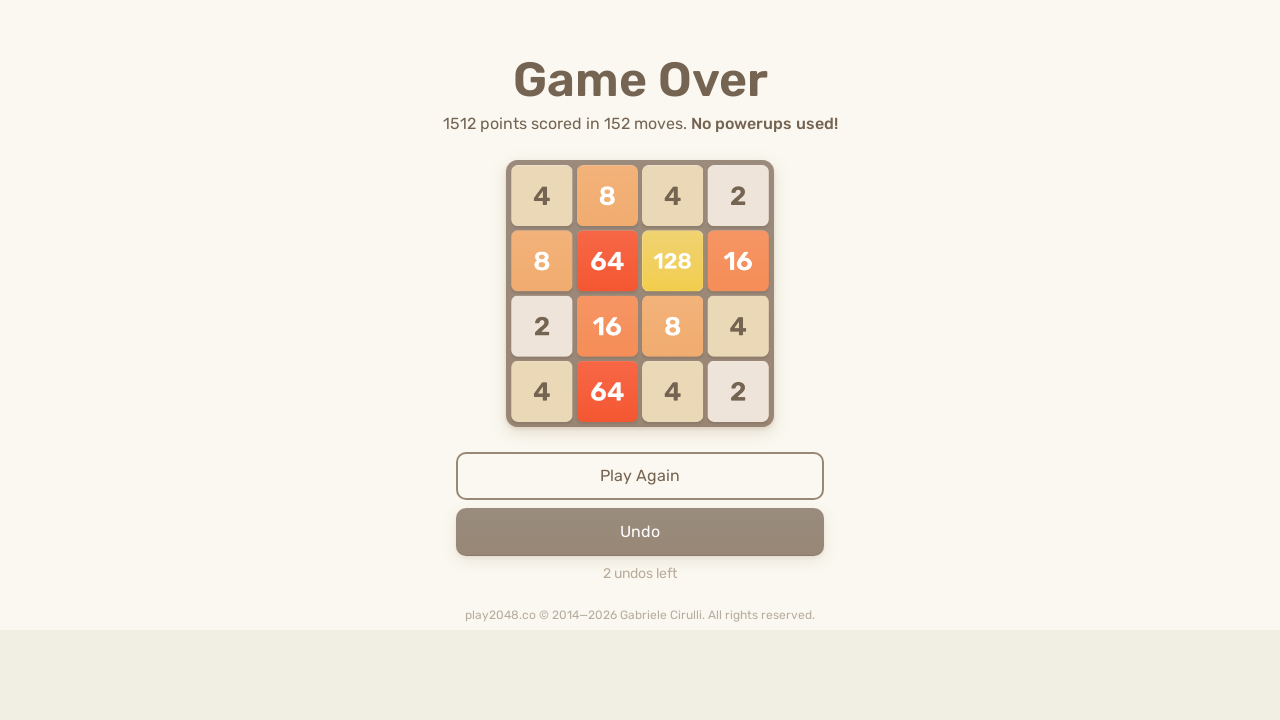

Pressed ArrowLeft key
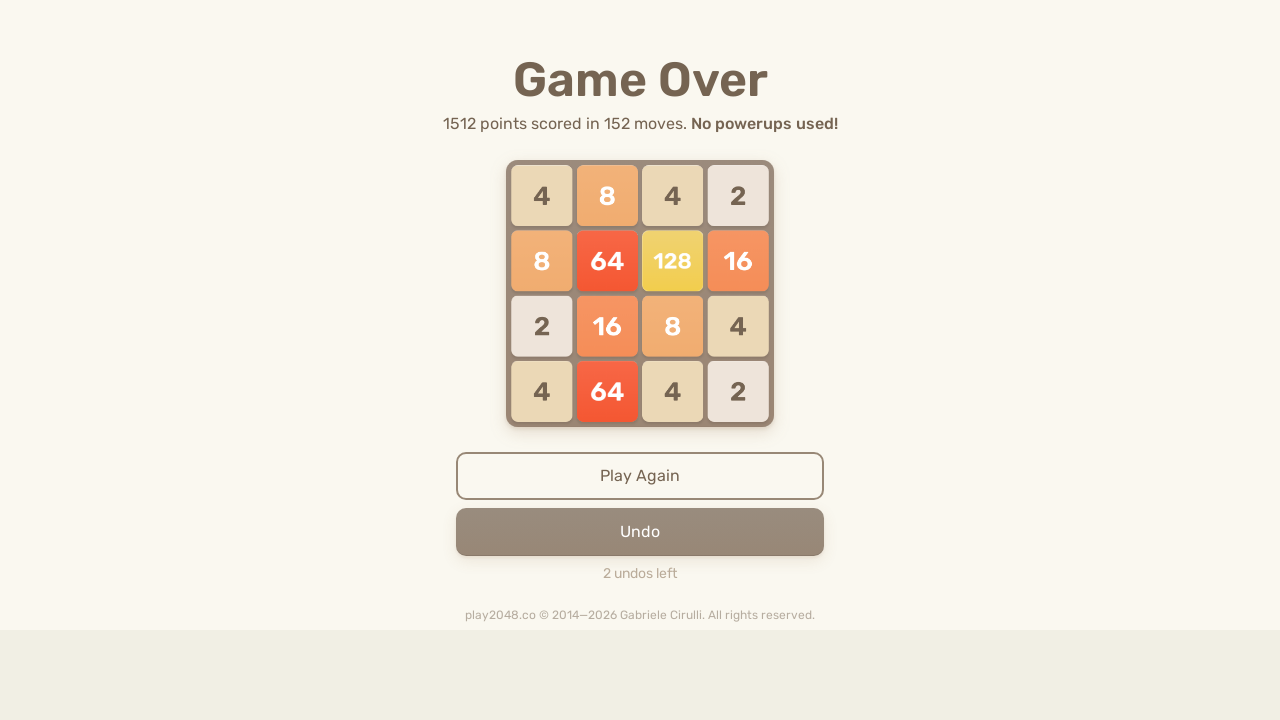

Pressed ArrowUp key
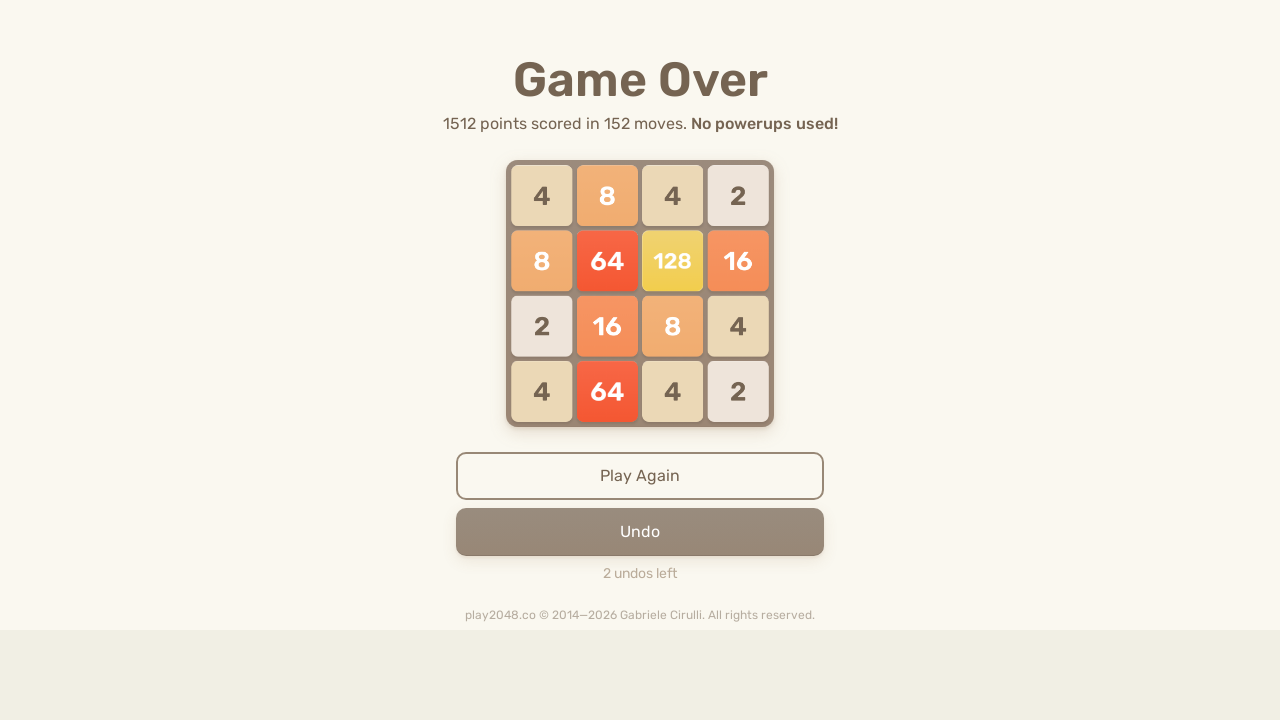

Pressed ArrowRight key
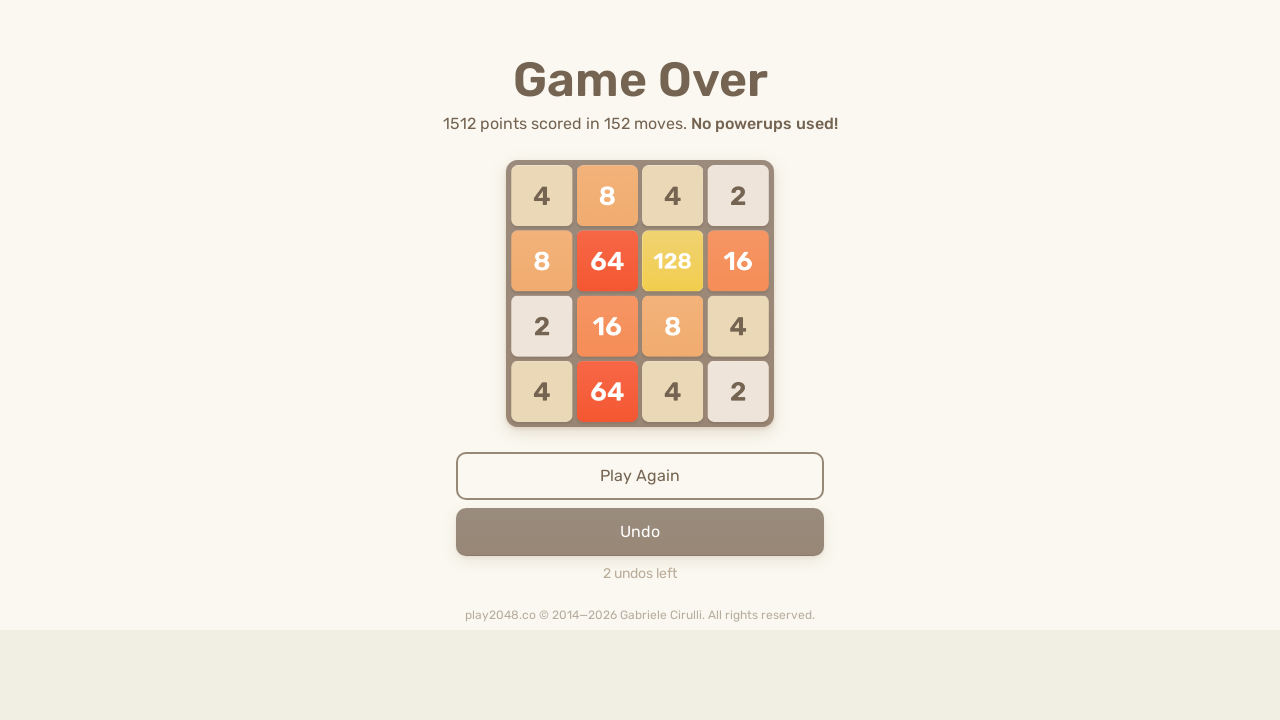

Pressed ArrowDown key
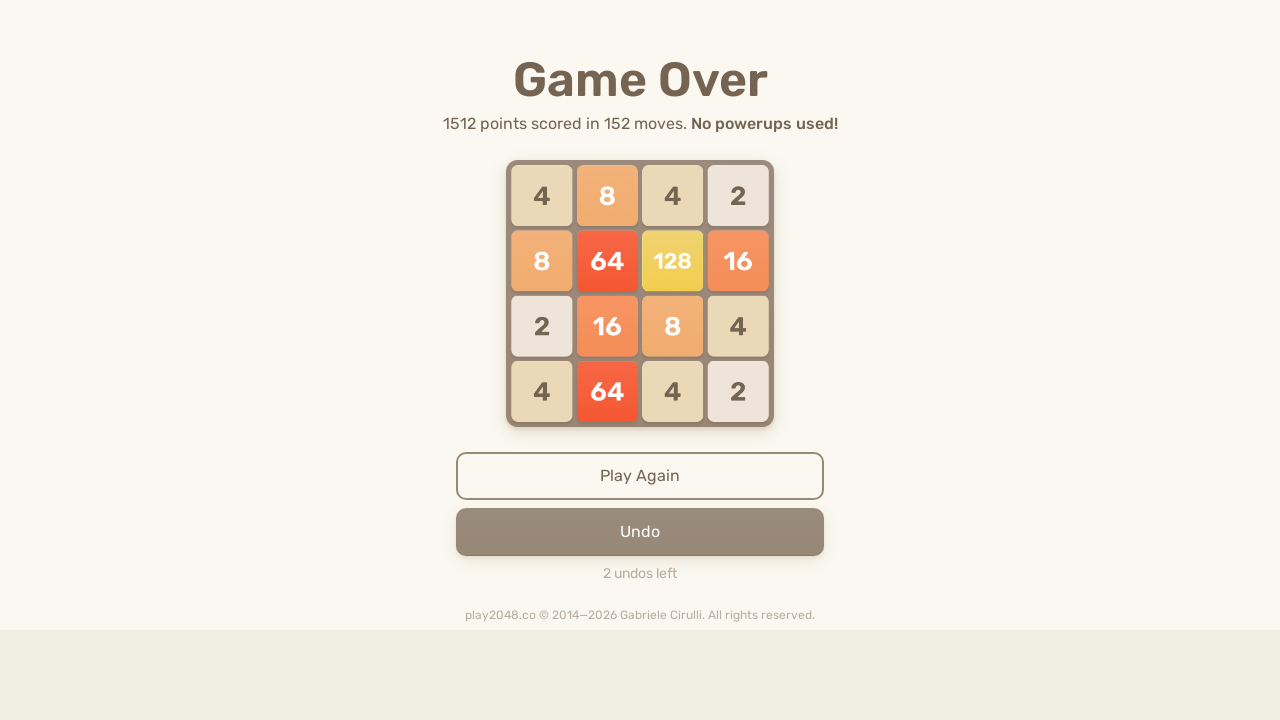

Pressed ArrowLeft key
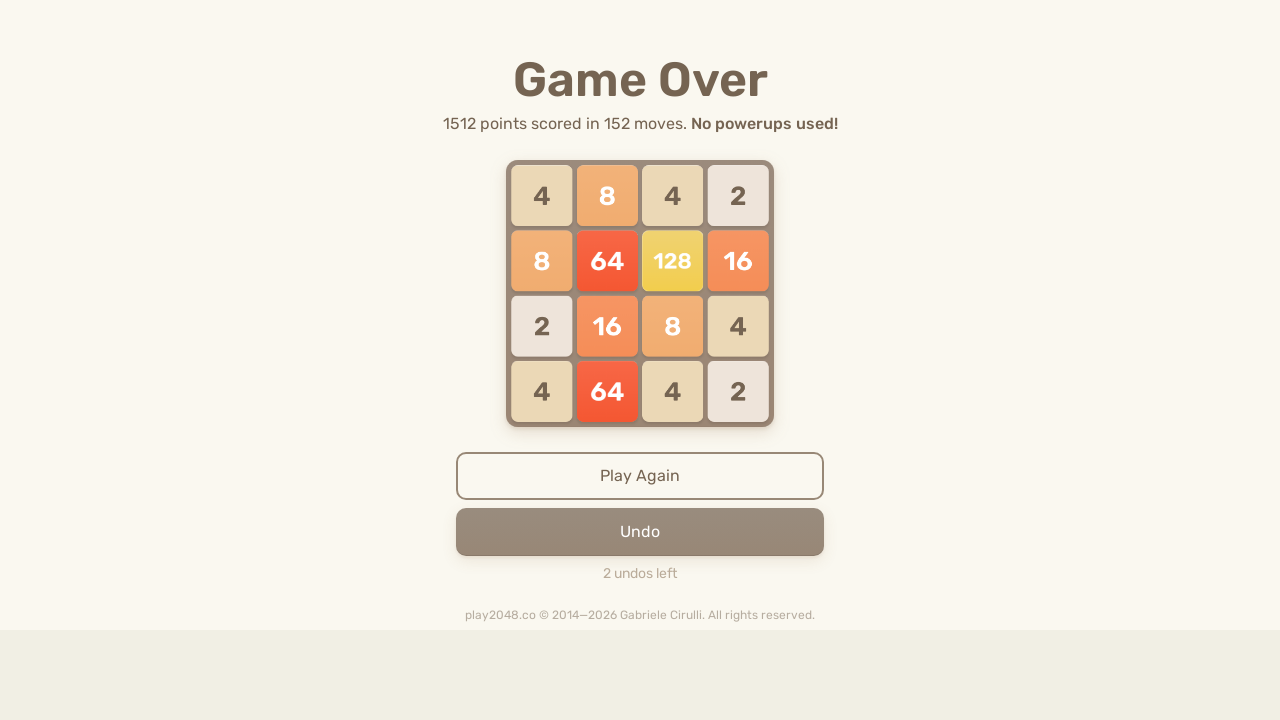

Pressed ArrowUp key
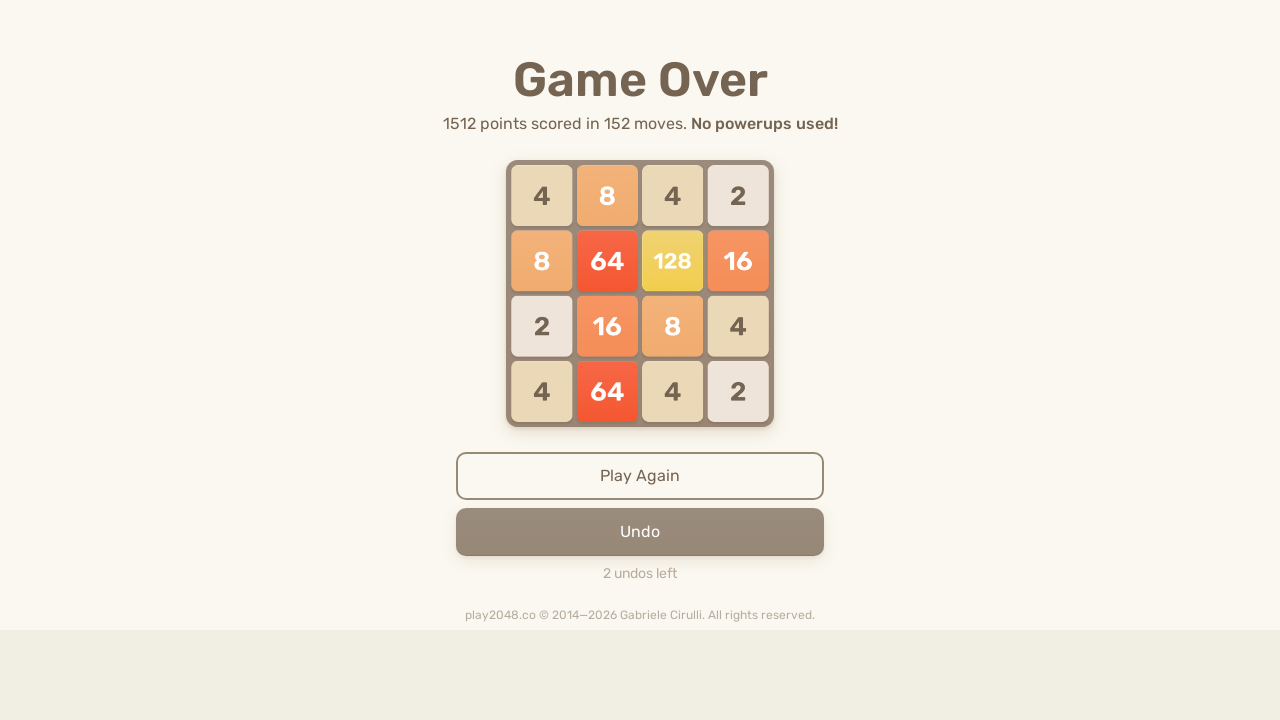

Pressed ArrowRight key
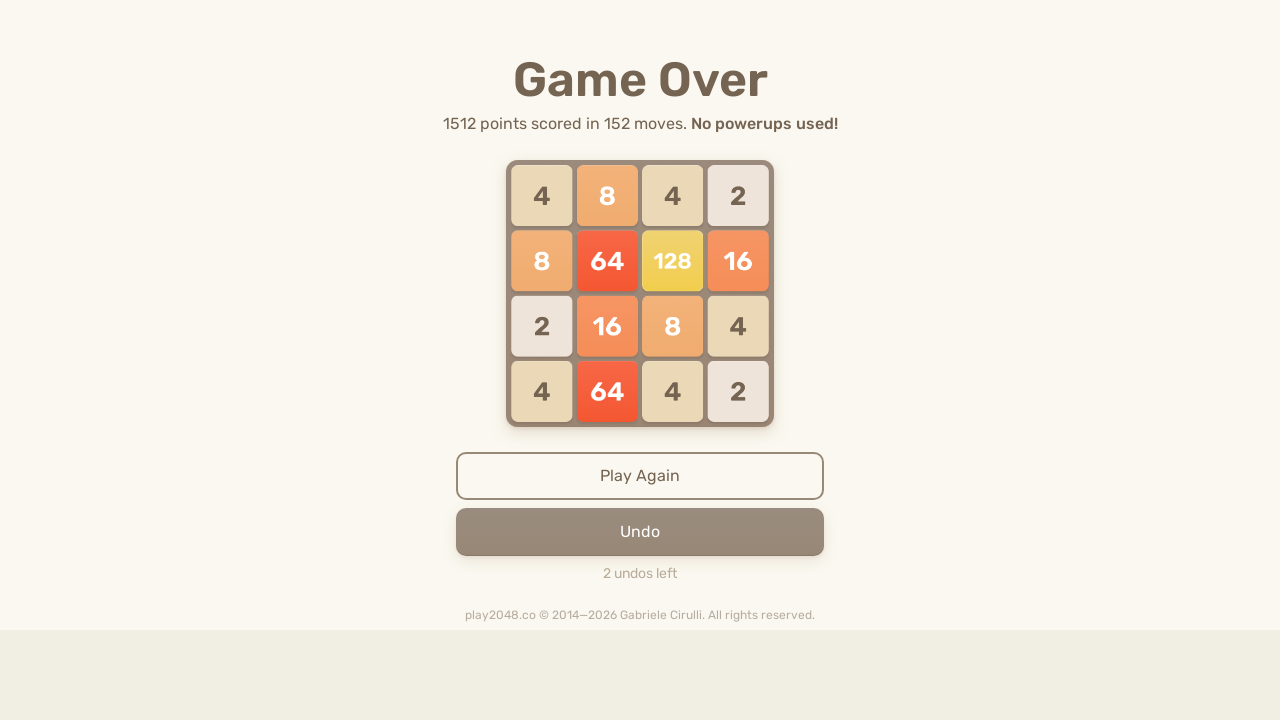

Pressed ArrowDown key
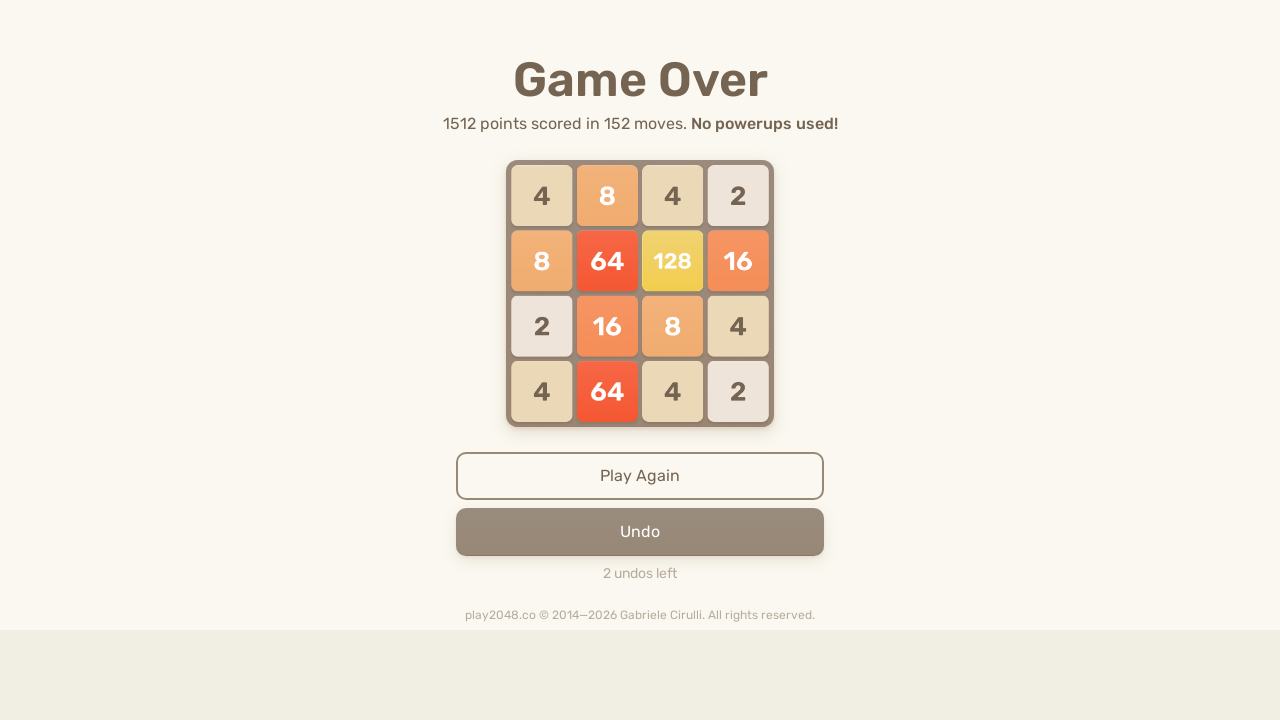

Pressed ArrowLeft key
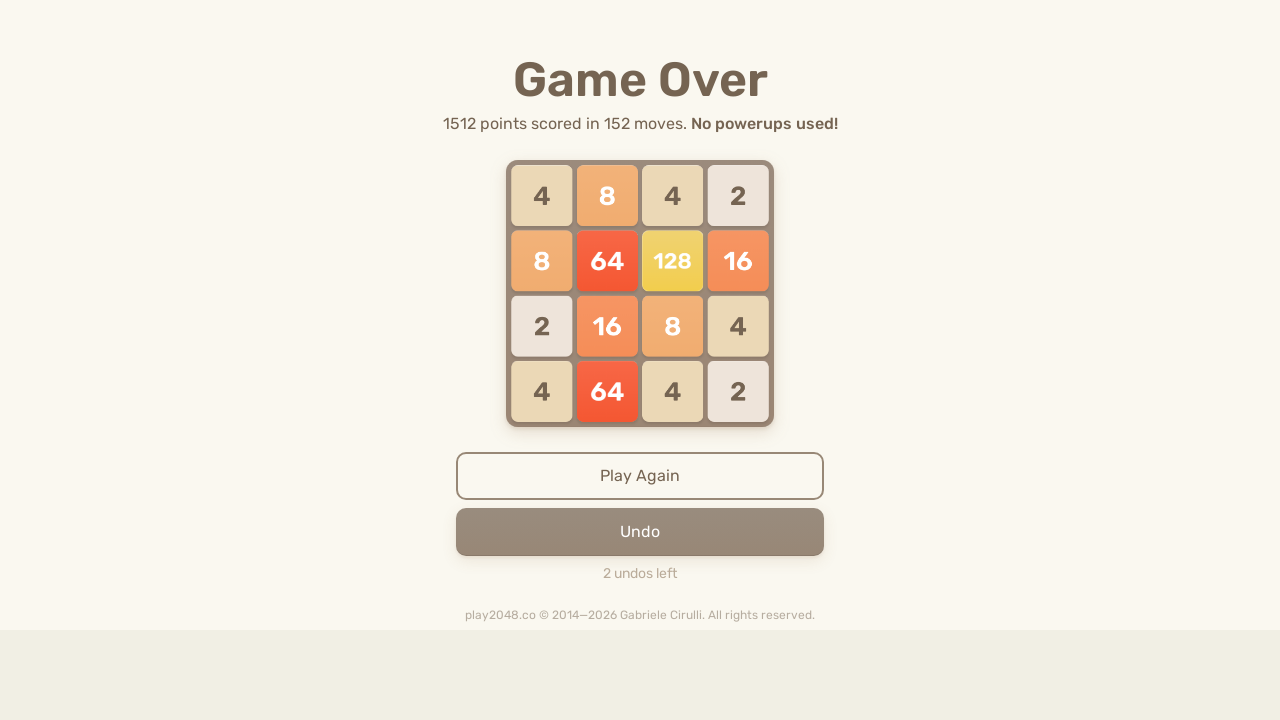

Pressed ArrowUp key
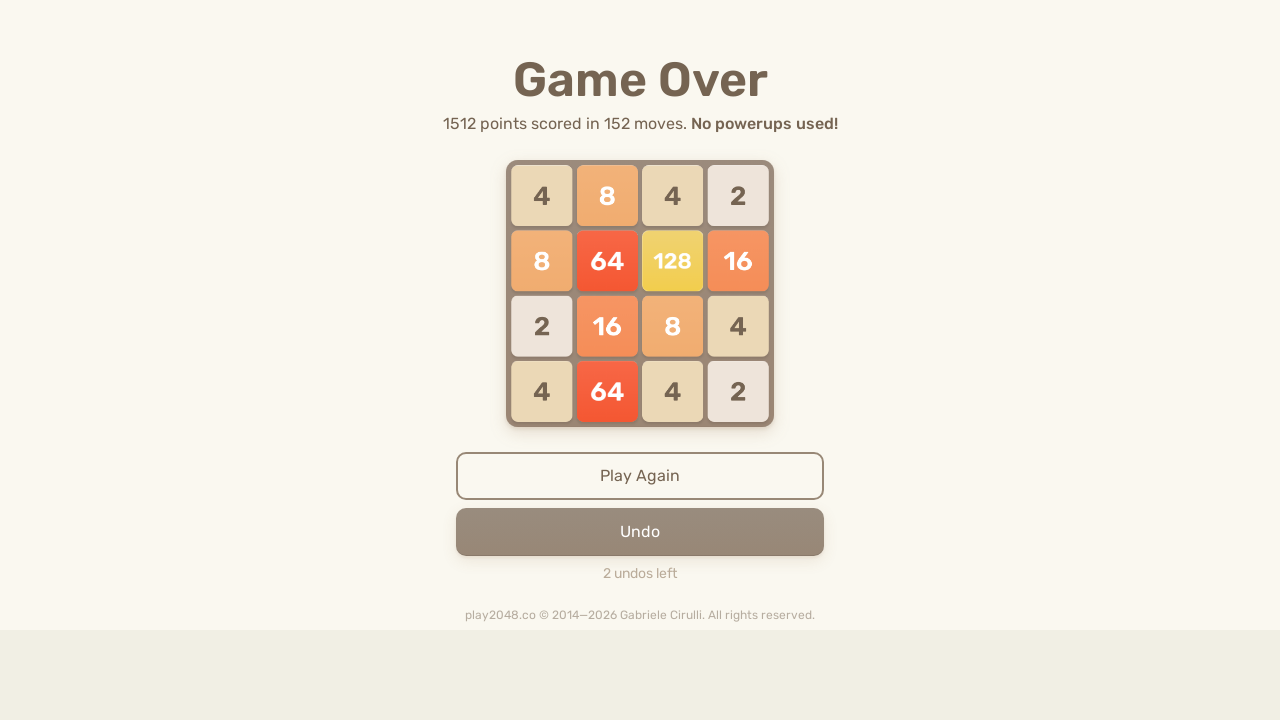

Pressed ArrowRight key
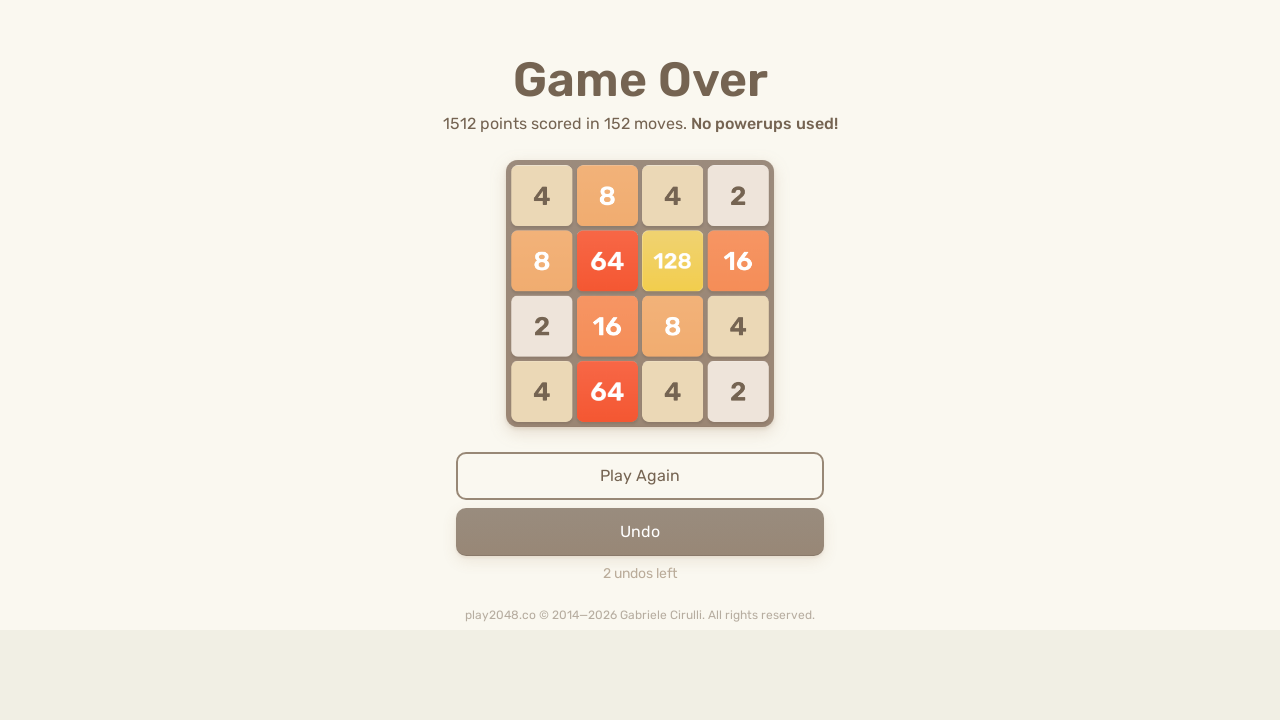

Pressed ArrowDown key
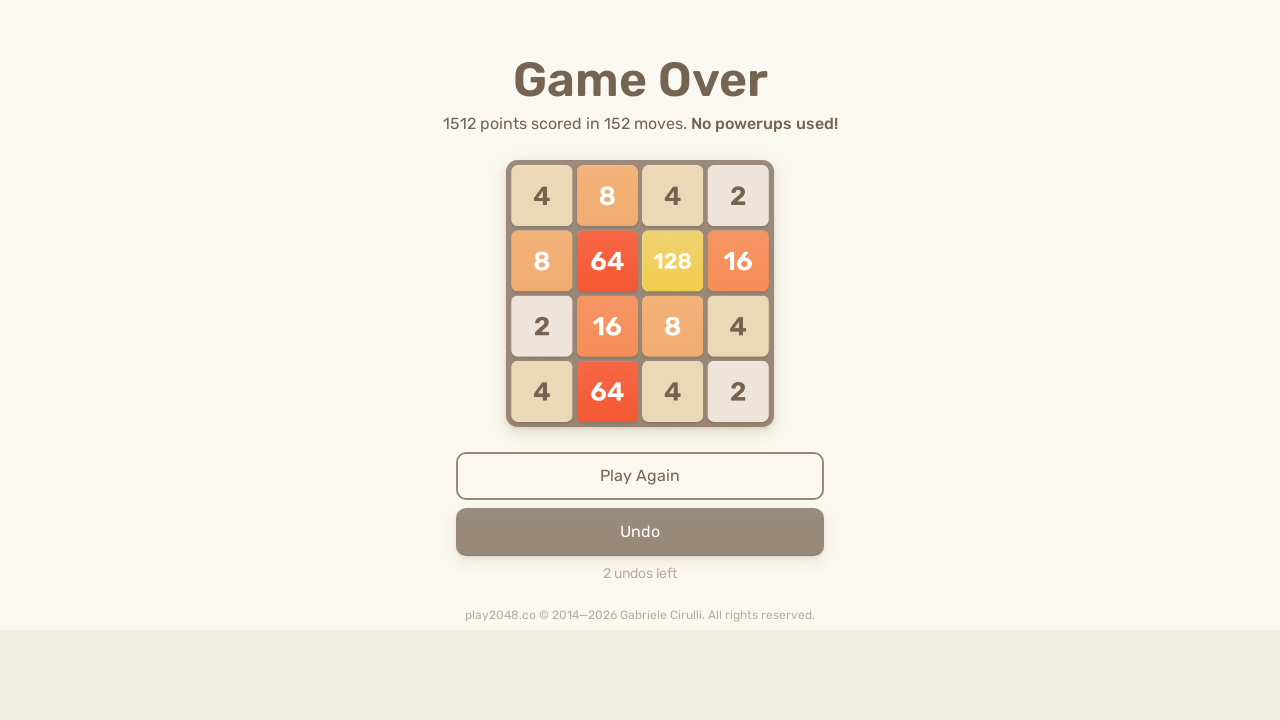

Pressed ArrowLeft key
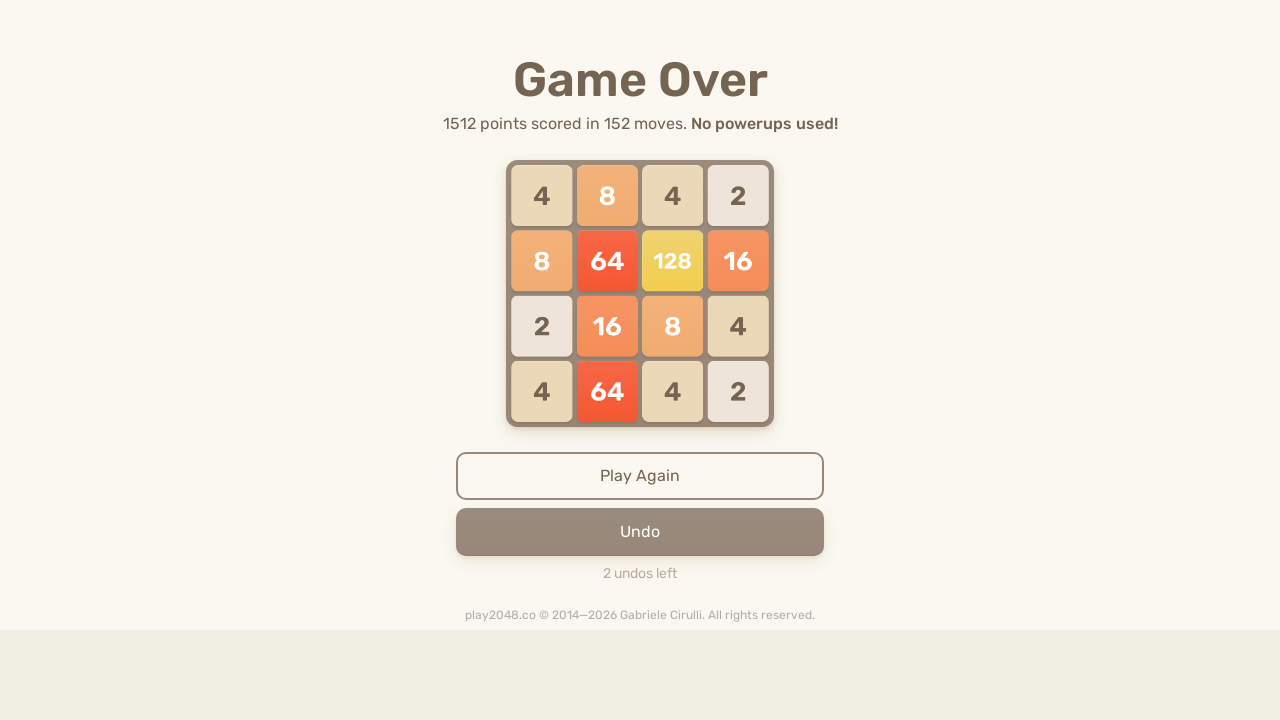

Pressed ArrowUp key
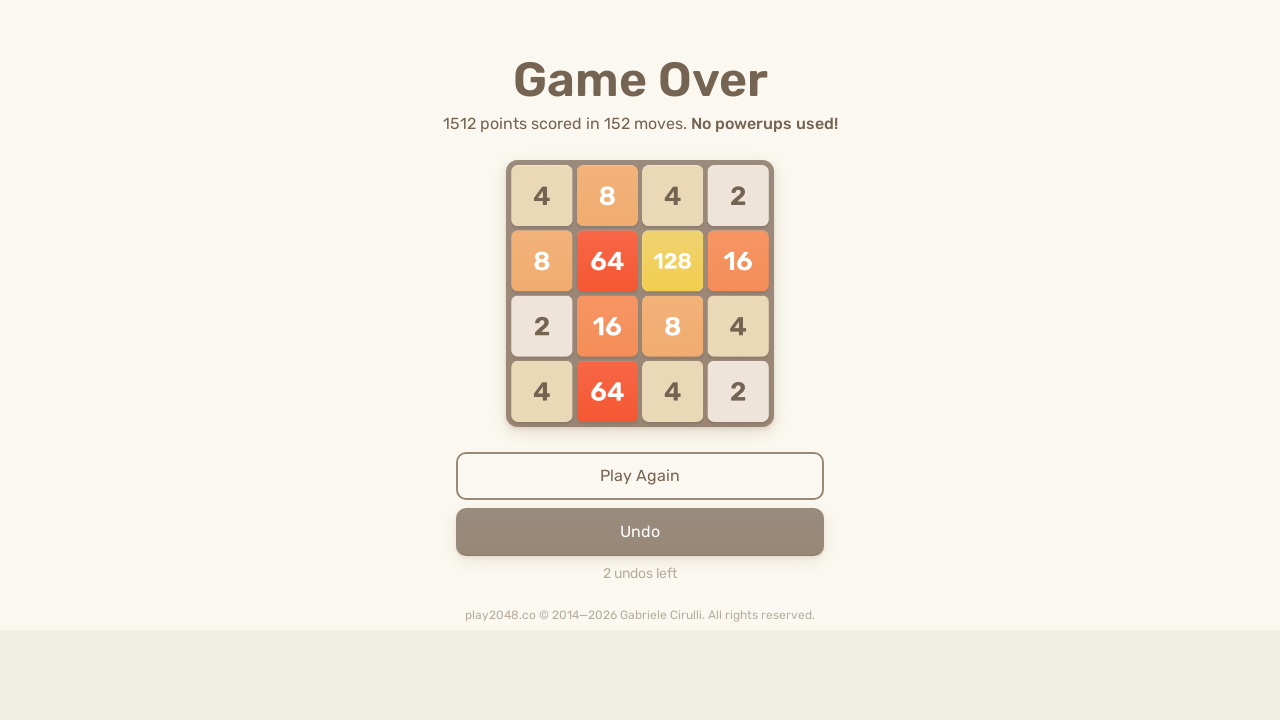

Pressed ArrowRight key
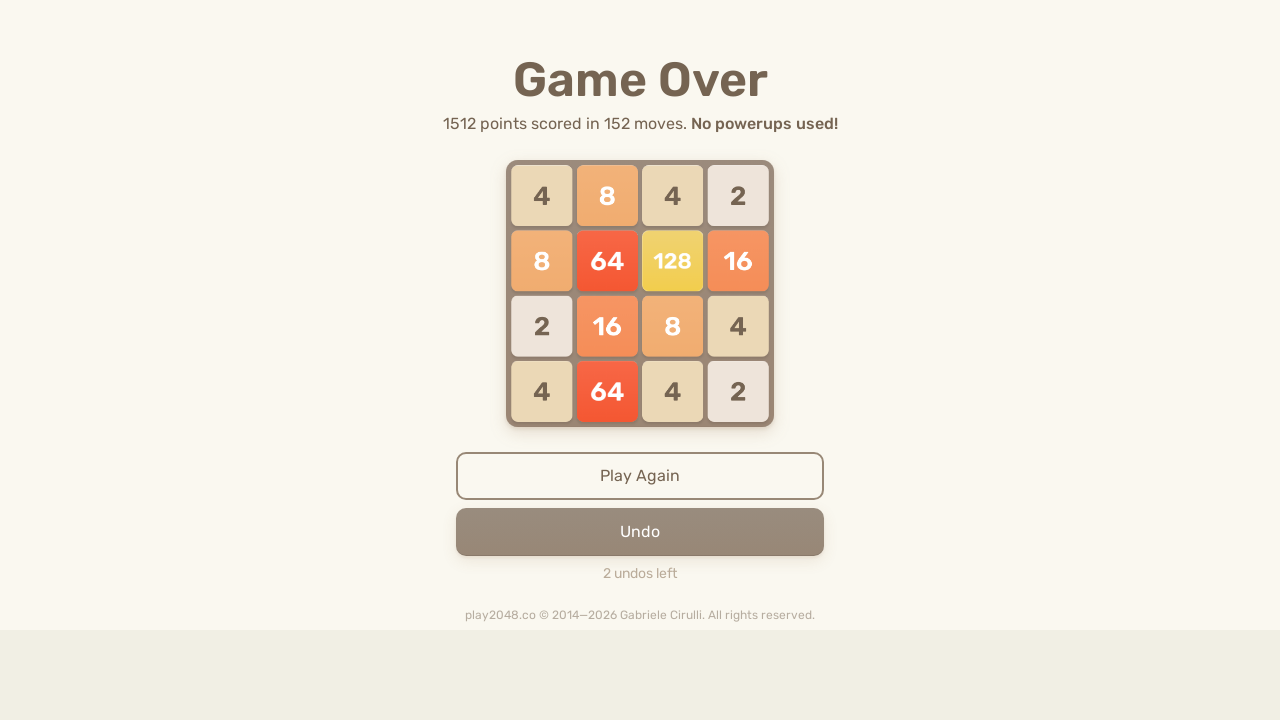

Pressed ArrowDown key
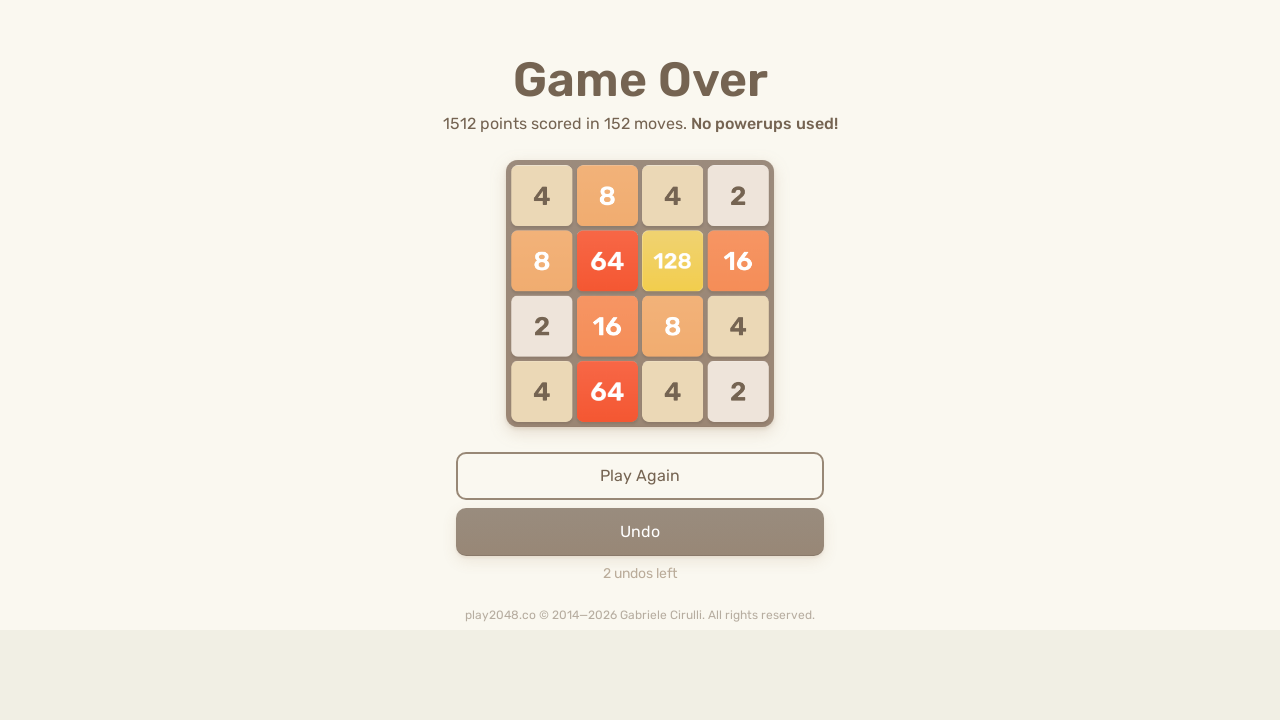

Pressed ArrowLeft key
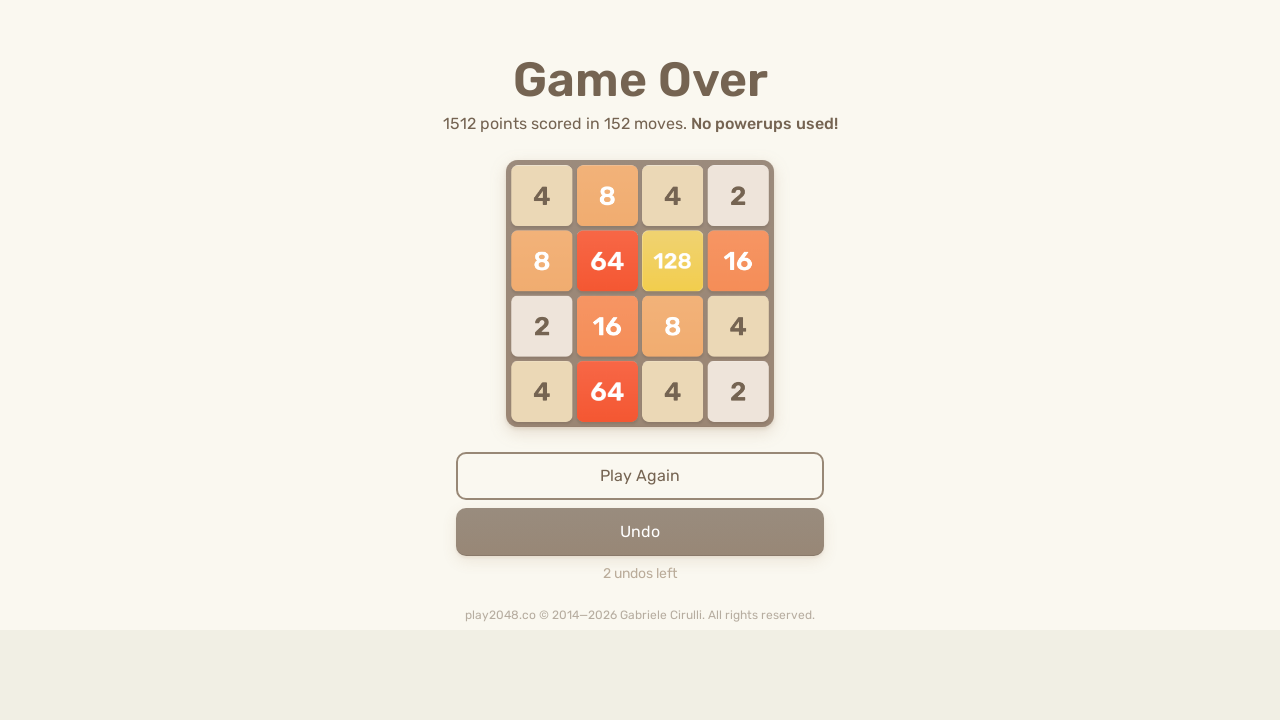

Pressed ArrowUp key
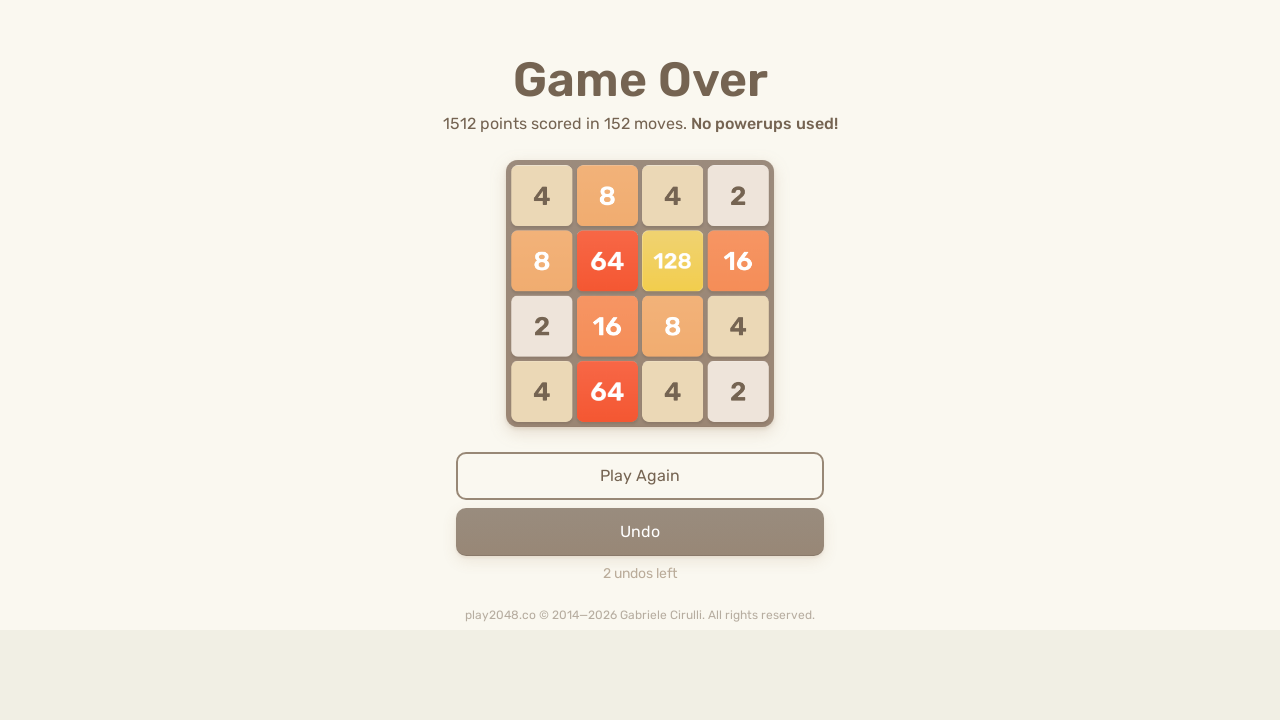

Pressed ArrowRight key
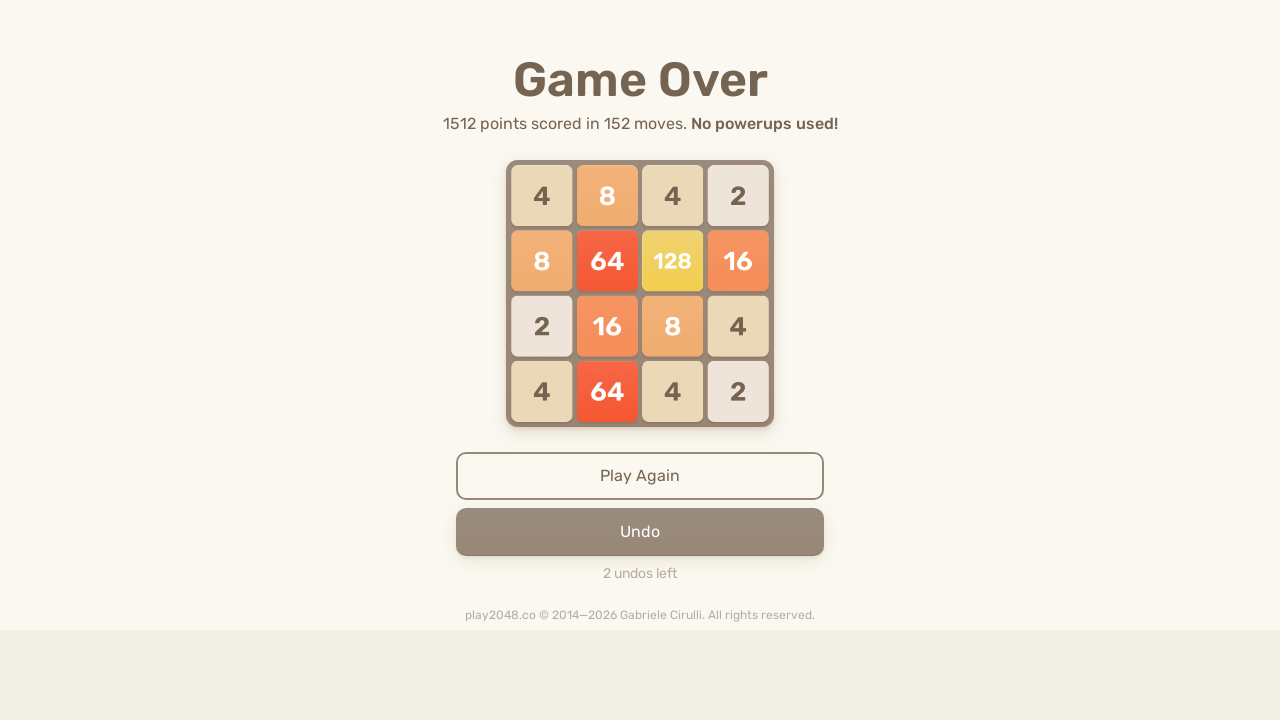

Pressed ArrowDown key
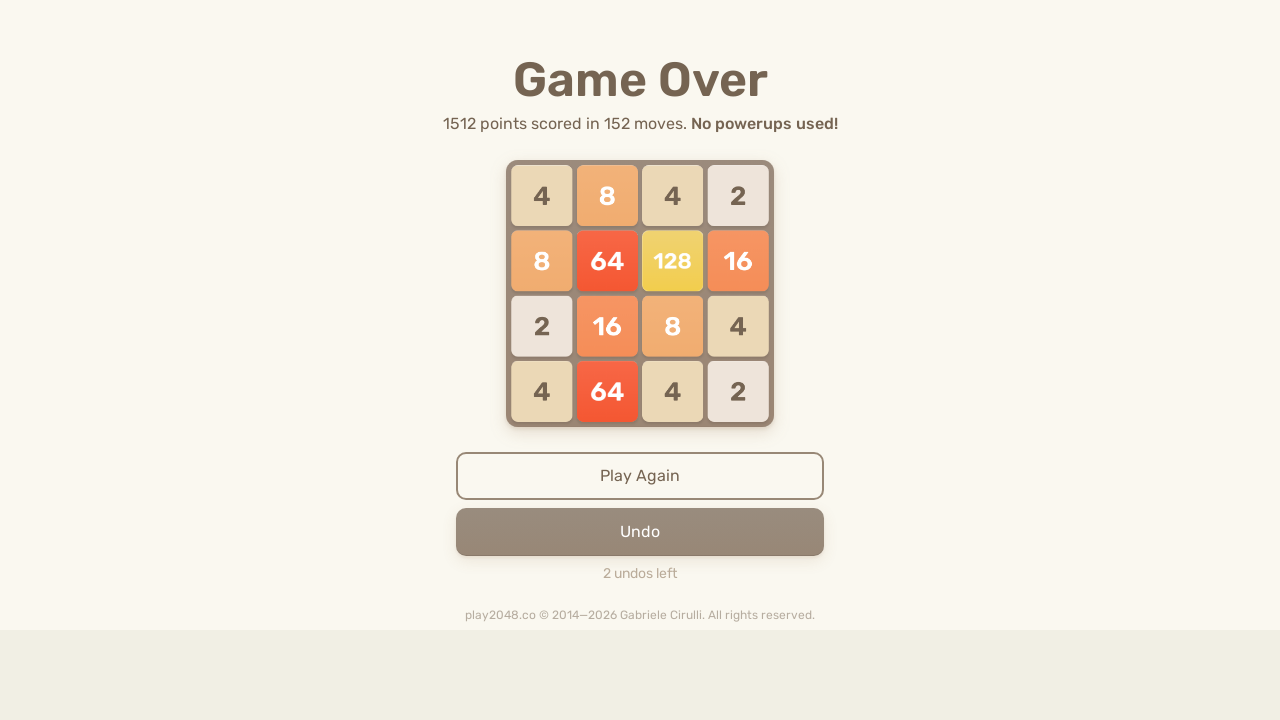

Pressed ArrowLeft key
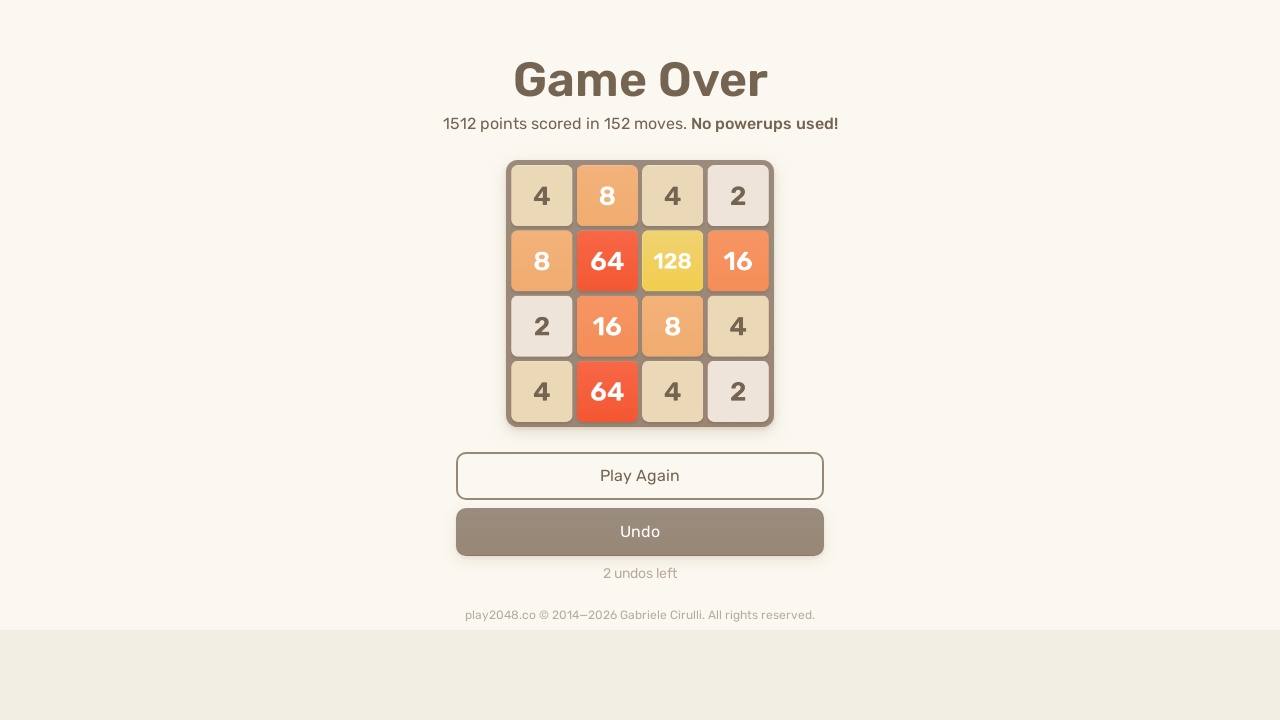

Pressed ArrowUp key
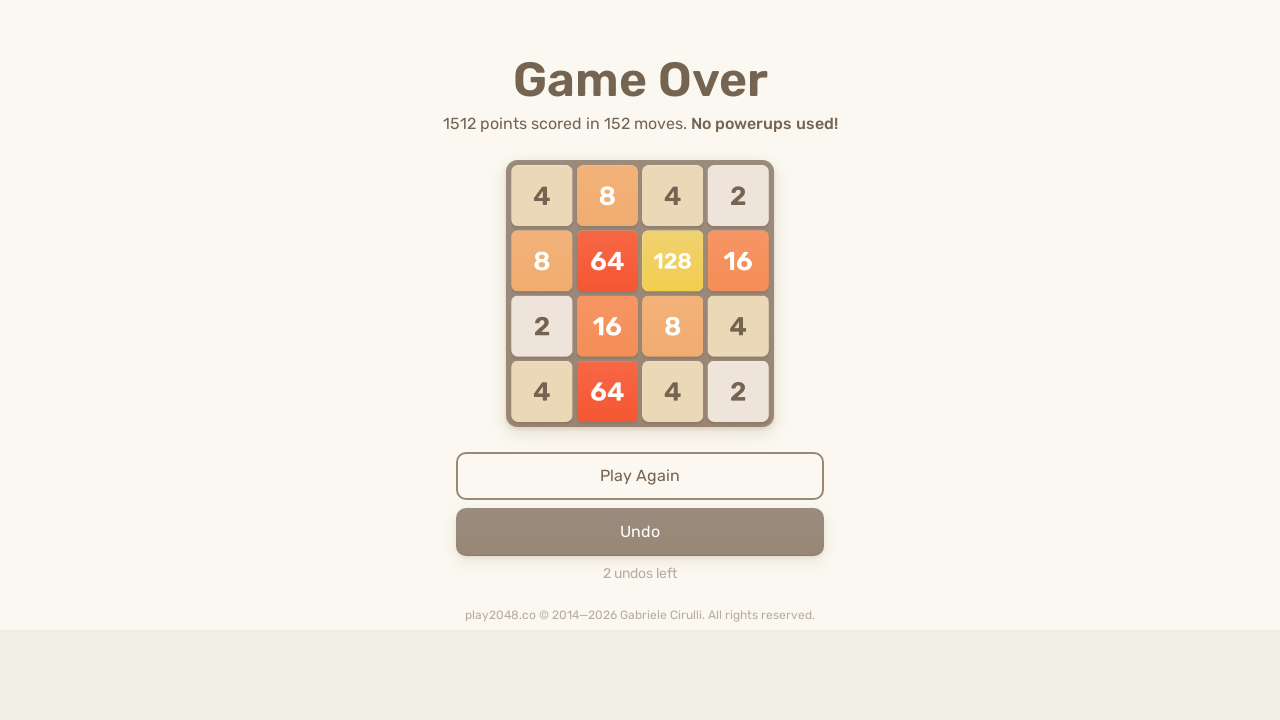

Pressed ArrowRight key
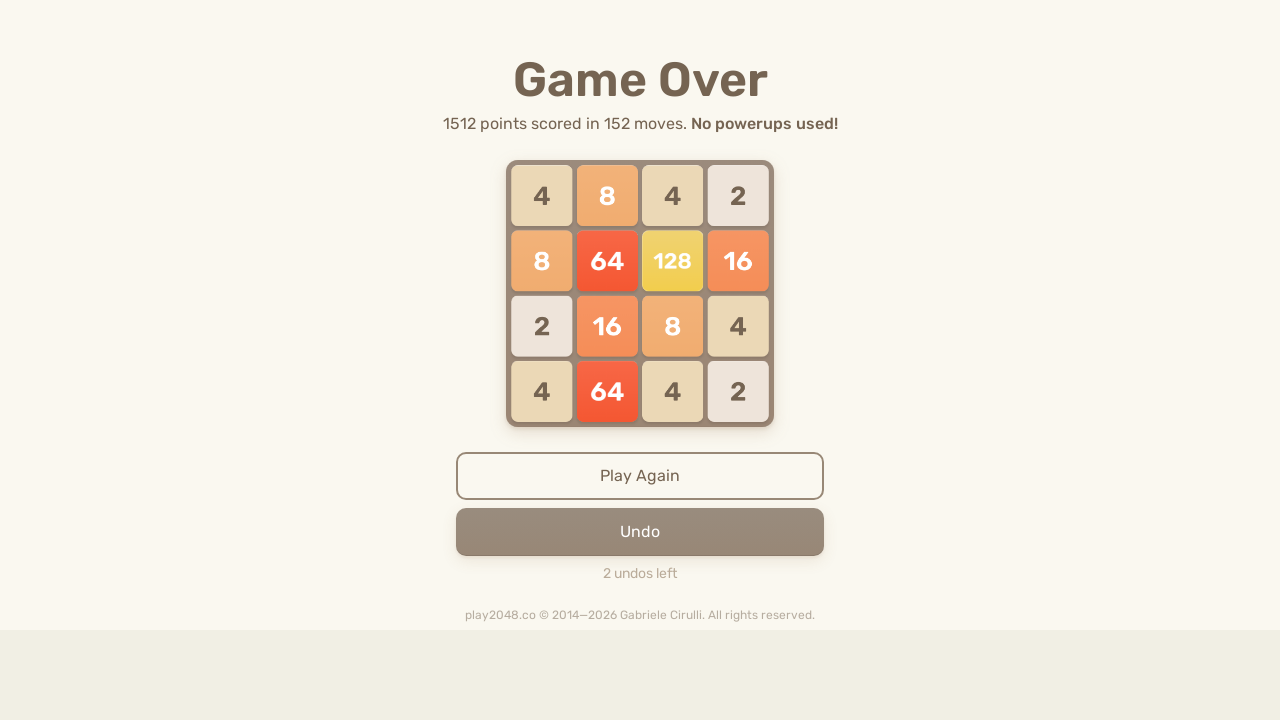

Pressed ArrowDown key
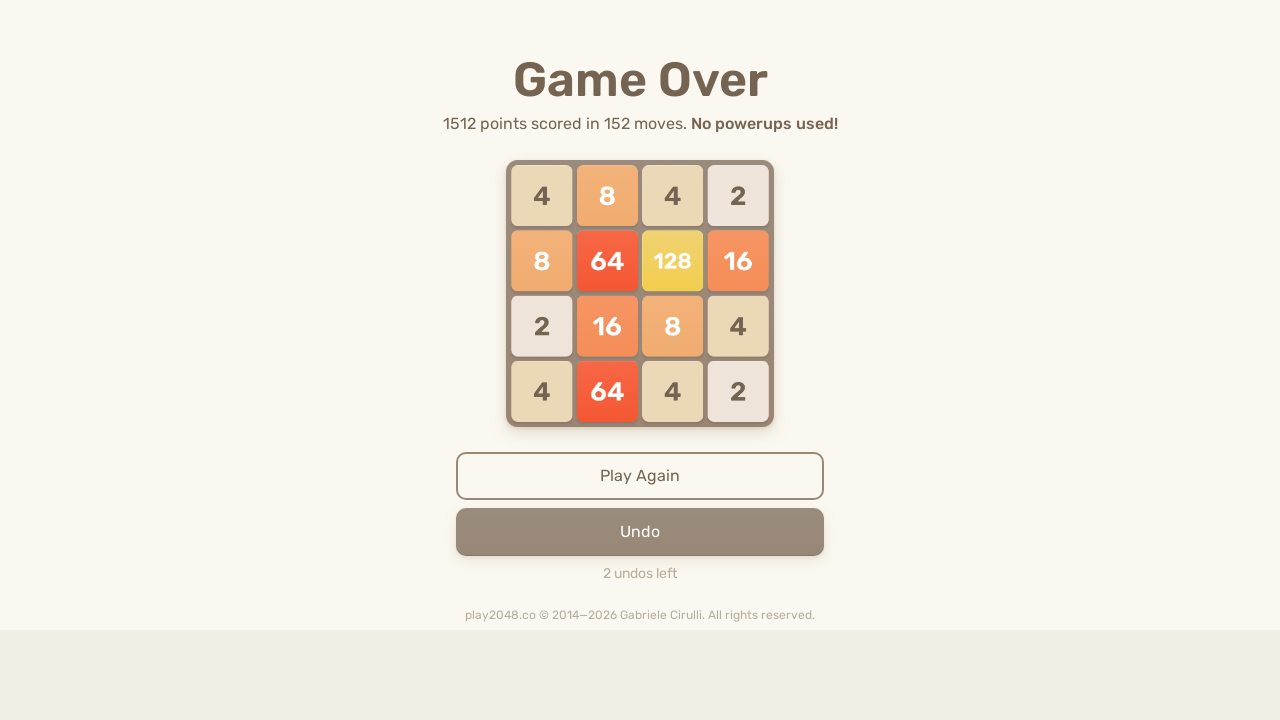

Pressed ArrowLeft key
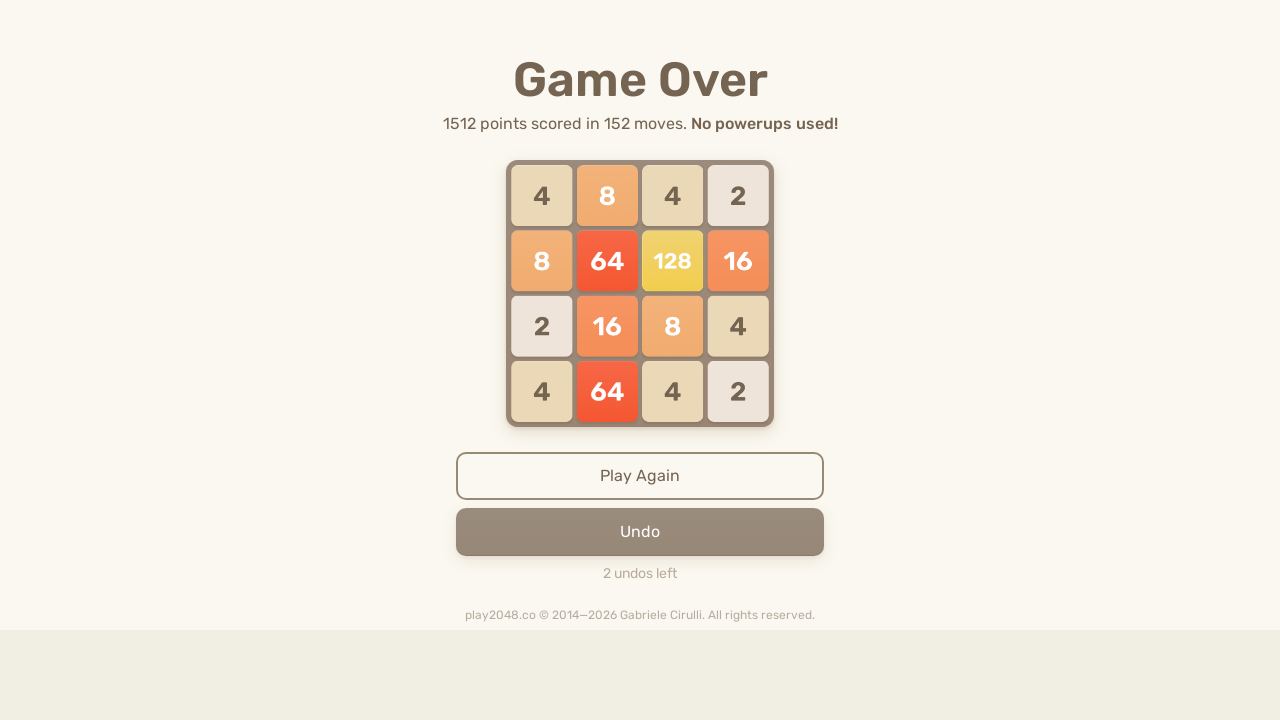

Pressed ArrowUp key
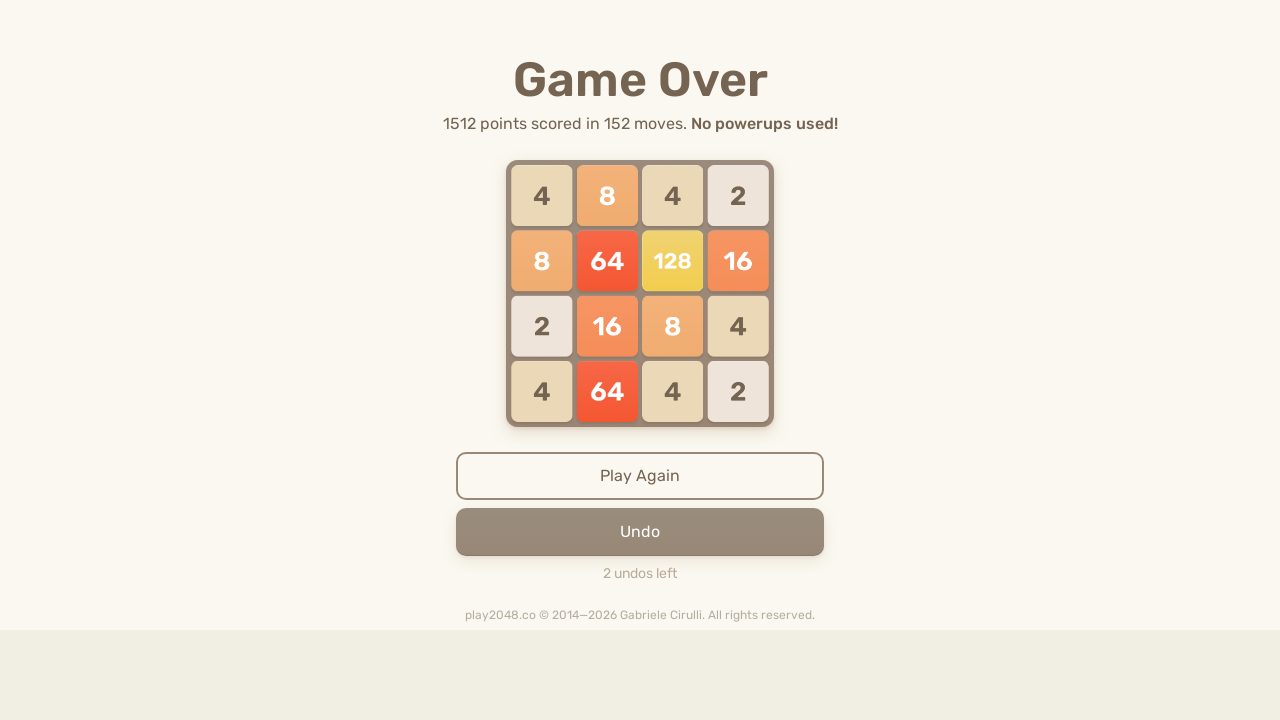

Pressed ArrowRight key
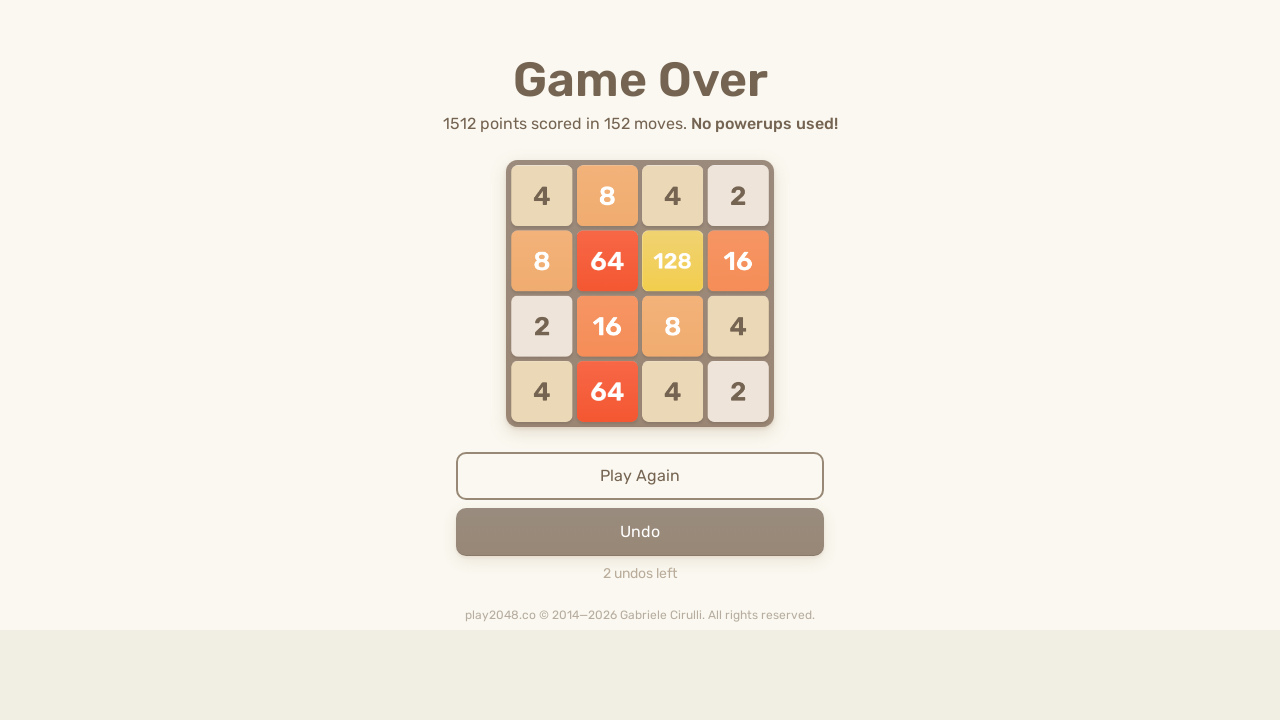

Pressed ArrowDown key
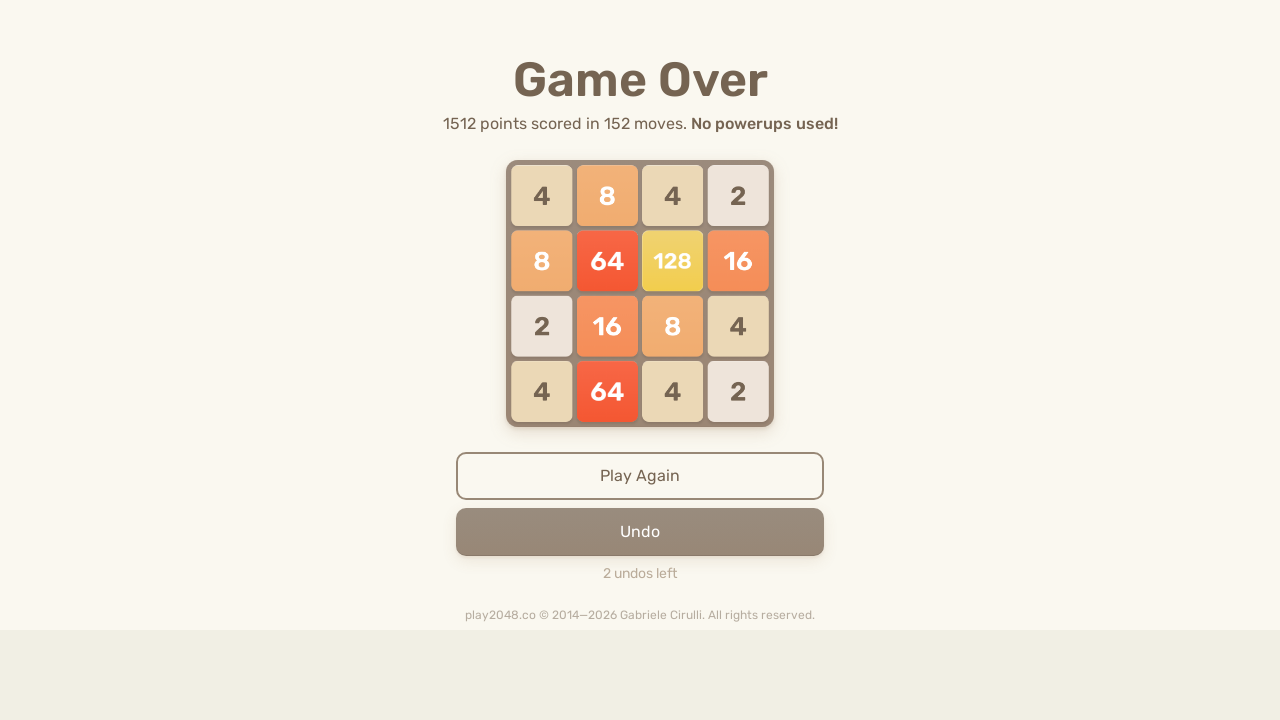

Pressed ArrowLeft key
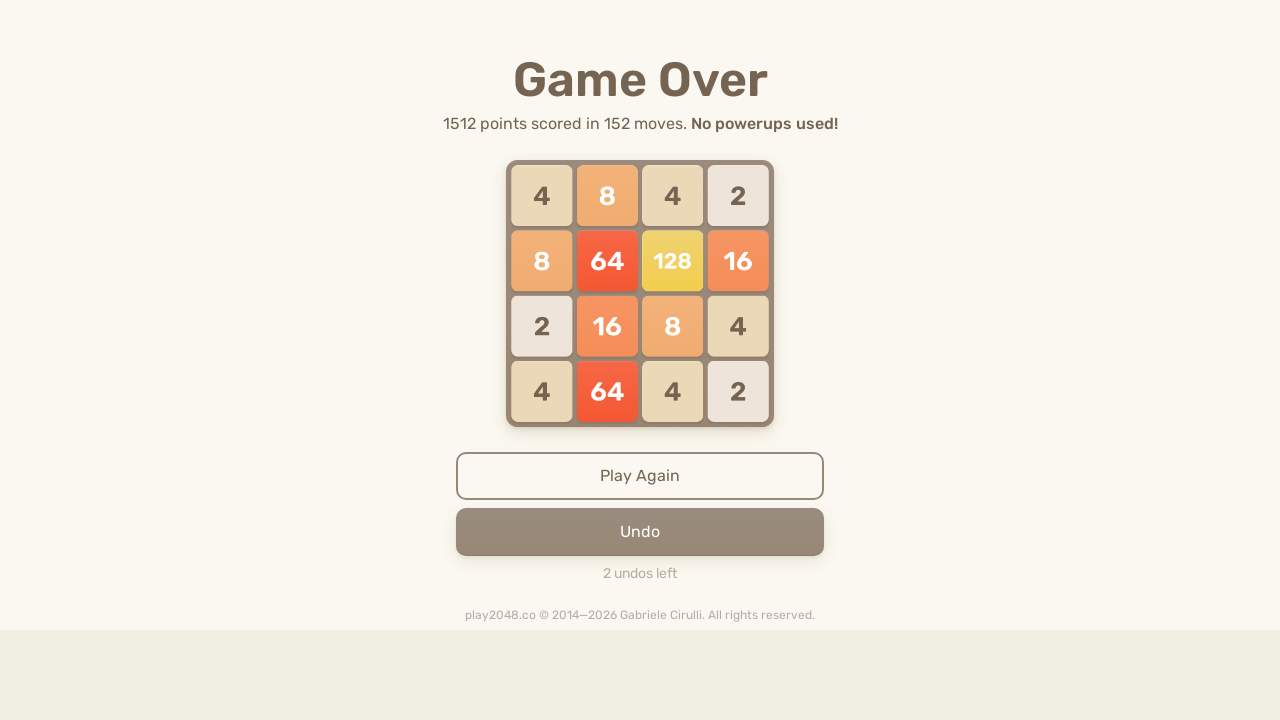

Pressed ArrowUp key
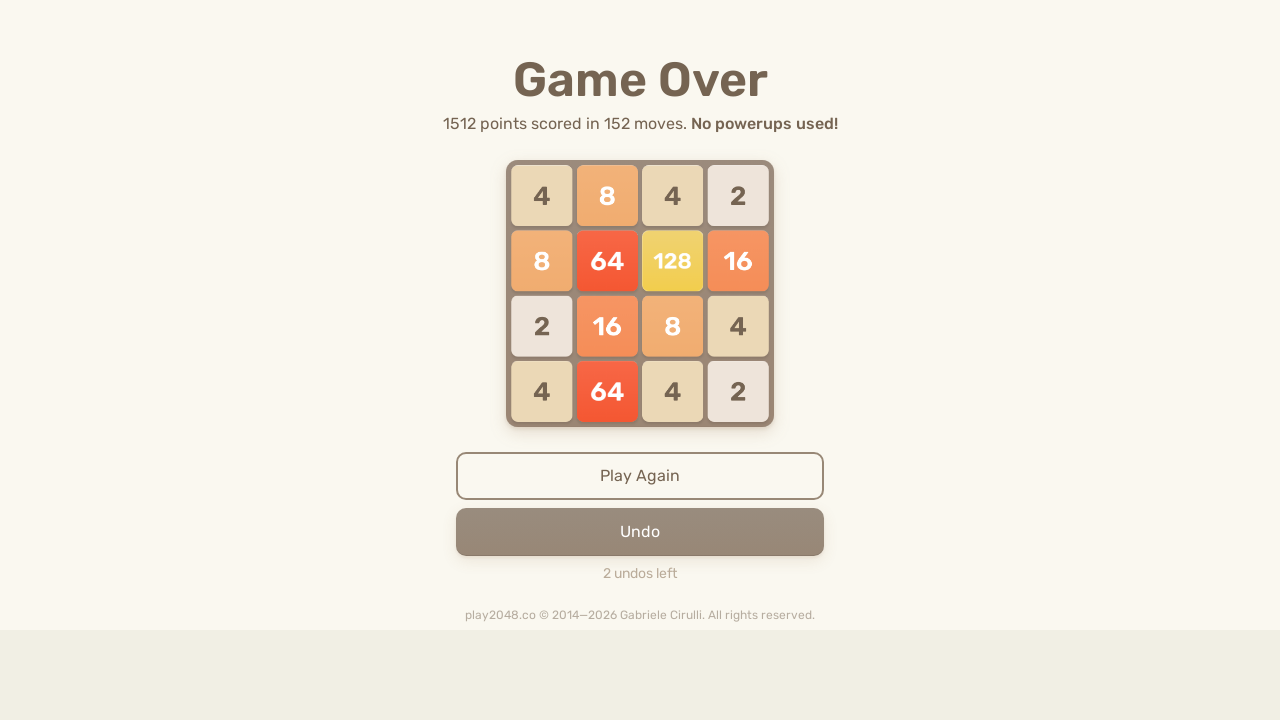

Pressed ArrowRight key
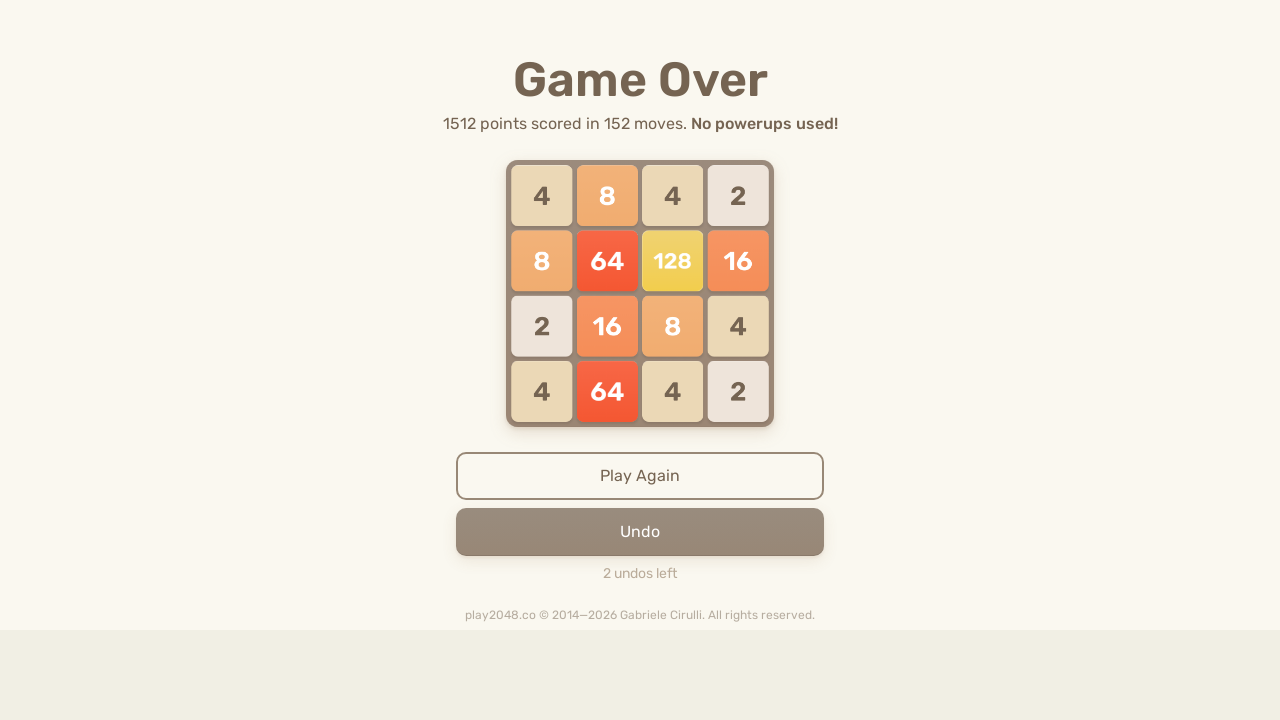

Pressed ArrowDown key
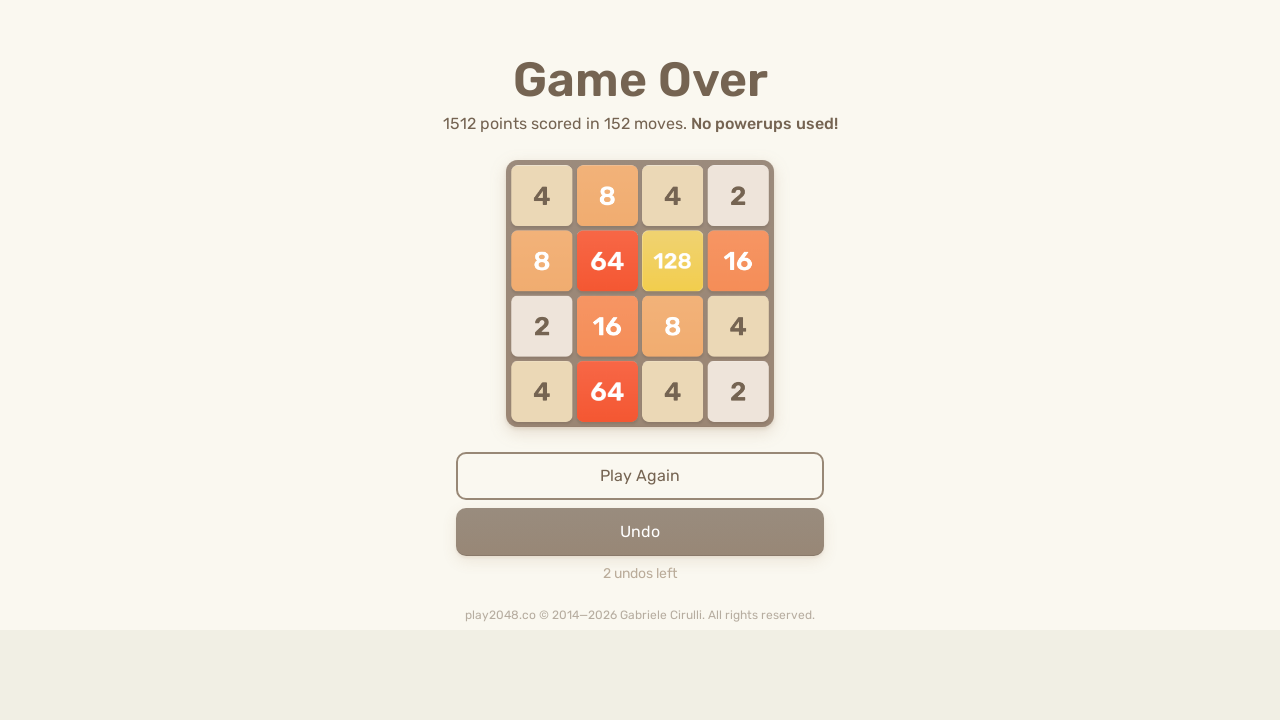

Pressed ArrowLeft key
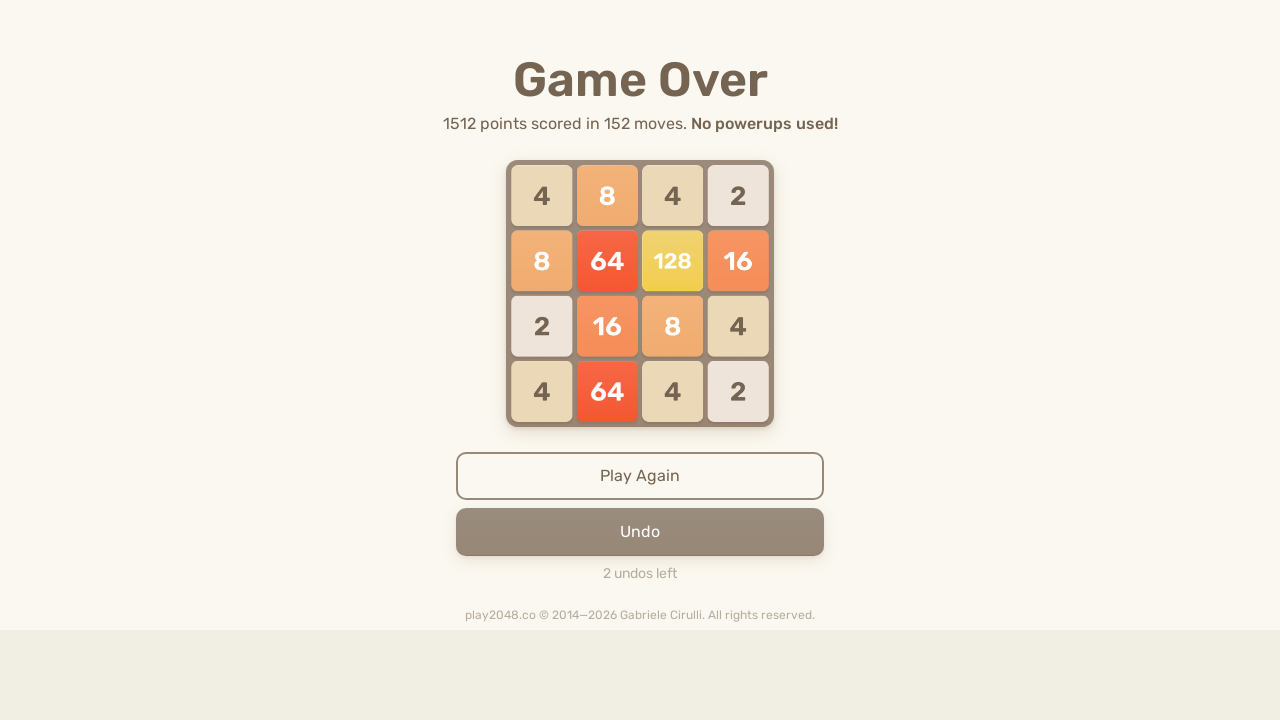

Pressed ArrowUp key
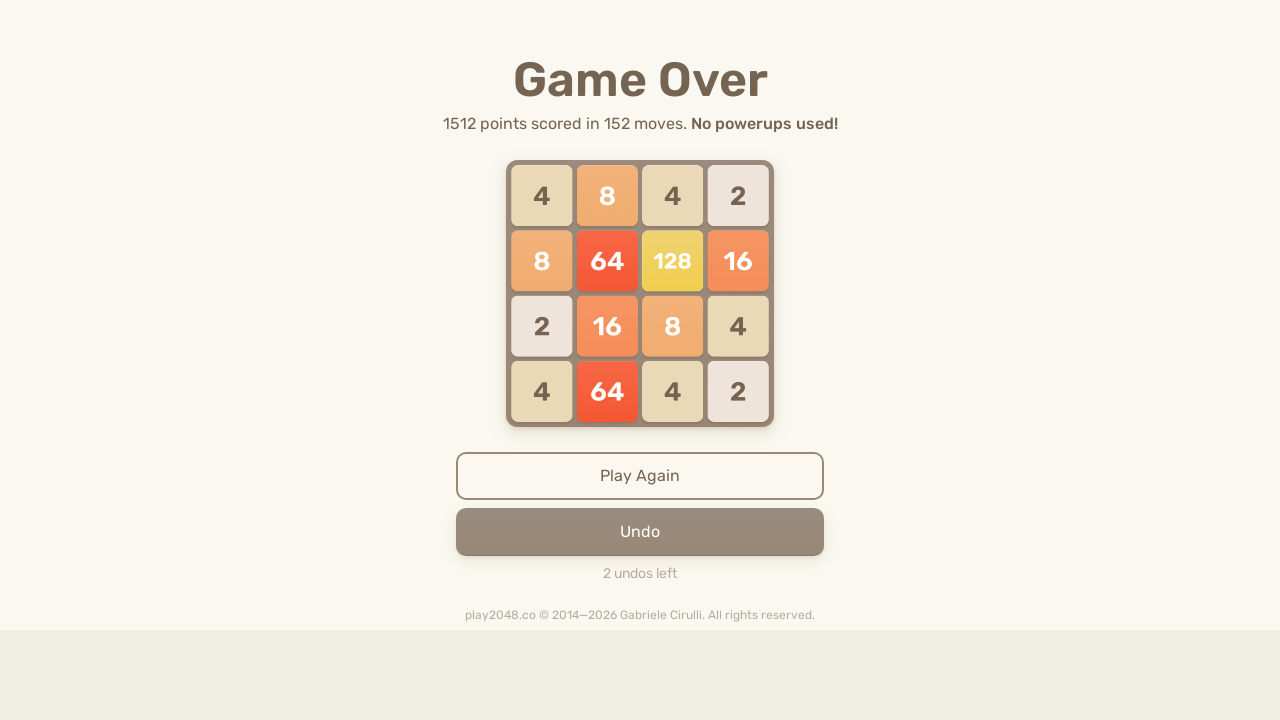

Pressed ArrowRight key
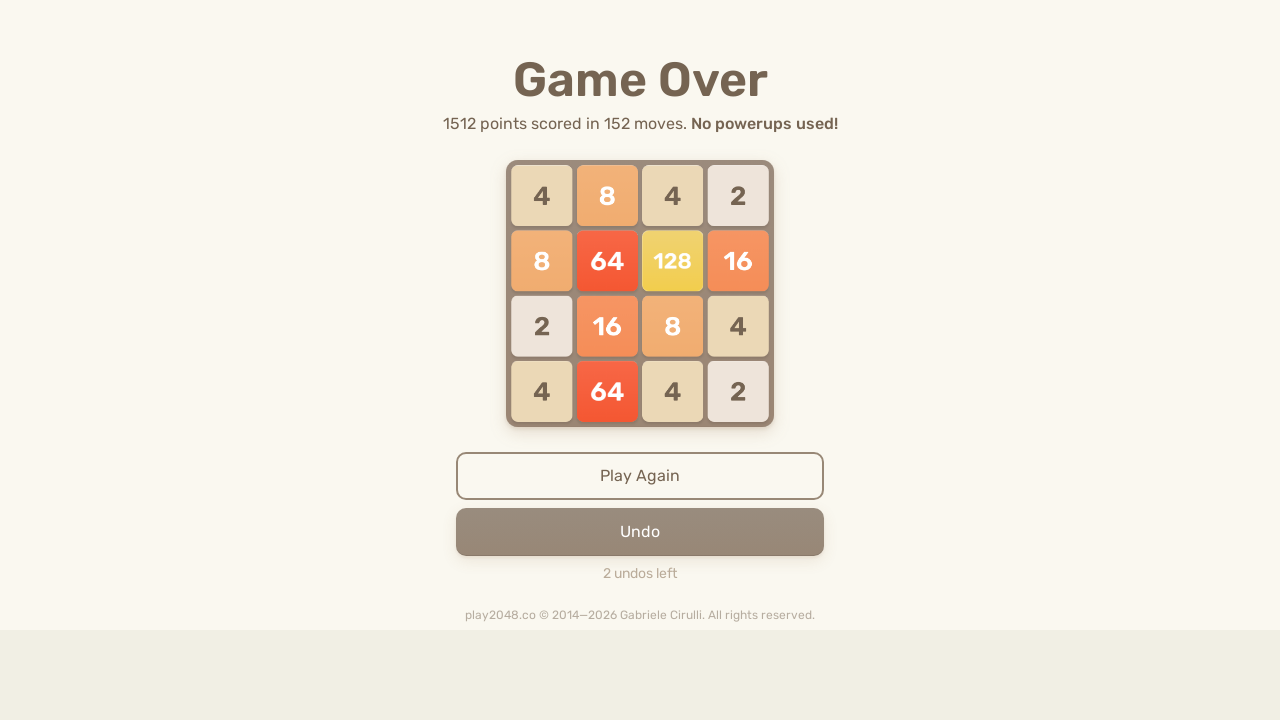

Pressed ArrowDown key
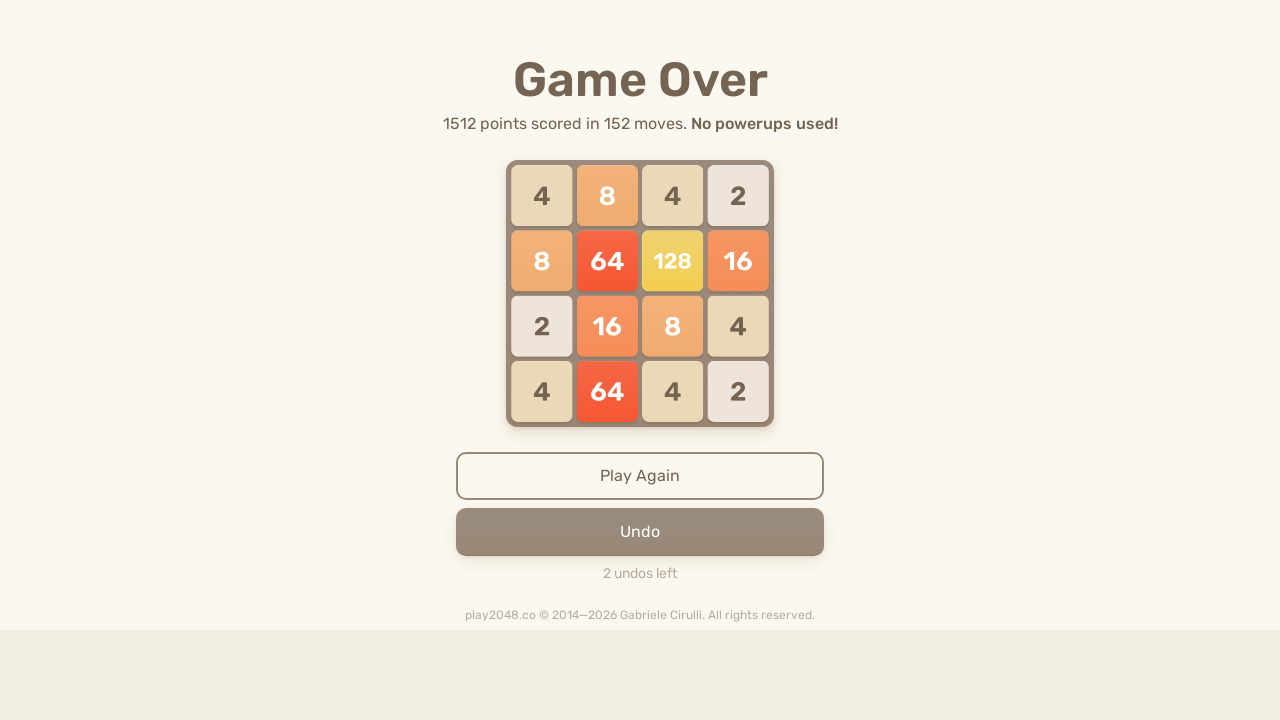

Pressed ArrowLeft key
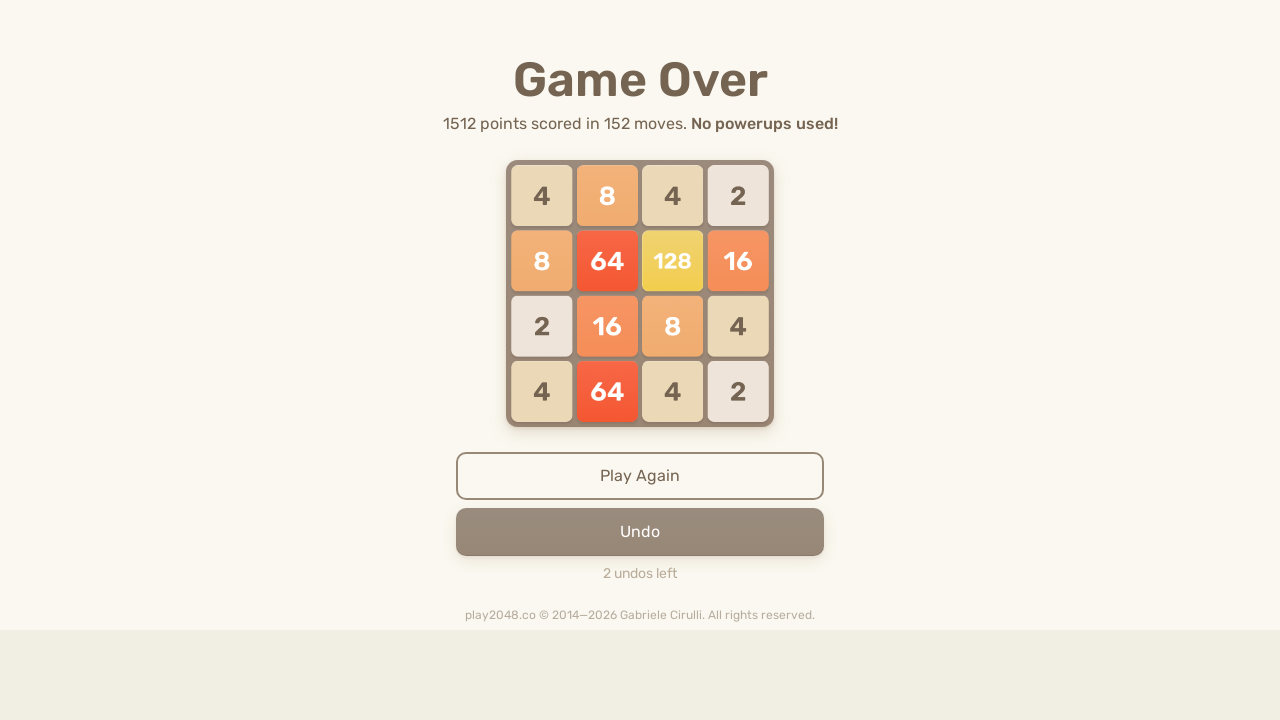

Pressed ArrowUp key
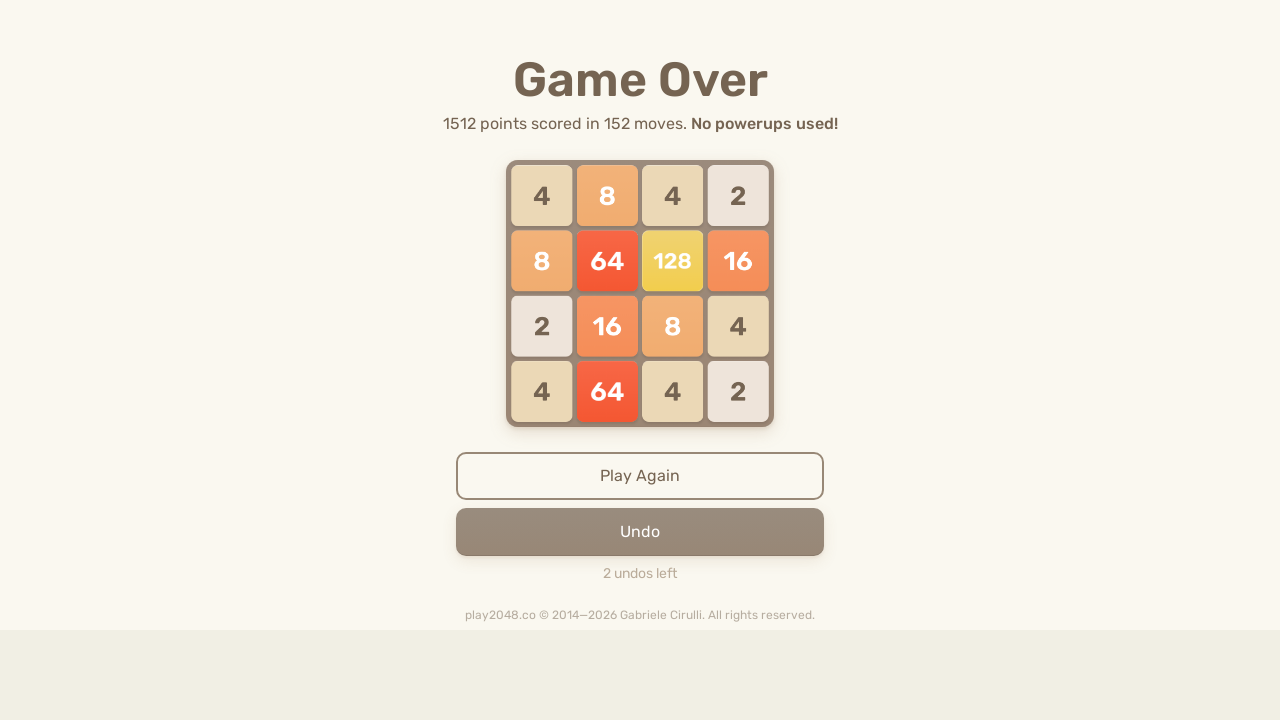

Pressed ArrowRight key
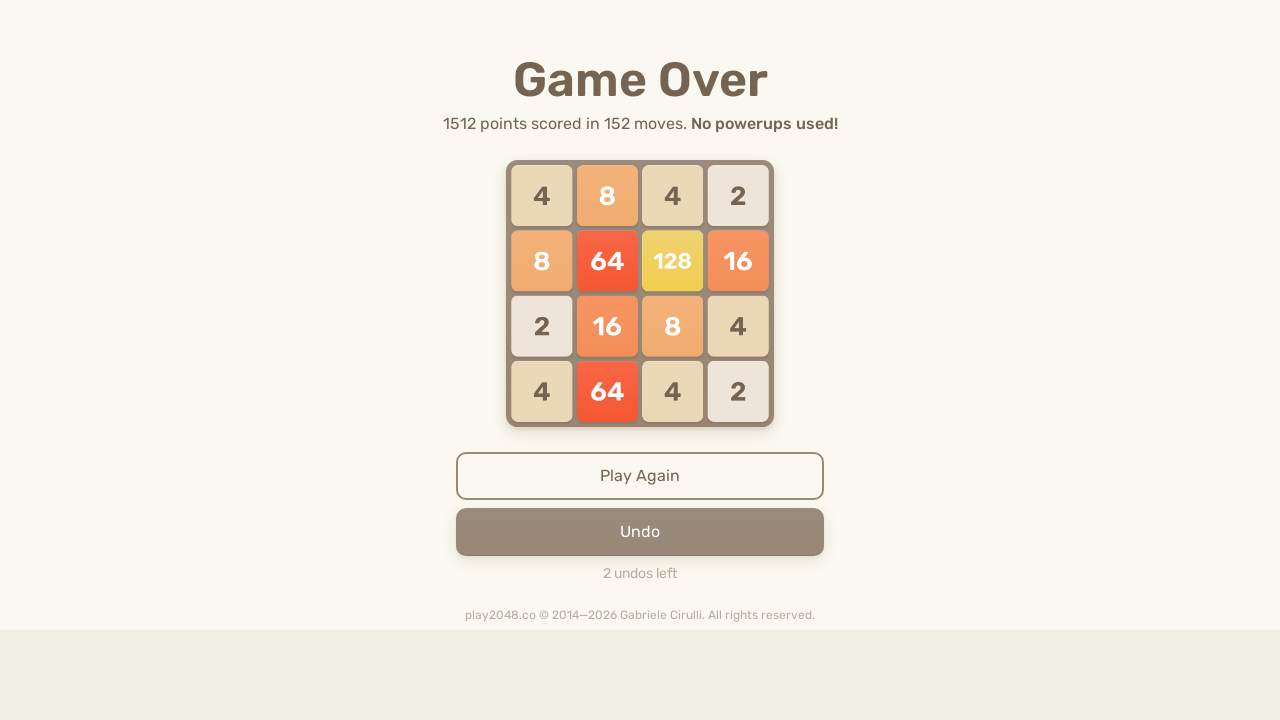

Pressed ArrowDown key
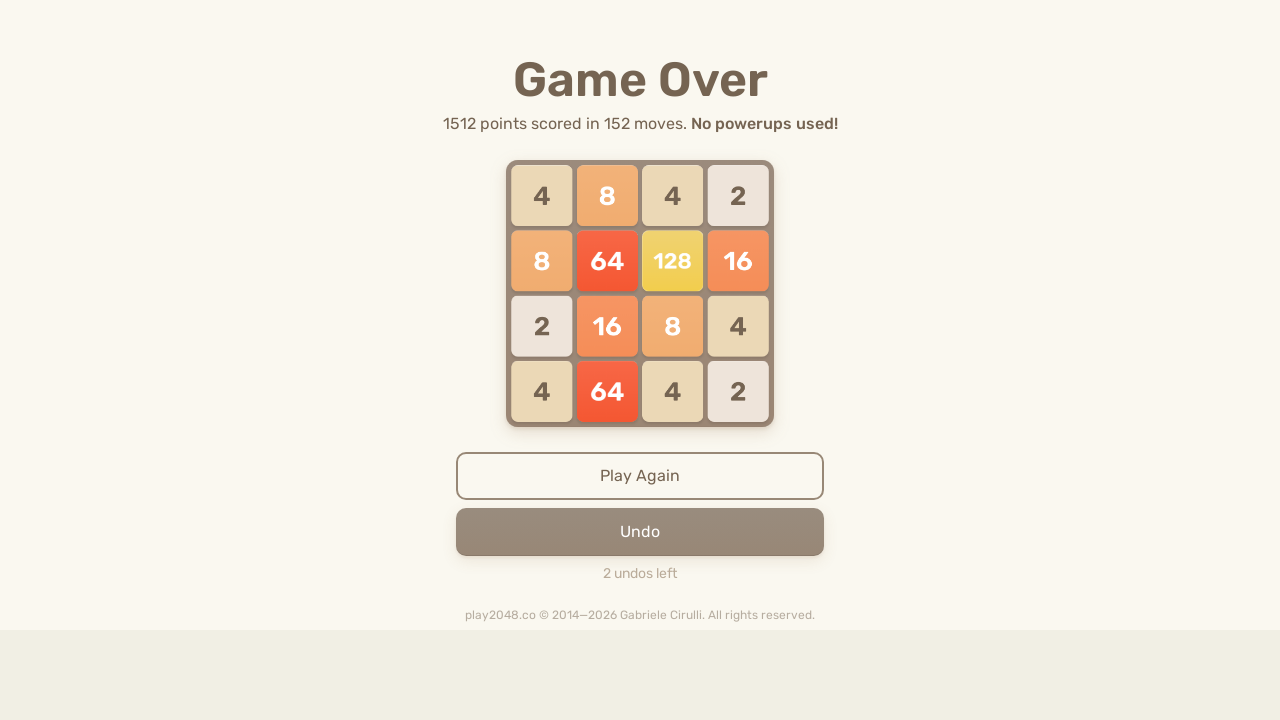

Pressed ArrowLeft key
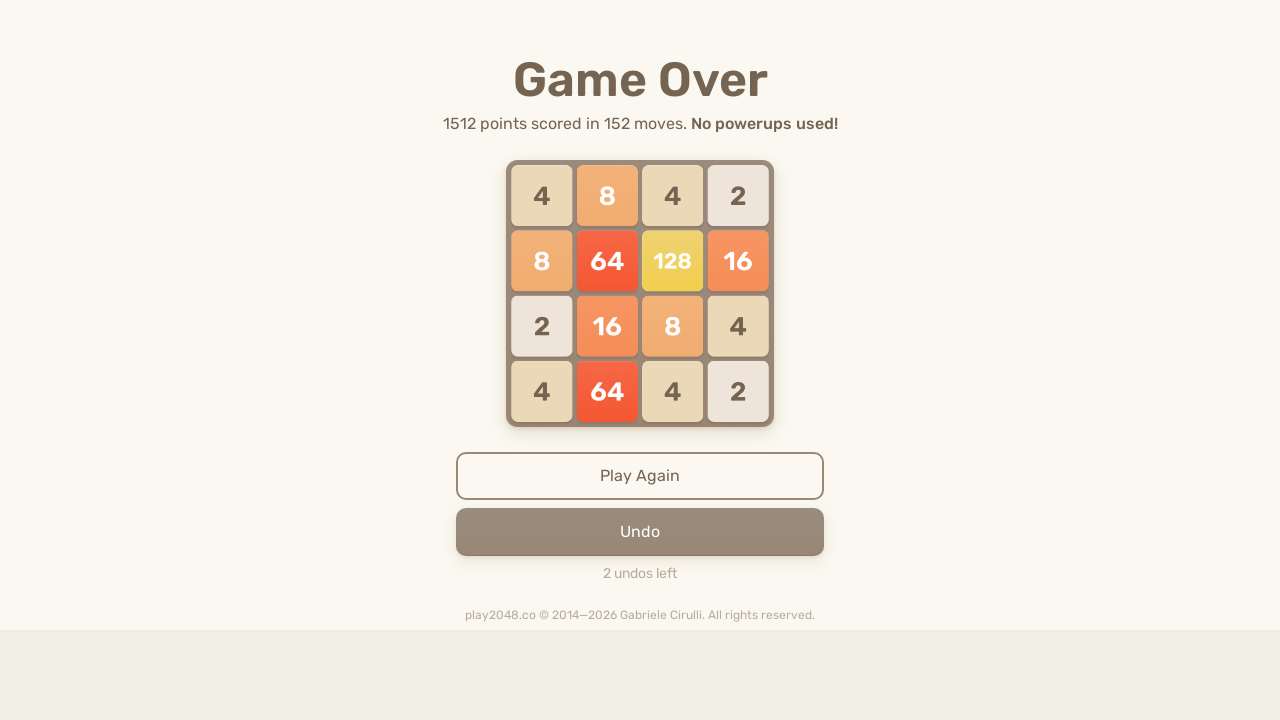

Pressed ArrowUp key
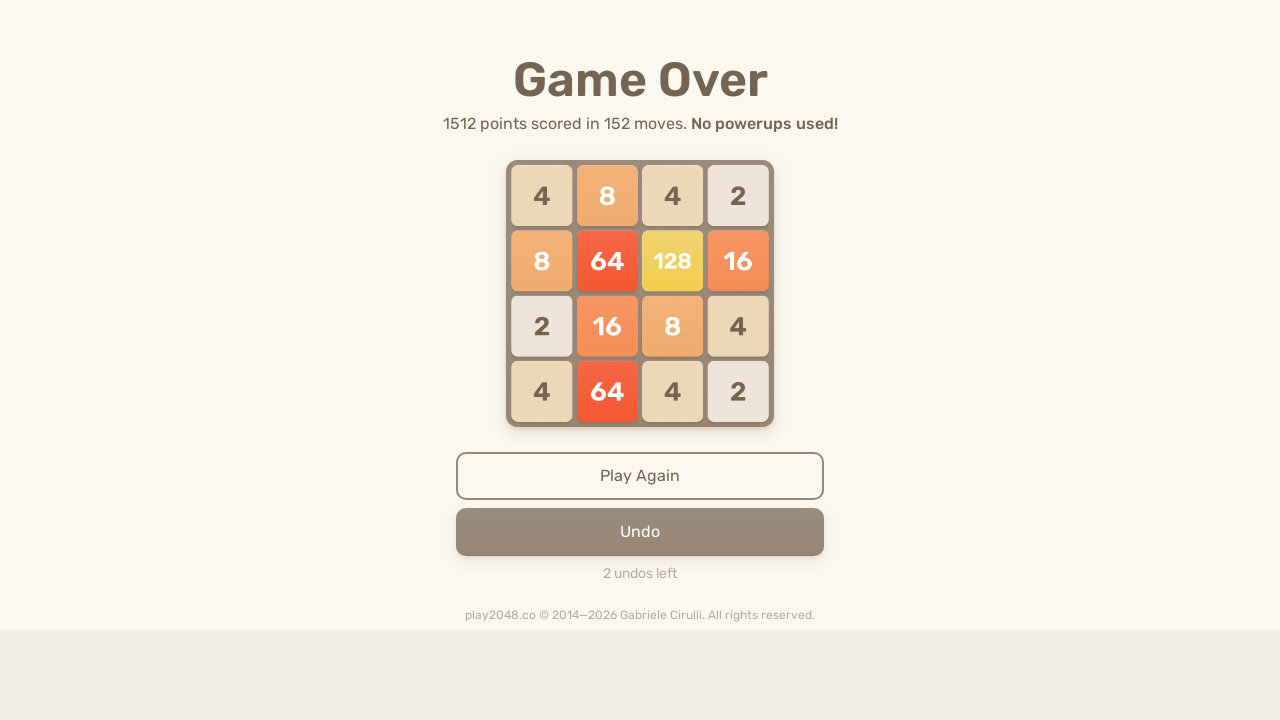

Pressed ArrowRight key
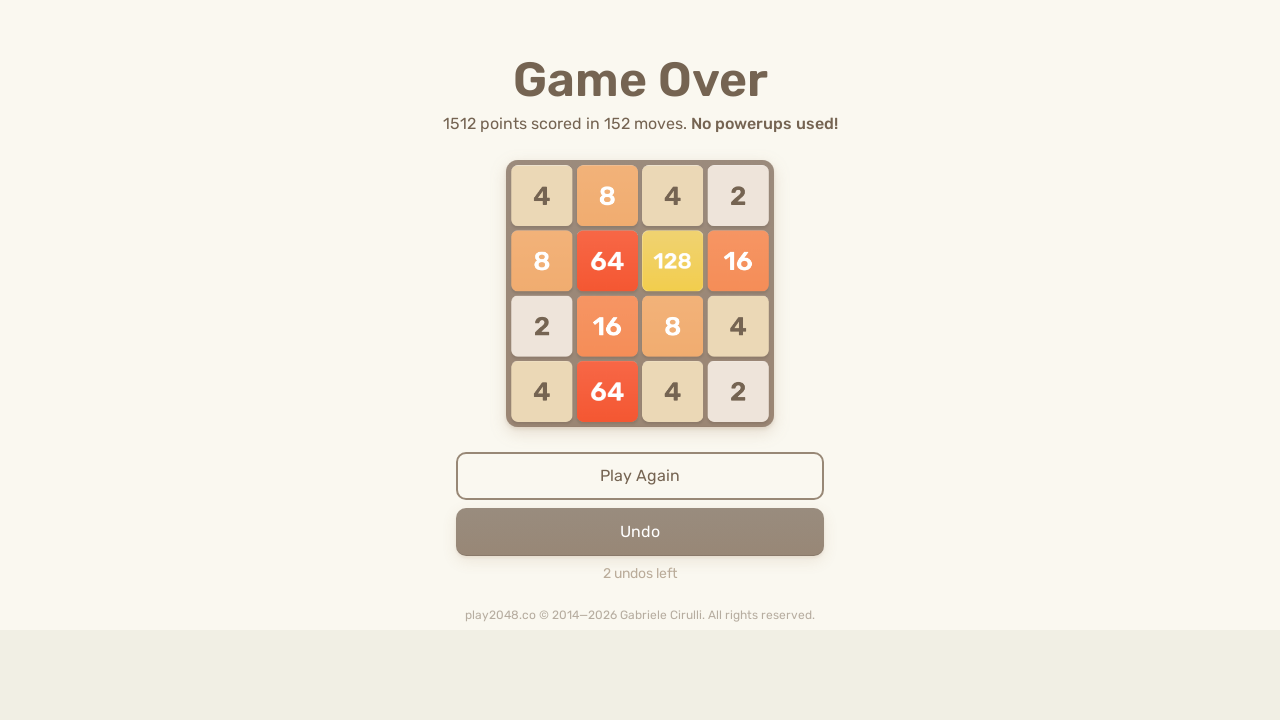

Pressed ArrowDown key
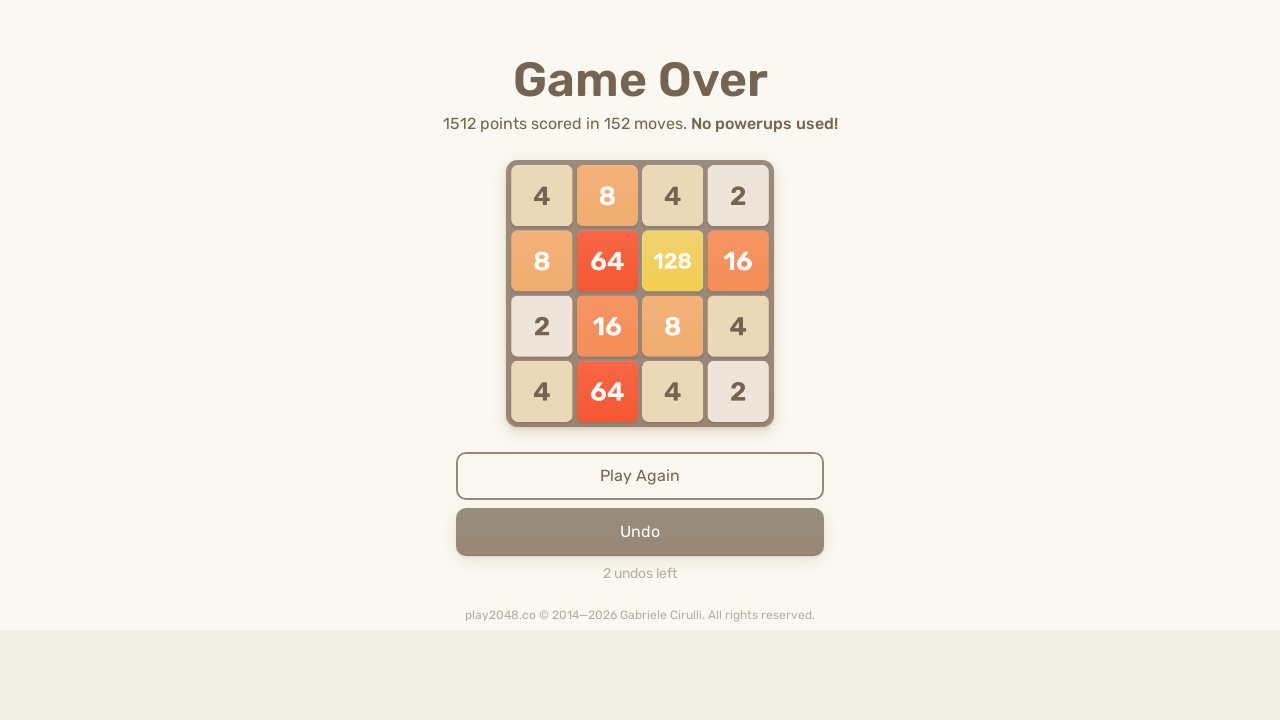

Pressed ArrowLeft key
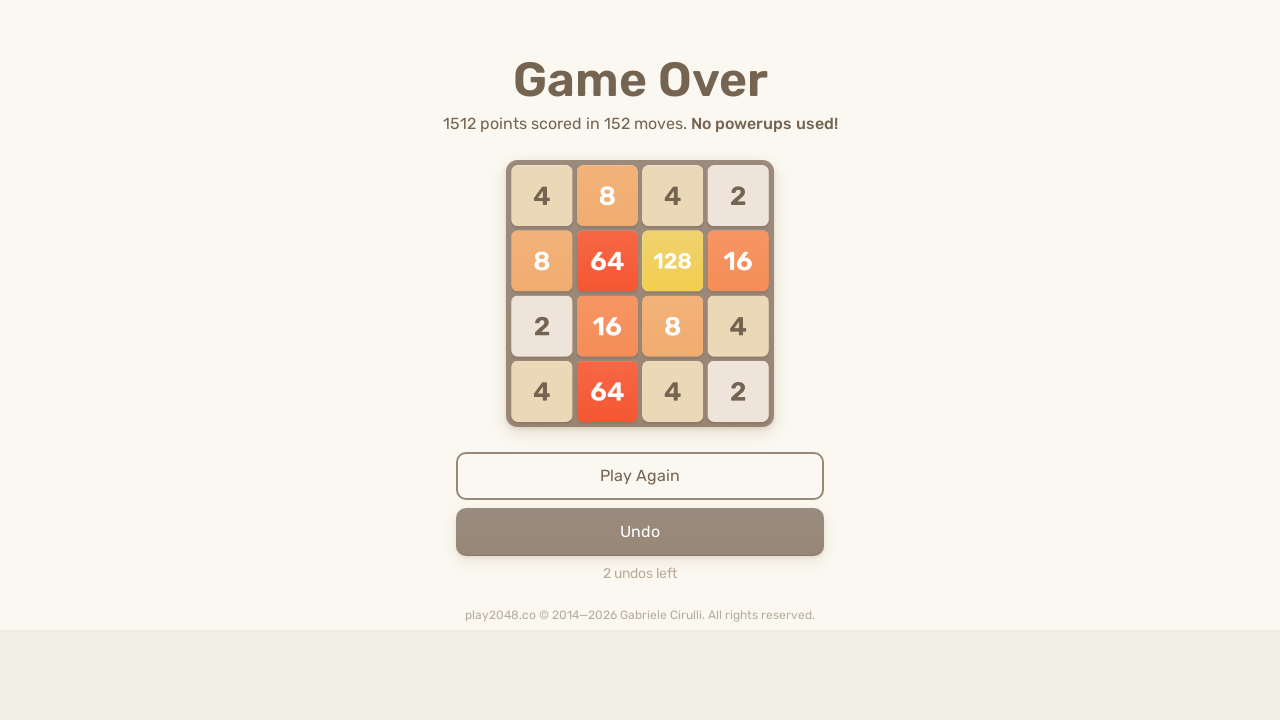

Pressed ArrowUp key
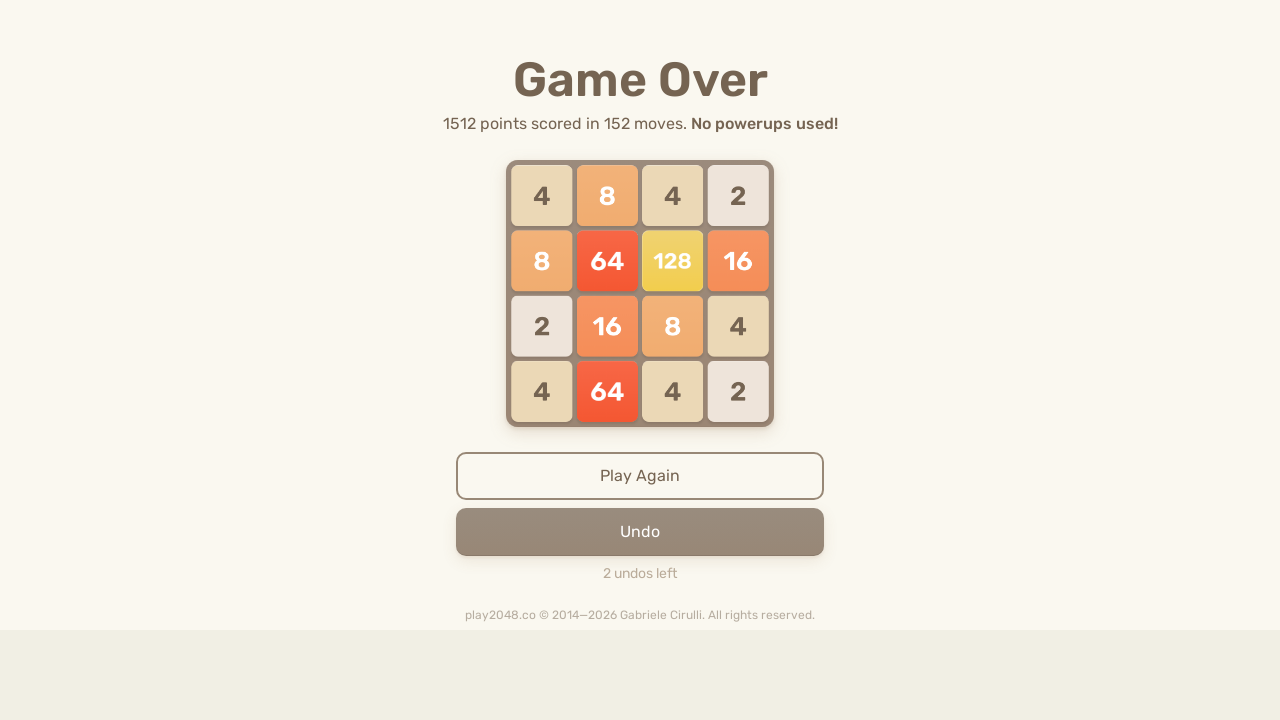

Pressed ArrowRight key
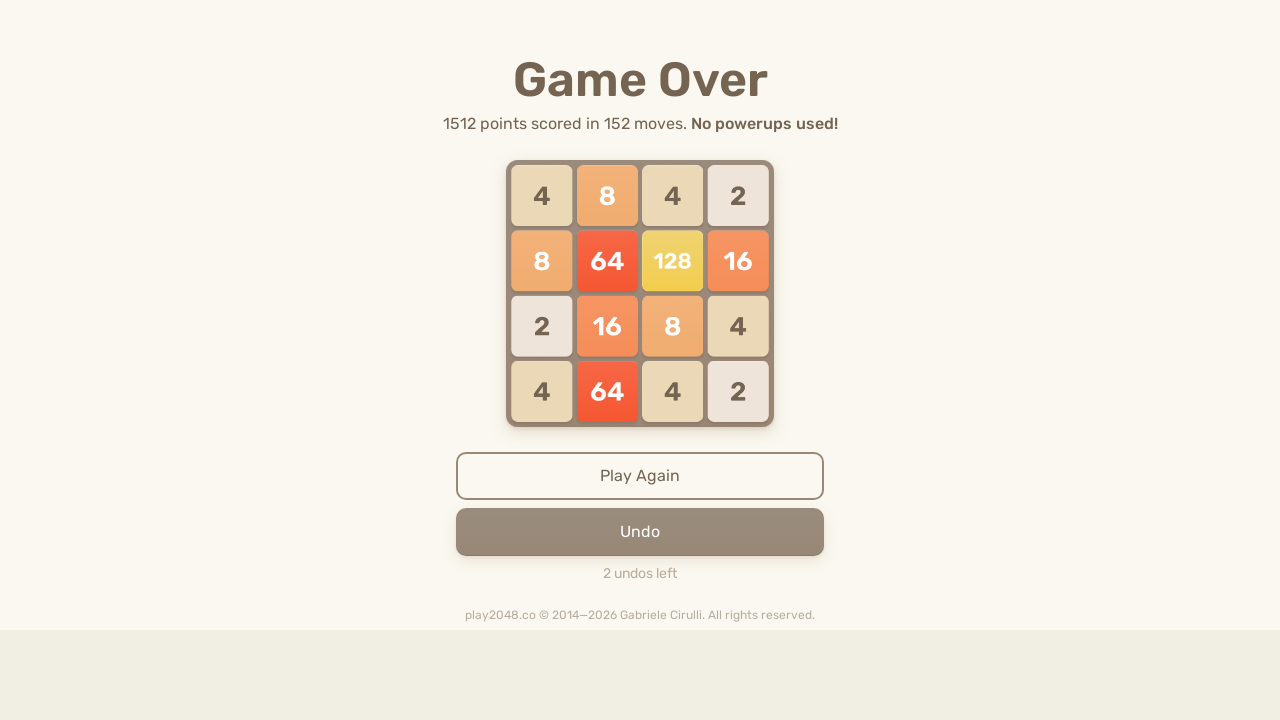

Pressed ArrowDown key
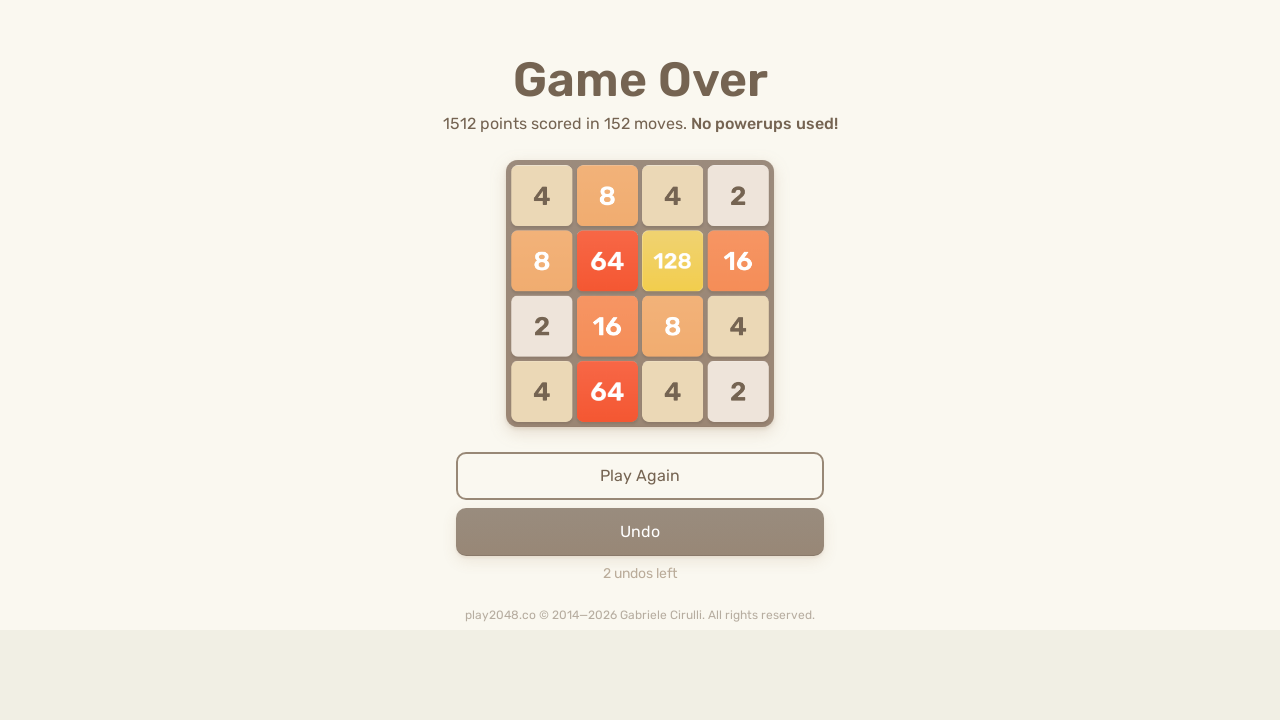

Pressed ArrowLeft key
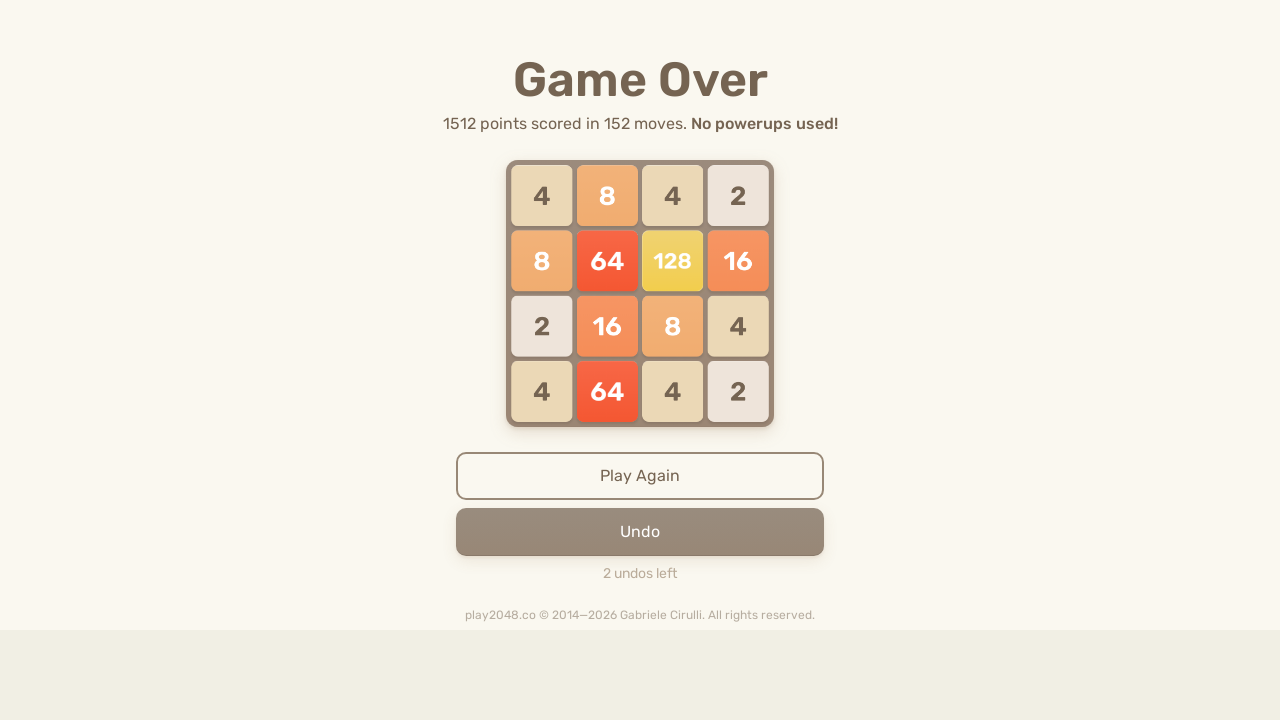

Pressed ArrowUp key
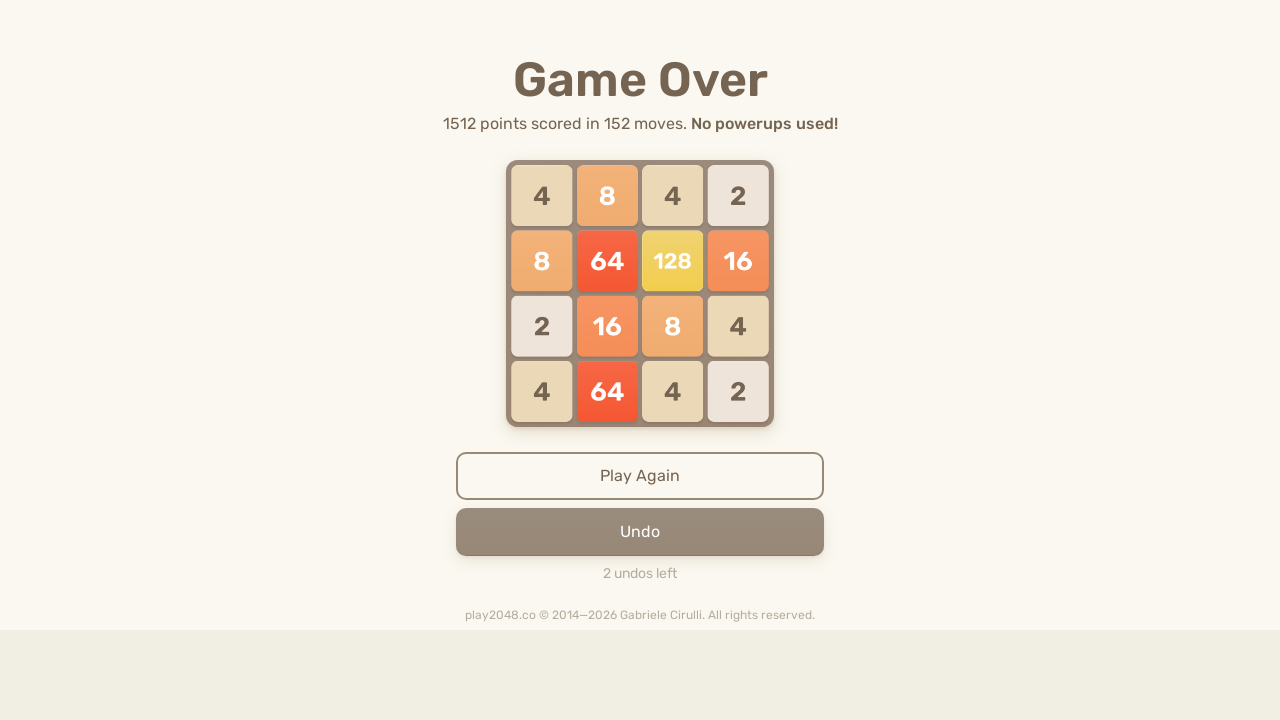

Pressed ArrowRight key
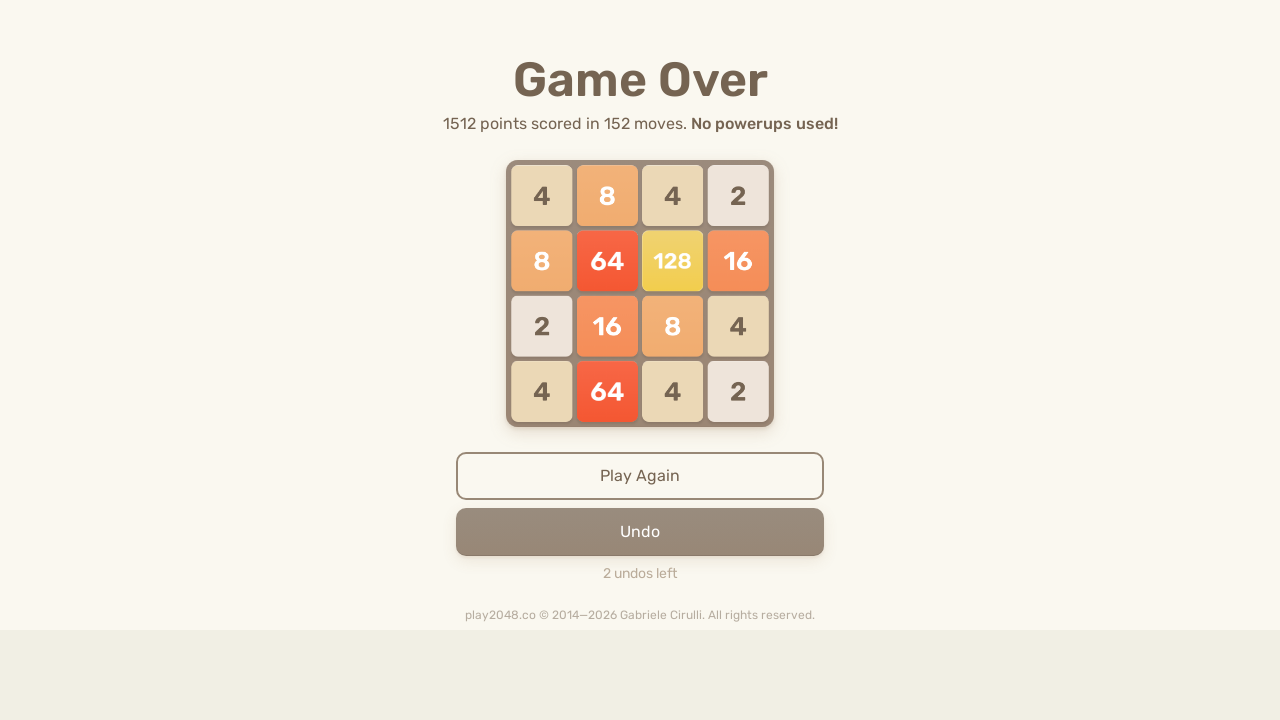

Pressed ArrowDown key
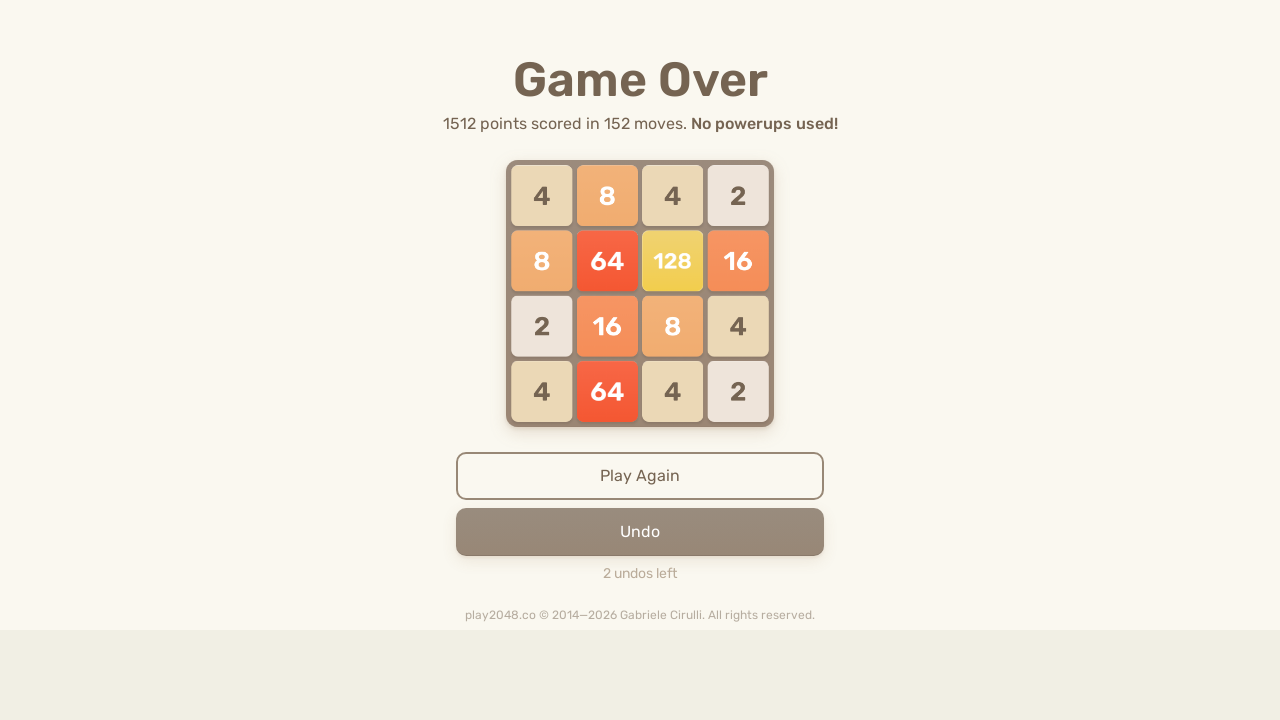

Pressed ArrowLeft key
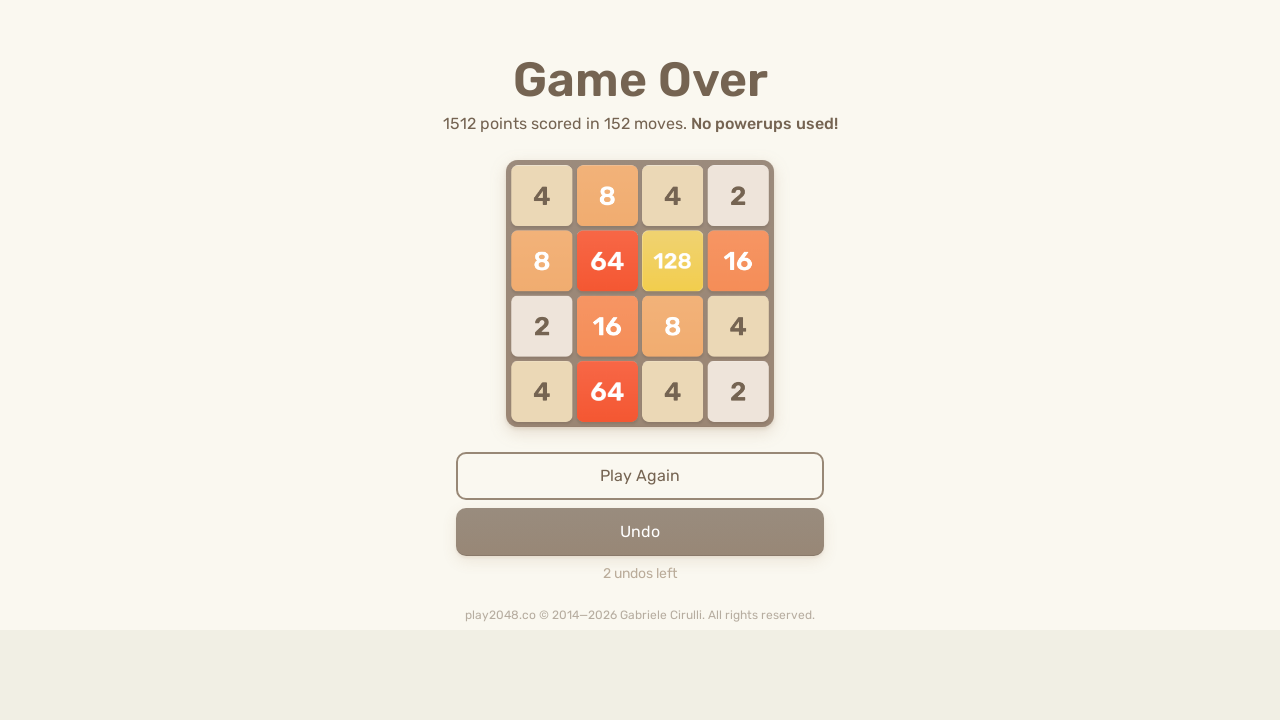

Pressed ArrowUp key
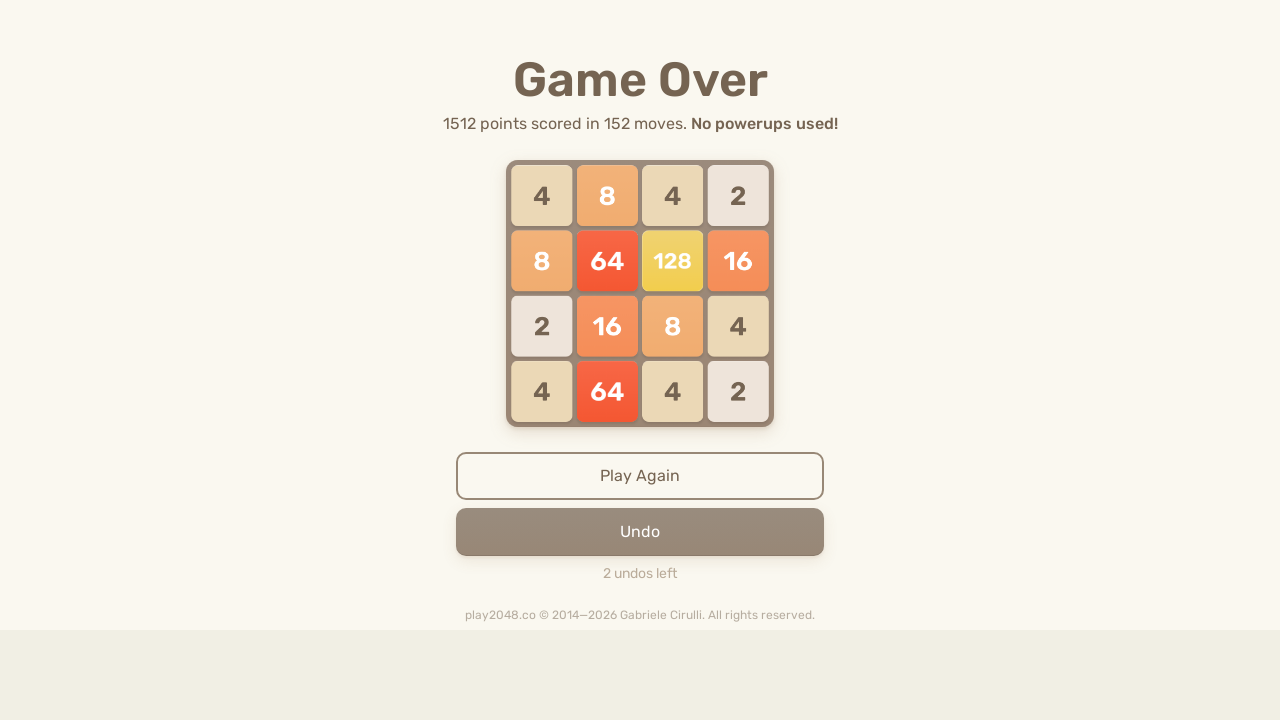

Pressed ArrowRight key
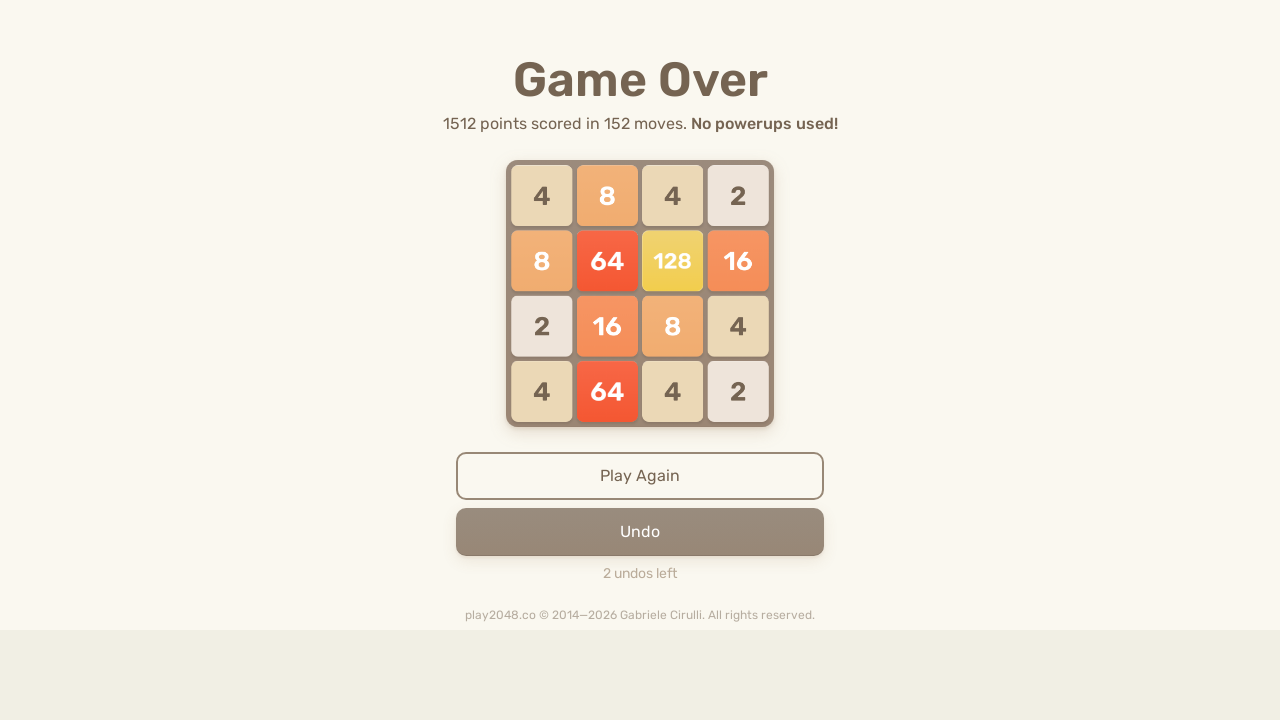

Pressed ArrowDown key
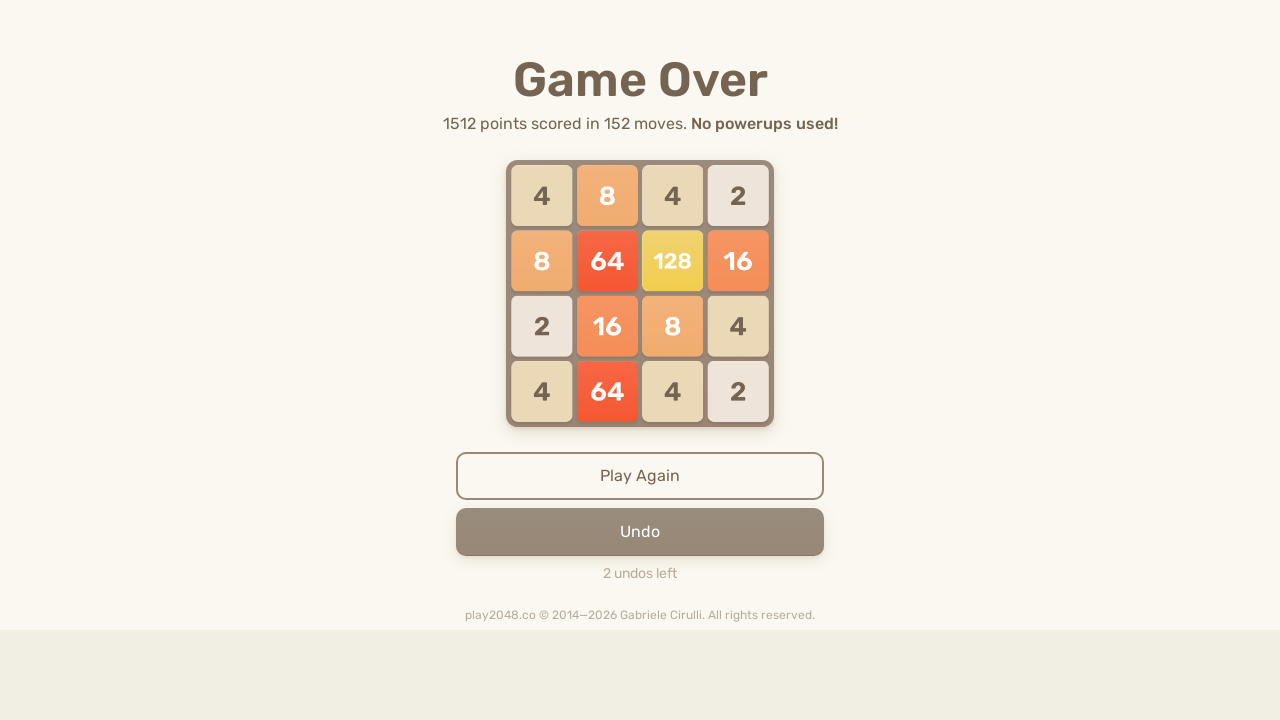

Pressed ArrowLeft key
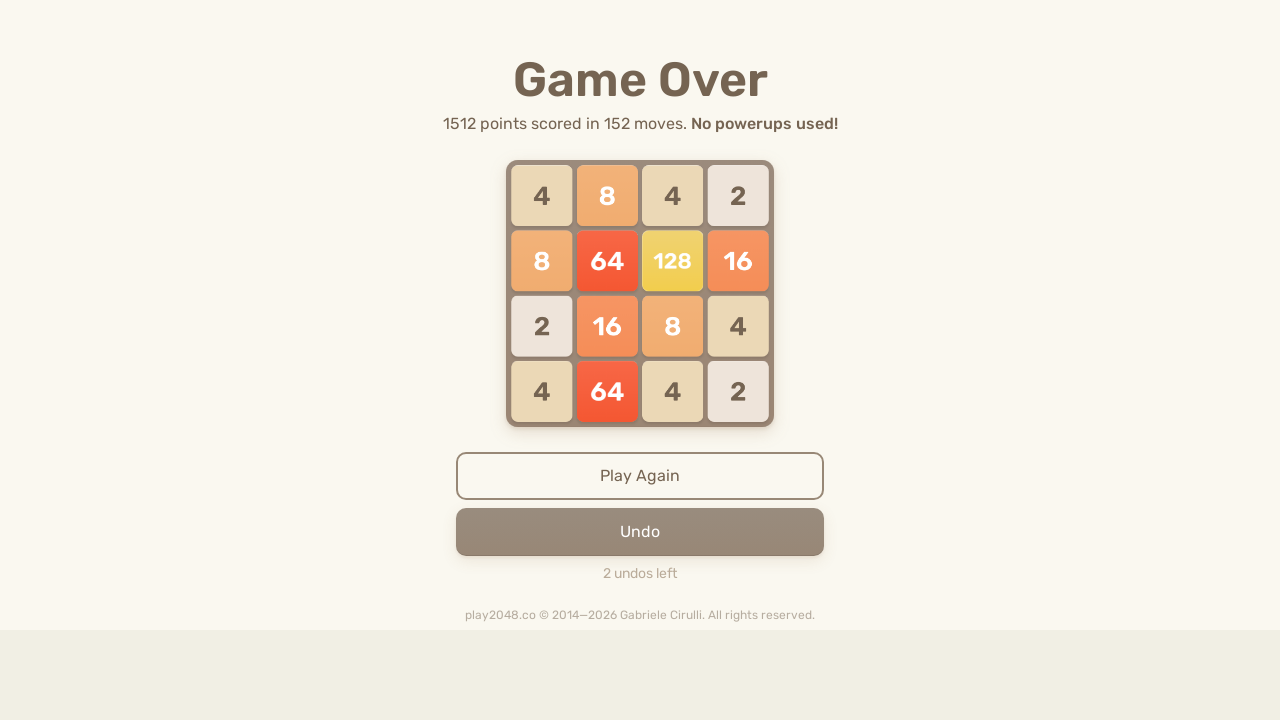

Pressed ArrowUp key
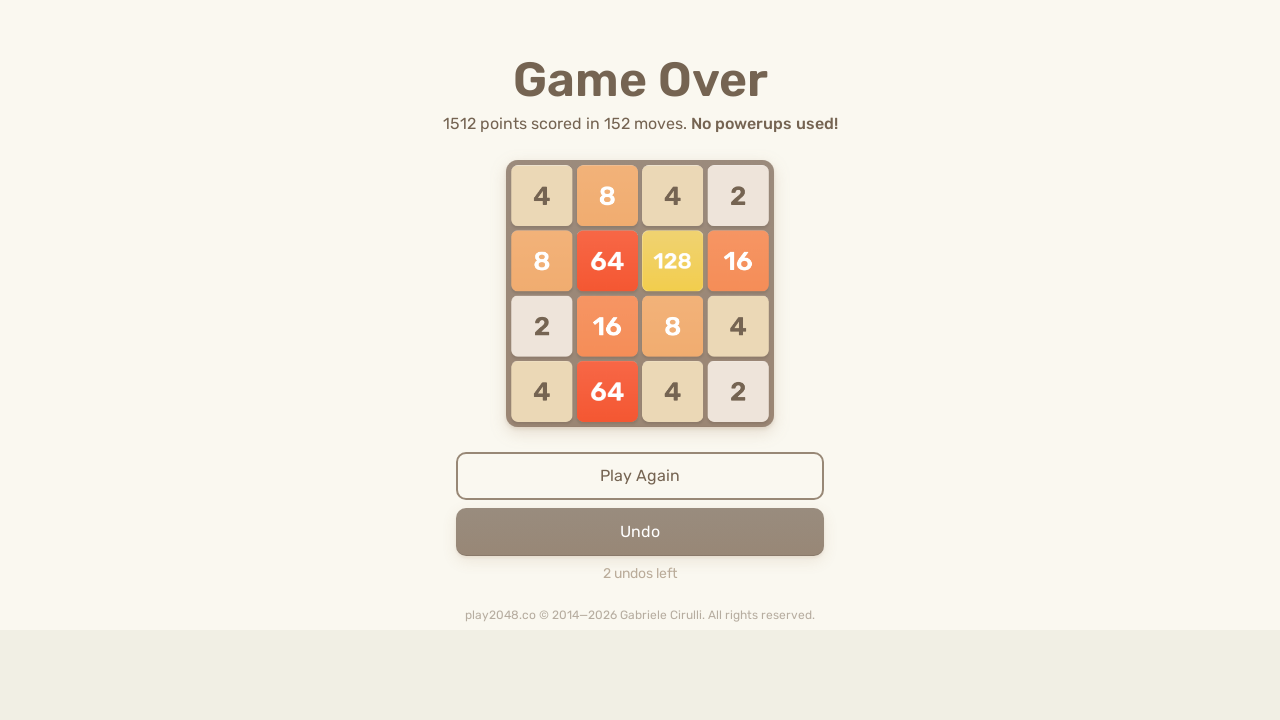

Pressed ArrowRight key
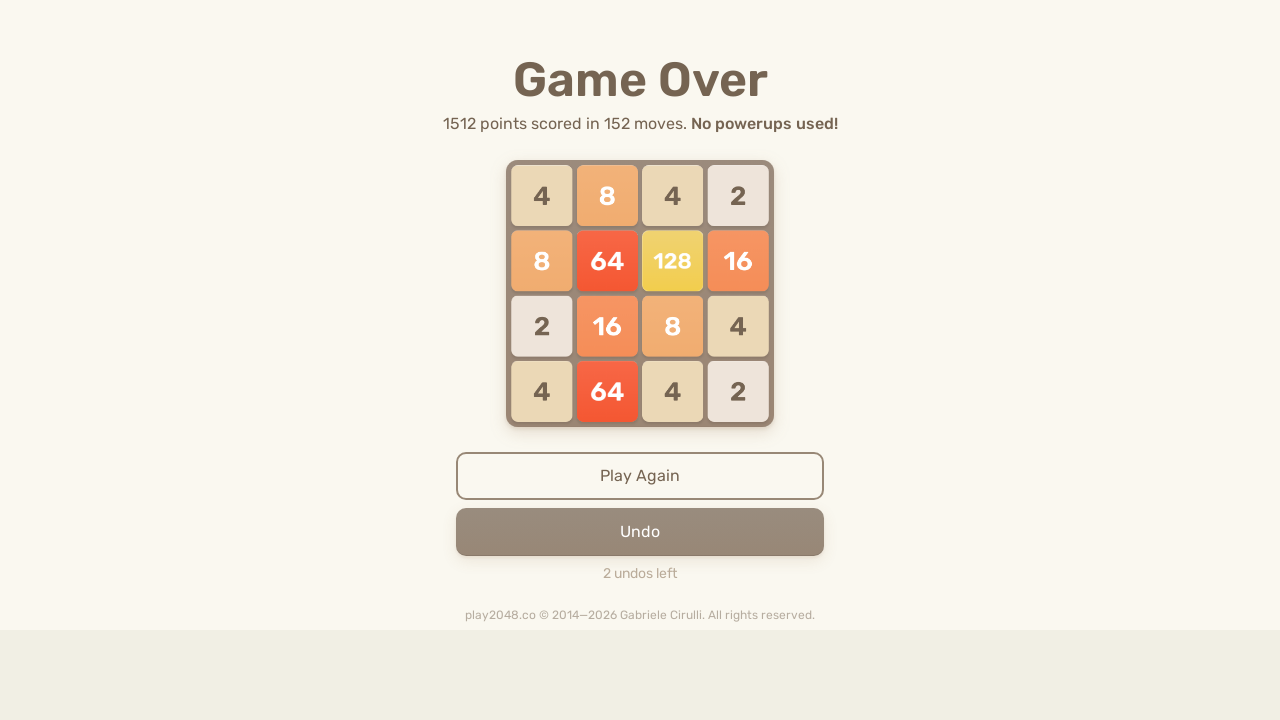

Pressed ArrowDown key
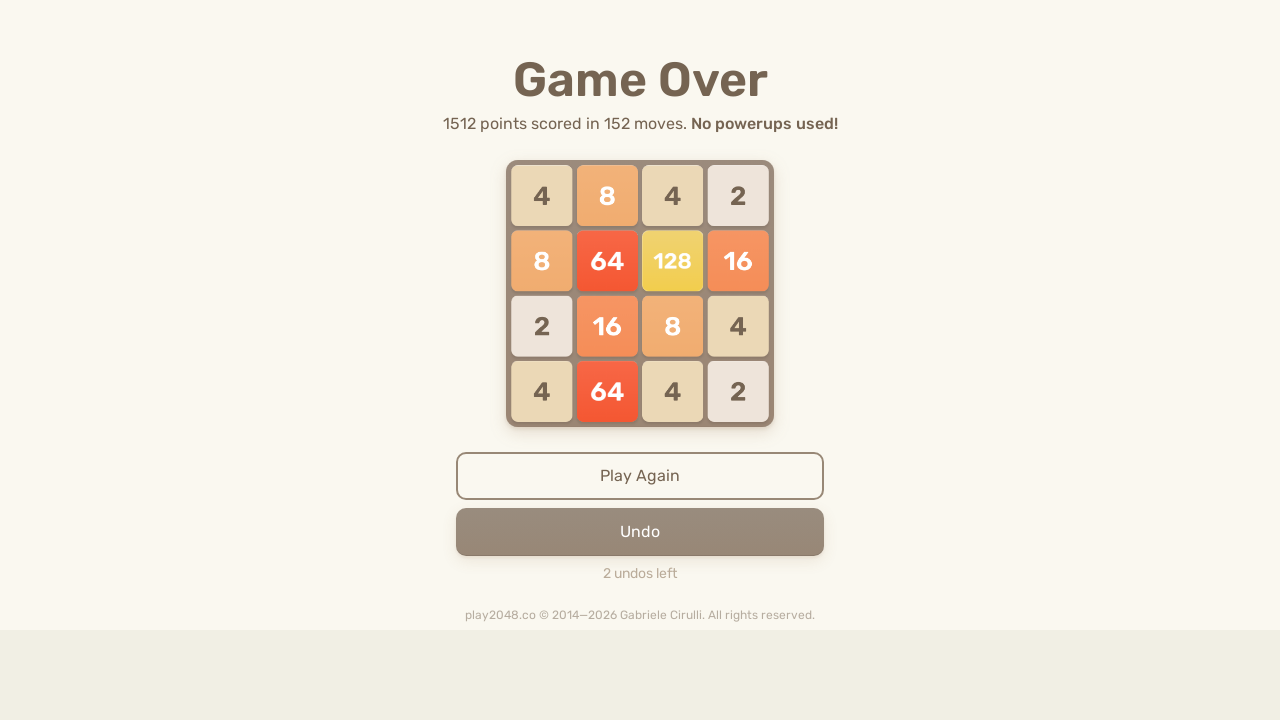

Pressed ArrowLeft key
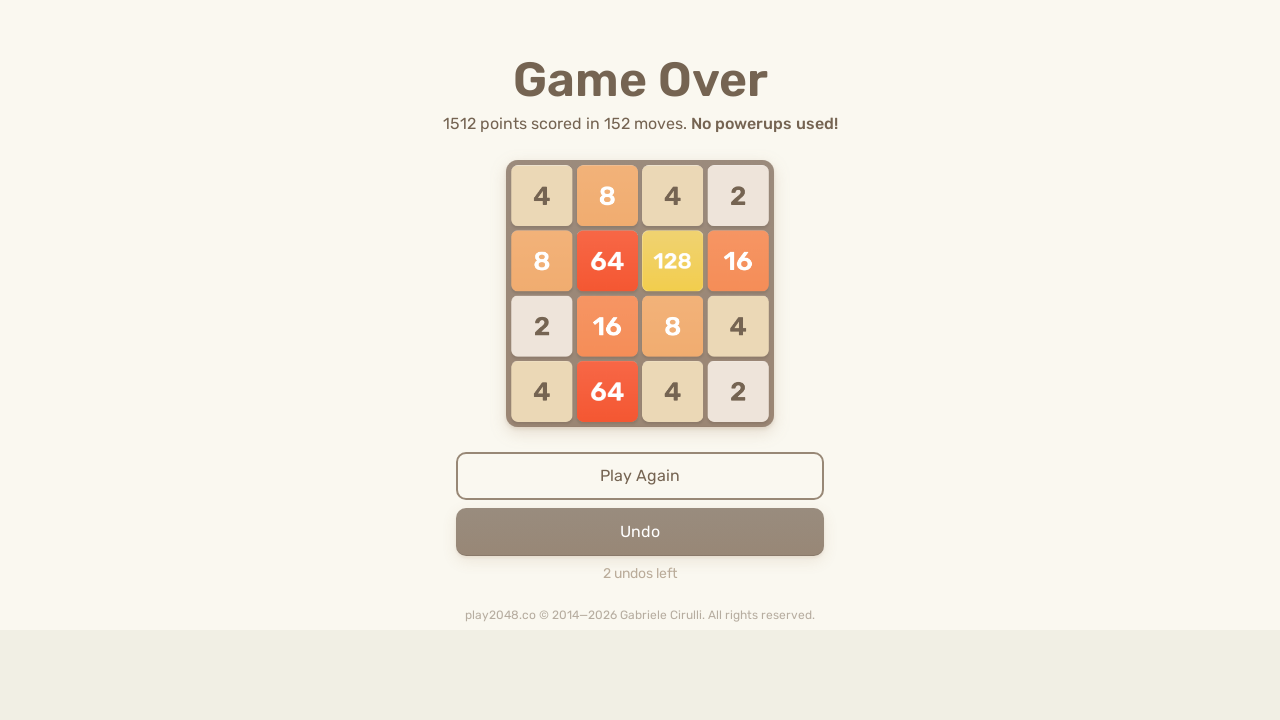

Pressed ArrowUp key
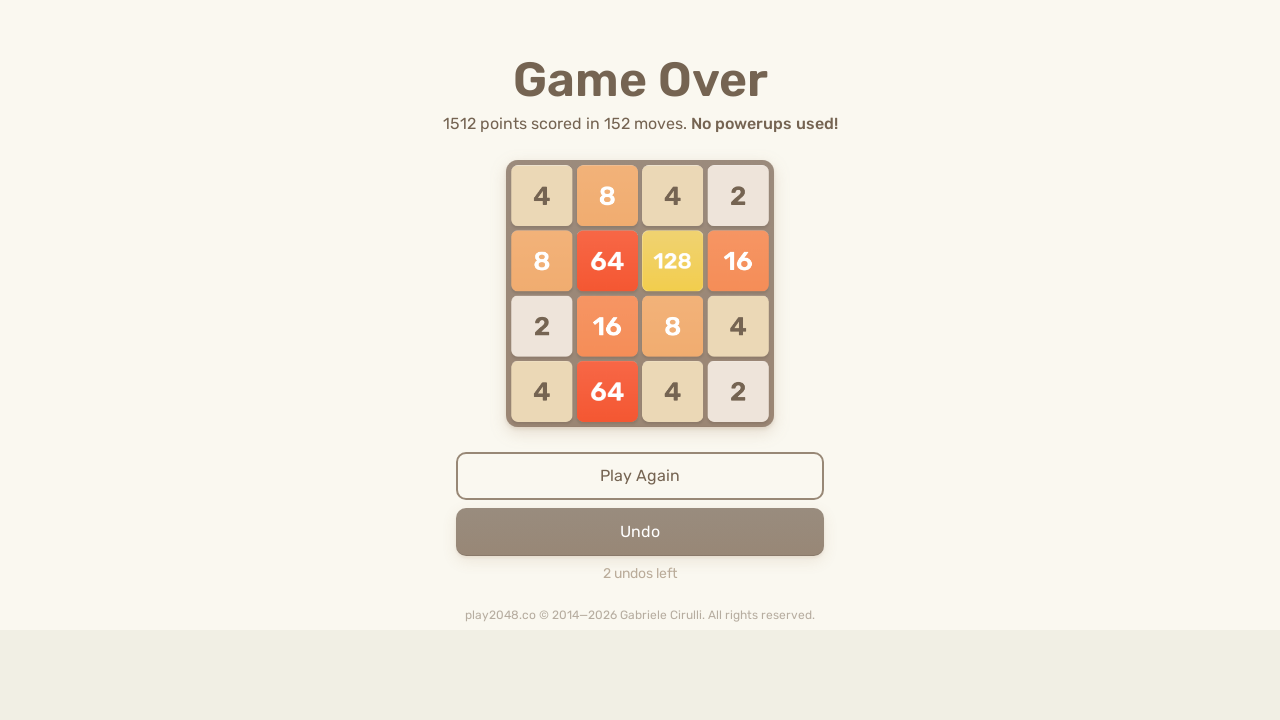

Pressed ArrowRight key
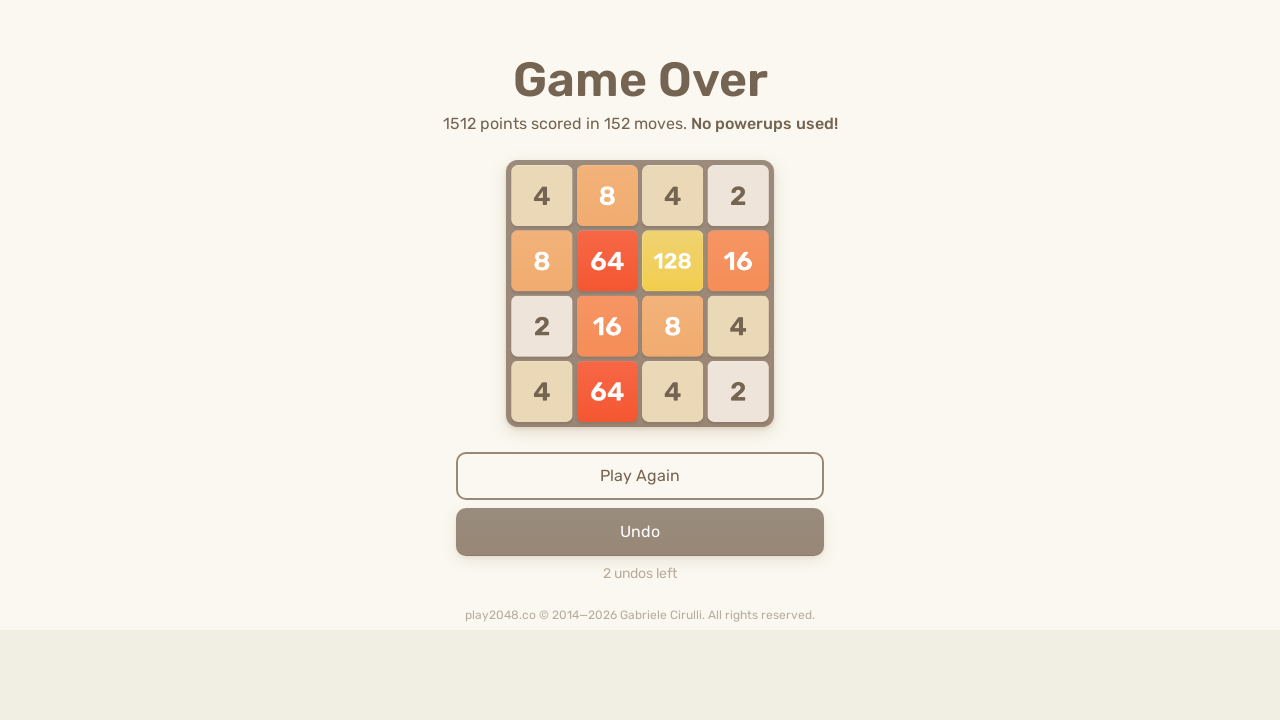

Pressed ArrowDown key
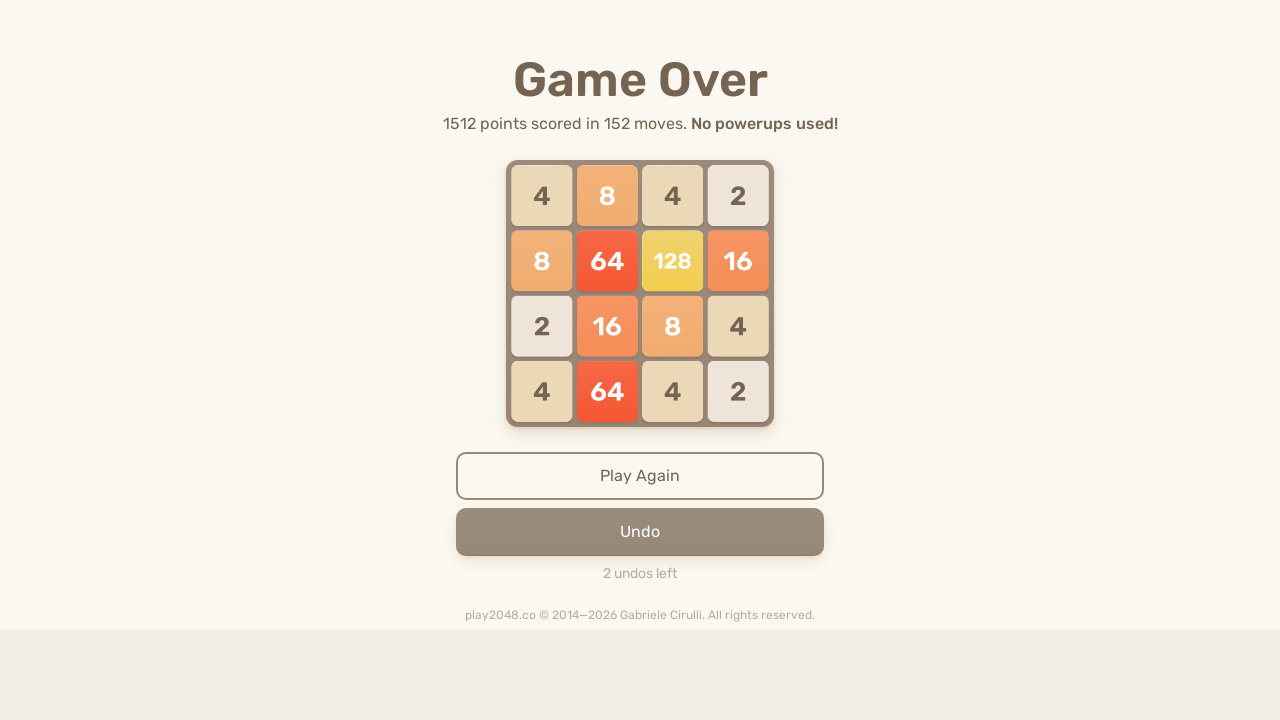

Pressed ArrowLeft key
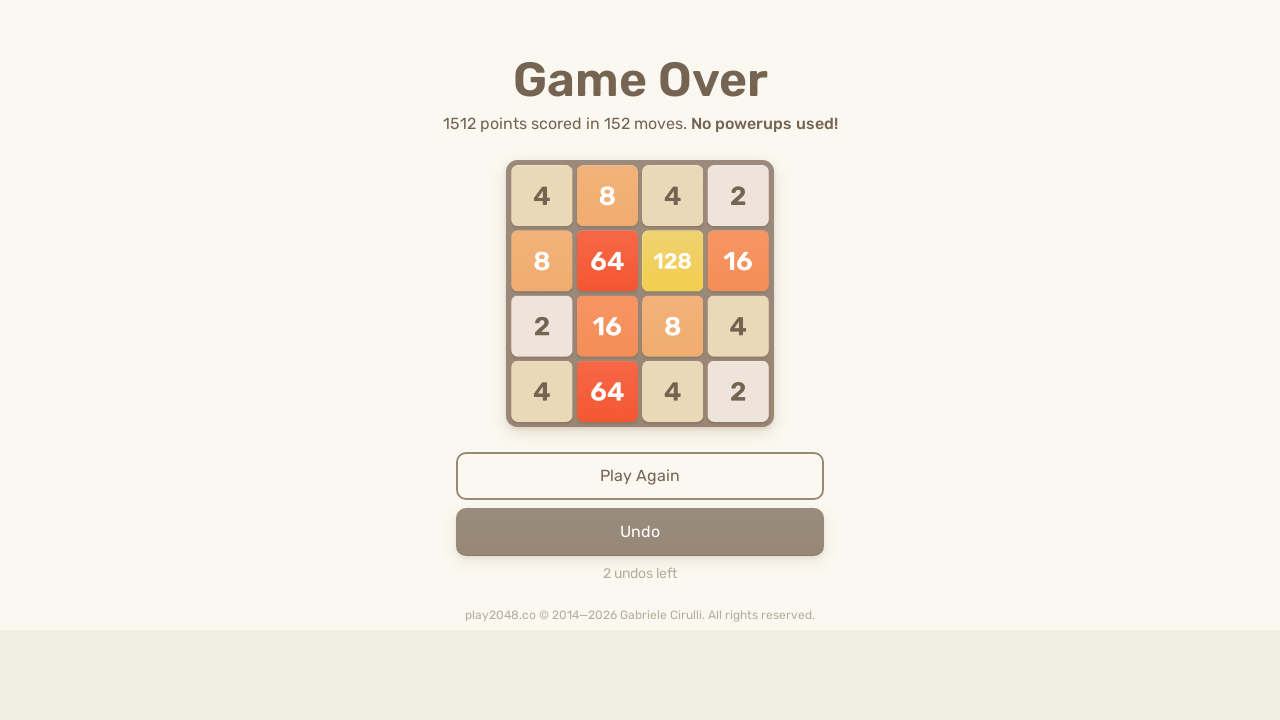

Pressed ArrowUp key
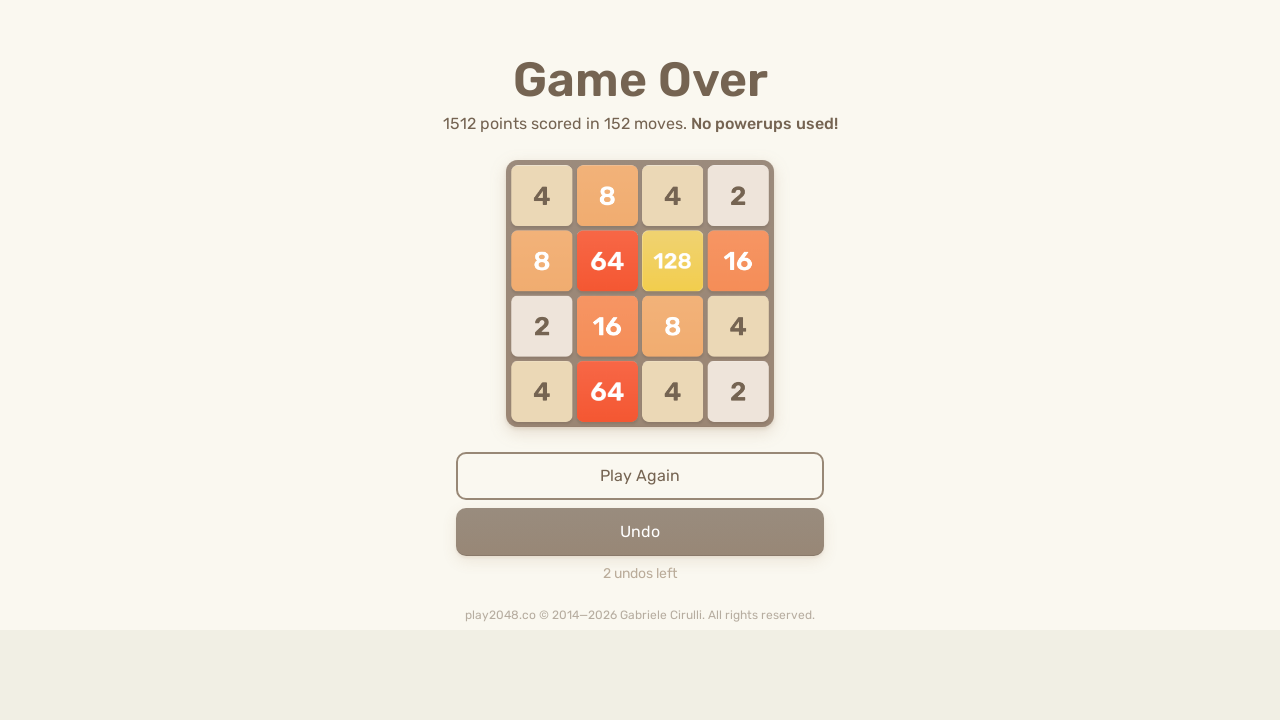

Pressed ArrowRight key
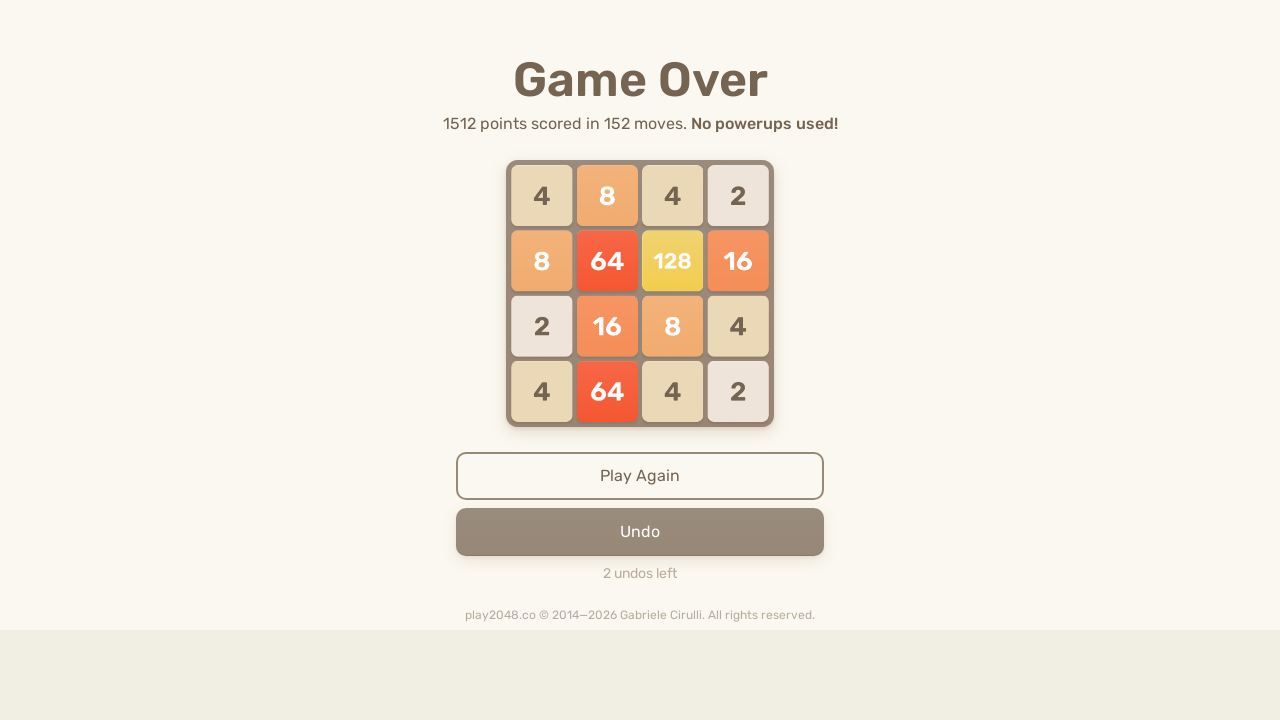

Pressed ArrowDown key
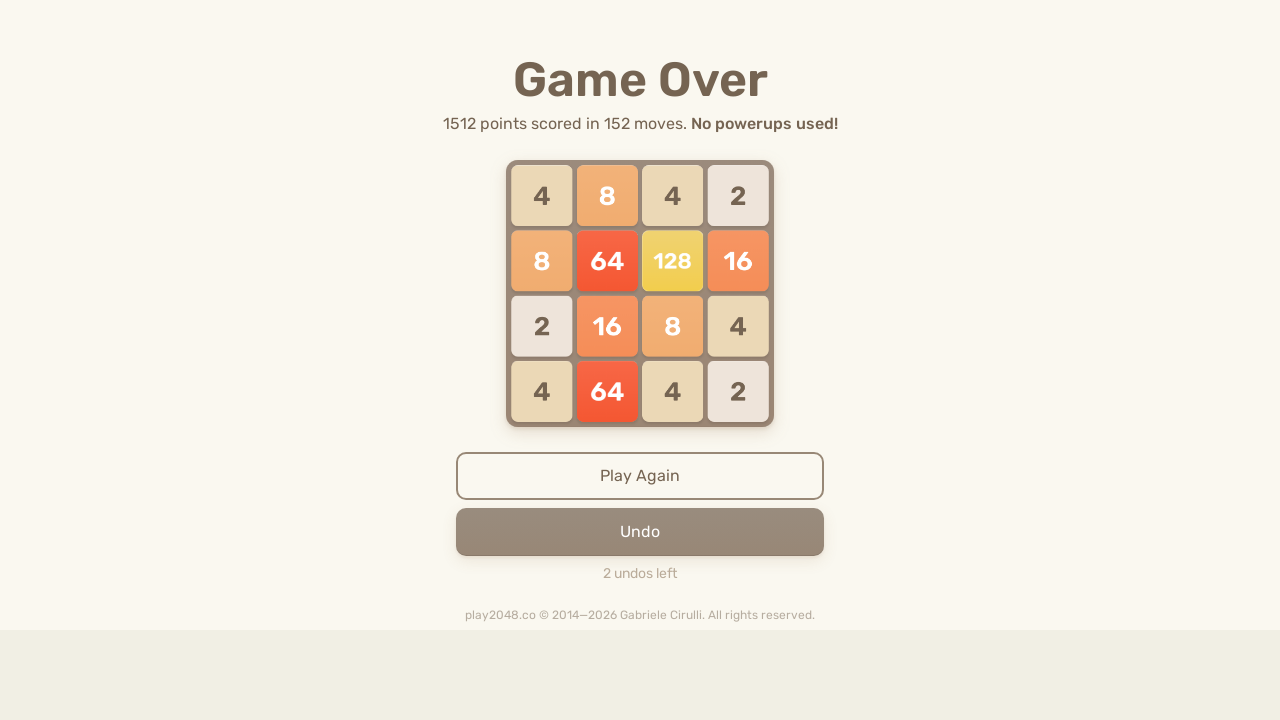

Pressed ArrowLeft key
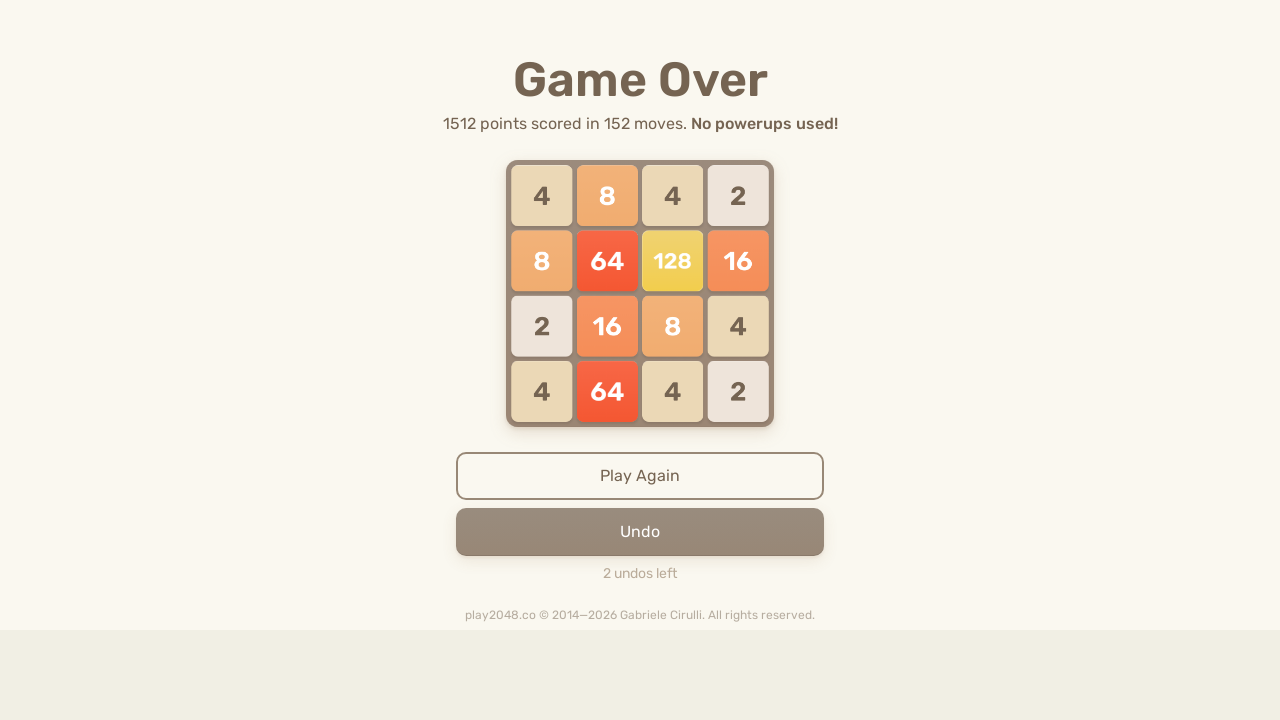

Pressed ArrowUp key
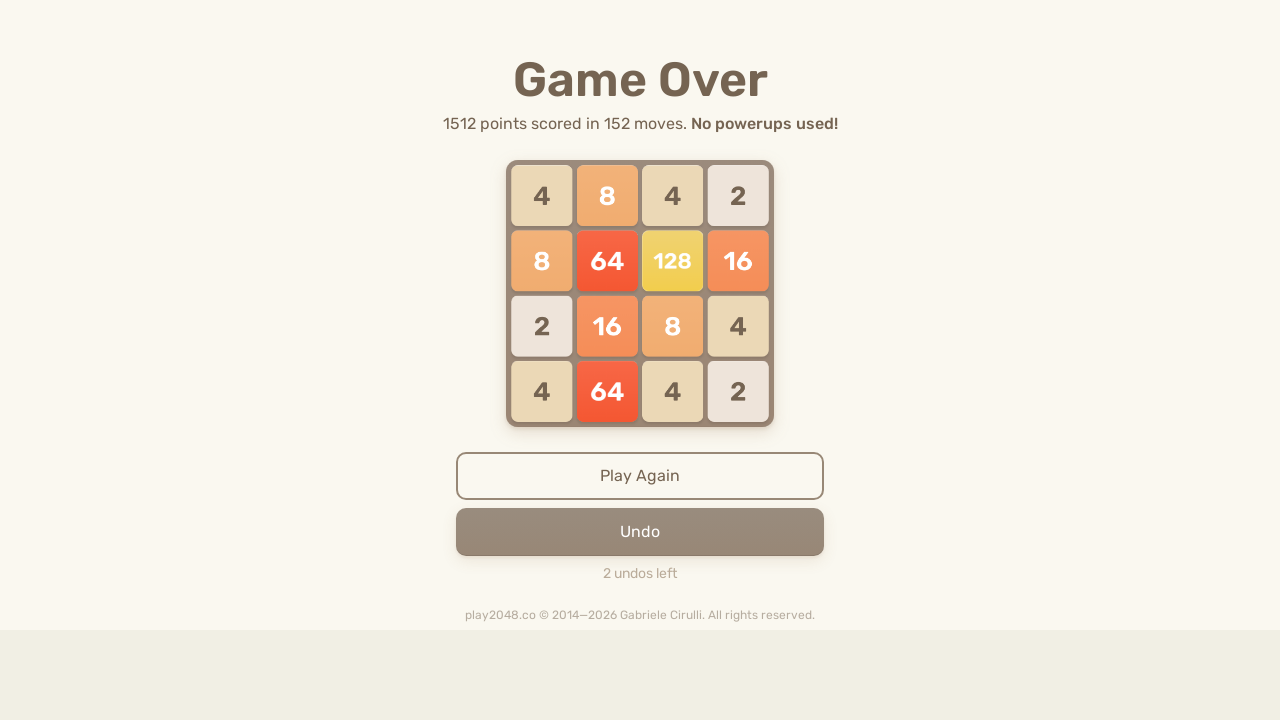

Pressed ArrowRight key
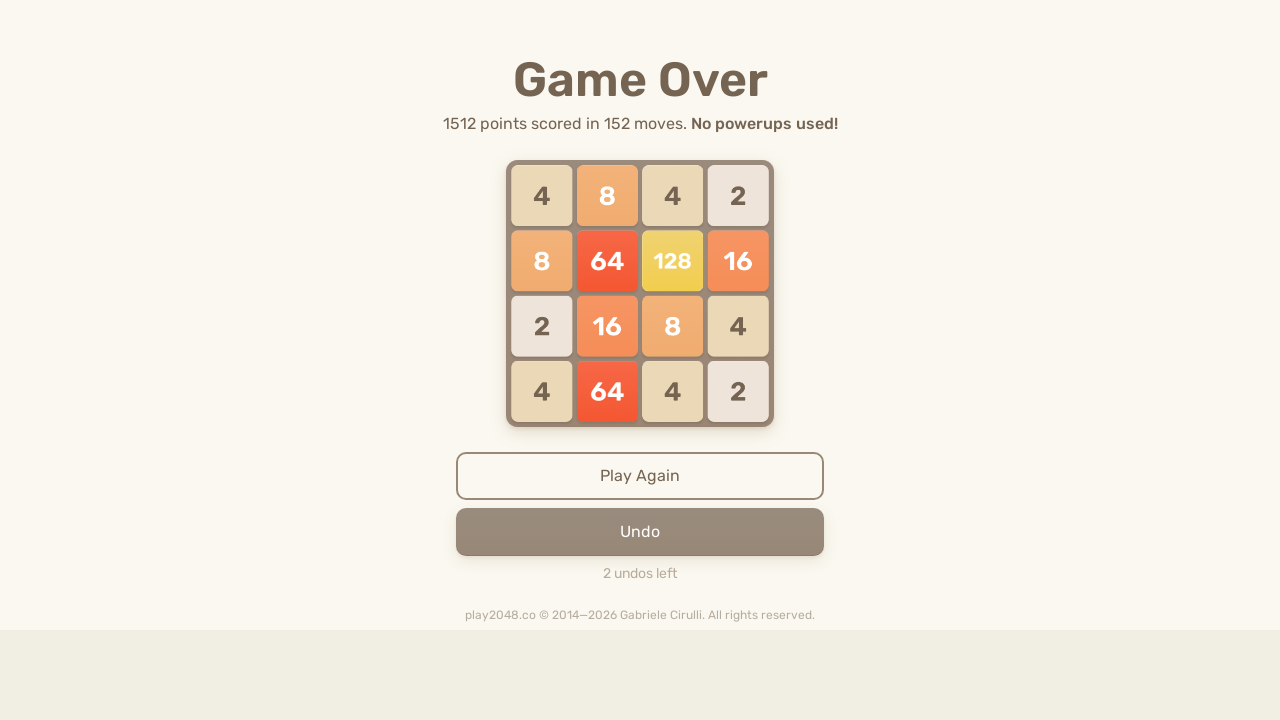

Pressed ArrowDown key
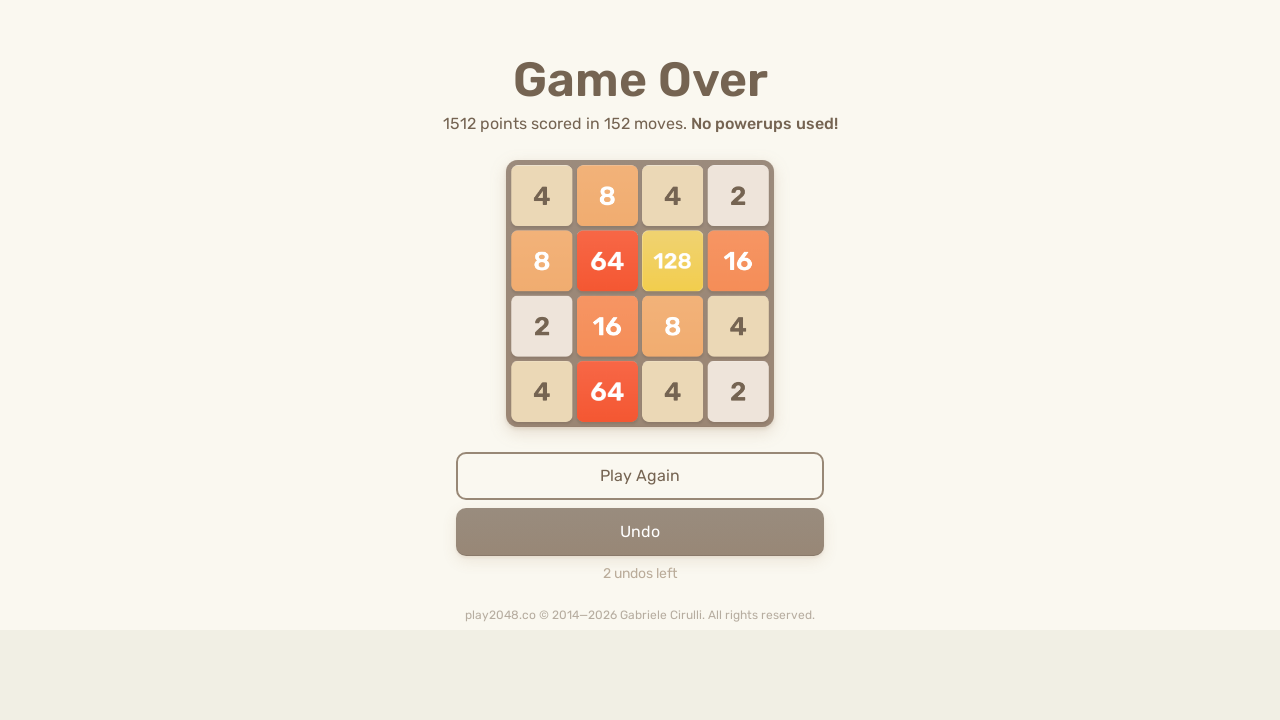

Pressed ArrowLeft key
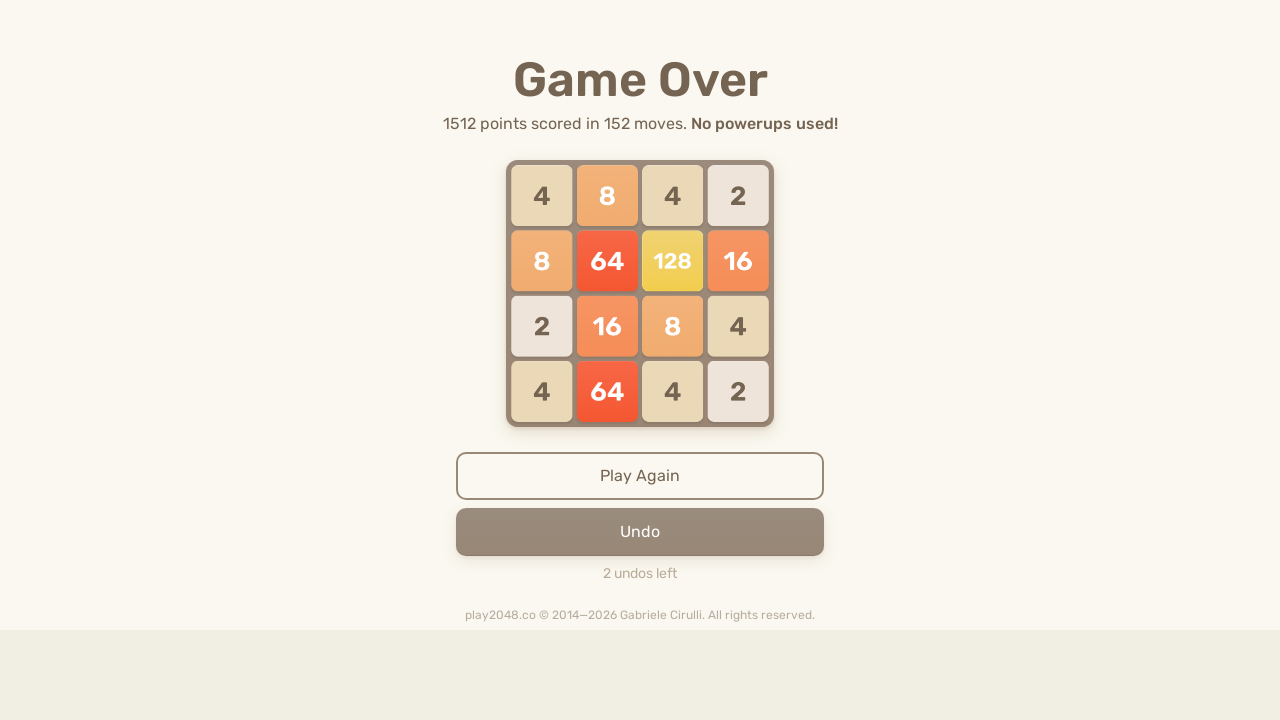

Pressed ArrowUp key
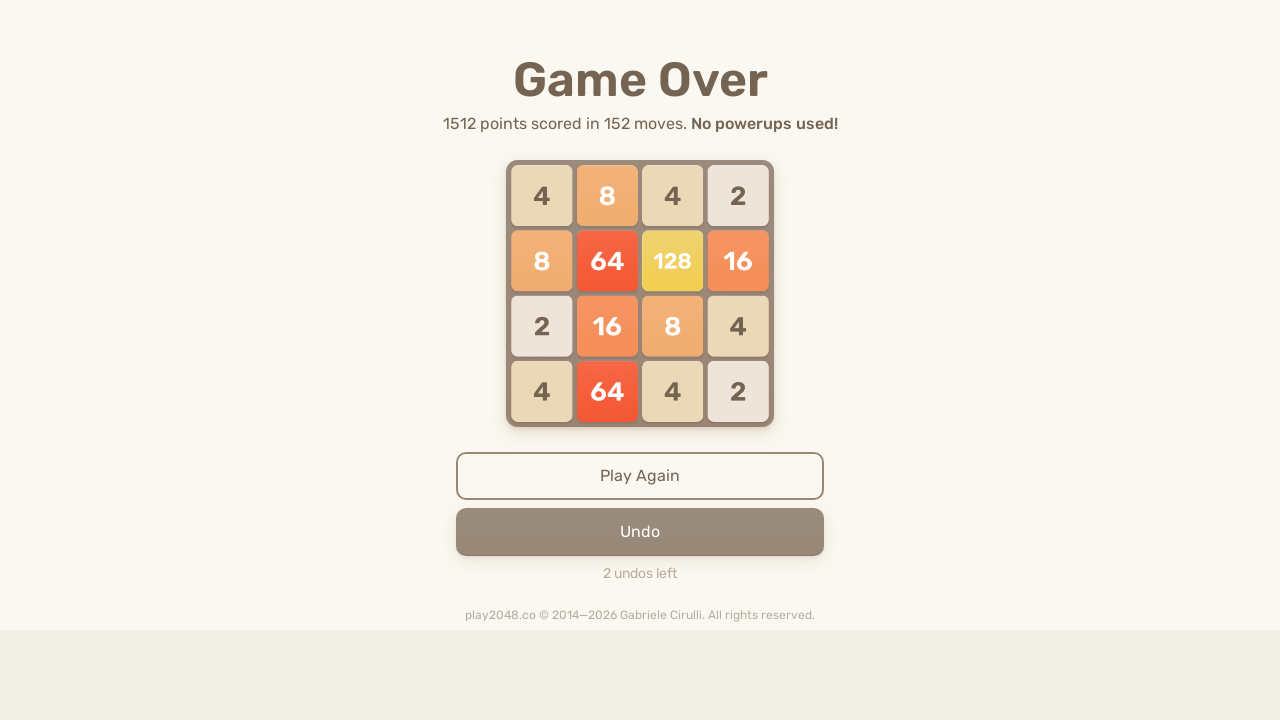

Pressed ArrowRight key
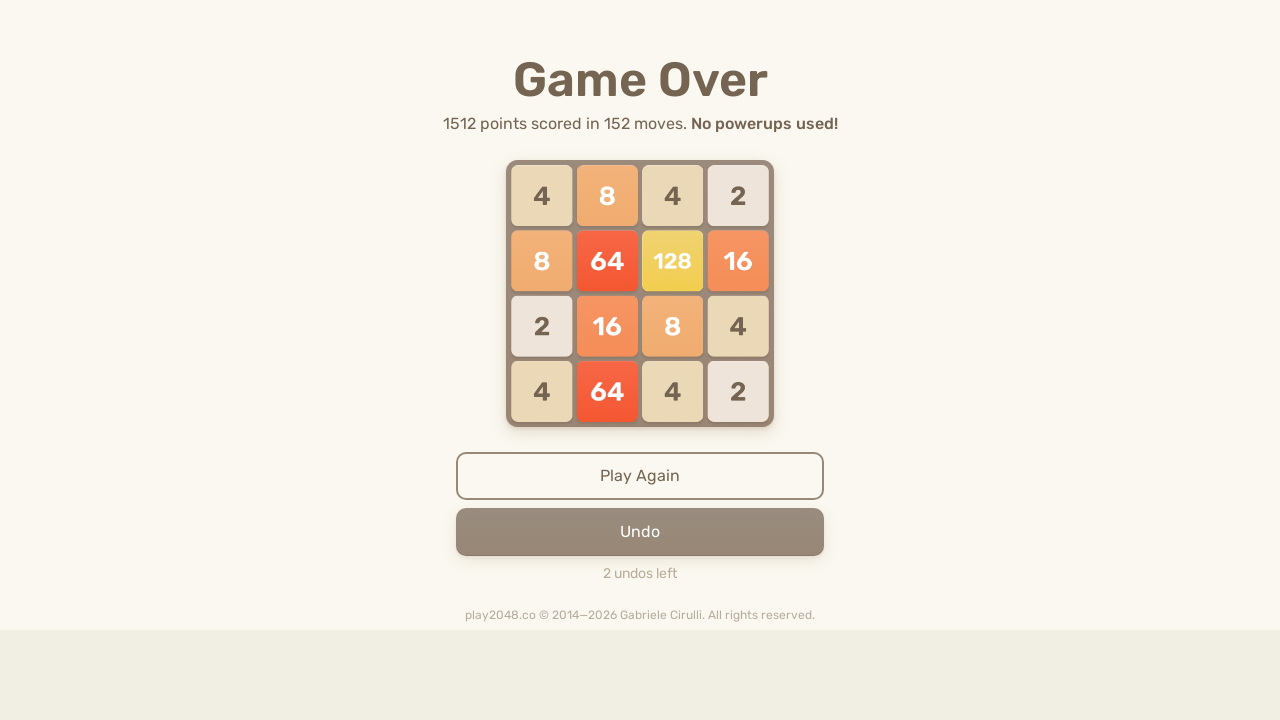

Pressed ArrowDown key
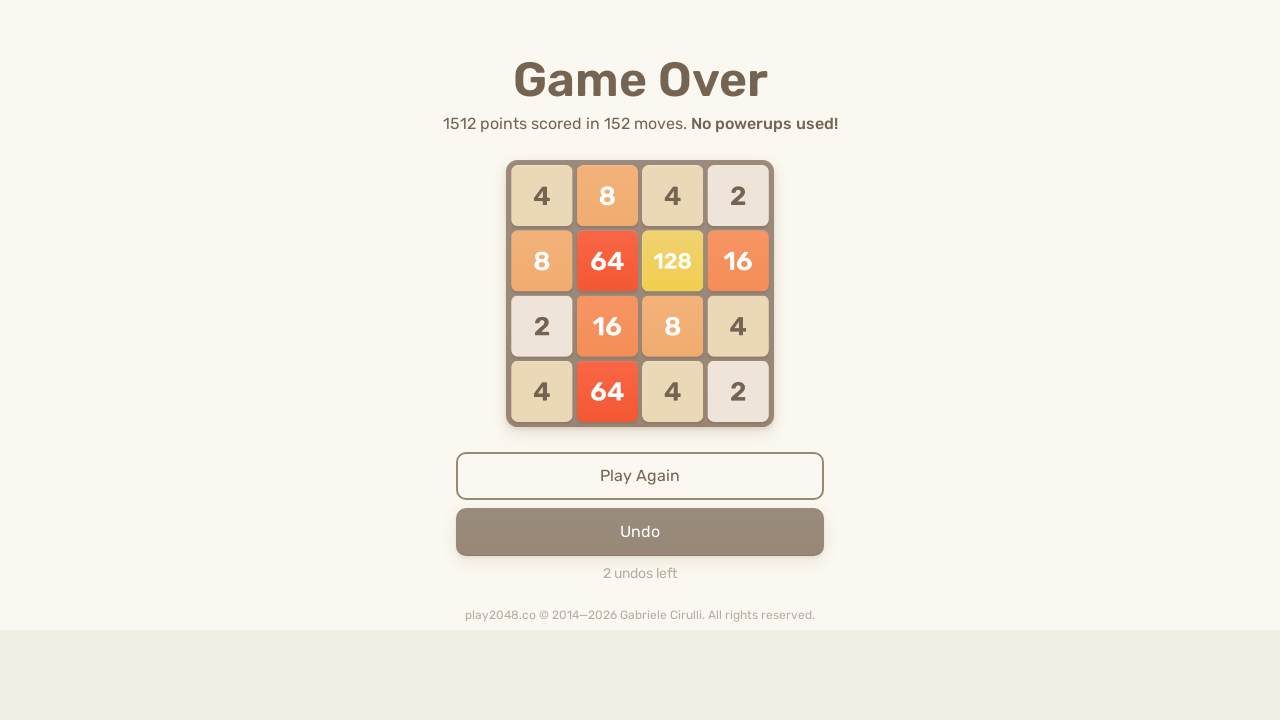

Pressed ArrowLeft key
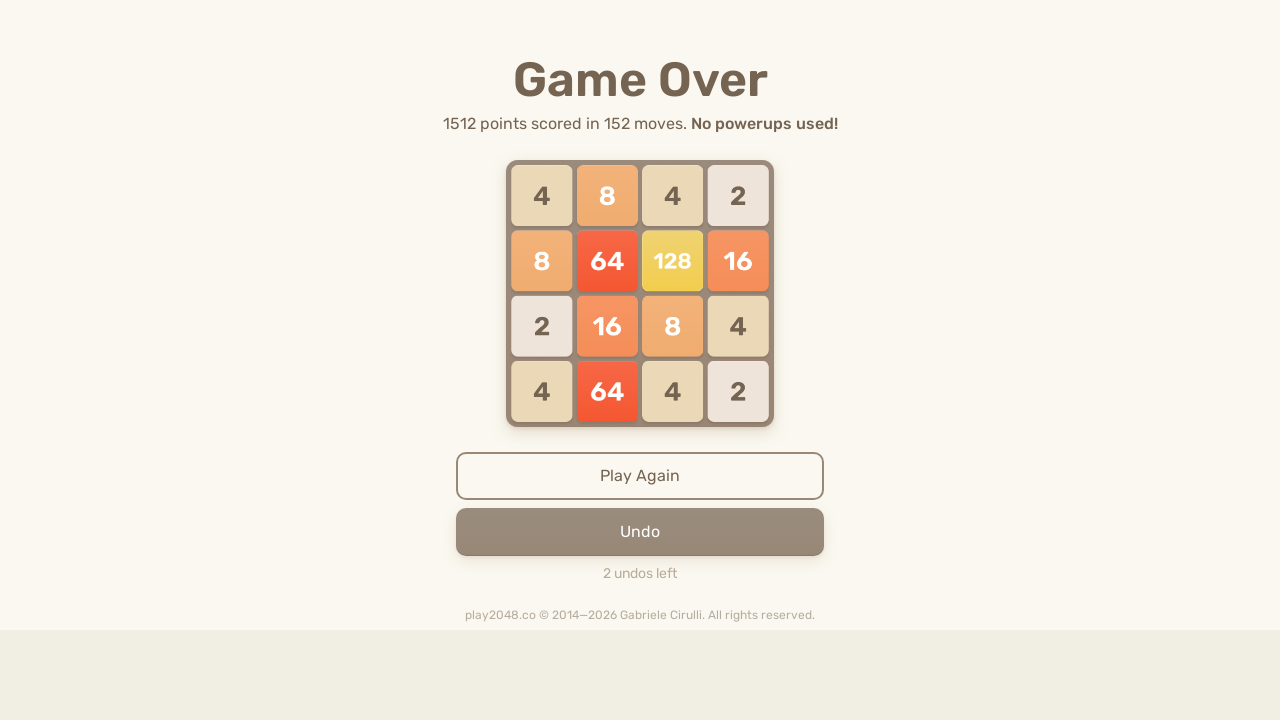

Pressed ArrowUp key
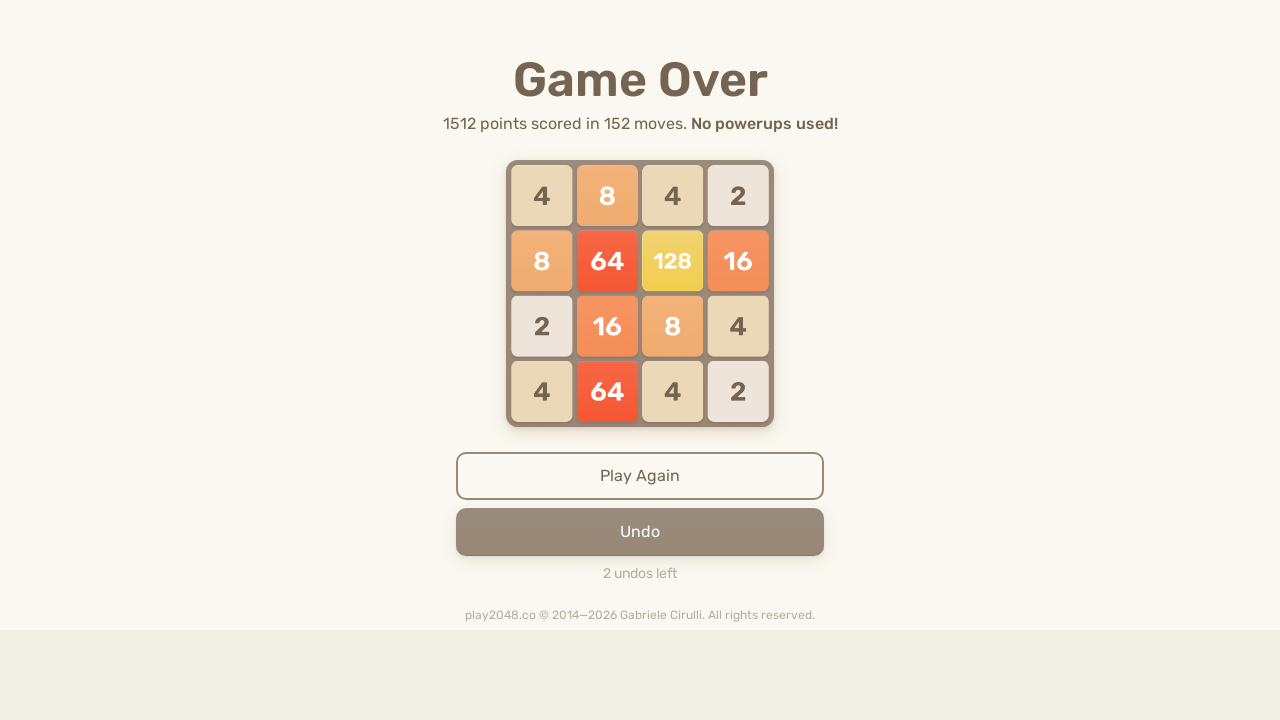

Pressed ArrowRight key
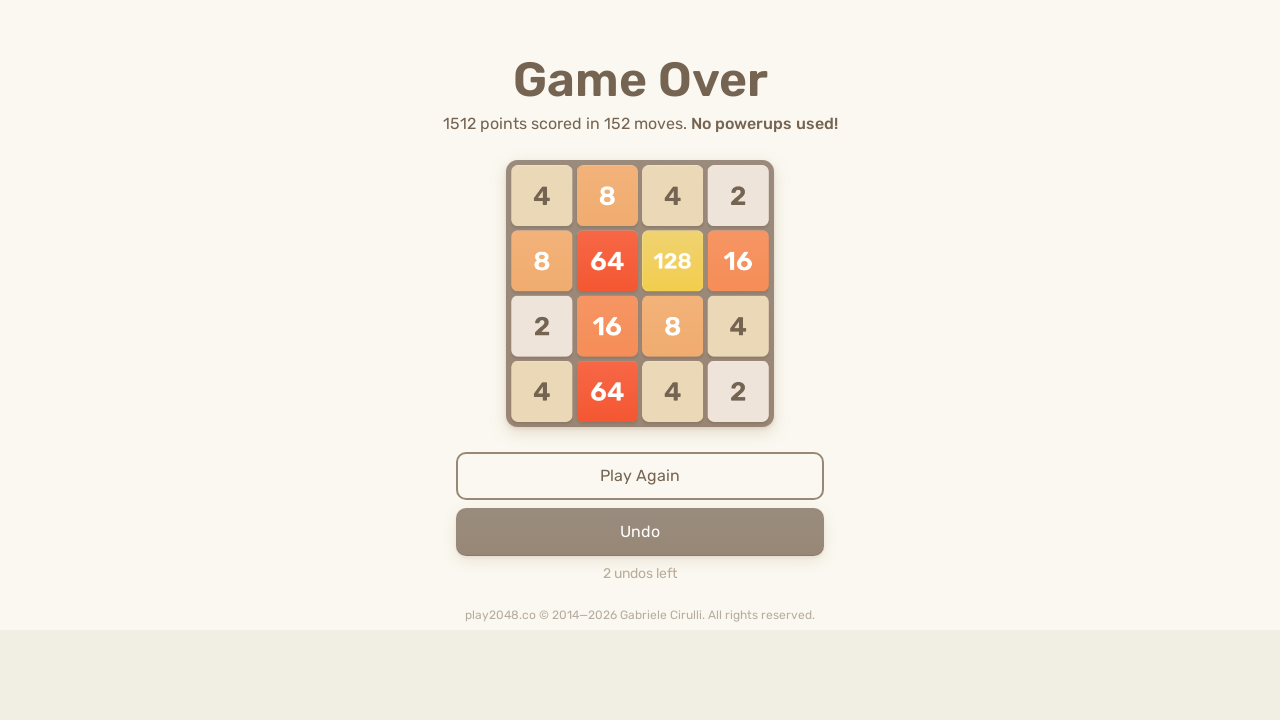

Pressed ArrowDown key
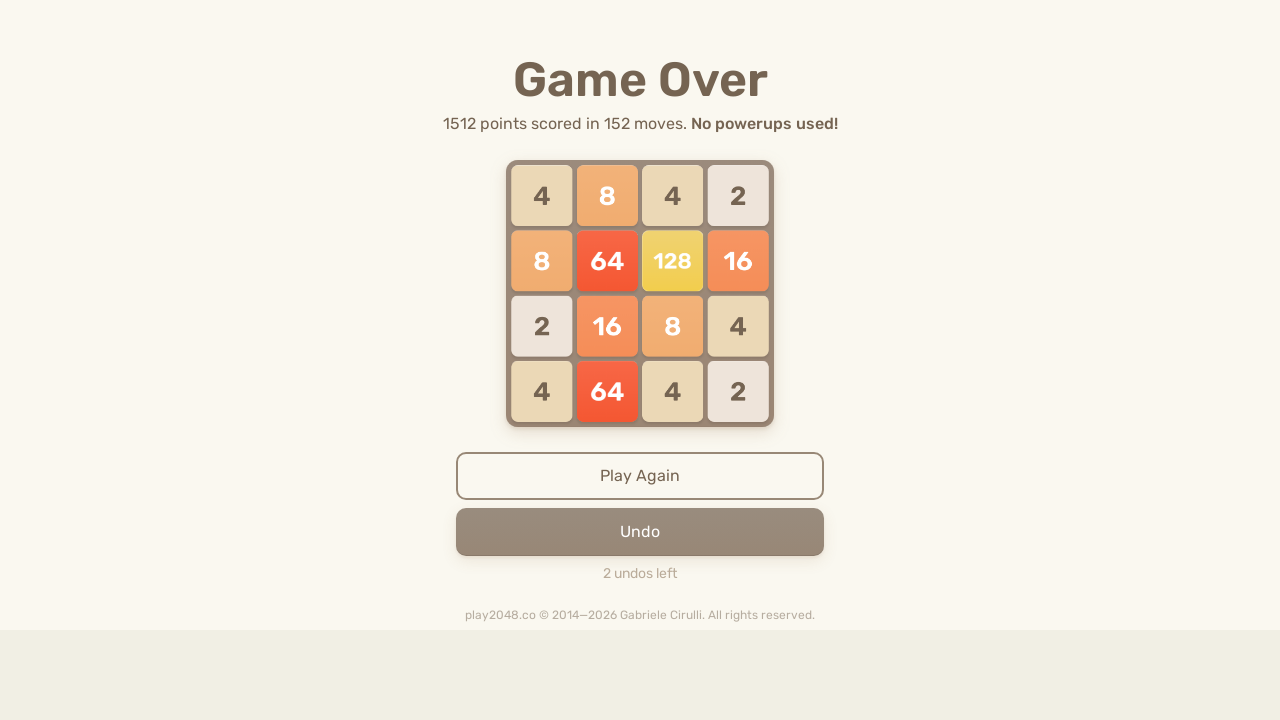

Pressed ArrowLeft key
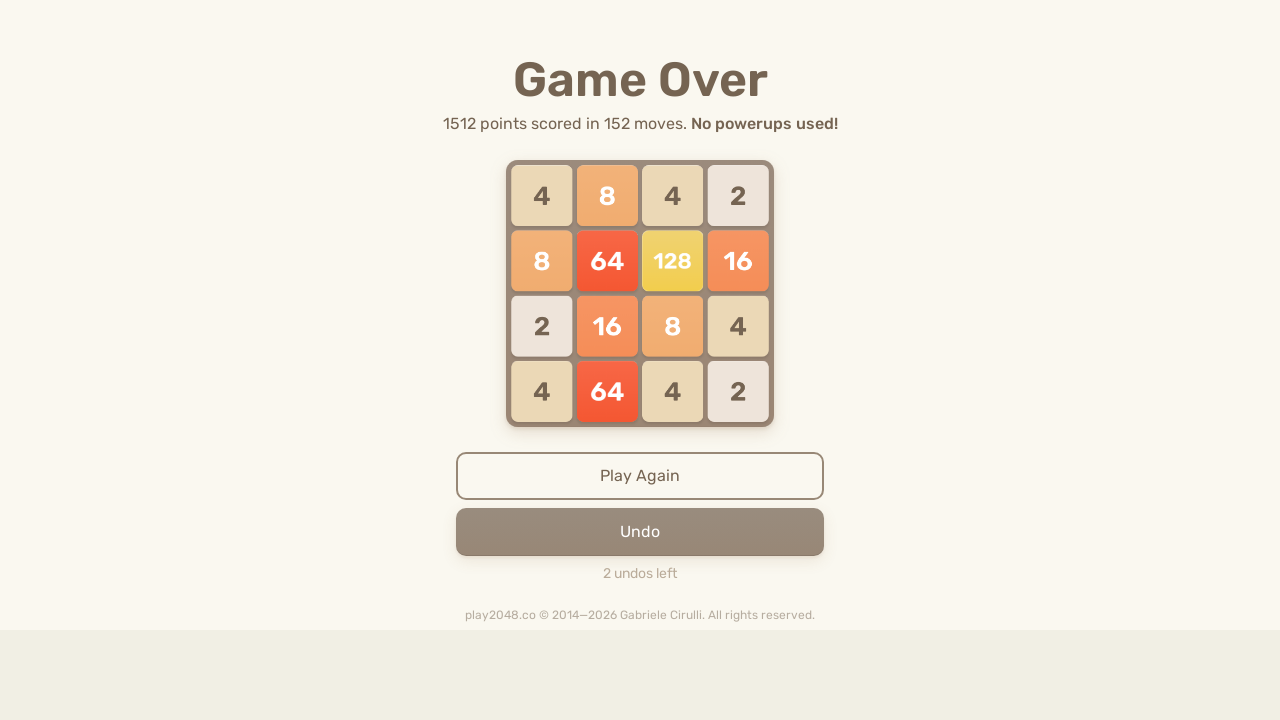

Pressed ArrowUp key
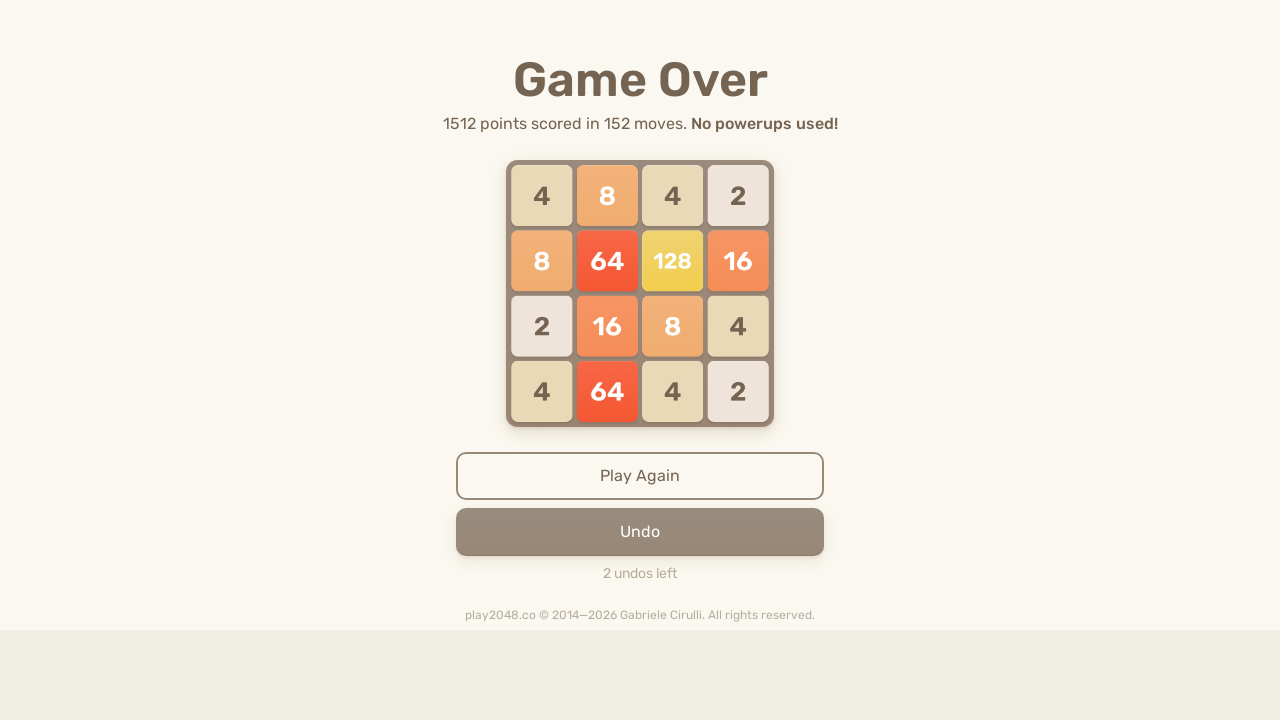

Pressed ArrowRight key
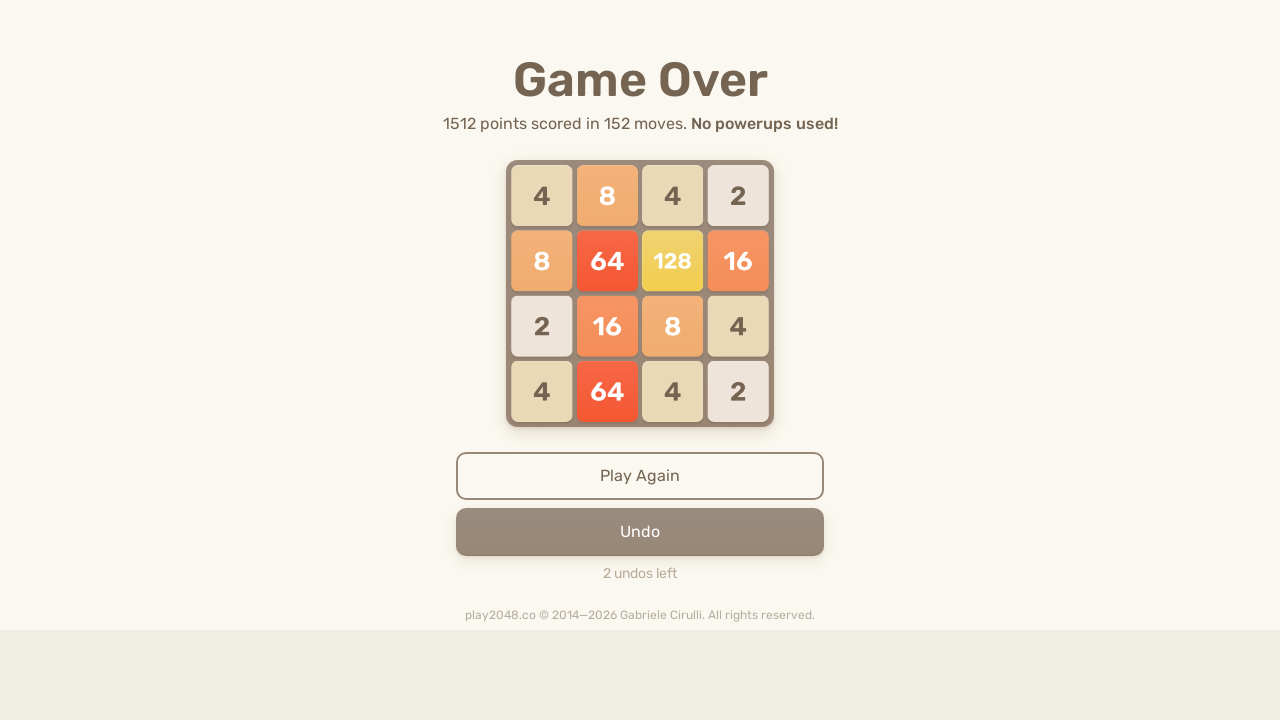

Pressed ArrowDown key
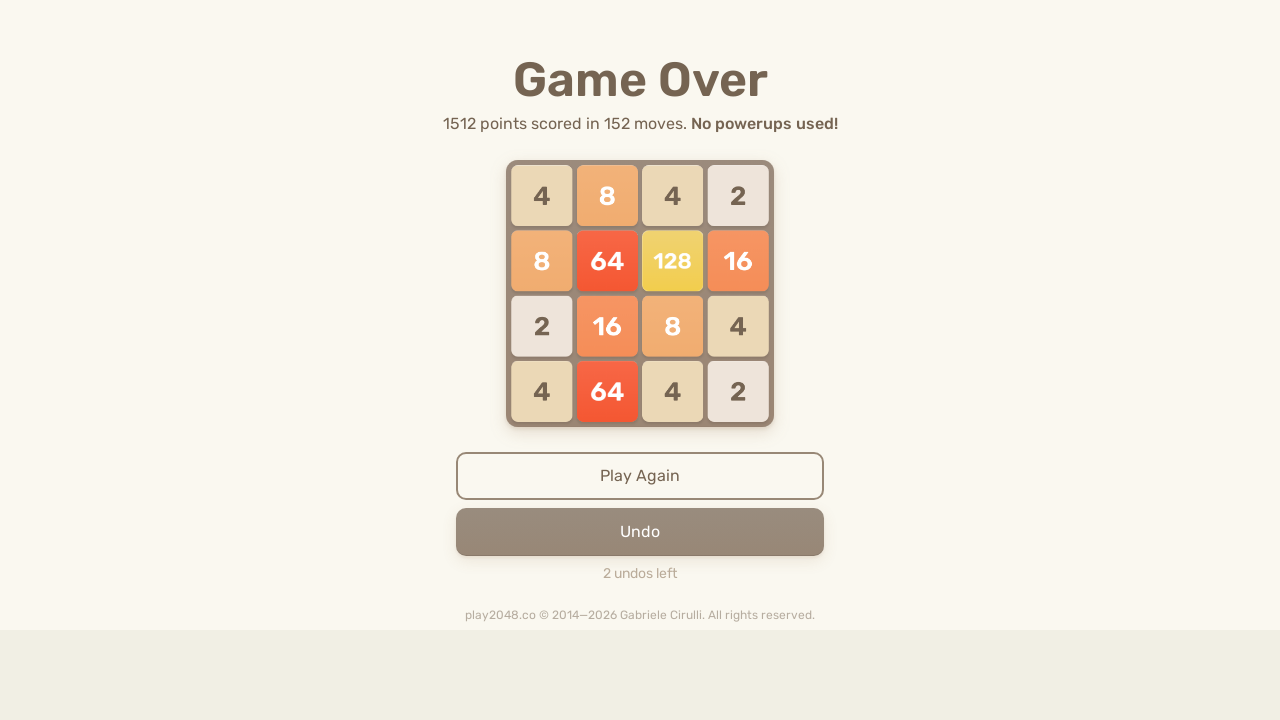

Pressed ArrowLeft key
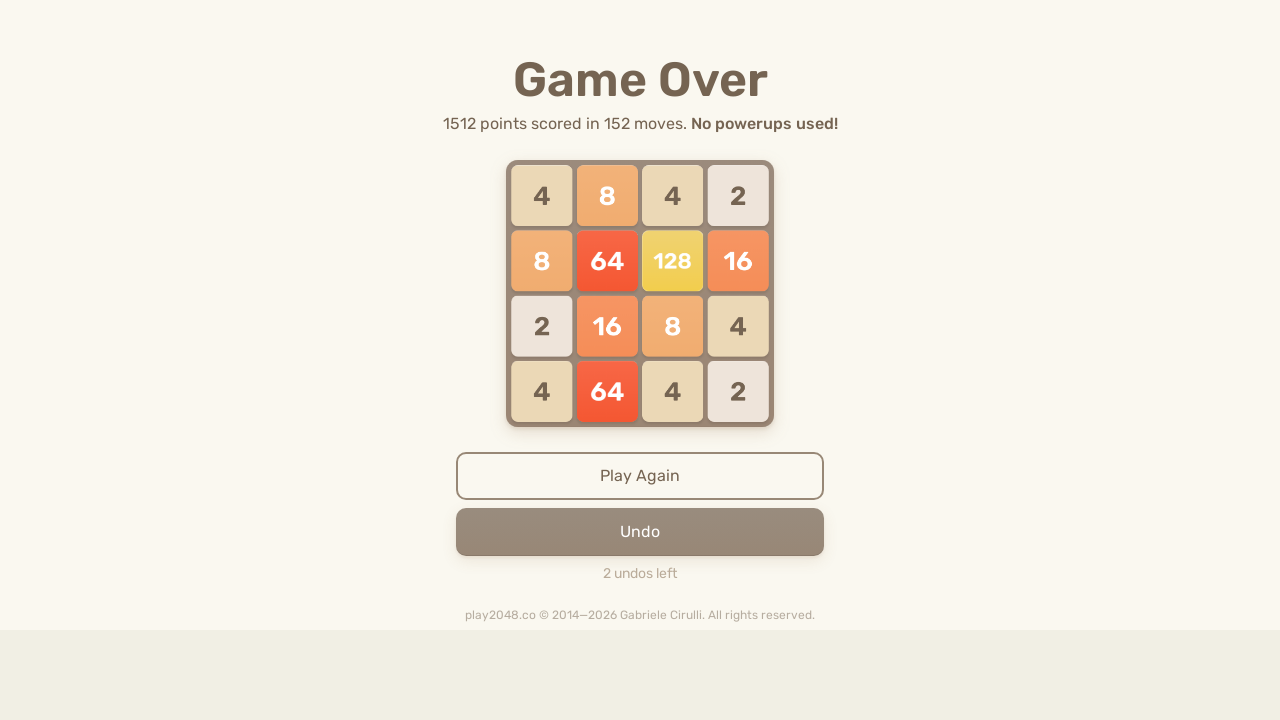

Pressed ArrowUp key
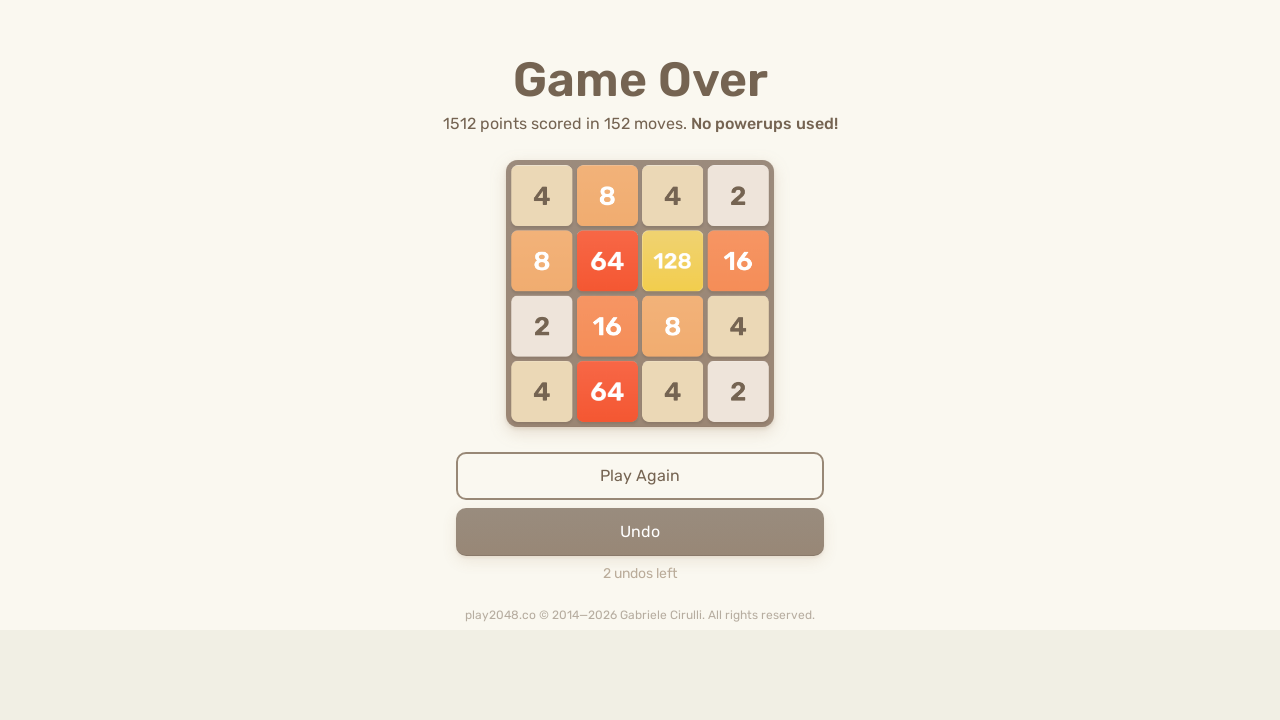

Pressed ArrowRight key
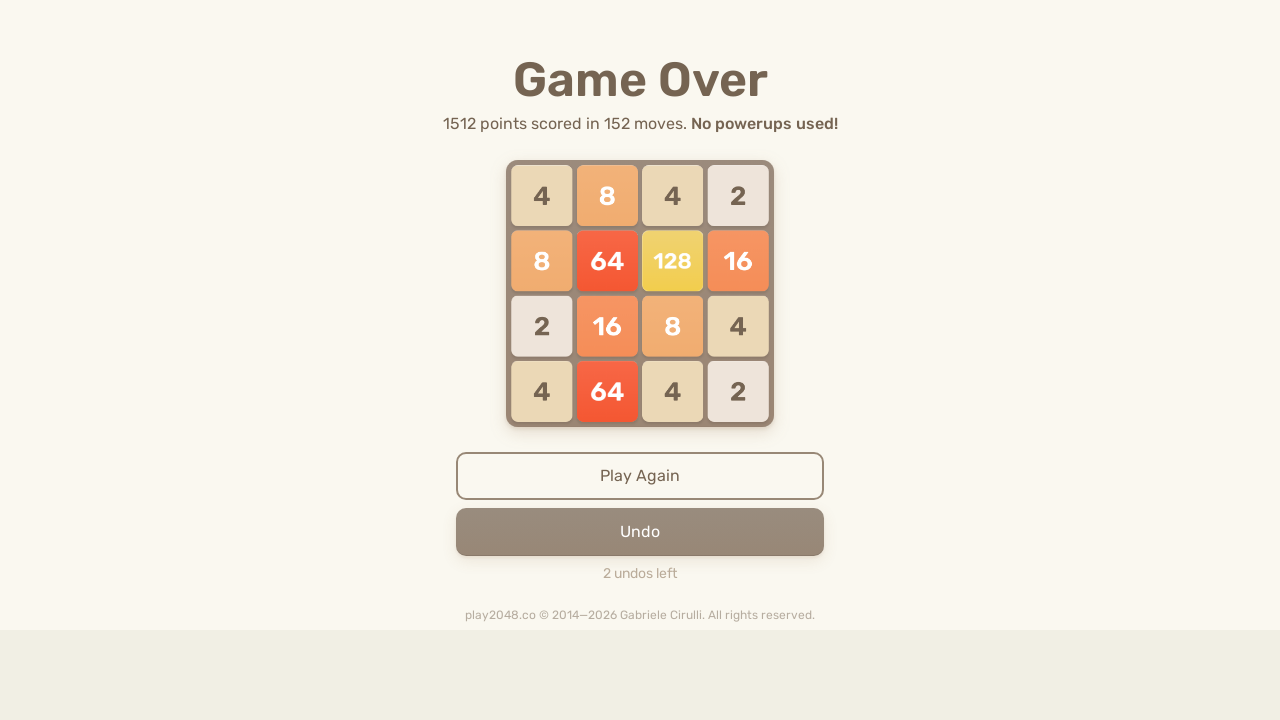

Pressed ArrowDown key
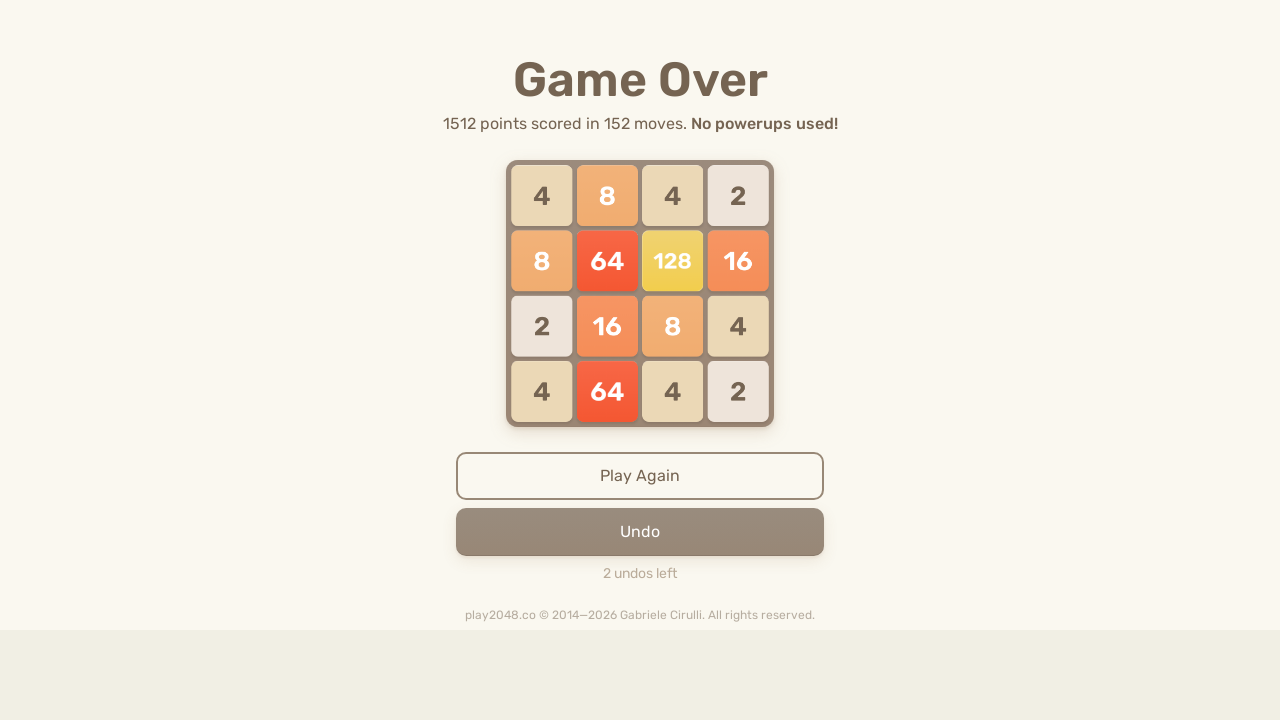

Pressed ArrowLeft key
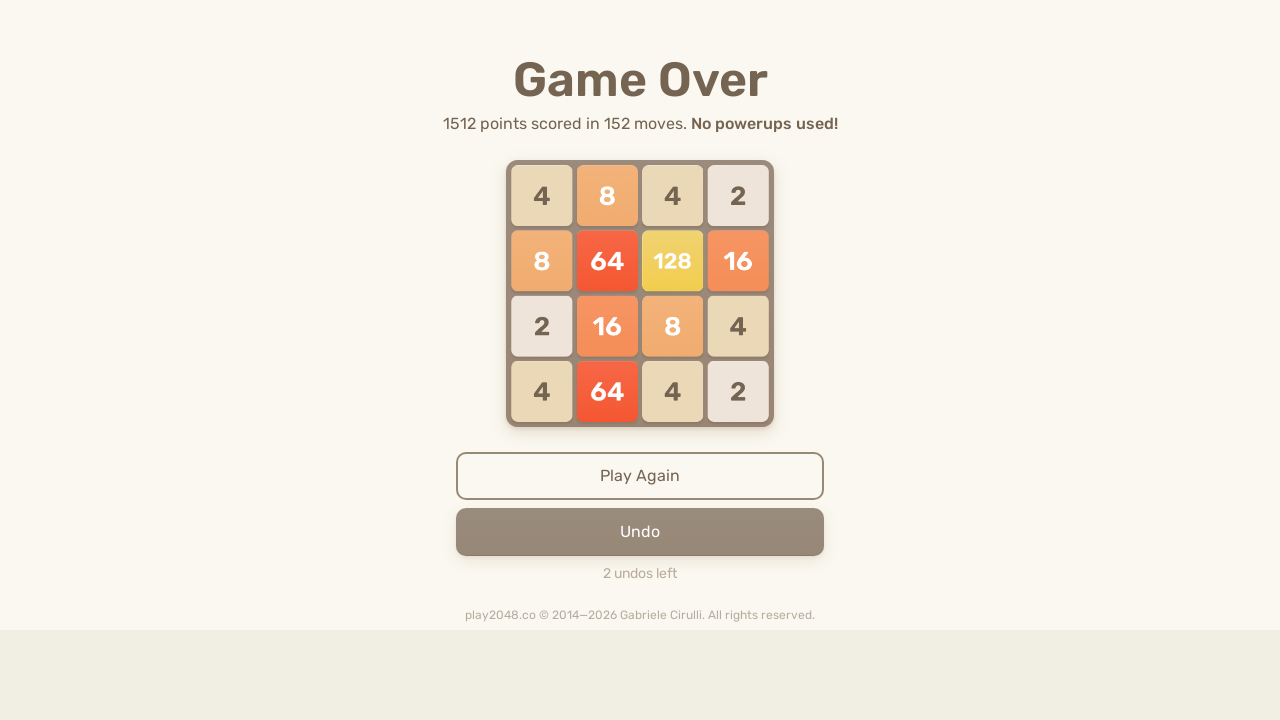

Pressed ArrowUp key
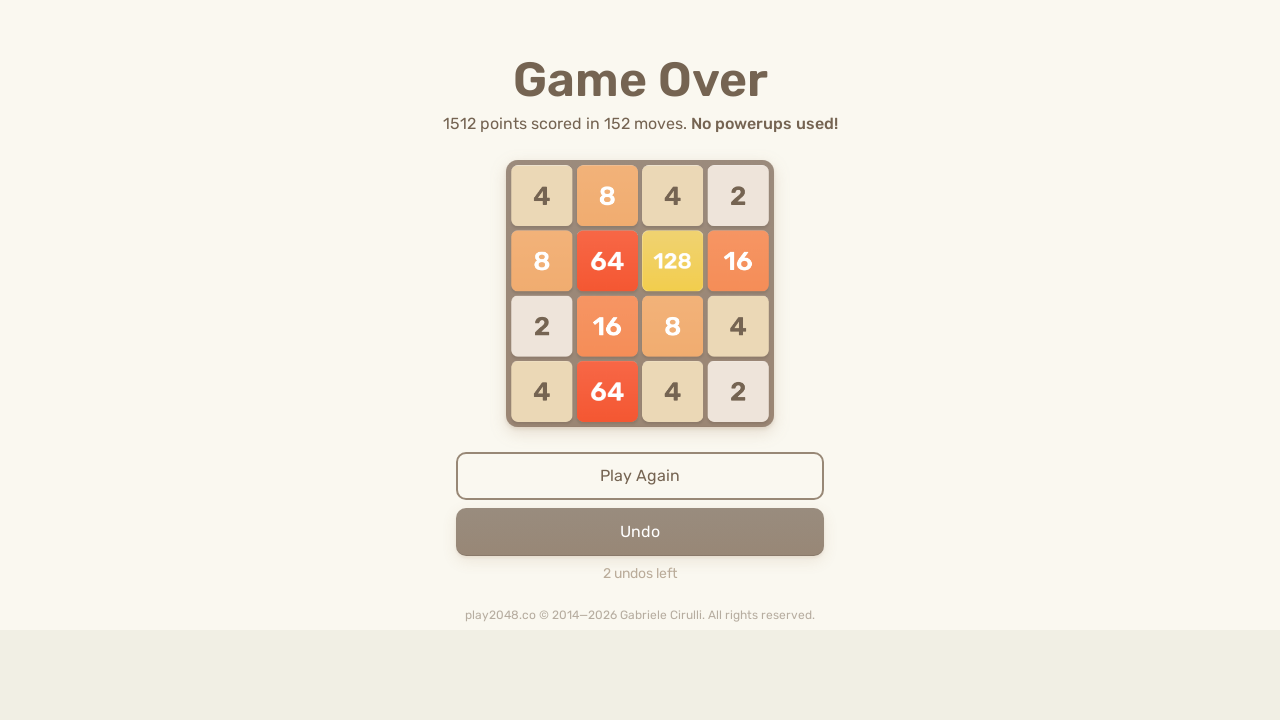

Pressed ArrowRight key
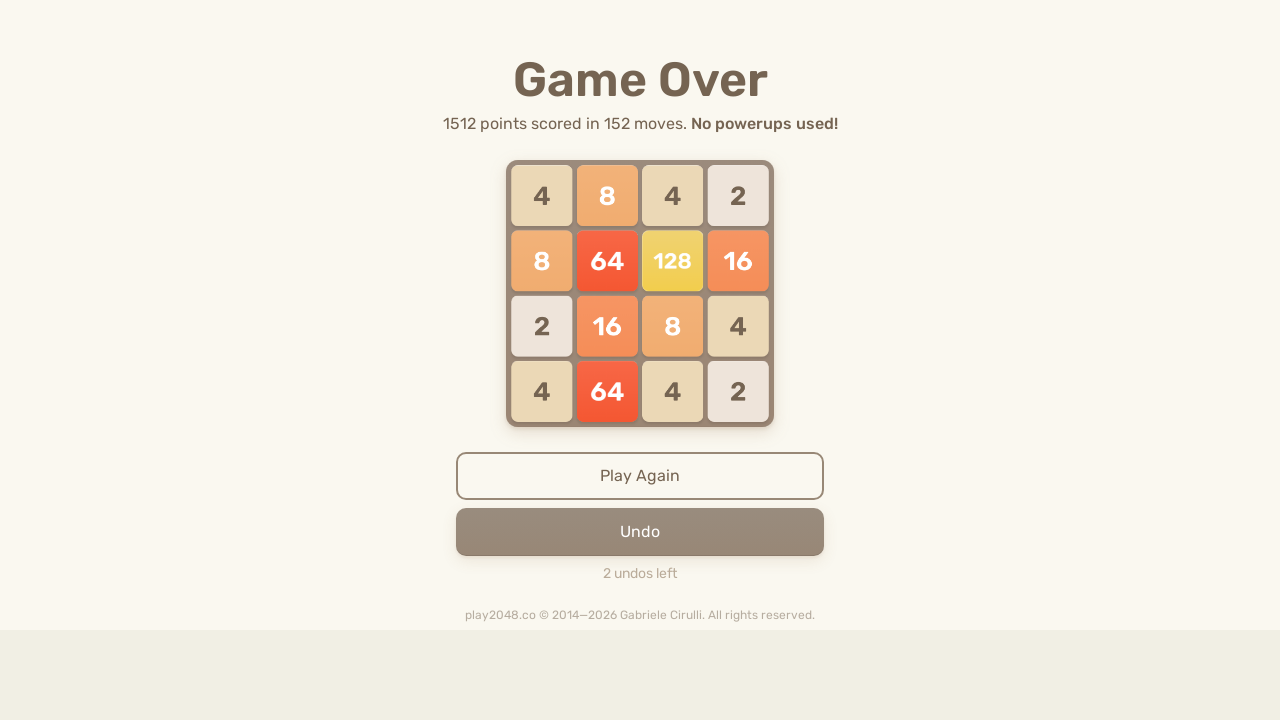

Pressed ArrowDown key
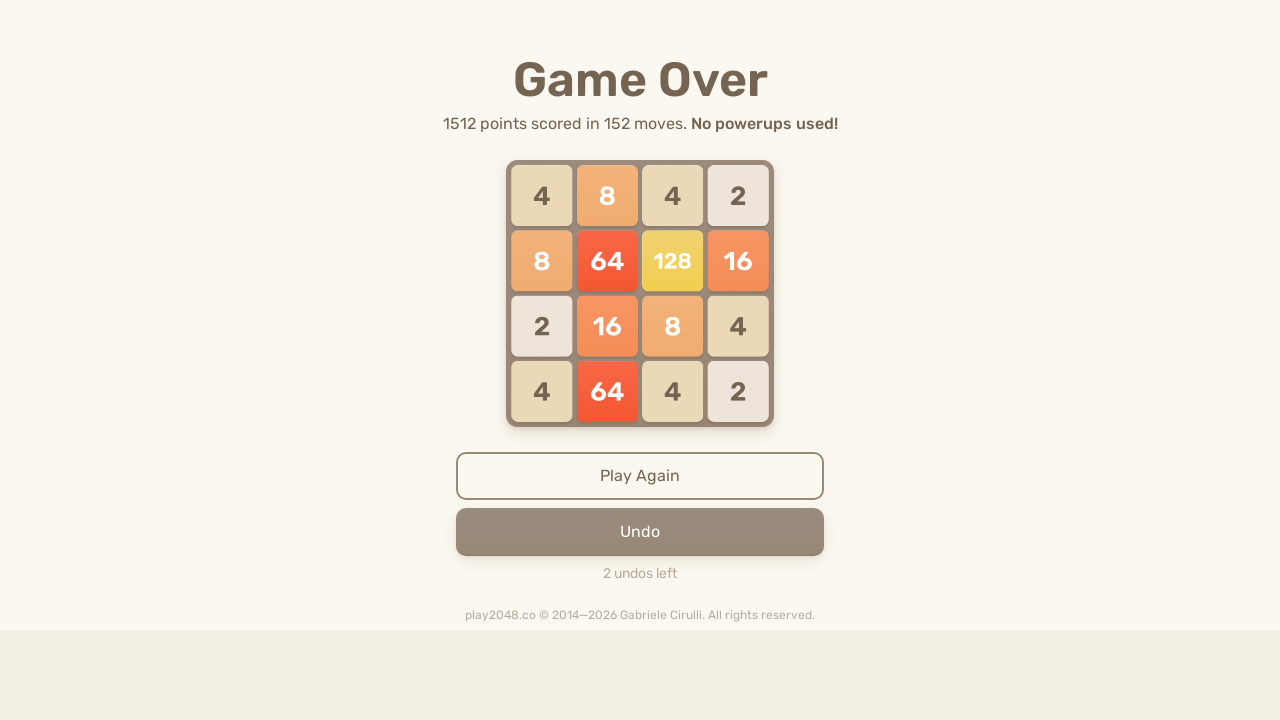

Pressed ArrowLeft key
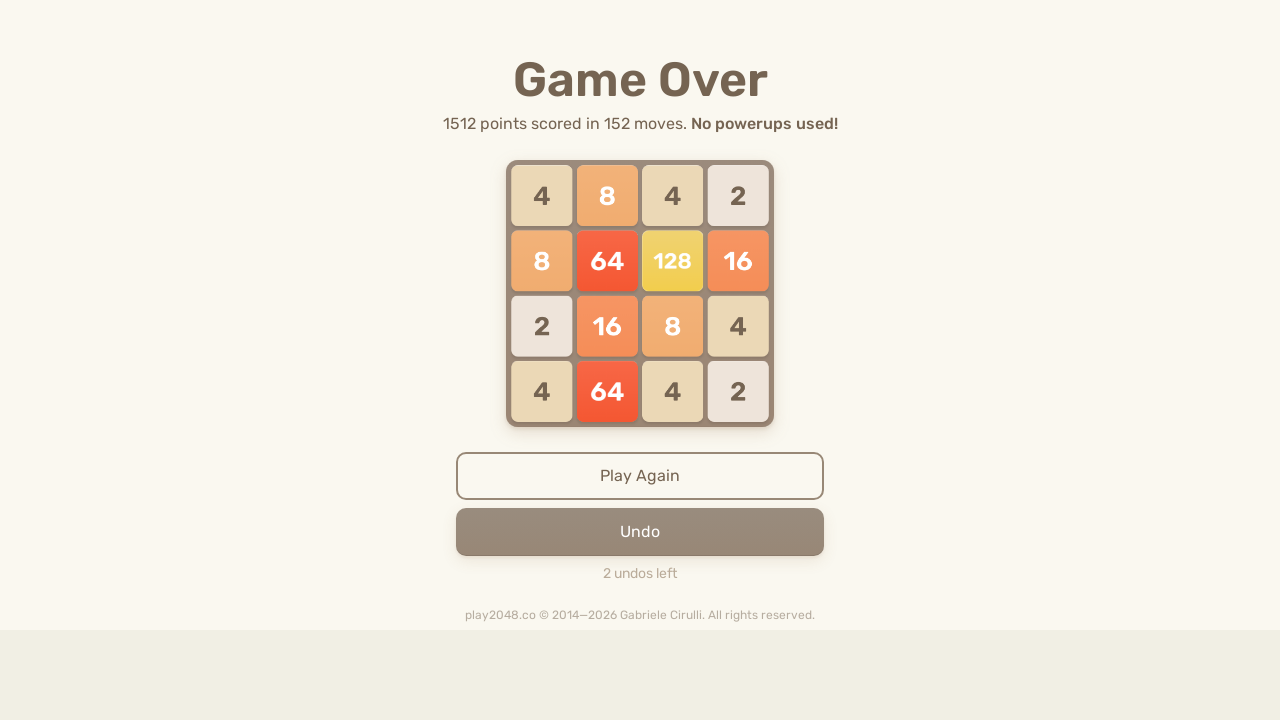

Pressed ArrowUp key
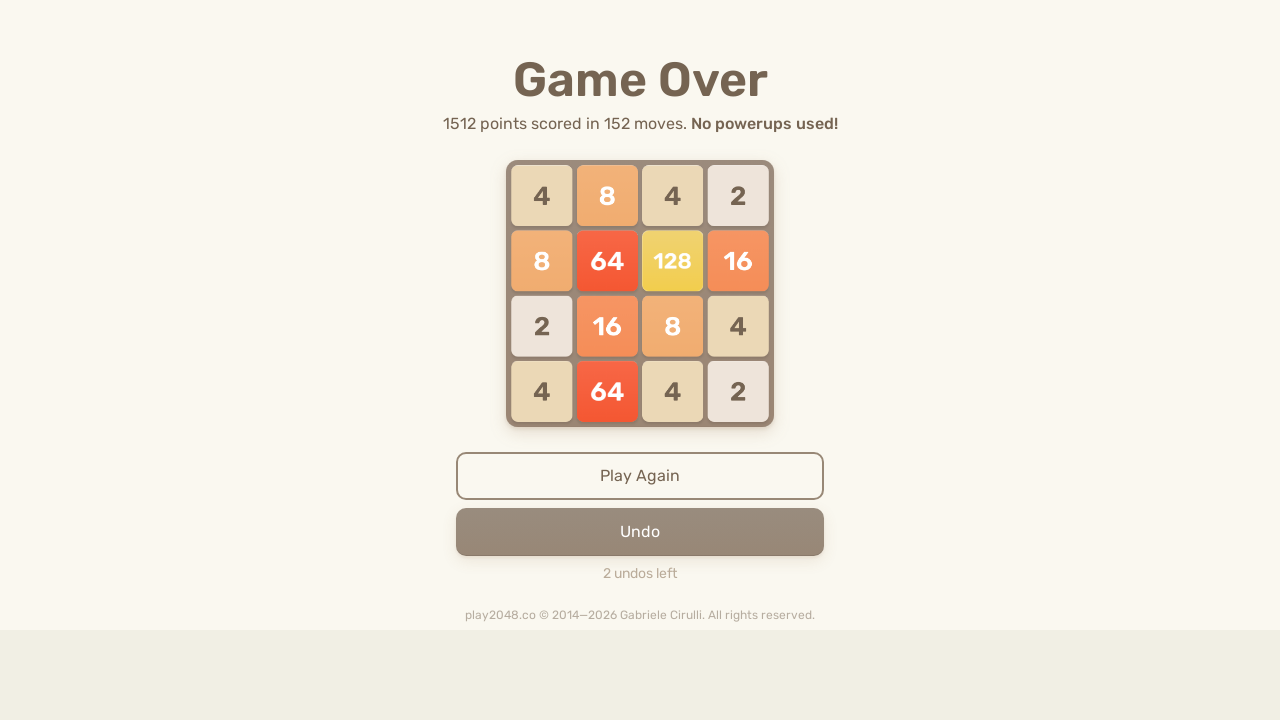

Pressed ArrowRight key
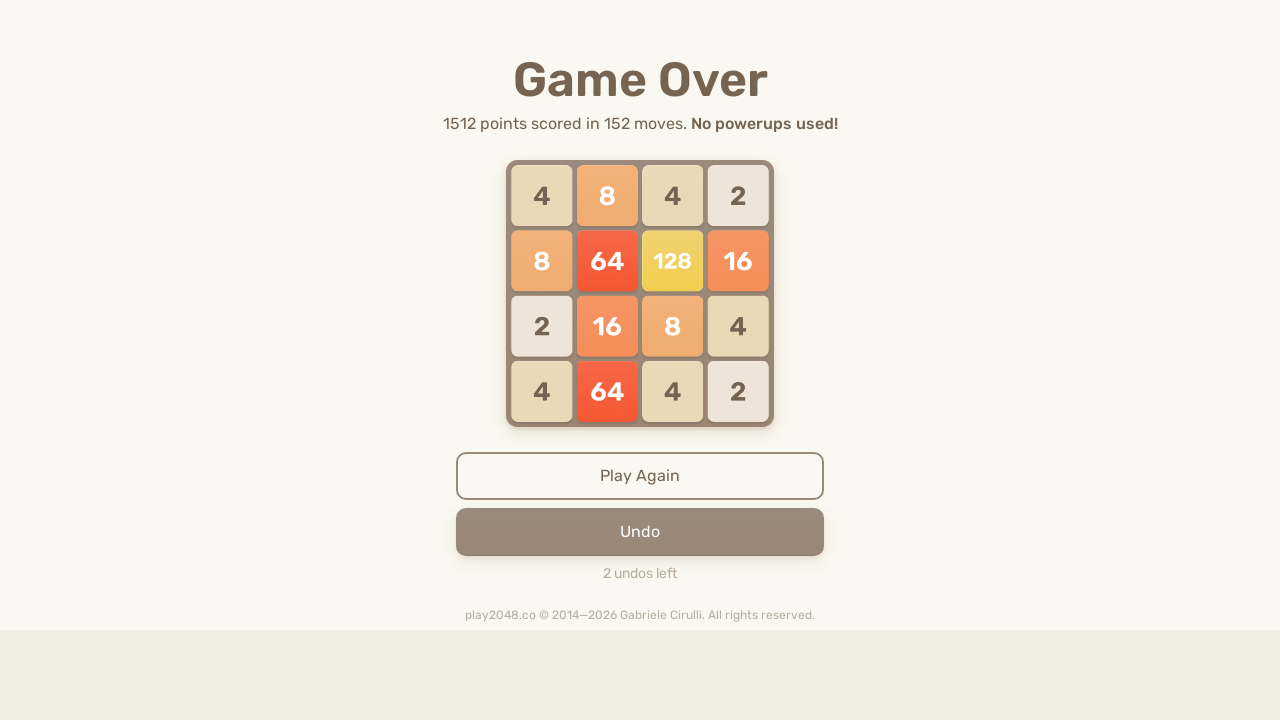

Pressed ArrowDown key
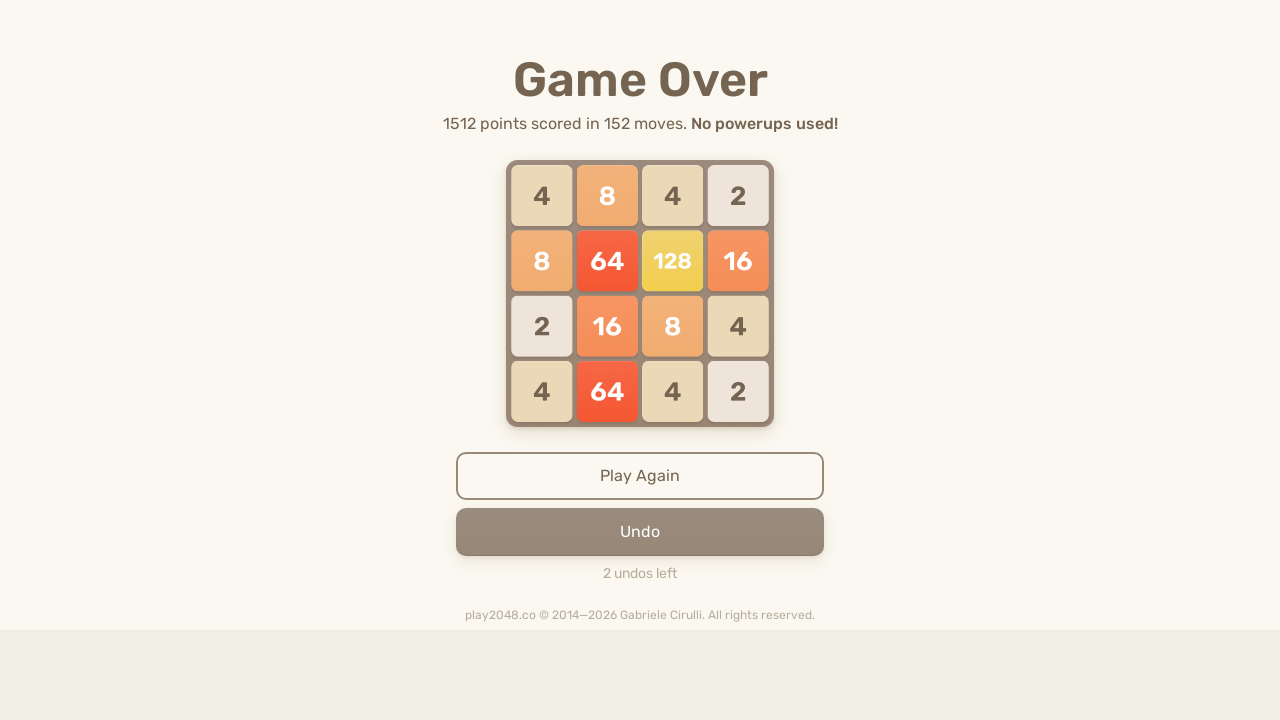

Pressed ArrowLeft key
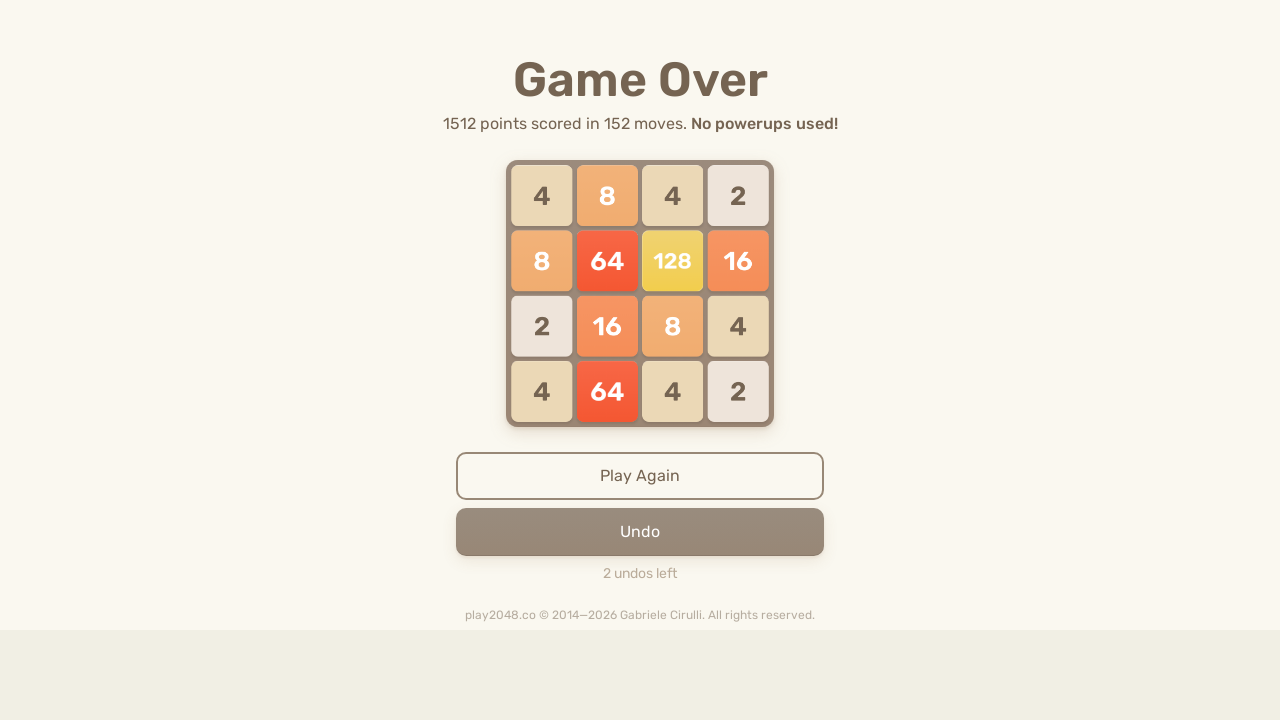

Pressed ArrowUp key
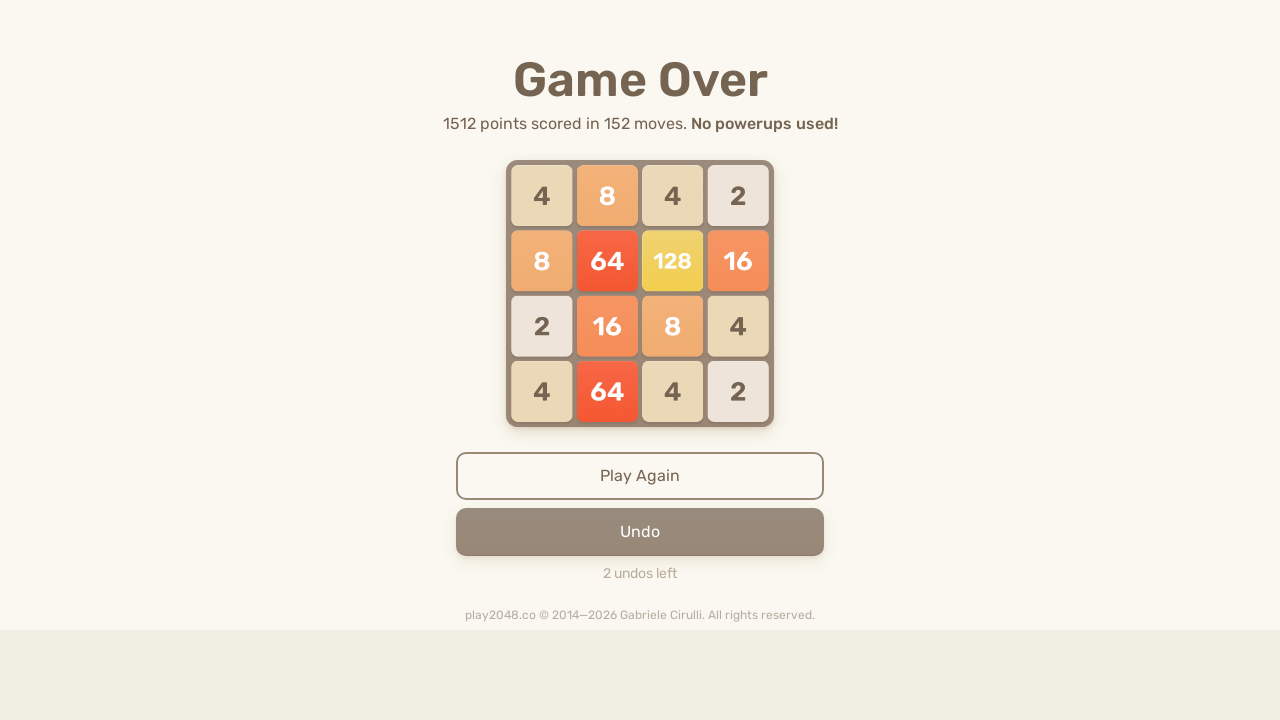

Pressed ArrowRight key
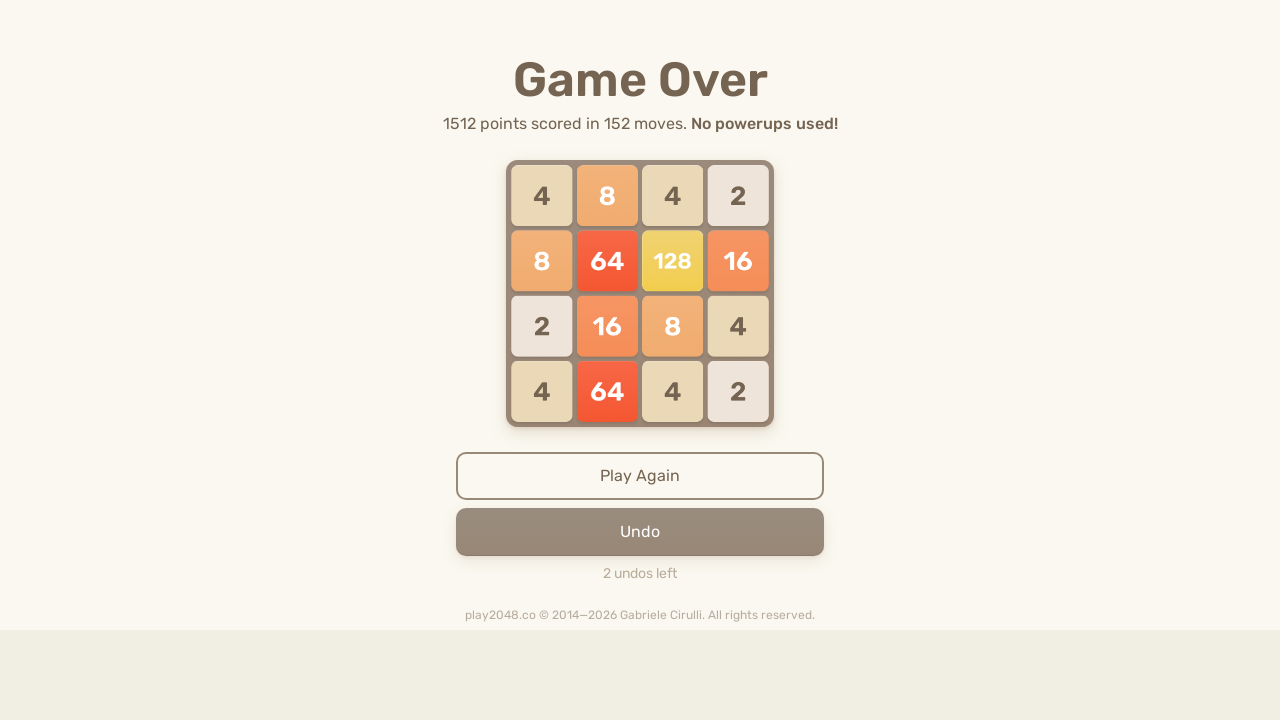

Pressed ArrowDown key
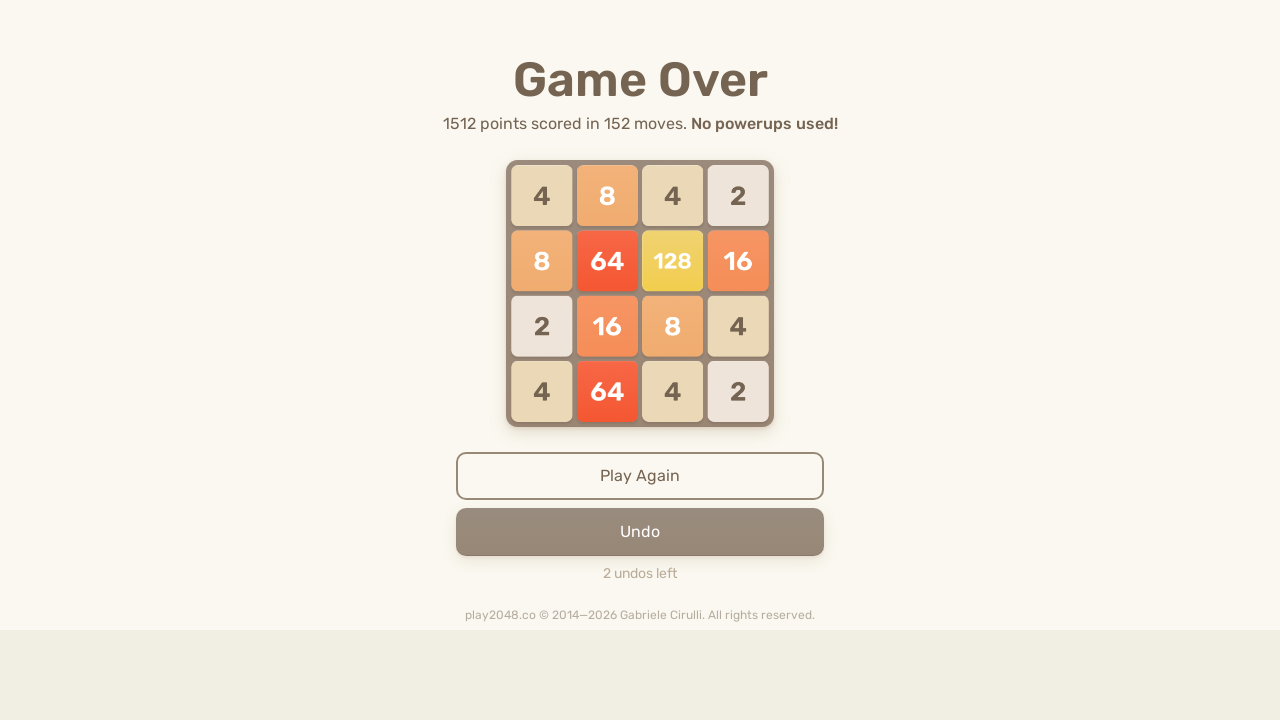

Pressed ArrowLeft key
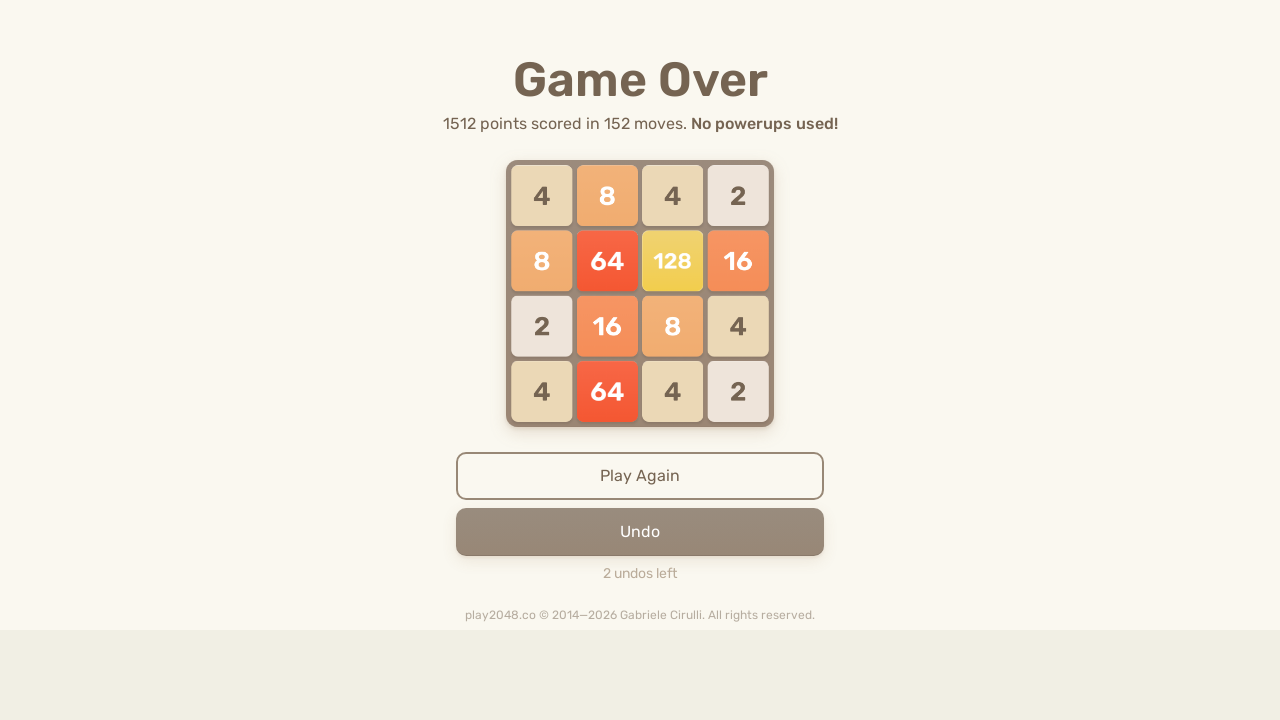

Pressed ArrowUp key
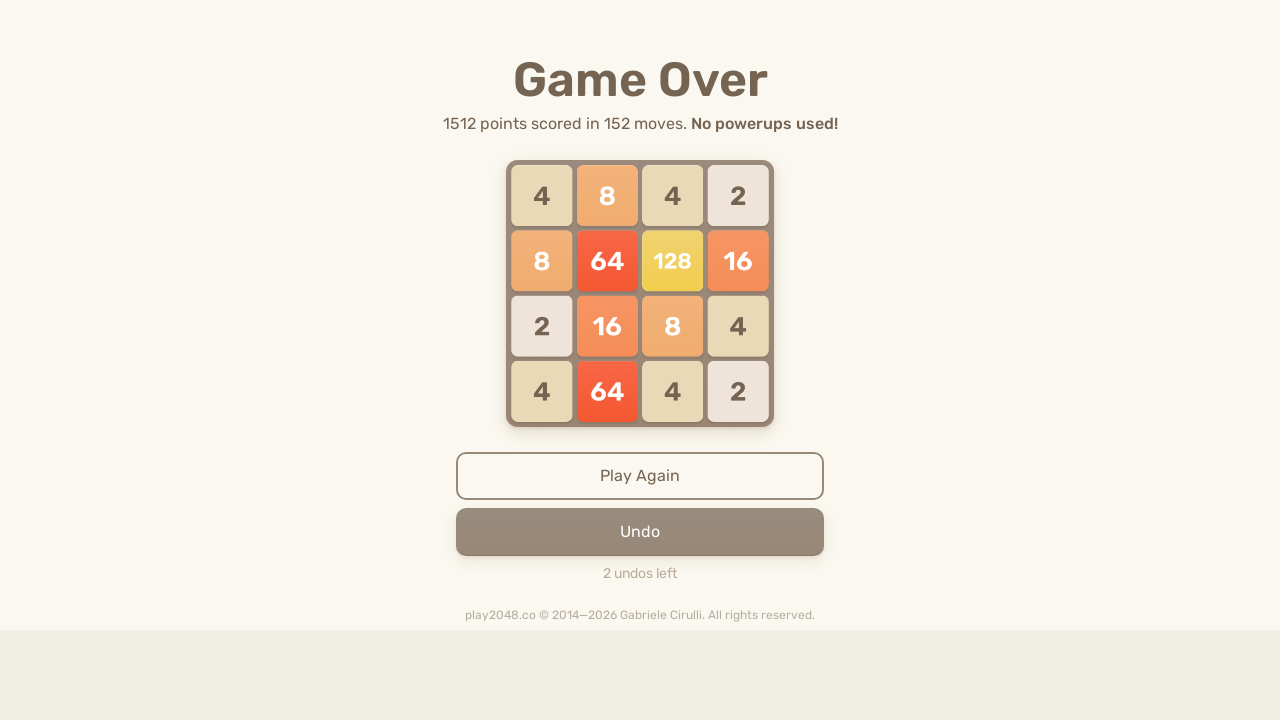

Pressed ArrowRight key
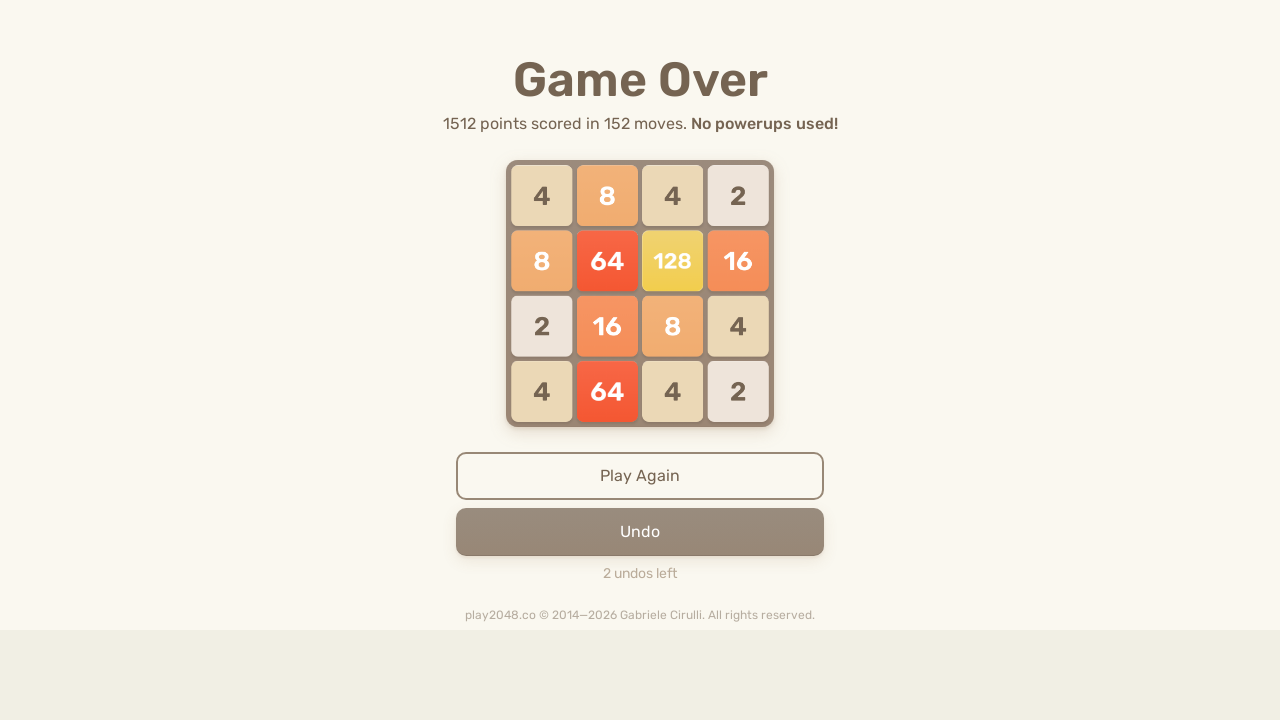

Pressed ArrowDown key
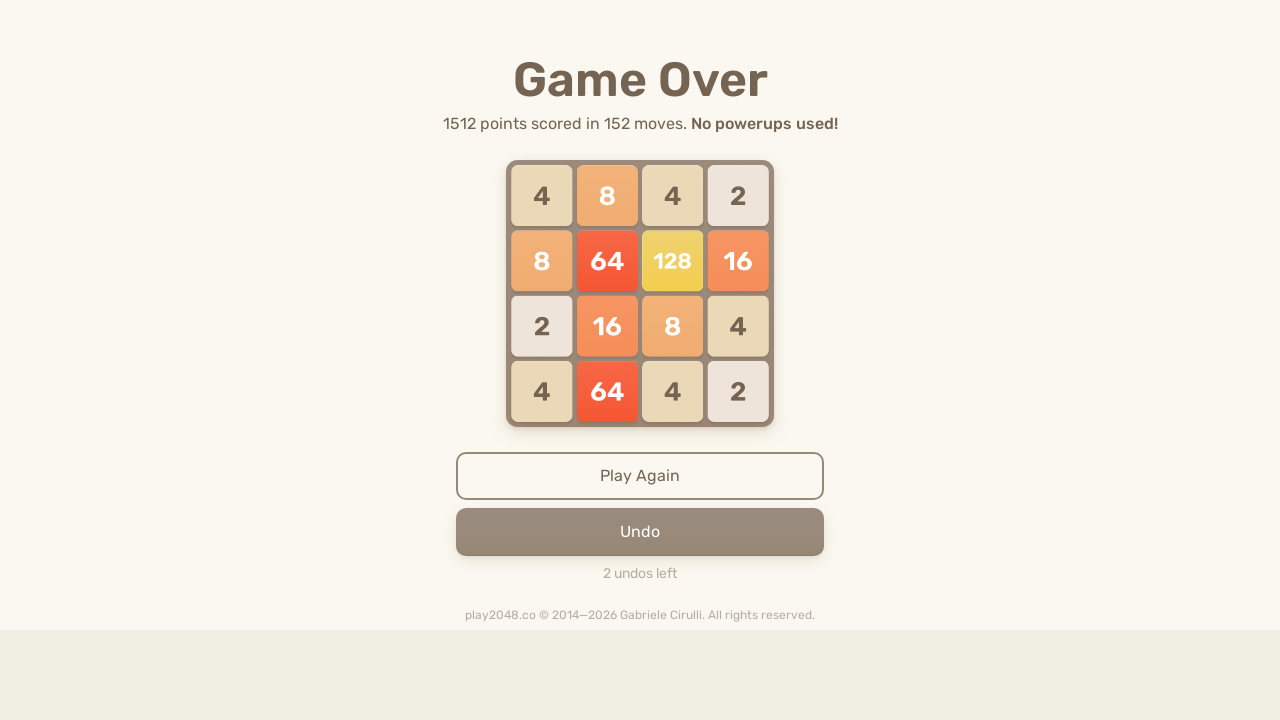

Pressed ArrowLeft key
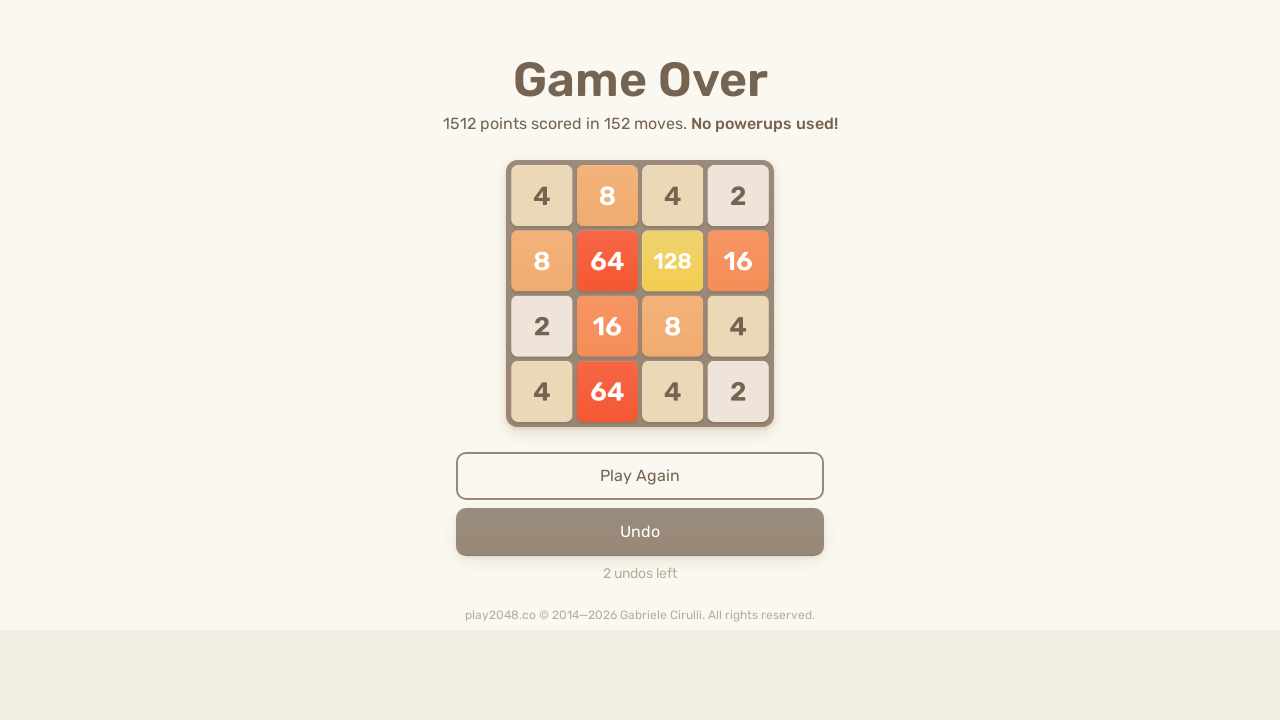

Pressed ArrowUp key
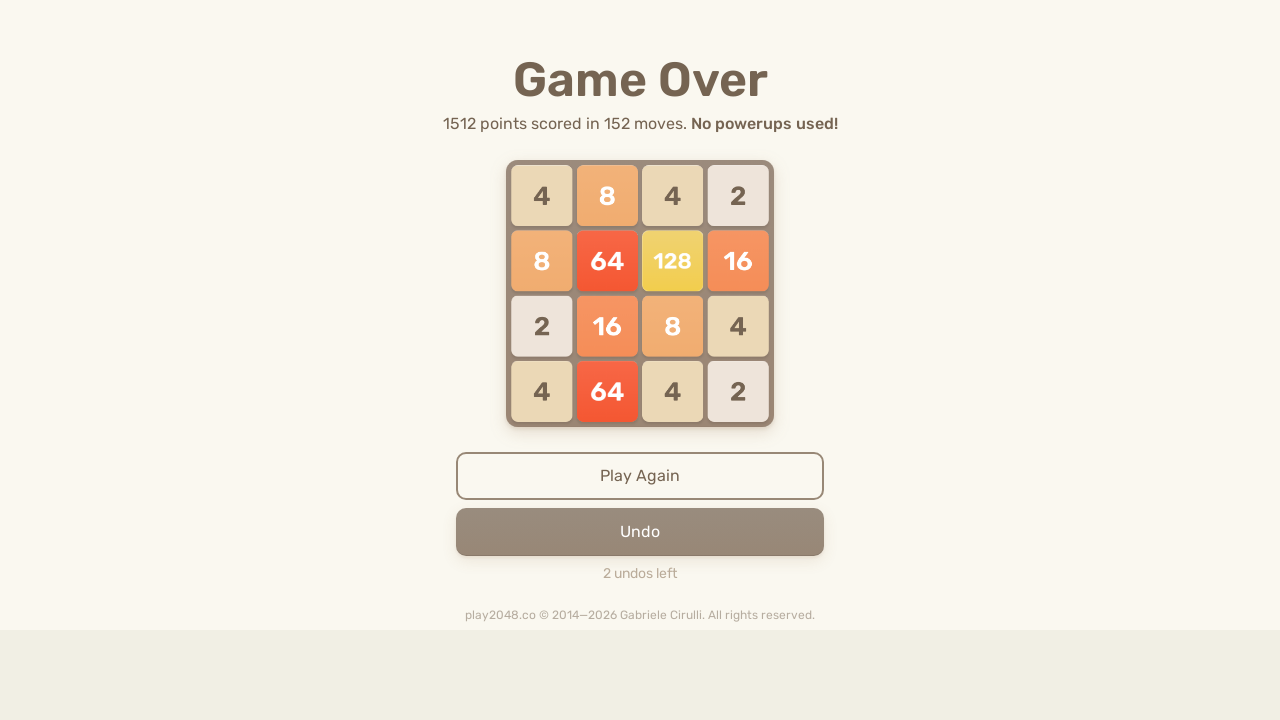

Pressed ArrowRight key
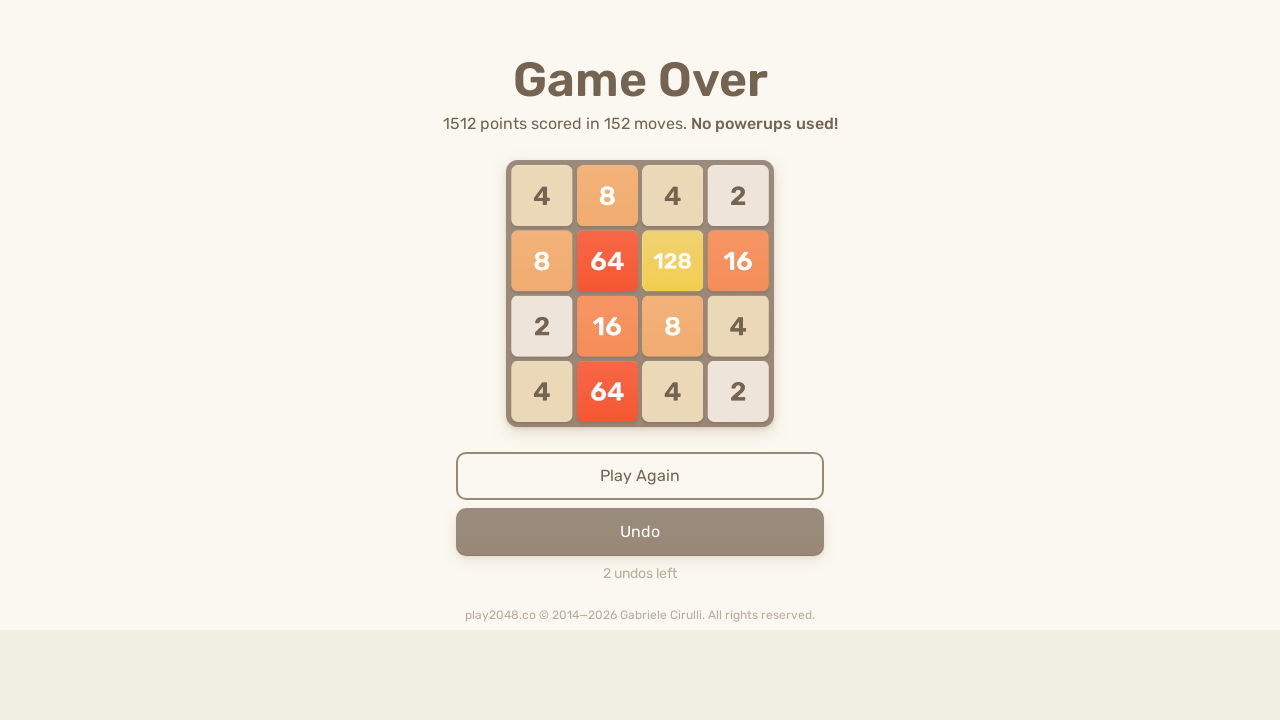

Pressed ArrowDown key
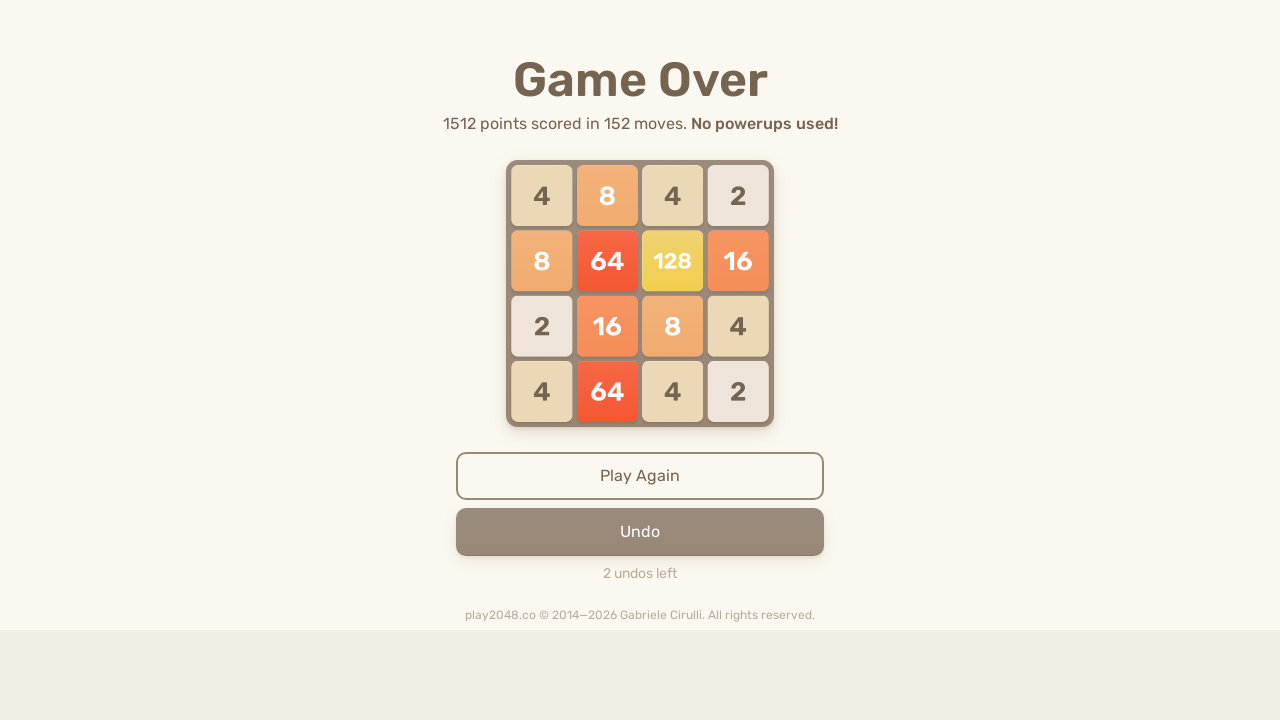

Pressed ArrowLeft key
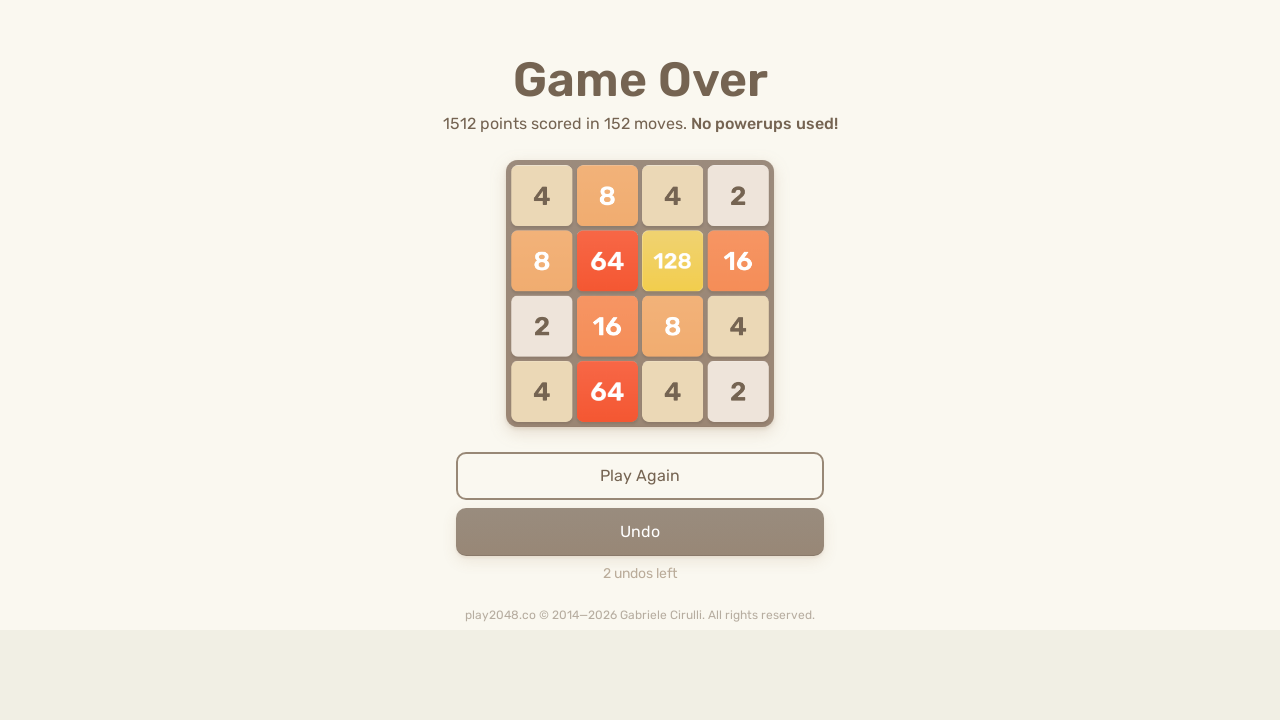

Pressed ArrowUp key
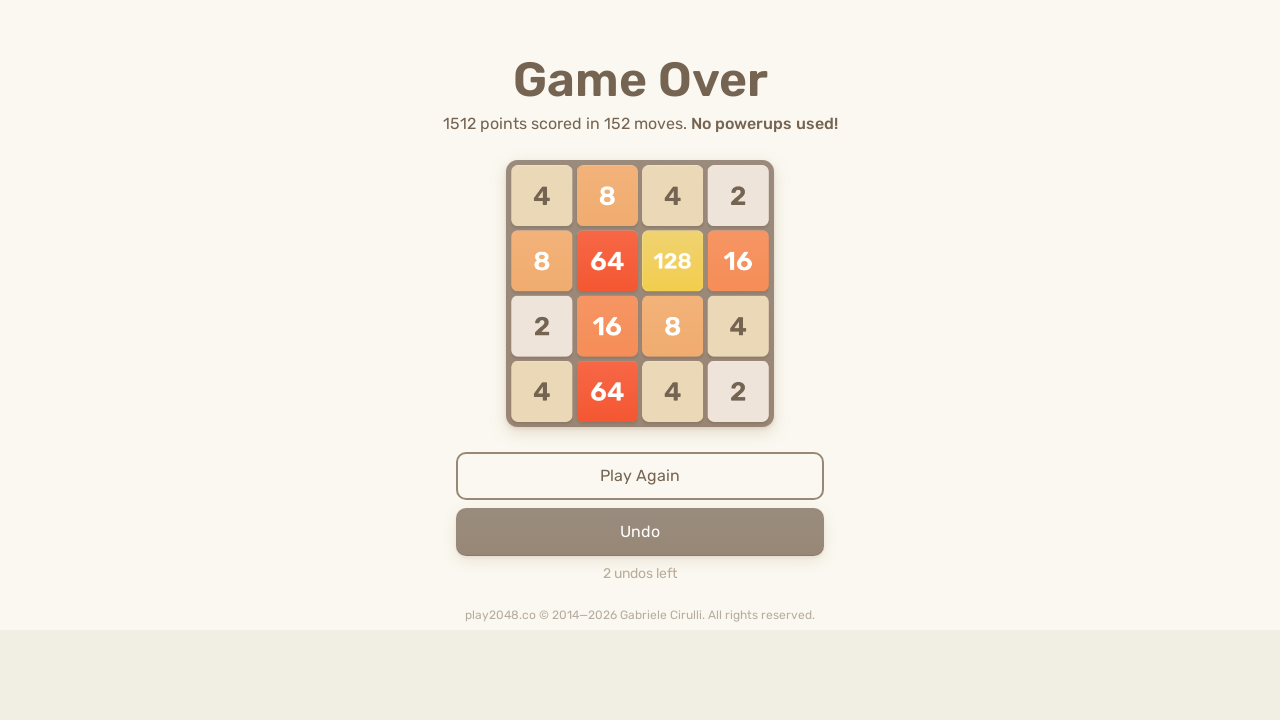

Pressed ArrowRight key
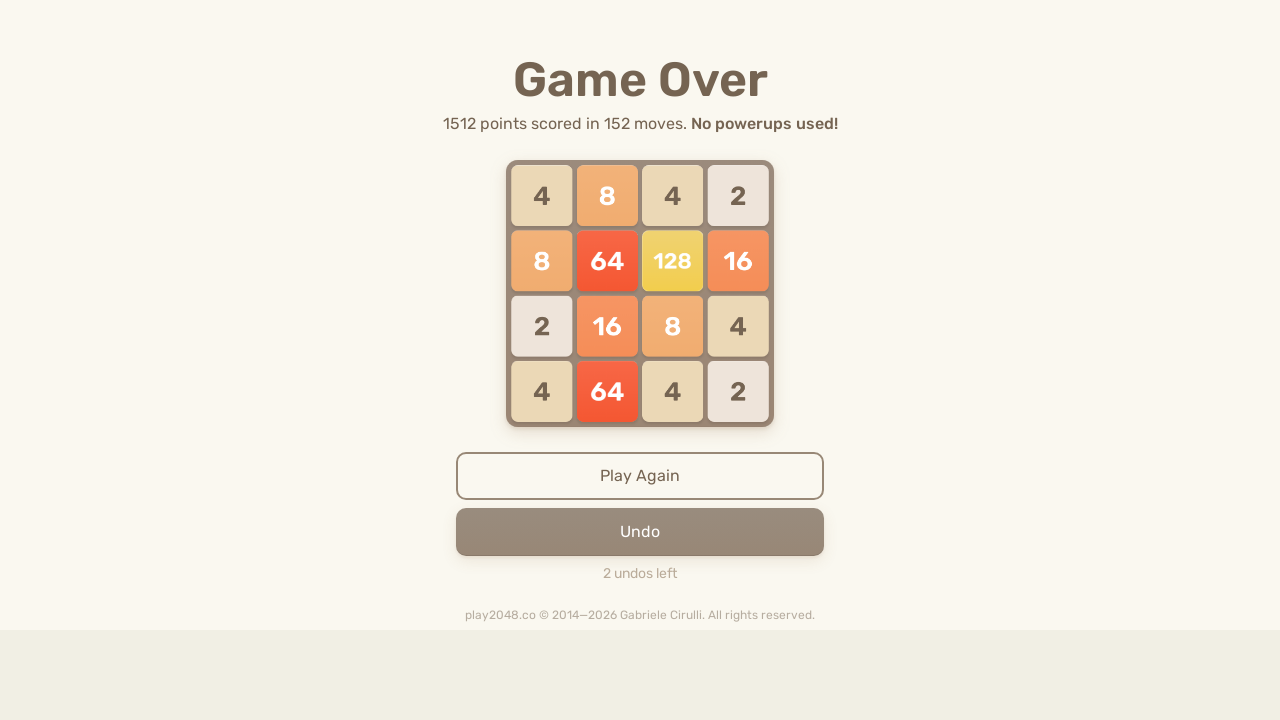

Pressed ArrowDown key
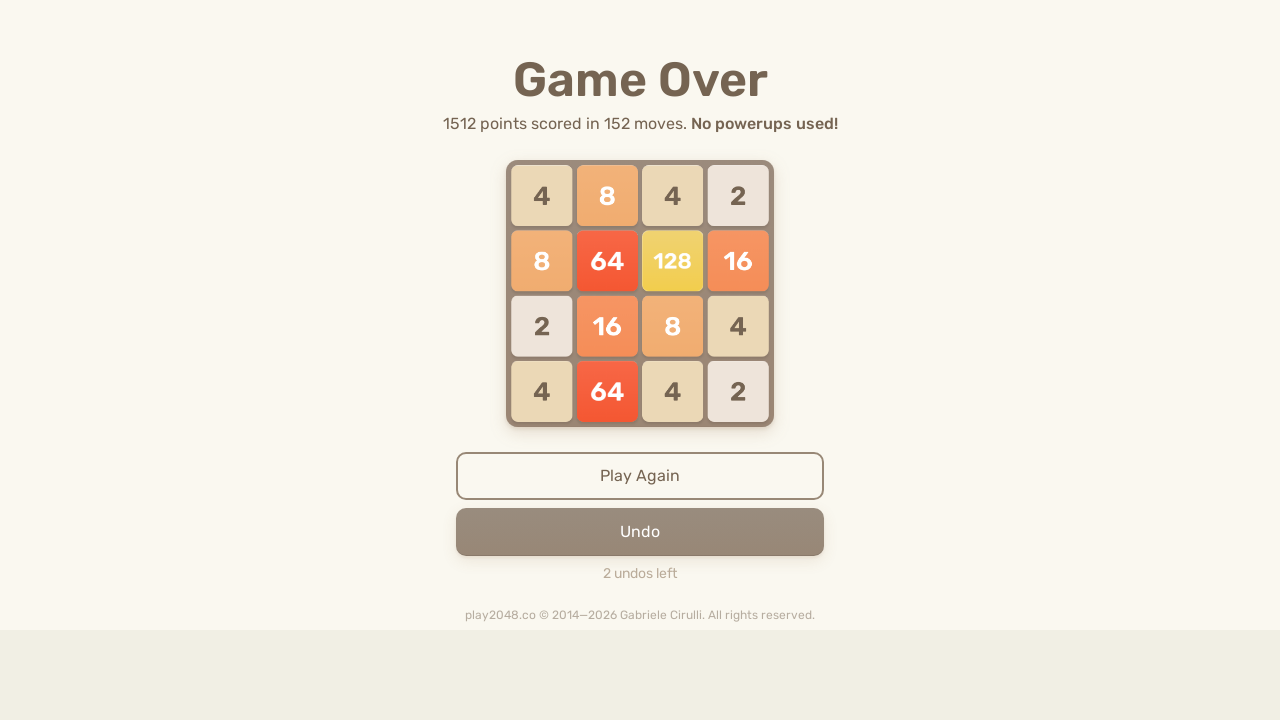

Pressed ArrowLeft key
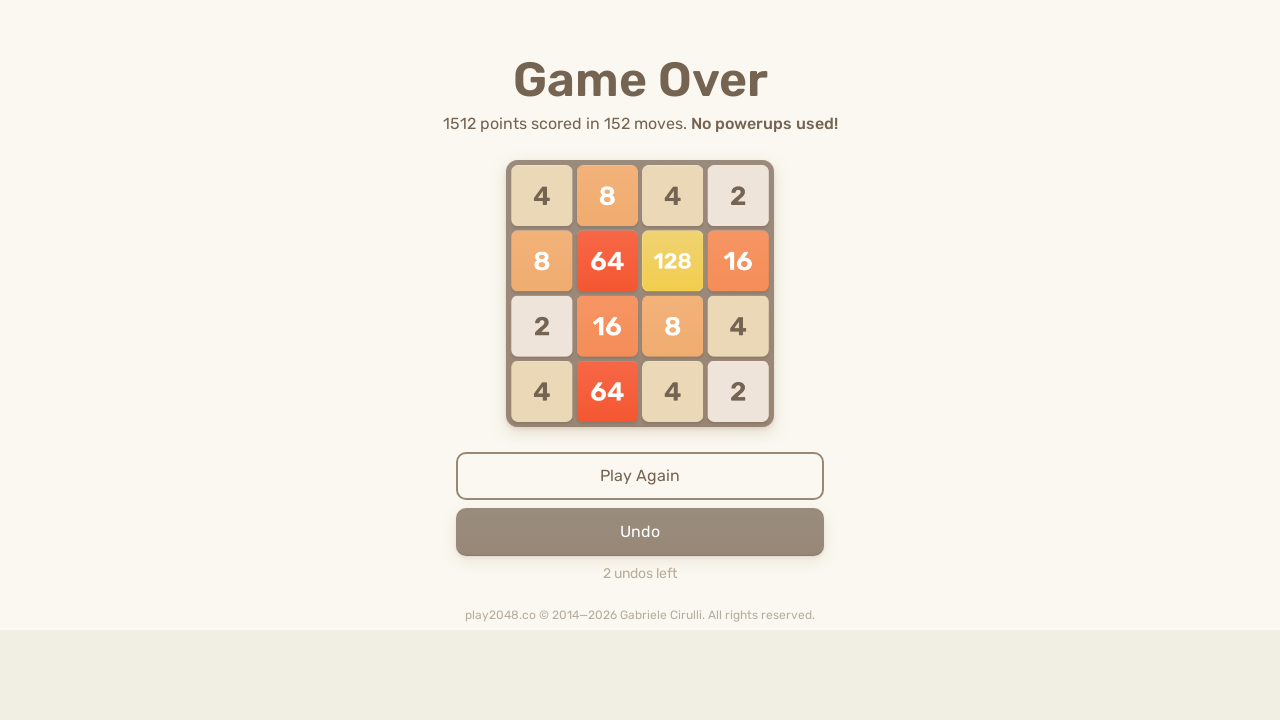

Pressed ArrowUp key
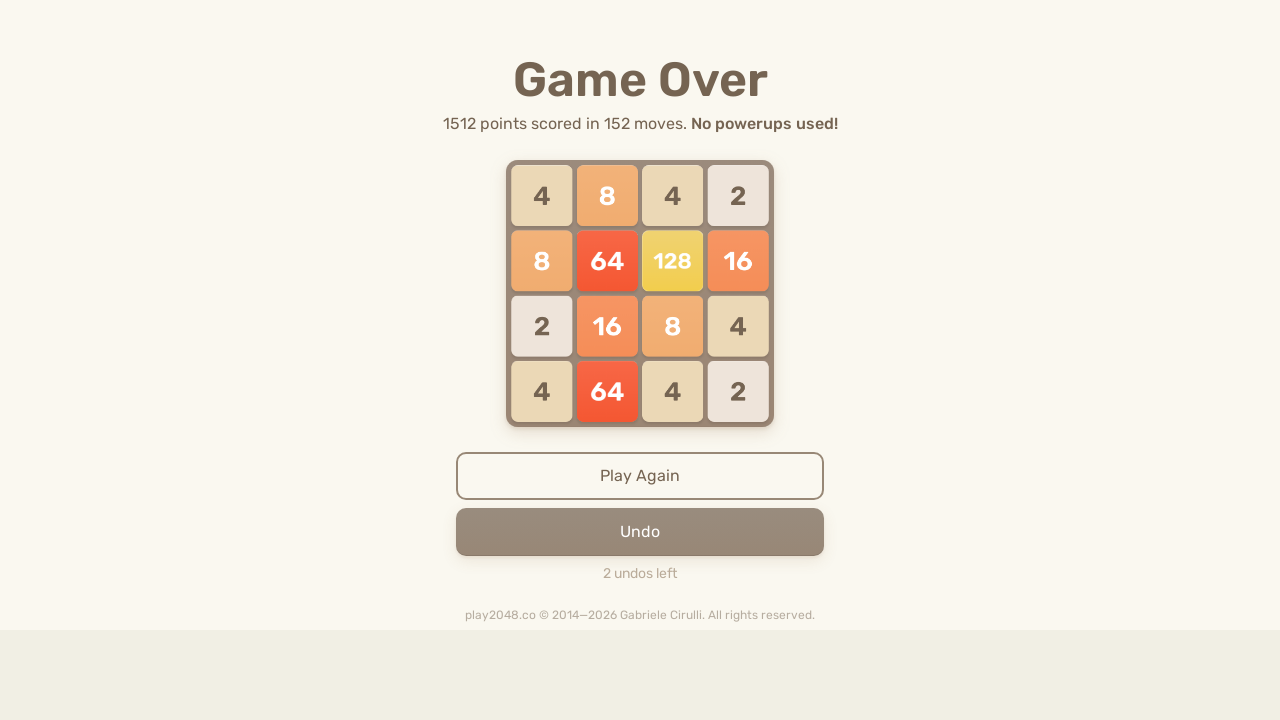

Pressed ArrowRight key
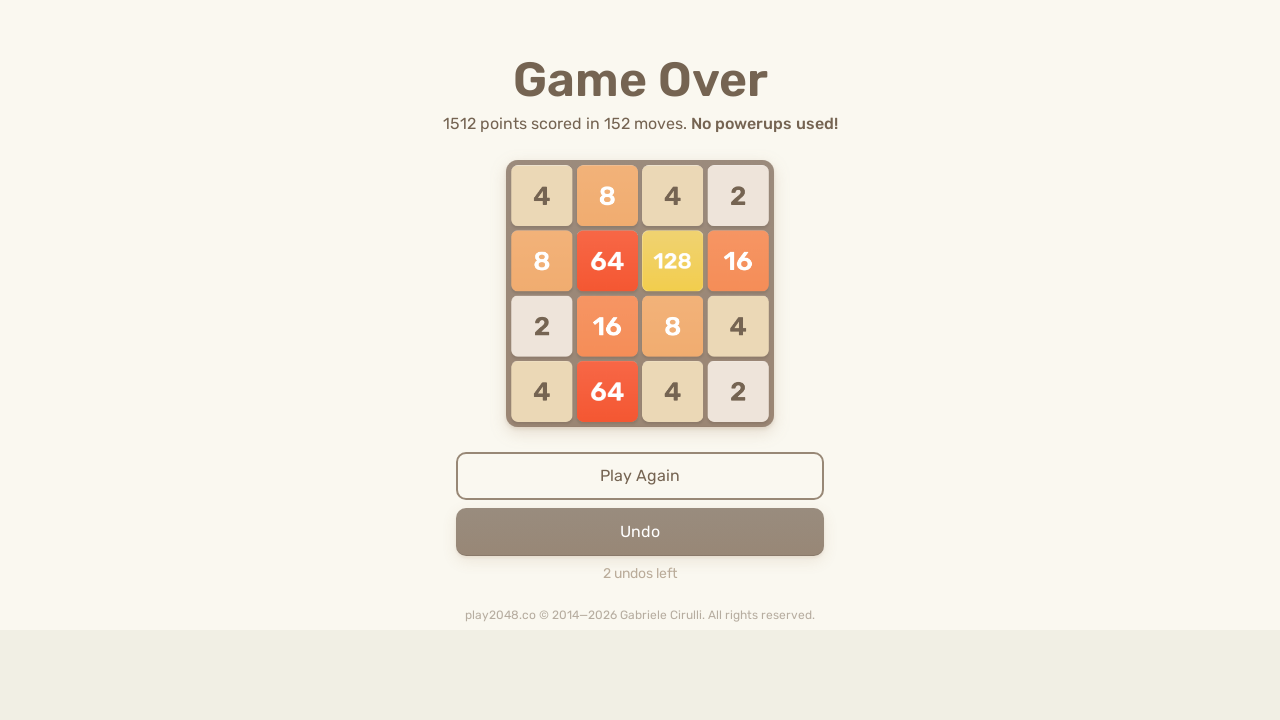

Pressed ArrowDown key
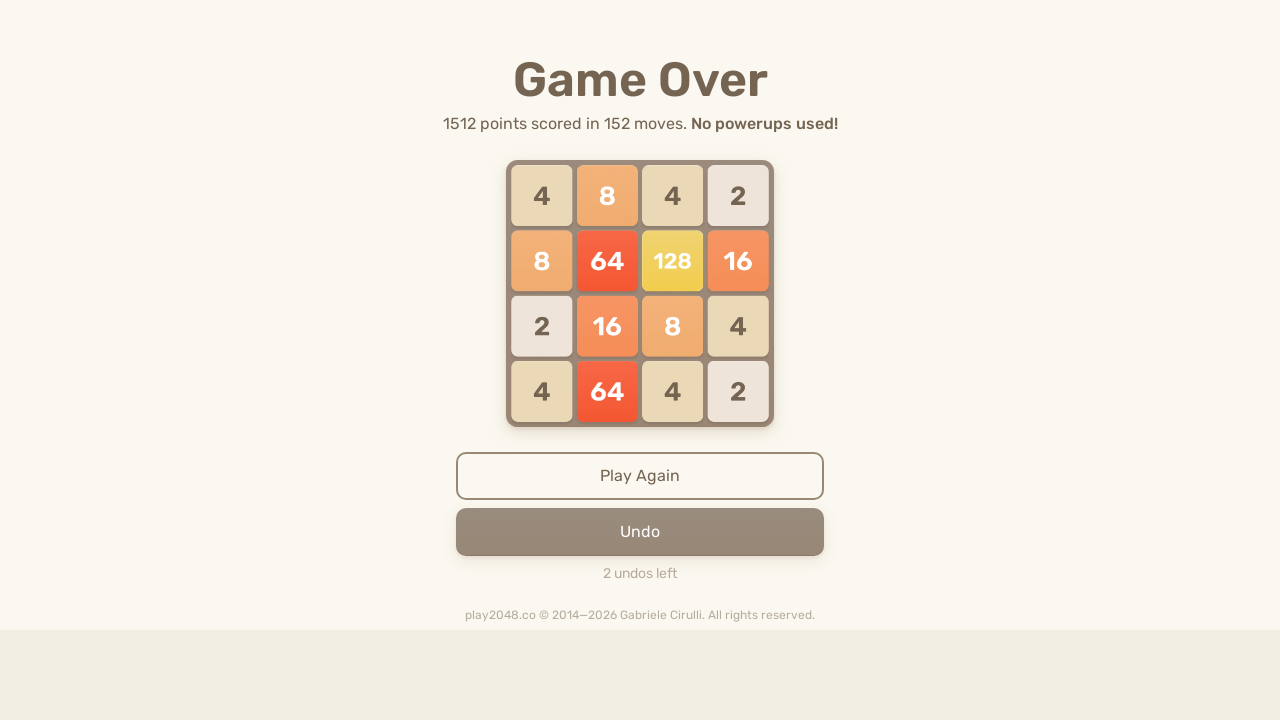

Pressed ArrowLeft key
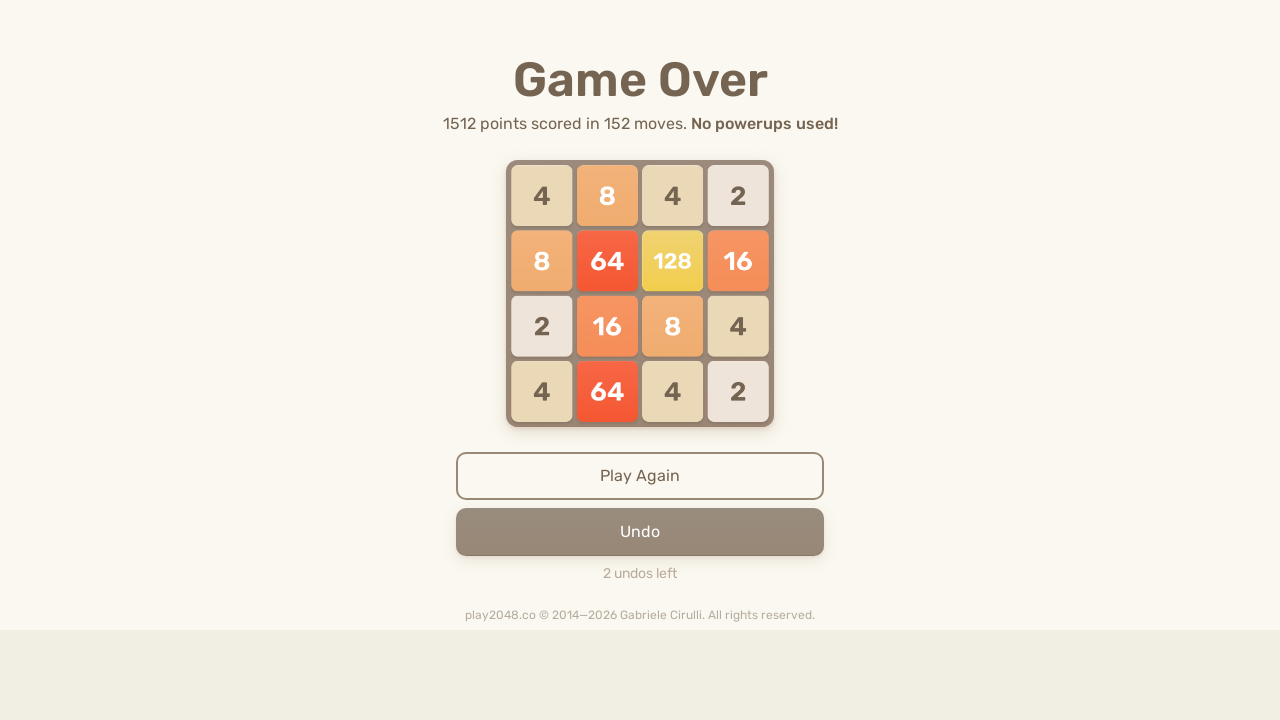

Pressed ArrowUp key
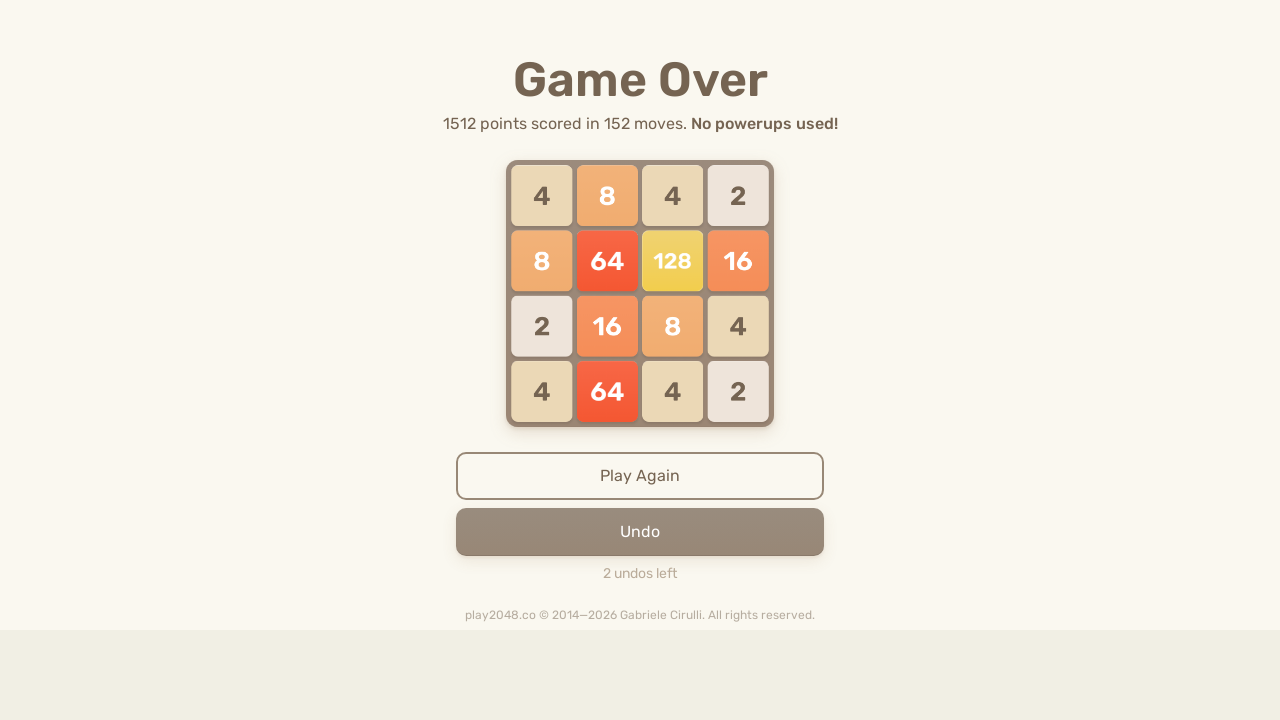

Pressed ArrowRight key
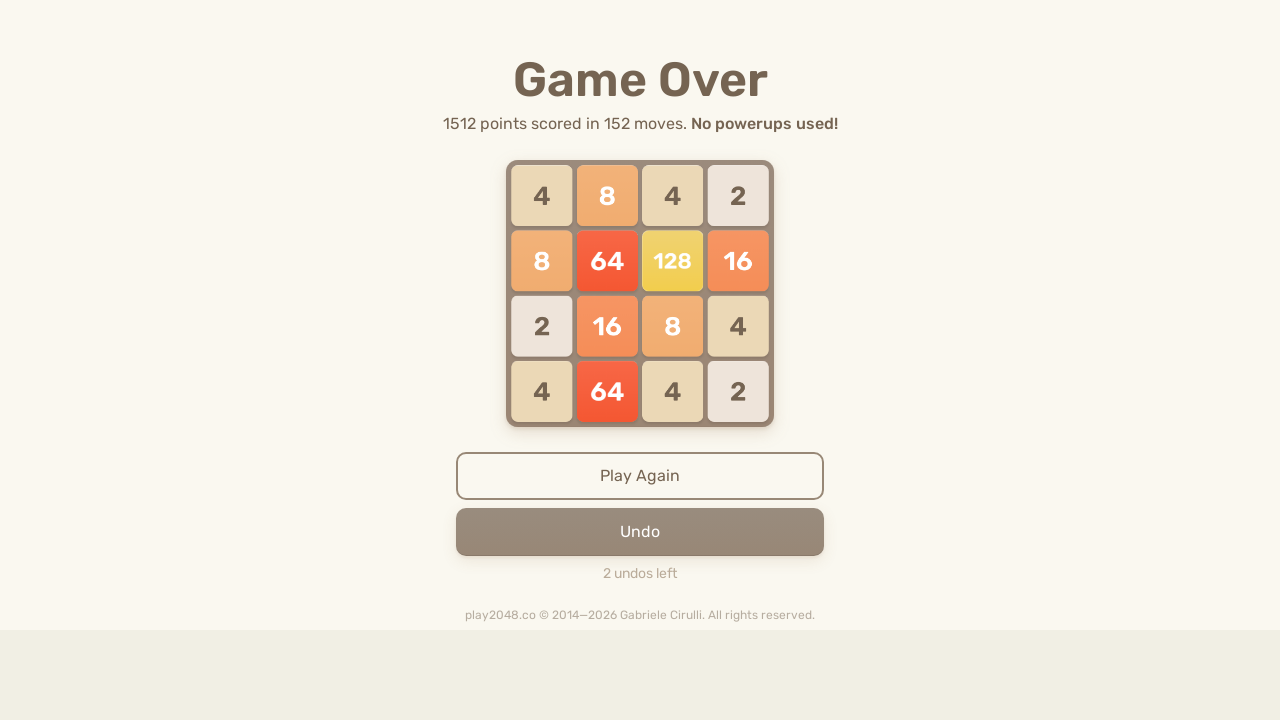

Pressed ArrowDown key
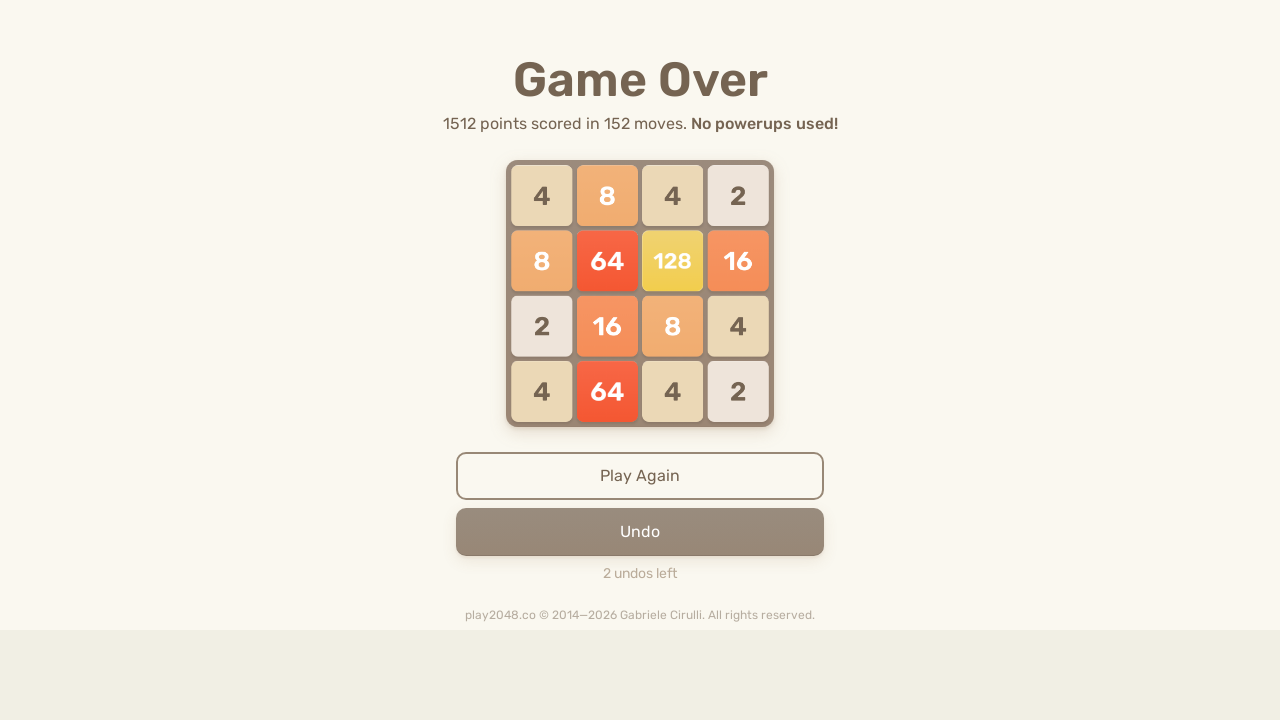

Pressed ArrowLeft key
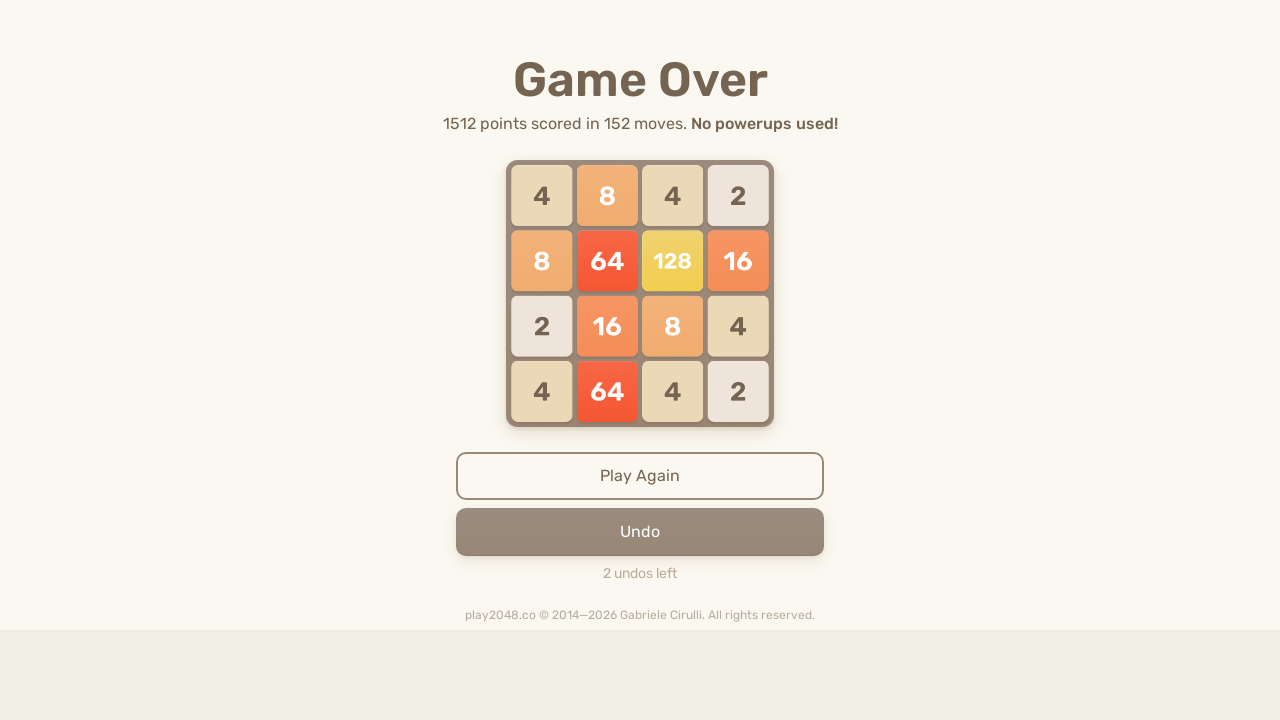

Pressed ArrowUp key
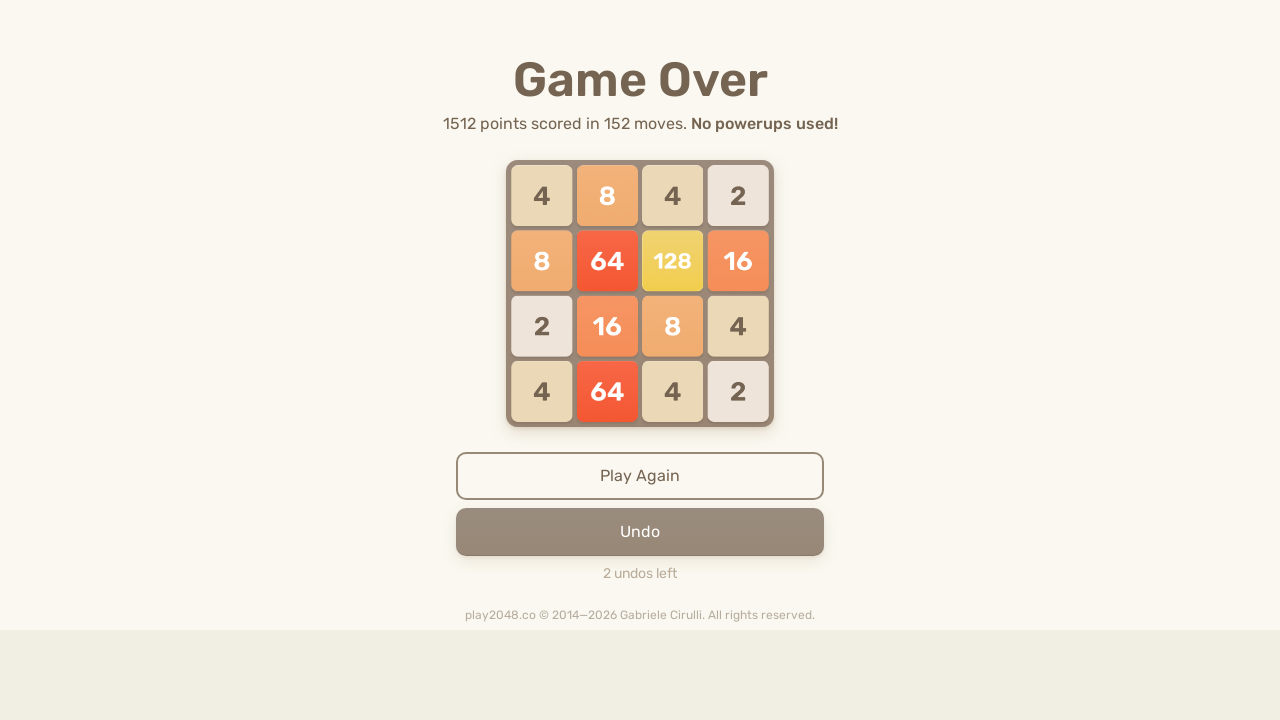

Pressed ArrowRight key
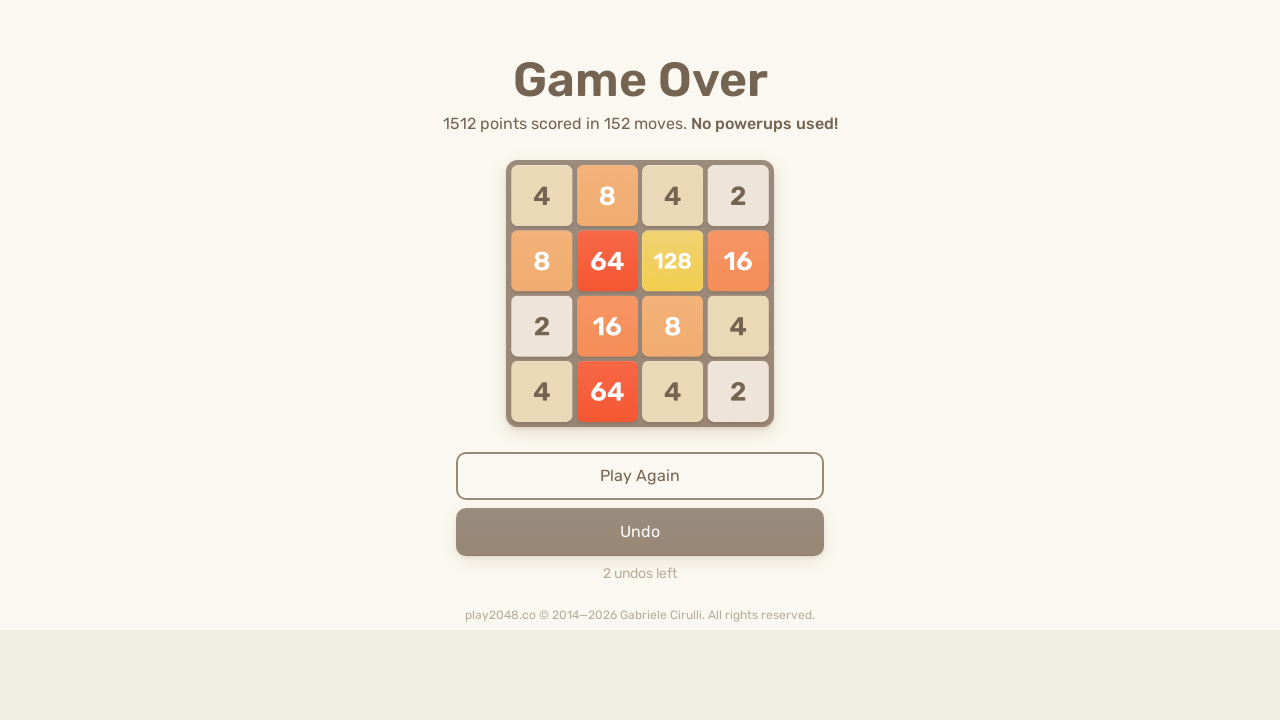

Pressed ArrowDown key
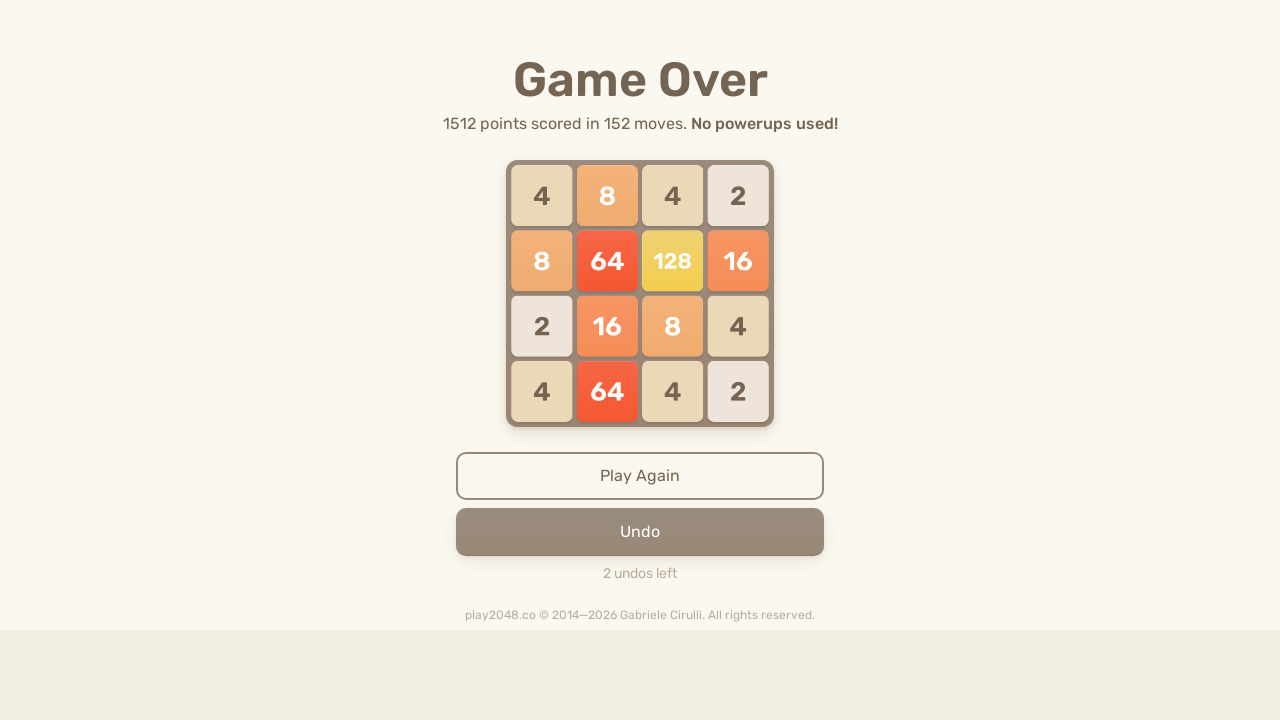

Pressed ArrowLeft key
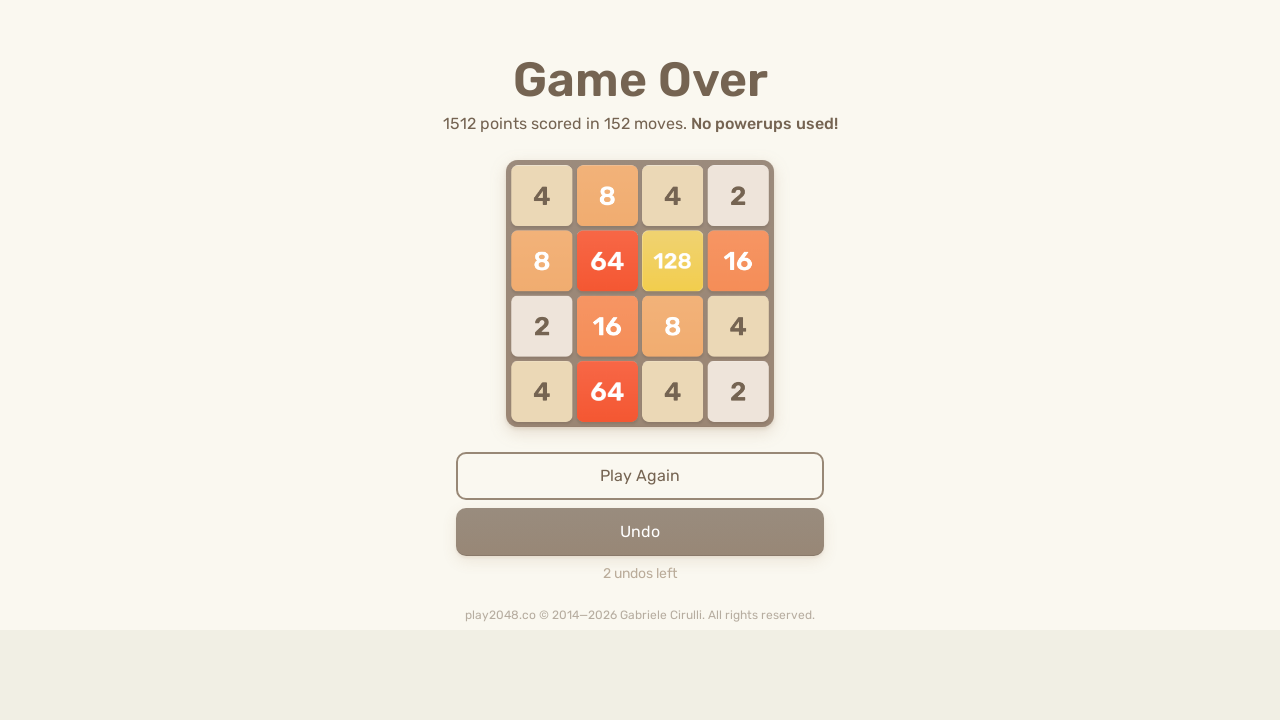

Pressed ArrowUp key
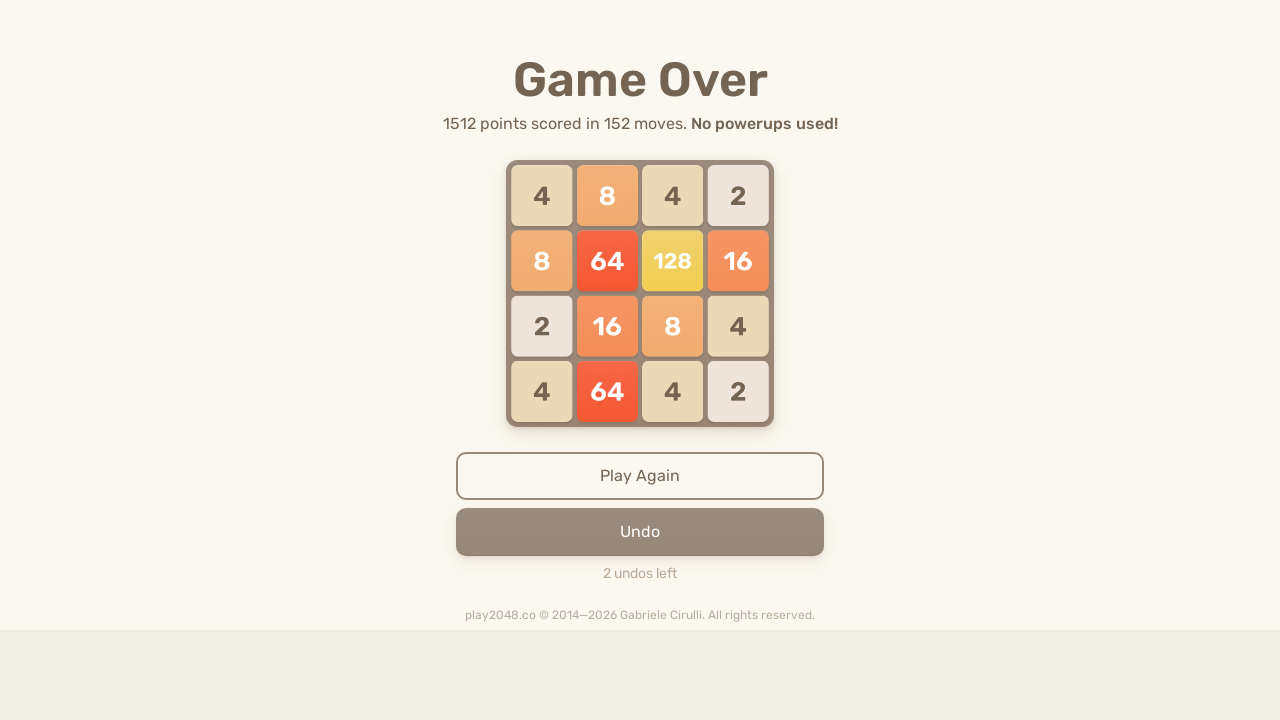

Pressed ArrowRight key
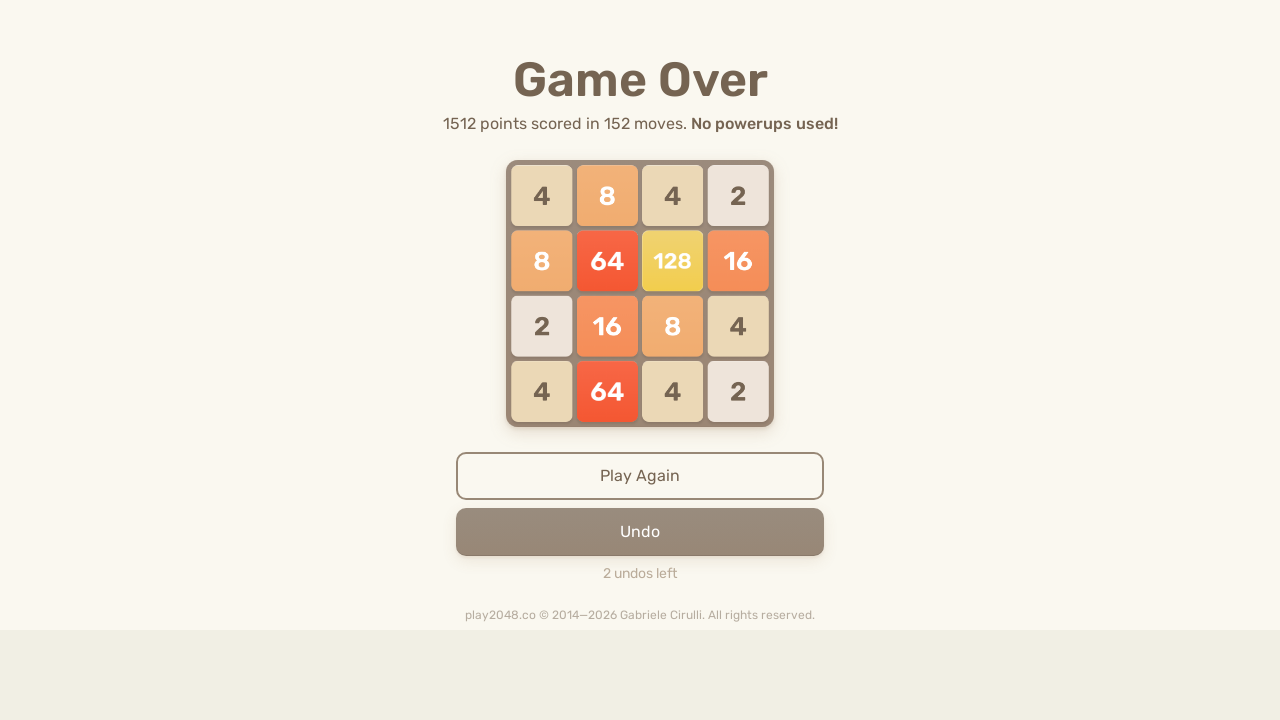

Pressed ArrowDown key
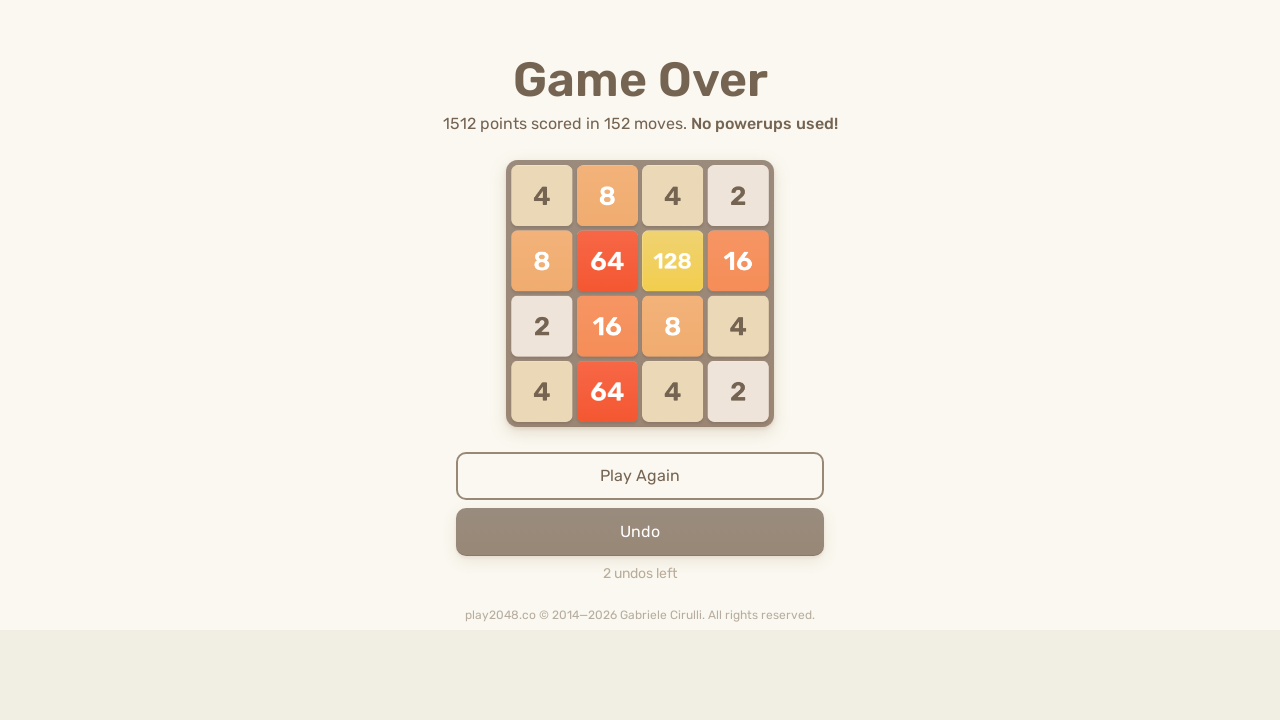

Pressed ArrowLeft key
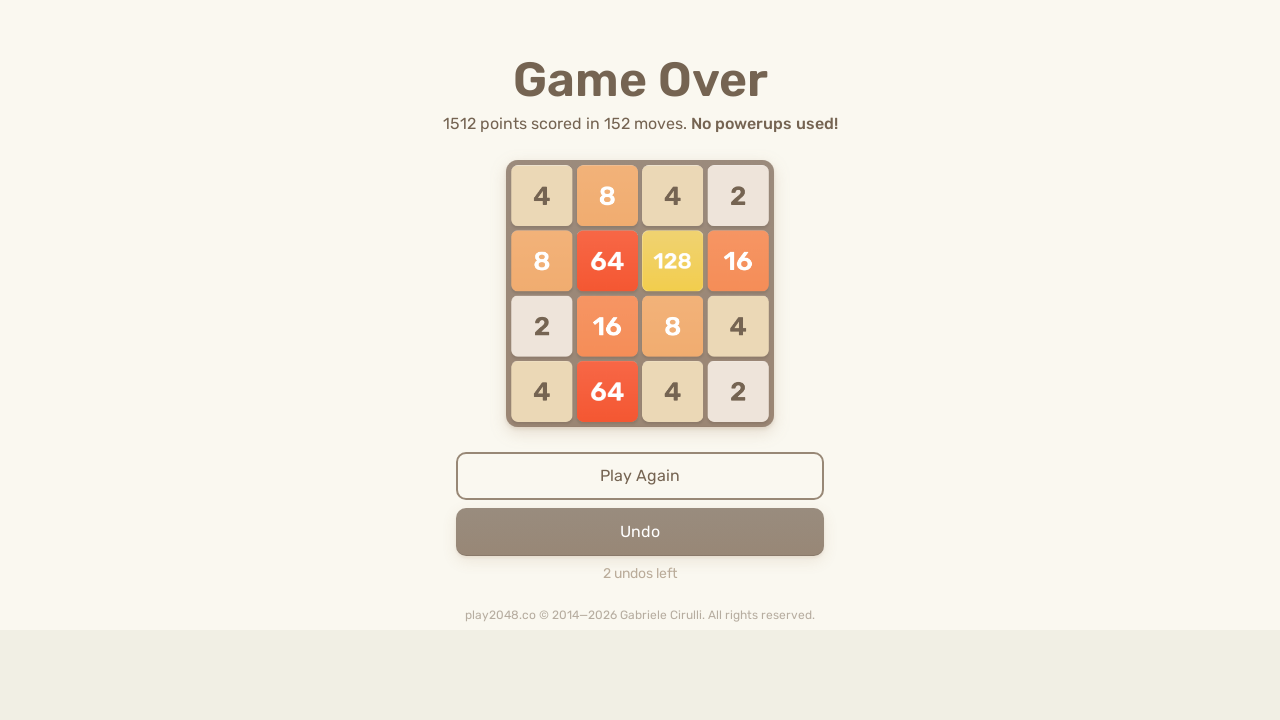

Pressed ArrowUp key
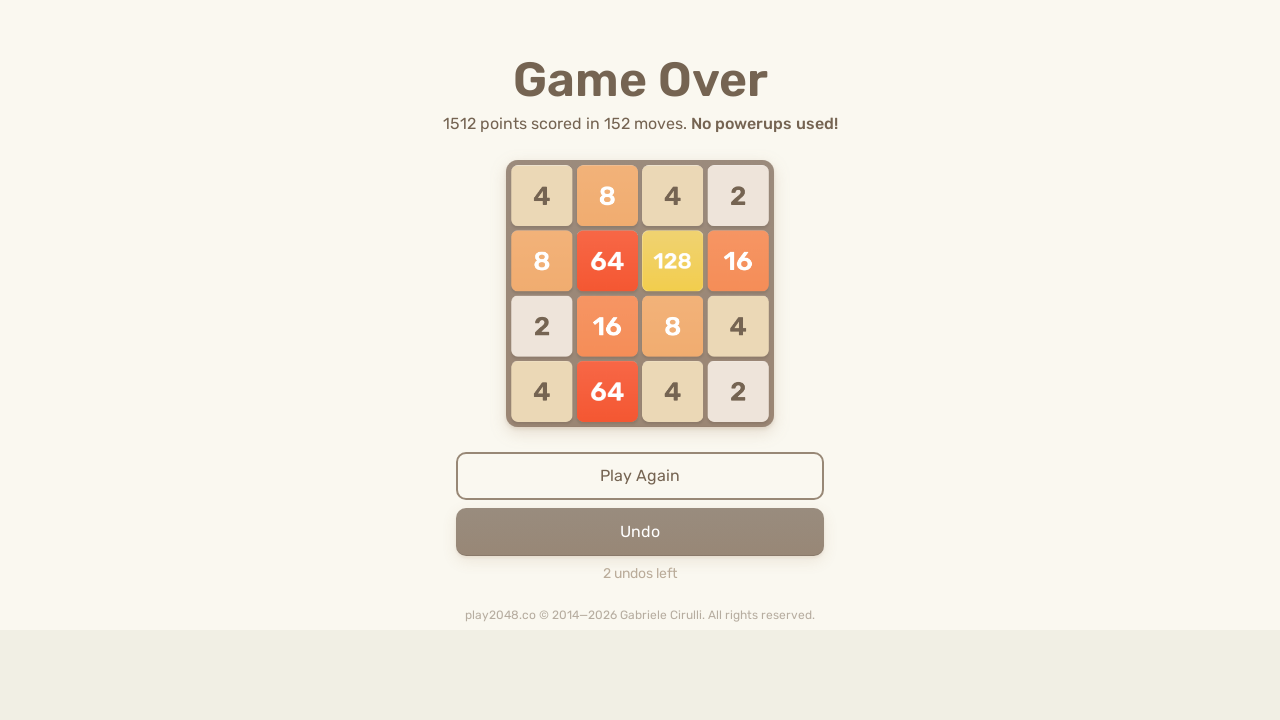

Pressed ArrowRight key
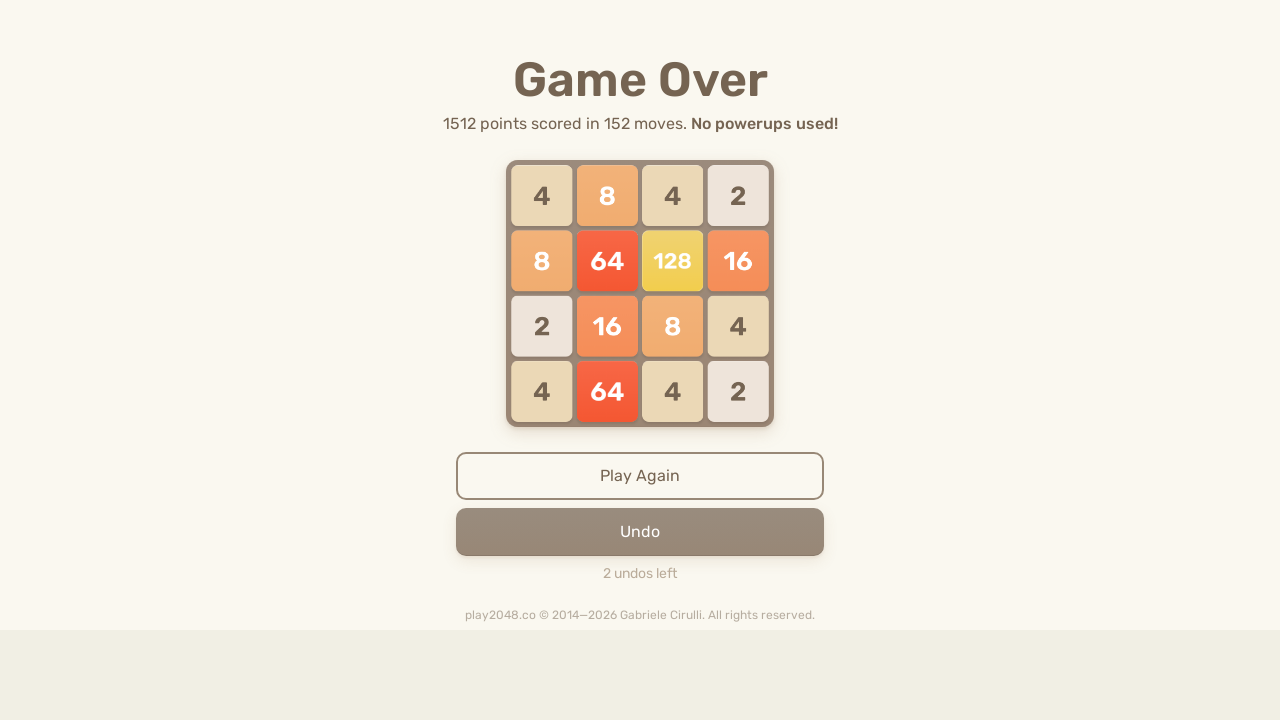

Pressed ArrowDown key
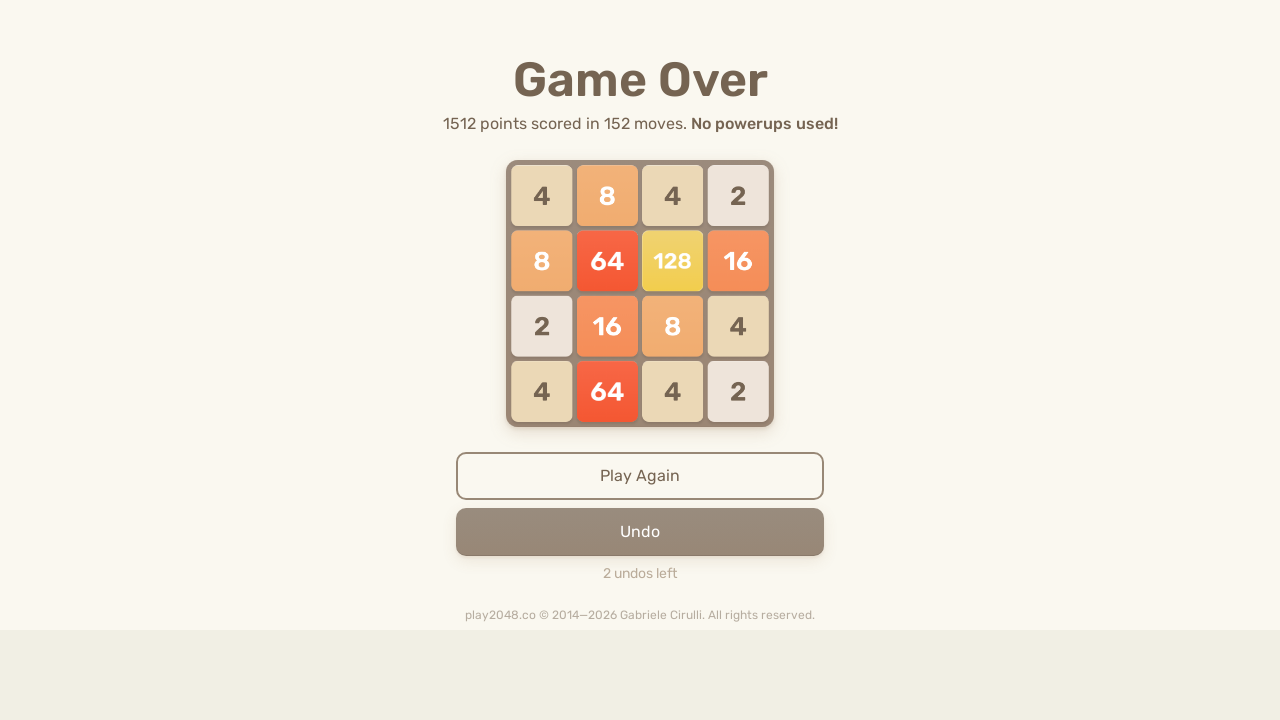

Pressed ArrowLeft key
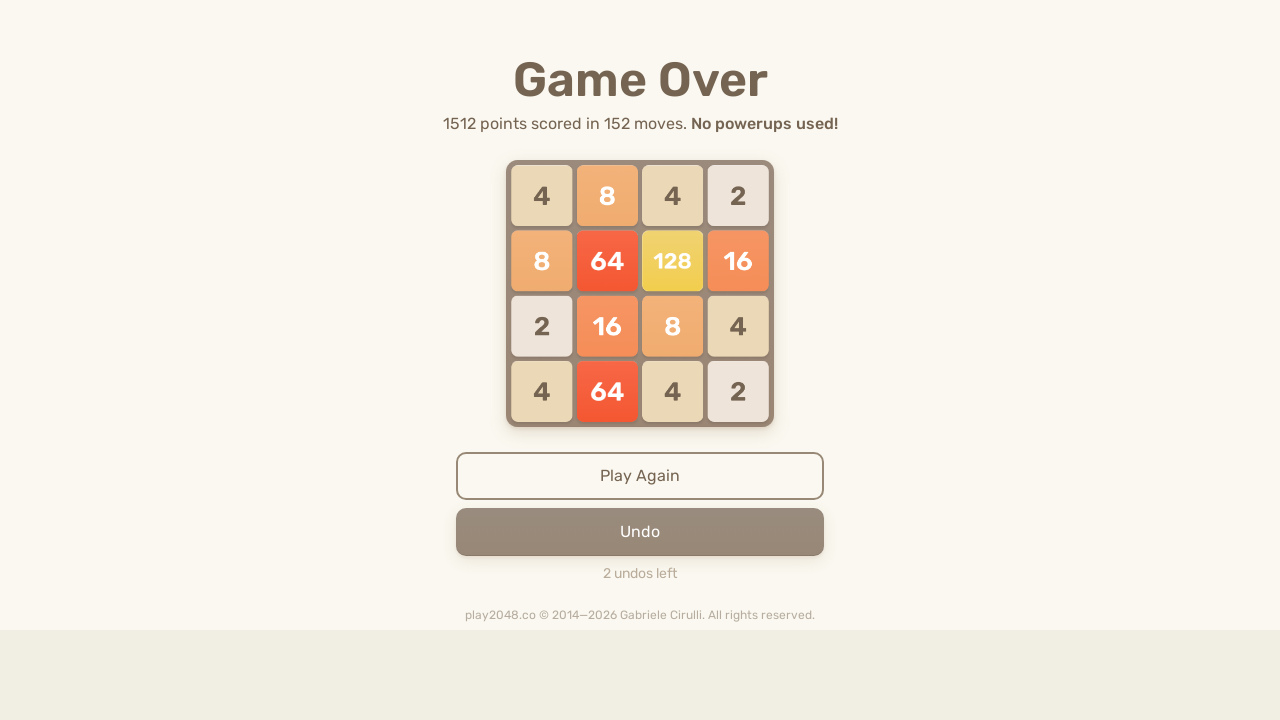

Pressed ArrowUp key
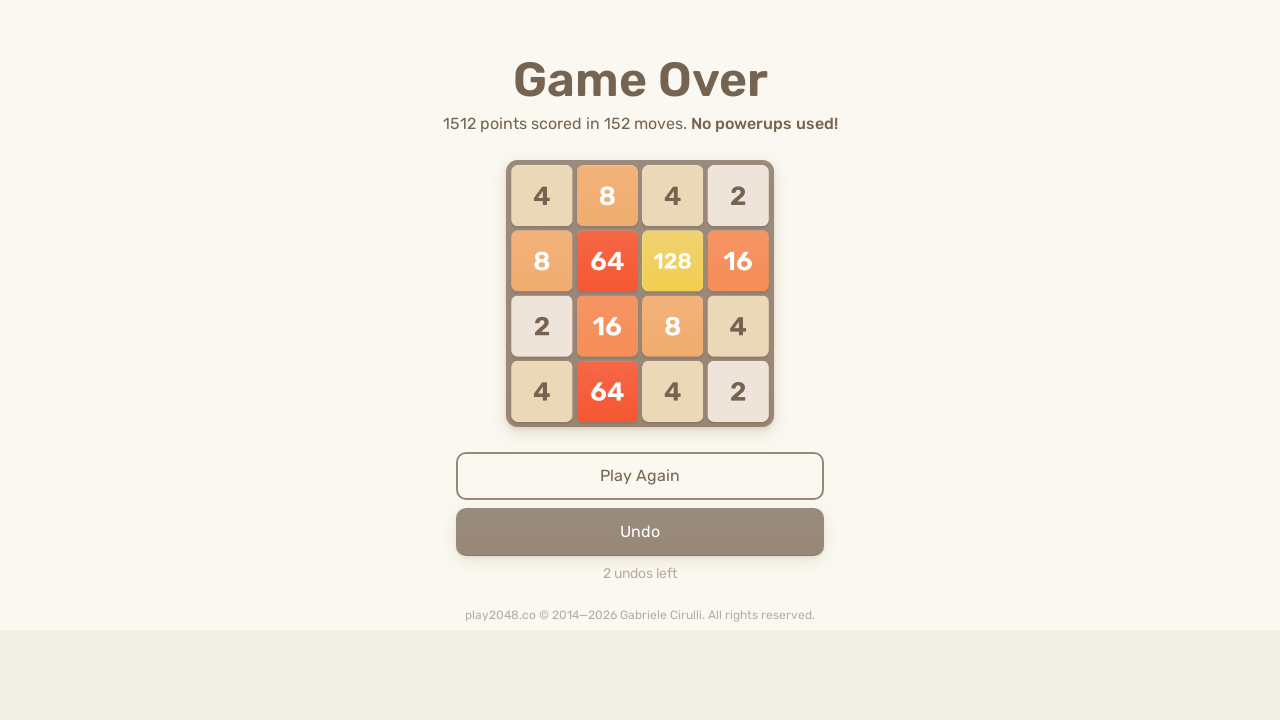

Pressed ArrowRight key
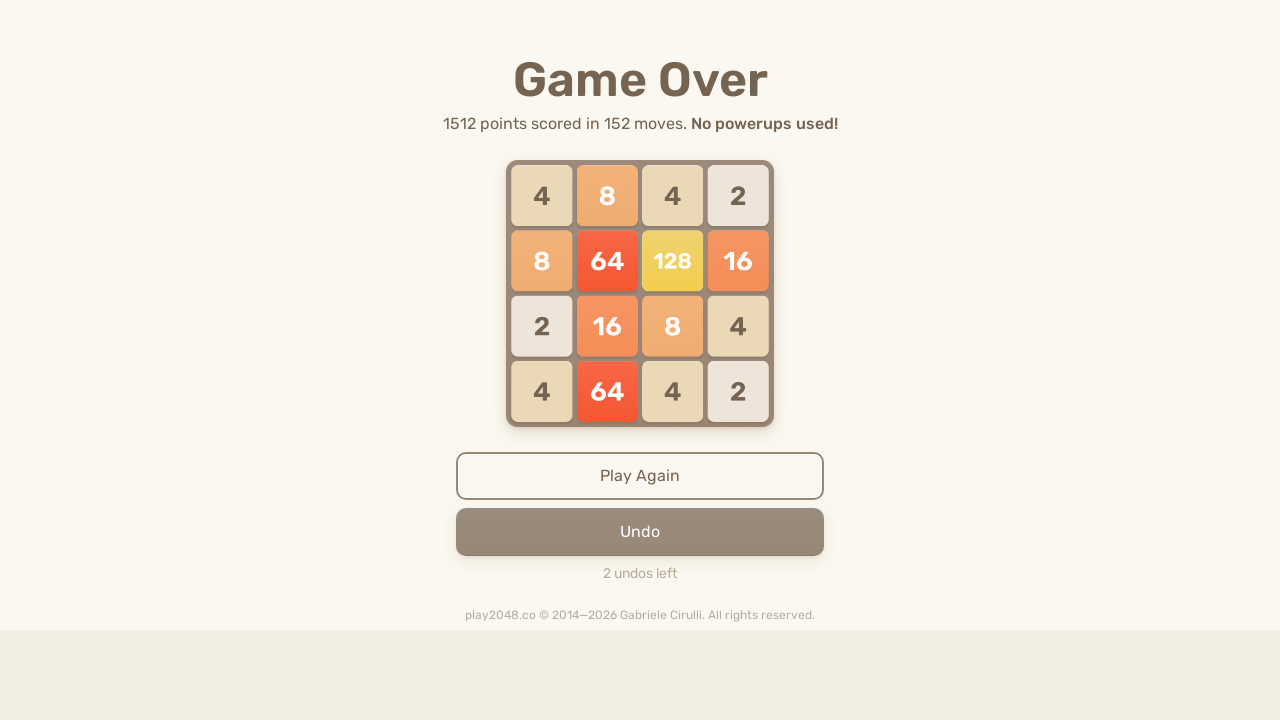

Pressed ArrowDown key
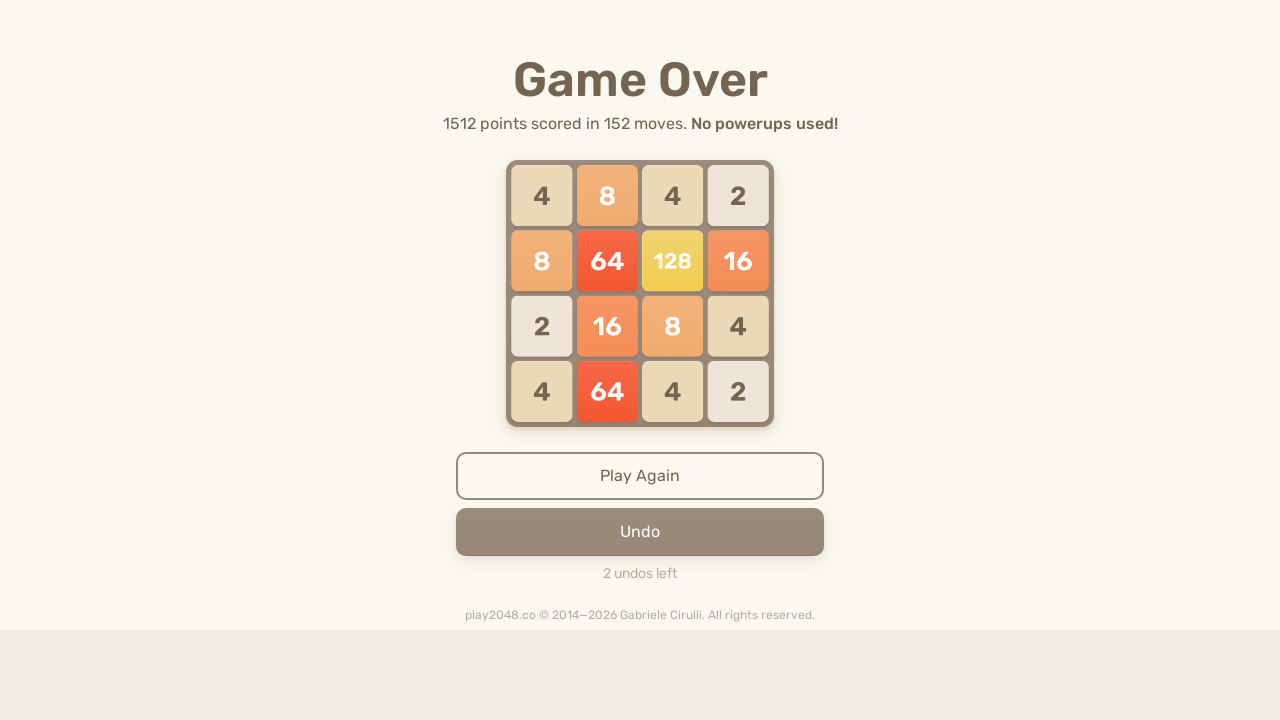

Pressed ArrowLeft key
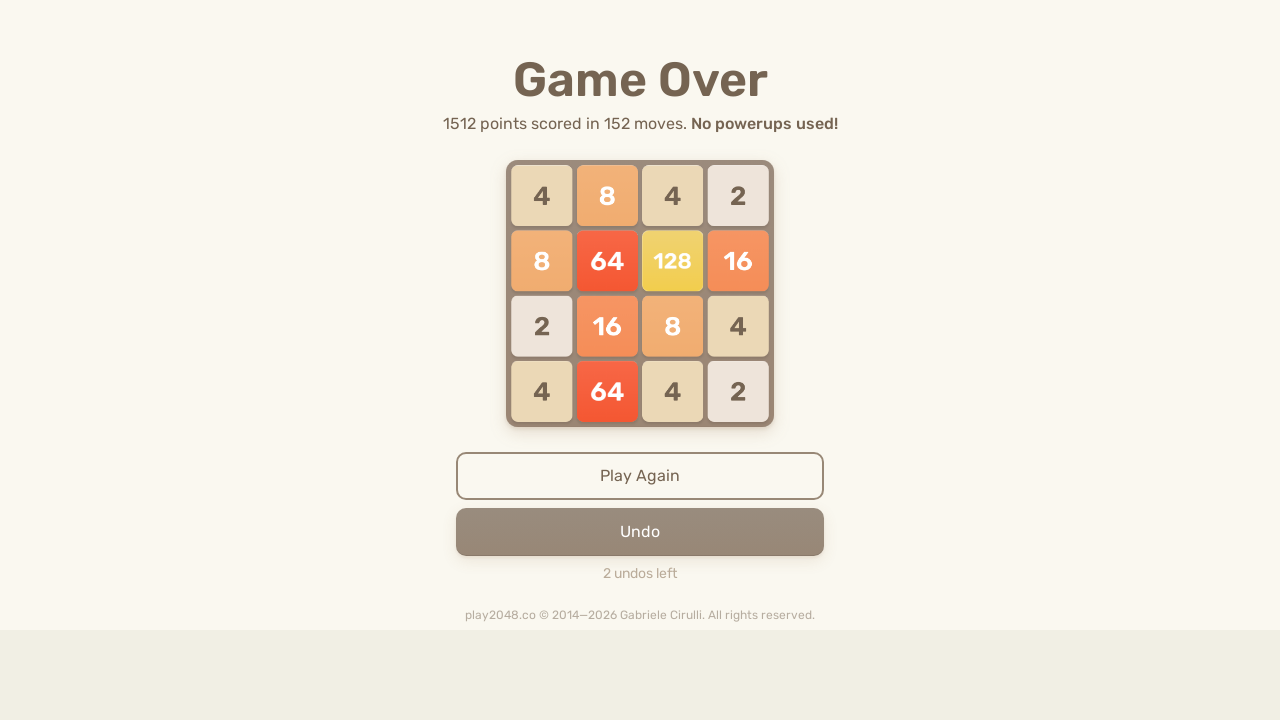

Pressed ArrowUp key
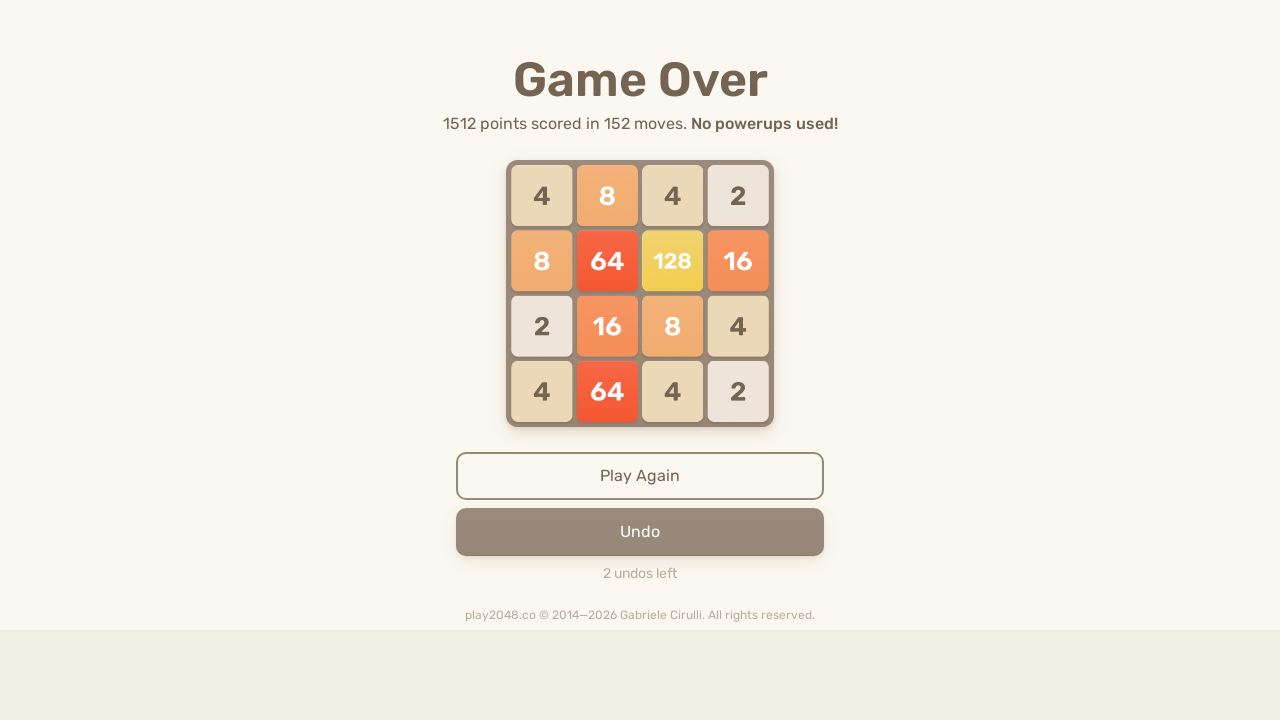

Pressed ArrowRight key
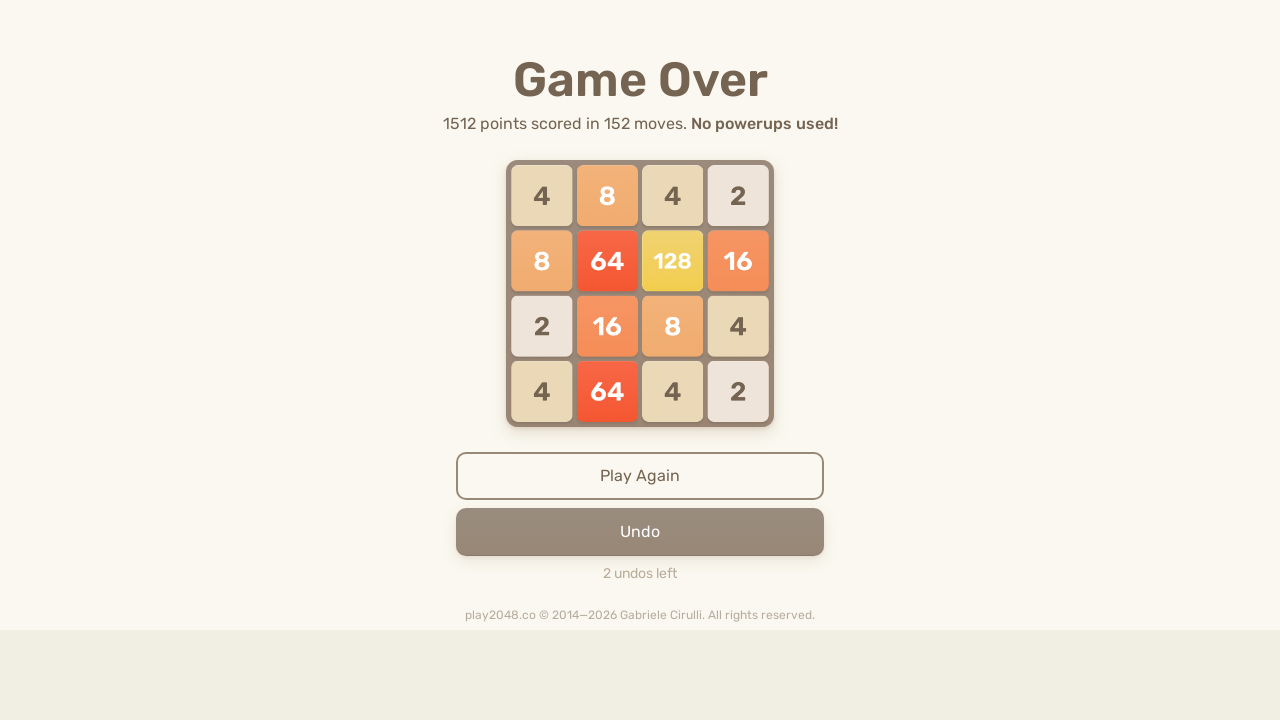

Pressed ArrowDown key
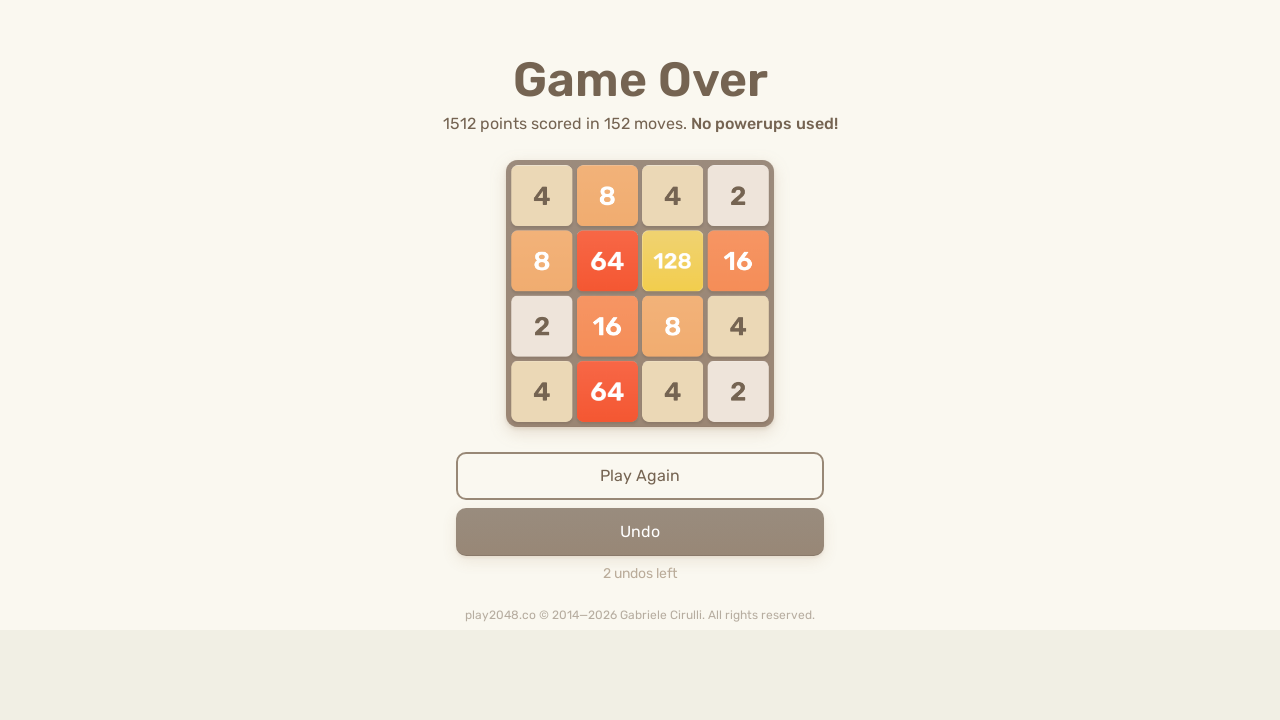

Pressed ArrowLeft key
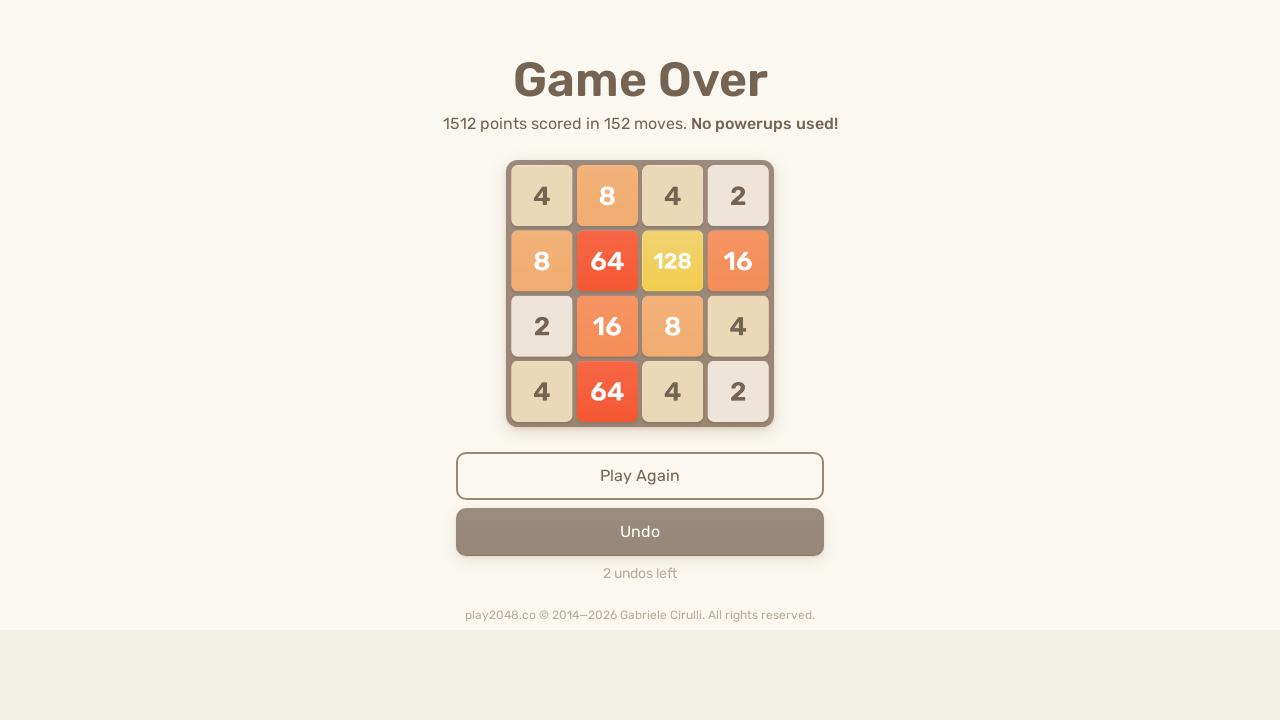

Pressed ArrowUp key
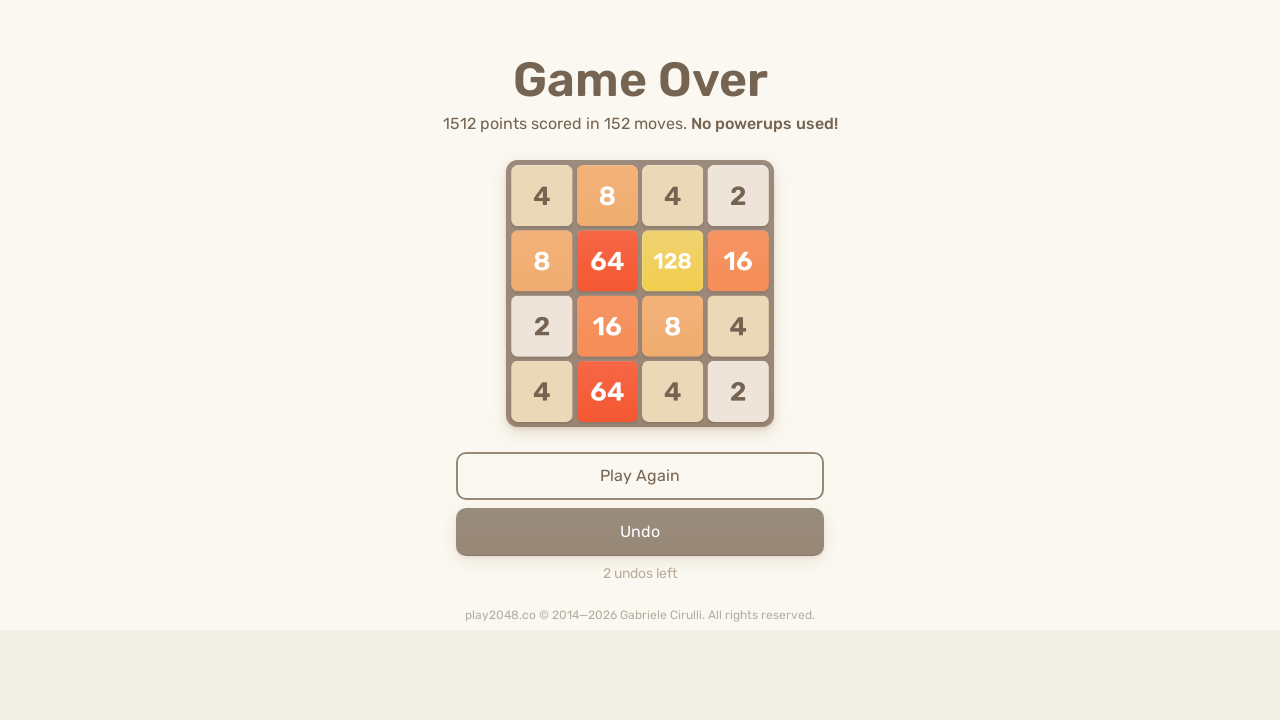

Pressed ArrowRight key
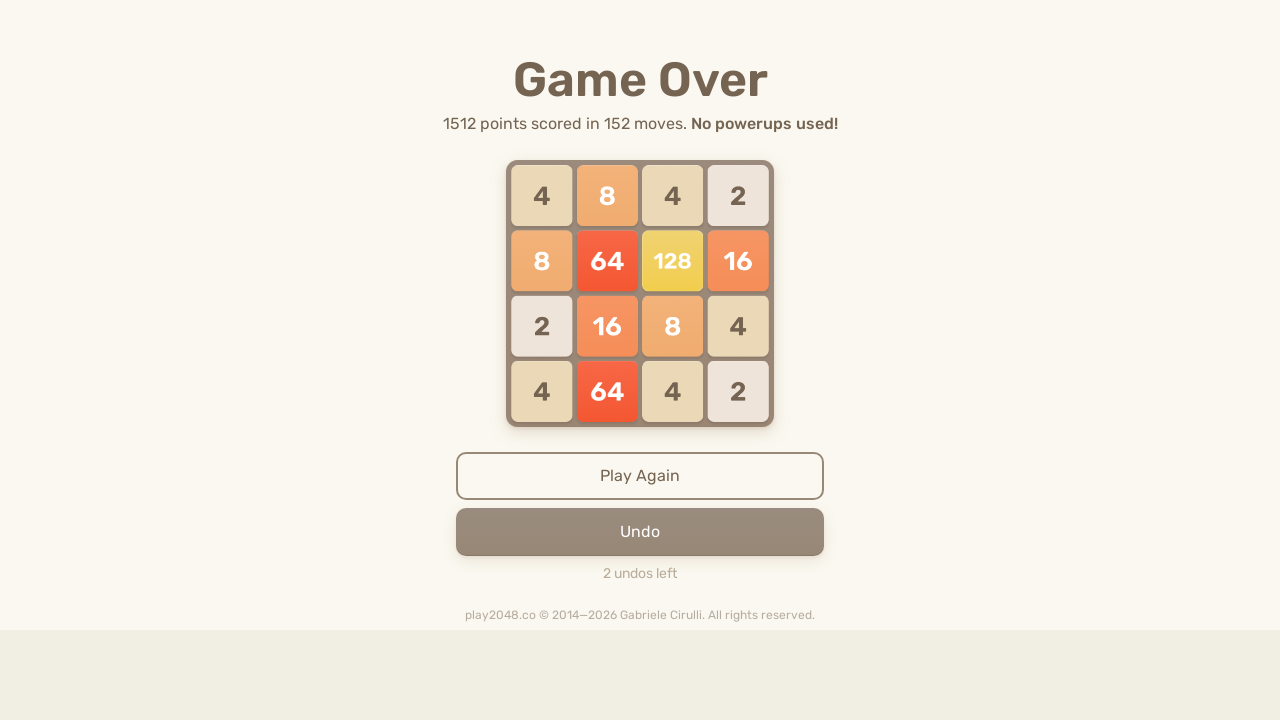

Pressed ArrowDown key
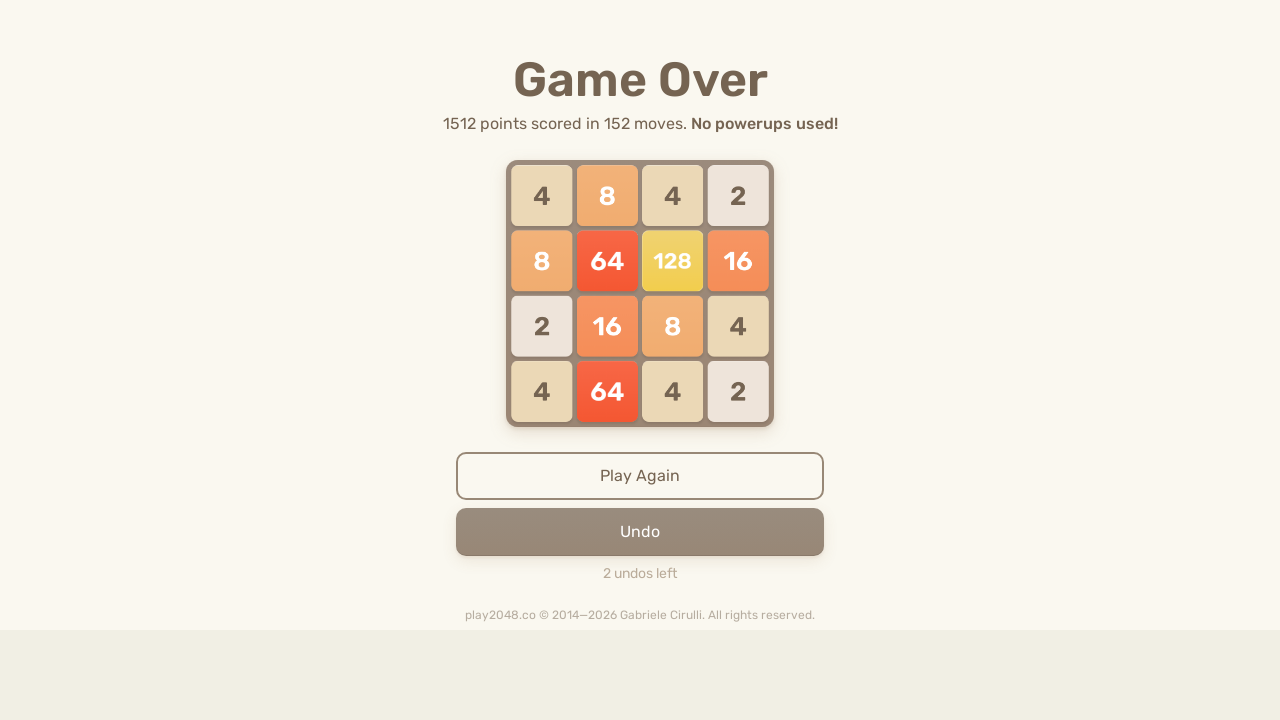

Pressed ArrowLeft key
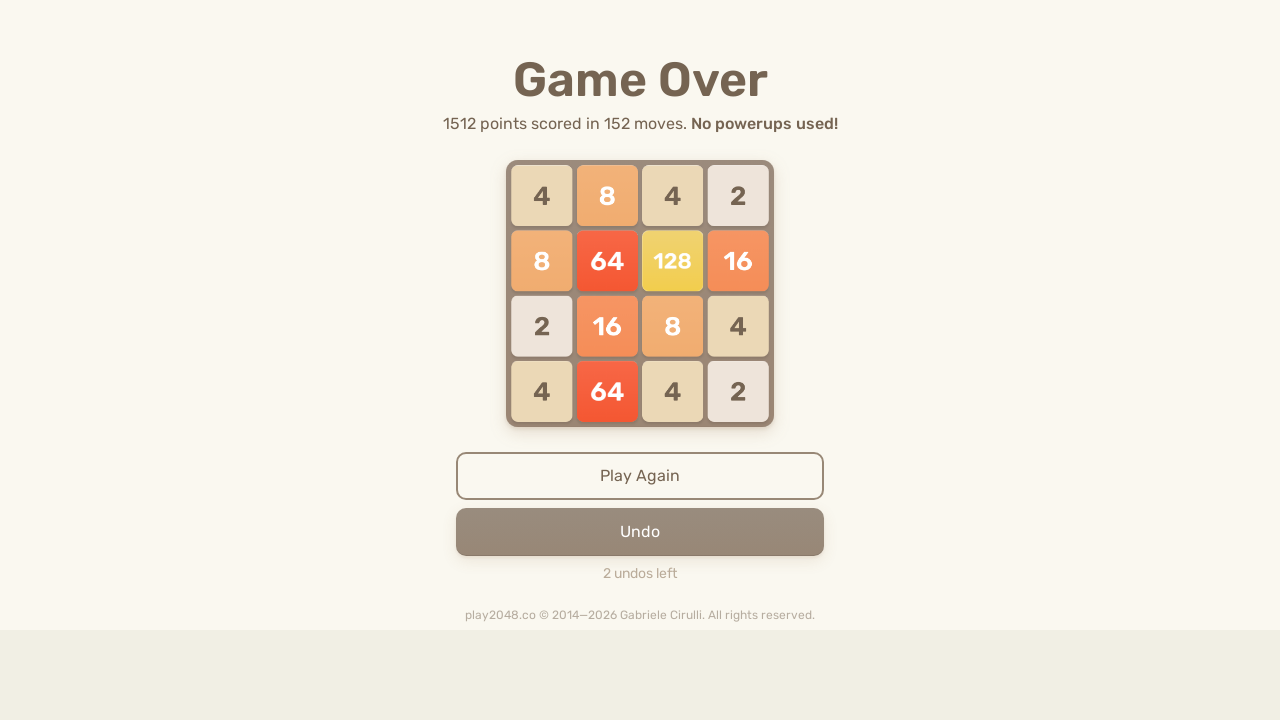

Pressed ArrowUp key
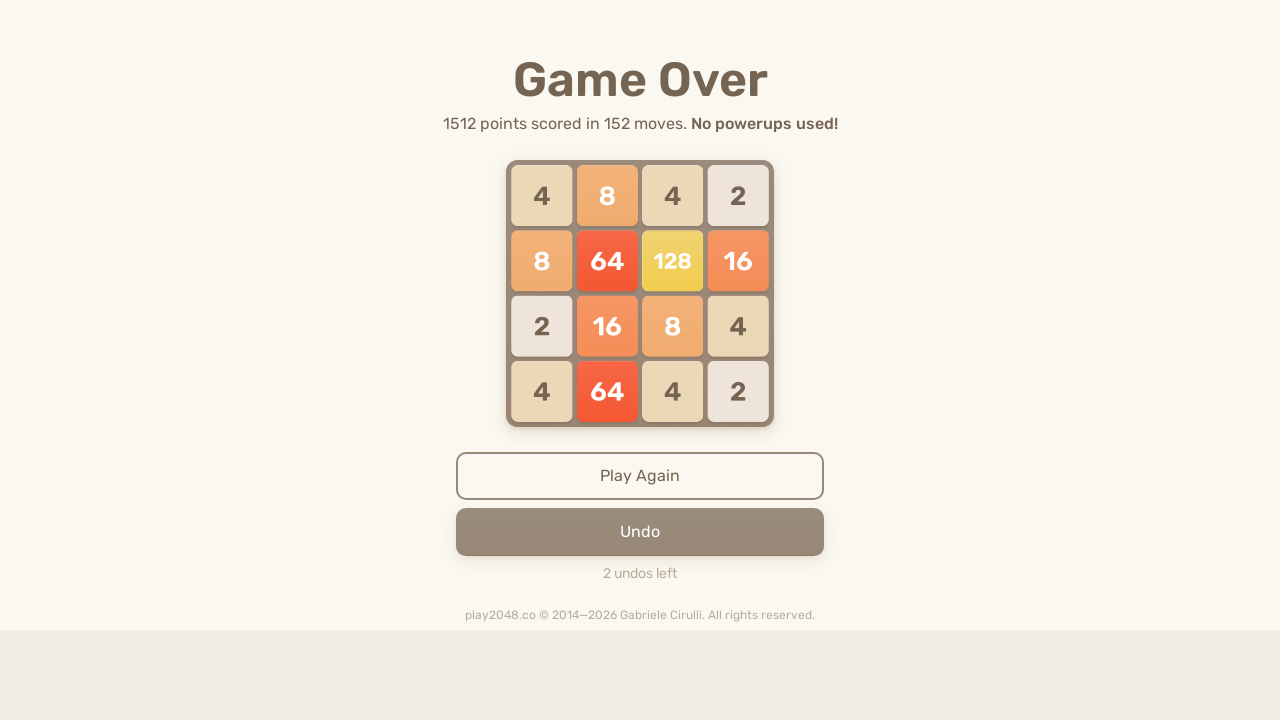

Pressed ArrowRight key
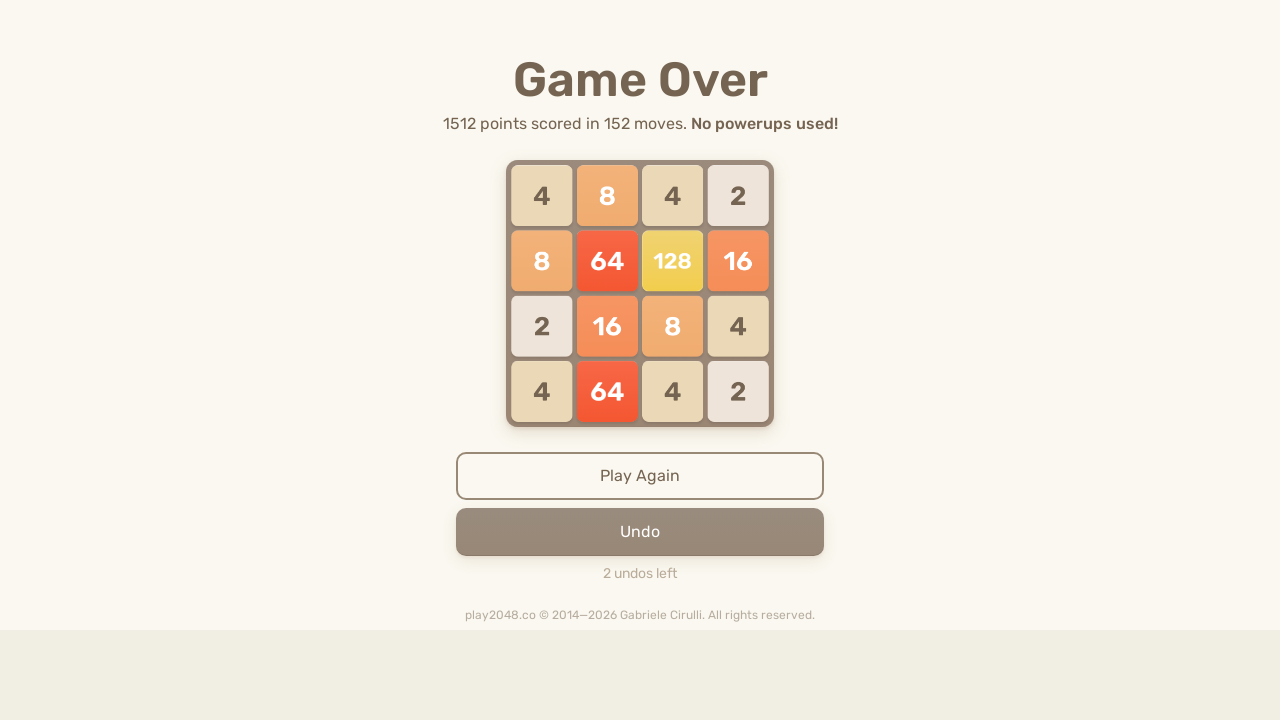

Pressed ArrowDown key
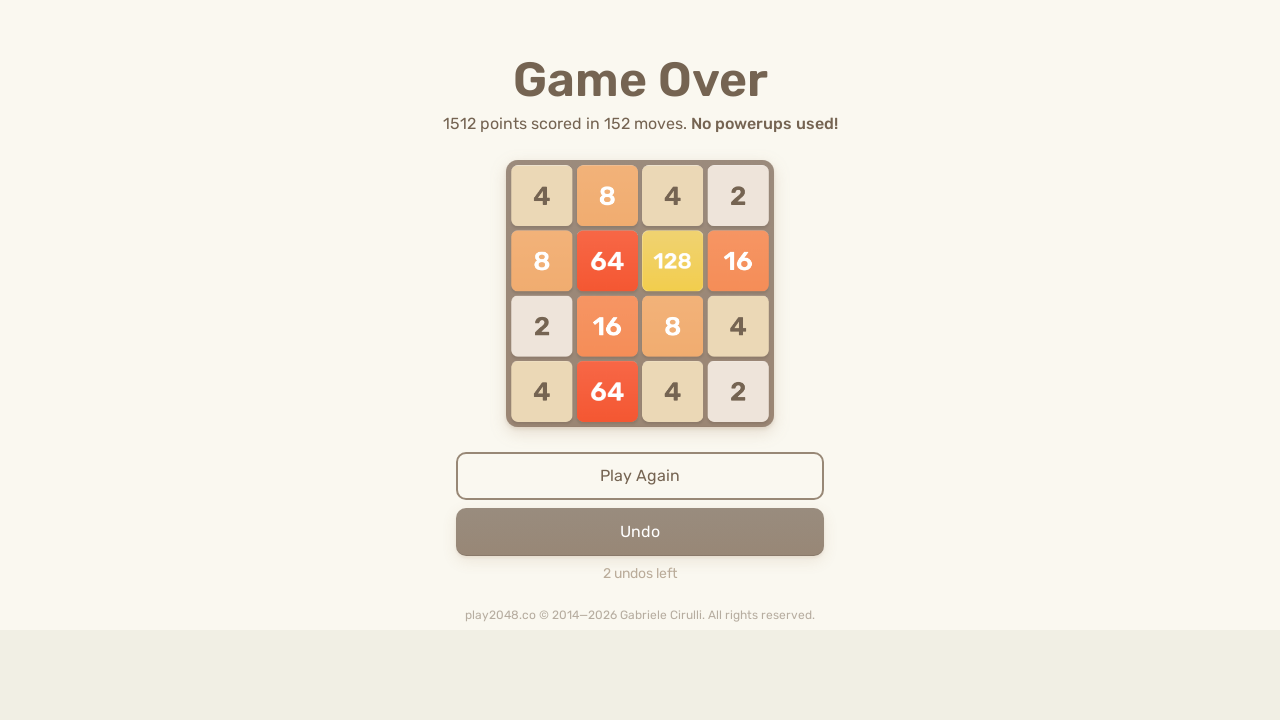

Pressed ArrowLeft key
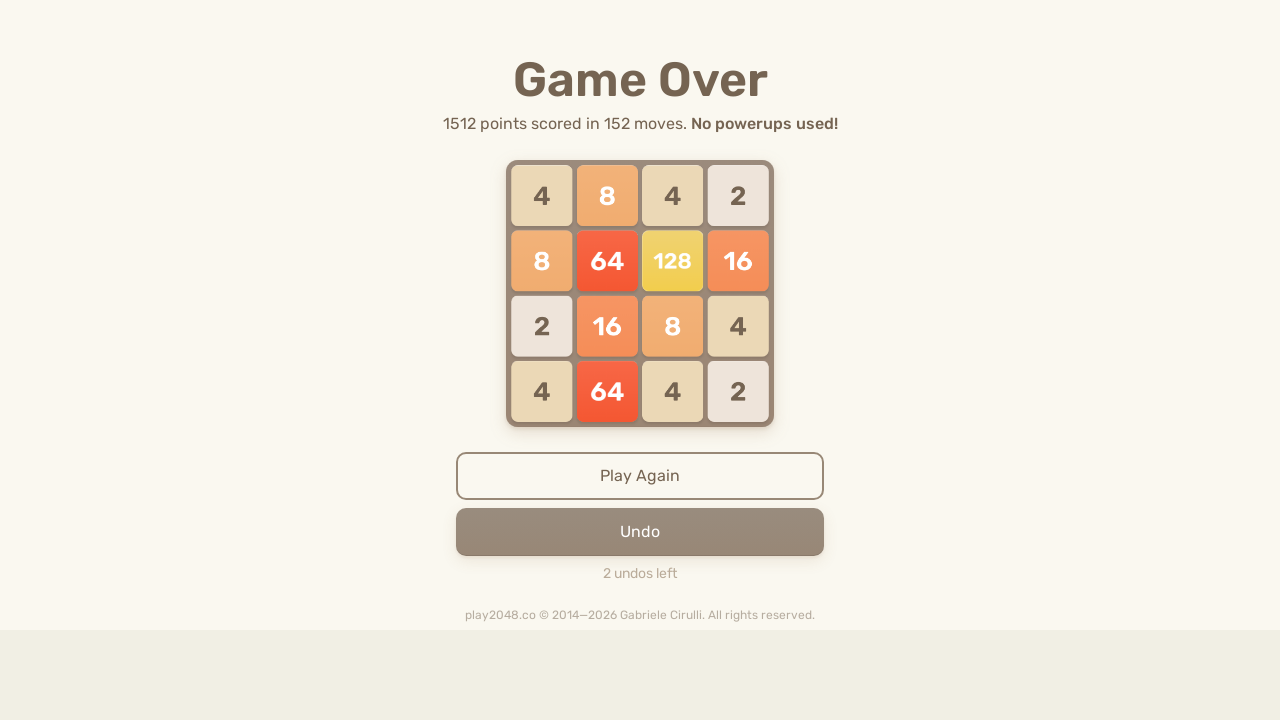

Pressed ArrowUp key
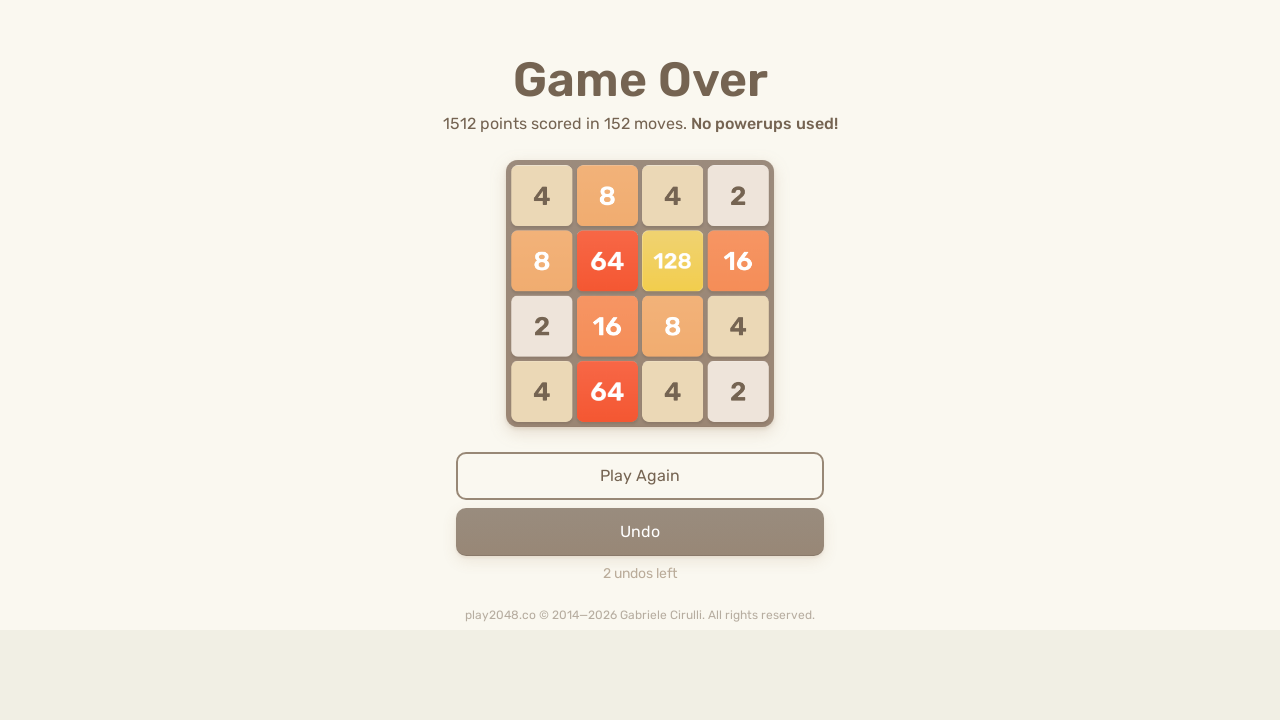

Pressed ArrowRight key
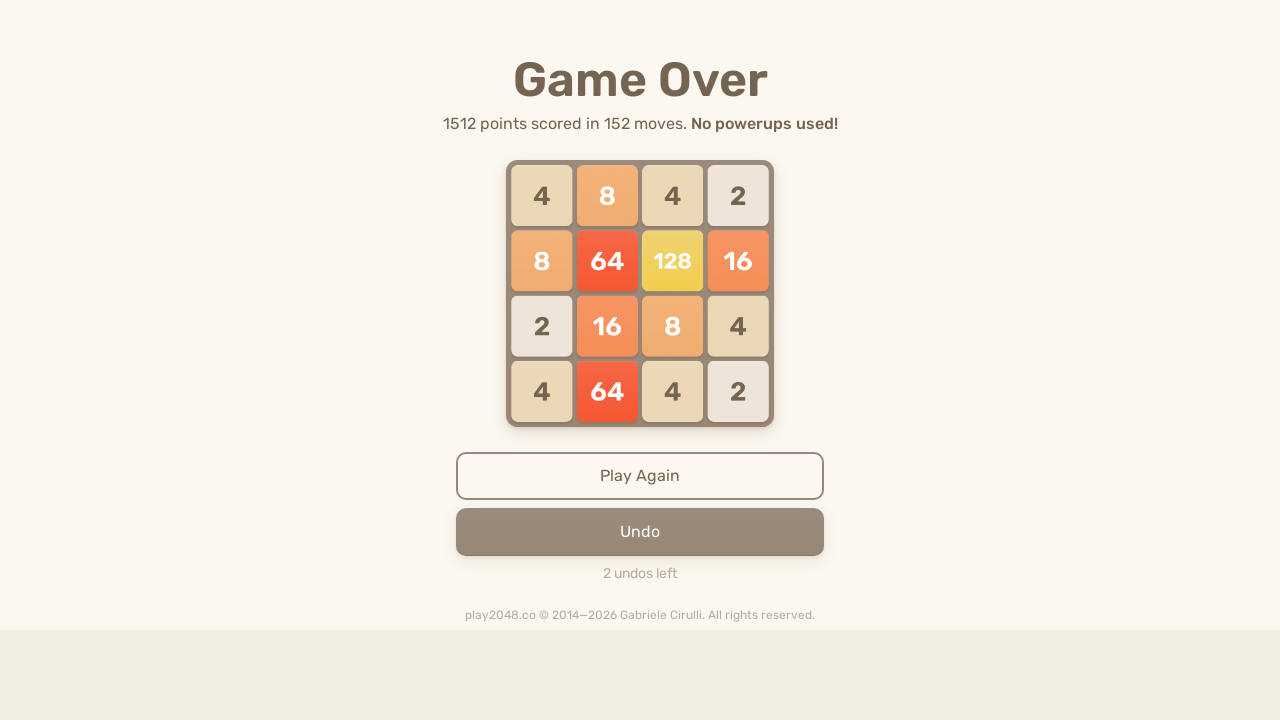

Pressed ArrowDown key
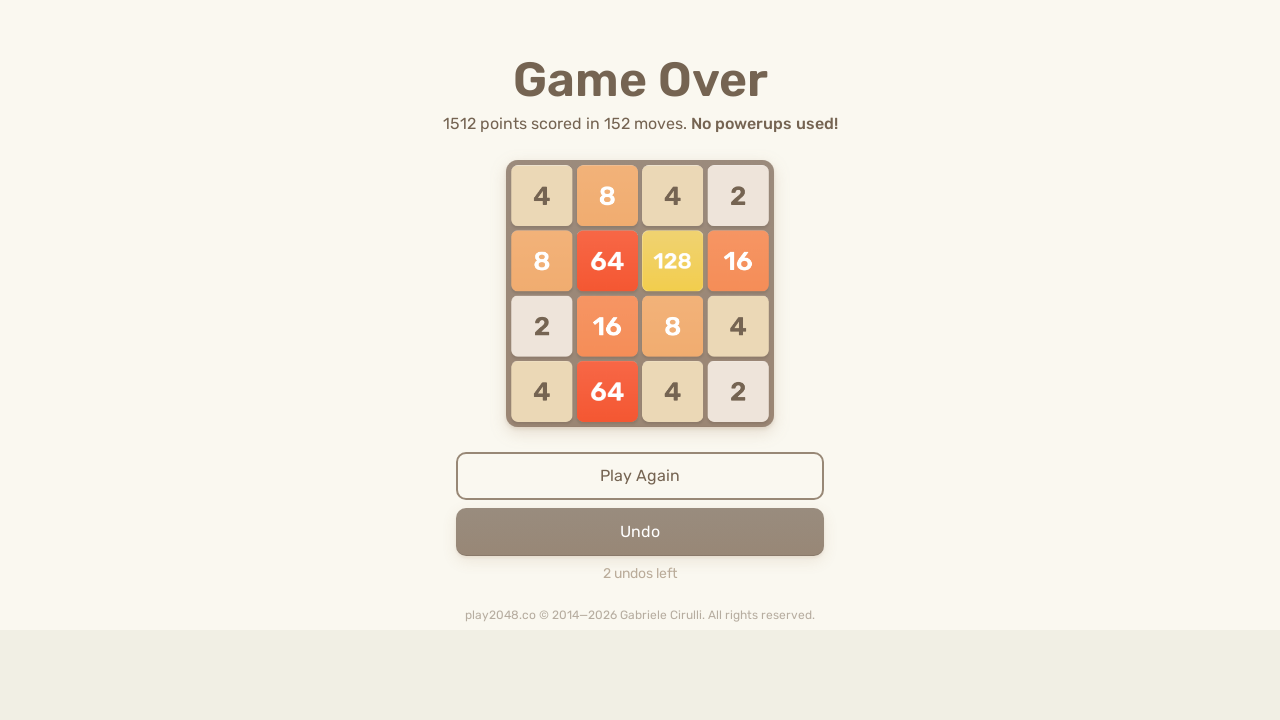

Pressed ArrowLeft key
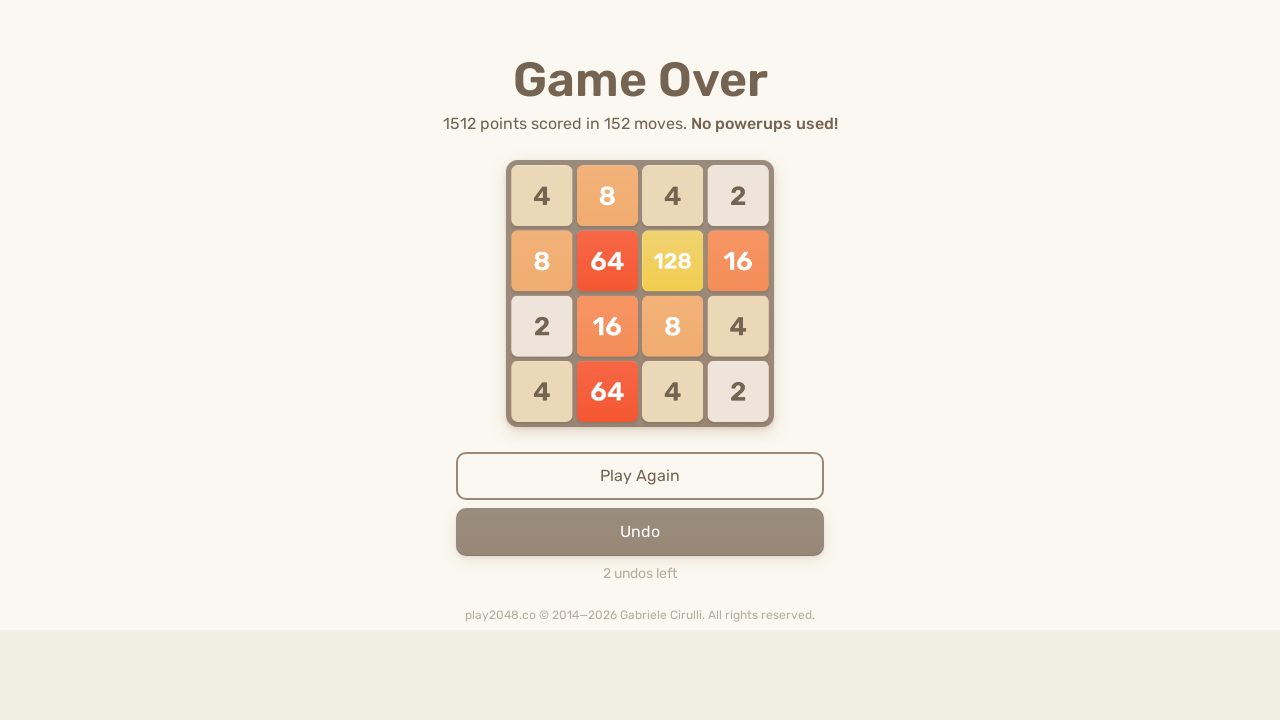

Pressed ArrowUp key
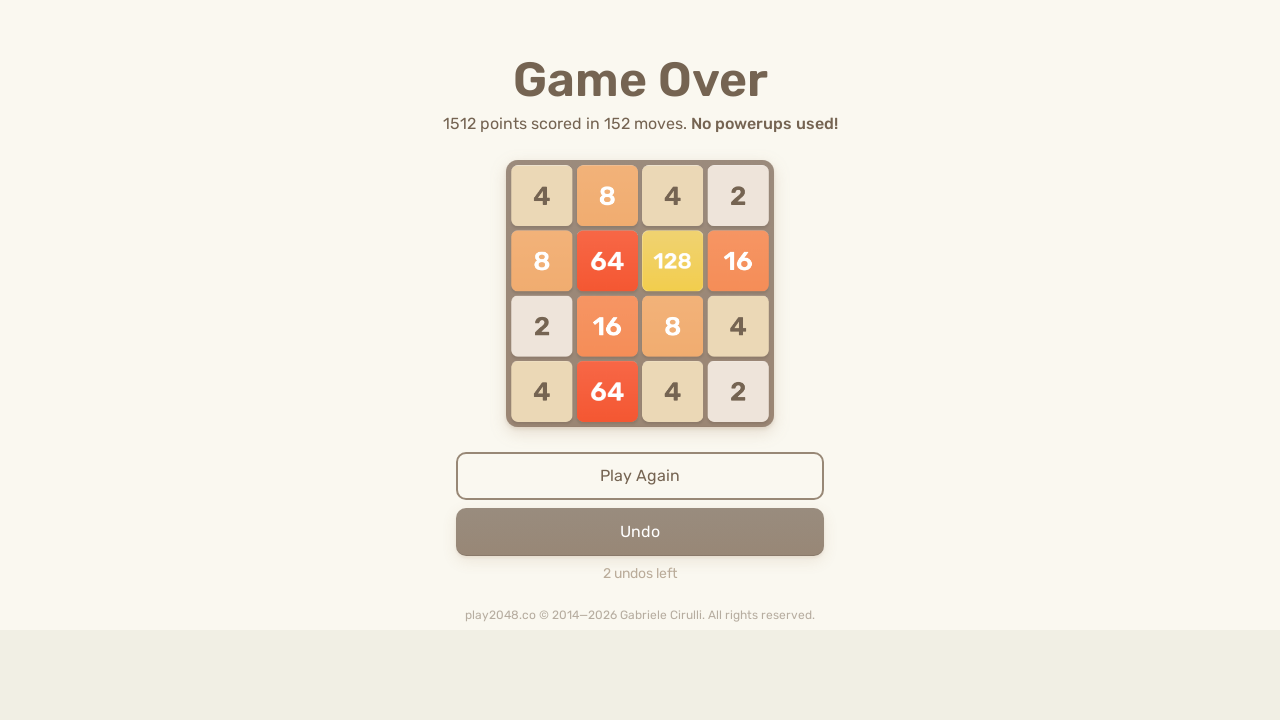

Pressed ArrowRight key
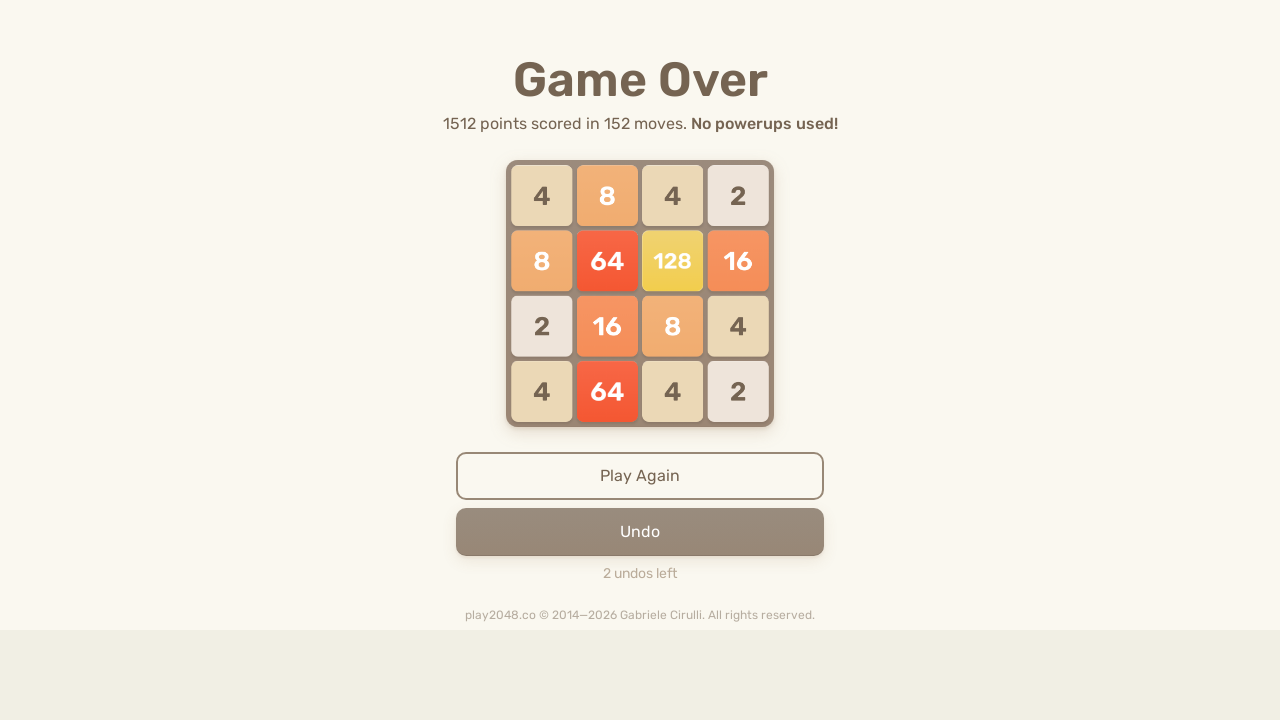

Pressed ArrowDown key
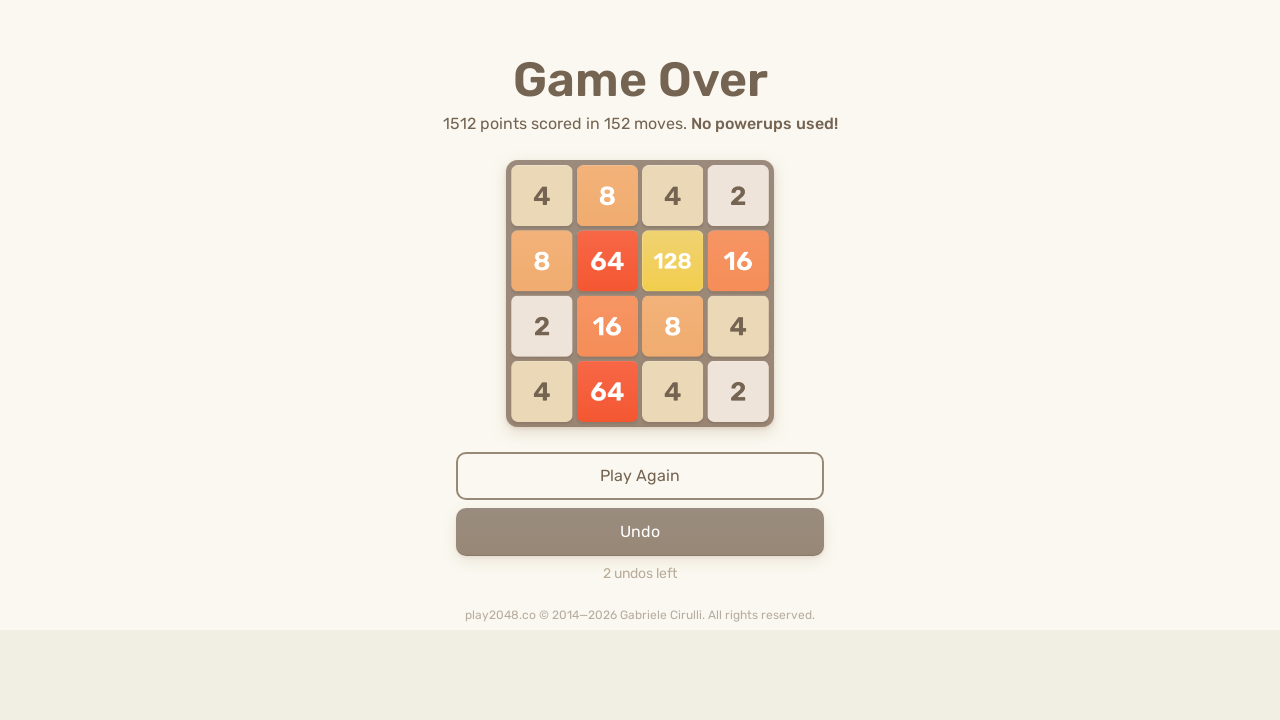

Pressed ArrowLeft key
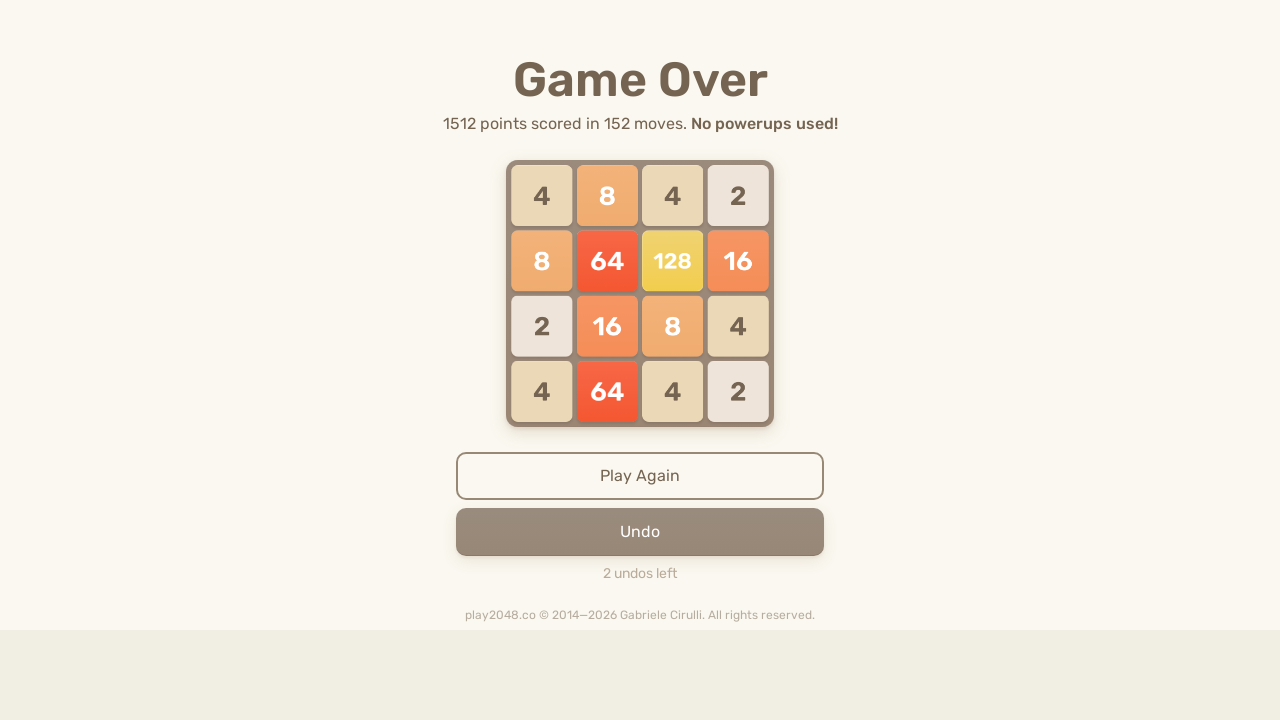

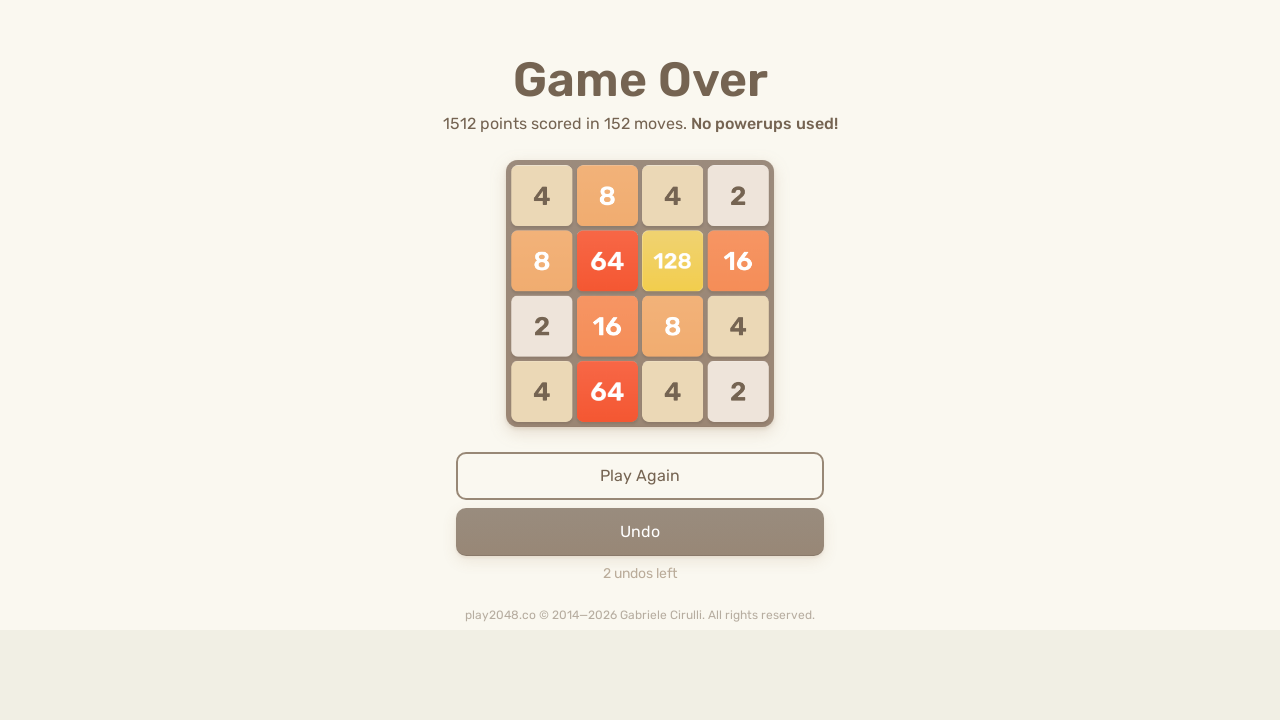